Navigates through all links on the Argos UK homepage by clicking each link and returning to the main page

Starting URL: https://www.argos.co.uk/

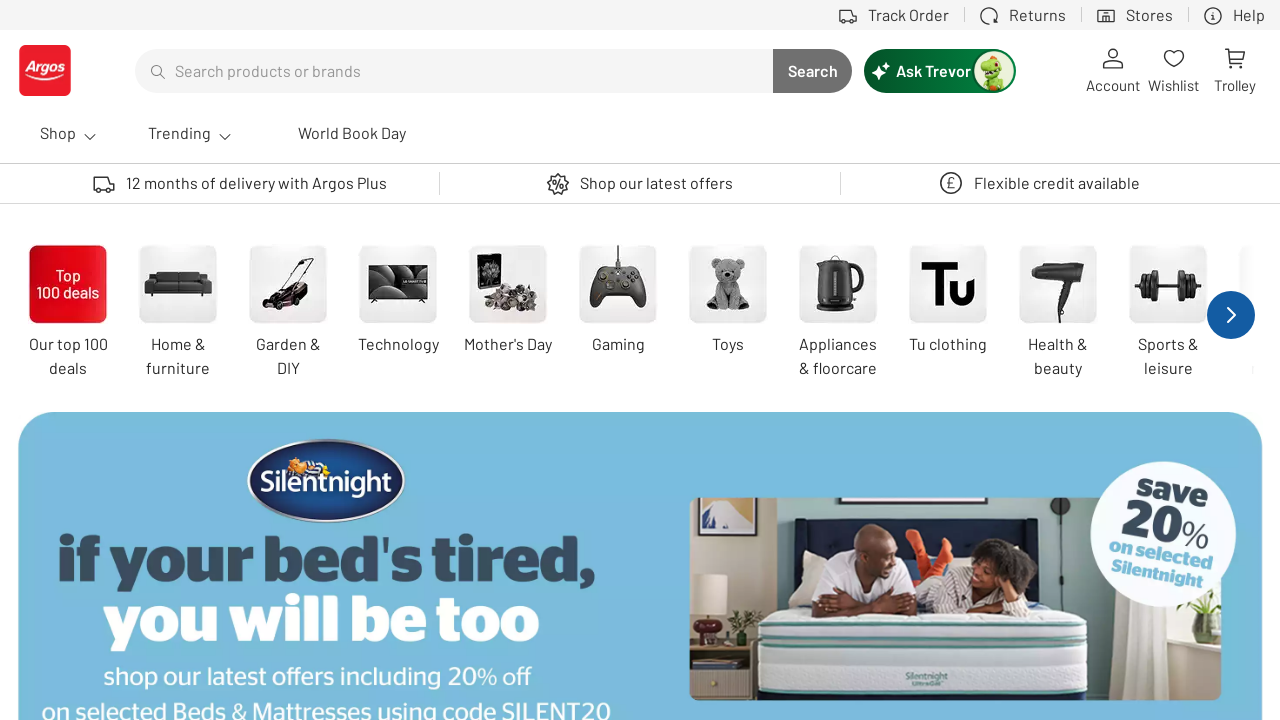

Located all links on the Argos UK homepage
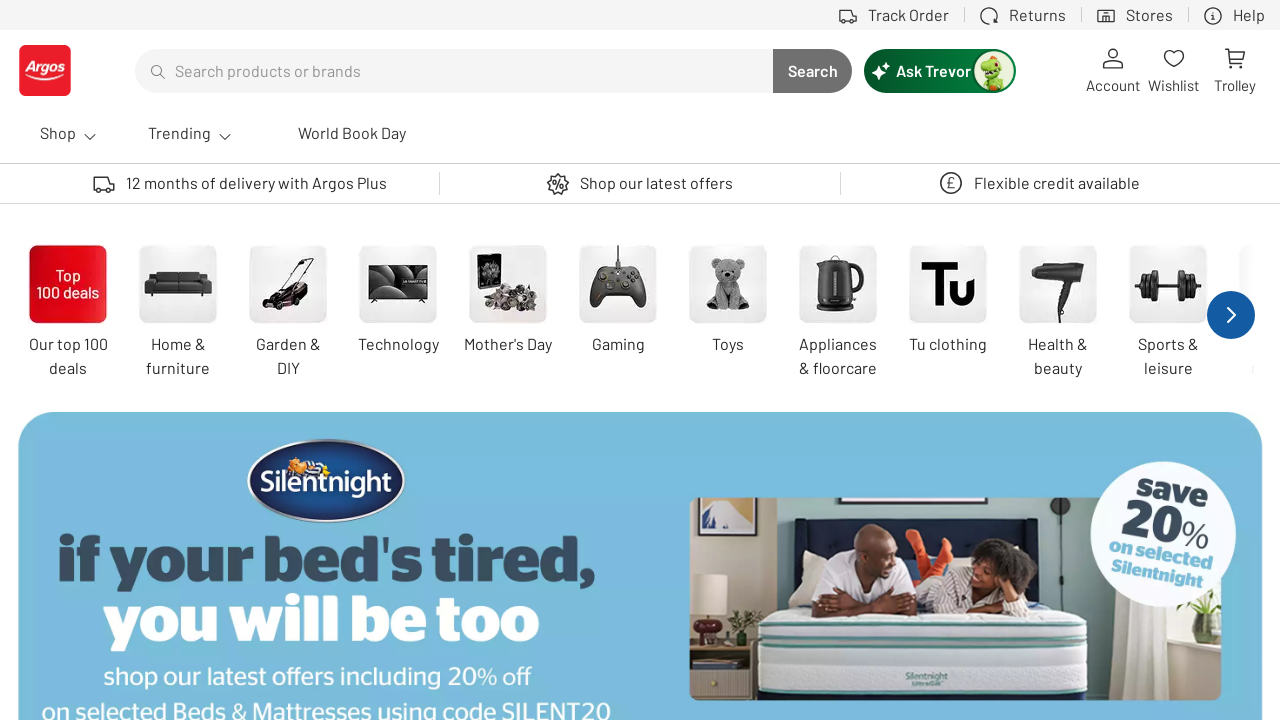

Re-queried links on page (iteration 1)
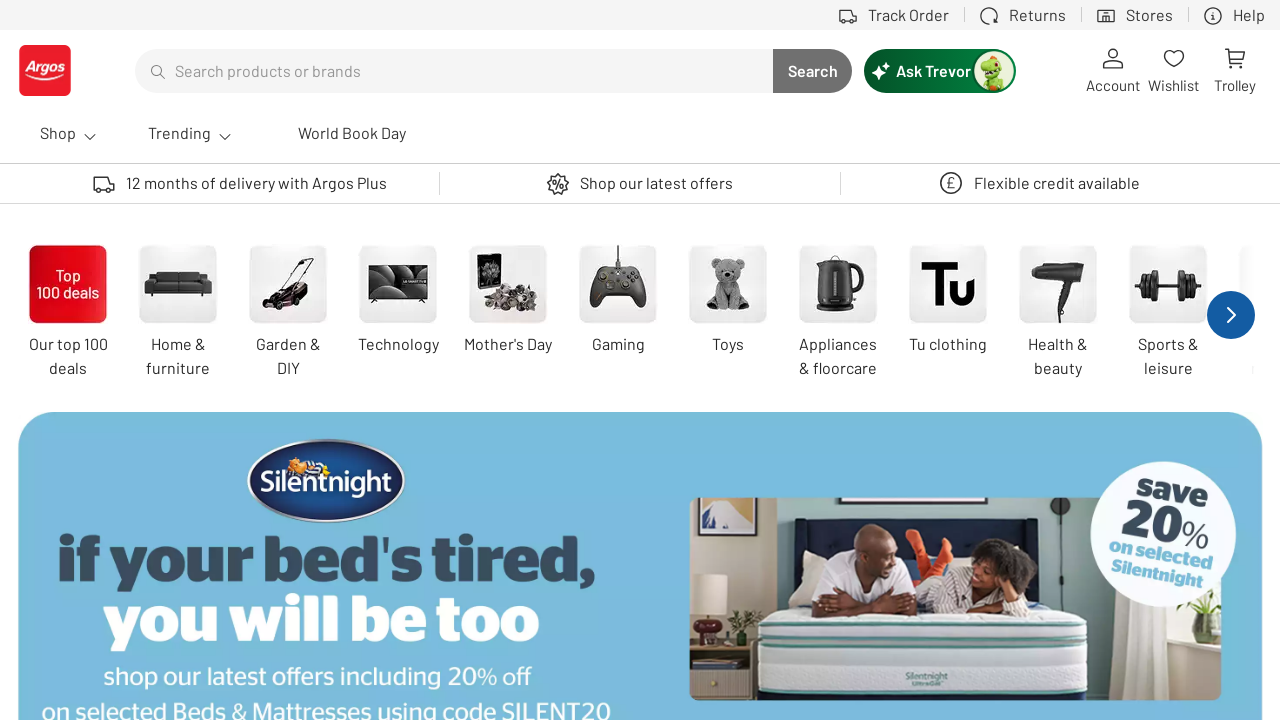

Skipped link 1 due to error or non-clickable element at (26, 27) on a >> nth=0
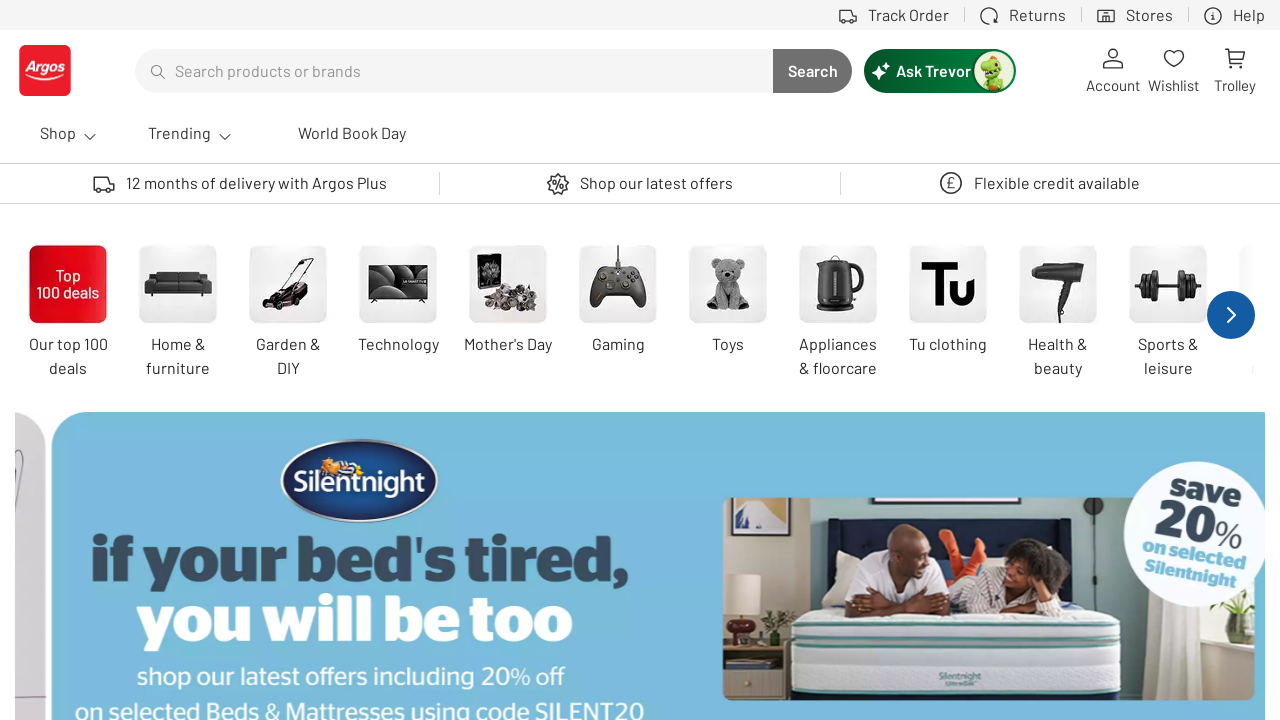

Re-queried links on page (iteration 2)
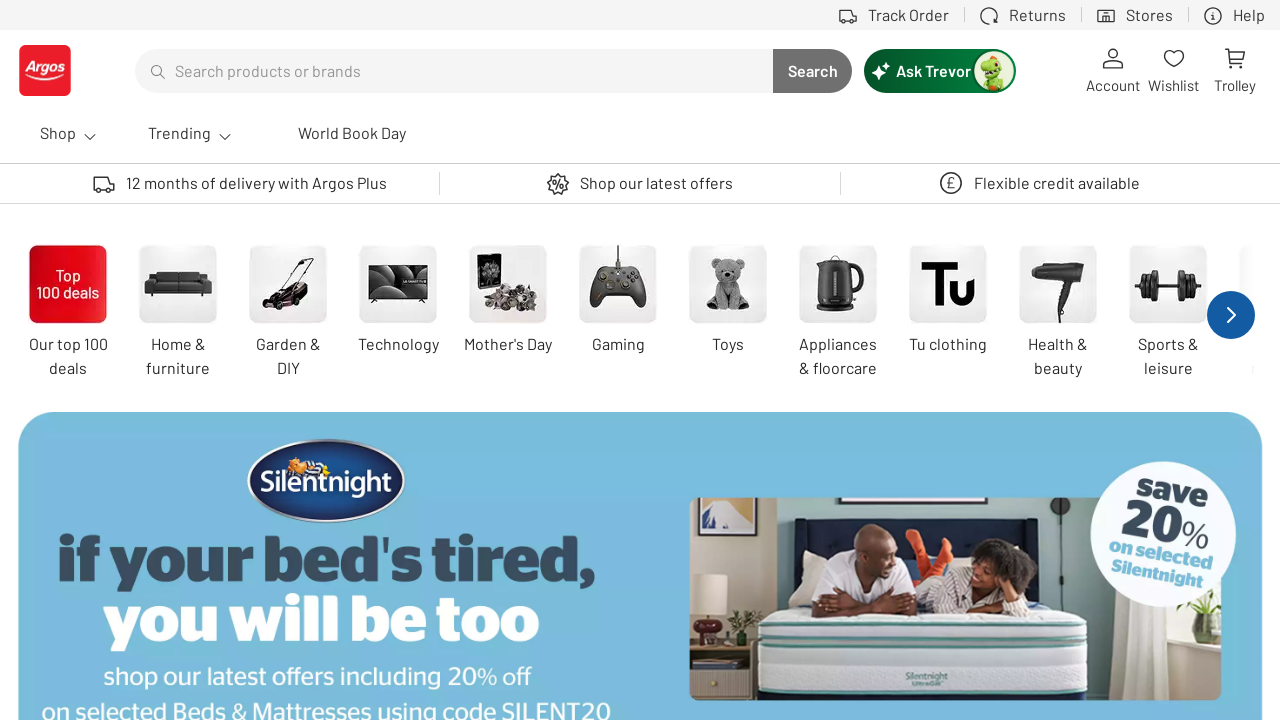

Clicked link 2 on the homepage at (894, 14) on a >> nth=1
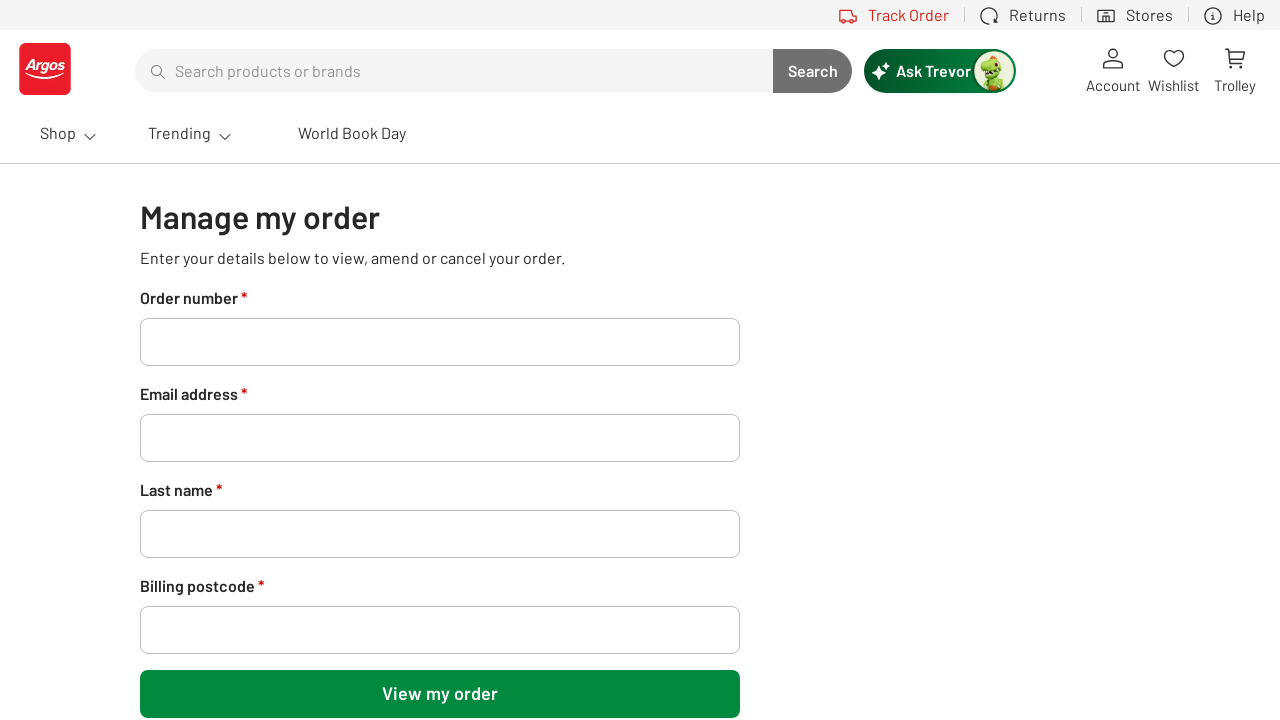

Navigated back to Argos UK homepage after clicking link 2
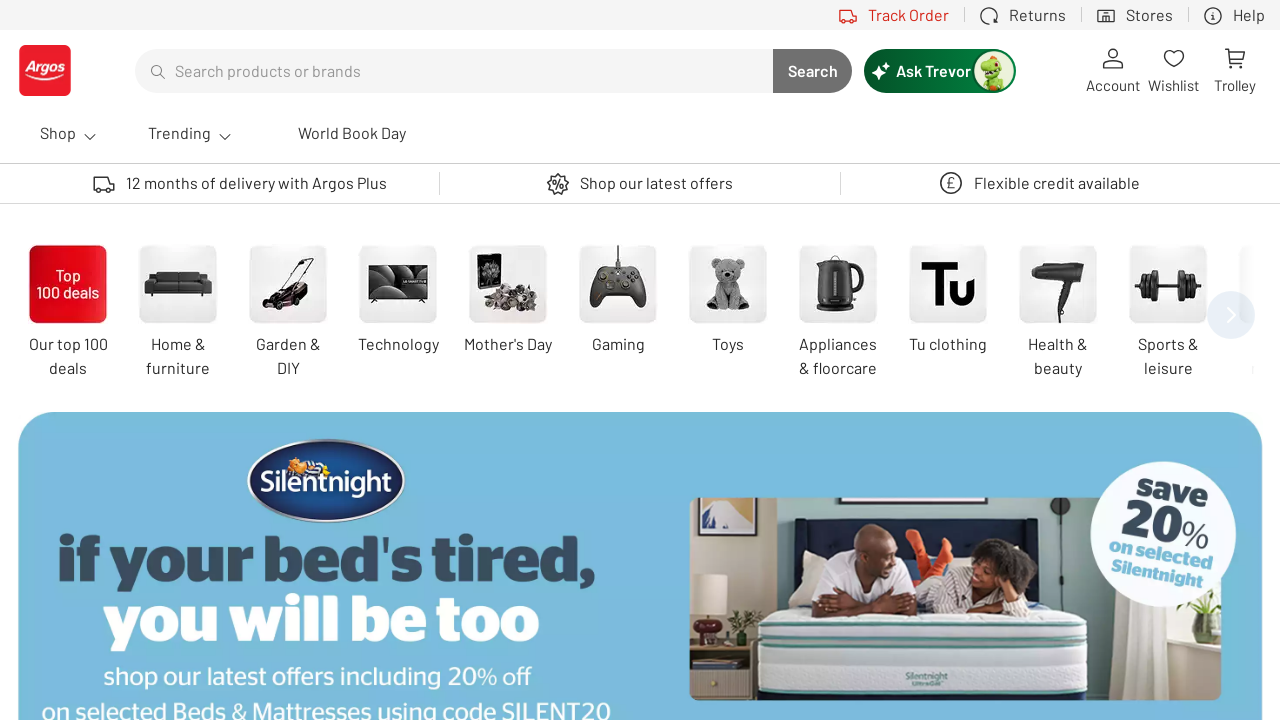

Page stabilized (networkidle state reached)
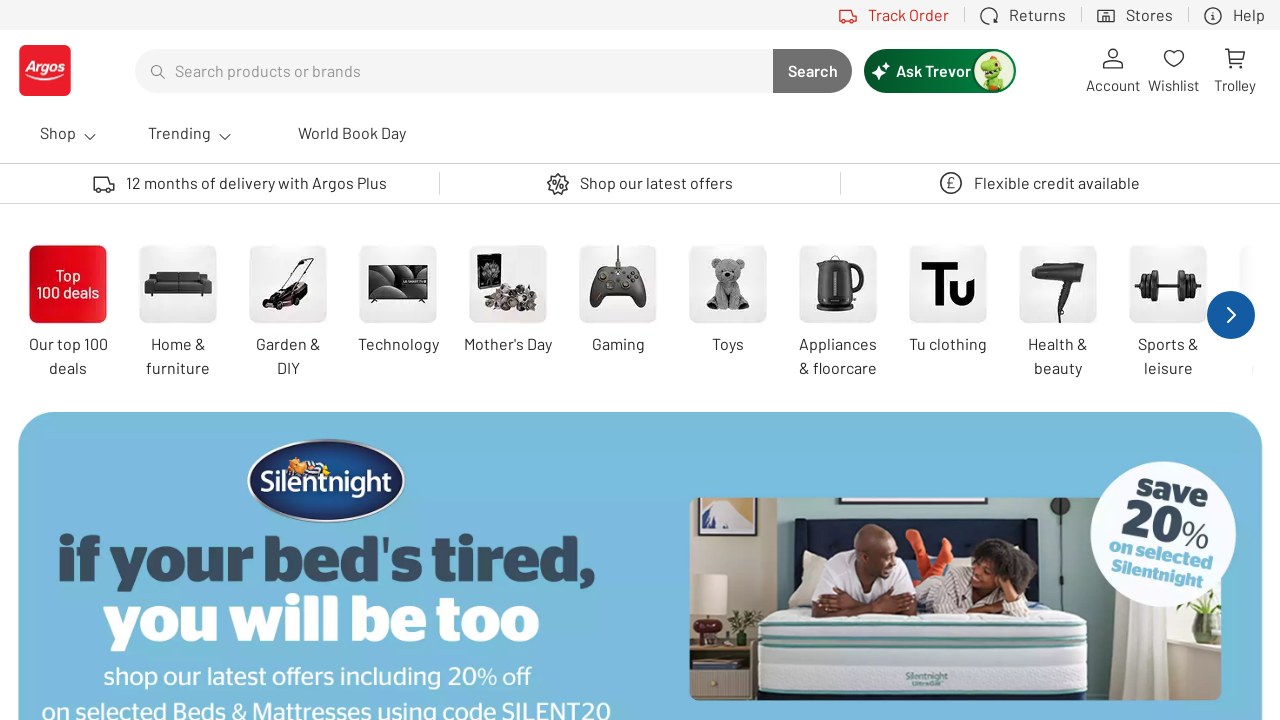

Re-queried links on page (iteration 3)
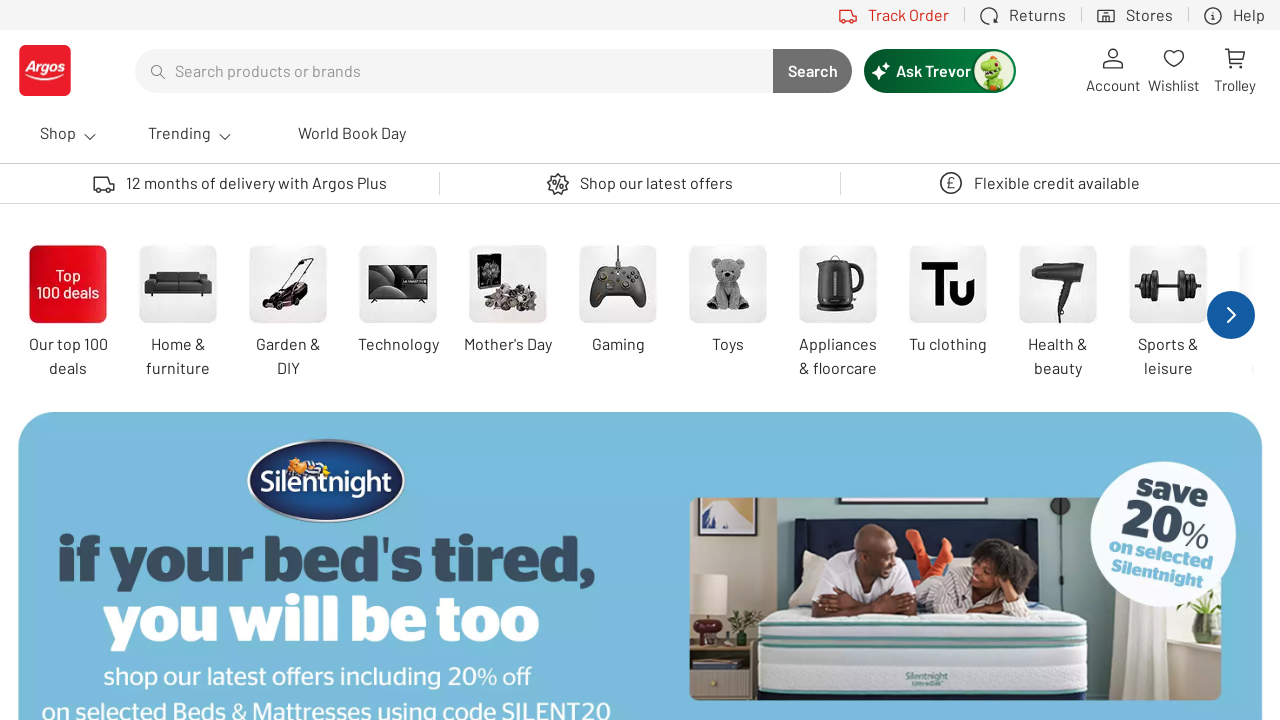

Clicked link 3 on the homepage at (1015, 14) on a >> nth=2
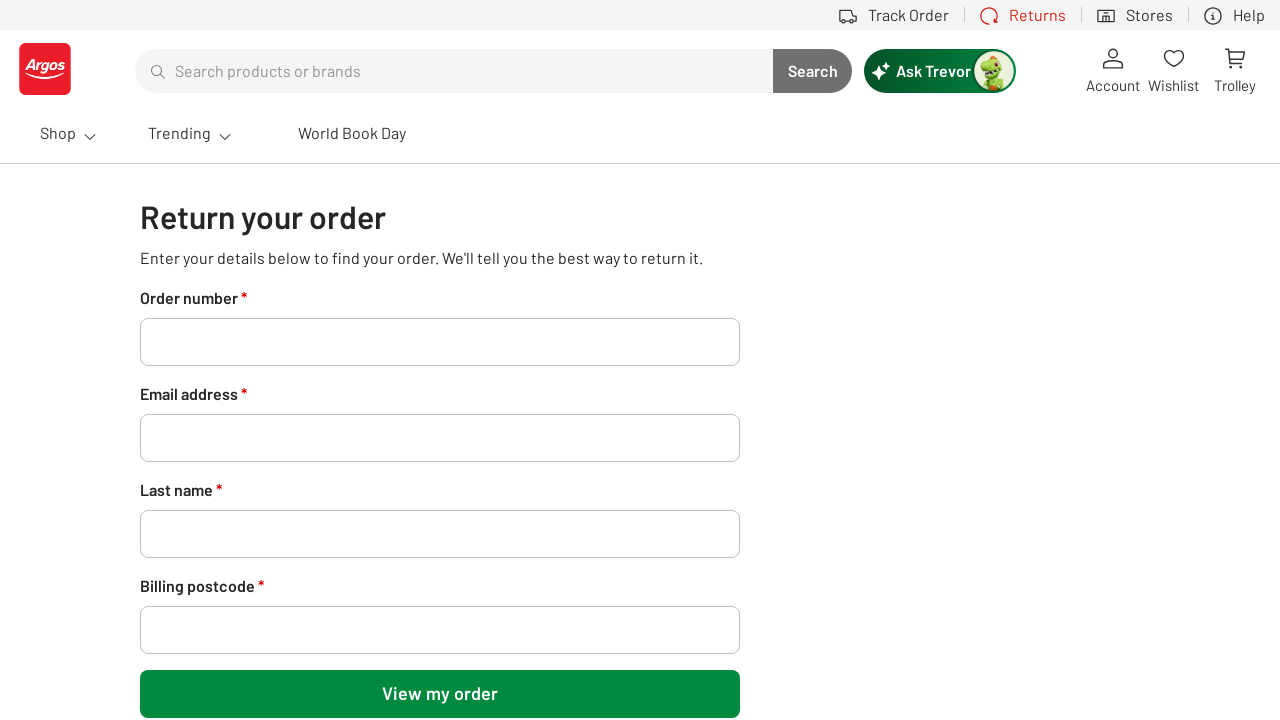

Navigated back to Argos UK homepage after clicking link 3
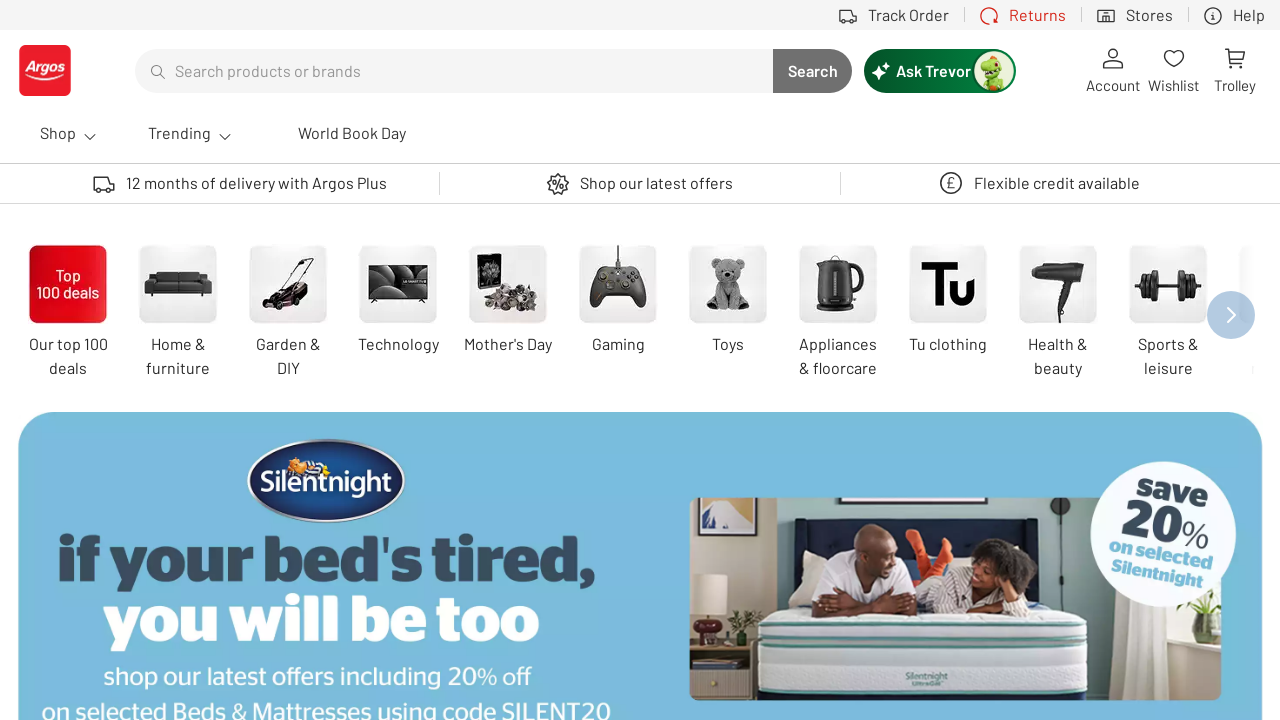

Page stabilized (networkidle state reached)
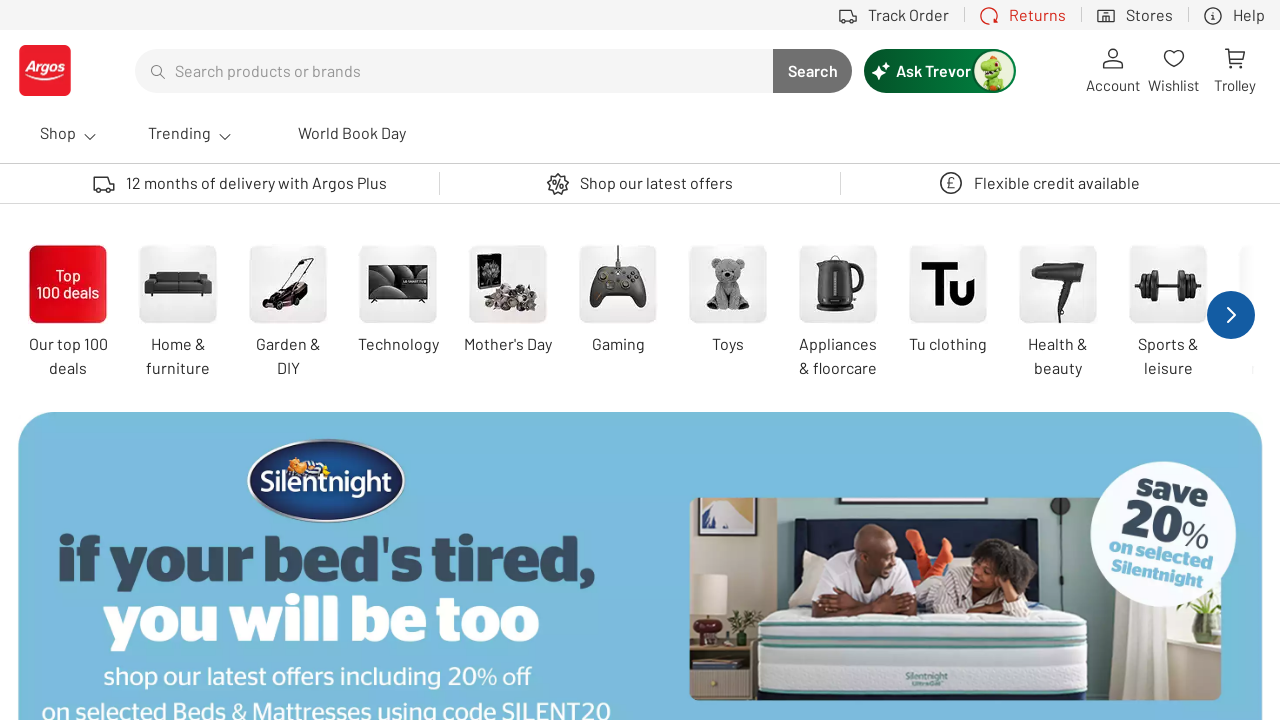

Re-queried links on page (iteration 4)
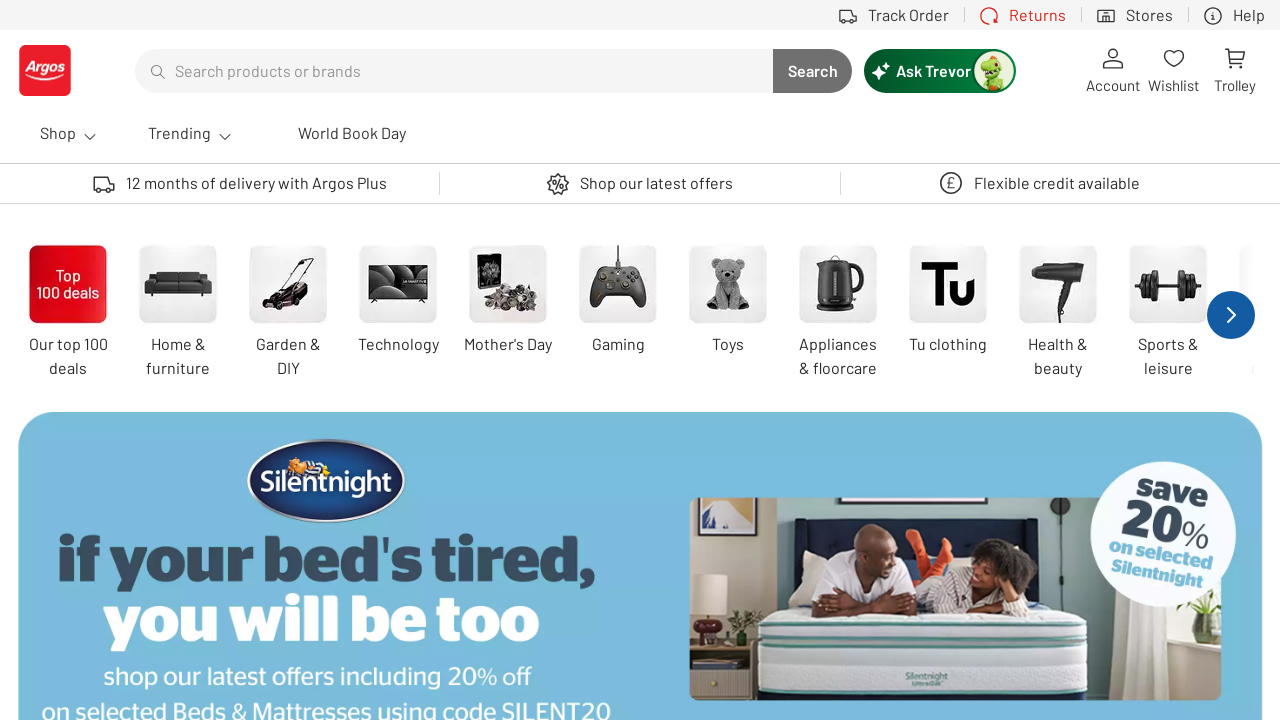

Clicked link 4 on the homepage at (1127, 14) on a >> nth=3
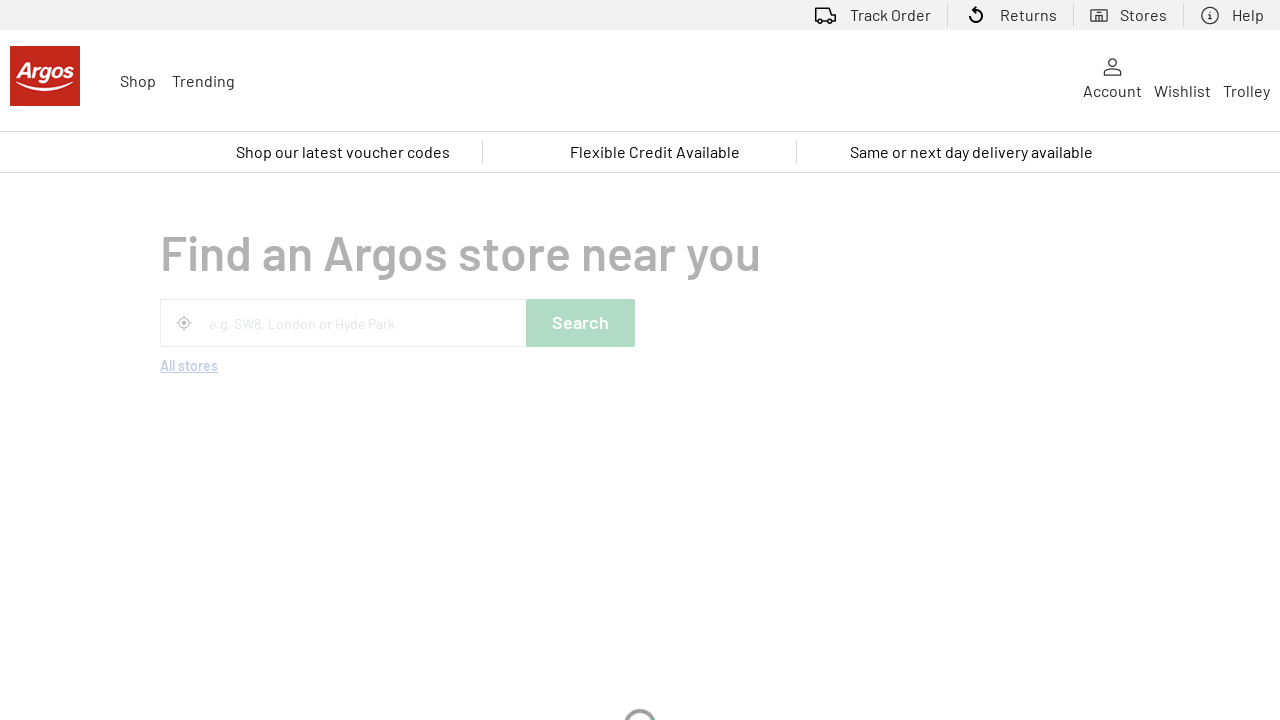

Navigated back to Argos UK homepage after clicking link 4
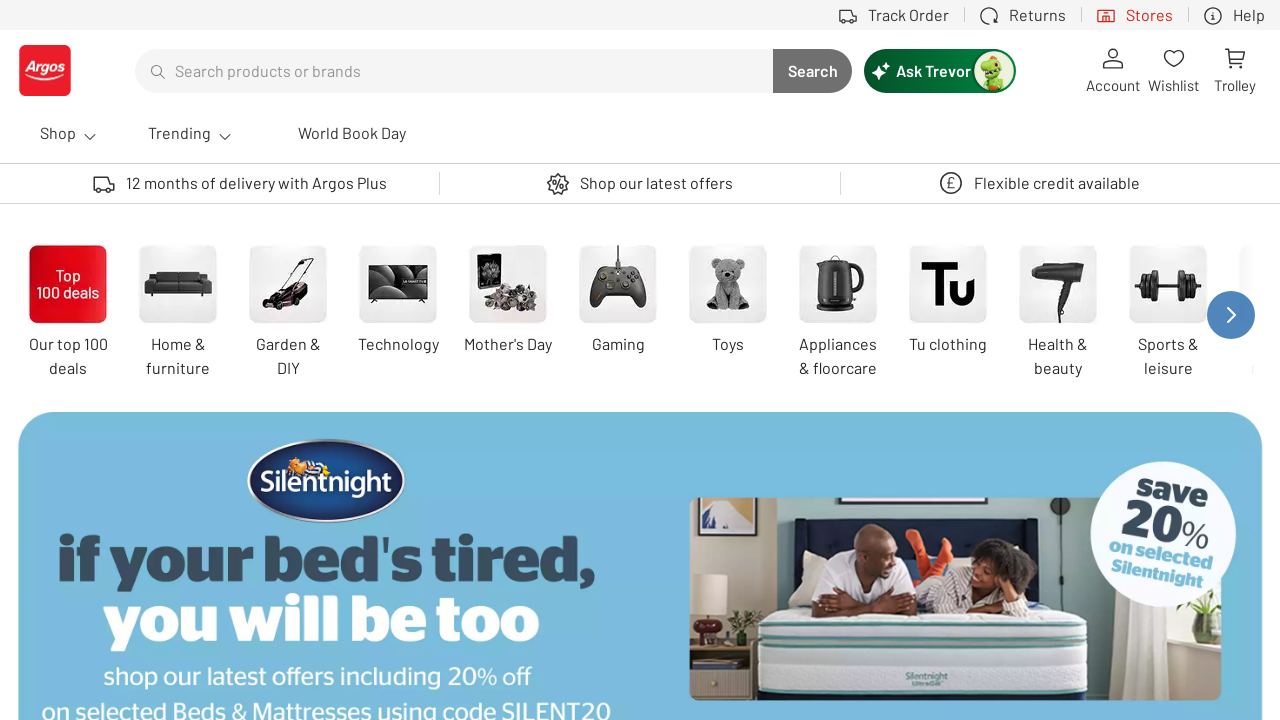

Page stabilized (networkidle state reached)
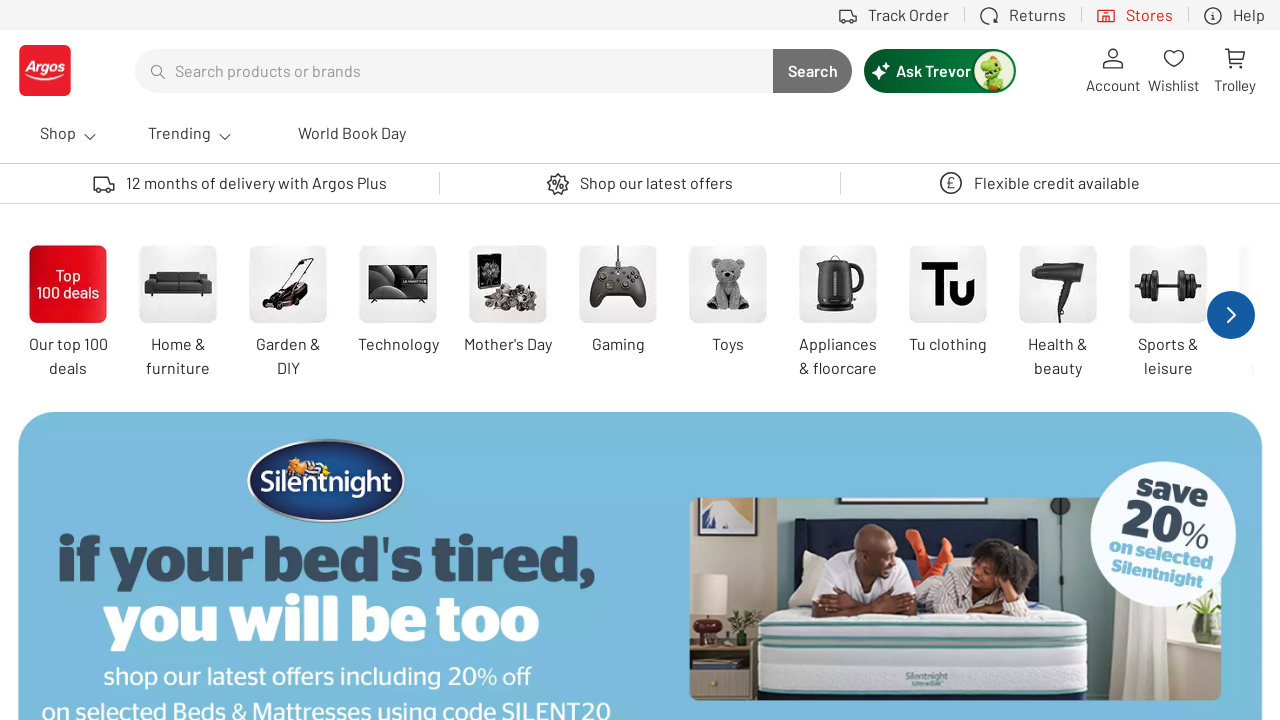

Re-queried links on page (iteration 5)
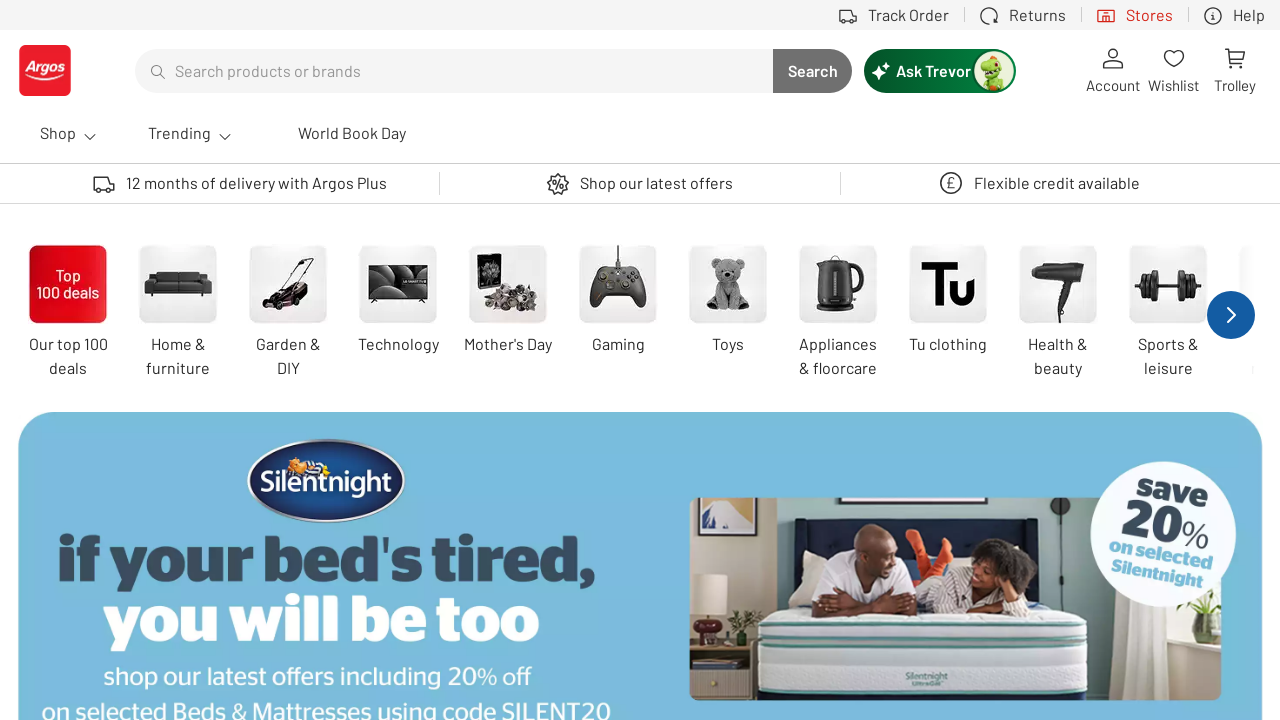

Clicked link 5 on the homepage at (1226, 14) on a >> nth=4
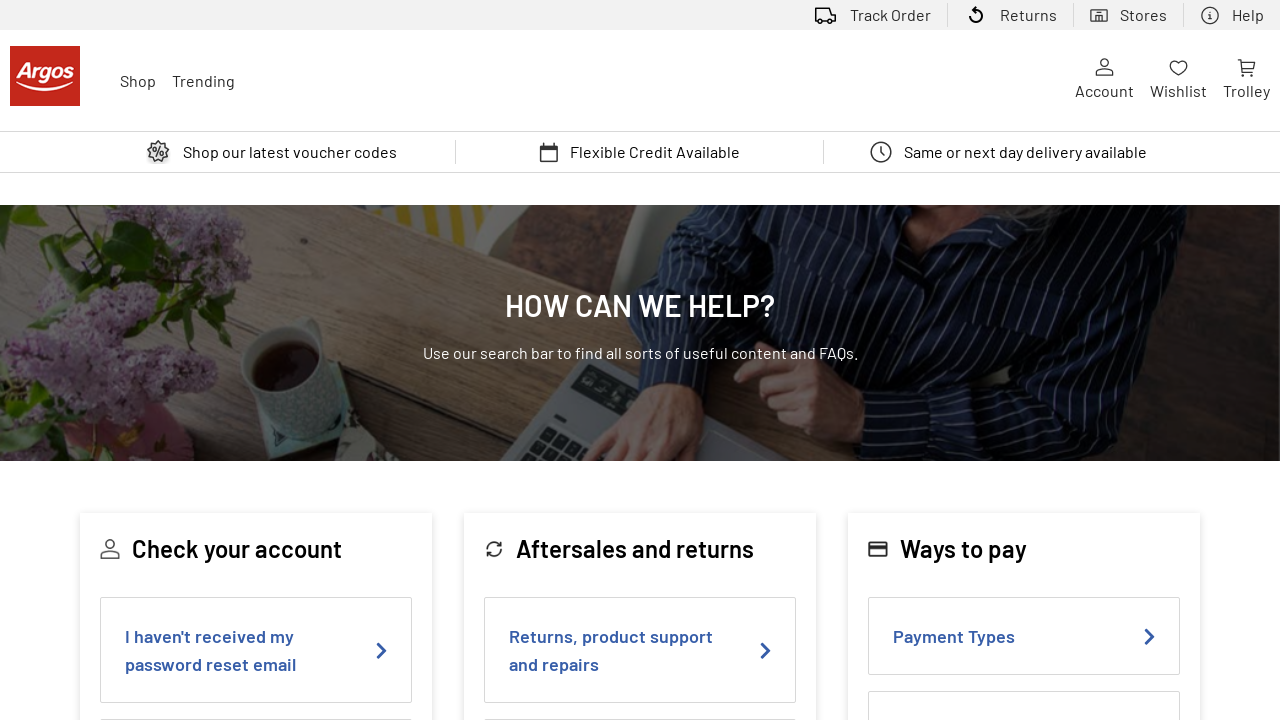

Navigated back to Argos UK homepage after clicking link 5
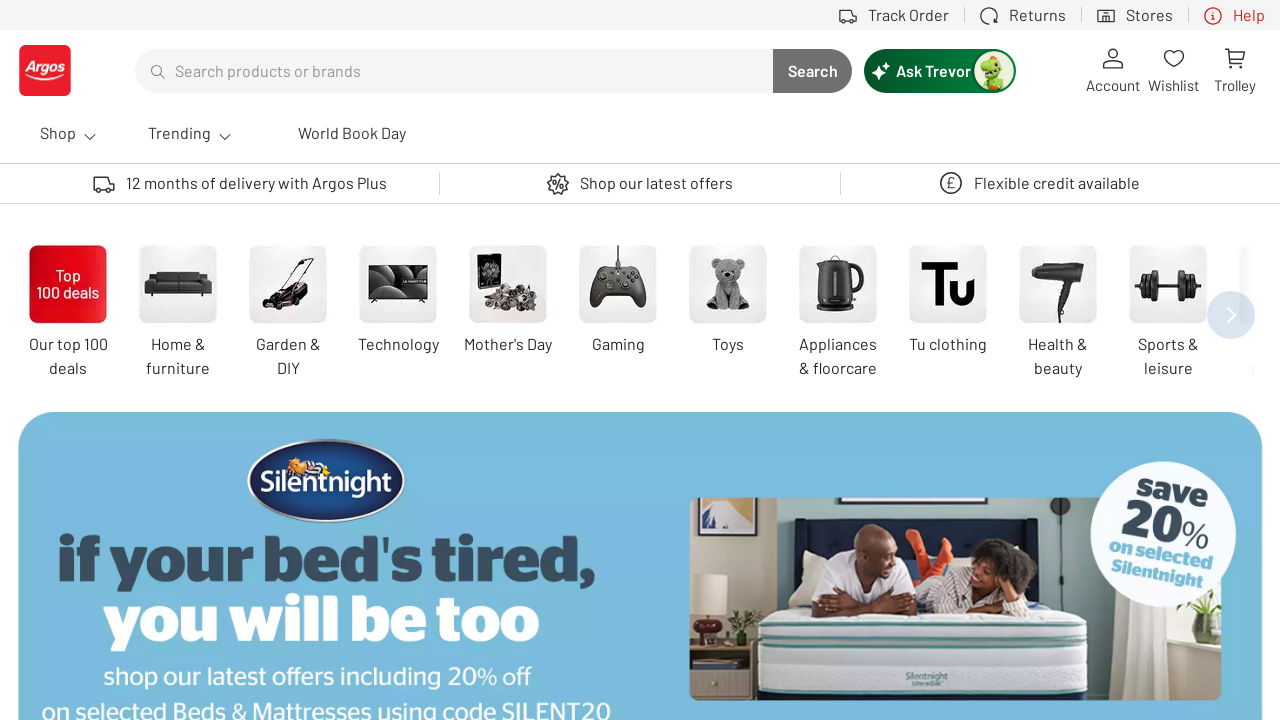

Page stabilized (networkidle state reached)
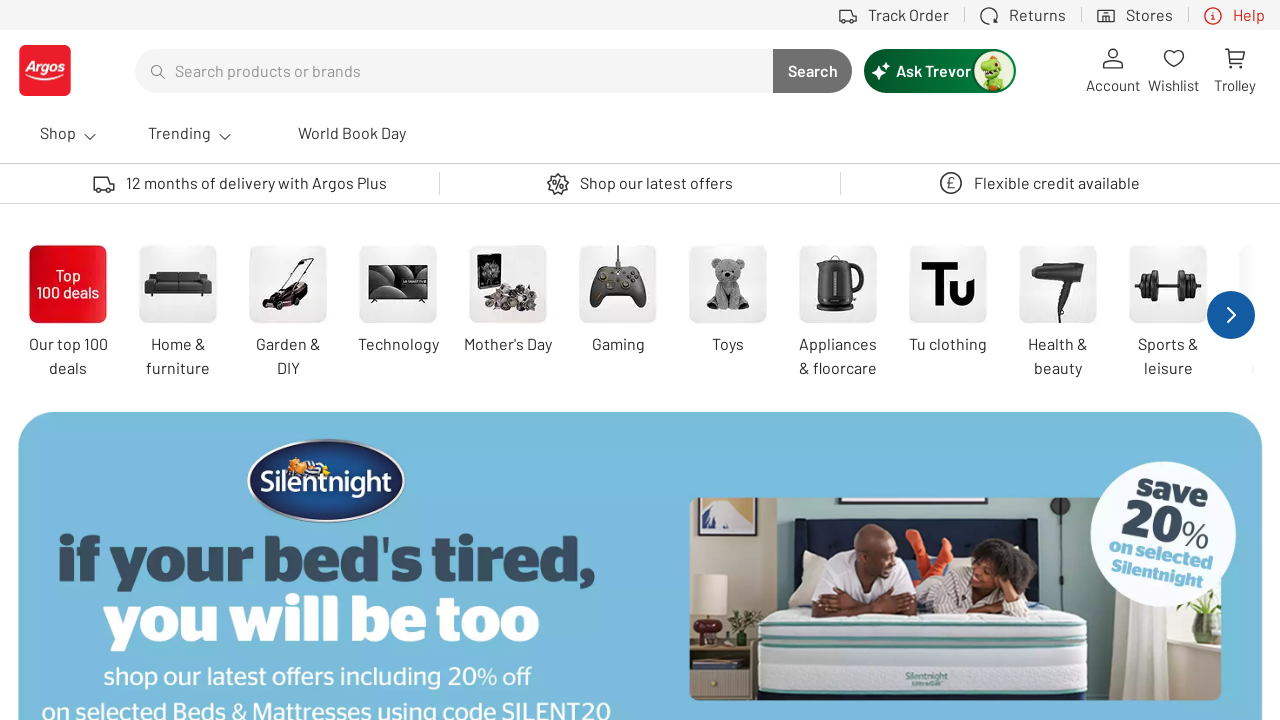

Re-queried links on page (iteration 6)
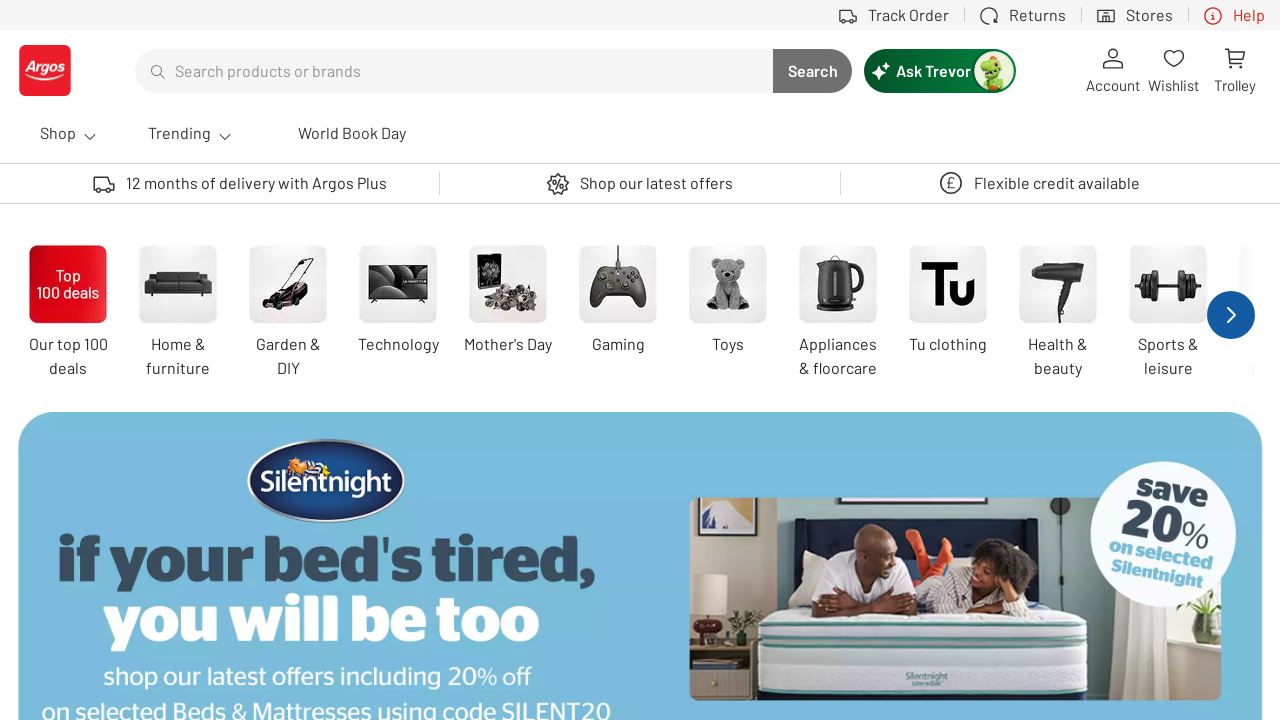

Clicked link 6 on the homepage at (45, 70) on a >> nth=5
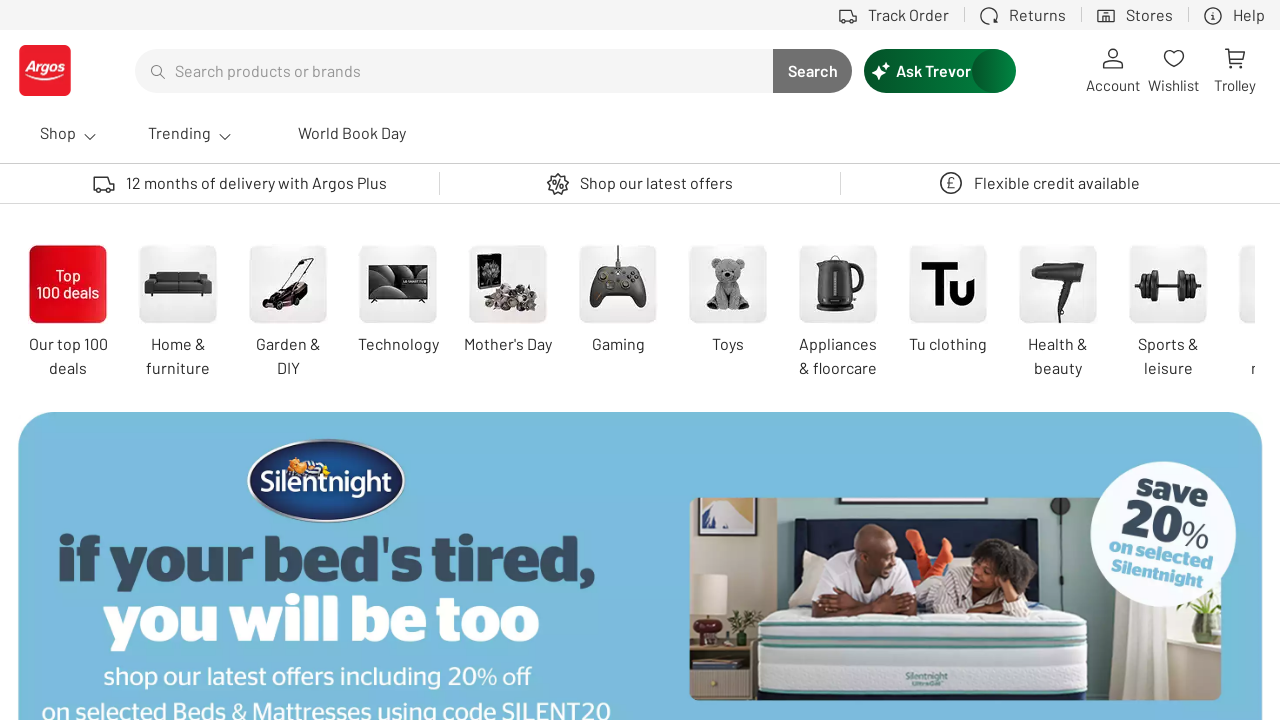

Navigated back to Argos UK homepage after clicking link 6
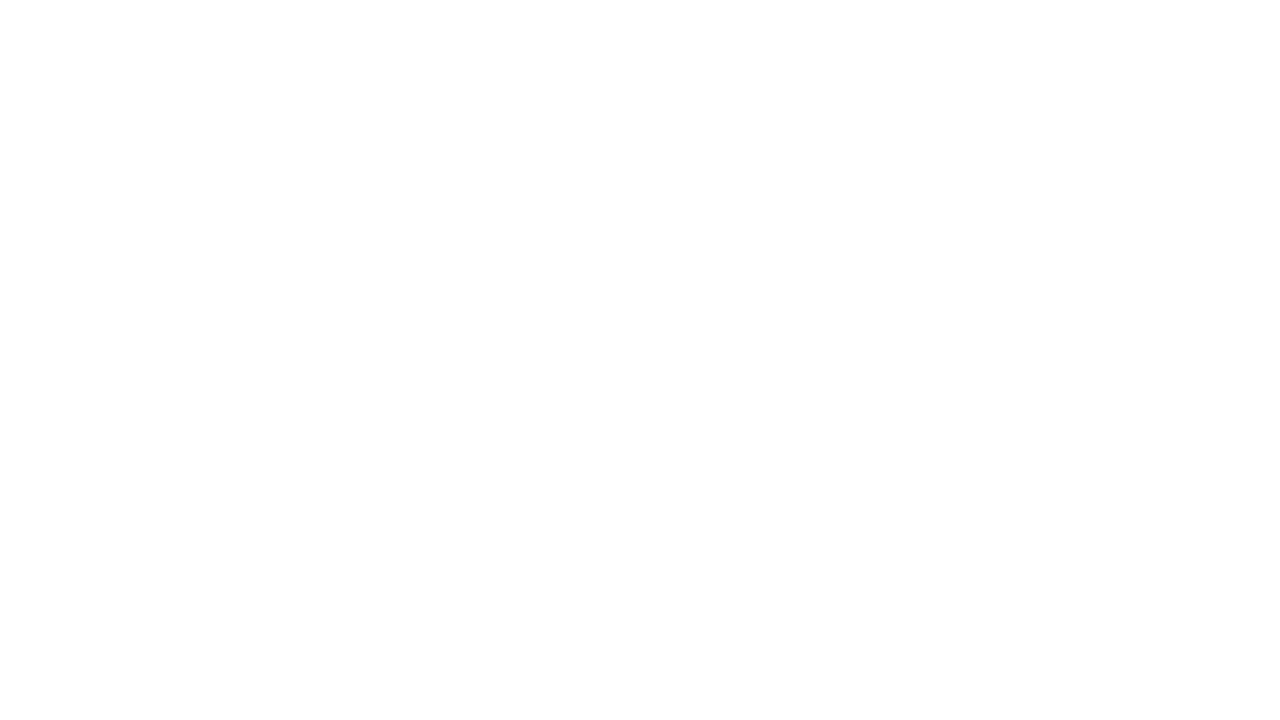

Page stabilized (networkidle state reached)
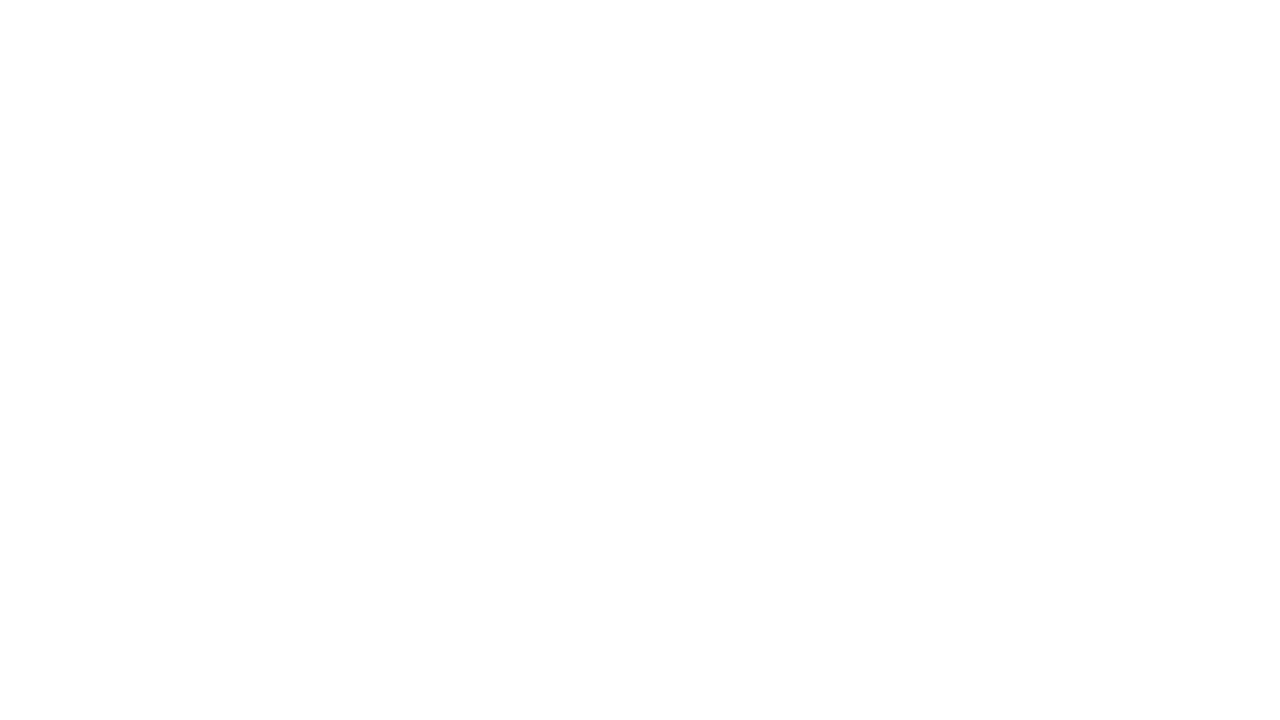

Re-queried links on page (iteration 7)
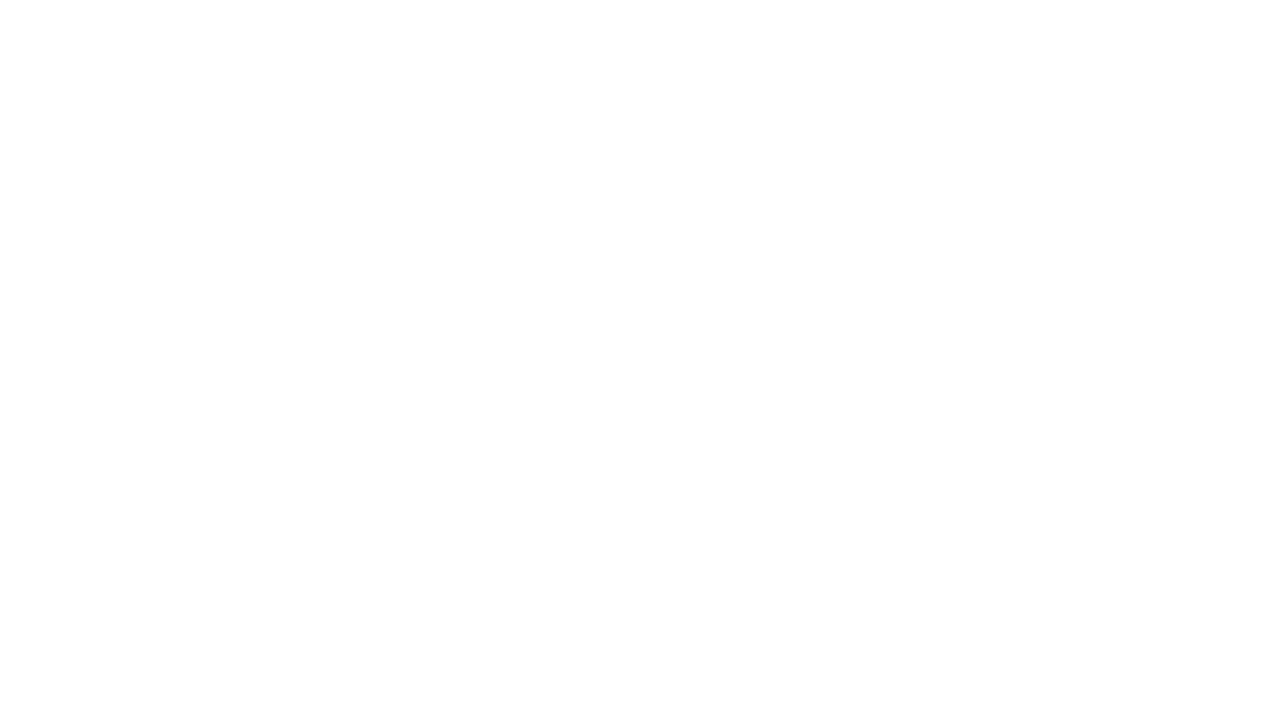

Re-queried links on page (iteration 8)
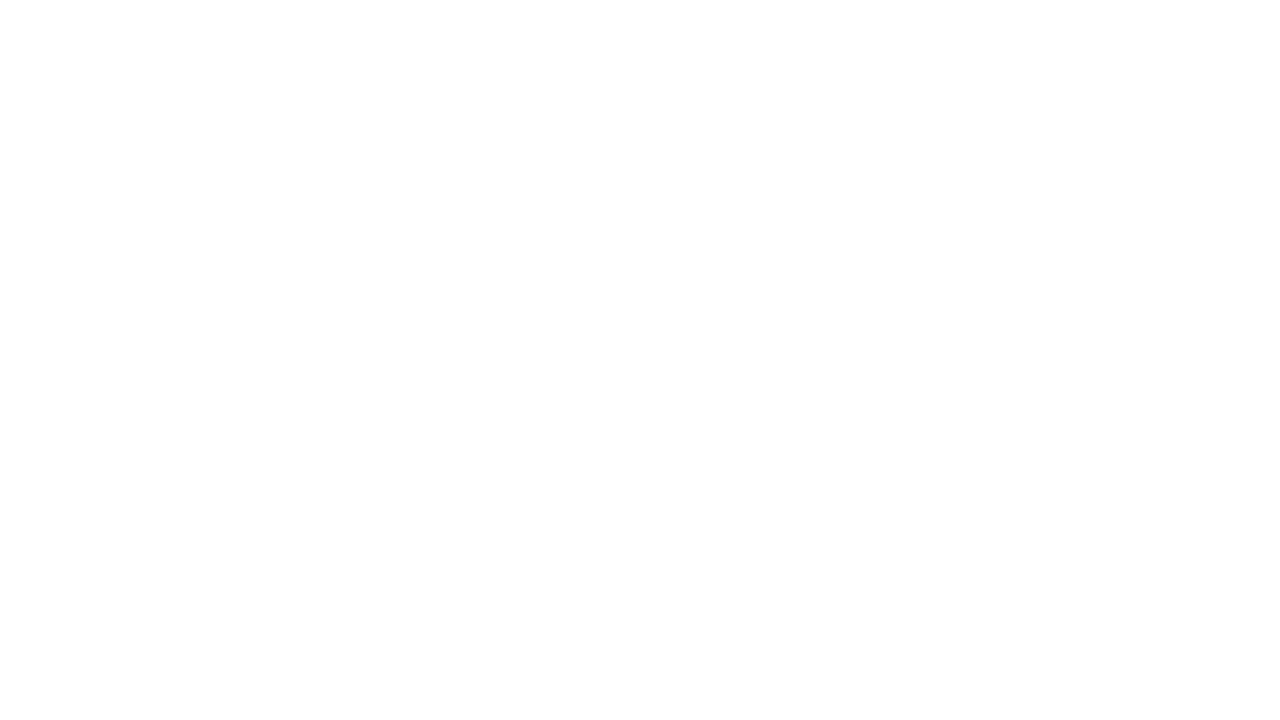

Re-queried links on page (iteration 9)
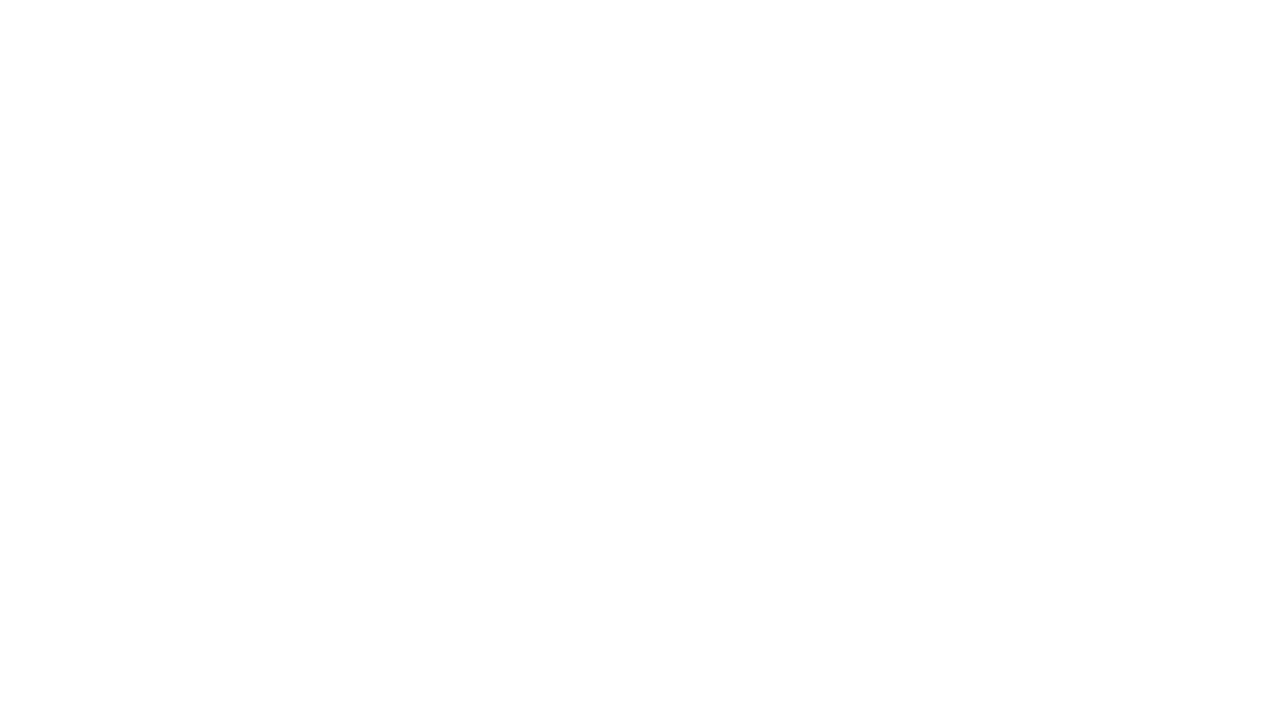

Re-queried links on page (iteration 10)
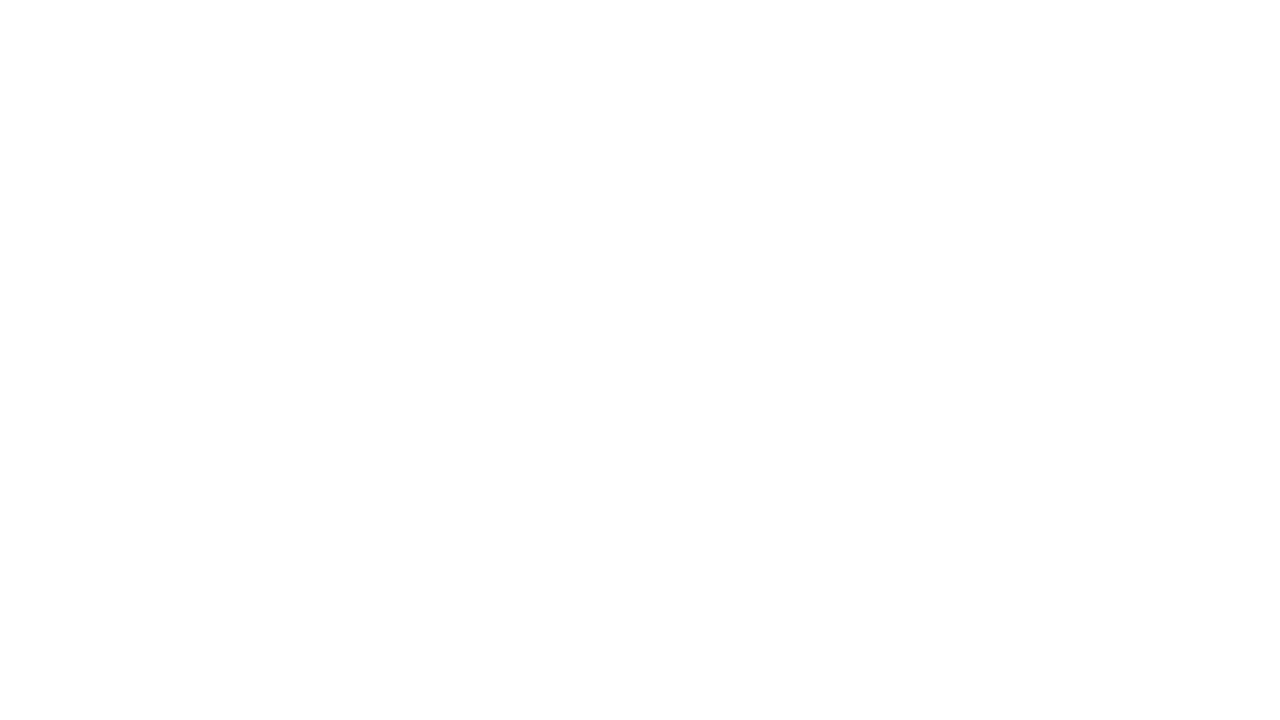

Re-queried links on page (iteration 11)
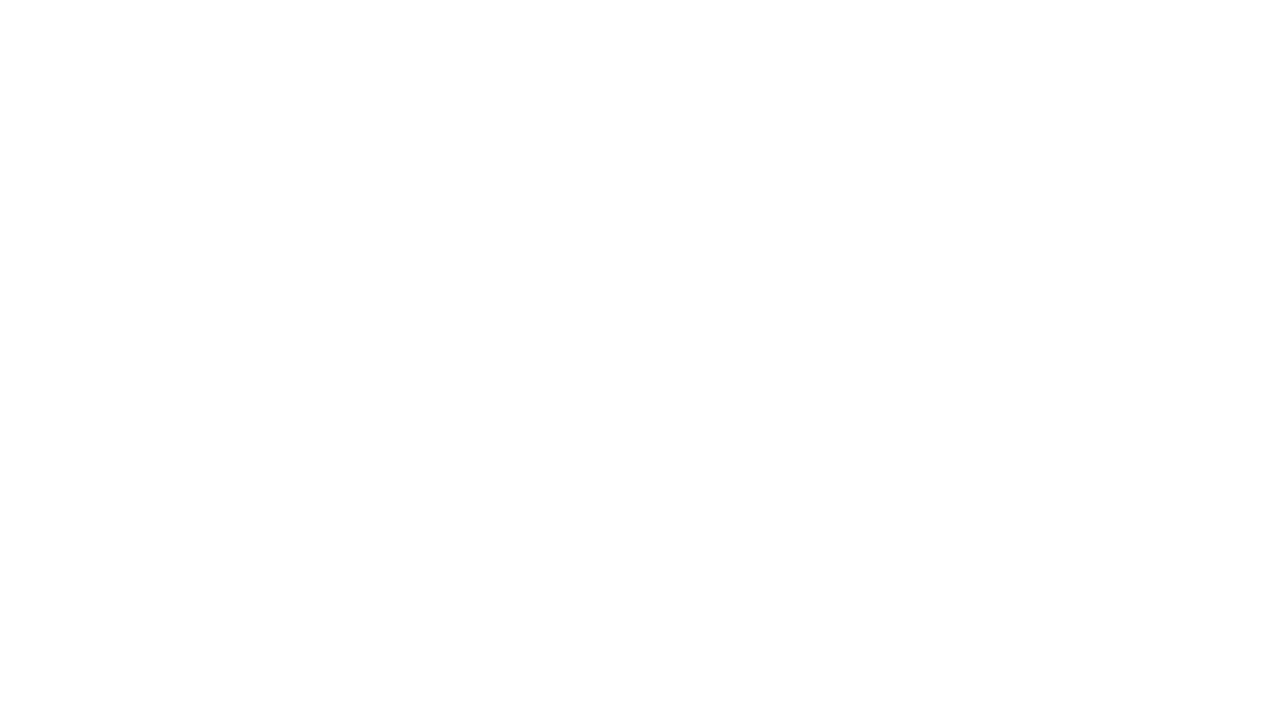

Re-queried links on page (iteration 12)
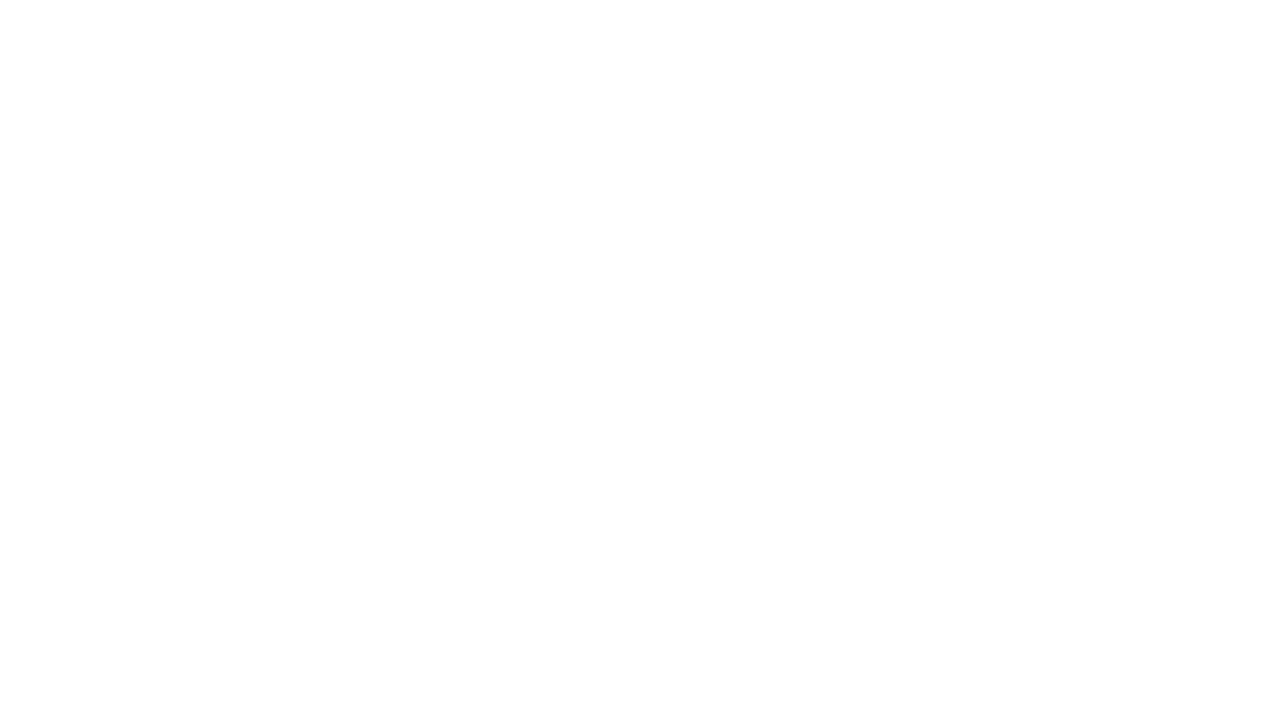

Re-queried links on page (iteration 13)
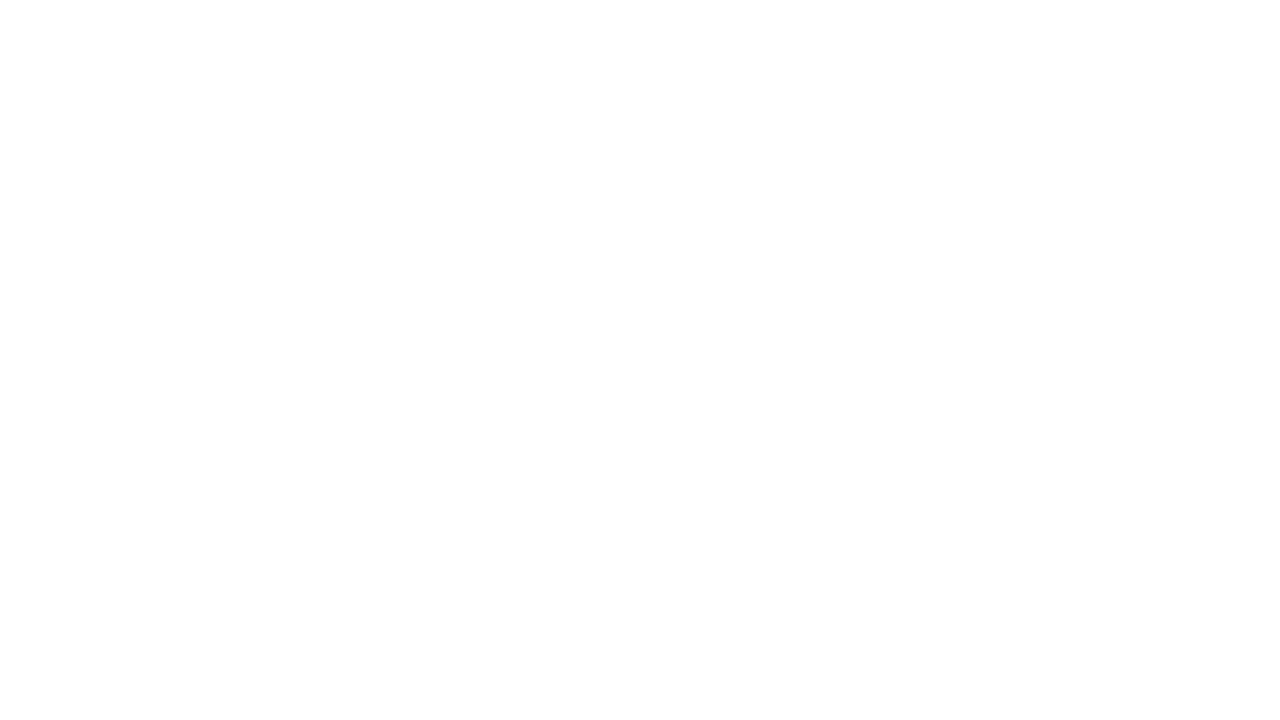

Re-queried links on page (iteration 14)
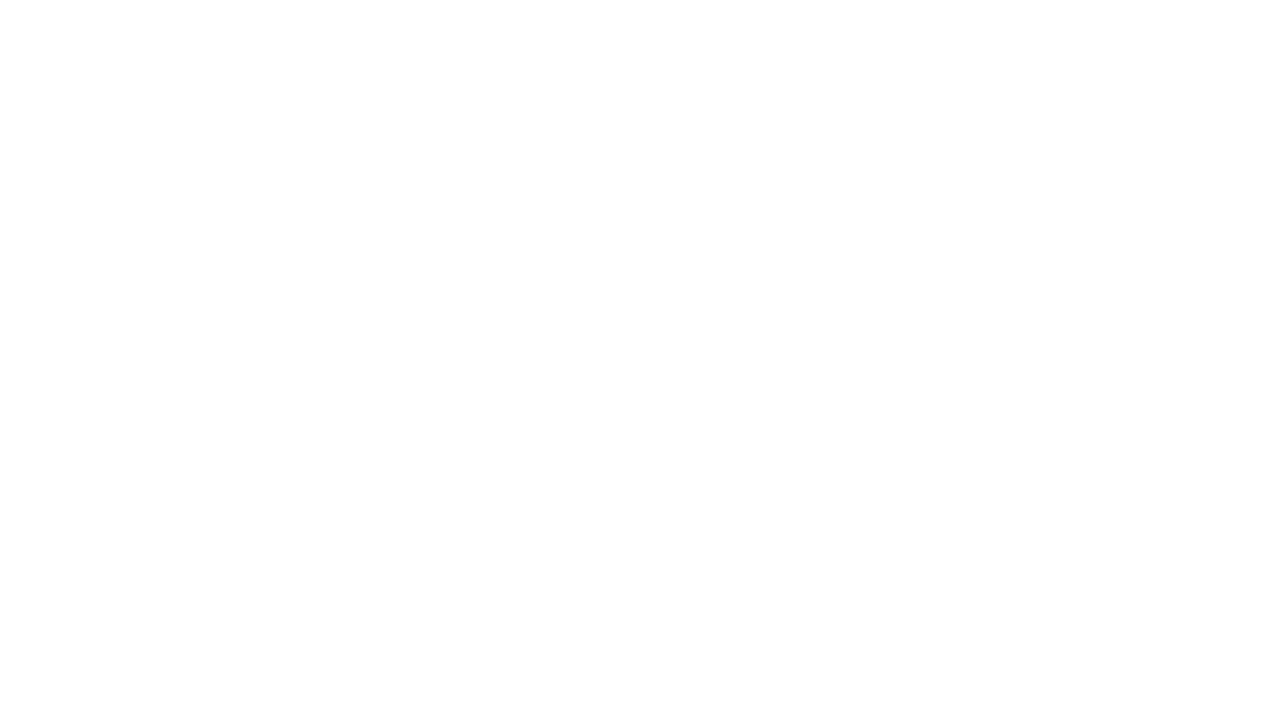

Re-queried links on page (iteration 15)
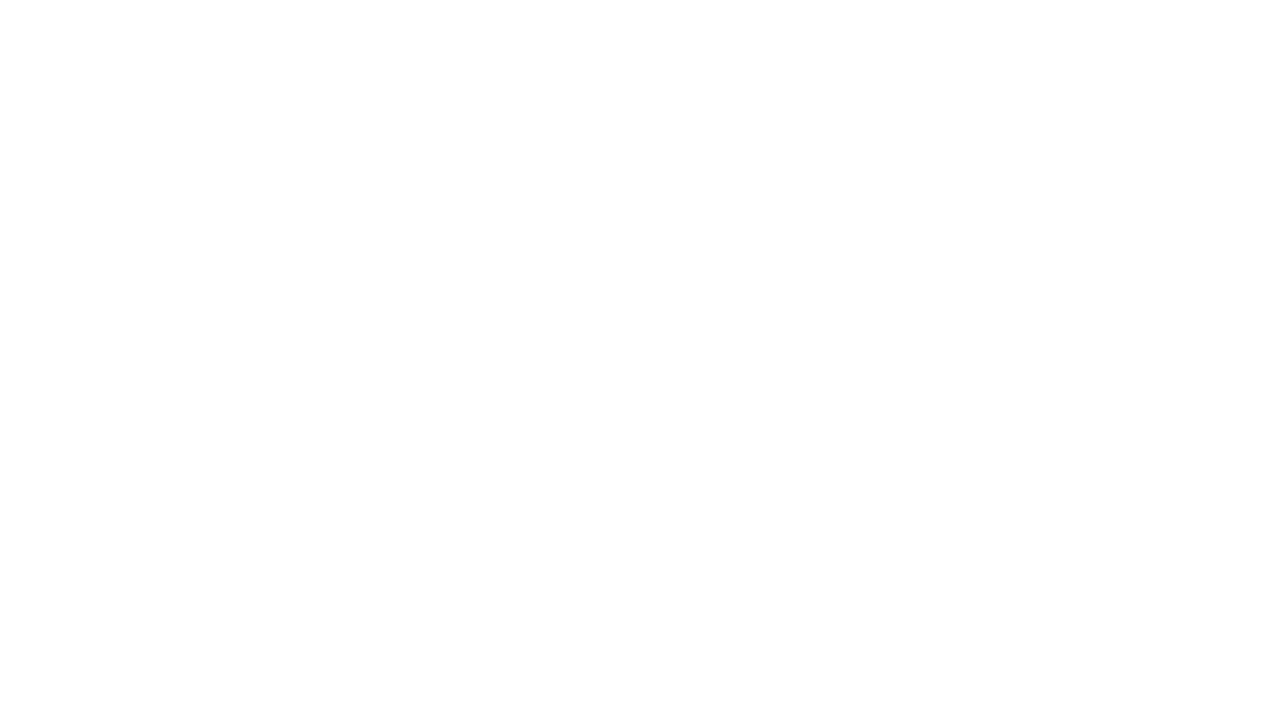

Re-queried links on page (iteration 16)
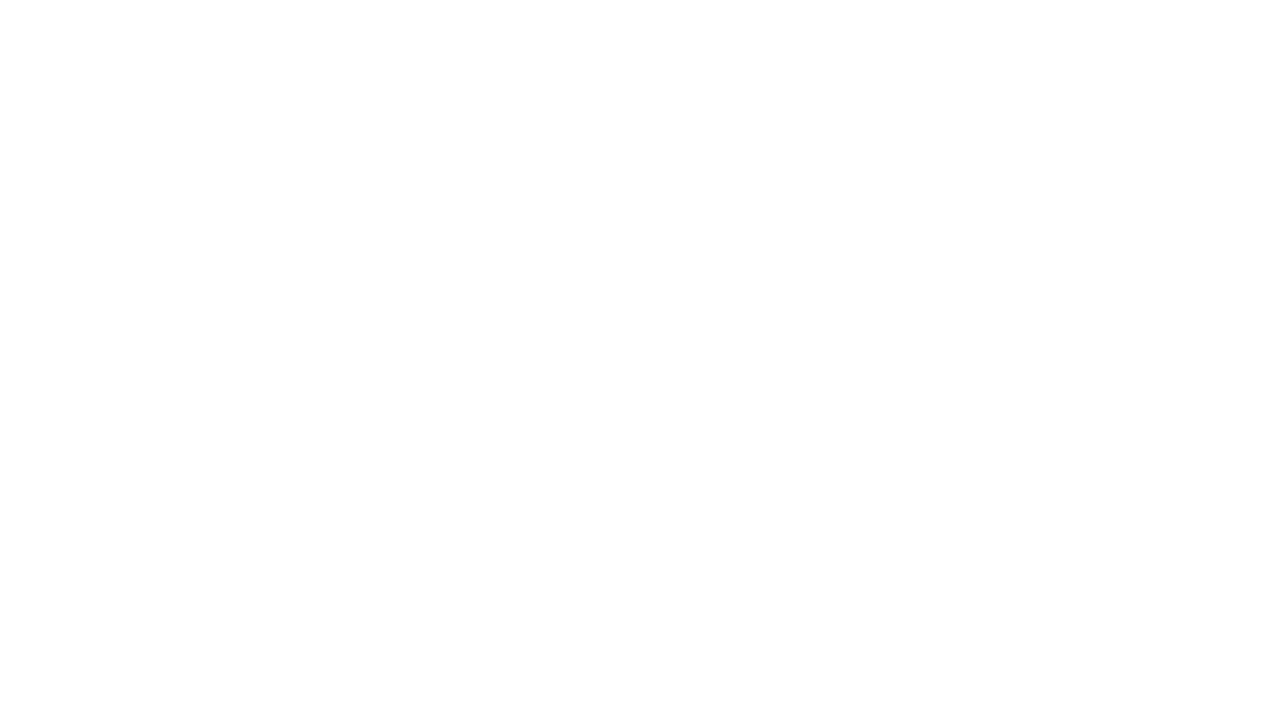

Re-queried links on page (iteration 17)
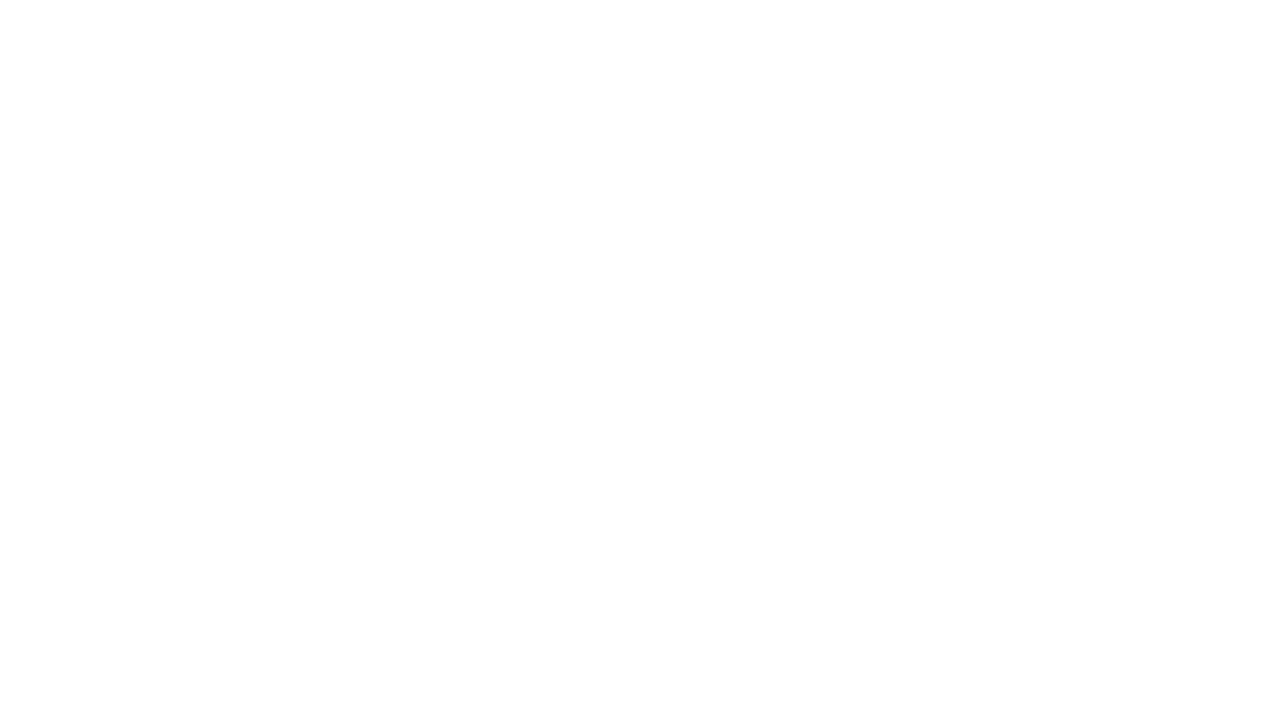

Re-queried links on page (iteration 18)
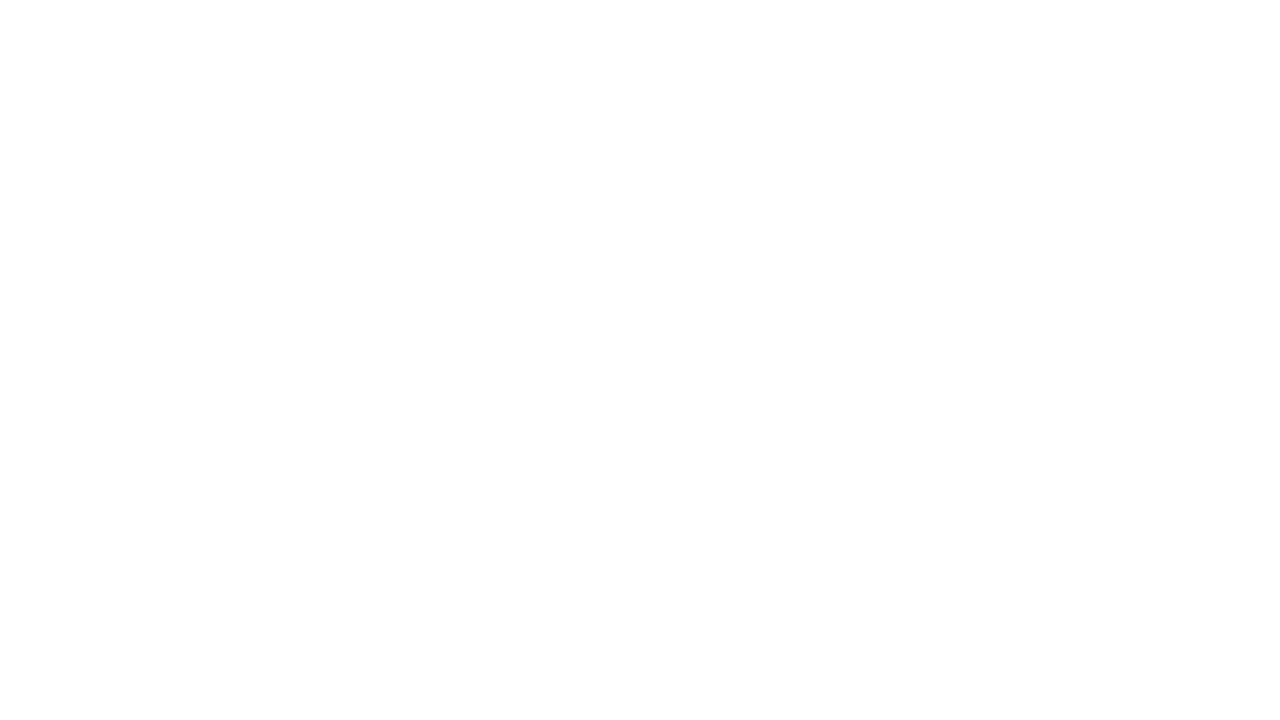

Re-queried links on page (iteration 19)
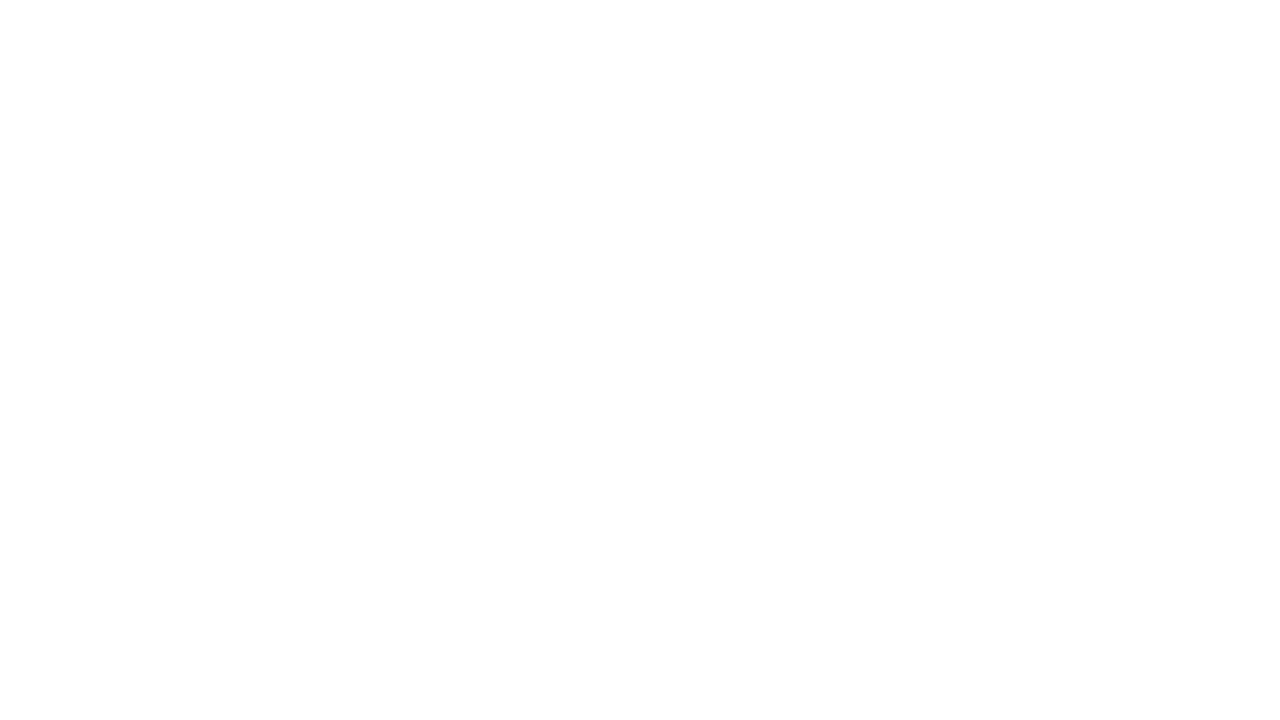

Re-queried links on page (iteration 20)
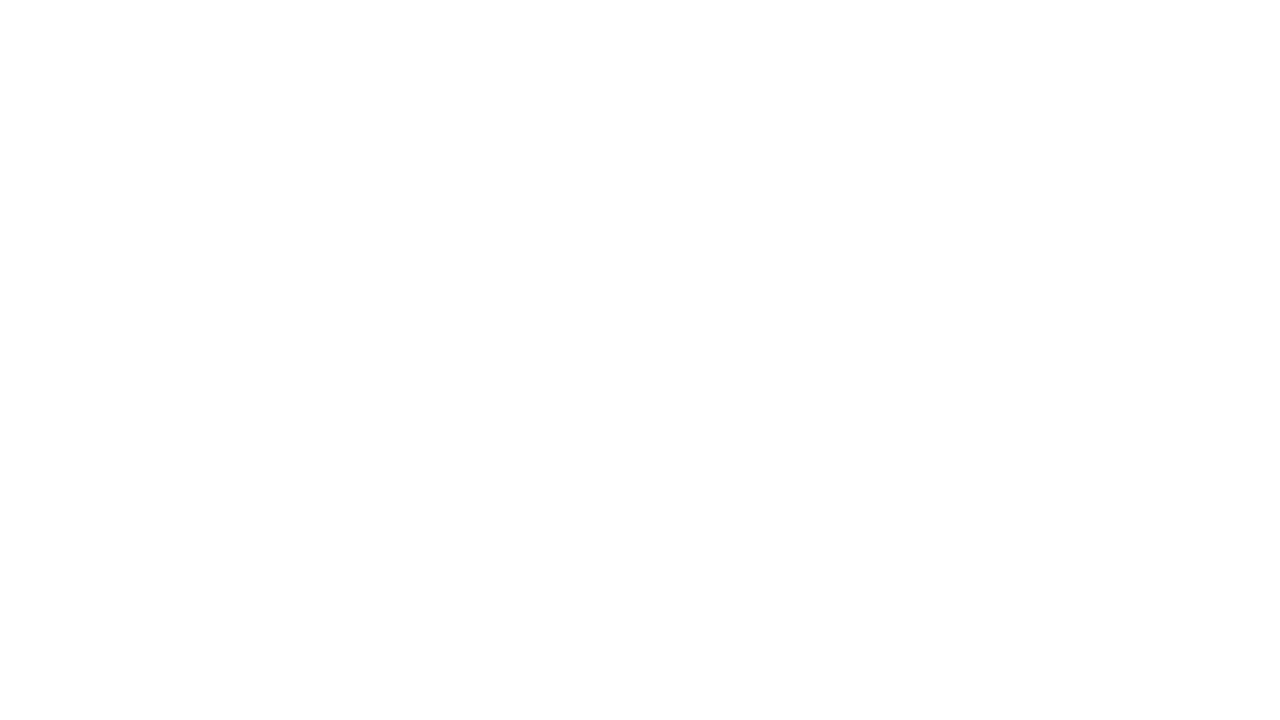

Re-queried links on page (iteration 21)
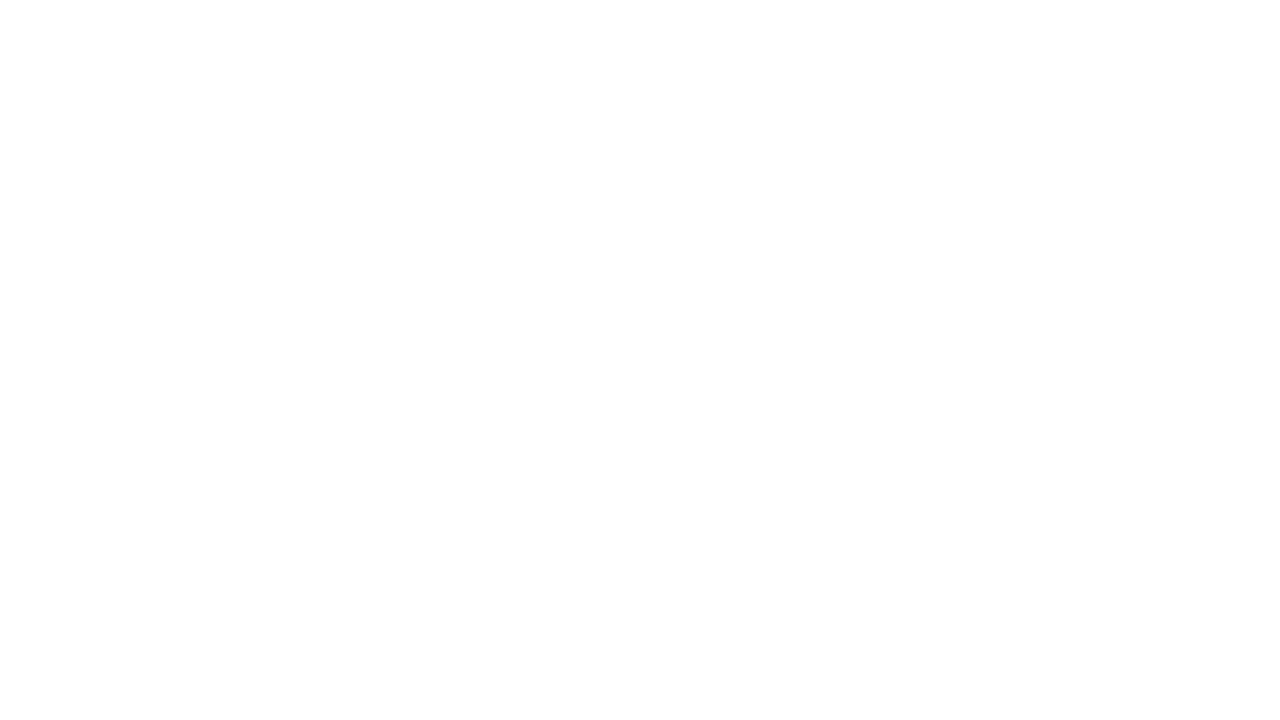

Re-queried links on page (iteration 22)
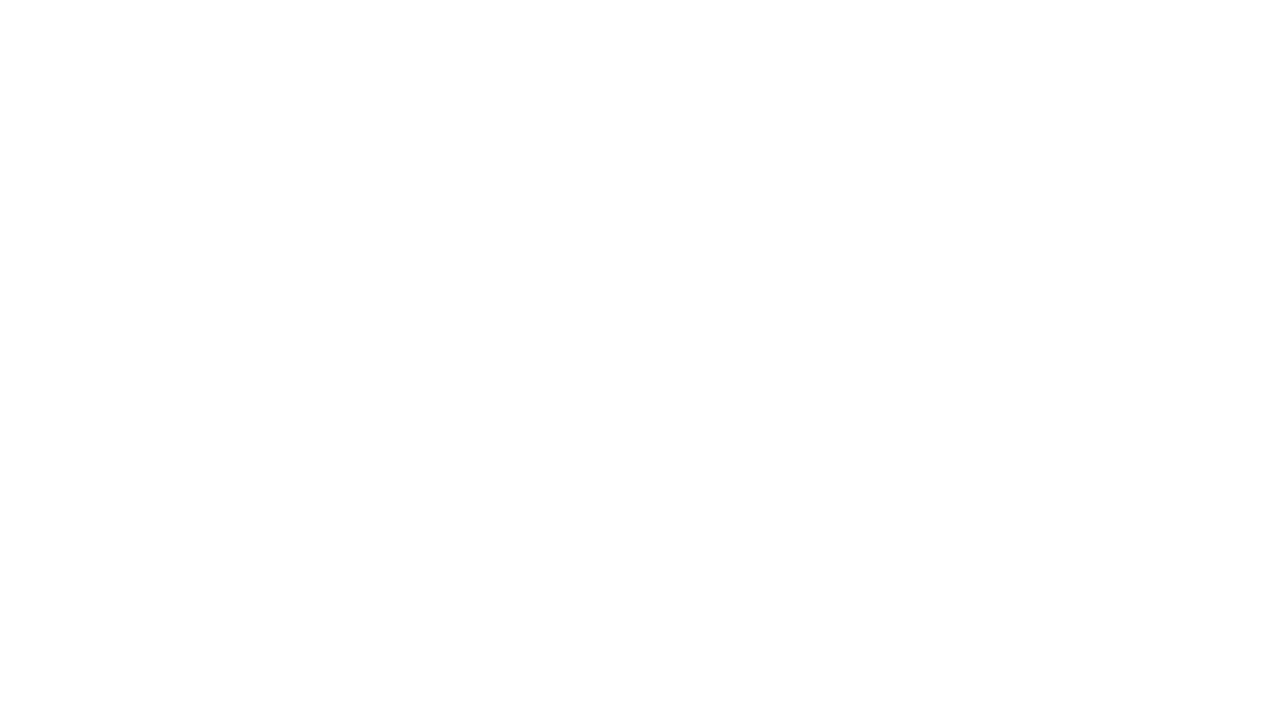

Re-queried links on page (iteration 23)
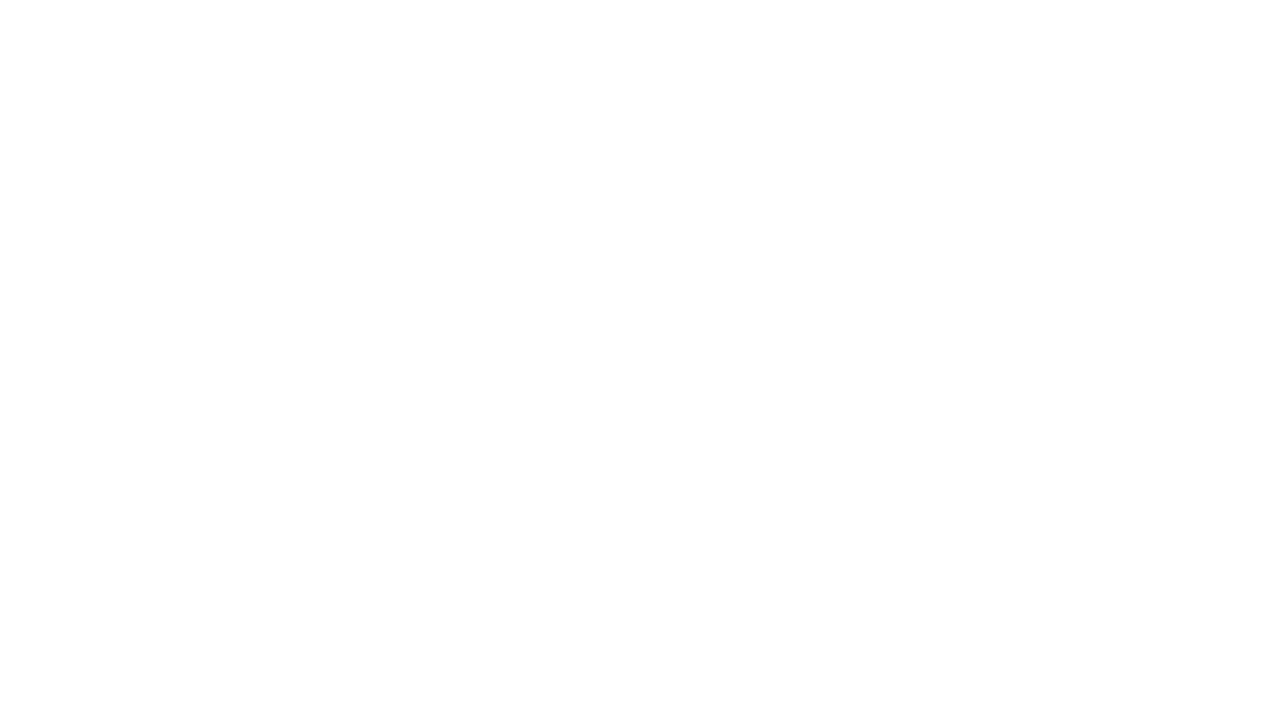

Re-queried links on page (iteration 24)
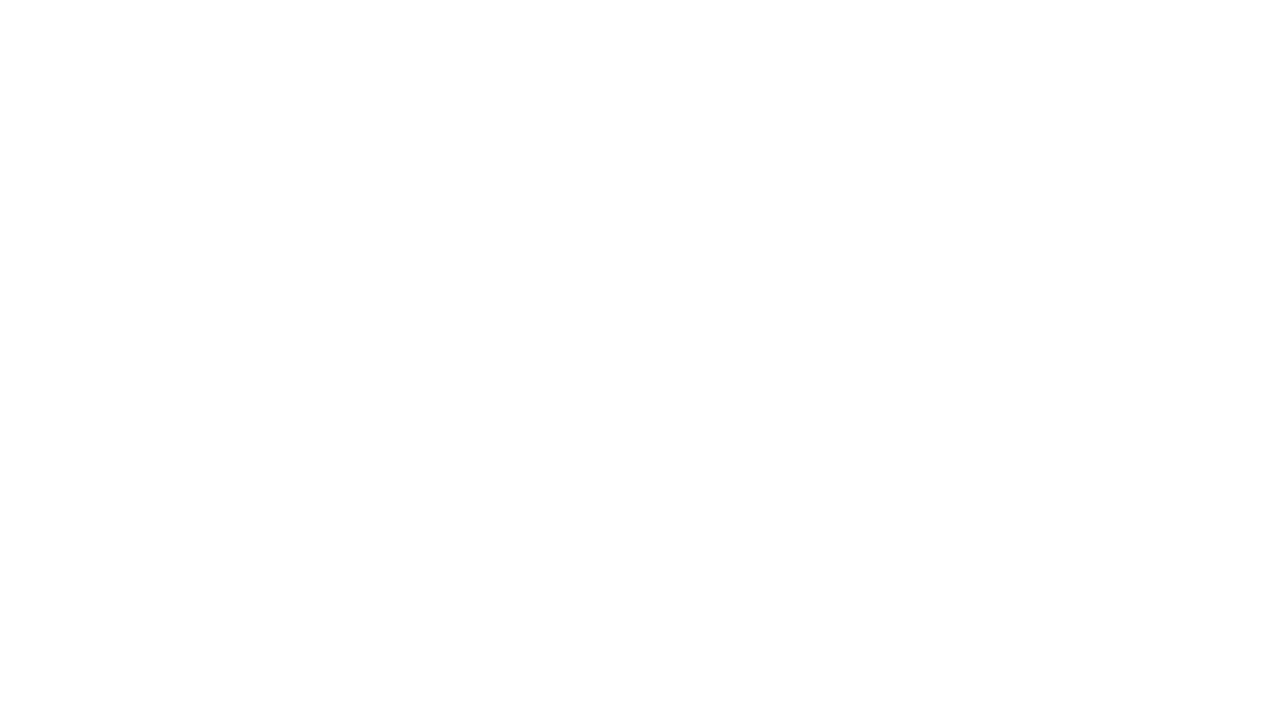

Re-queried links on page (iteration 25)
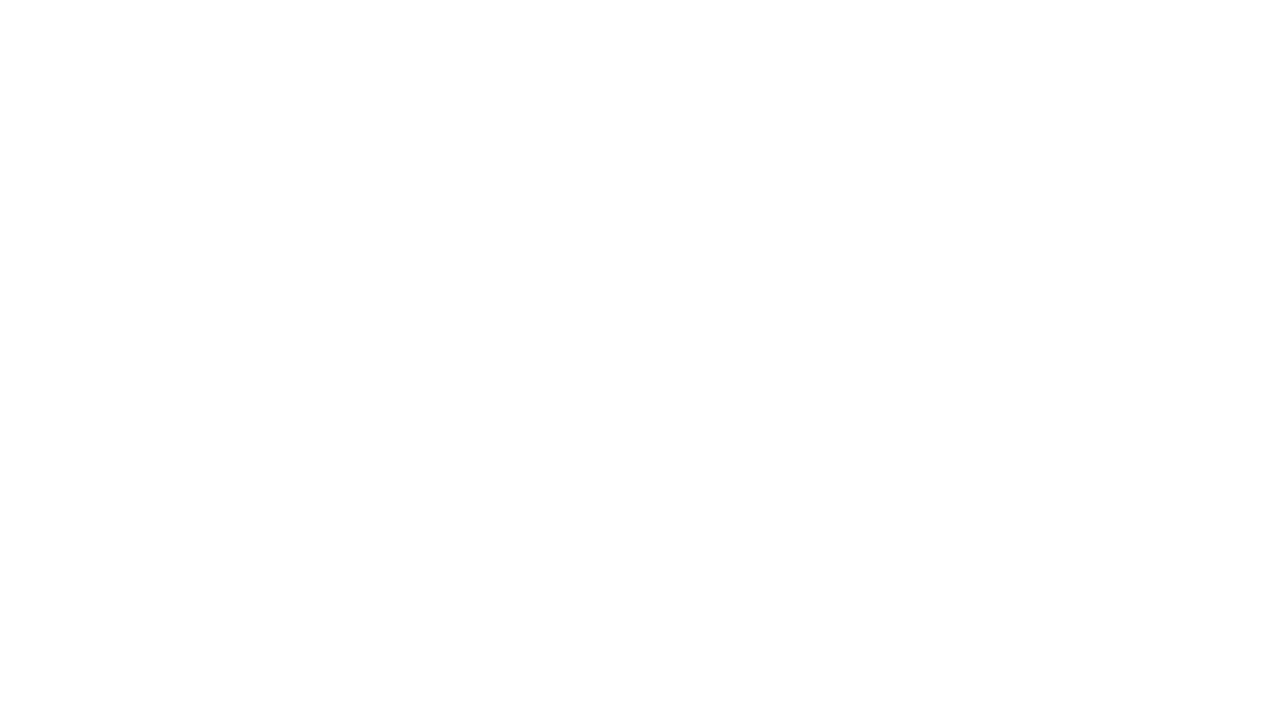

Re-queried links on page (iteration 26)
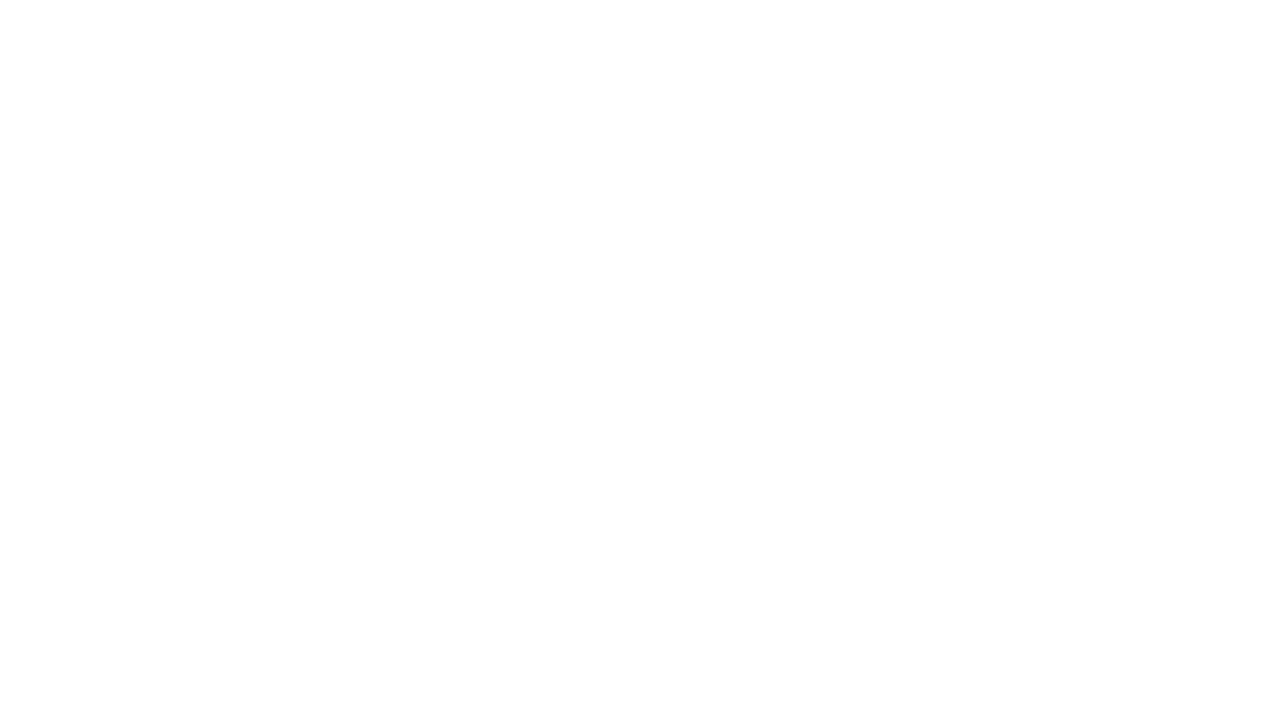

Re-queried links on page (iteration 27)
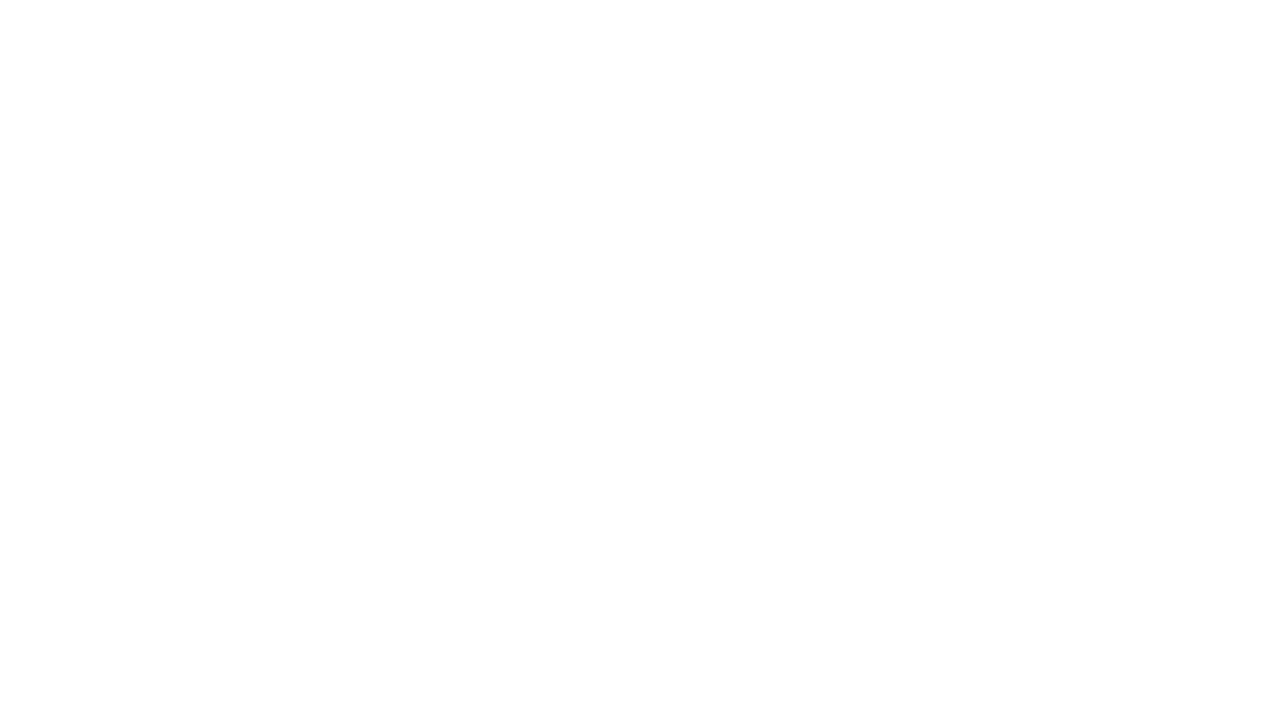

Re-queried links on page (iteration 28)
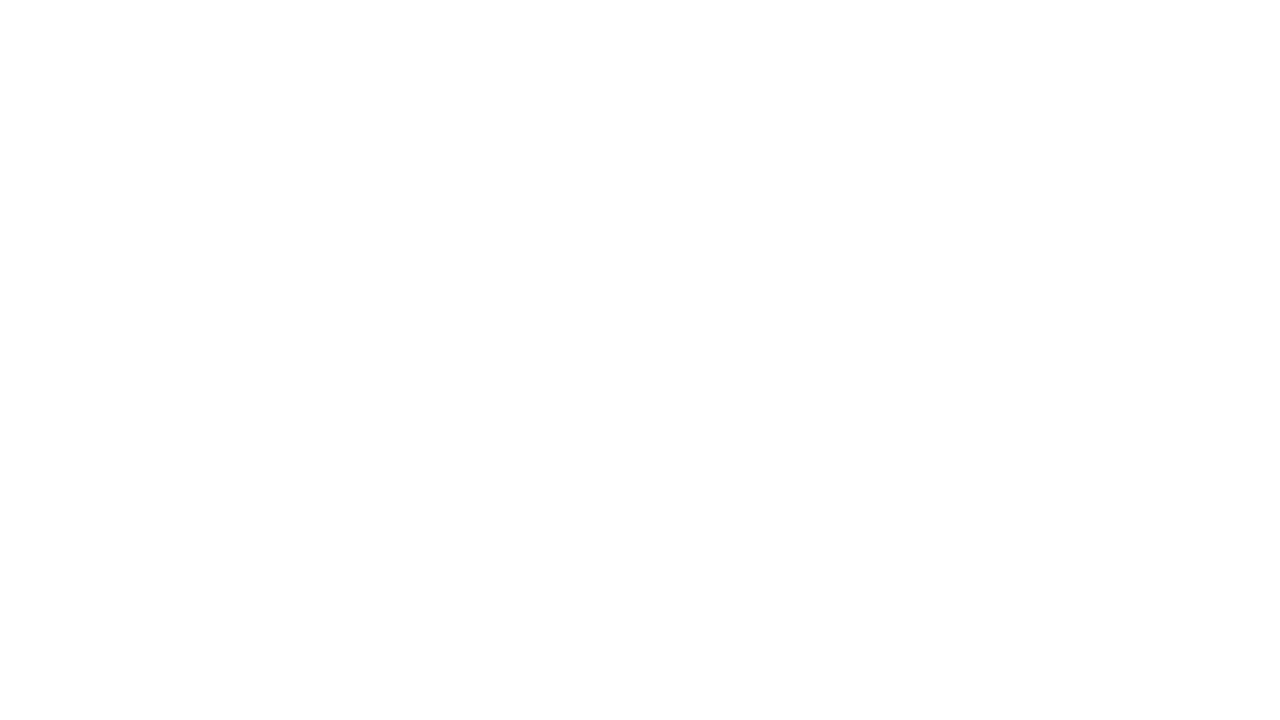

Re-queried links on page (iteration 29)
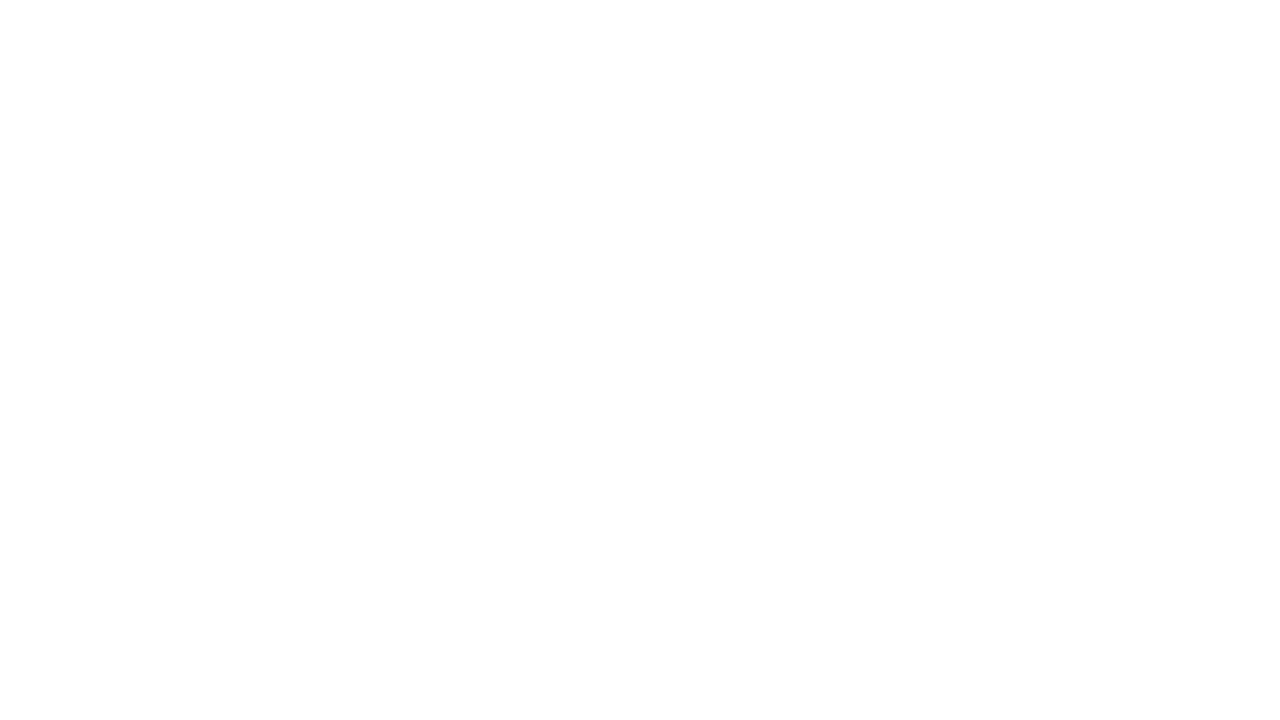

Re-queried links on page (iteration 30)
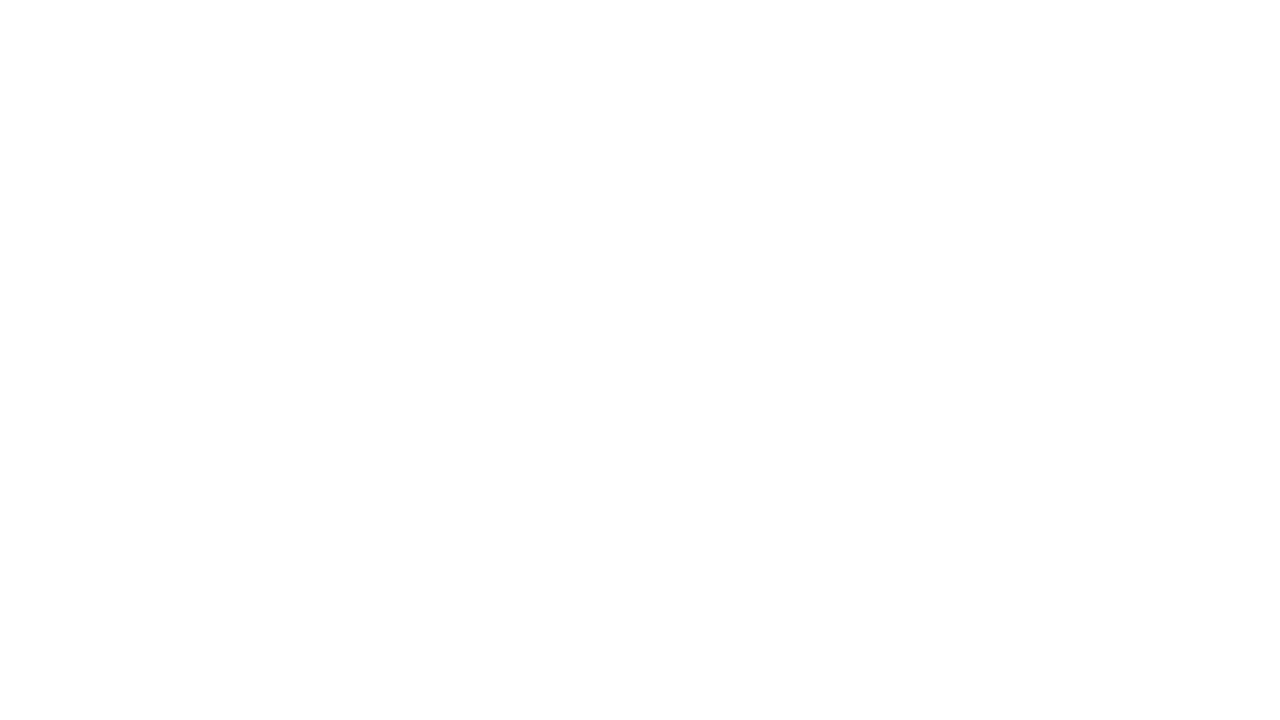

Re-queried links on page (iteration 31)
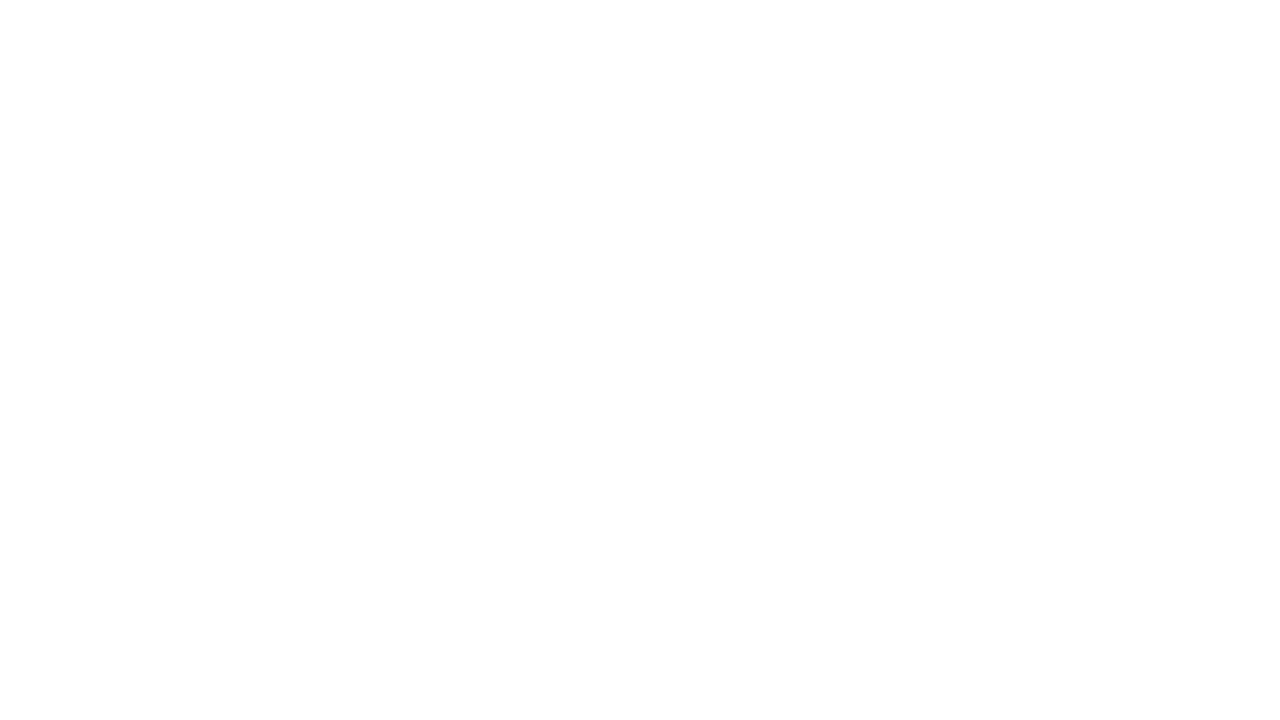

Re-queried links on page (iteration 32)
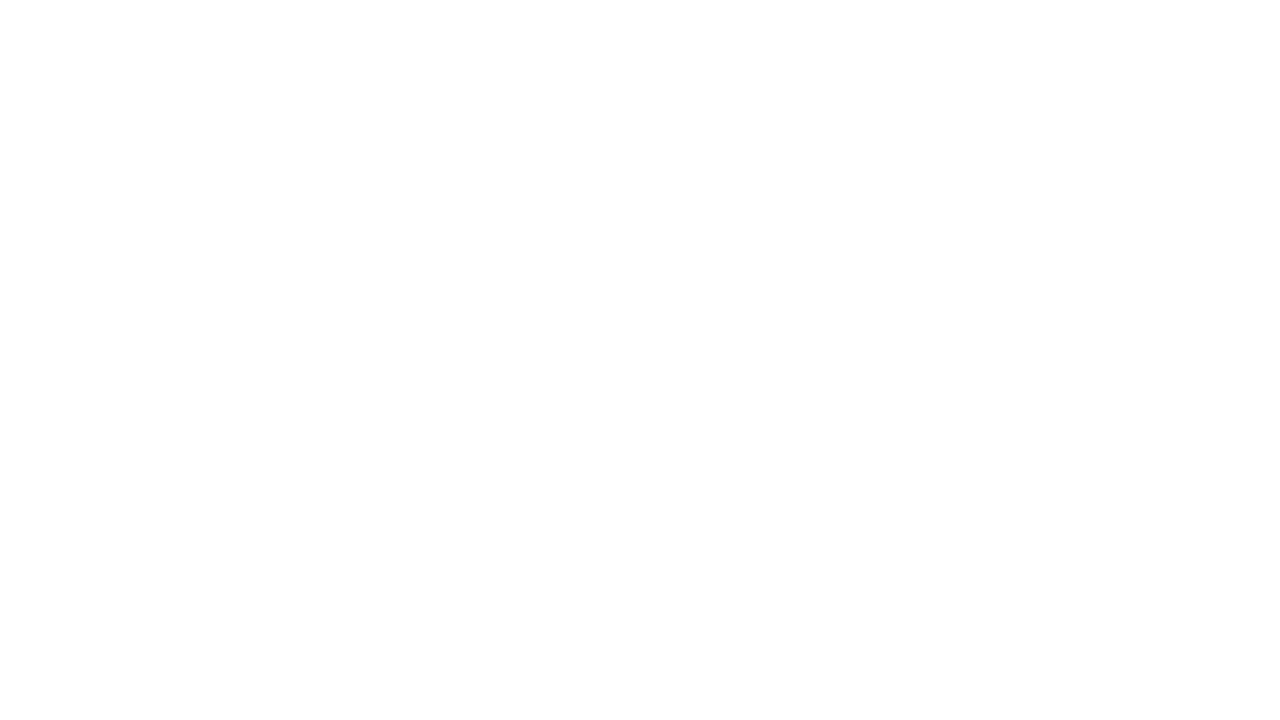

Re-queried links on page (iteration 33)
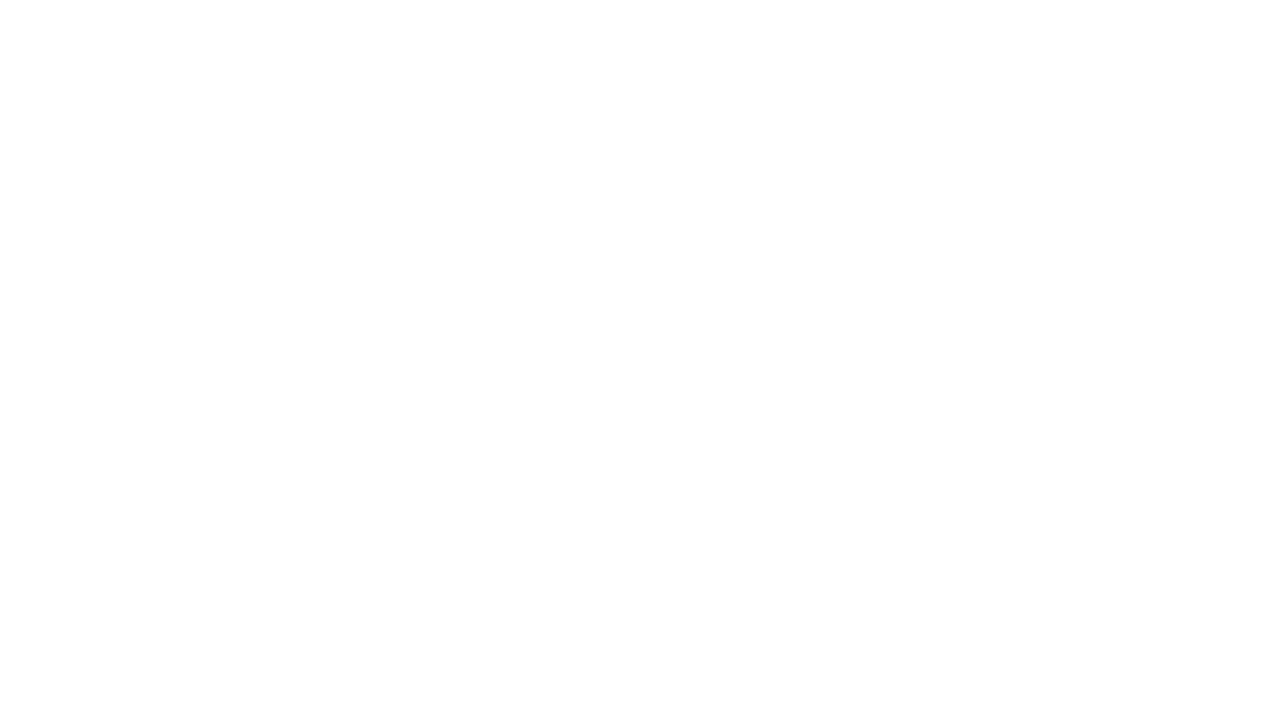

Re-queried links on page (iteration 34)
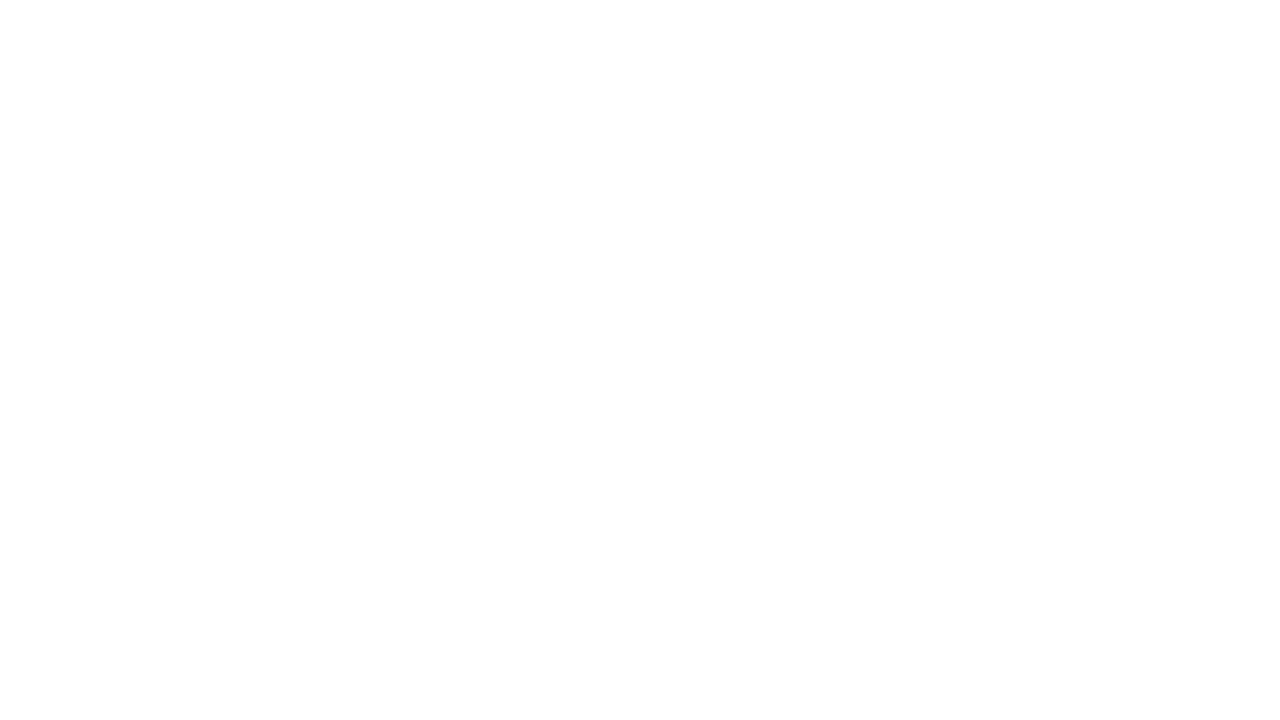

Re-queried links on page (iteration 35)
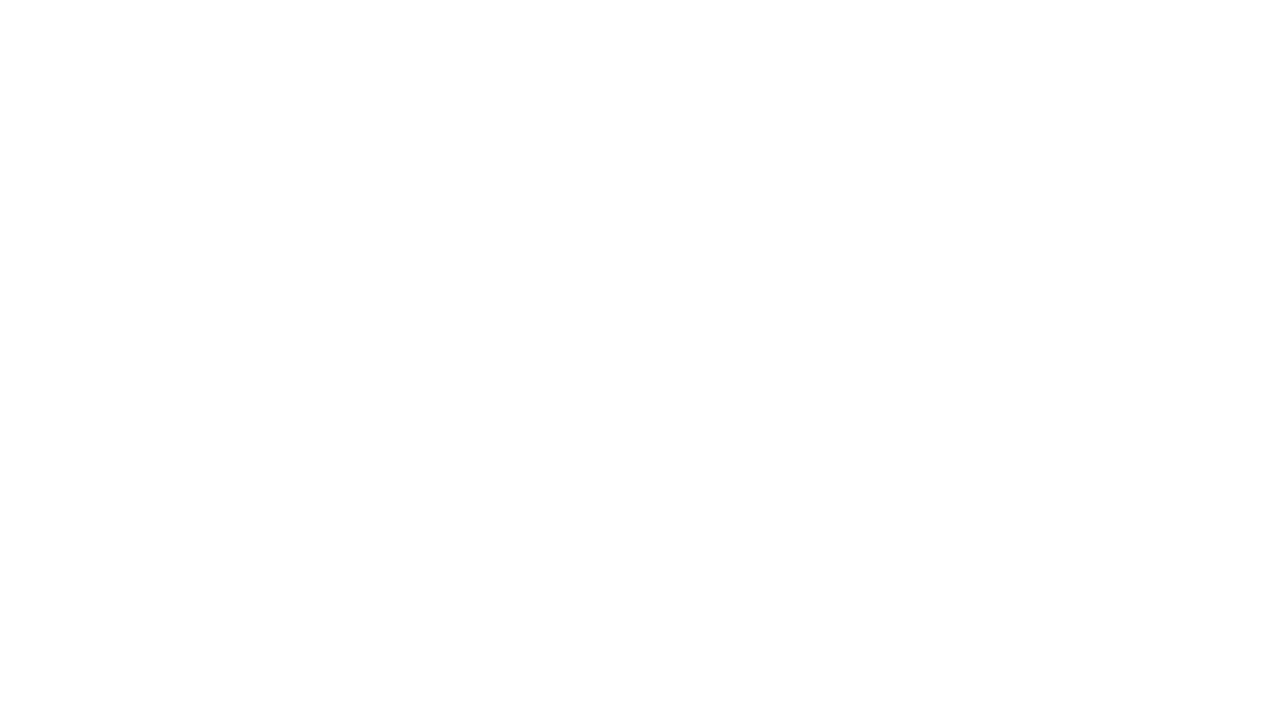

Re-queried links on page (iteration 36)
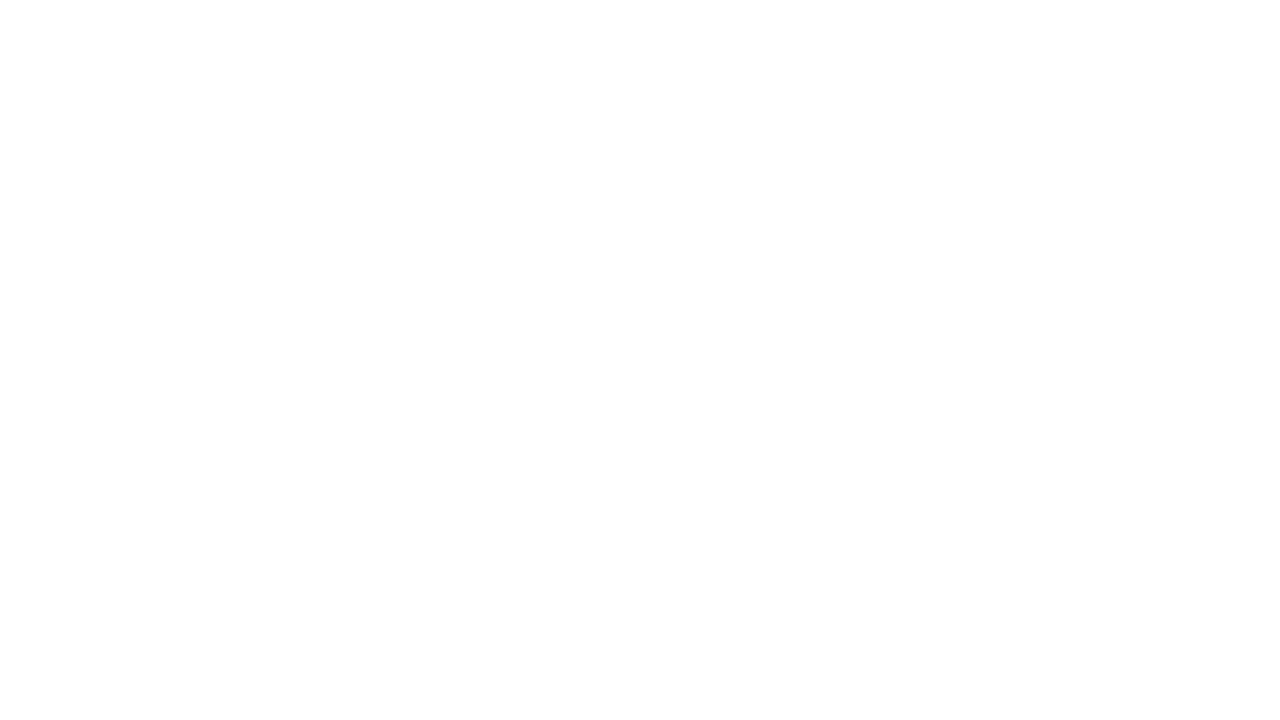

Re-queried links on page (iteration 37)
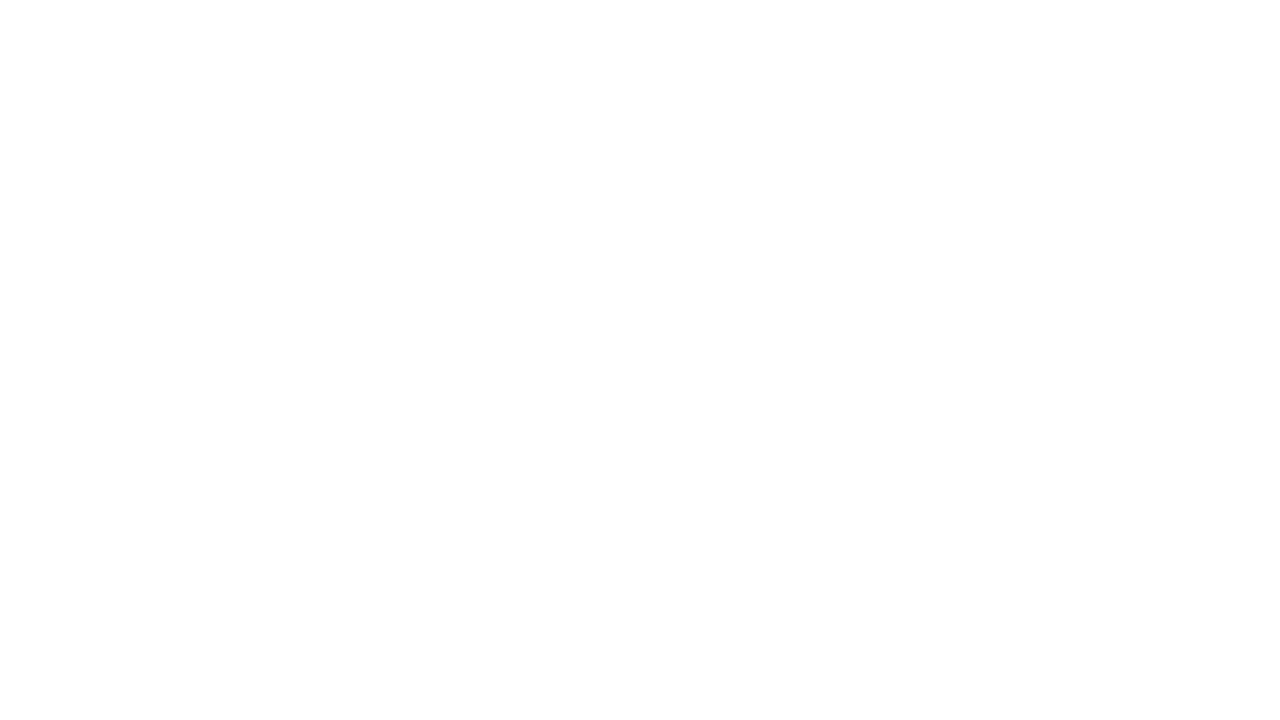

Re-queried links on page (iteration 38)
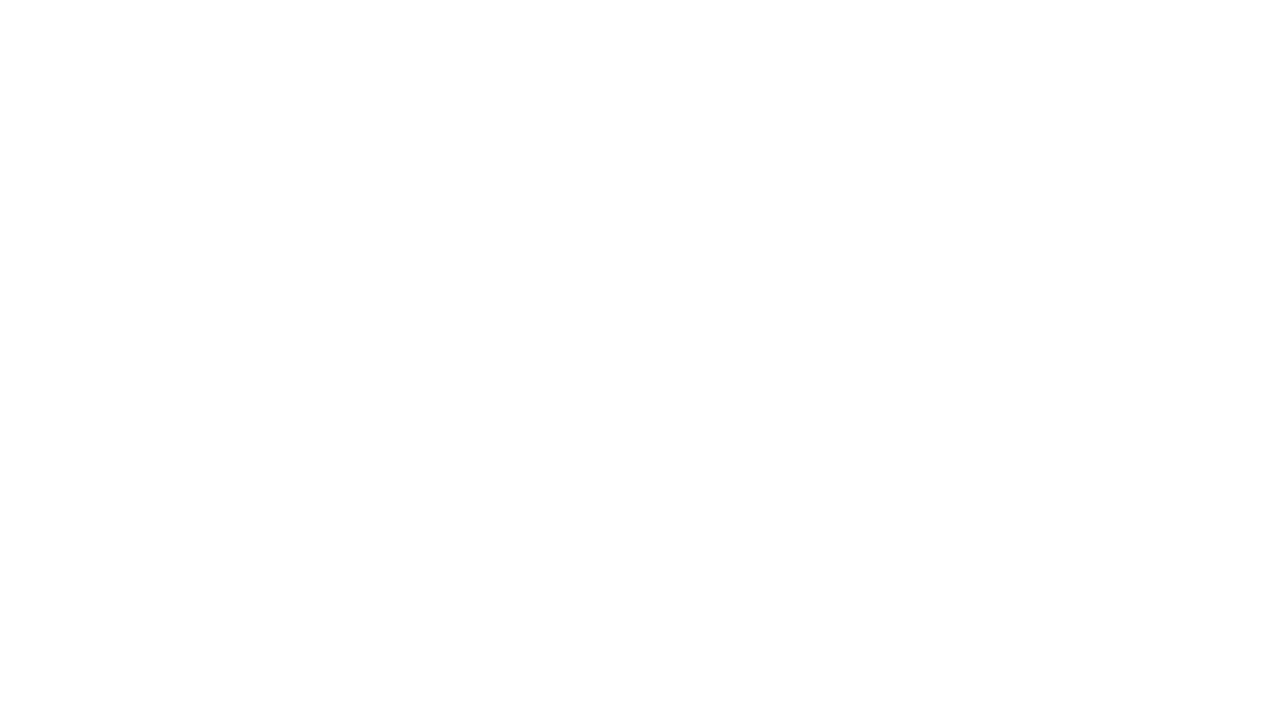

Re-queried links on page (iteration 39)
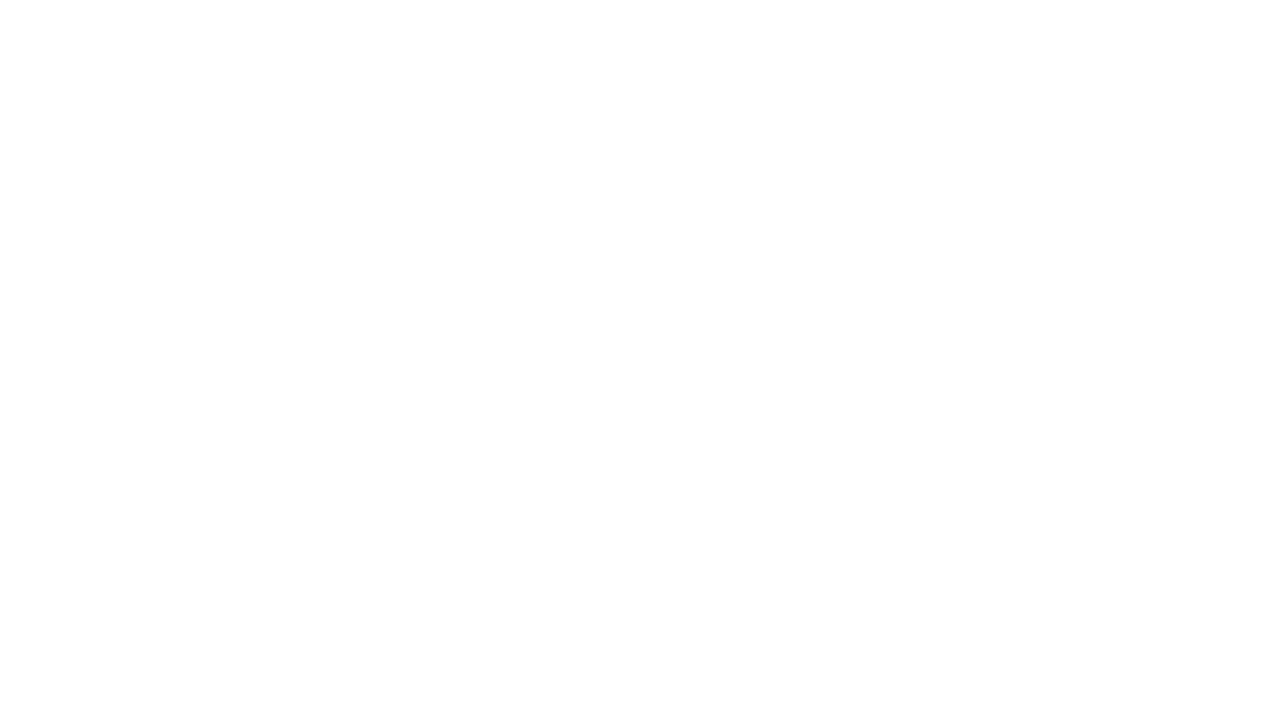

Re-queried links on page (iteration 40)
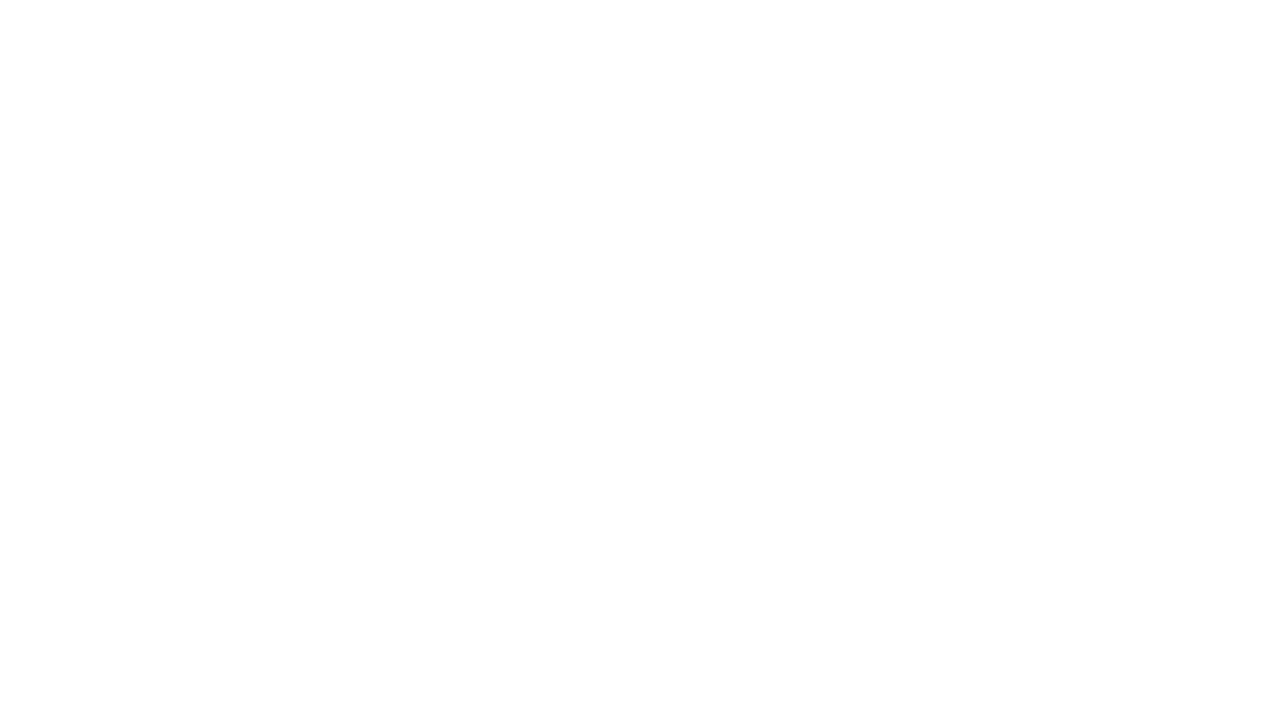

Re-queried links on page (iteration 41)
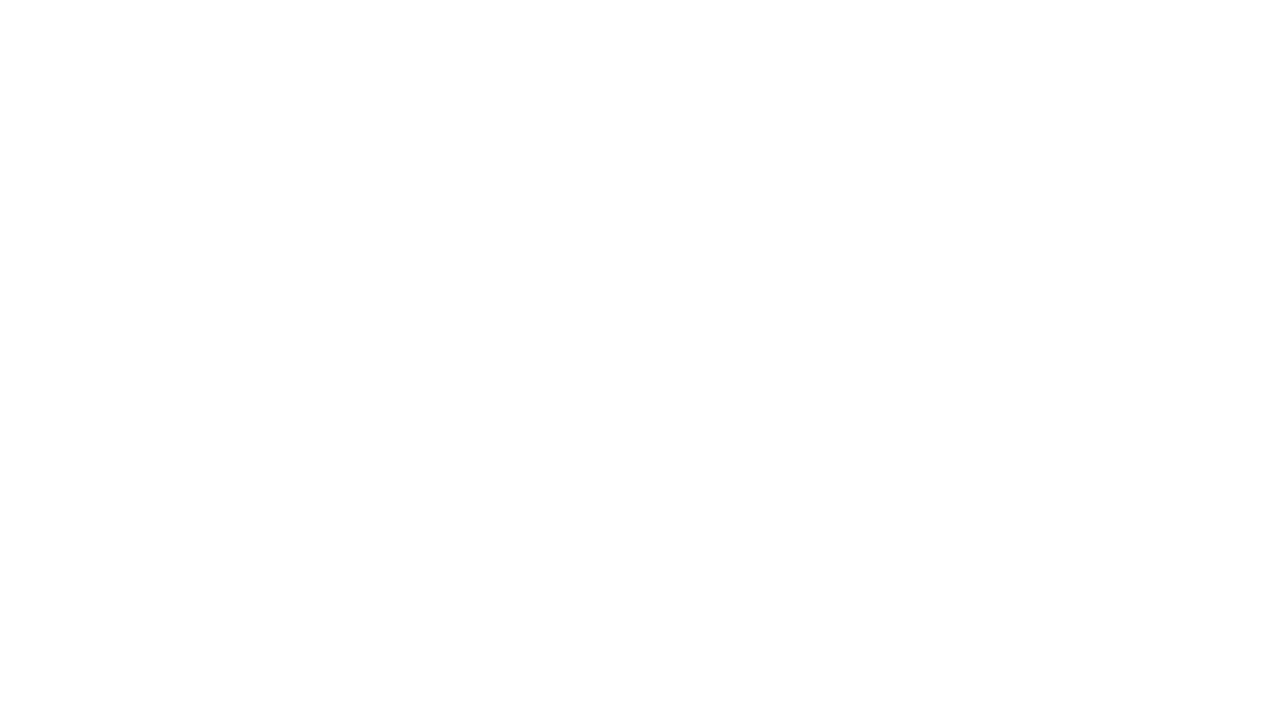

Re-queried links on page (iteration 42)
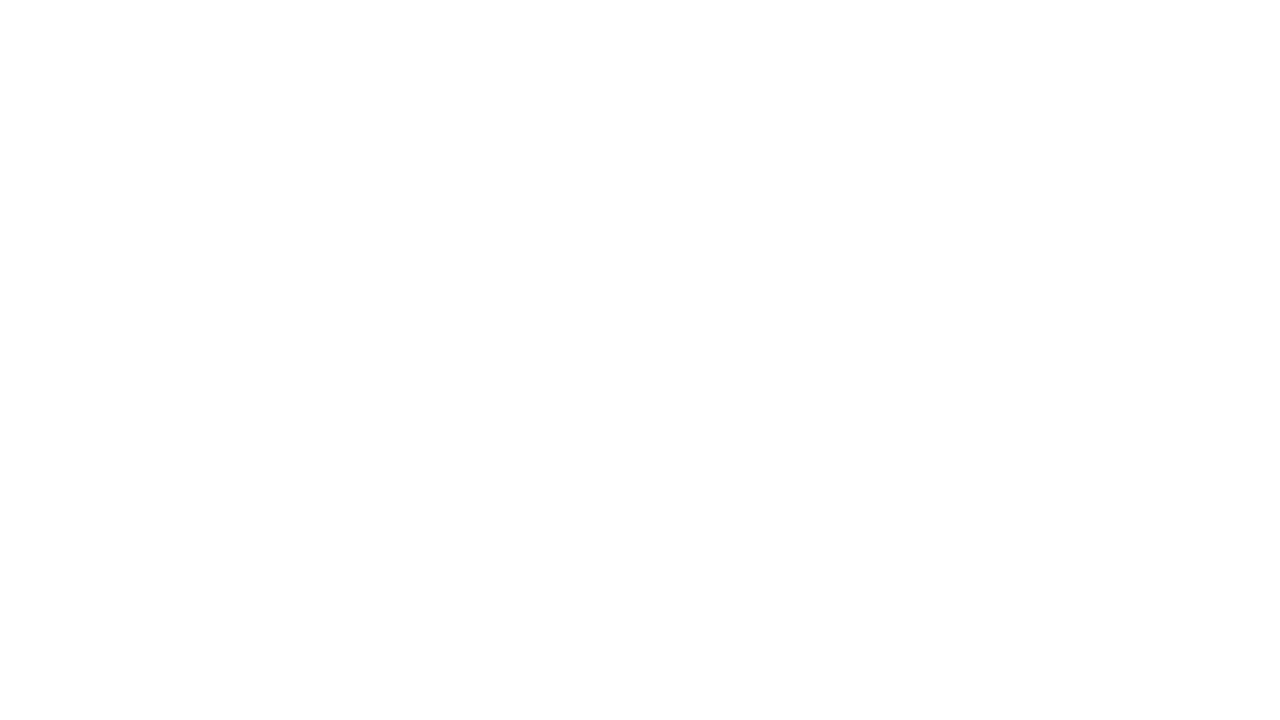

Re-queried links on page (iteration 43)
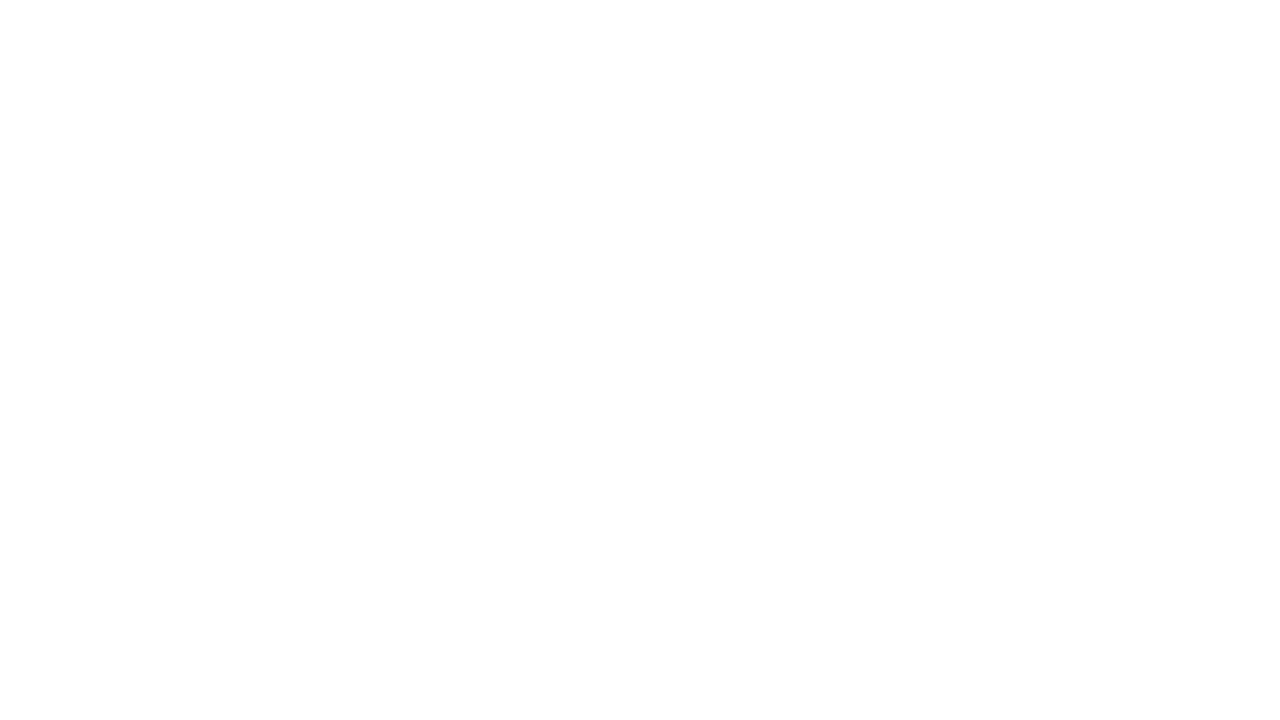

Re-queried links on page (iteration 44)
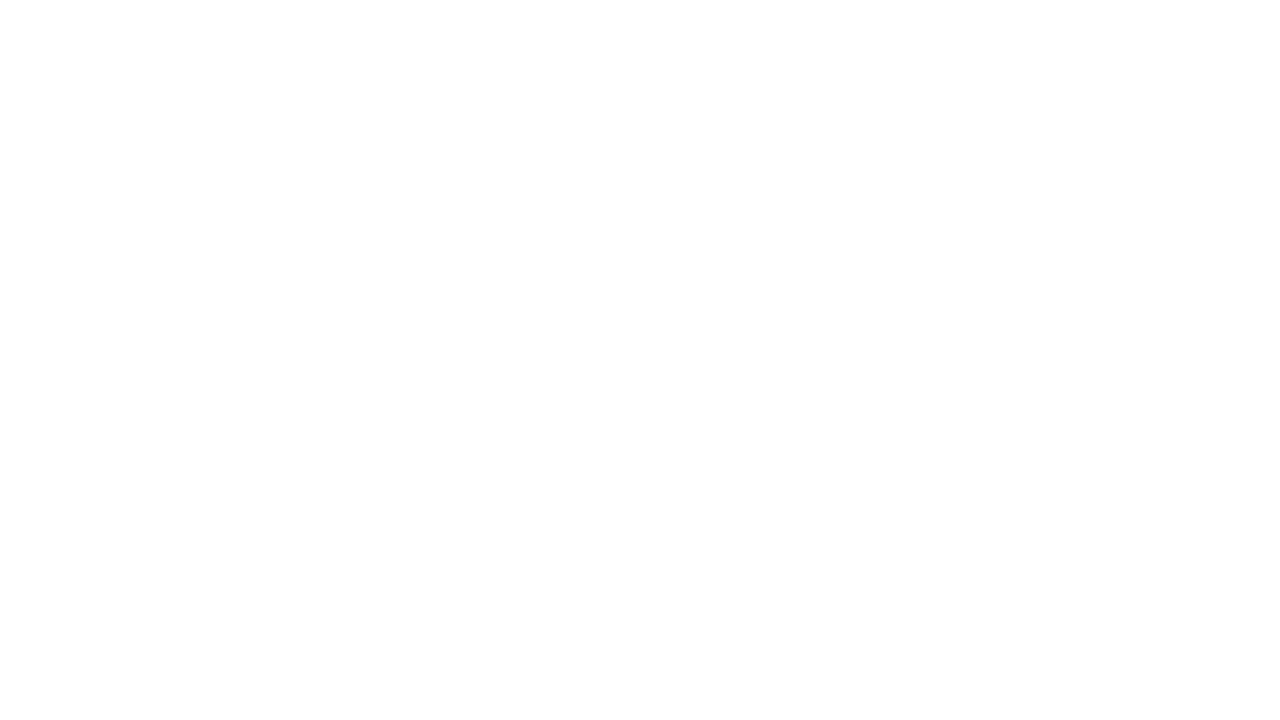

Re-queried links on page (iteration 45)
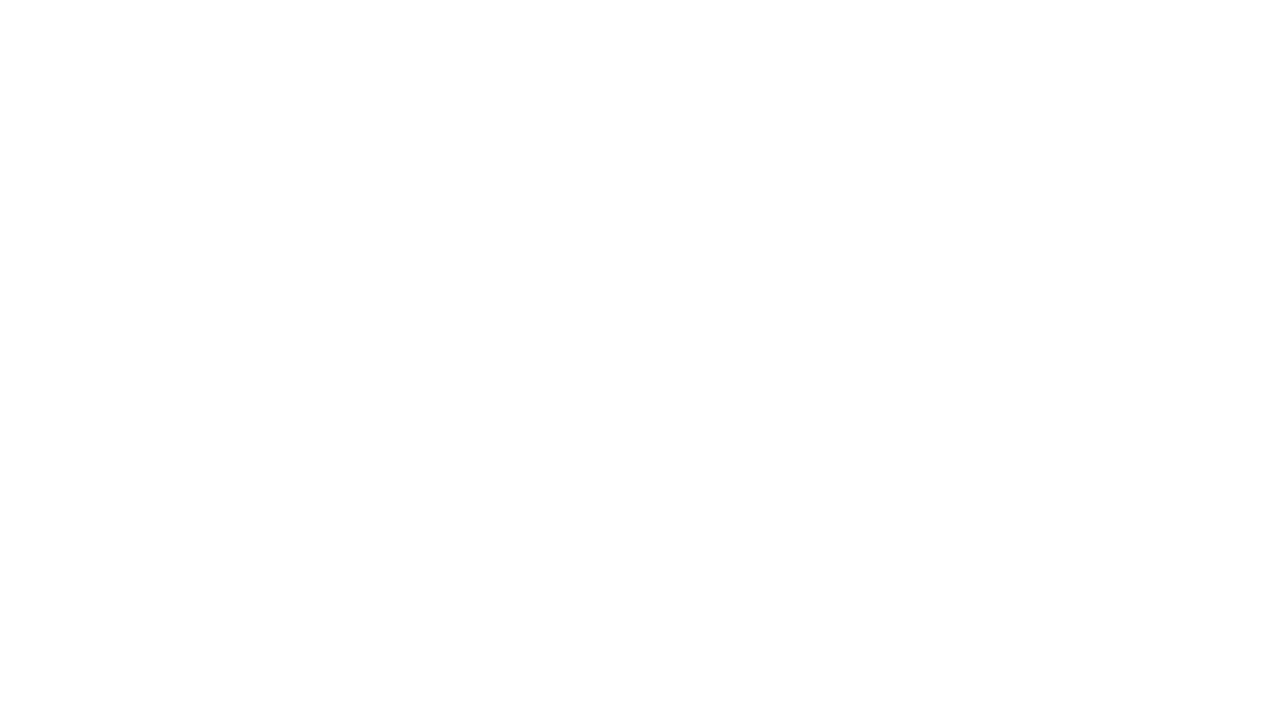

Re-queried links on page (iteration 46)
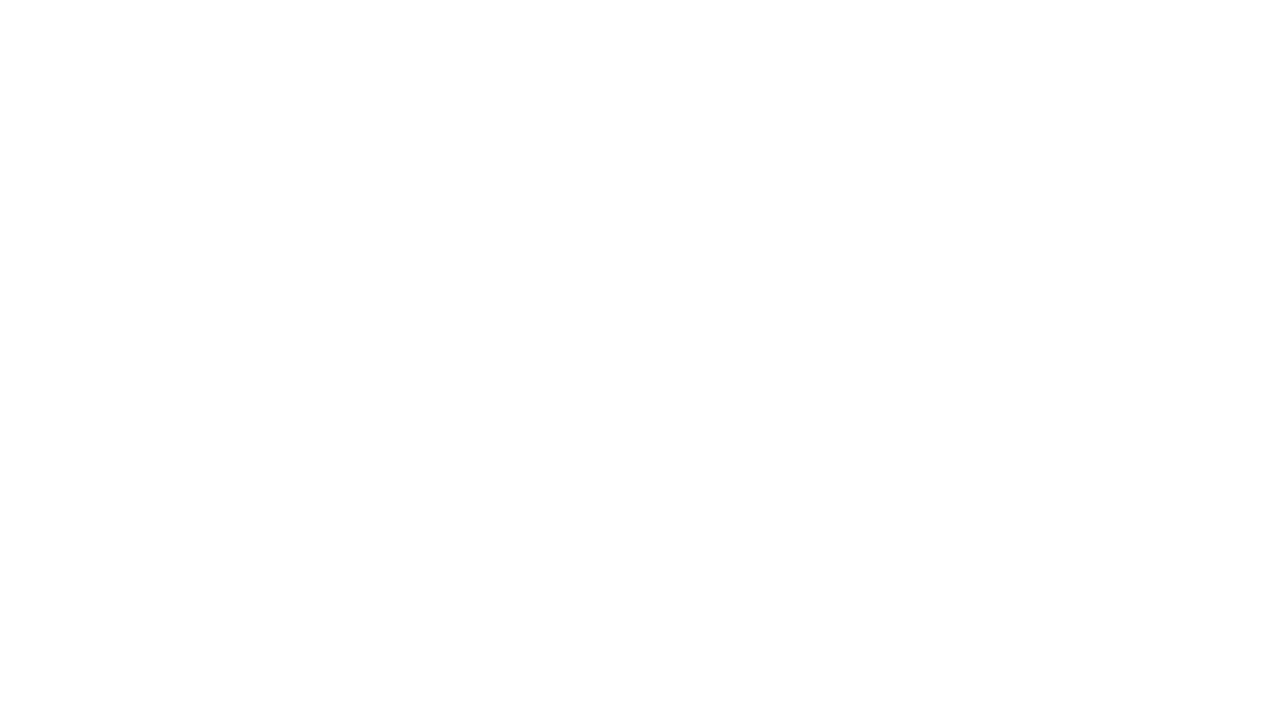

Re-queried links on page (iteration 47)
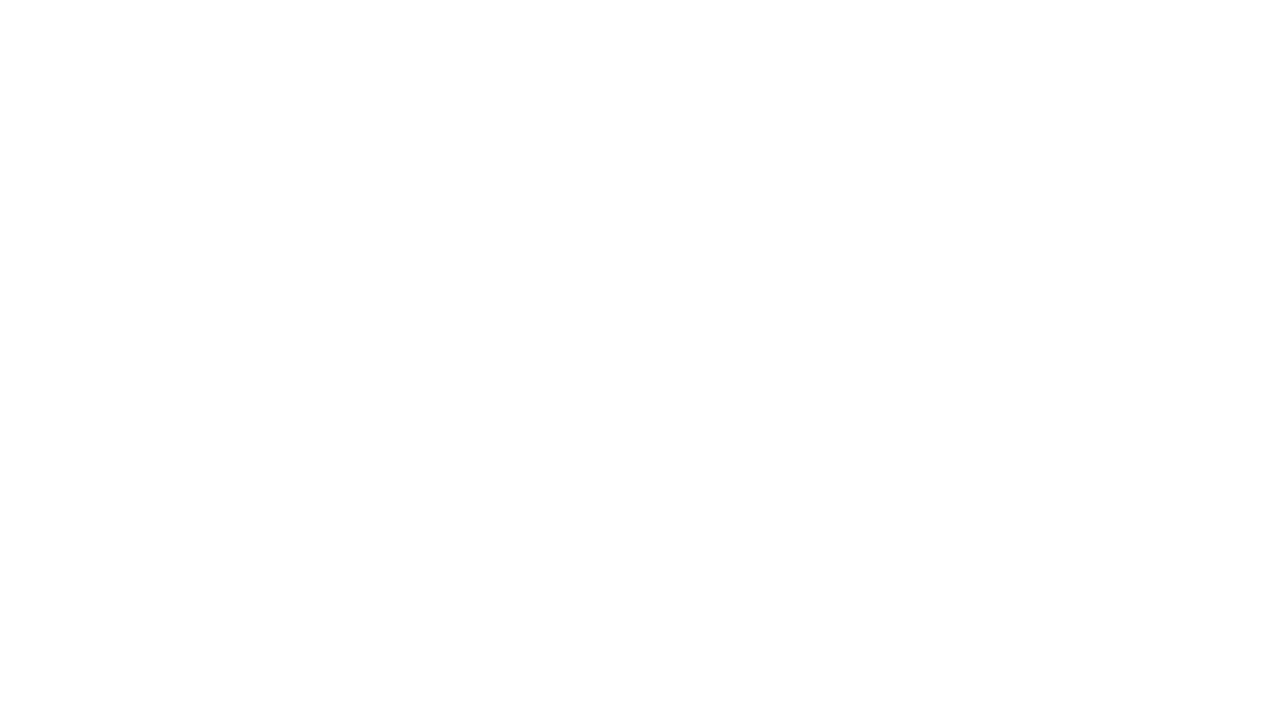

Re-queried links on page (iteration 48)
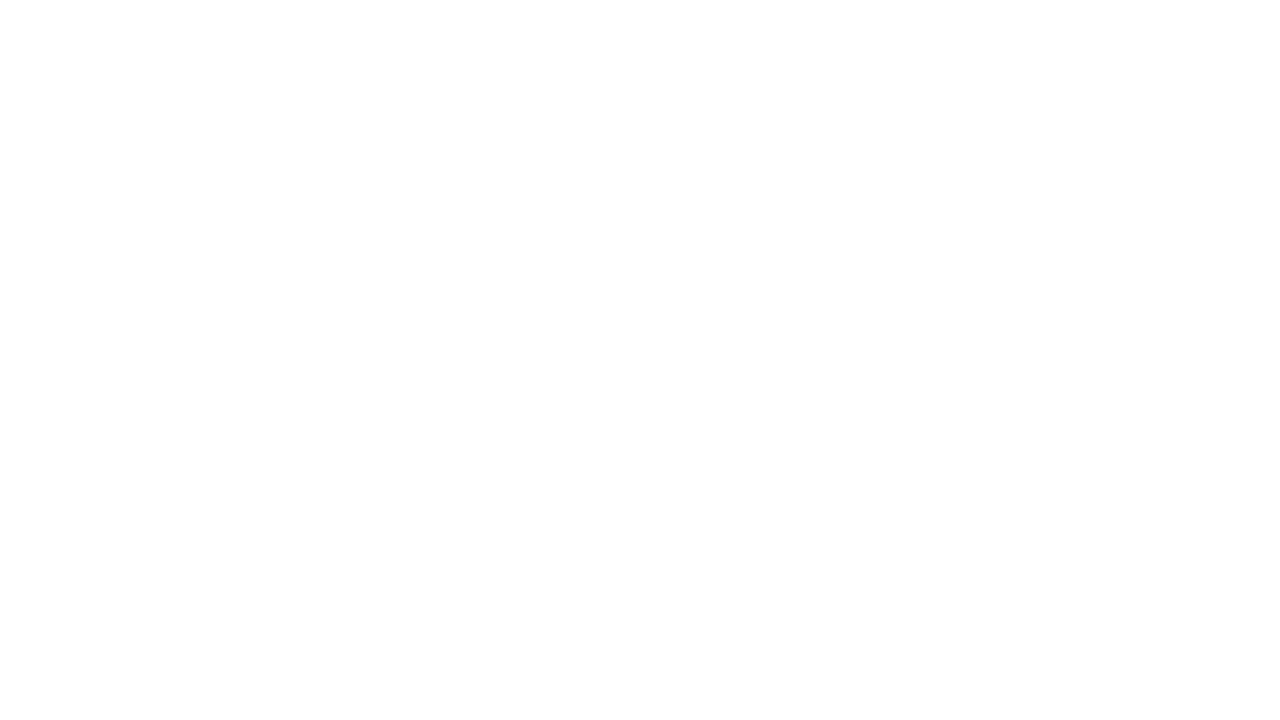

Re-queried links on page (iteration 49)
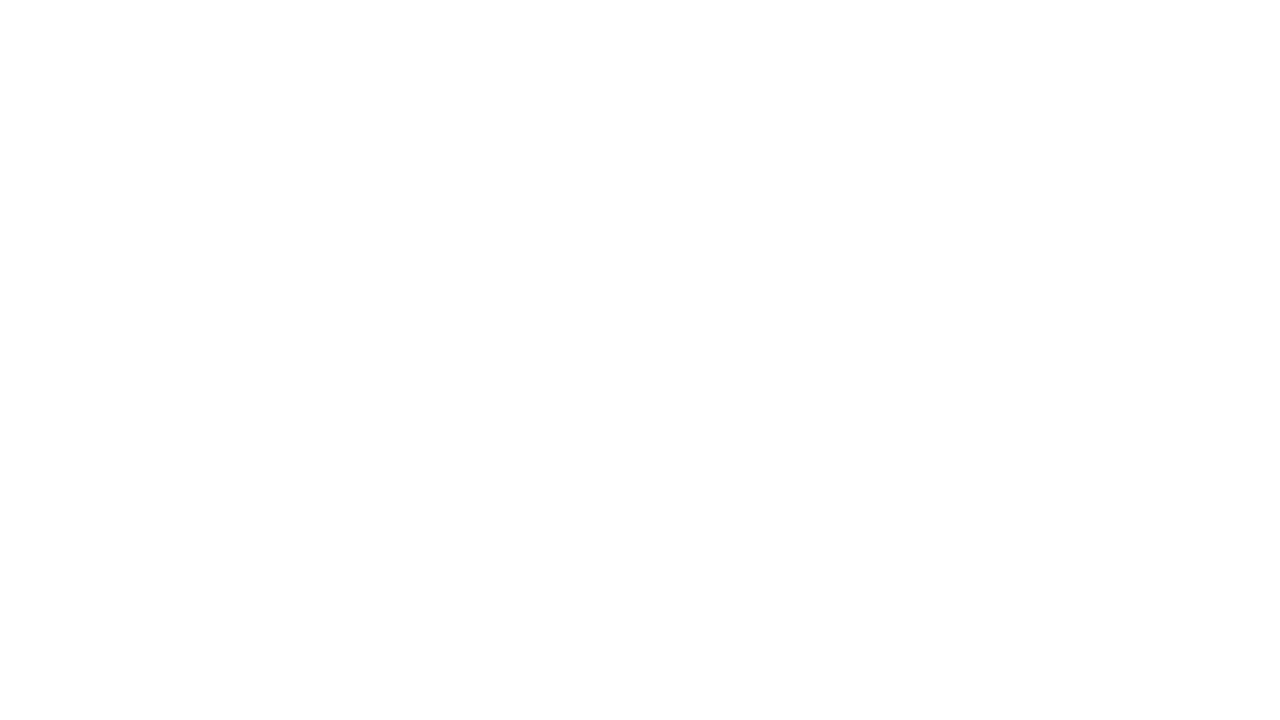

Re-queried links on page (iteration 50)
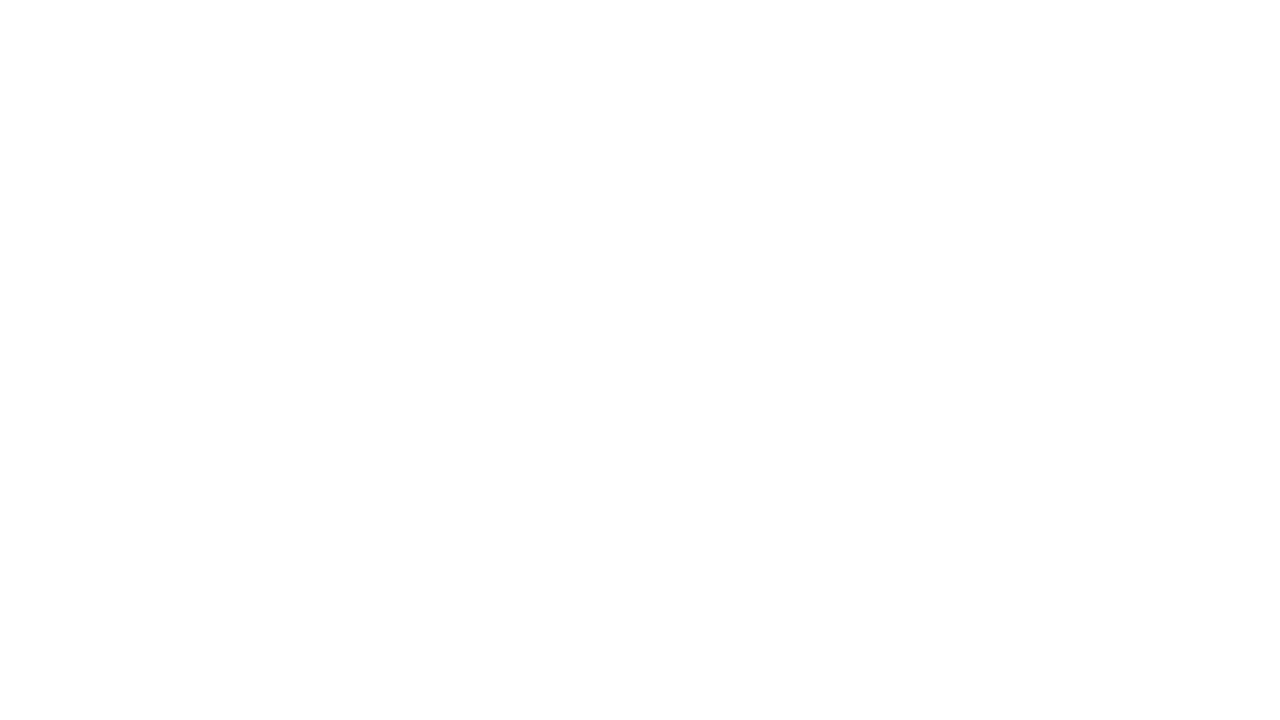

Re-queried links on page (iteration 51)
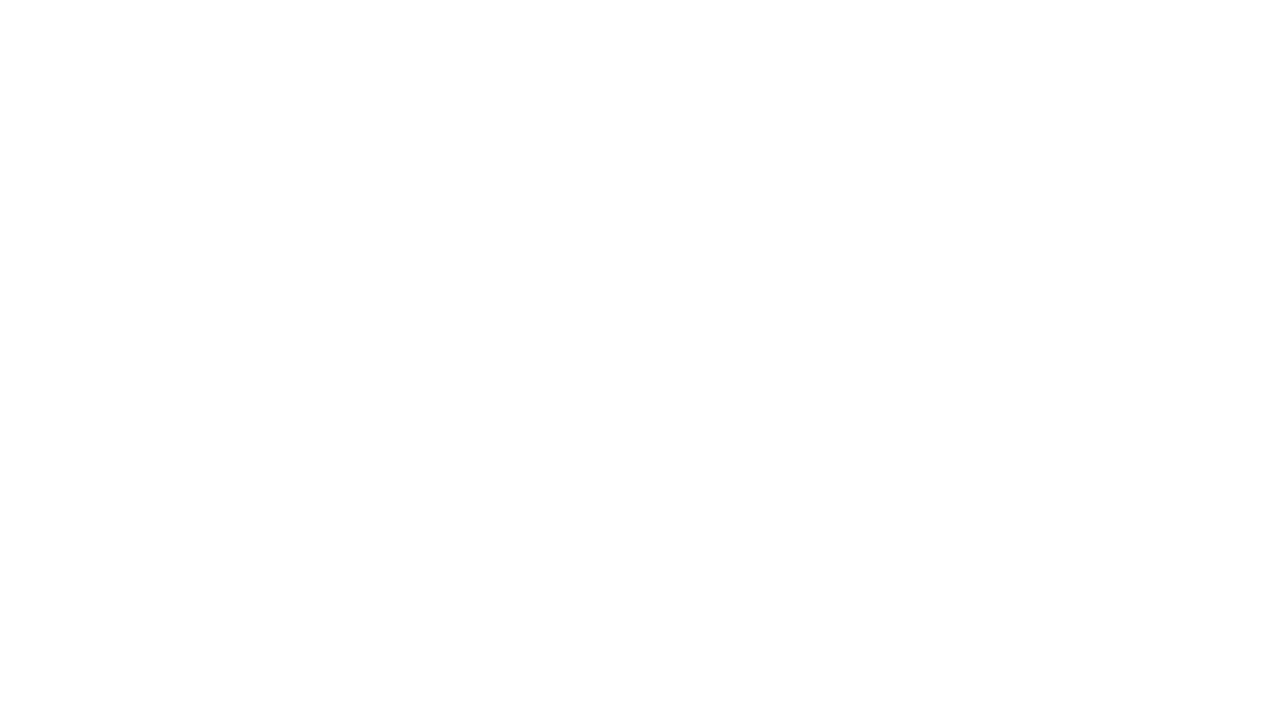

Re-queried links on page (iteration 52)
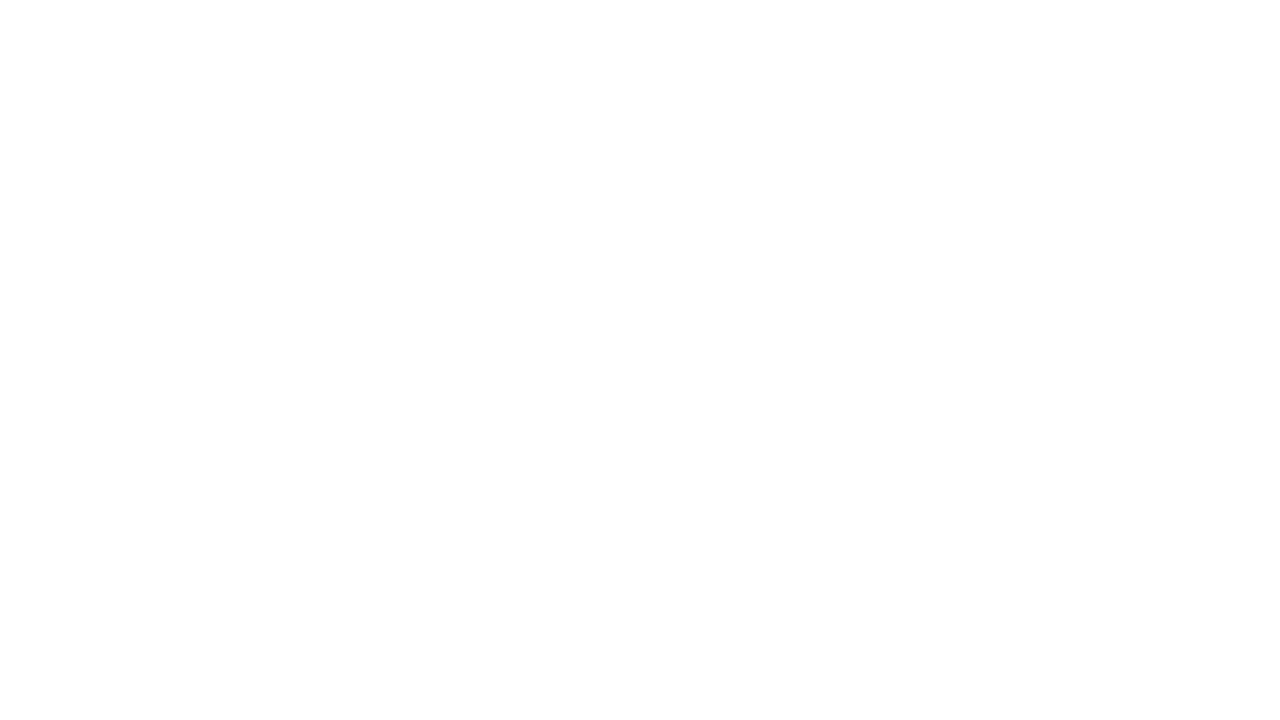

Re-queried links on page (iteration 53)
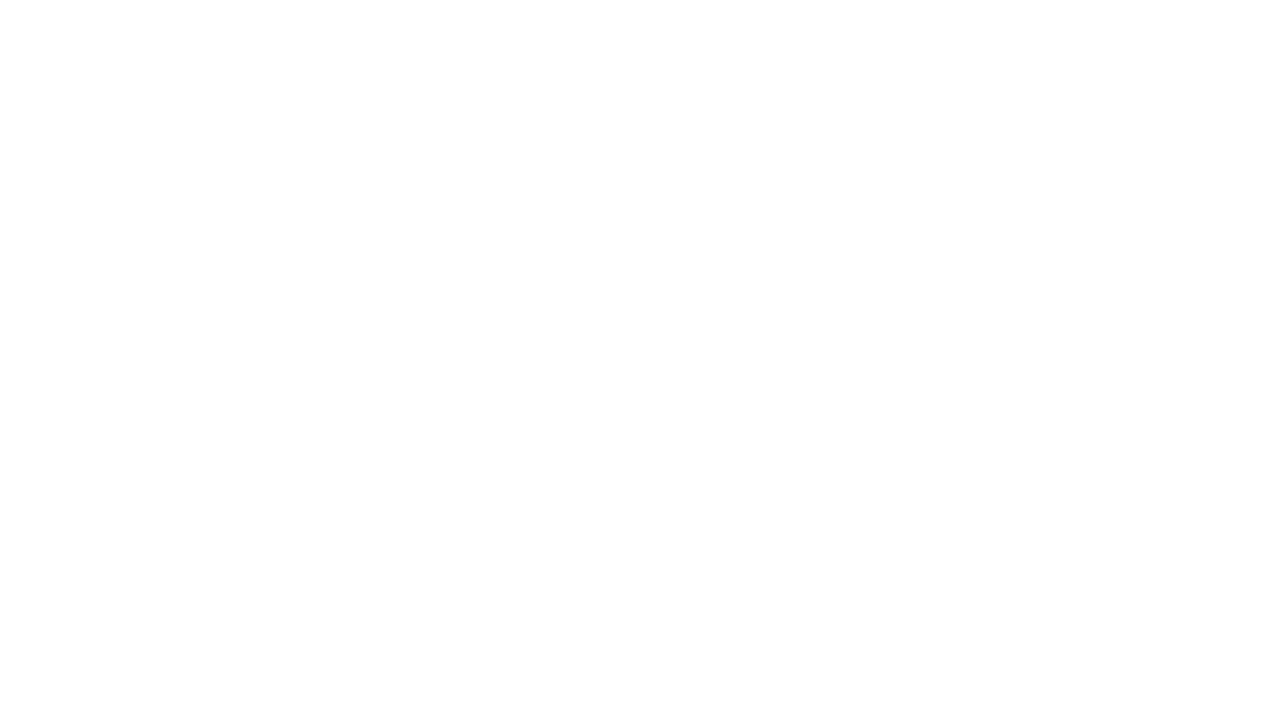

Re-queried links on page (iteration 54)
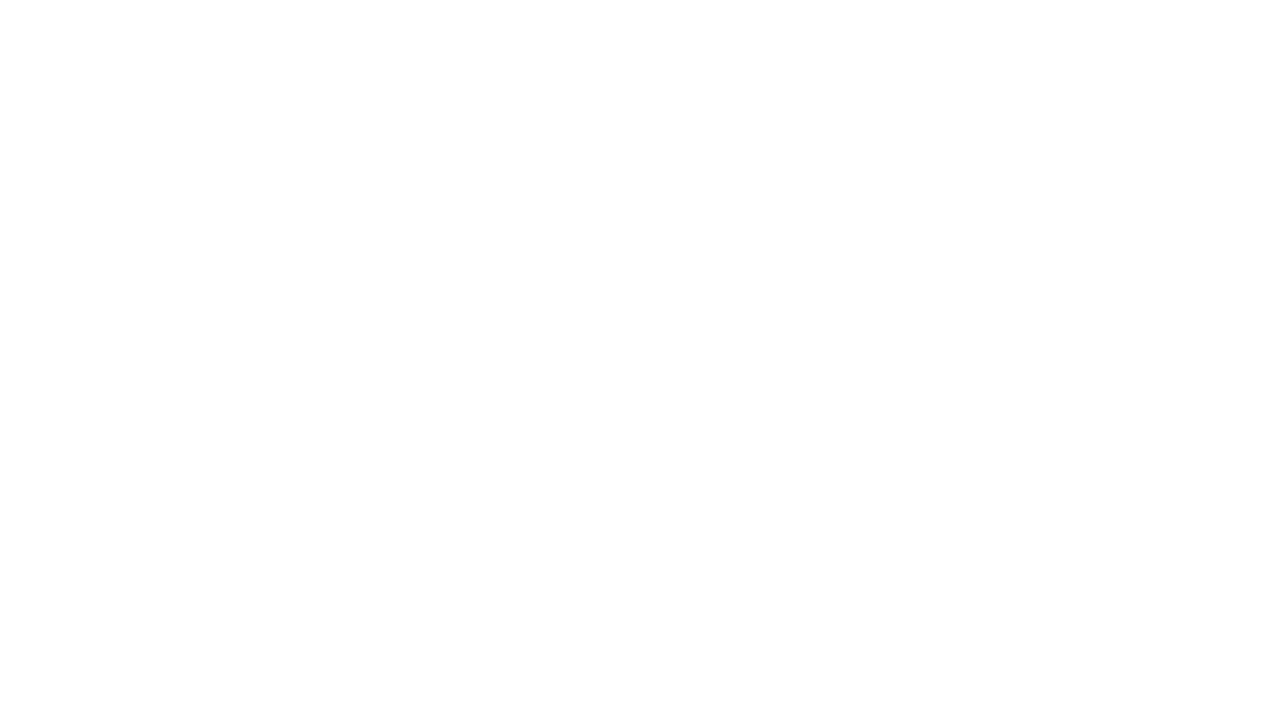

Re-queried links on page (iteration 55)
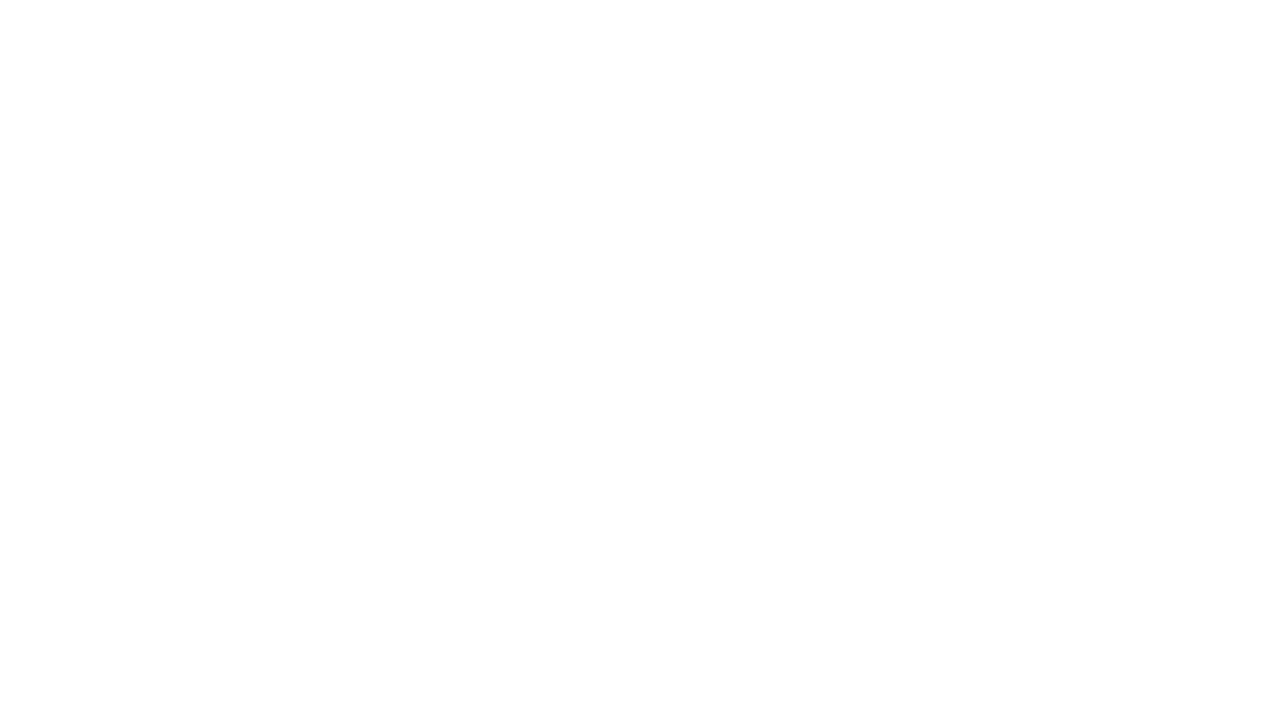

Re-queried links on page (iteration 56)
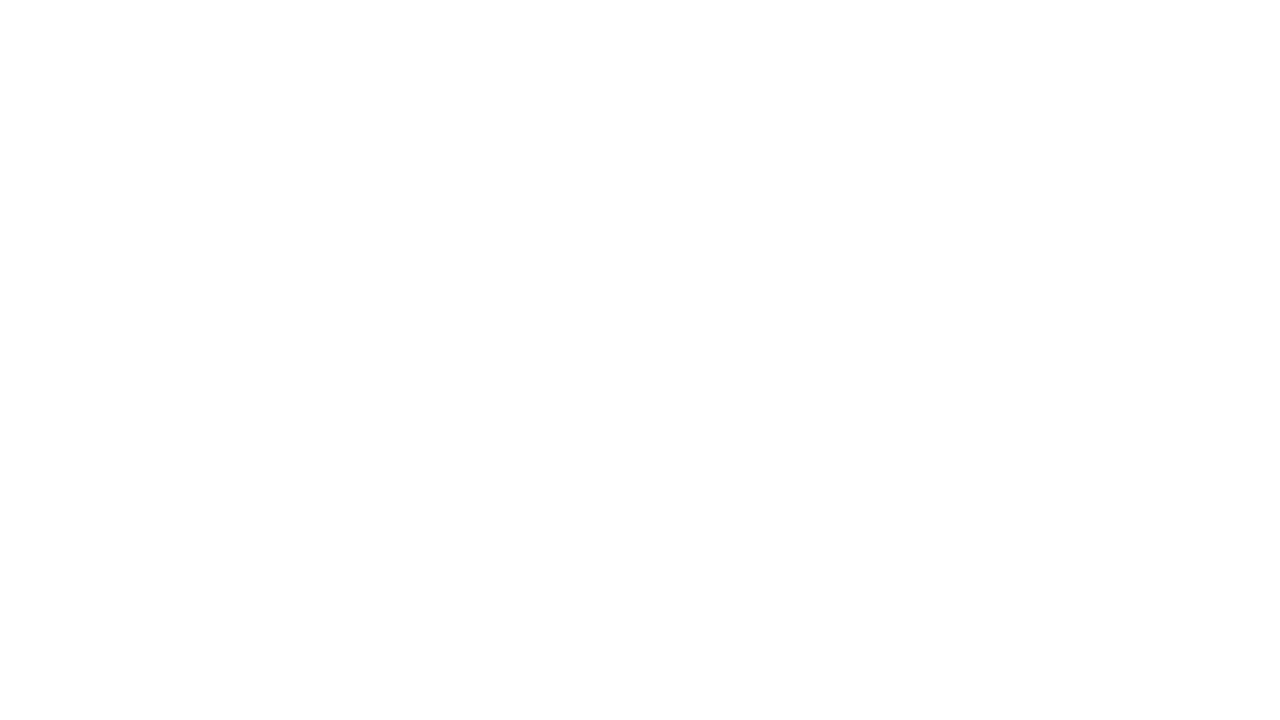

Re-queried links on page (iteration 57)
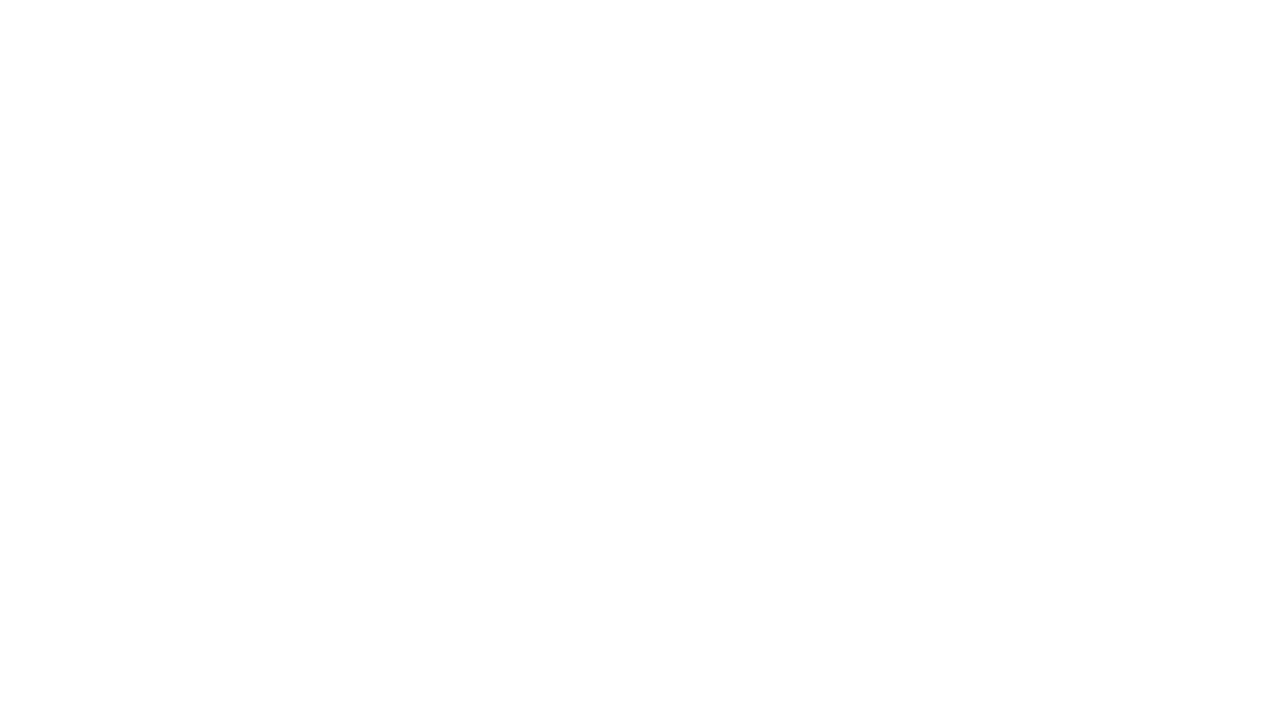

Re-queried links on page (iteration 58)
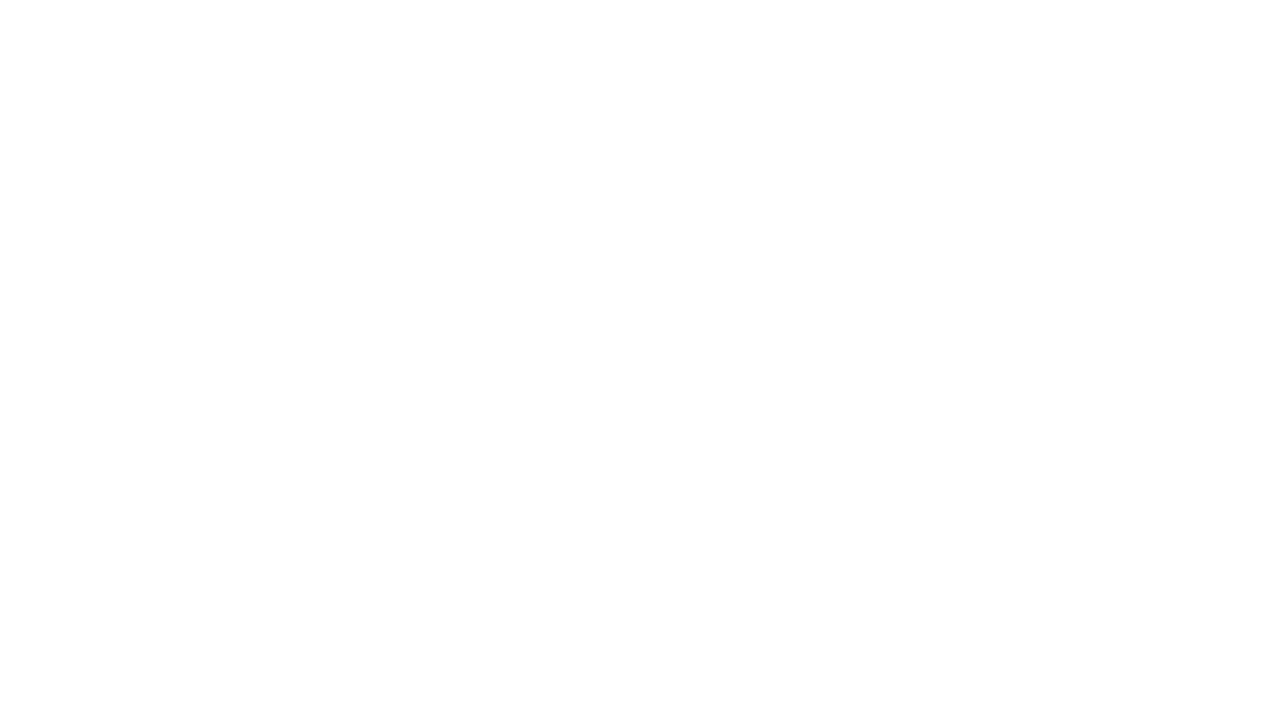

Re-queried links on page (iteration 59)
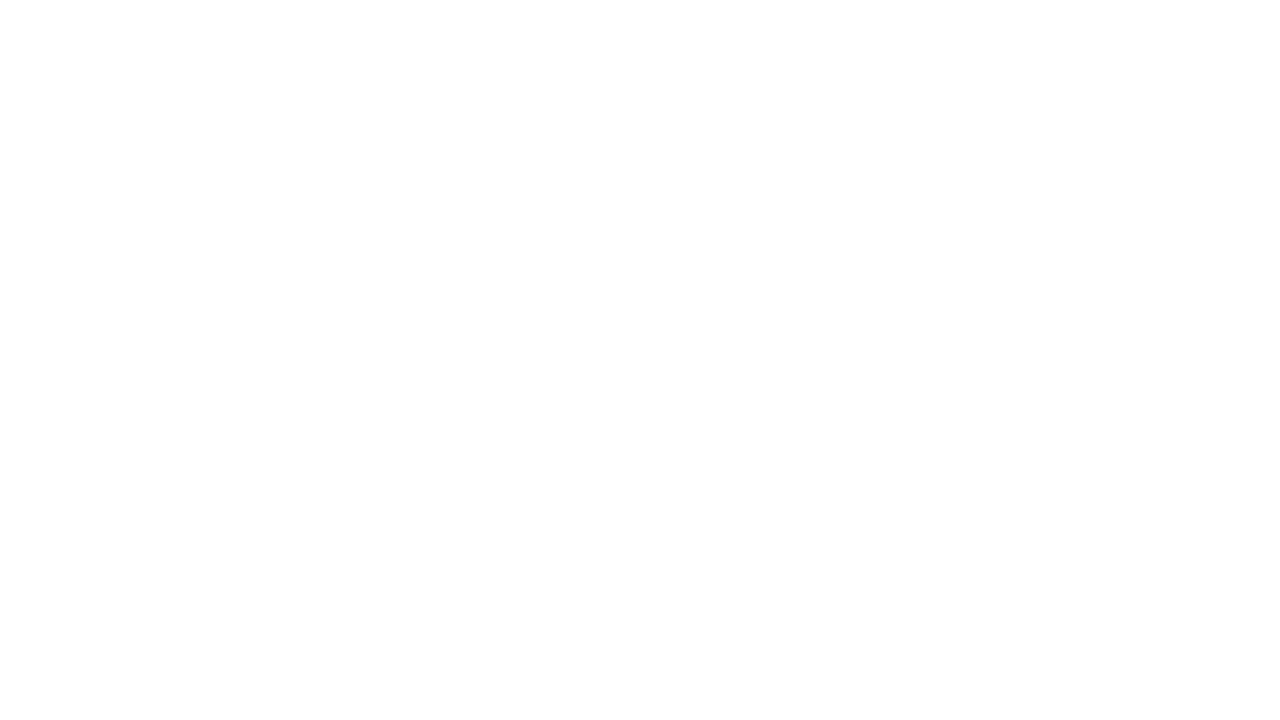

Re-queried links on page (iteration 60)
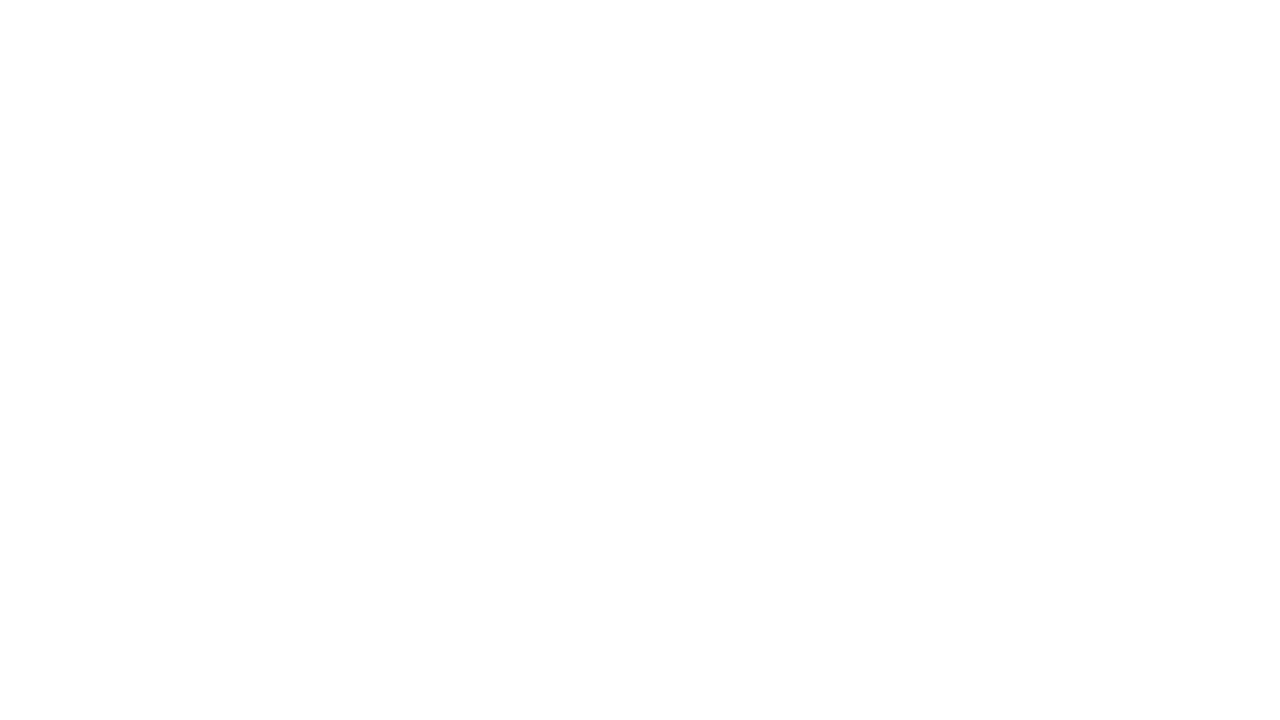

Re-queried links on page (iteration 61)
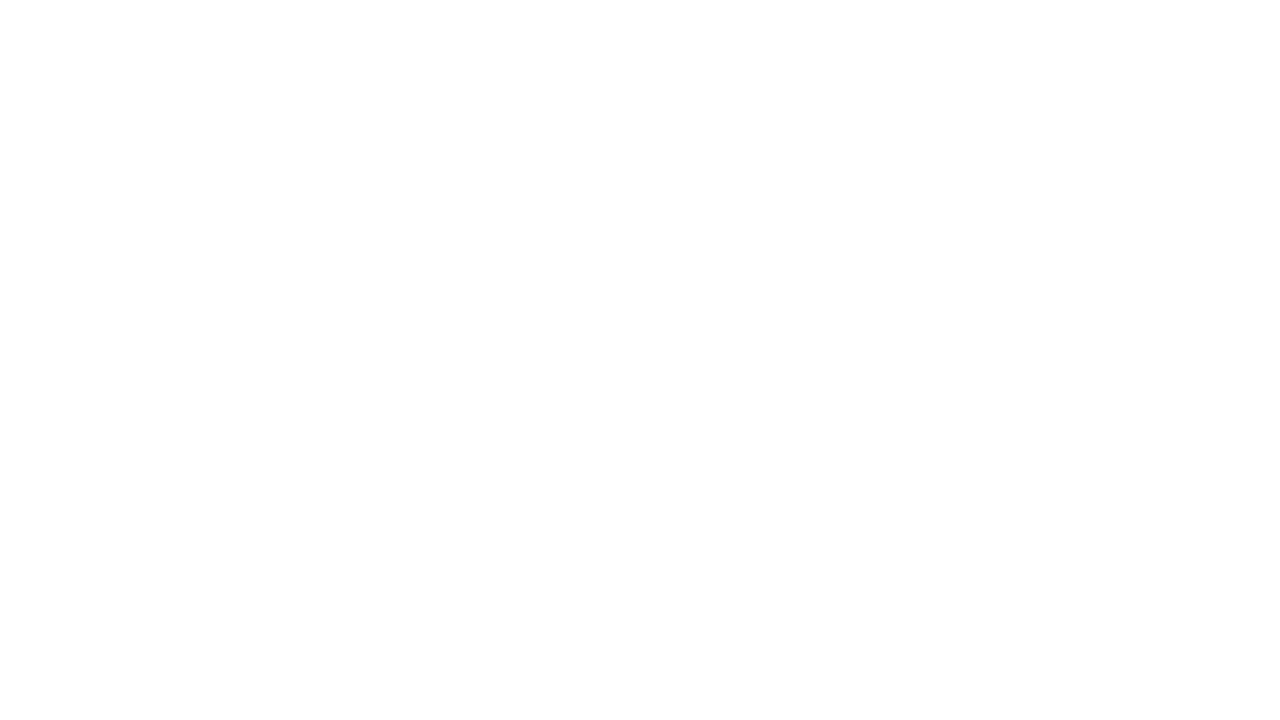

Re-queried links on page (iteration 62)
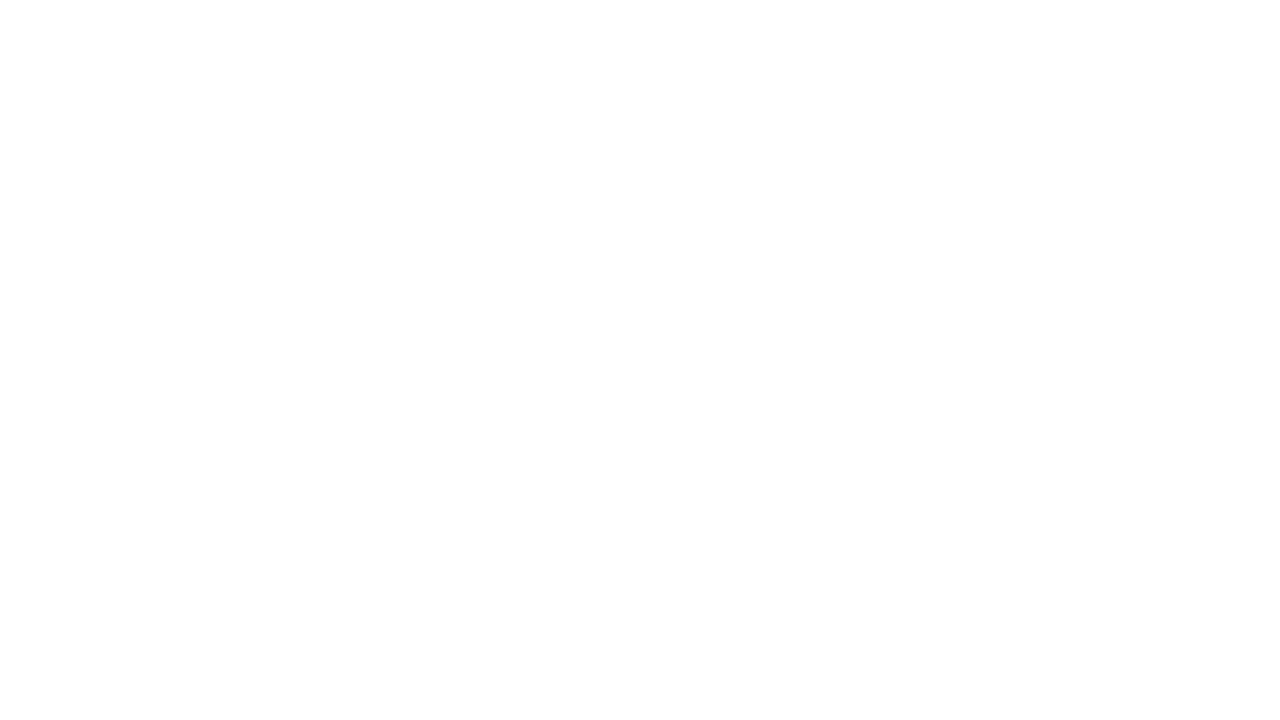

Re-queried links on page (iteration 63)
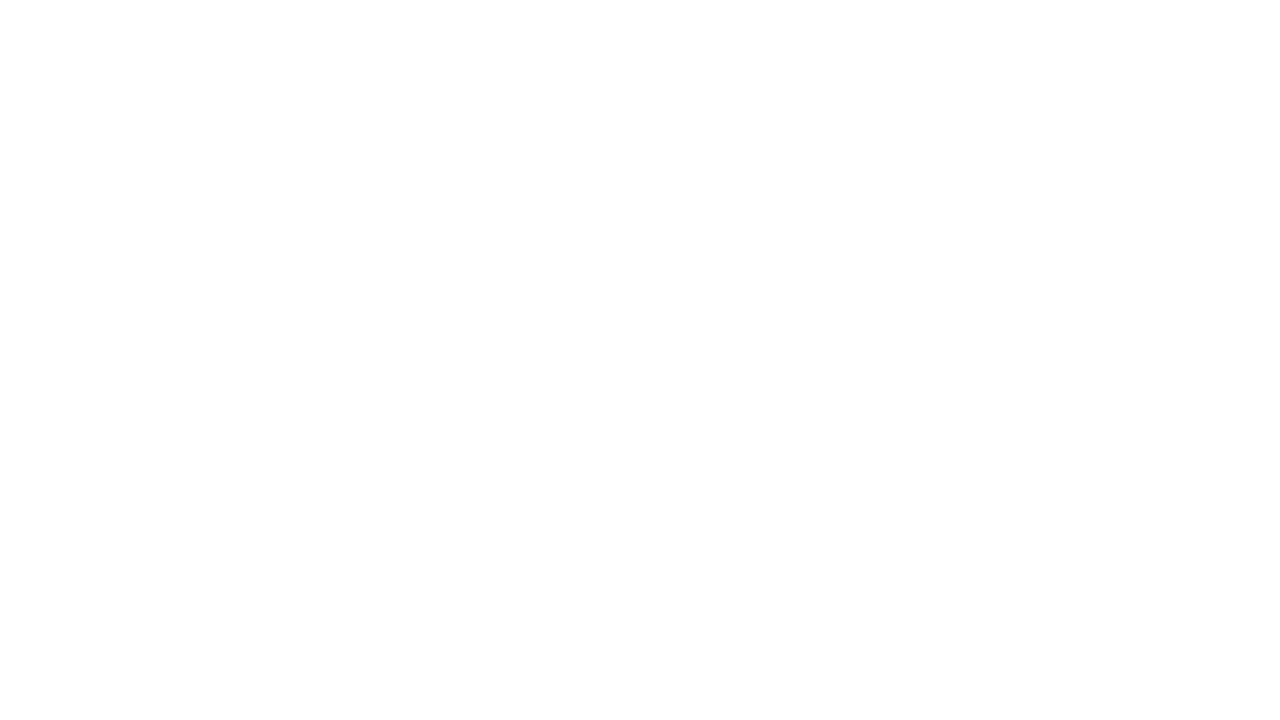

Re-queried links on page (iteration 64)
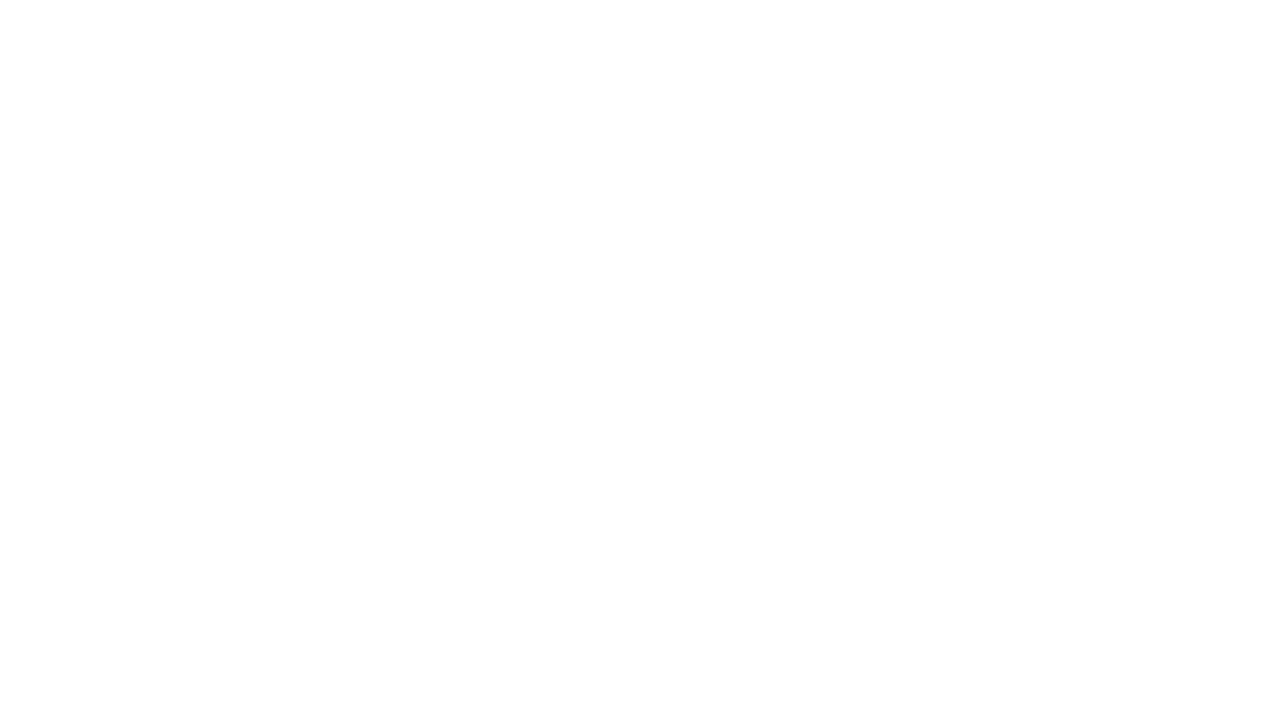

Re-queried links on page (iteration 65)
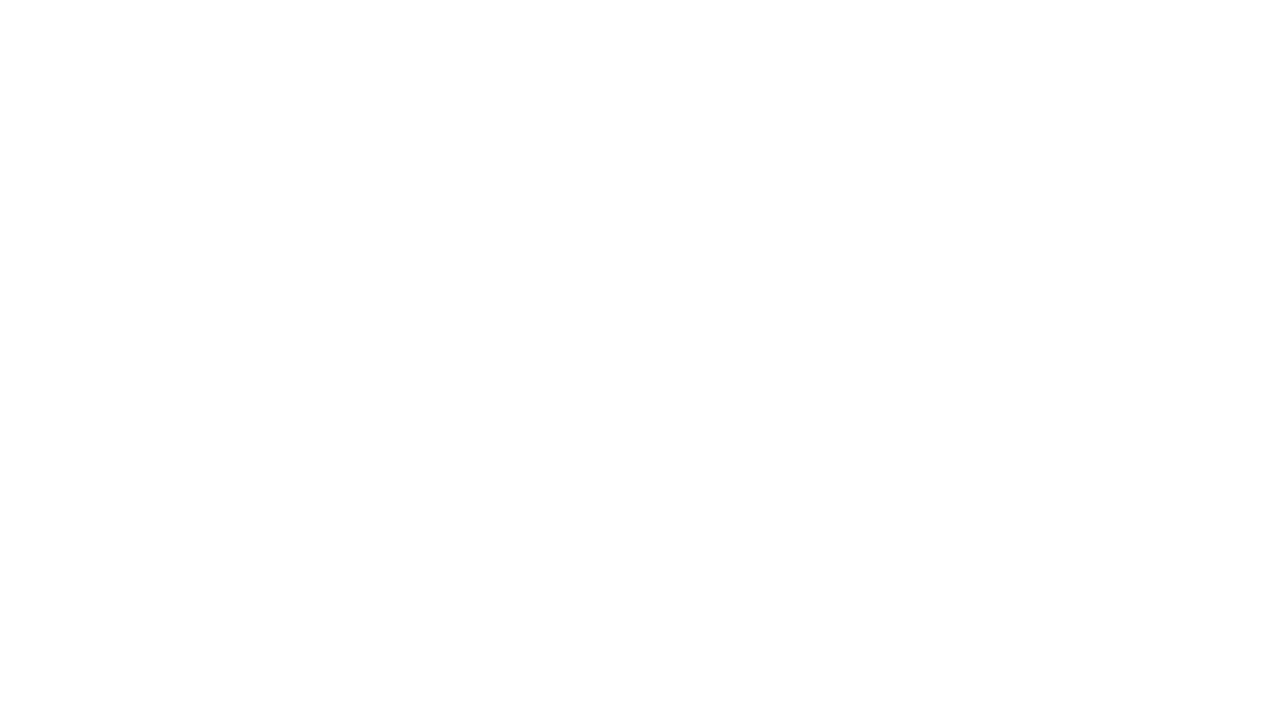

Re-queried links on page (iteration 66)
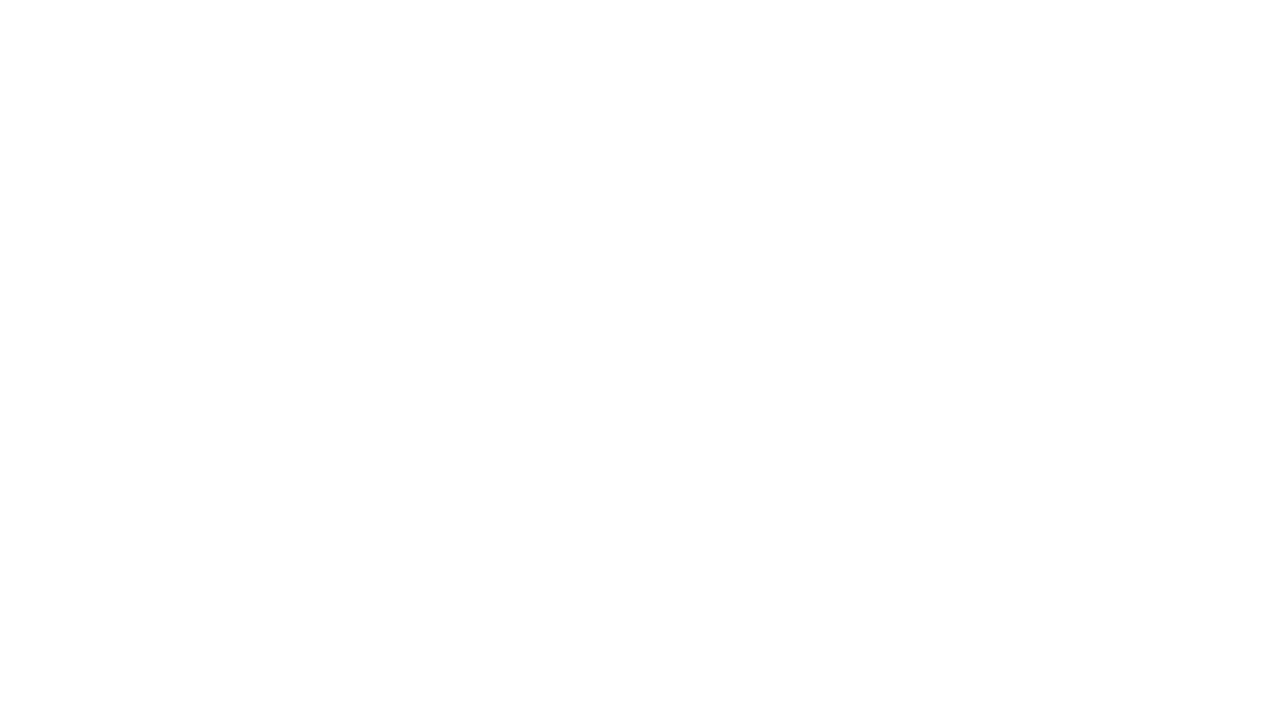

Re-queried links on page (iteration 67)
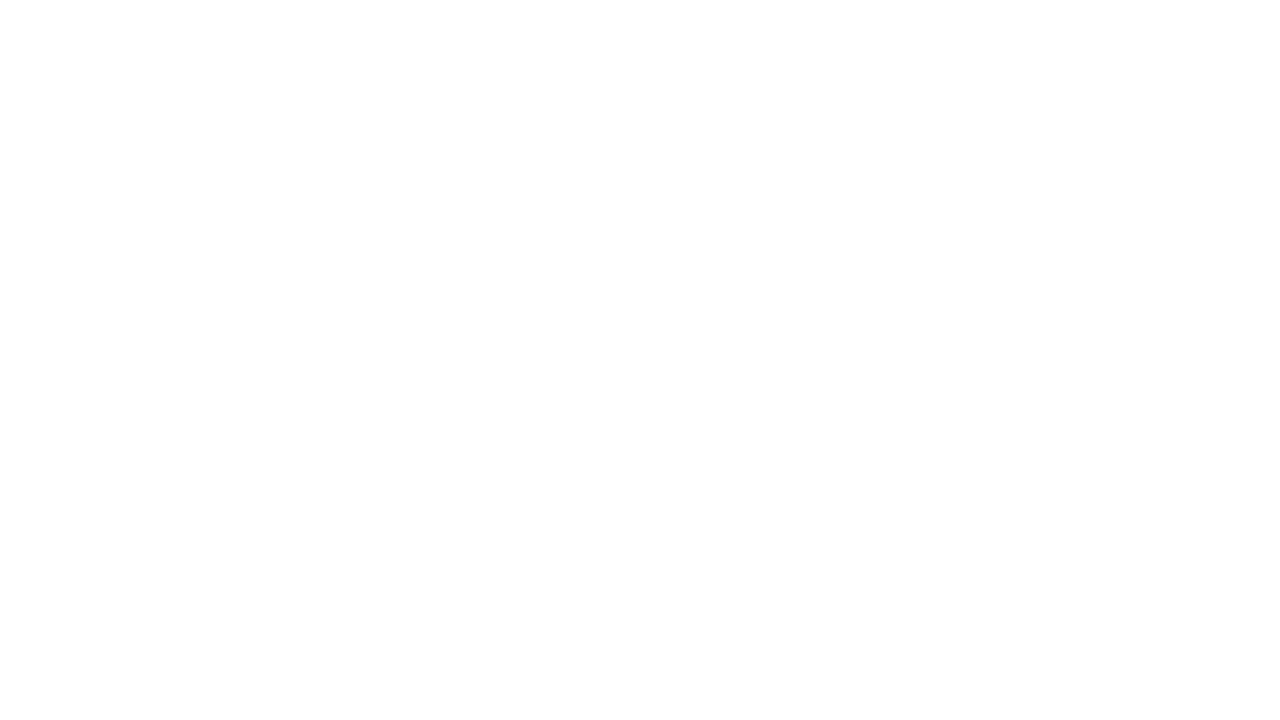

Re-queried links on page (iteration 68)
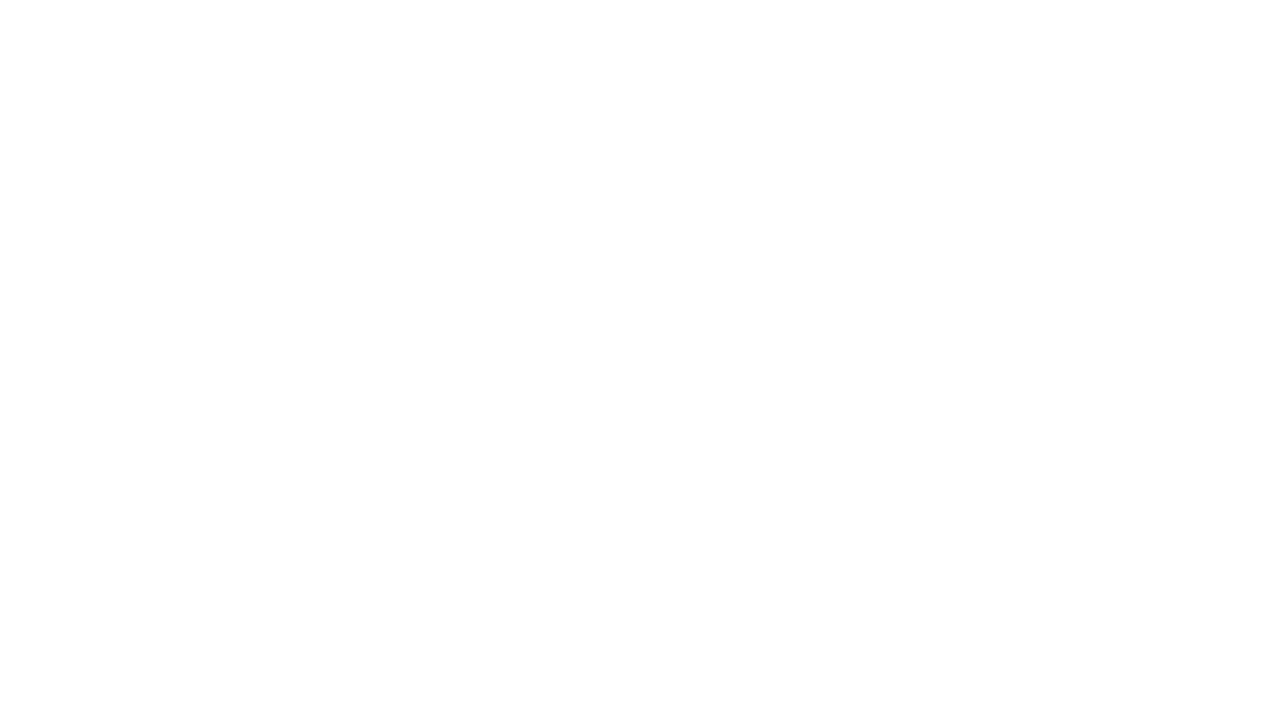

Re-queried links on page (iteration 69)
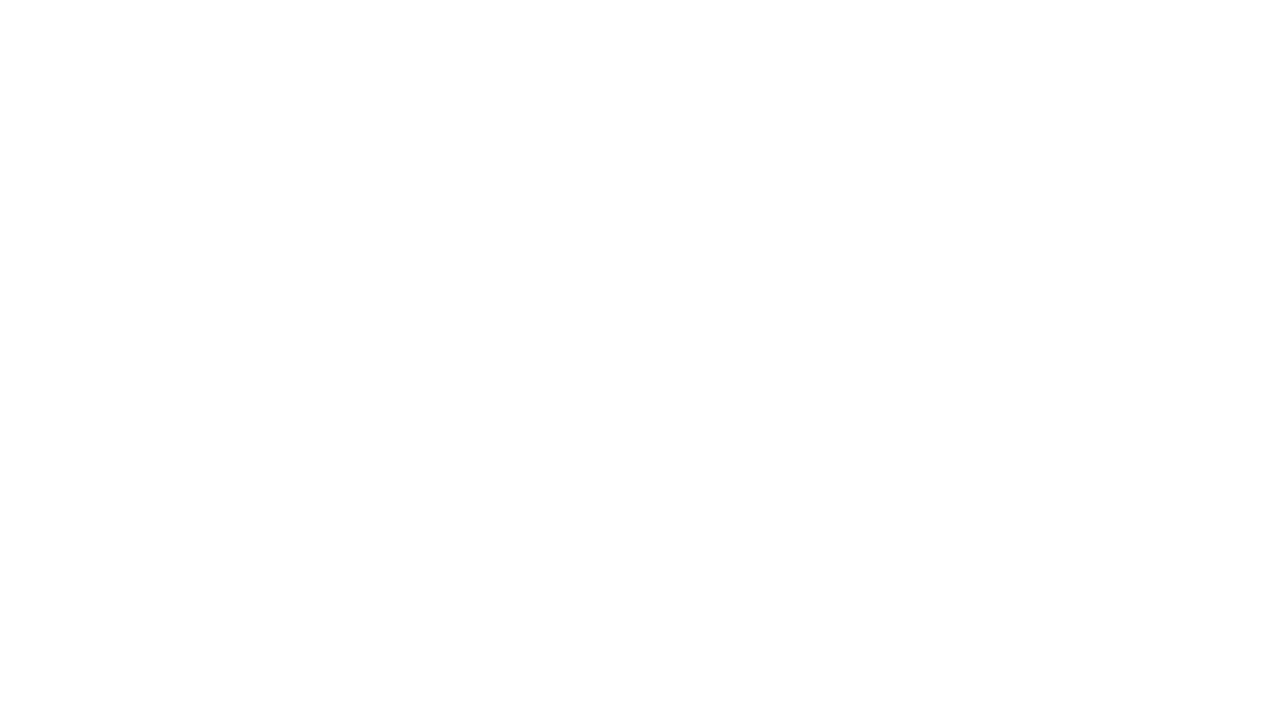

Re-queried links on page (iteration 70)
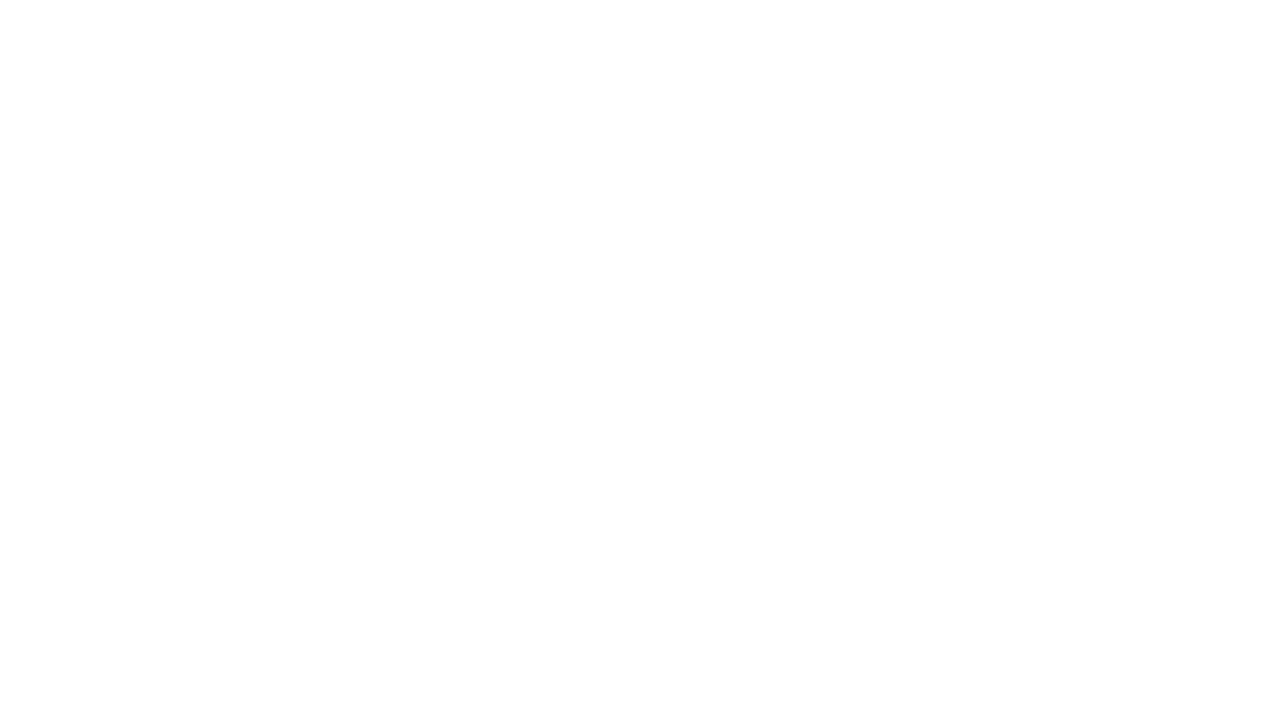

Re-queried links on page (iteration 71)
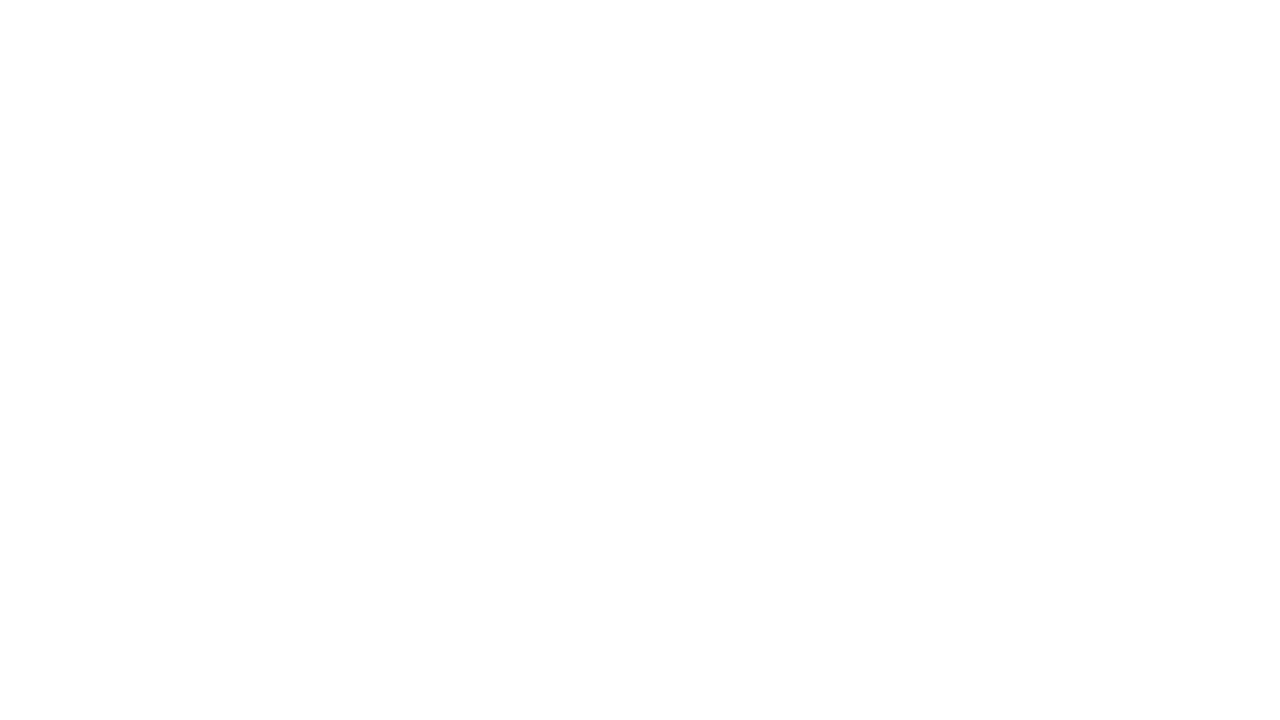

Re-queried links on page (iteration 72)
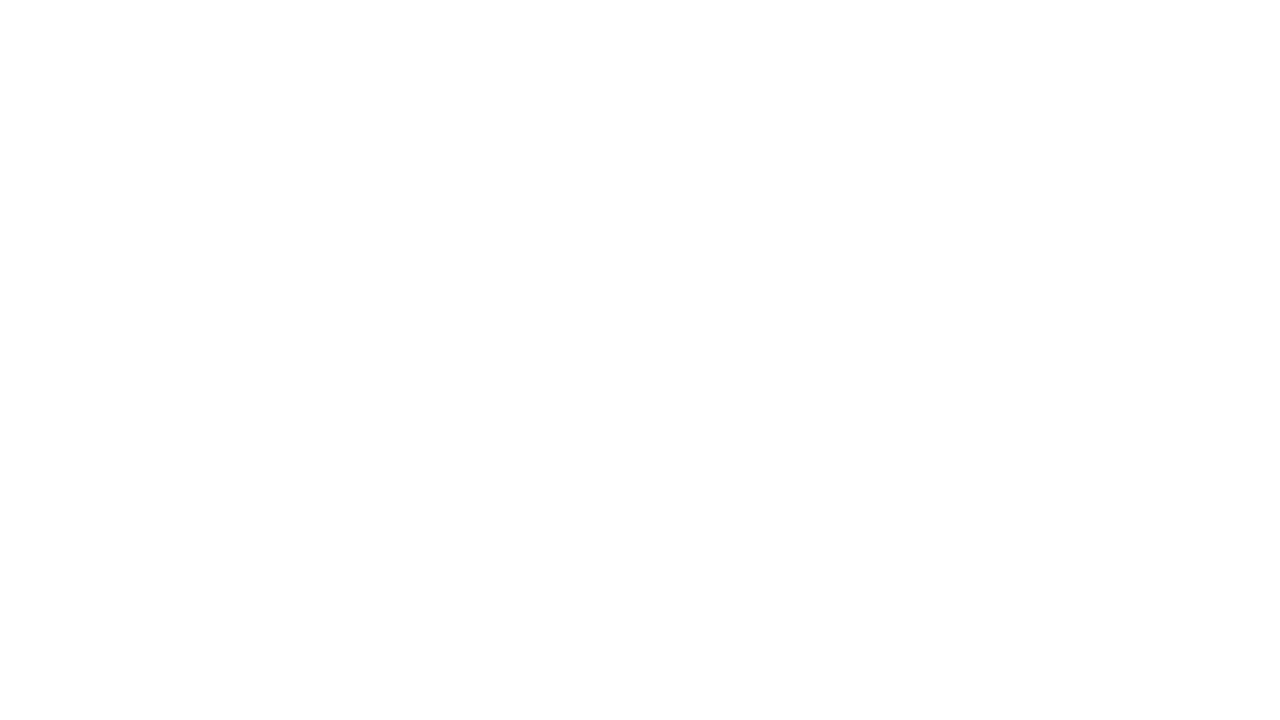

Re-queried links on page (iteration 73)
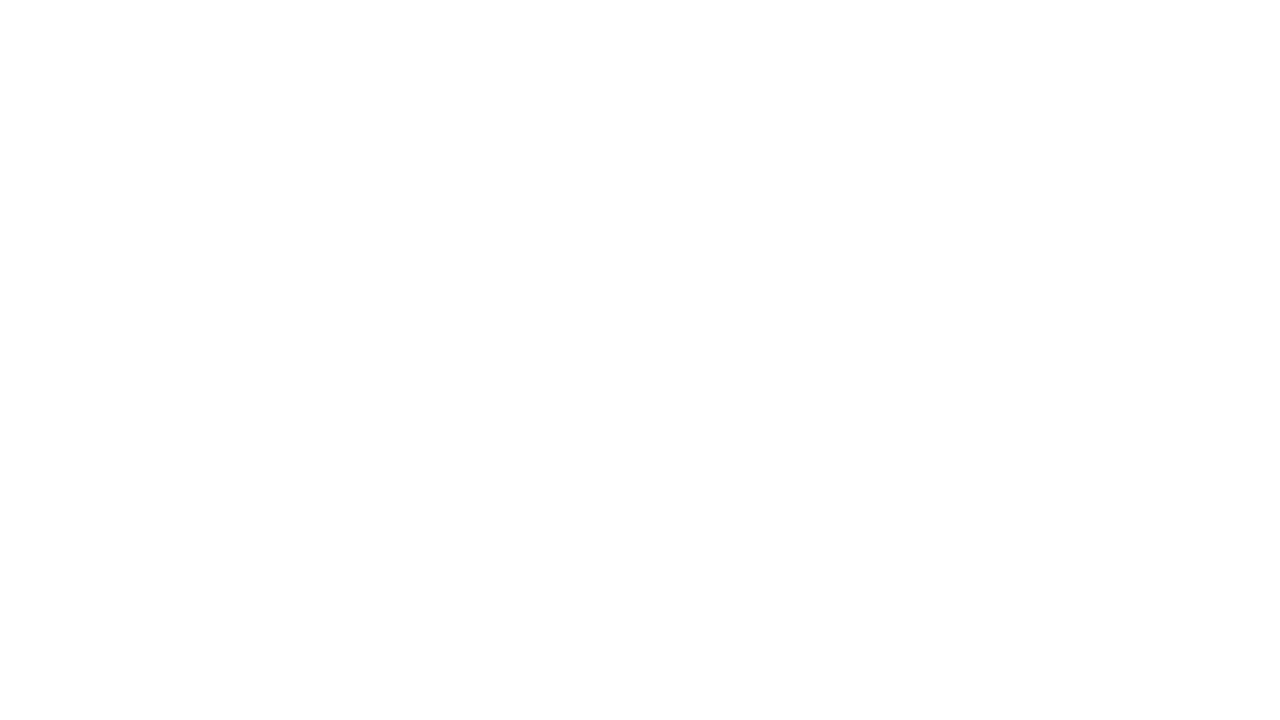

Re-queried links on page (iteration 74)
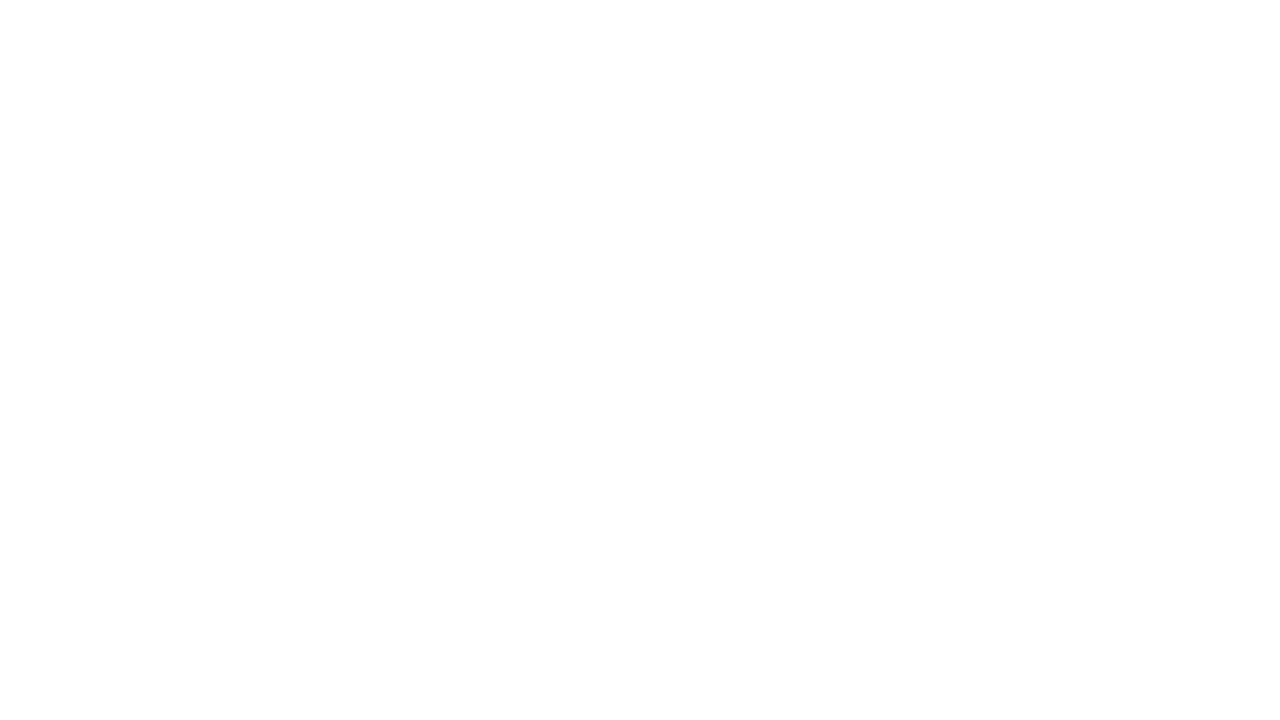

Re-queried links on page (iteration 75)
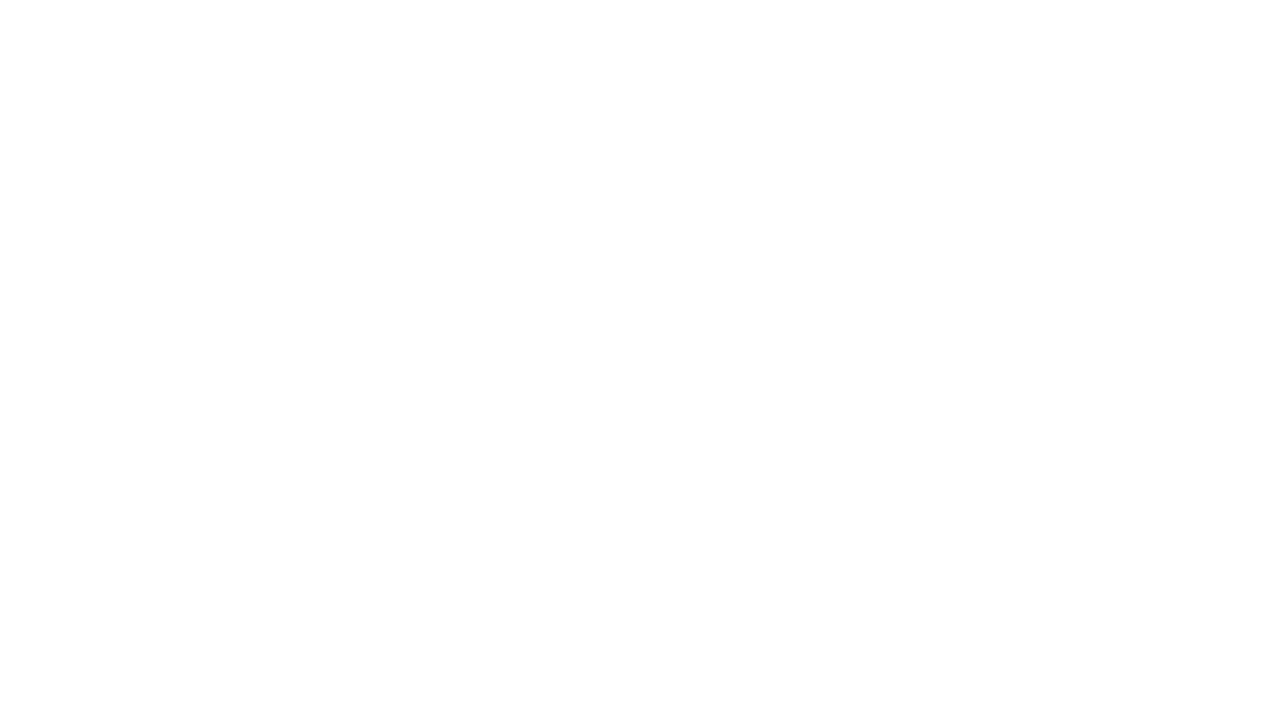

Re-queried links on page (iteration 76)
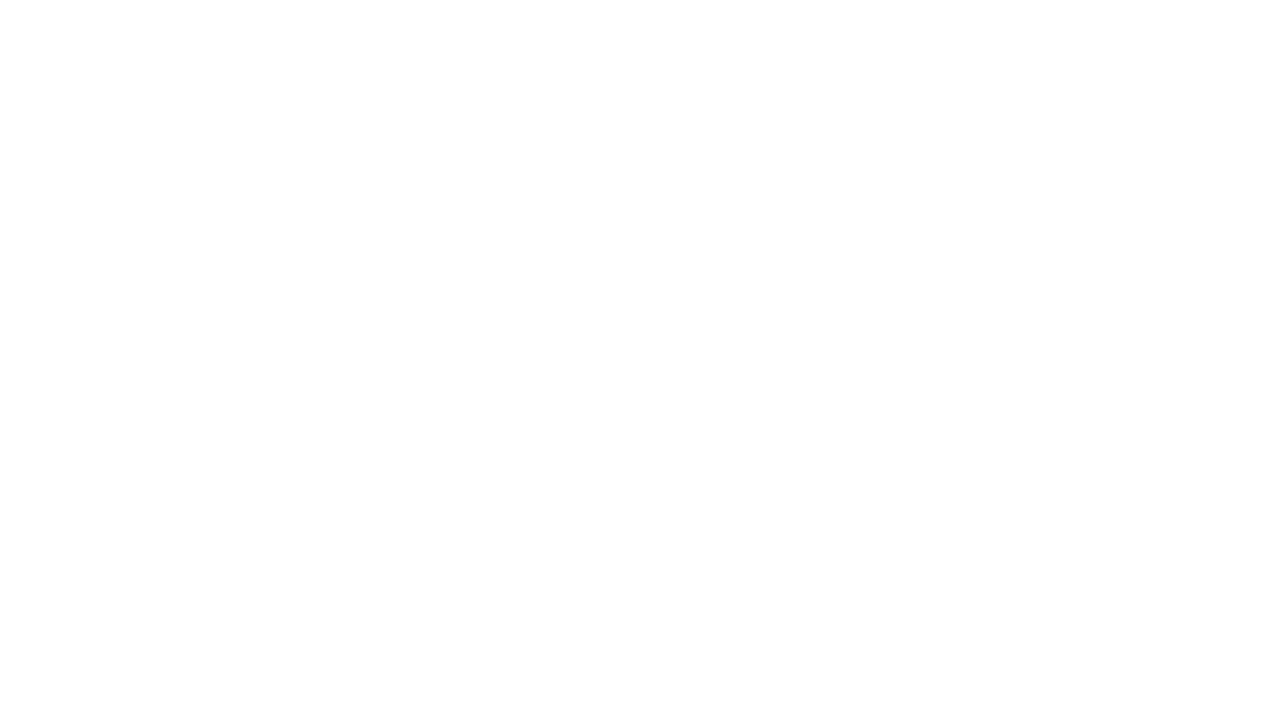

Re-queried links on page (iteration 77)
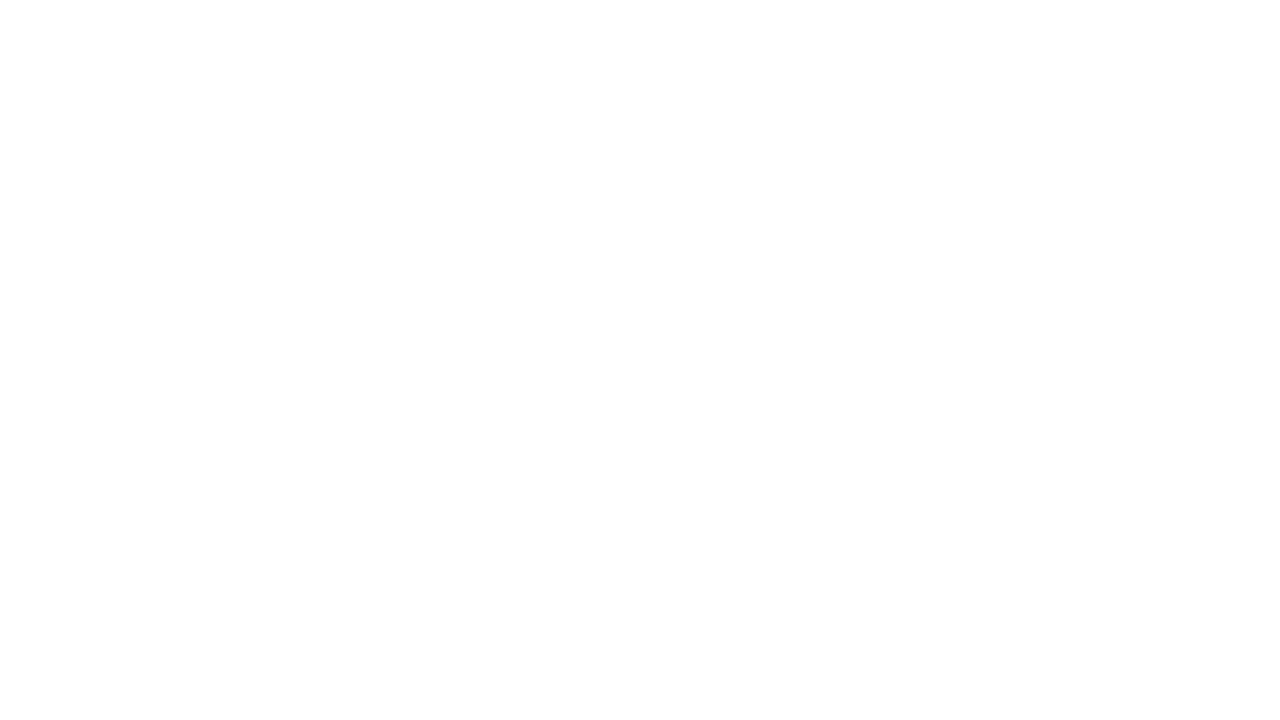

Re-queried links on page (iteration 78)
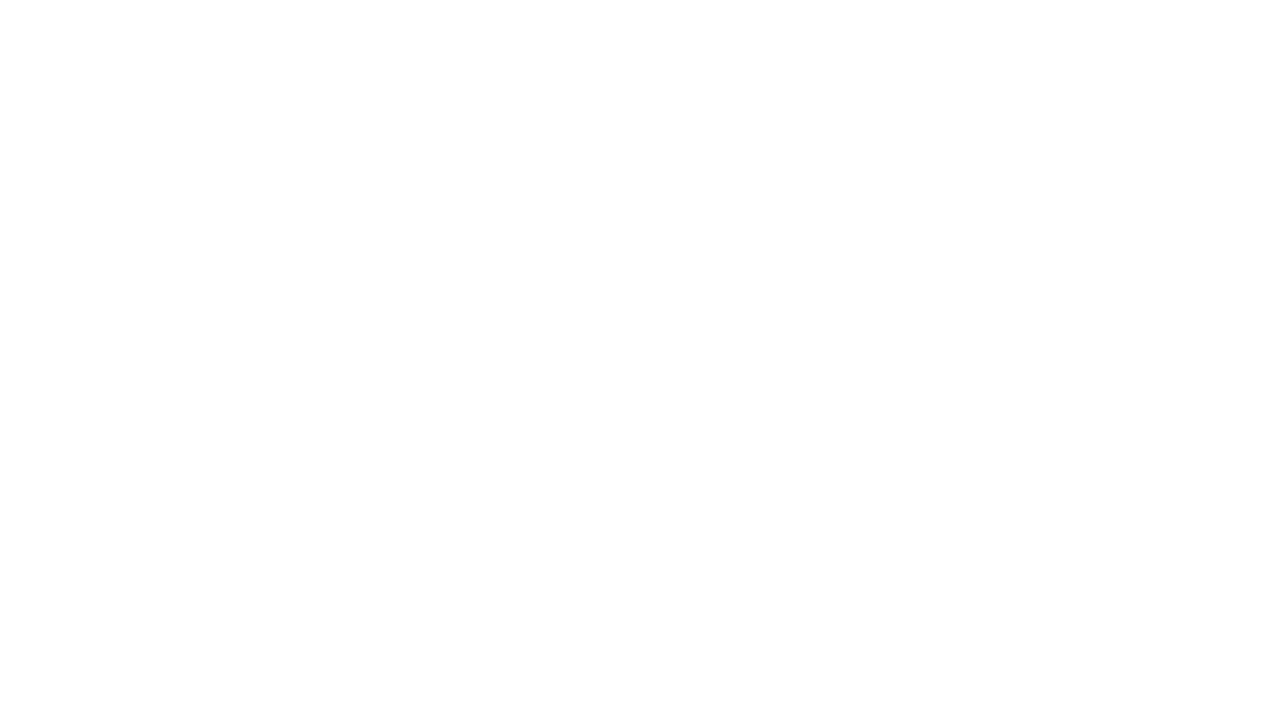

Re-queried links on page (iteration 79)
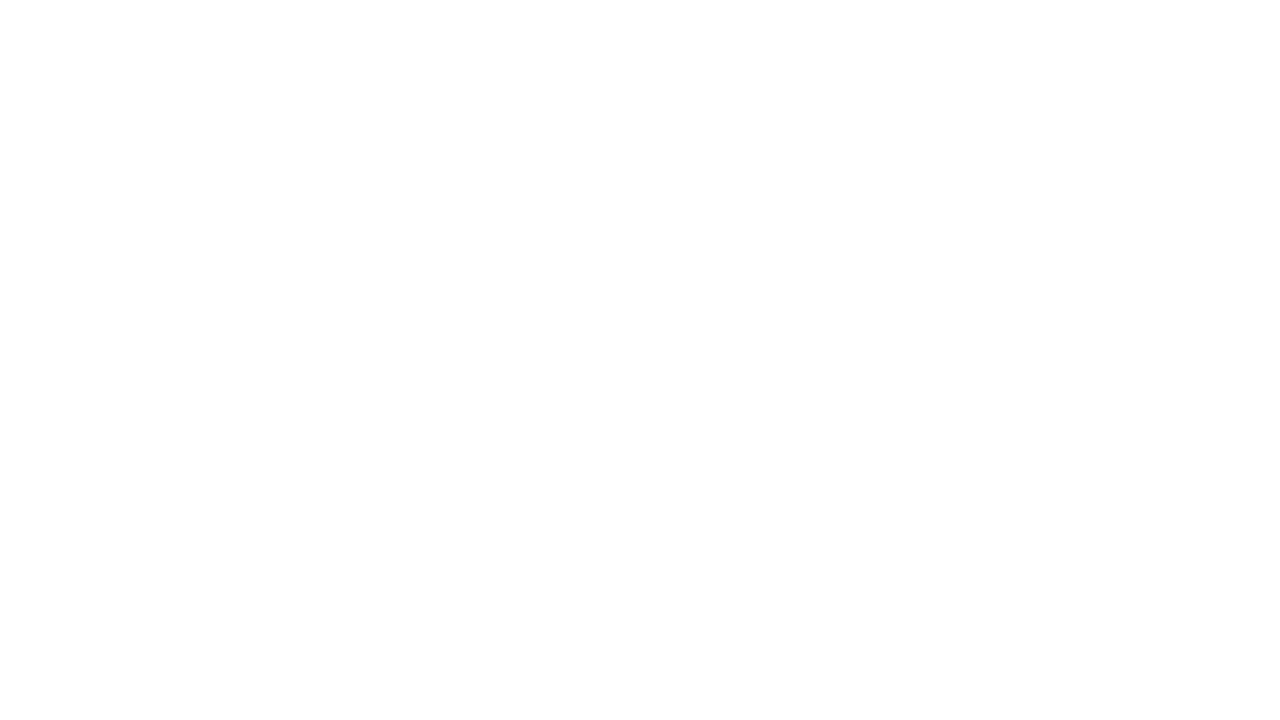

Re-queried links on page (iteration 80)
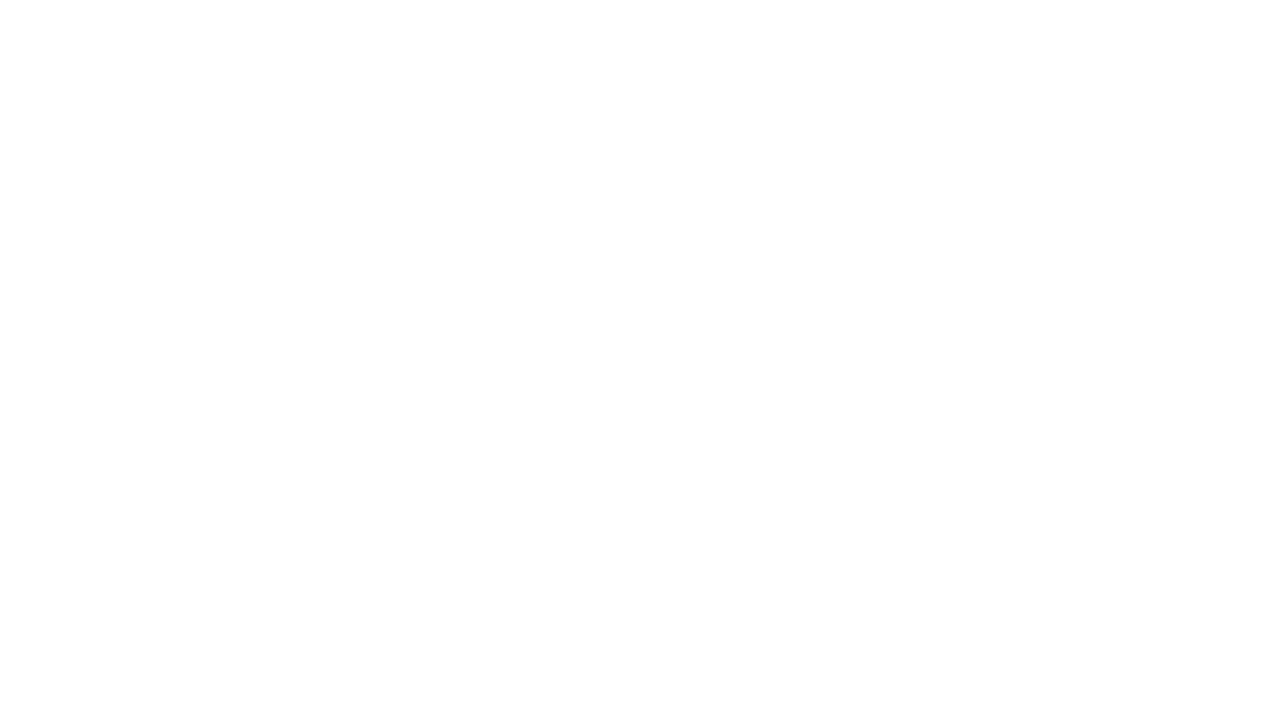

Re-queried links on page (iteration 81)
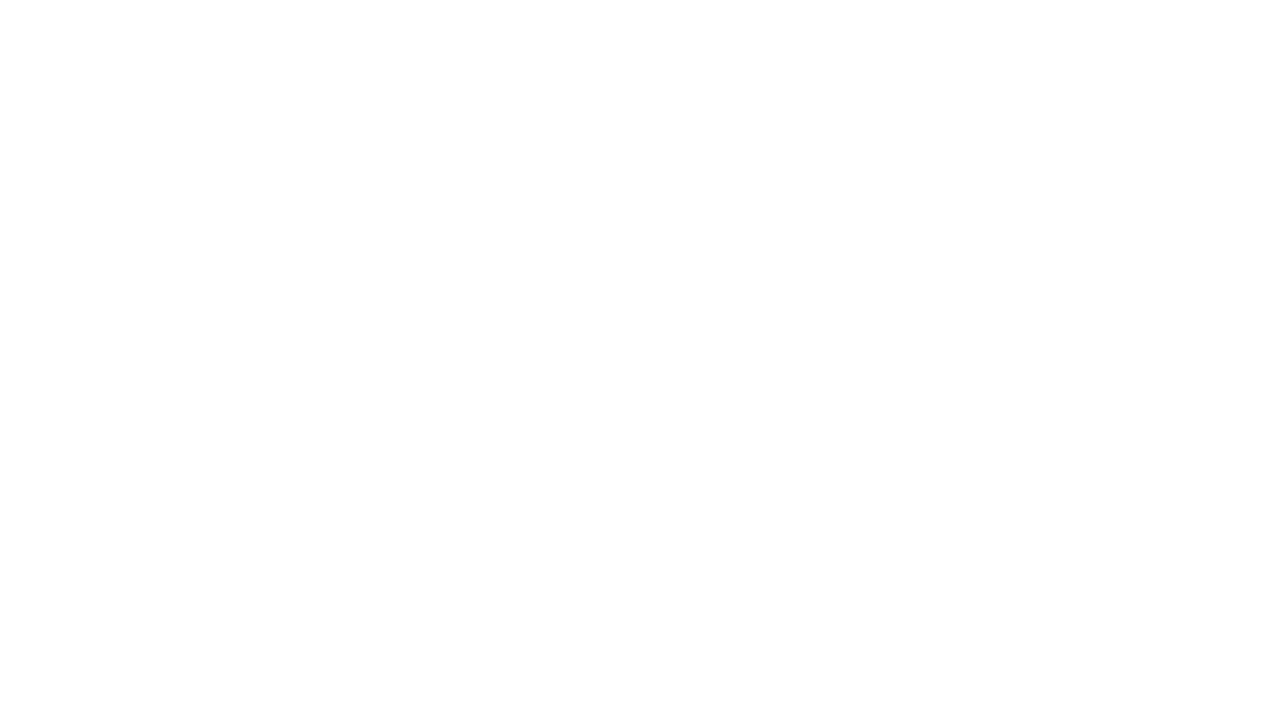

Re-queried links on page (iteration 82)
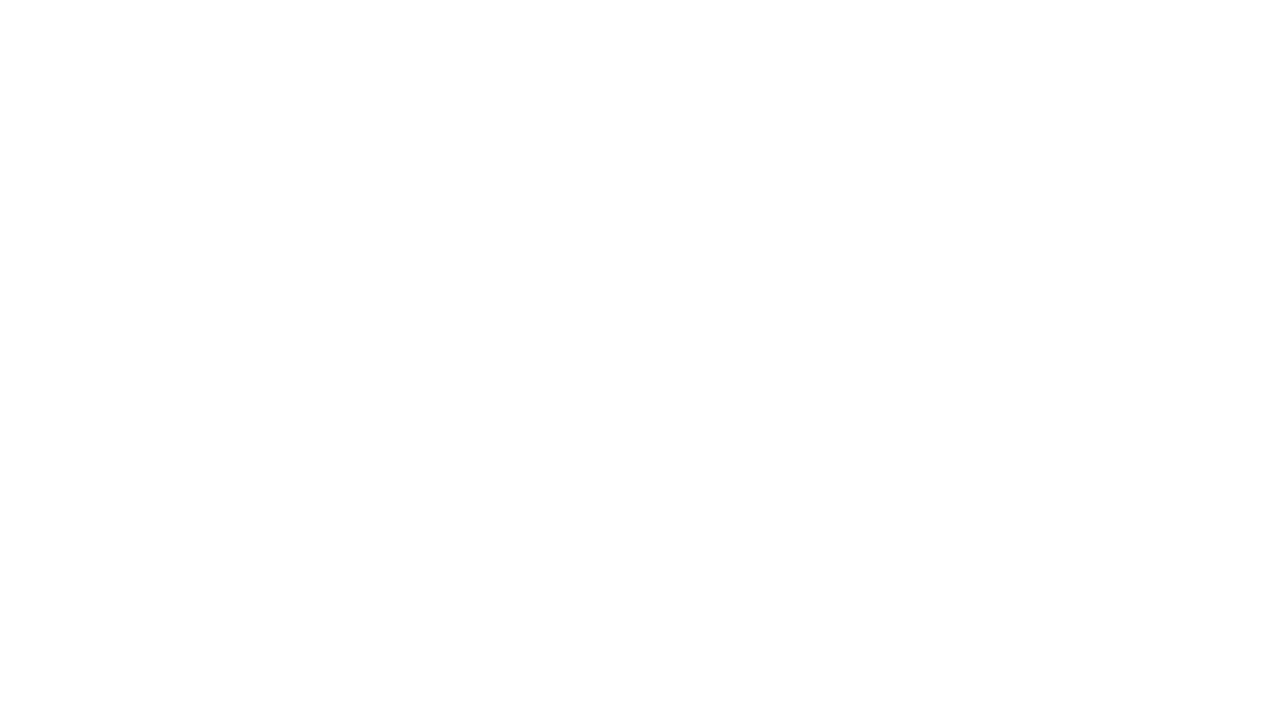

Re-queried links on page (iteration 83)
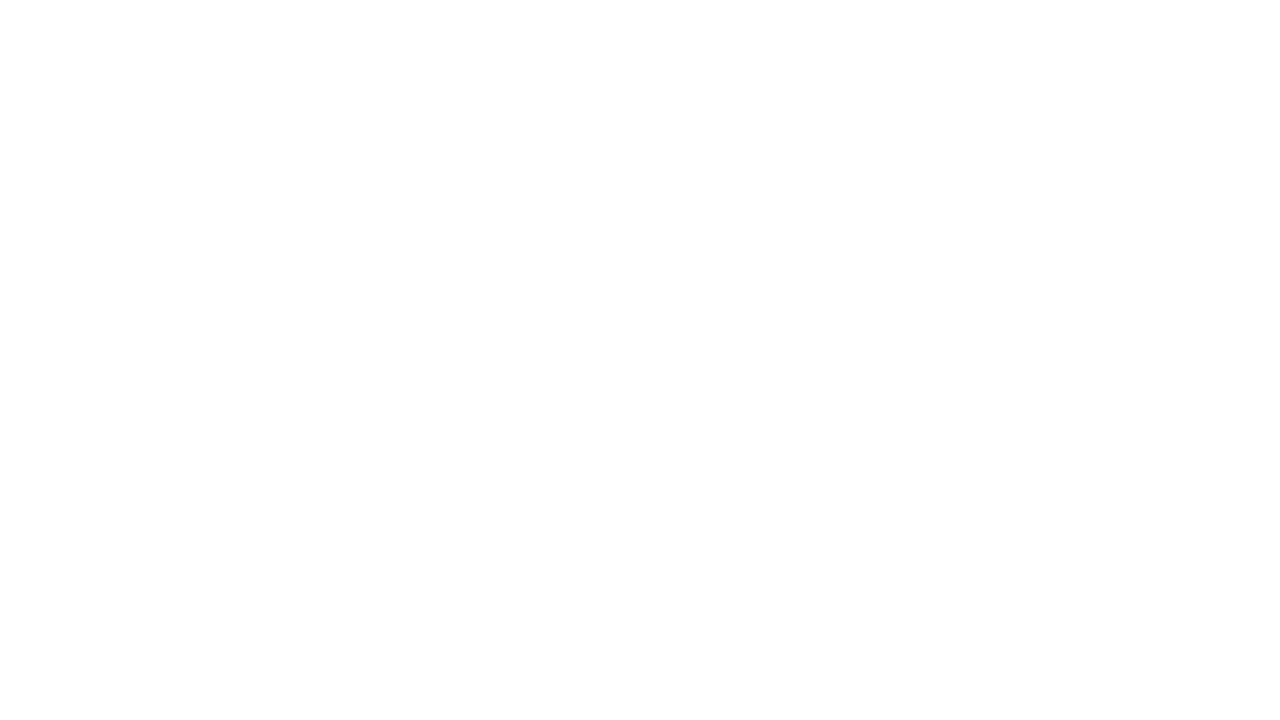

Re-queried links on page (iteration 84)
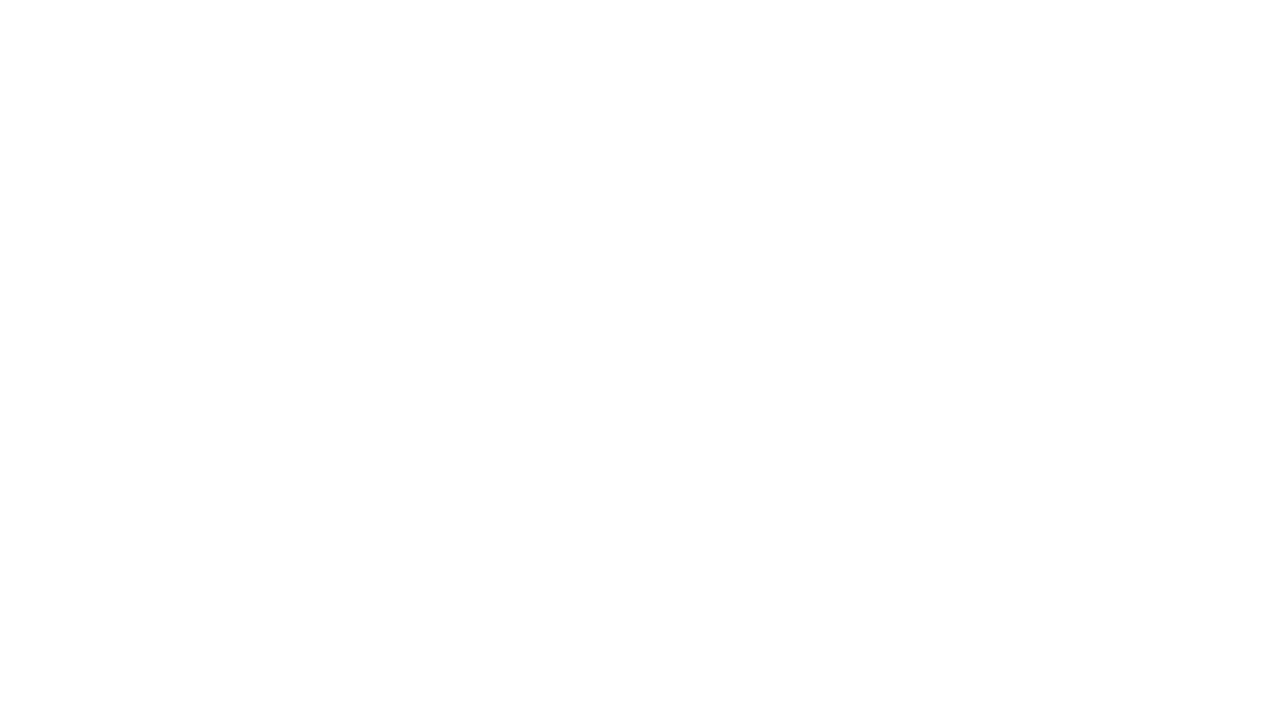

Re-queried links on page (iteration 85)
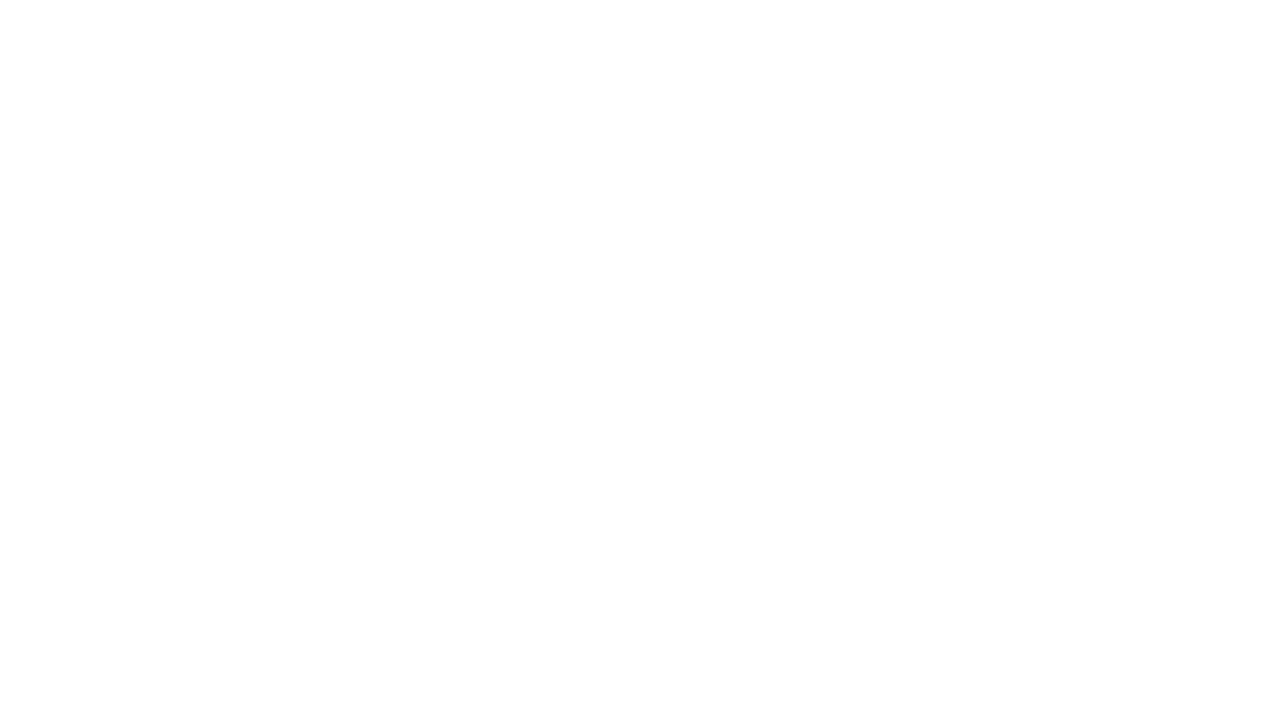

Re-queried links on page (iteration 86)
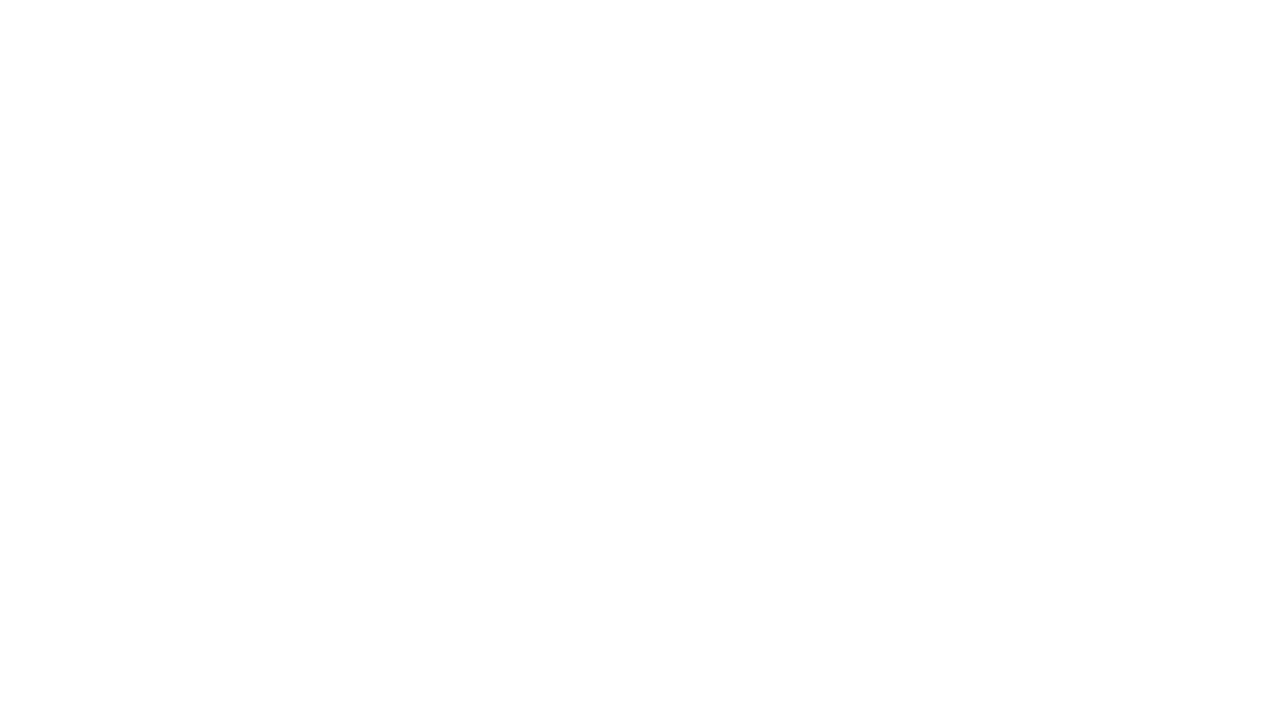

Re-queried links on page (iteration 87)
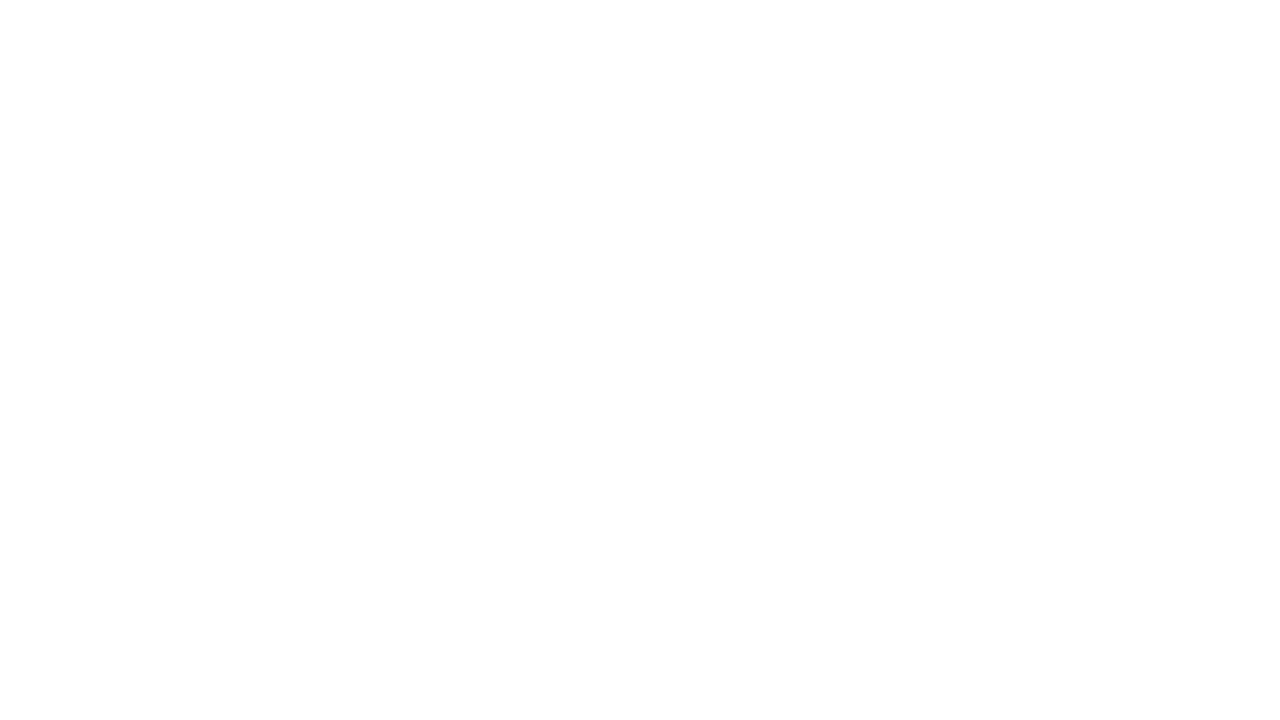

Re-queried links on page (iteration 88)
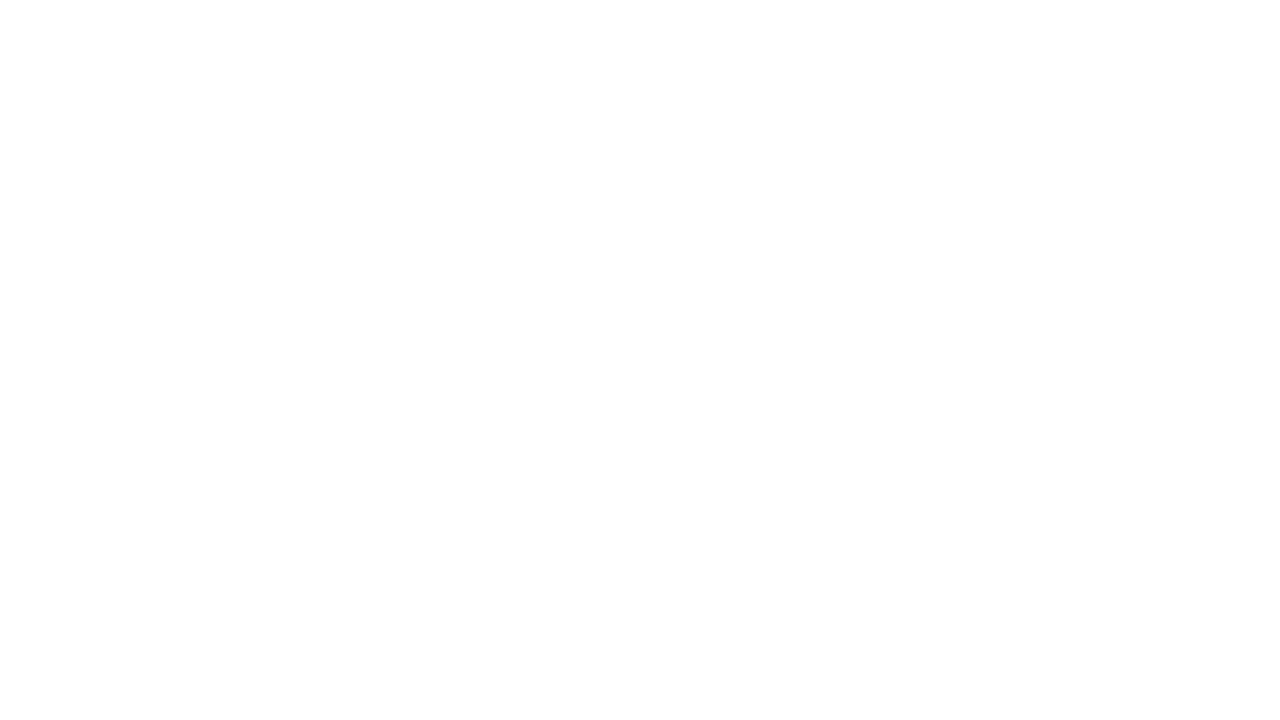

Re-queried links on page (iteration 89)
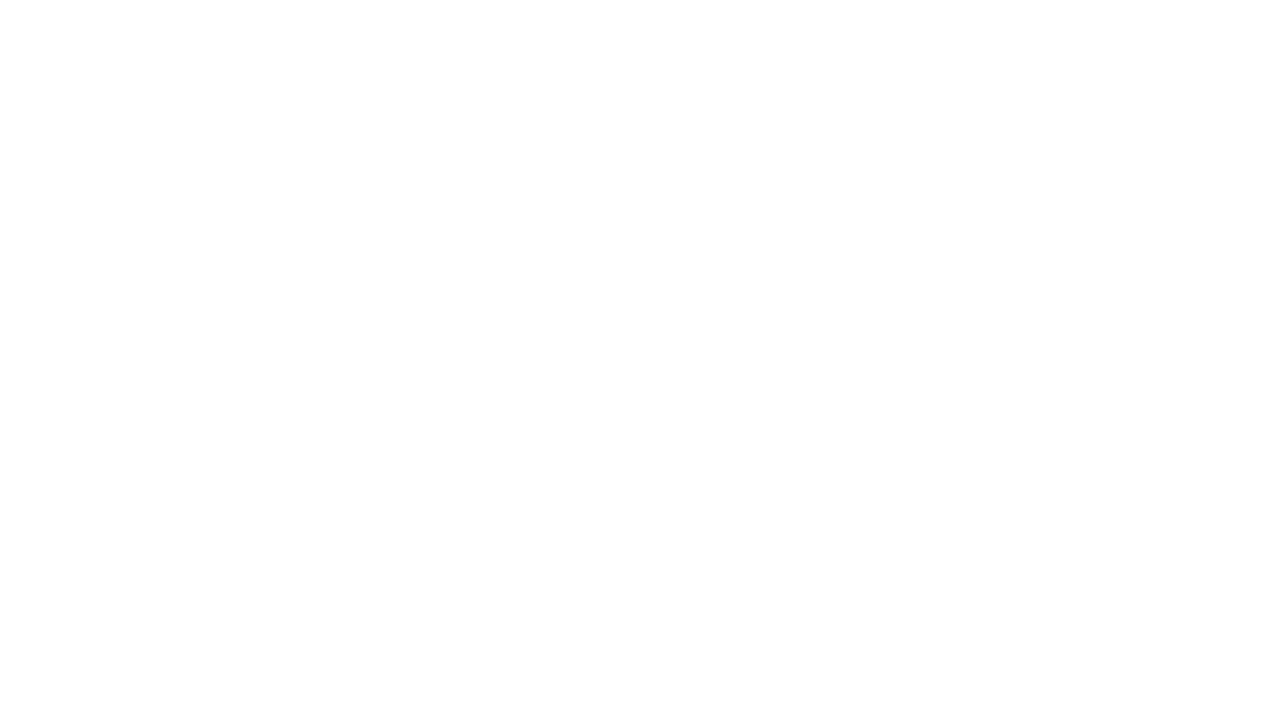

Re-queried links on page (iteration 90)
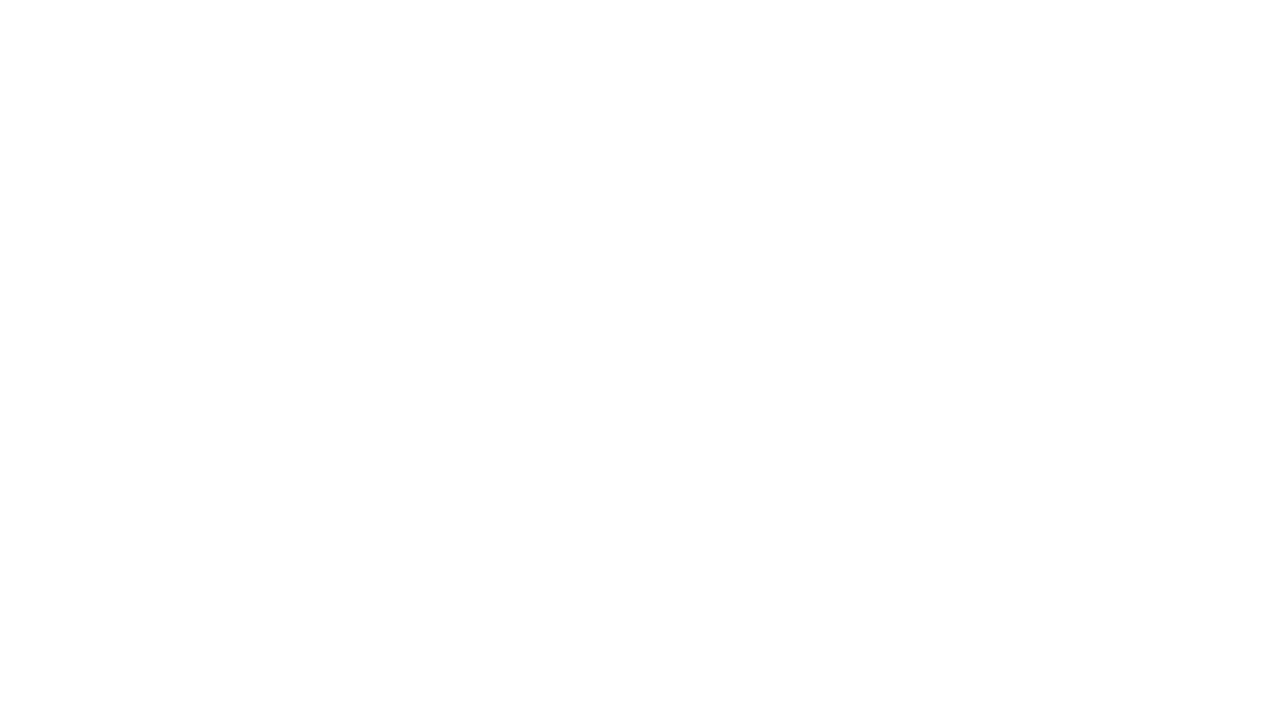

Re-queried links on page (iteration 91)
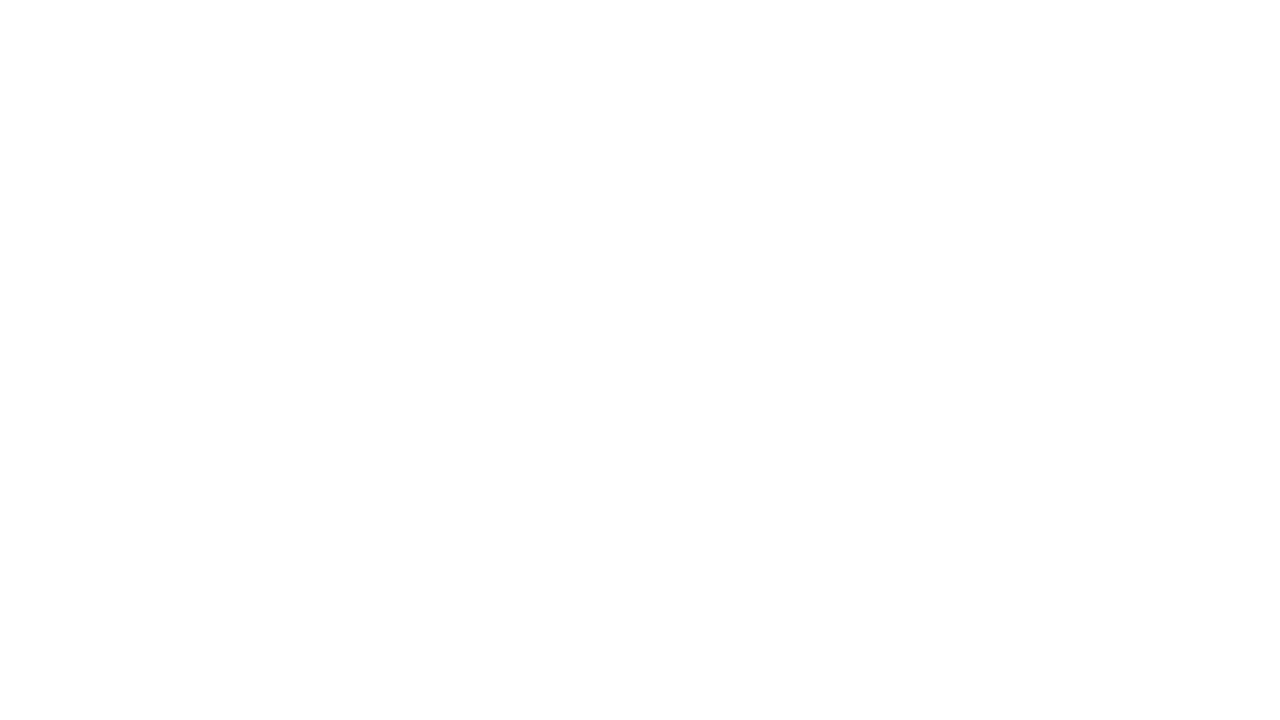

Re-queried links on page (iteration 92)
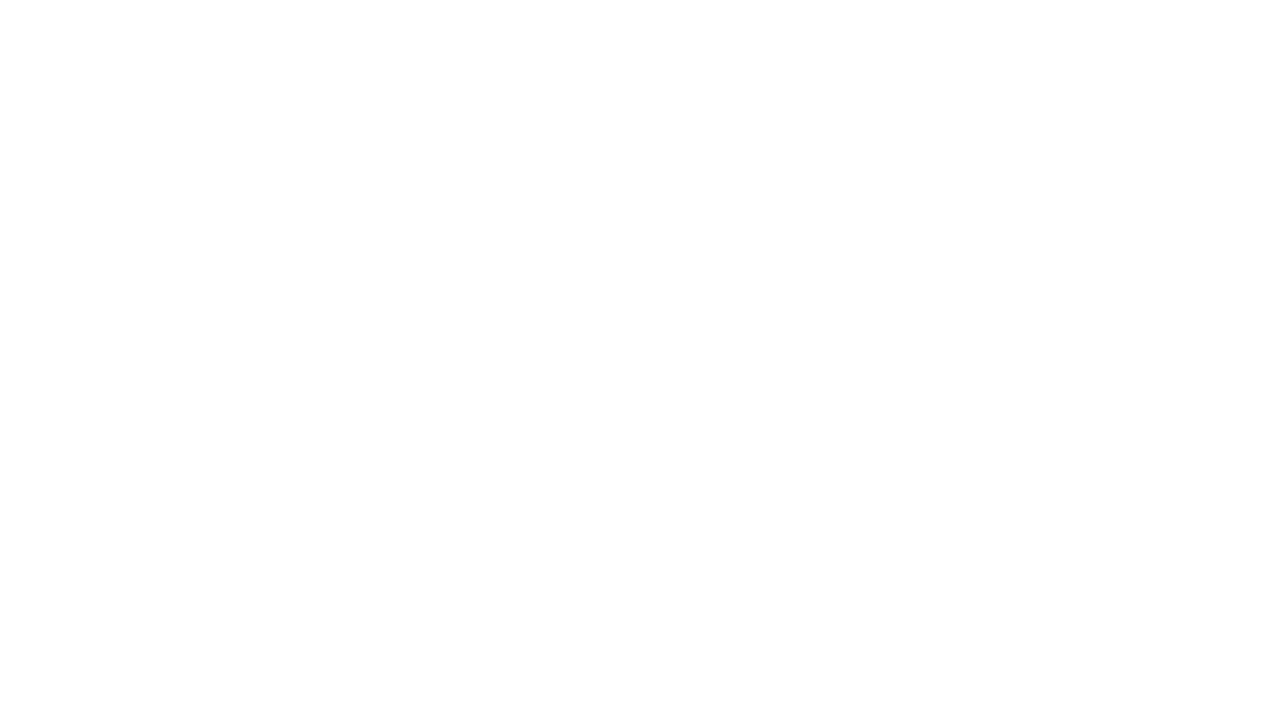

Re-queried links on page (iteration 93)
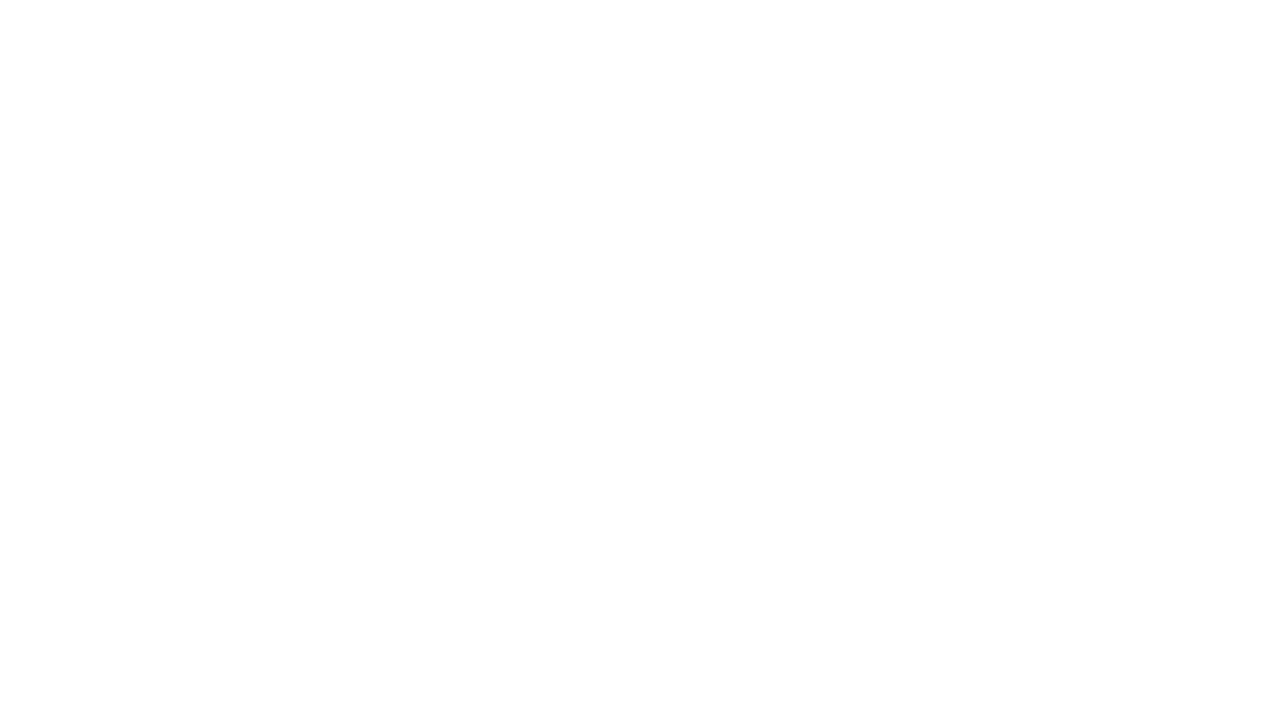

Re-queried links on page (iteration 94)
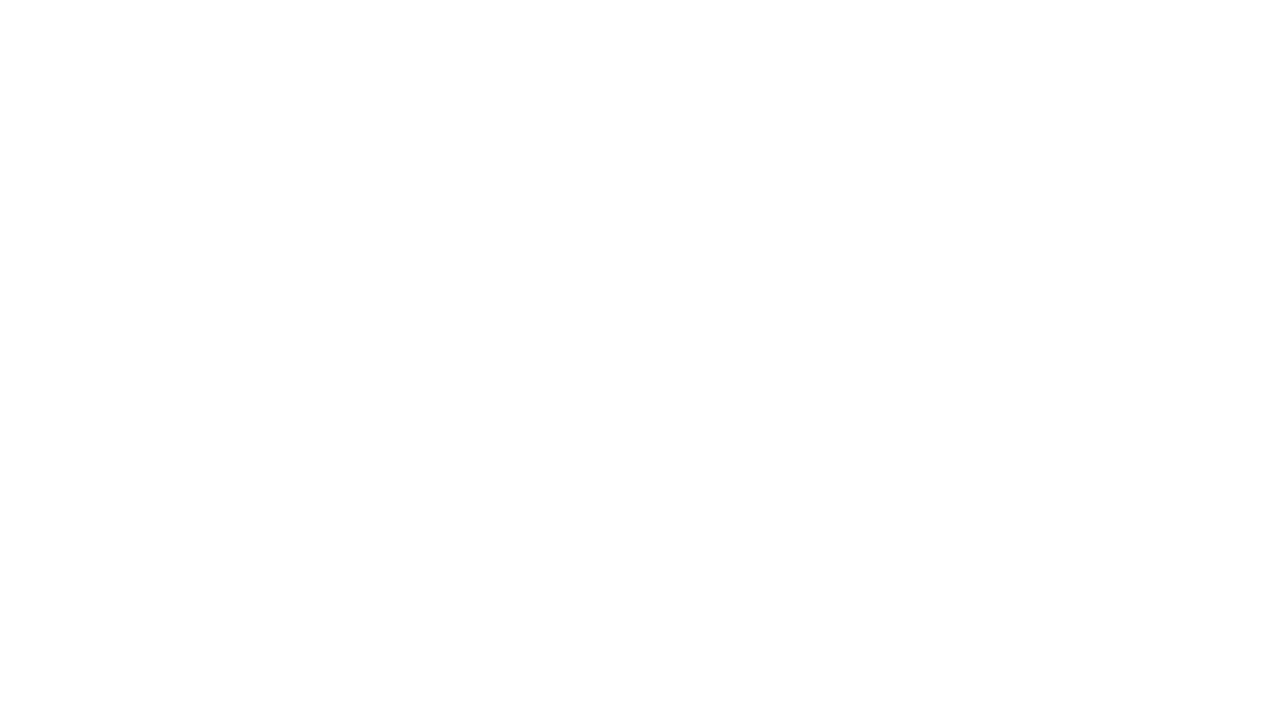

Re-queried links on page (iteration 95)
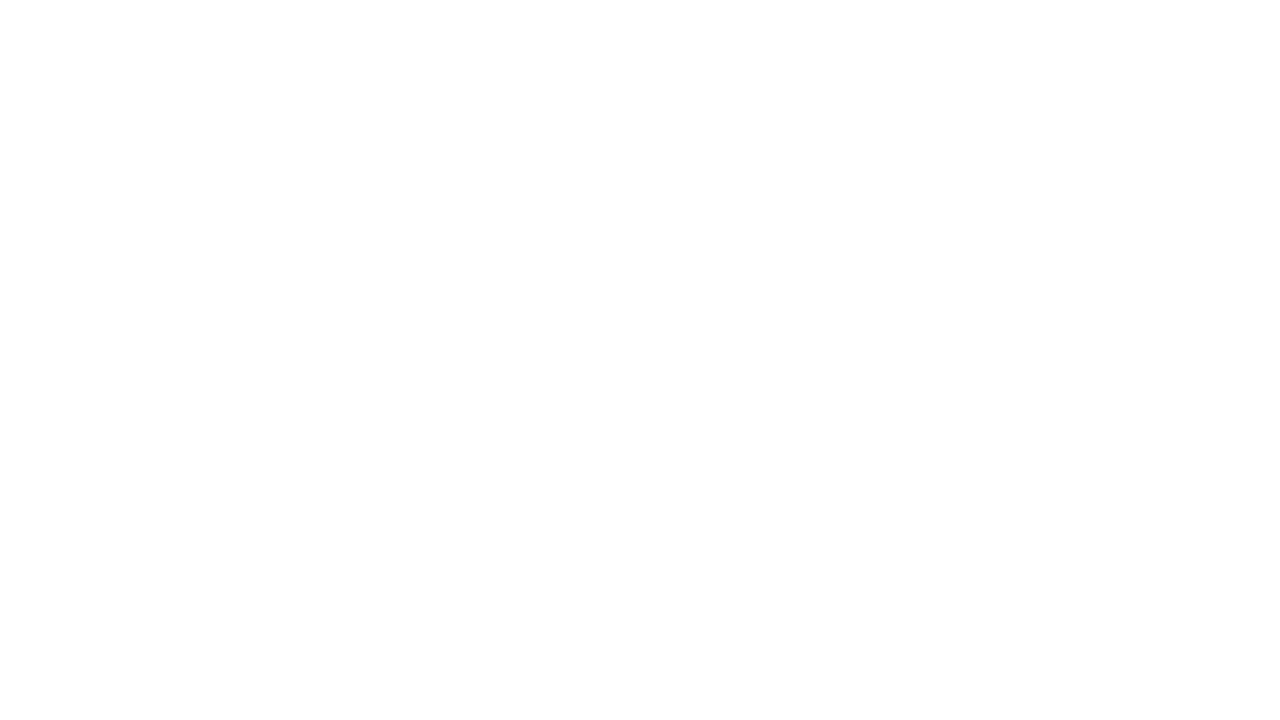

Re-queried links on page (iteration 96)
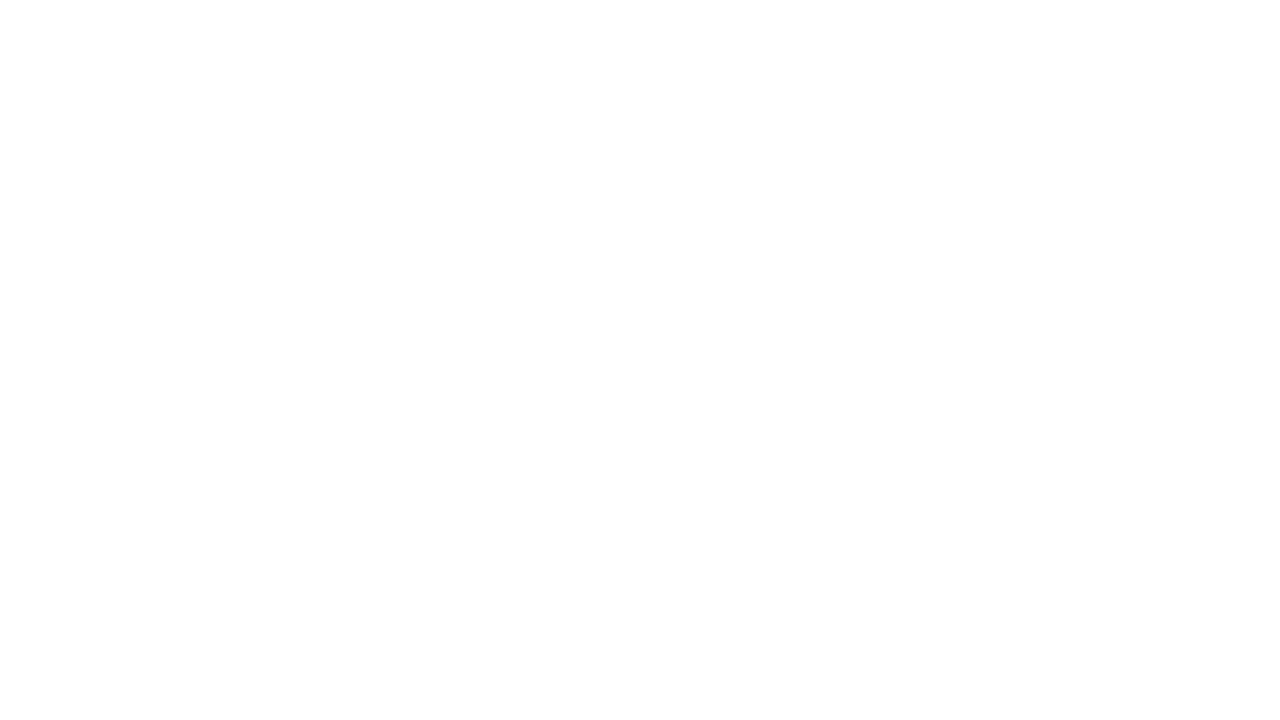

Re-queried links on page (iteration 97)
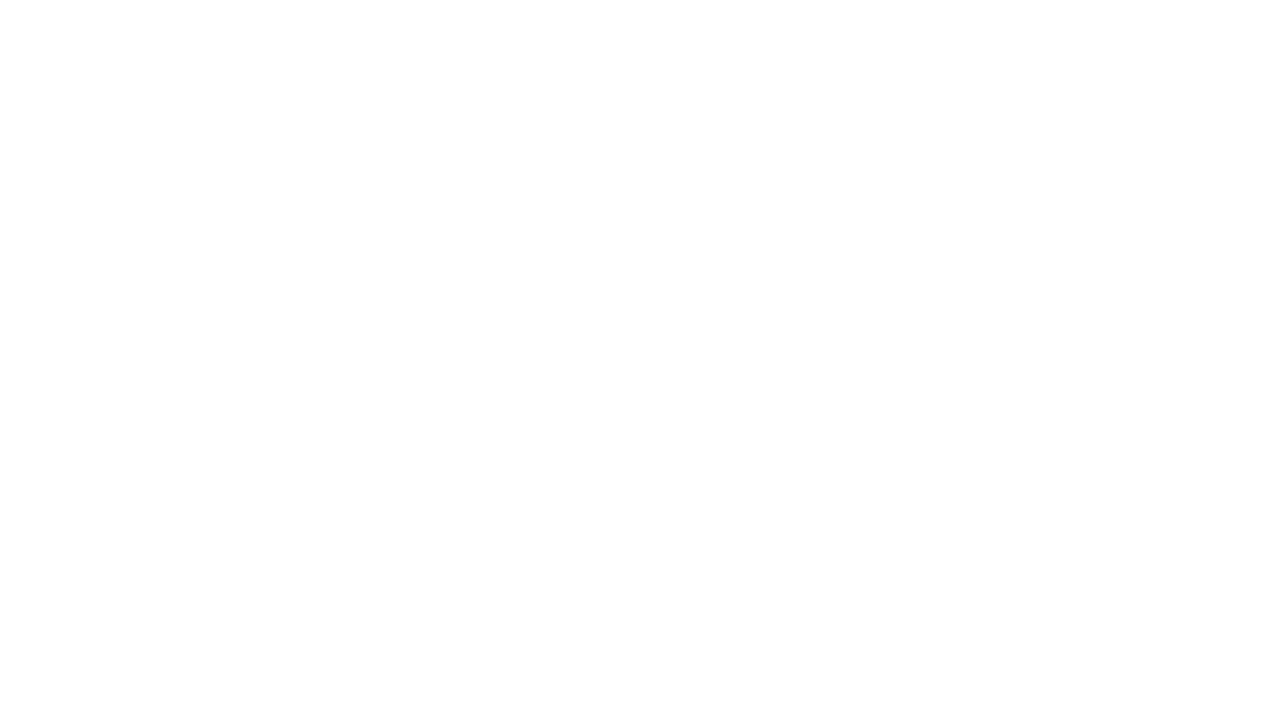

Re-queried links on page (iteration 98)
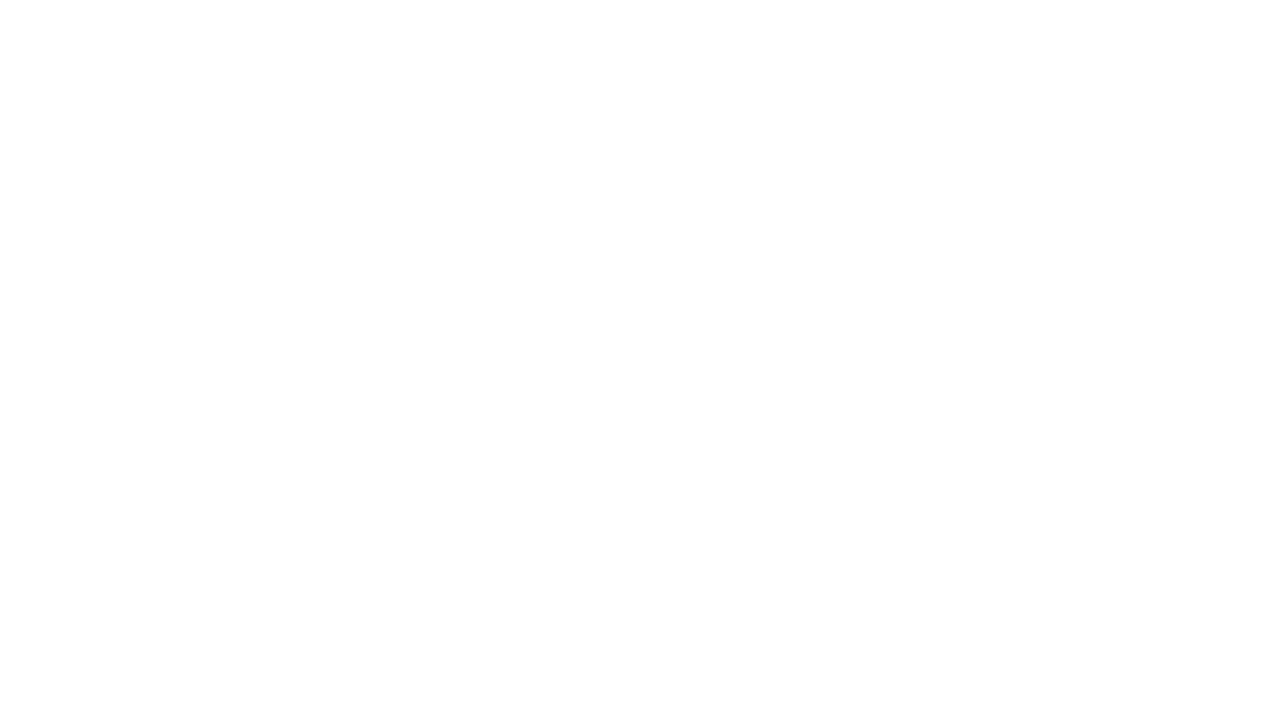

Re-queried links on page (iteration 99)
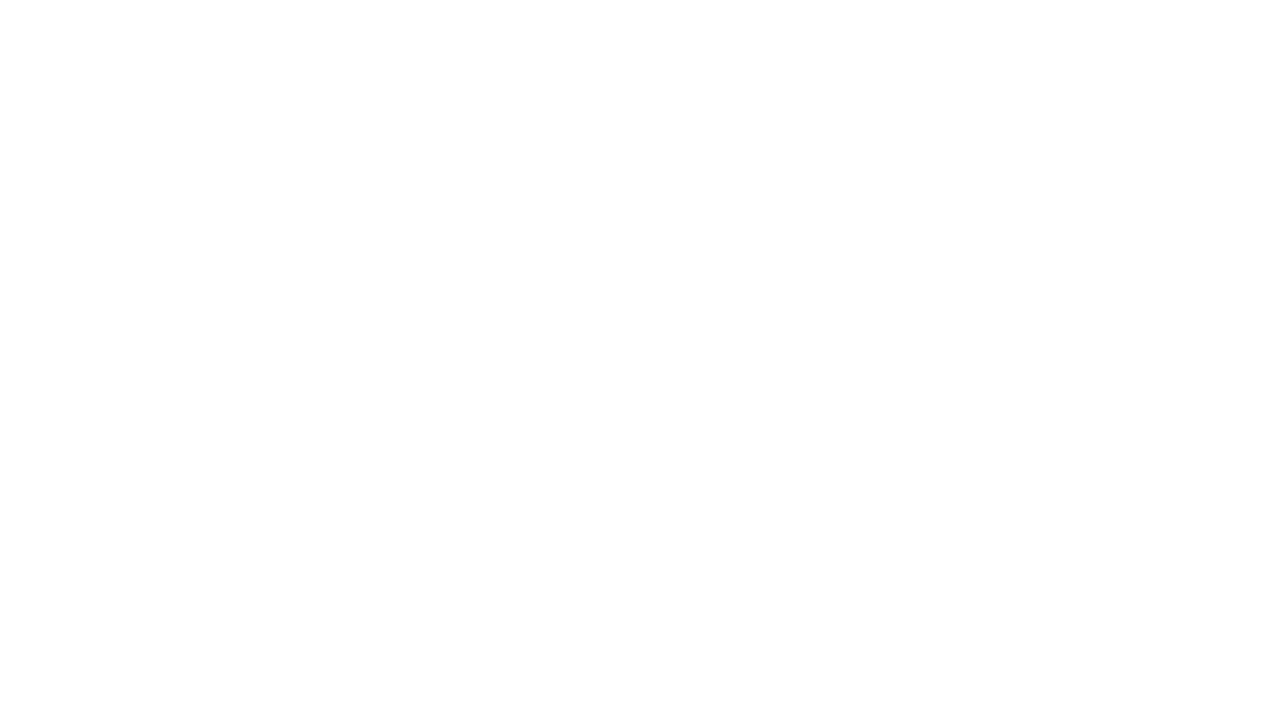

Re-queried links on page (iteration 100)
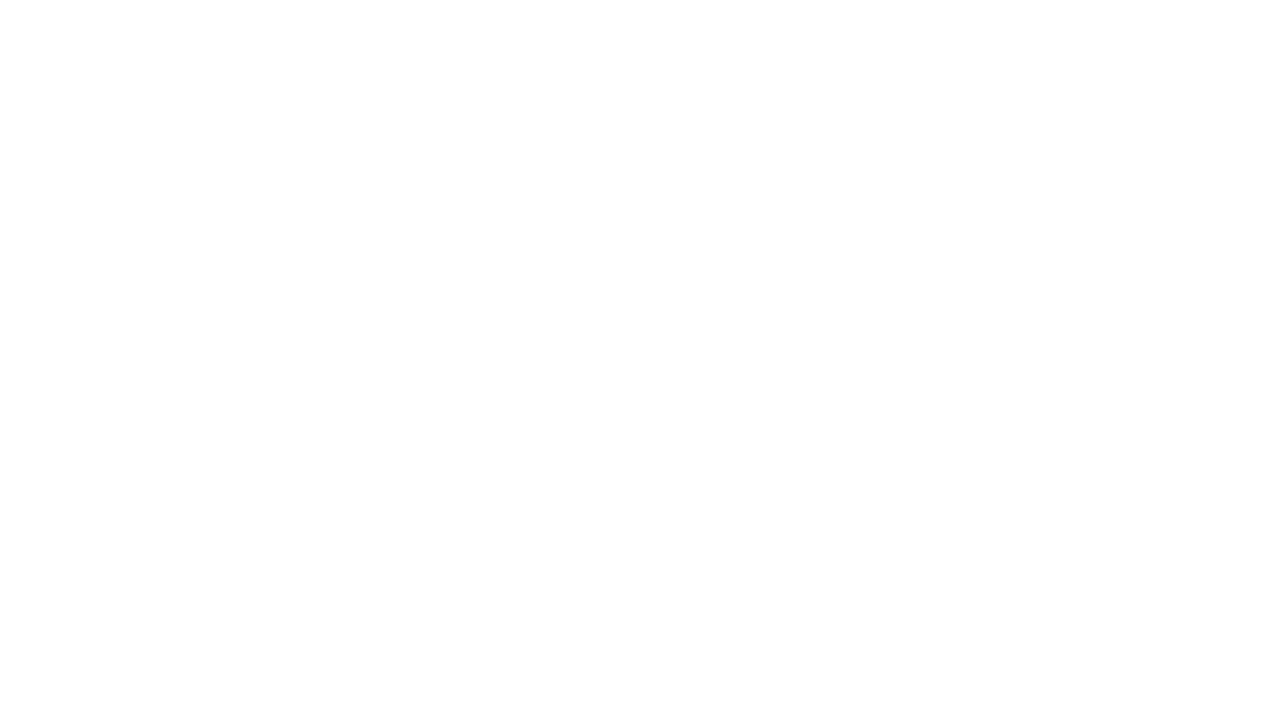

Re-queried links on page (iteration 101)
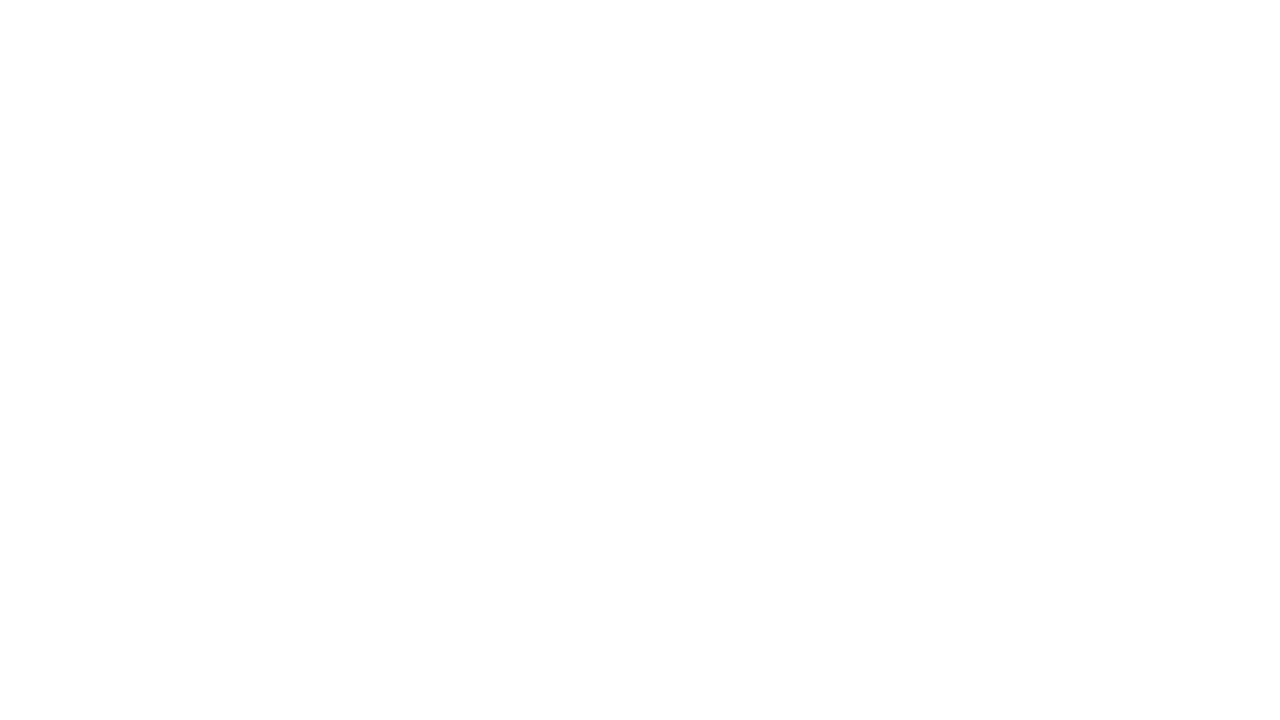

Re-queried links on page (iteration 102)
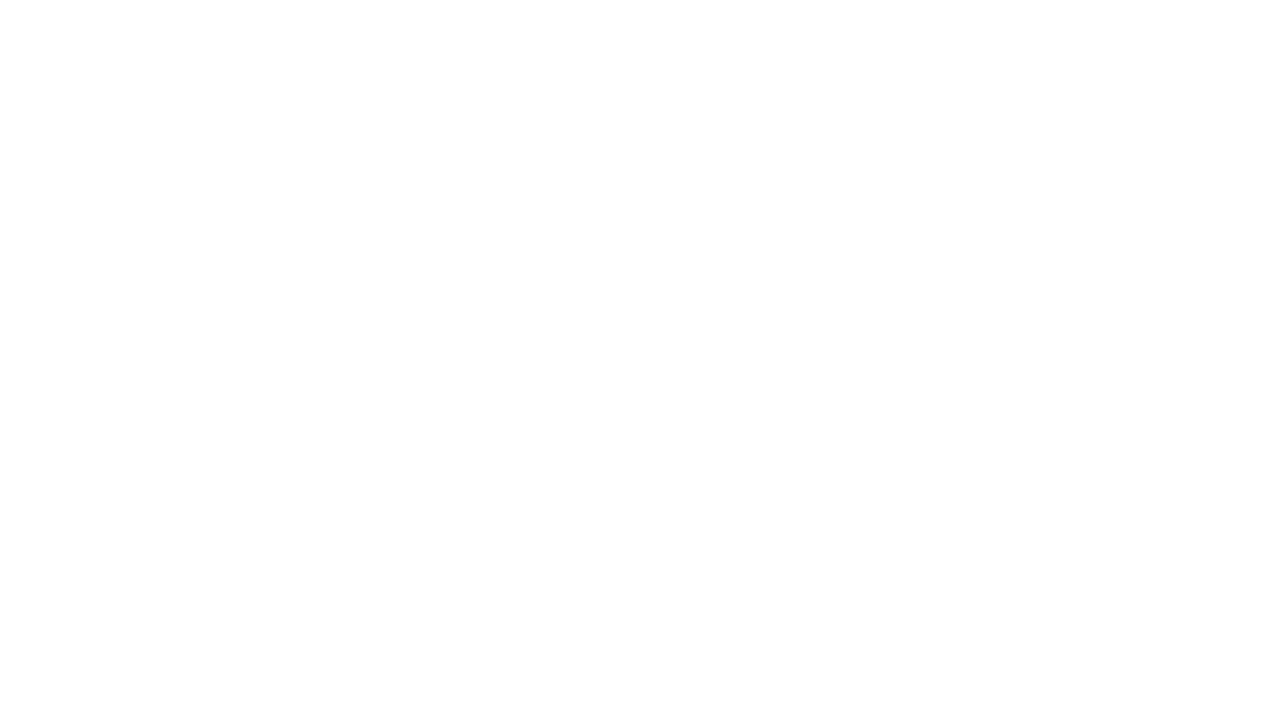

Re-queried links on page (iteration 103)
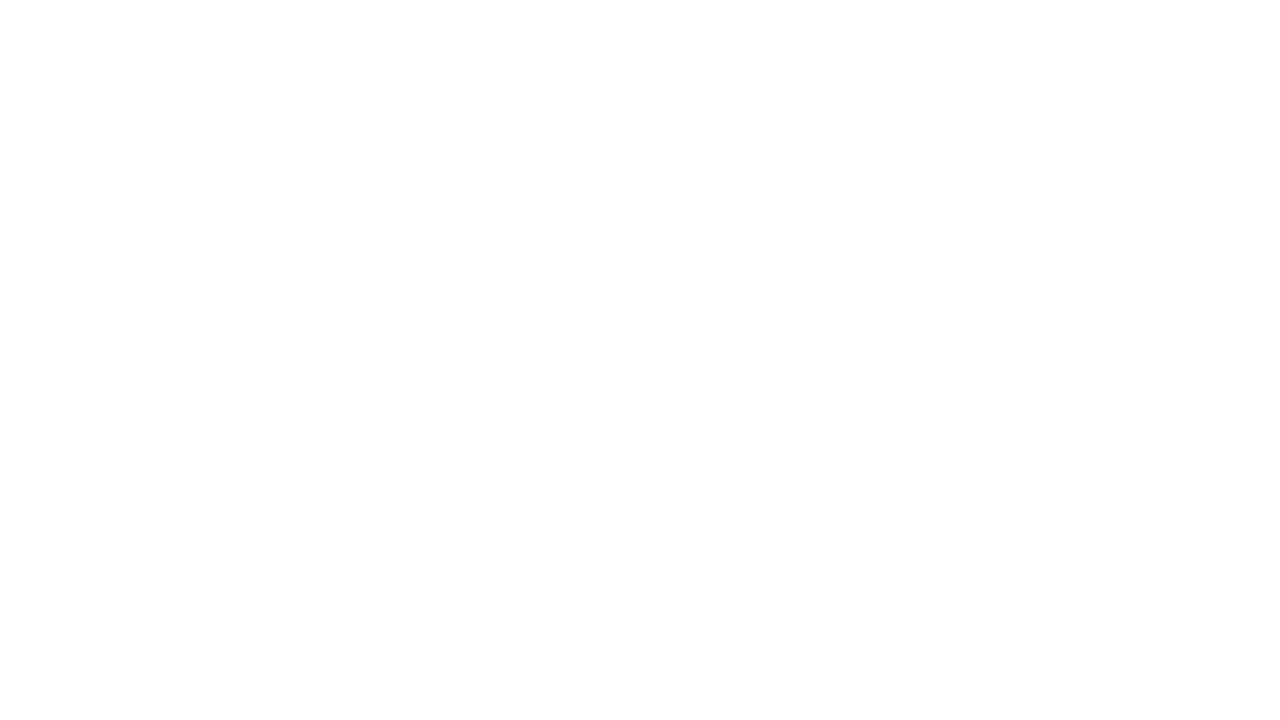

Re-queried links on page (iteration 104)
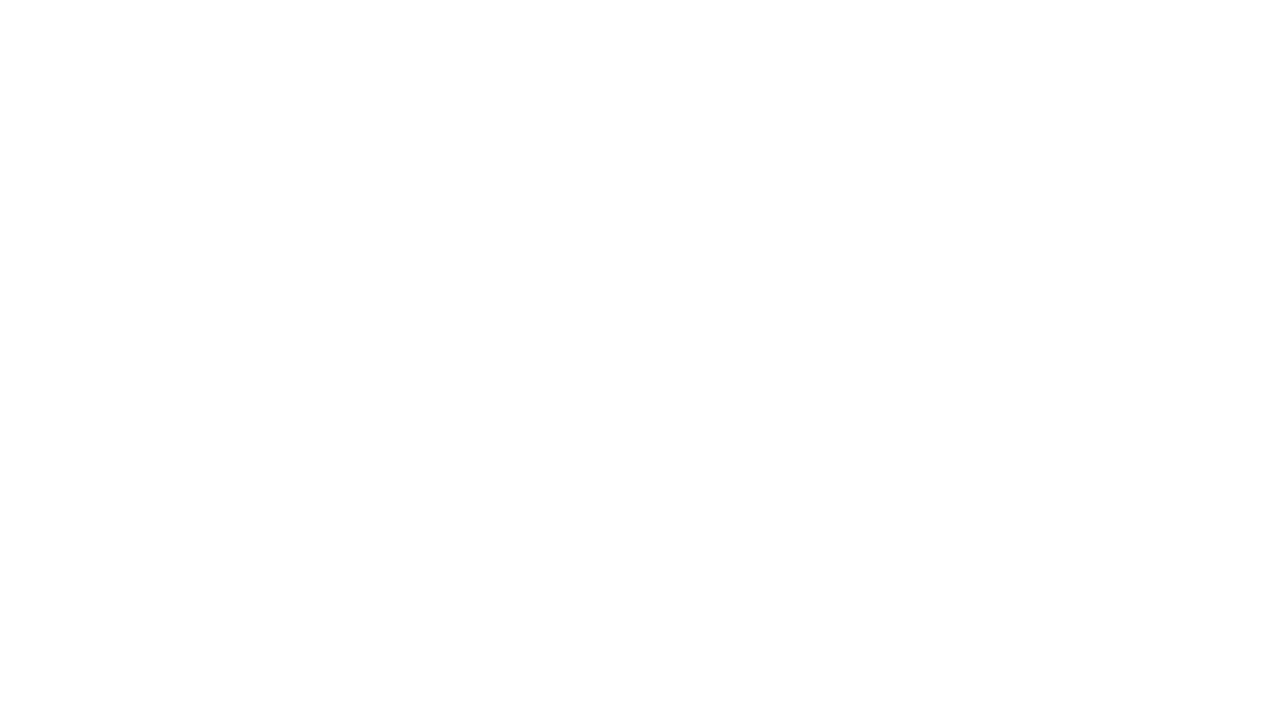

Re-queried links on page (iteration 105)
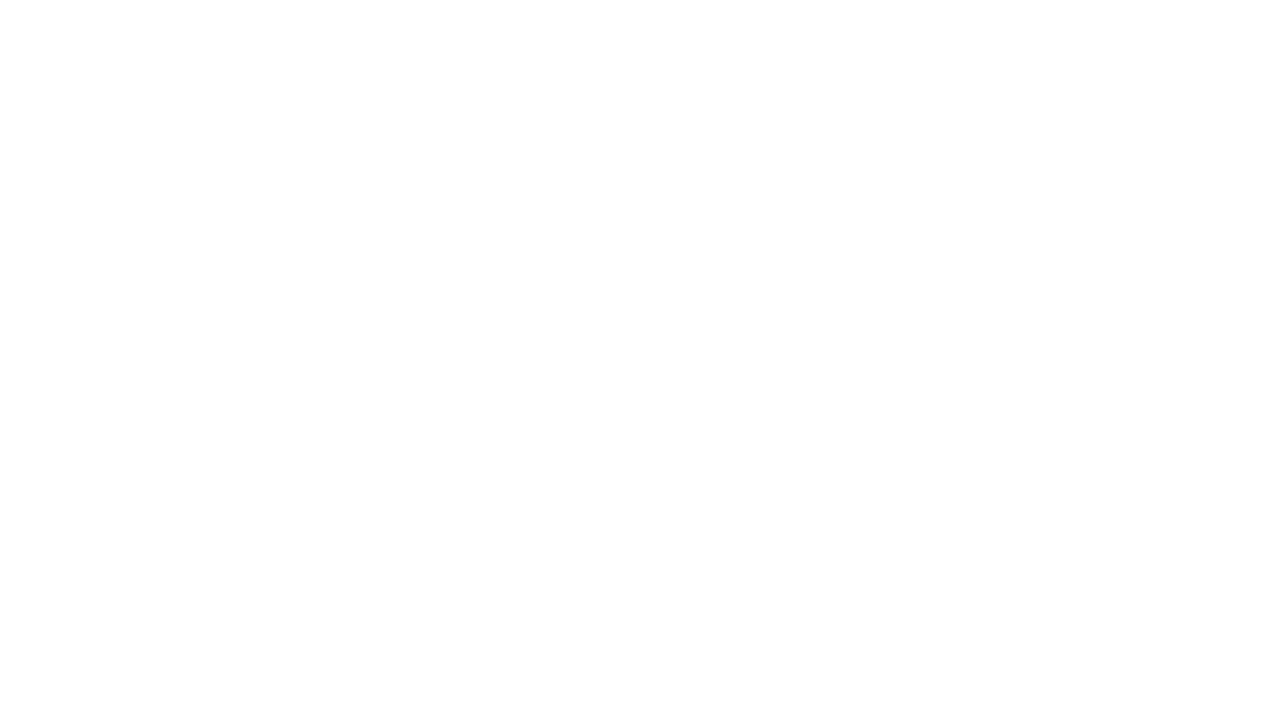

Re-queried links on page (iteration 106)
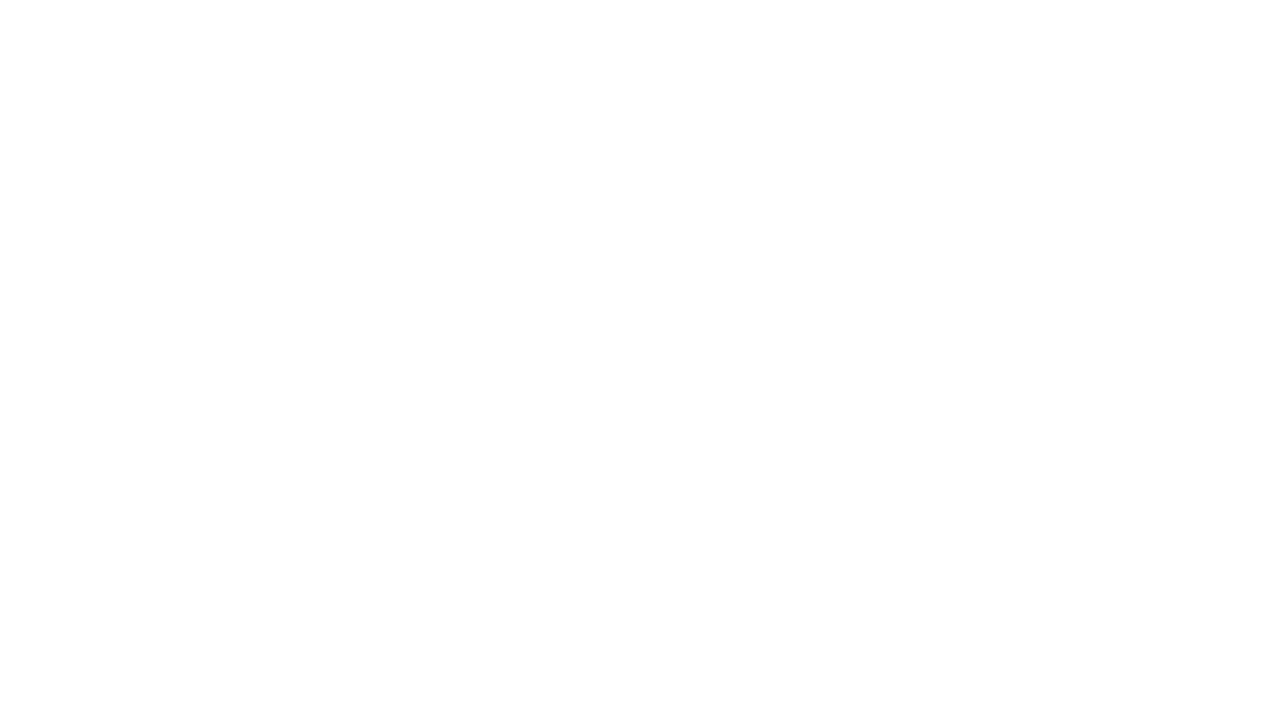

Re-queried links on page (iteration 107)
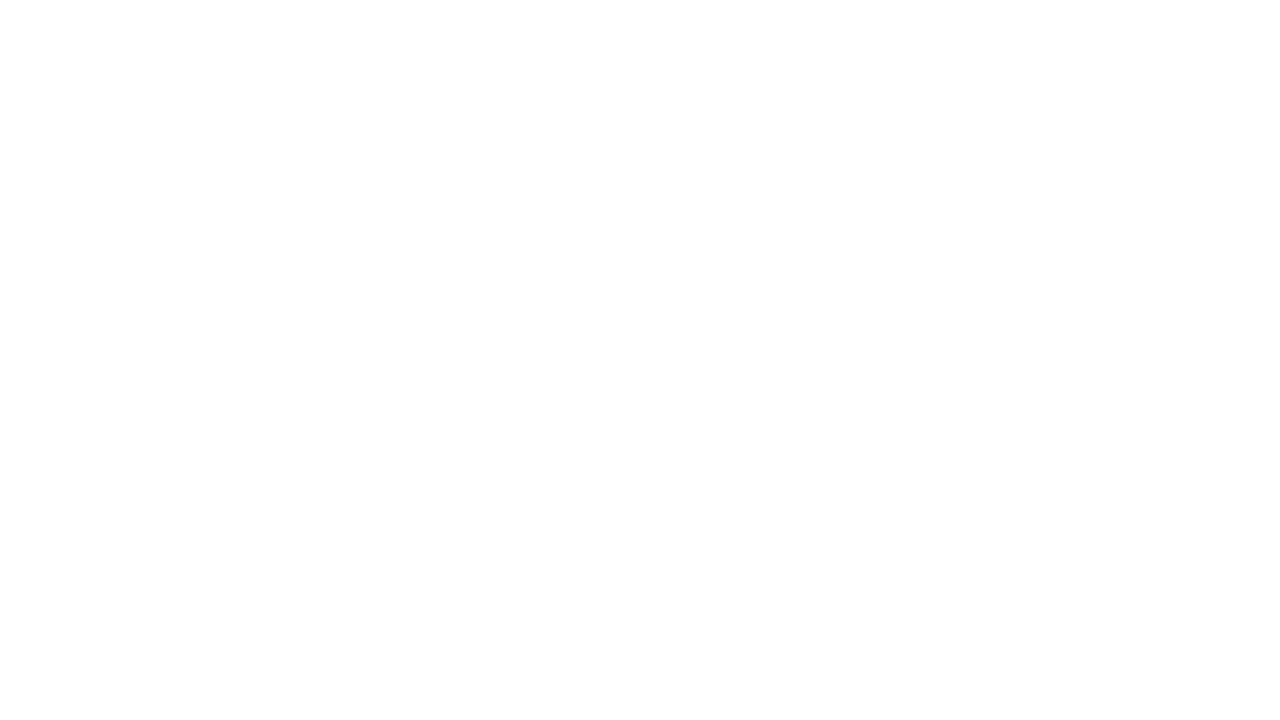

Re-queried links on page (iteration 108)
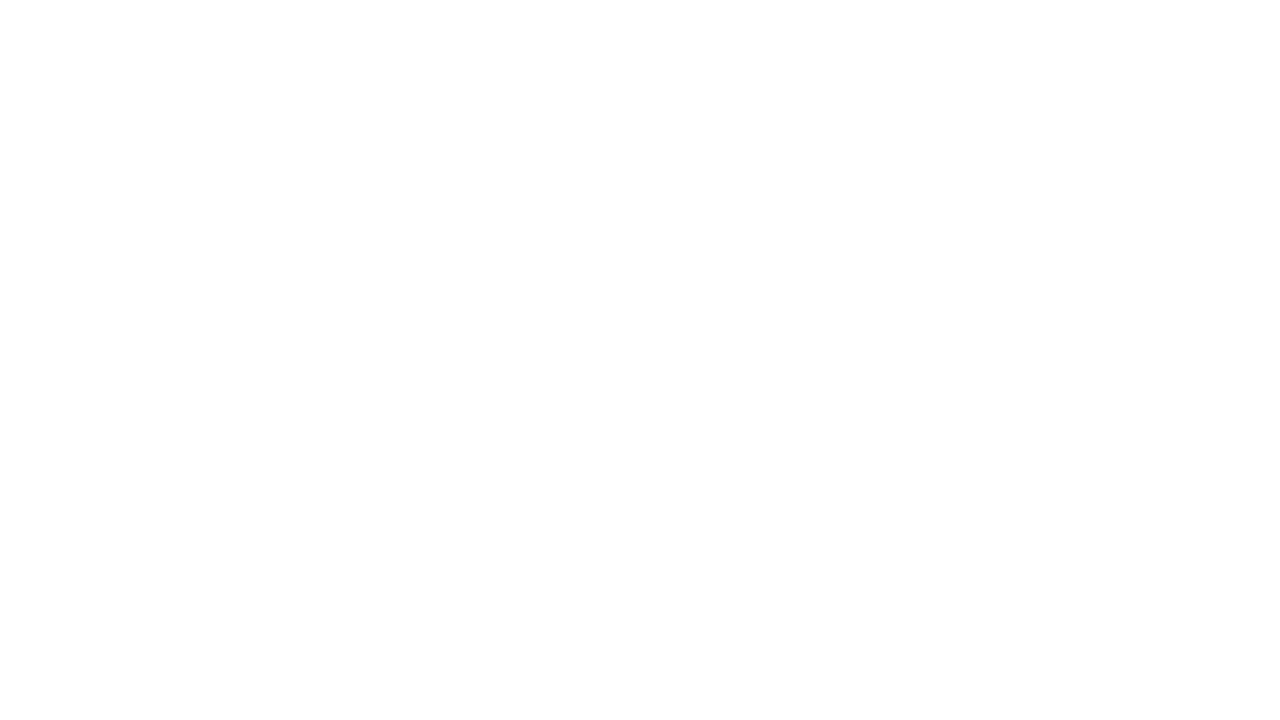

Re-queried links on page (iteration 109)
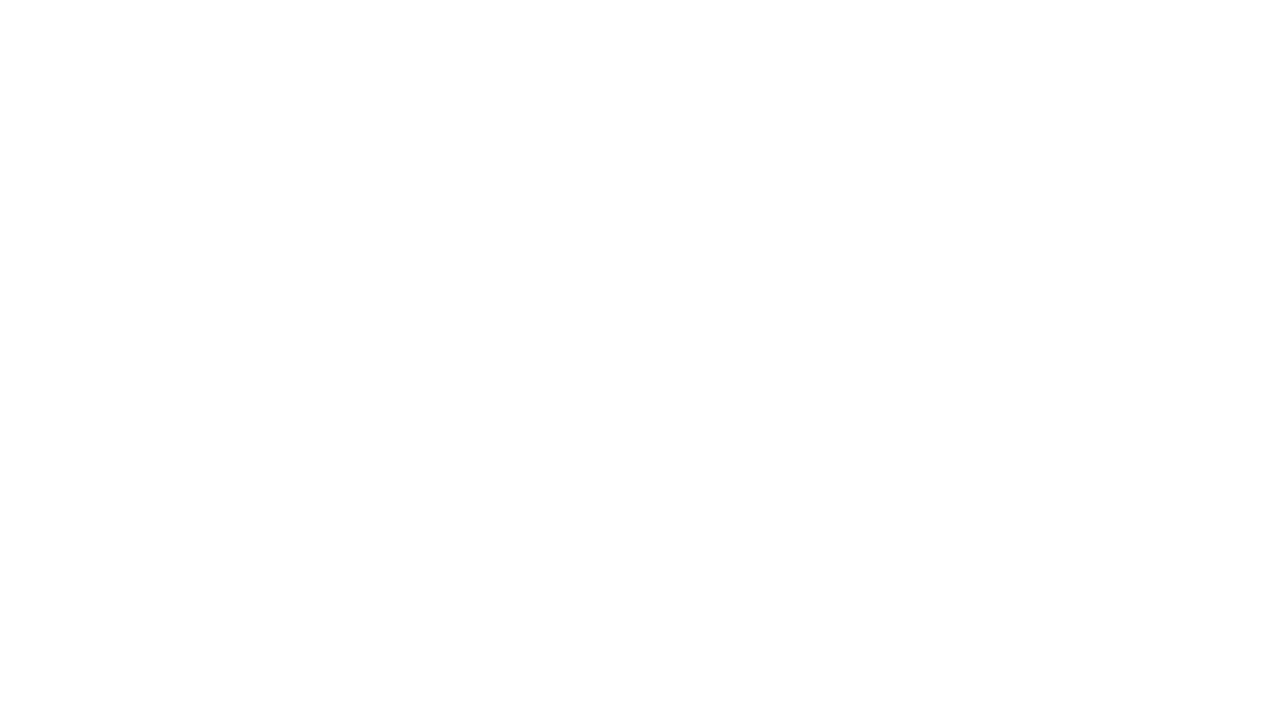

Re-queried links on page (iteration 110)
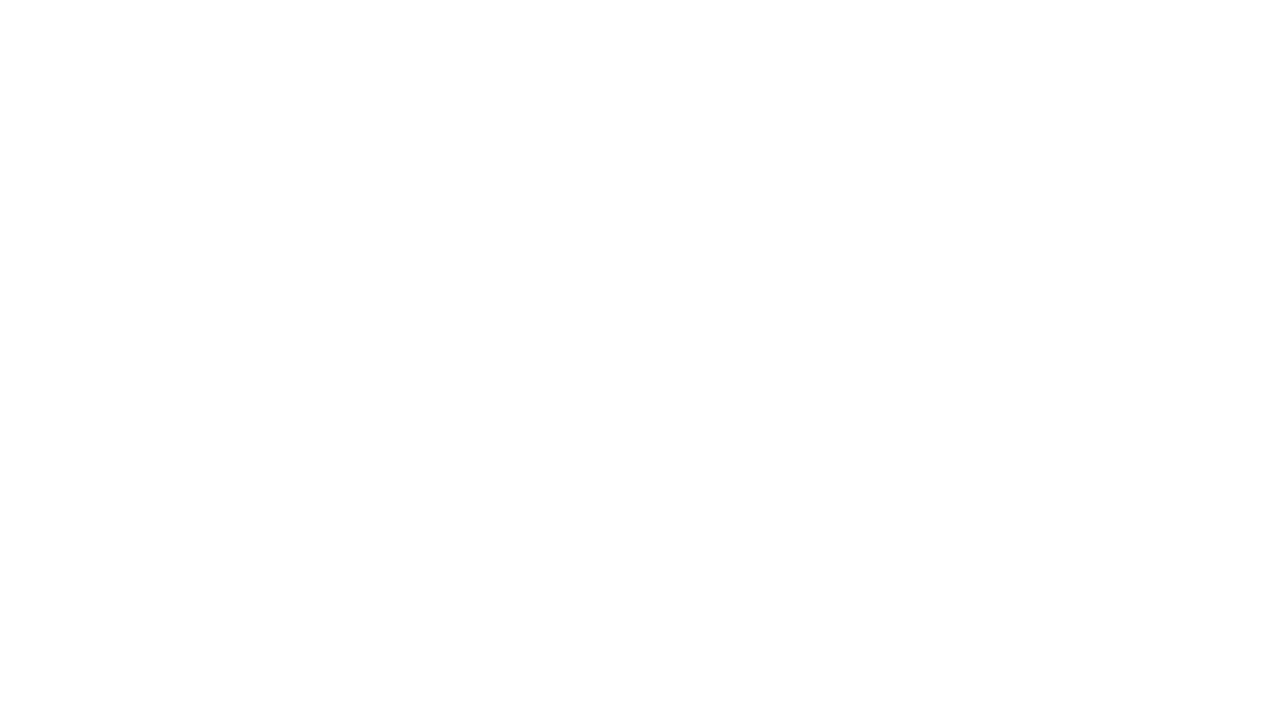

Re-queried links on page (iteration 111)
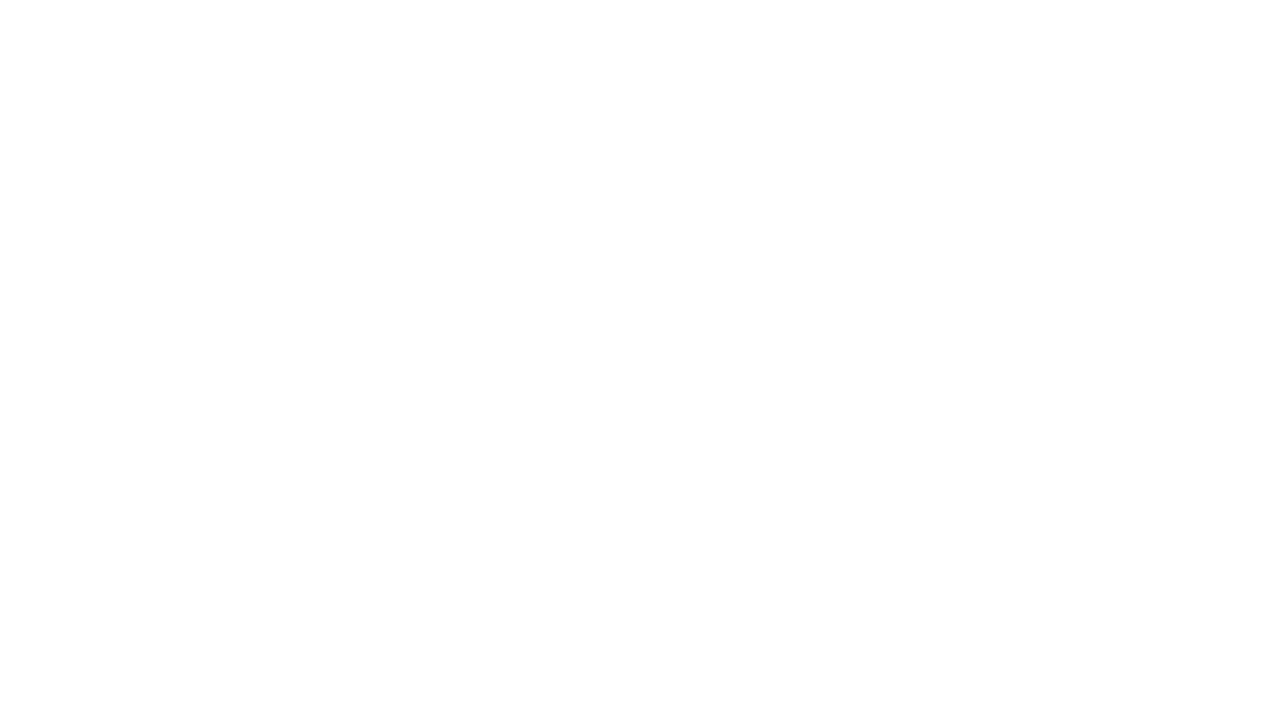

Re-queried links on page (iteration 112)
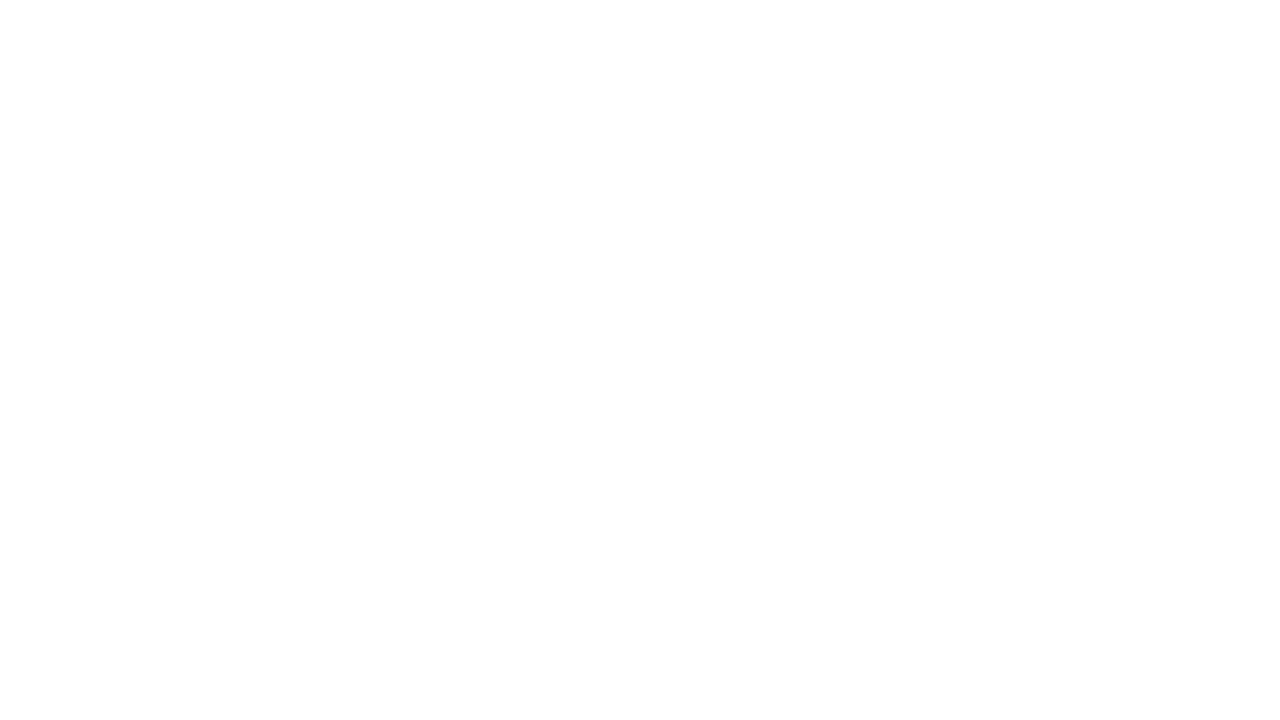

Re-queried links on page (iteration 113)
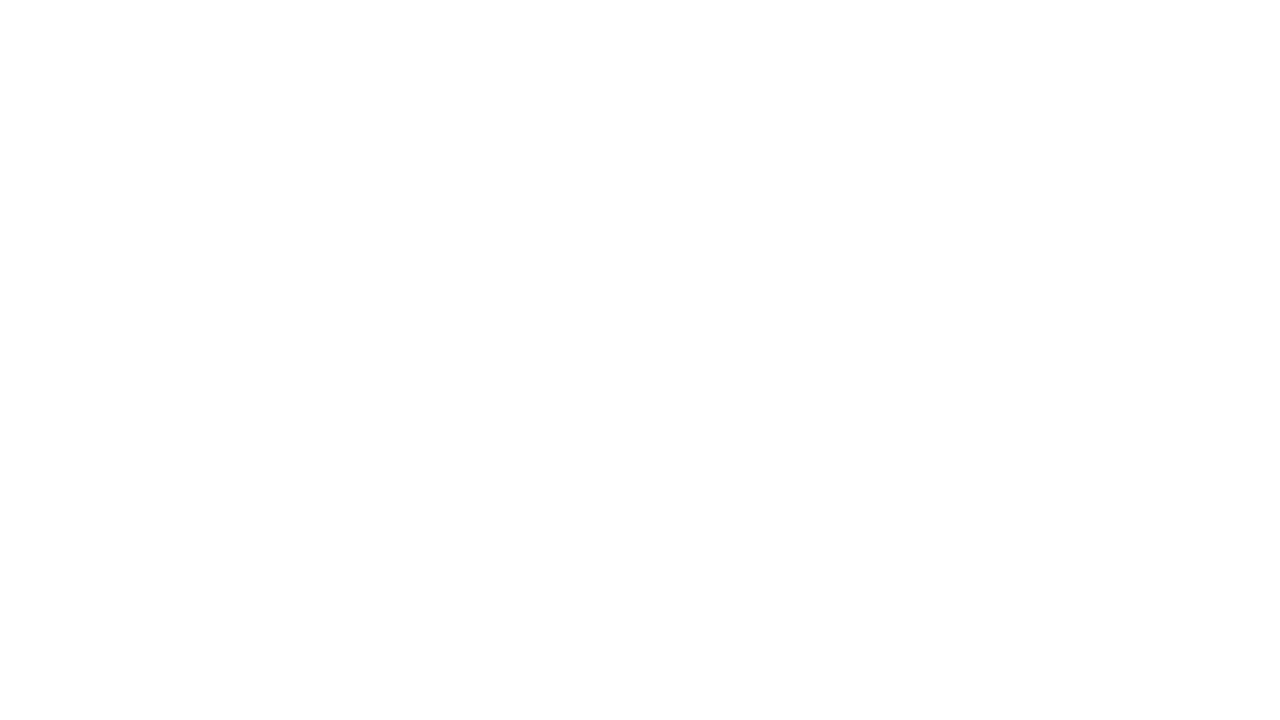

Re-queried links on page (iteration 114)
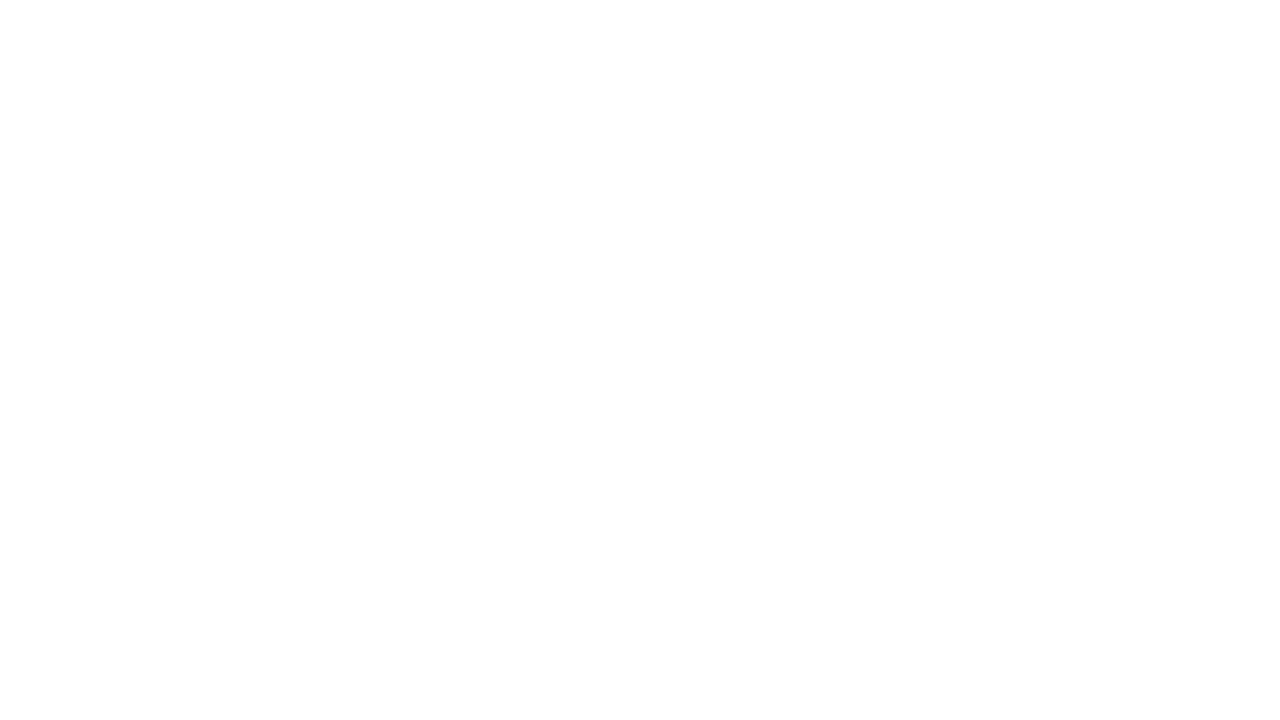

Re-queried links on page (iteration 115)
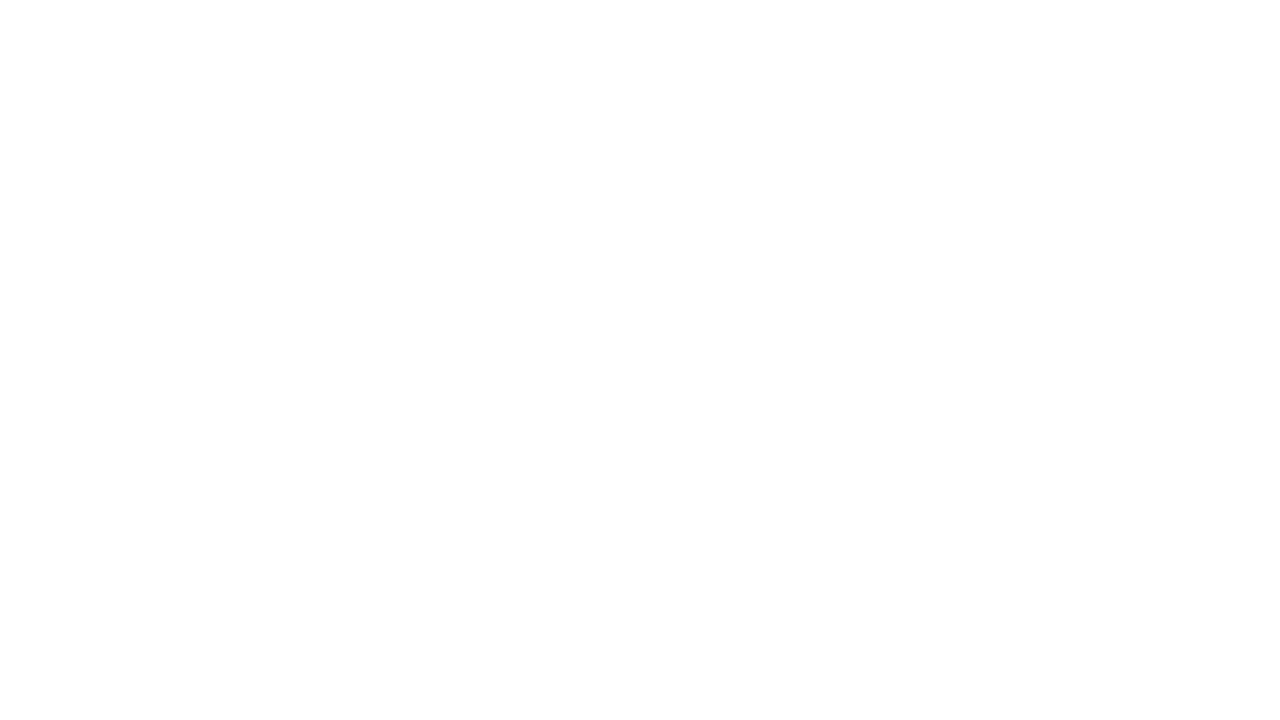

Re-queried links on page (iteration 116)
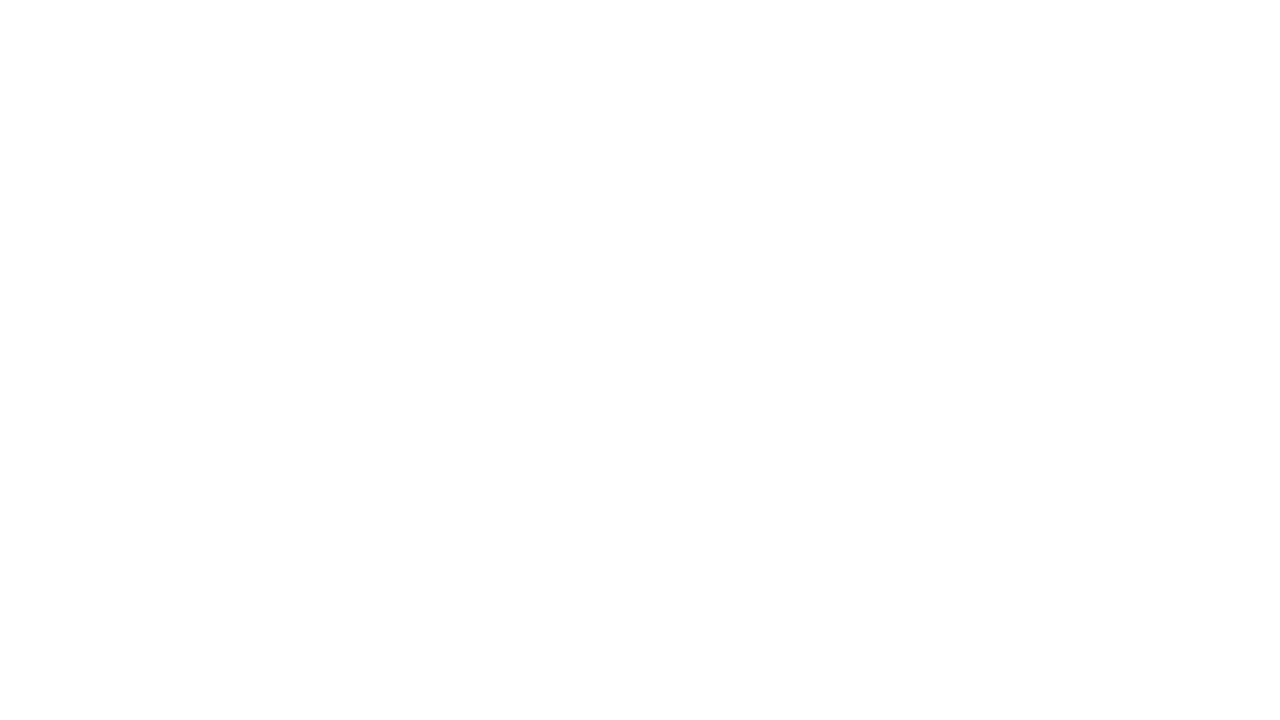

Re-queried links on page (iteration 117)
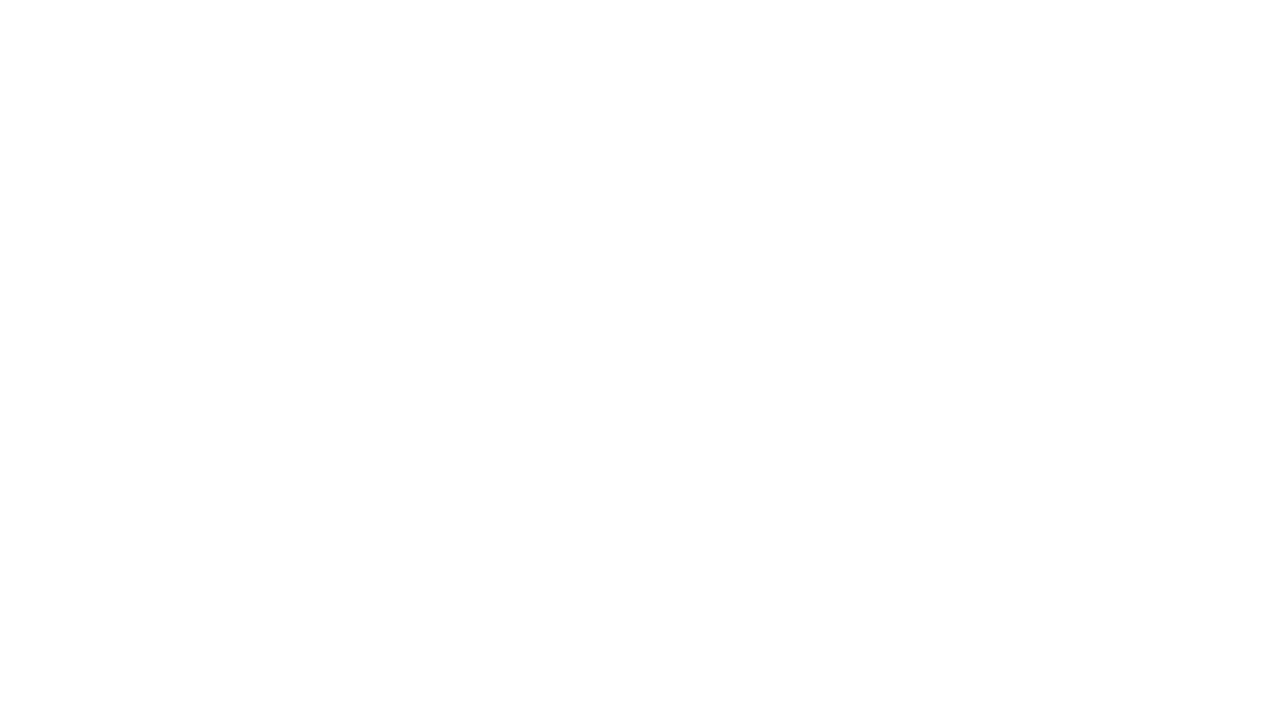

Re-queried links on page (iteration 118)
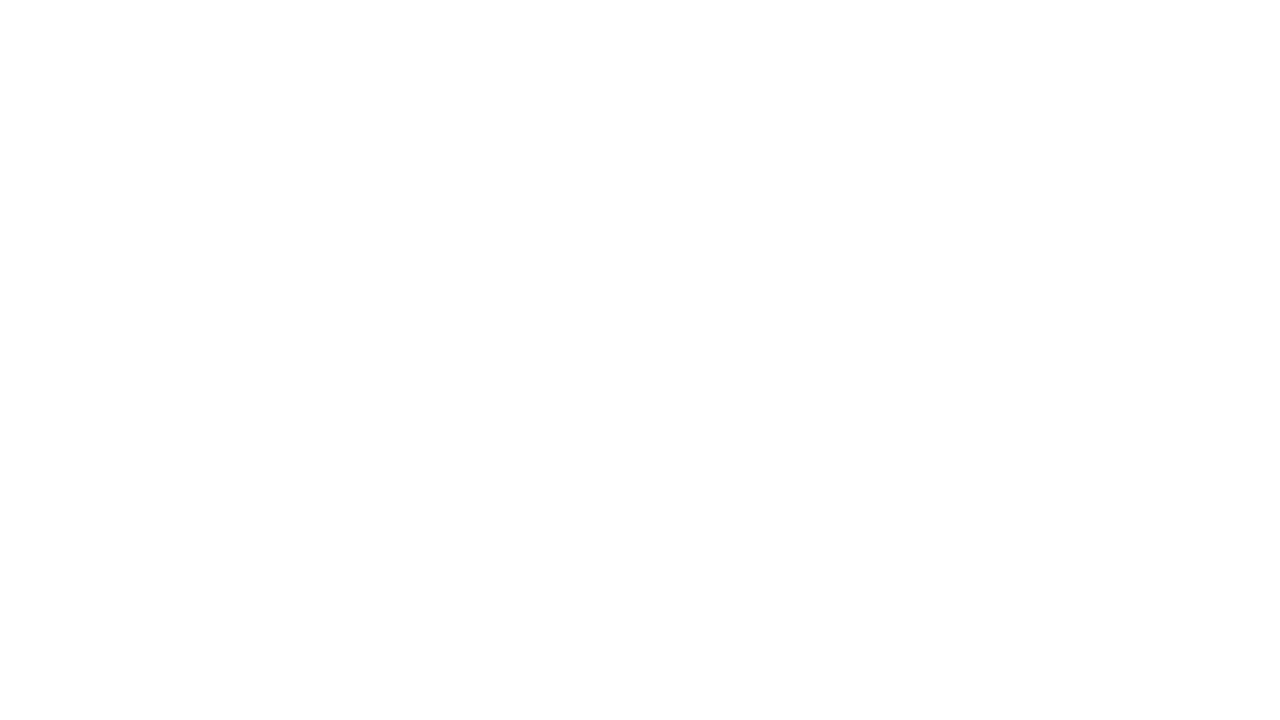

Re-queried links on page (iteration 119)
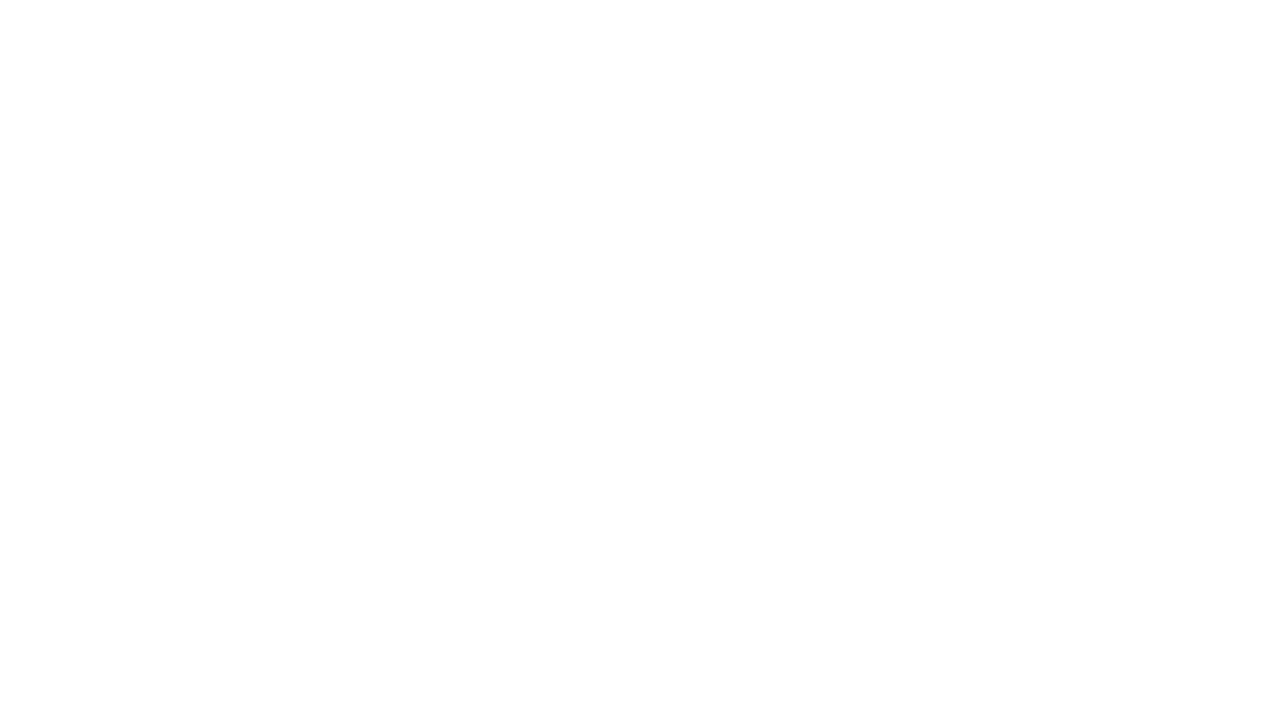

Re-queried links on page (iteration 120)
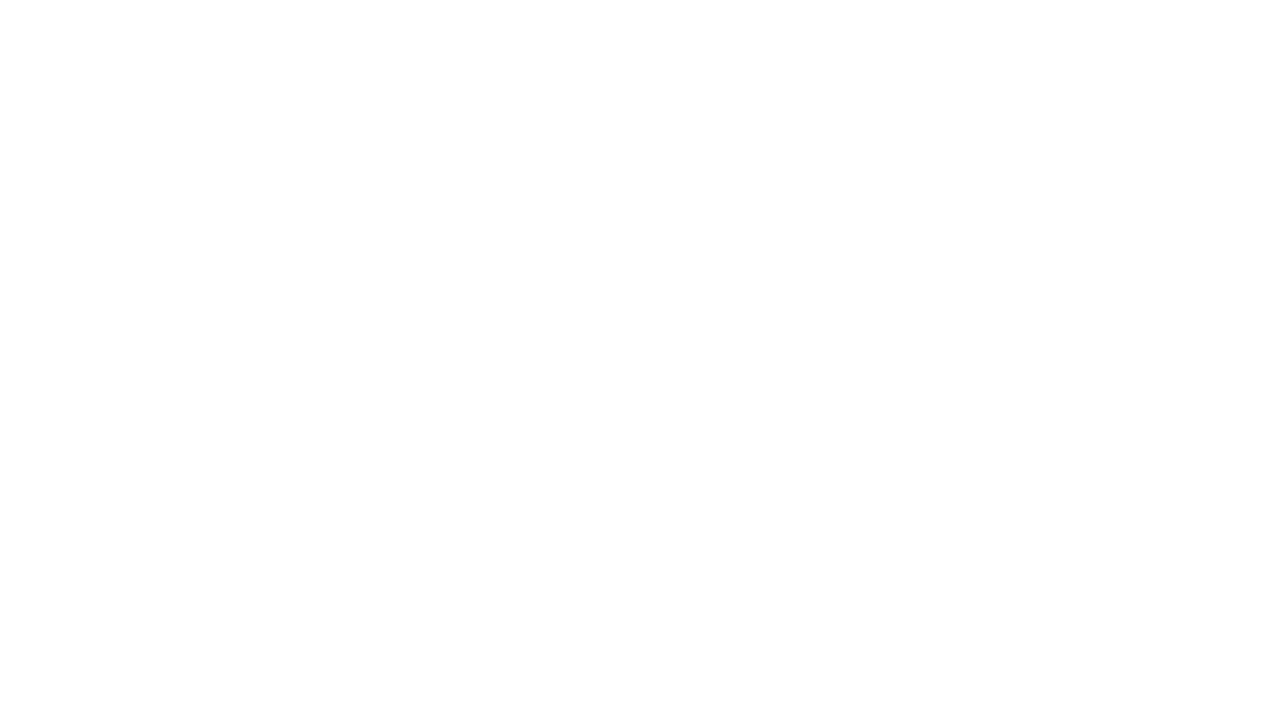

Re-queried links on page (iteration 121)
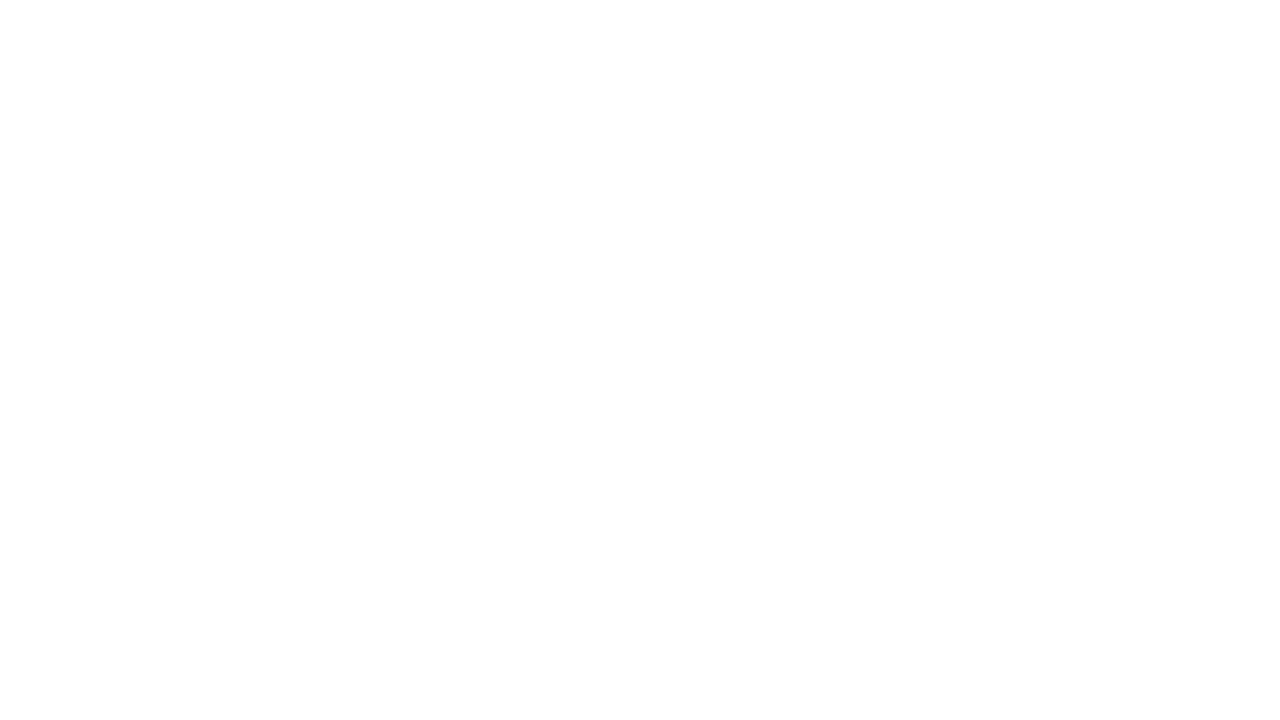

Re-queried links on page (iteration 122)
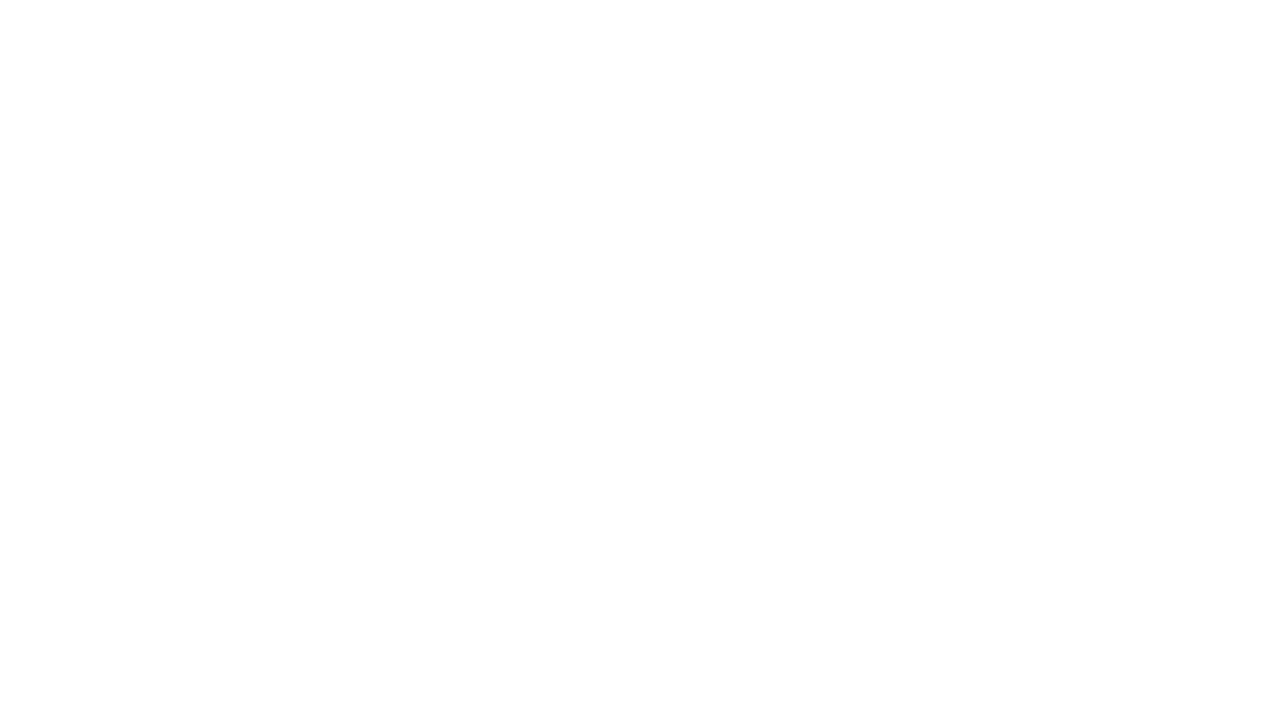

Re-queried links on page (iteration 123)
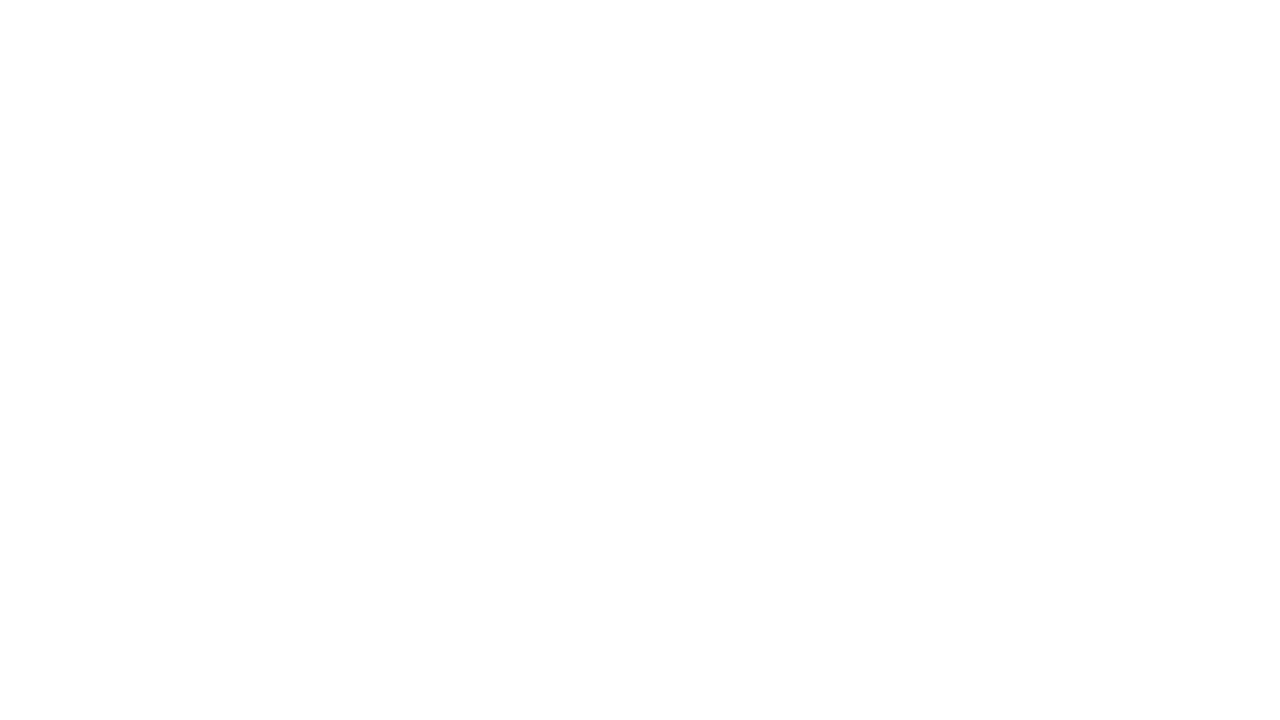

Re-queried links on page (iteration 124)
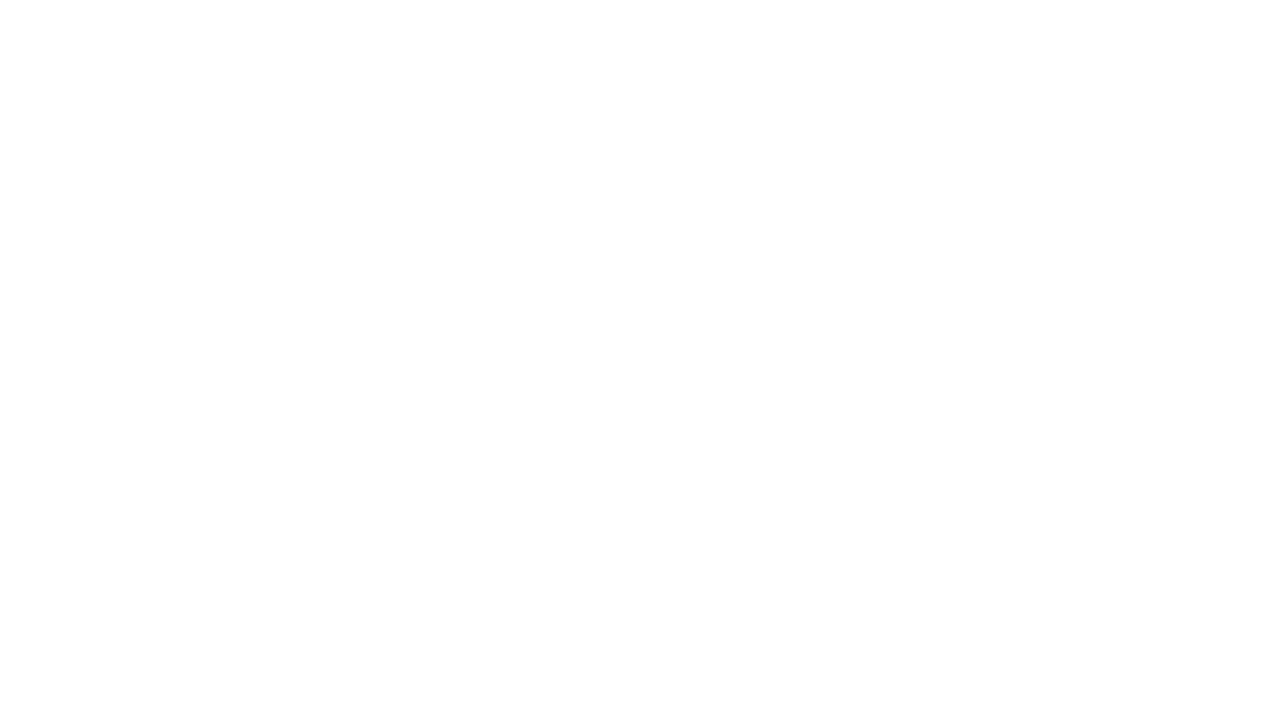

Re-queried links on page (iteration 125)
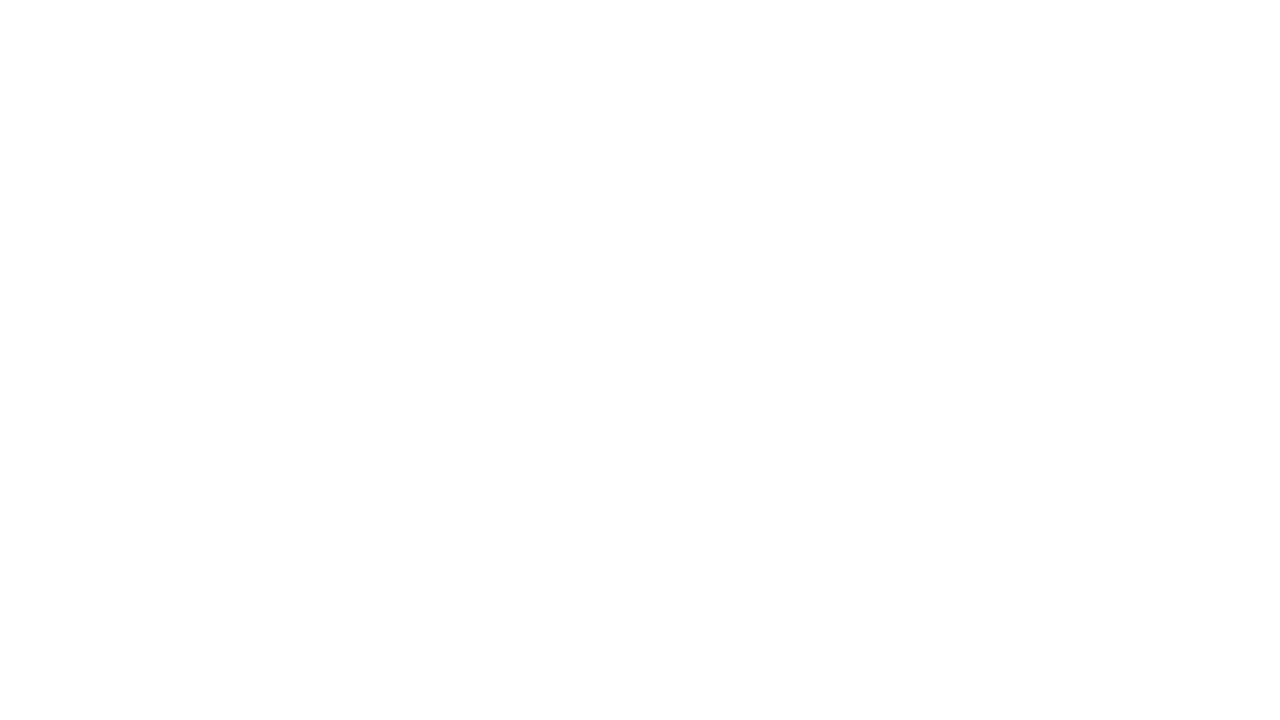

Re-queried links on page (iteration 126)
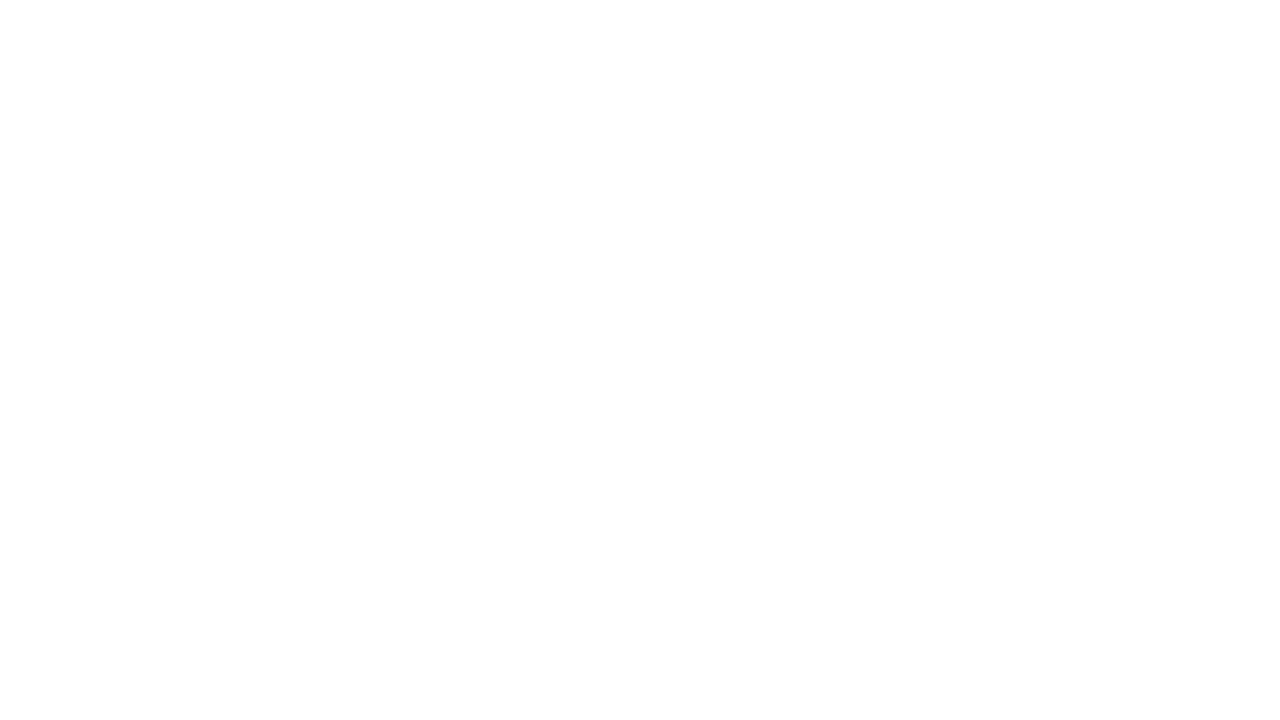

Re-queried links on page (iteration 127)
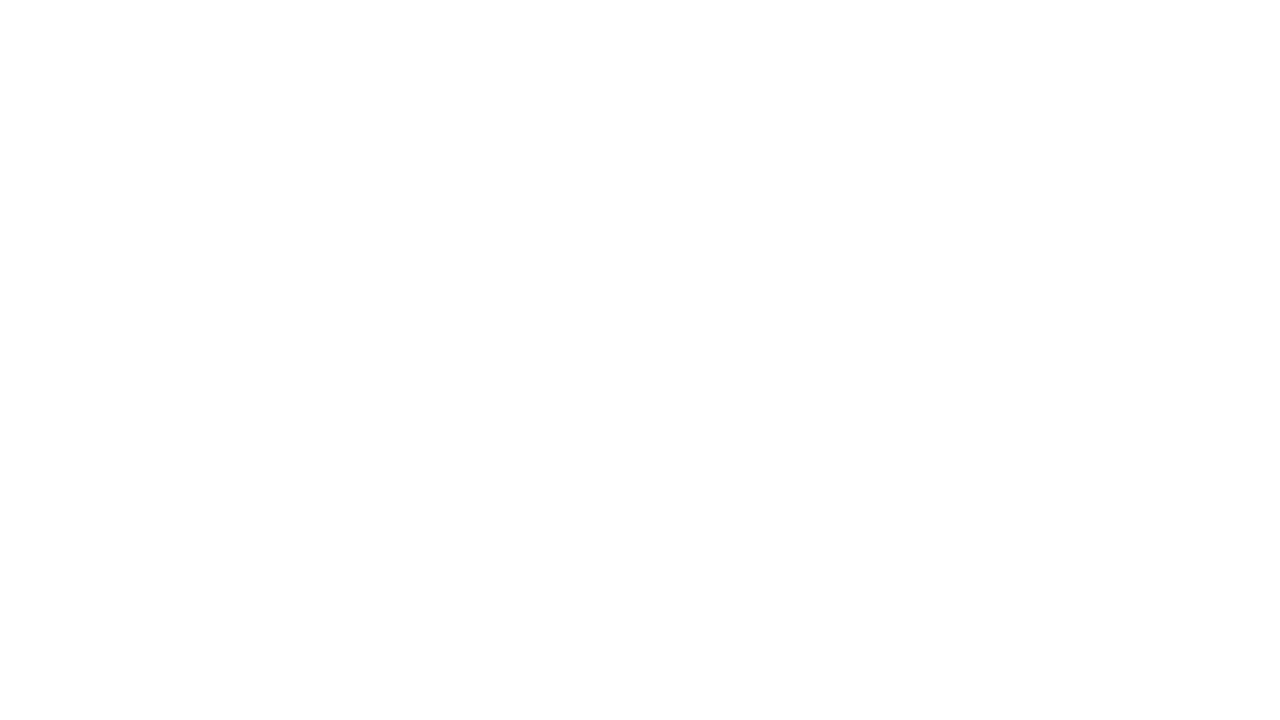

Re-queried links on page (iteration 128)
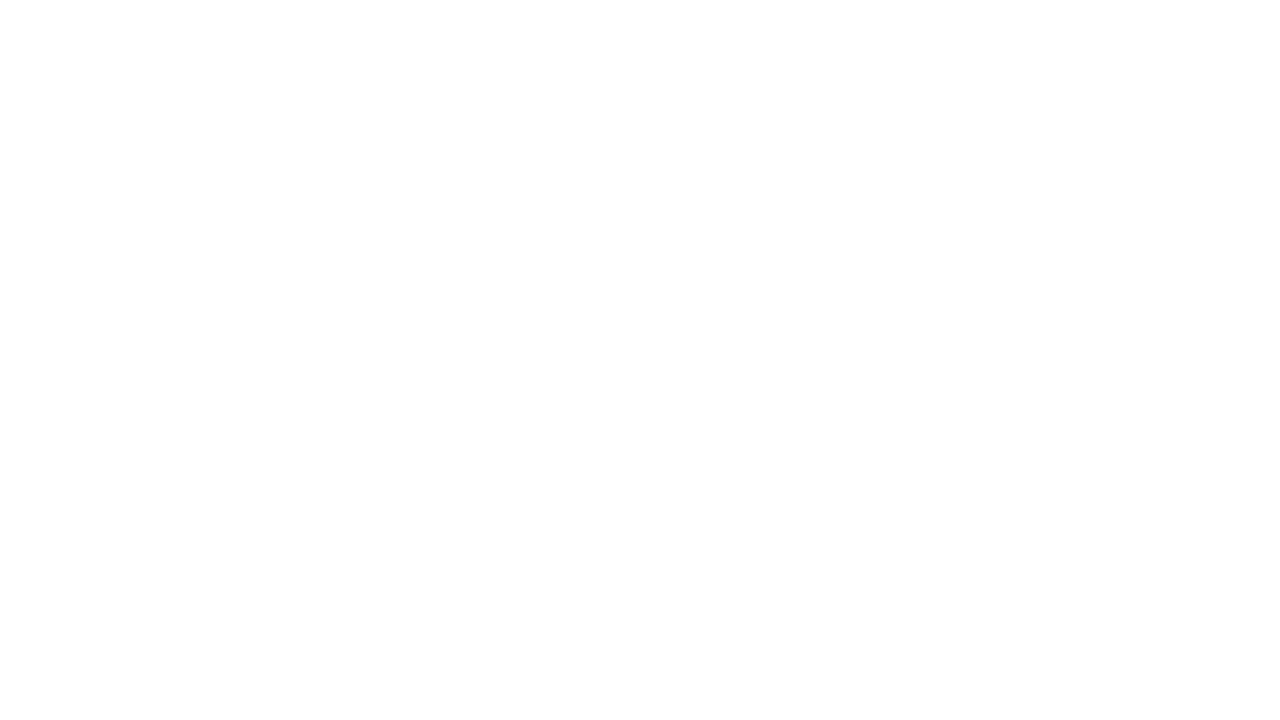

Re-queried links on page (iteration 129)
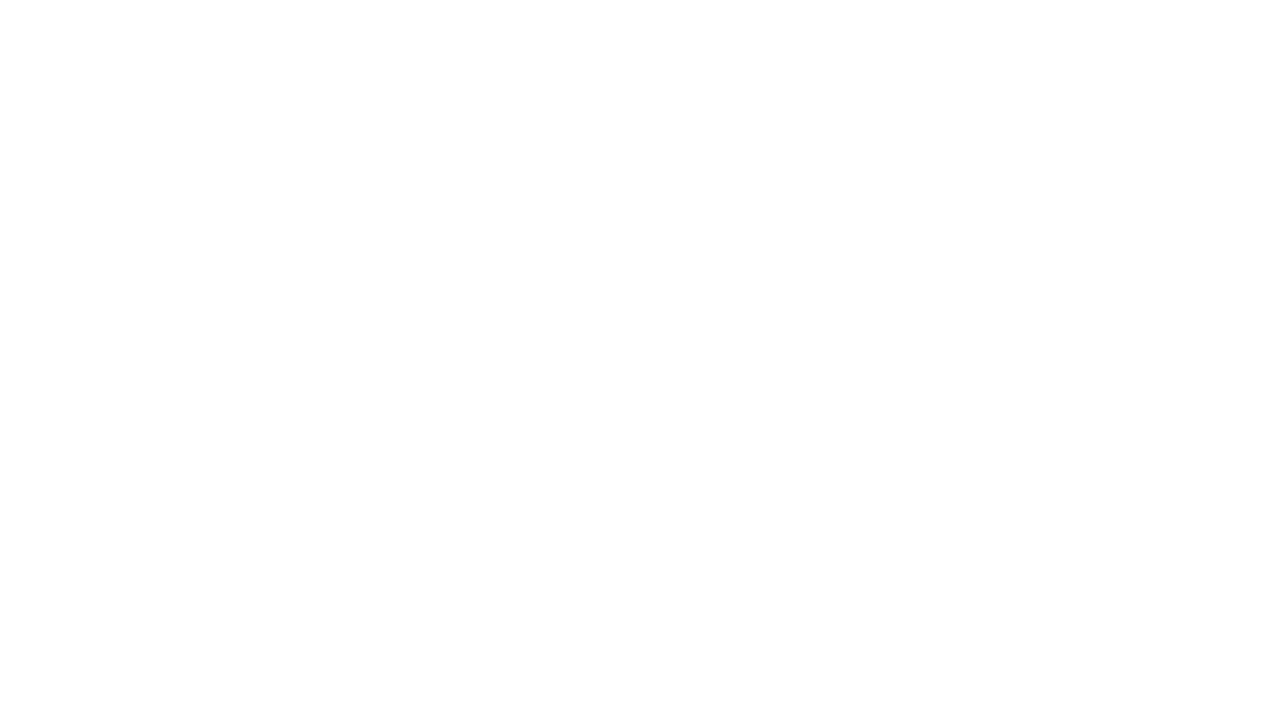

Re-queried links on page (iteration 130)
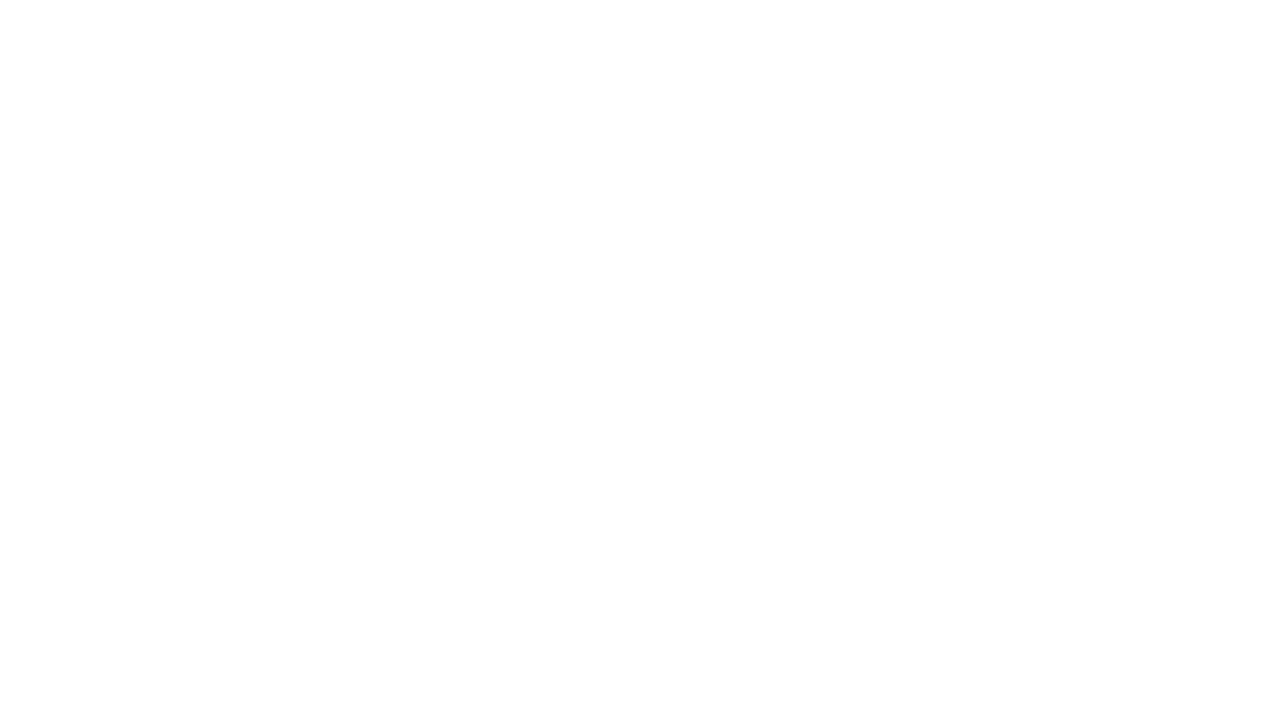

Re-queried links on page (iteration 131)
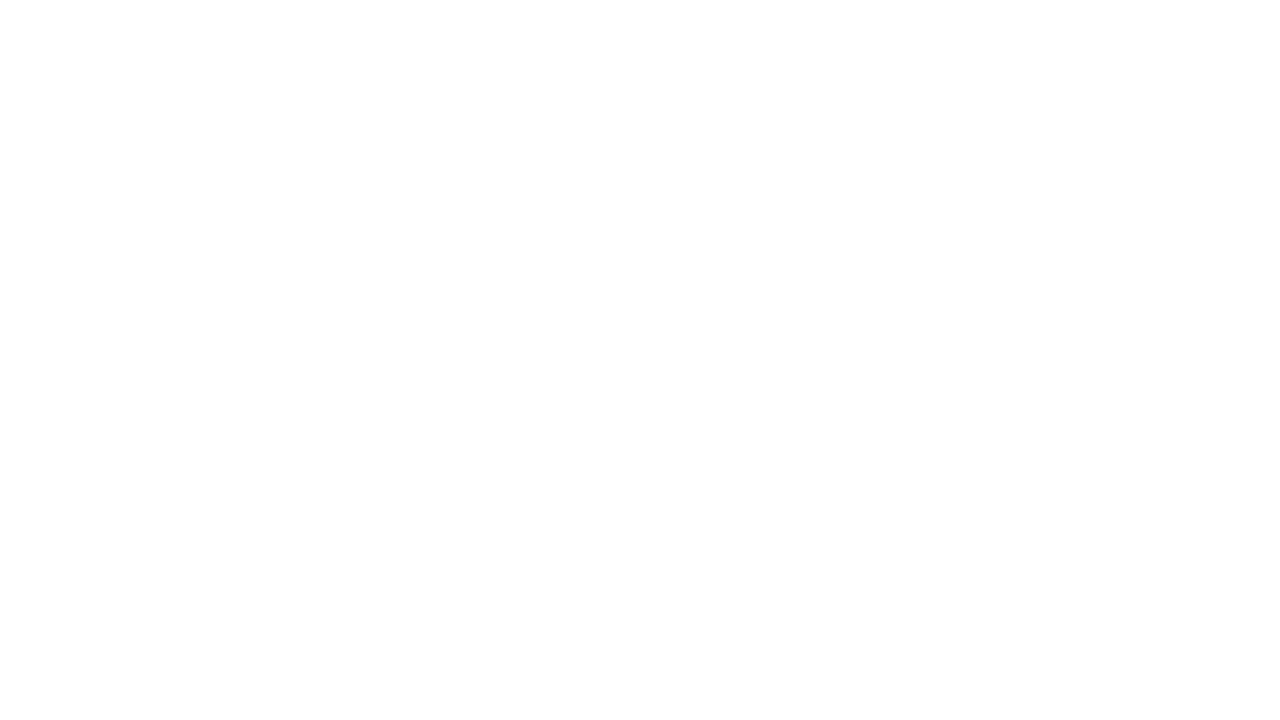

Re-queried links on page (iteration 132)
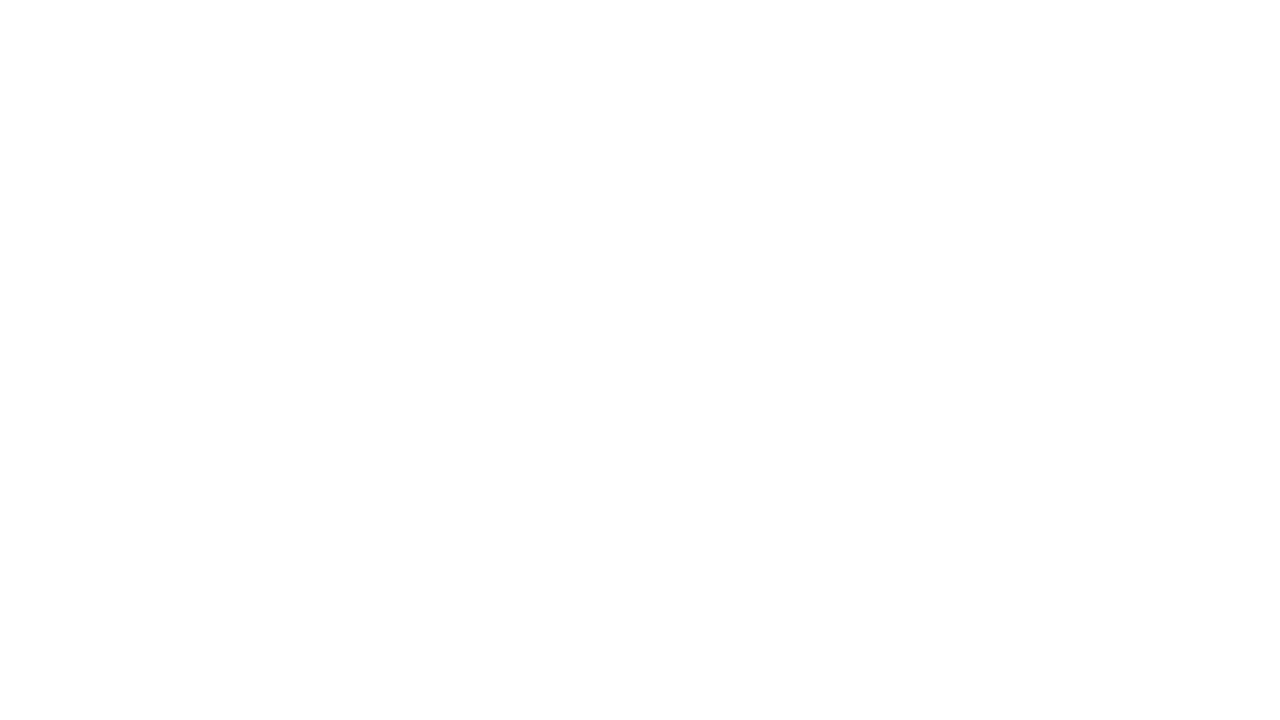

Re-queried links on page (iteration 133)
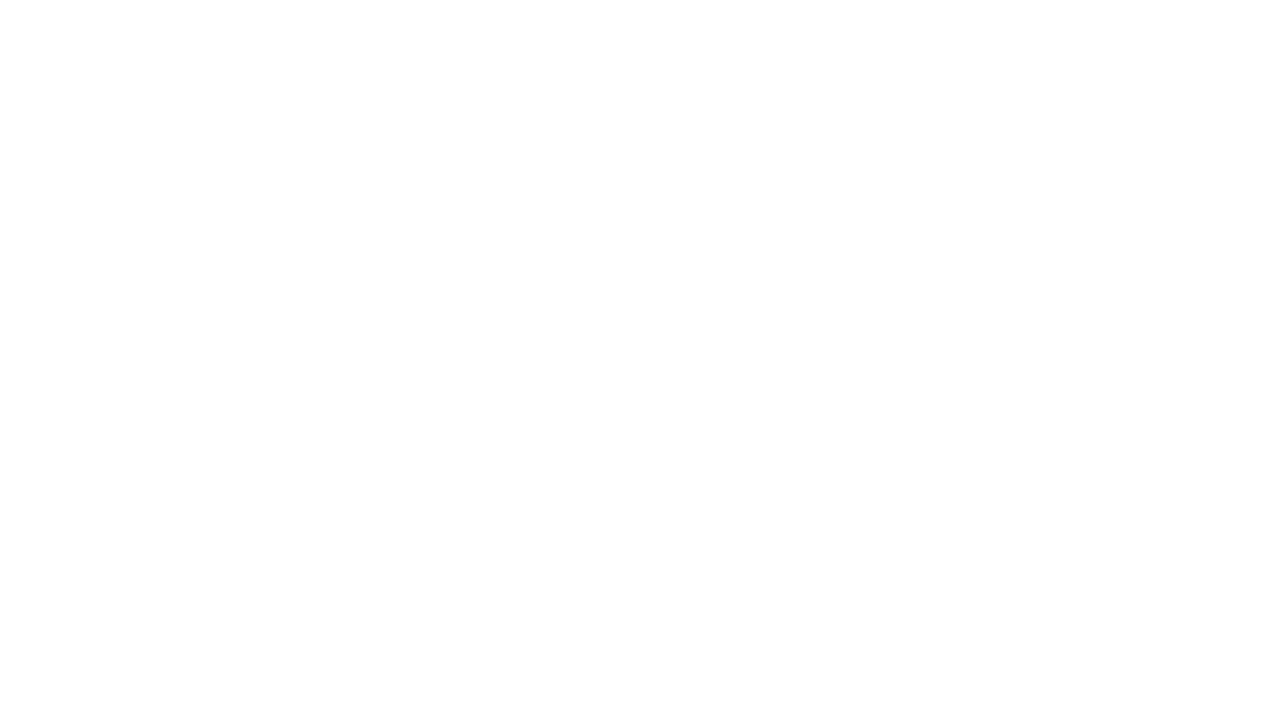

Re-queried links on page (iteration 134)
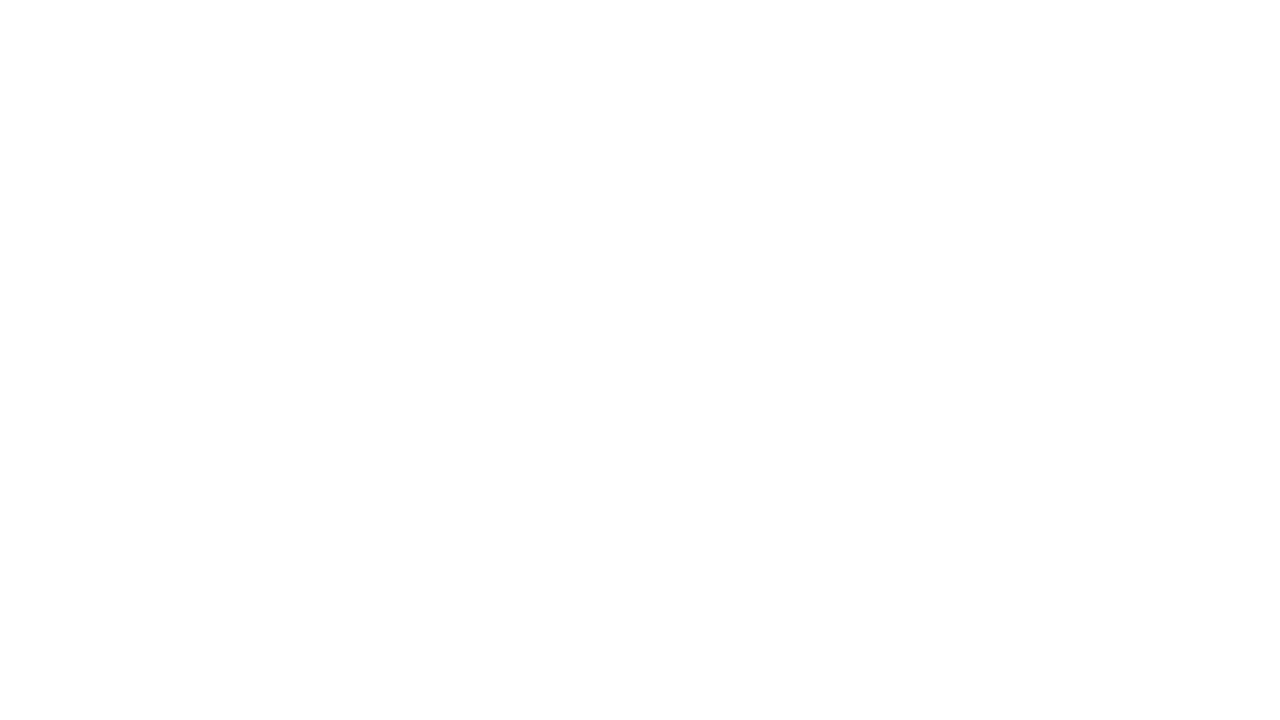

Re-queried links on page (iteration 135)
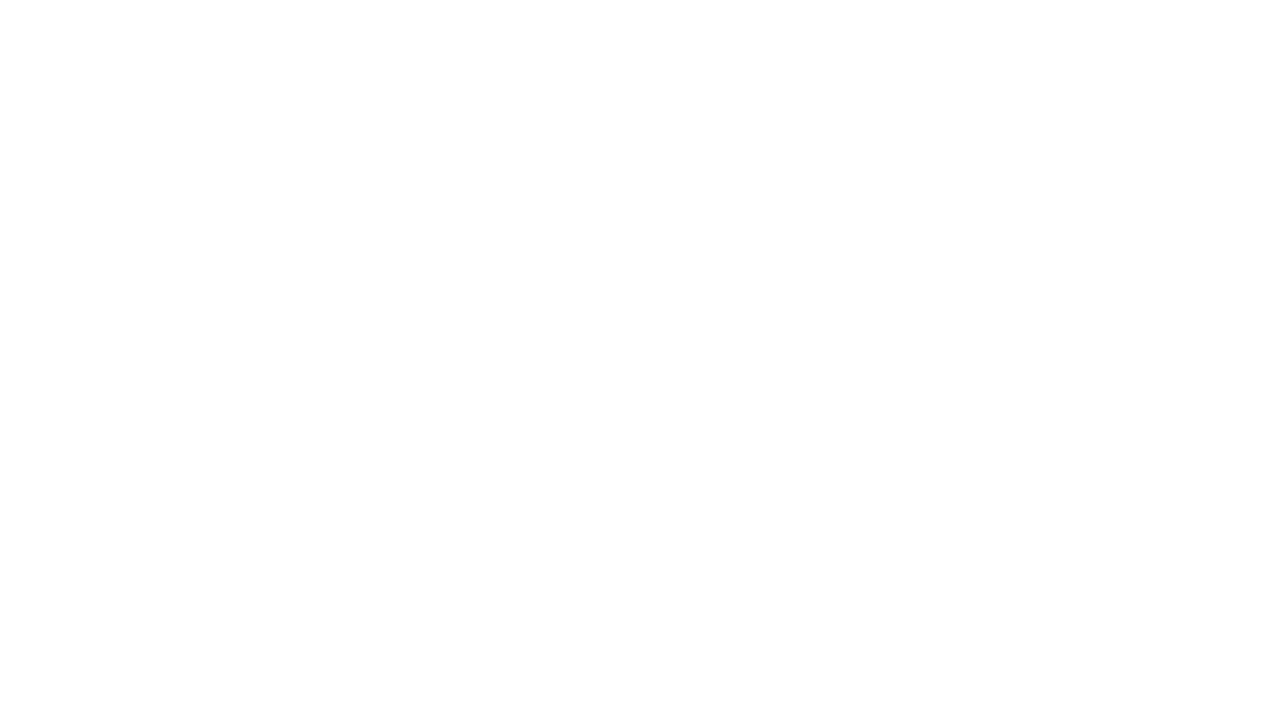

Re-queried links on page (iteration 136)
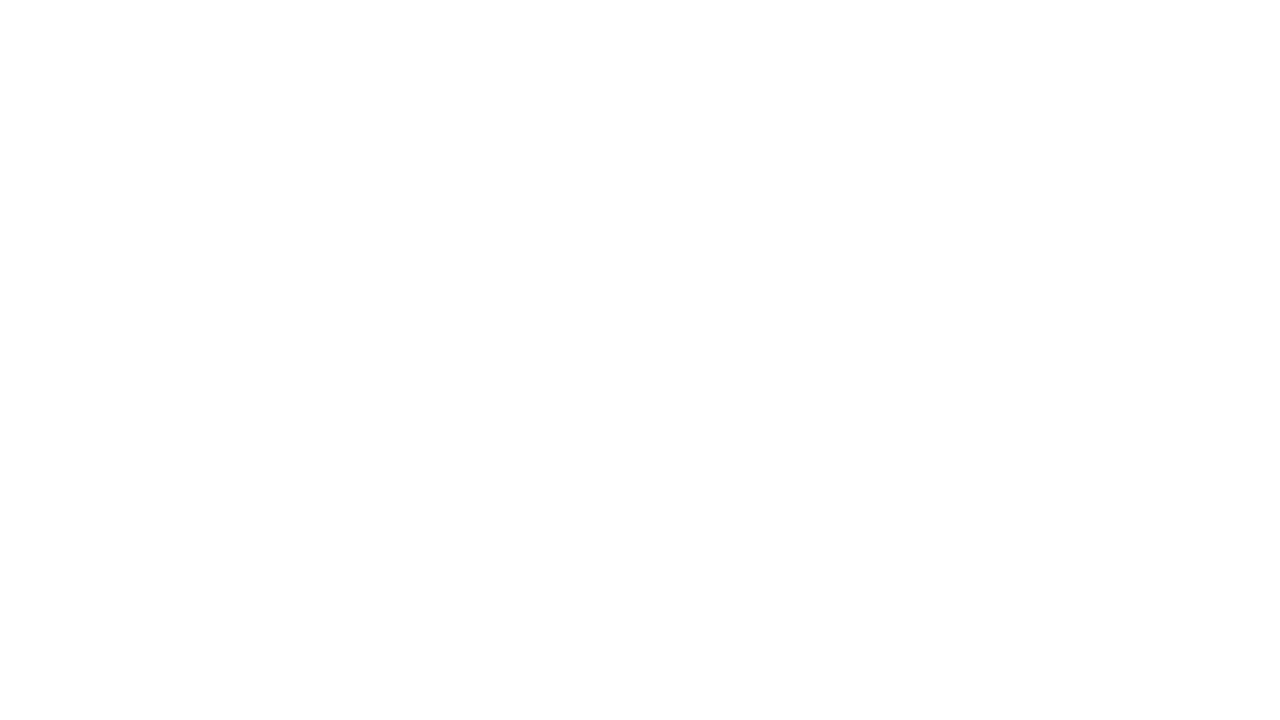

Re-queried links on page (iteration 137)
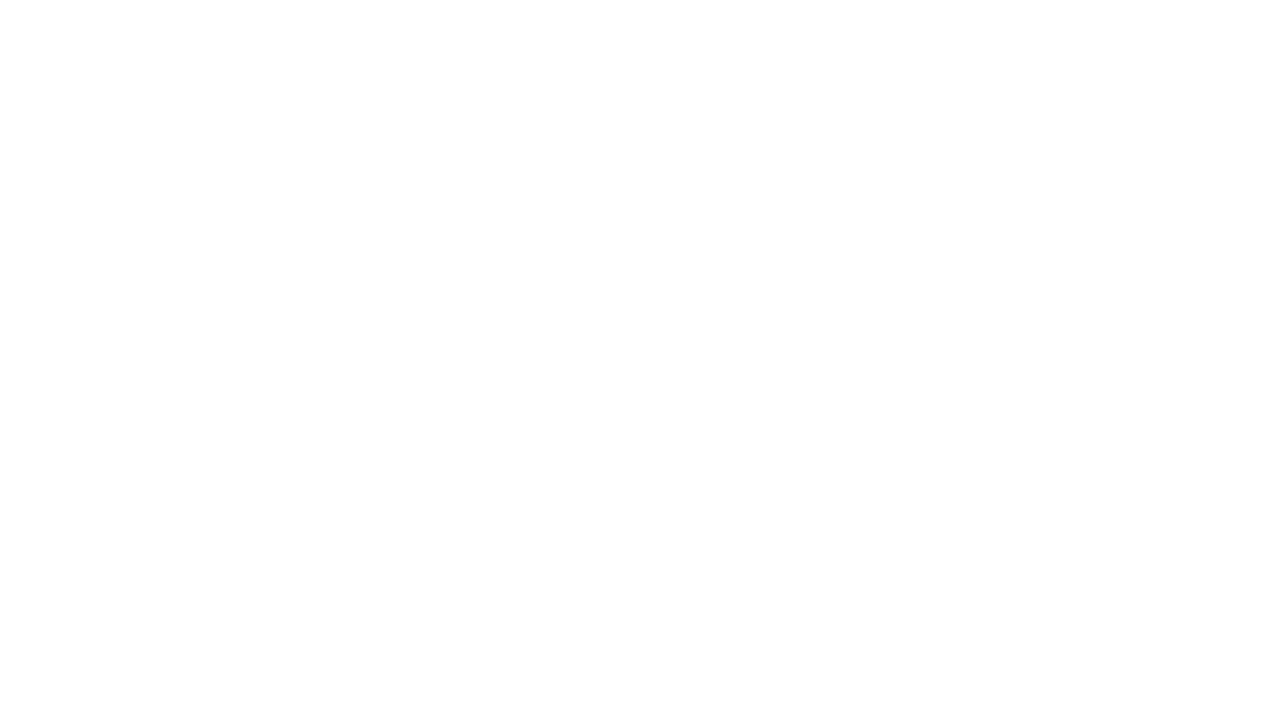

Re-queried links on page (iteration 138)
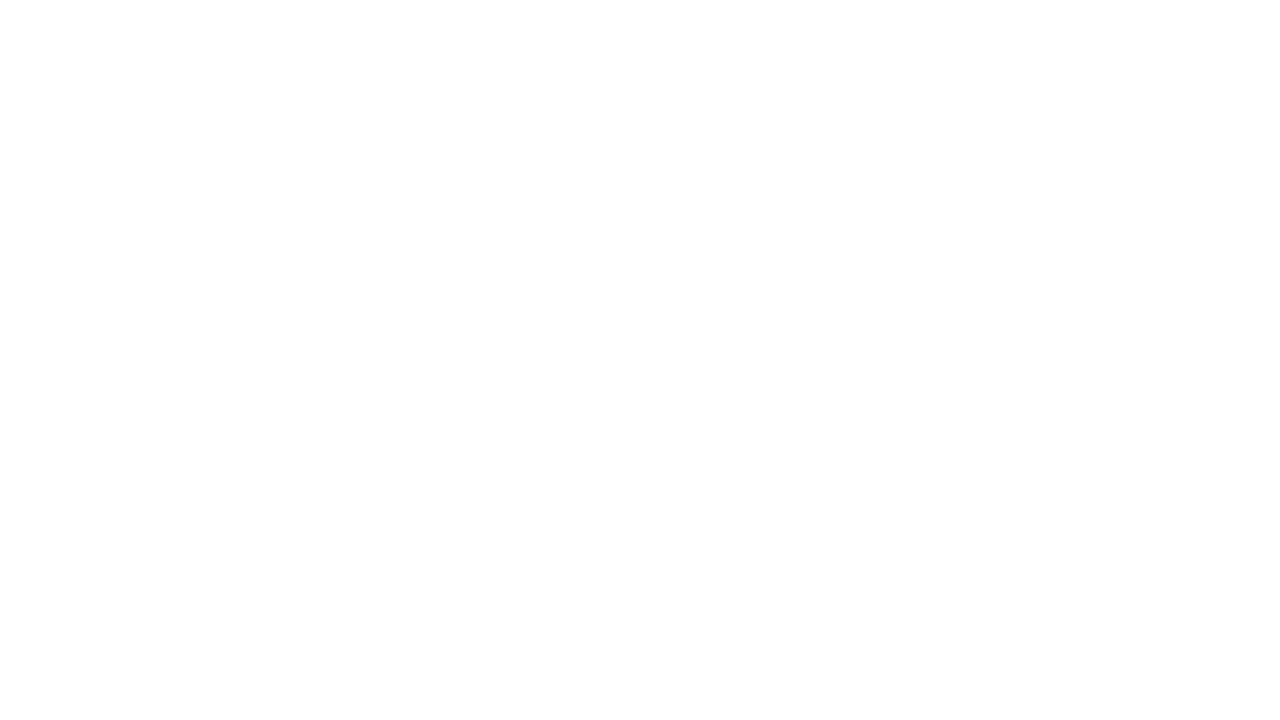

Re-queried links on page (iteration 139)
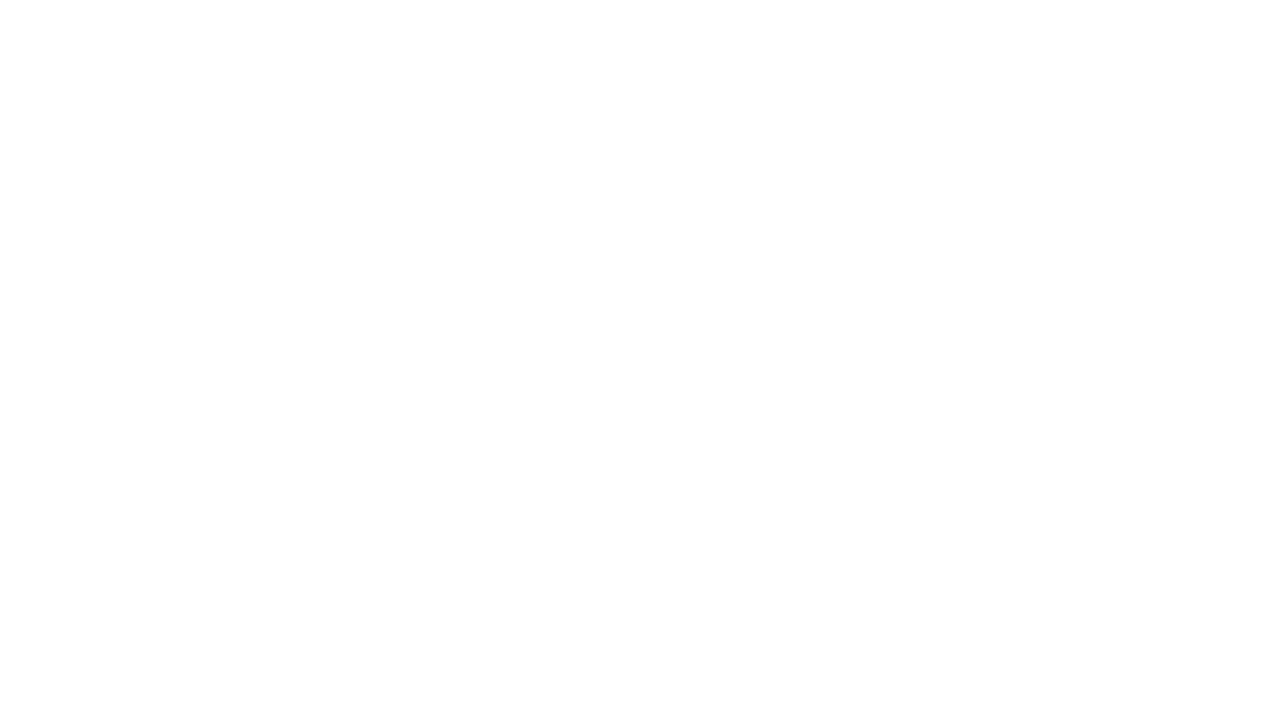

Re-queried links on page (iteration 140)
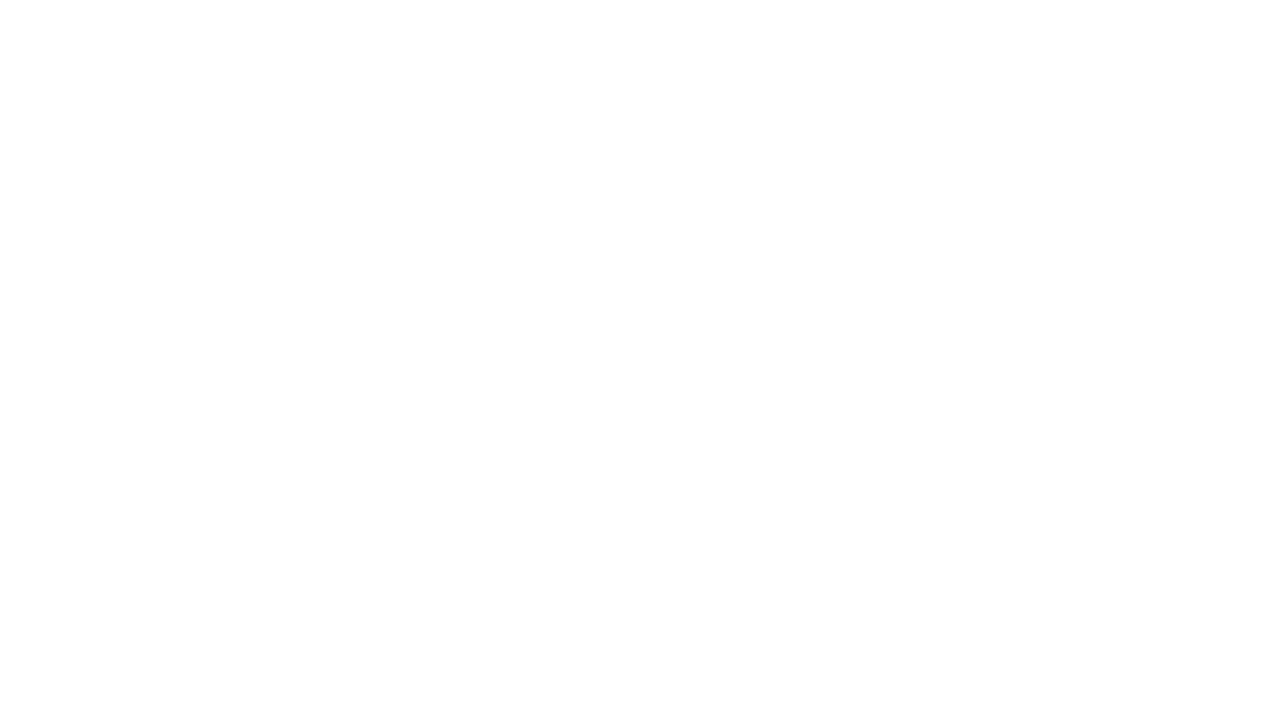

Re-queried links on page (iteration 141)
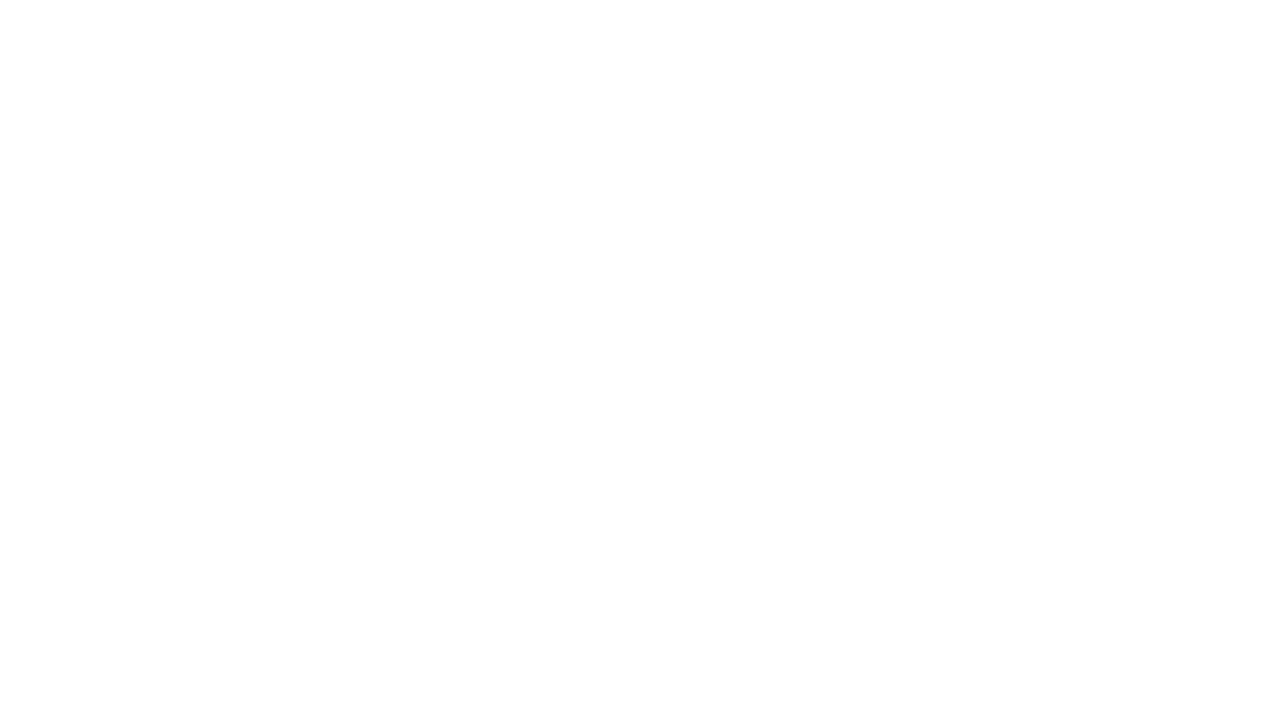

Re-queried links on page (iteration 142)
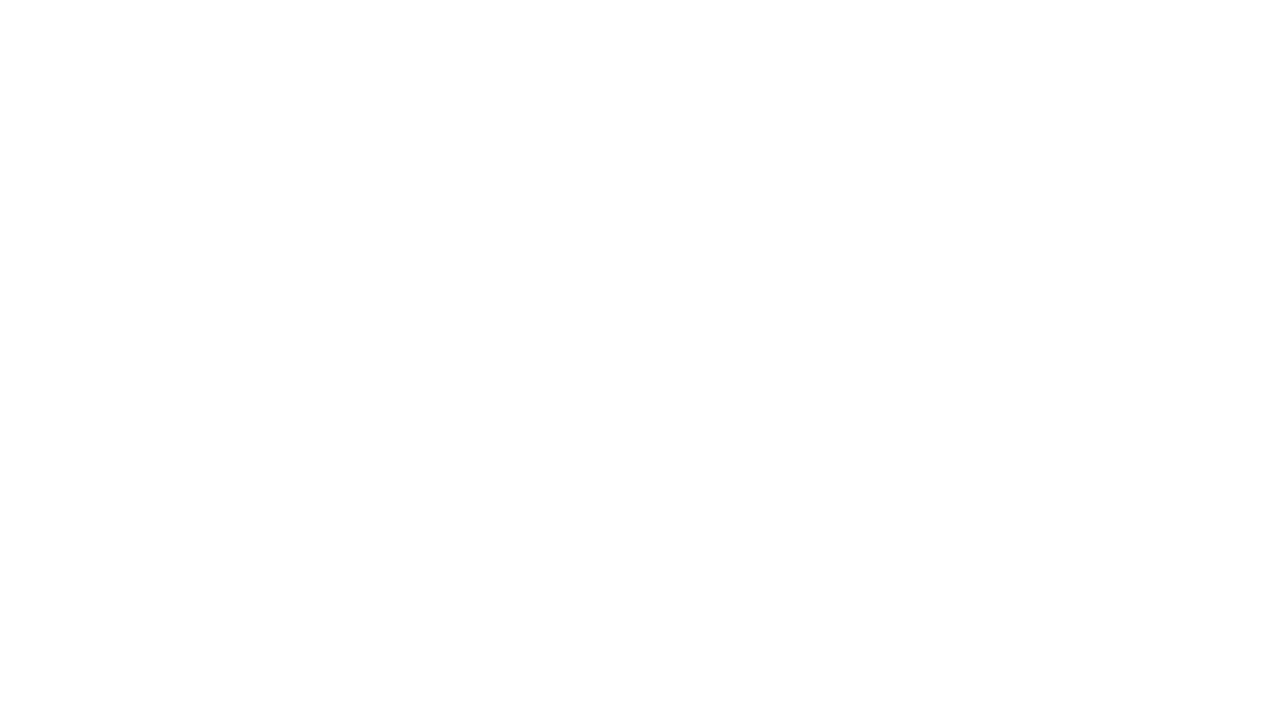

Re-queried links on page (iteration 143)
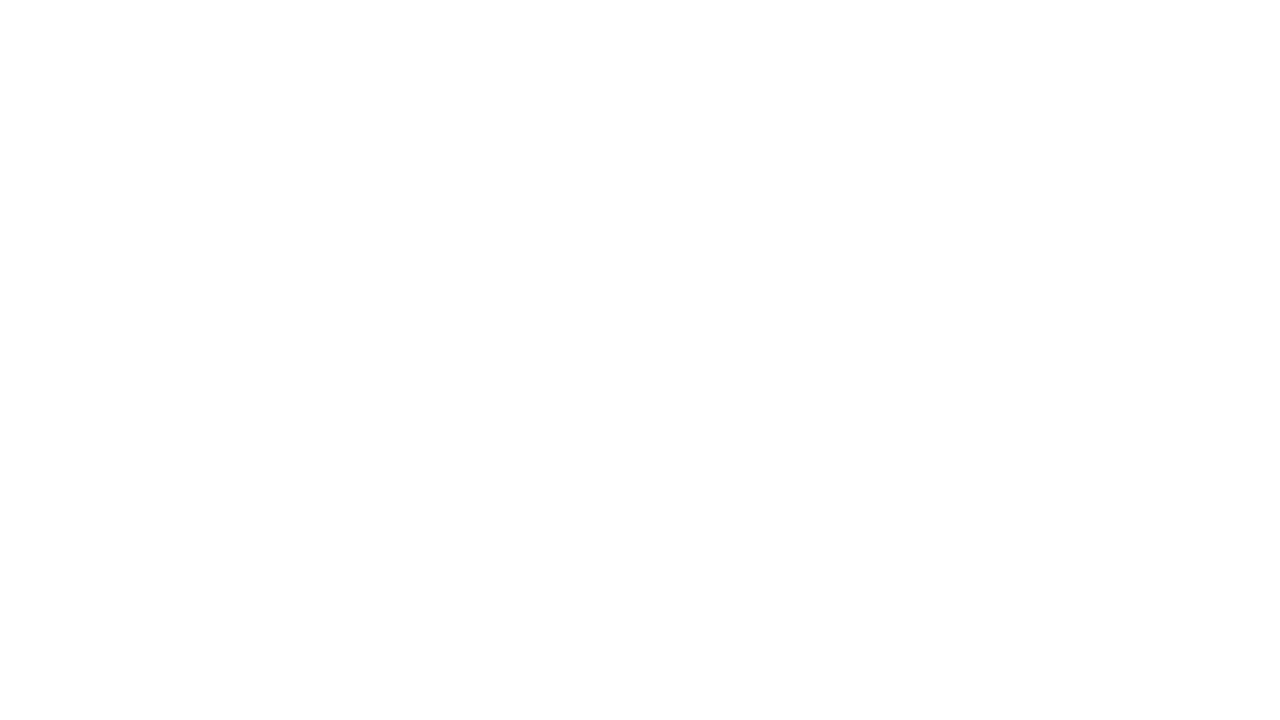

Re-queried links on page (iteration 144)
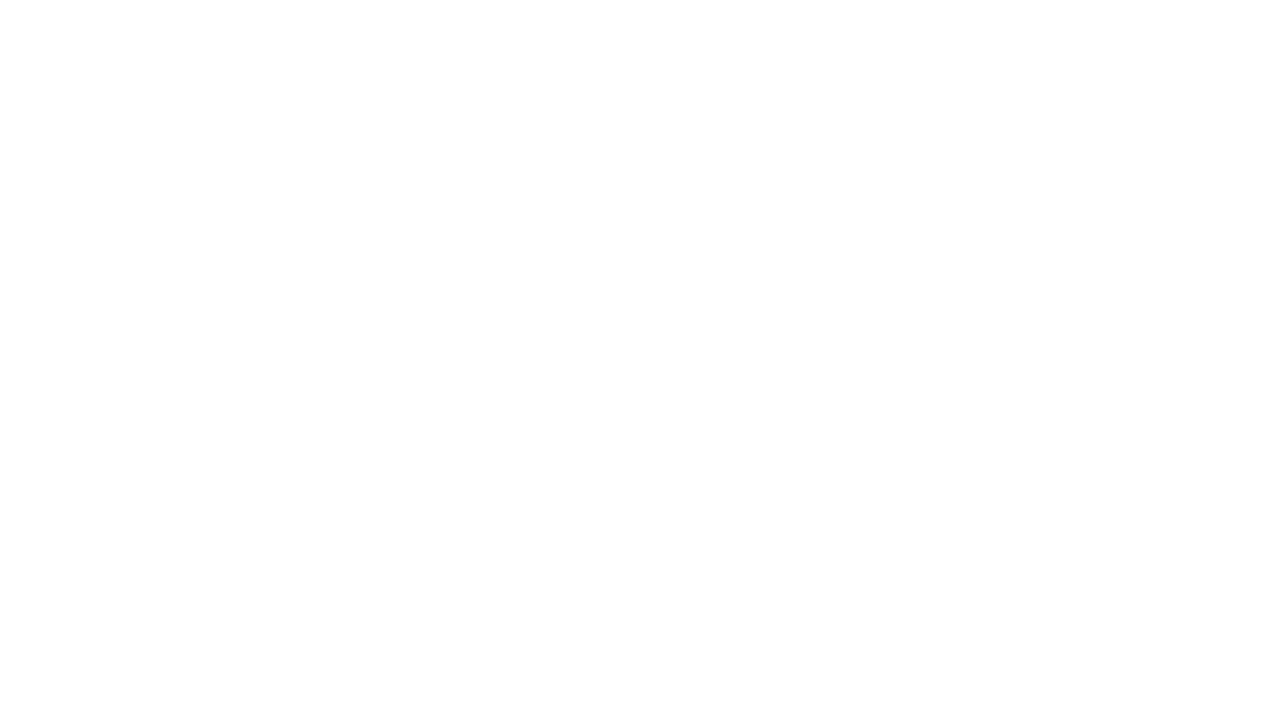

Re-queried links on page (iteration 145)
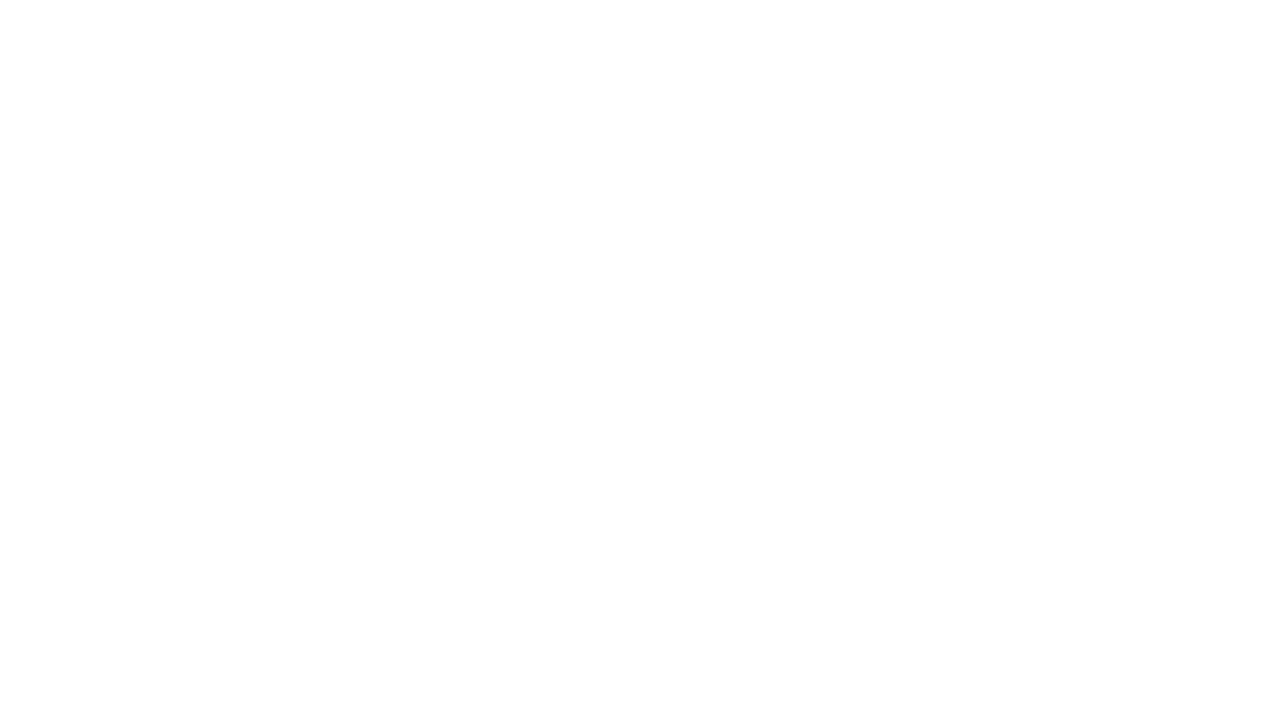

Re-queried links on page (iteration 146)
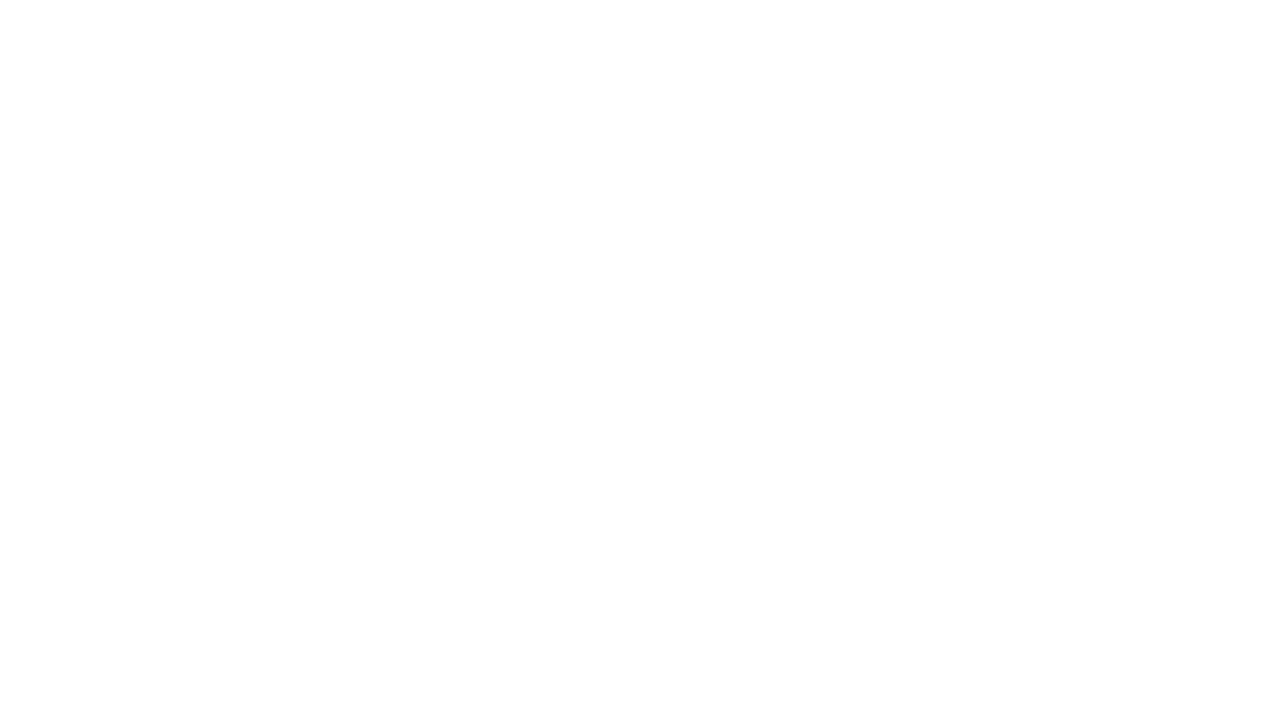

Re-queried links on page (iteration 147)
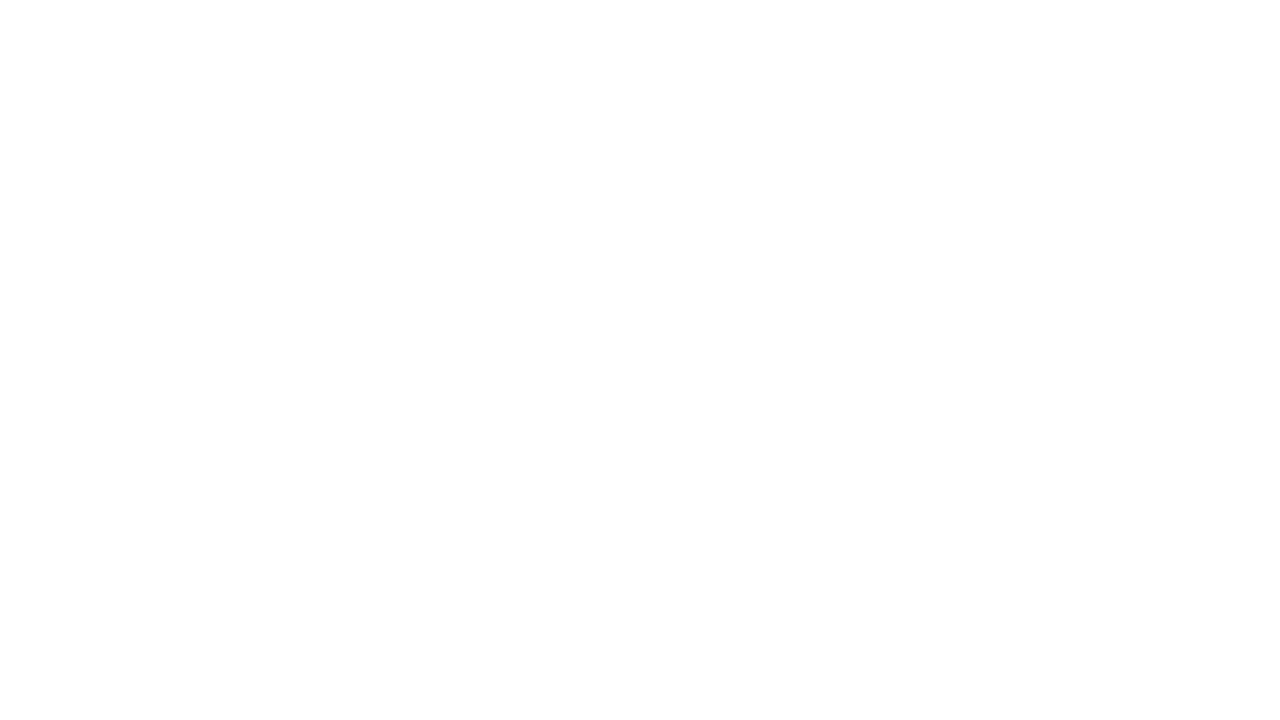

Re-queried links on page (iteration 148)
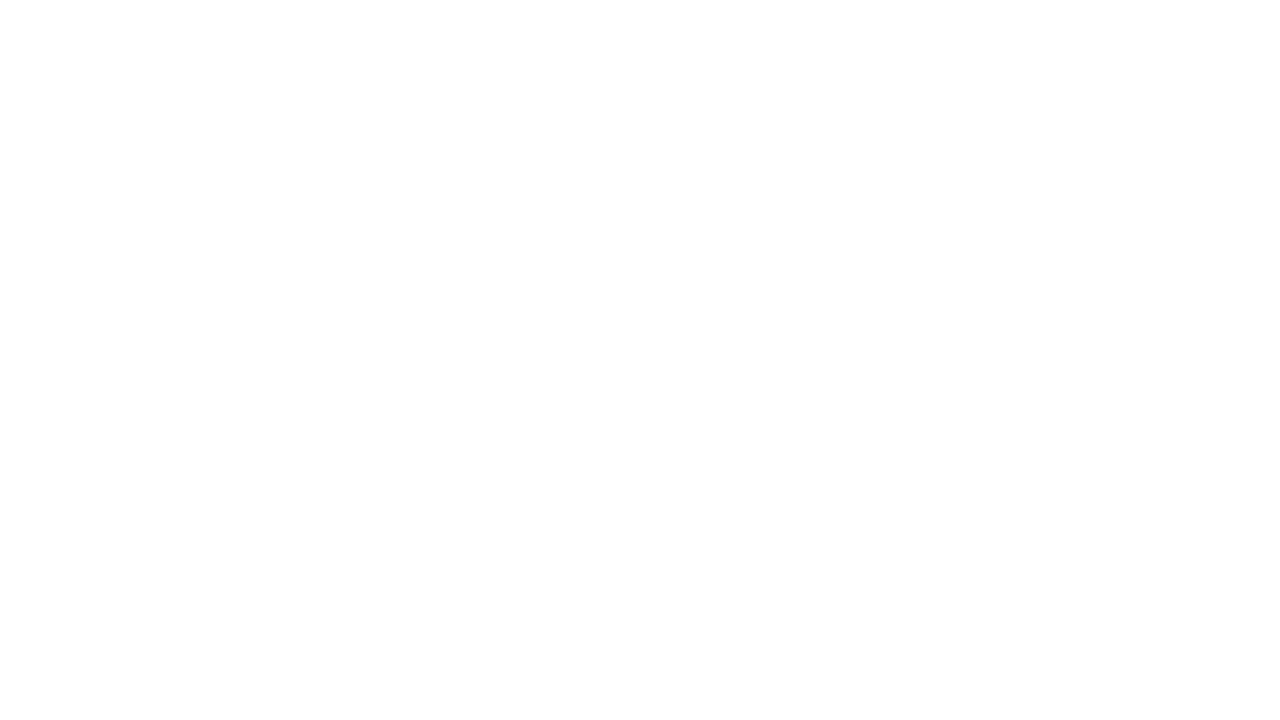

Re-queried links on page (iteration 149)
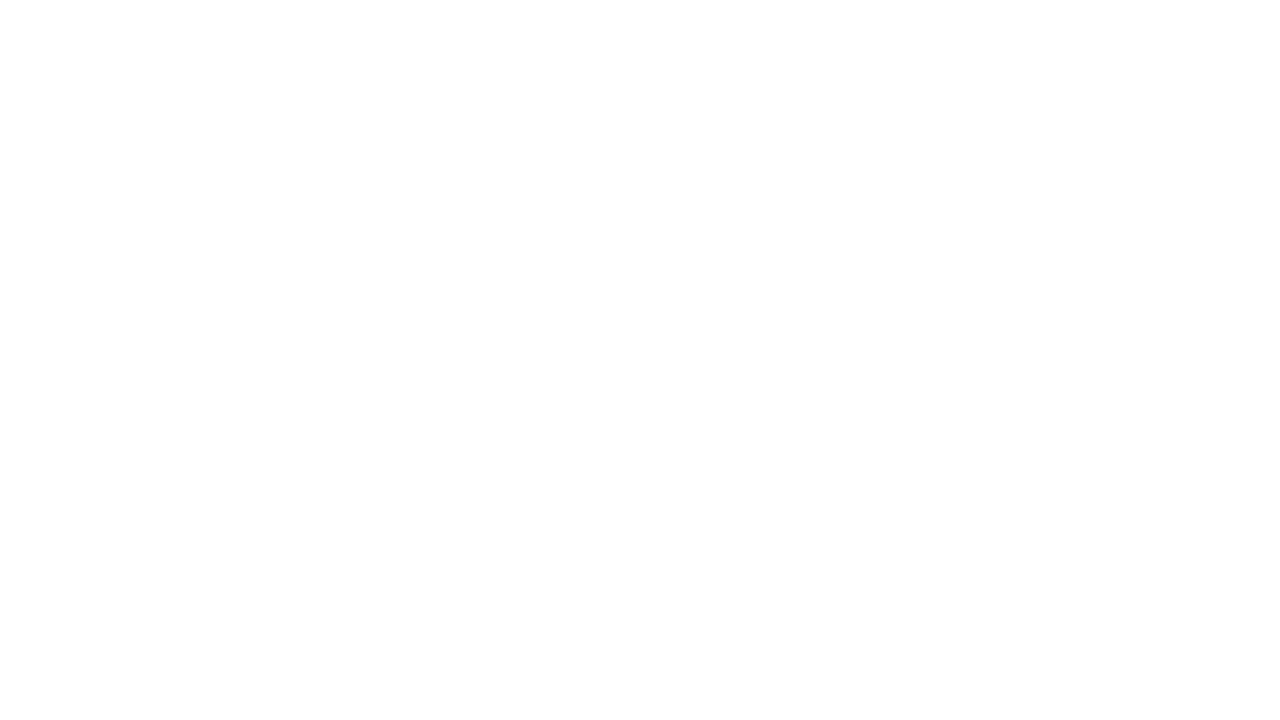

Re-queried links on page (iteration 150)
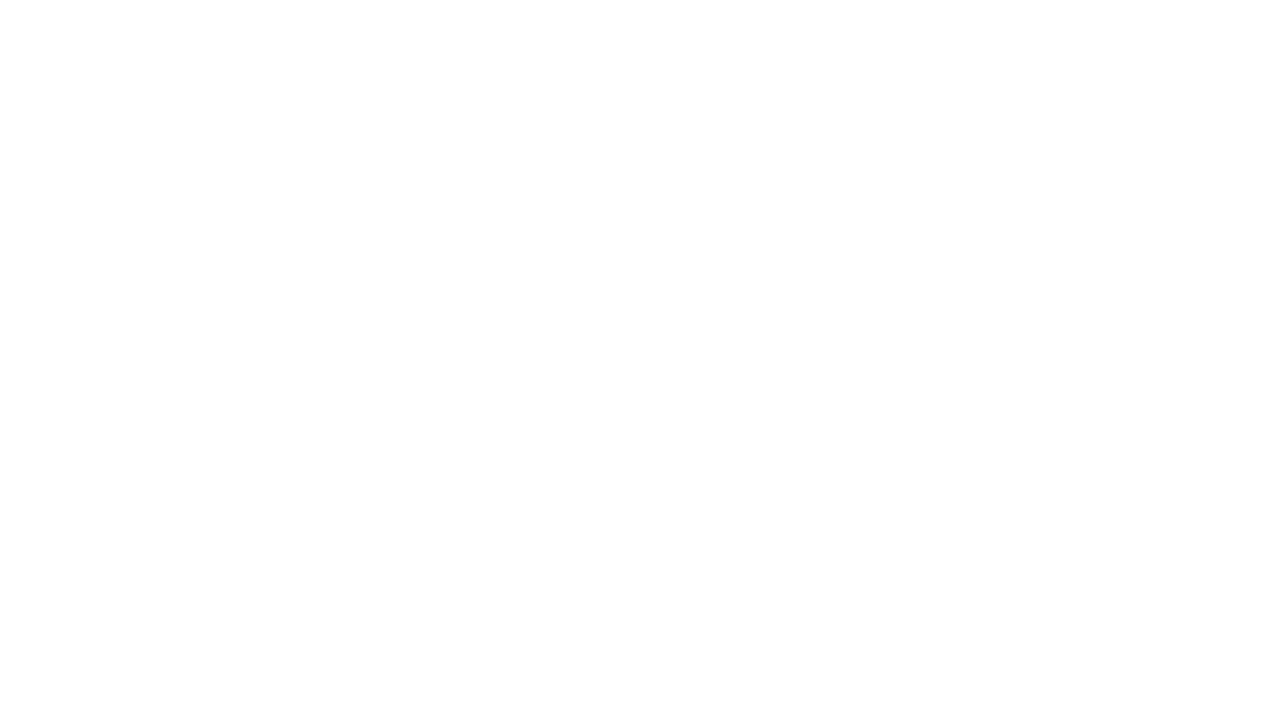

Re-queried links on page (iteration 151)
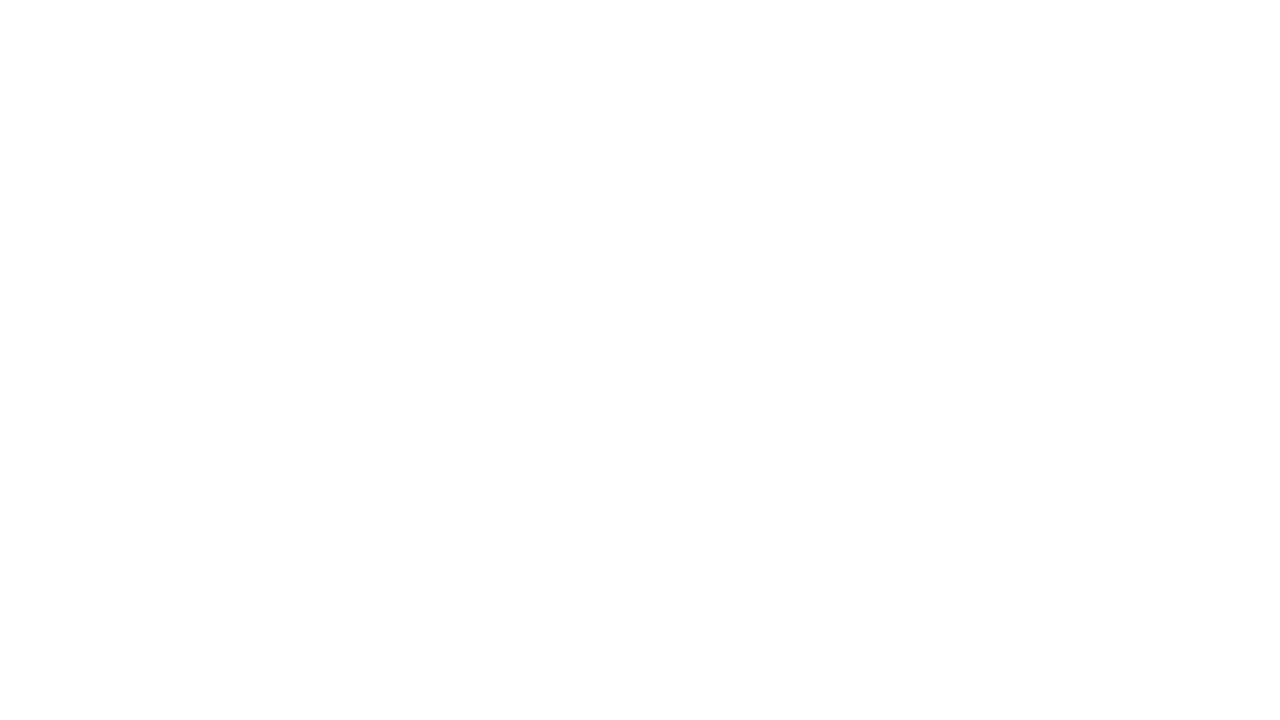

Re-queried links on page (iteration 152)
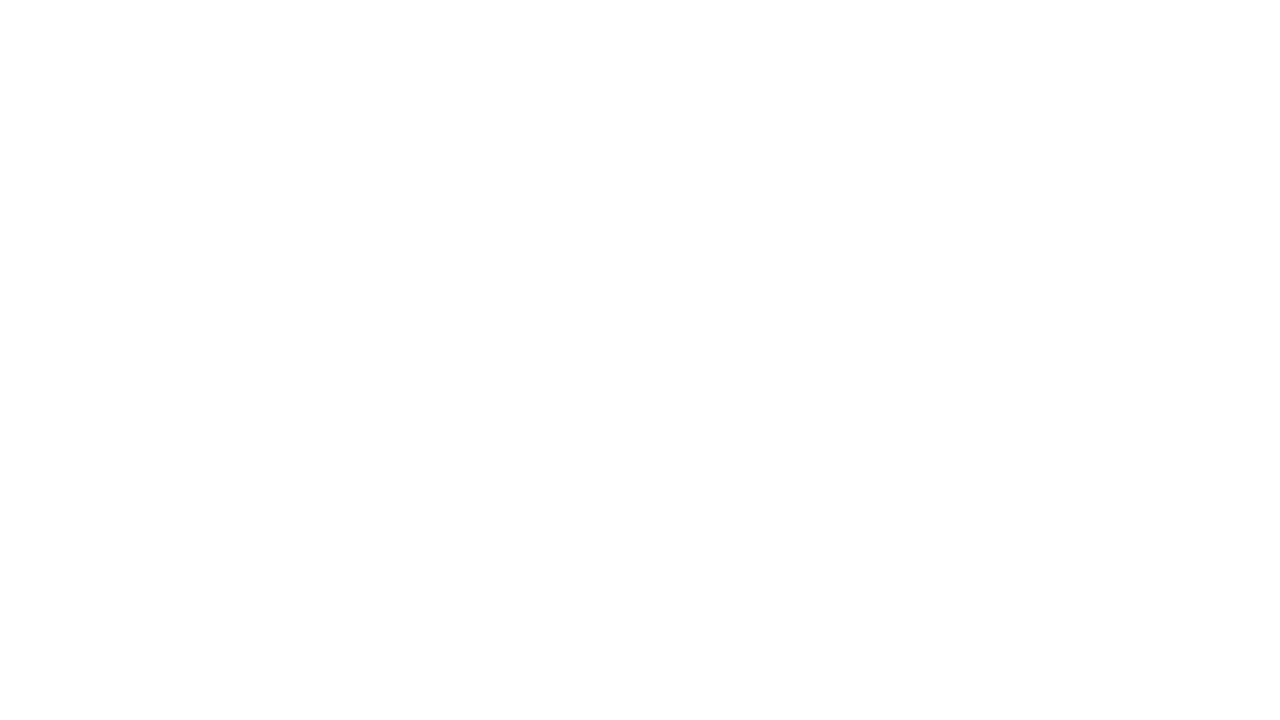

Re-queried links on page (iteration 153)
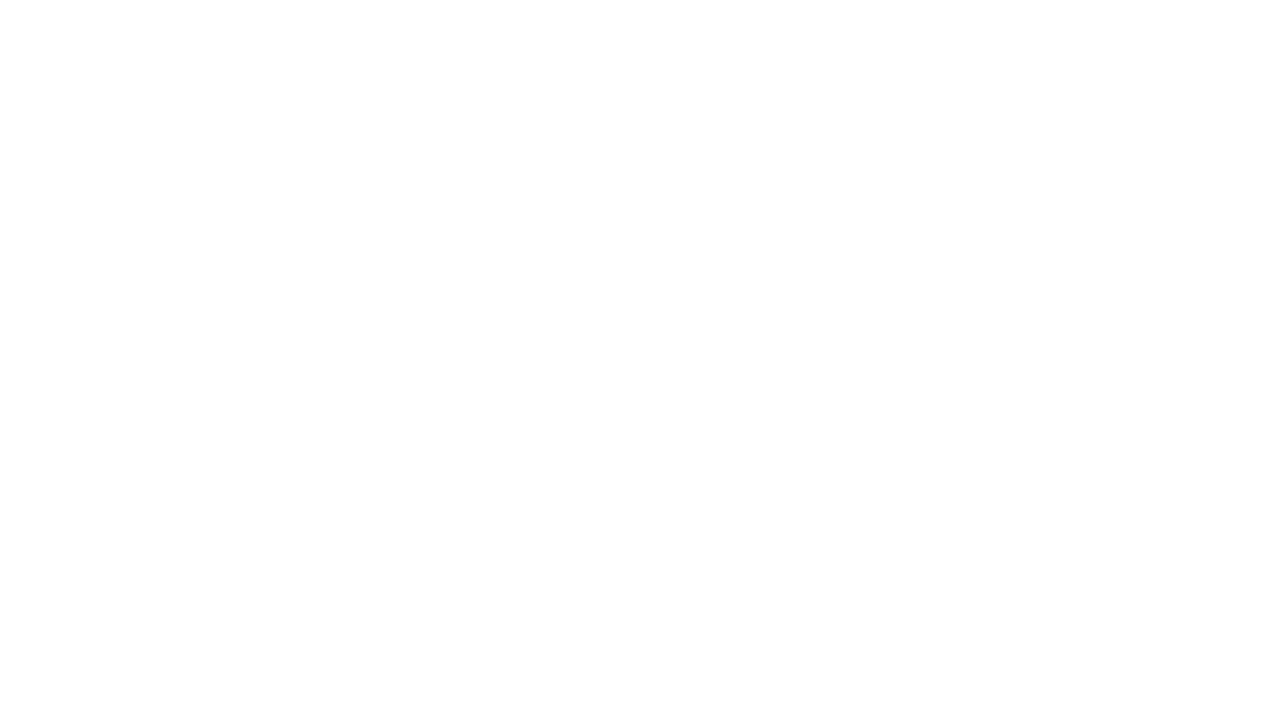

Re-queried links on page (iteration 154)
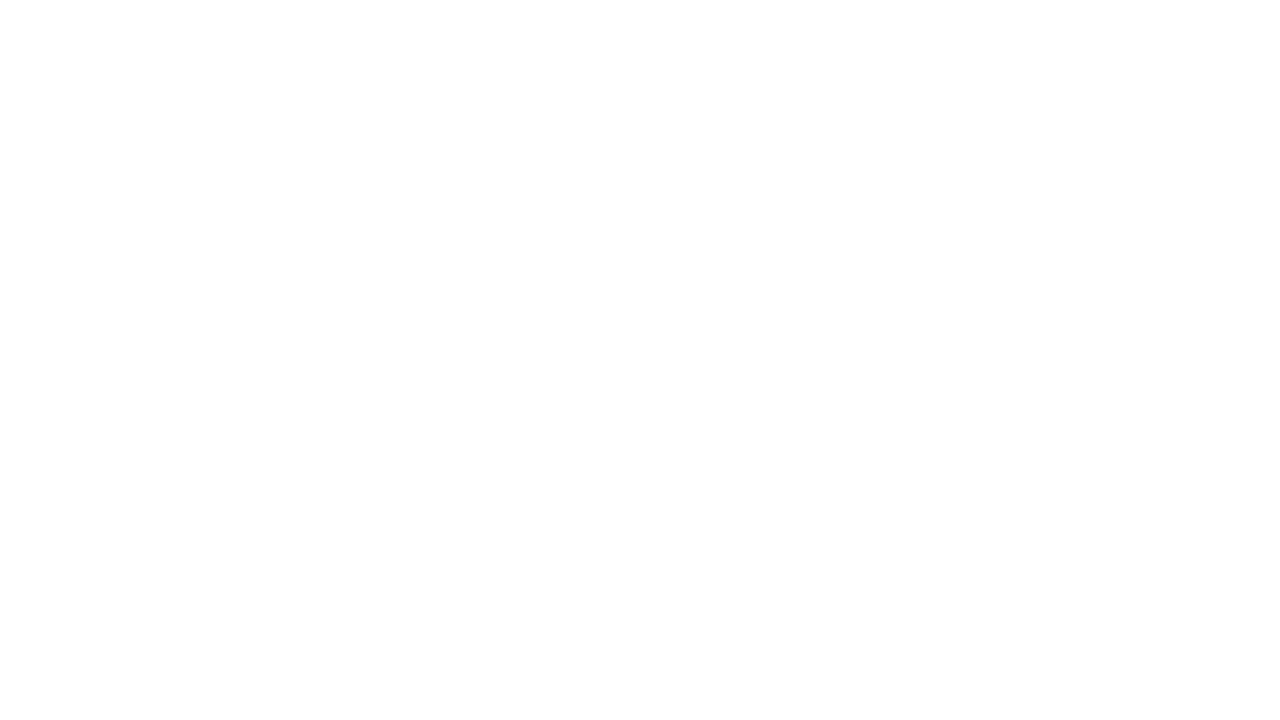

Re-queried links on page (iteration 155)
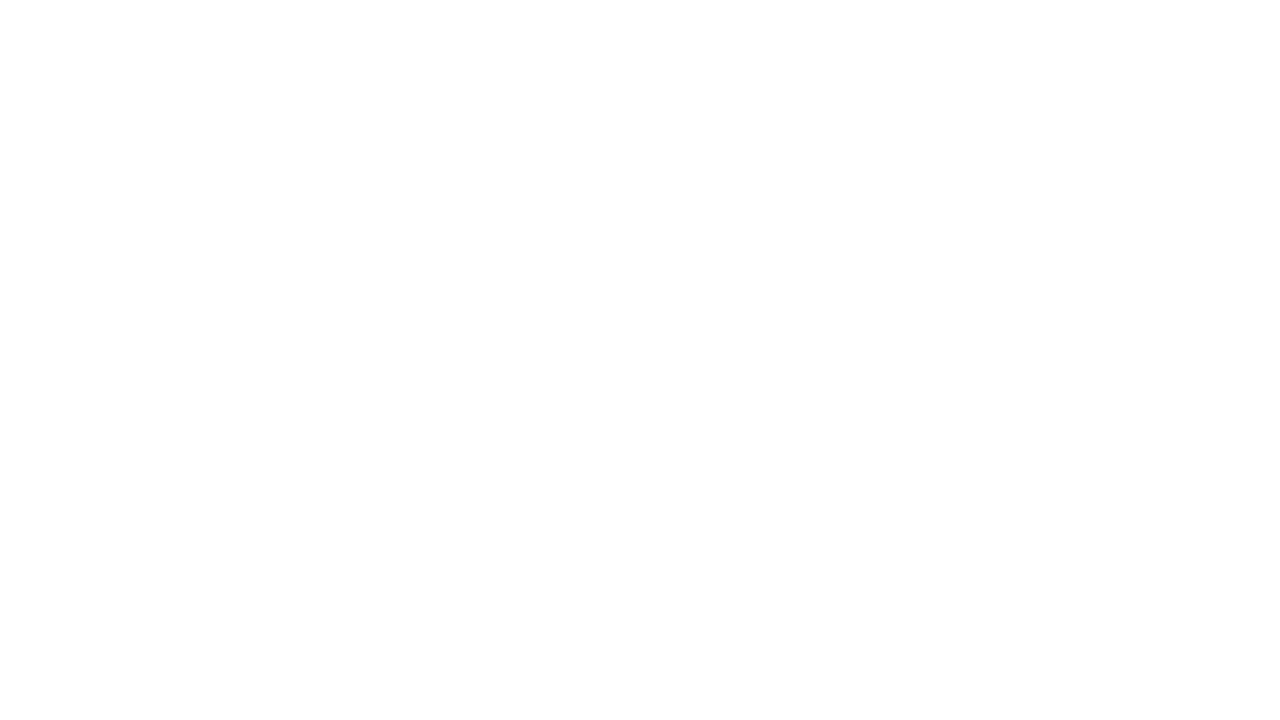

Re-queried links on page (iteration 156)
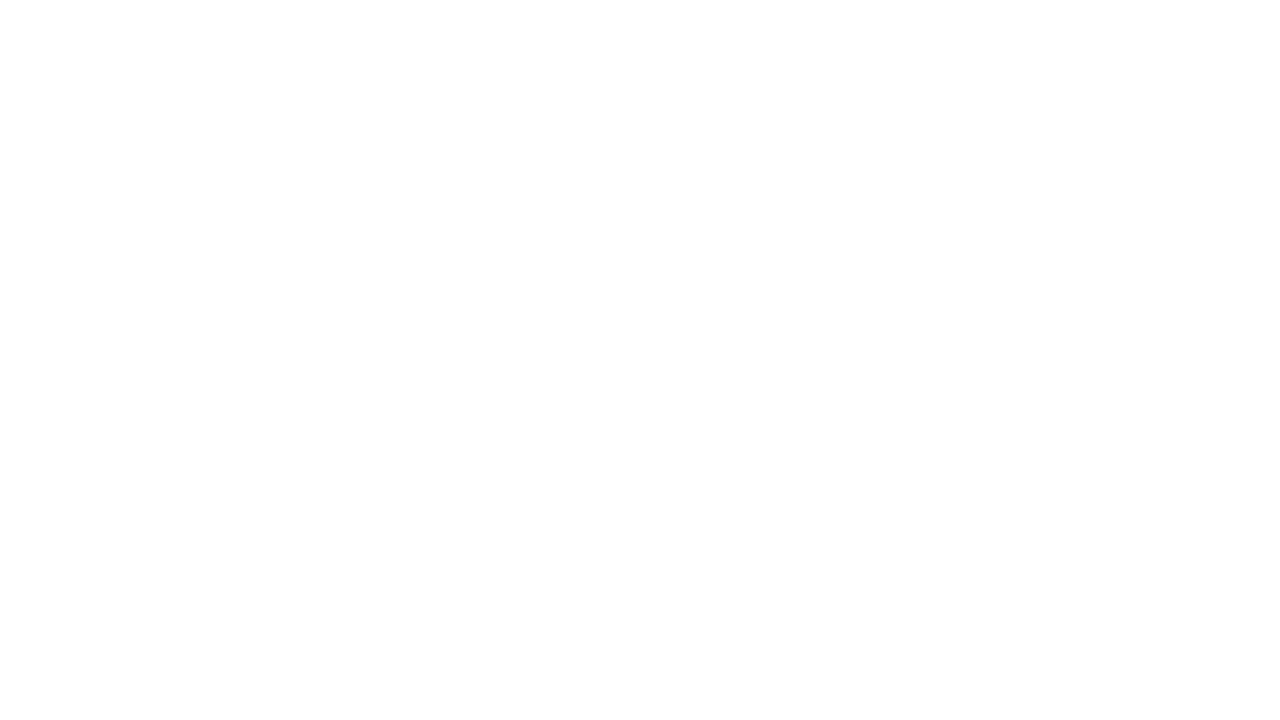

Re-queried links on page (iteration 157)
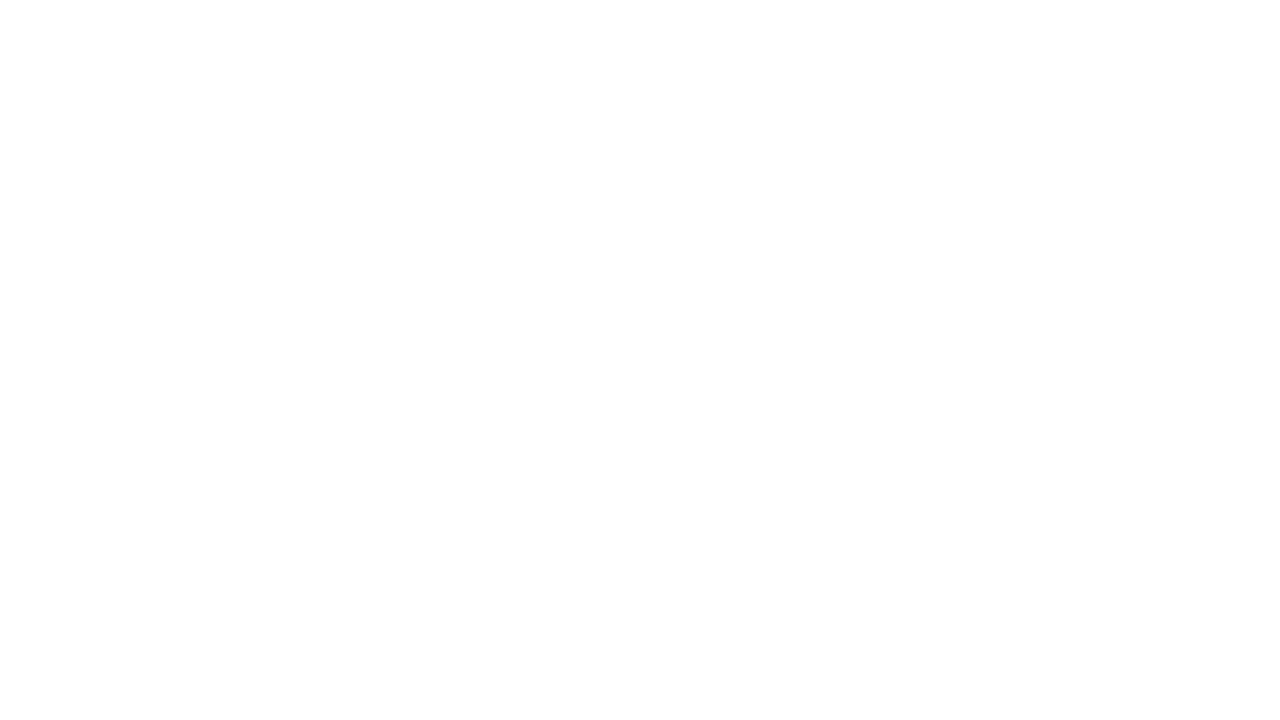

Re-queried links on page (iteration 158)
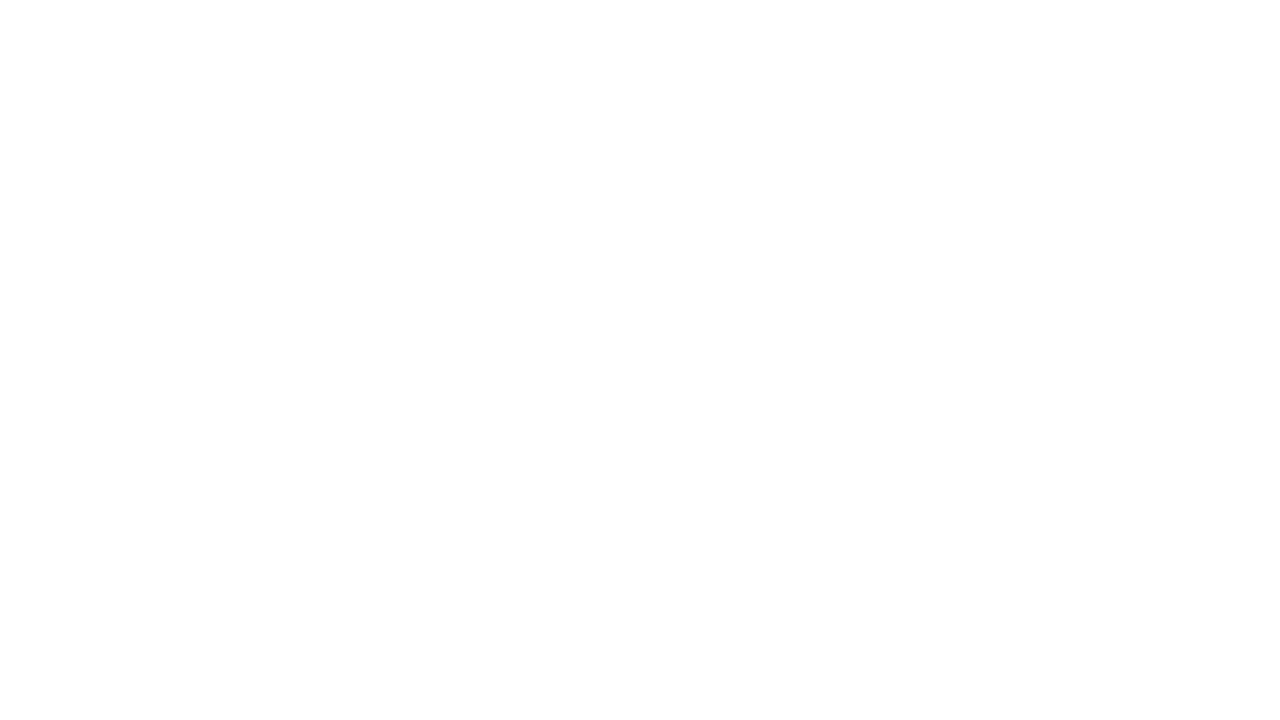

Re-queried links on page (iteration 159)
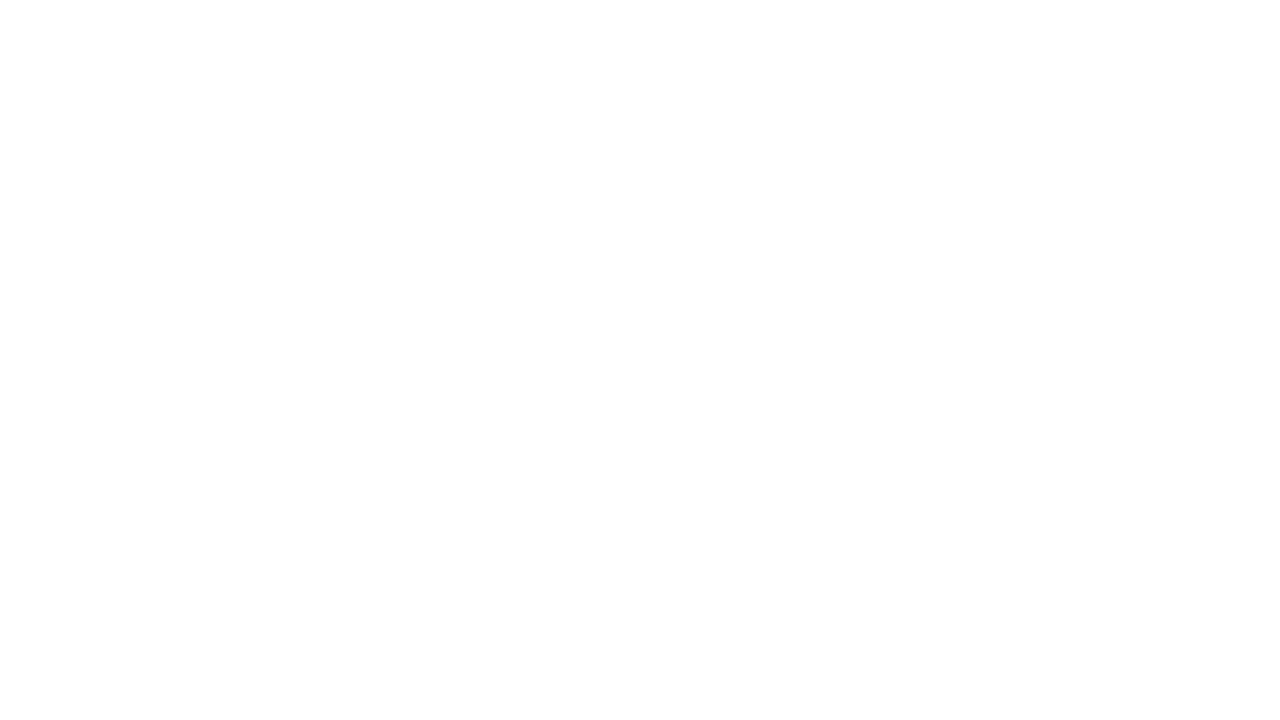

Re-queried links on page (iteration 160)
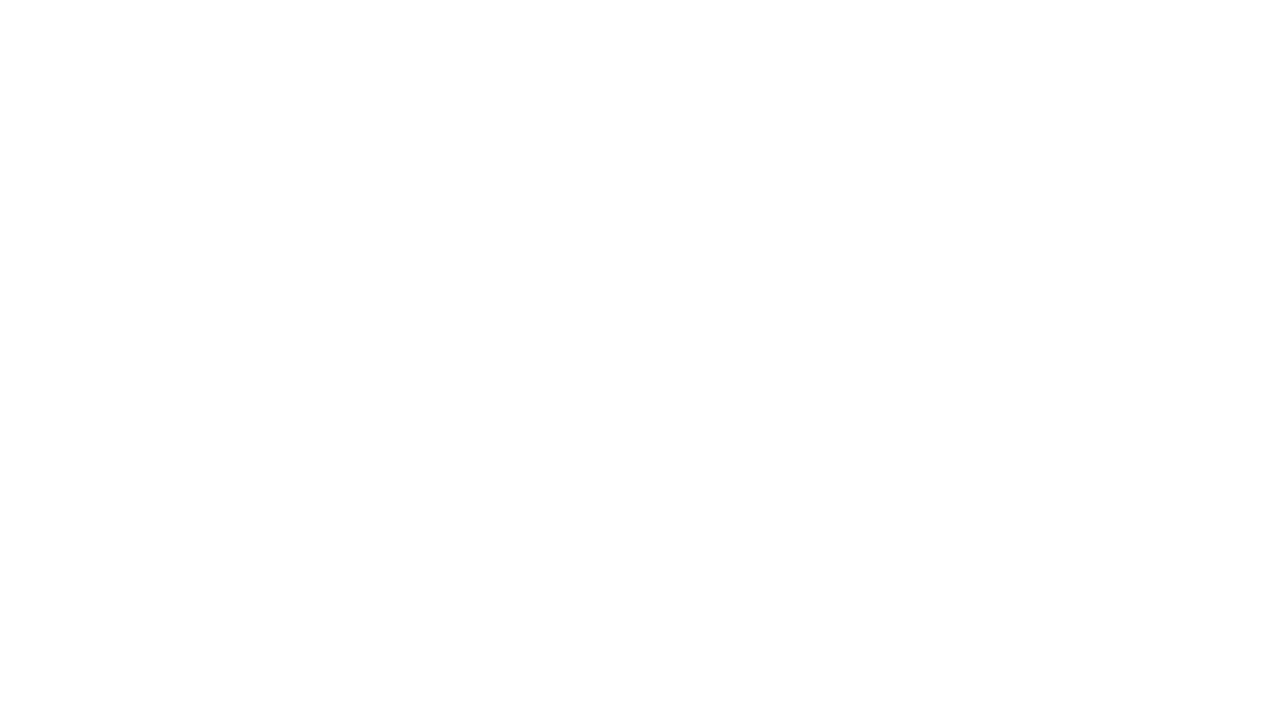

Re-queried links on page (iteration 161)
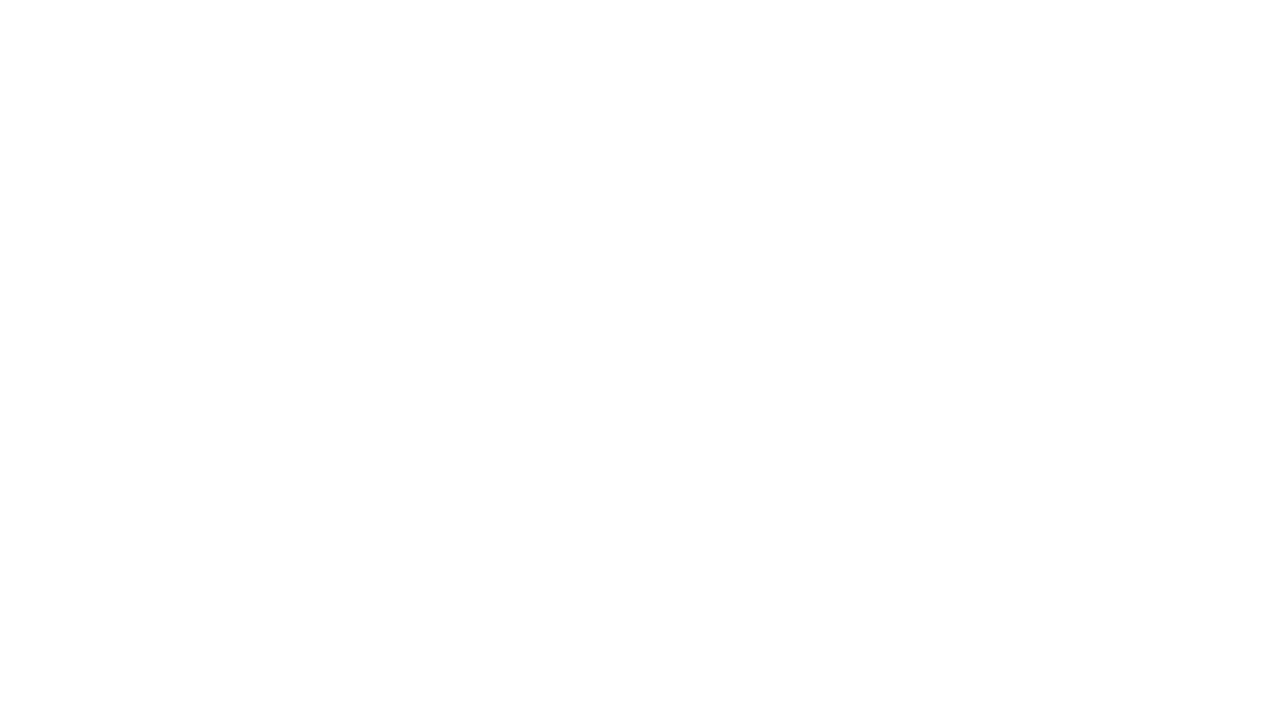

Re-queried links on page (iteration 162)
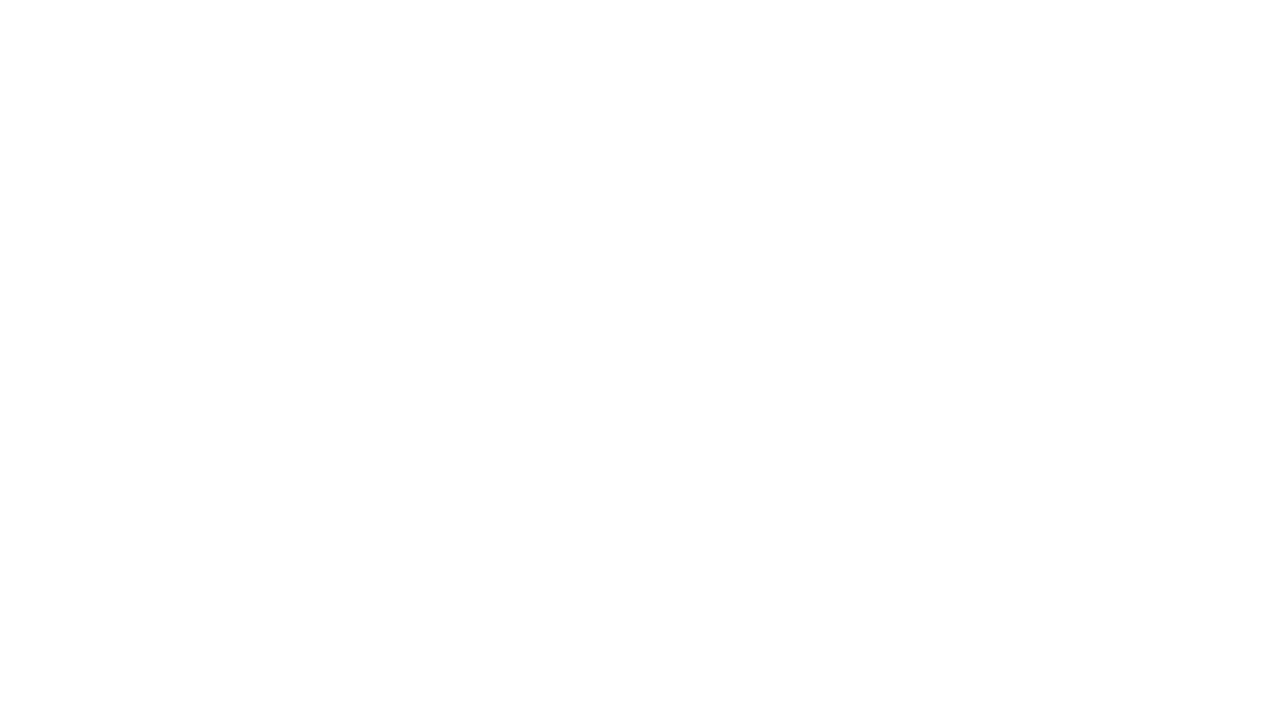

Re-queried links on page (iteration 163)
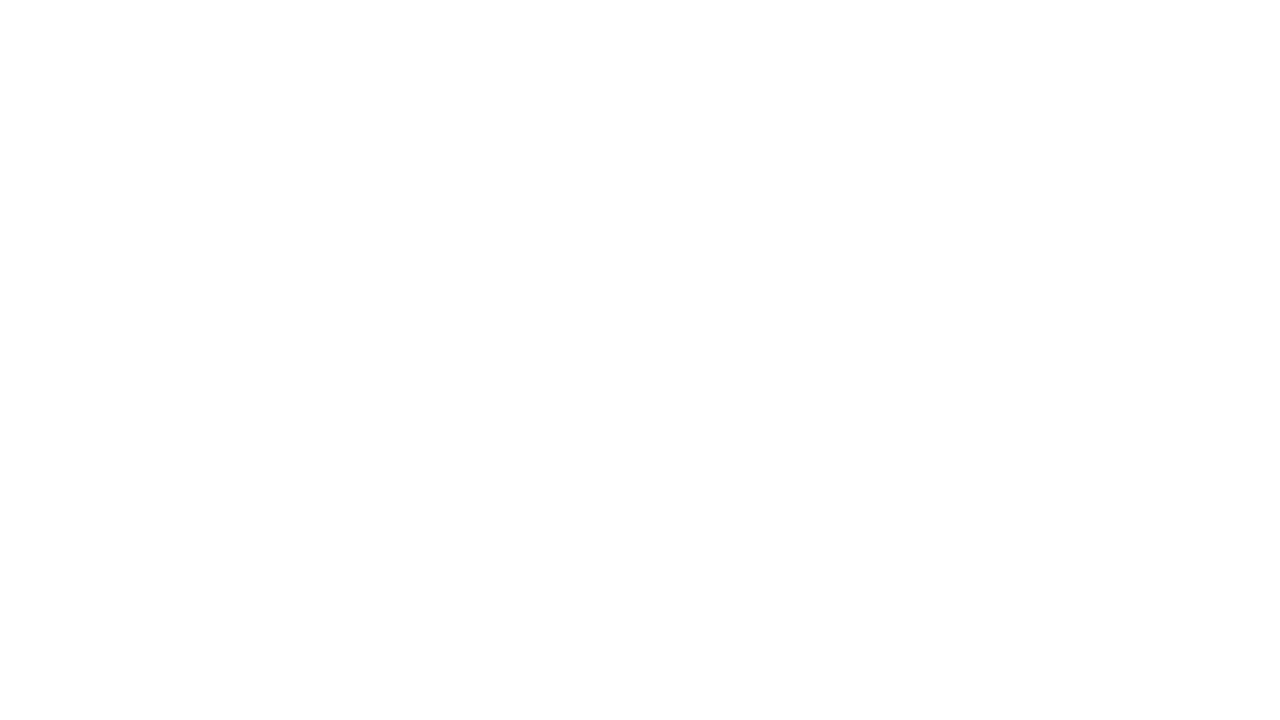

Re-queried links on page (iteration 164)
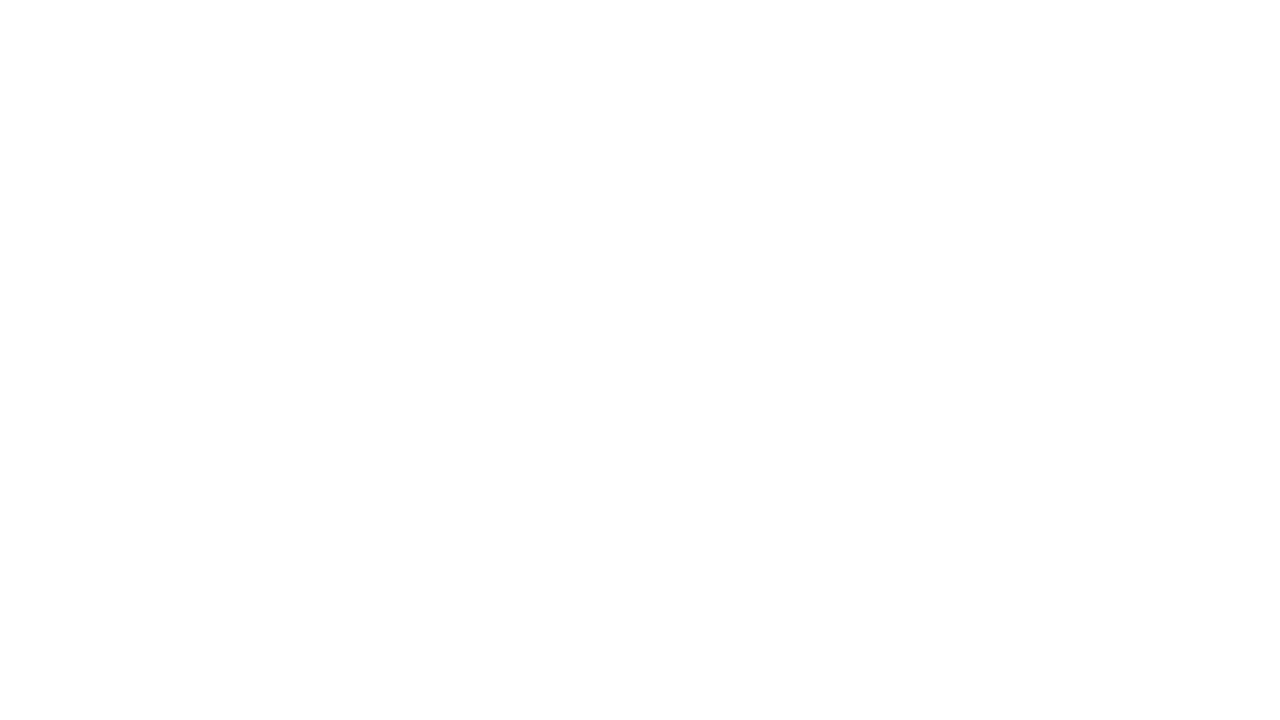

Re-queried links on page (iteration 165)
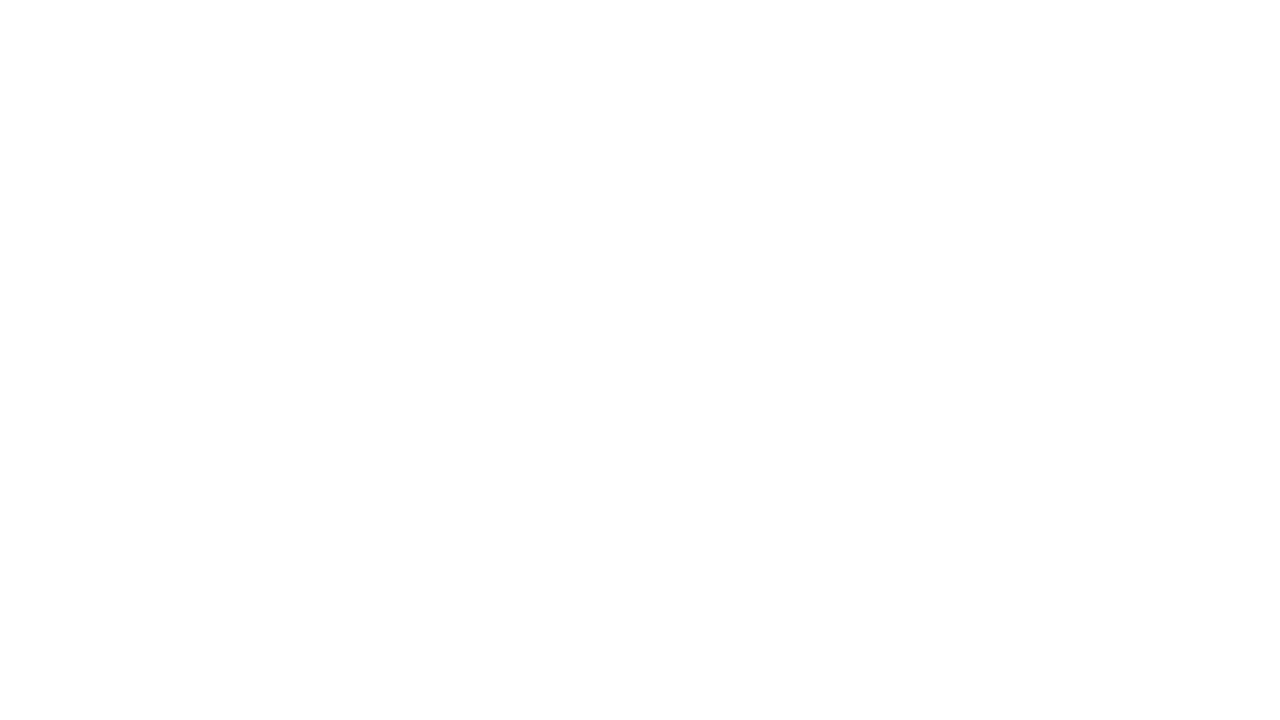

Re-queried links on page (iteration 166)
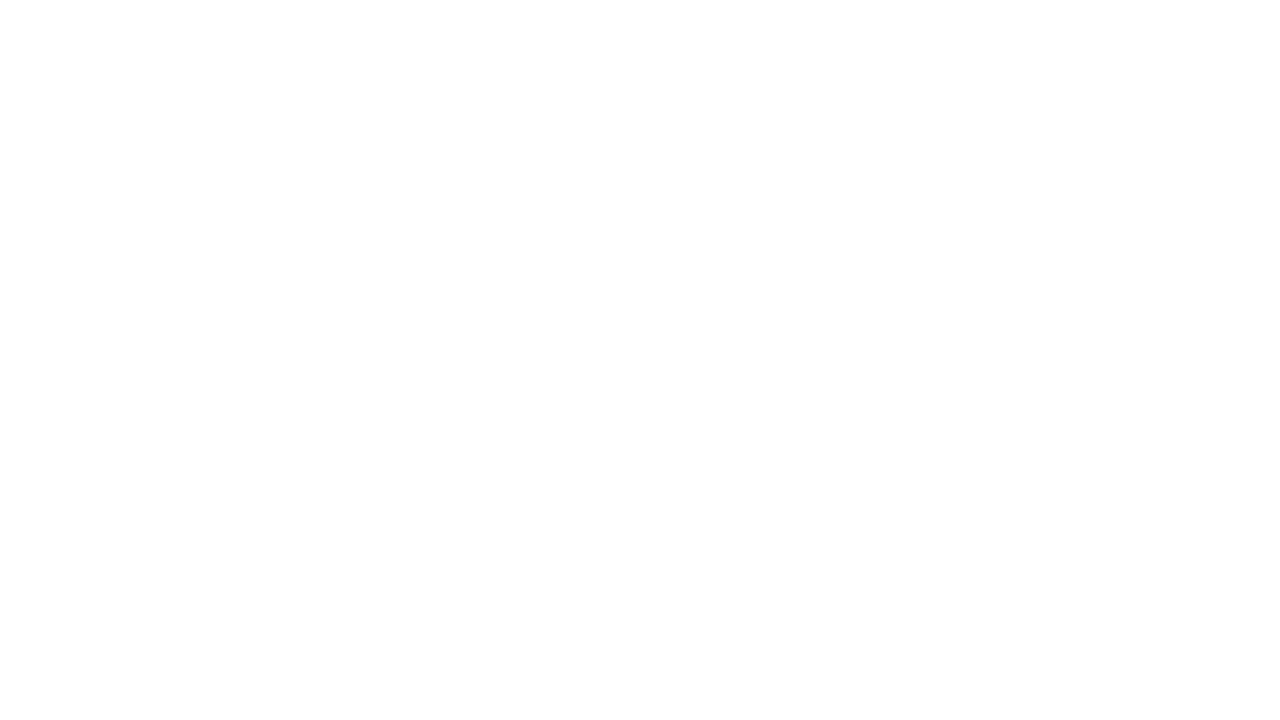

Re-queried links on page (iteration 167)
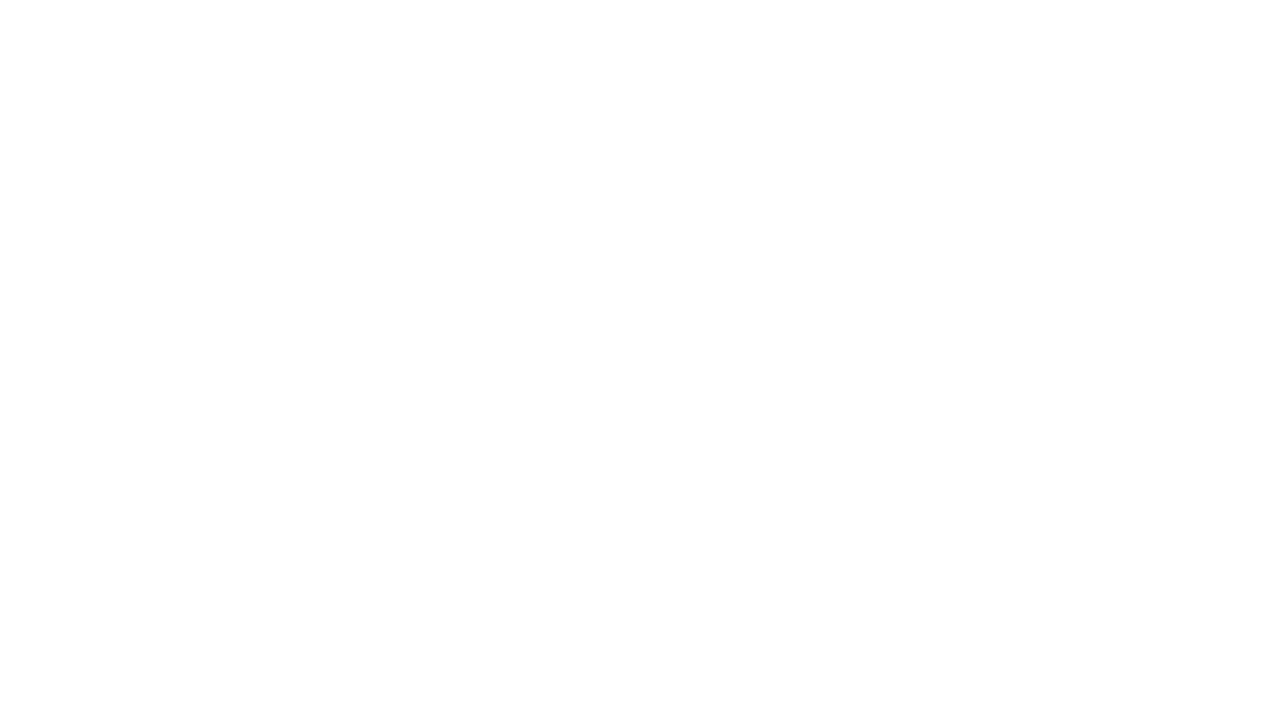

Re-queried links on page (iteration 168)
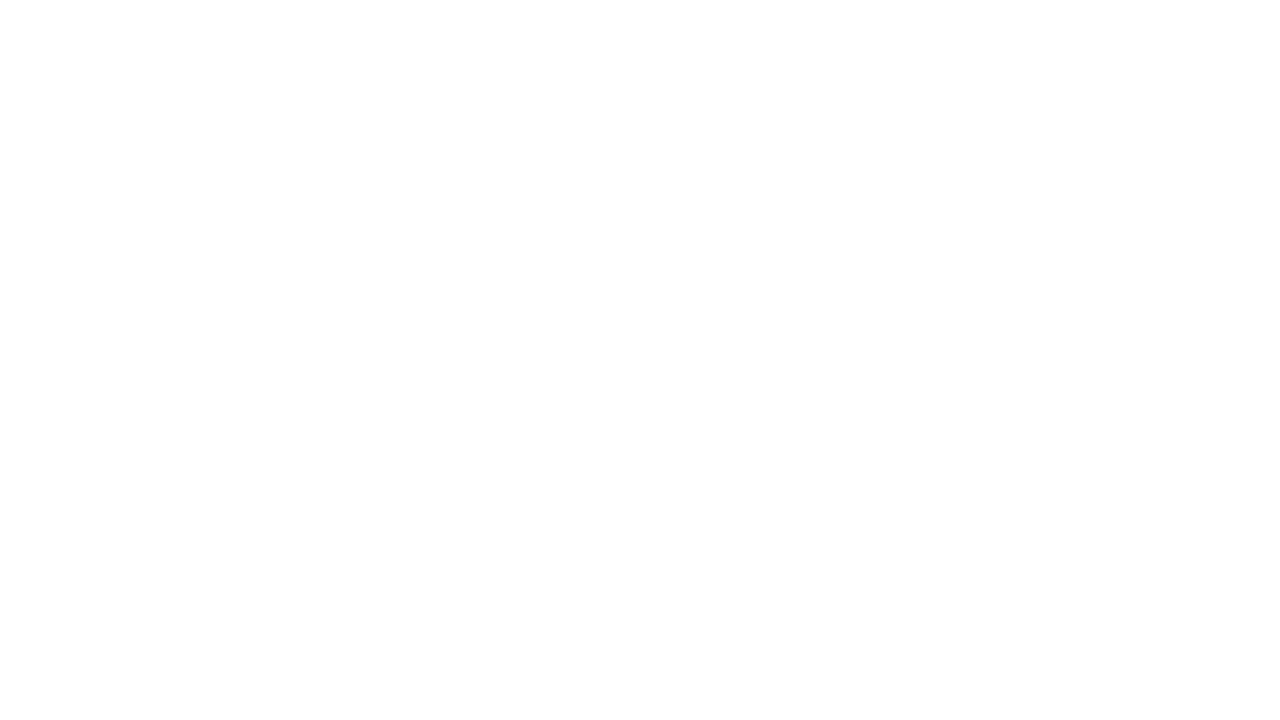

Re-queried links on page (iteration 169)
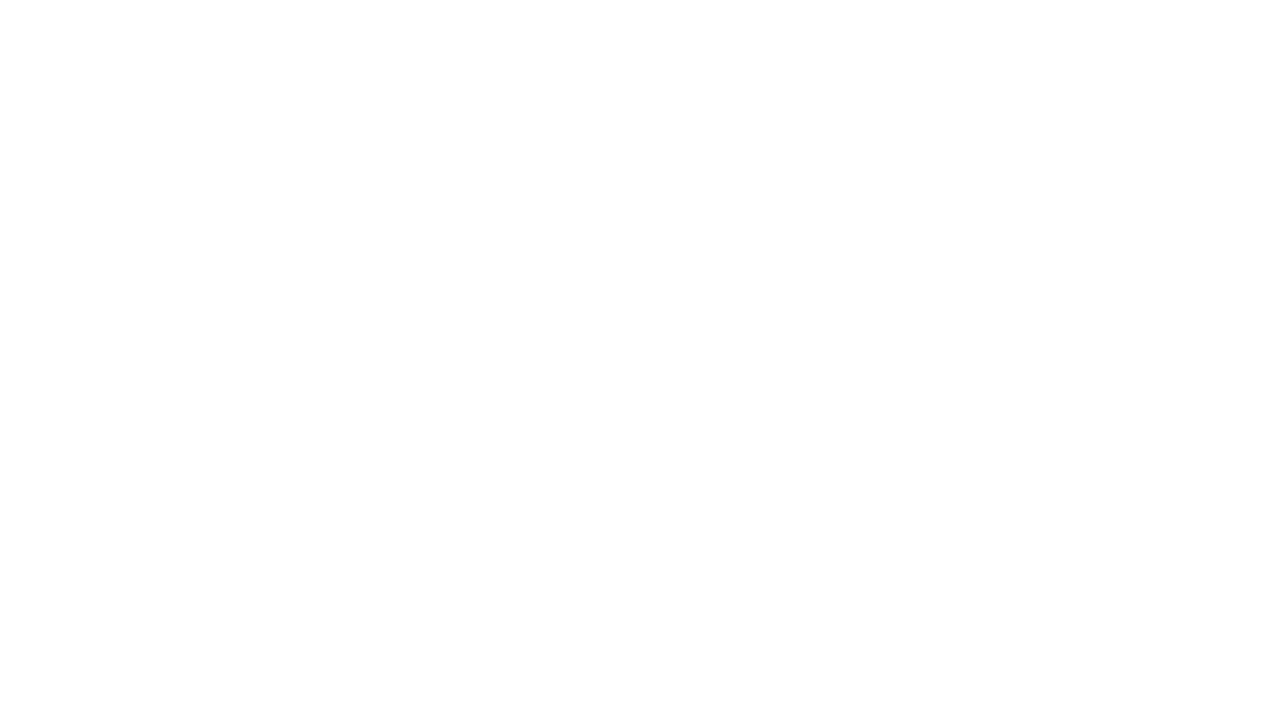

Re-queried links on page (iteration 170)
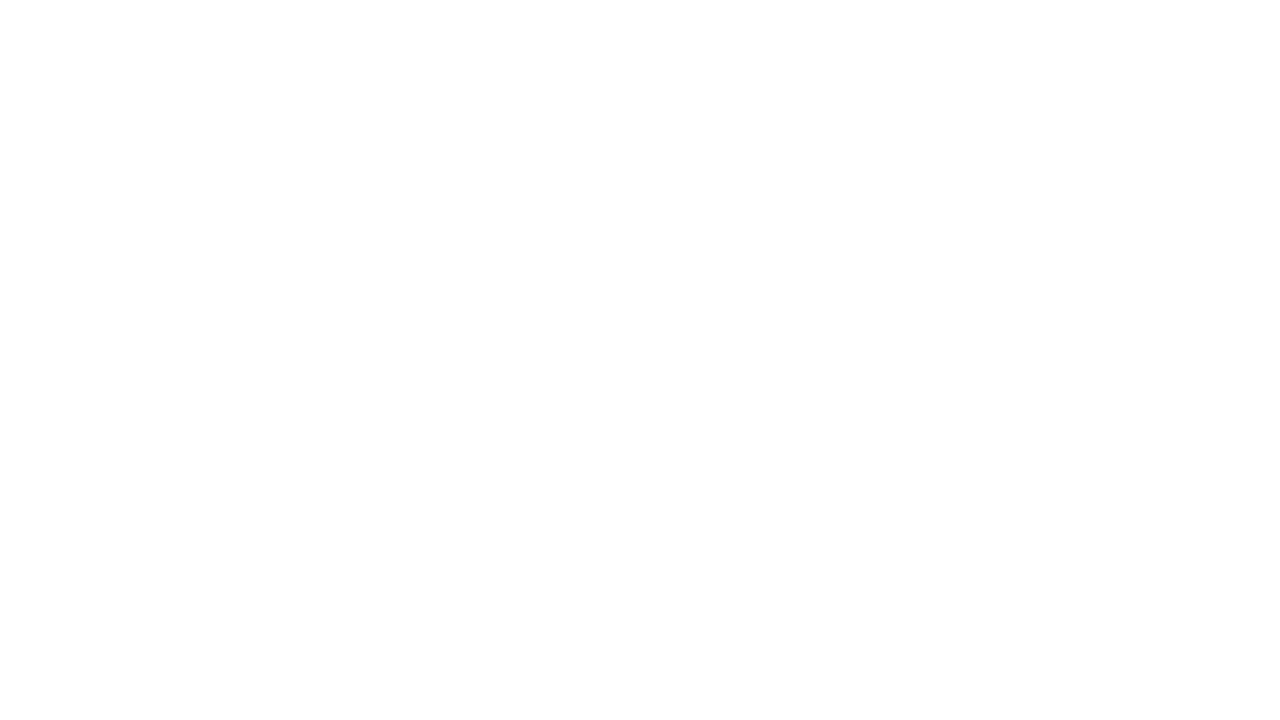

Re-queried links on page (iteration 171)
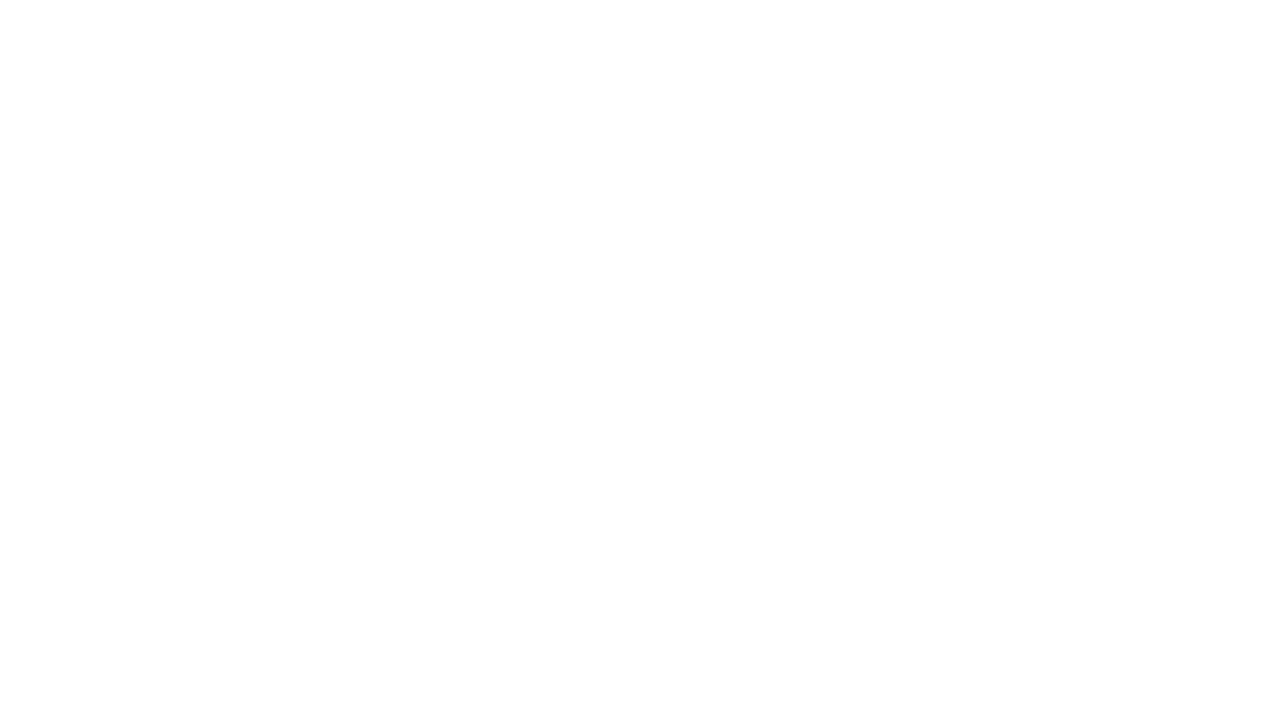

Re-queried links on page (iteration 172)
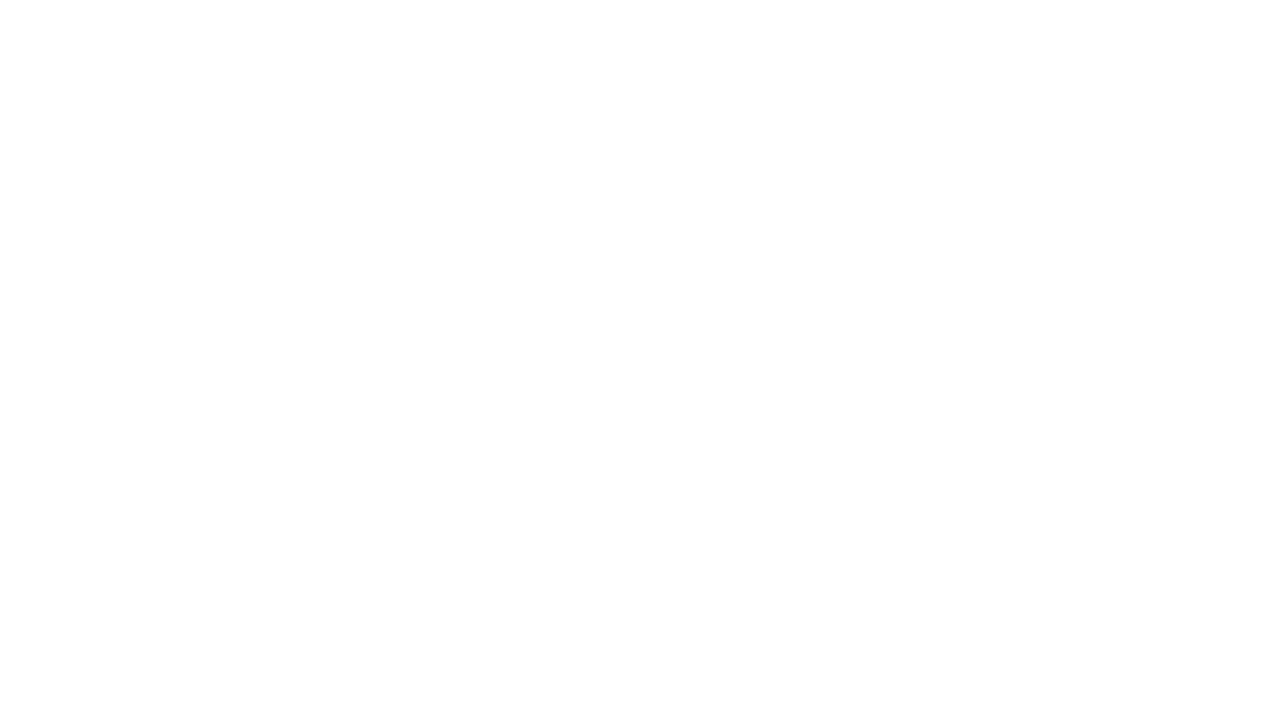

Re-queried links on page (iteration 173)
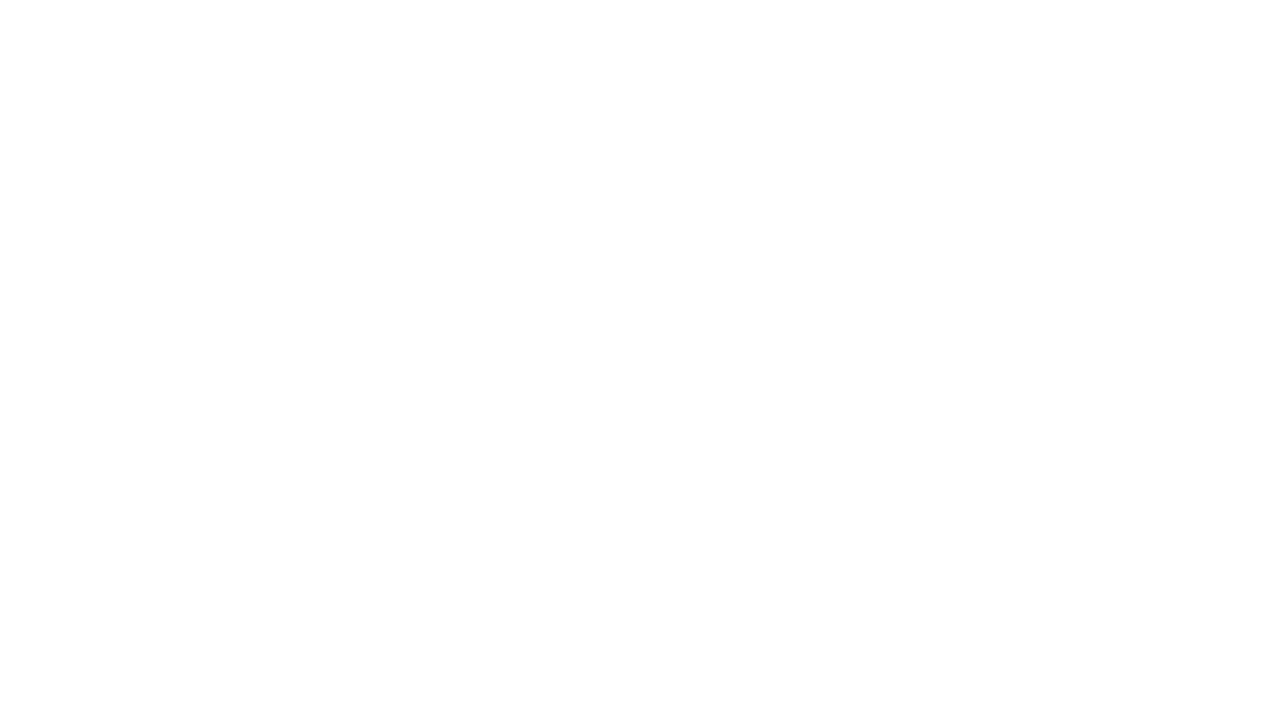

Re-queried links on page (iteration 174)
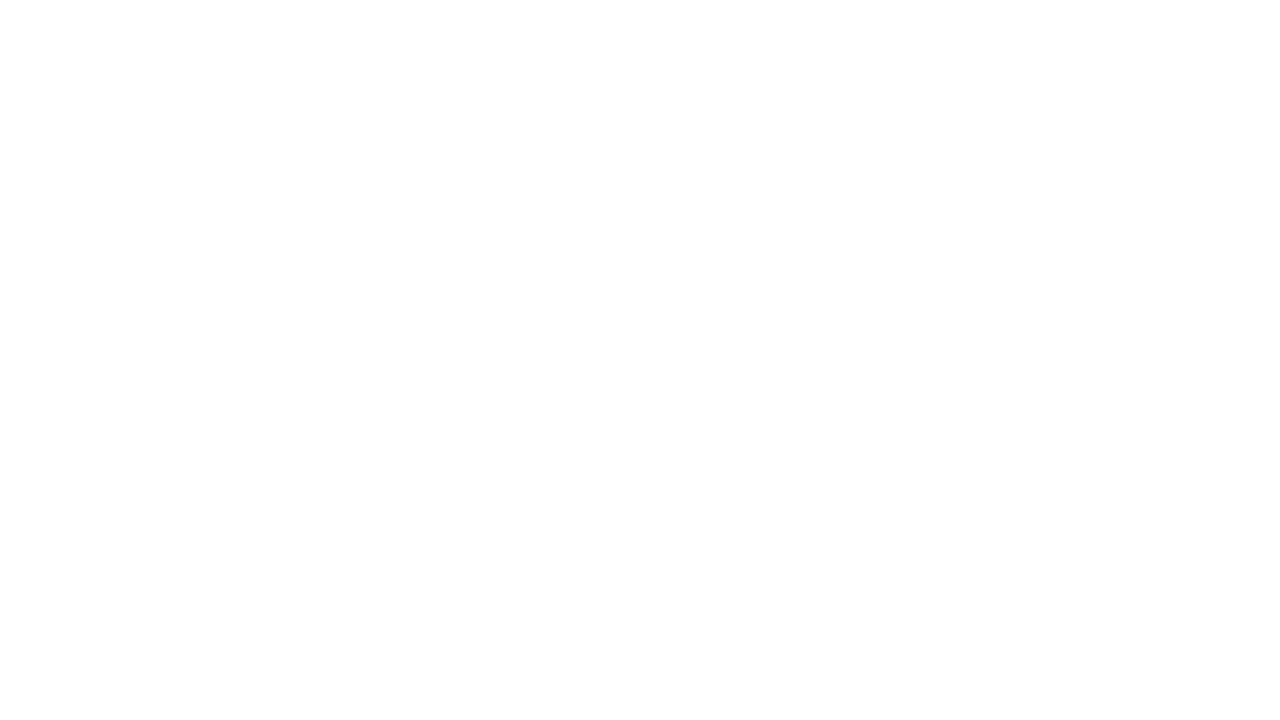

Re-queried links on page (iteration 175)
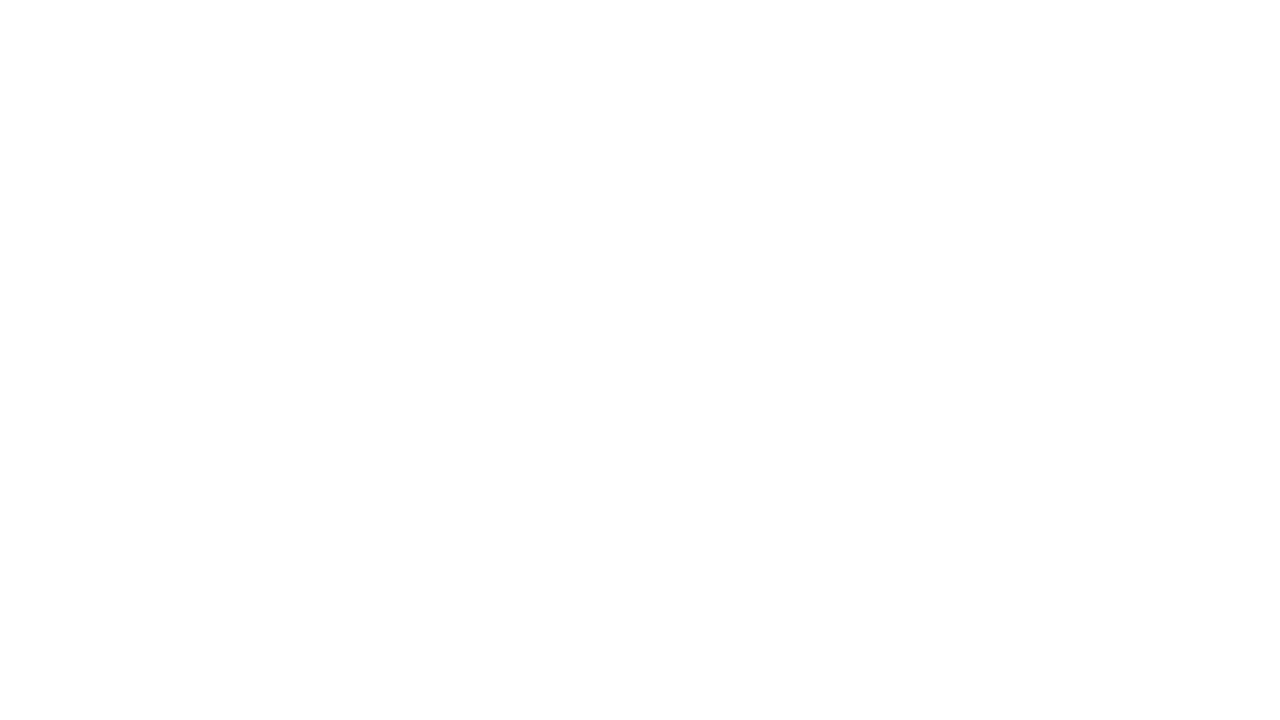

Re-queried links on page (iteration 176)
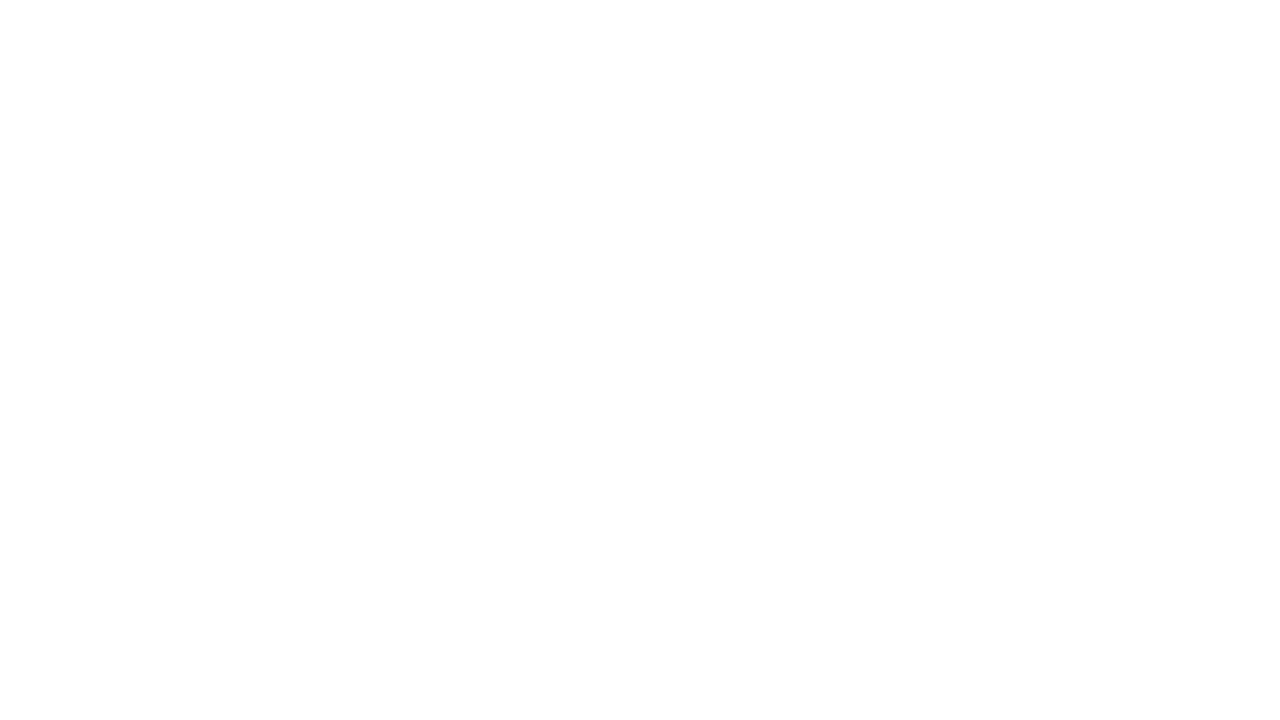

Re-queried links on page (iteration 177)
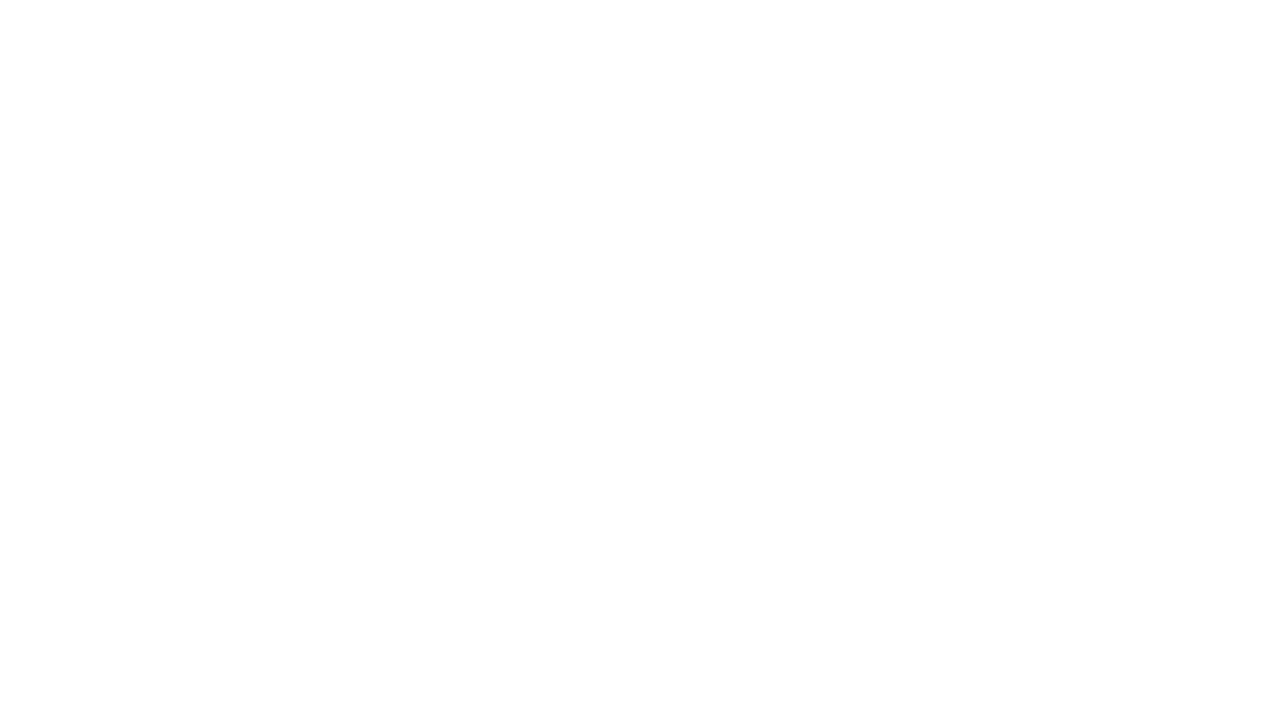

Re-queried links on page (iteration 178)
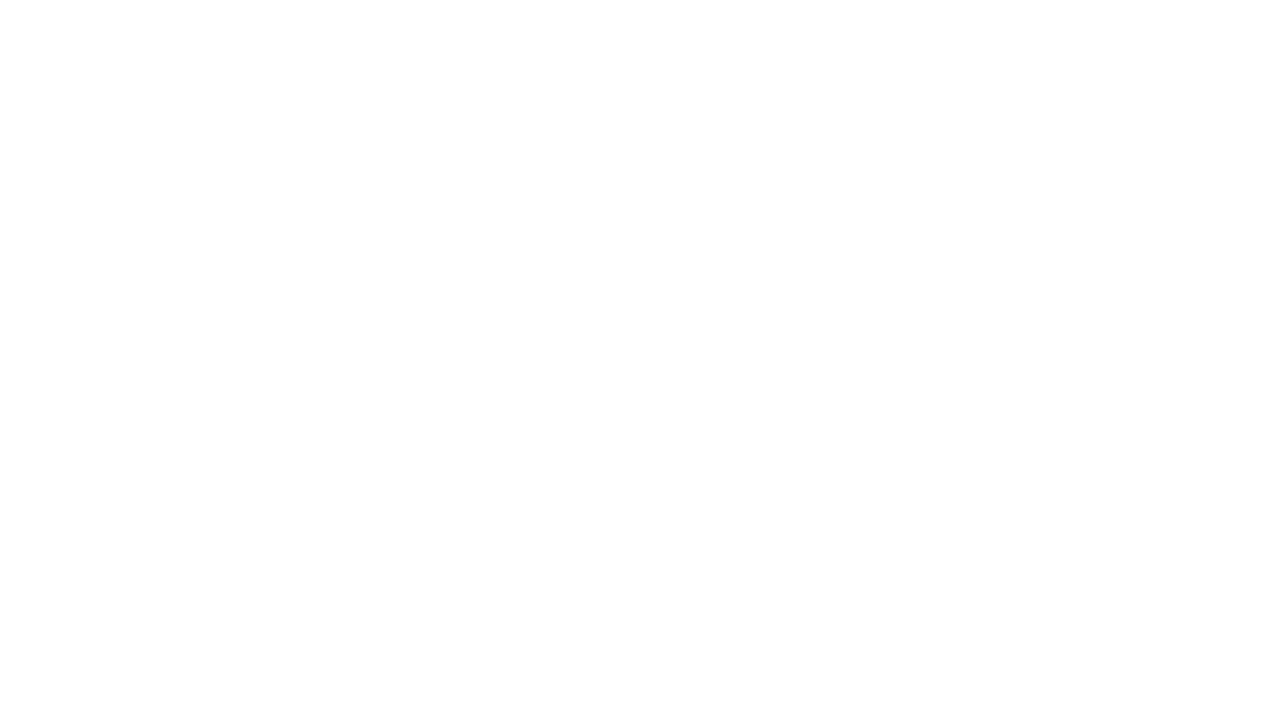

Re-queried links on page (iteration 179)
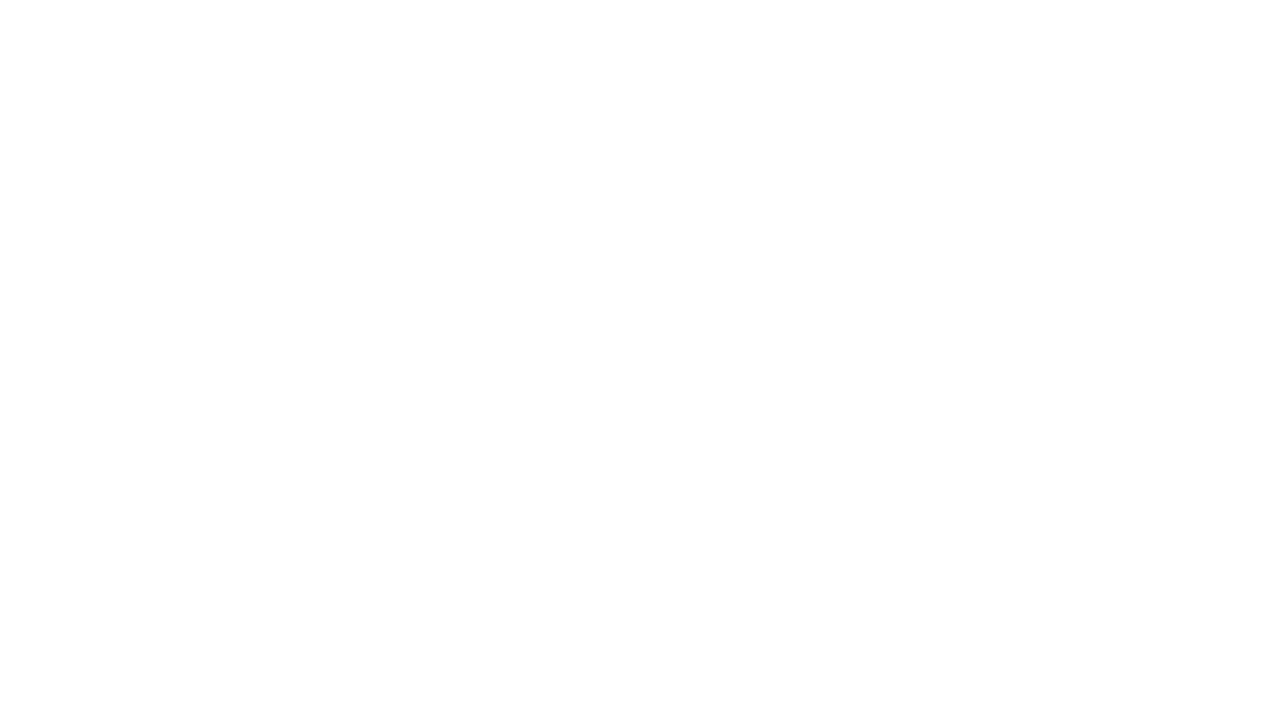

Re-queried links on page (iteration 180)
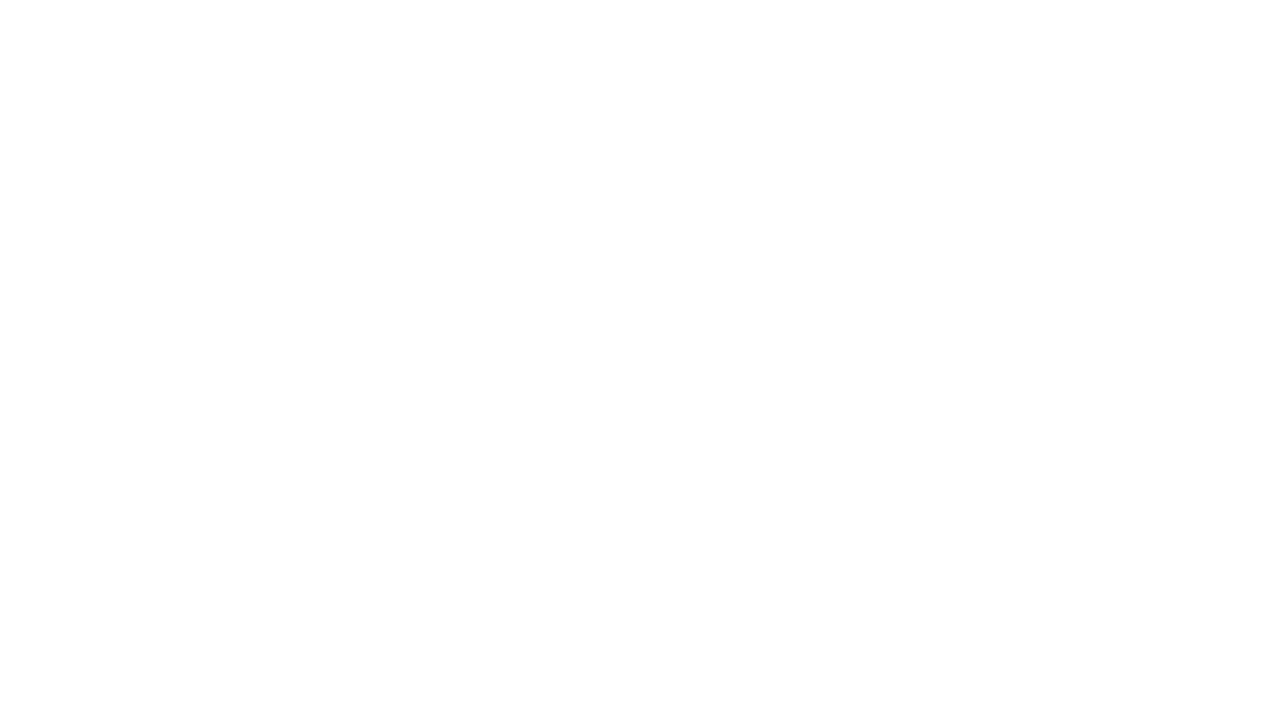

Re-queried links on page (iteration 181)
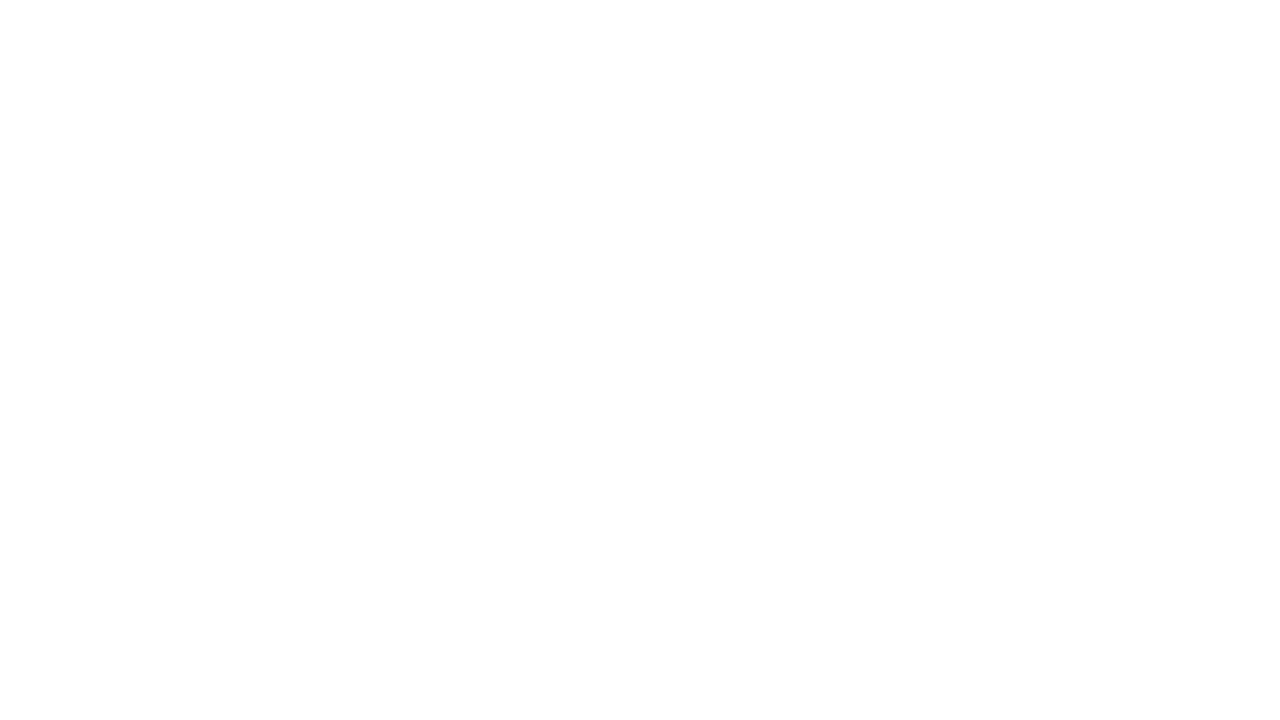

Re-queried links on page (iteration 182)
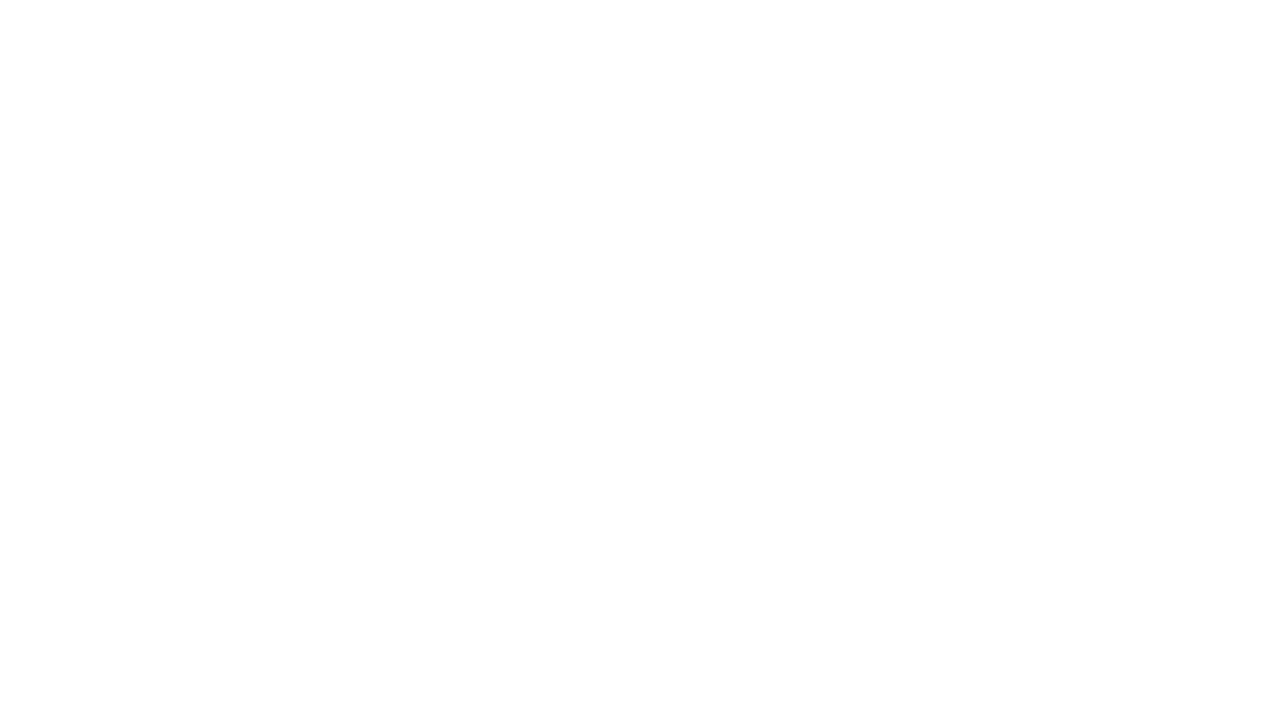

Re-queried links on page (iteration 183)
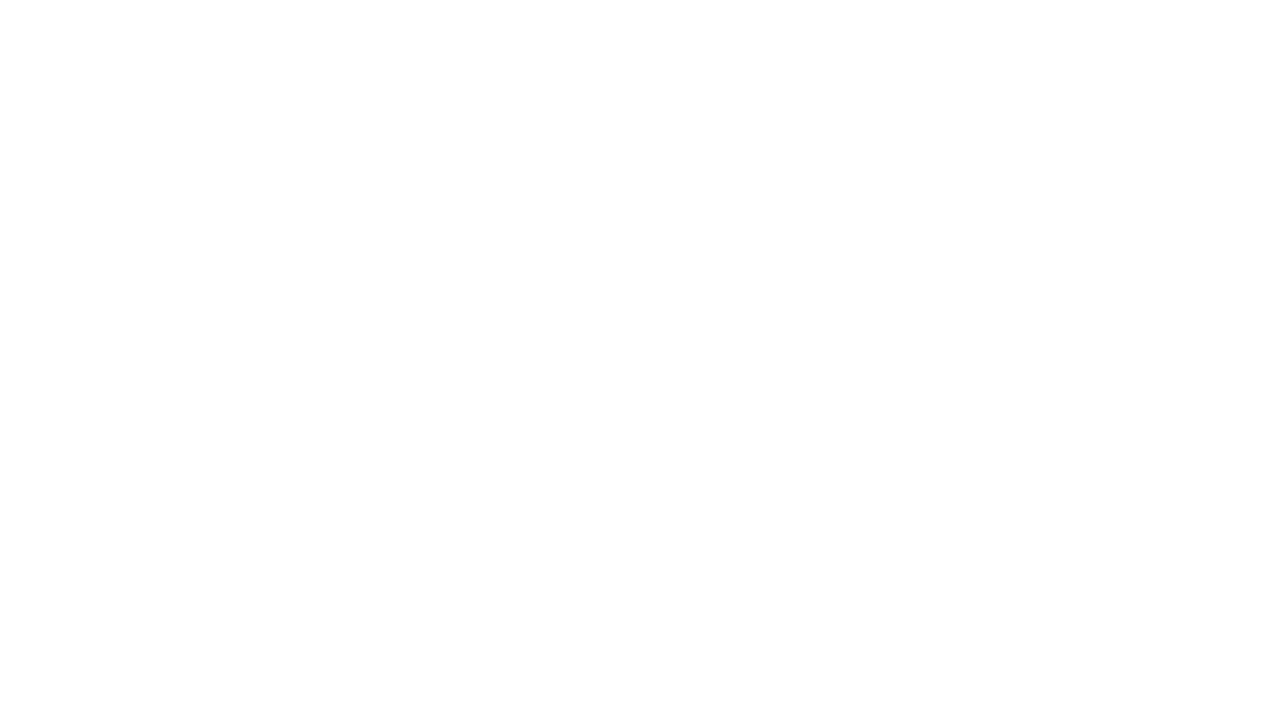

Re-queried links on page (iteration 184)
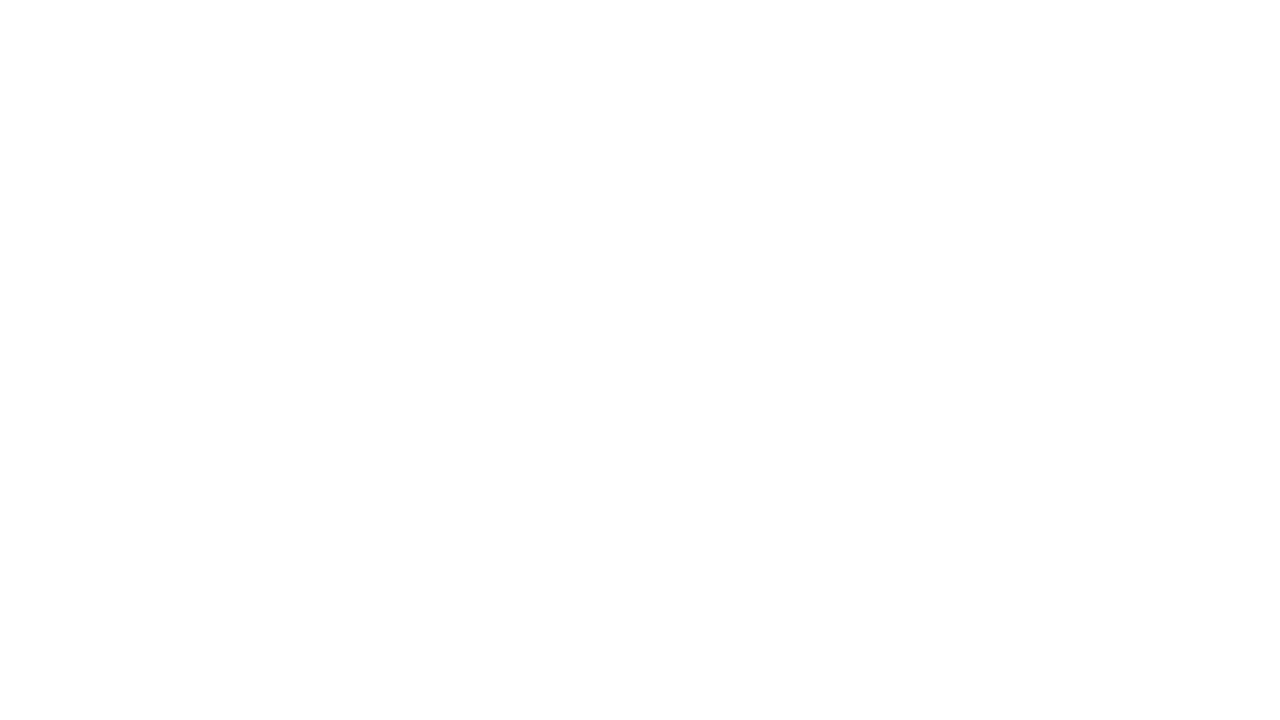

Re-queried links on page (iteration 185)
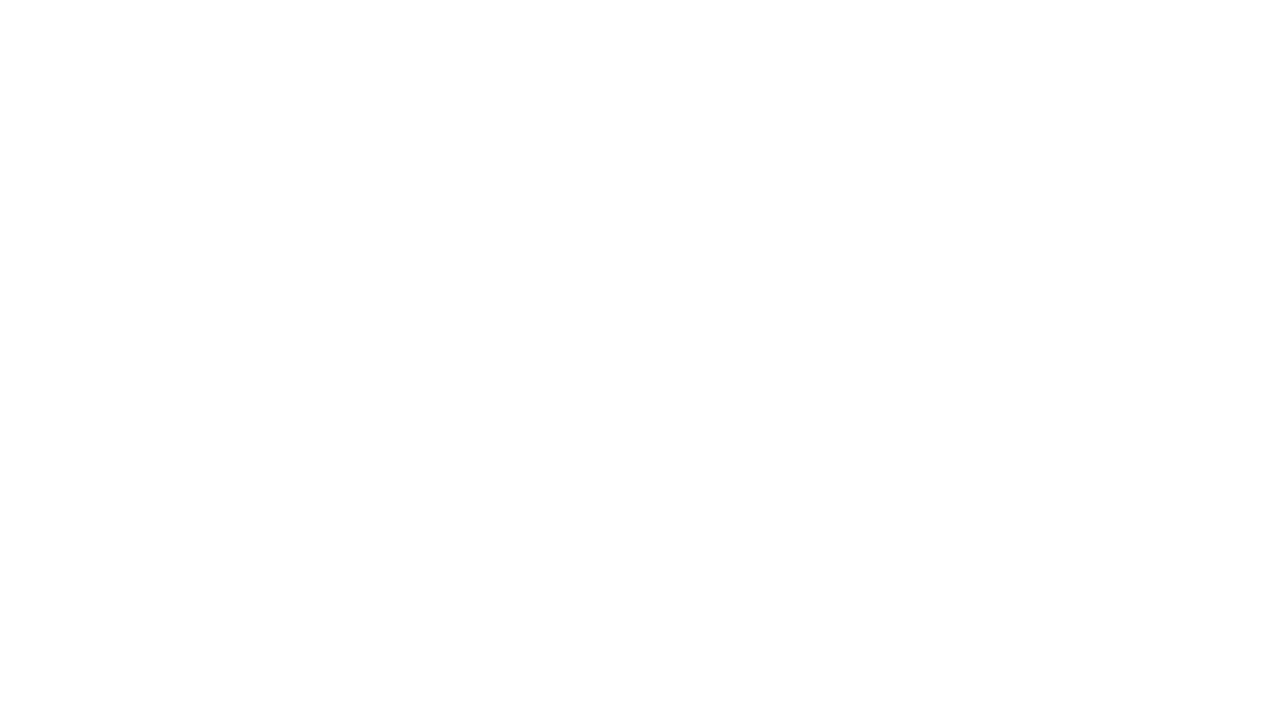

Re-queried links on page (iteration 186)
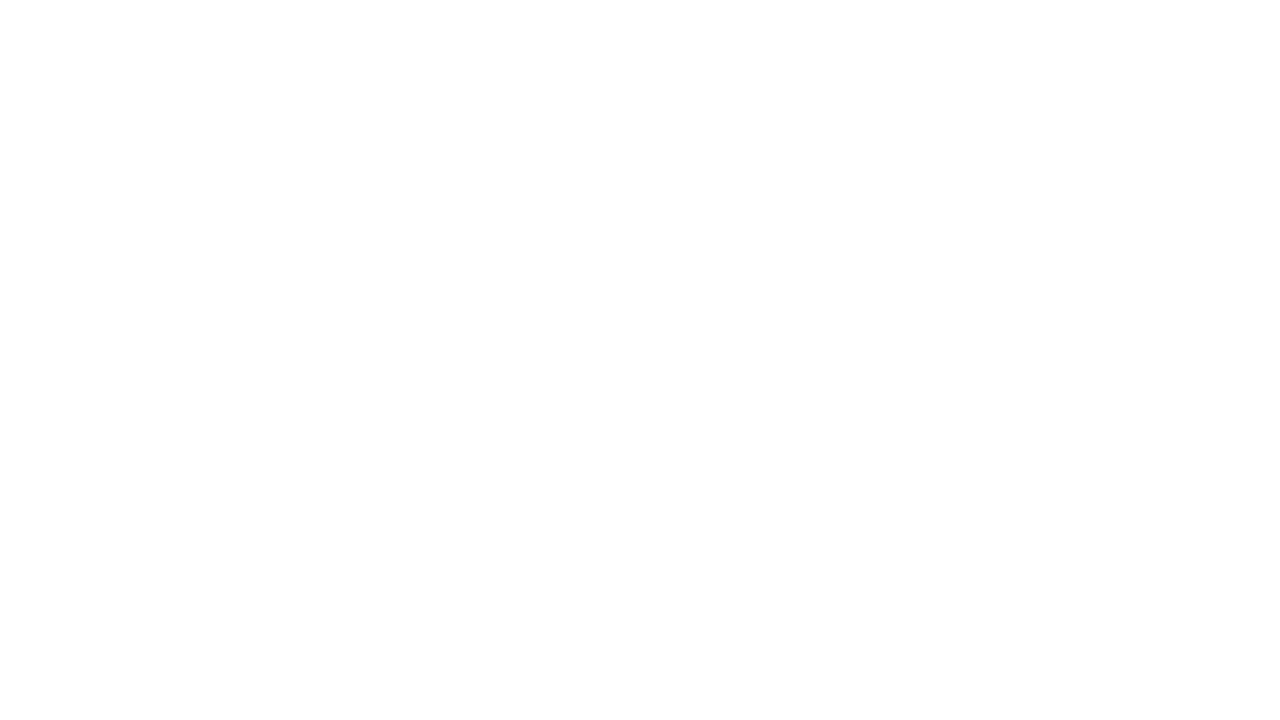

Re-queried links on page (iteration 187)
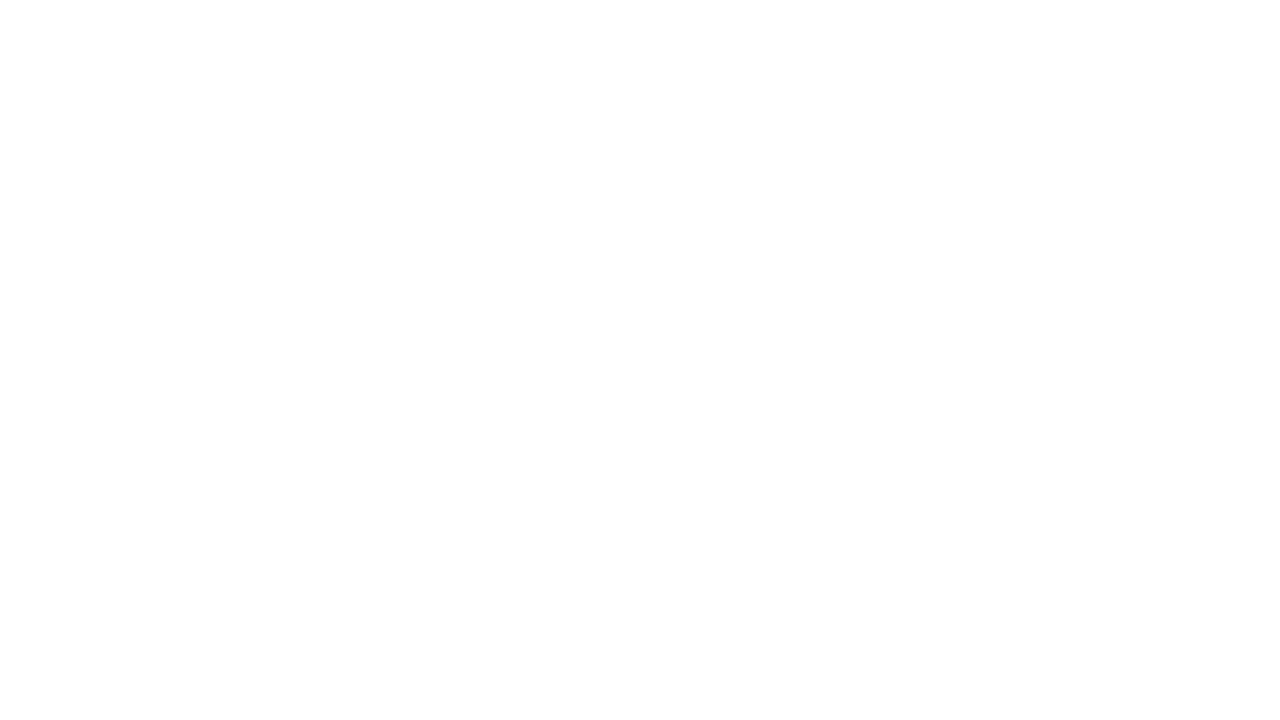

Re-queried links on page (iteration 188)
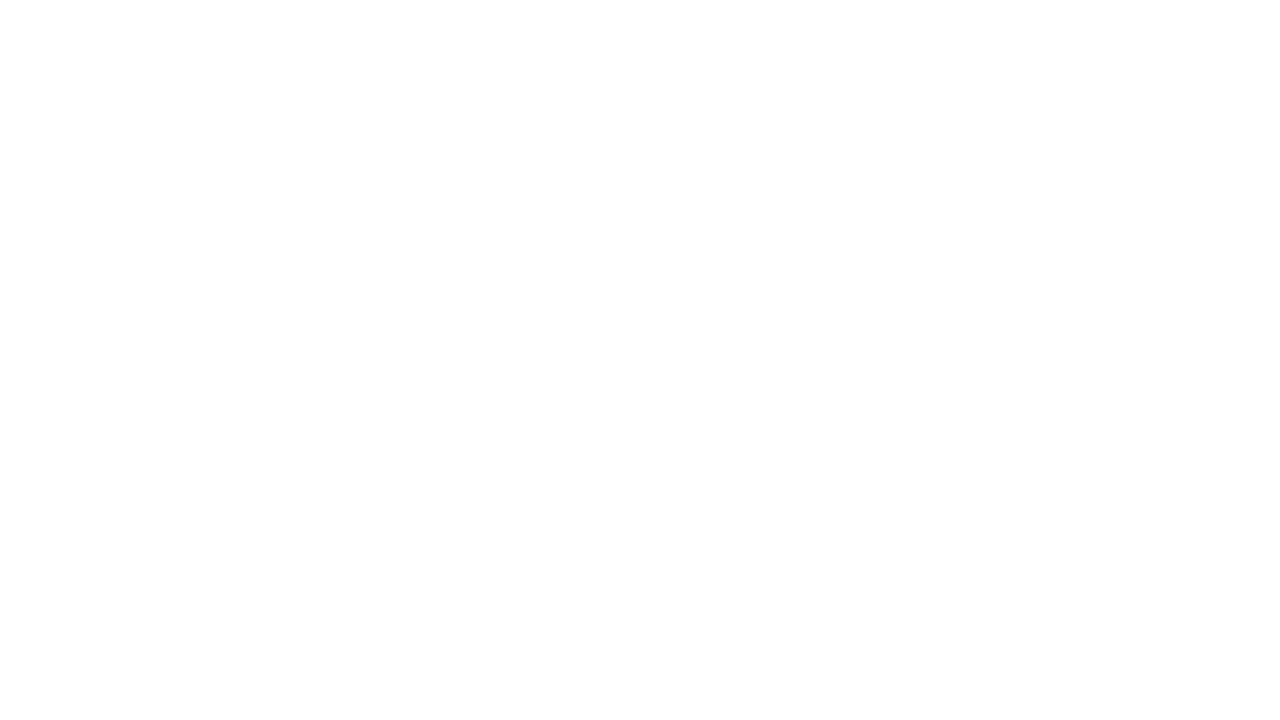

Re-queried links on page (iteration 189)
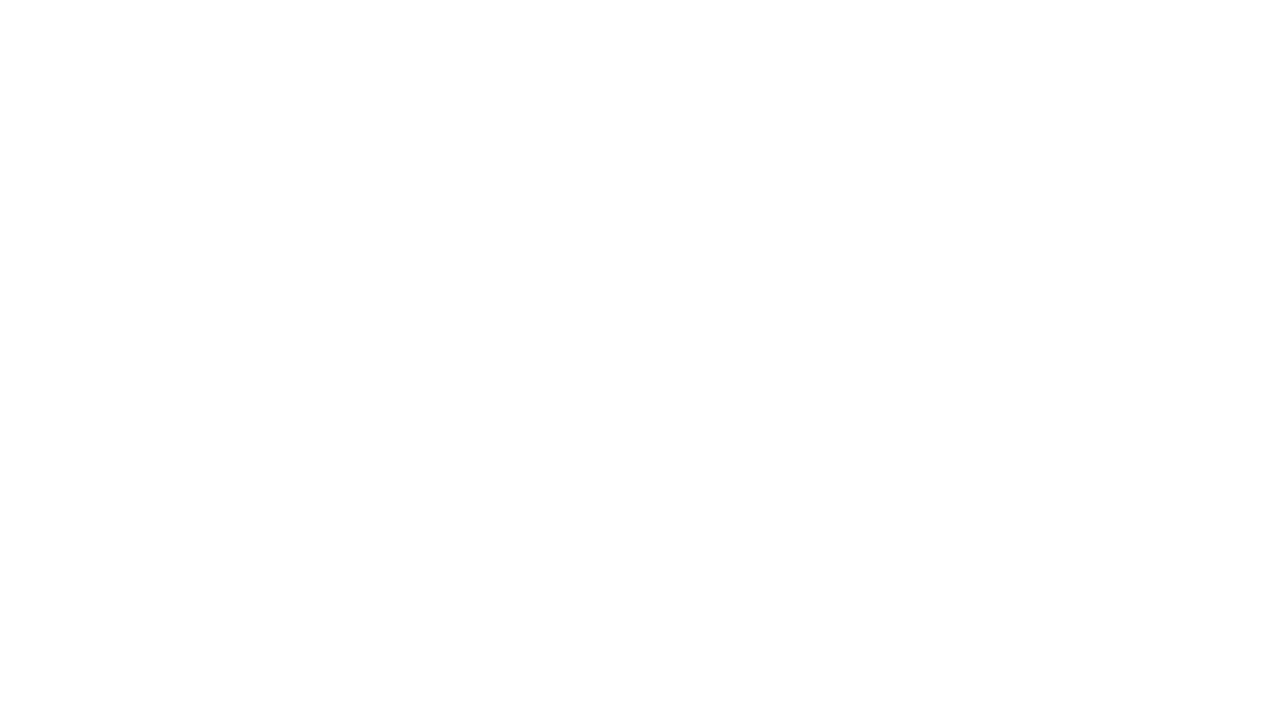

Re-queried links on page (iteration 190)
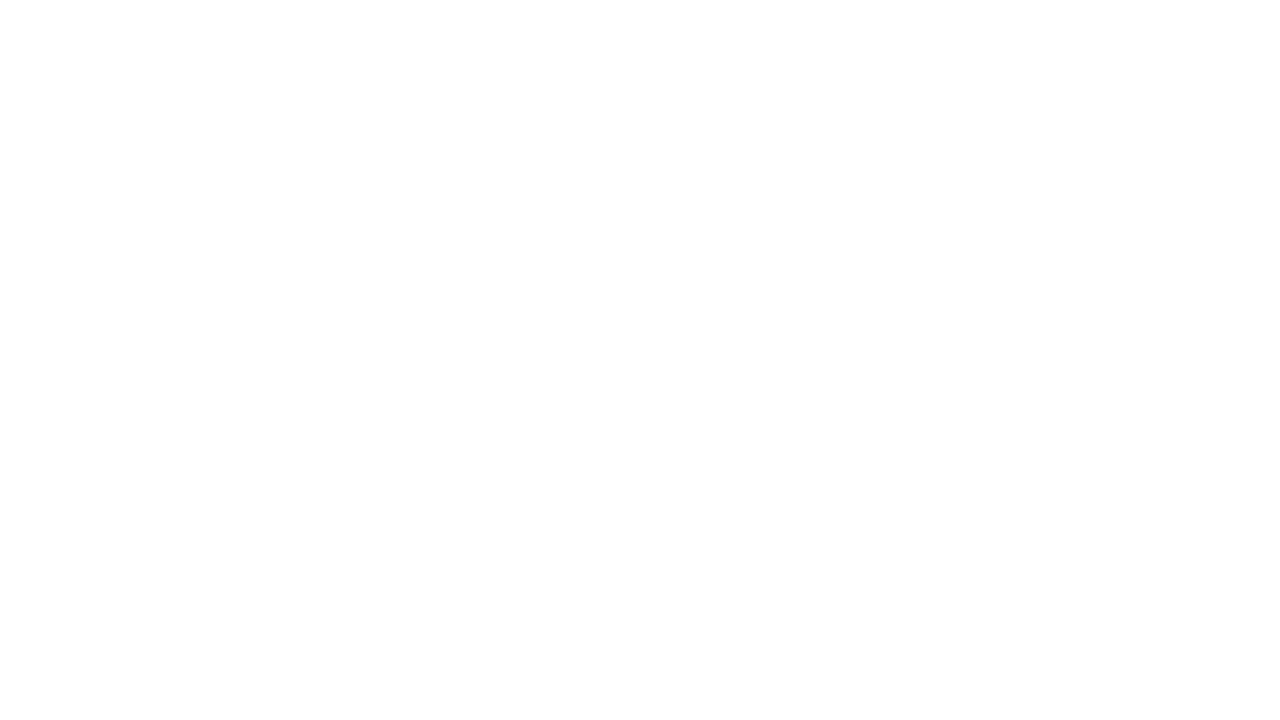

Re-queried links on page (iteration 191)
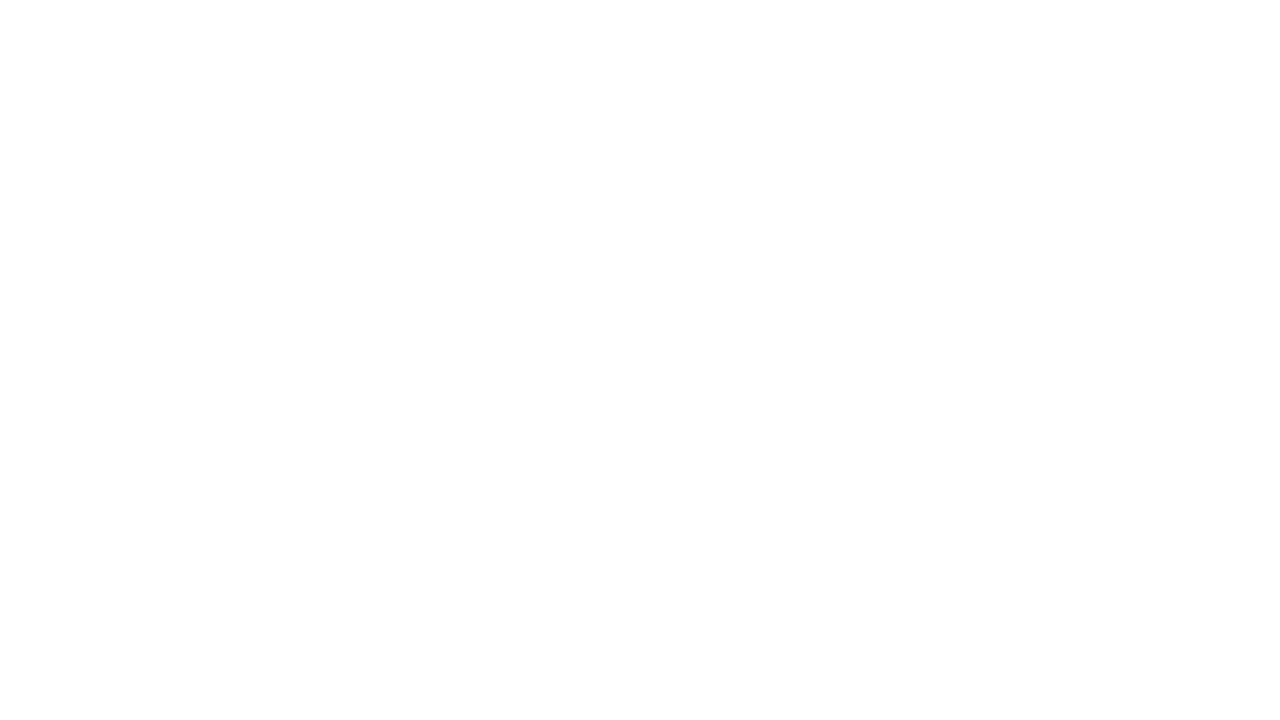

Re-queried links on page (iteration 192)
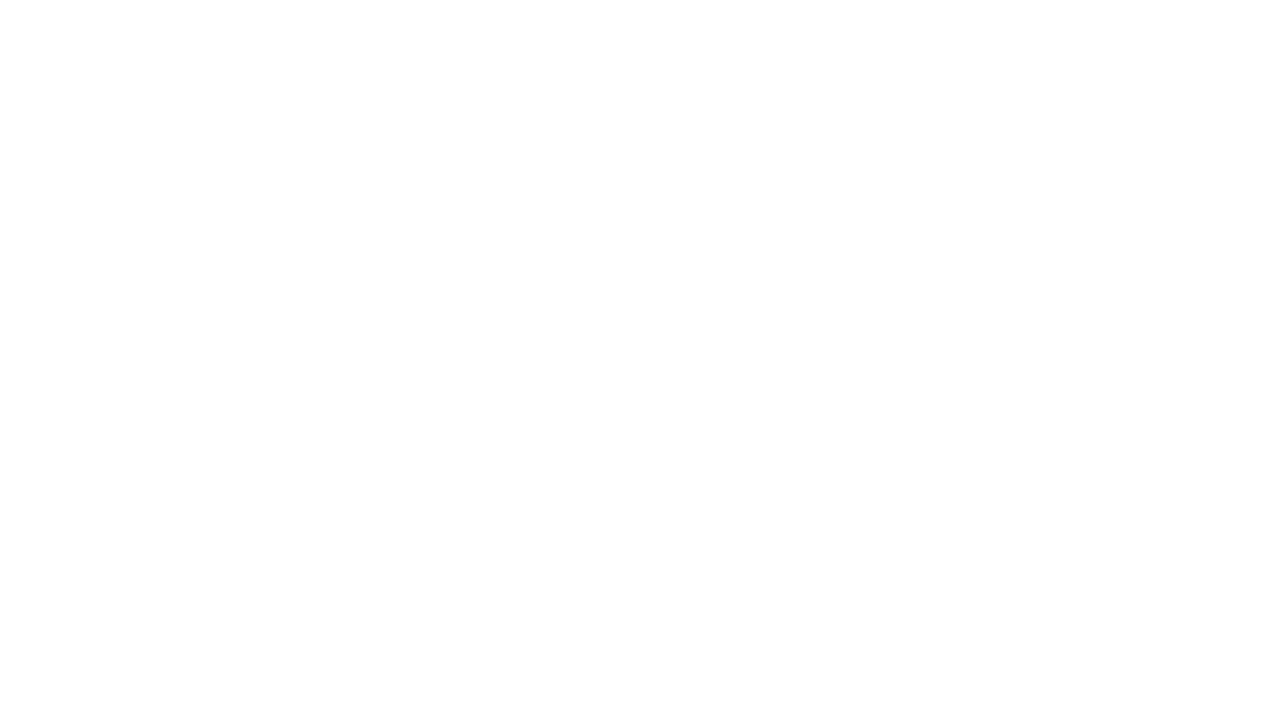

Re-queried links on page (iteration 193)
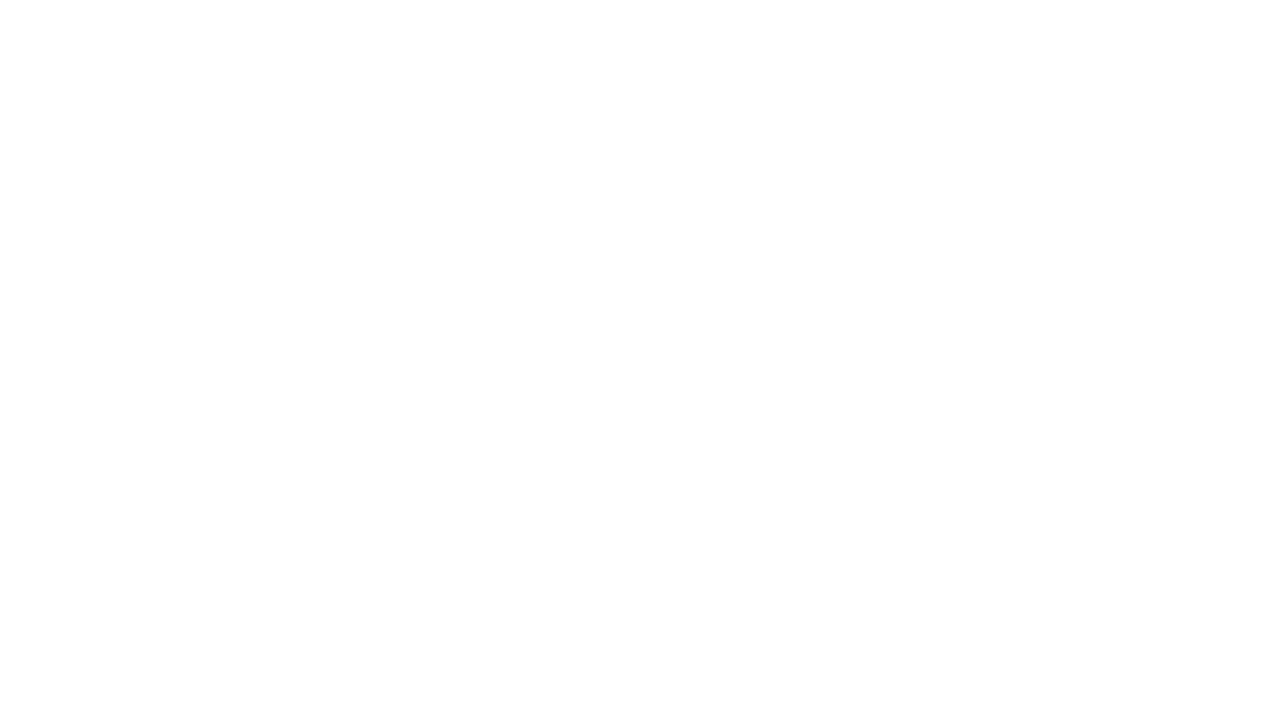

Re-queried links on page (iteration 194)
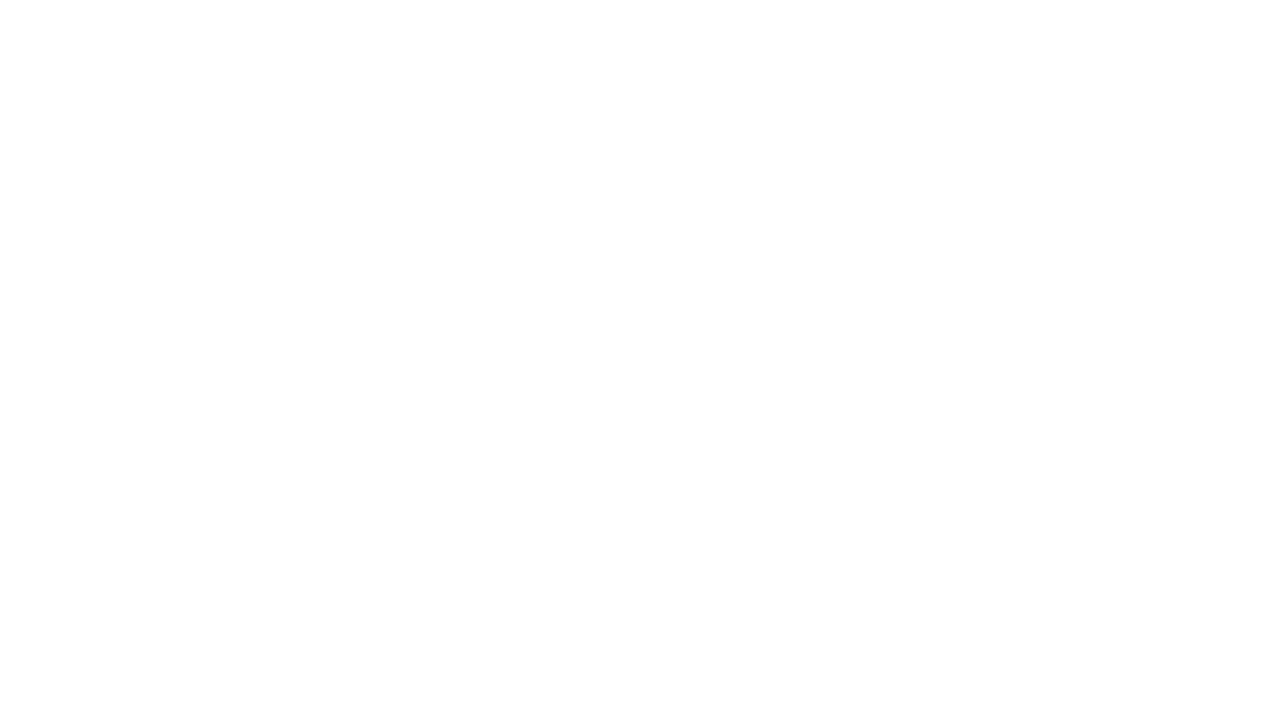

Re-queried links on page (iteration 195)
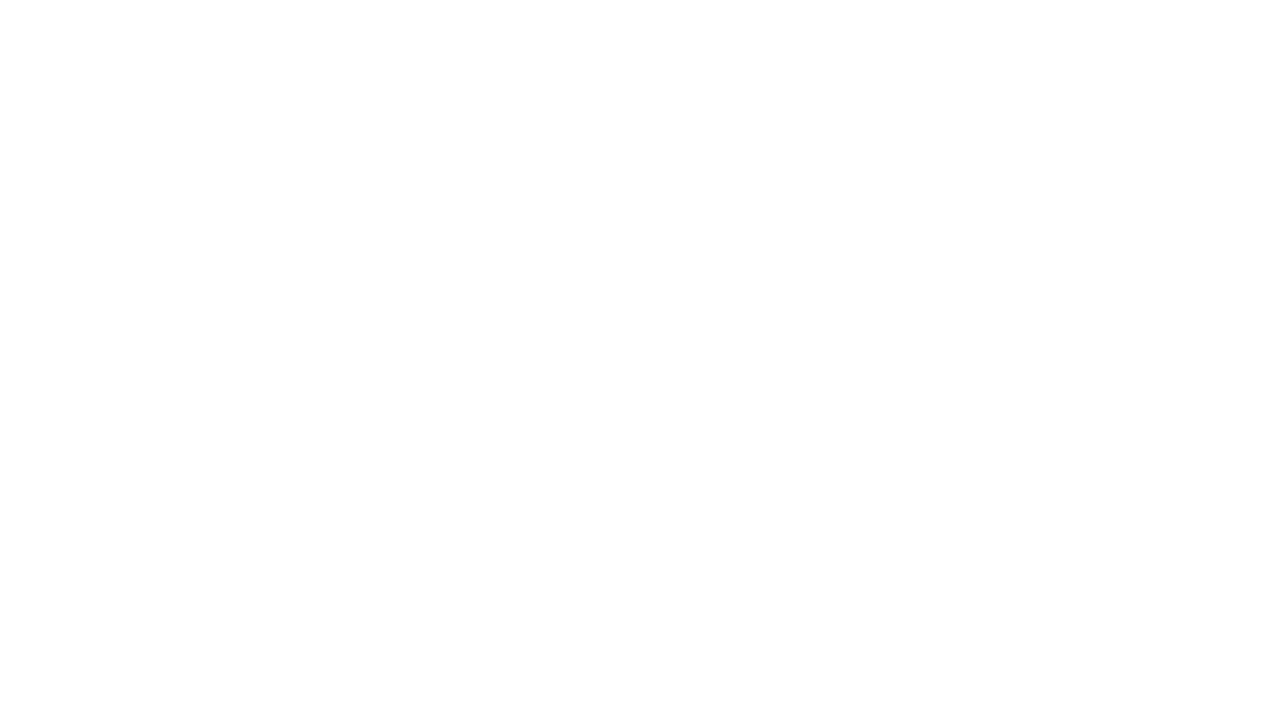

Re-queried links on page (iteration 196)
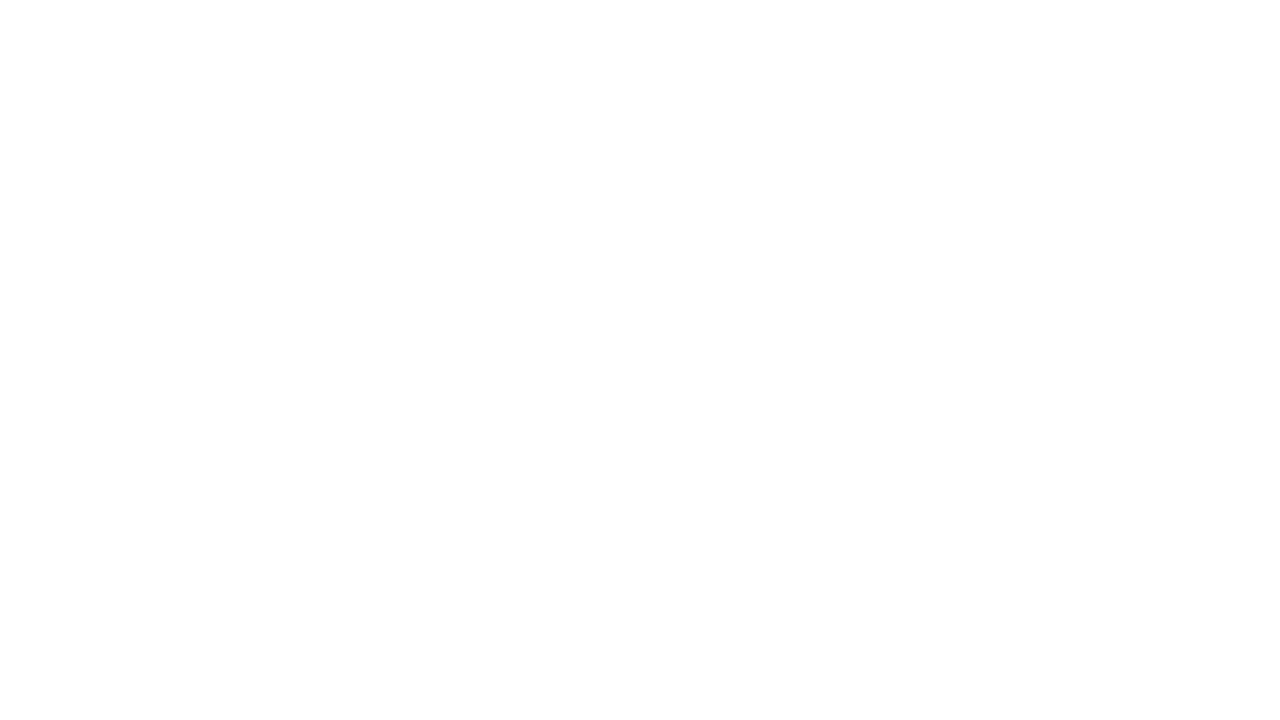

Re-queried links on page (iteration 197)
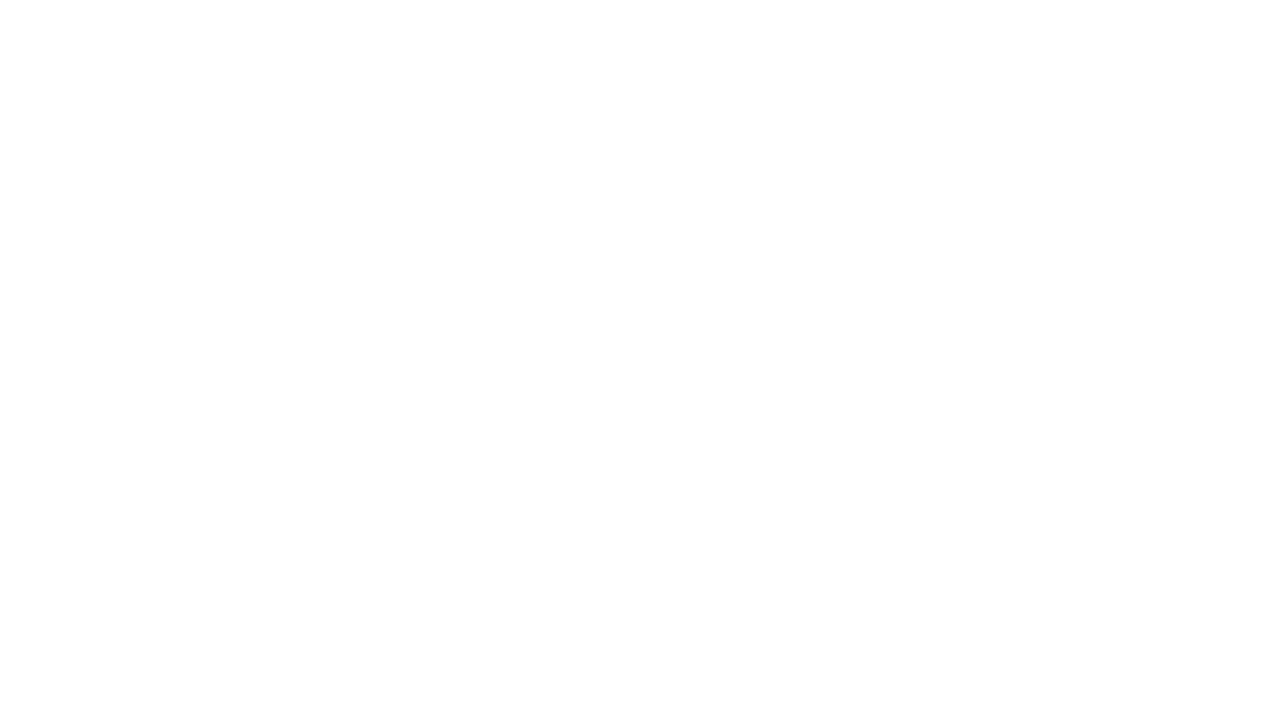

Re-queried links on page (iteration 198)
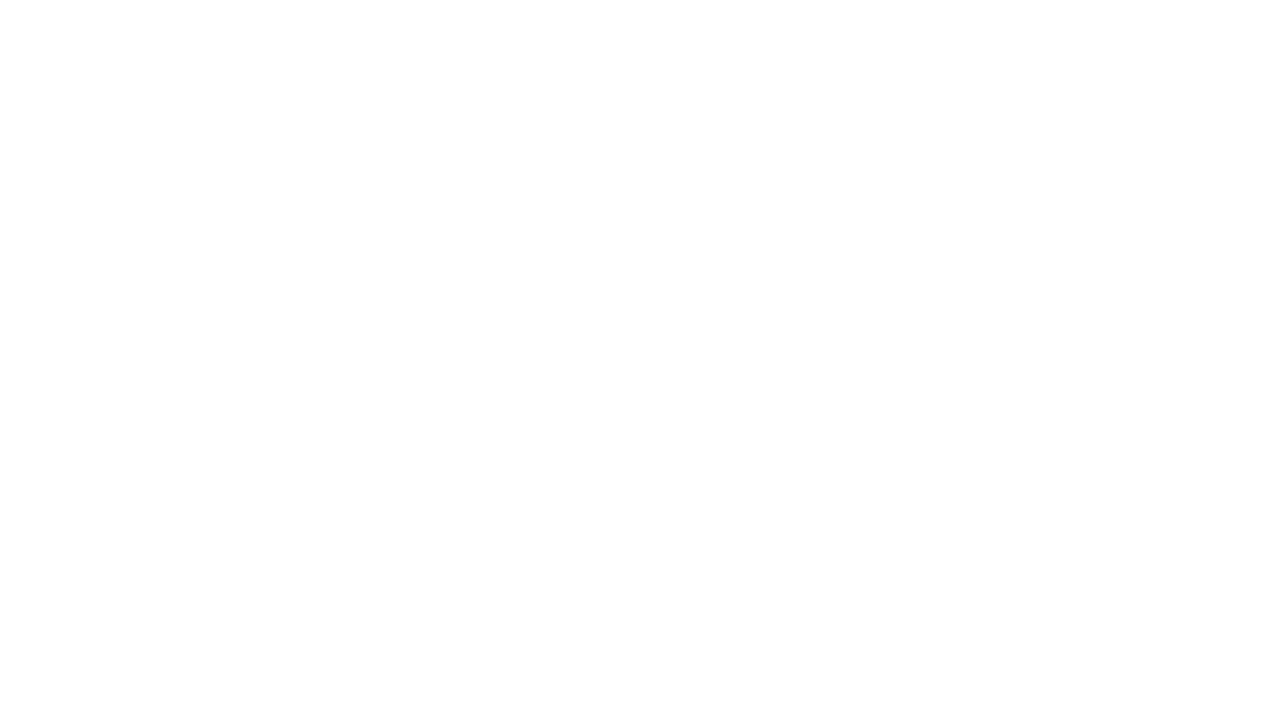

Re-queried links on page (iteration 199)
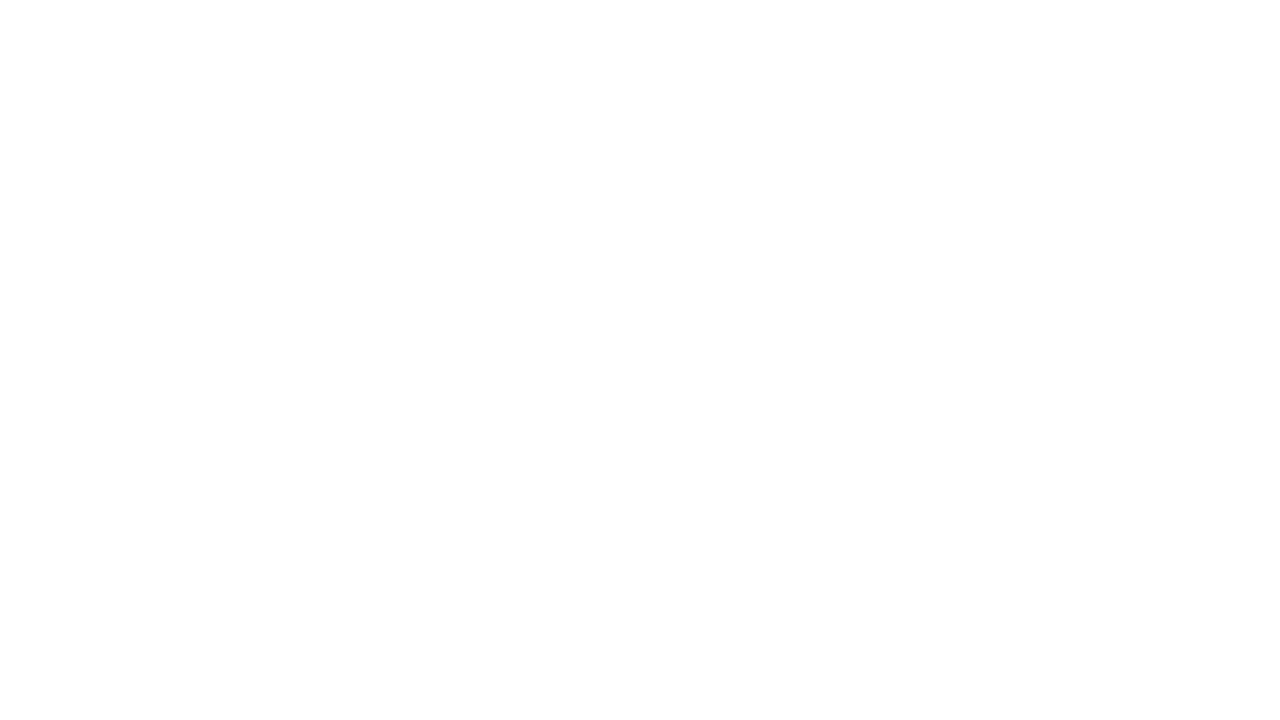

Re-queried links on page (iteration 200)
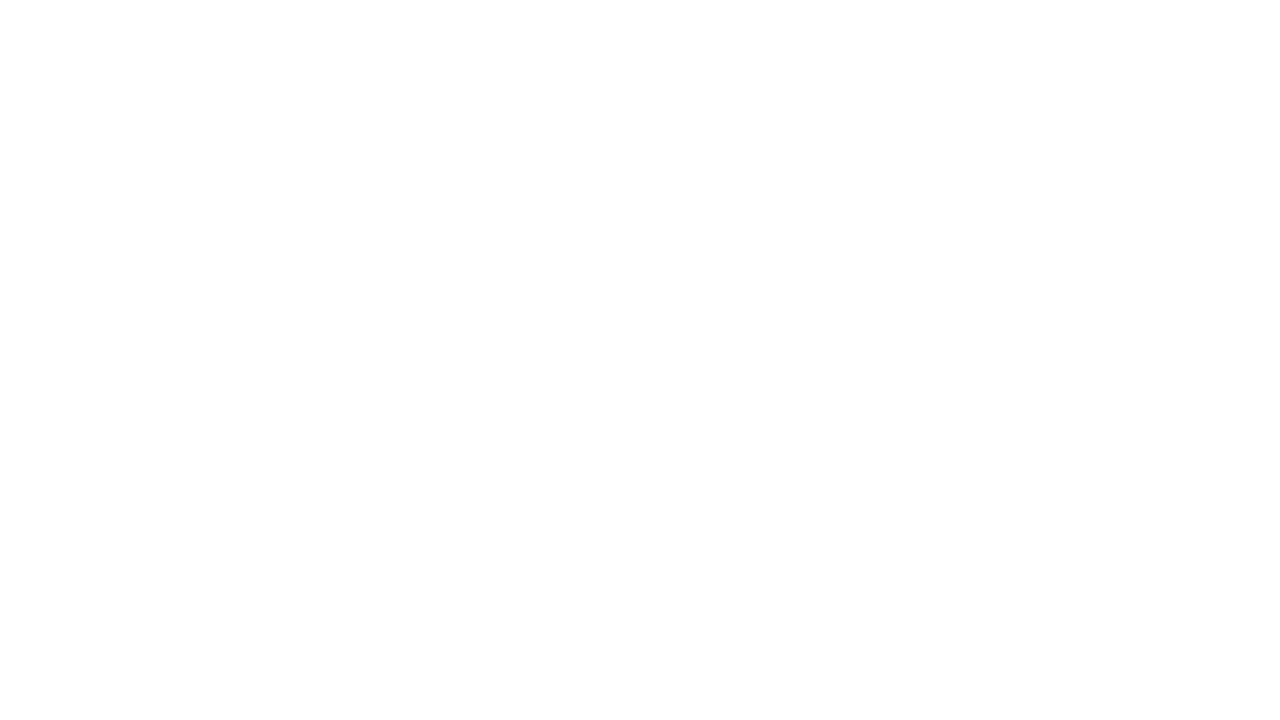

Re-queried links on page (iteration 201)
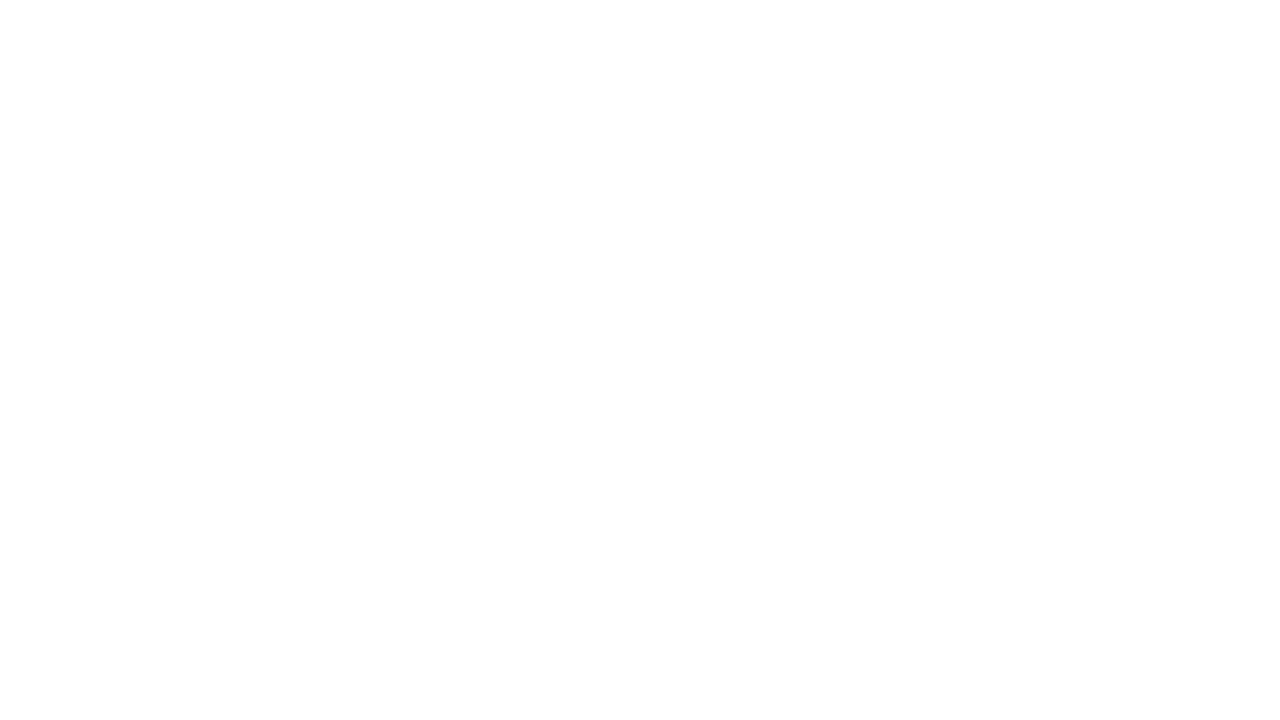

Re-queried links on page (iteration 202)
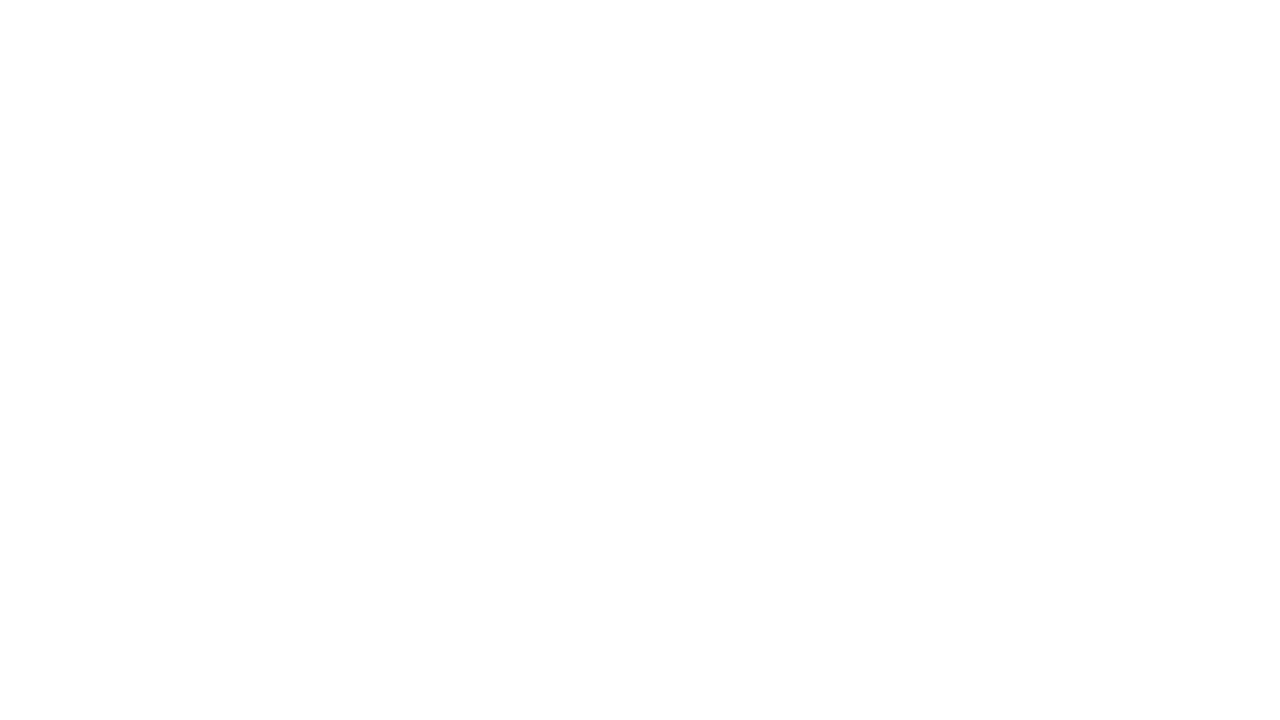

Re-queried links on page (iteration 203)
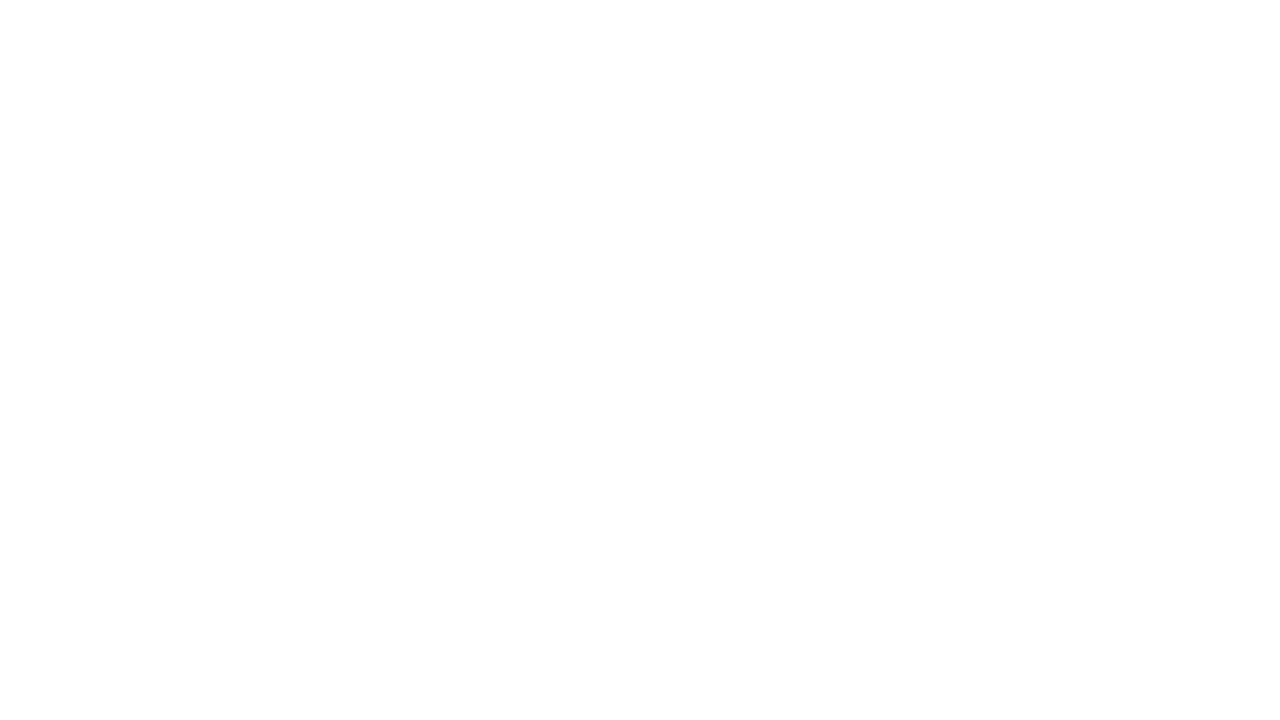

Re-queried links on page (iteration 204)
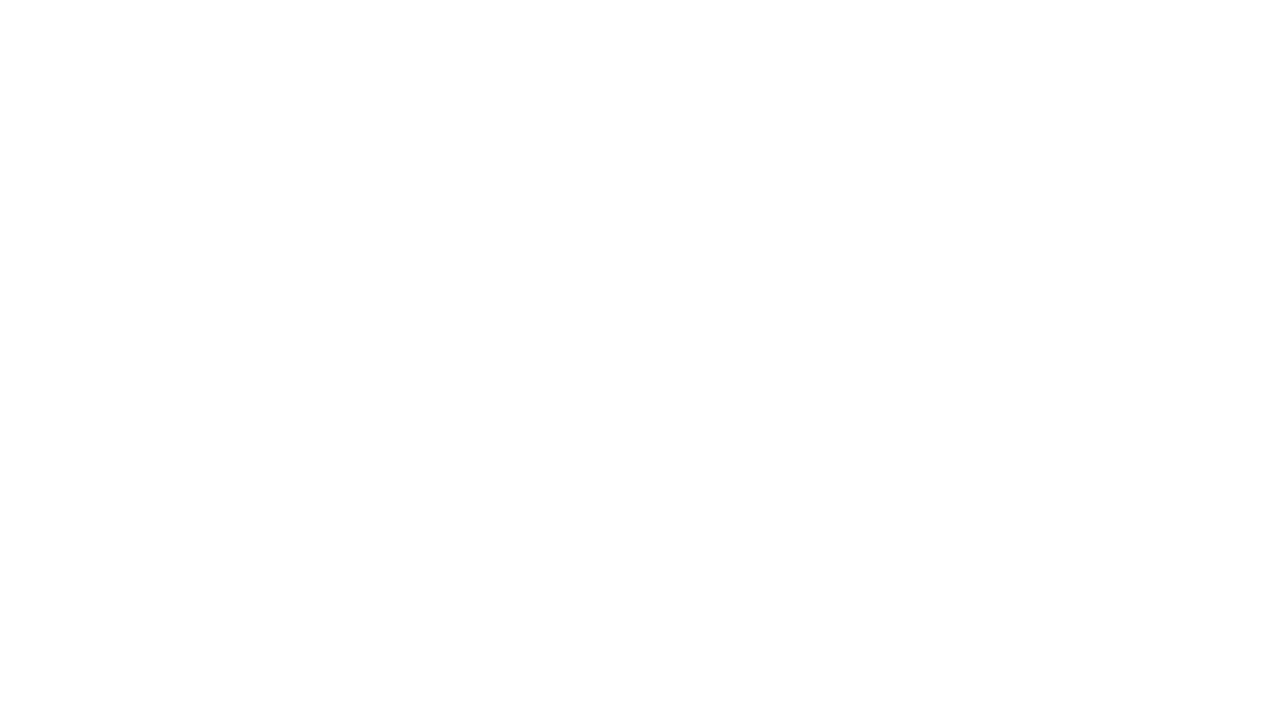

Re-queried links on page (iteration 205)
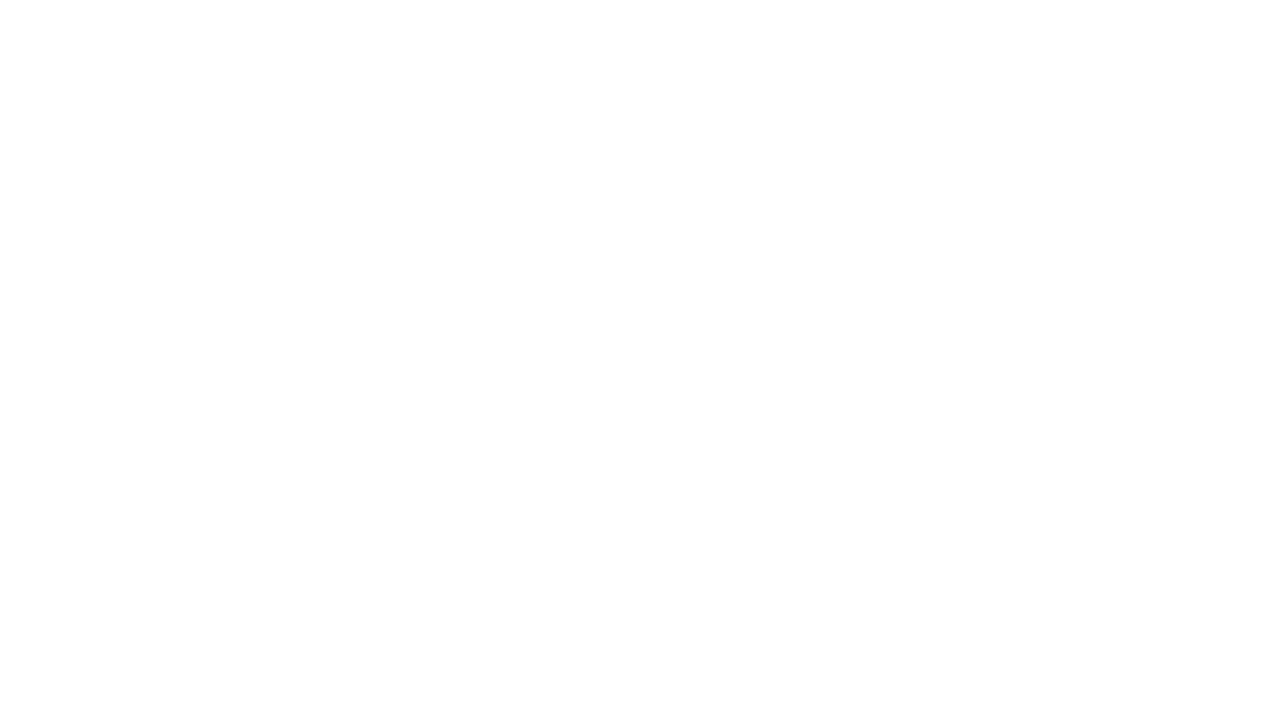

Re-queried links on page (iteration 206)
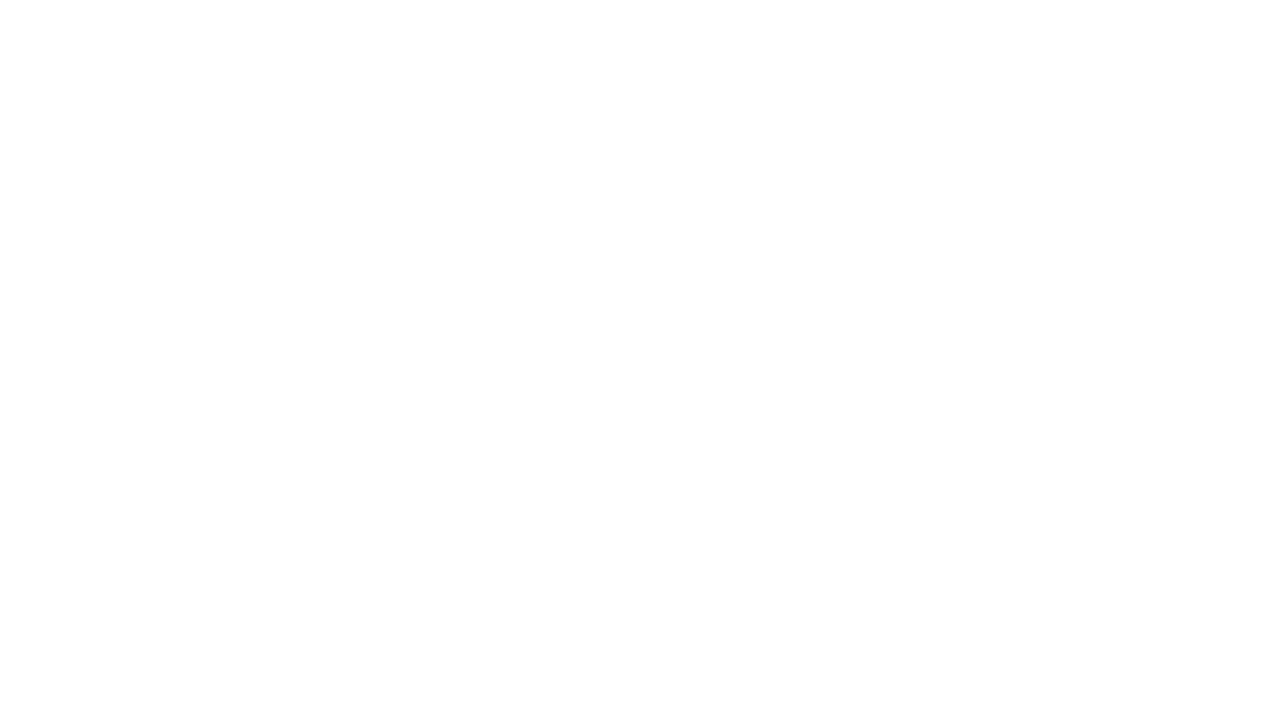

Re-queried links on page (iteration 207)
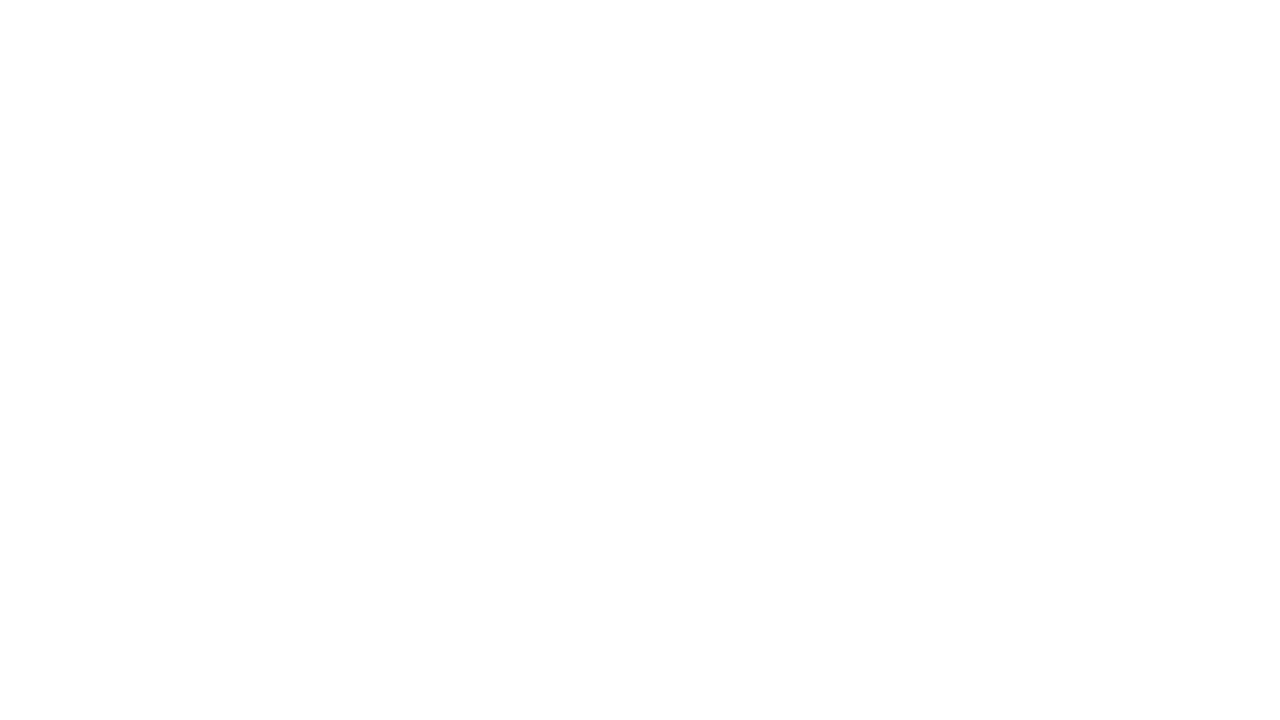

Re-queried links on page (iteration 208)
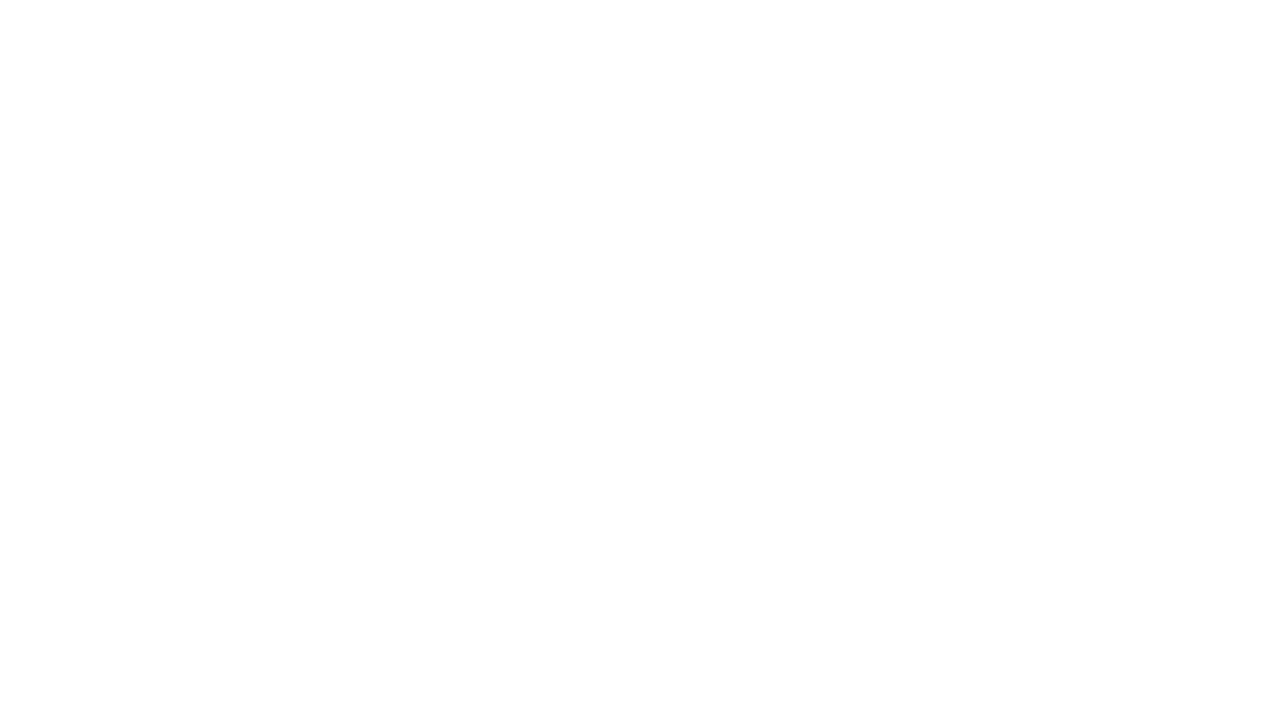

Re-queried links on page (iteration 209)
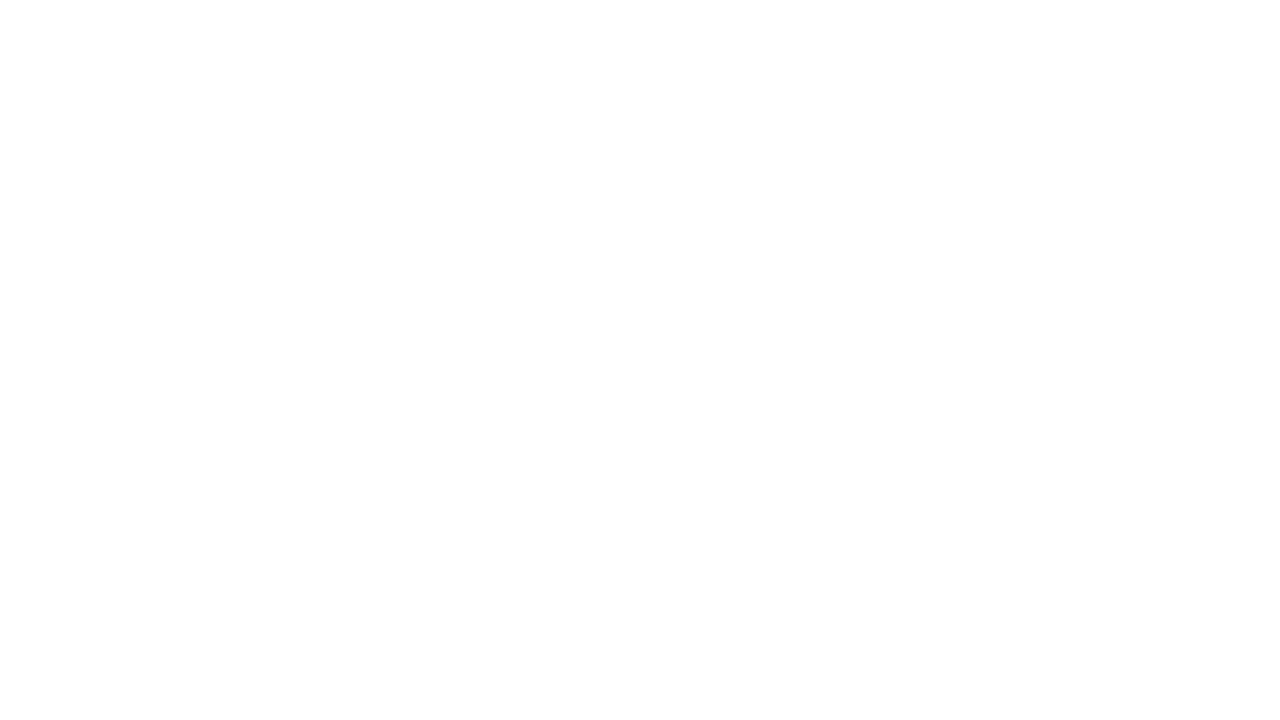

Re-queried links on page (iteration 210)
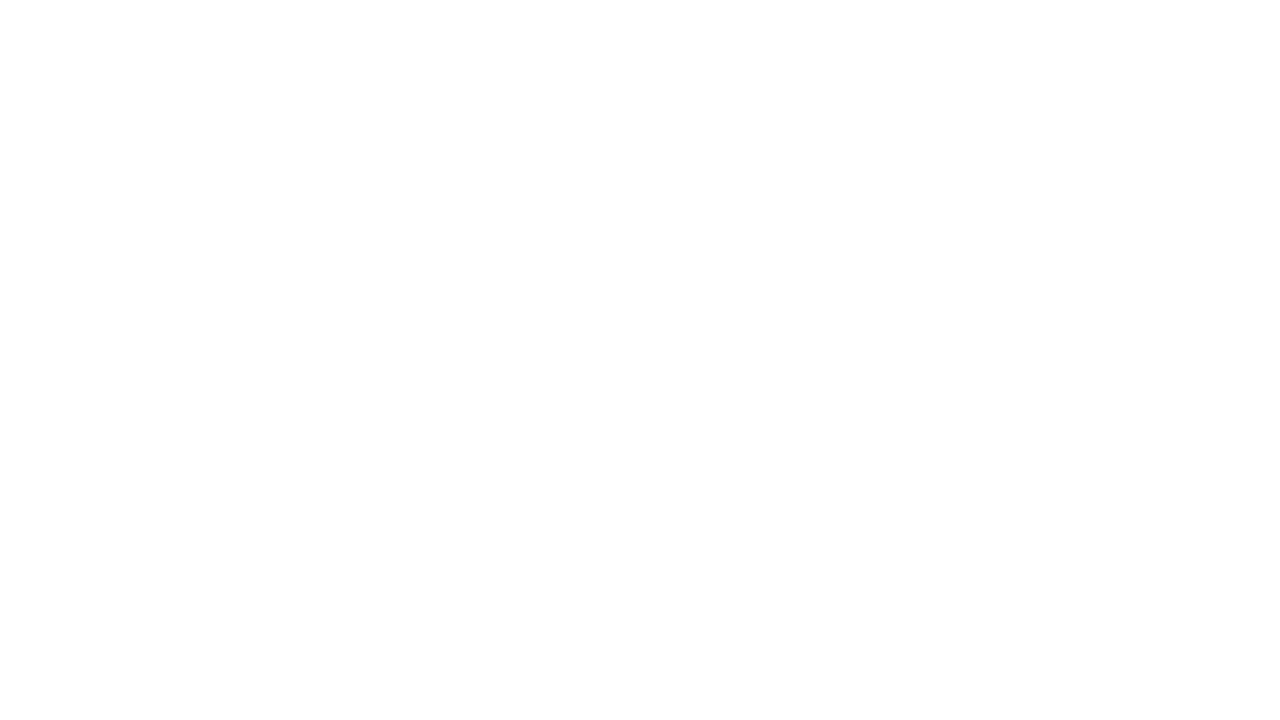

Re-queried links on page (iteration 211)
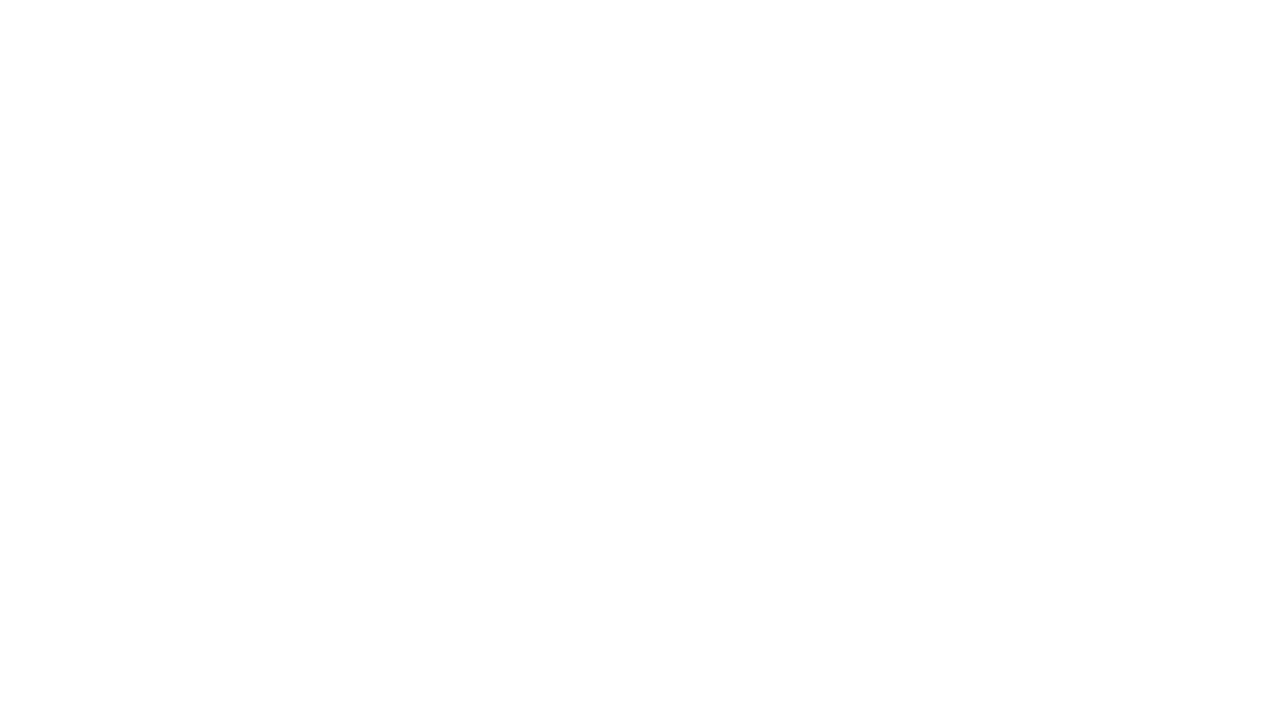

Re-queried links on page (iteration 212)
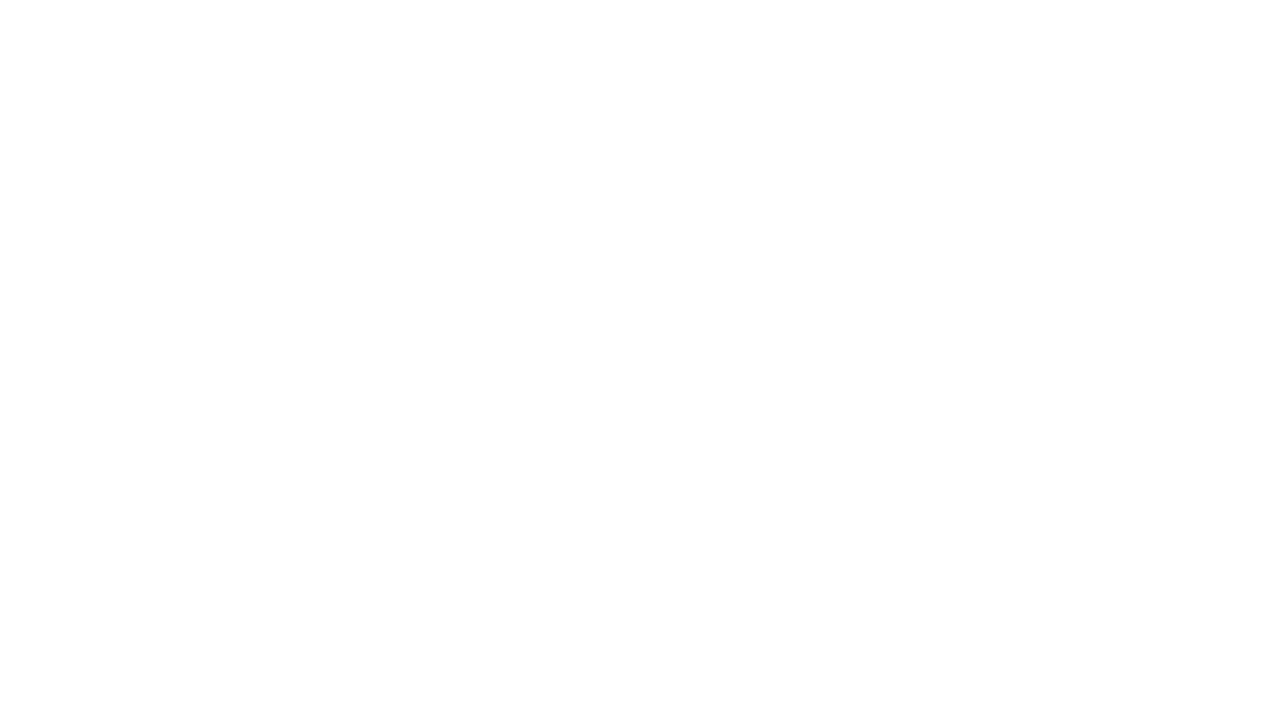

Re-queried links on page (iteration 213)
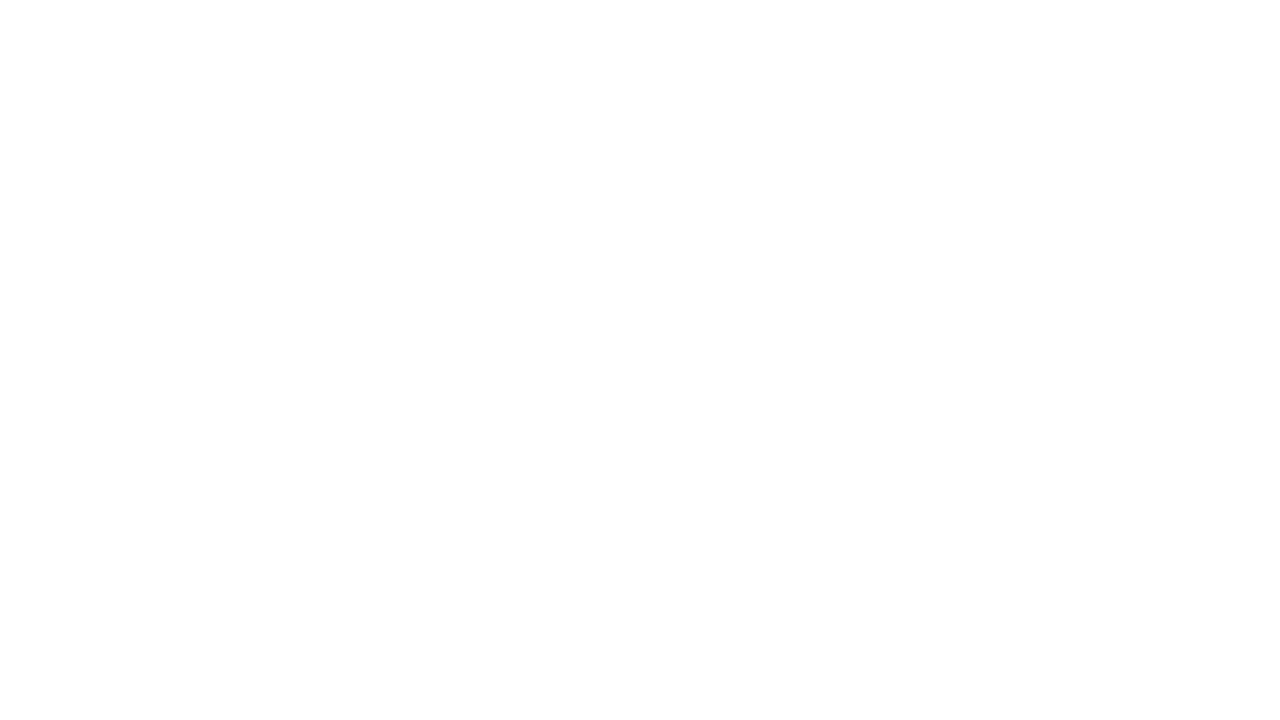

Re-queried links on page (iteration 214)
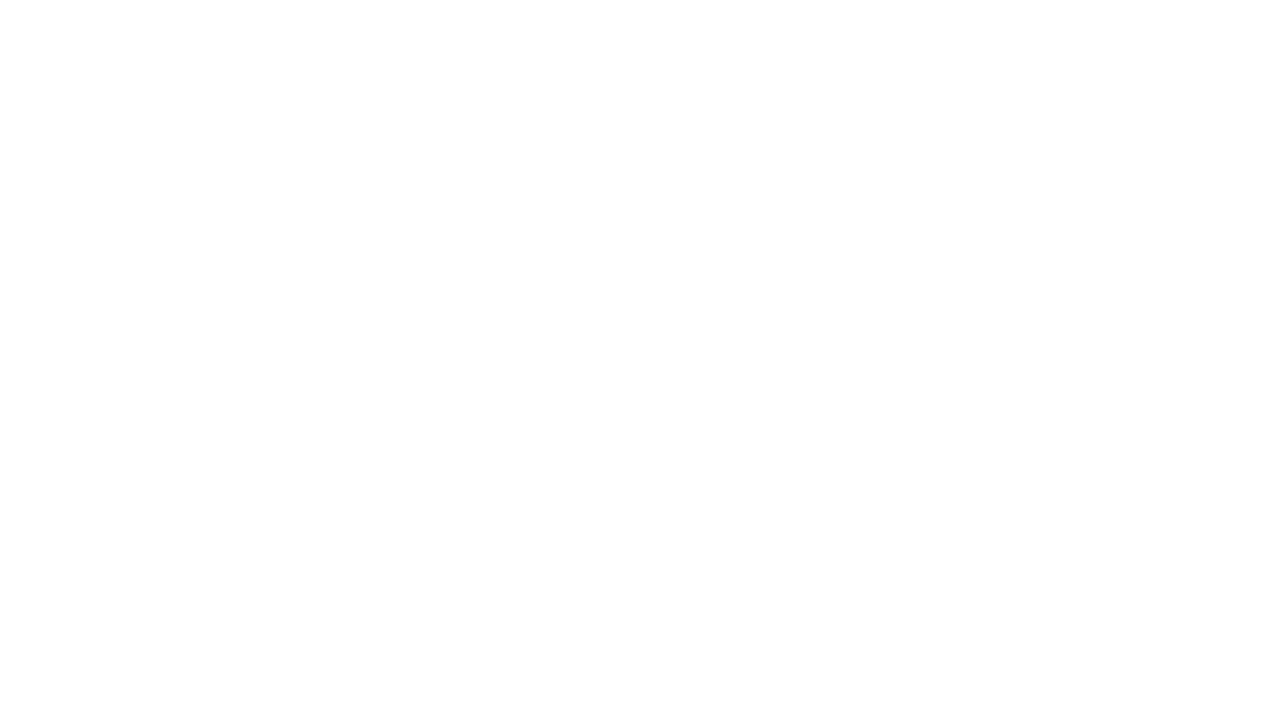

Re-queried links on page (iteration 215)
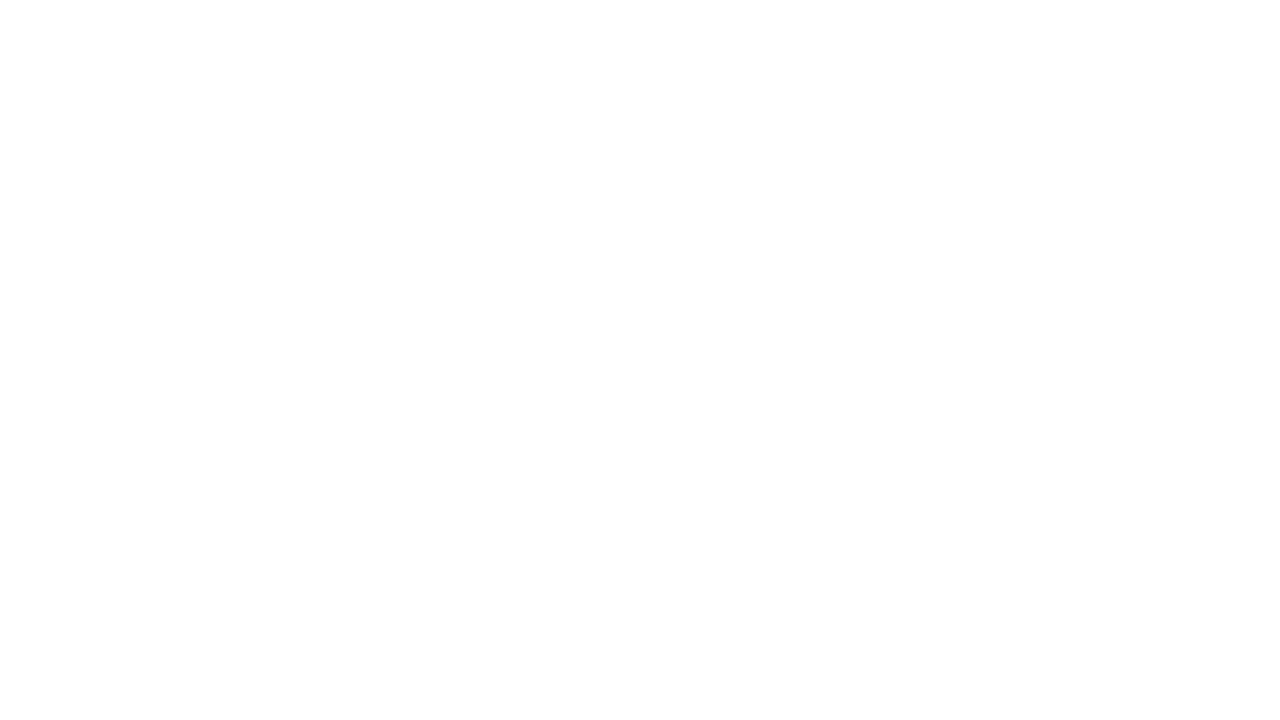

Re-queried links on page (iteration 216)
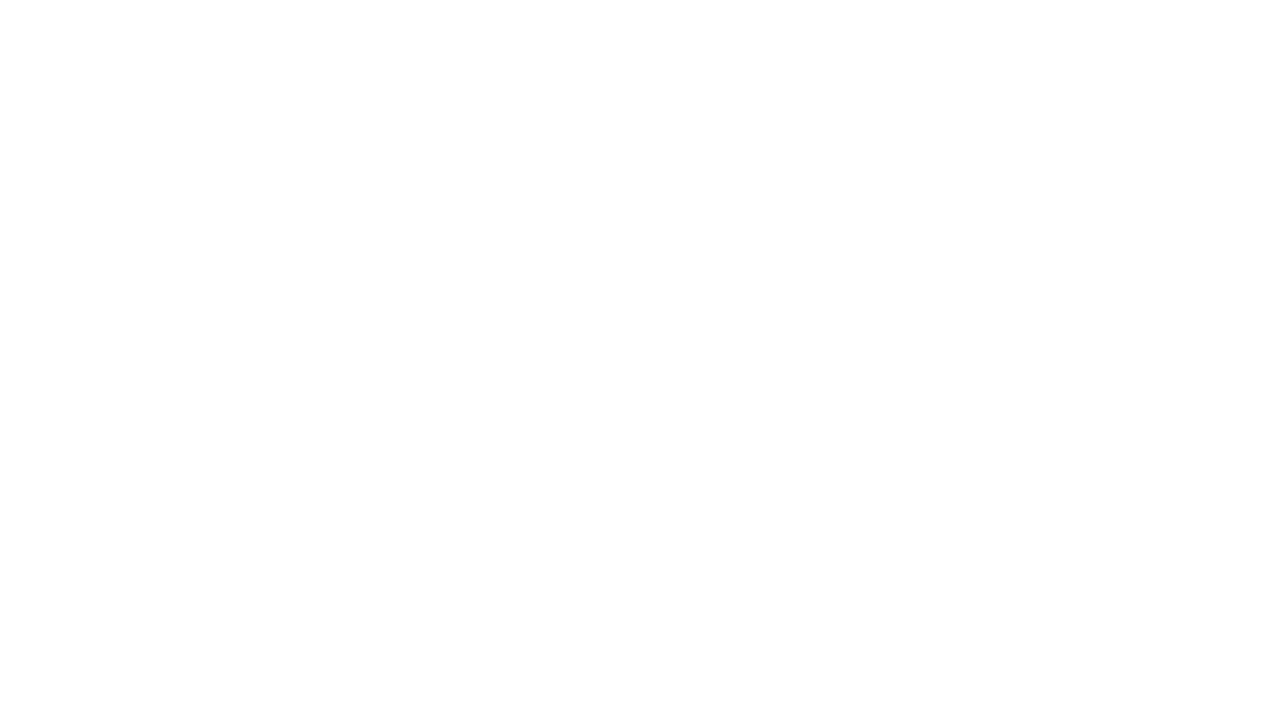

Re-queried links on page (iteration 217)
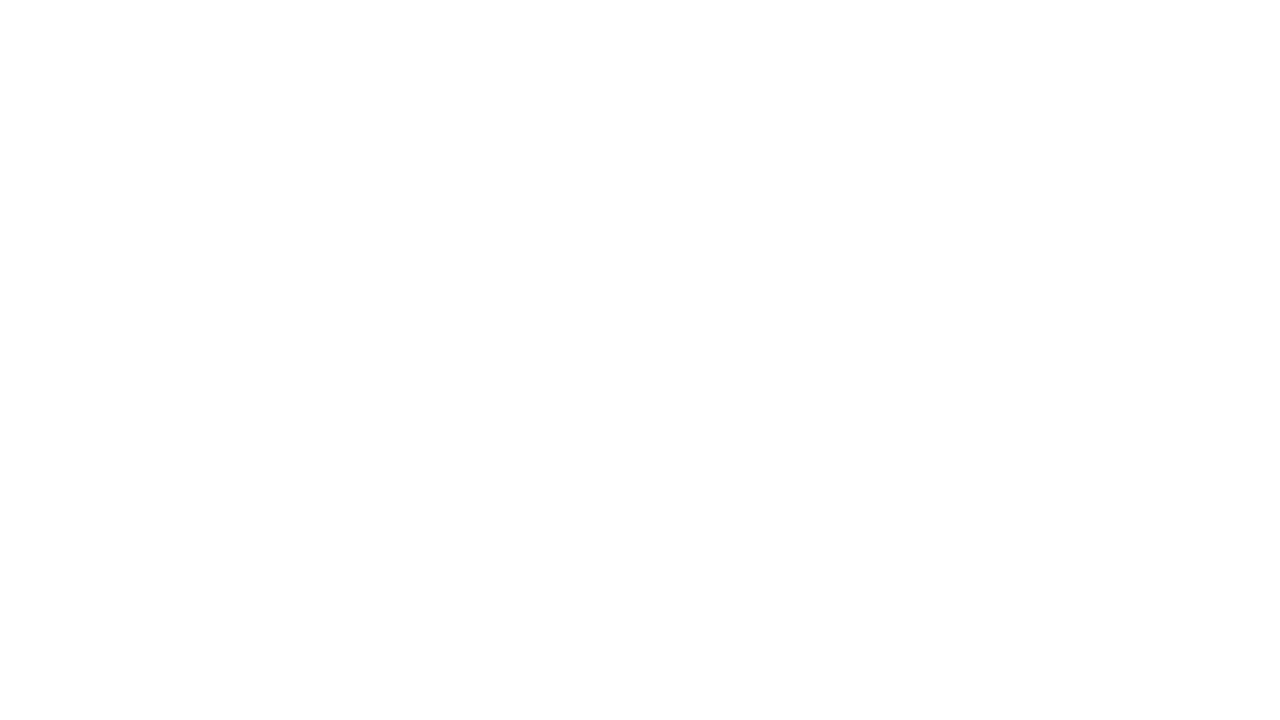

Re-queried links on page (iteration 218)
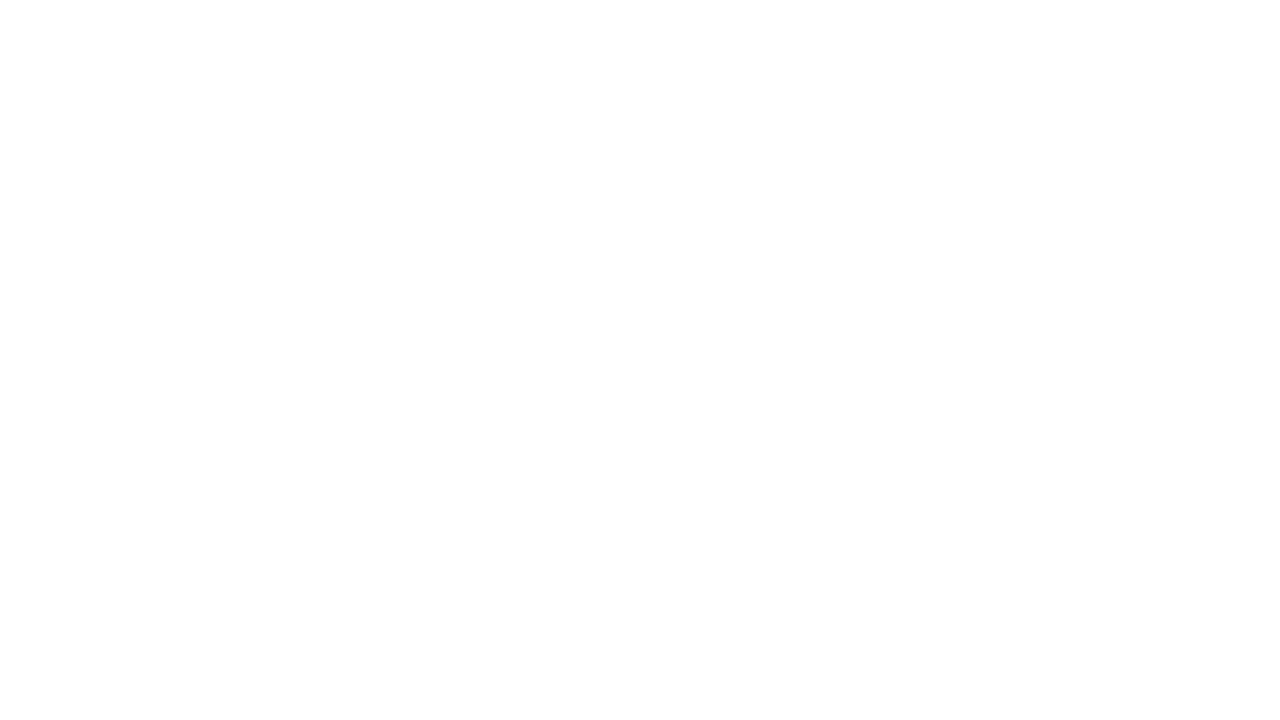

Re-queried links on page (iteration 219)
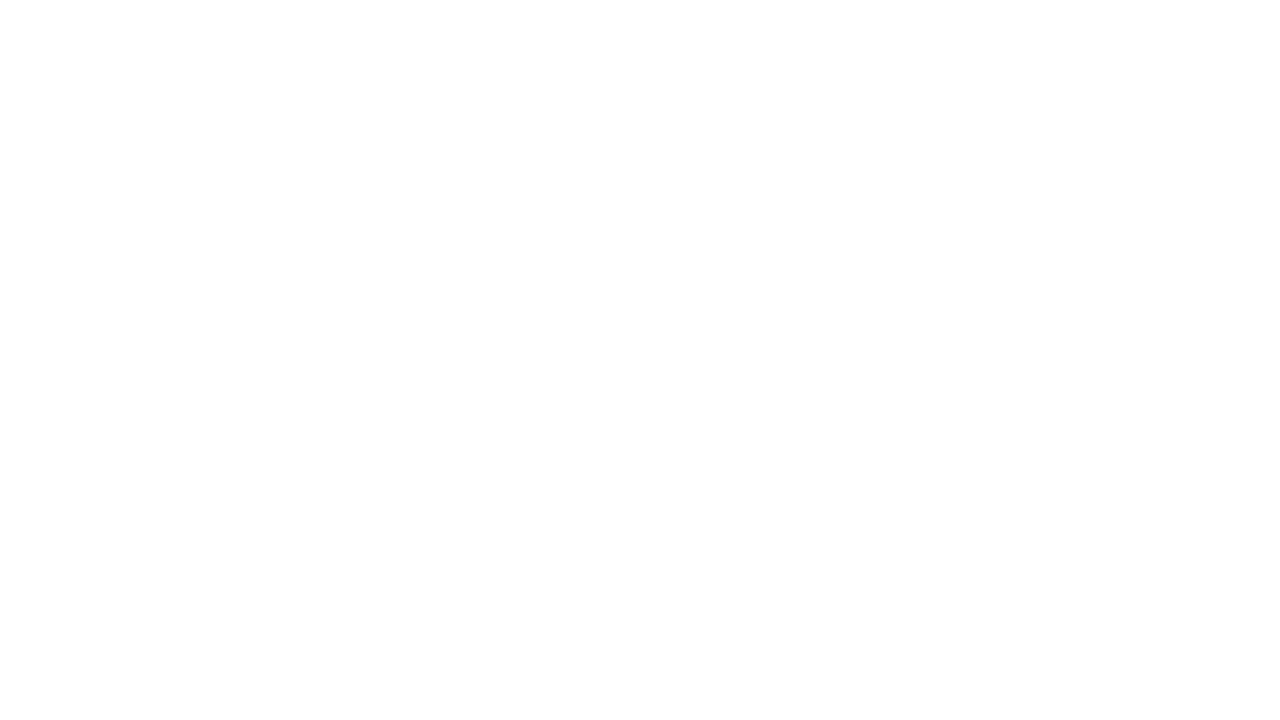

Re-queried links on page (iteration 220)
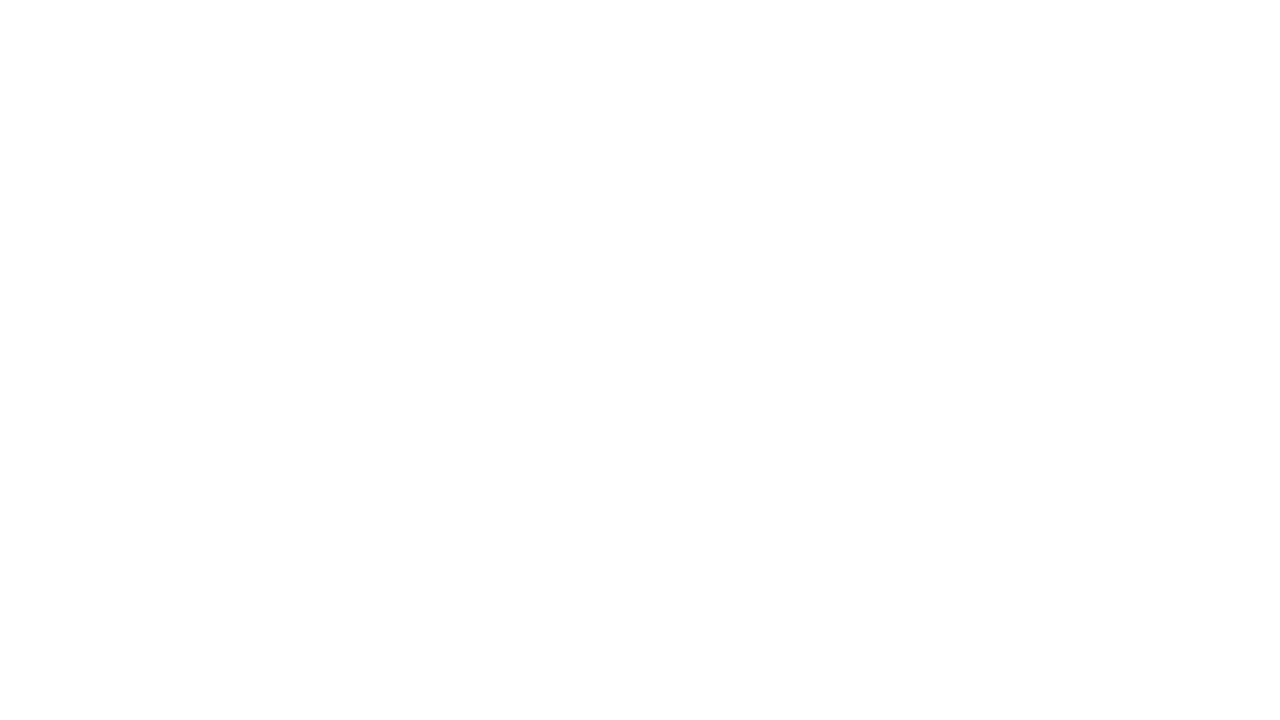

Re-queried links on page (iteration 221)
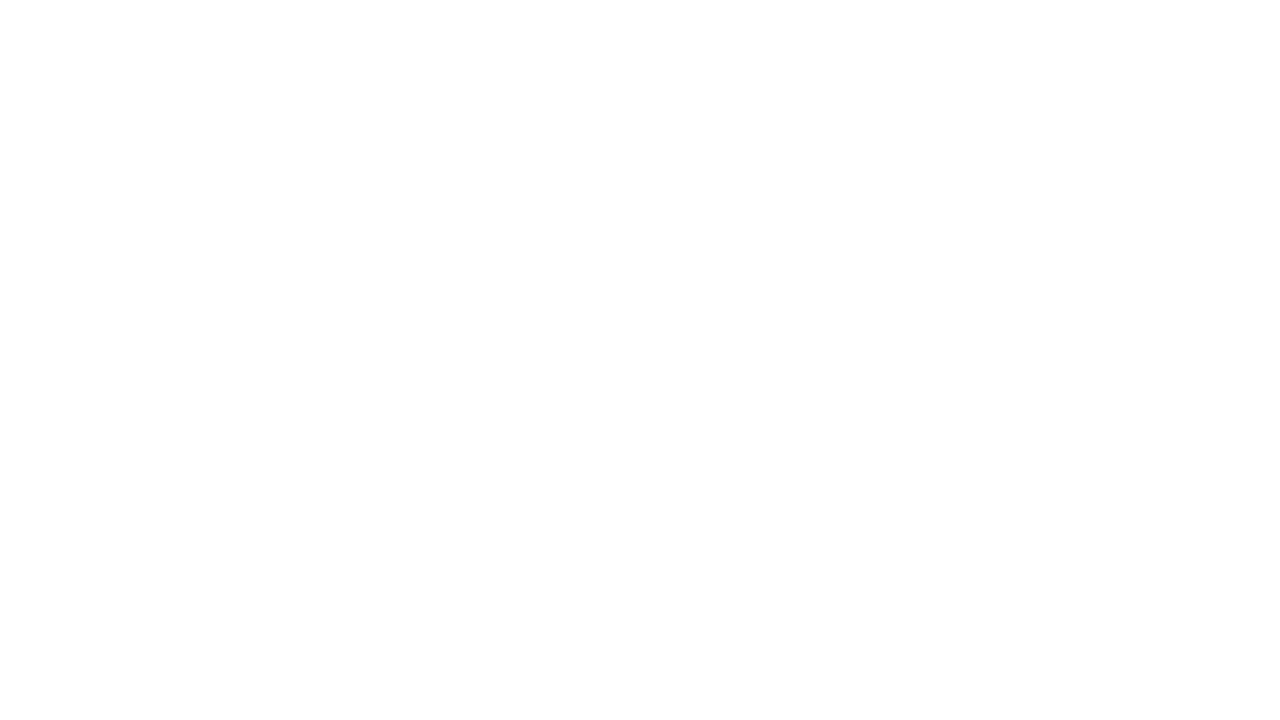

Re-queried links on page (iteration 222)
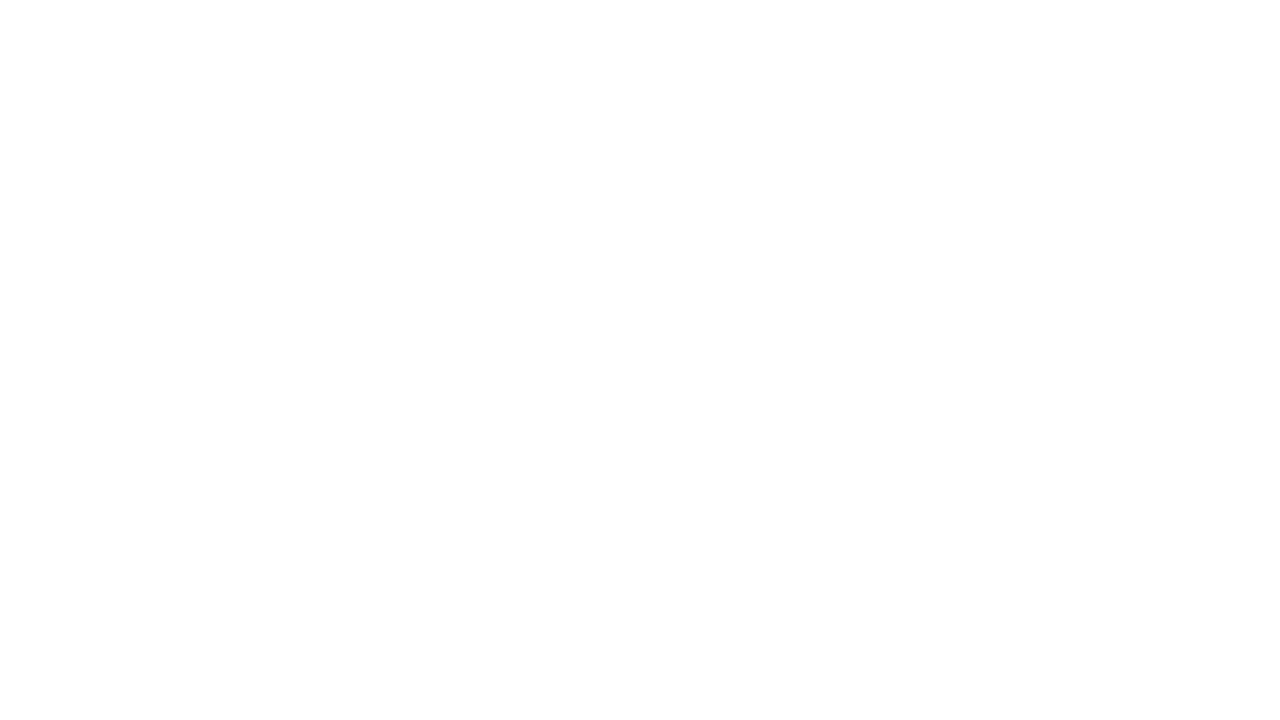

Re-queried links on page (iteration 223)
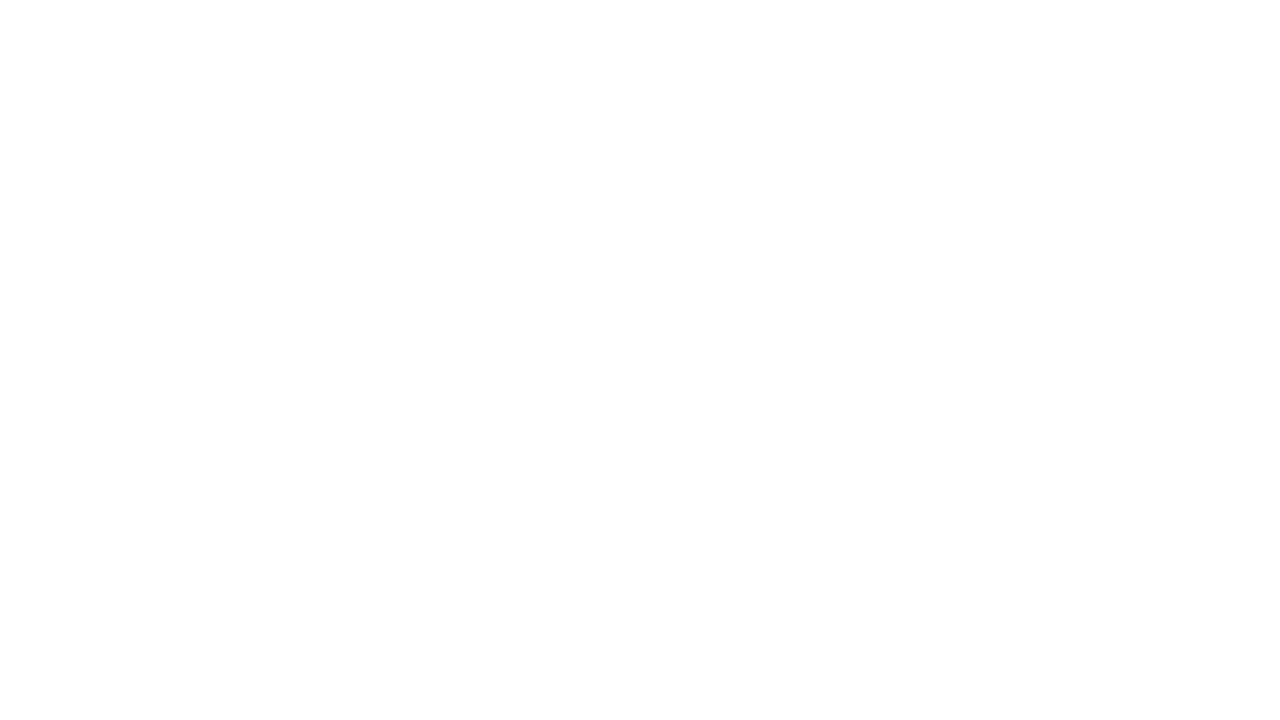

Re-queried links on page (iteration 224)
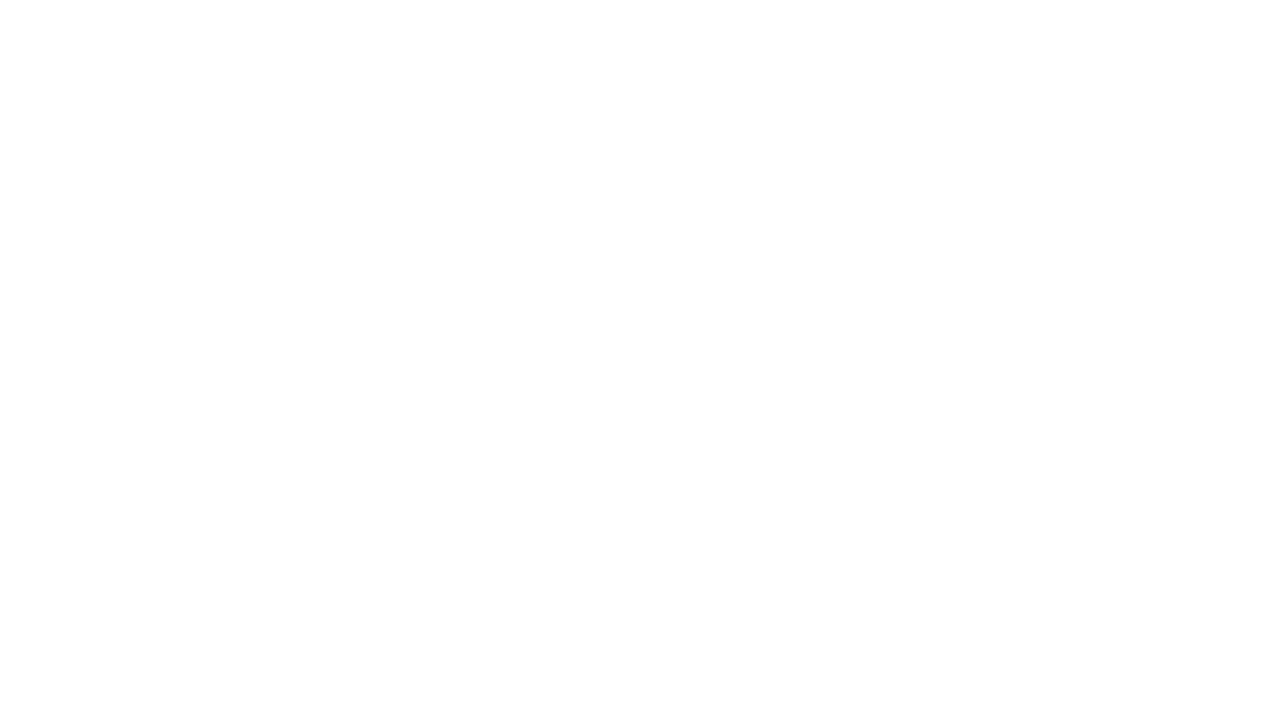

Re-queried links on page (iteration 225)
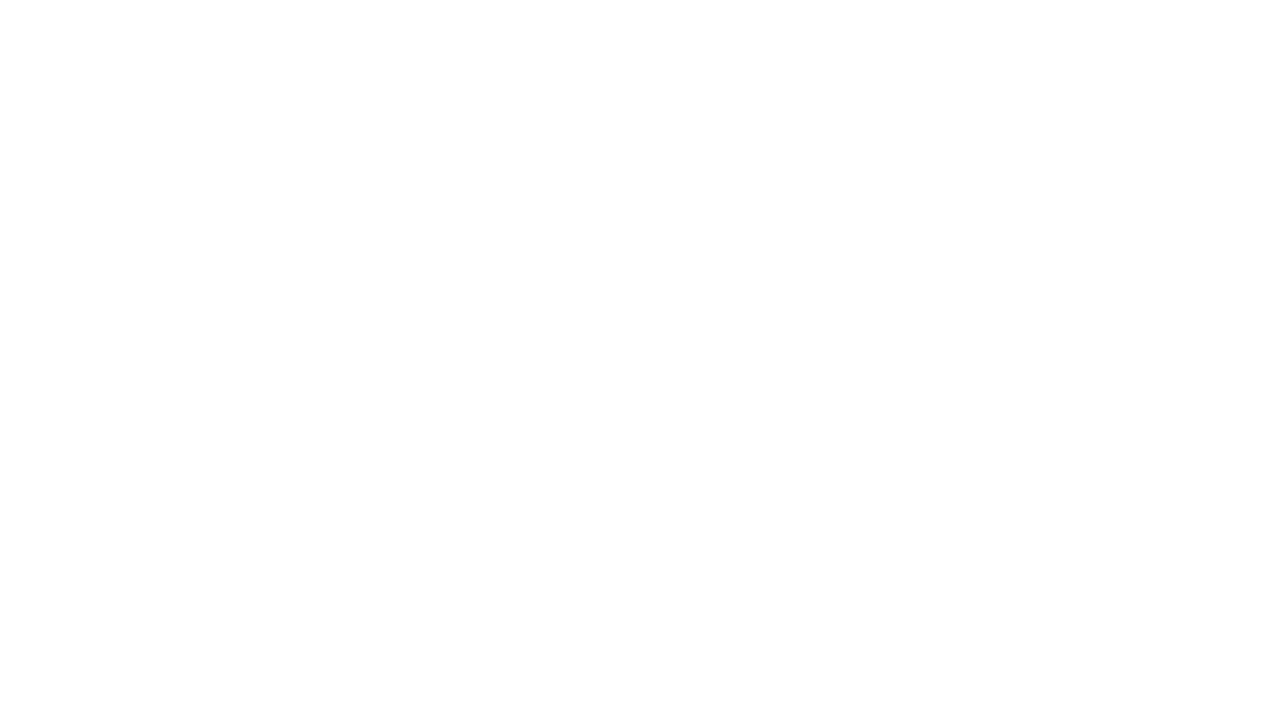

Re-queried links on page (iteration 226)
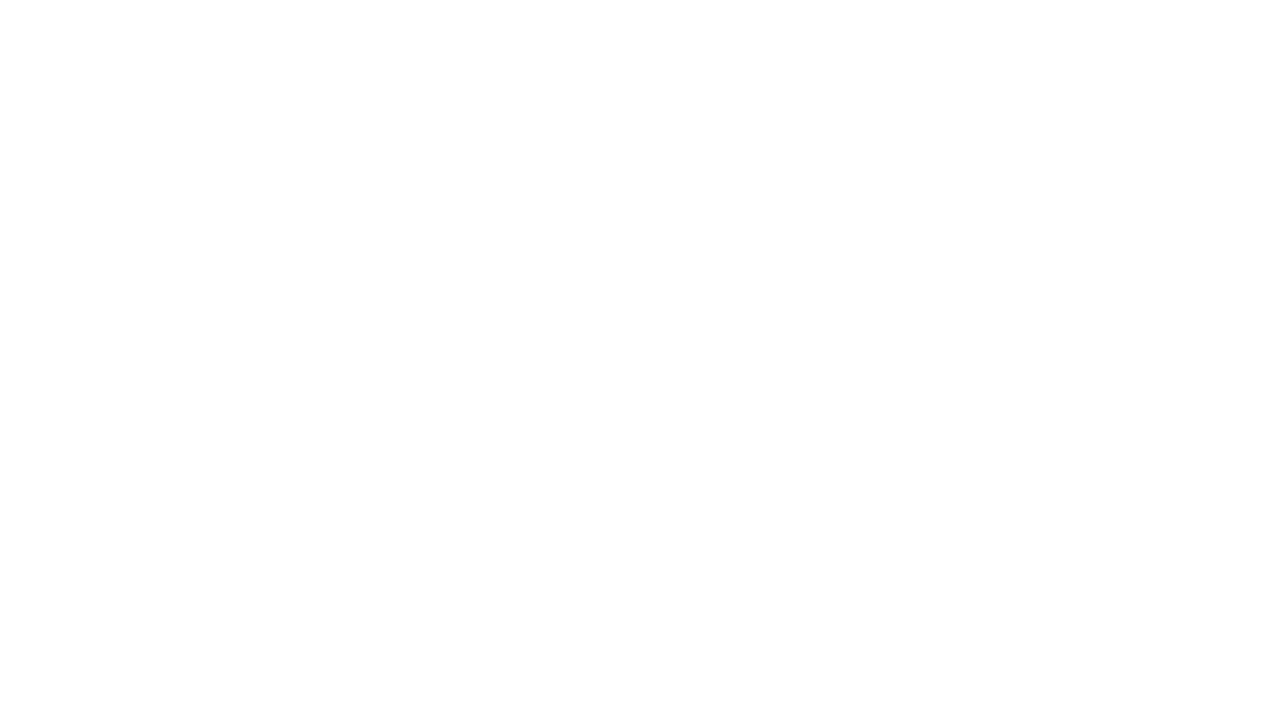

Re-queried links on page (iteration 227)
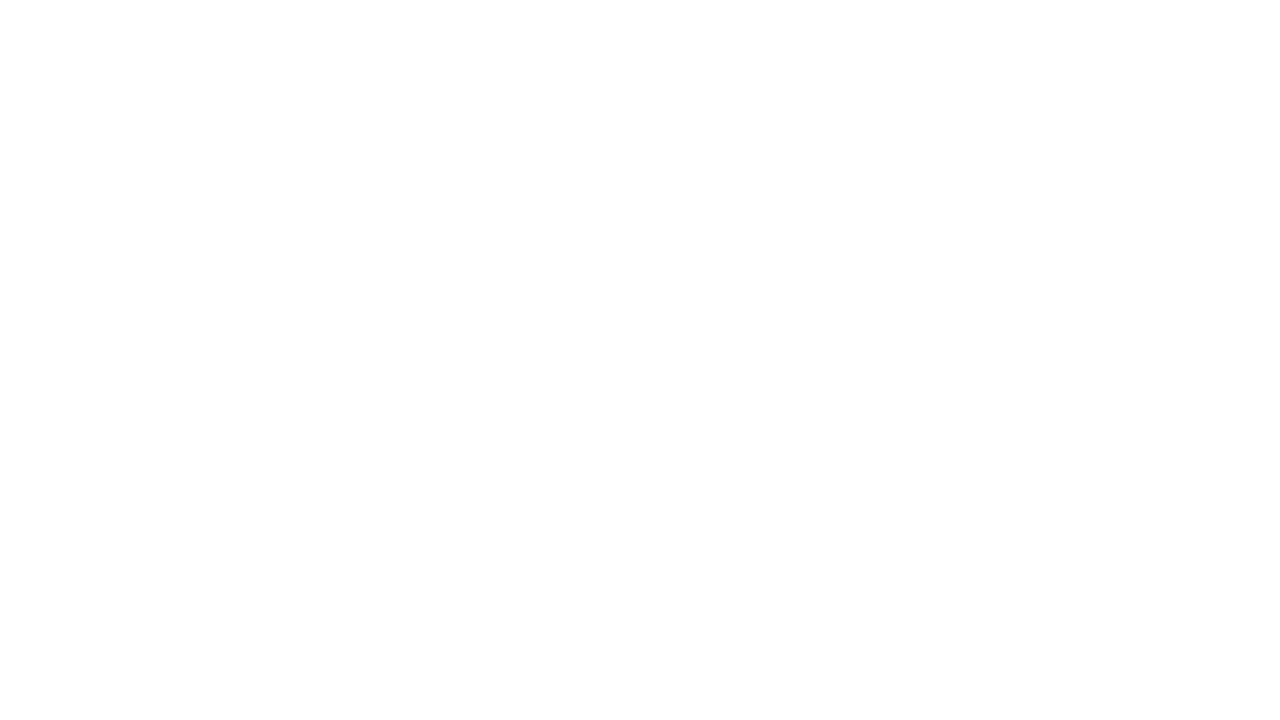

Re-queried links on page (iteration 228)
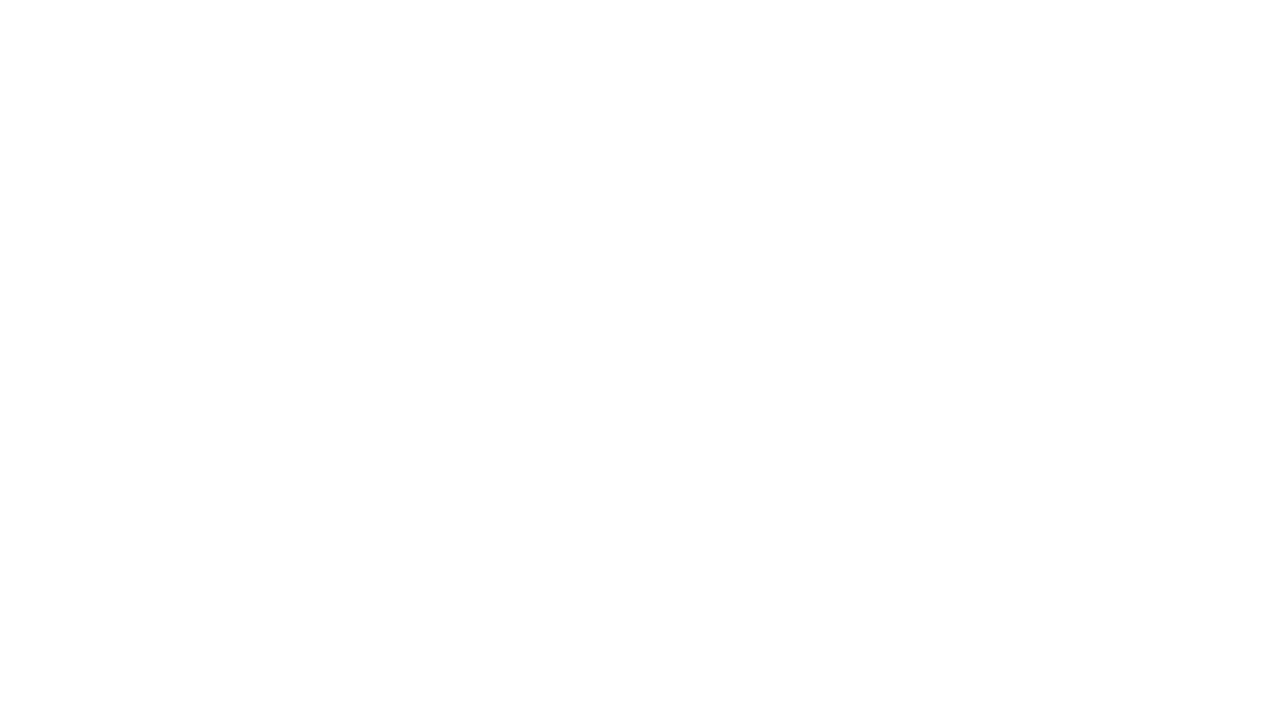

Re-queried links on page (iteration 229)
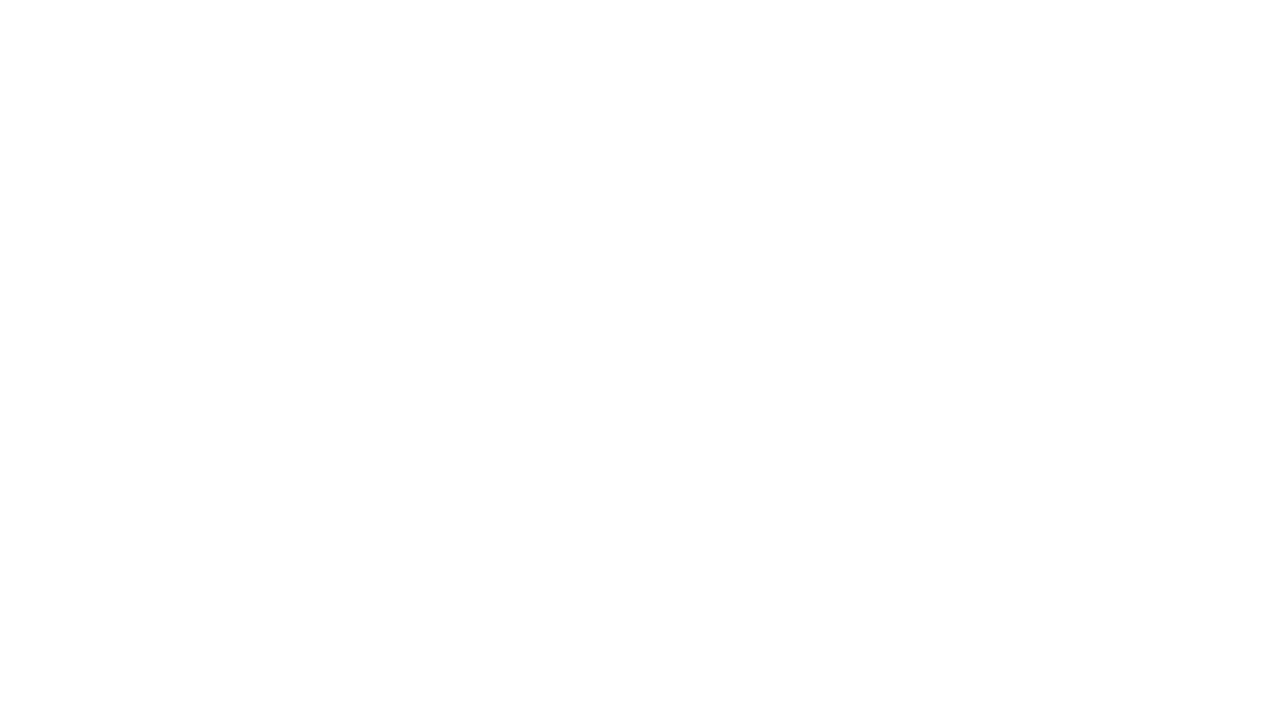

Re-queried links on page (iteration 230)
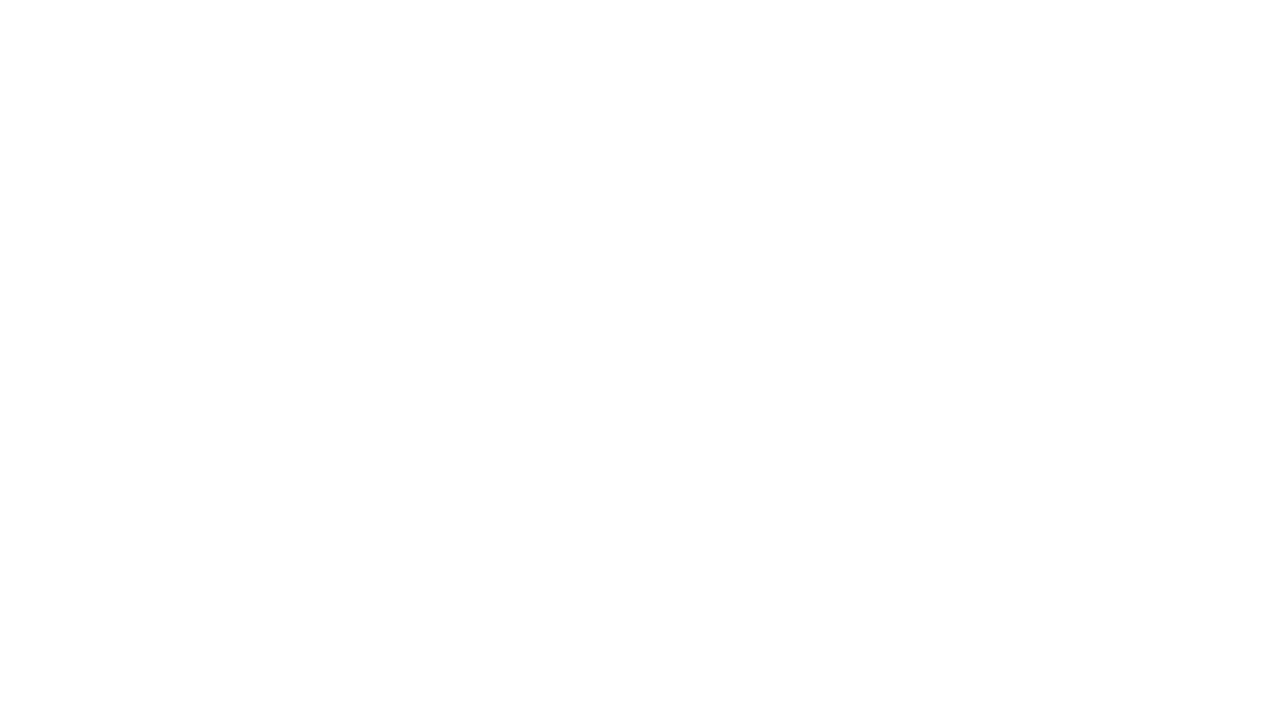

Re-queried links on page (iteration 231)
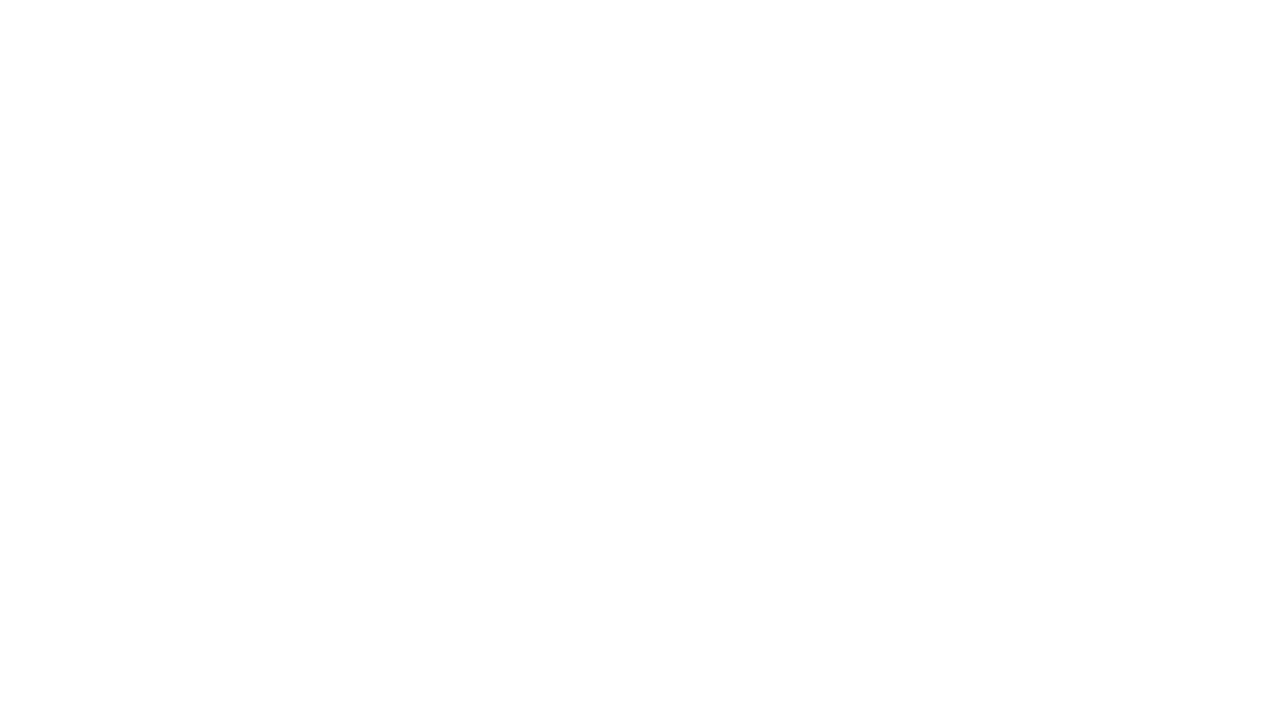

Re-queried links on page (iteration 232)
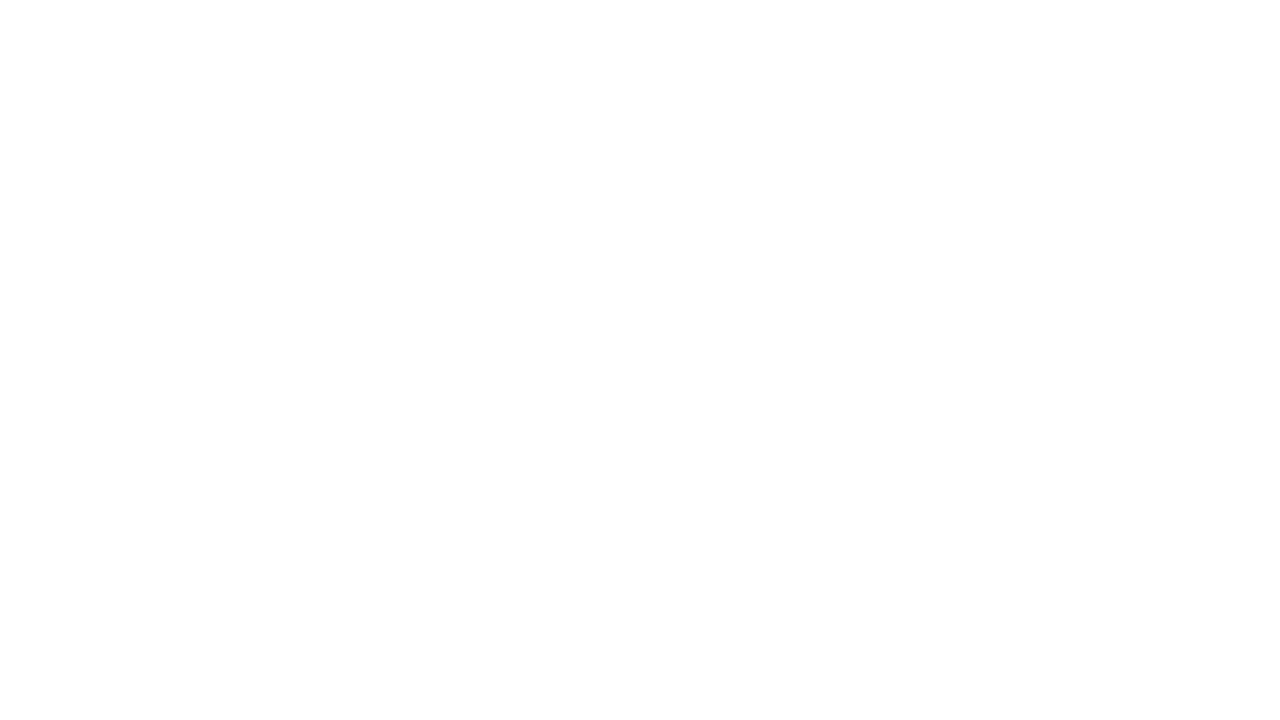

Re-queried links on page (iteration 233)
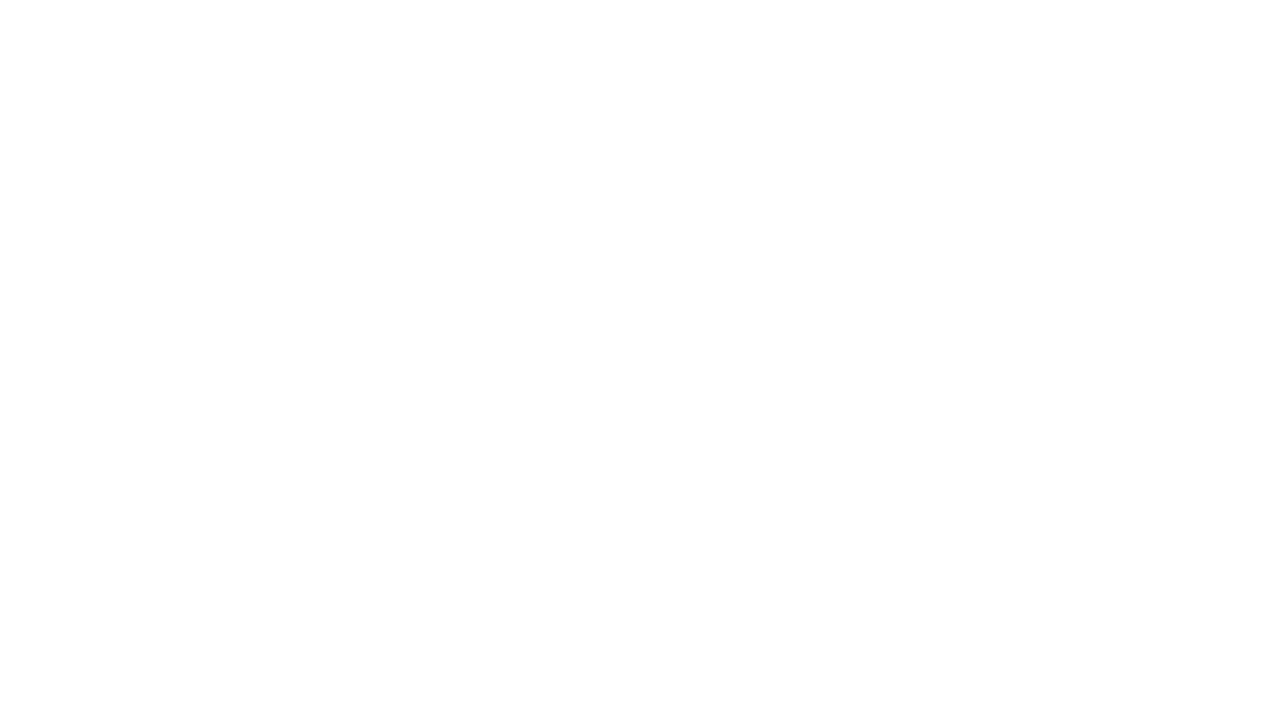

Re-queried links on page (iteration 234)
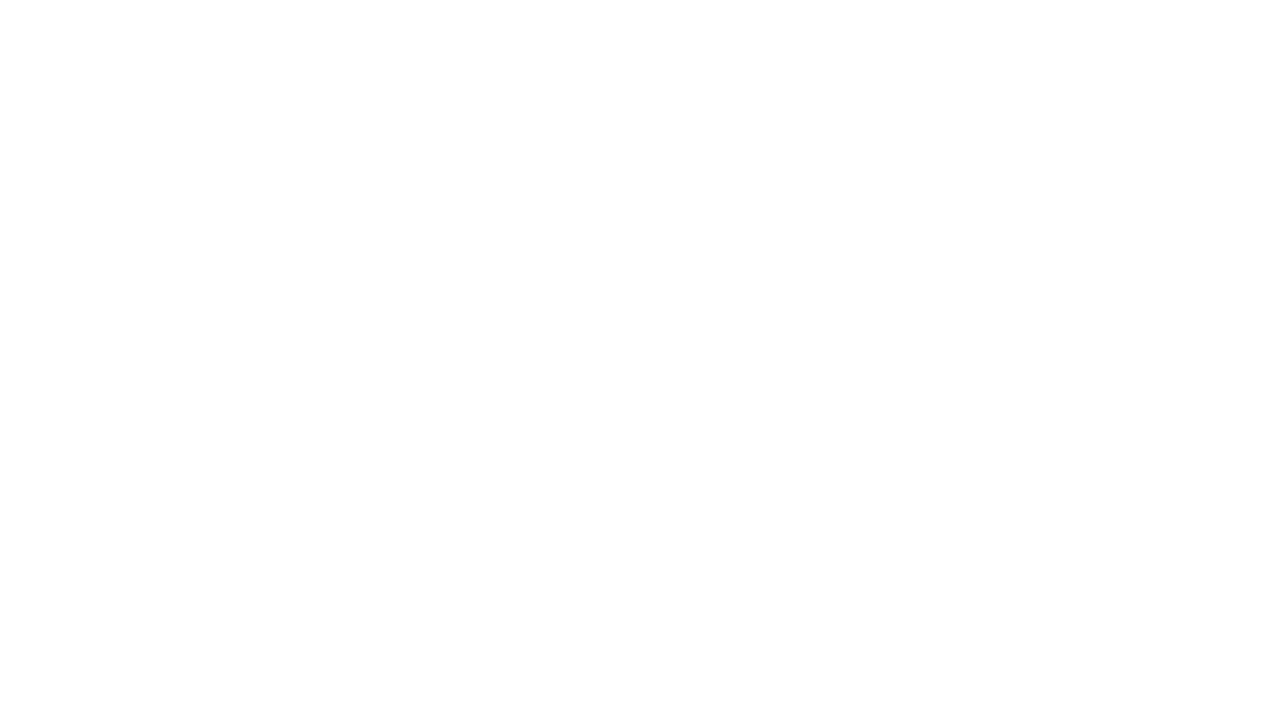

Re-queried links on page (iteration 235)
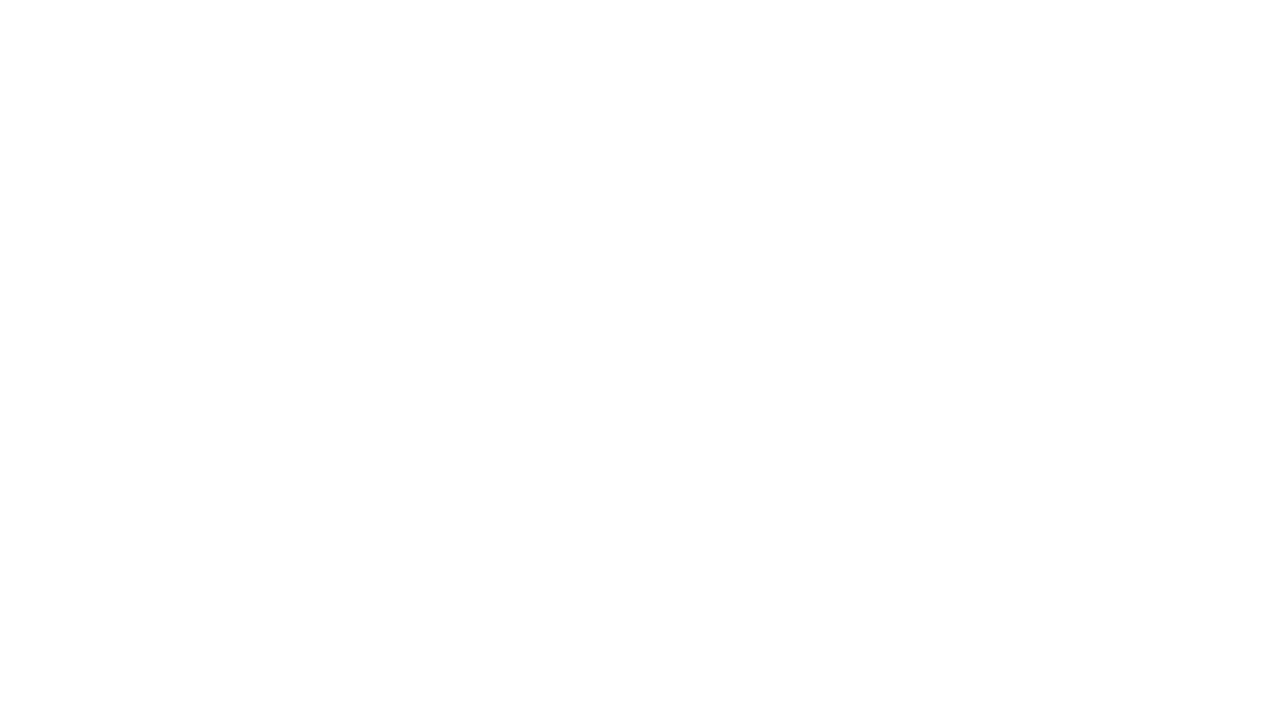

Re-queried links on page (iteration 236)
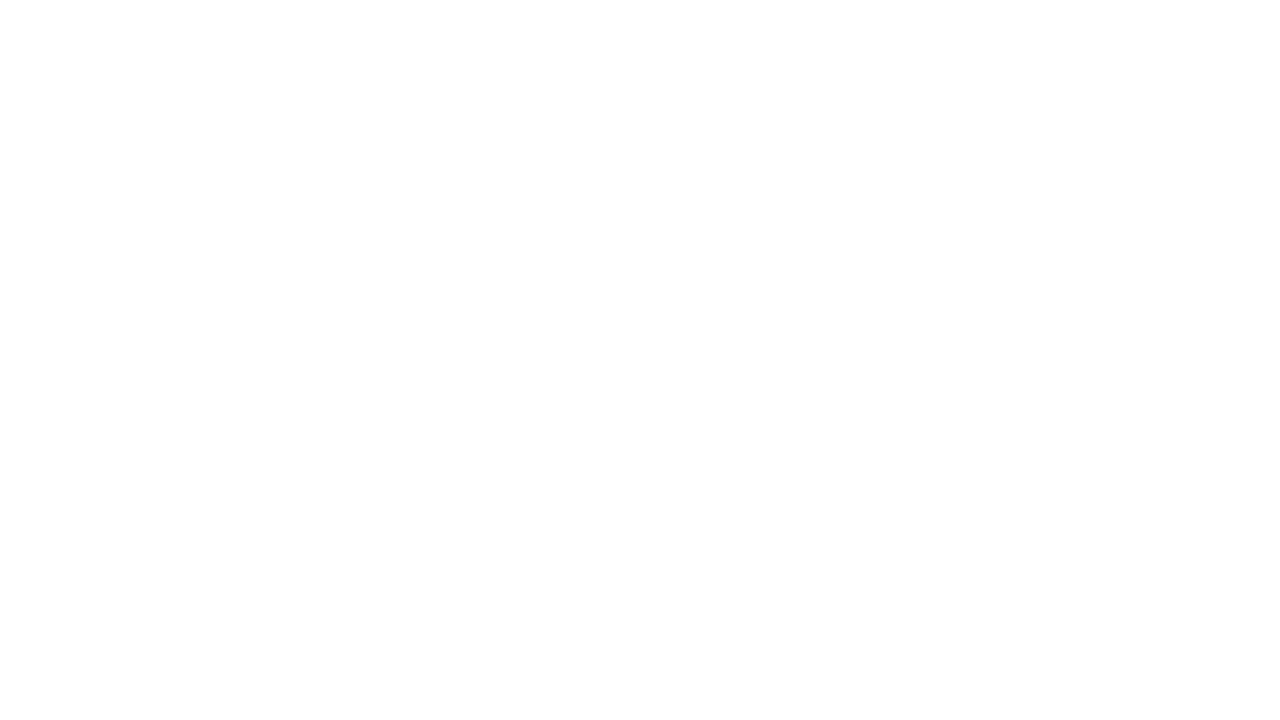

Re-queried links on page (iteration 237)
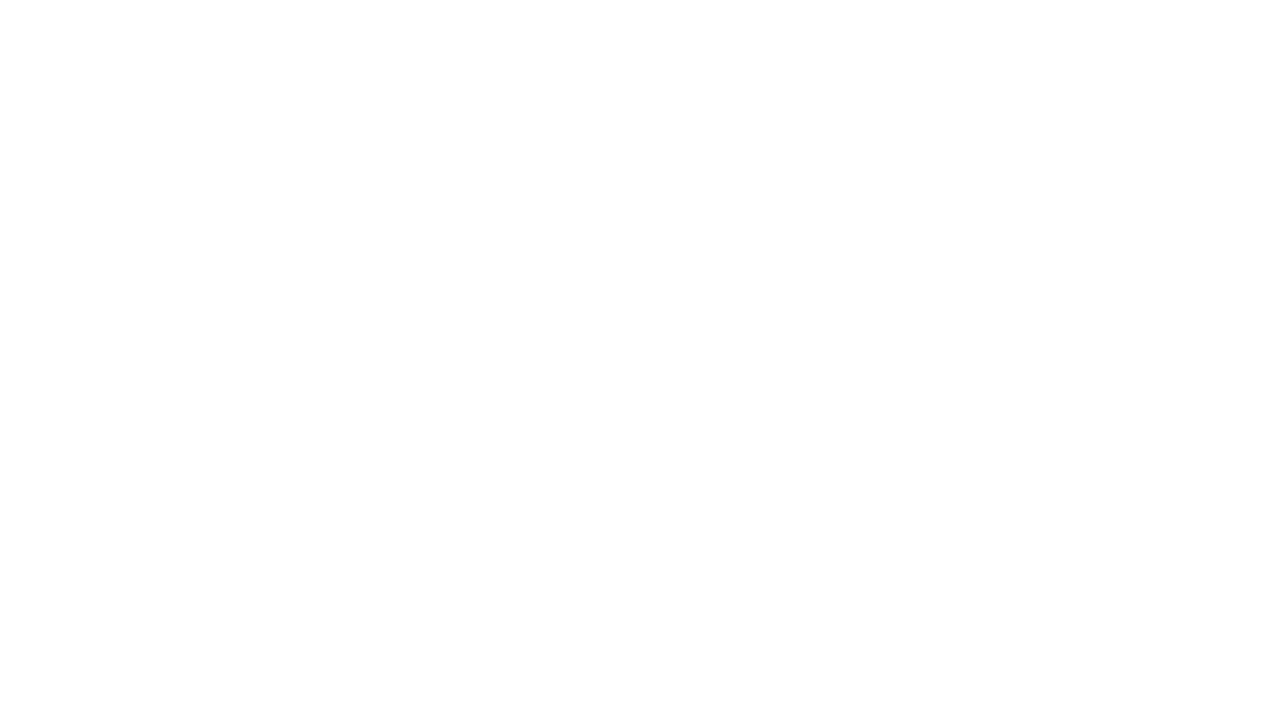

Re-queried links on page (iteration 238)
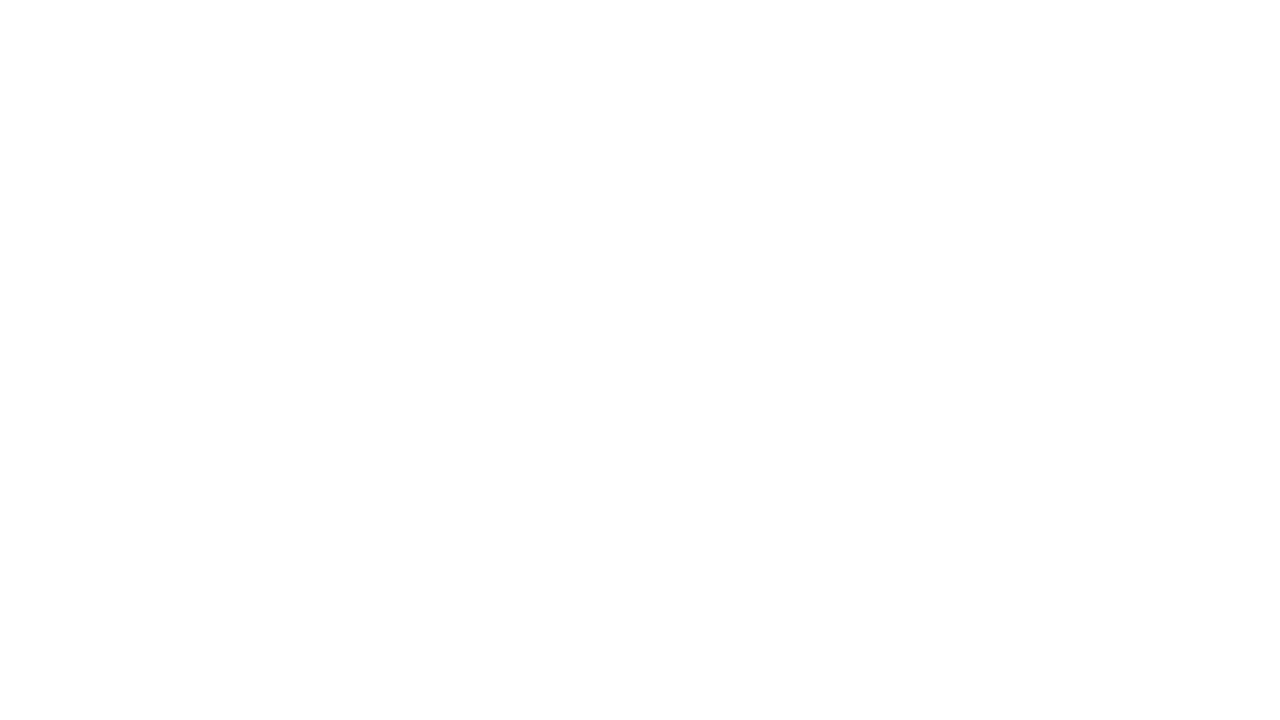

Re-queried links on page (iteration 239)
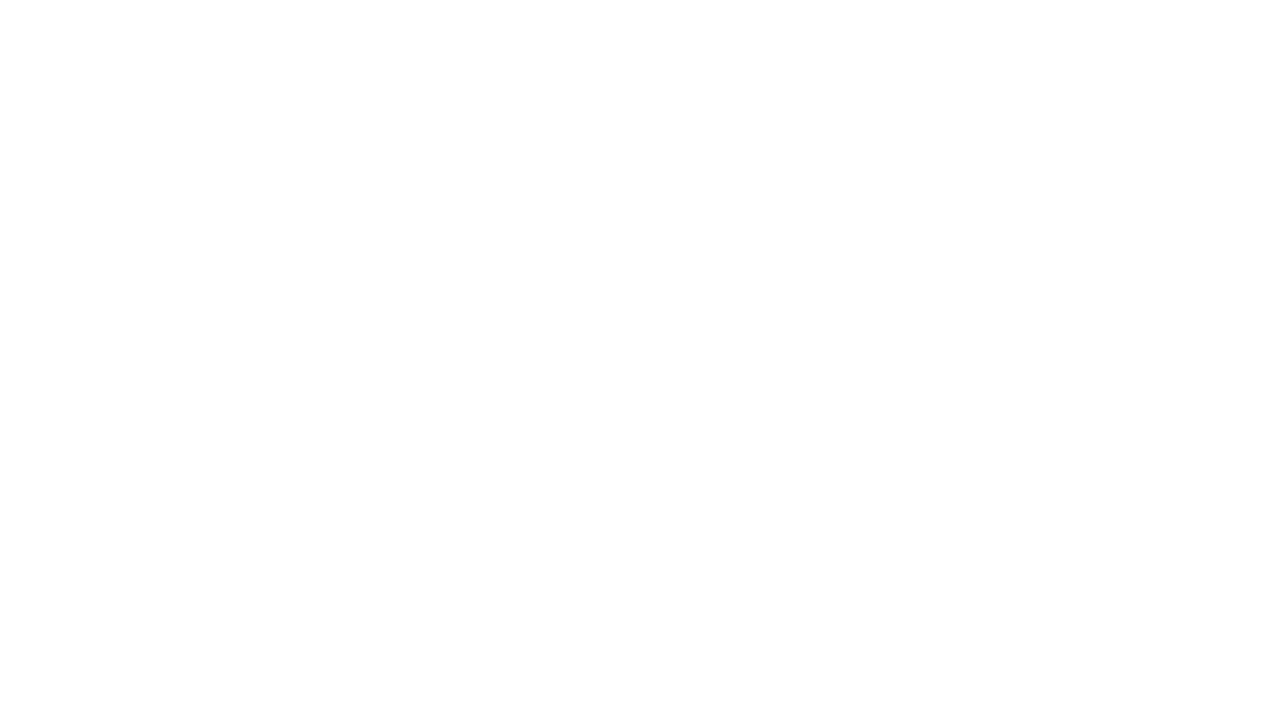

Re-queried links on page (iteration 240)
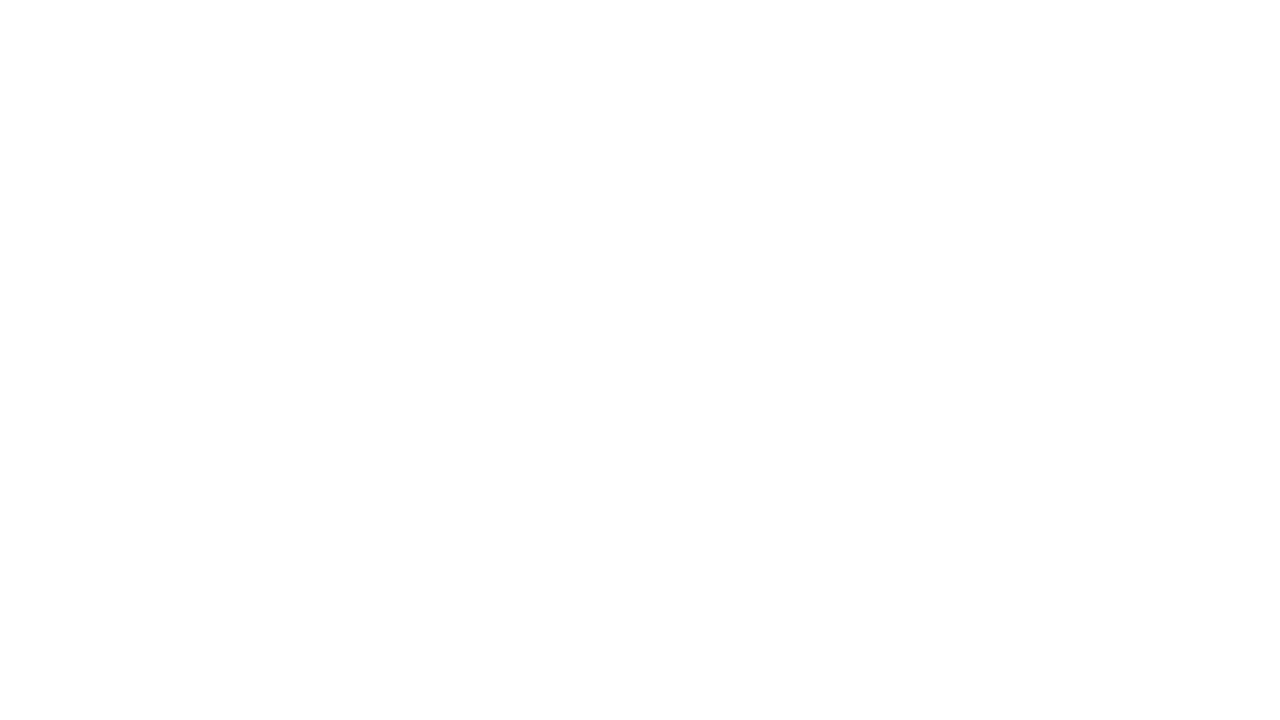

Re-queried links on page (iteration 241)
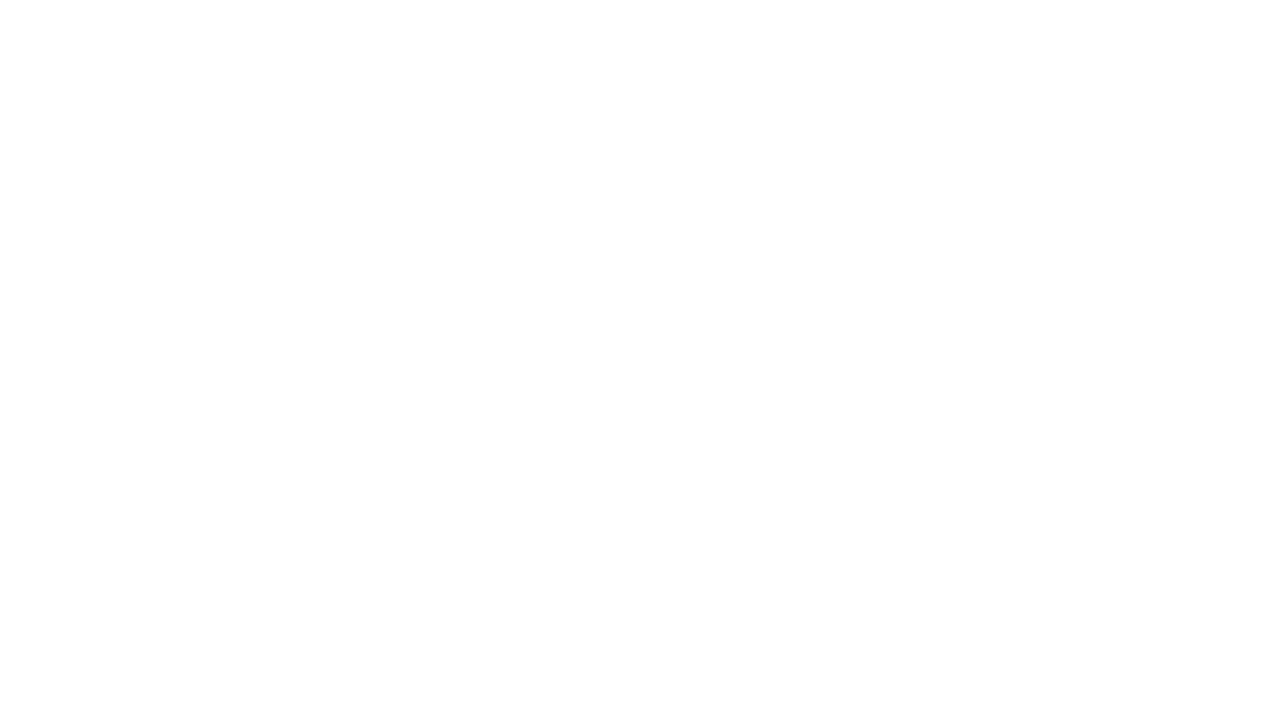

Re-queried links on page (iteration 242)
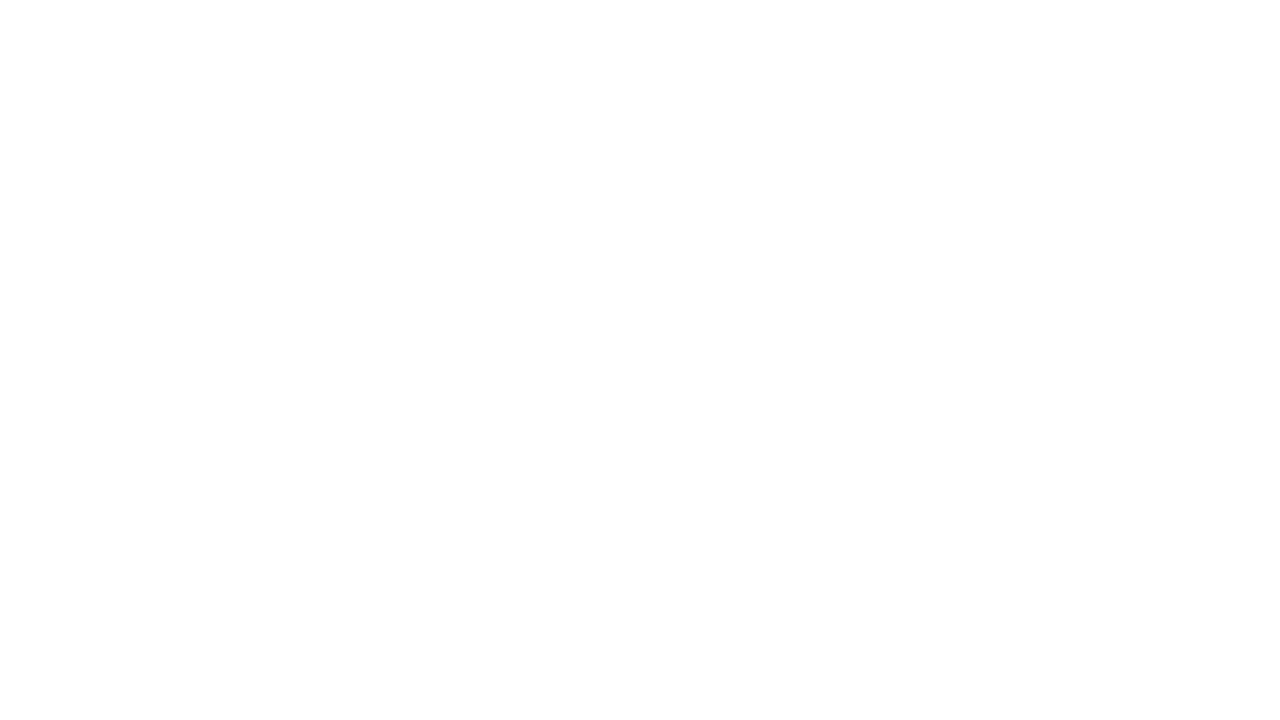

Re-queried links on page (iteration 243)
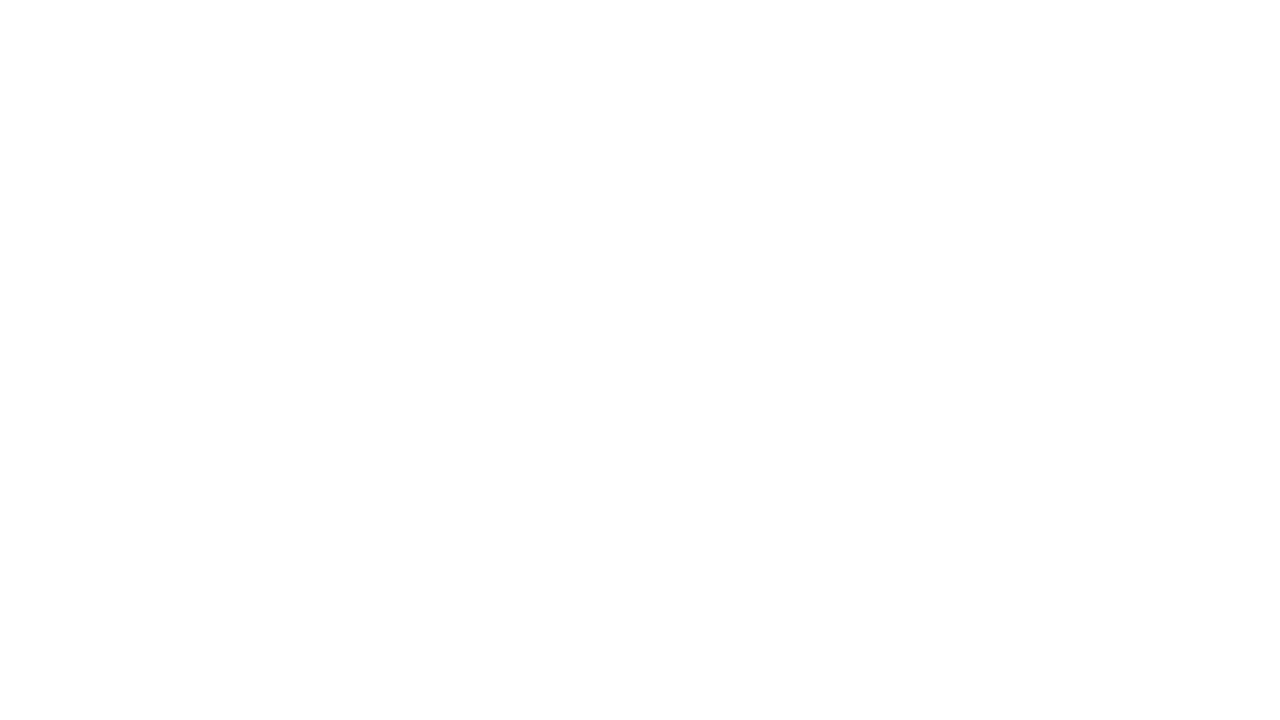

Re-queried links on page (iteration 244)
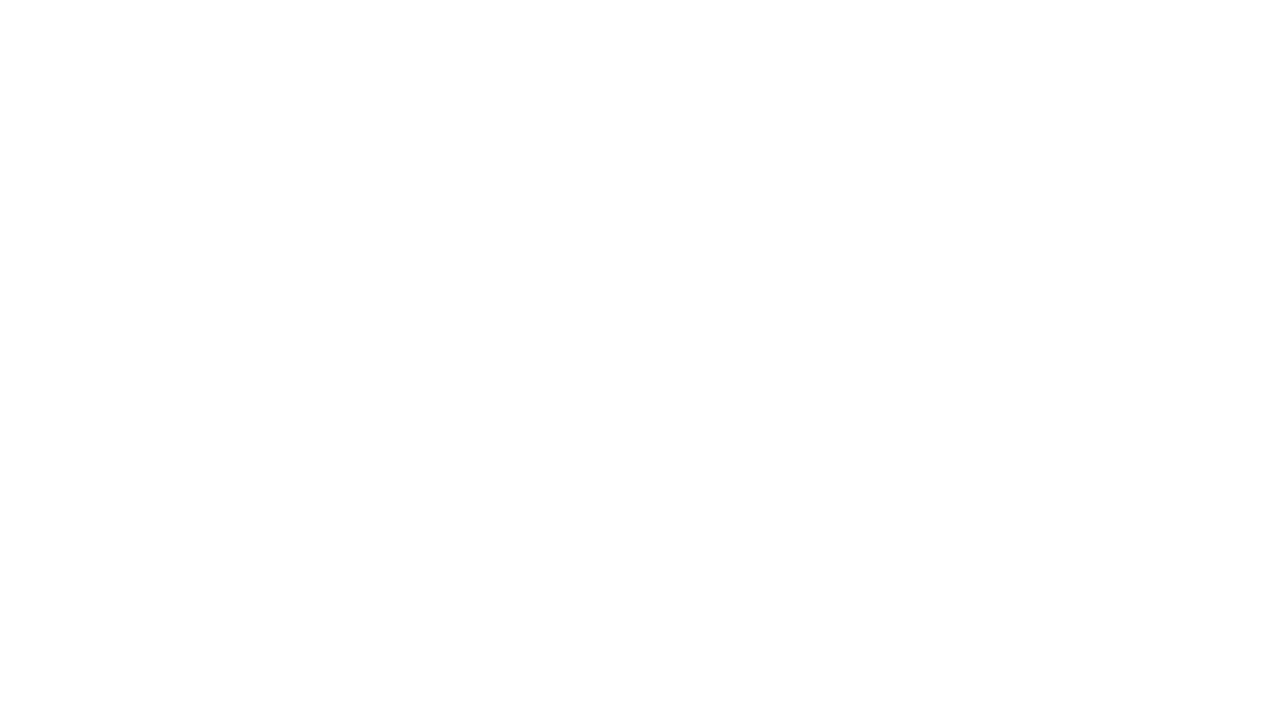

Re-queried links on page (iteration 245)
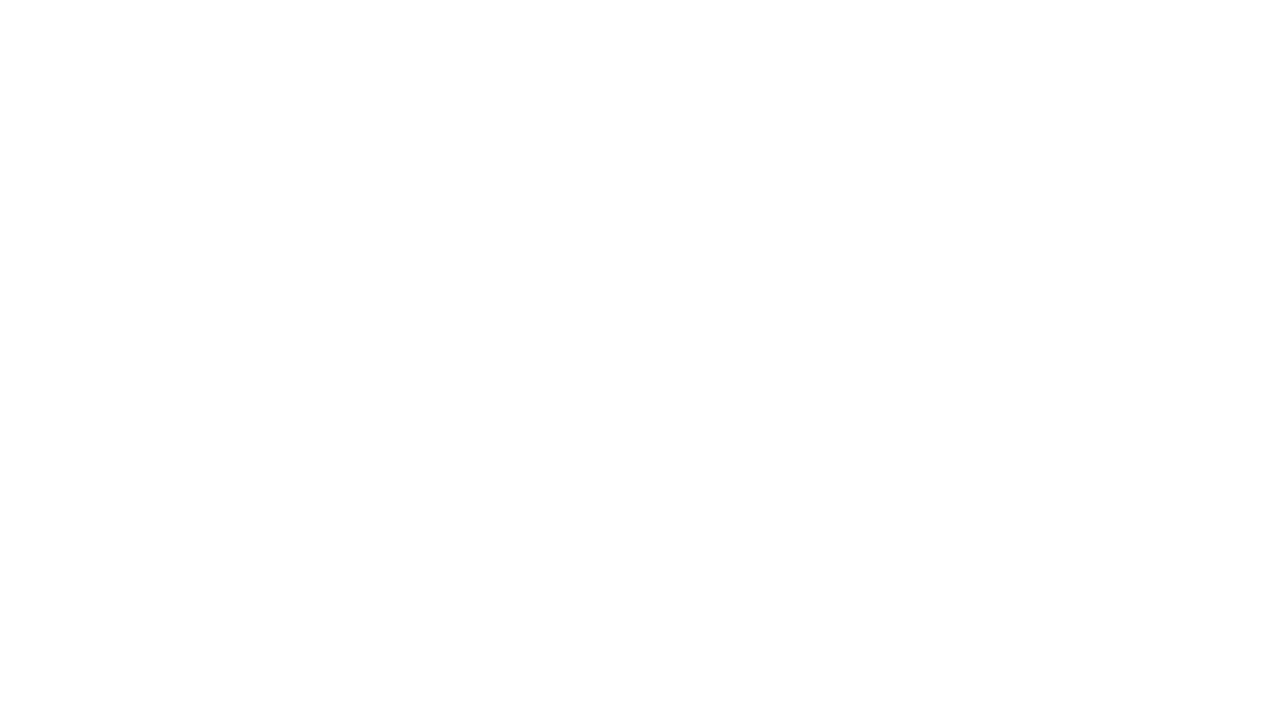

Re-queried links on page (iteration 246)
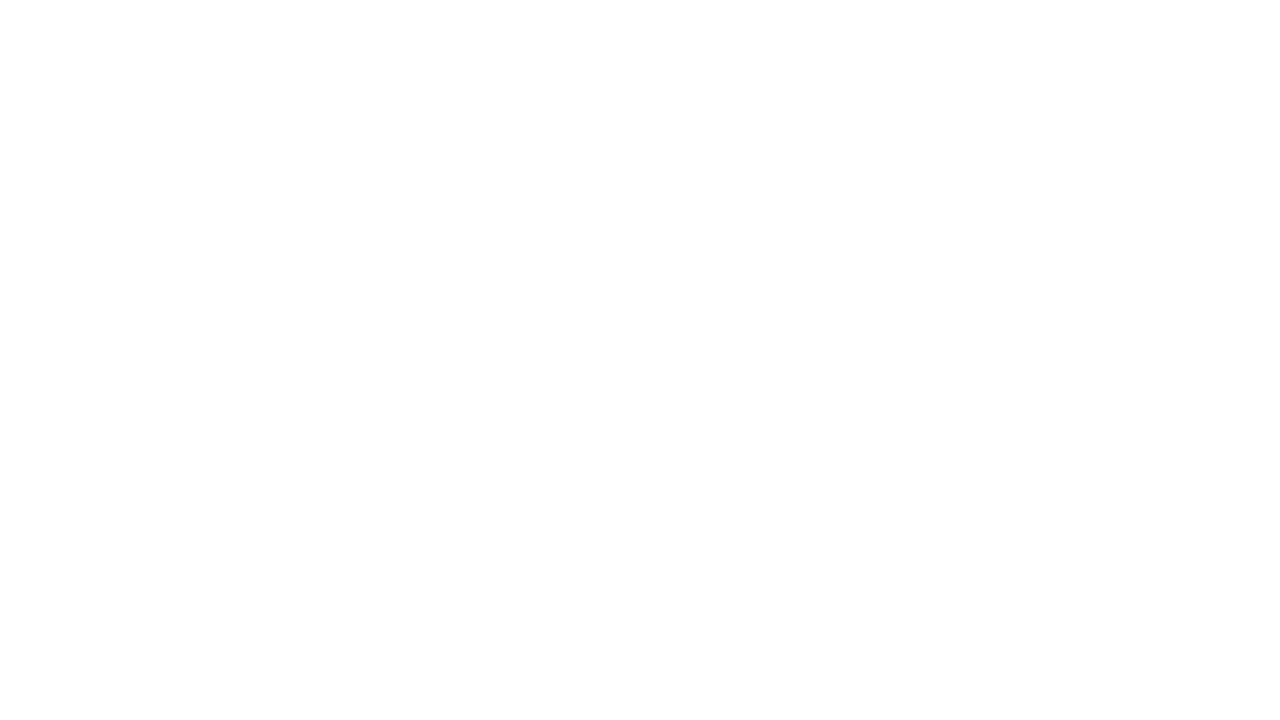

Re-queried links on page (iteration 247)
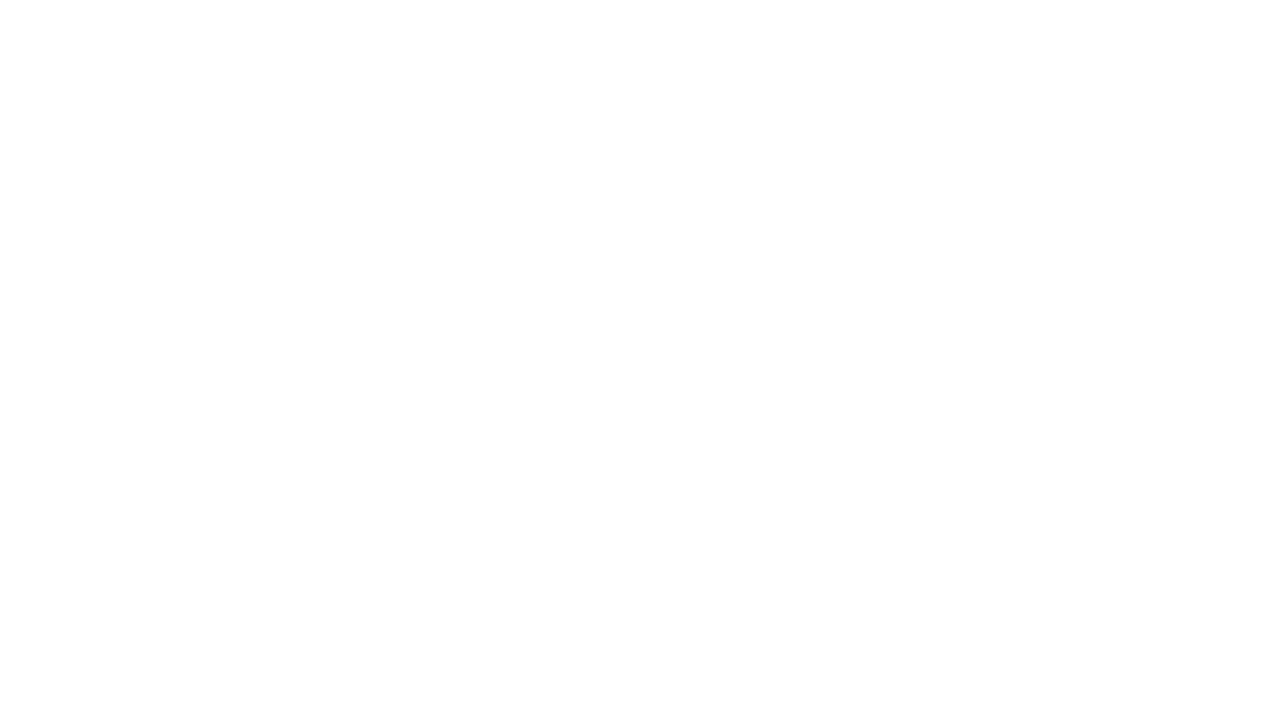

Re-queried links on page (iteration 248)
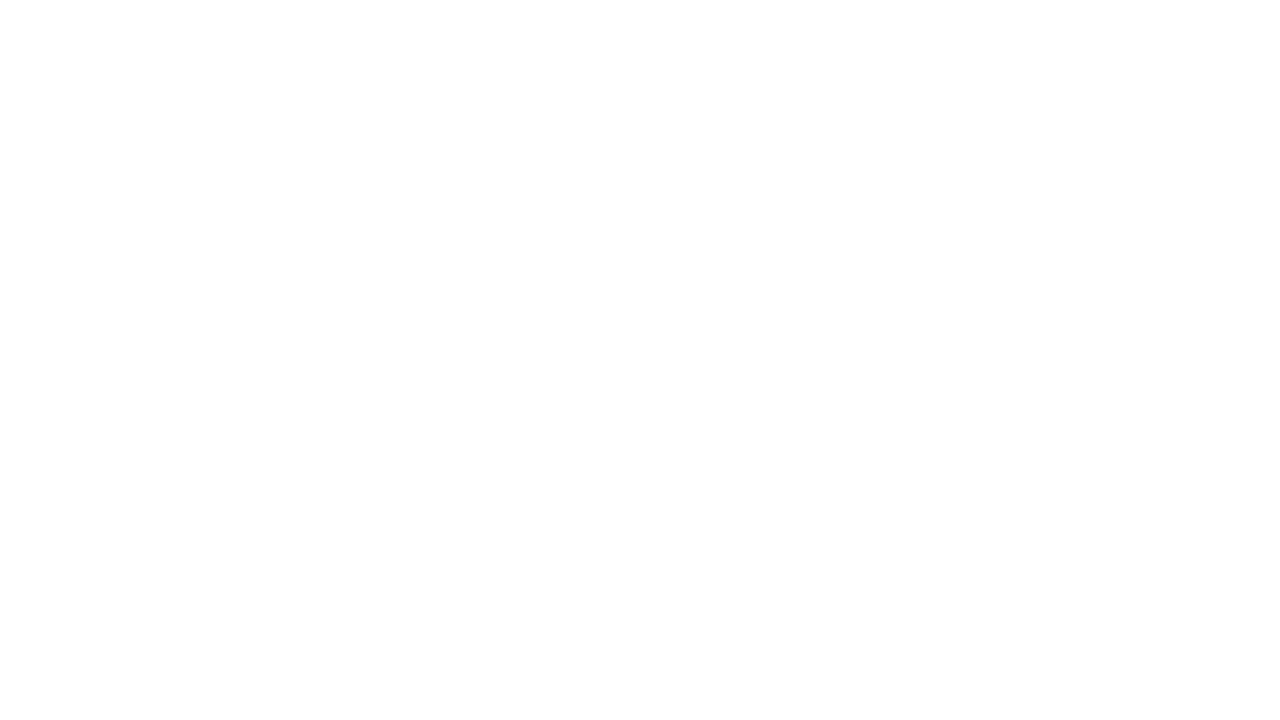

Re-queried links on page (iteration 249)
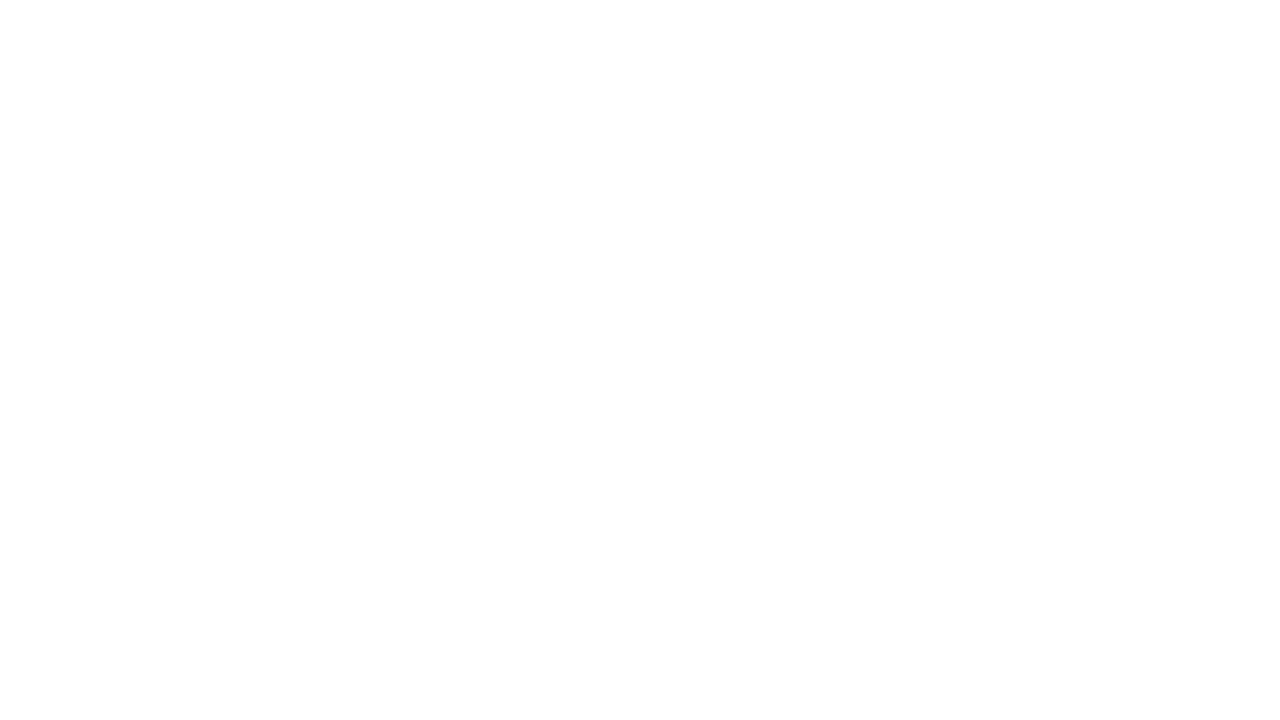

Re-queried links on page (iteration 250)
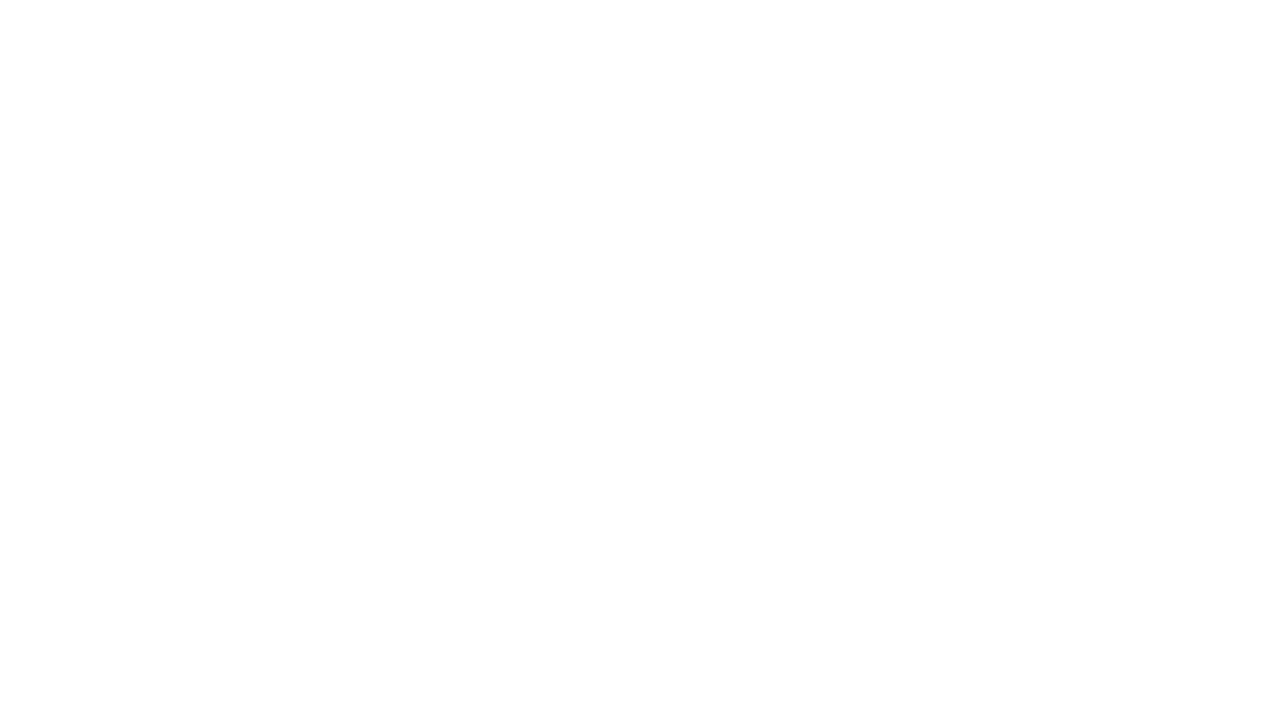

Re-queried links on page (iteration 251)
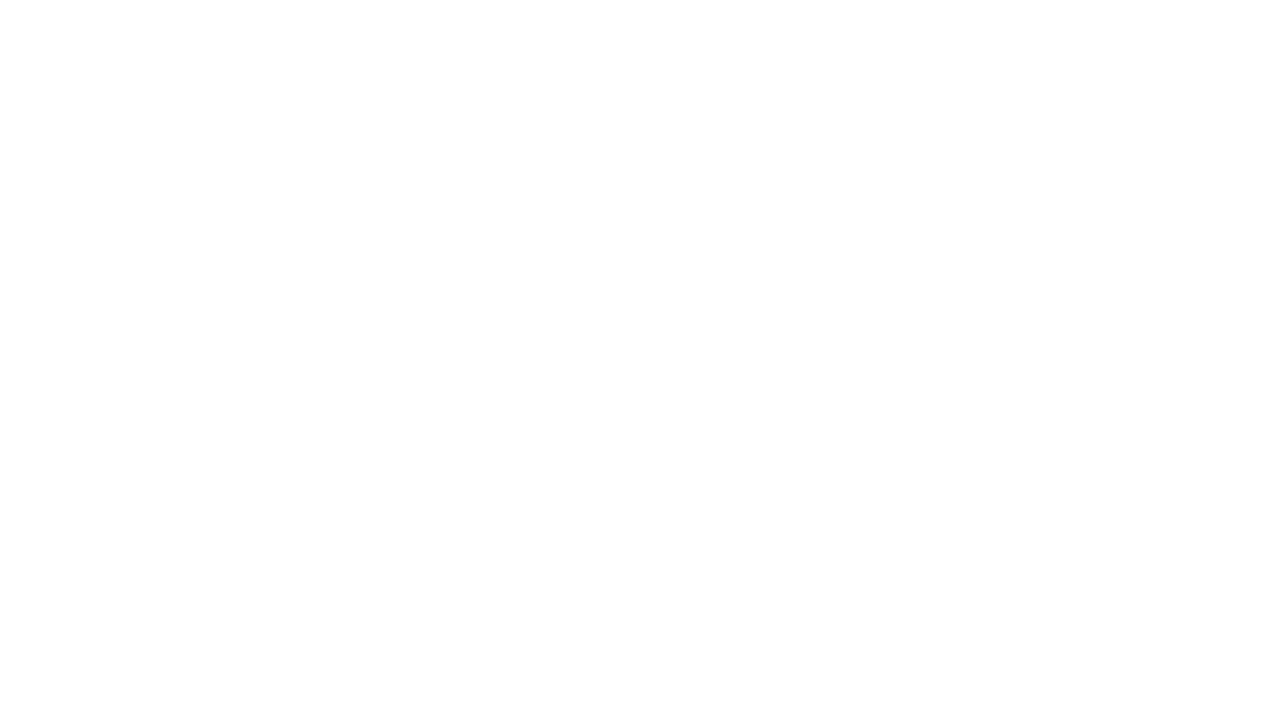

Re-queried links on page (iteration 252)
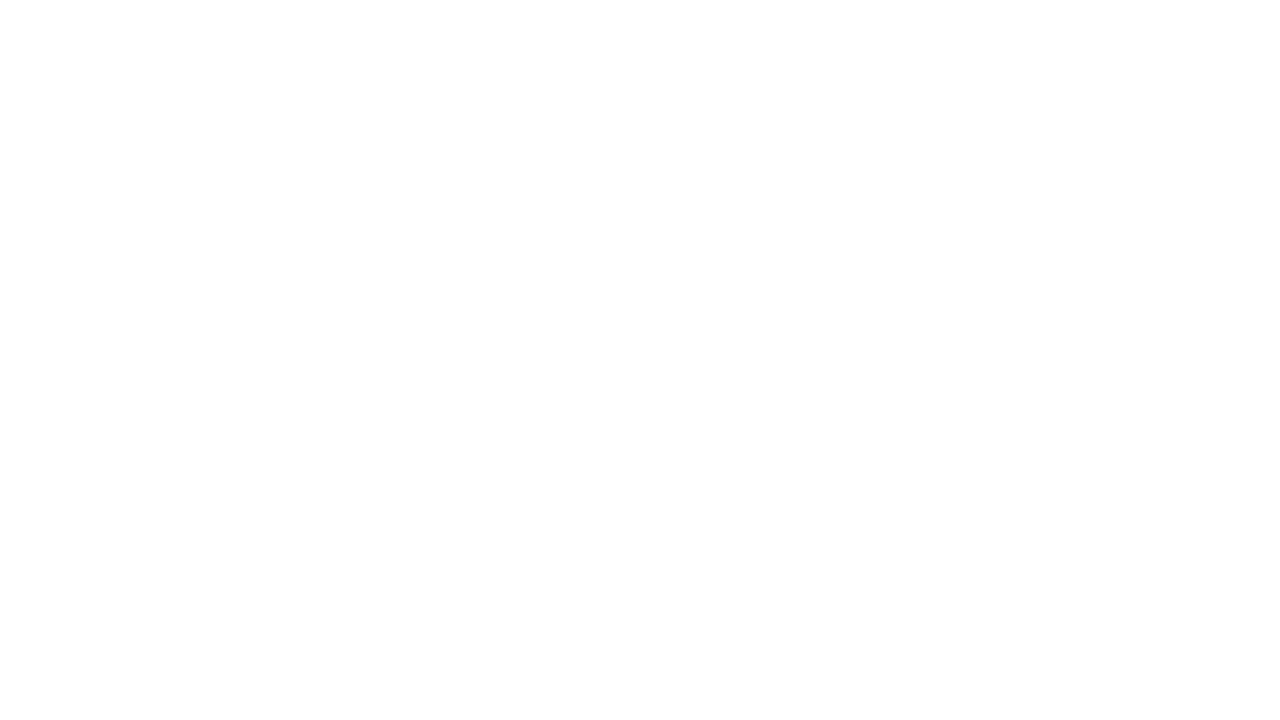

Re-queried links on page (iteration 253)
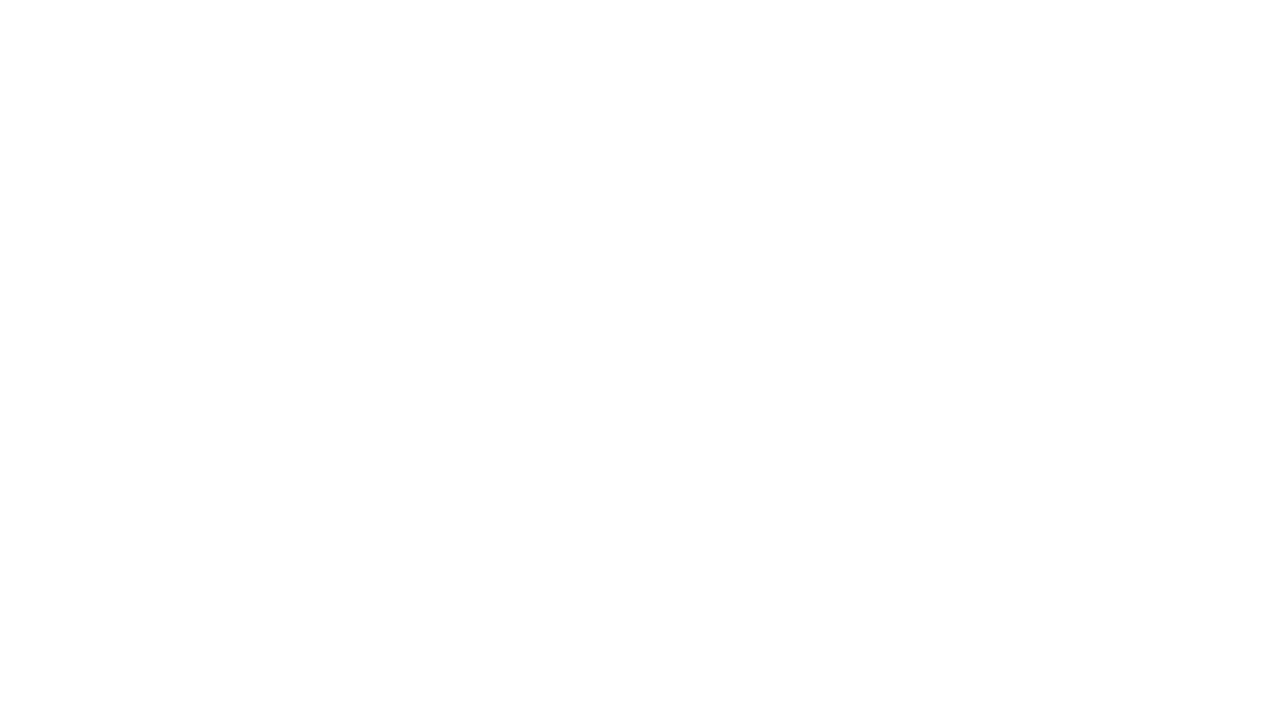

Re-queried links on page (iteration 254)
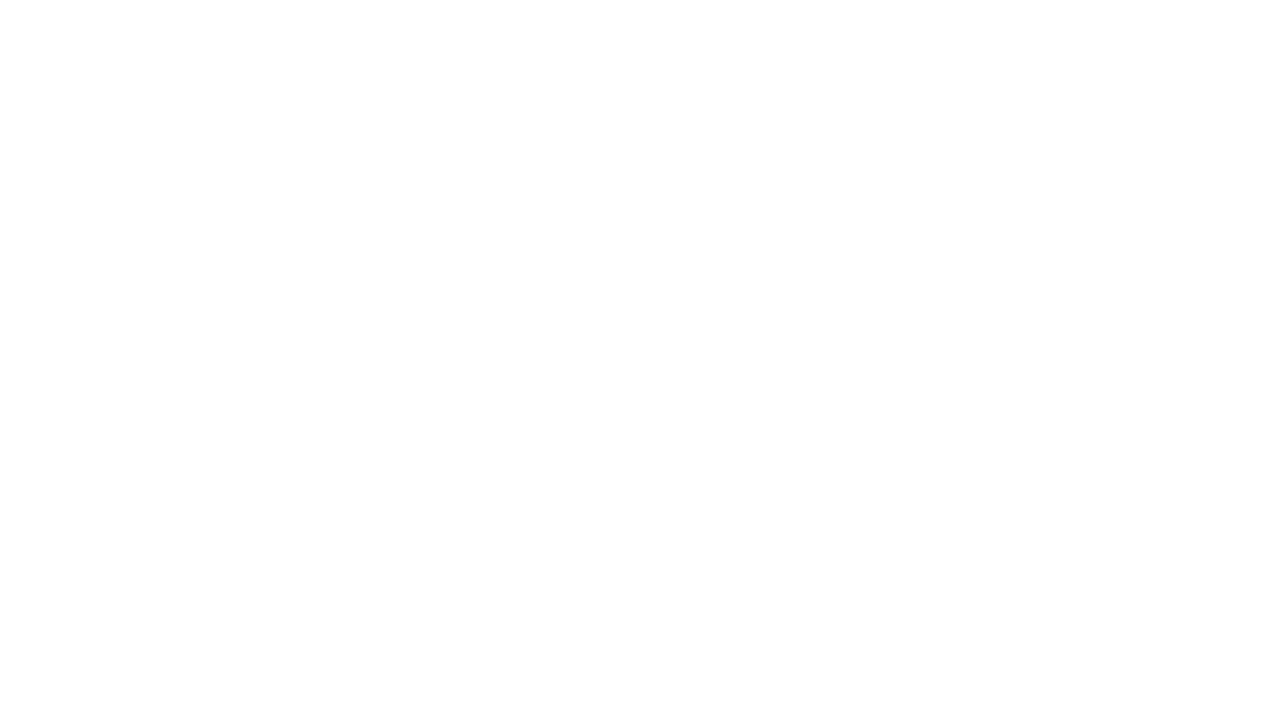

Re-queried links on page (iteration 255)
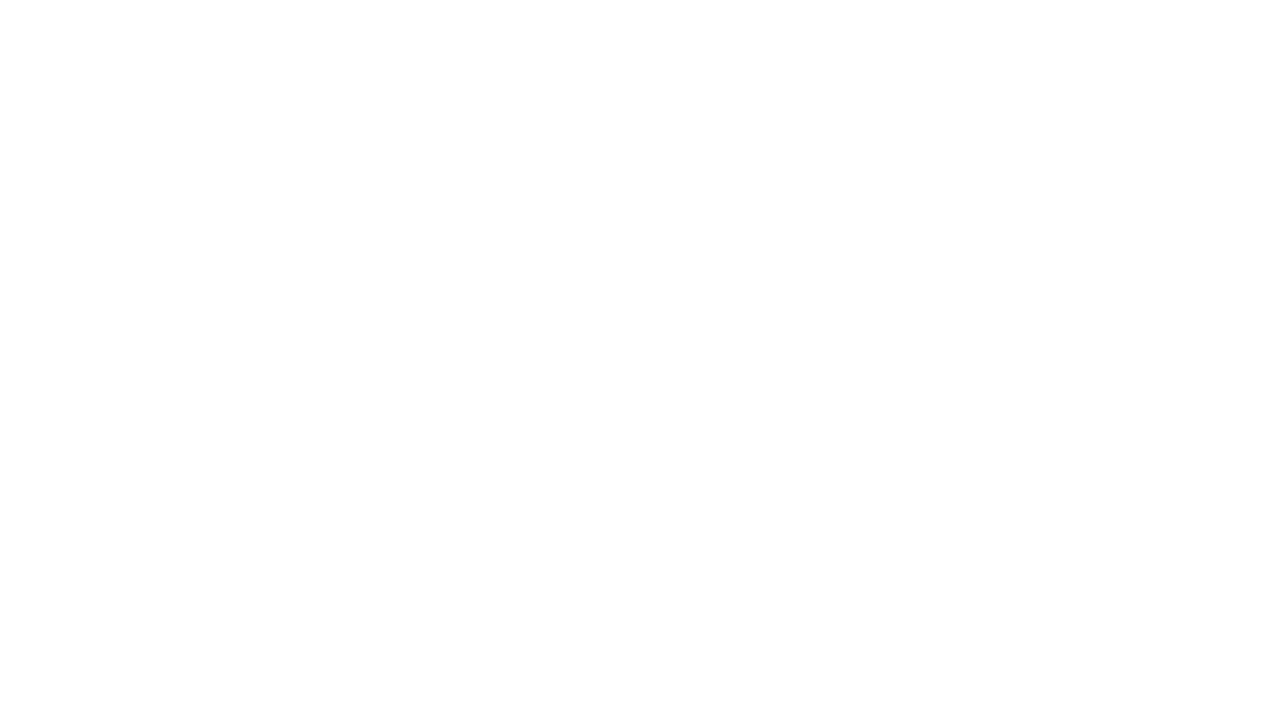

Re-queried links on page (iteration 256)
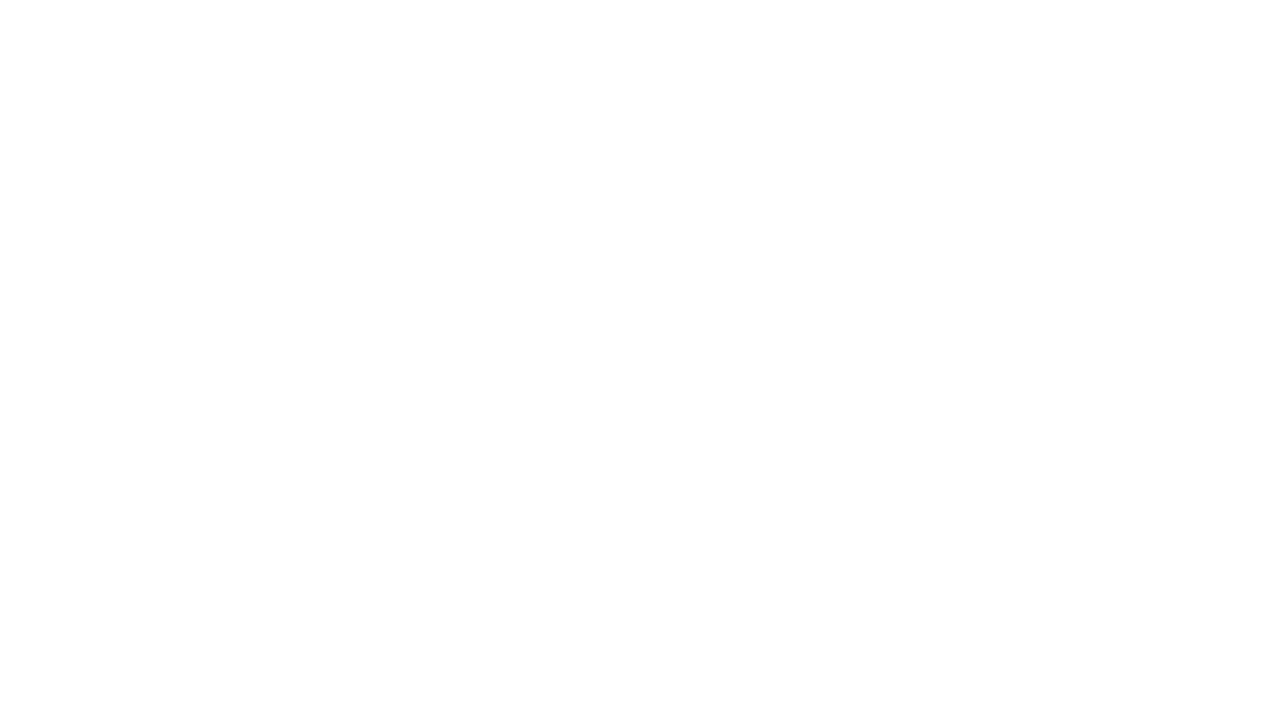

Re-queried links on page (iteration 257)
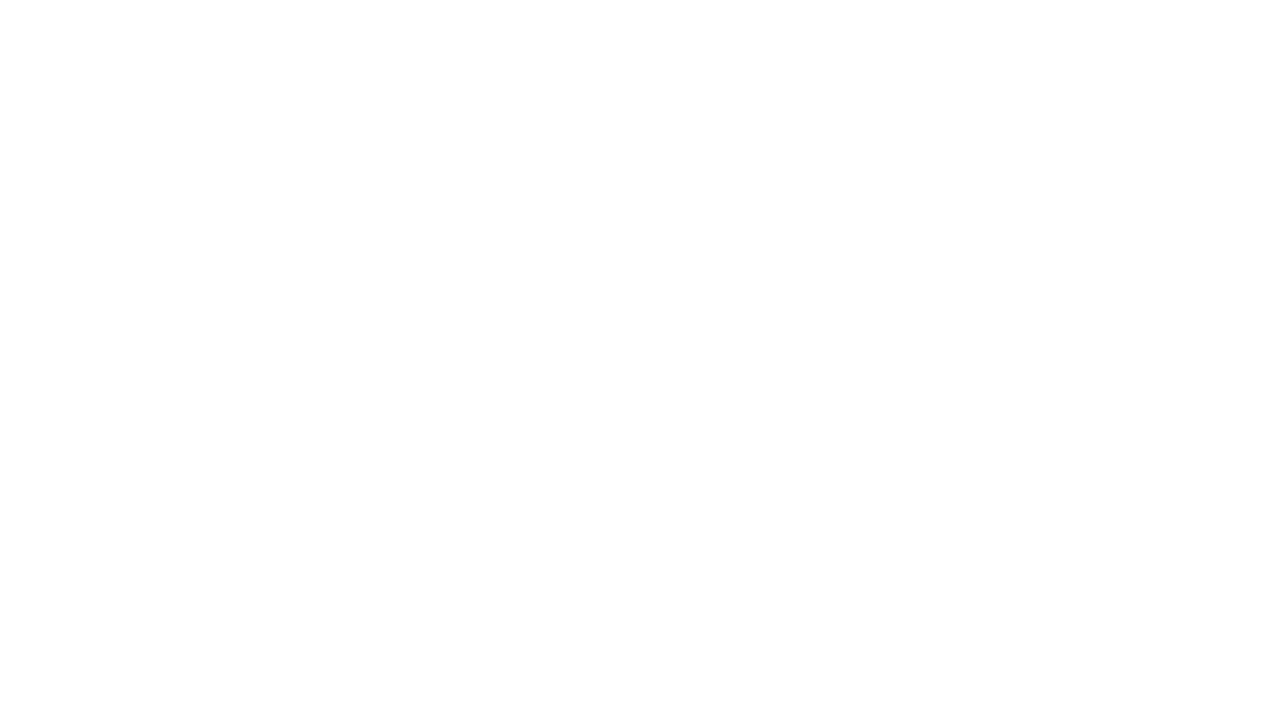

Re-queried links on page (iteration 258)
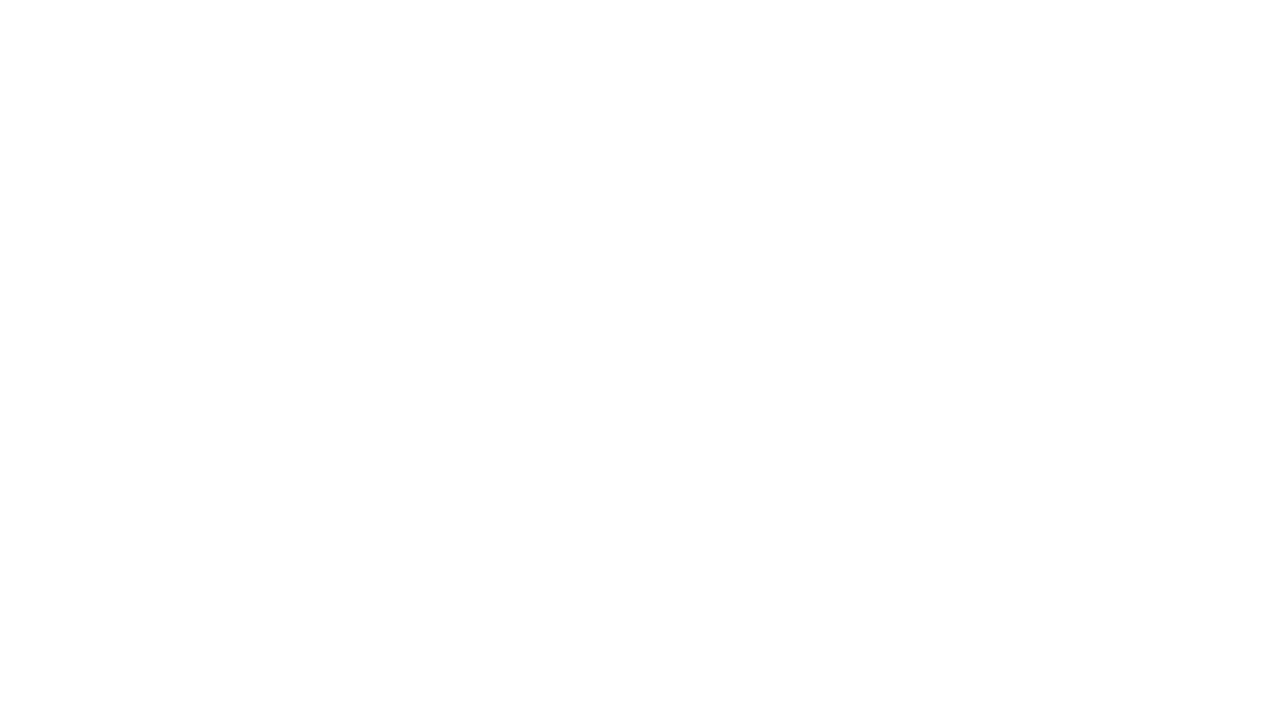

Re-queried links on page (iteration 259)
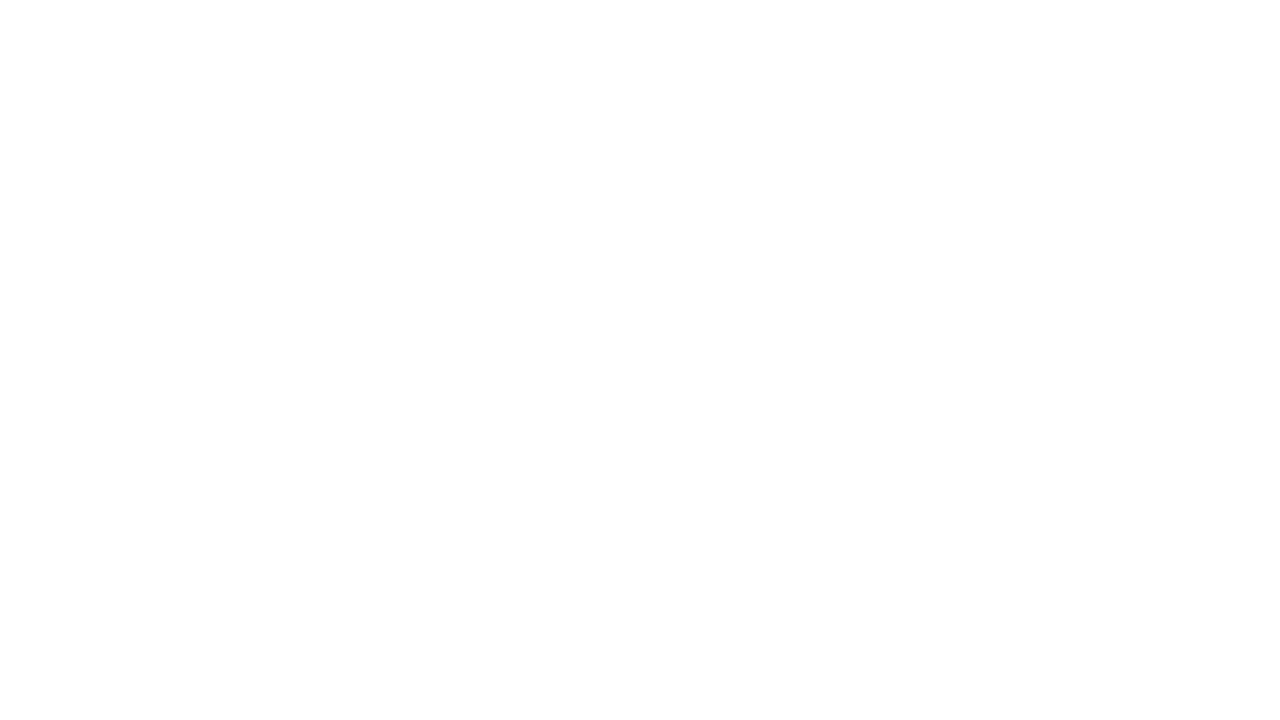

Re-queried links on page (iteration 260)
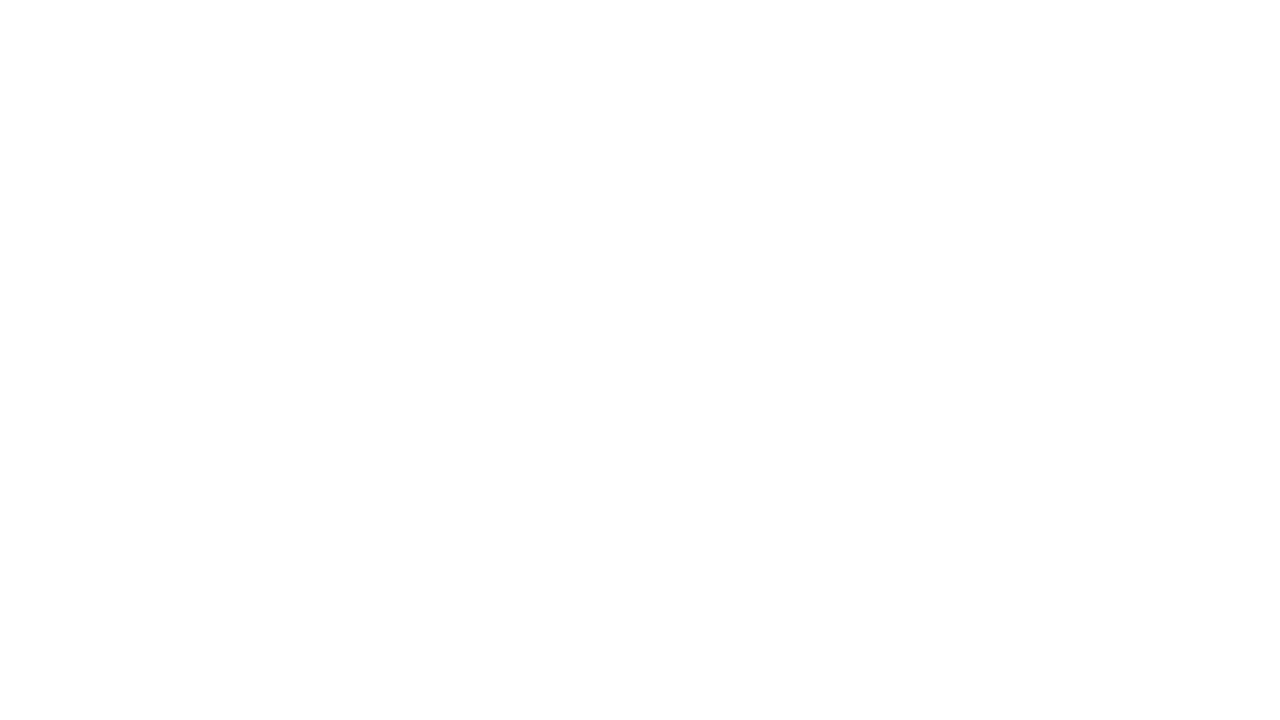

Re-queried links on page (iteration 261)
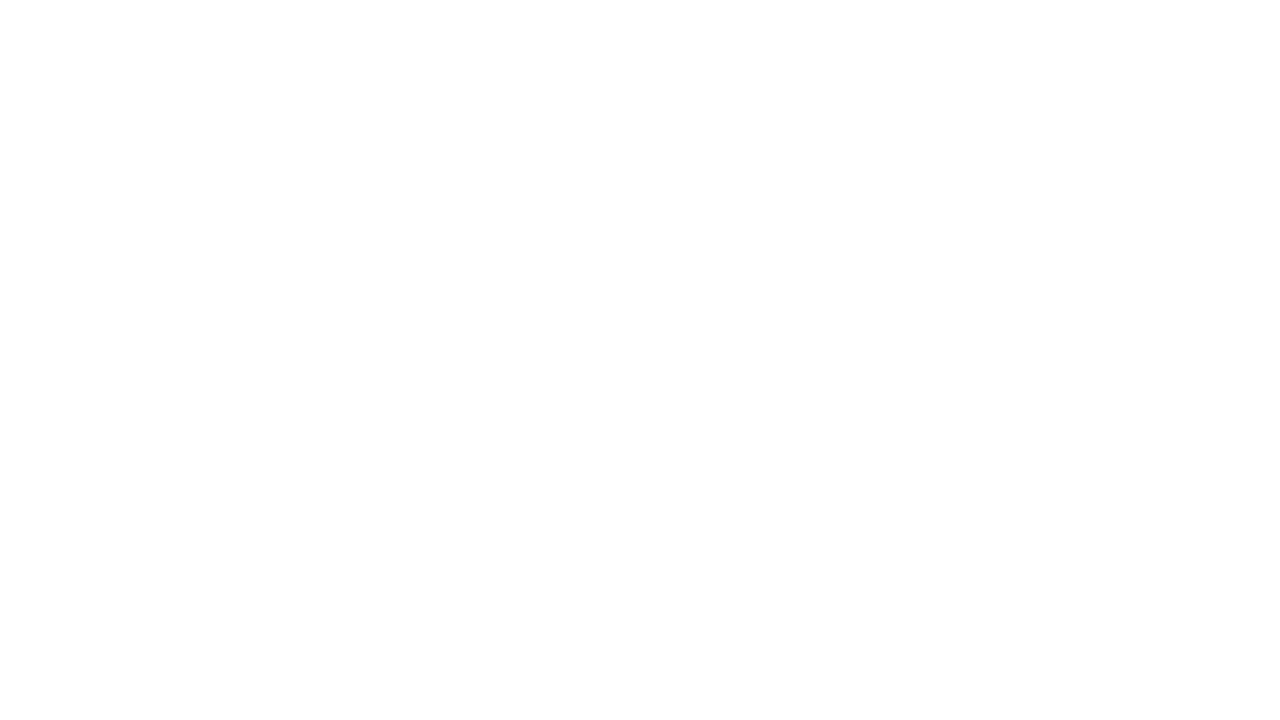

Re-queried links on page (iteration 262)
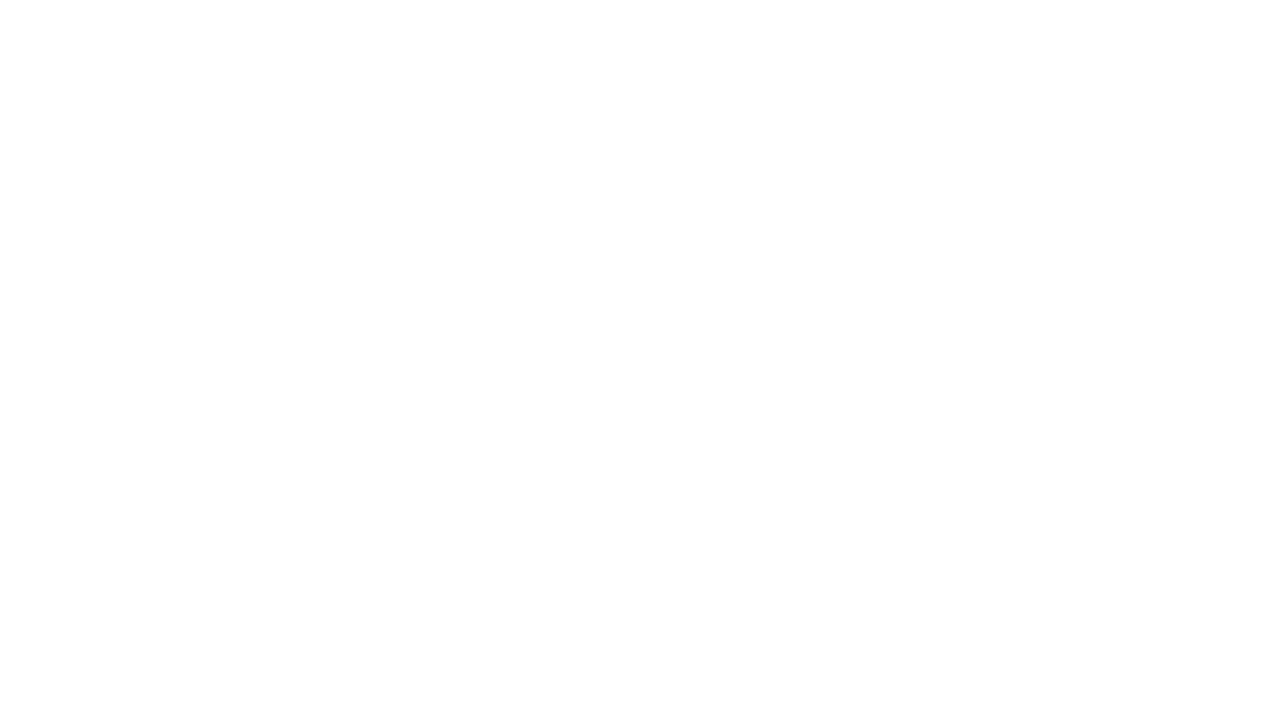

Re-queried links on page (iteration 263)
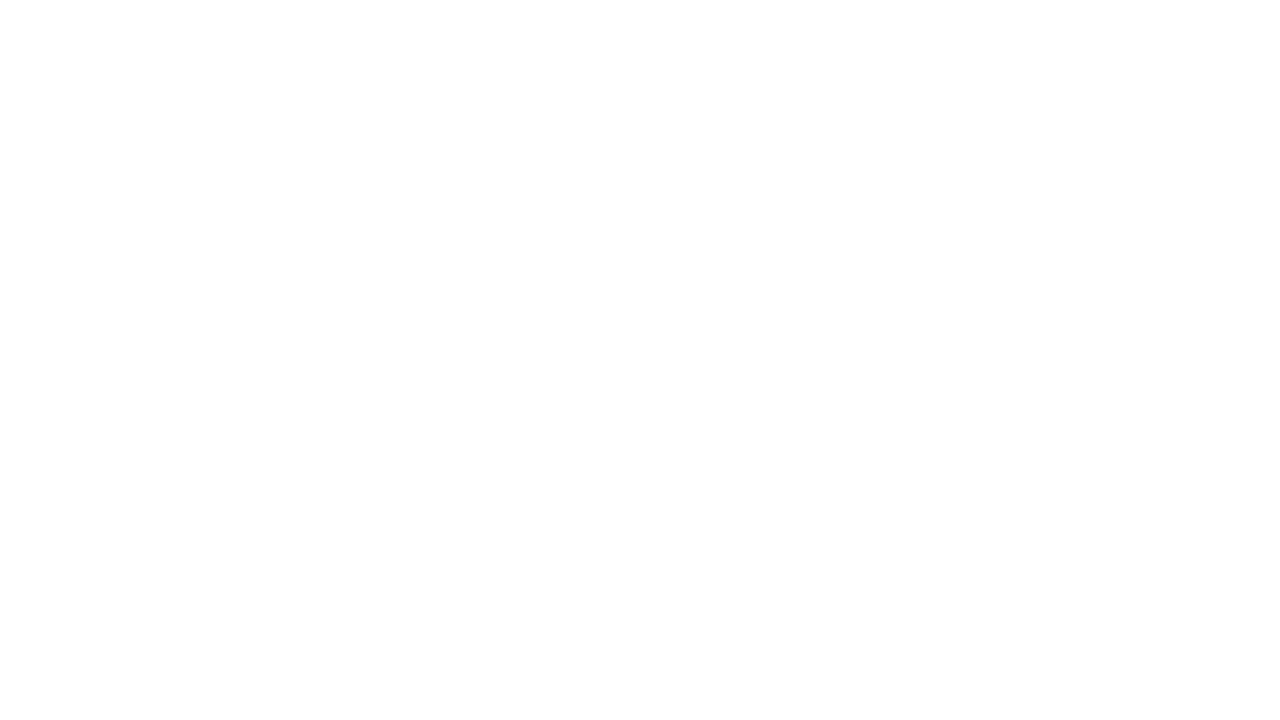

Re-queried links on page (iteration 264)
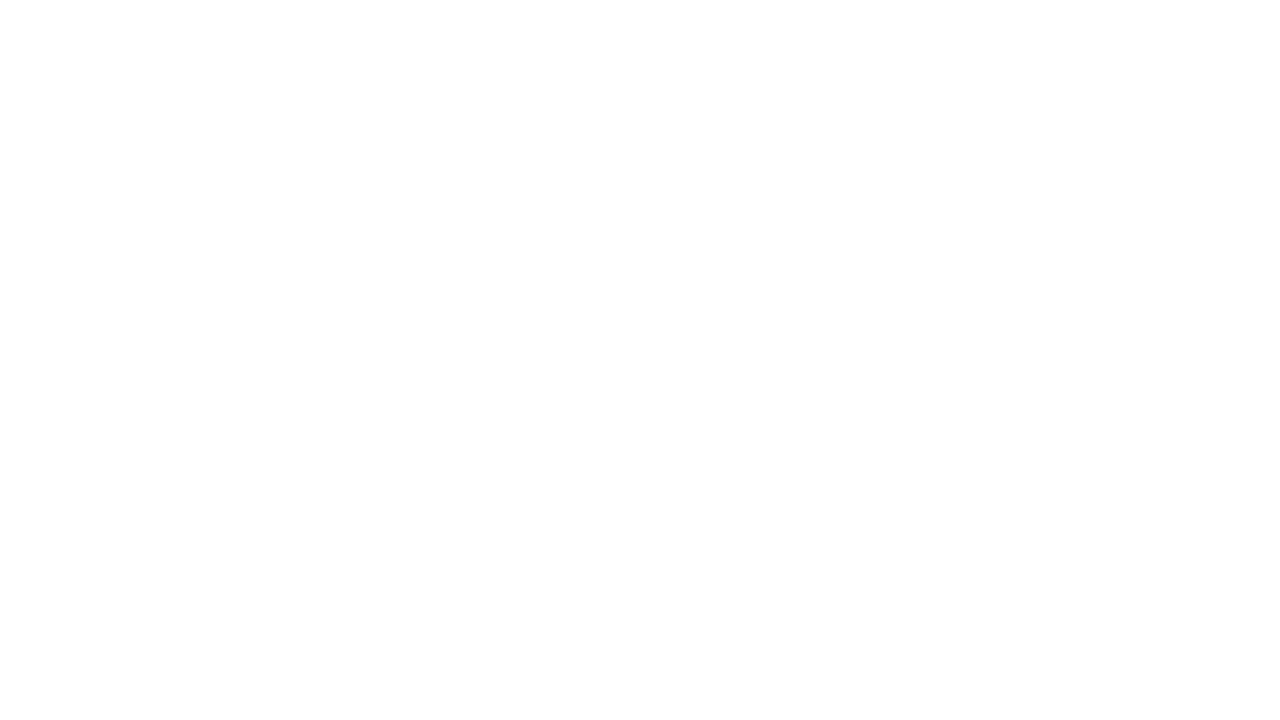

Re-queried links on page (iteration 265)
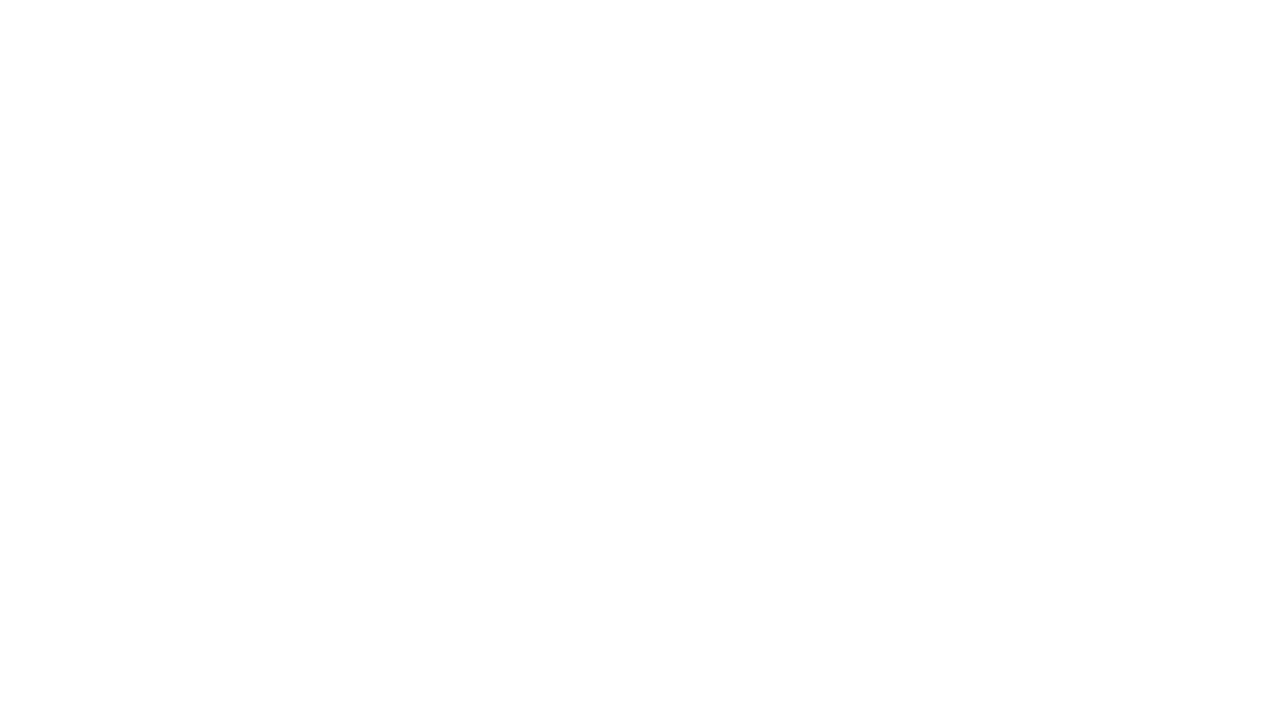

Re-queried links on page (iteration 266)
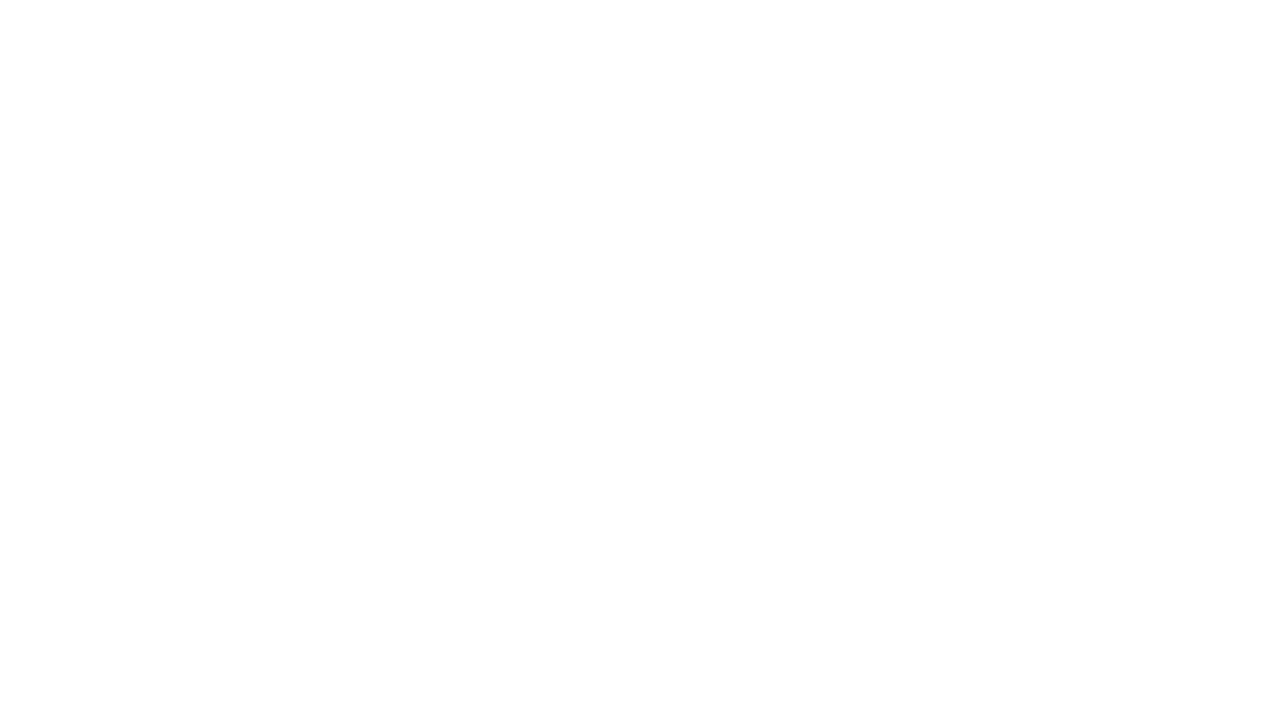

Re-queried links on page (iteration 267)
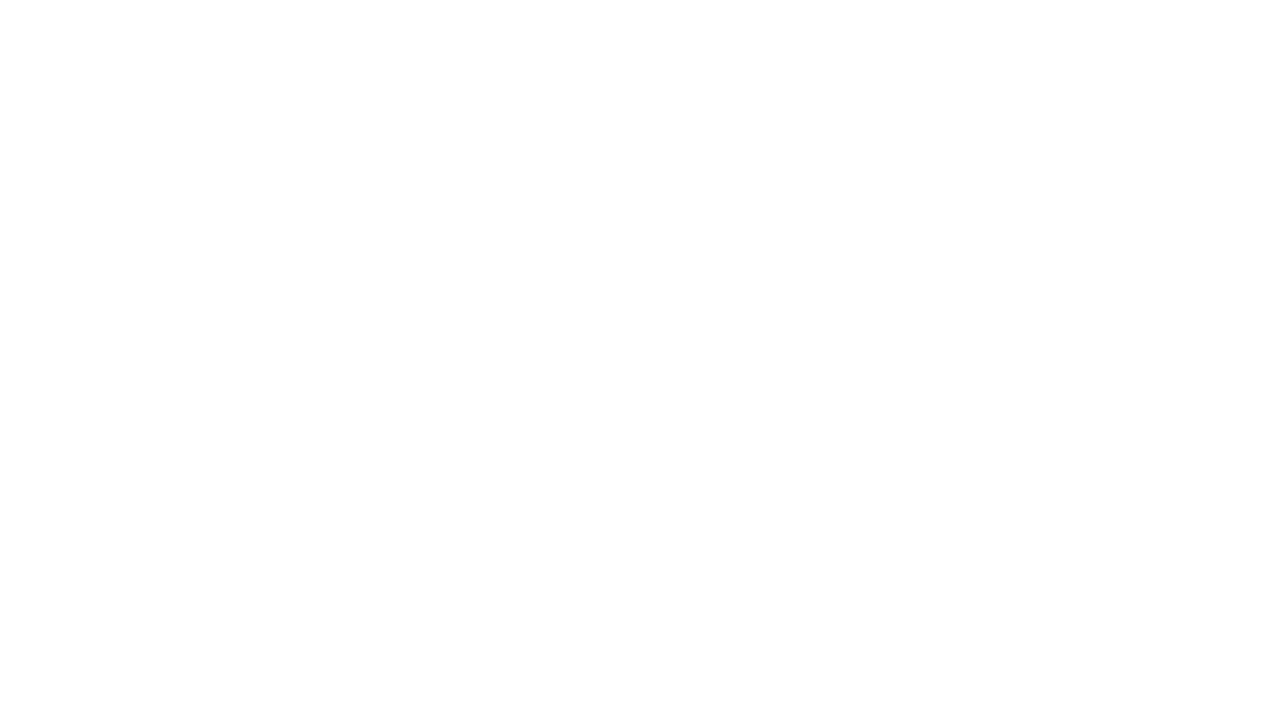

Re-queried links on page (iteration 268)
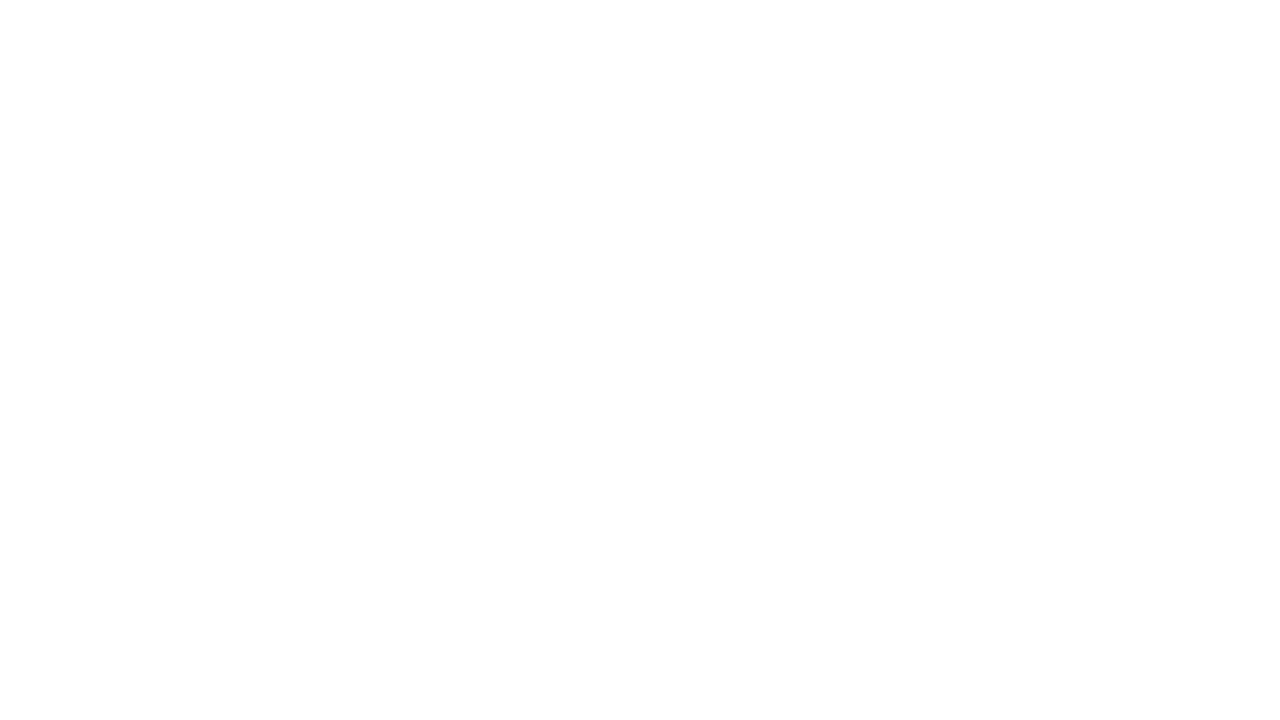

Re-queried links on page (iteration 269)
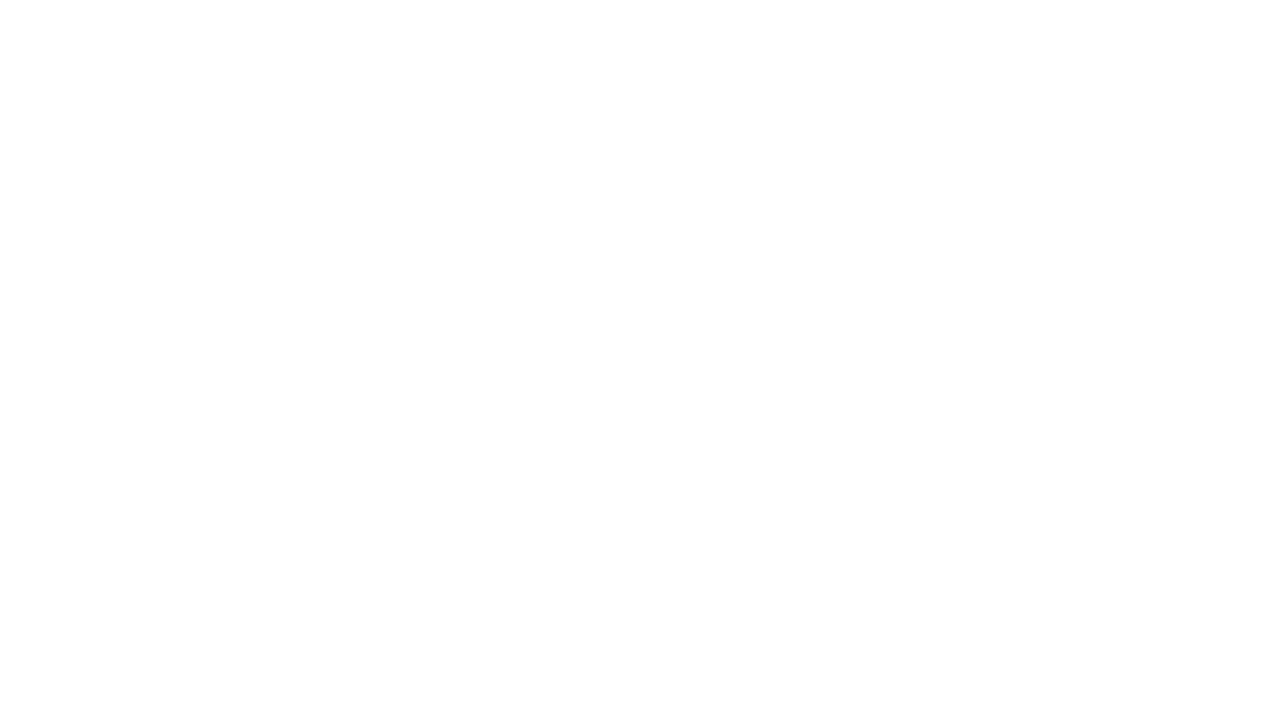

Re-queried links on page (iteration 270)
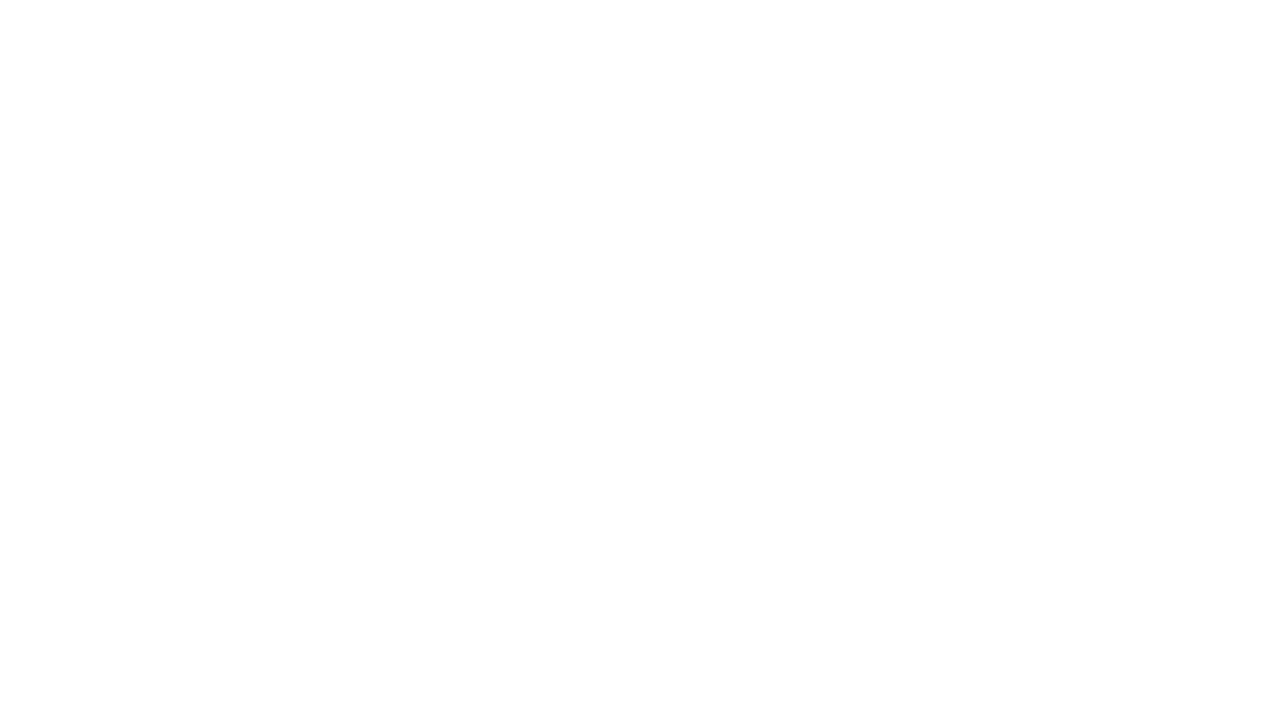

Re-queried links on page (iteration 271)
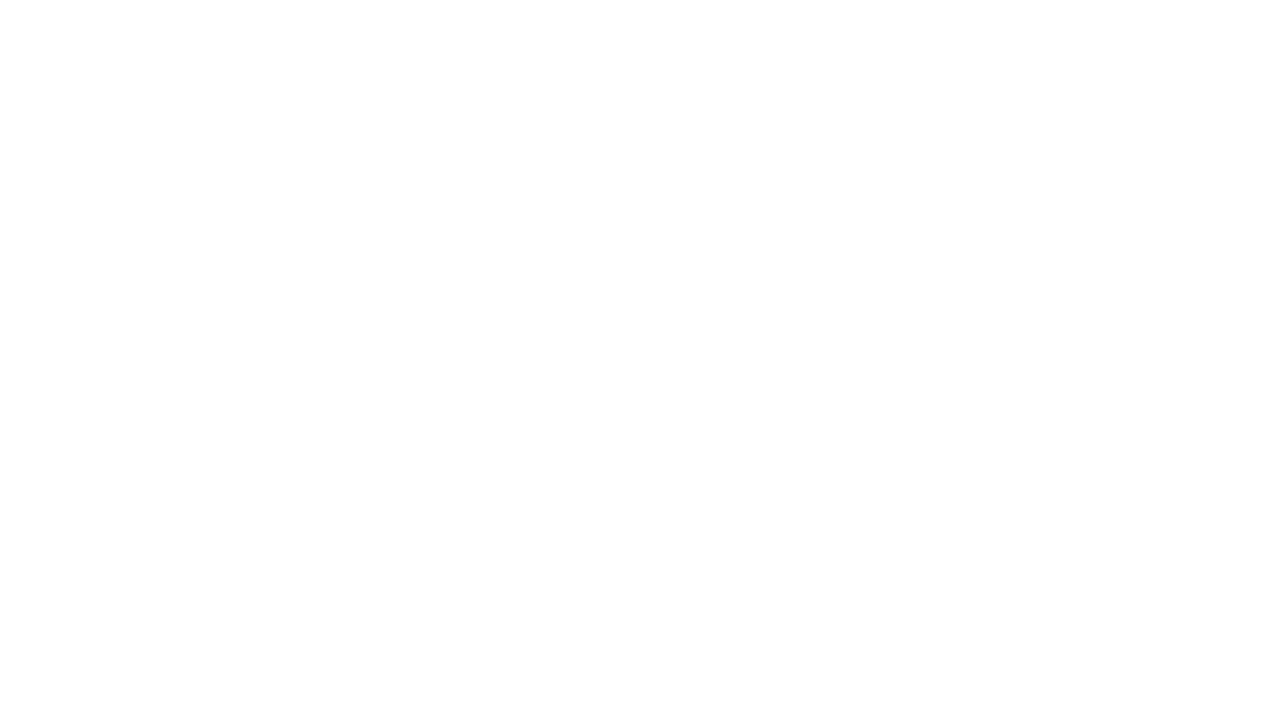

Re-queried links on page (iteration 272)
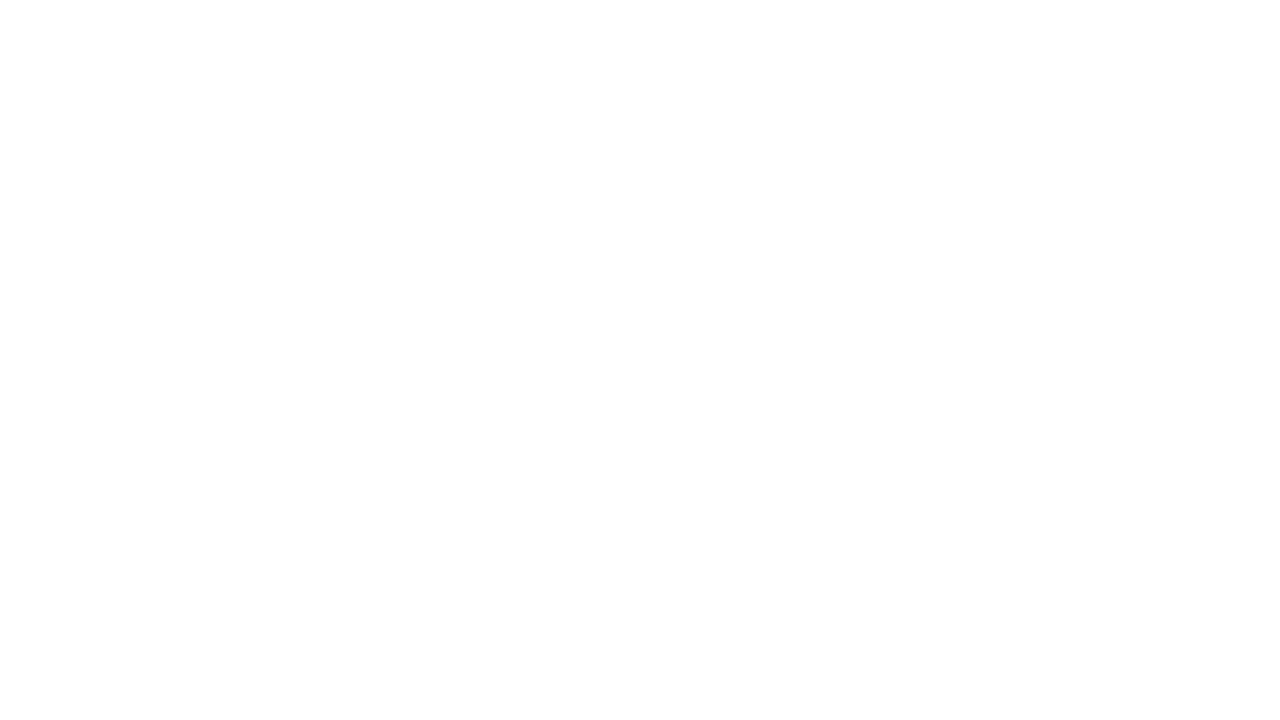

Re-queried links on page (iteration 273)
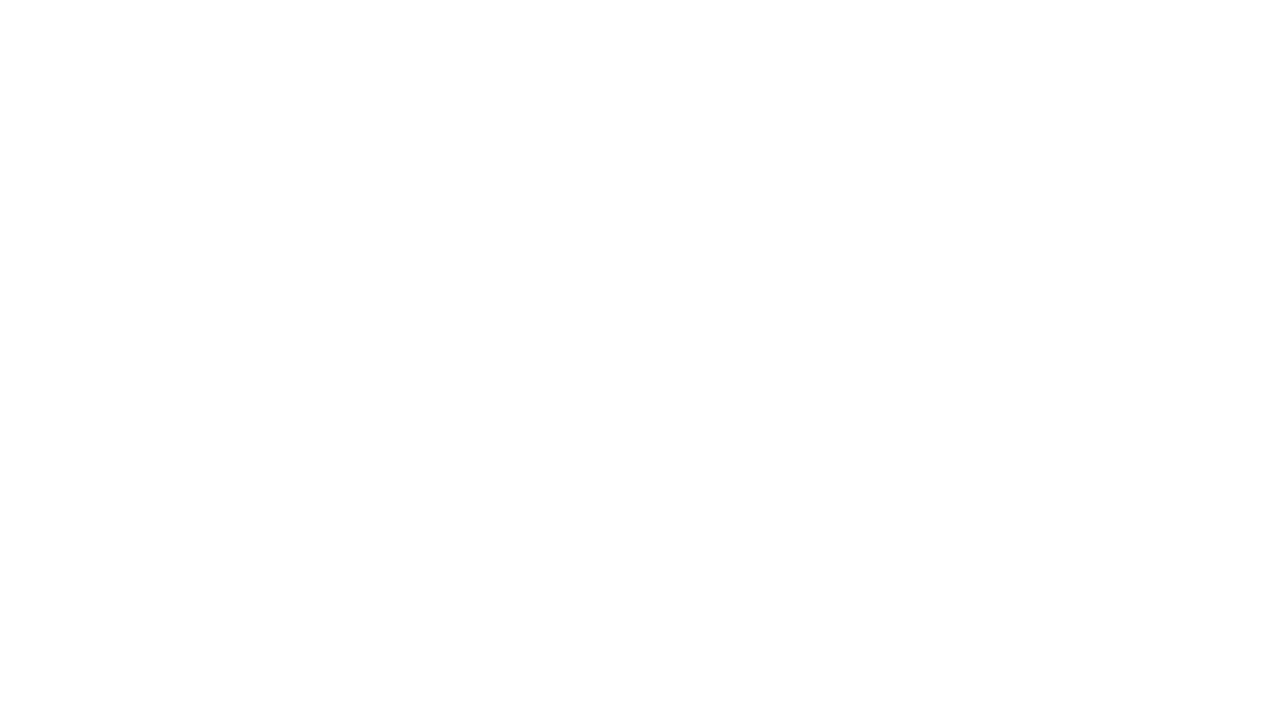

Re-queried links on page (iteration 274)
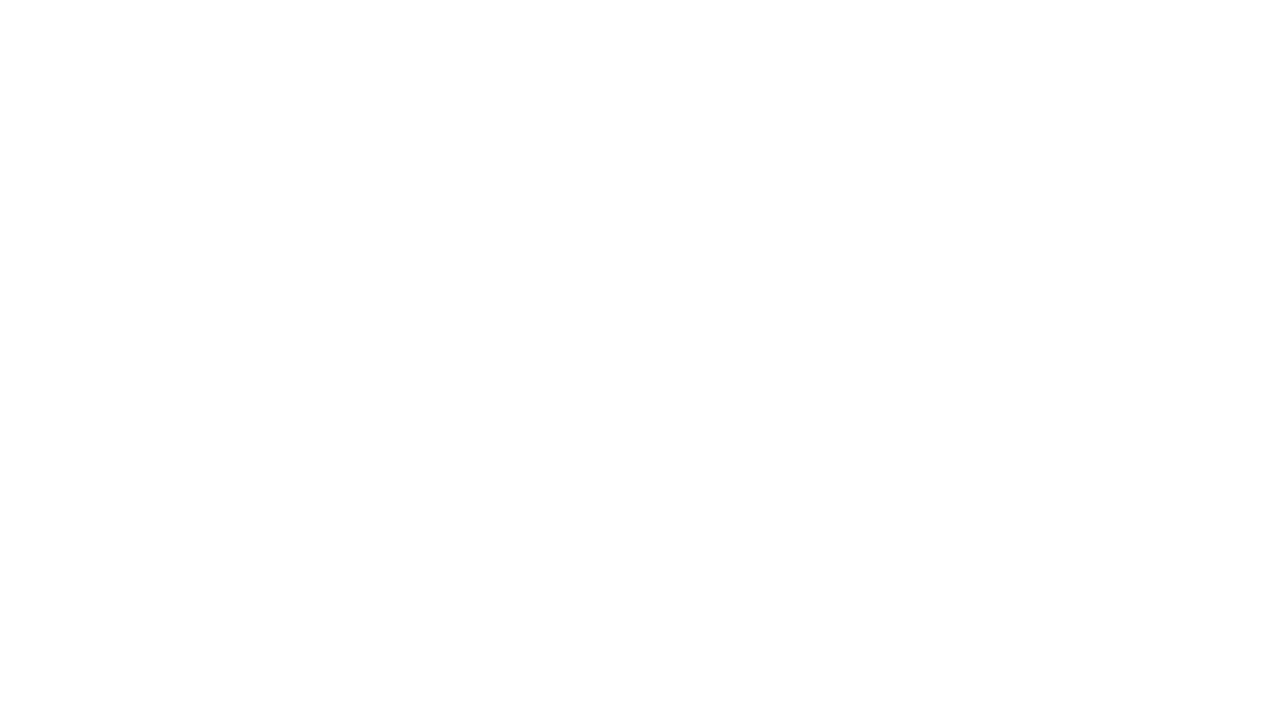

Re-queried links on page (iteration 275)
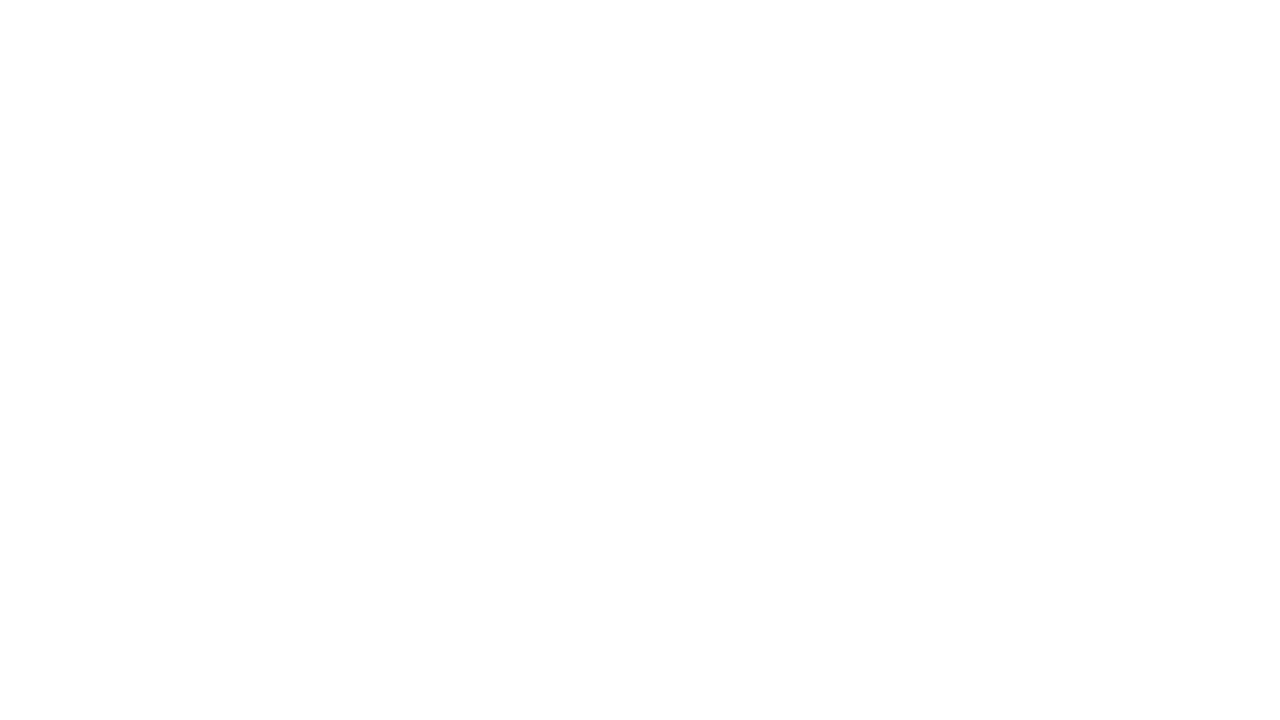

Re-queried links on page (iteration 276)
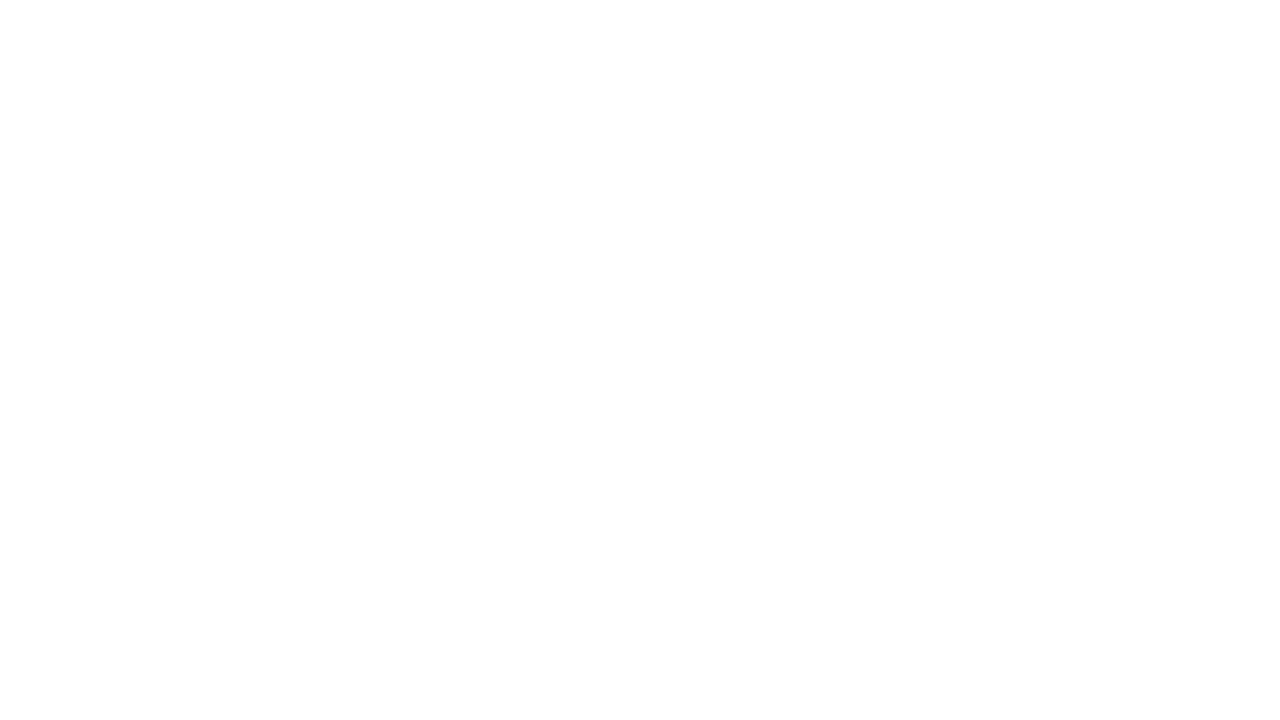

Re-queried links on page (iteration 277)
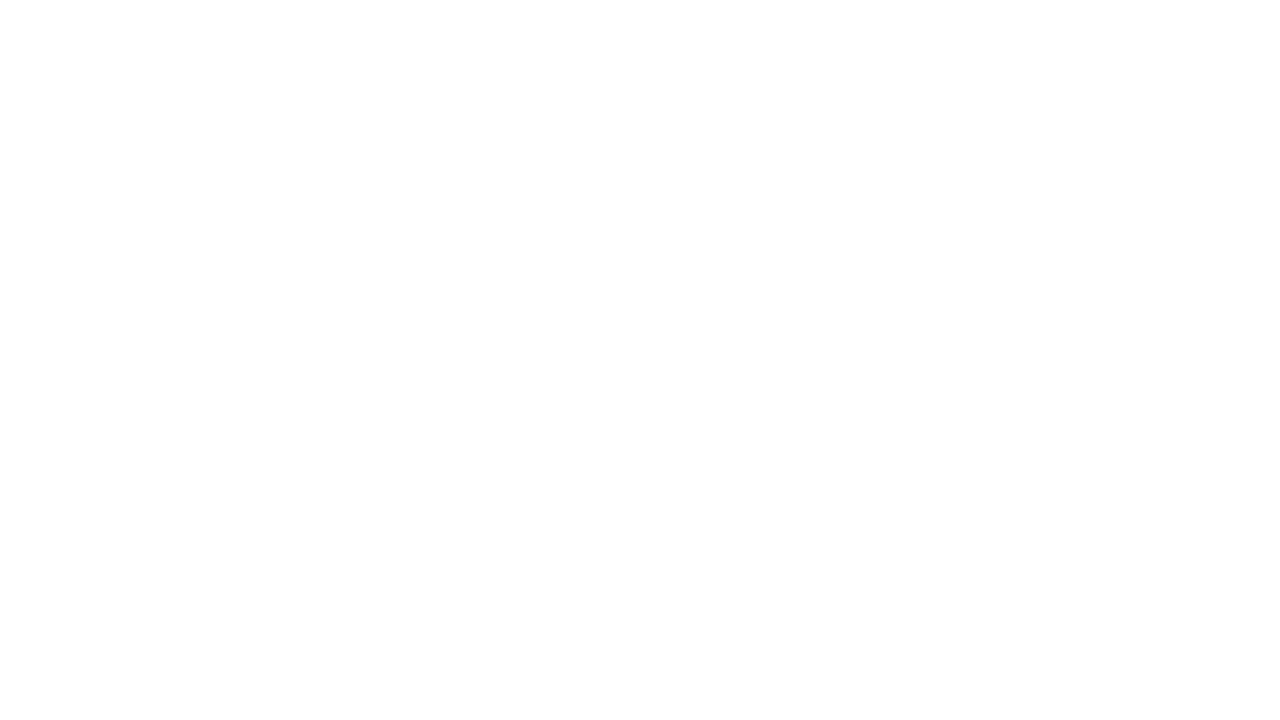

Re-queried links on page (iteration 278)
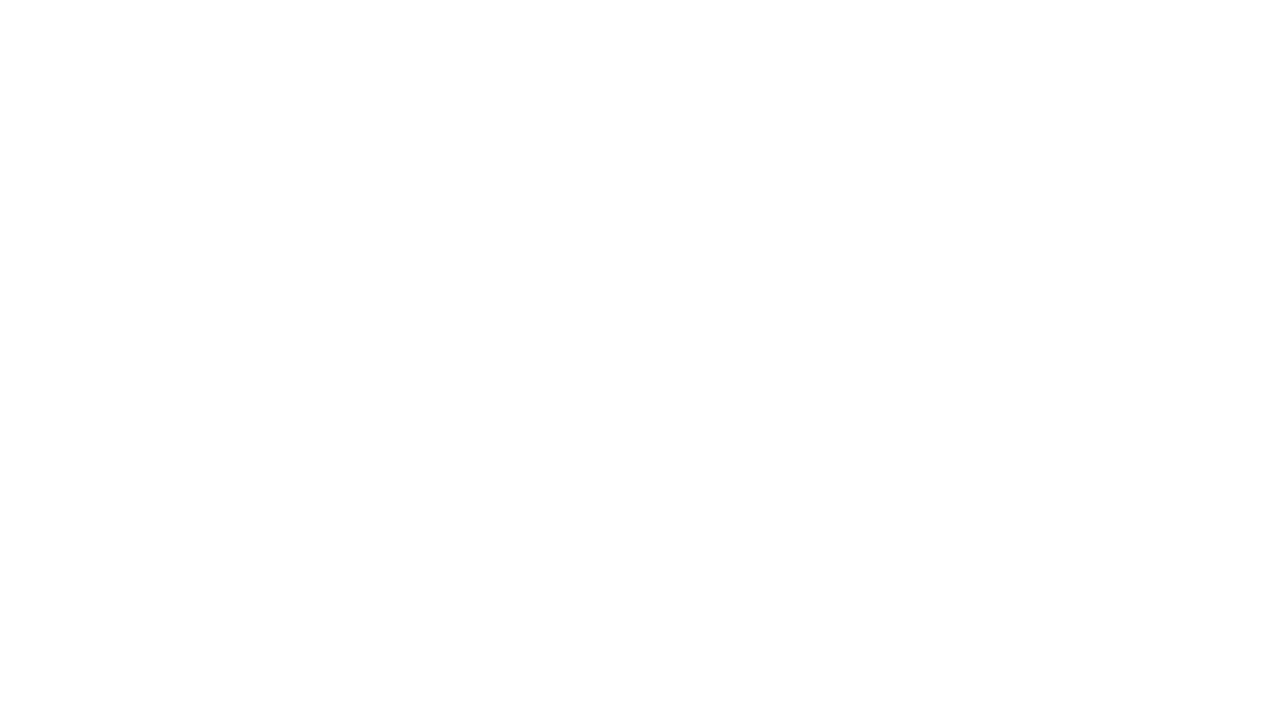

Re-queried links on page (iteration 279)
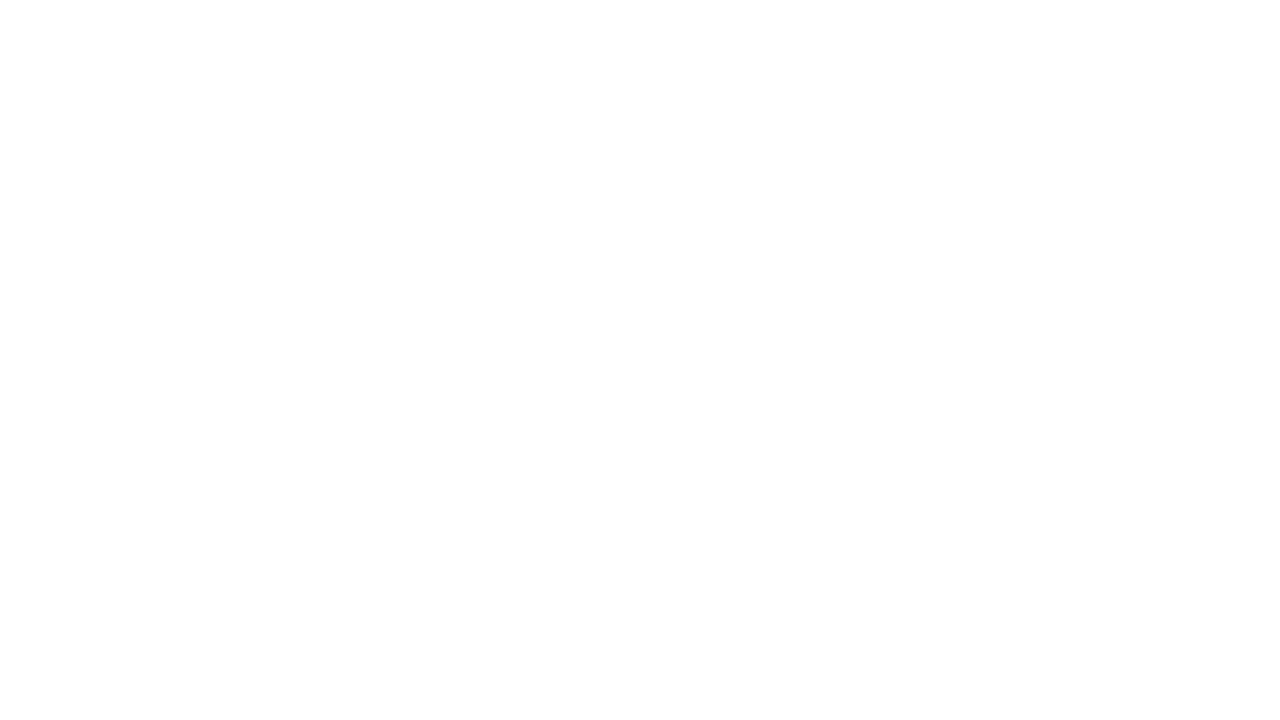

Re-queried links on page (iteration 280)
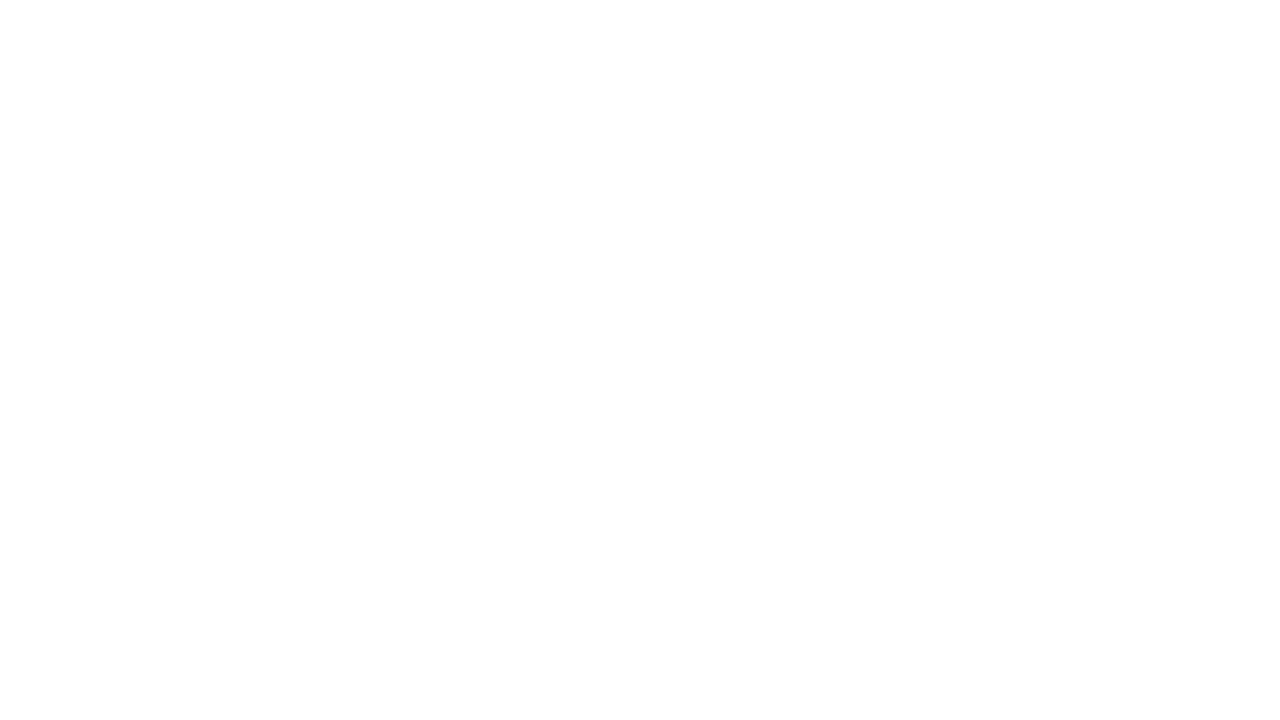

Re-queried links on page (iteration 281)
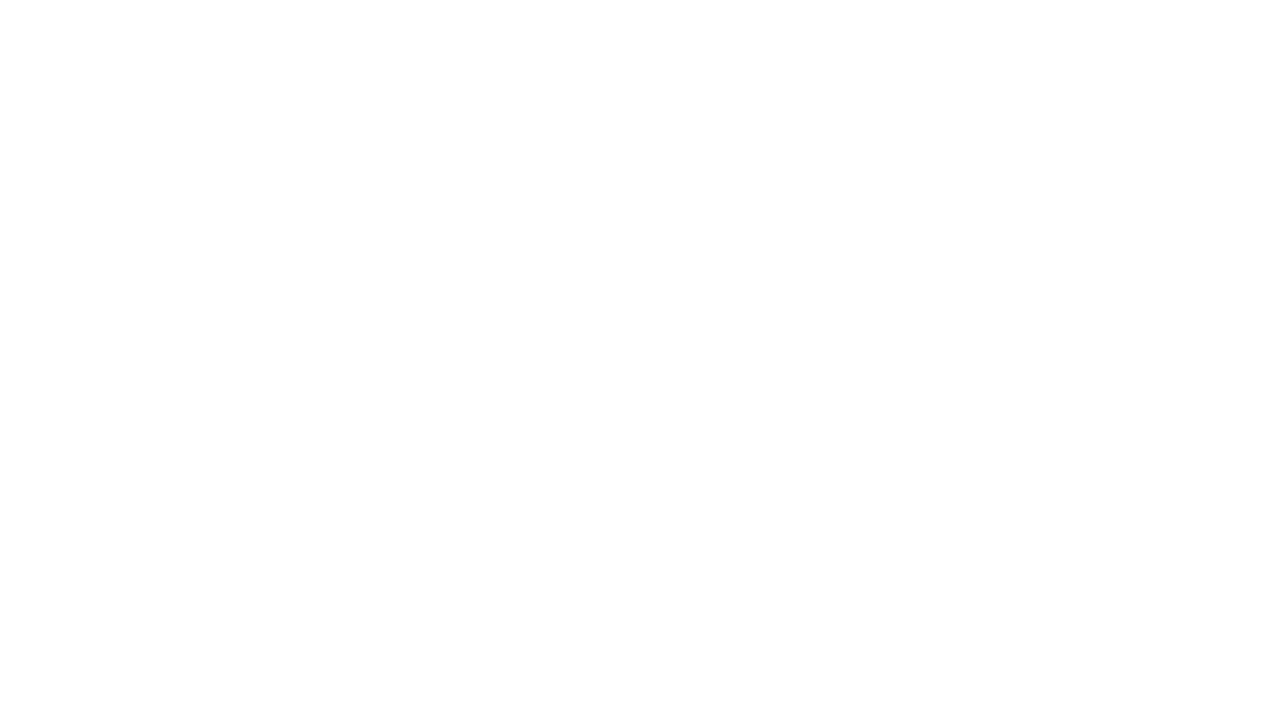

Re-queried links on page (iteration 282)
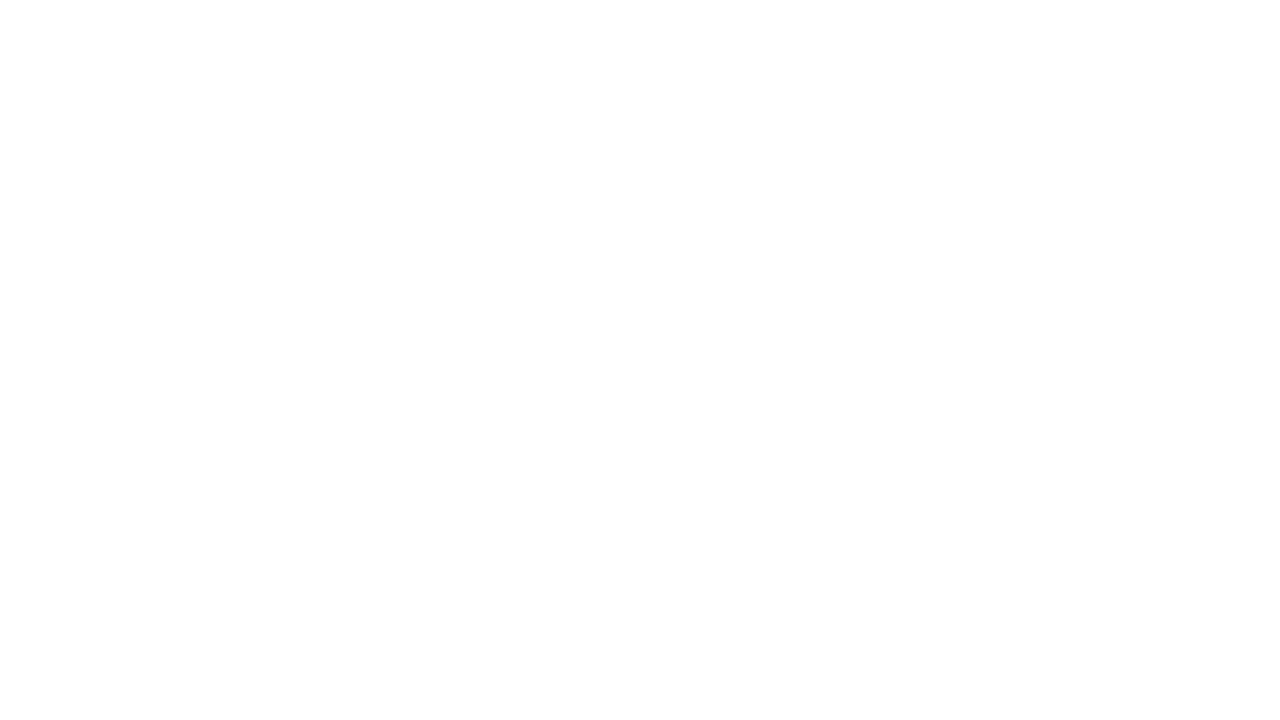

Re-queried links on page (iteration 283)
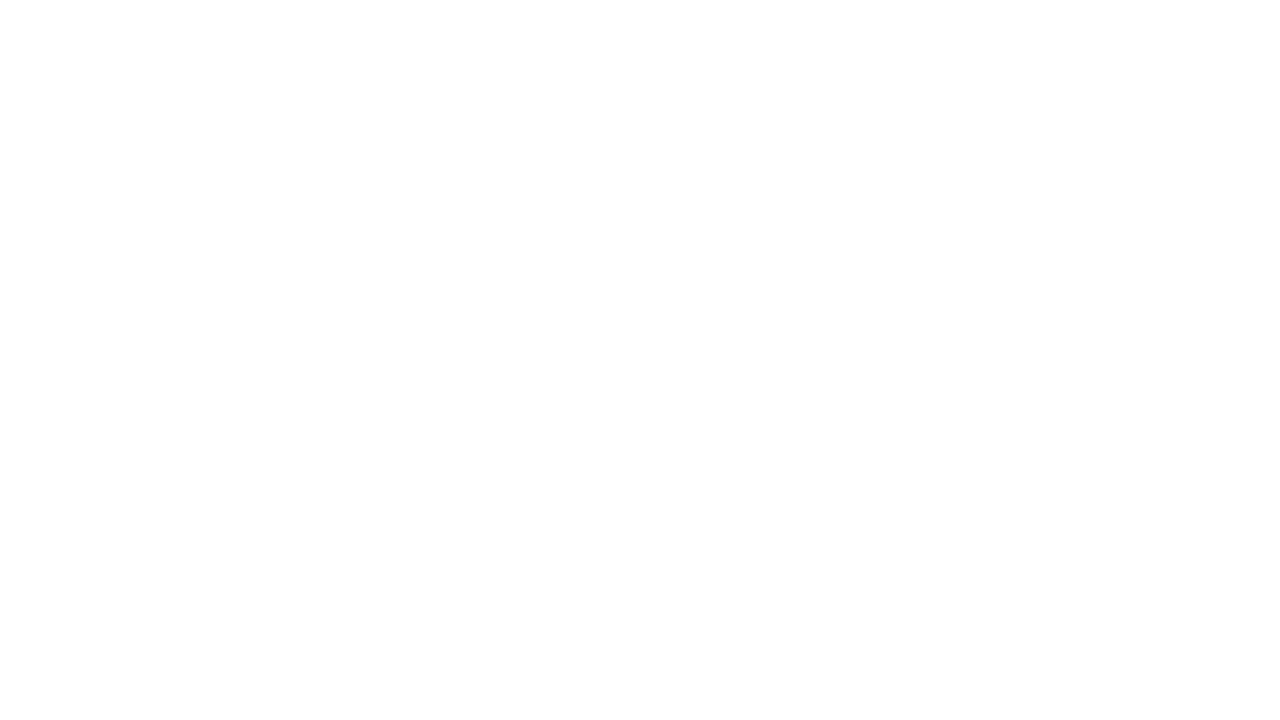

Re-queried links on page (iteration 284)
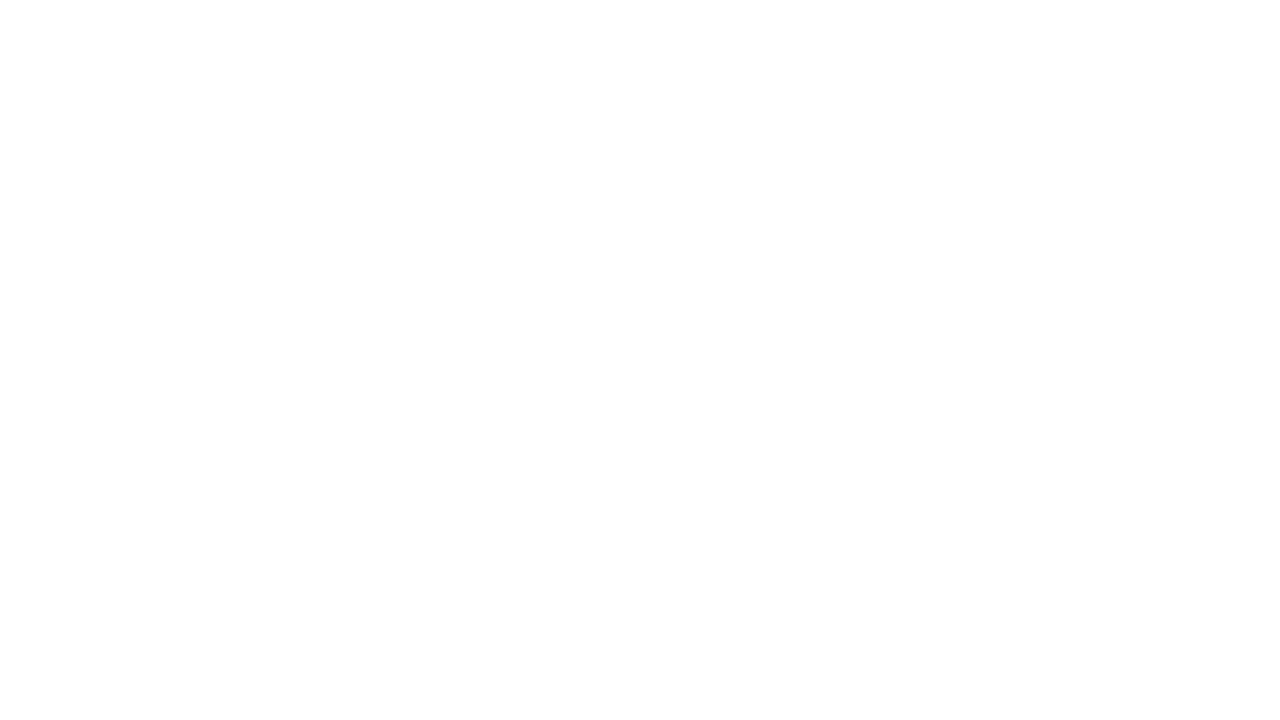

Re-queried links on page (iteration 285)
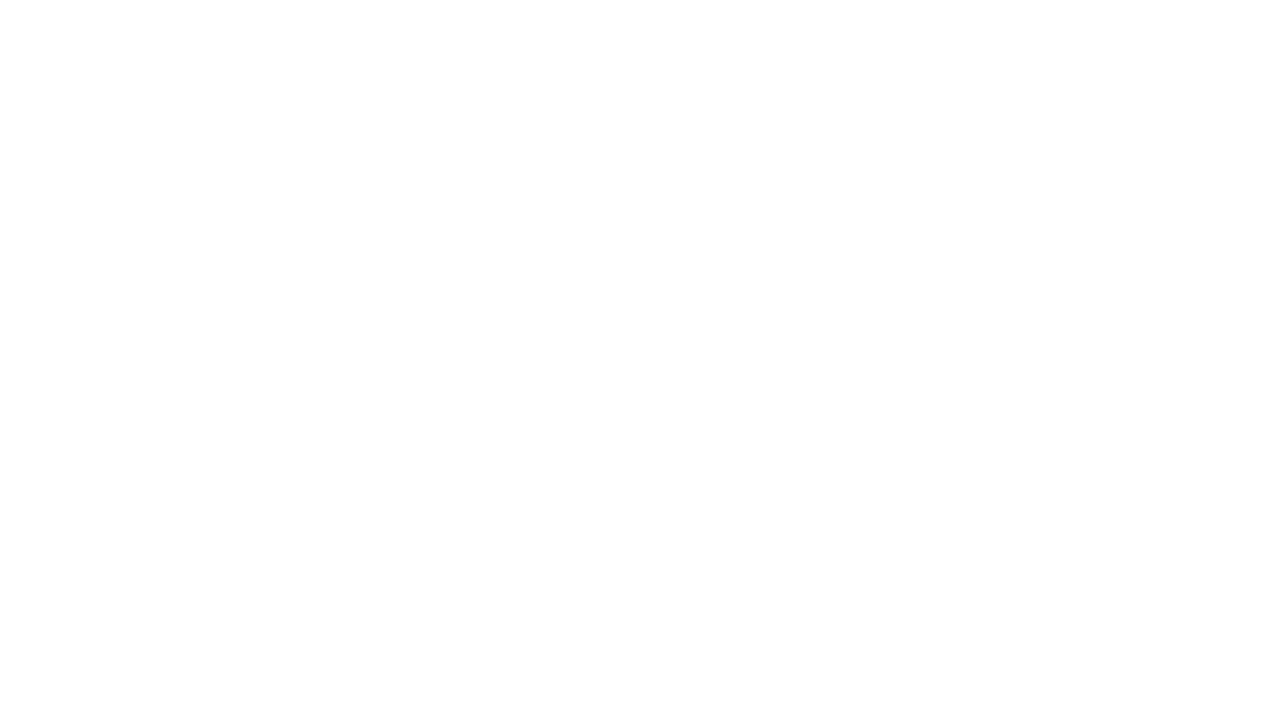

Re-queried links on page (iteration 286)
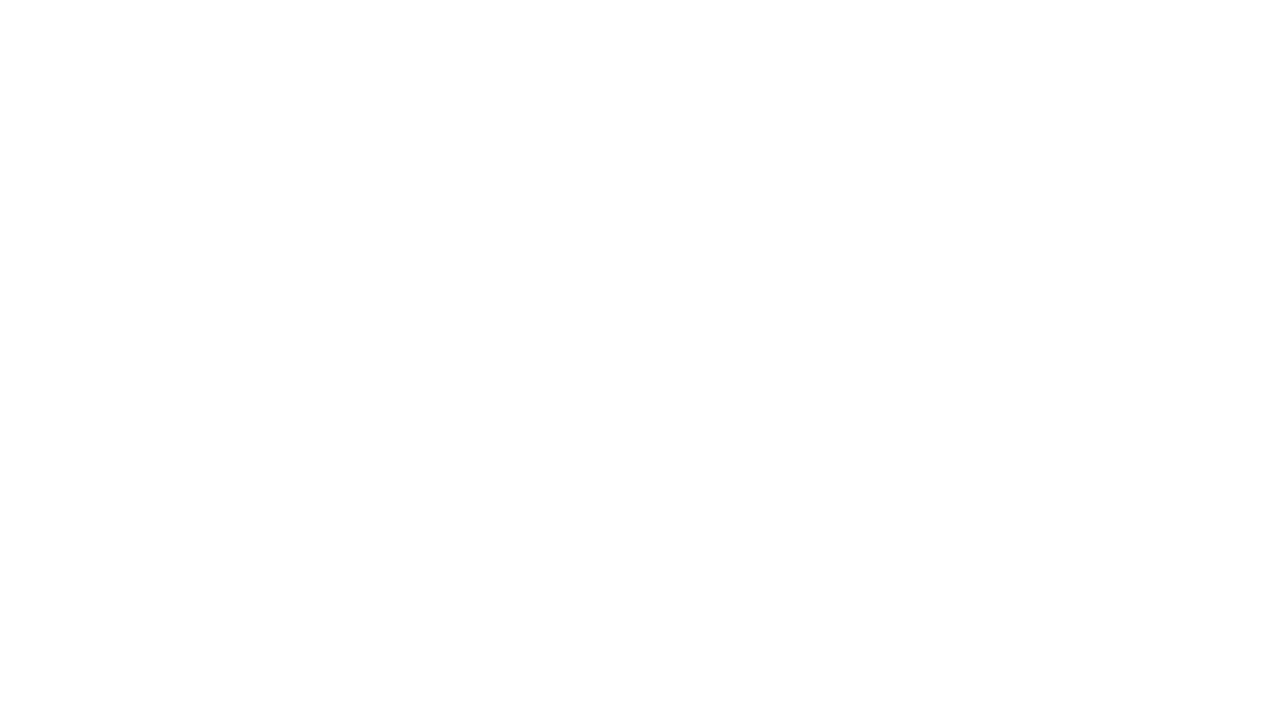

Re-queried links on page (iteration 287)
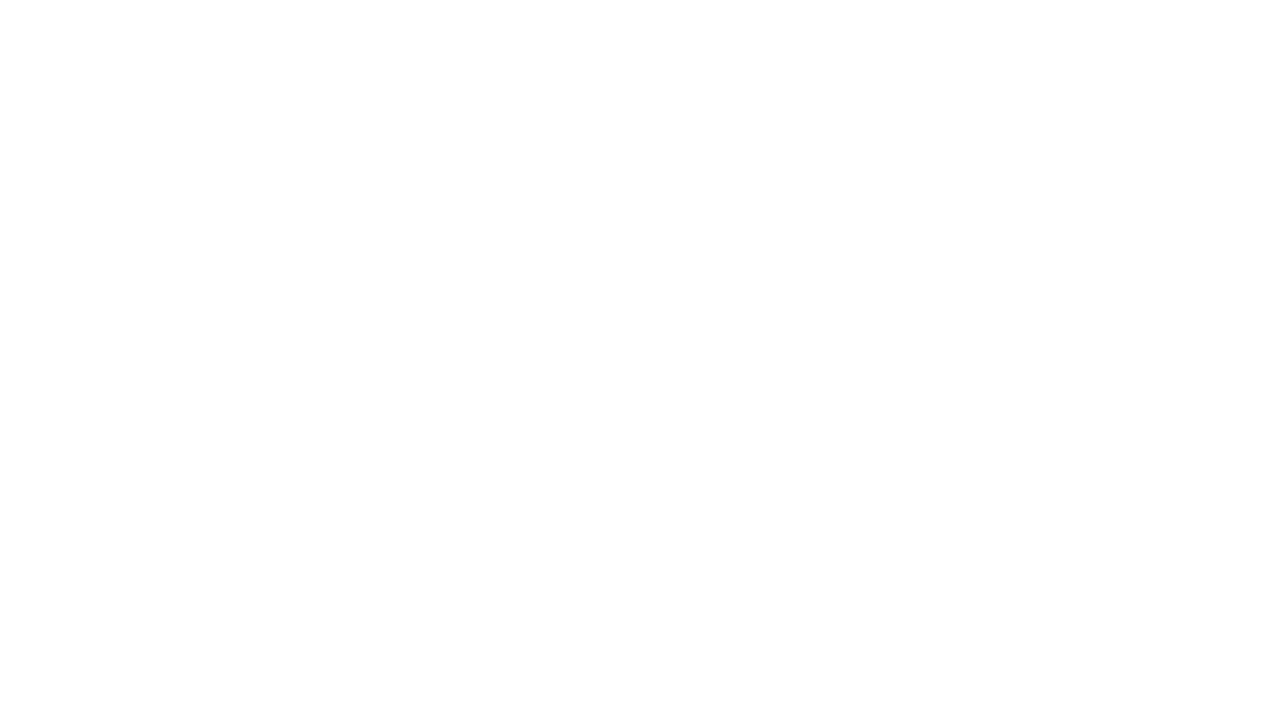

Re-queried links on page (iteration 288)
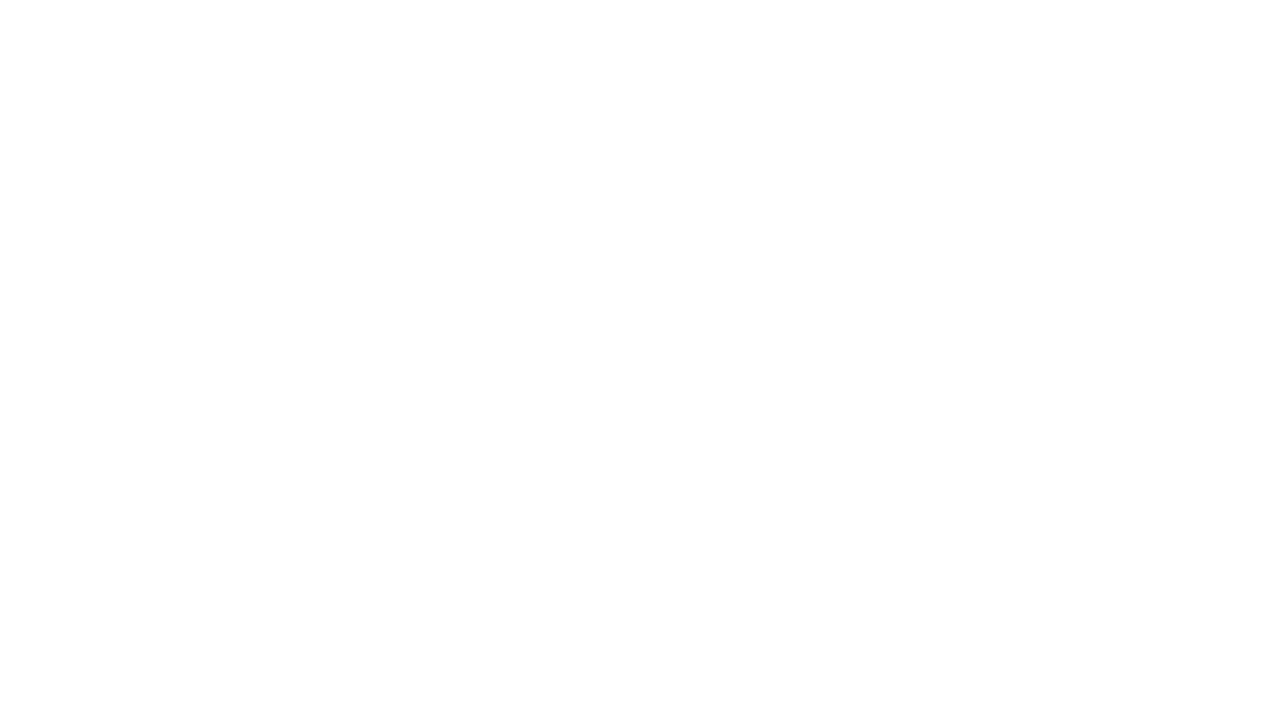

Re-queried links on page (iteration 289)
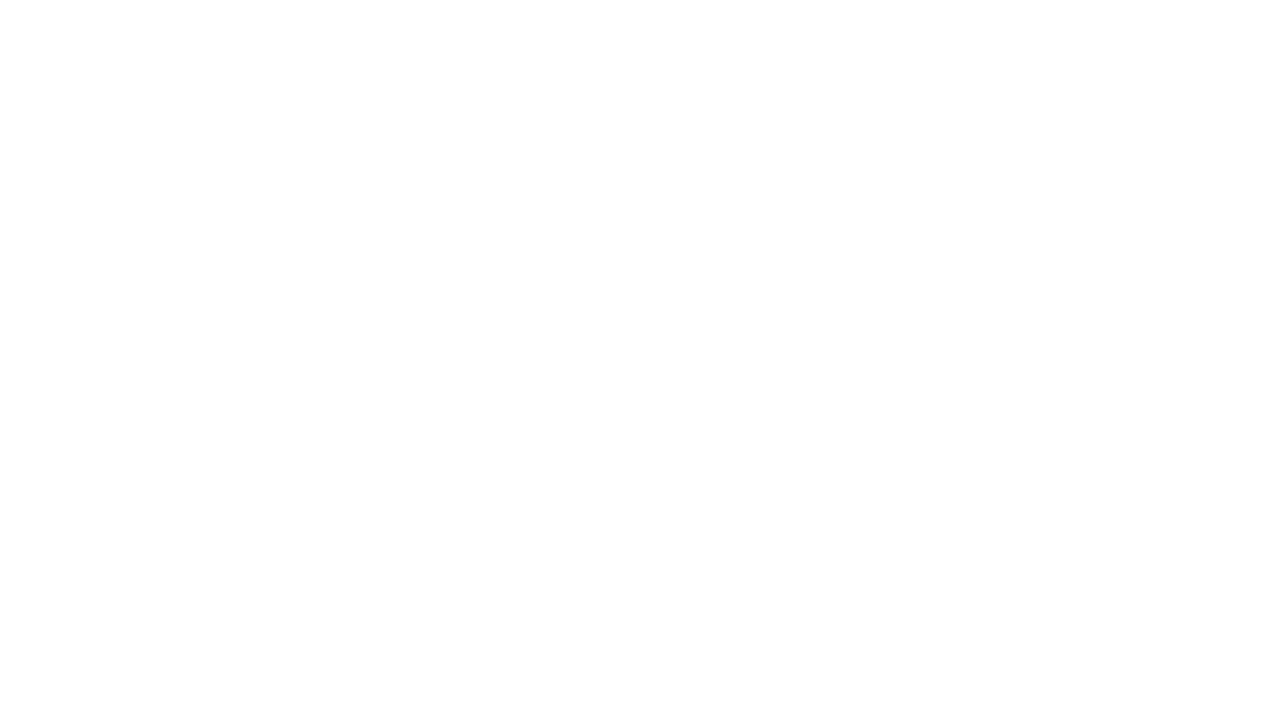

Re-queried links on page (iteration 290)
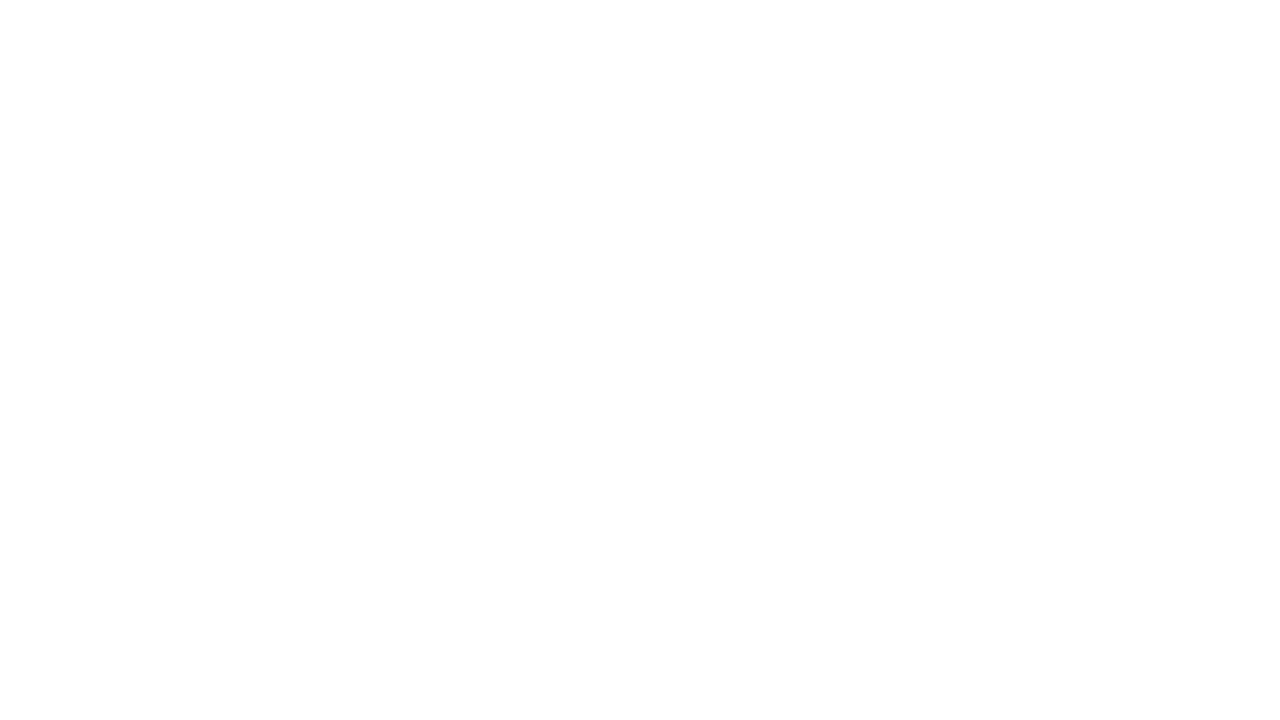

Re-queried links on page (iteration 291)
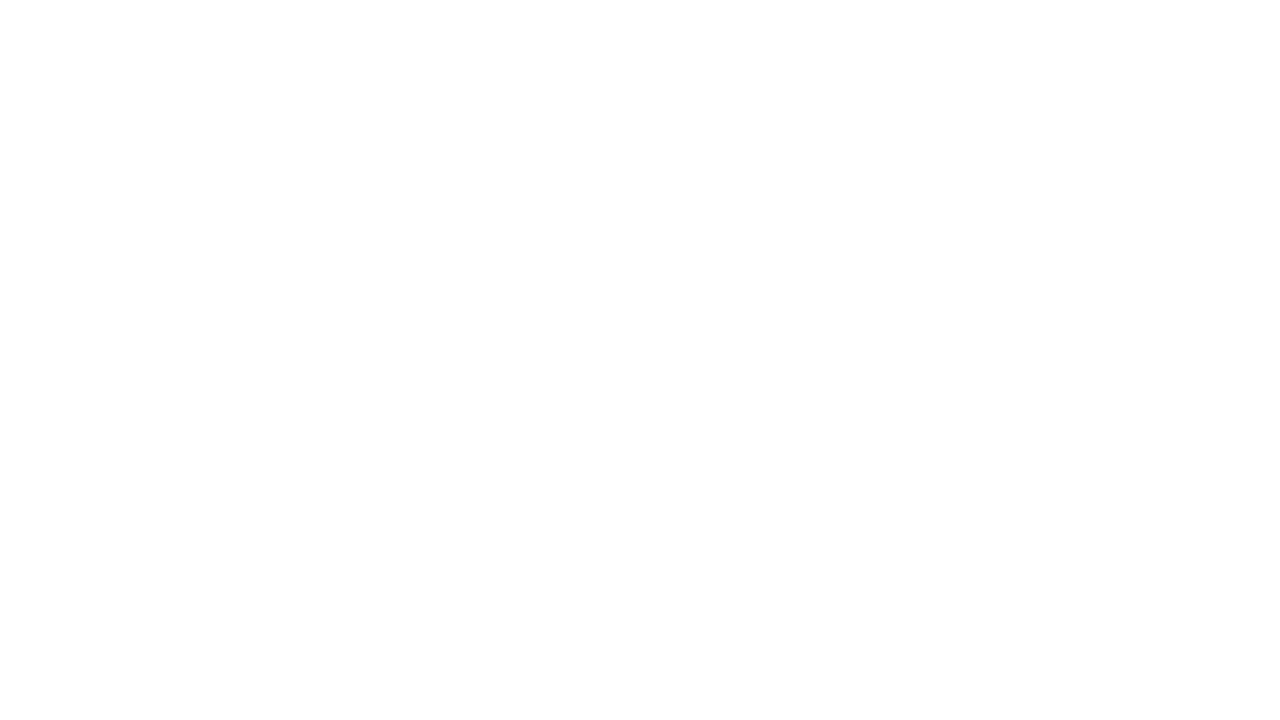

Re-queried links on page (iteration 292)
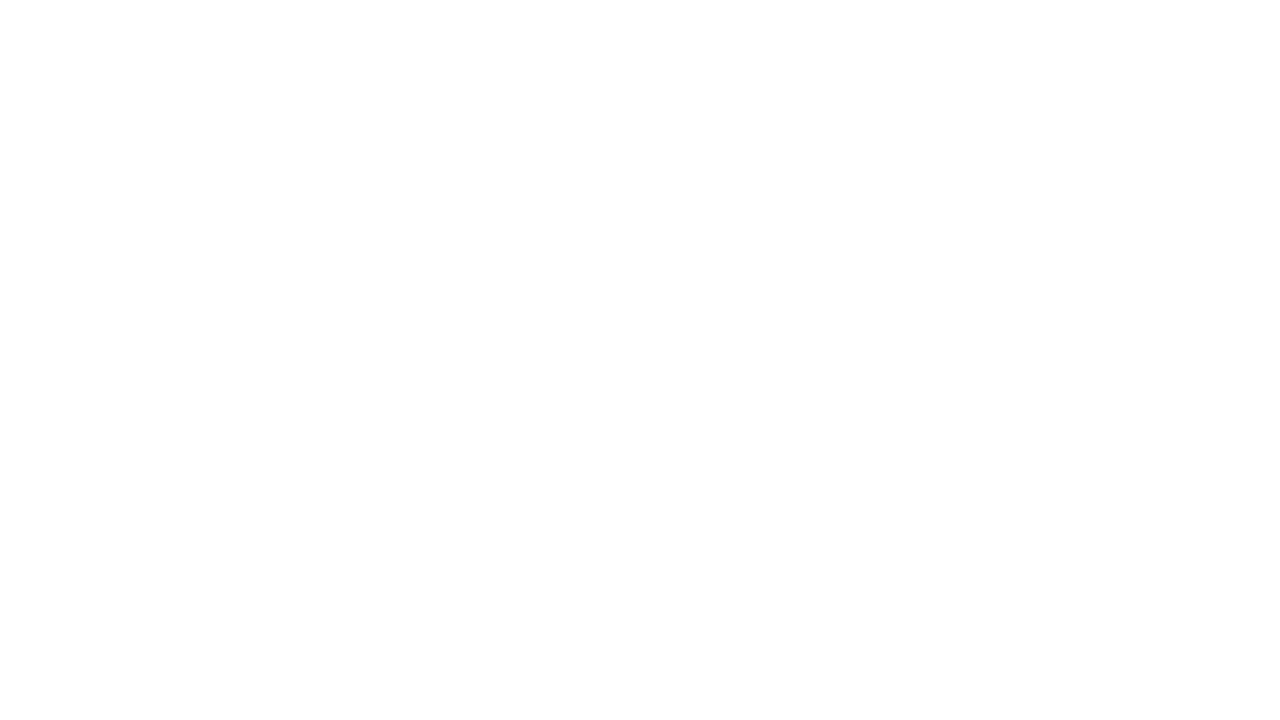

Re-queried links on page (iteration 293)
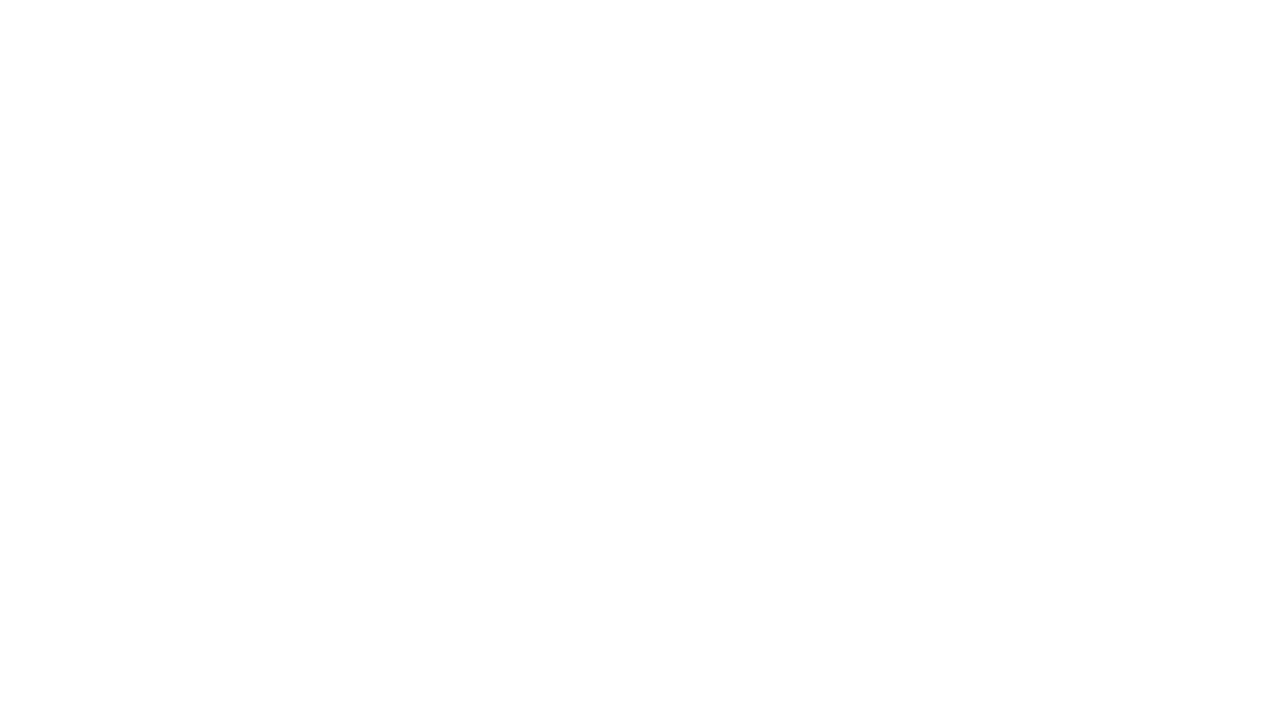

Re-queried links on page (iteration 294)
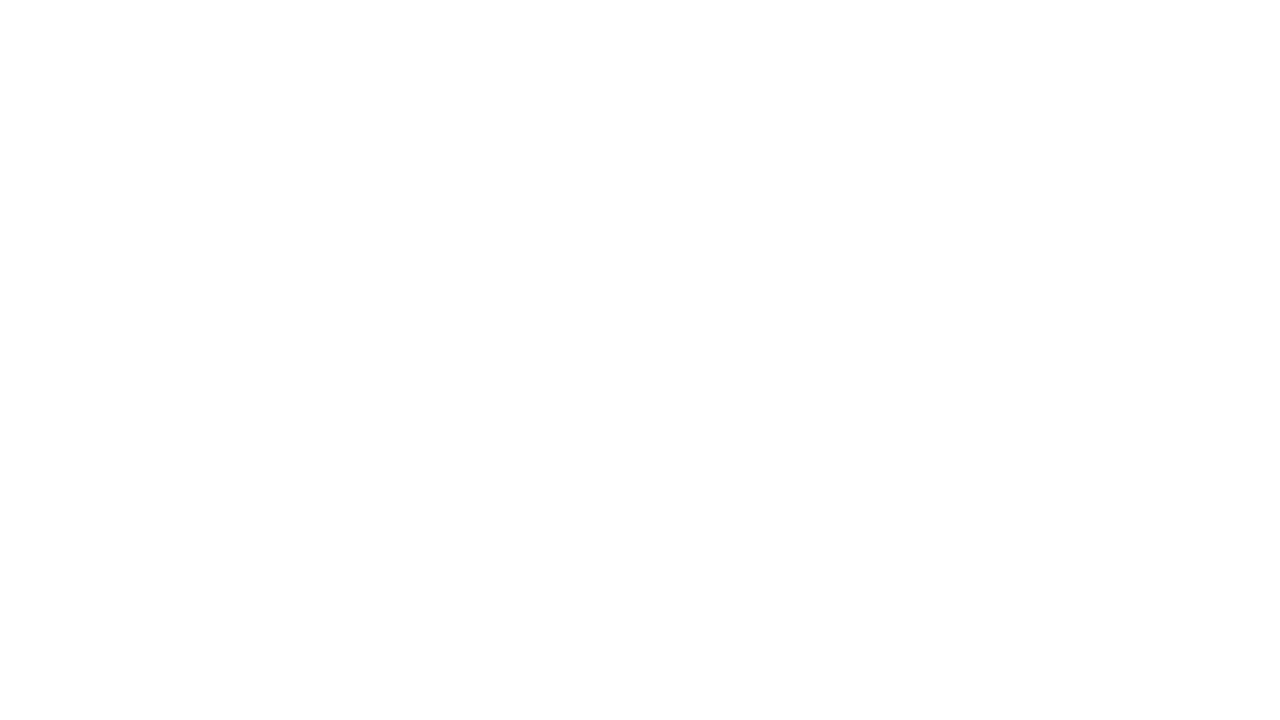

Re-queried links on page (iteration 295)
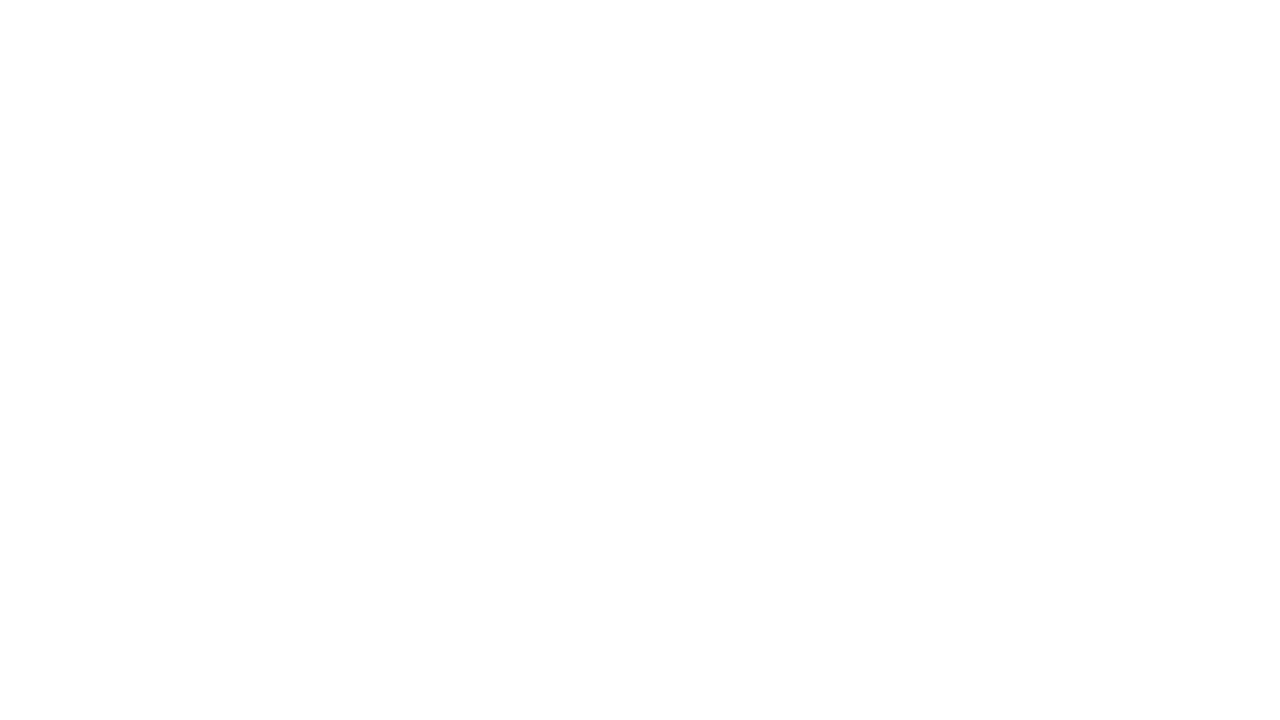

Re-queried links on page (iteration 296)
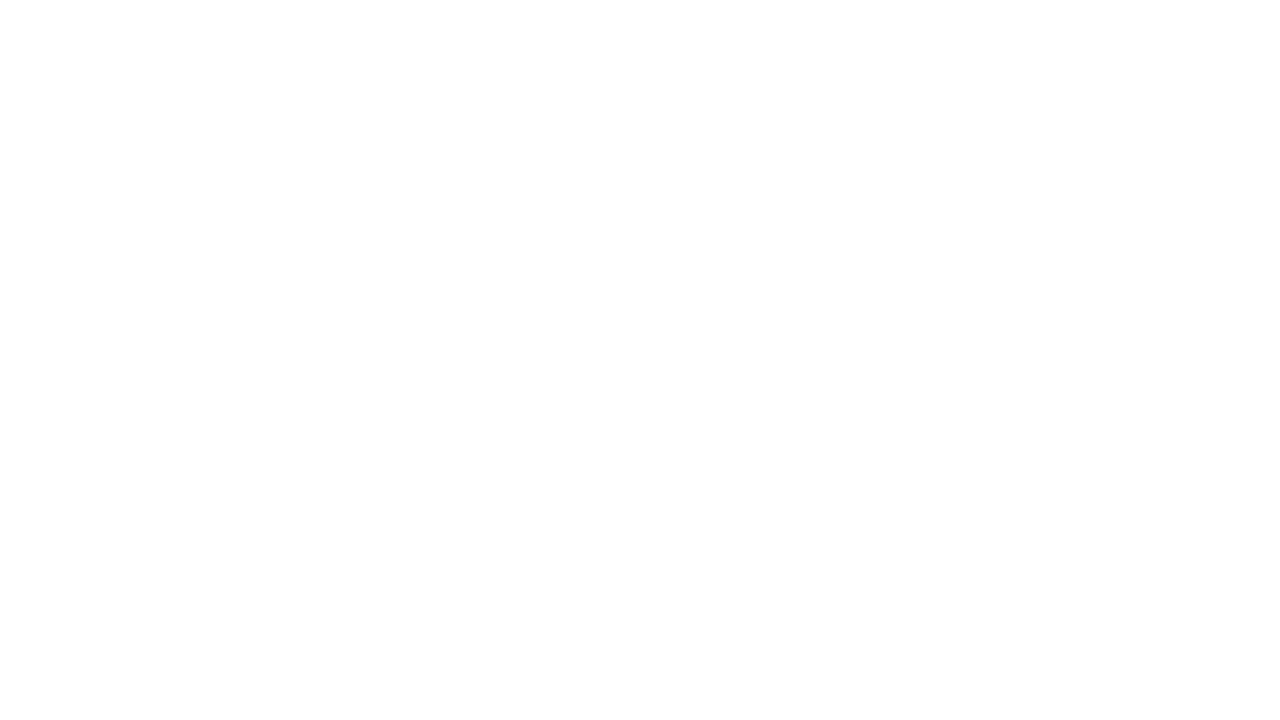

Re-queried links on page (iteration 297)
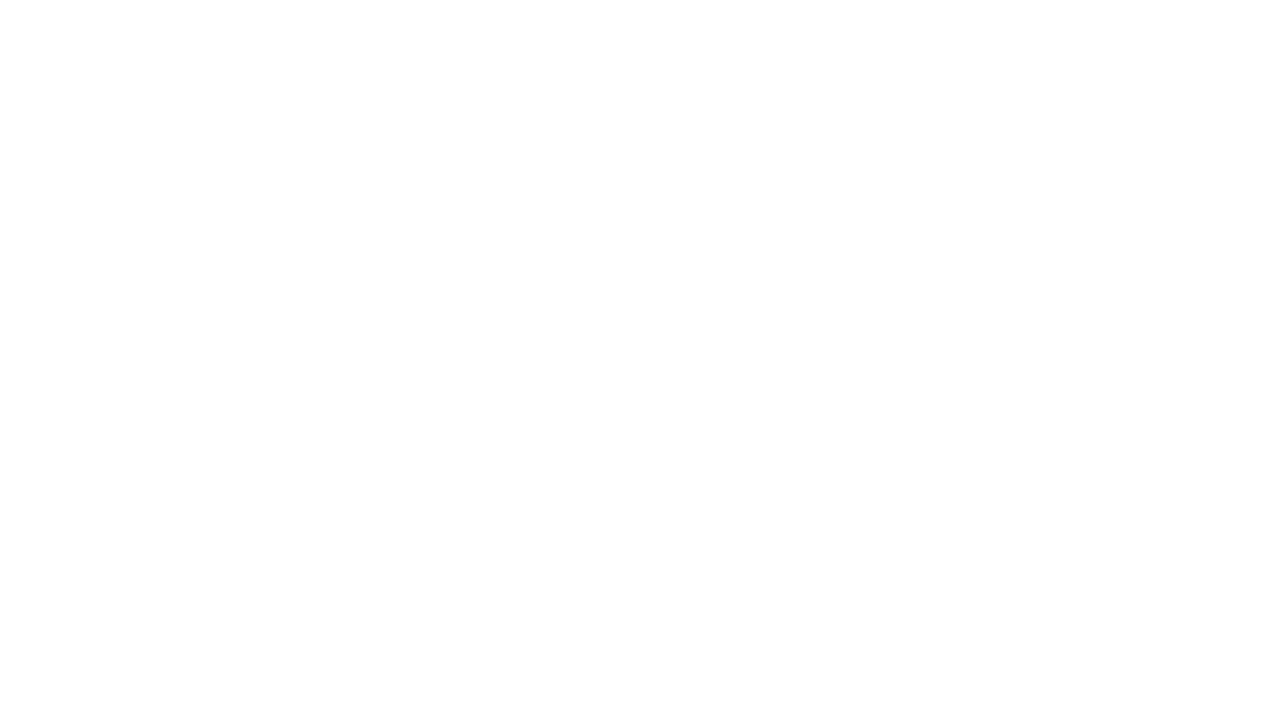

Re-queried links on page (iteration 298)
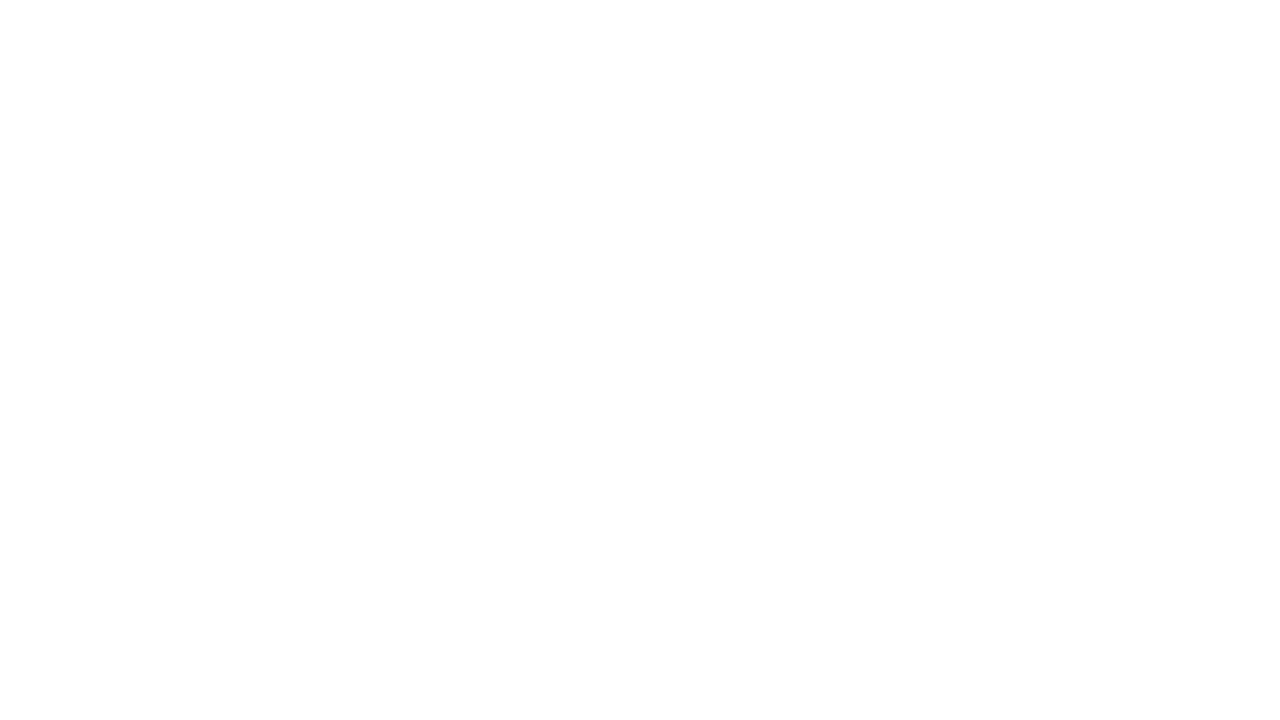

Re-queried links on page (iteration 299)
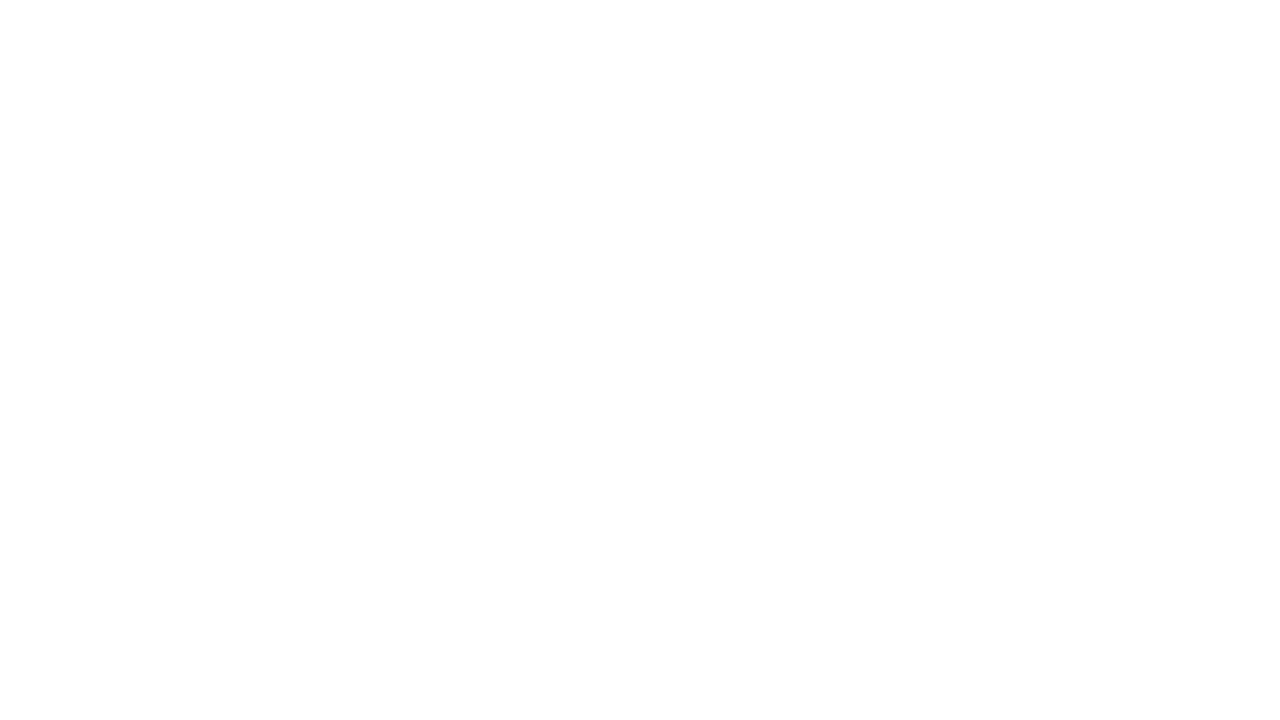

Re-queried links on page (iteration 300)
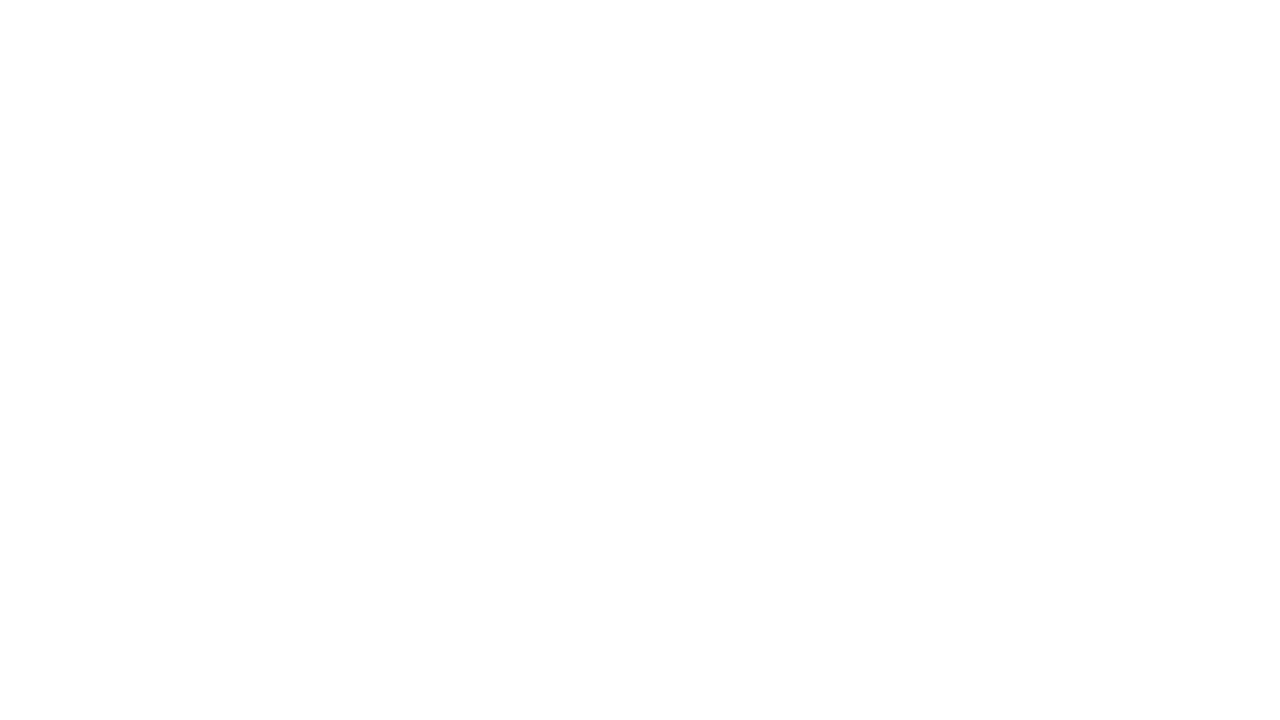

Re-queried links on page (iteration 301)
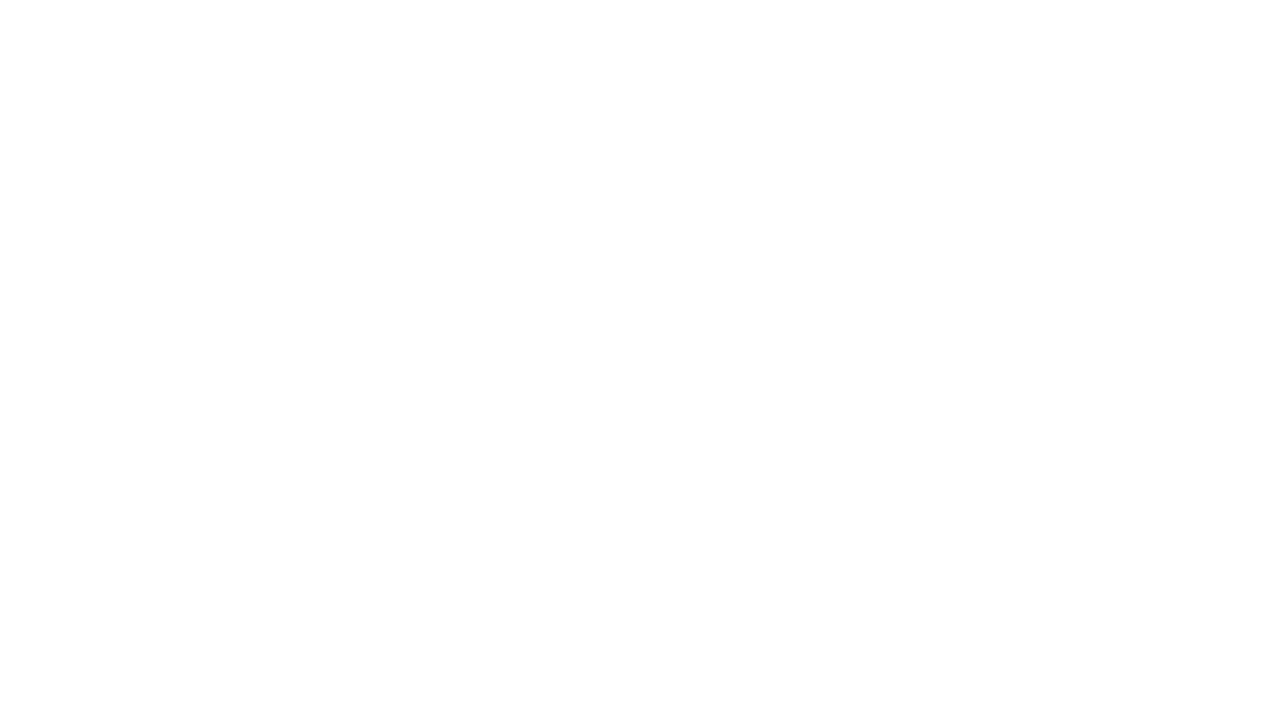

Re-queried links on page (iteration 302)
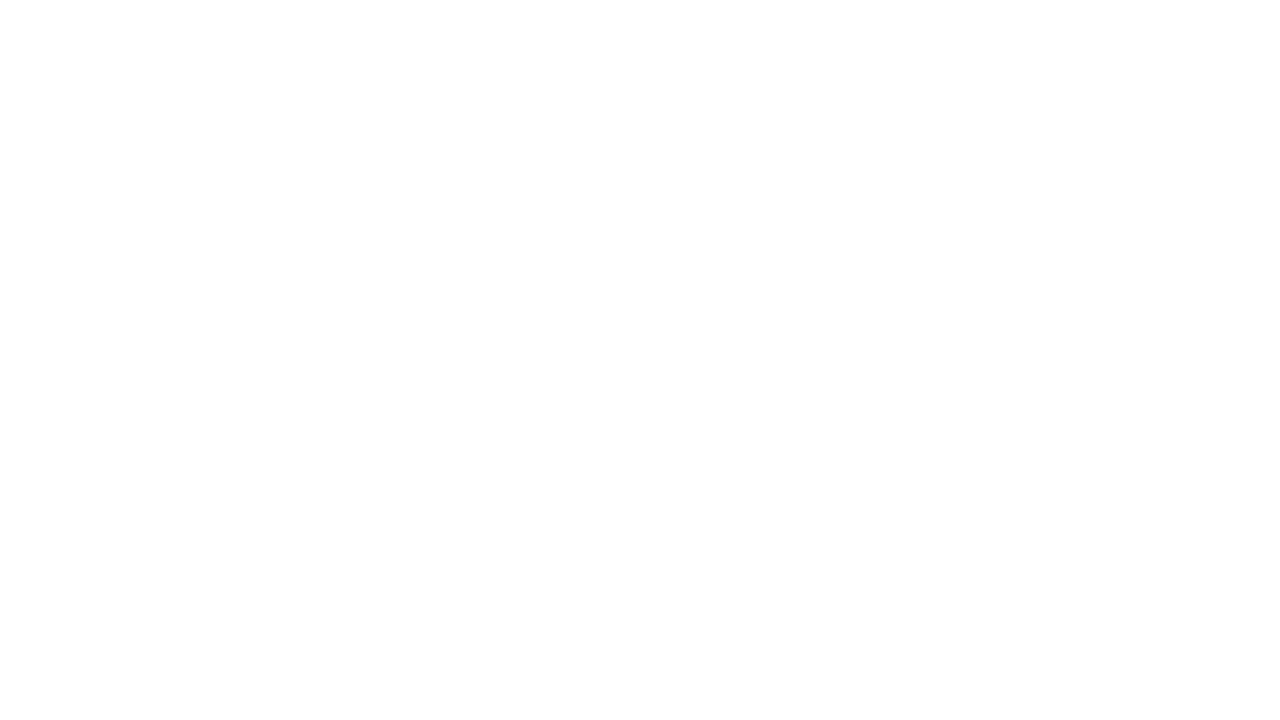

Re-queried links on page (iteration 303)
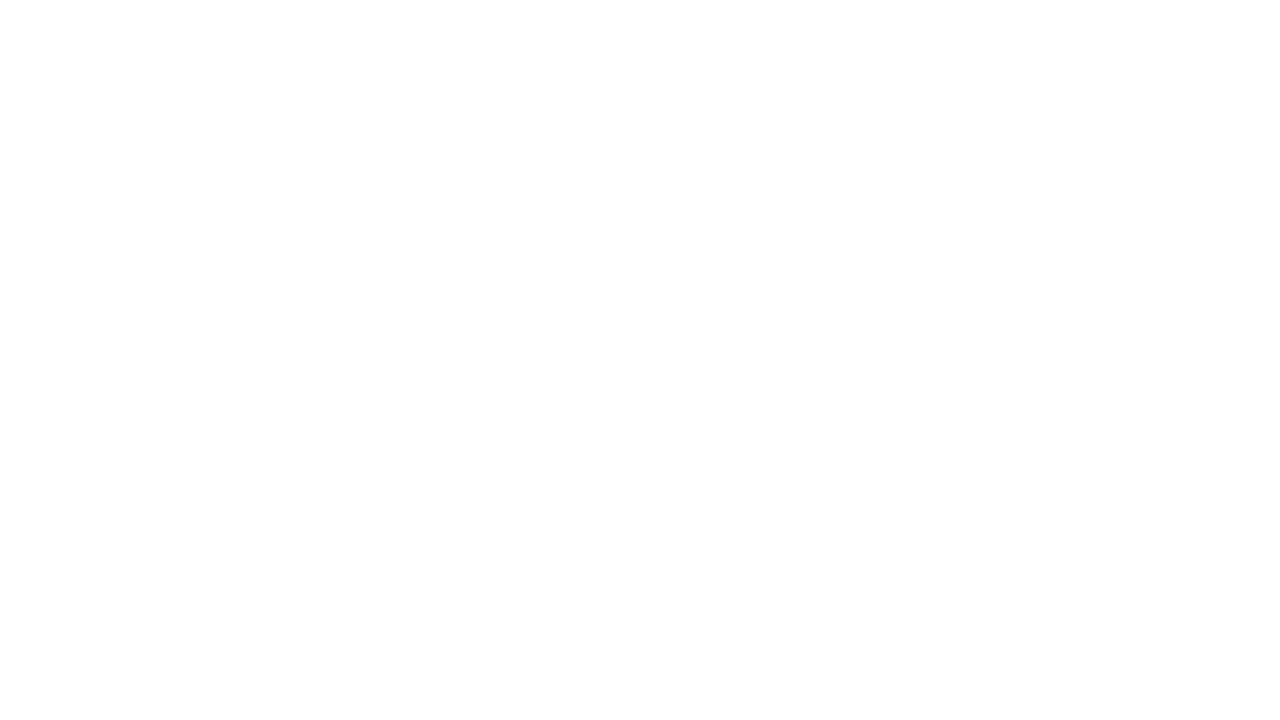

Re-queried links on page (iteration 304)
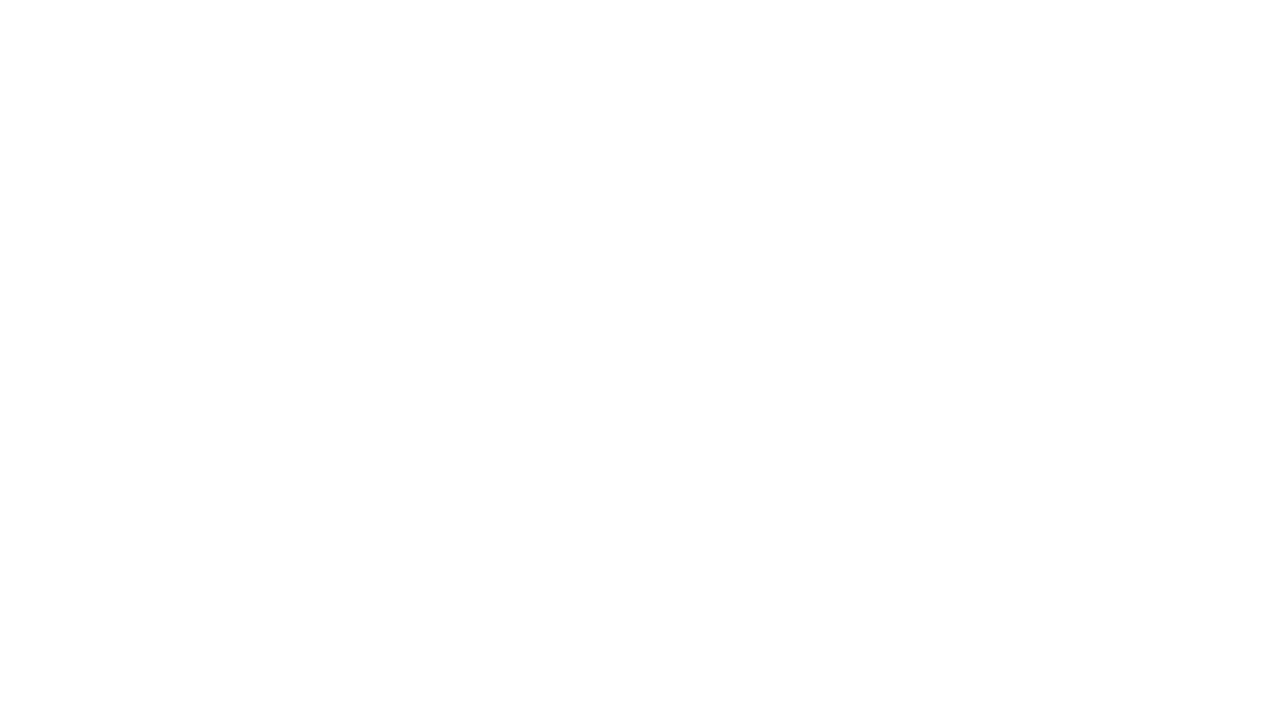

Re-queried links on page (iteration 305)
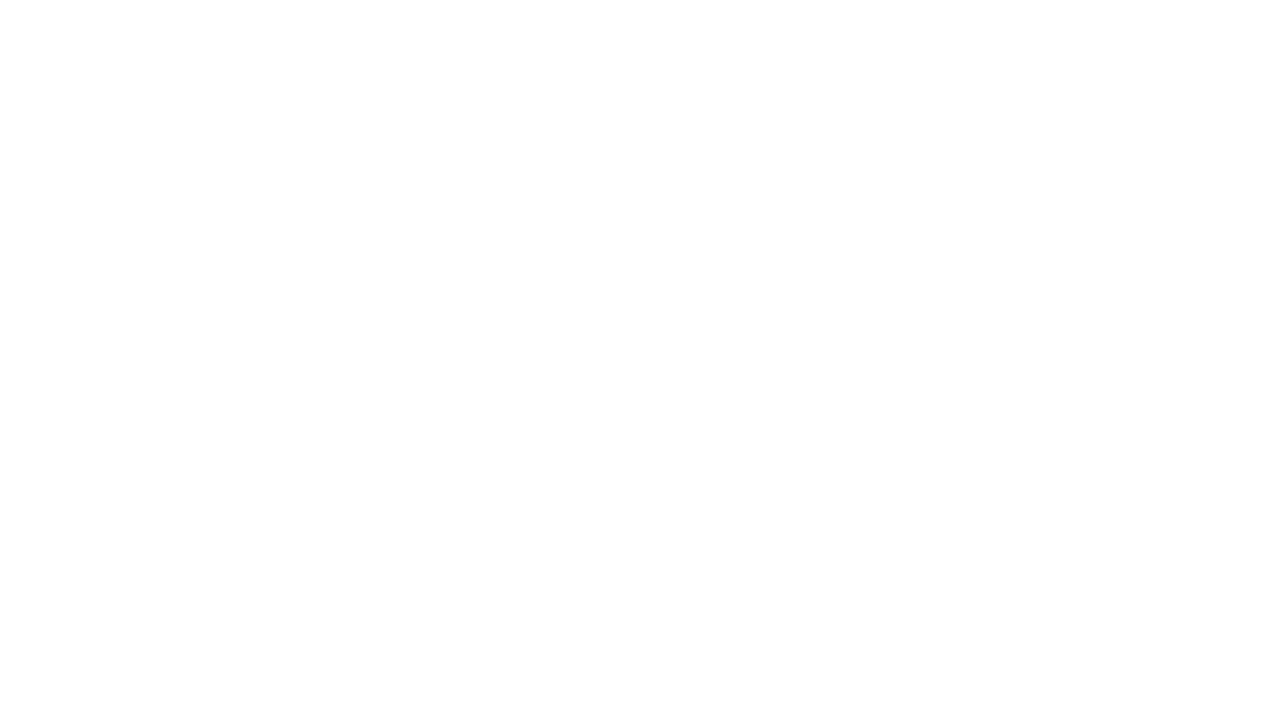

Re-queried links on page (iteration 306)
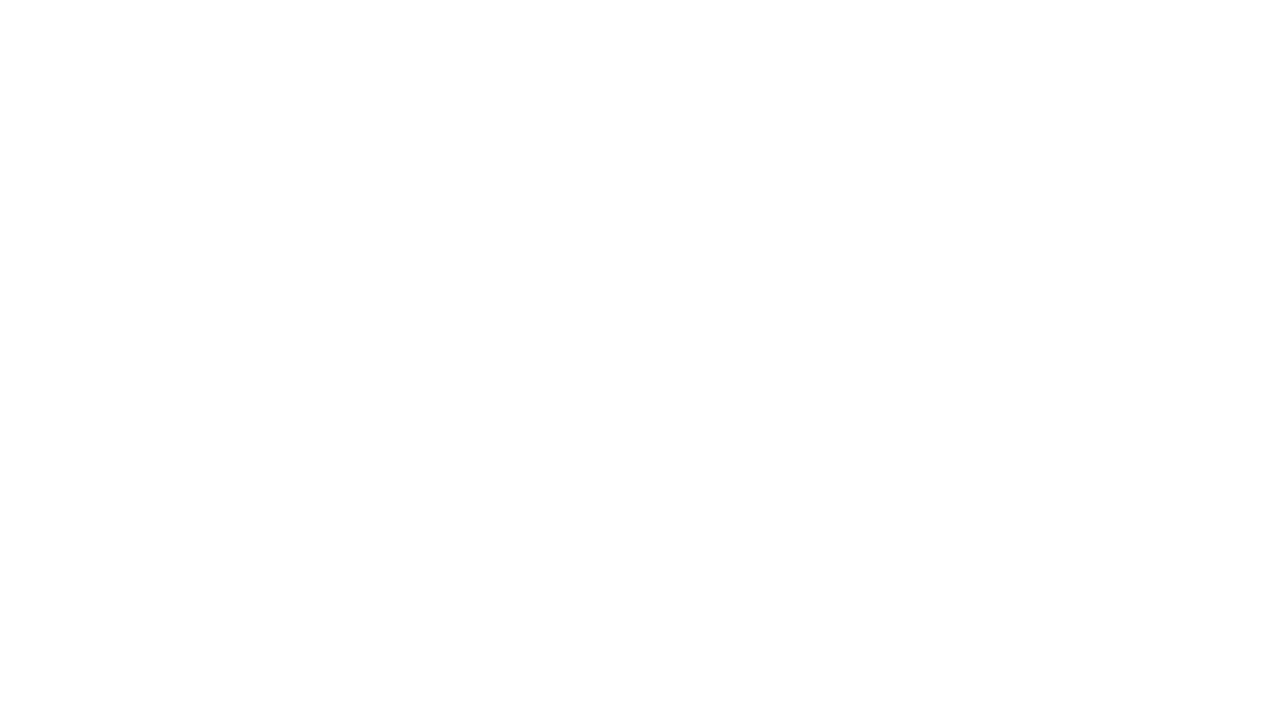

Re-queried links on page (iteration 307)
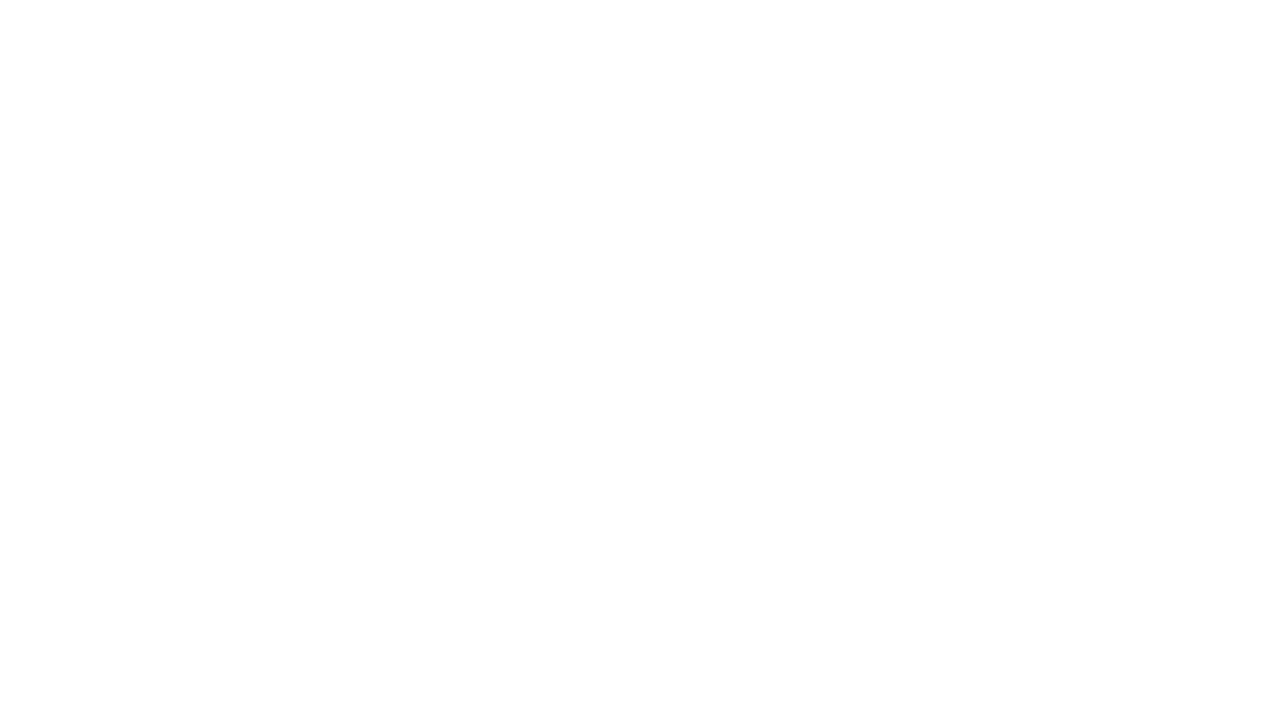

Re-queried links on page (iteration 308)
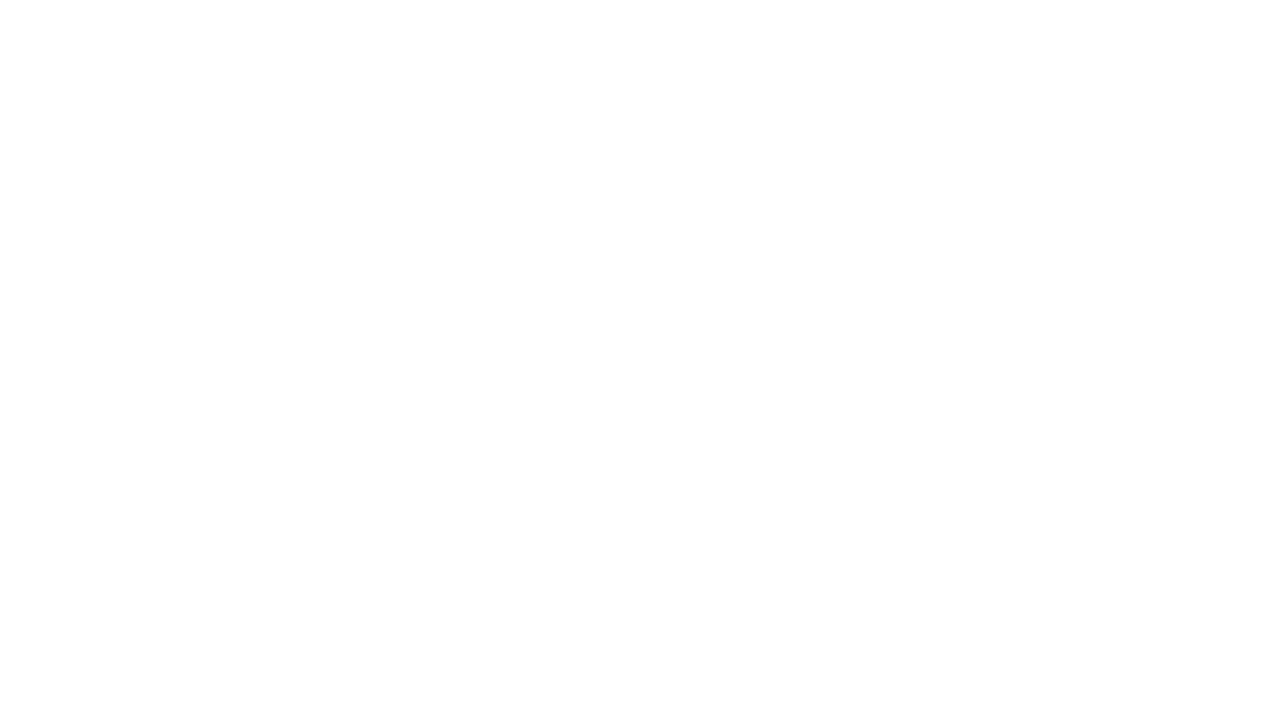

Re-queried links on page (iteration 309)
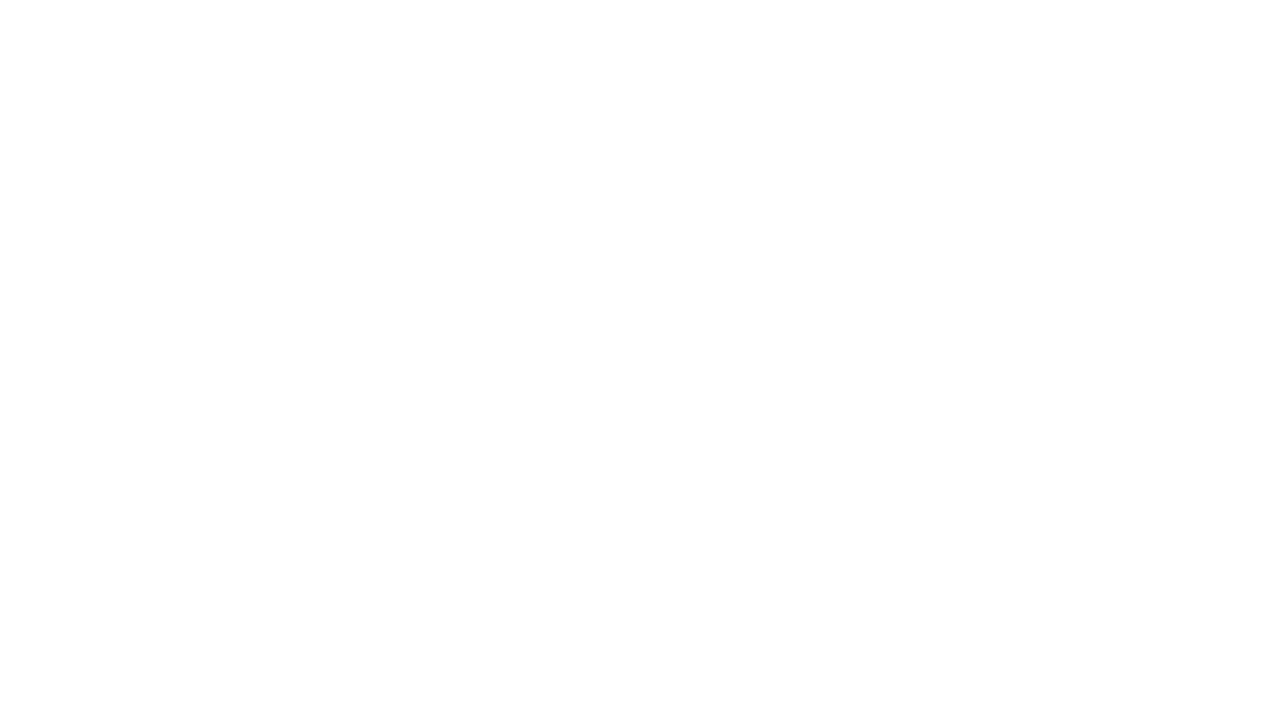

Re-queried links on page (iteration 310)
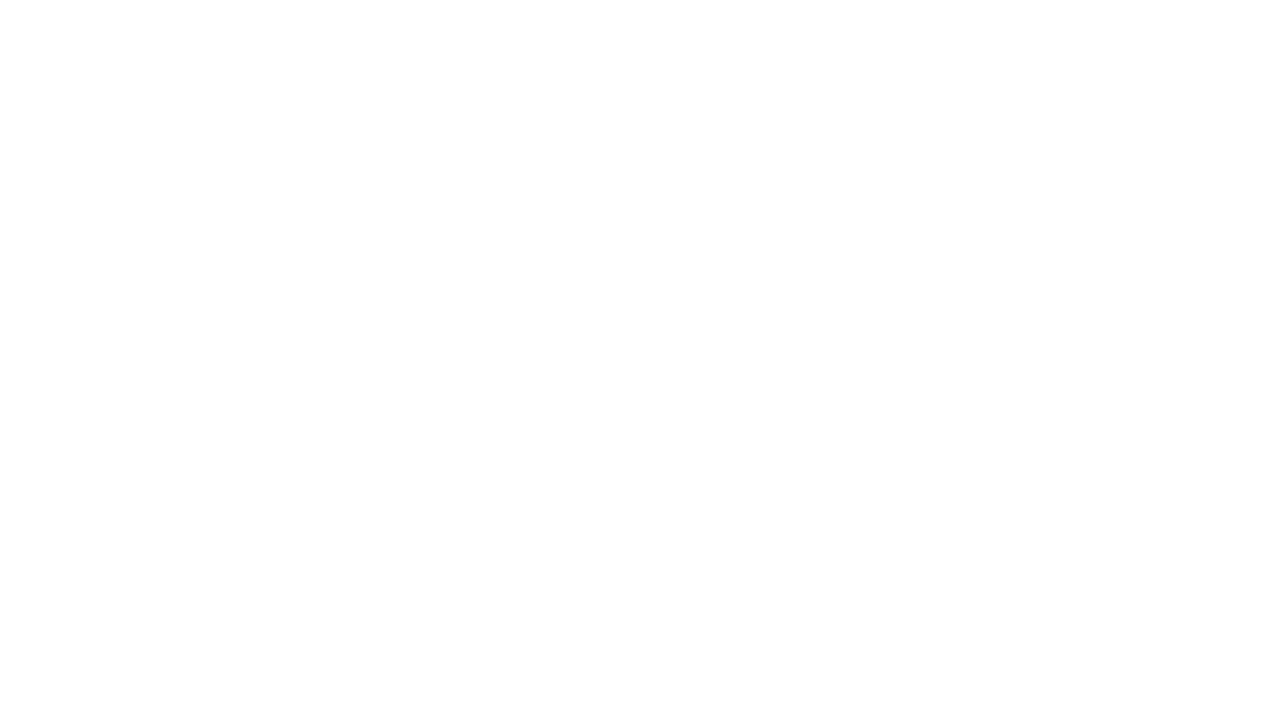

Re-queried links on page (iteration 311)
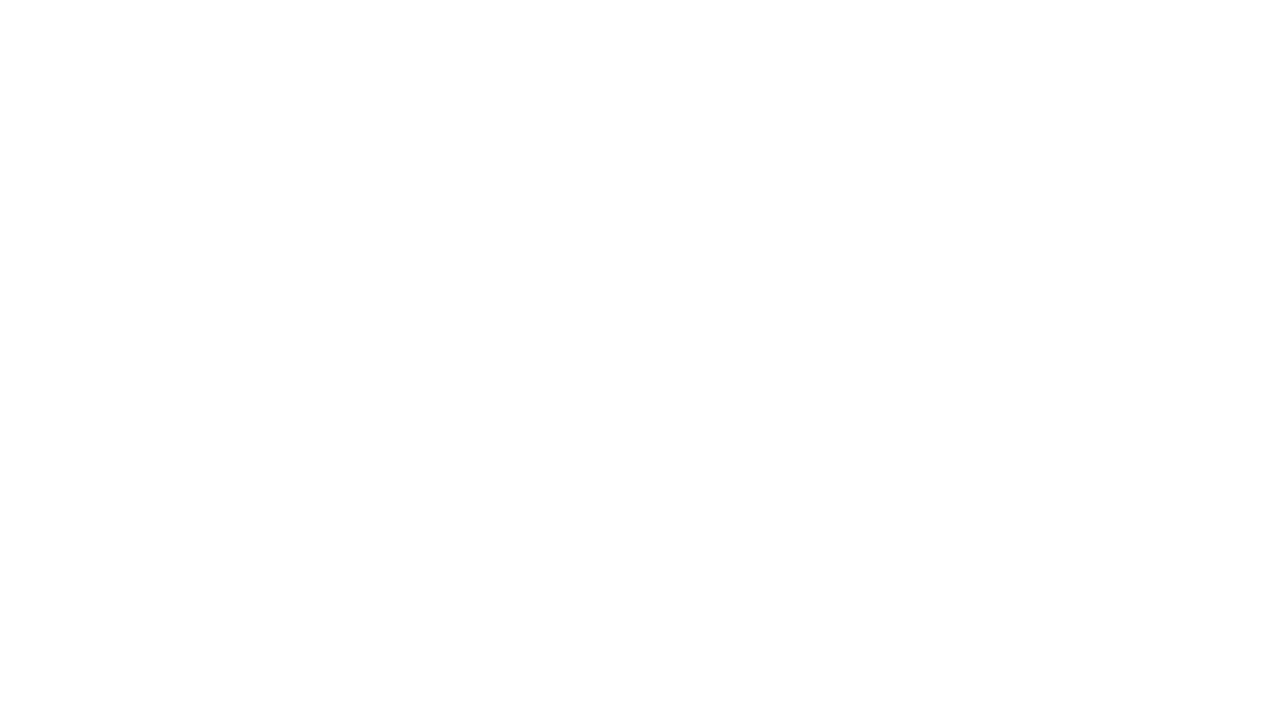

Re-queried links on page (iteration 312)
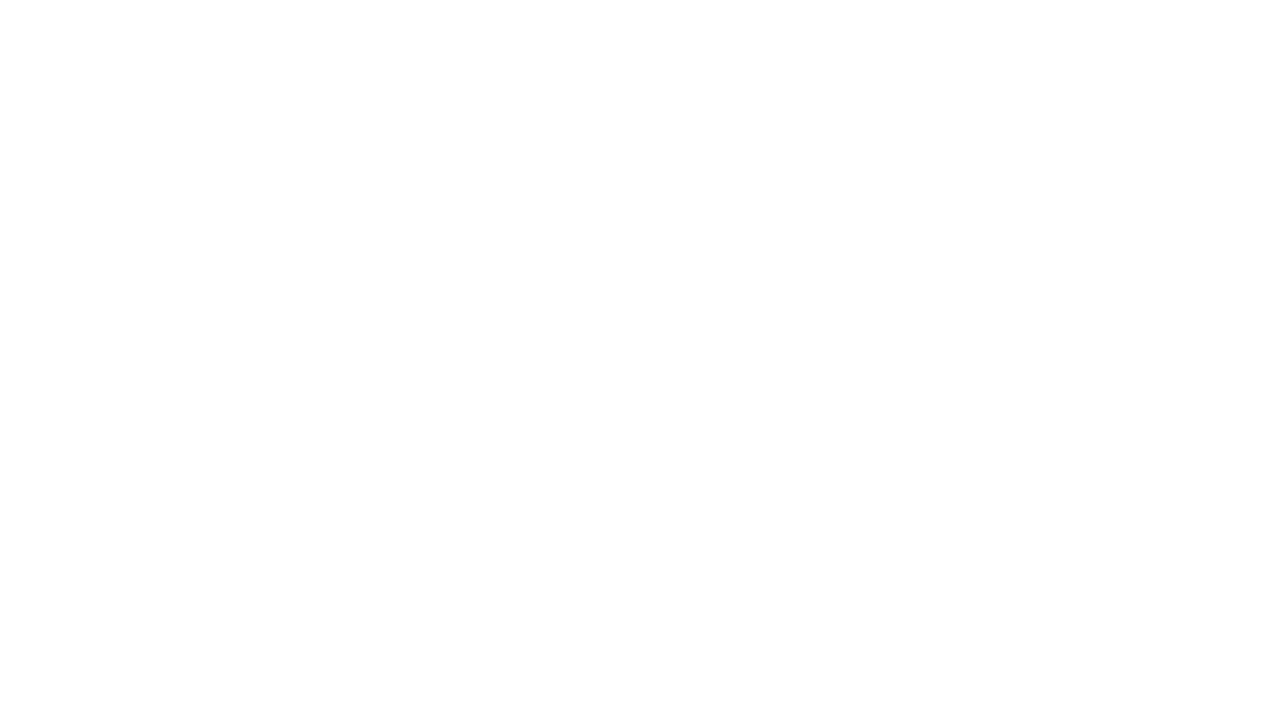

Re-queried links on page (iteration 313)
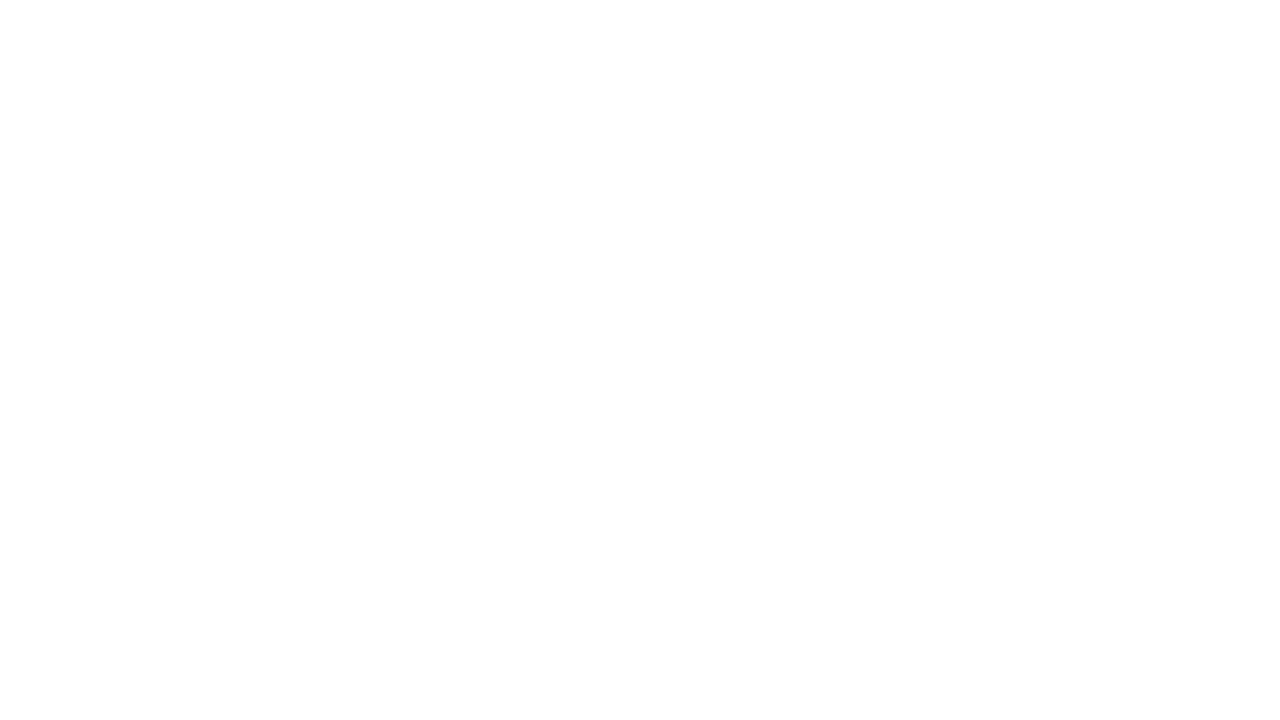

Re-queried links on page (iteration 314)
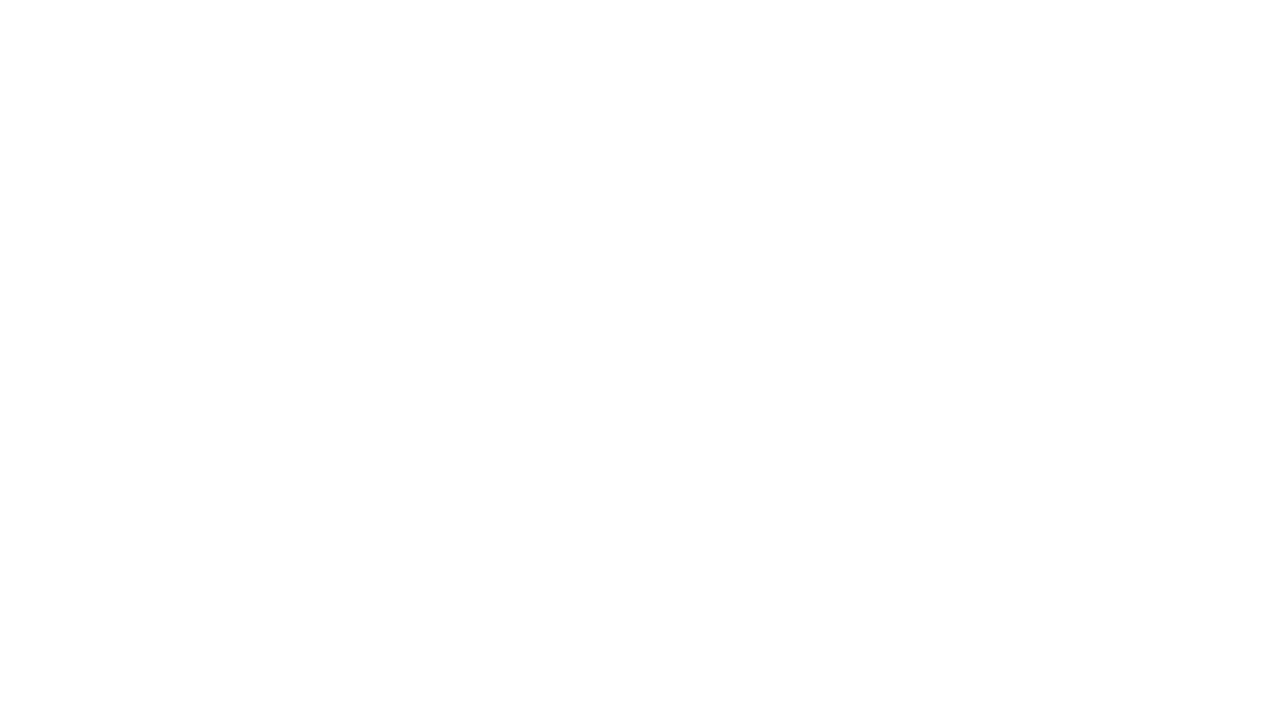

Re-queried links on page (iteration 315)
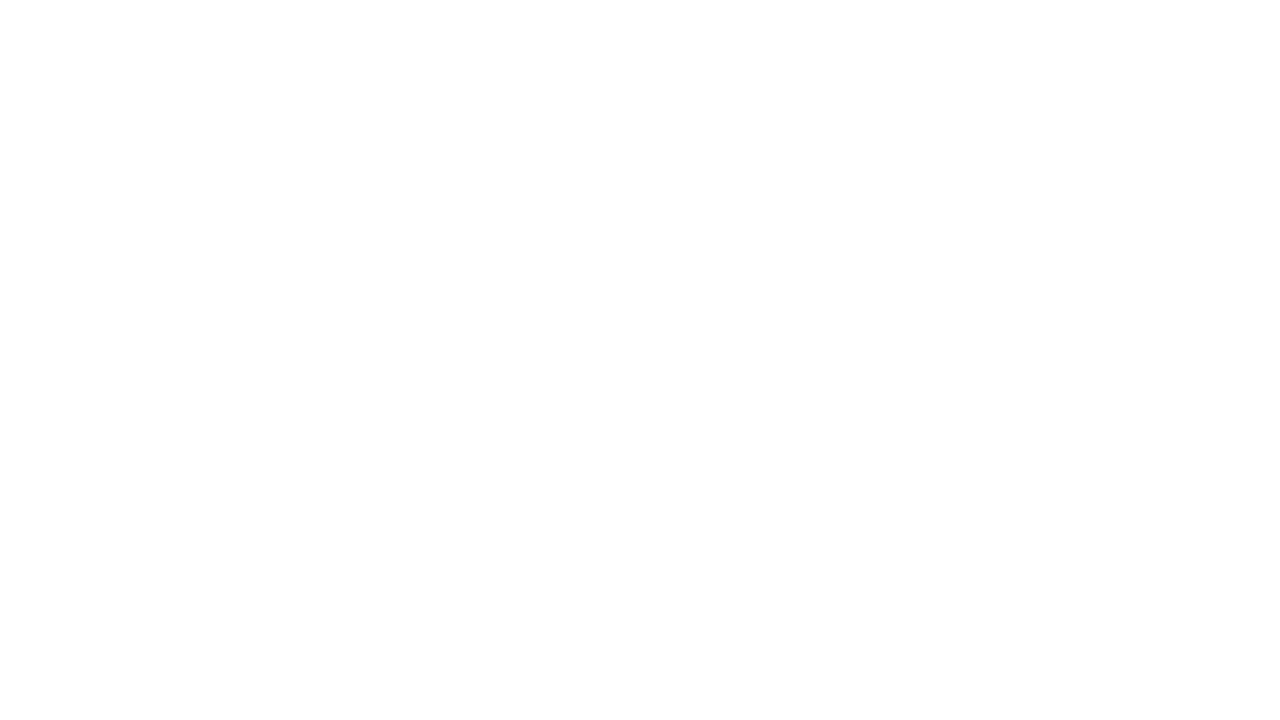

Re-queried links on page (iteration 316)
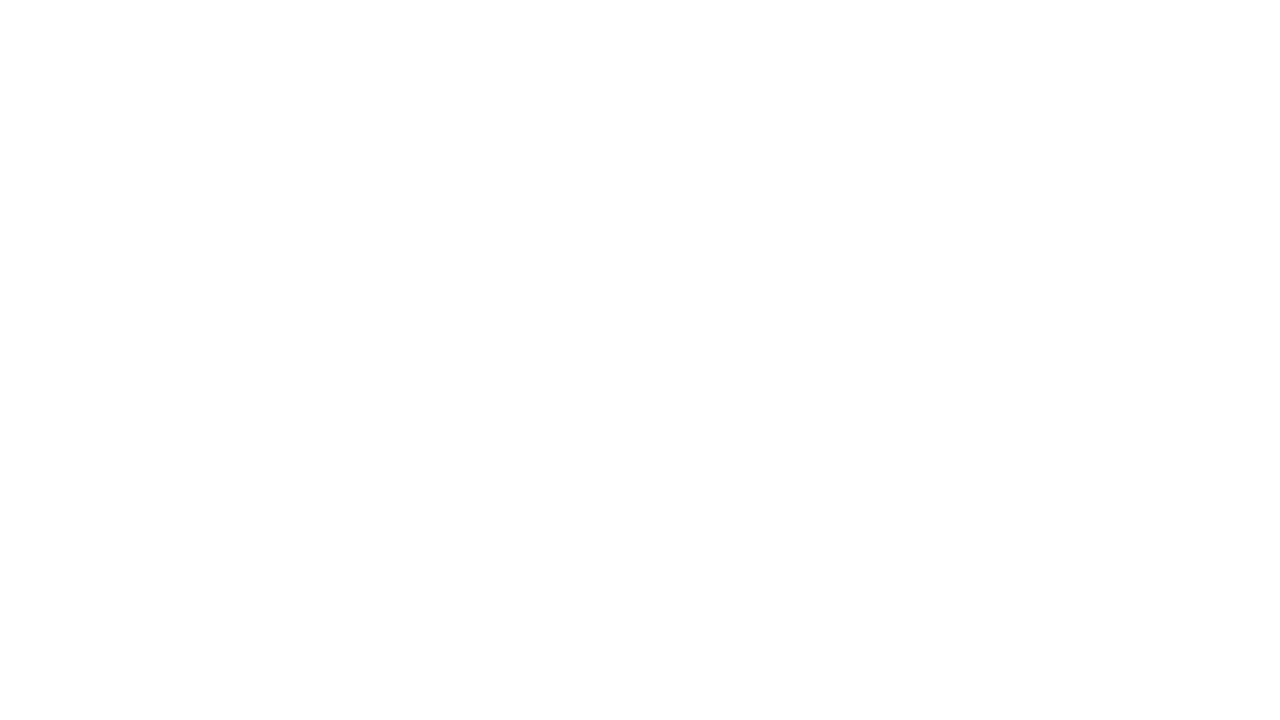

Re-queried links on page (iteration 317)
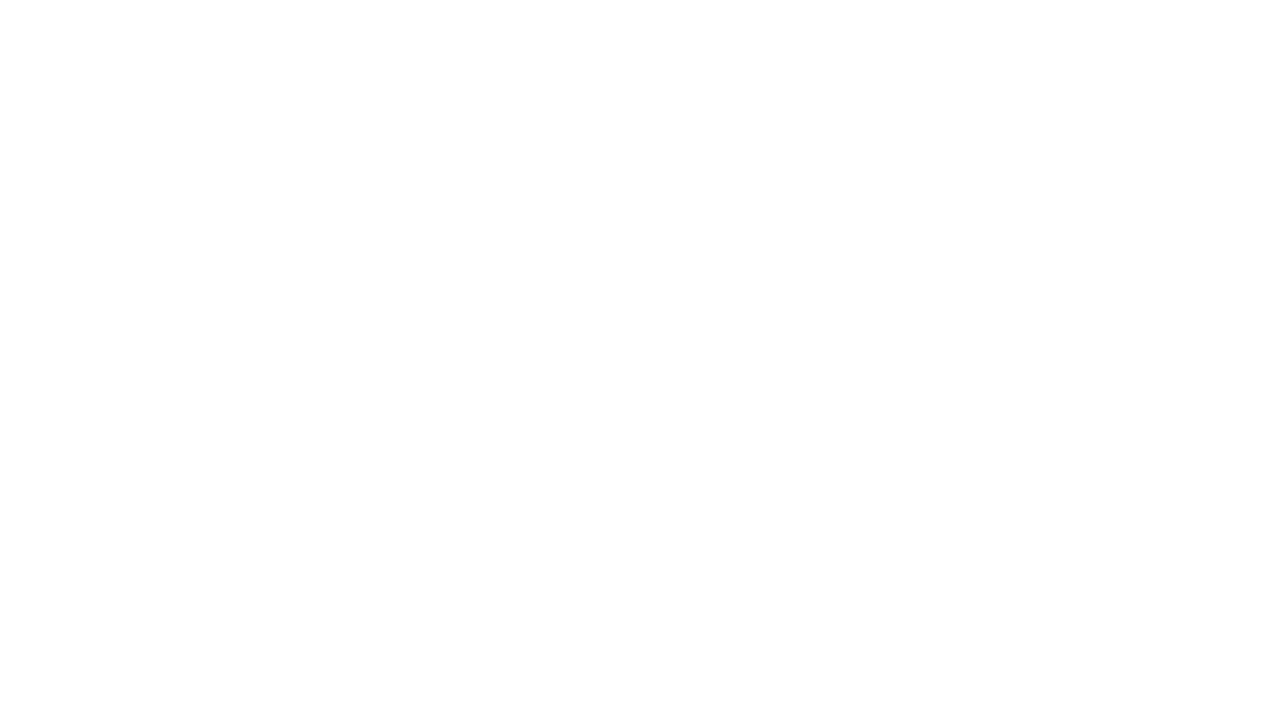

Re-queried links on page (iteration 318)
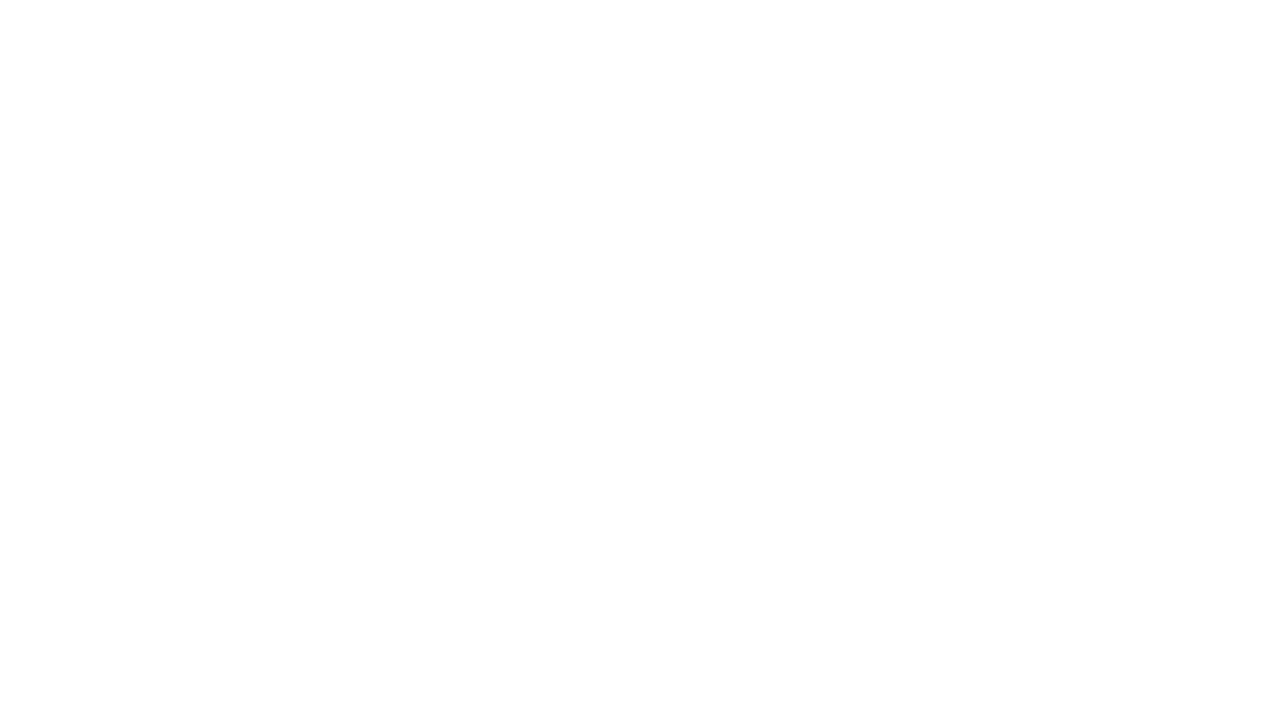

Re-queried links on page (iteration 319)
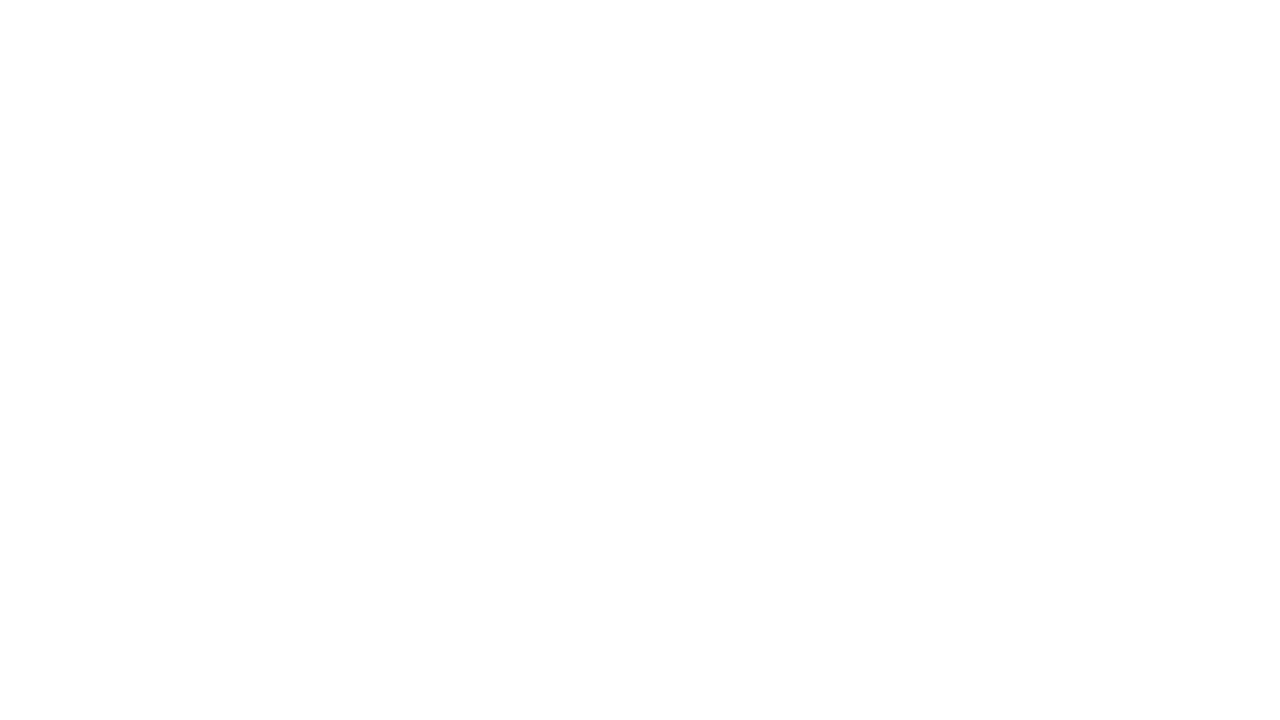

Re-queried links on page (iteration 320)
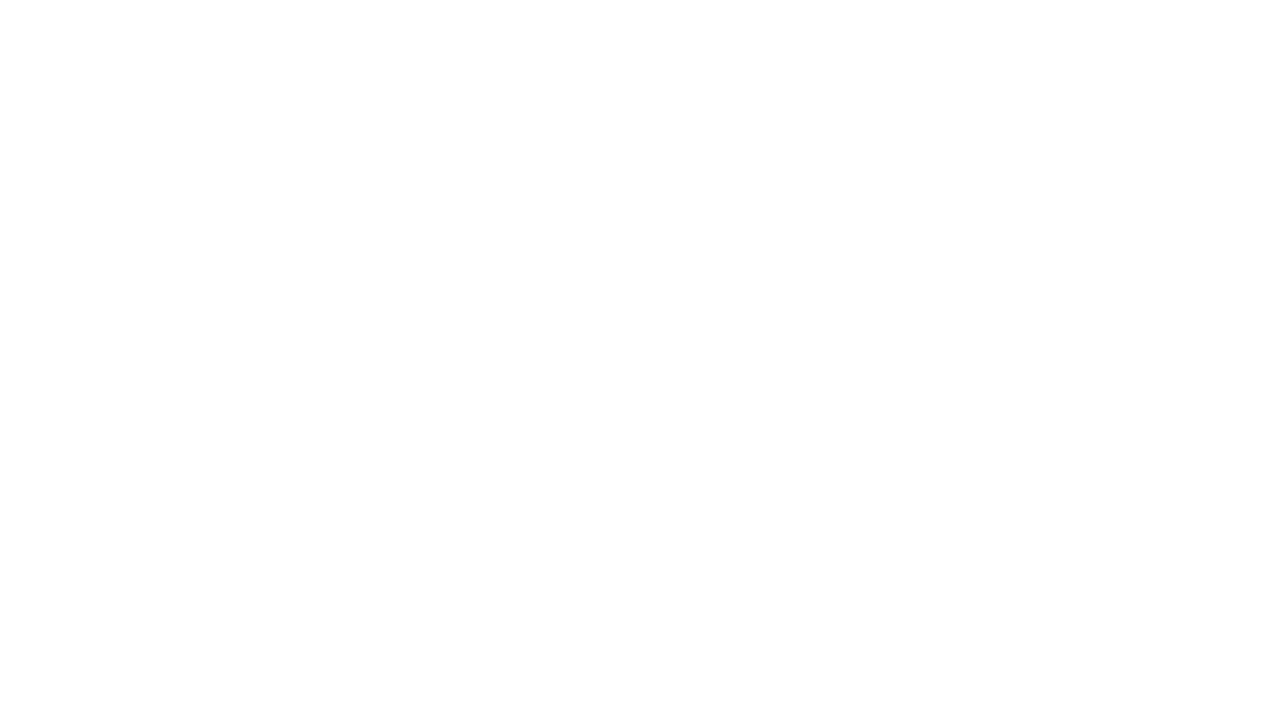

Re-queried links on page (iteration 321)
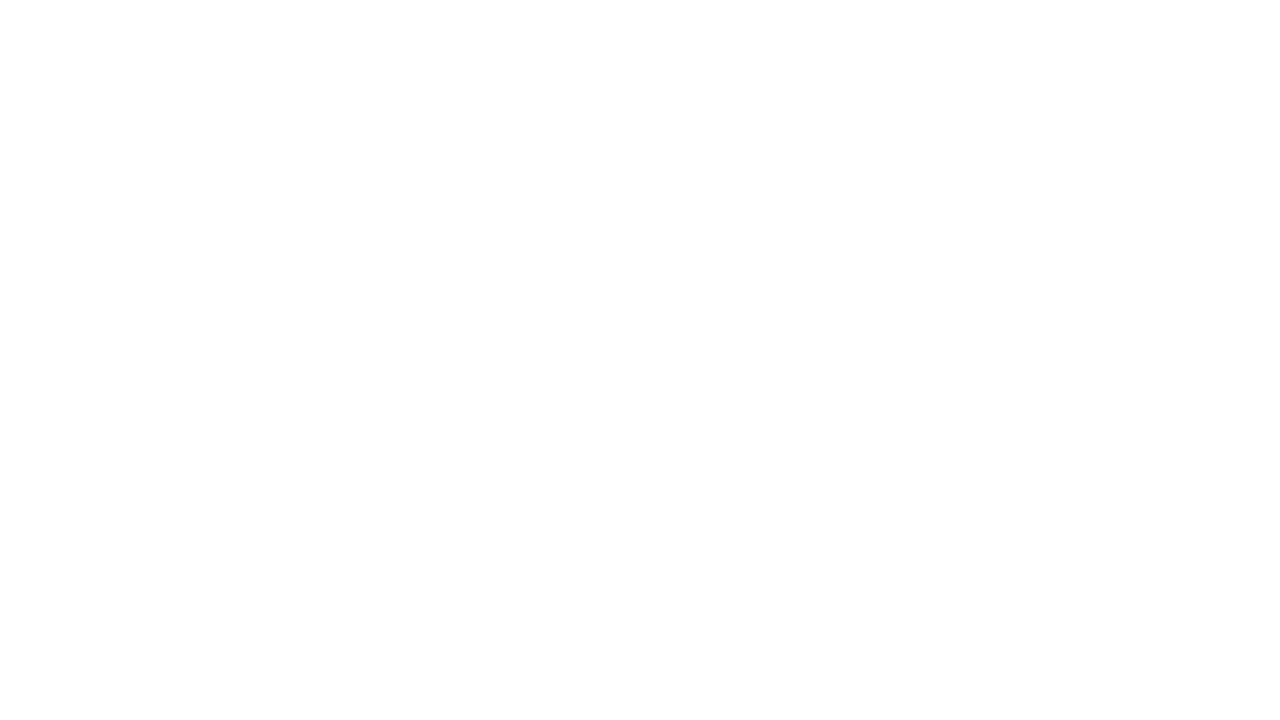

Re-queried links on page (iteration 322)
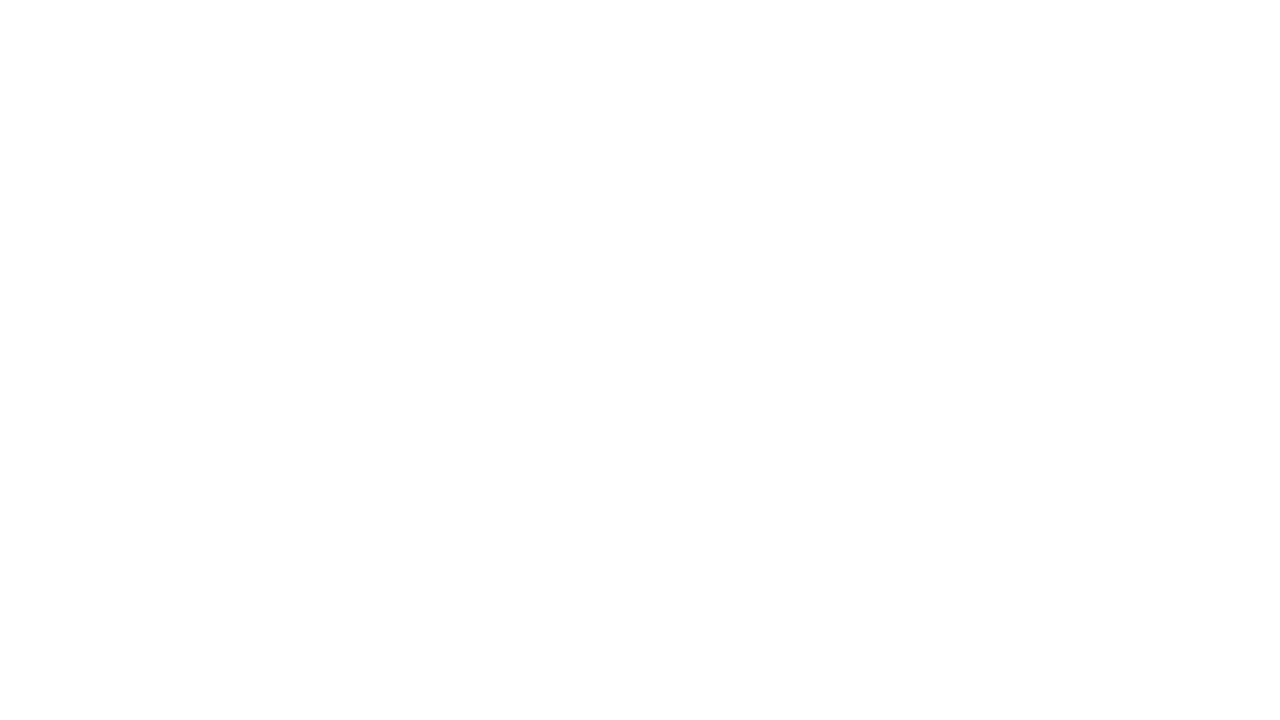

Re-queried links on page (iteration 323)
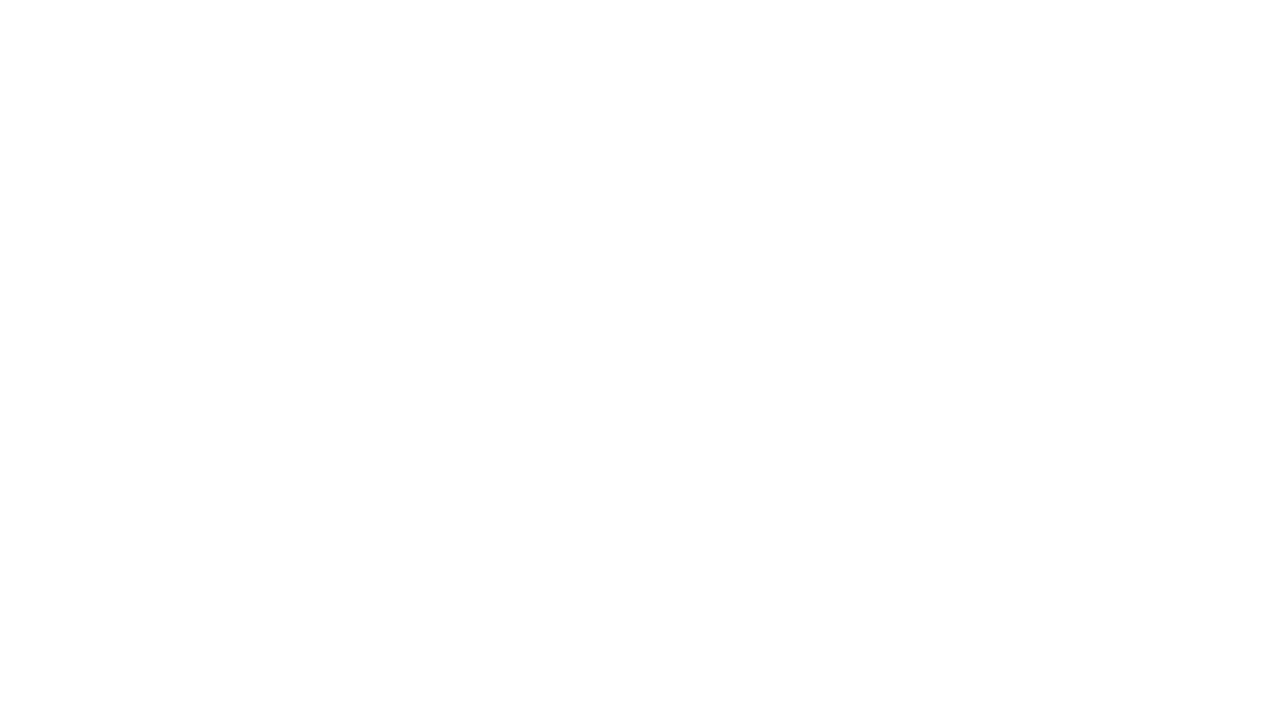

Re-queried links on page (iteration 324)
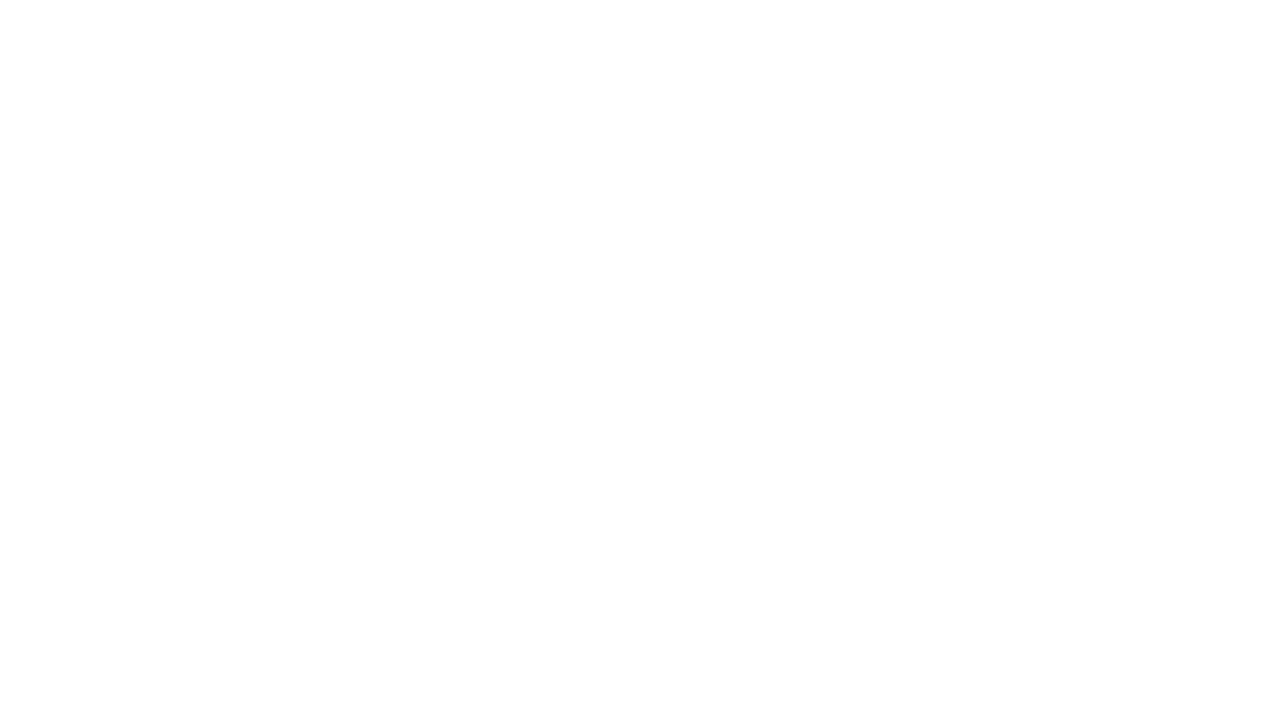

Re-queried links on page (iteration 325)
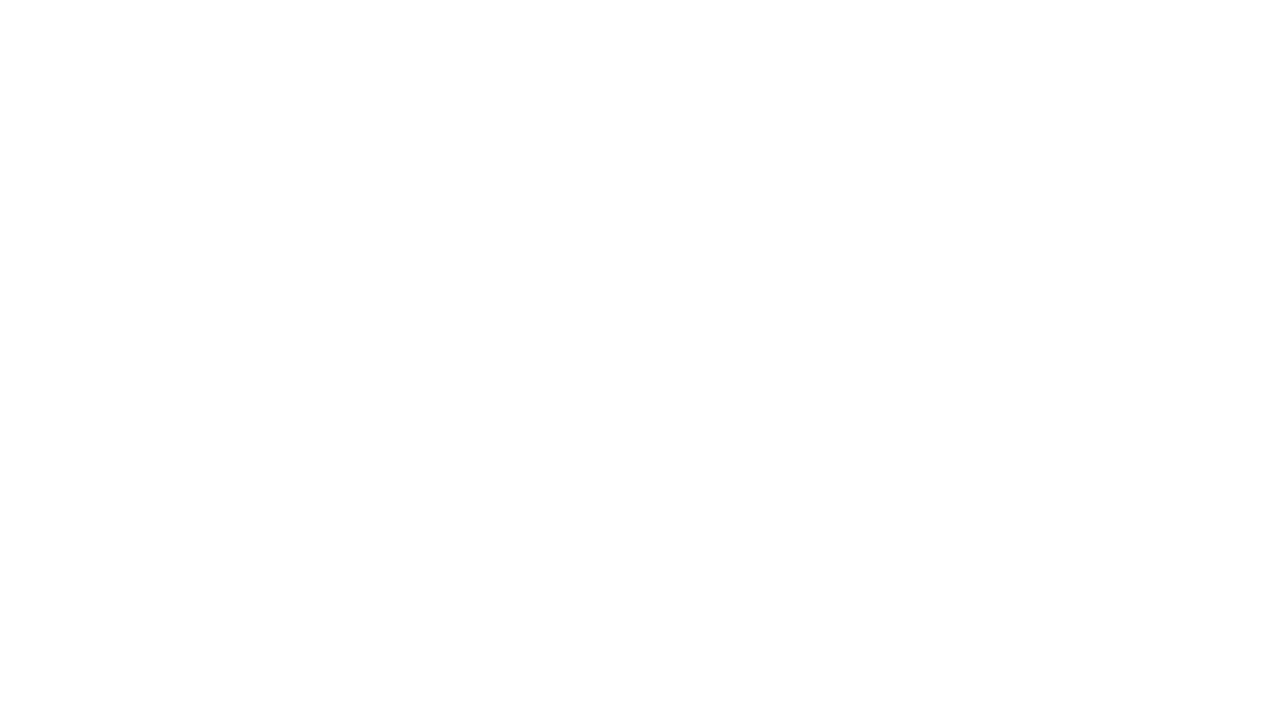

Re-queried links on page (iteration 326)
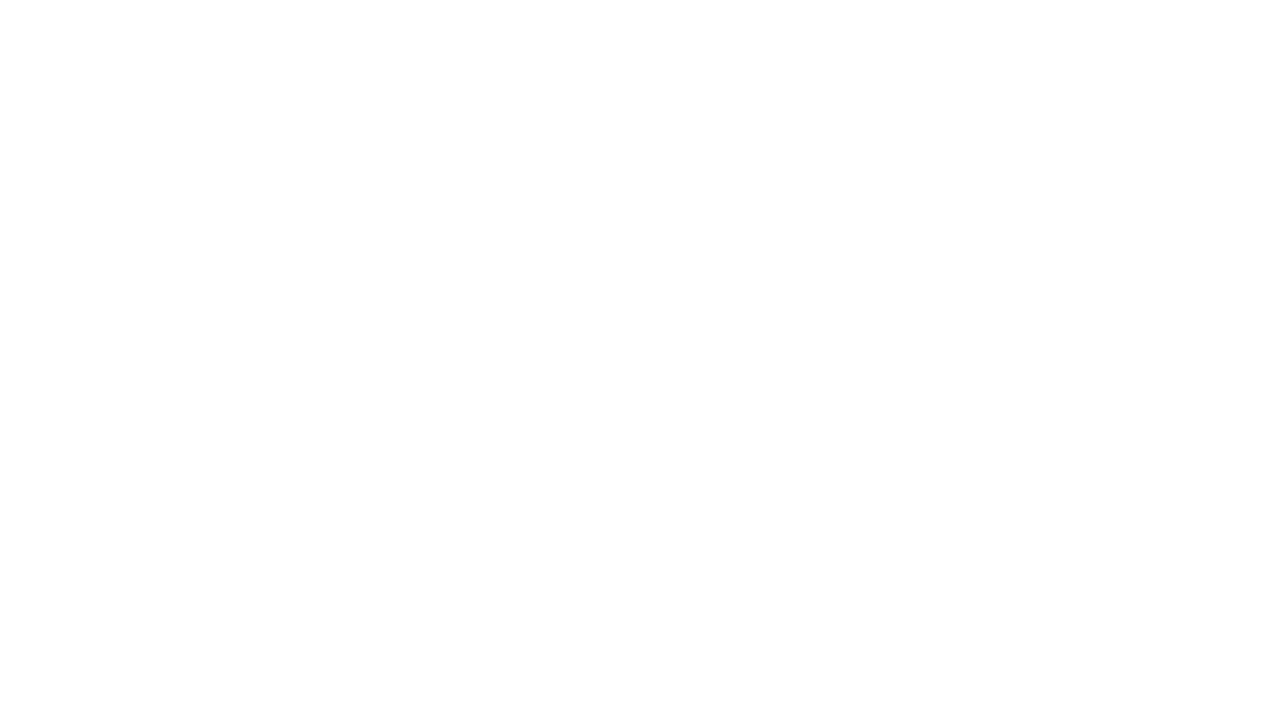

Re-queried links on page (iteration 327)
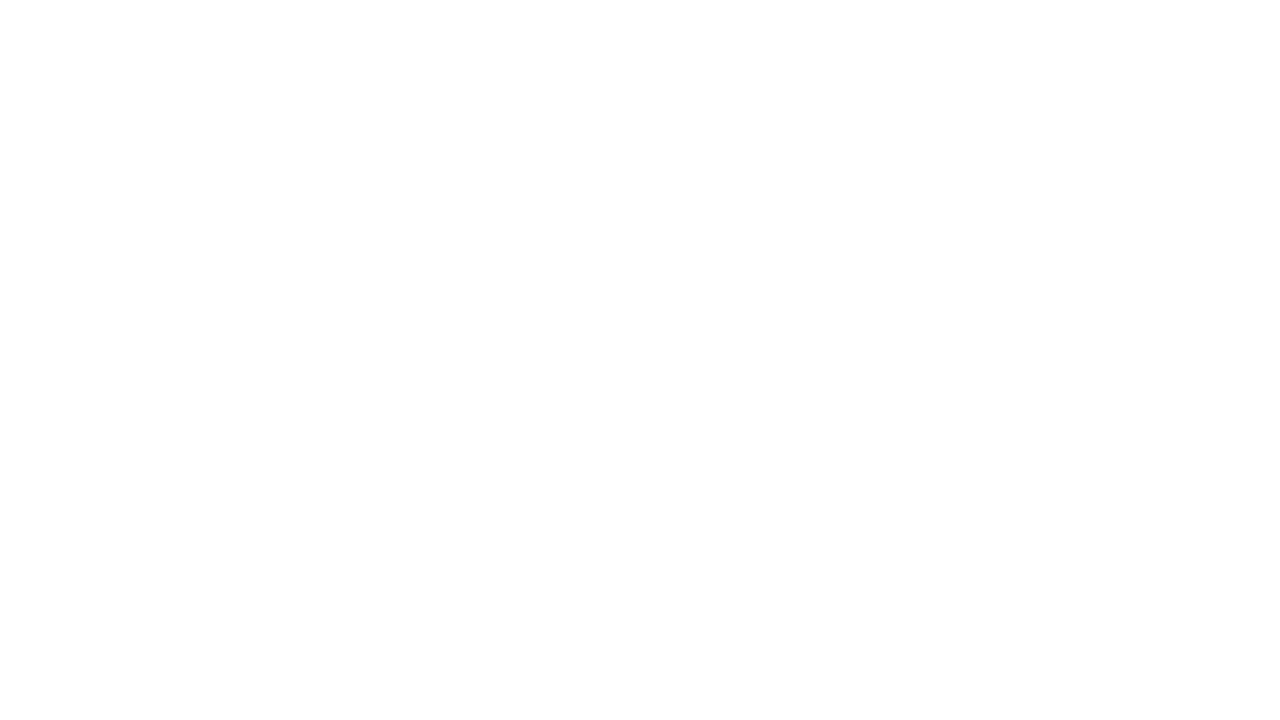

Re-queried links on page (iteration 328)
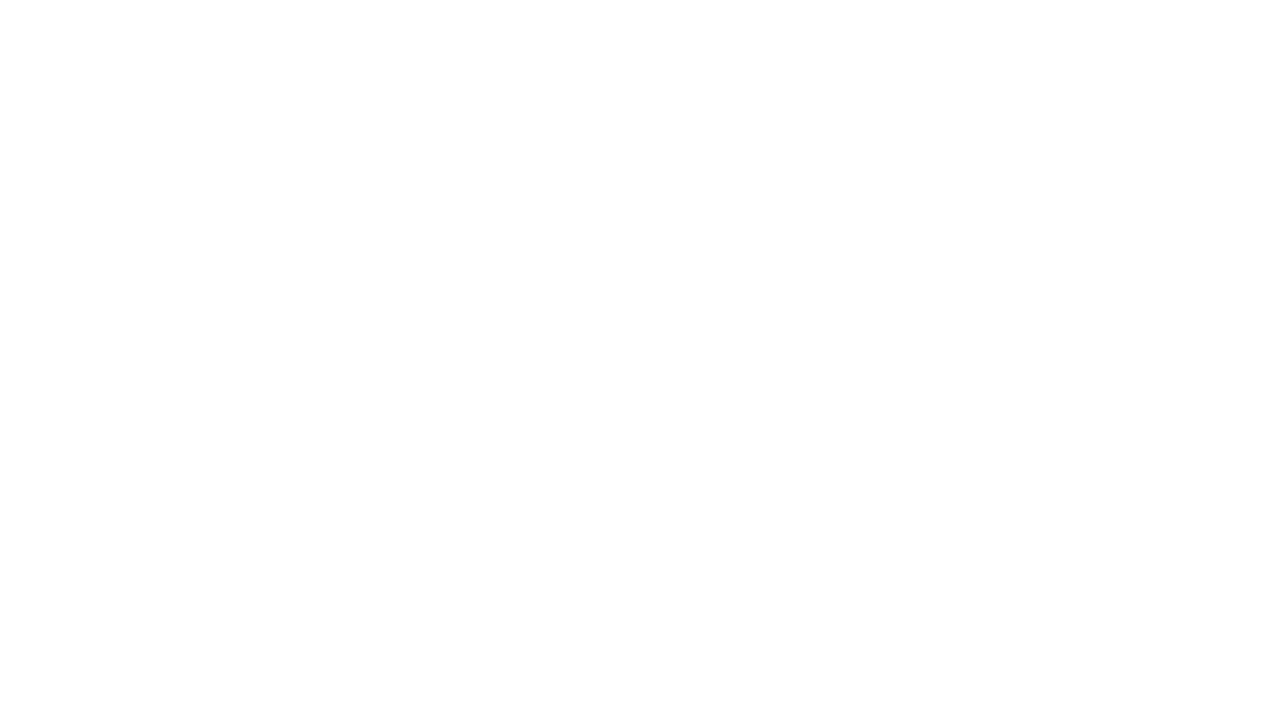

Re-queried links on page (iteration 329)
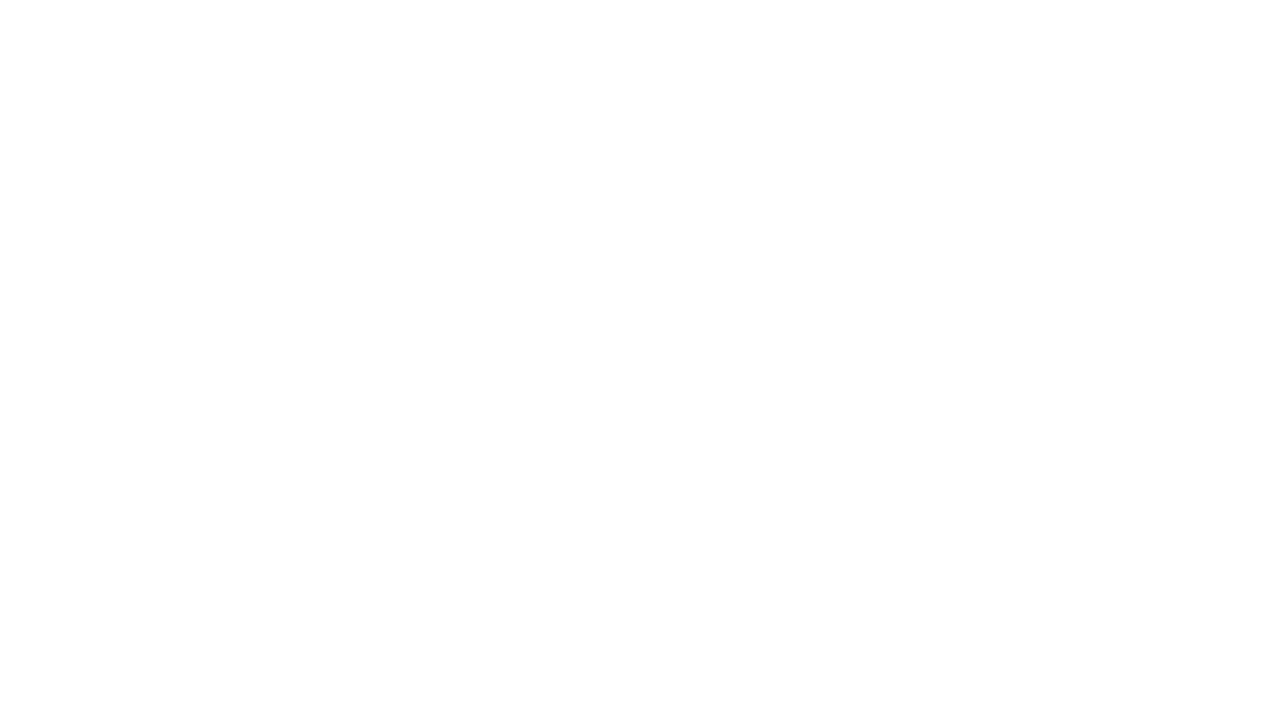

Re-queried links on page (iteration 330)
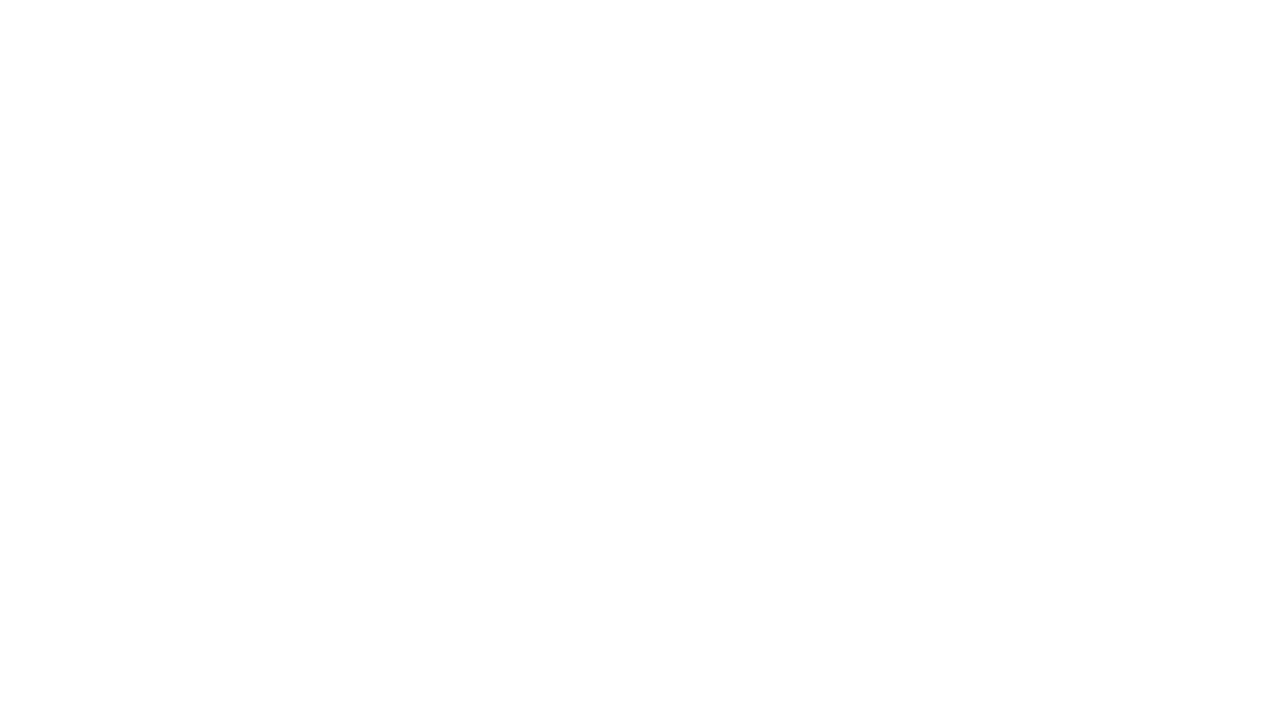

Re-queried links on page (iteration 331)
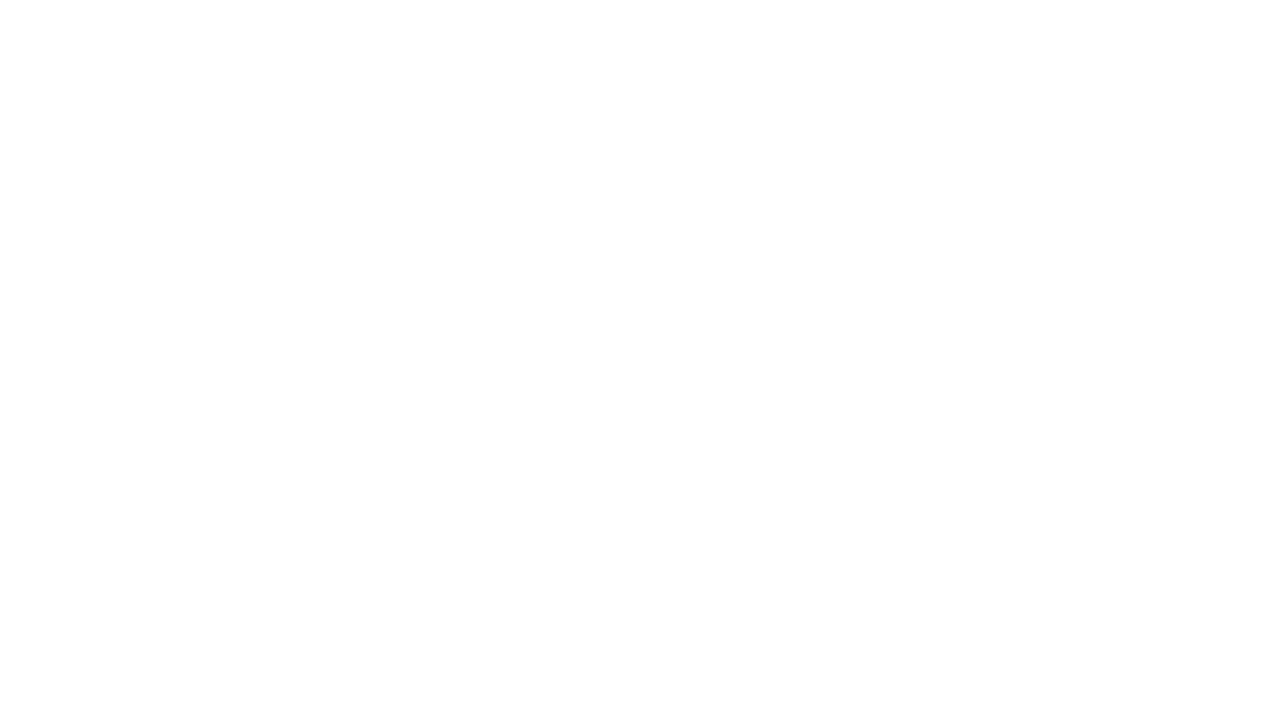

Re-queried links on page (iteration 332)
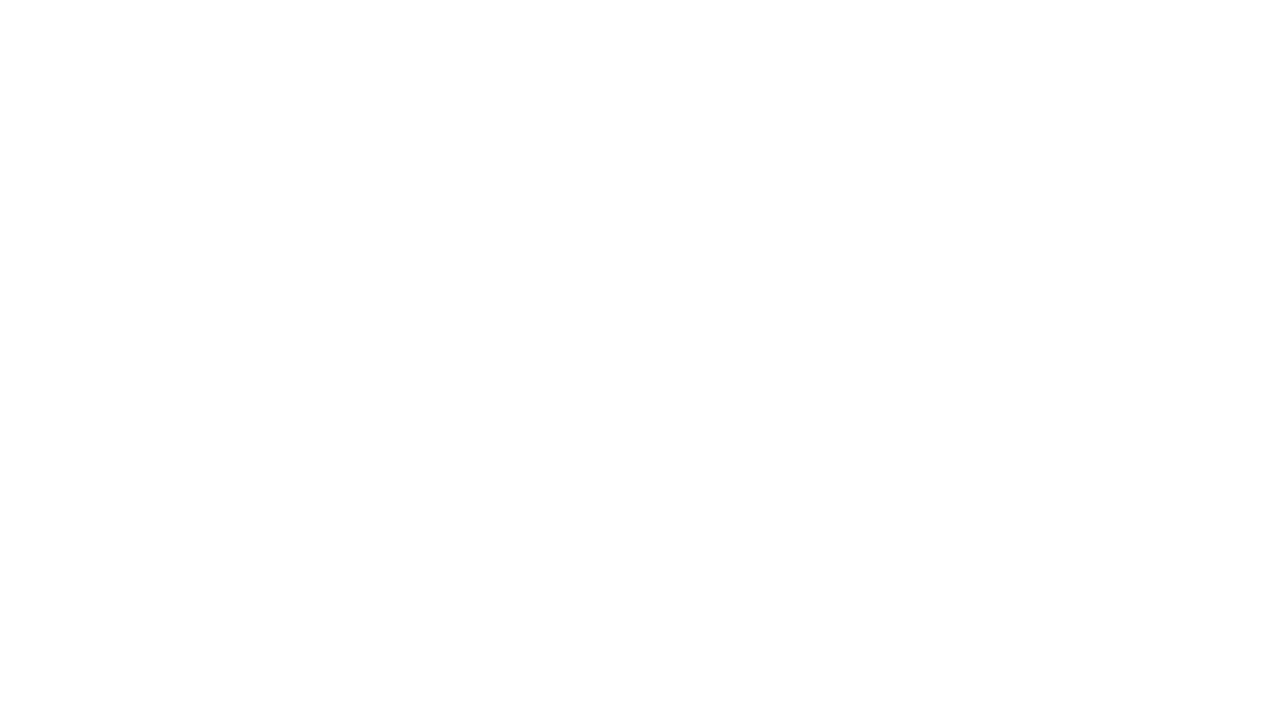

Re-queried links on page (iteration 333)
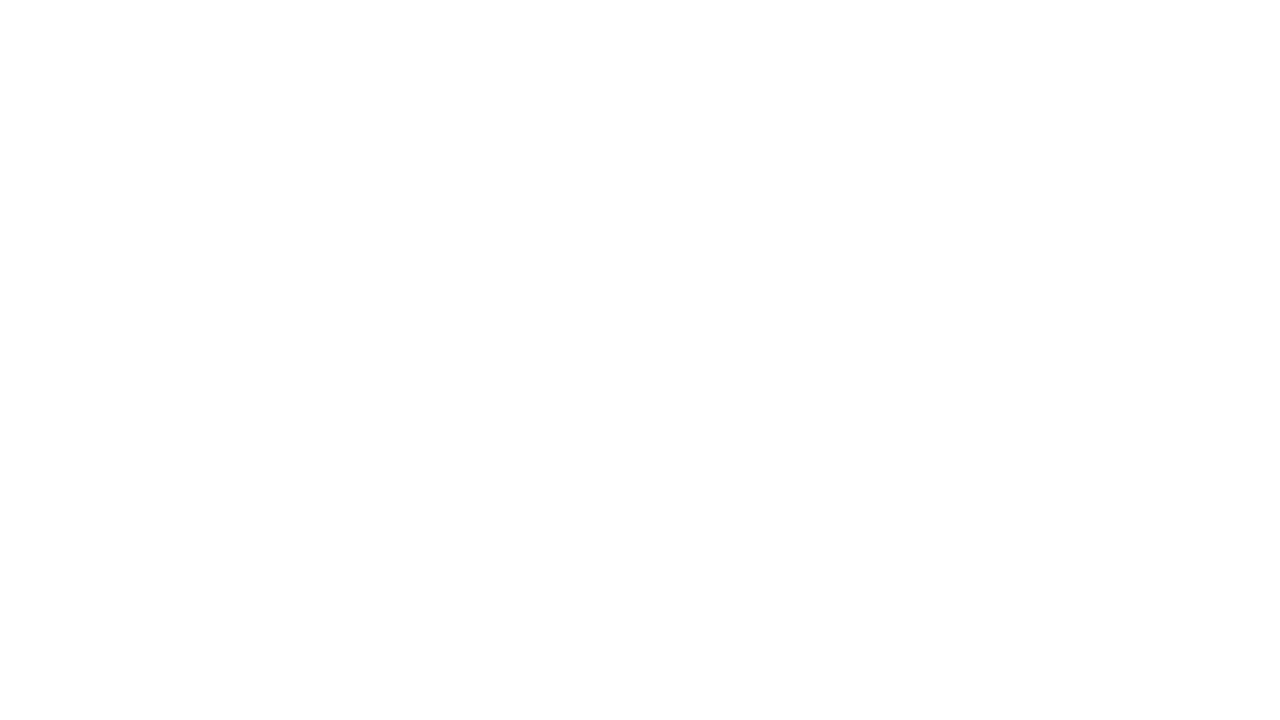

Re-queried links on page (iteration 334)
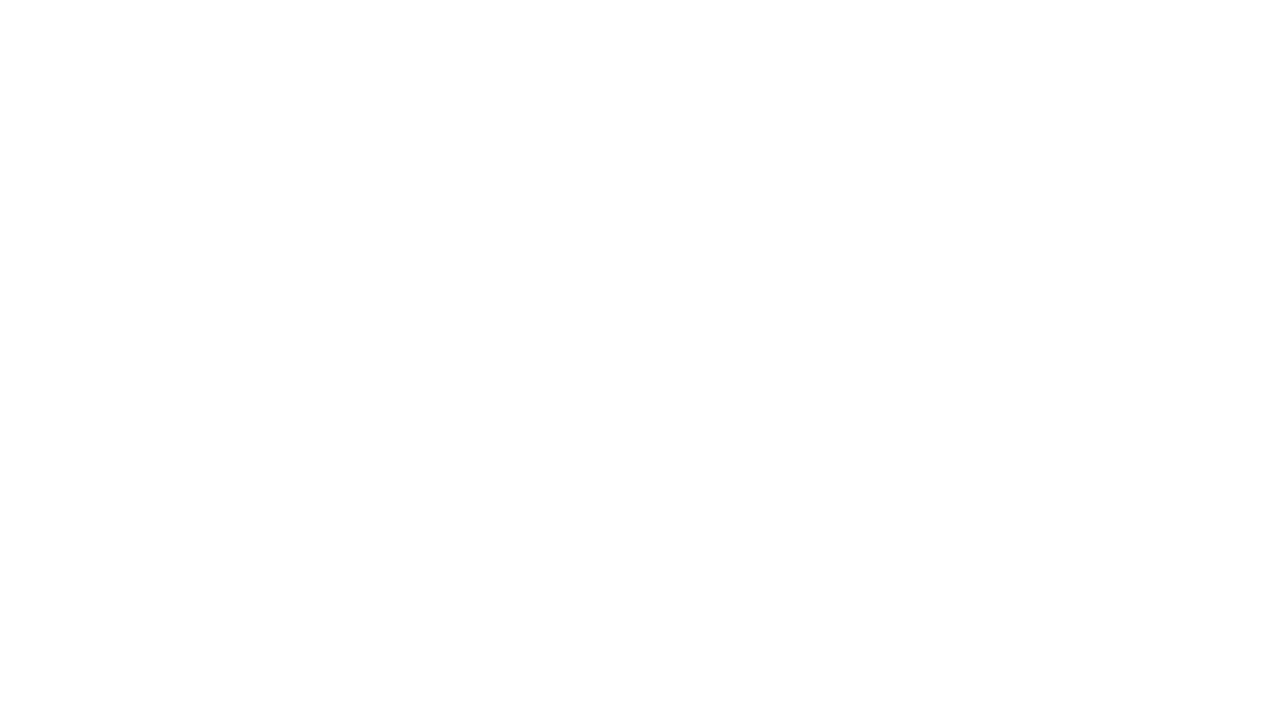

Re-queried links on page (iteration 335)
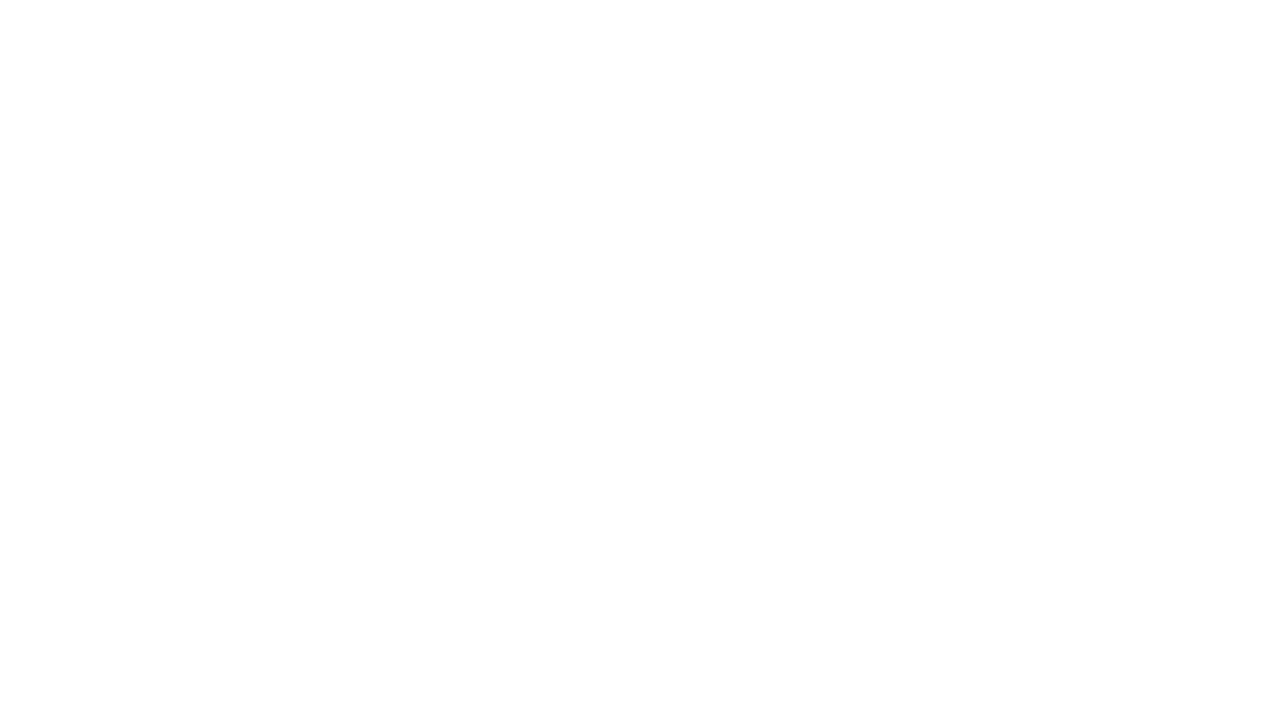

Re-queried links on page (iteration 336)
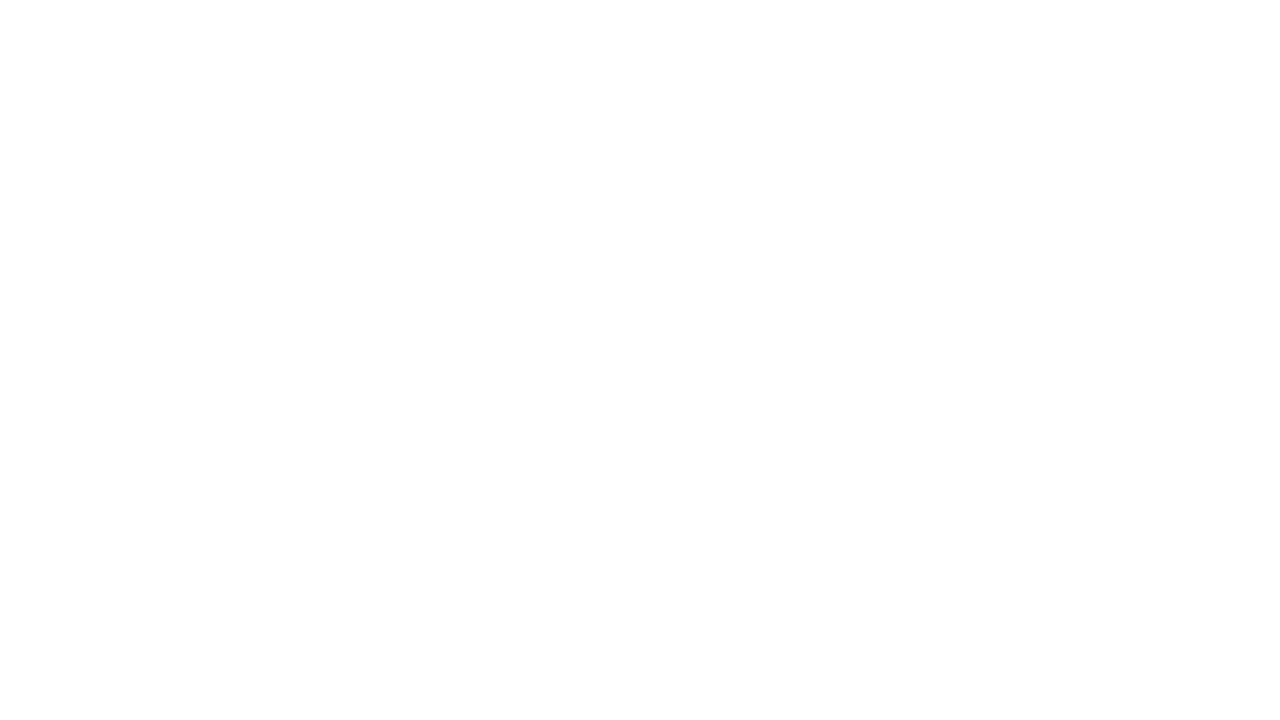

Re-queried links on page (iteration 337)
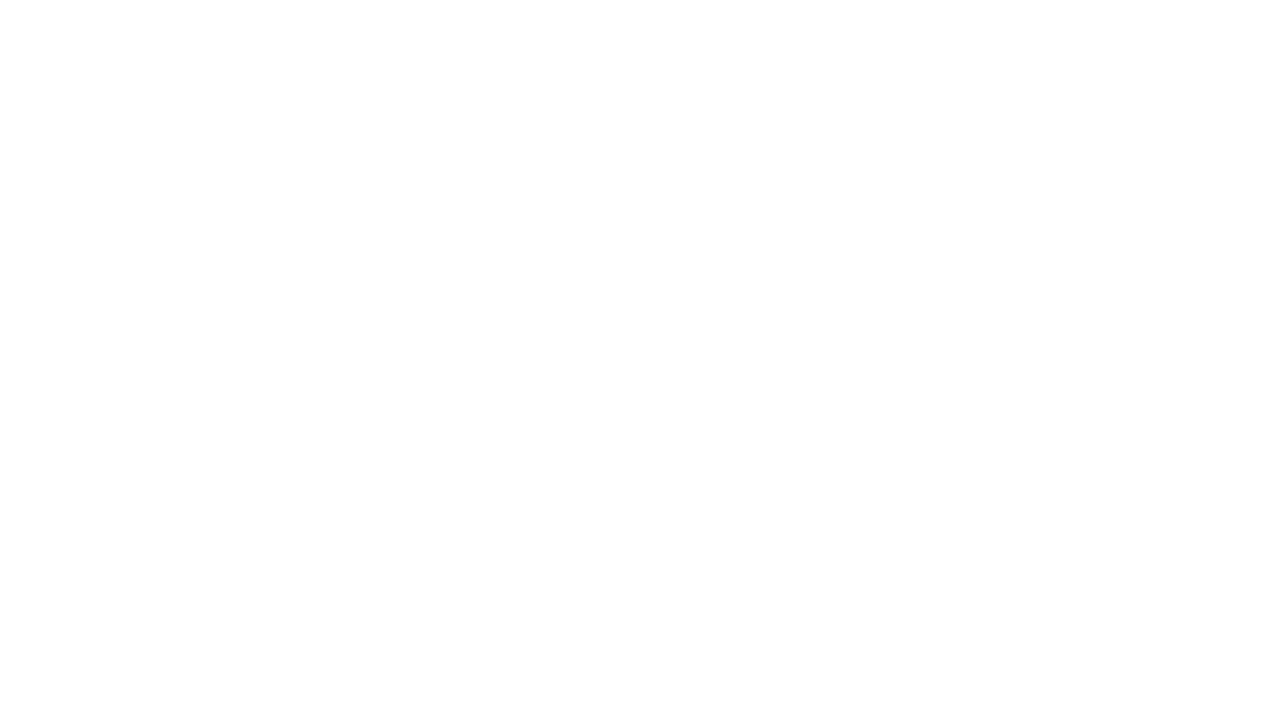

Re-queried links on page (iteration 338)
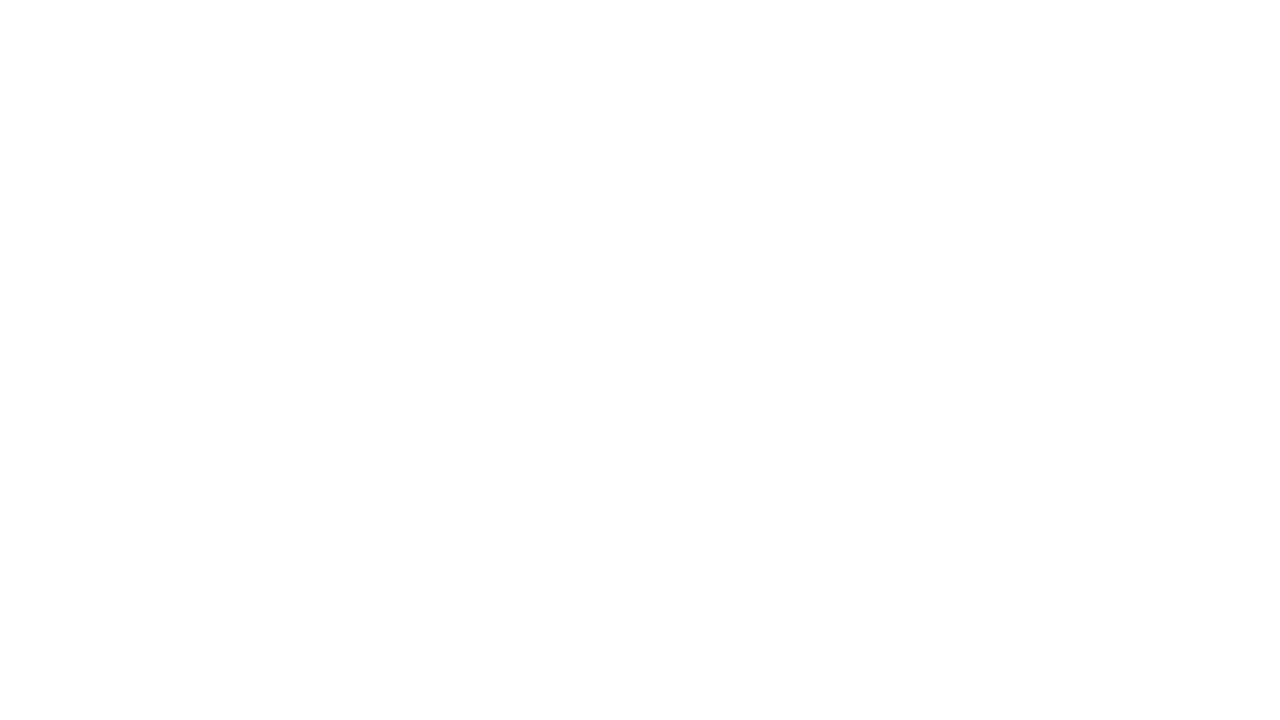

Re-queried links on page (iteration 339)
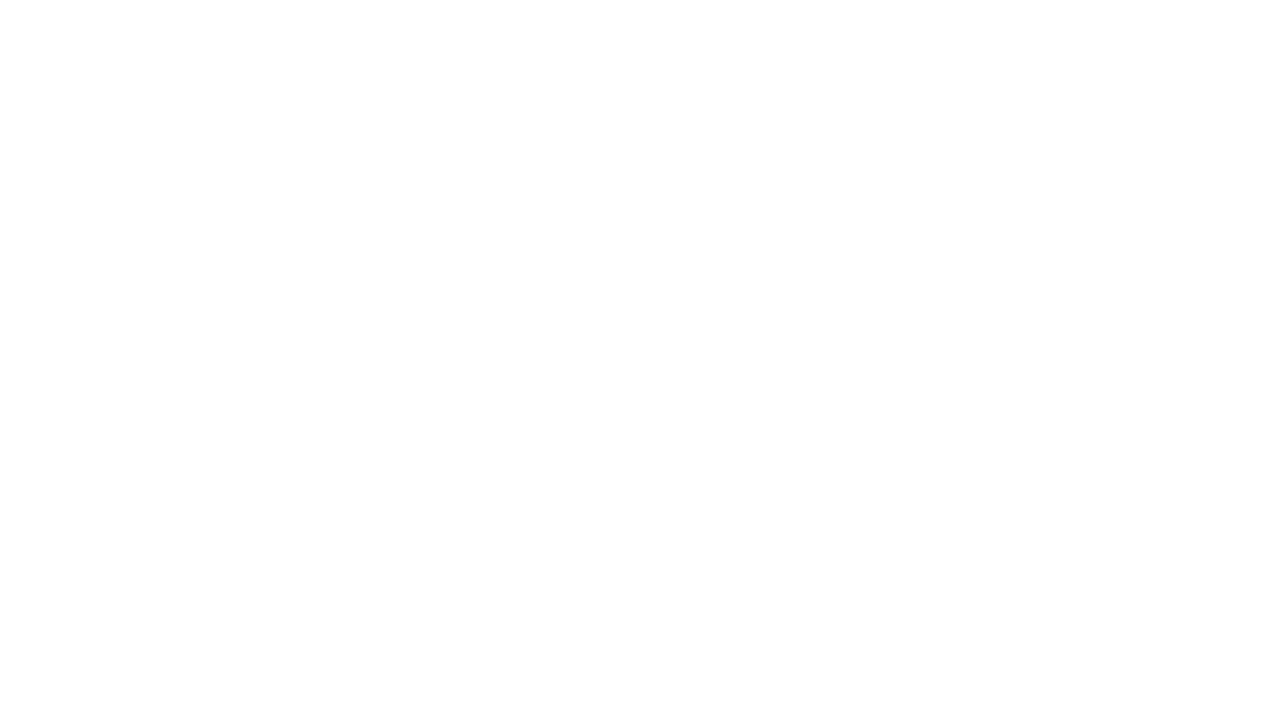

Re-queried links on page (iteration 340)
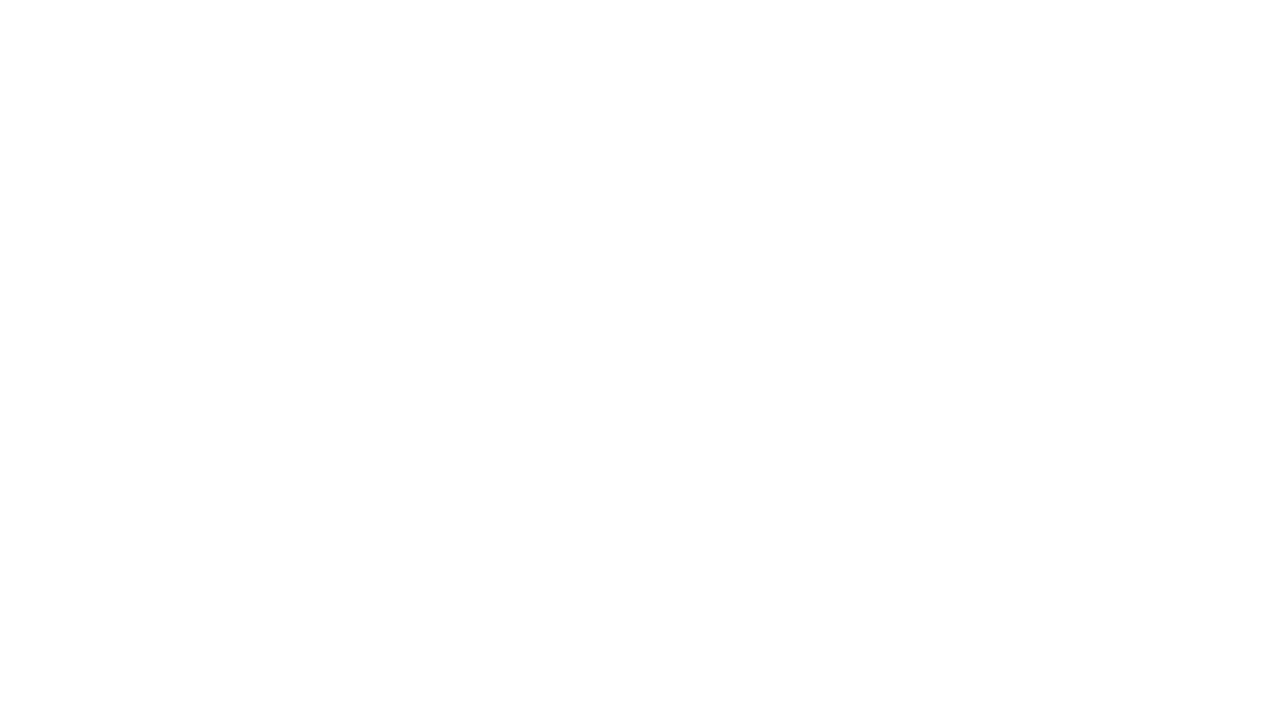

Re-queried links on page (iteration 341)
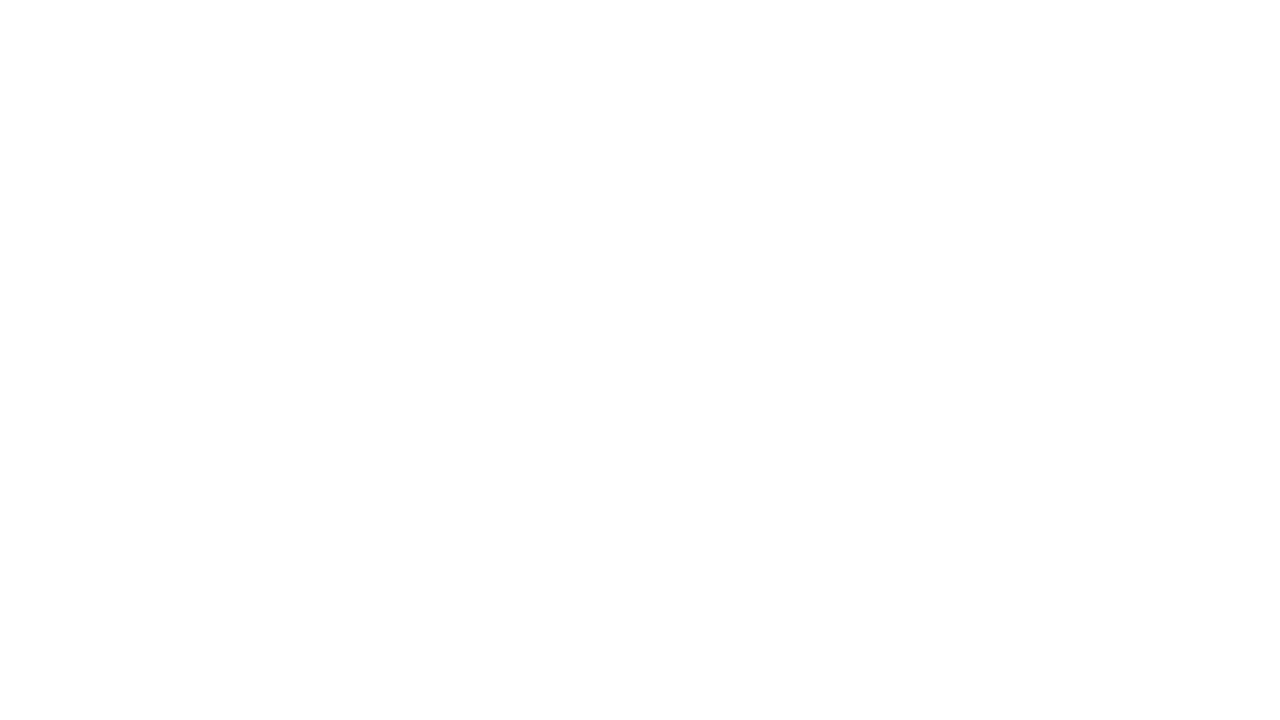

Re-queried links on page (iteration 342)
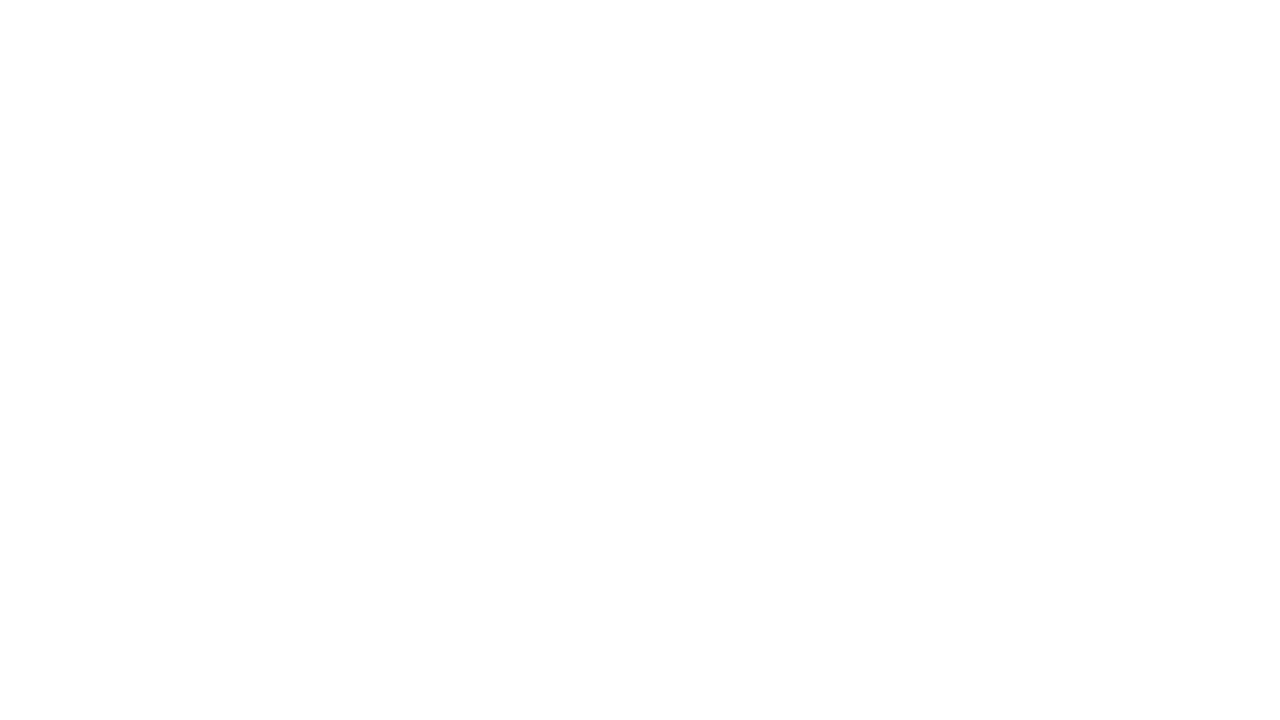

Re-queried links on page (iteration 343)
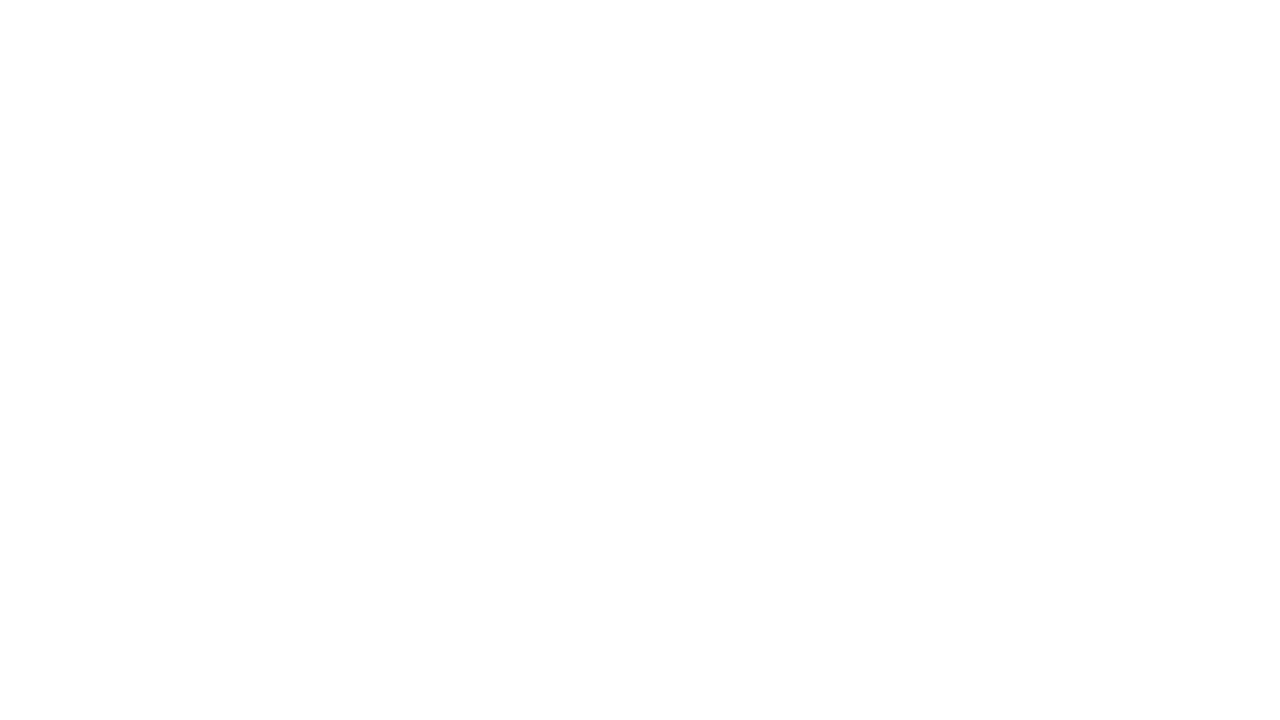

Re-queried links on page (iteration 344)
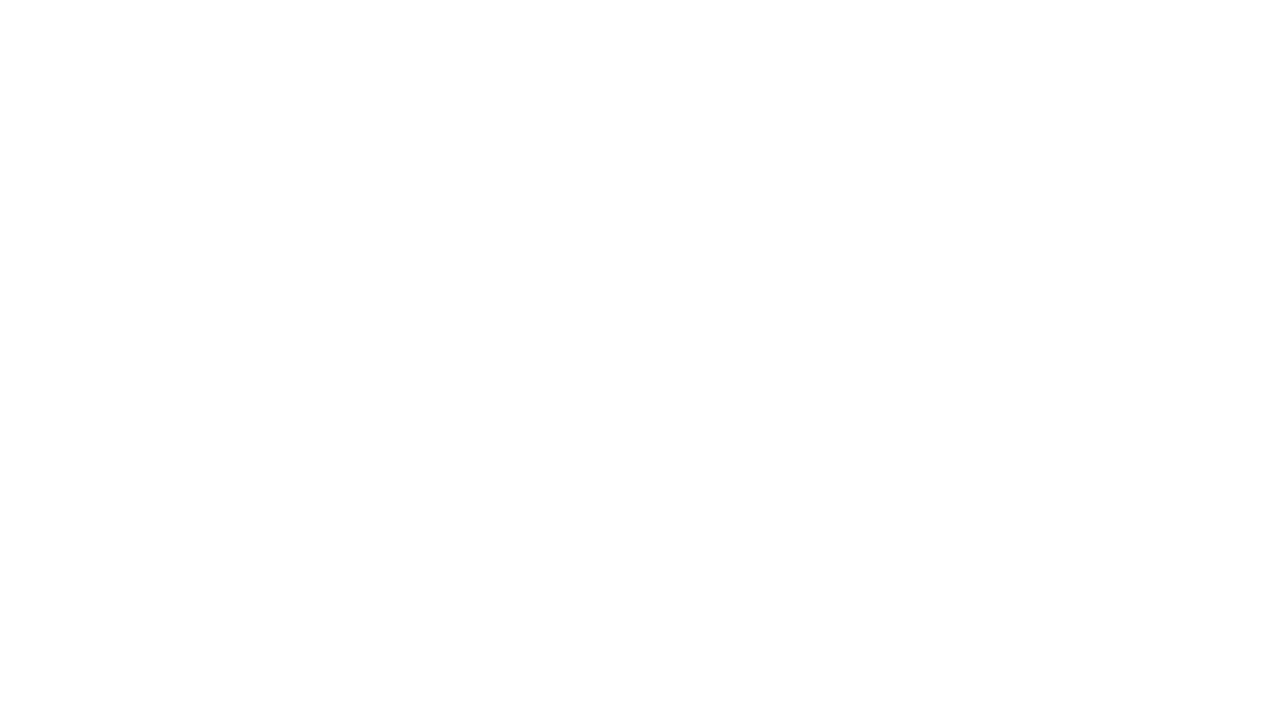

Re-queried links on page (iteration 345)
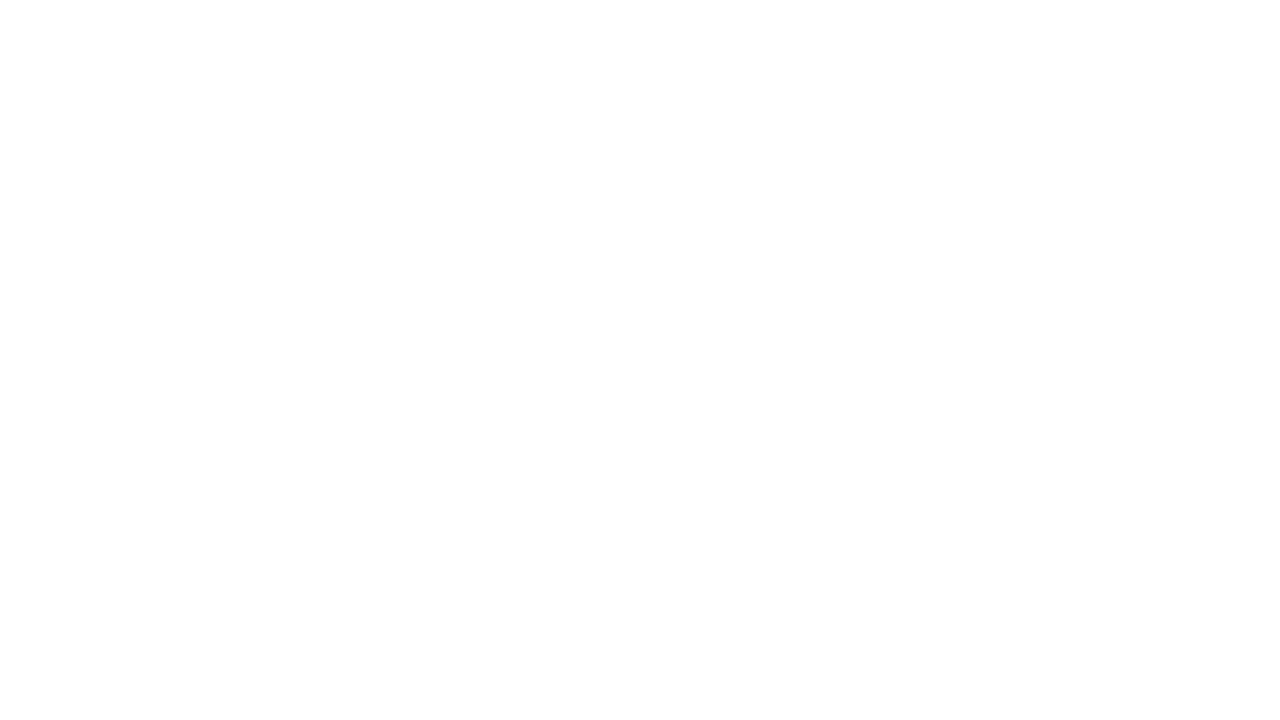

Re-queried links on page (iteration 346)
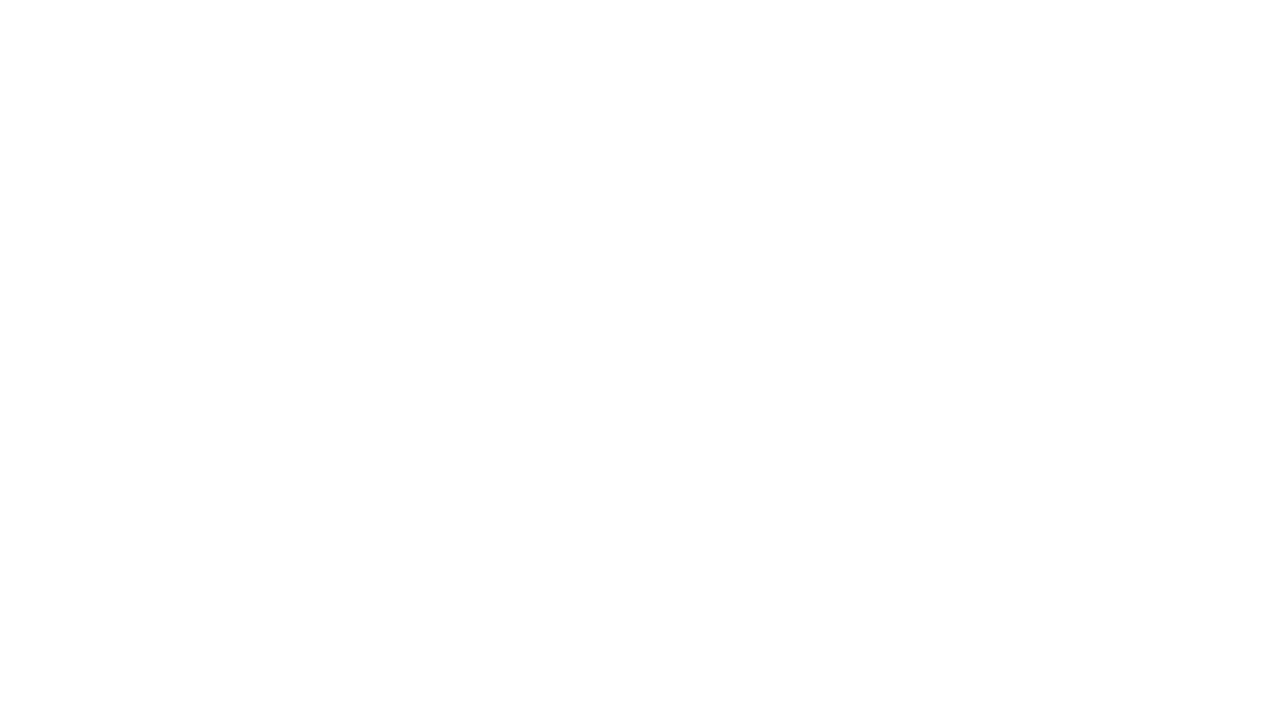

Re-queried links on page (iteration 347)
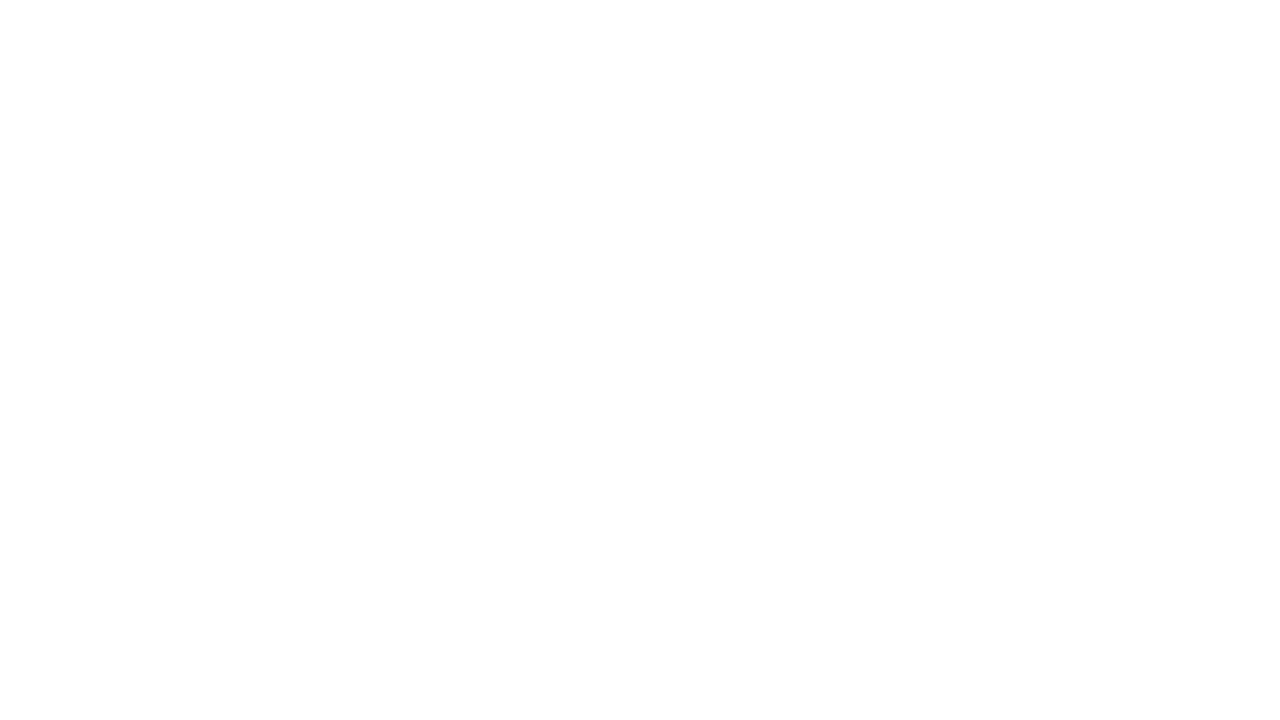

Re-queried links on page (iteration 348)
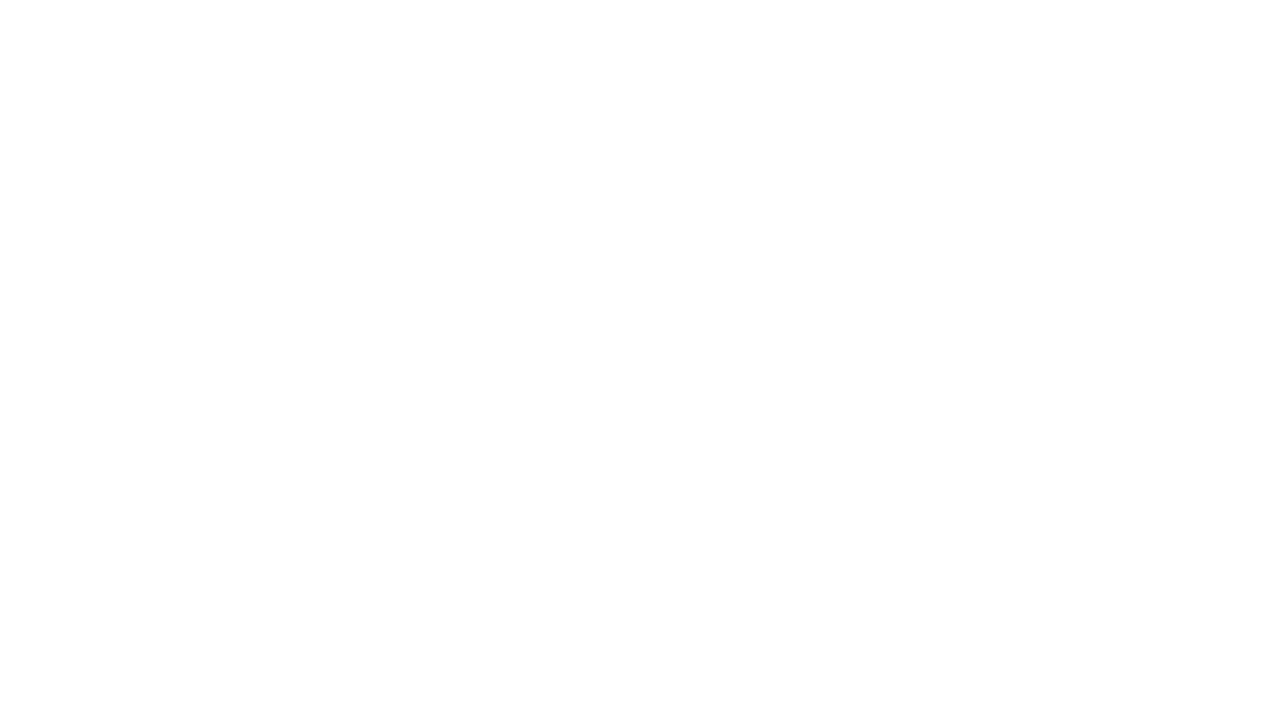

Re-queried links on page (iteration 349)
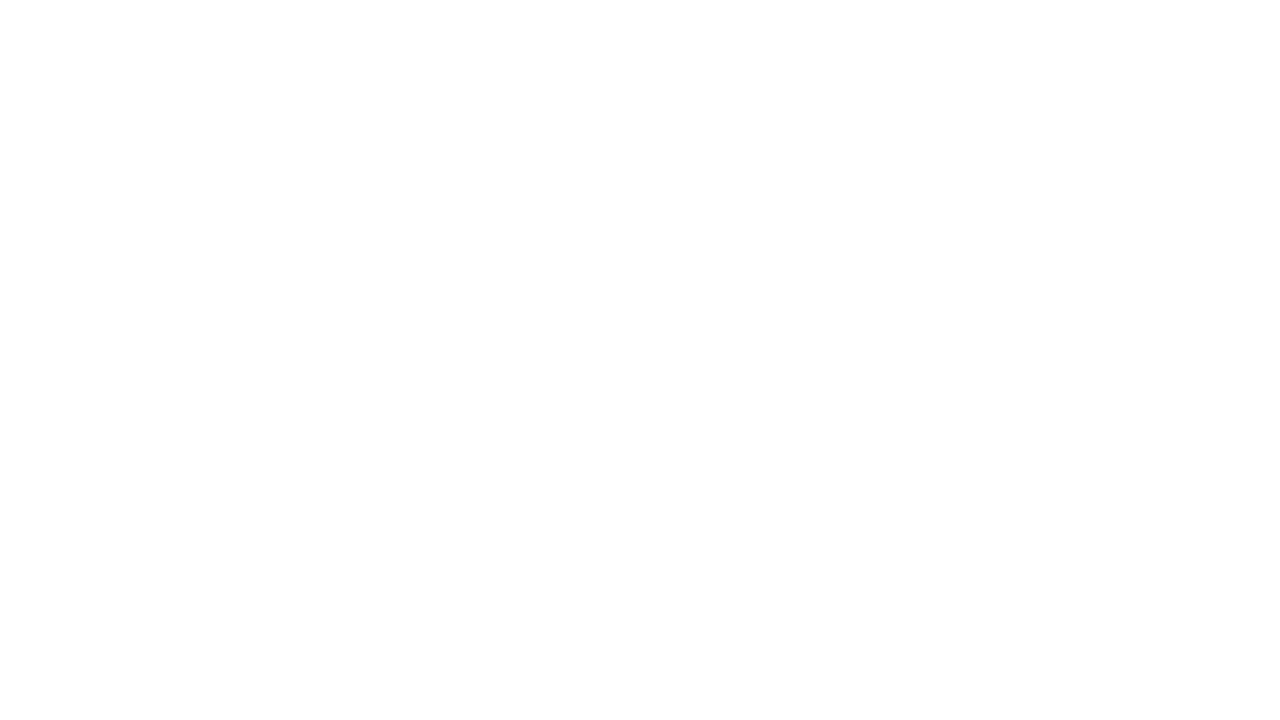

Re-queried links on page (iteration 350)
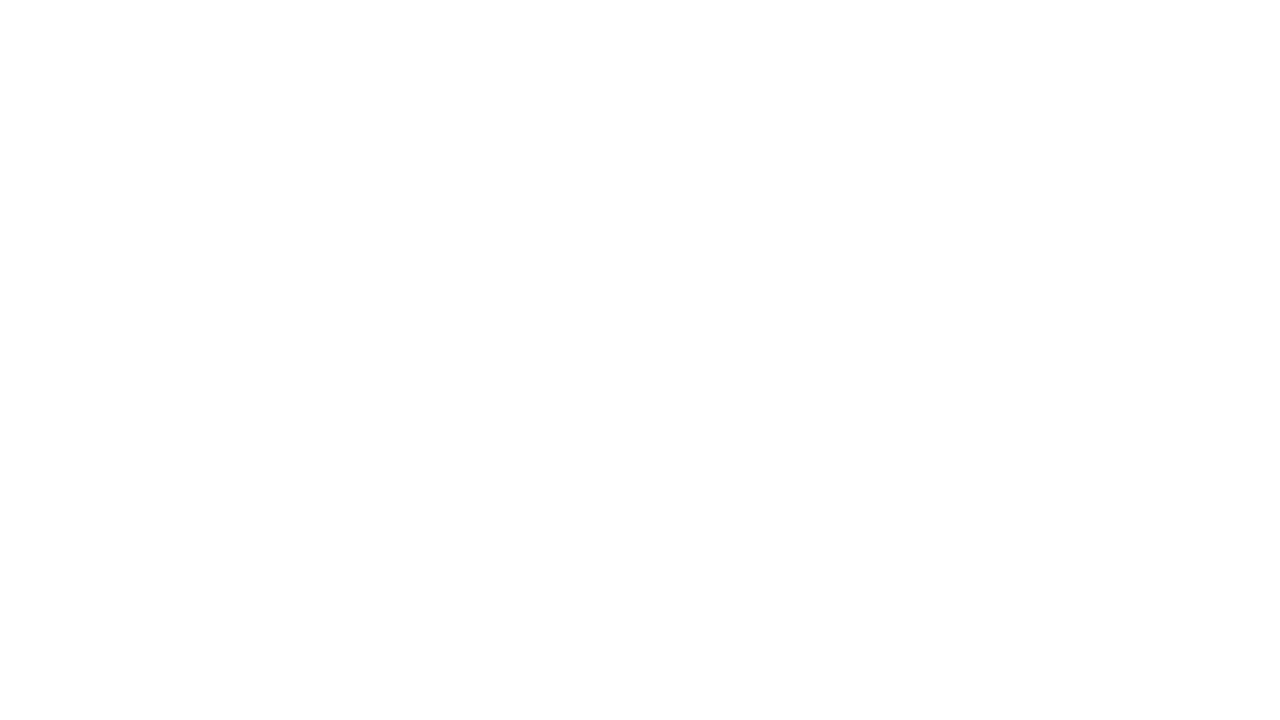

Re-queried links on page (iteration 351)
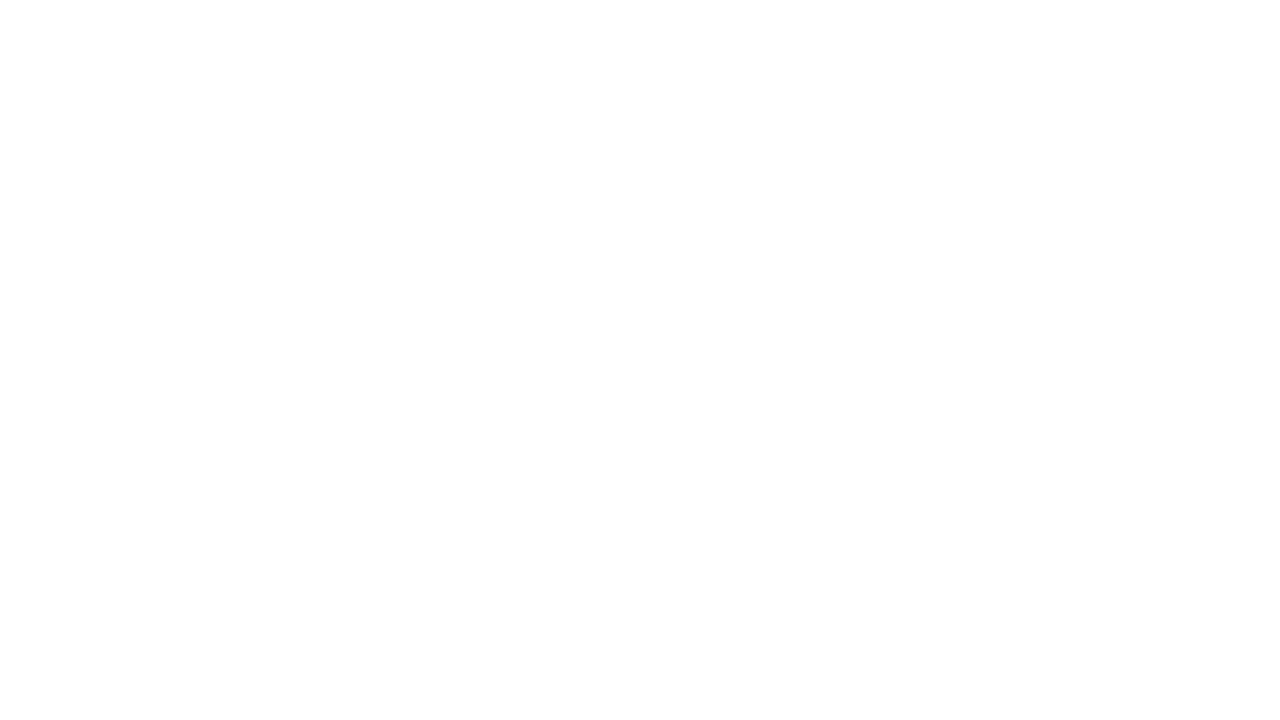

Re-queried links on page (iteration 352)
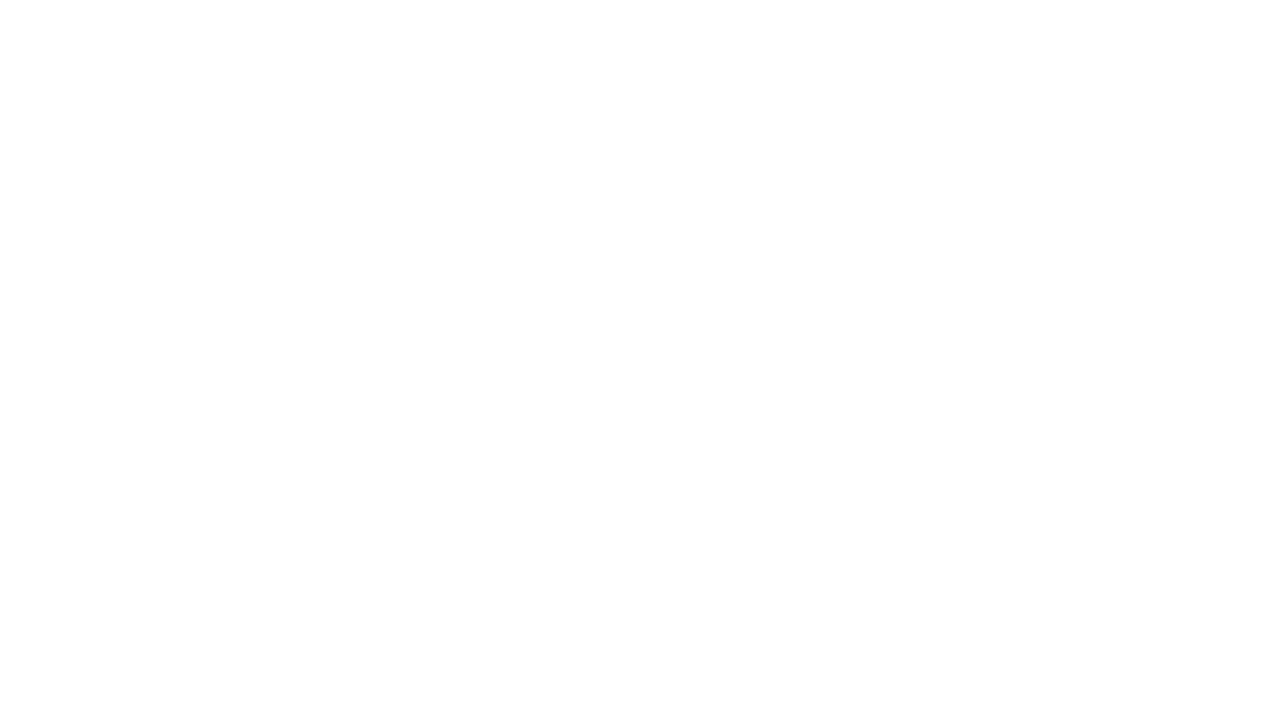

Re-queried links on page (iteration 353)
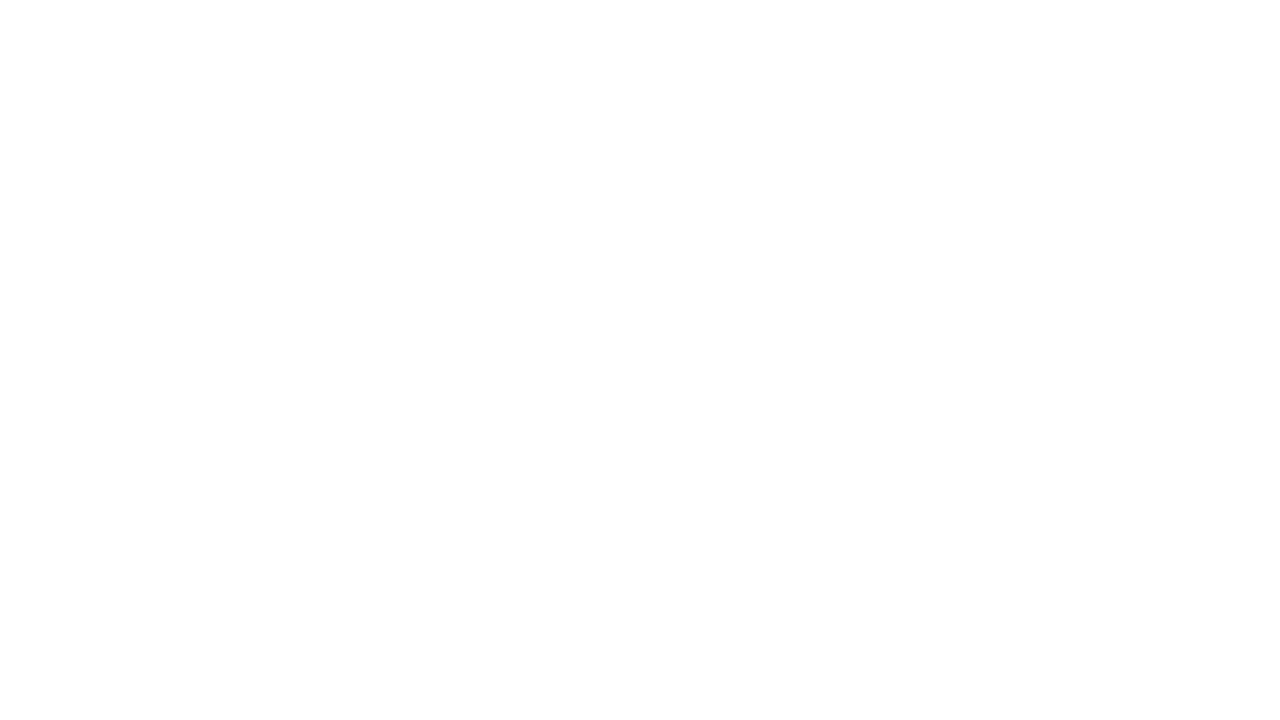

Re-queried links on page (iteration 354)
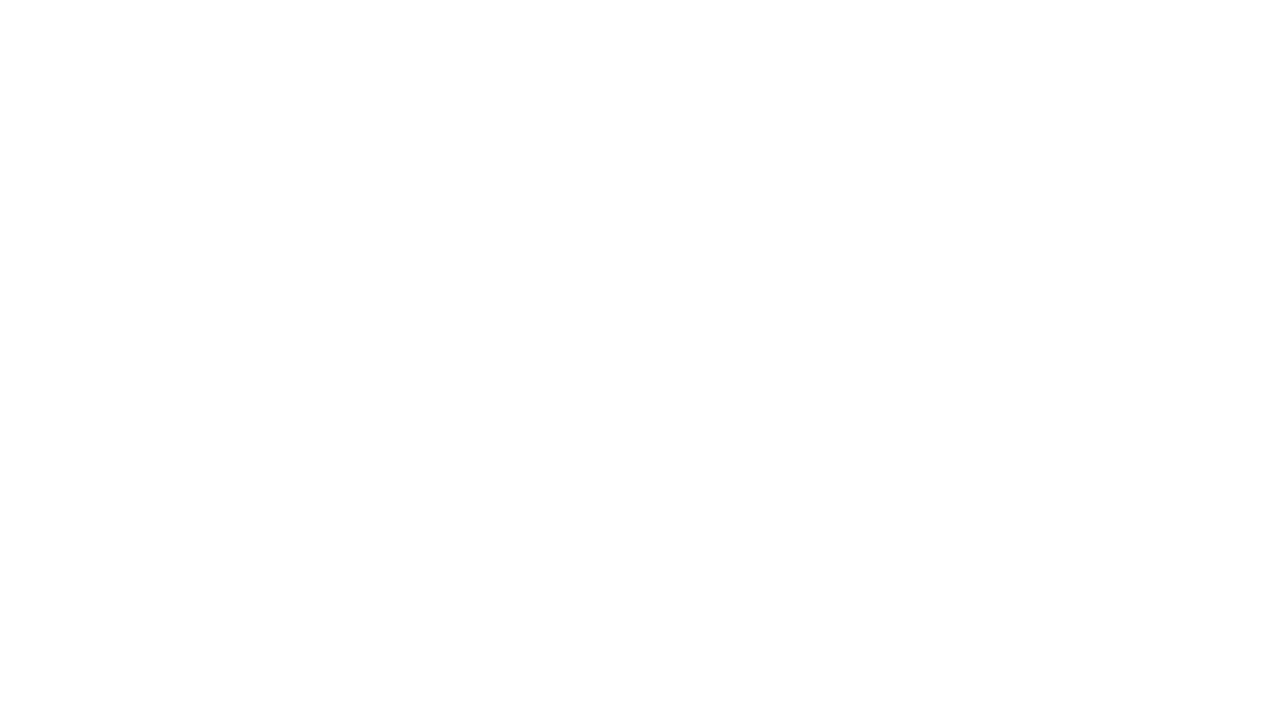

Re-queried links on page (iteration 355)
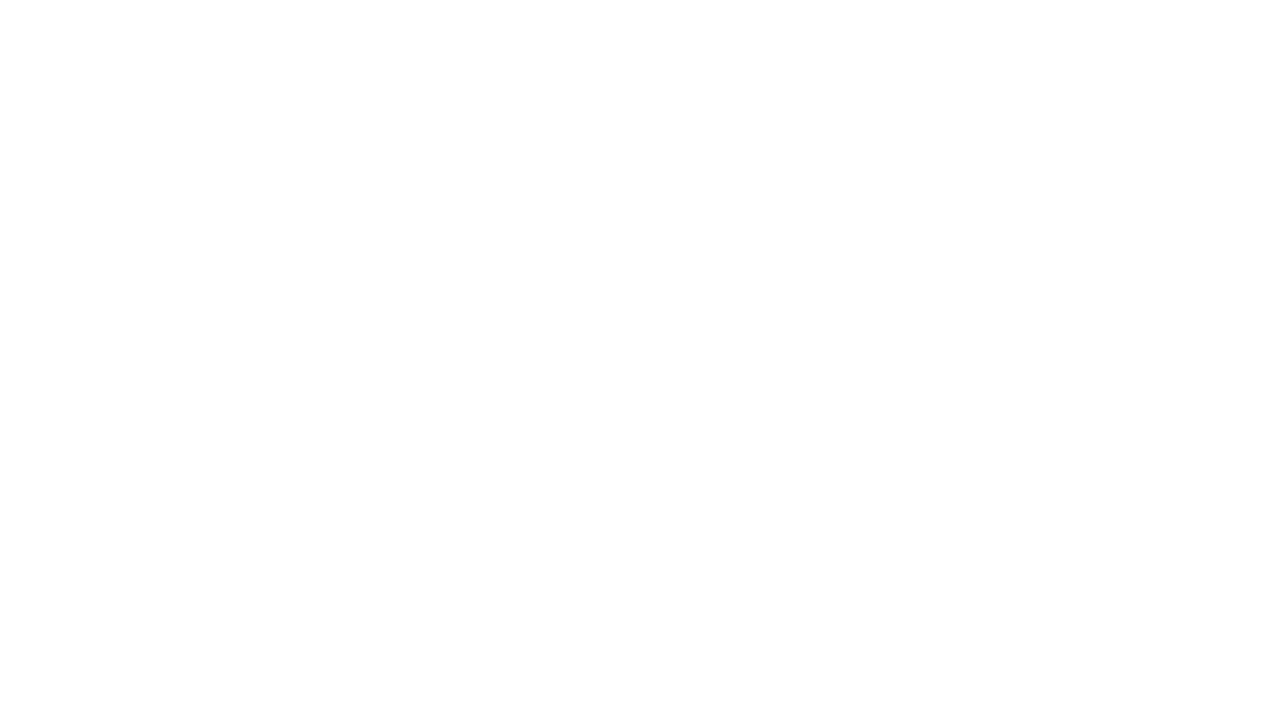

Re-queried links on page (iteration 356)
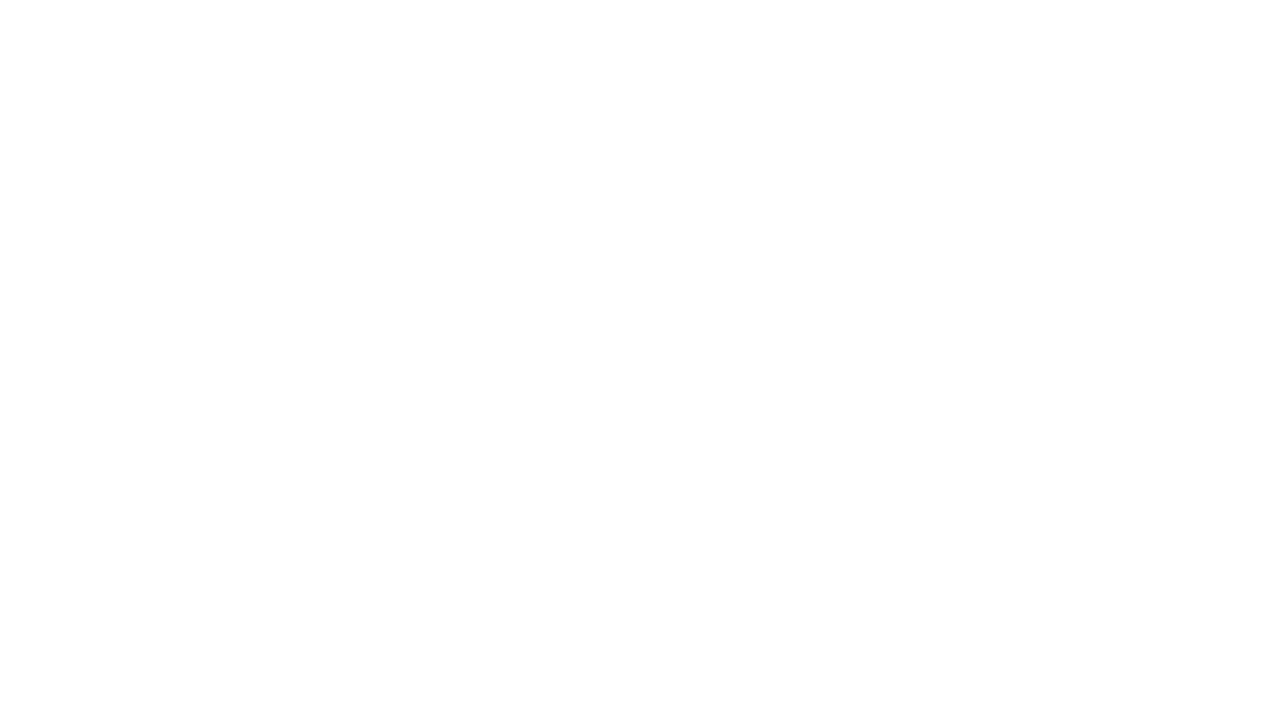

Re-queried links on page (iteration 357)
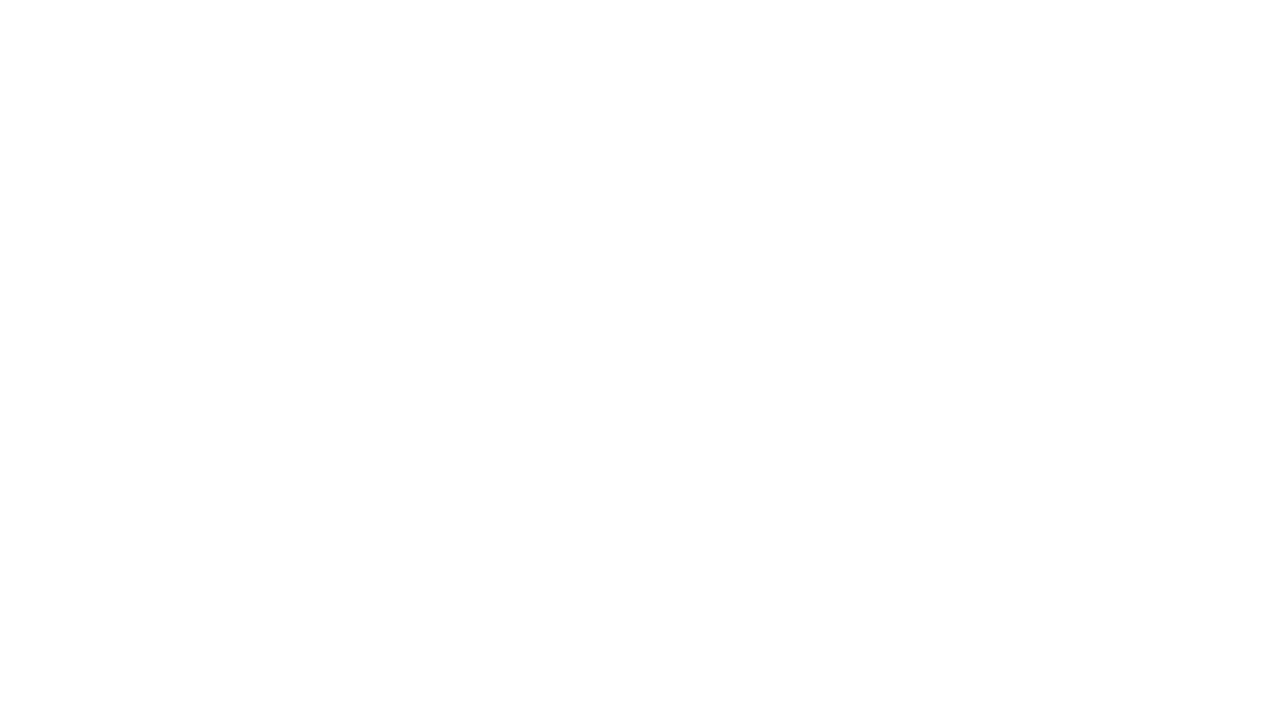

Re-queried links on page (iteration 358)
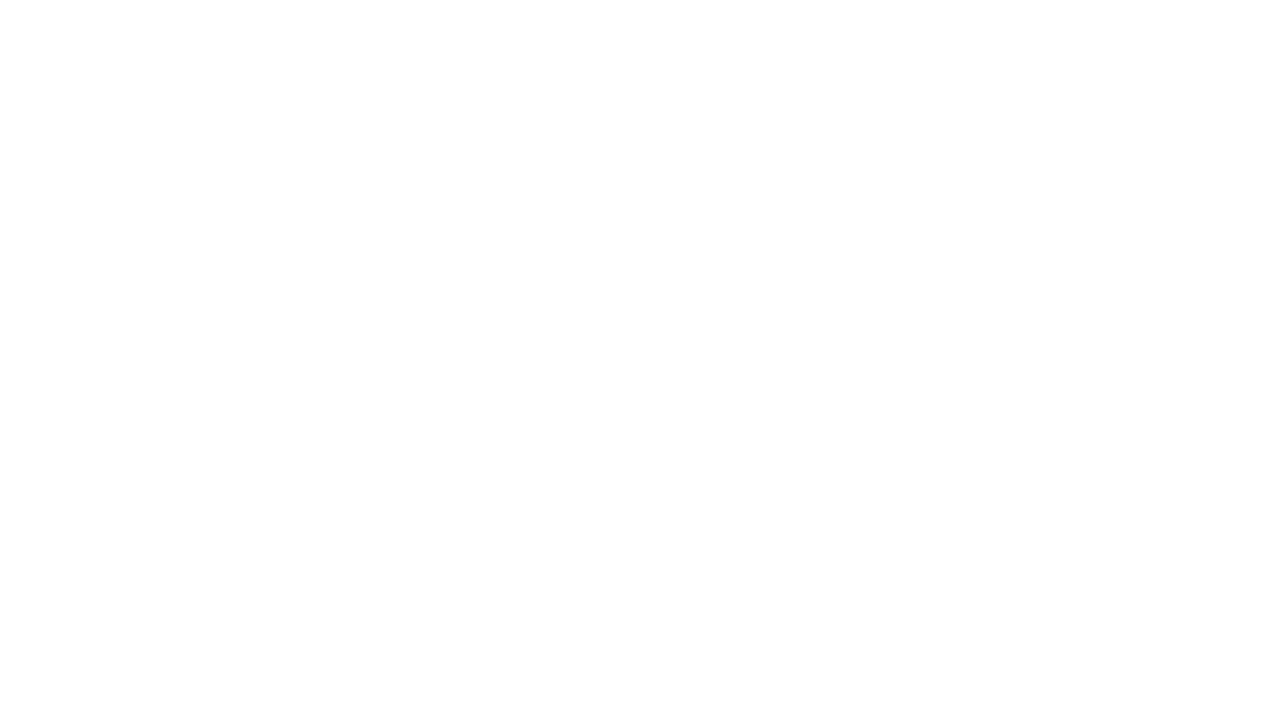

Re-queried links on page (iteration 359)
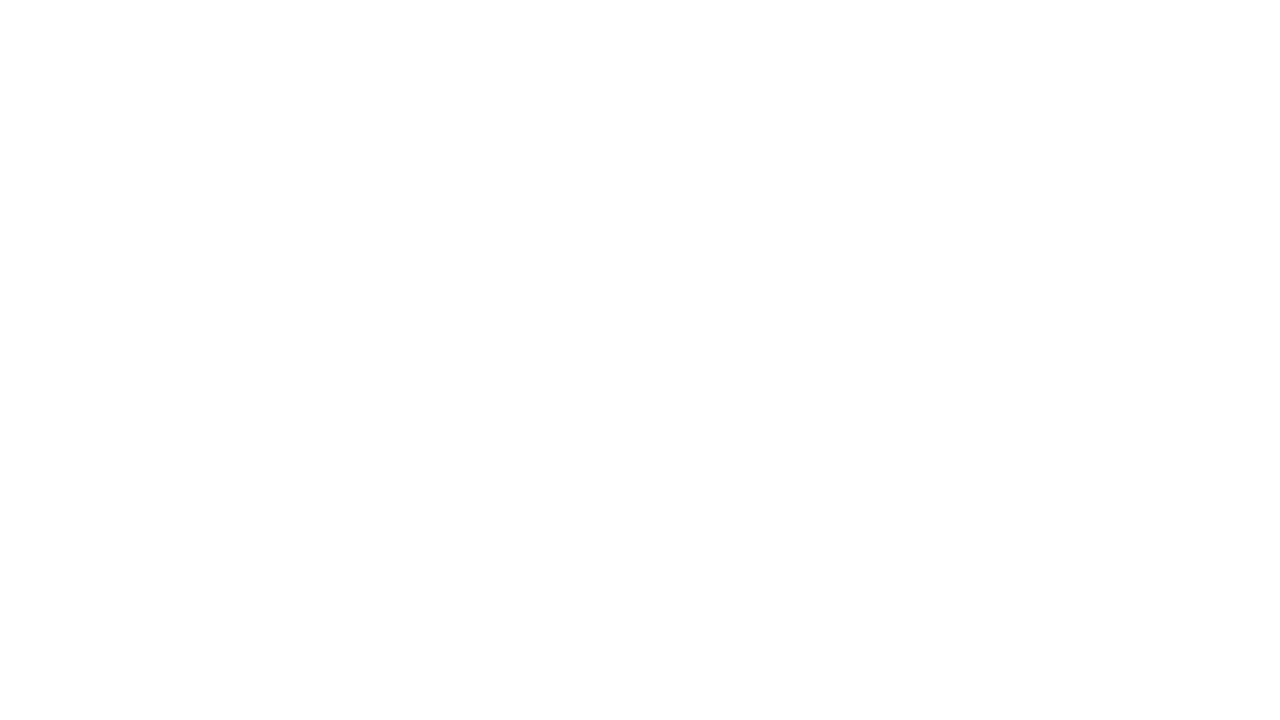

Re-queried links on page (iteration 360)
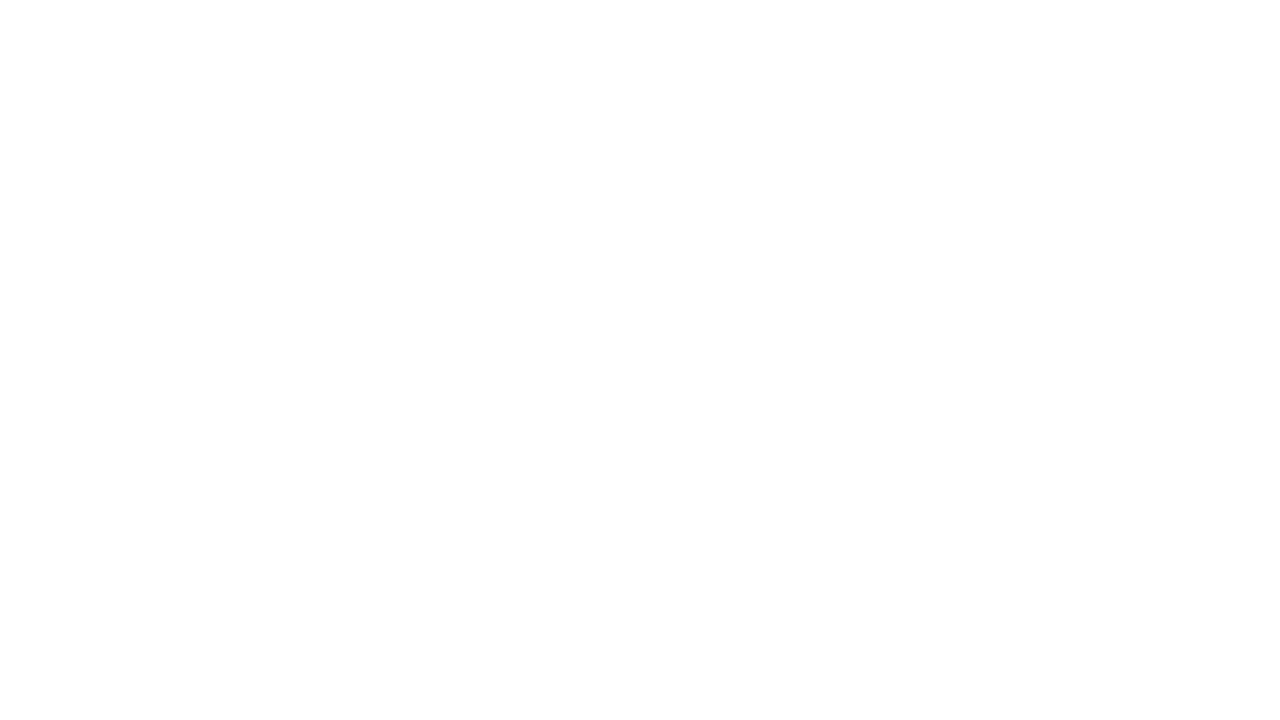

Re-queried links on page (iteration 361)
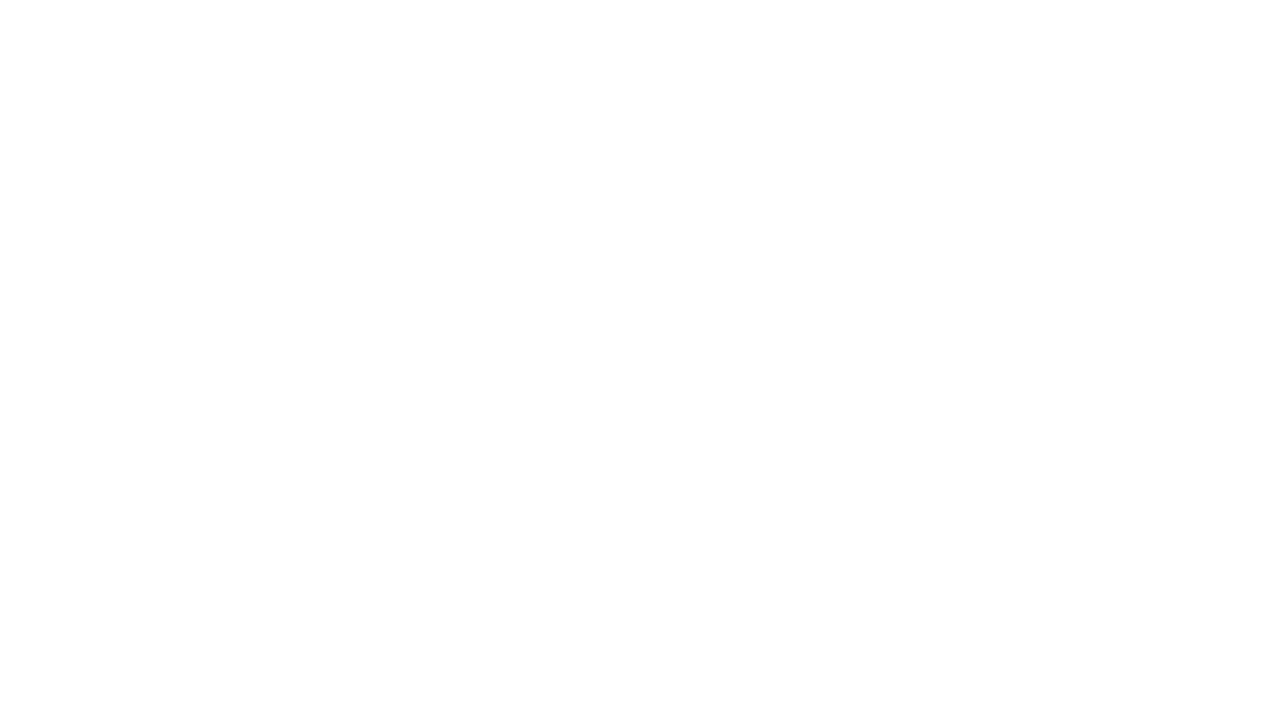

Re-queried links on page (iteration 362)
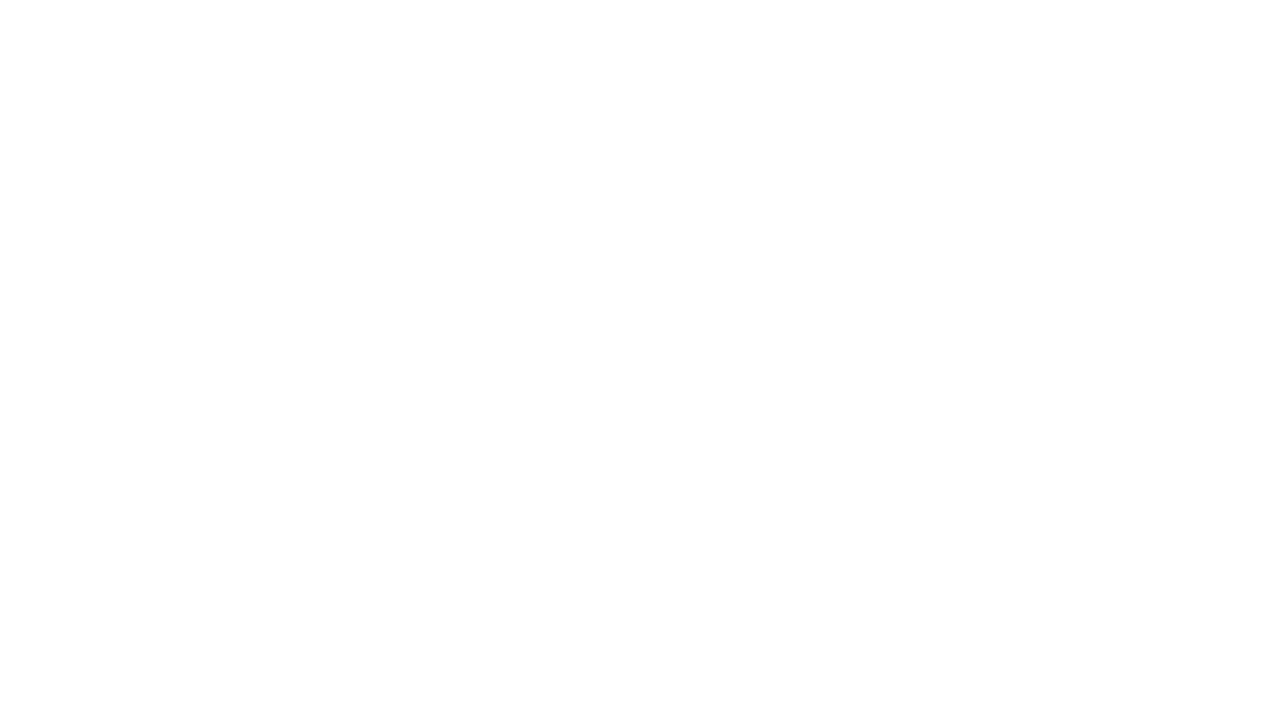

Re-queried links on page (iteration 363)
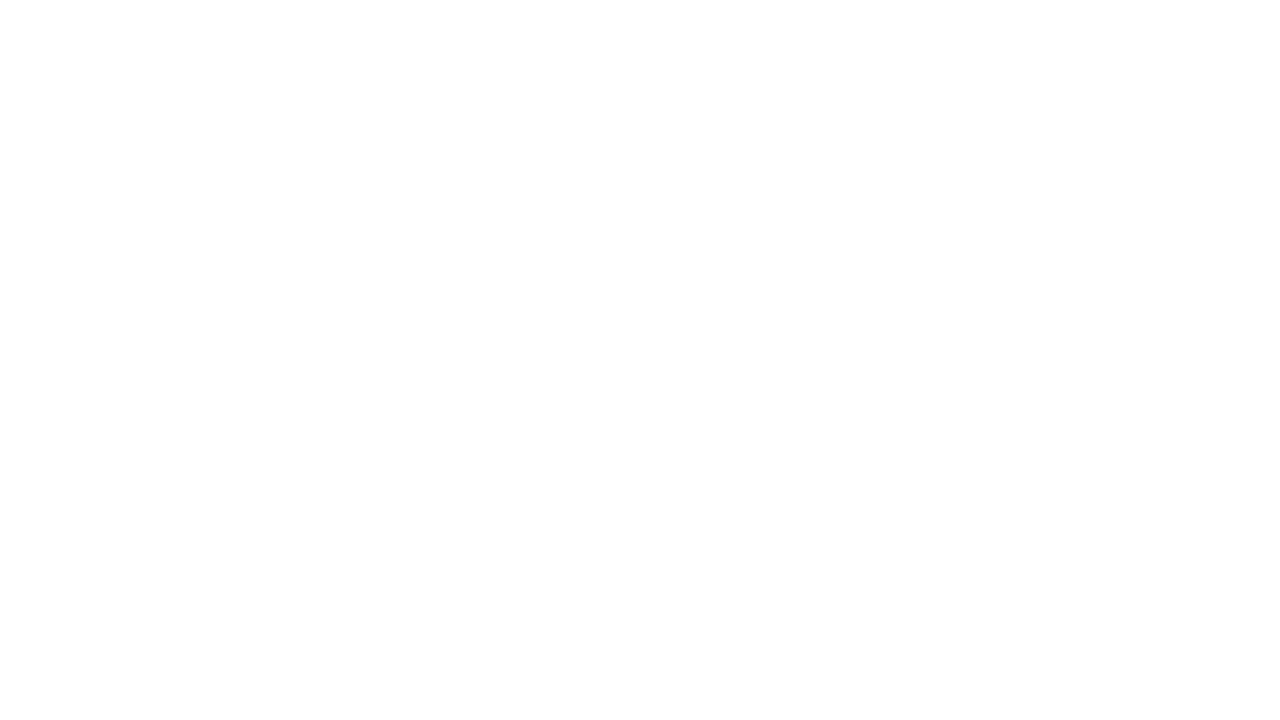

Re-queried links on page (iteration 364)
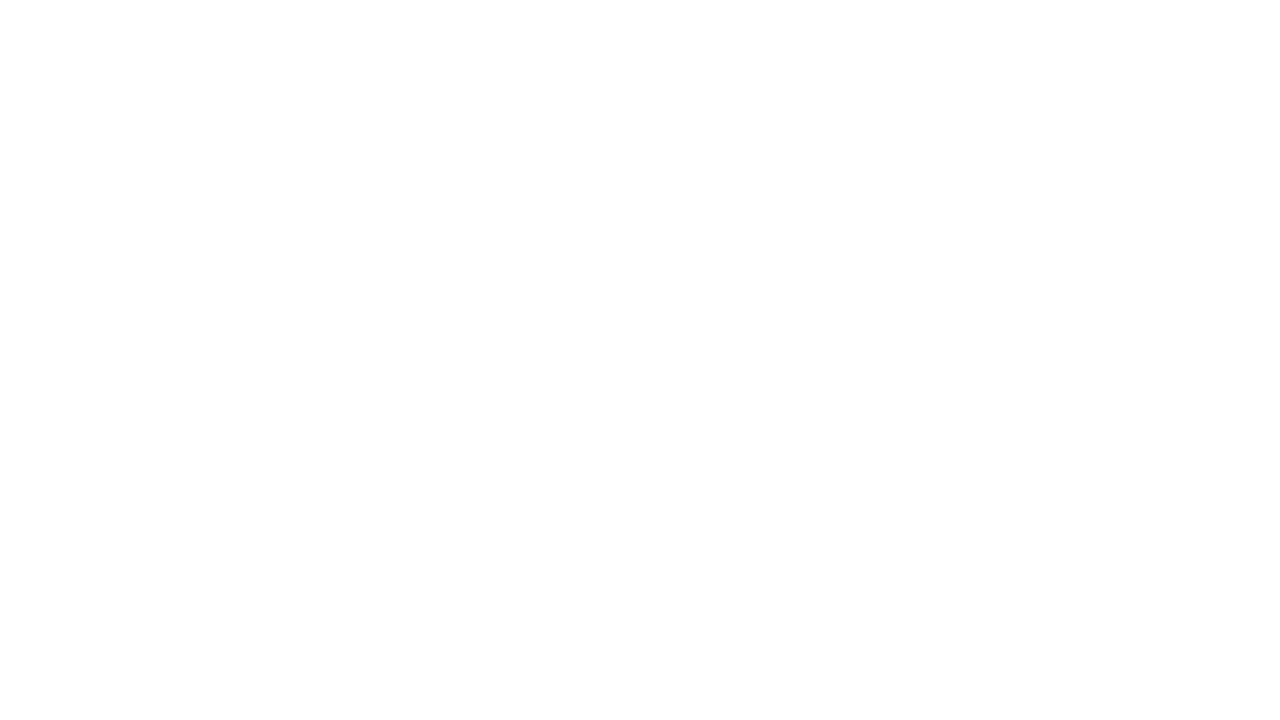

Re-queried links on page (iteration 365)
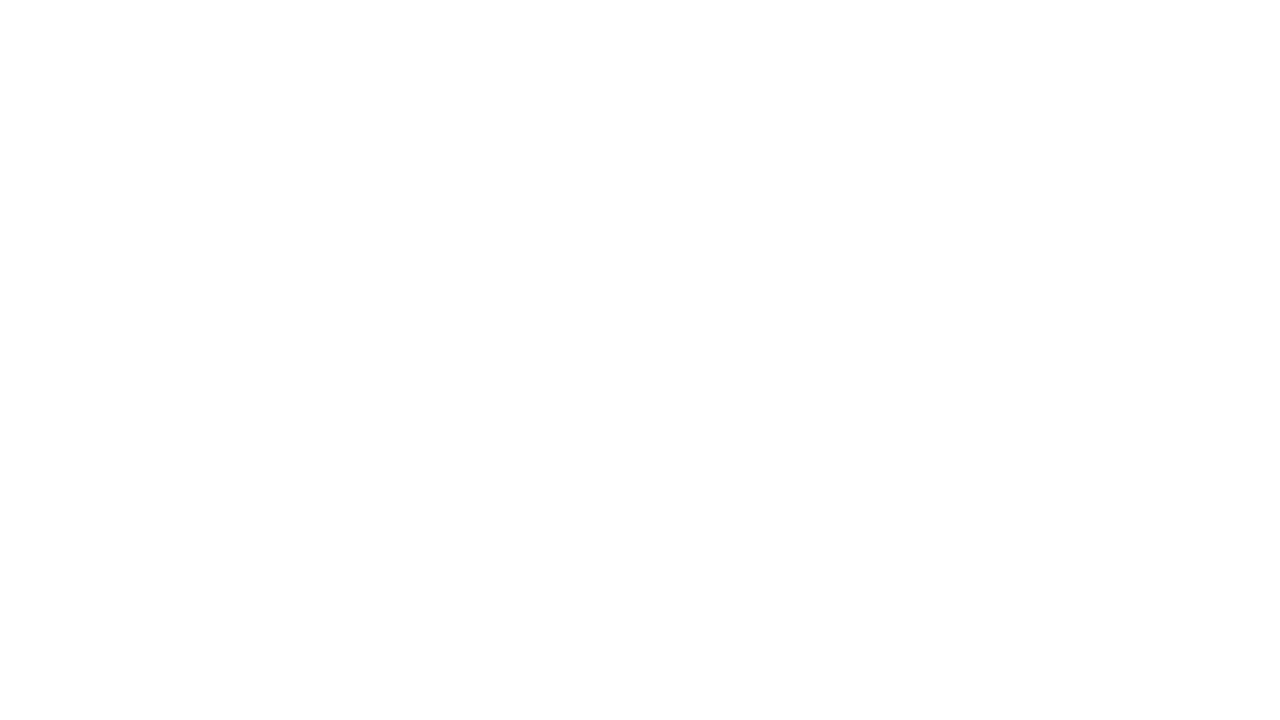

Re-queried links on page (iteration 366)
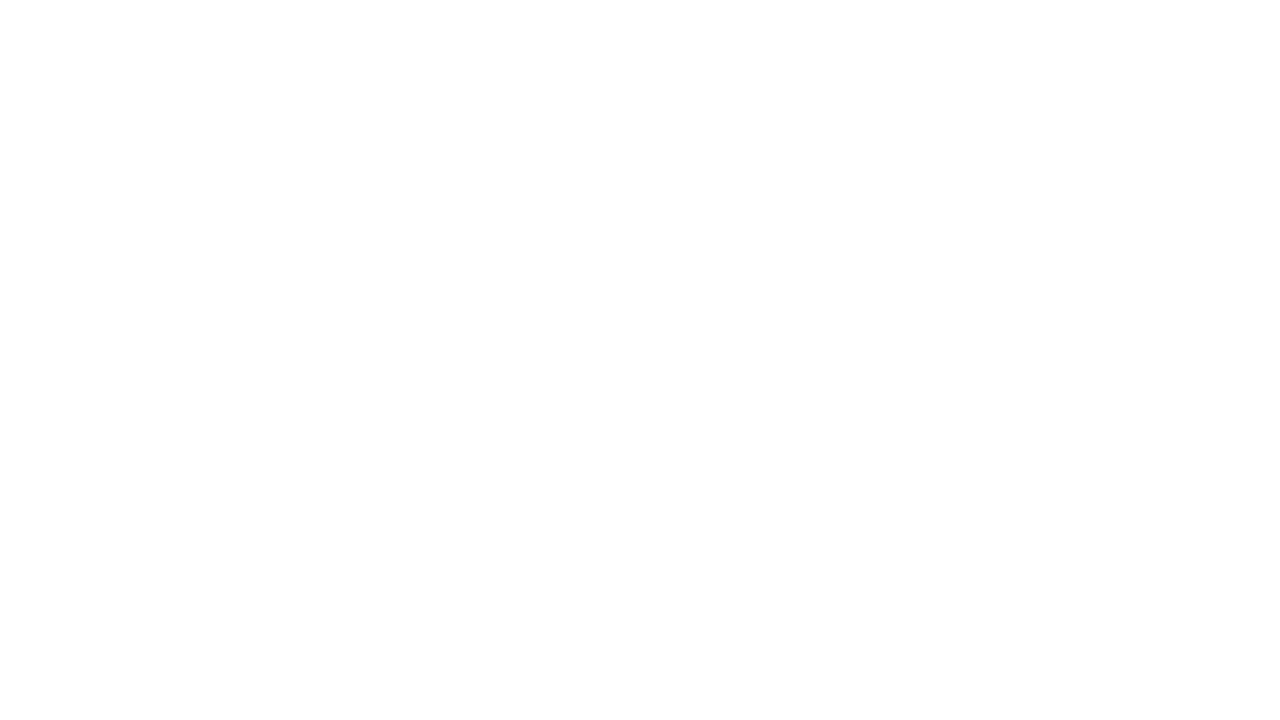

Re-queried links on page (iteration 367)
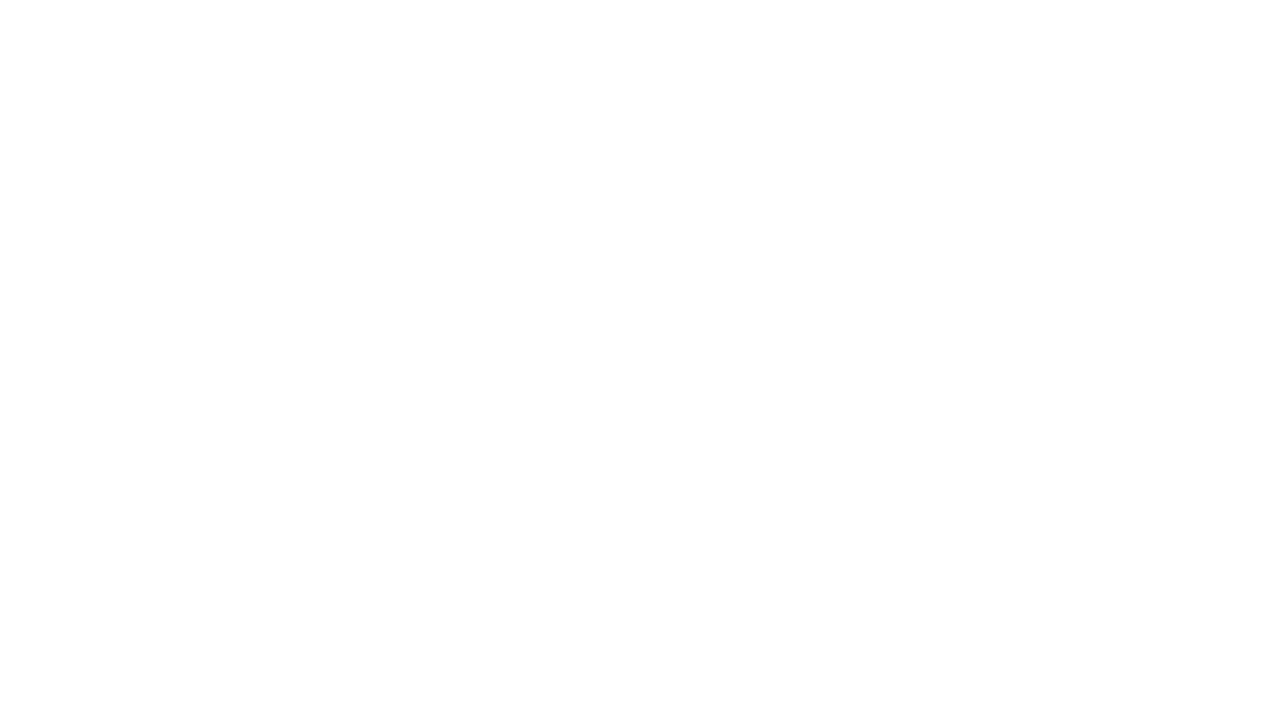

Re-queried links on page (iteration 368)
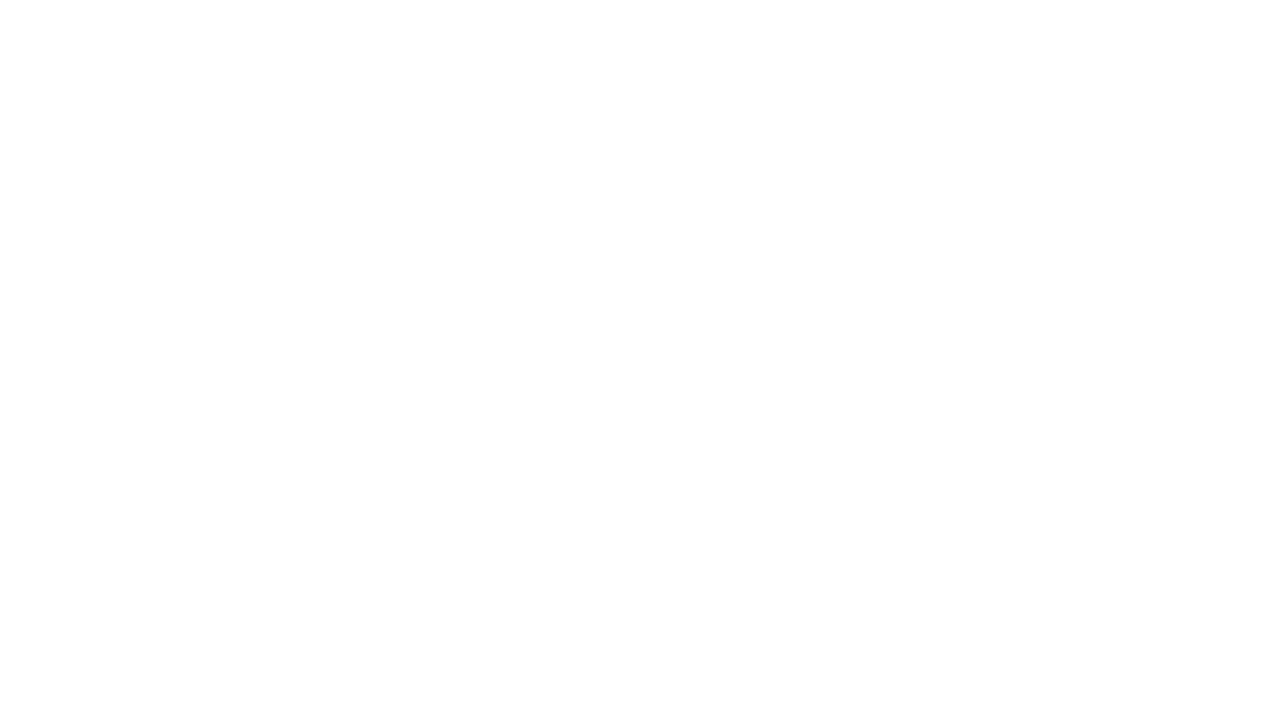

Re-queried links on page (iteration 369)
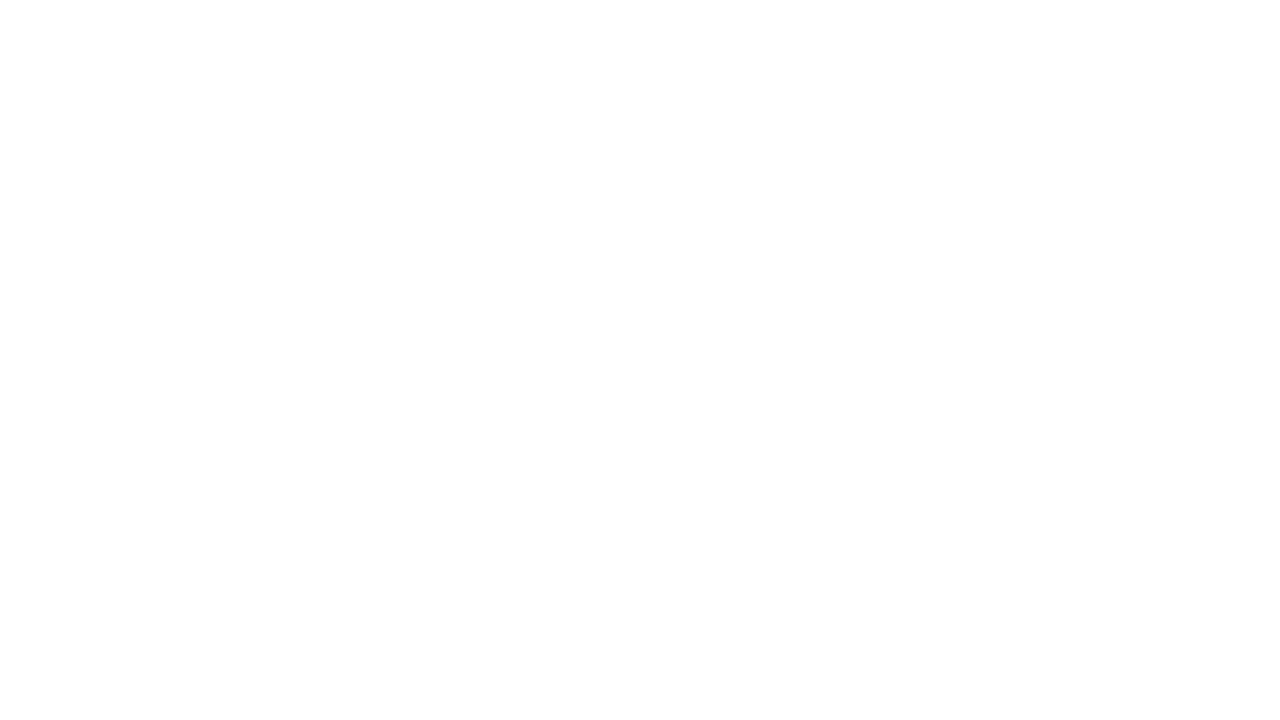

Re-queried links on page (iteration 370)
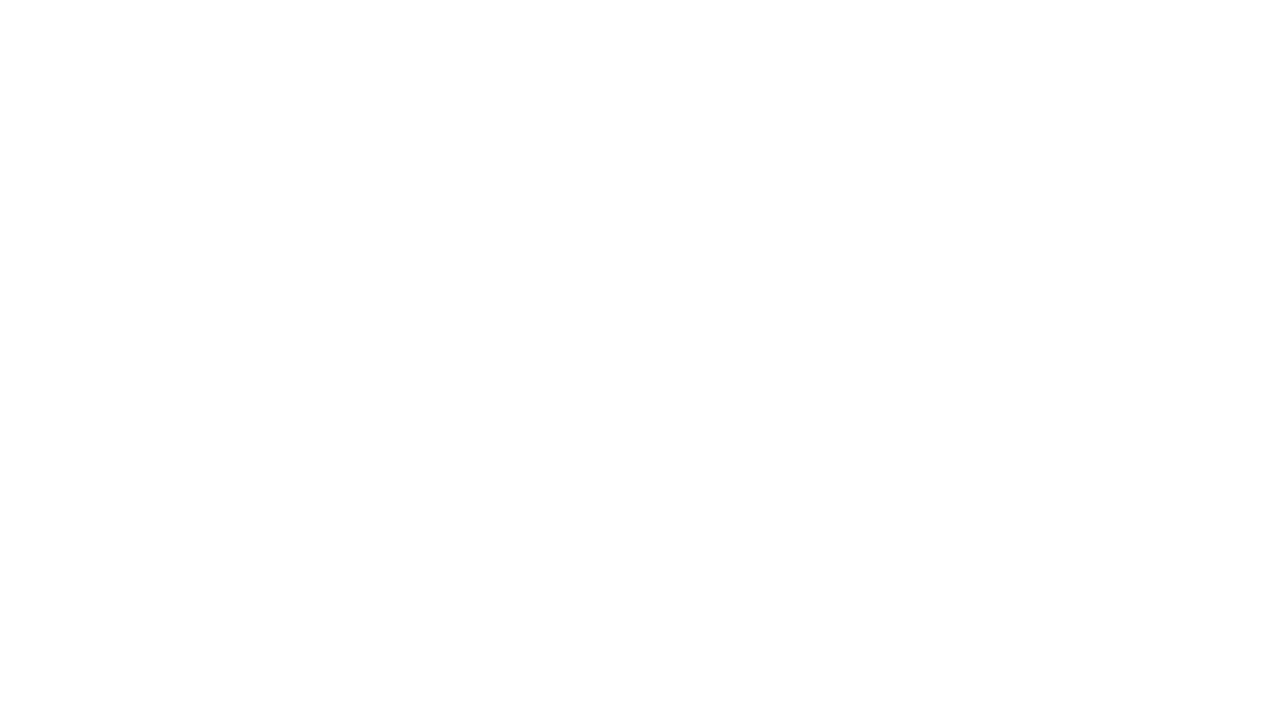

Re-queried links on page (iteration 371)
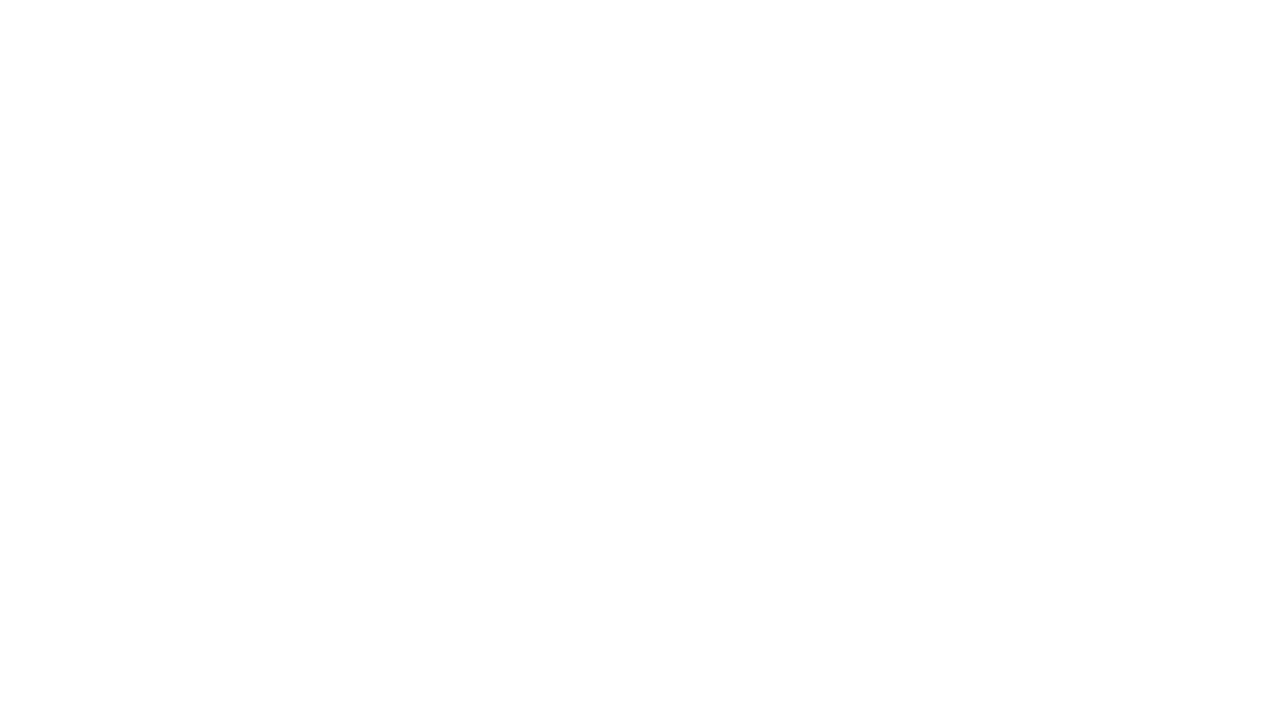

Re-queried links on page (iteration 372)
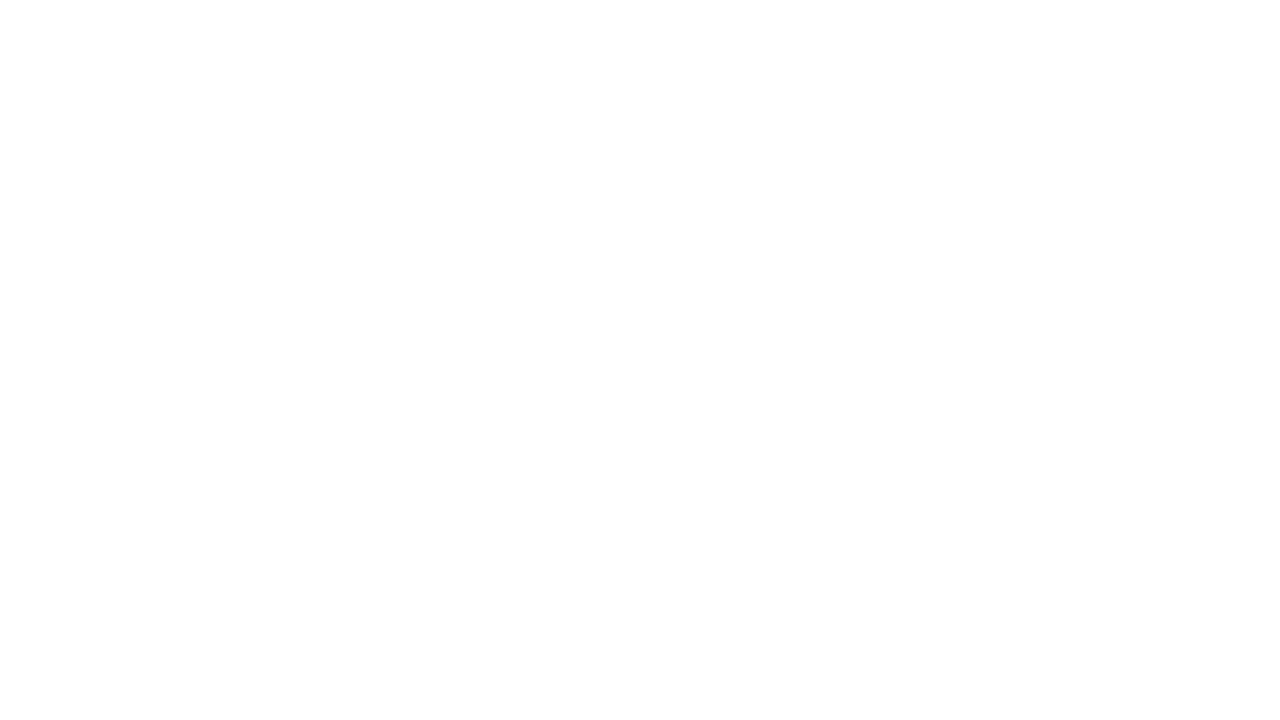

Re-queried links on page (iteration 373)
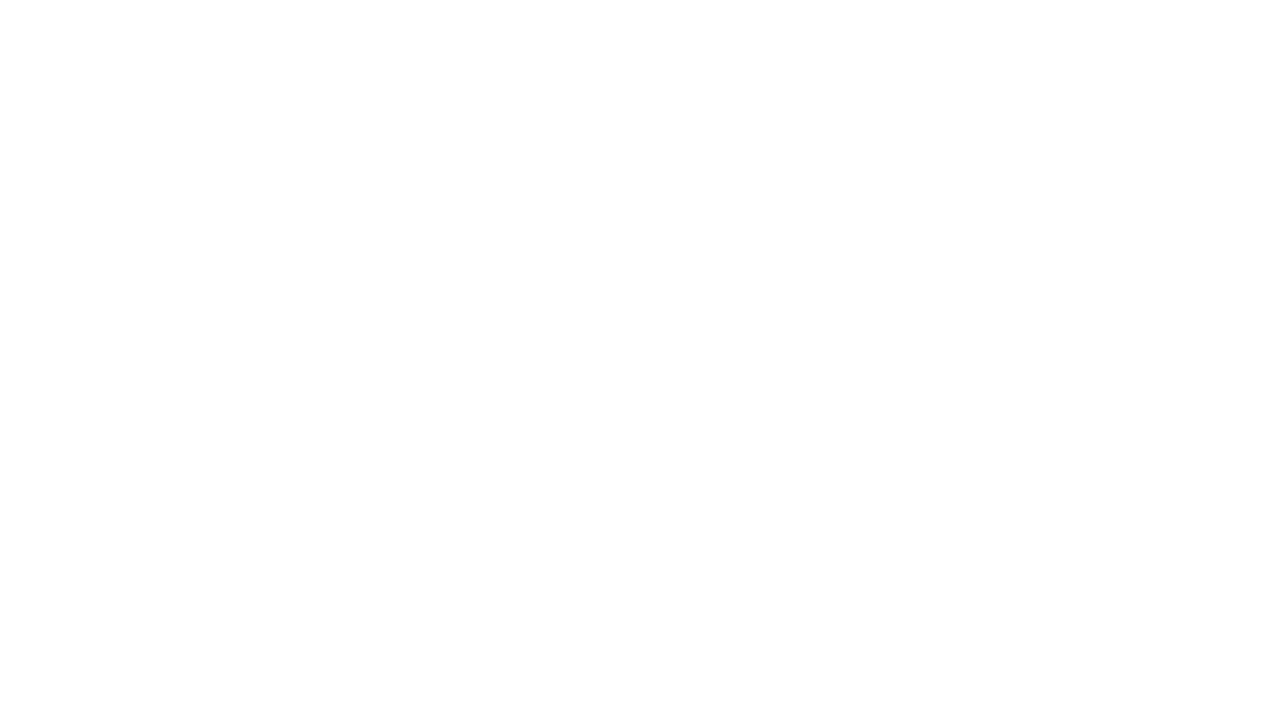

Re-queried links on page (iteration 374)
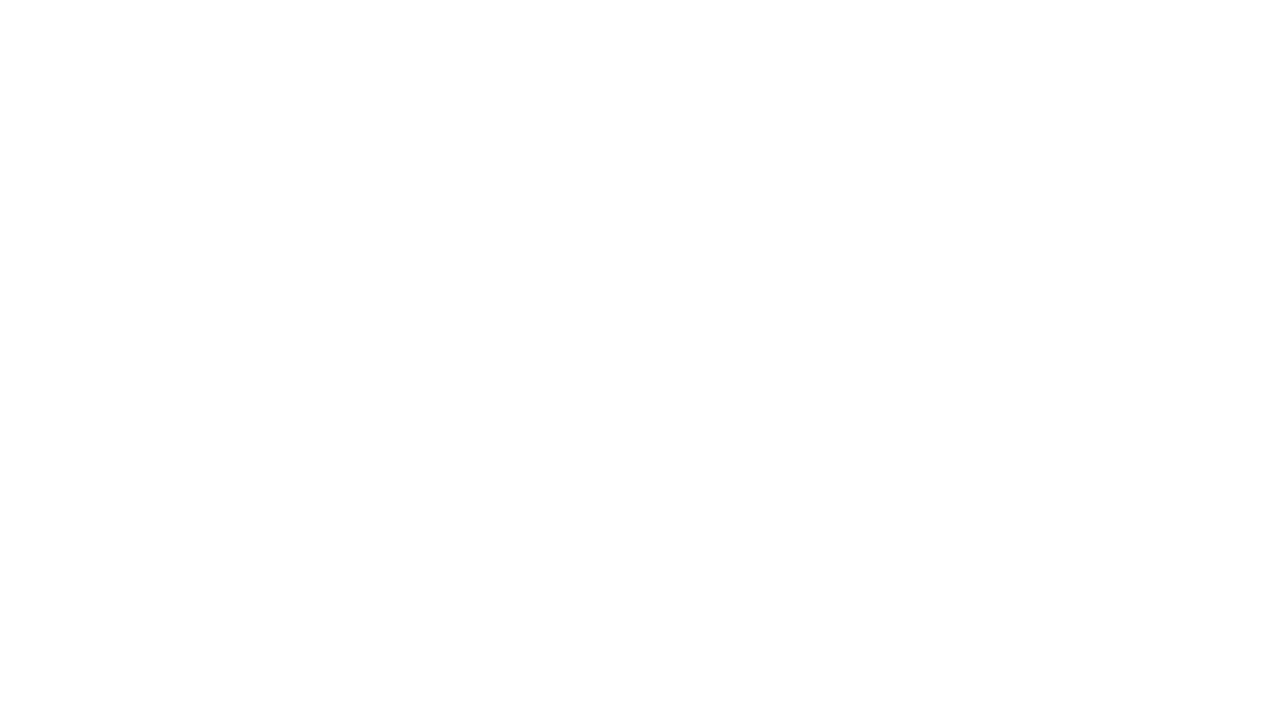

Re-queried links on page (iteration 375)
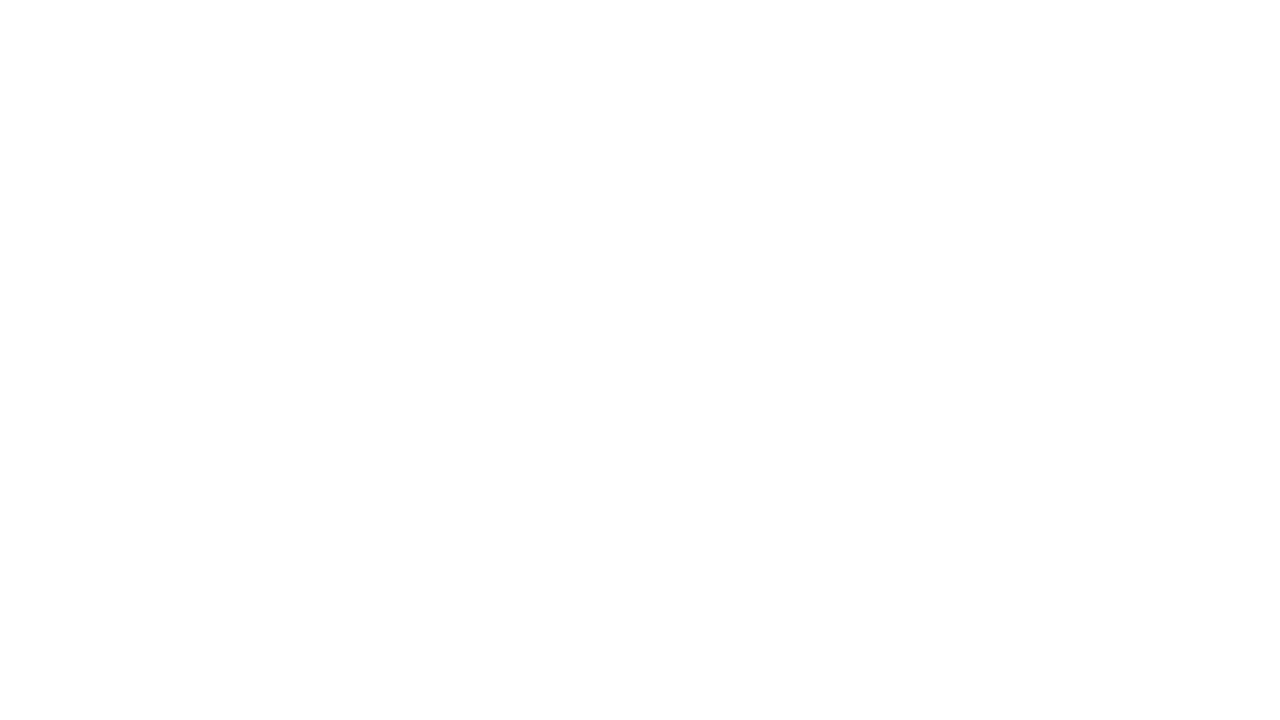

Re-queried links on page (iteration 376)
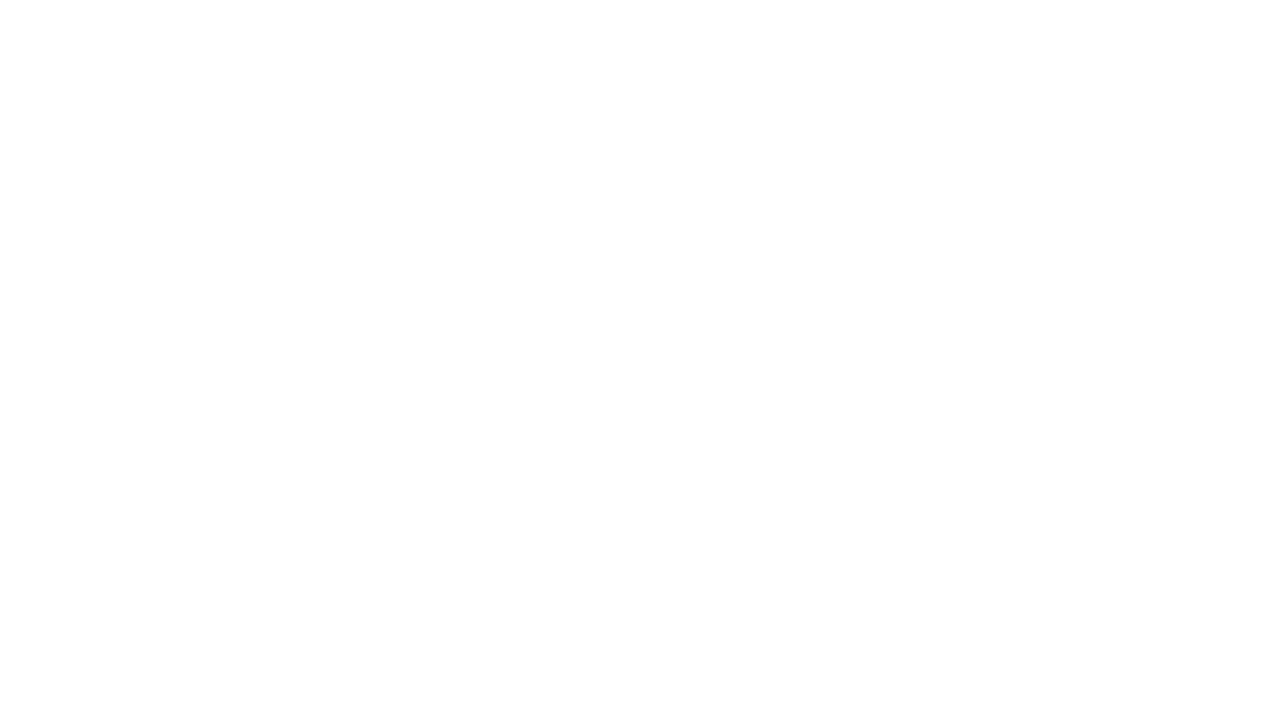

Re-queried links on page (iteration 377)
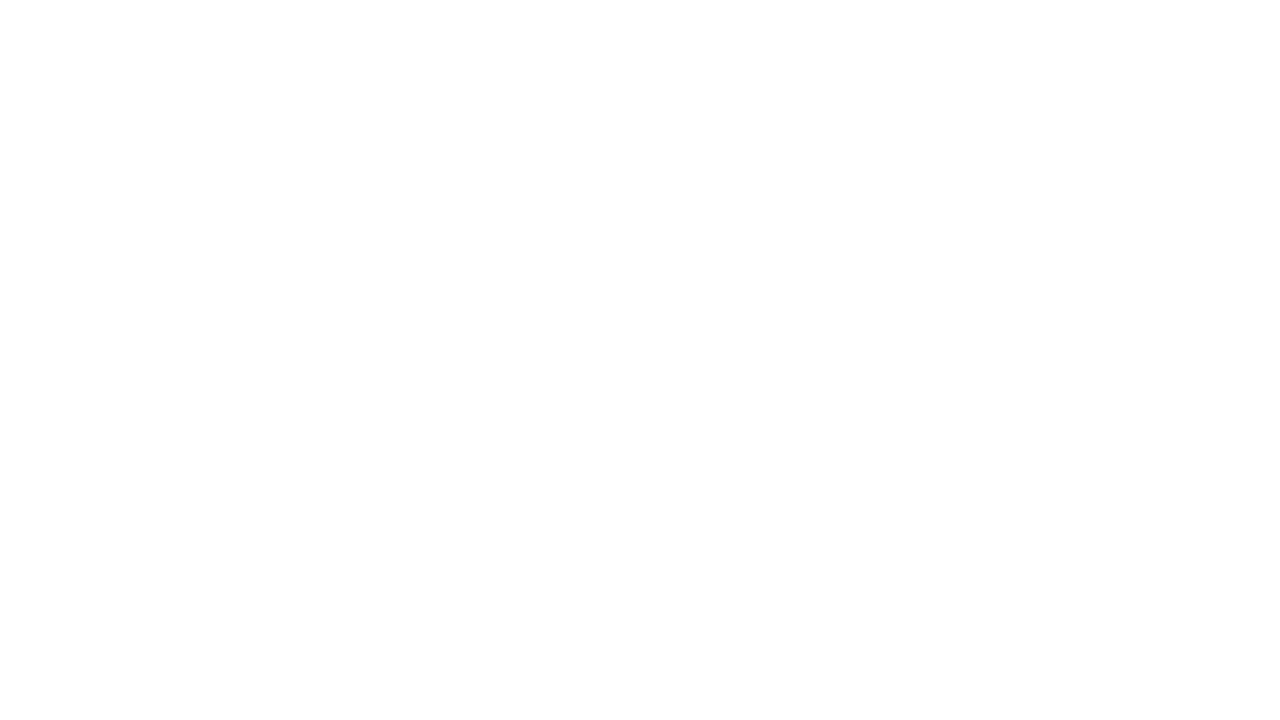

Re-queried links on page (iteration 378)
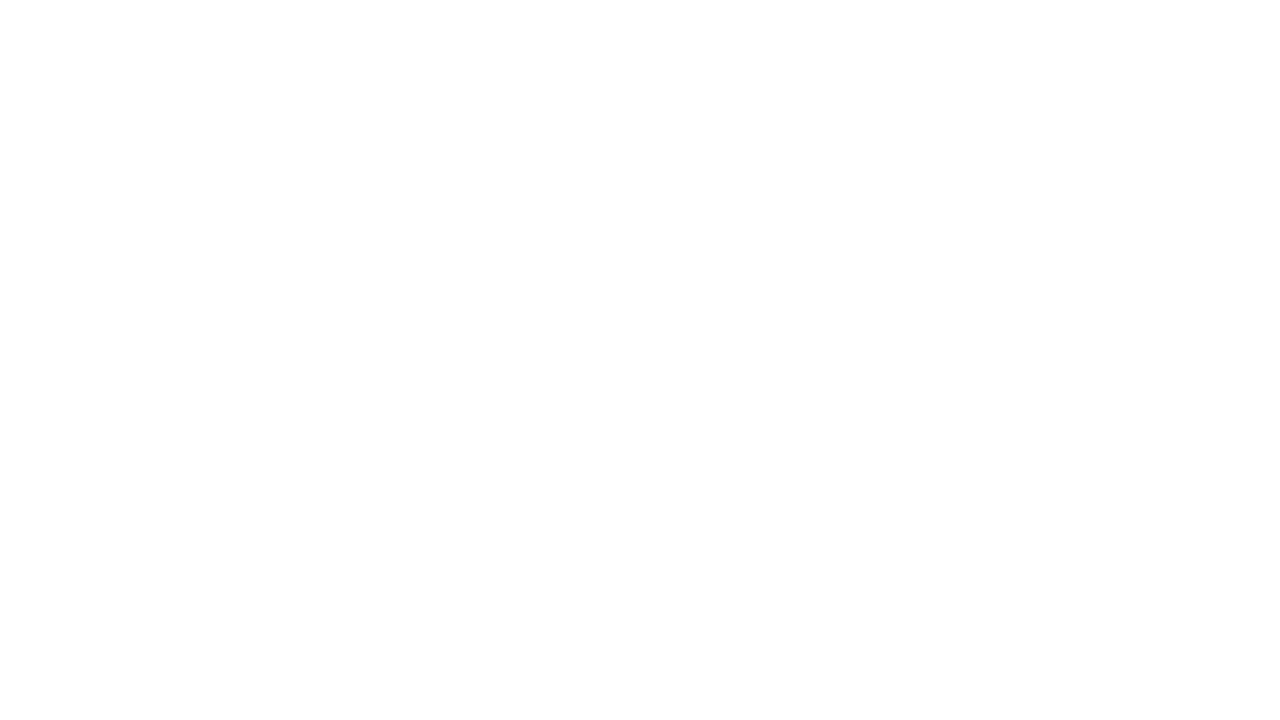

Re-queried links on page (iteration 379)
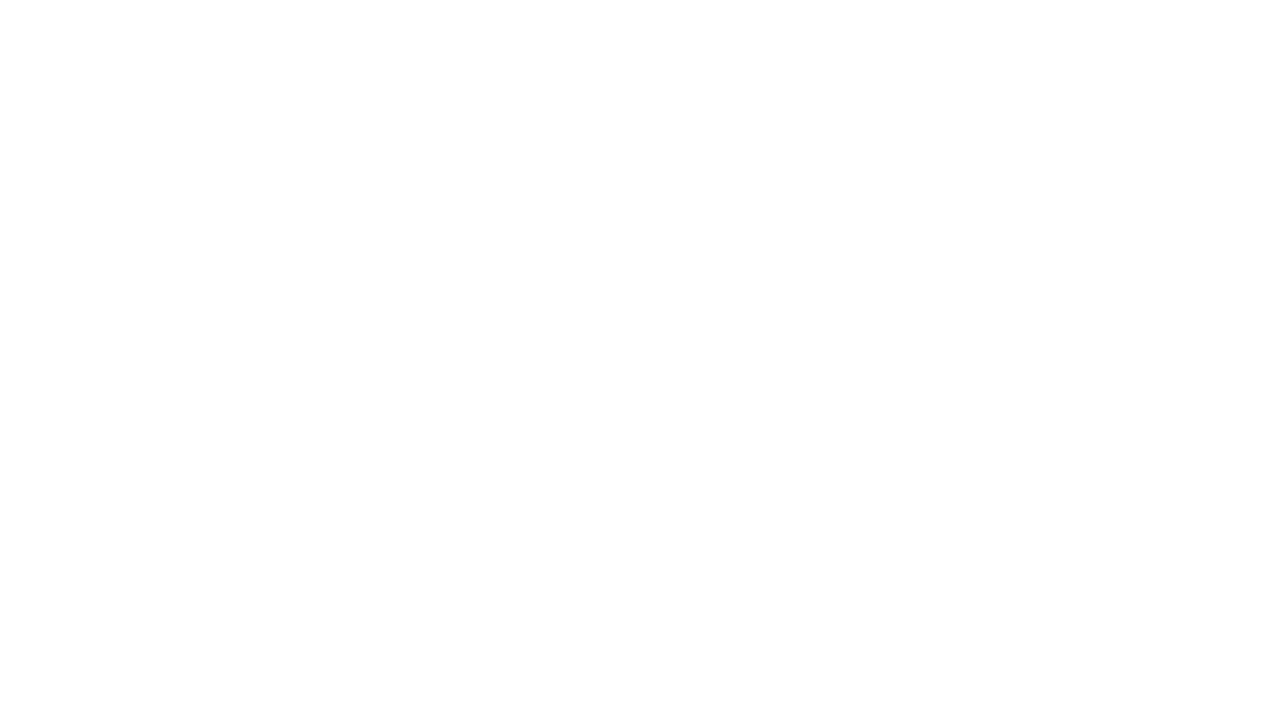

Re-queried links on page (iteration 380)
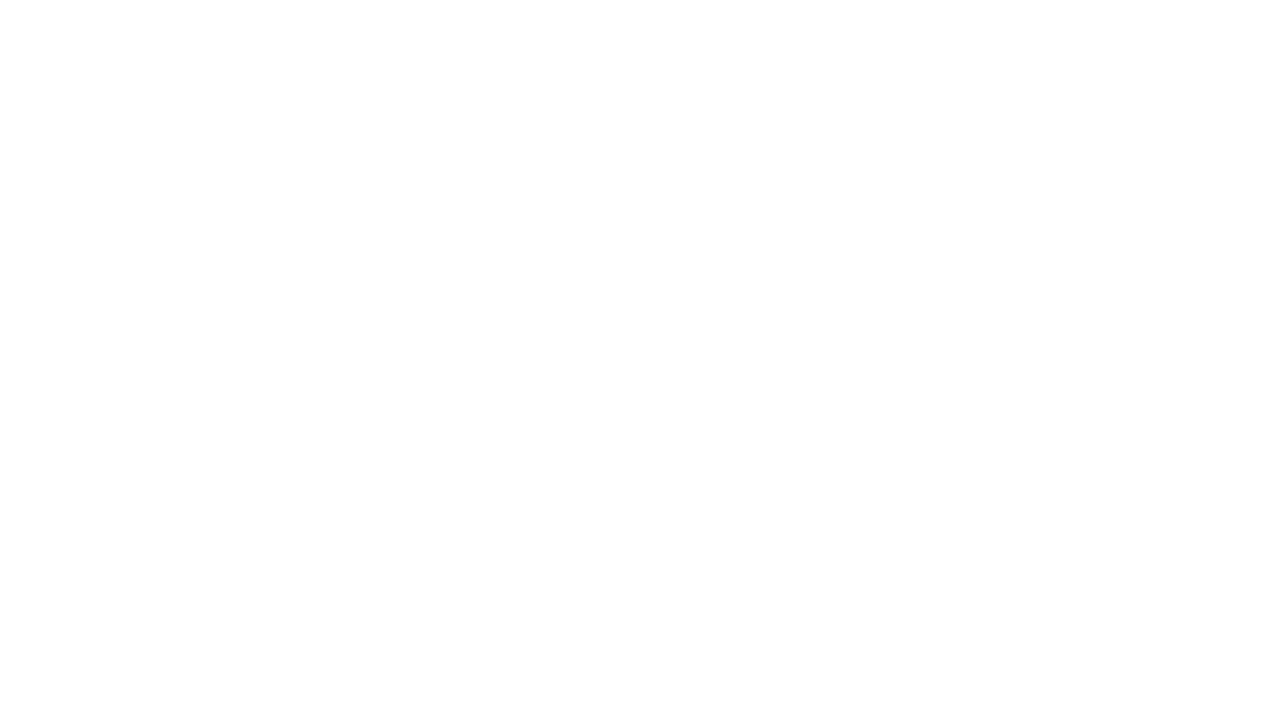

Re-queried links on page (iteration 381)
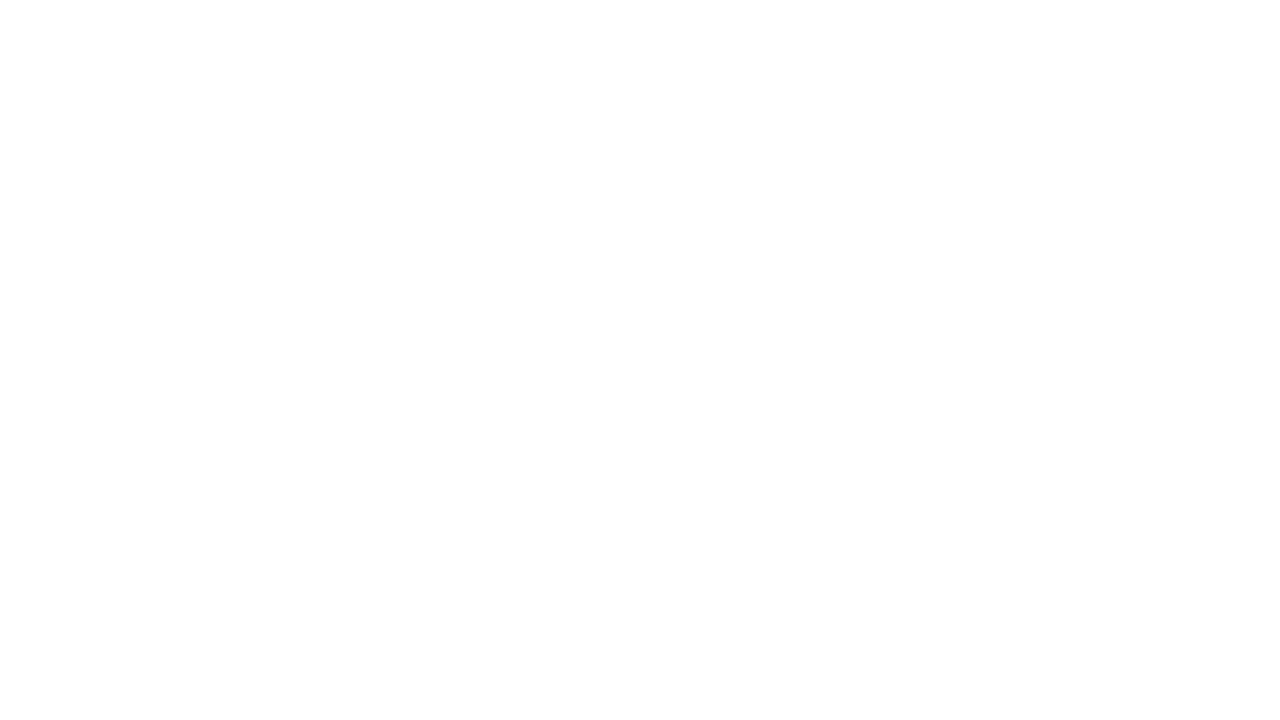

Re-queried links on page (iteration 382)
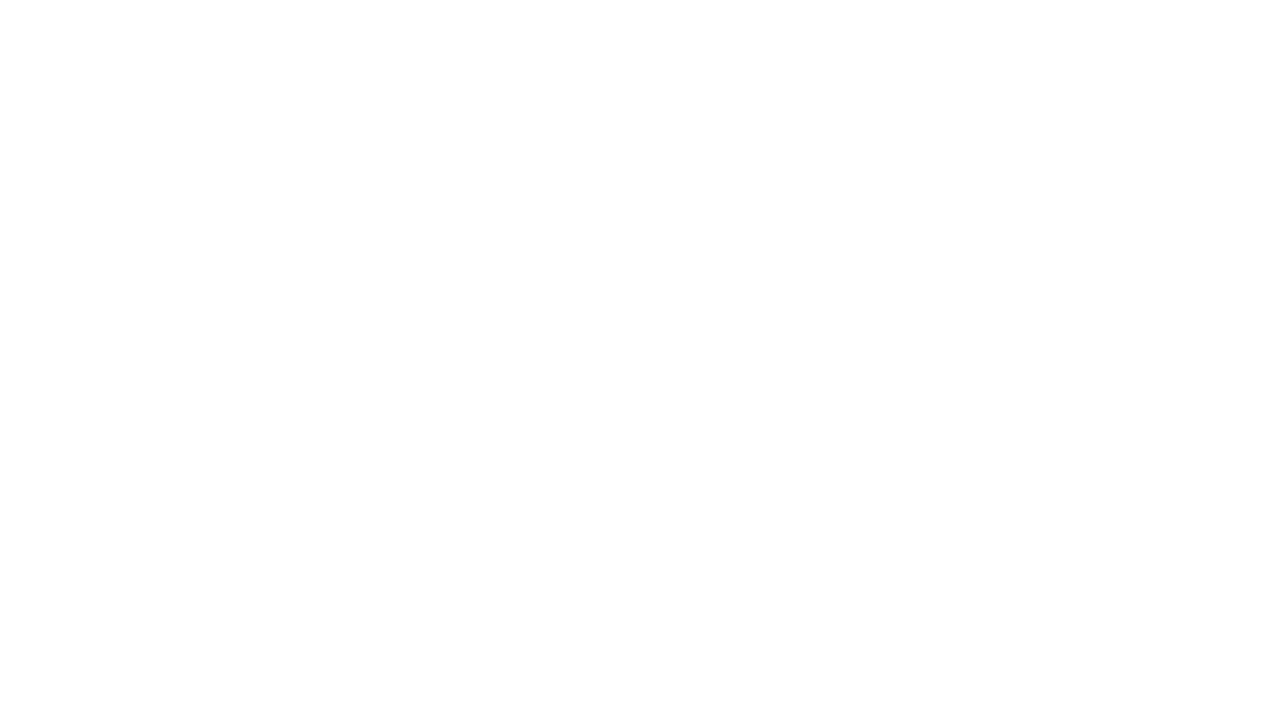

Re-queried links on page (iteration 383)
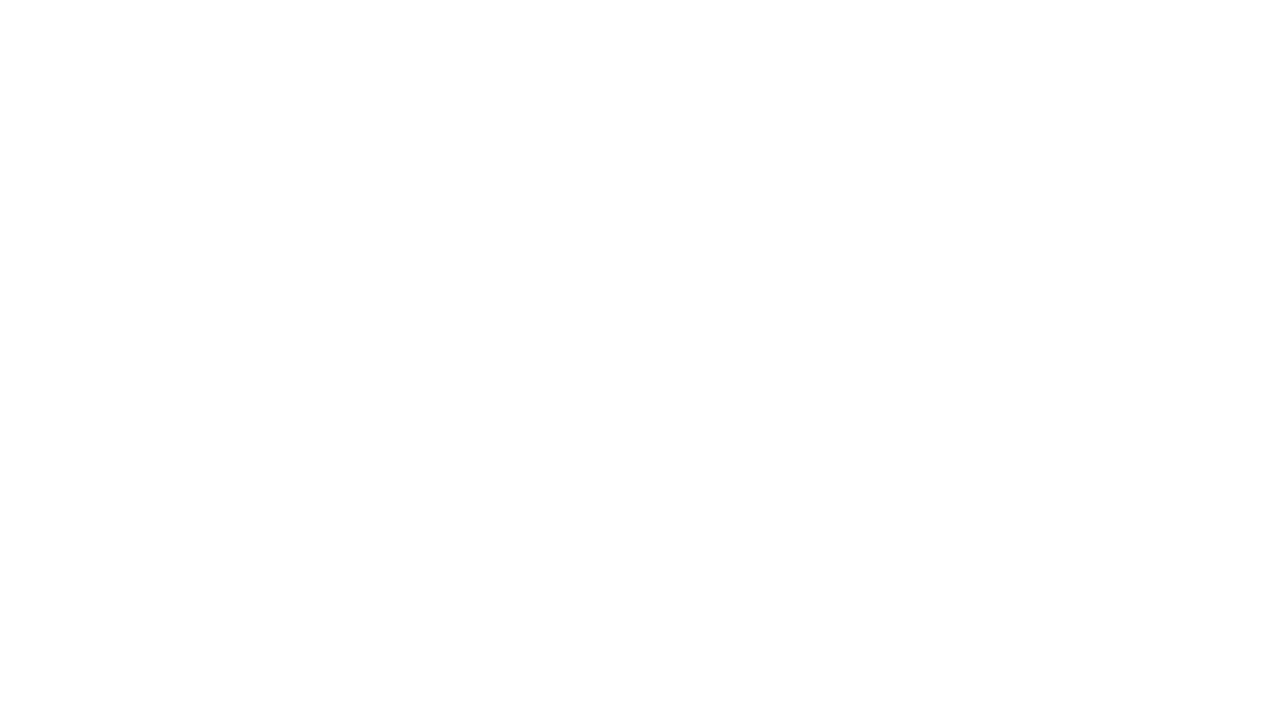

Re-queried links on page (iteration 384)
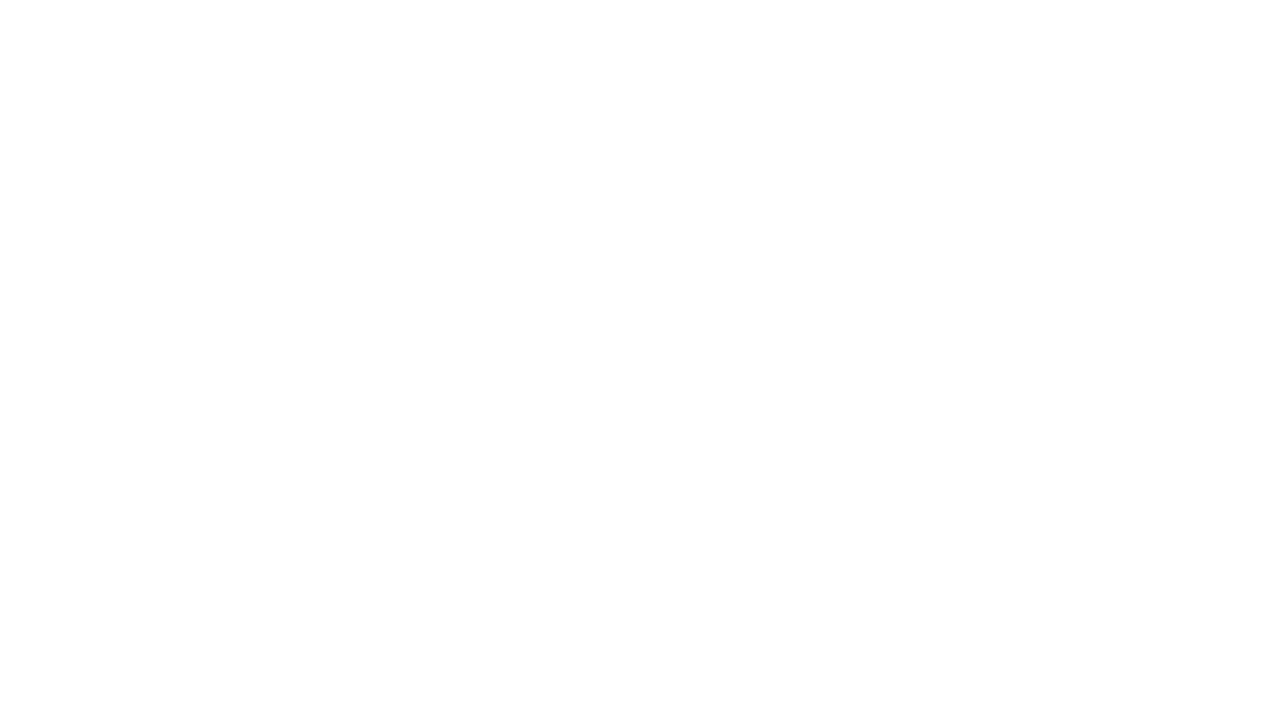

Re-queried links on page (iteration 385)
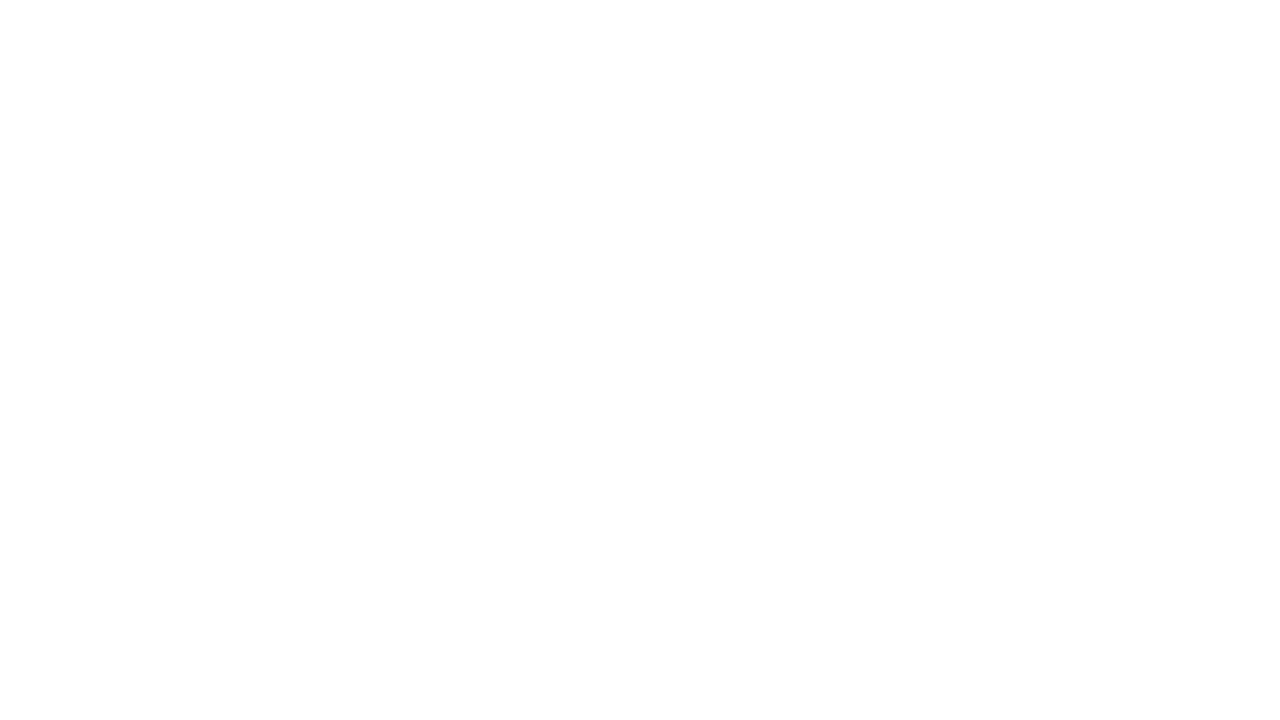

Re-queried links on page (iteration 386)
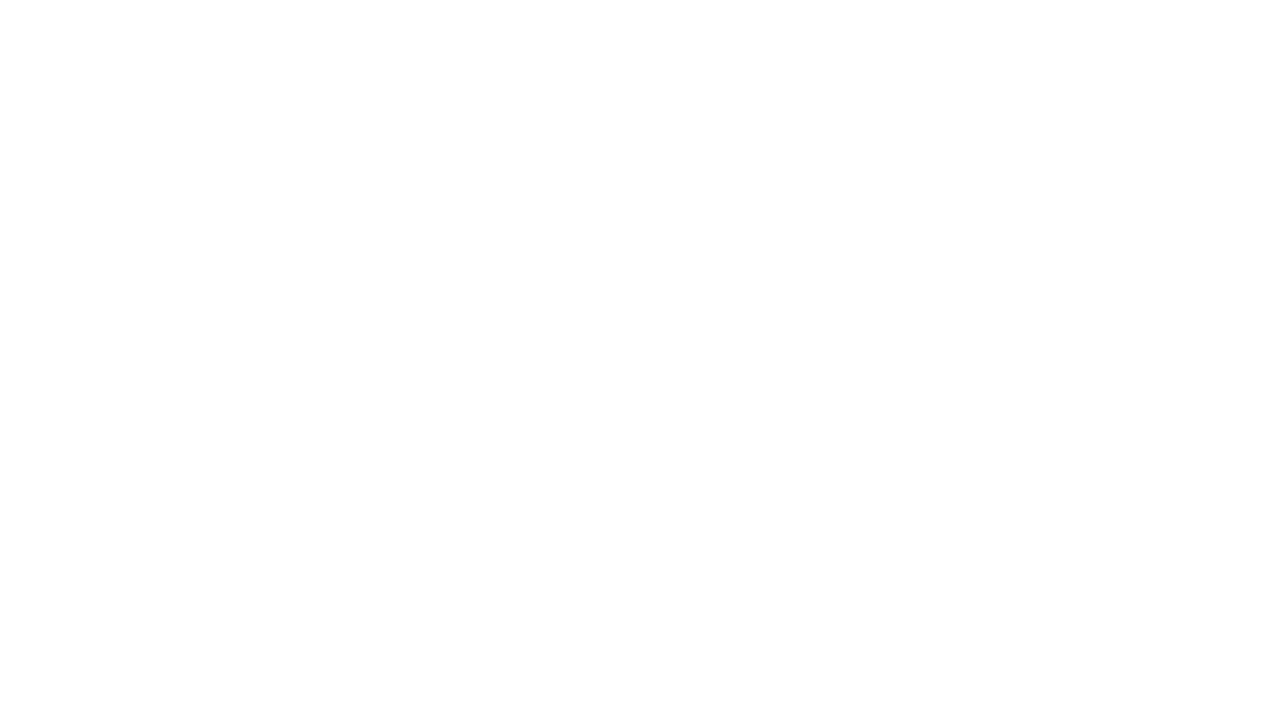

Re-queried links on page (iteration 387)
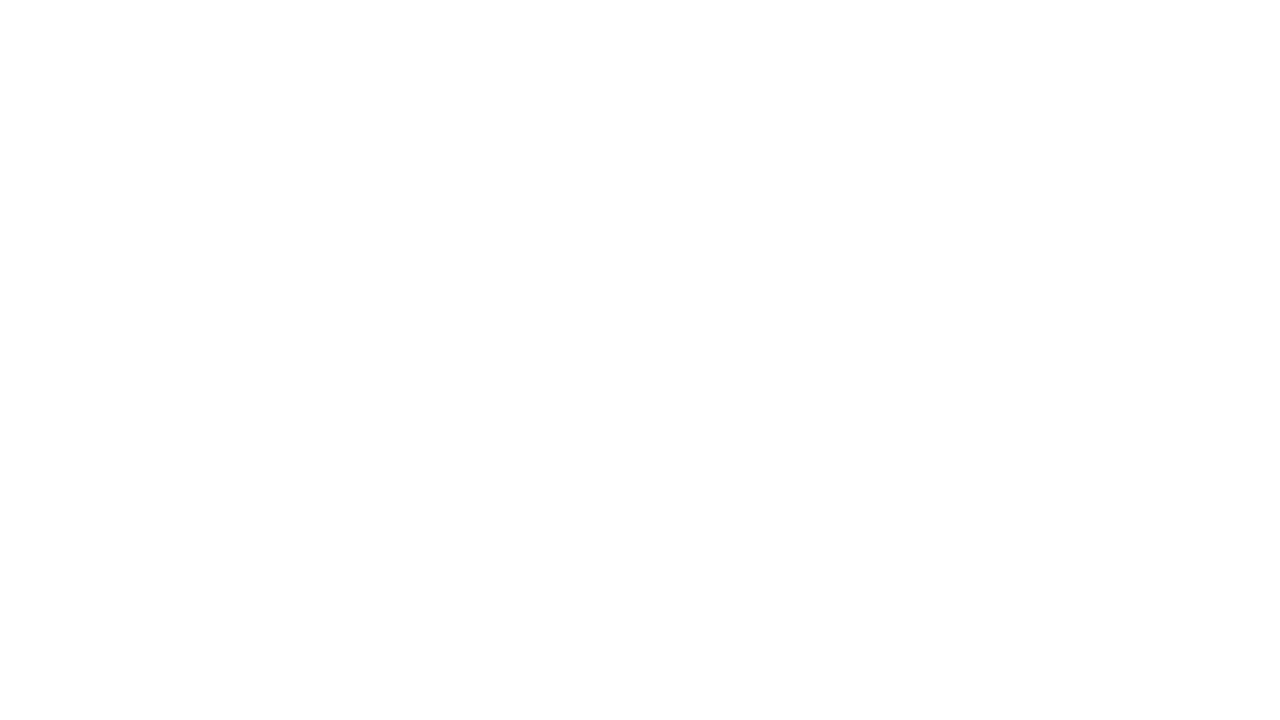

Re-queried links on page (iteration 388)
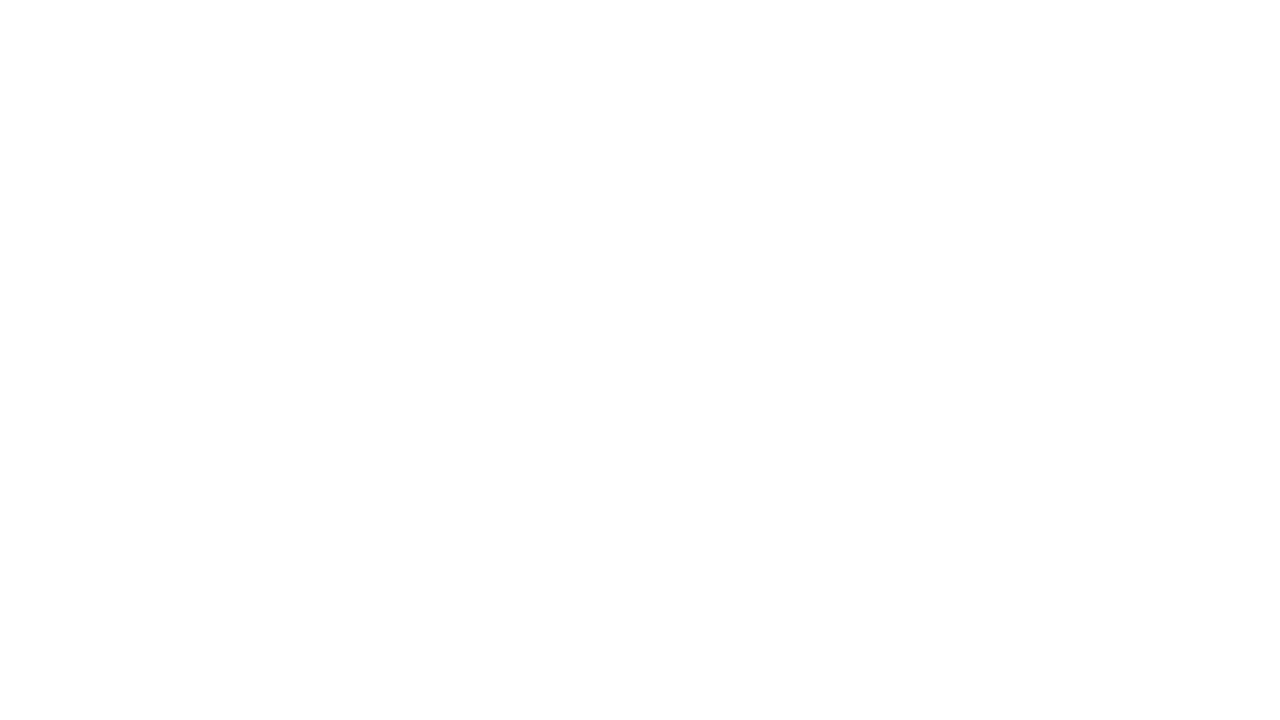

Re-queried links on page (iteration 389)
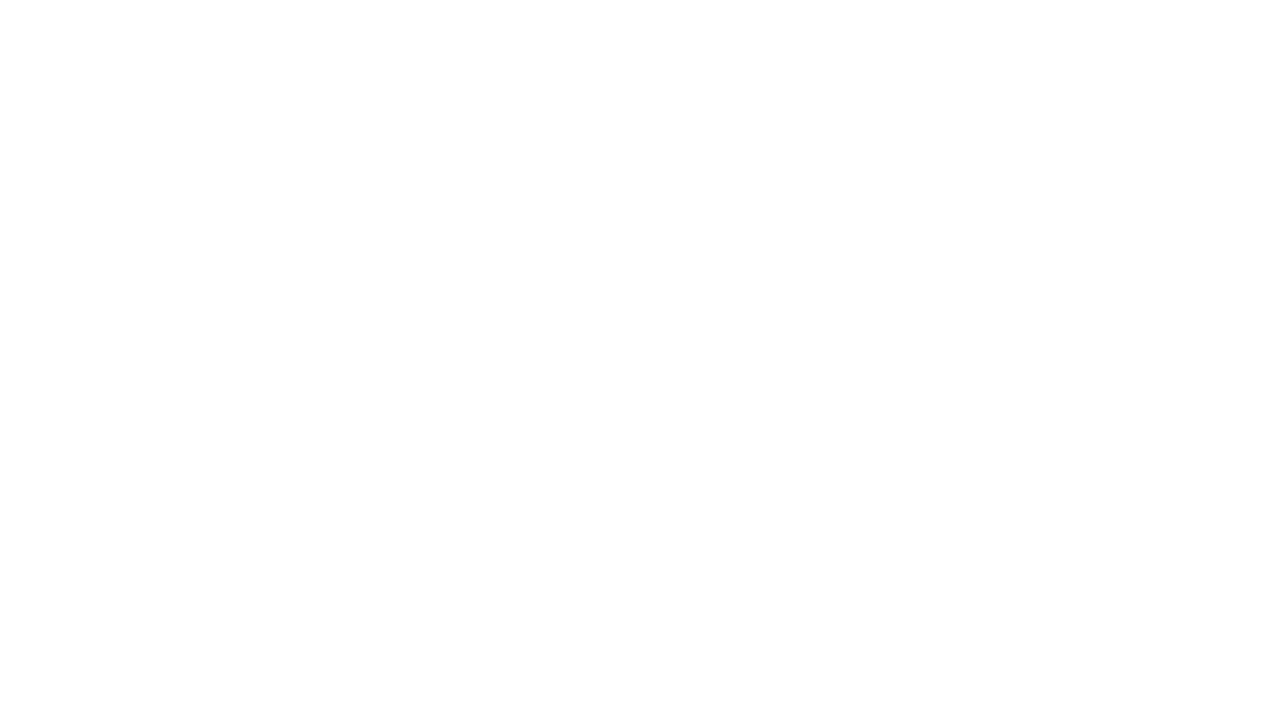

Re-queried links on page (iteration 390)
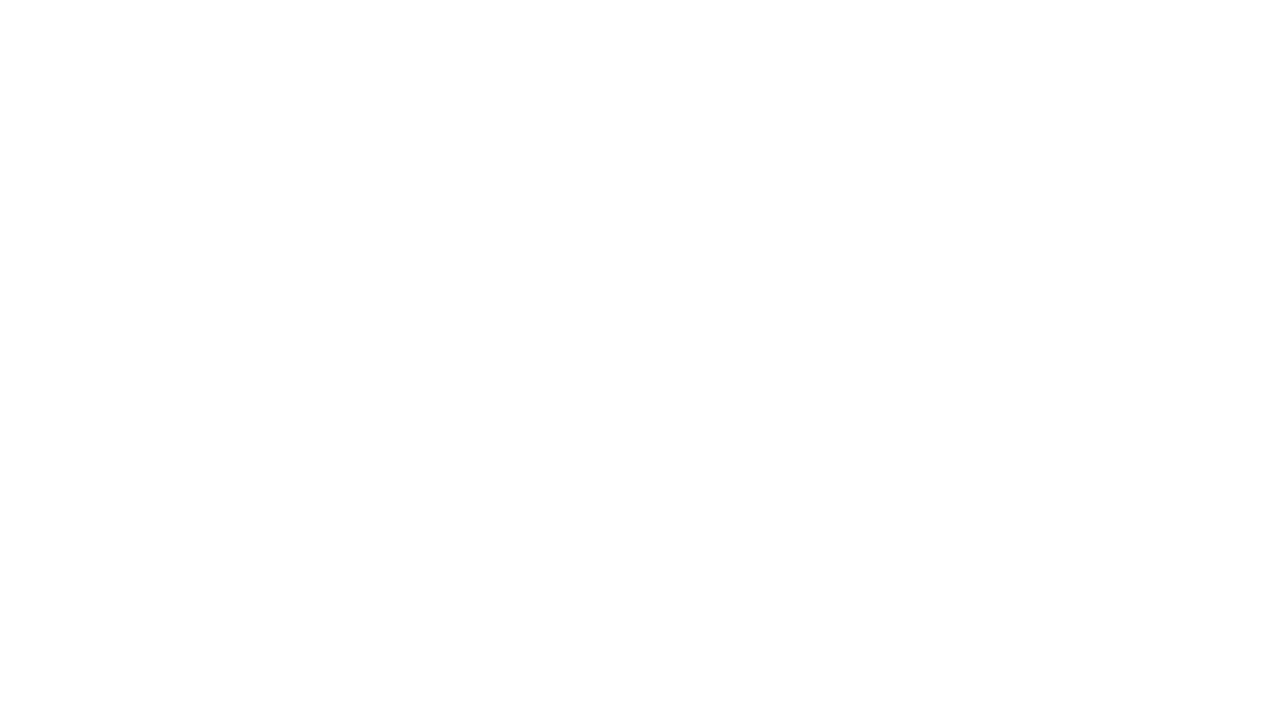

Re-queried links on page (iteration 391)
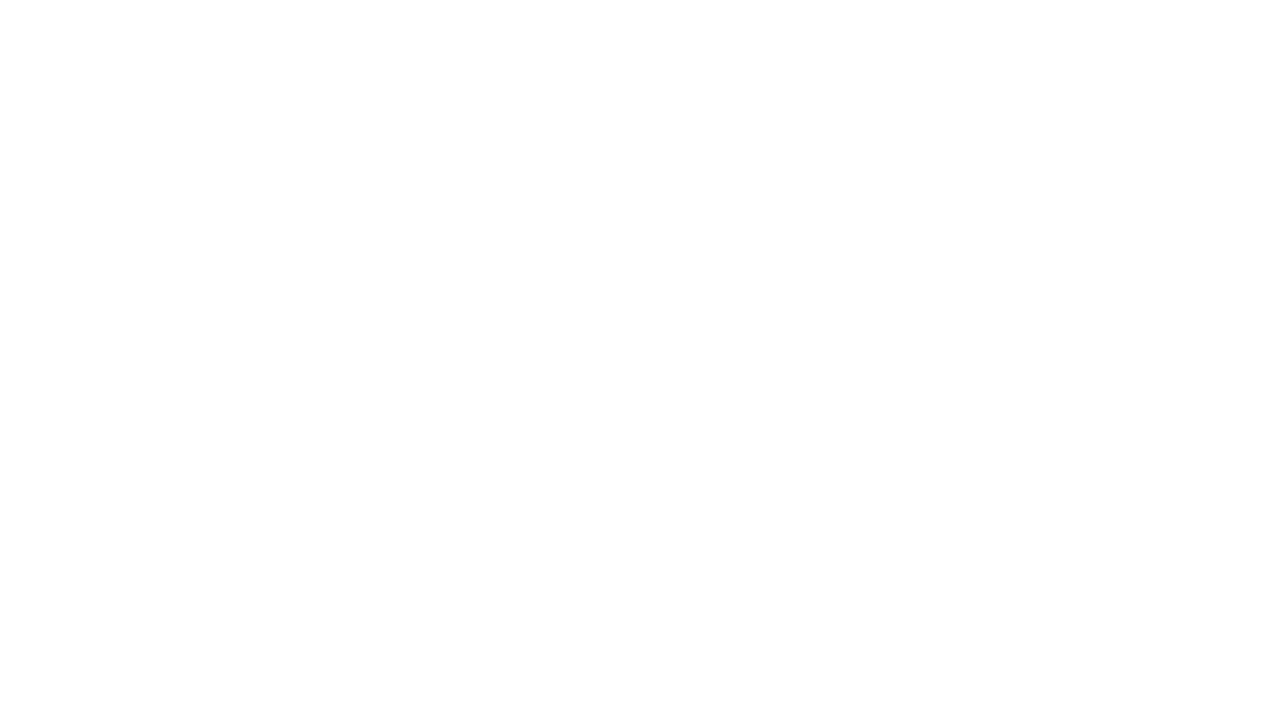

Re-queried links on page (iteration 392)
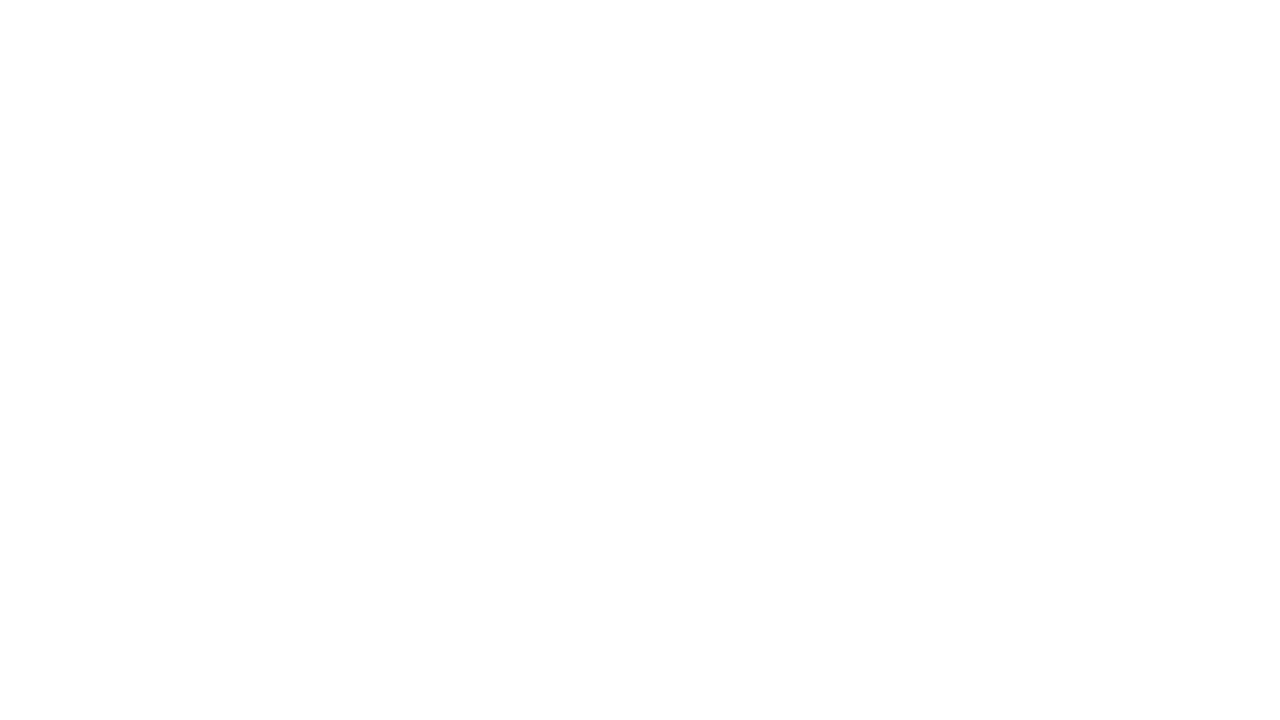

Re-queried links on page (iteration 393)
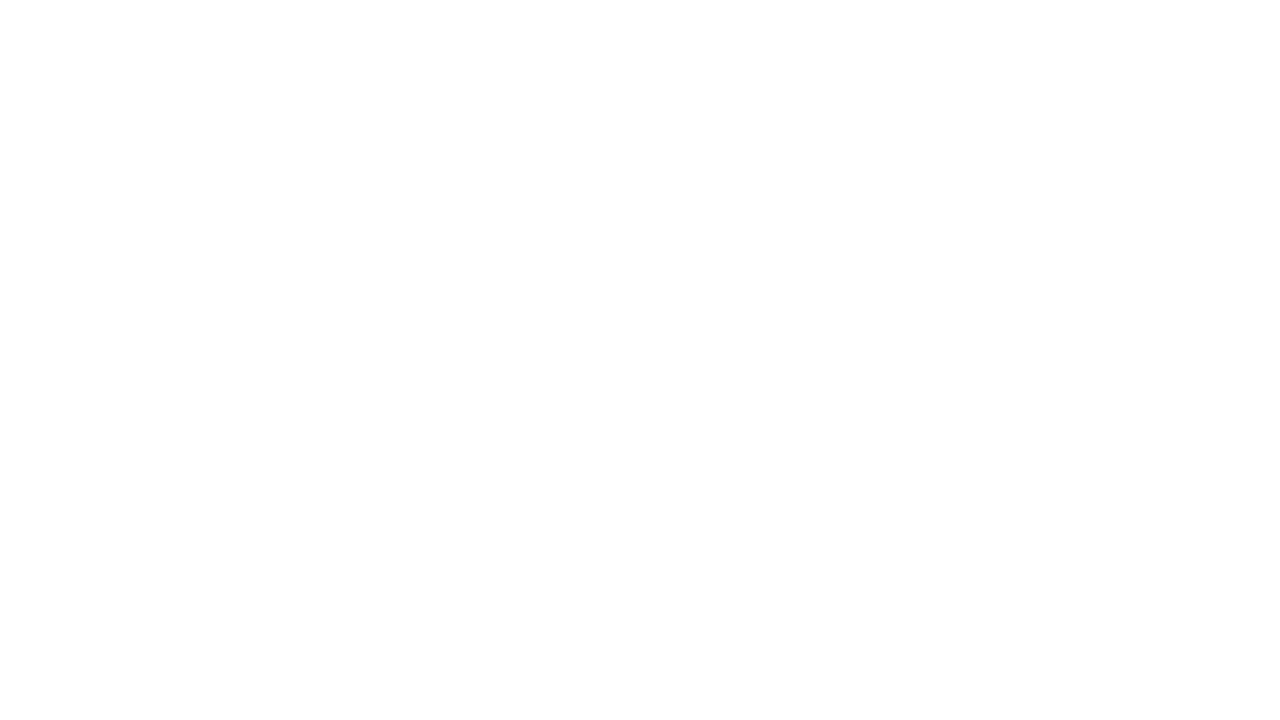

Re-queried links on page (iteration 394)
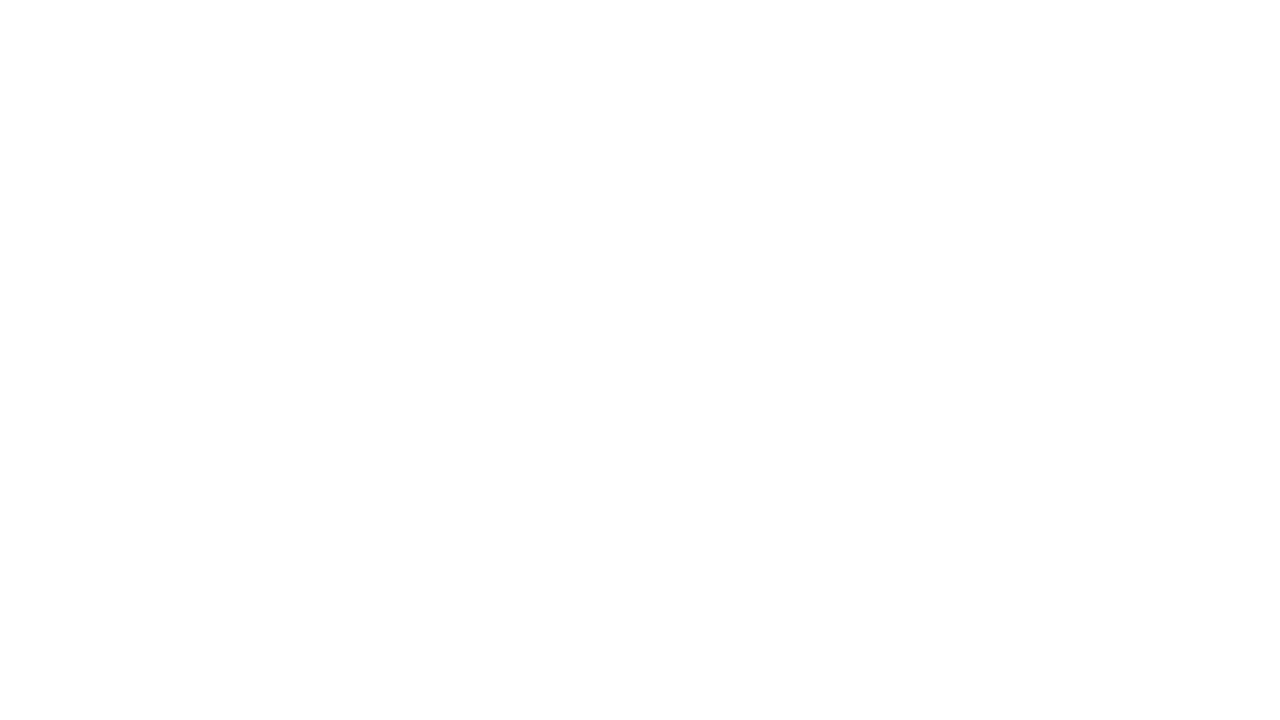

Re-queried links on page (iteration 395)
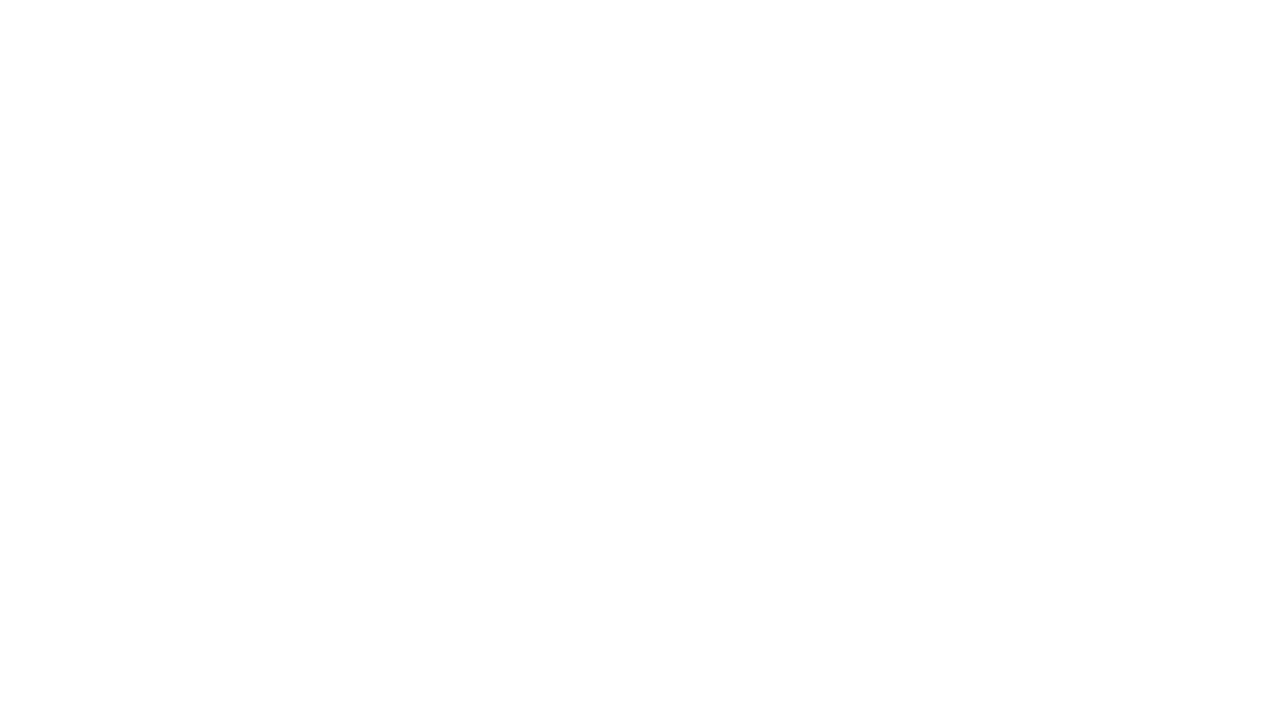

Re-queried links on page (iteration 396)
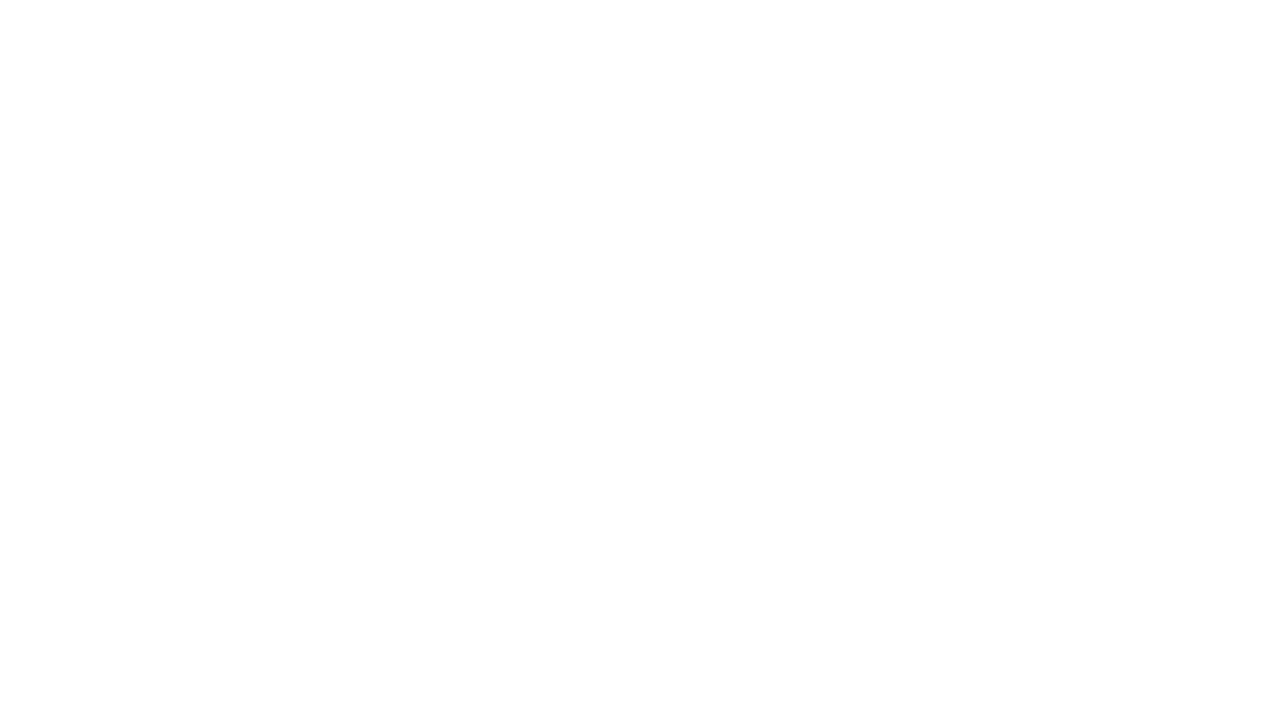

Re-queried links on page (iteration 397)
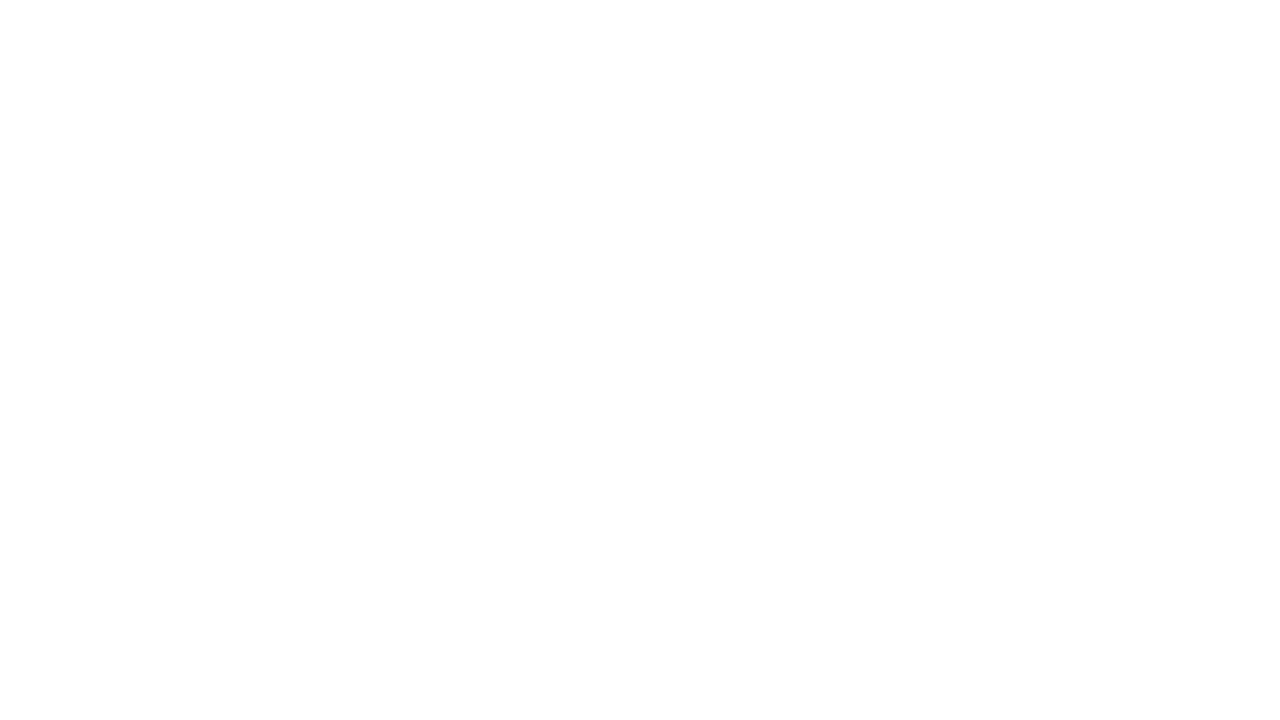

Re-queried links on page (iteration 398)
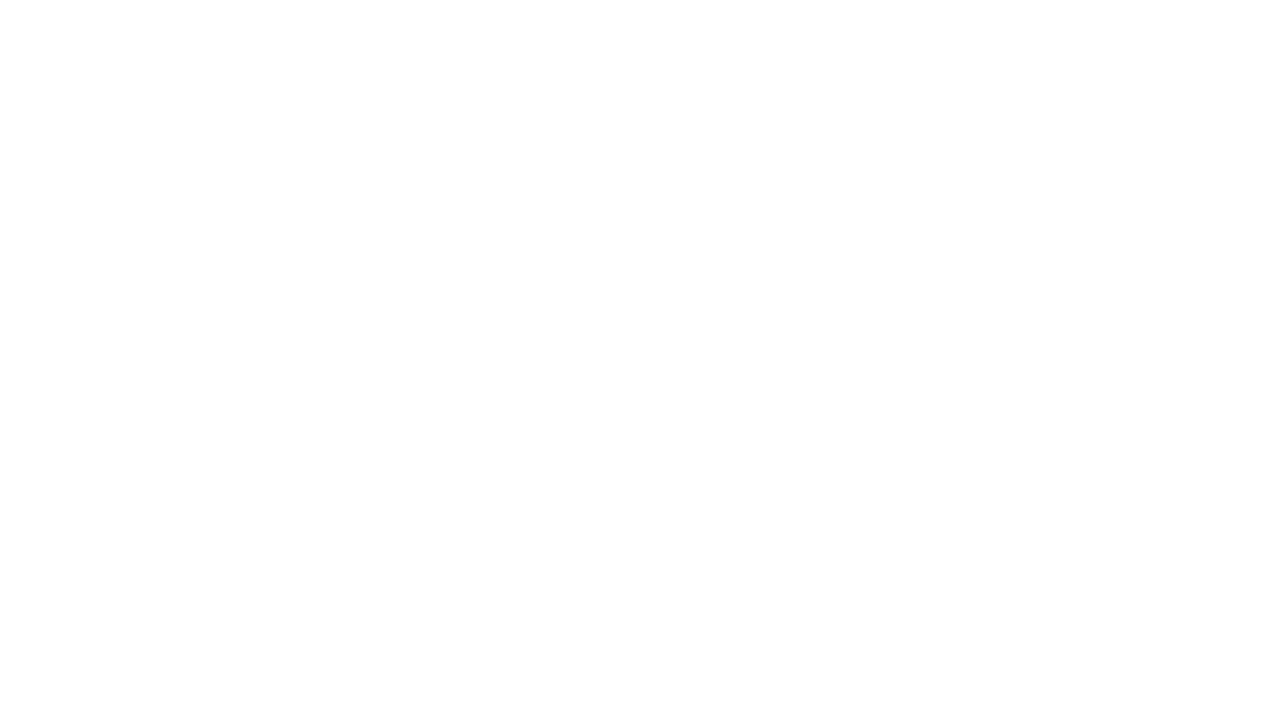

Re-queried links on page (iteration 399)
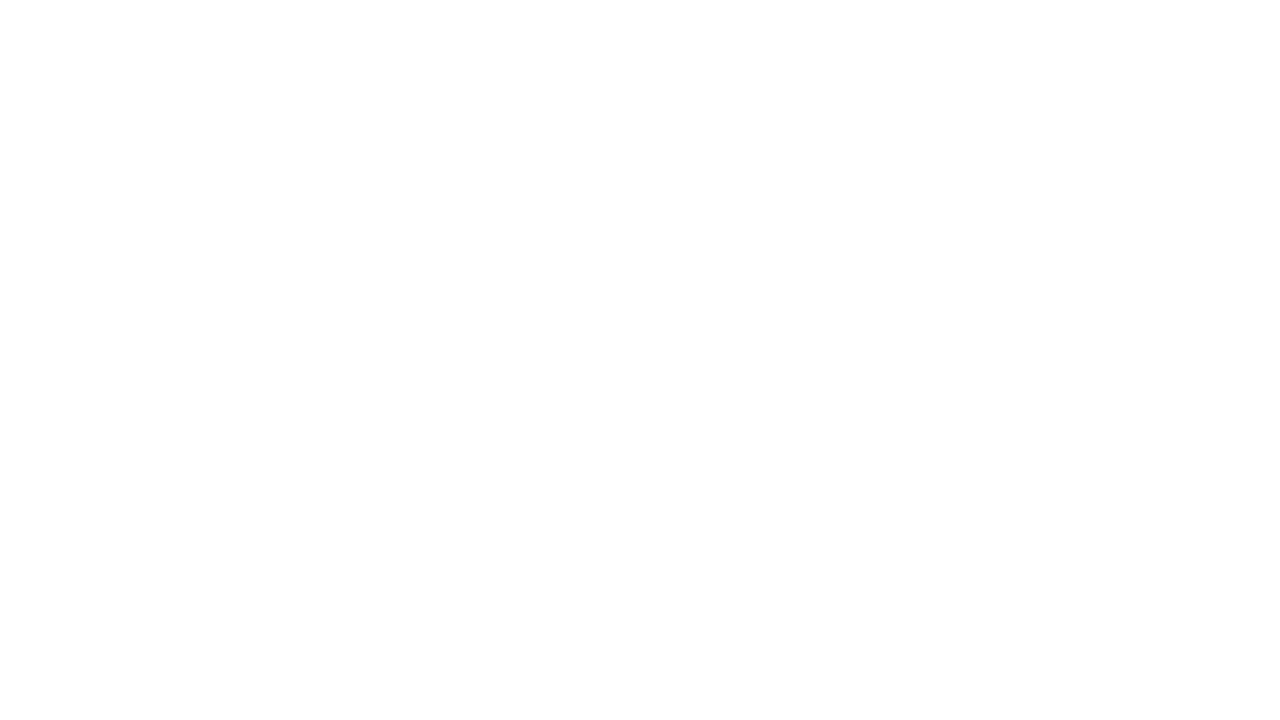

Re-queried links on page (iteration 400)
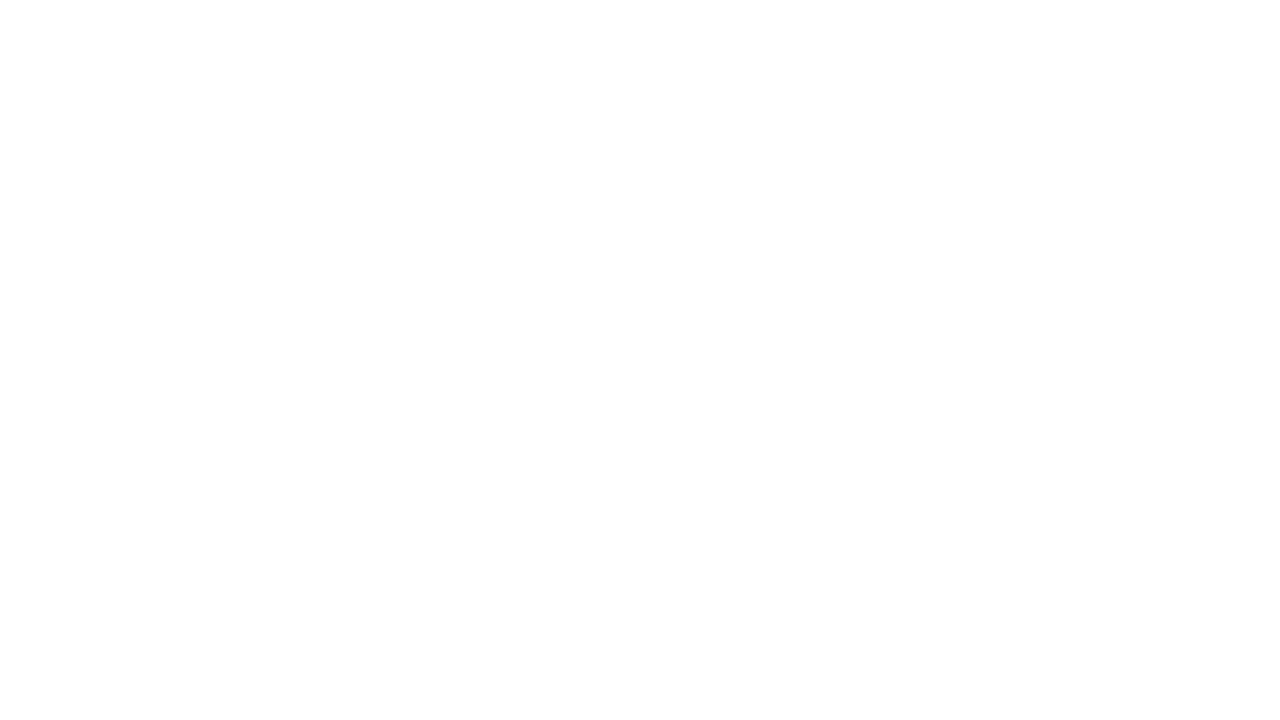

Re-queried links on page (iteration 401)
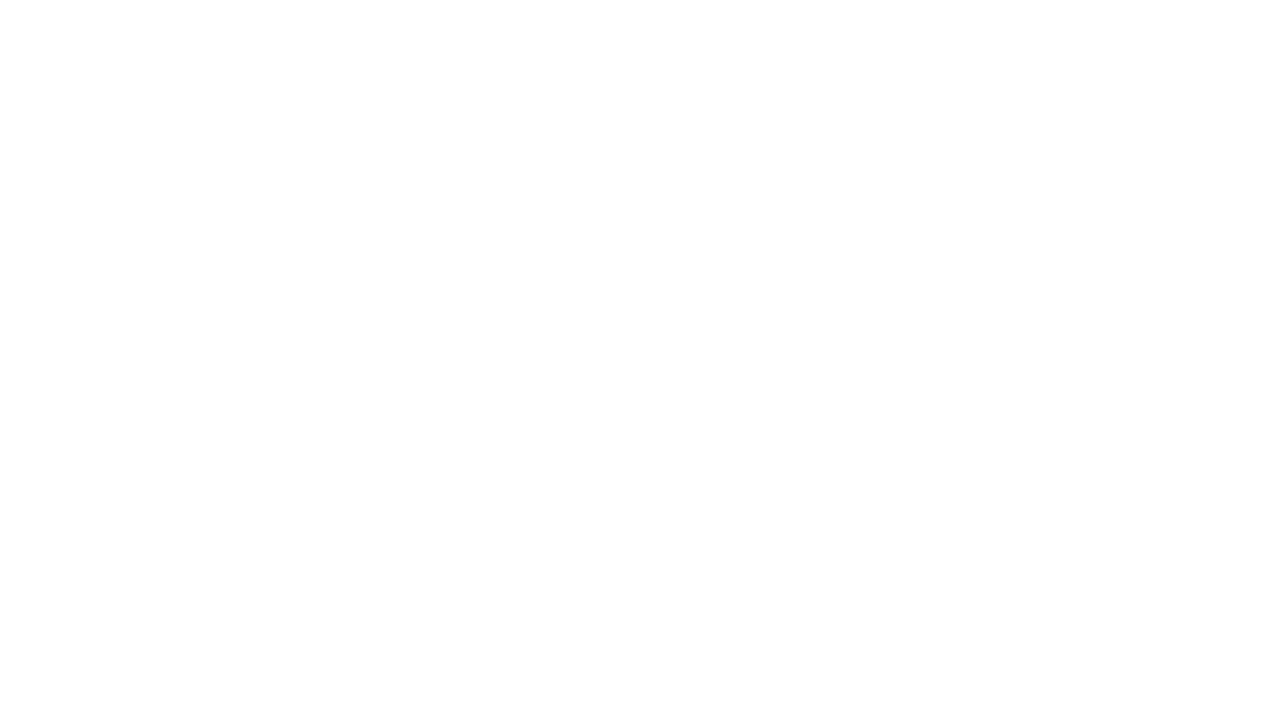

Re-queried links on page (iteration 402)
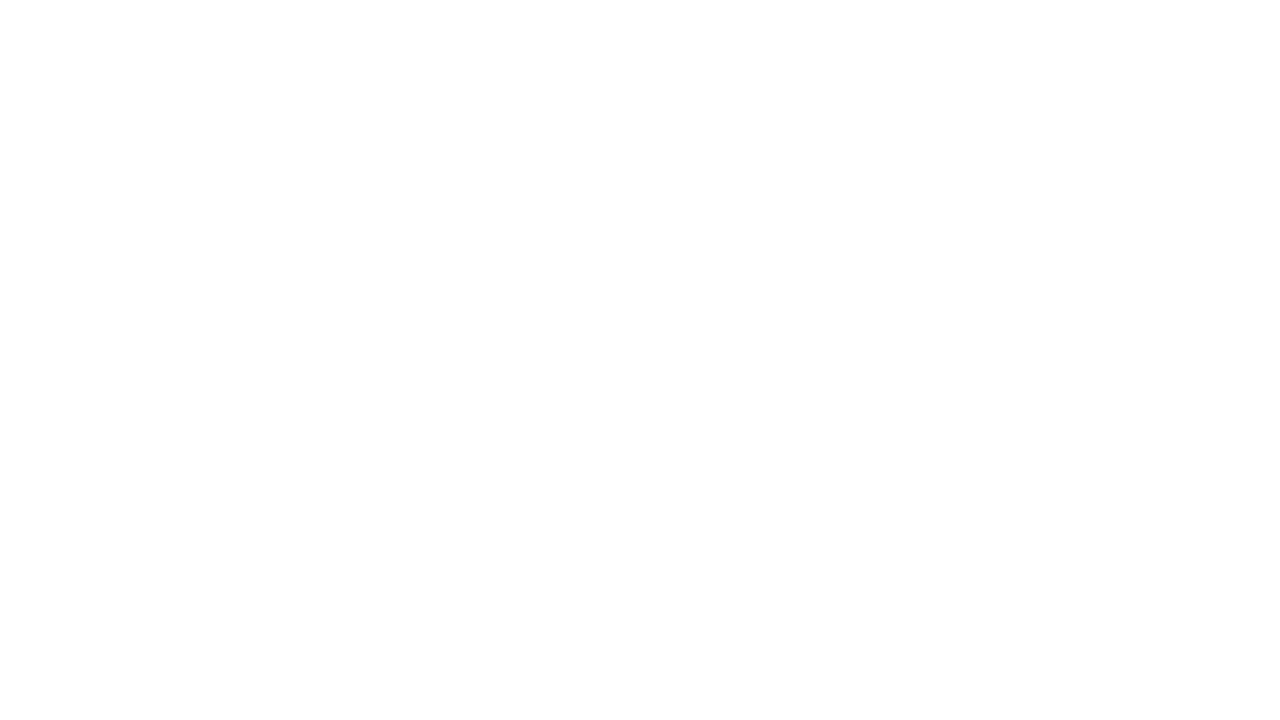

Re-queried links on page (iteration 403)
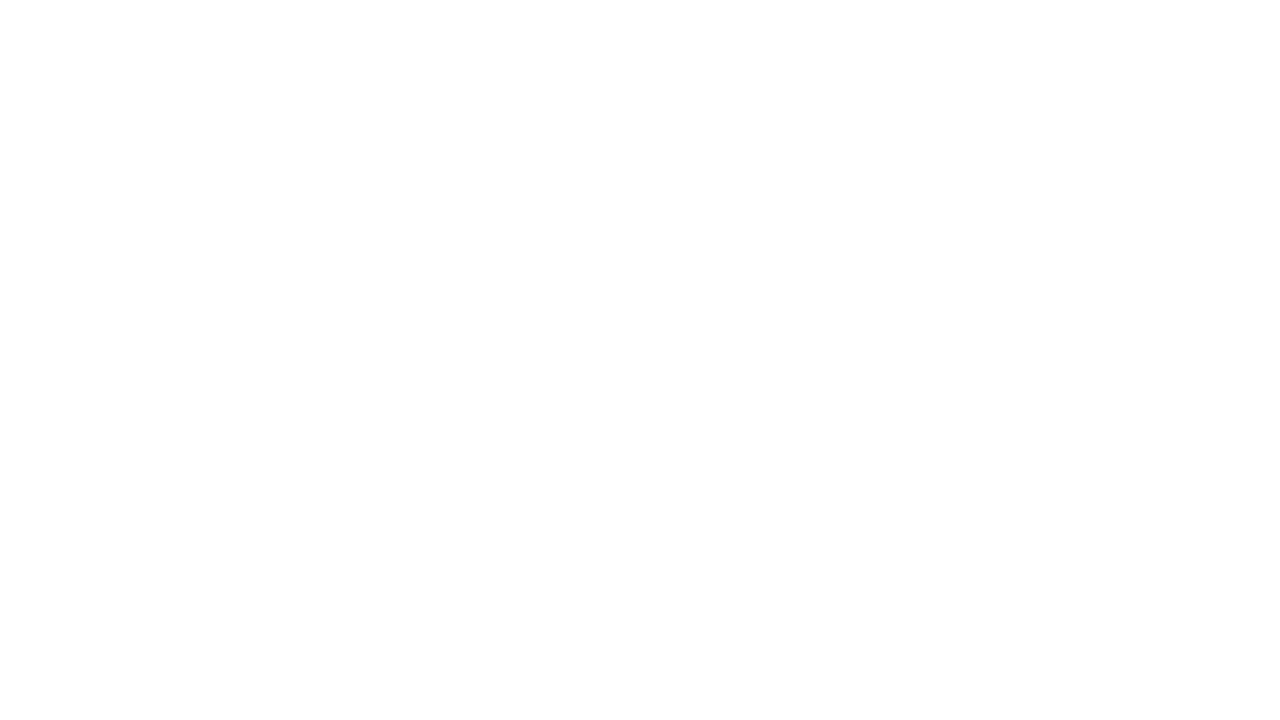

Re-queried links on page (iteration 404)
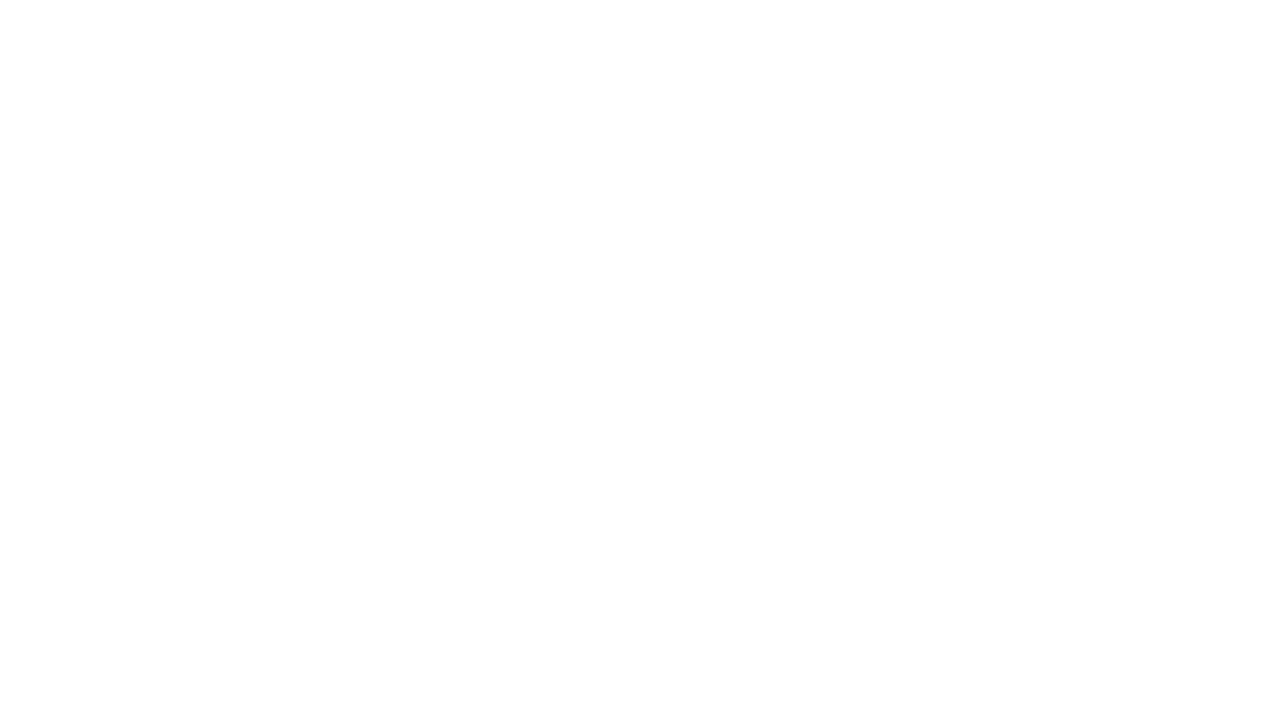

Re-queried links on page (iteration 405)
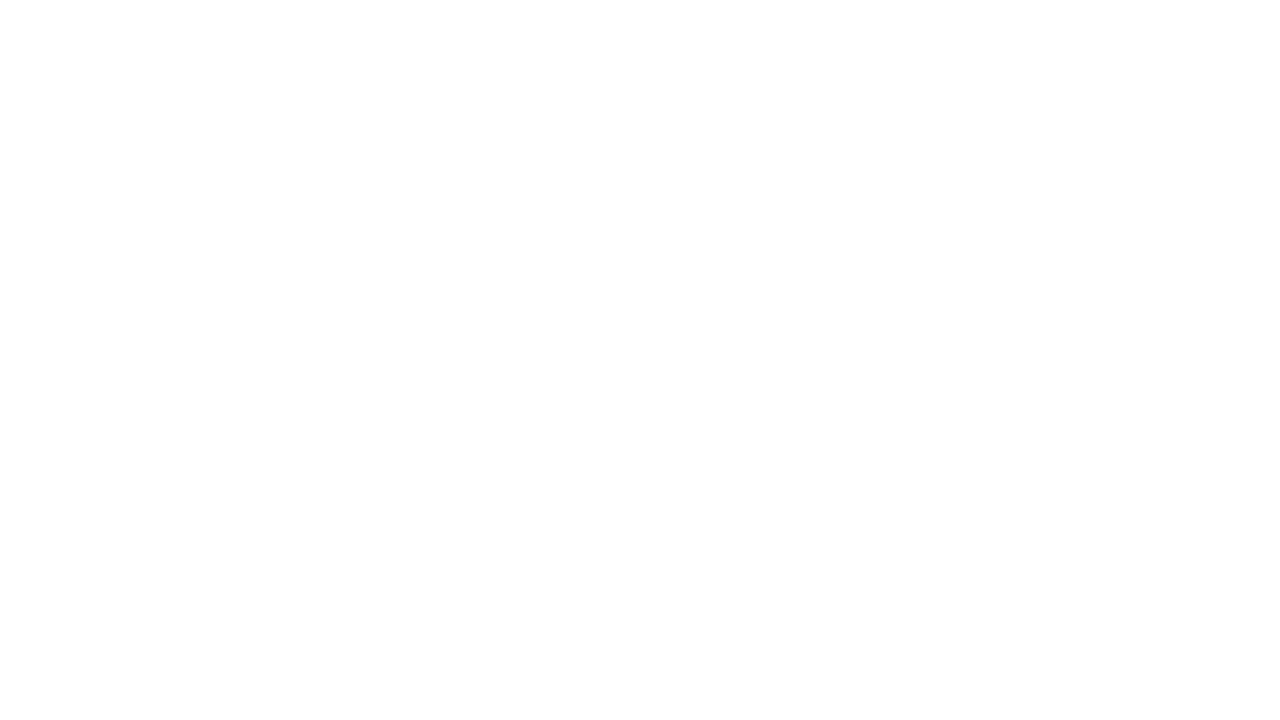

Re-queried links on page (iteration 406)
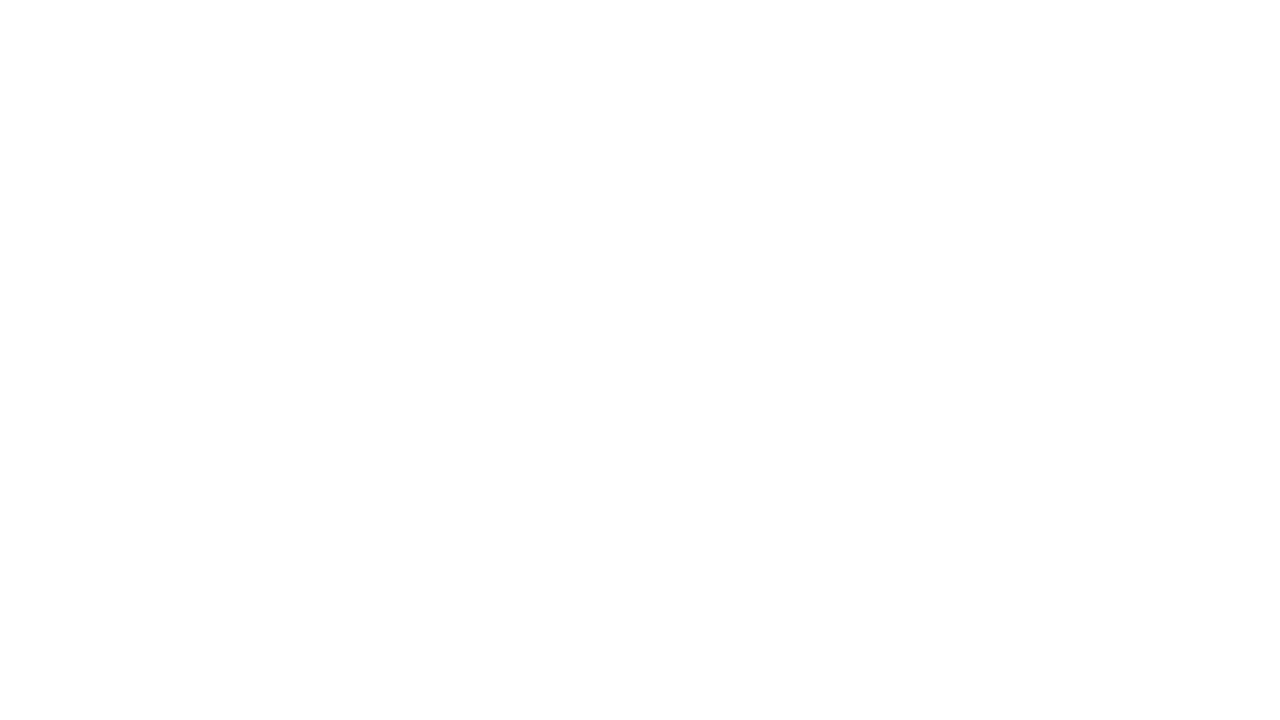

Re-queried links on page (iteration 407)
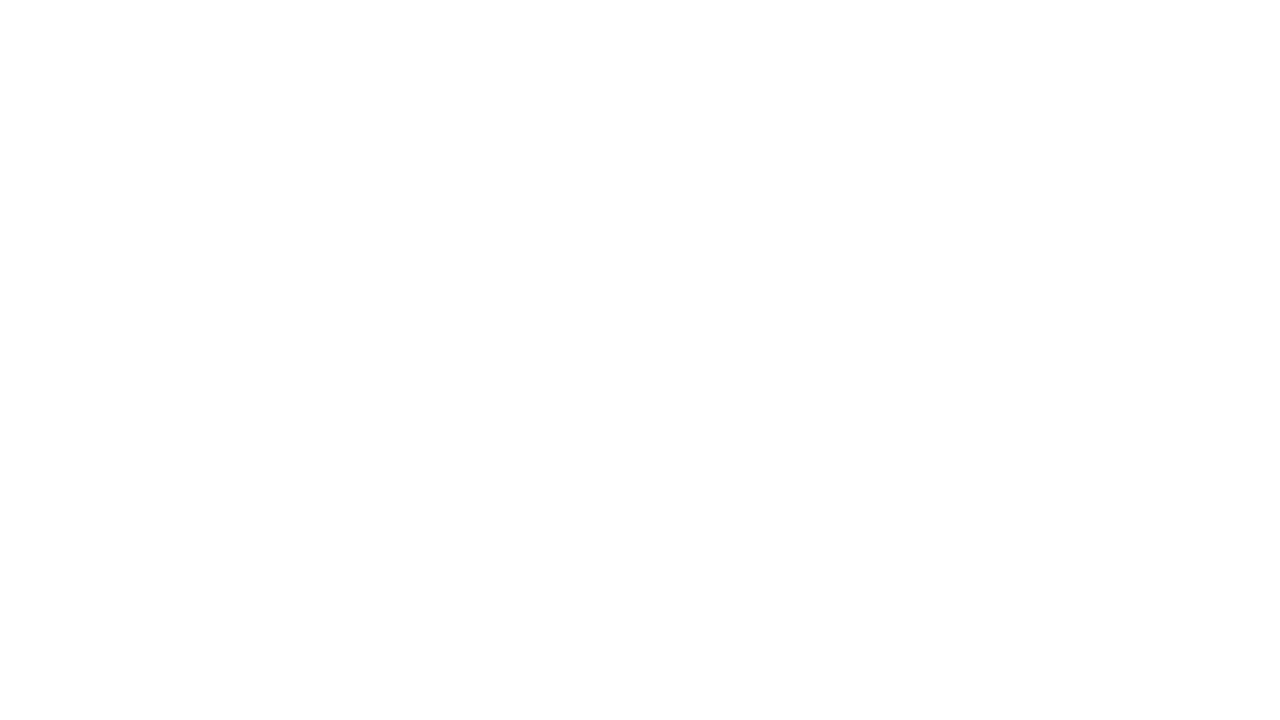

Re-queried links on page (iteration 408)
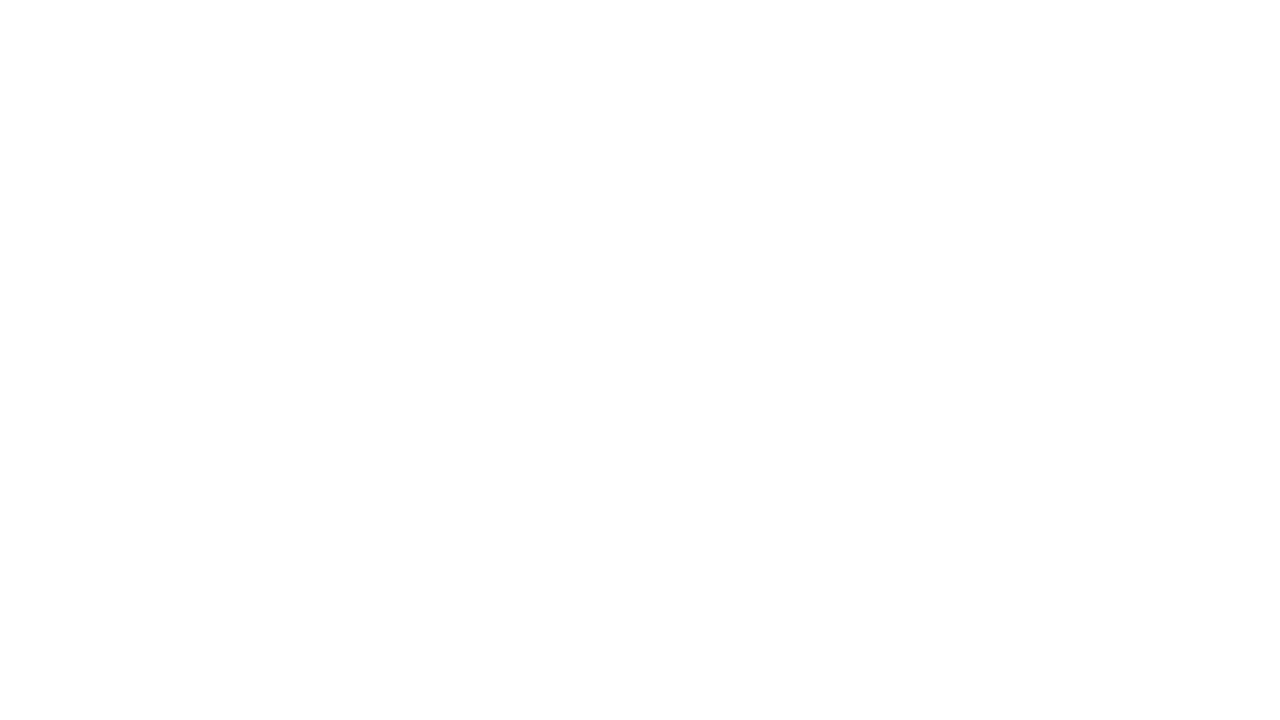

Re-queried links on page (iteration 409)
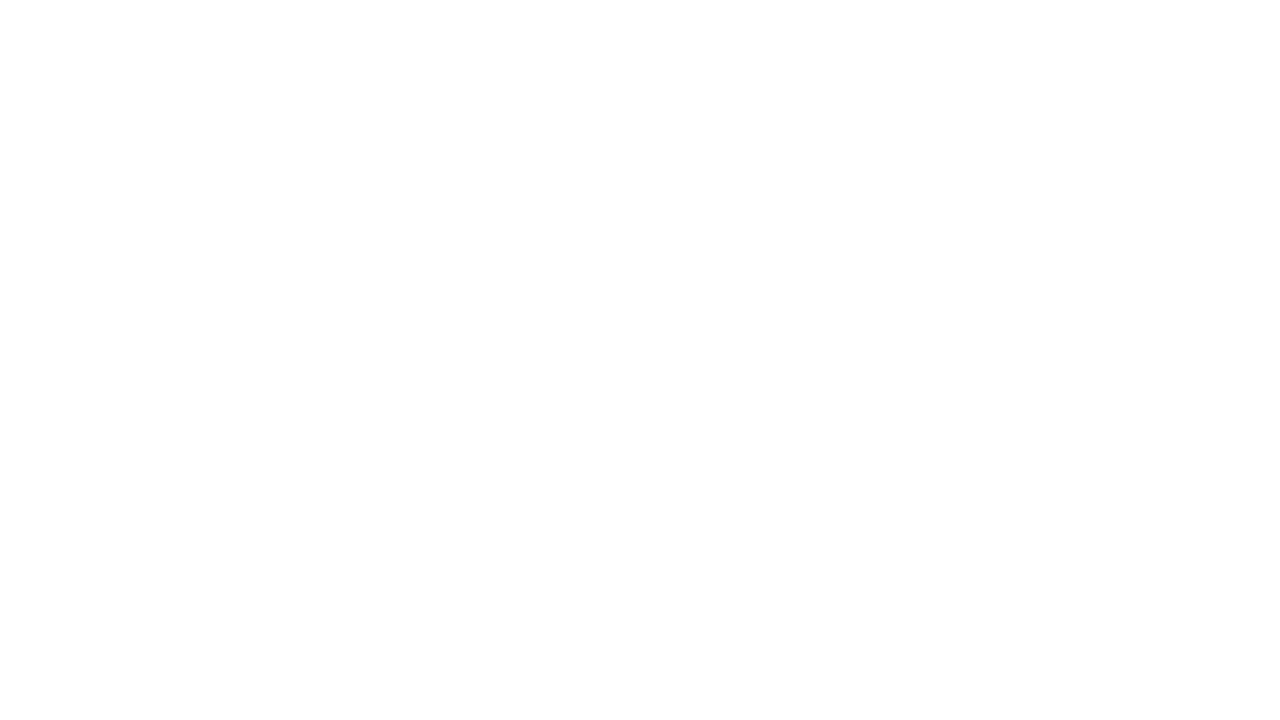

Re-queried links on page (iteration 410)
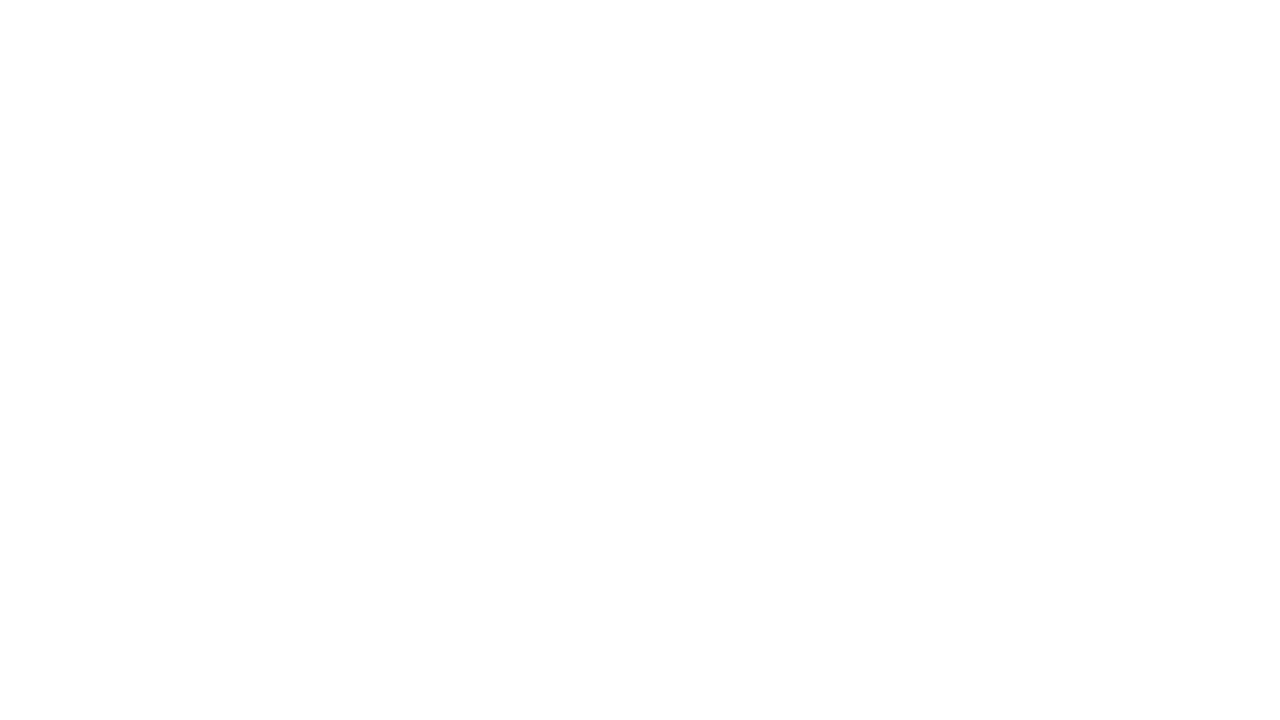

Re-queried links on page (iteration 411)
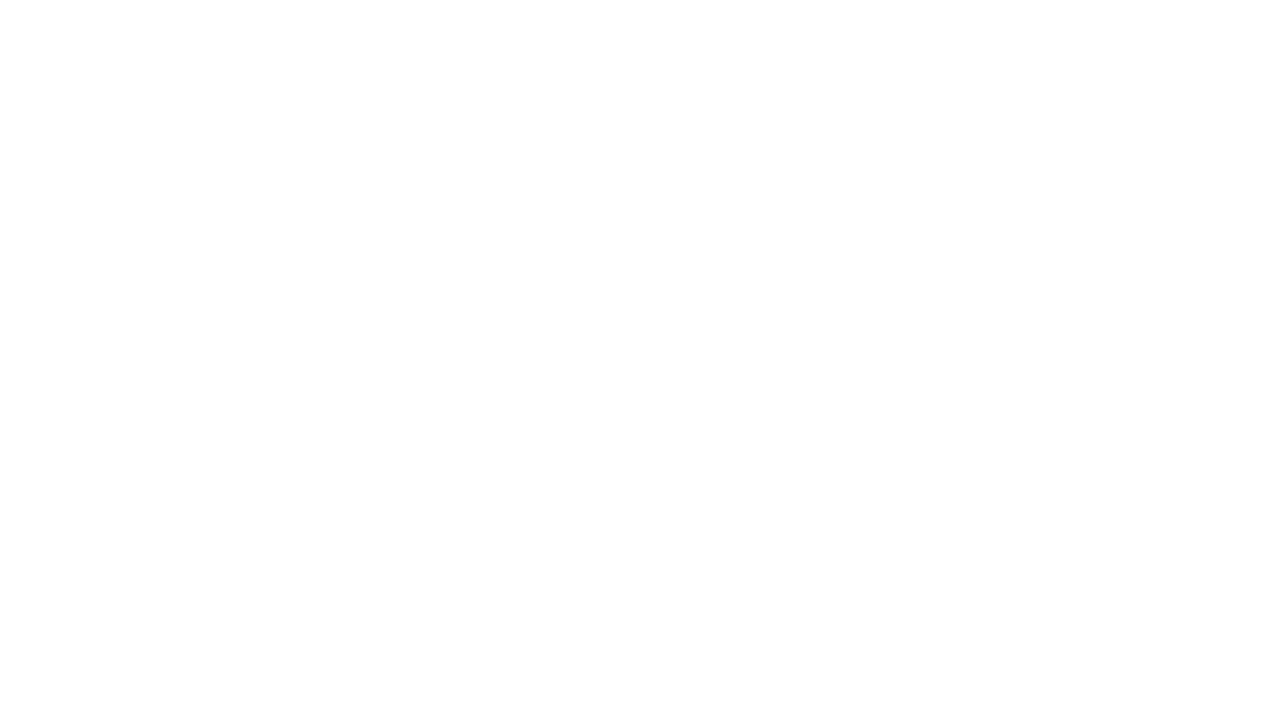

Re-queried links on page (iteration 412)
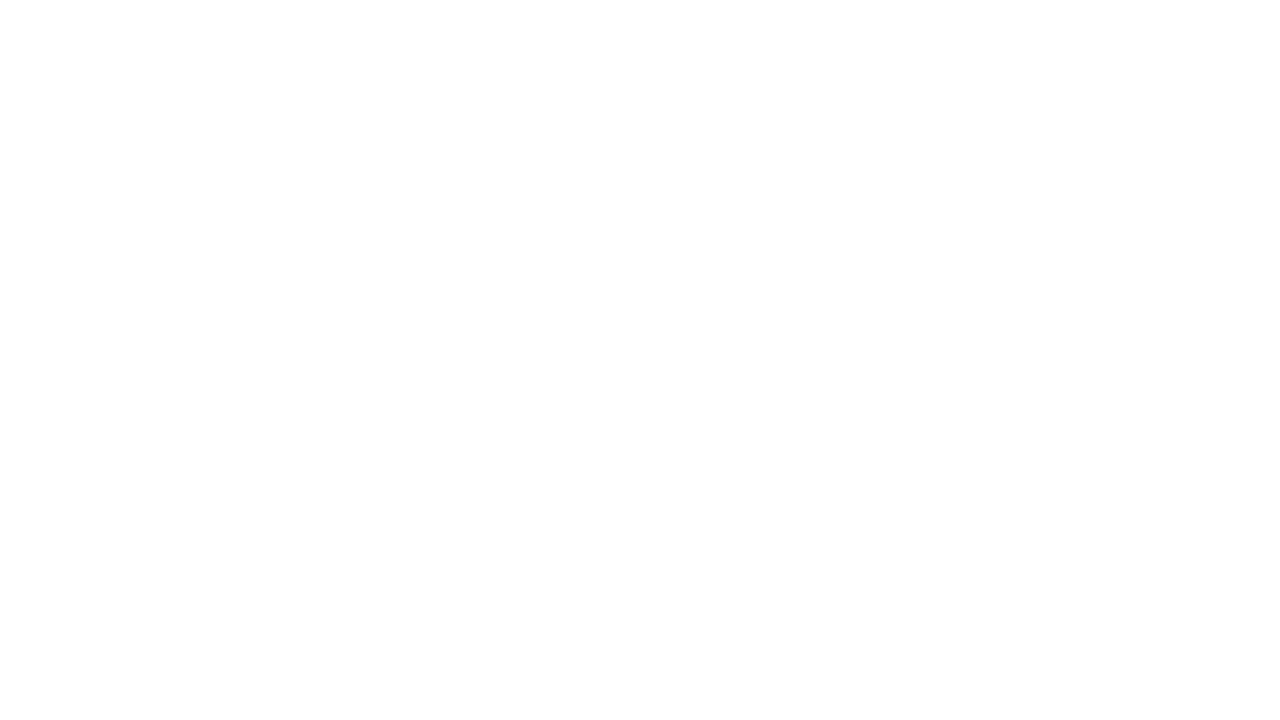

Re-queried links on page (iteration 413)
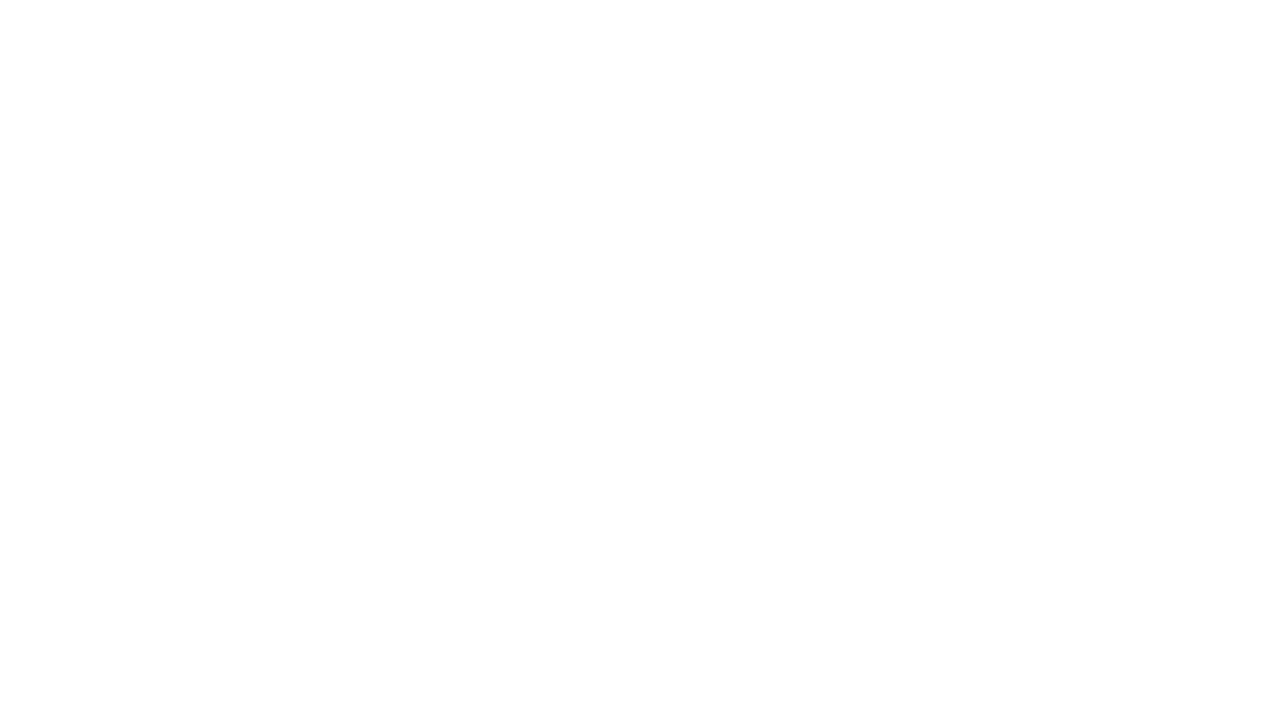

Re-queried links on page (iteration 414)
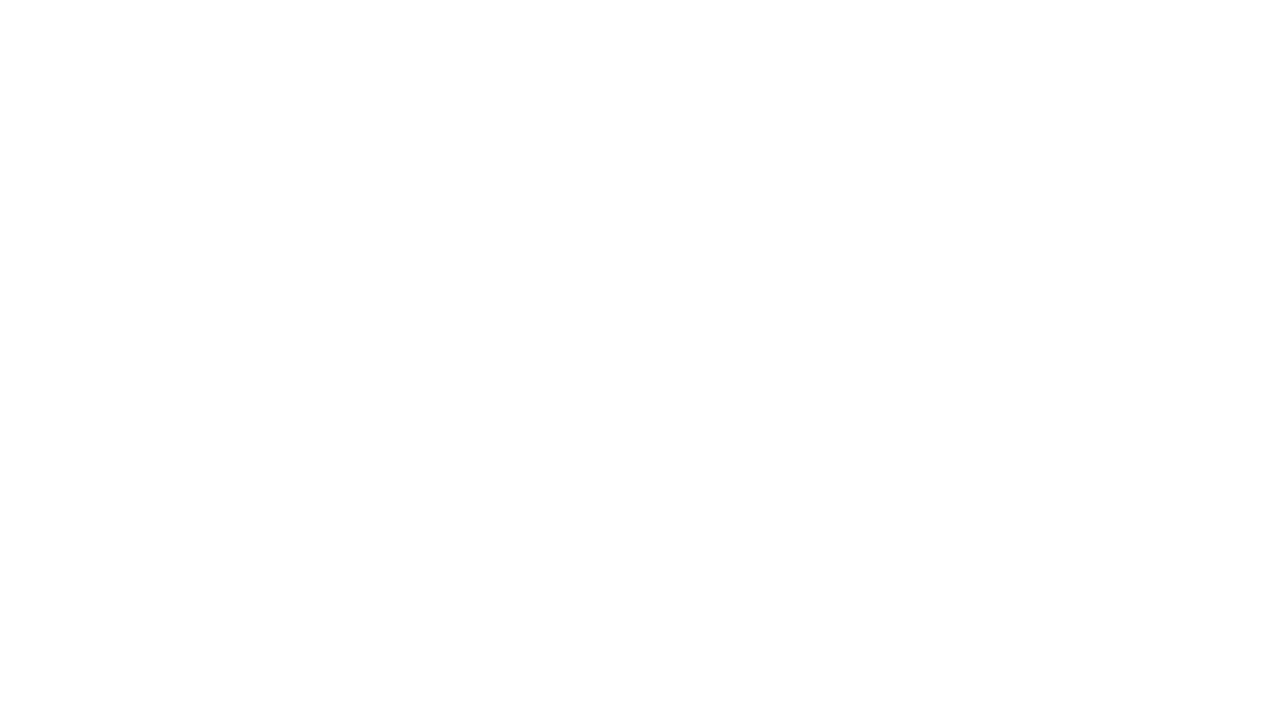

Re-queried links on page (iteration 415)
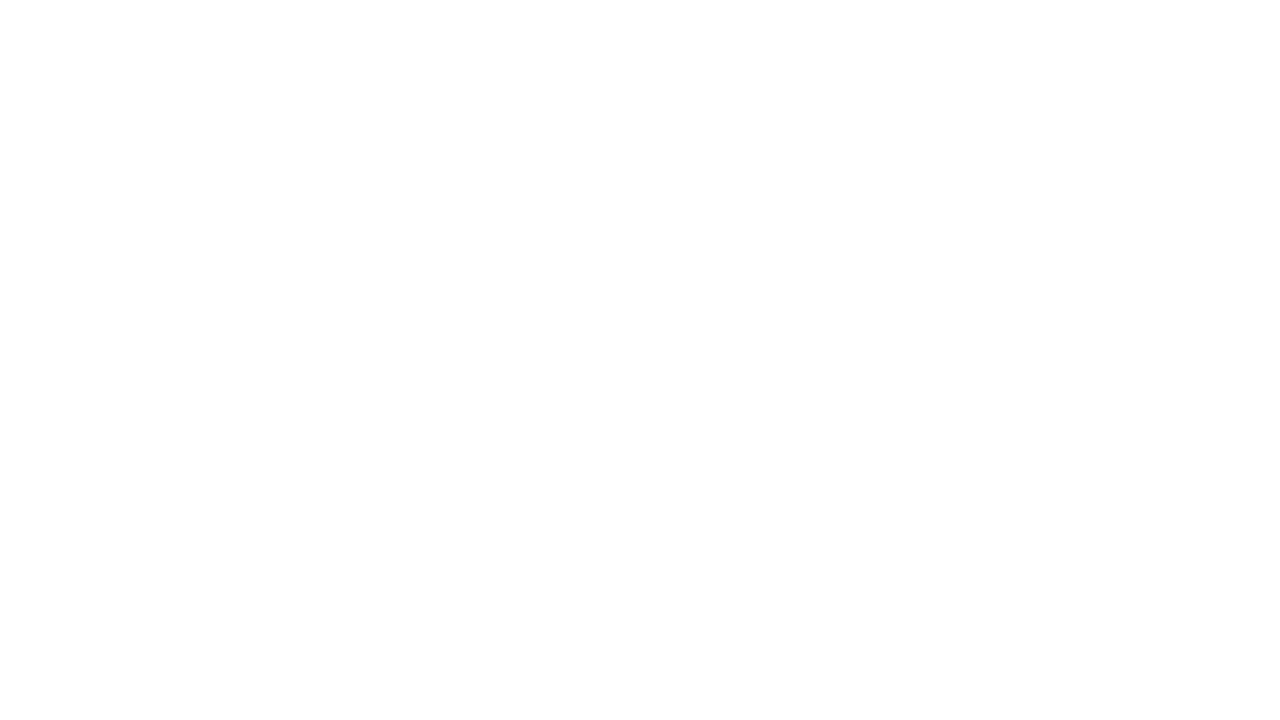

Re-queried links on page (iteration 416)
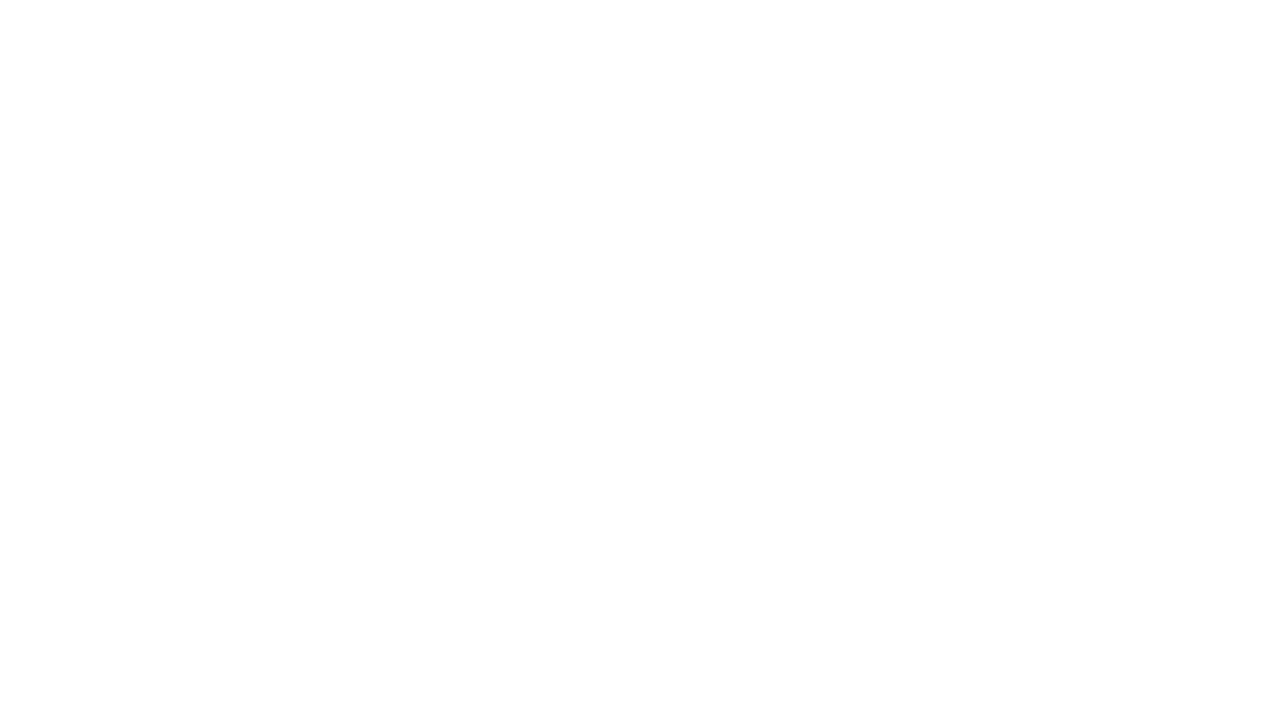

Re-queried links on page (iteration 417)
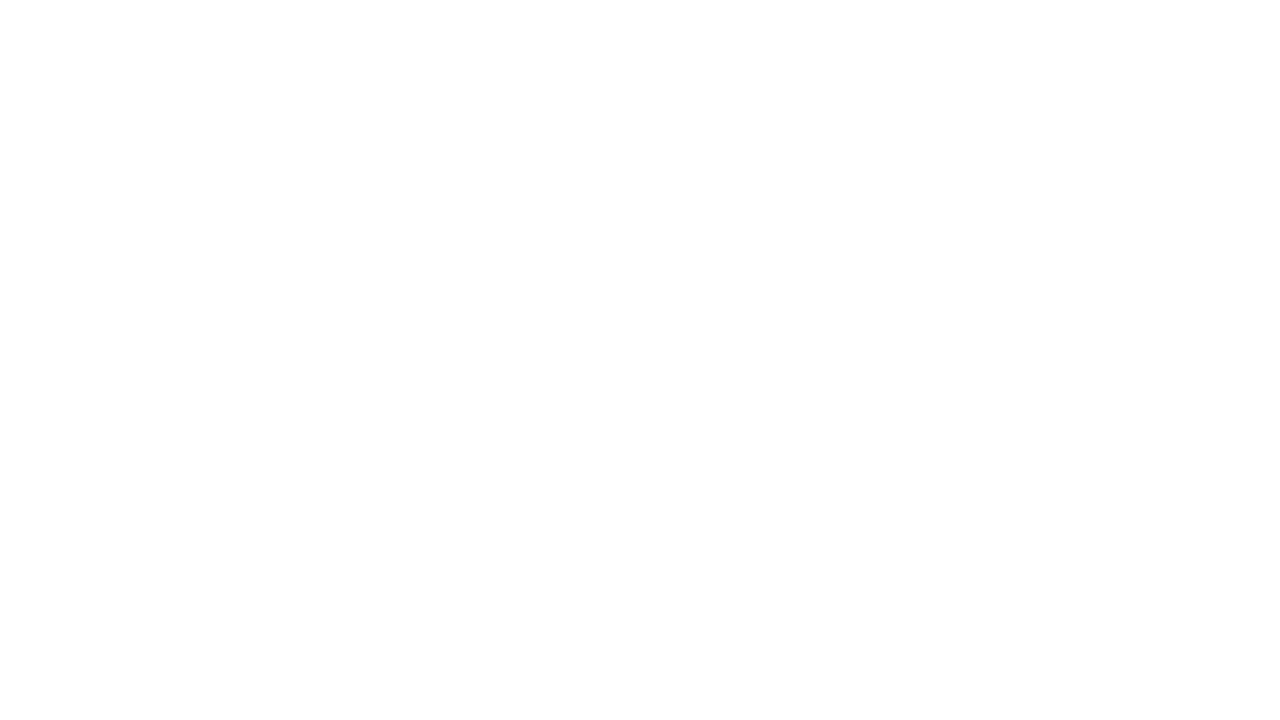

Re-queried links on page (iteration 418)
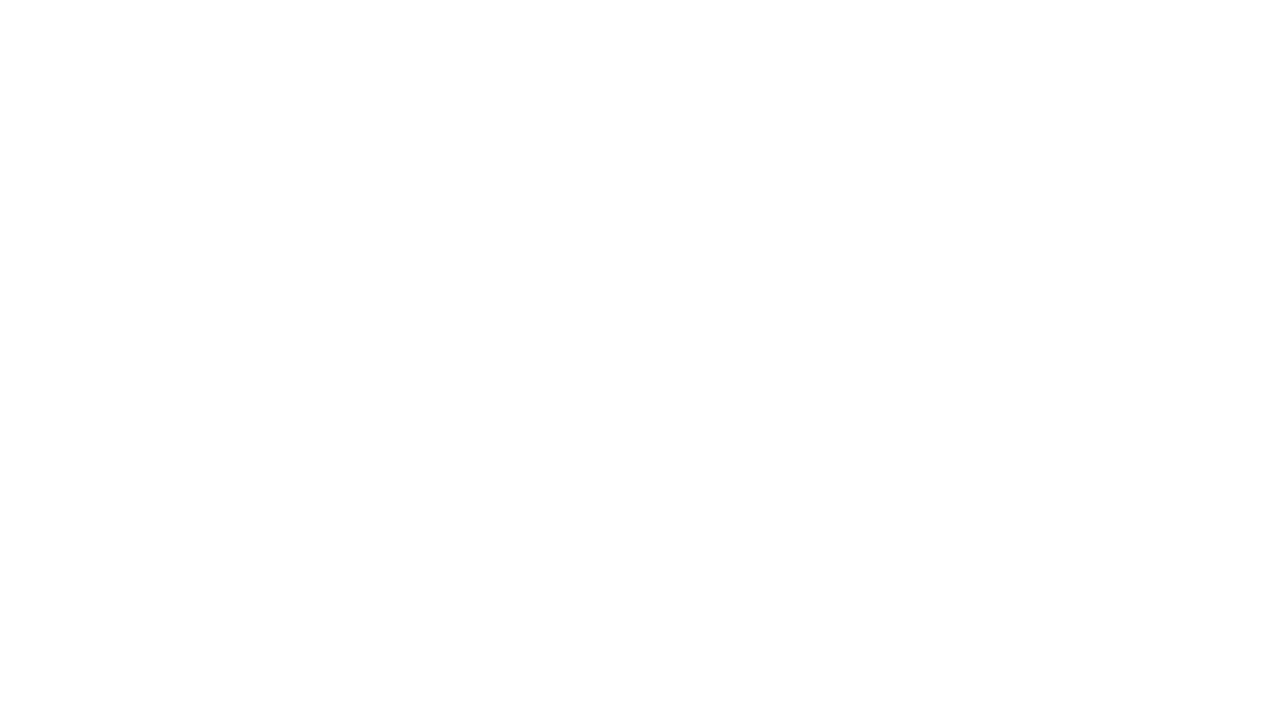

Re-queried links on page (iteration 419)
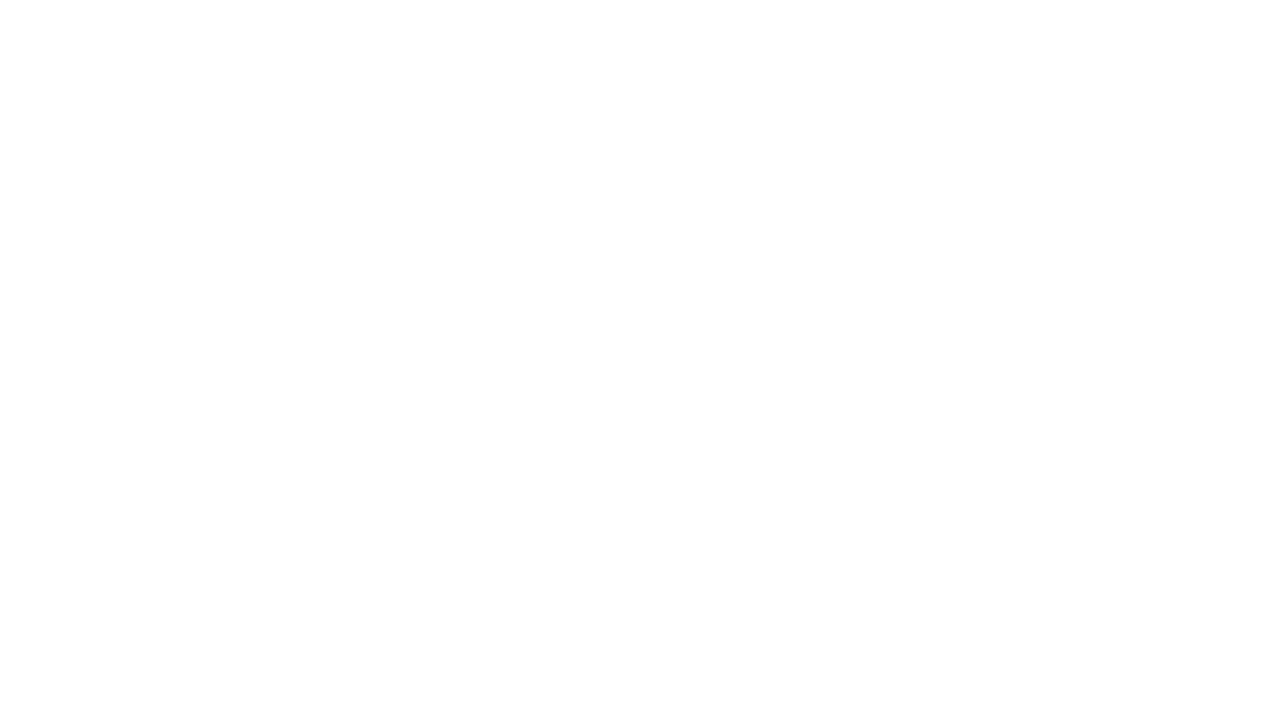

Re-queried links on page (iteration 420)
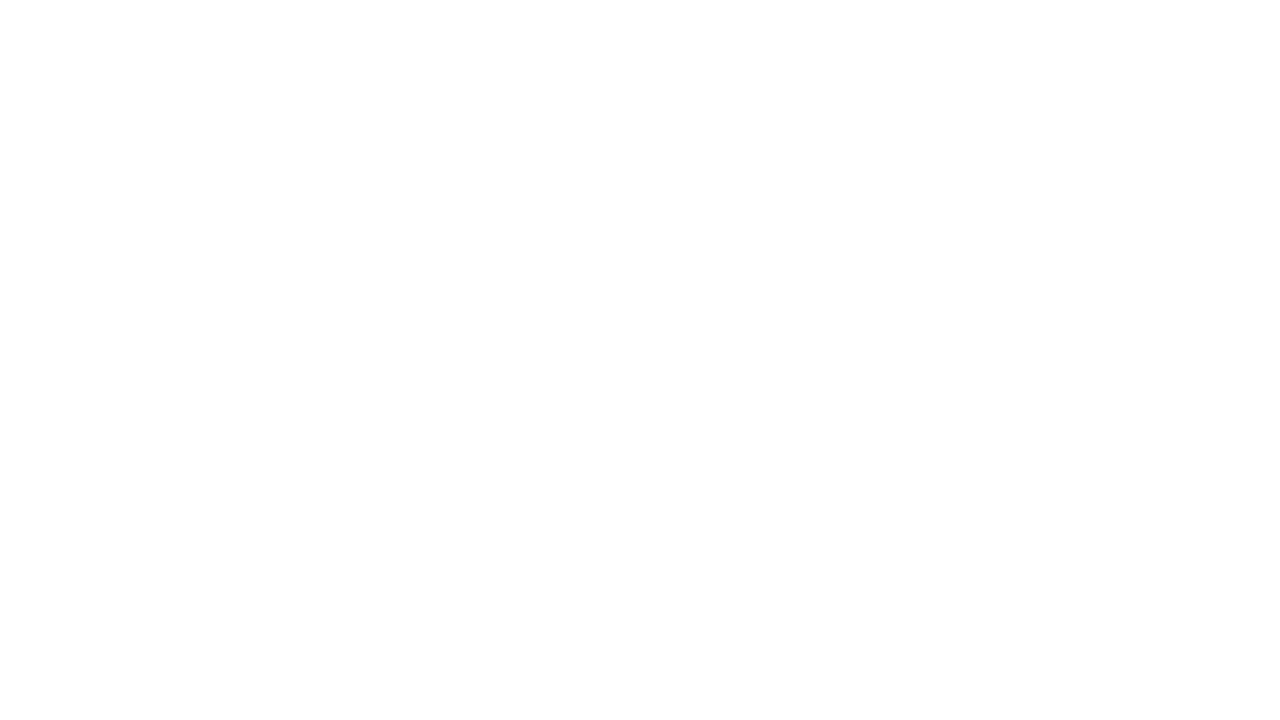

Re-queried links on page (iteration 421)
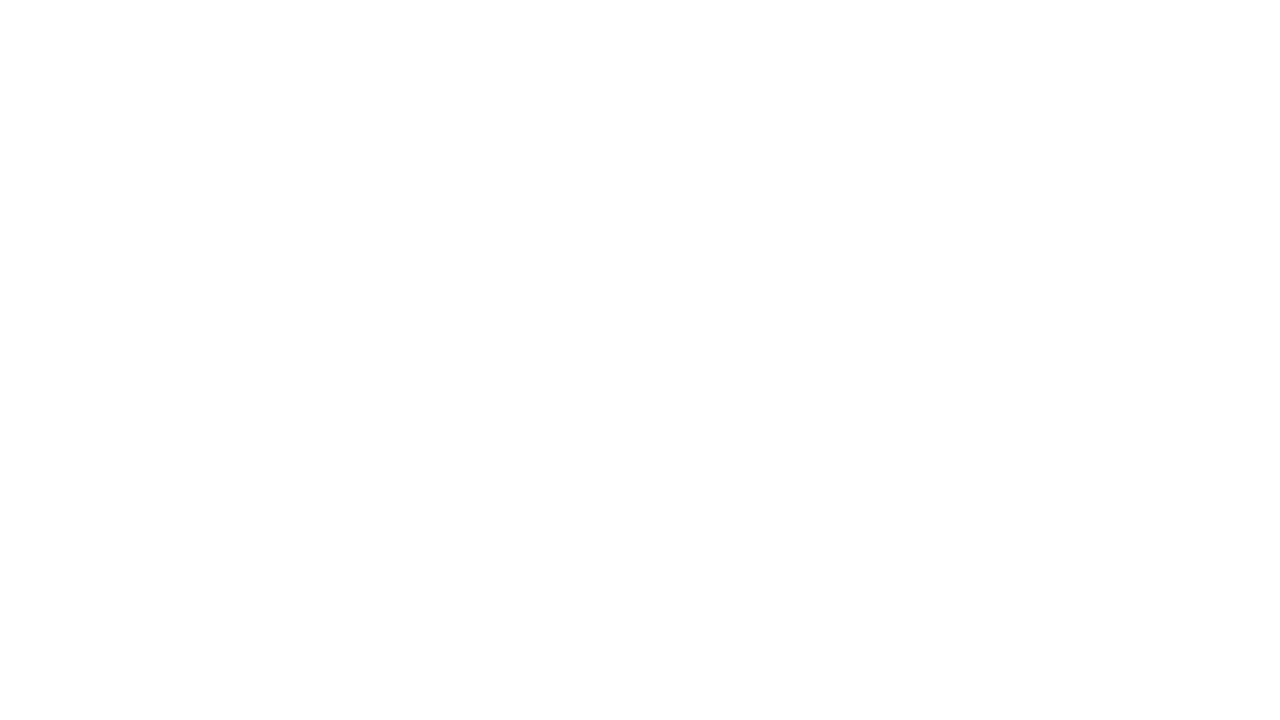

Re-queried links on page (iteration 422)
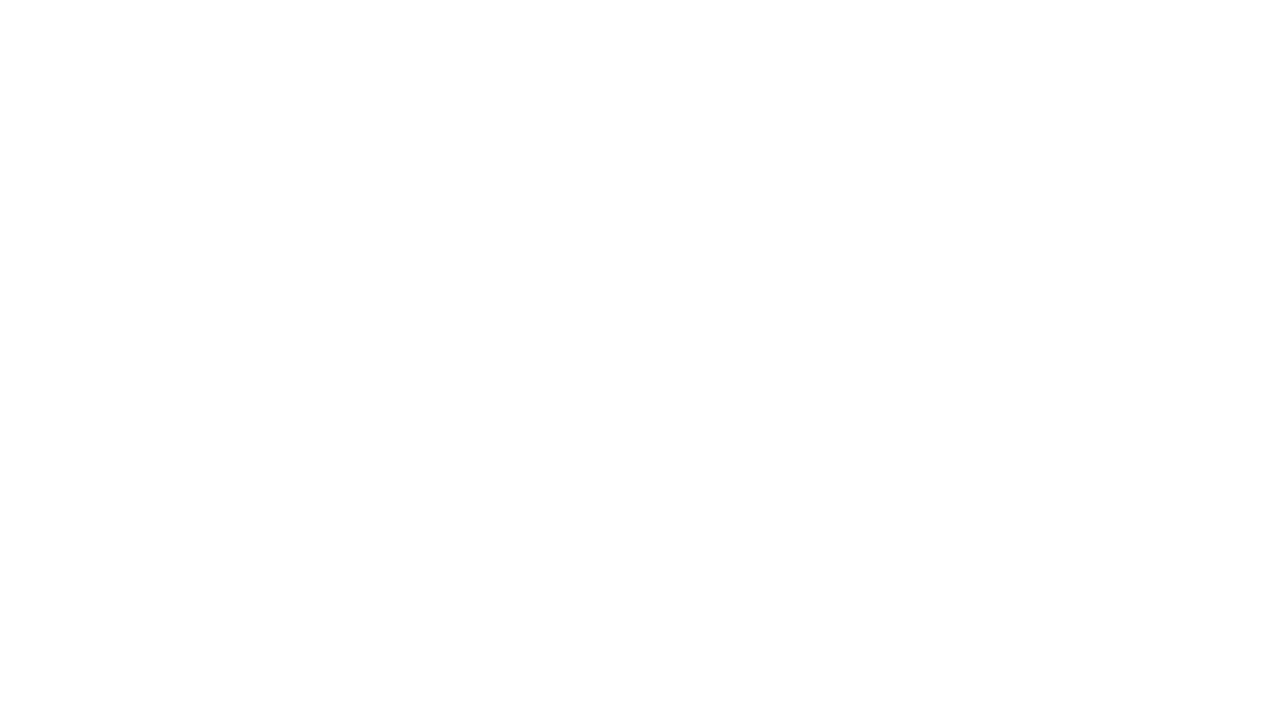

Re-queried links on page (iteration 423)
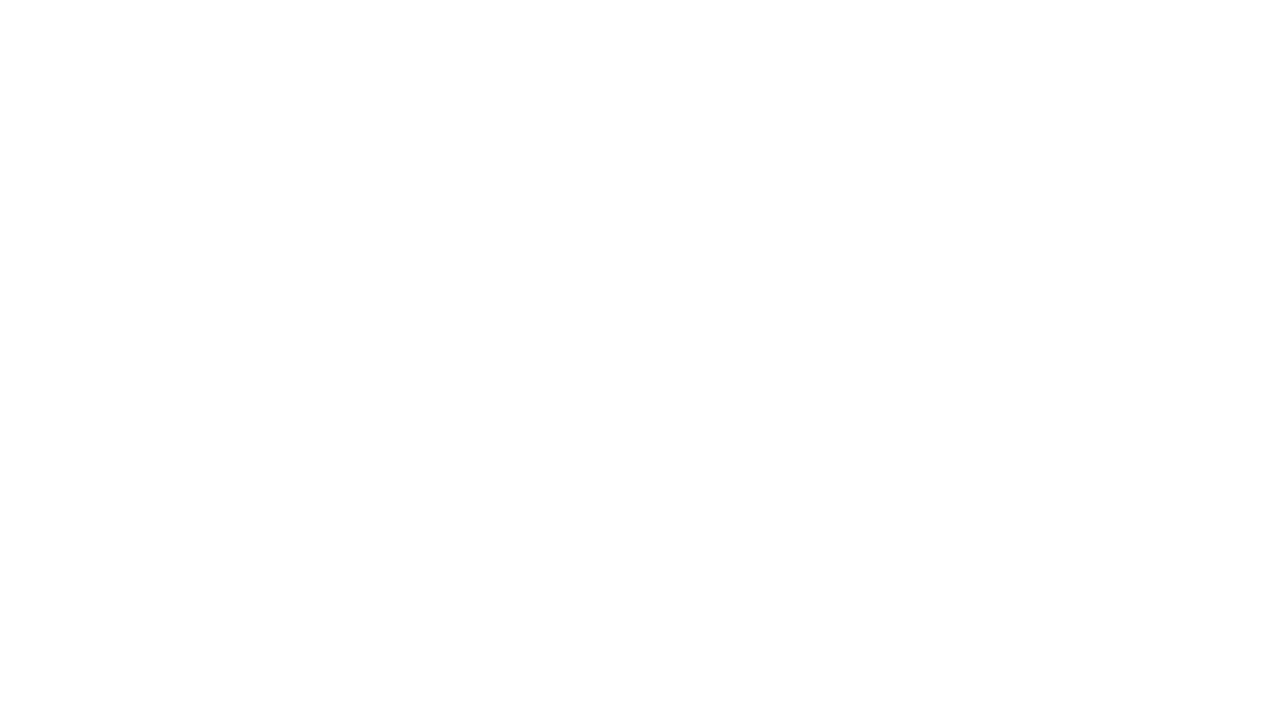

Re-queried links on page (iteration 424)
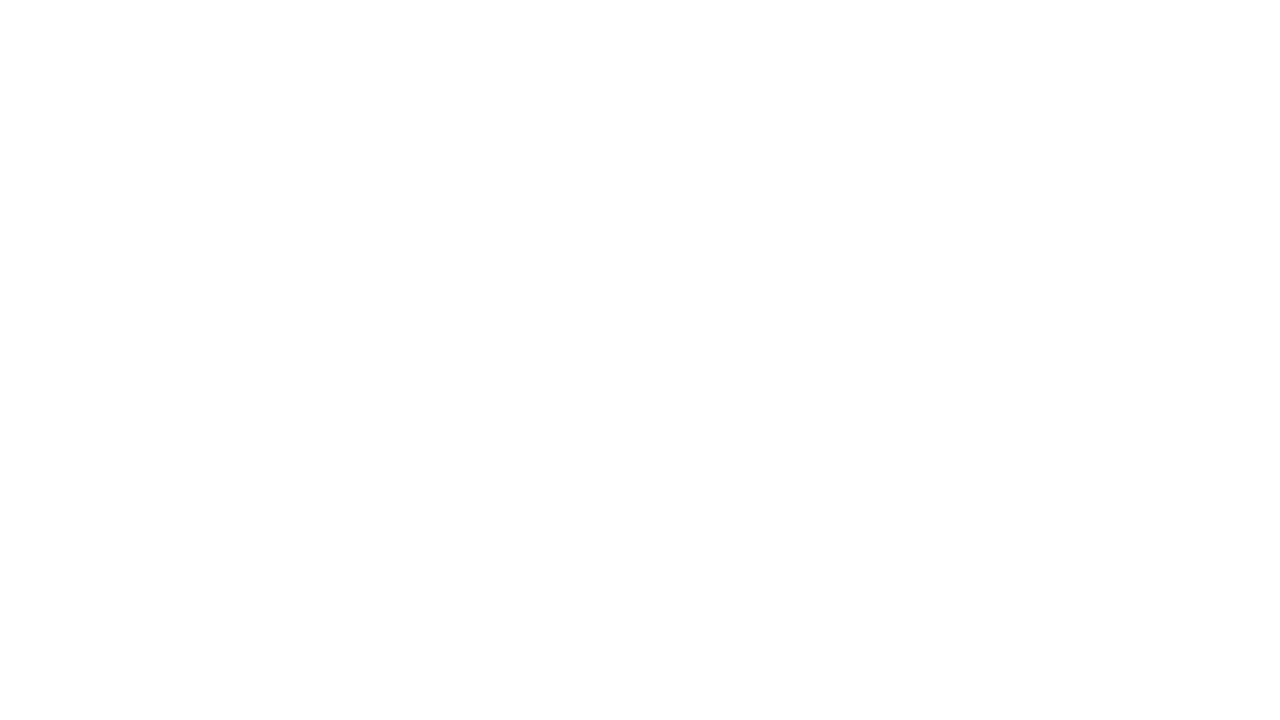

Re-queried links on page (iteration 425)
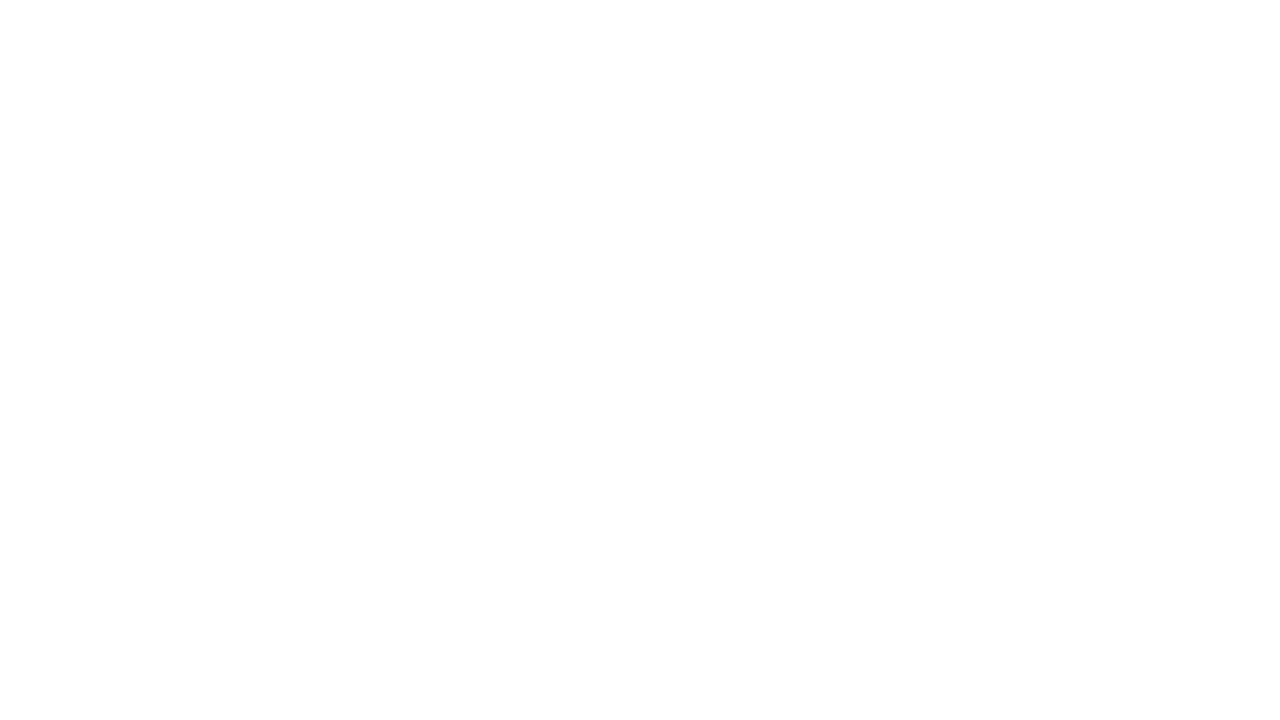

Re-queried links on page (iteration 426)
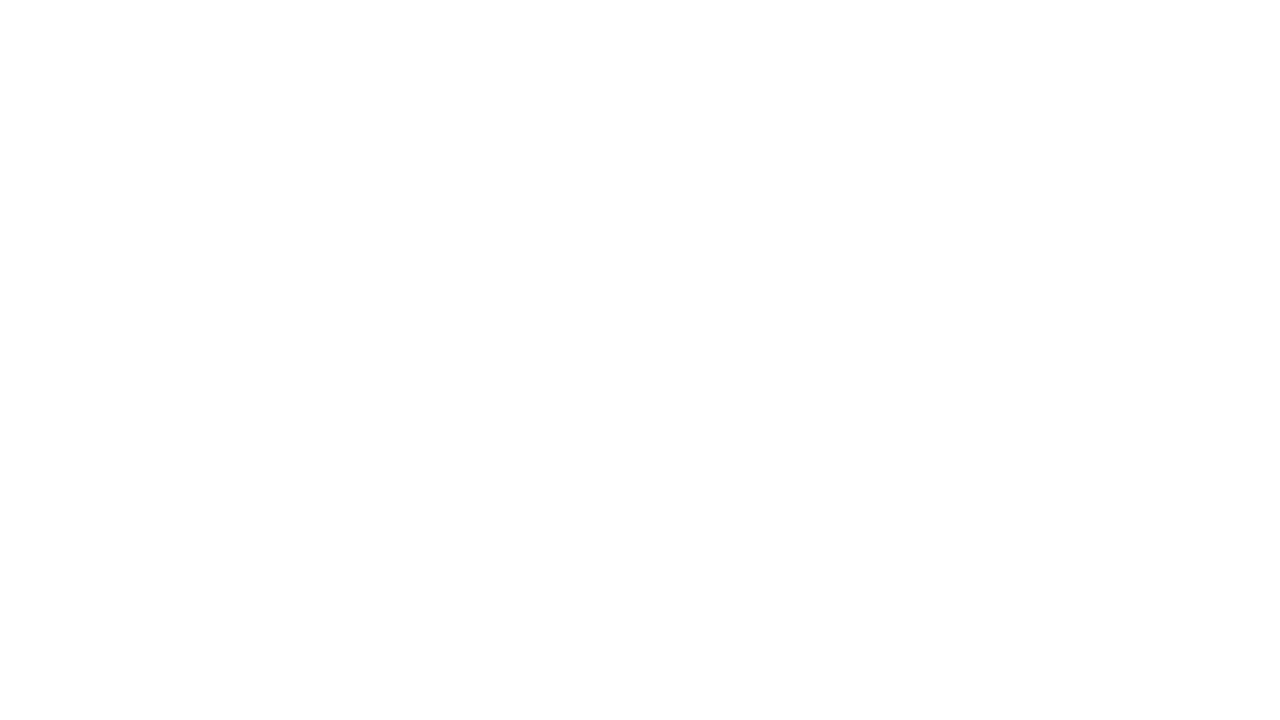

Re-queried links on page (iteration 427)
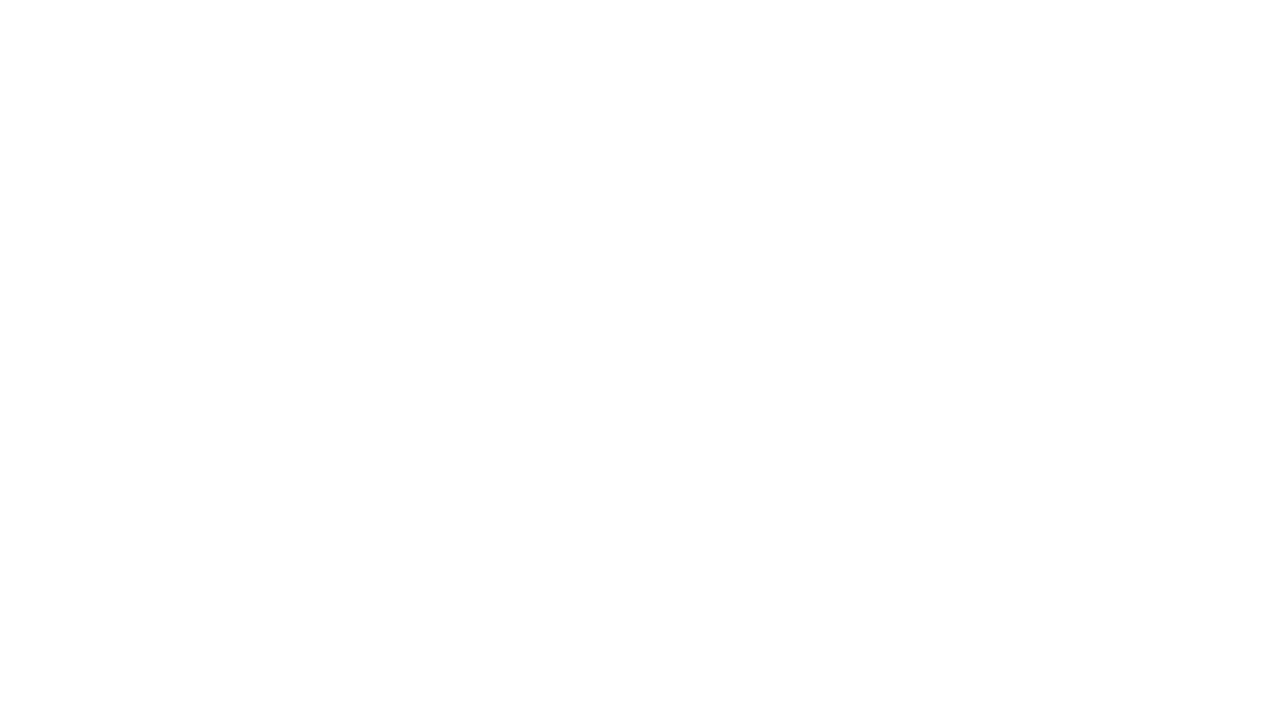

Re-queried links on page (iteration 428)
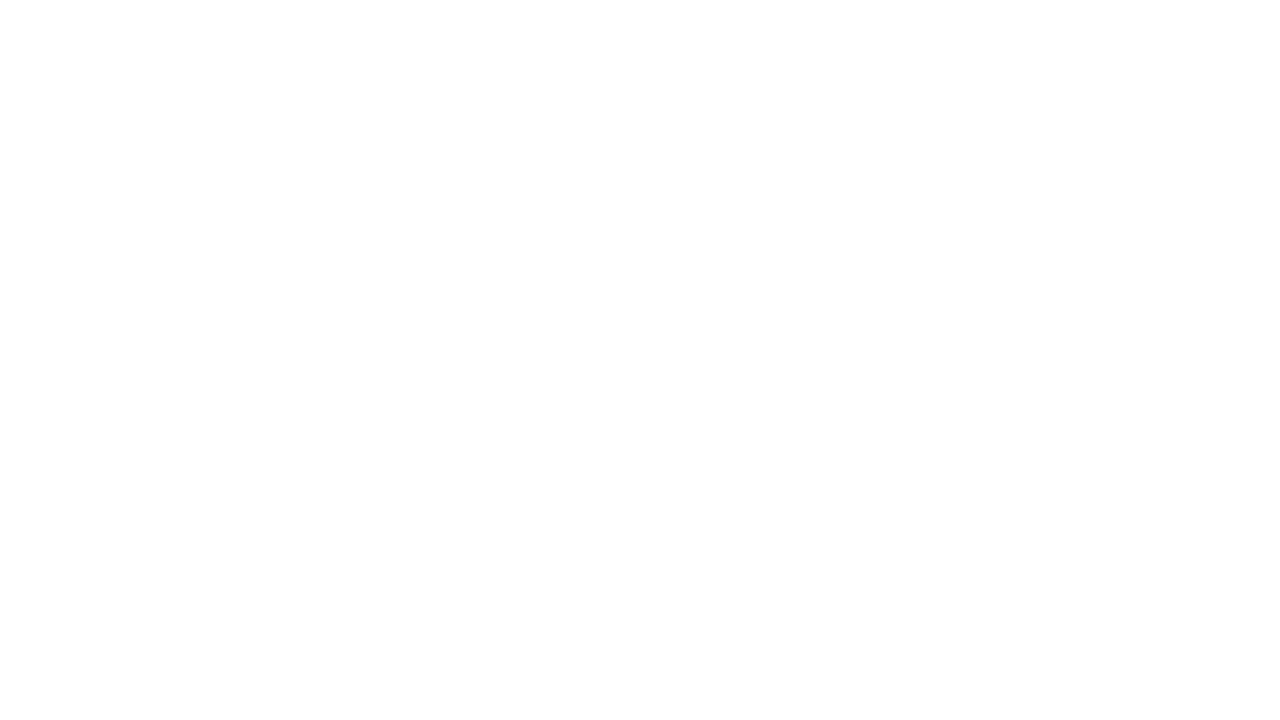

Re-queried links on page (iteration 429)
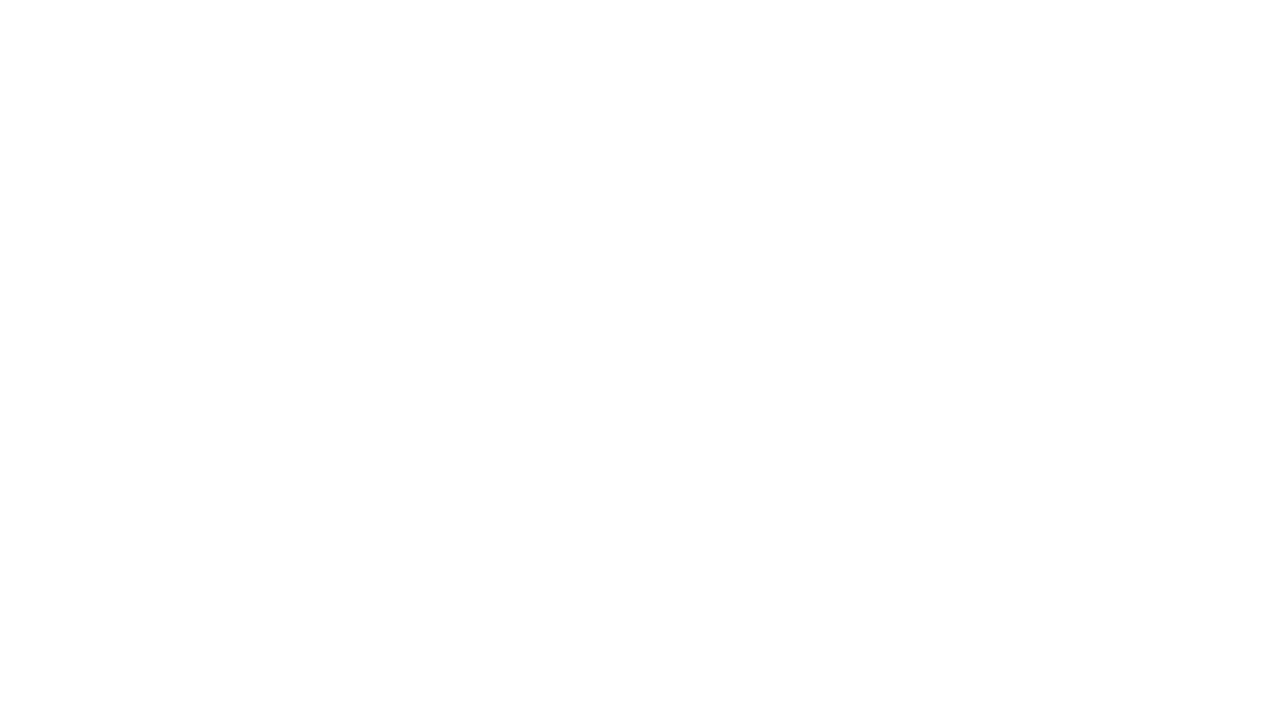

Re-queried links on page (iteration 430)
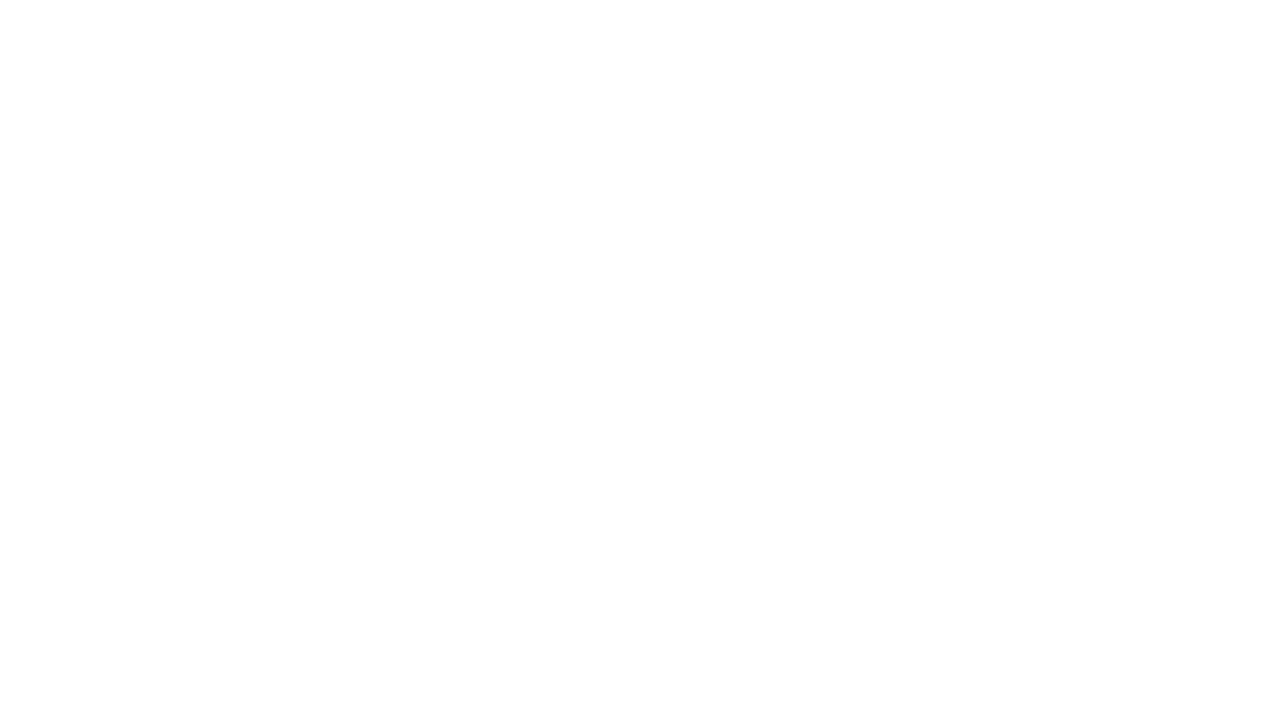

Re-queried links on page (iteration 431)
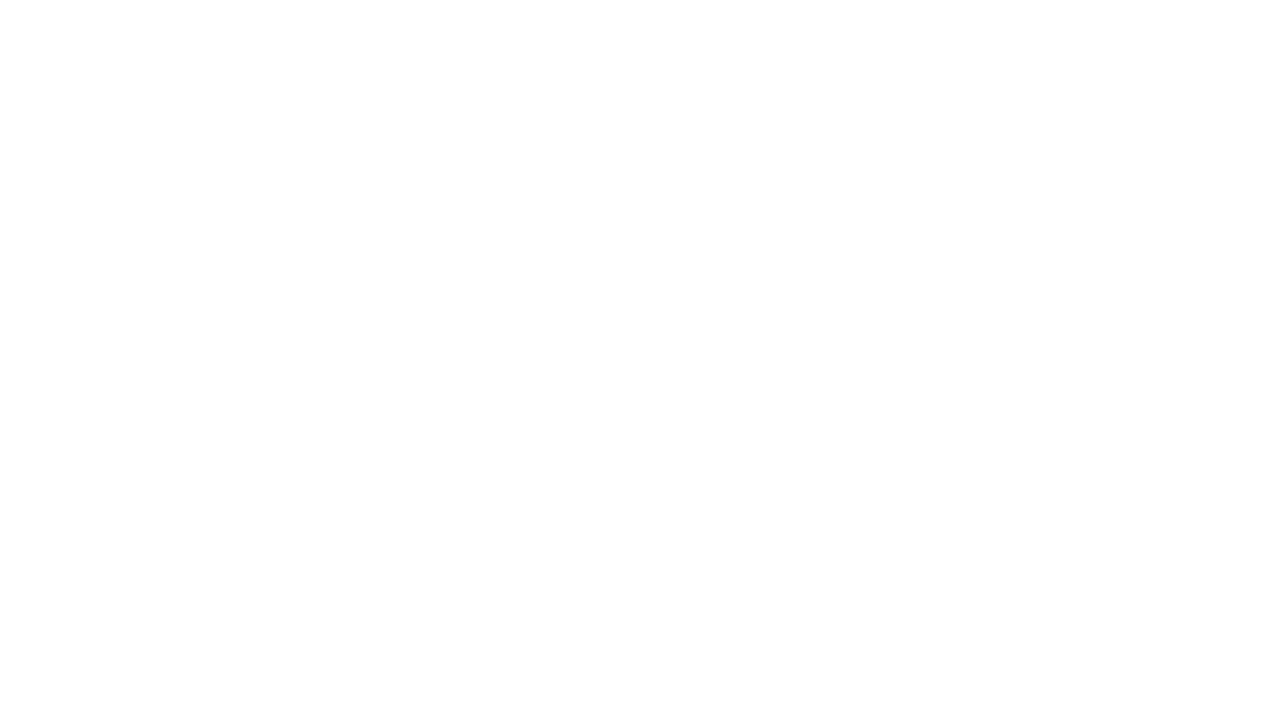

Re-queried links on page (iteration 432)
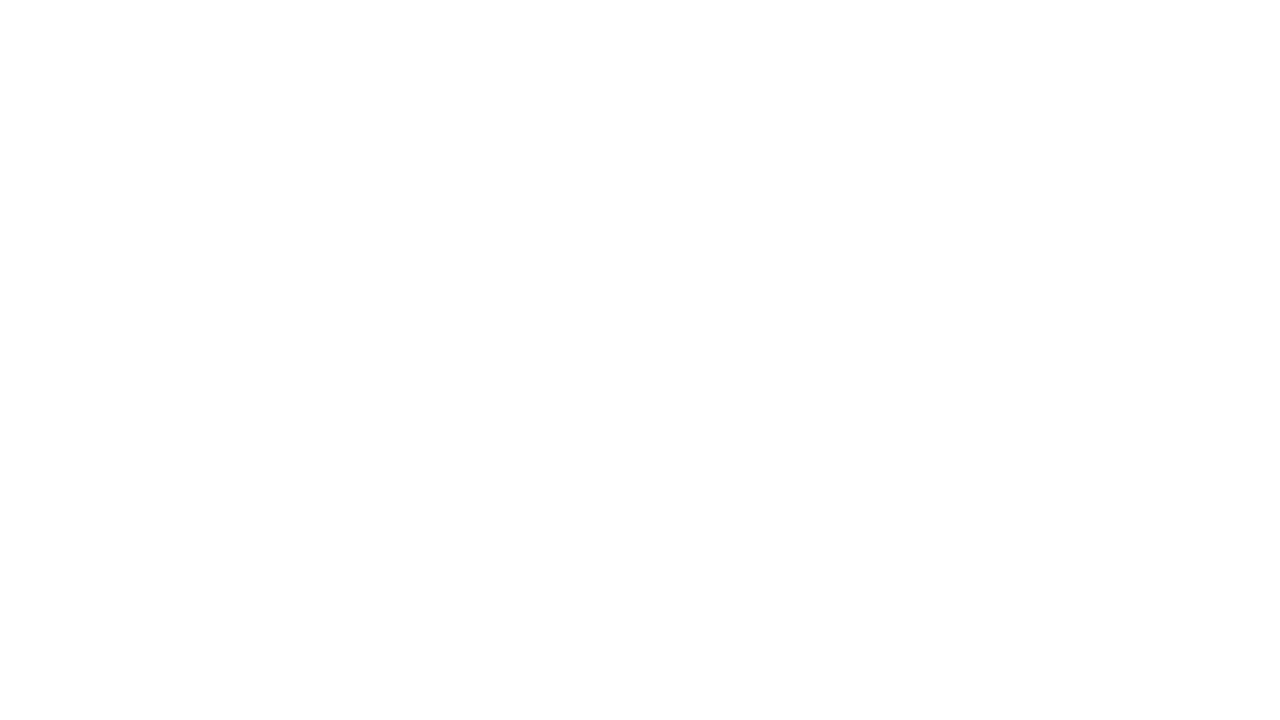

Re-queried links on page (iteration 433)
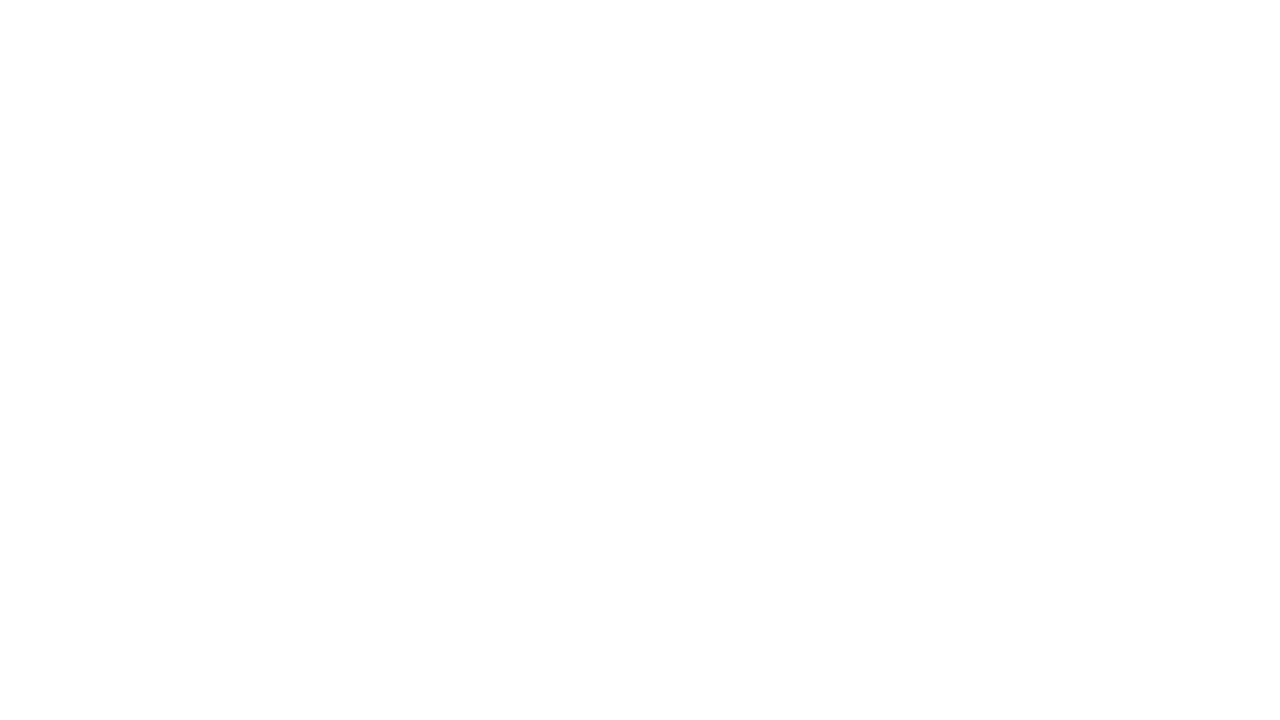

Re-queried links on page (iteration 434)
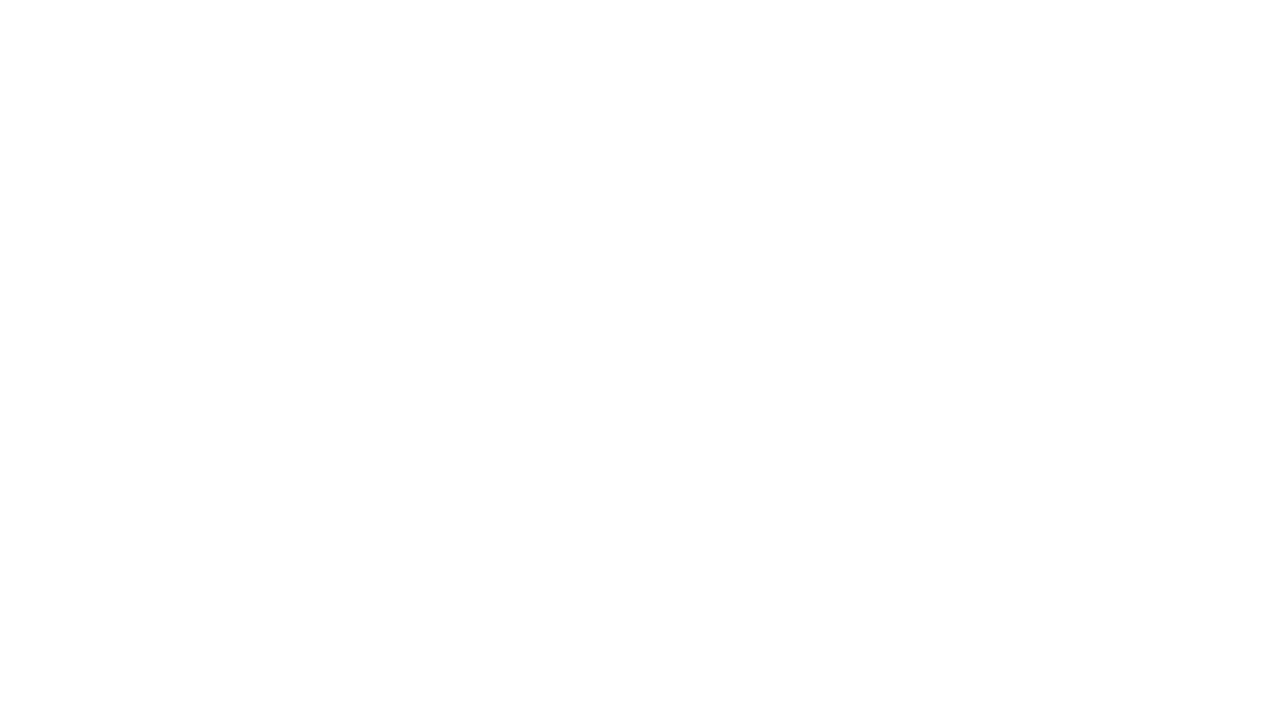

Re-queried links on page (iteration 435)
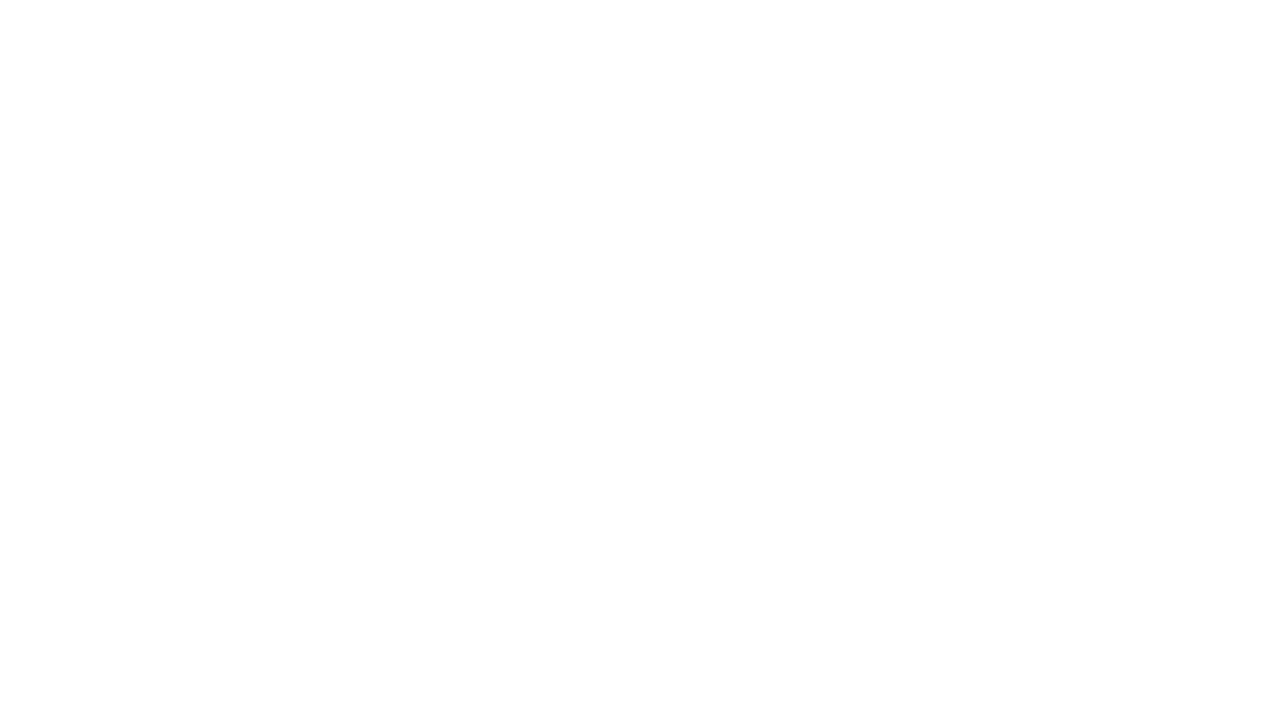

Re-queried links on page (iteration 436)
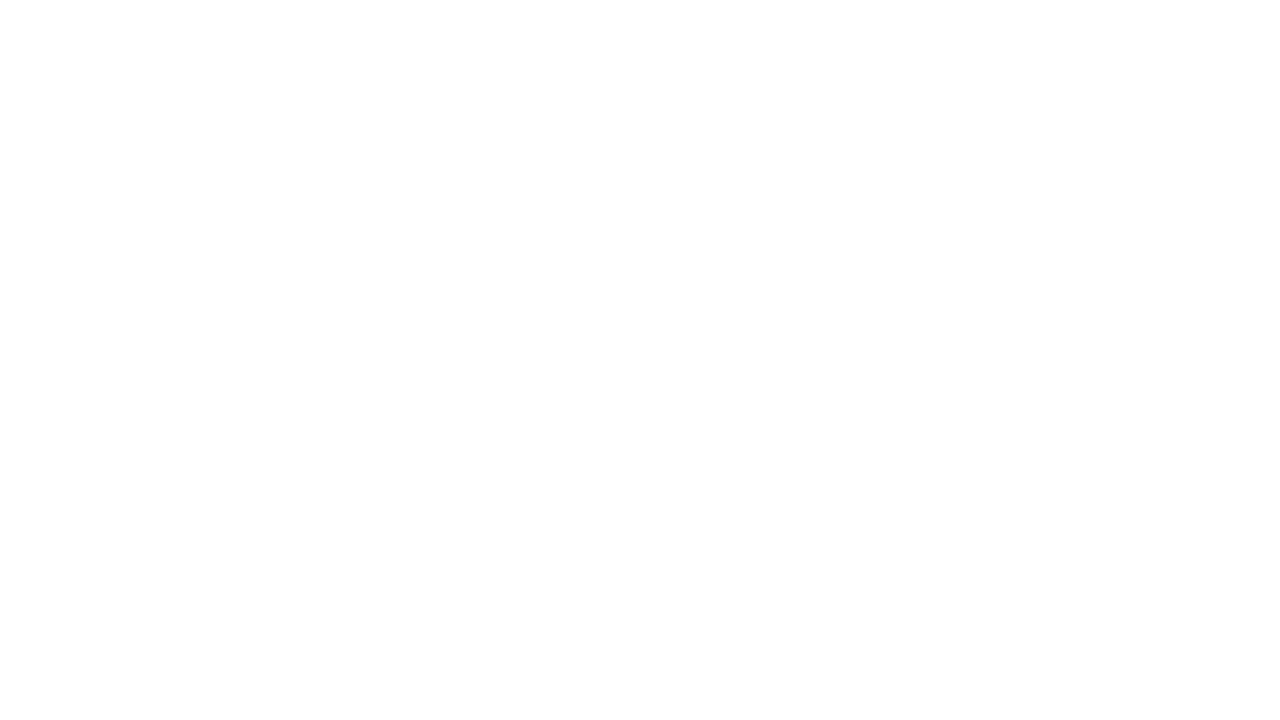

Re-queried links on page (iteration 437)
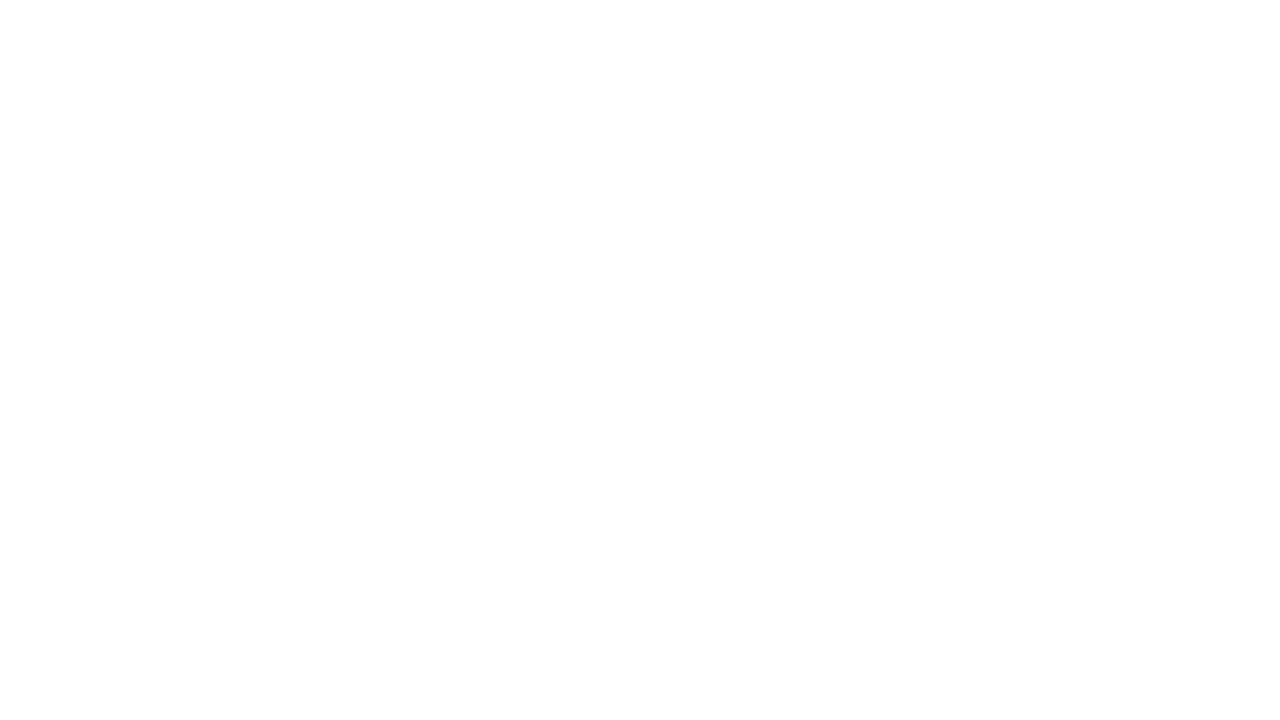

Re-queried links on page (iteration 438)
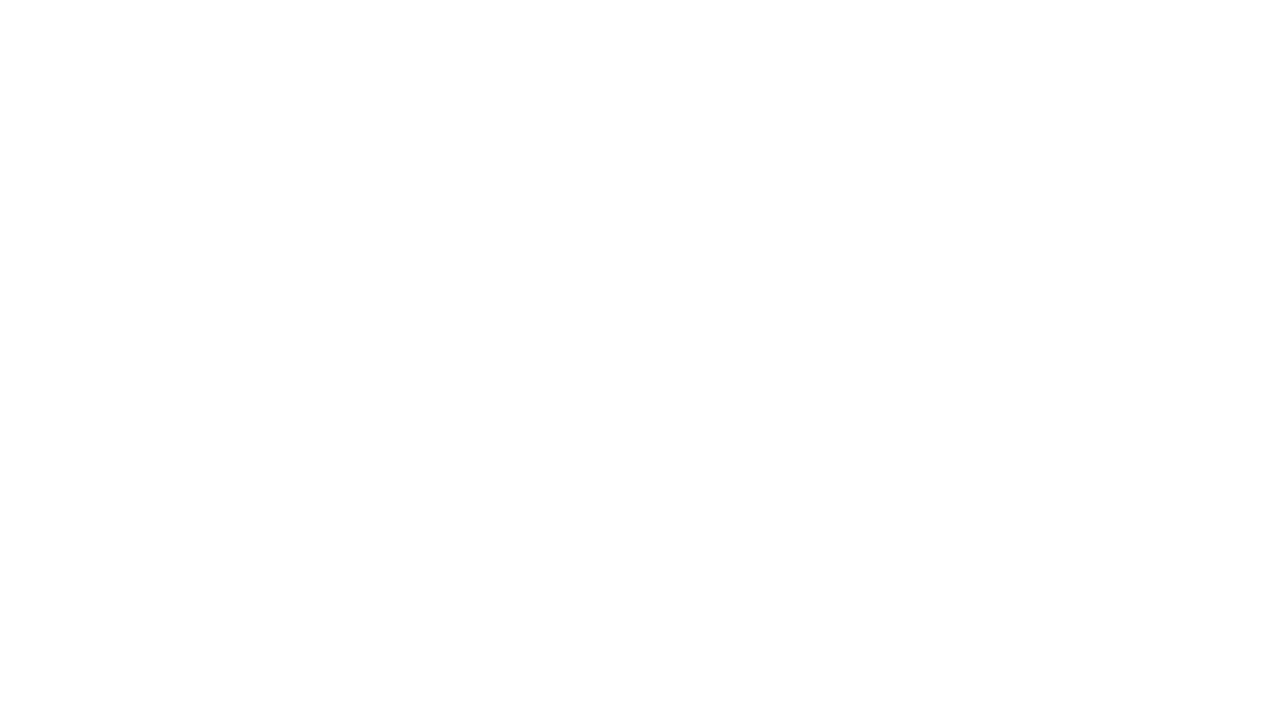

Re-queried links on page (iteration 439)
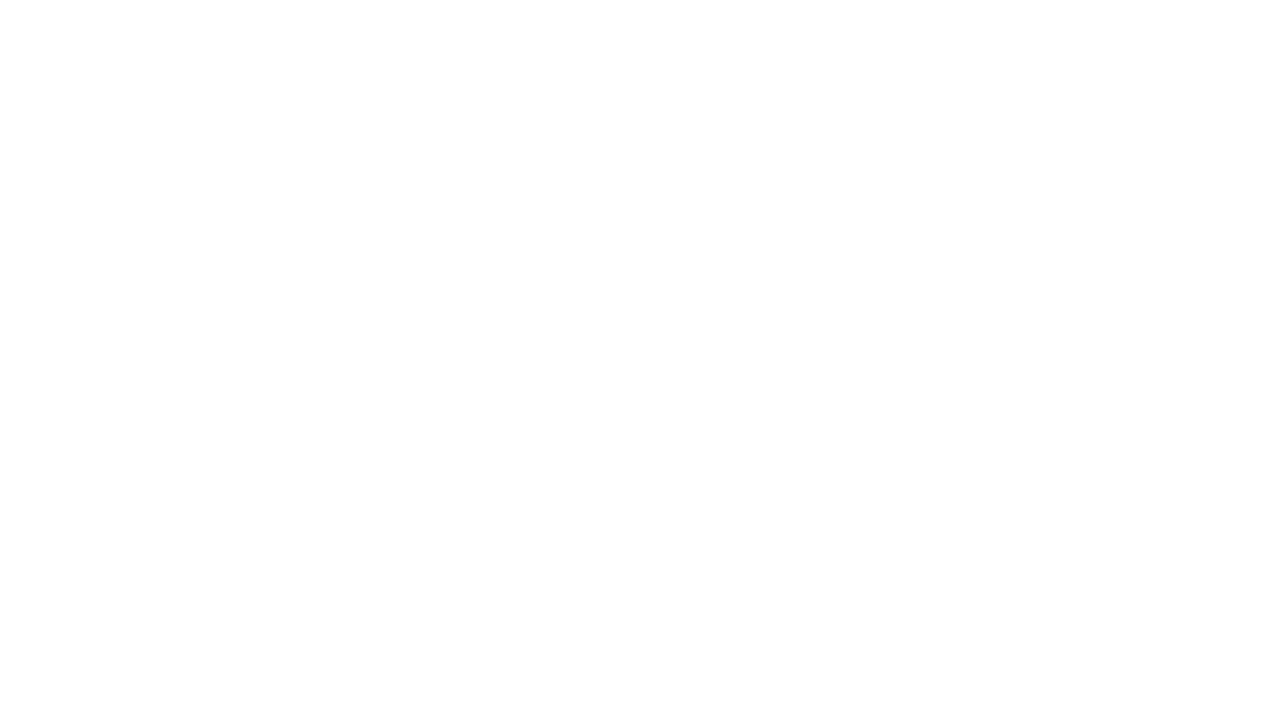

Re-queried links on page (iteration 440)
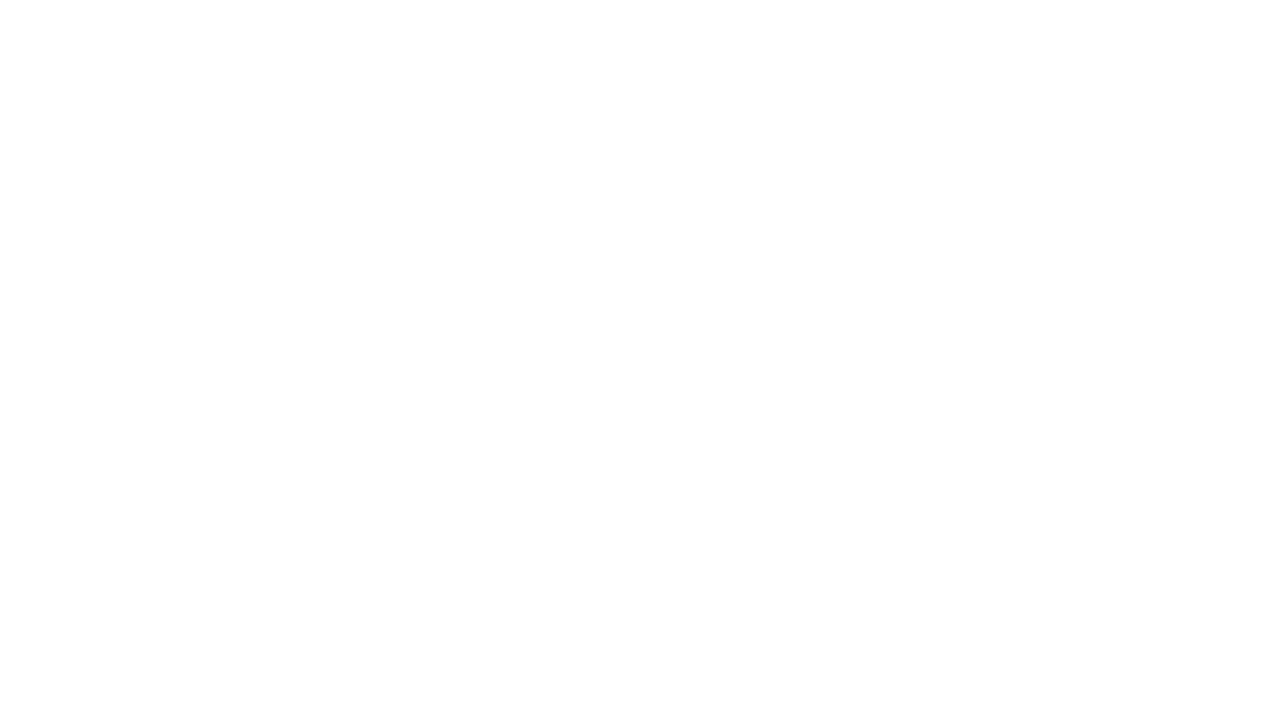

Re-queried links on page (iteration 441)
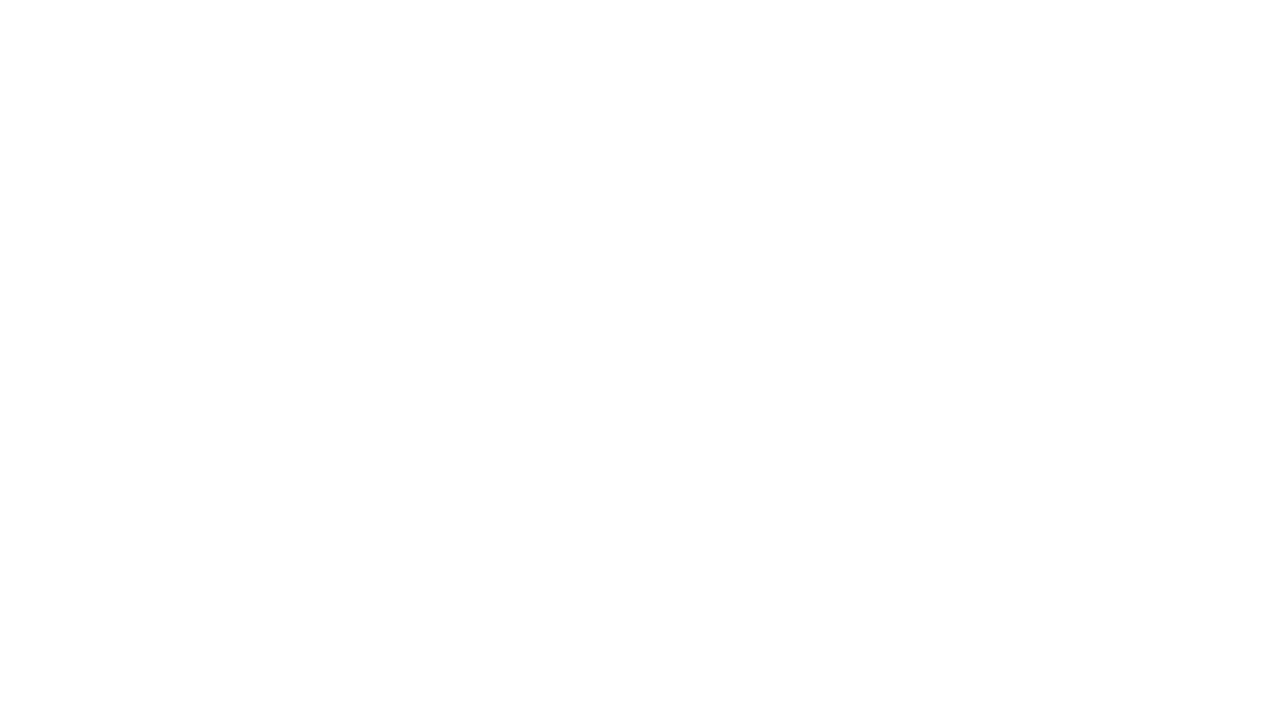

Re-queried links on page (iteration 442)
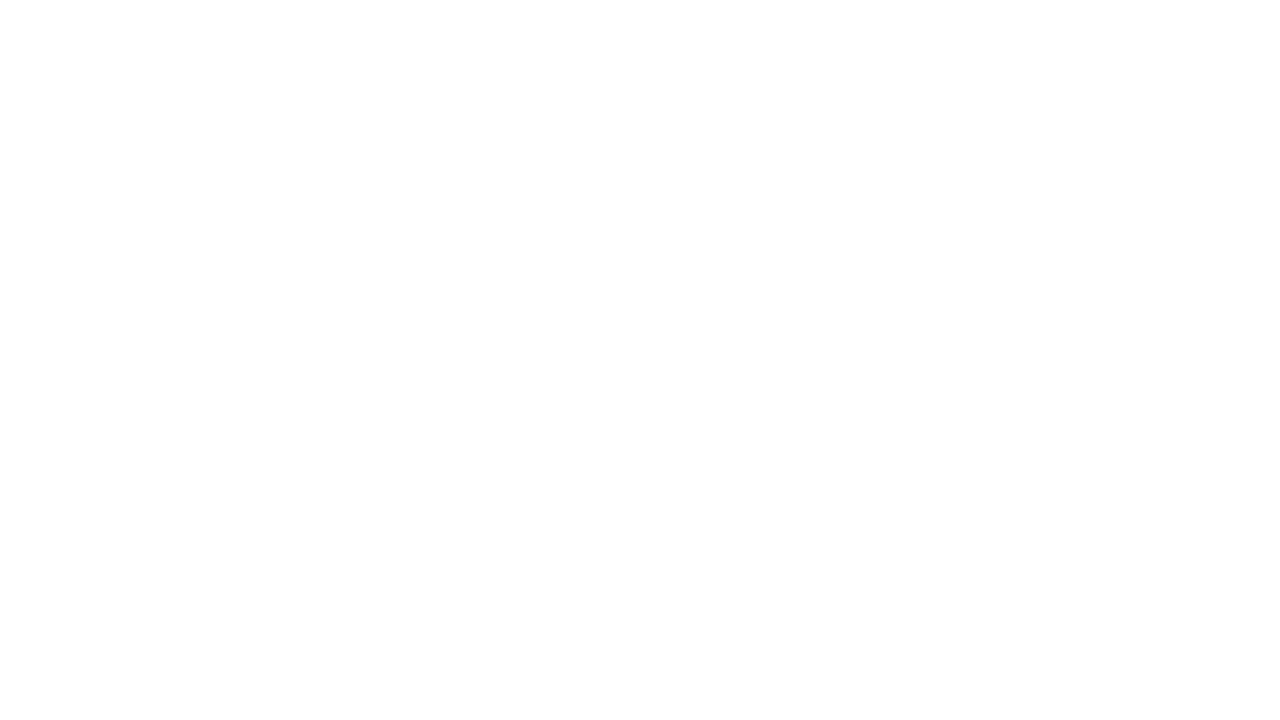

Re-queried links on page (iteration 443)
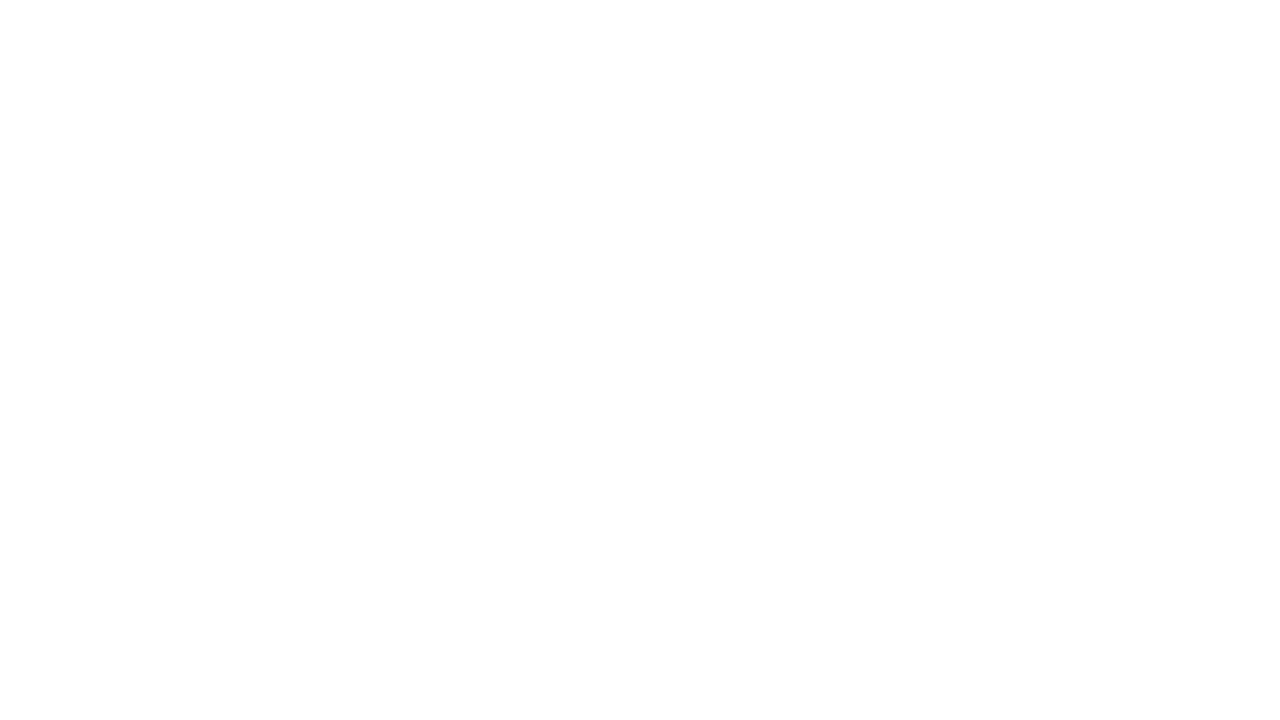

Re-queried links on page (iteration 444)
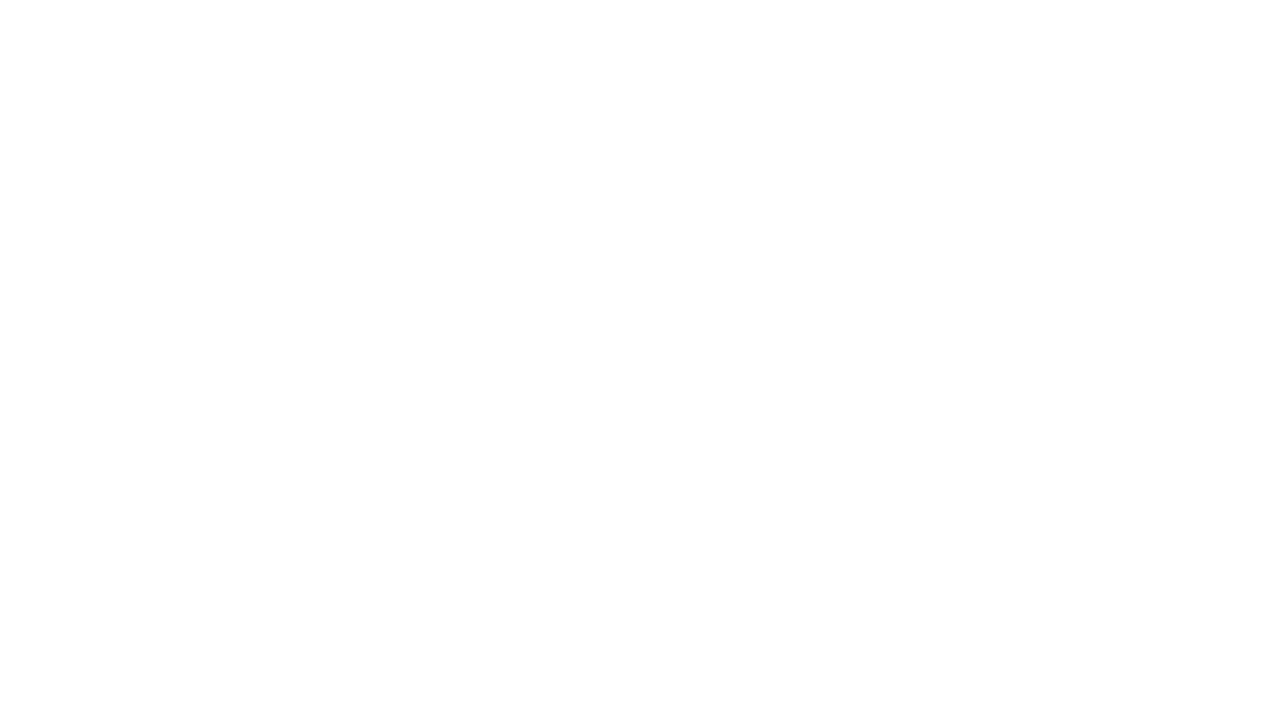

Re-queried links on page (iteration 445)
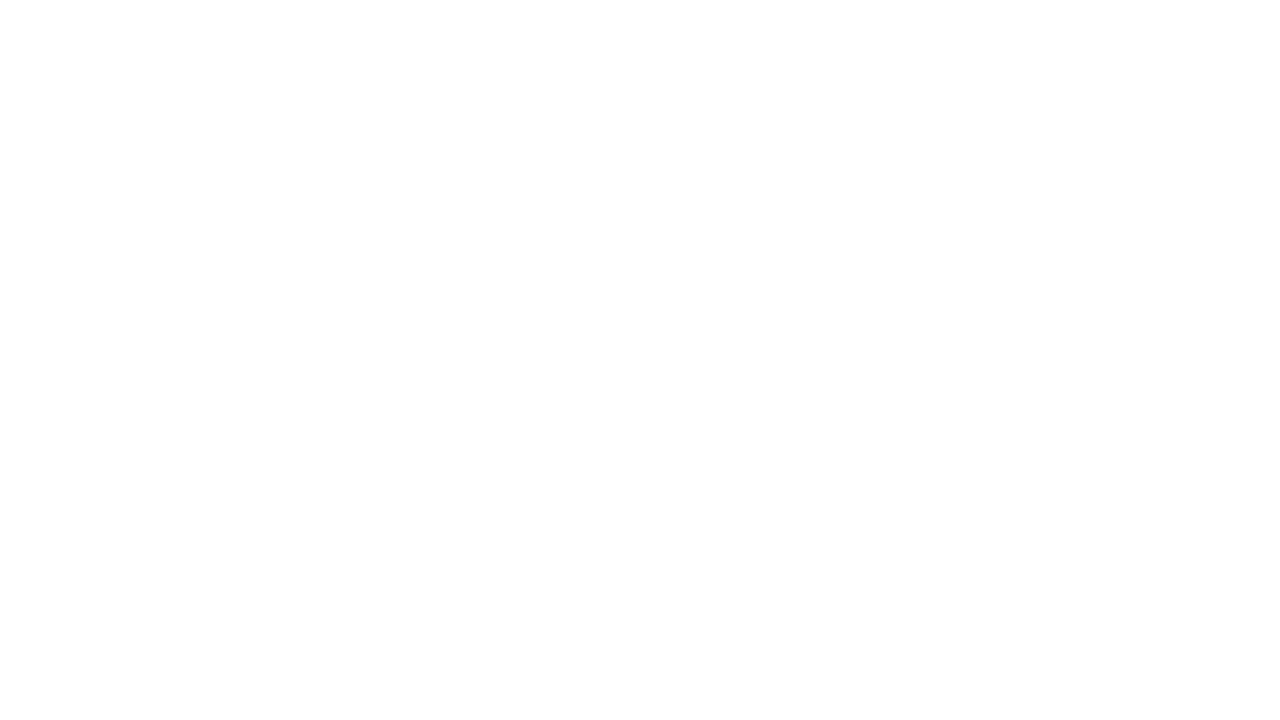

Re-queried links on page (iteration 446)
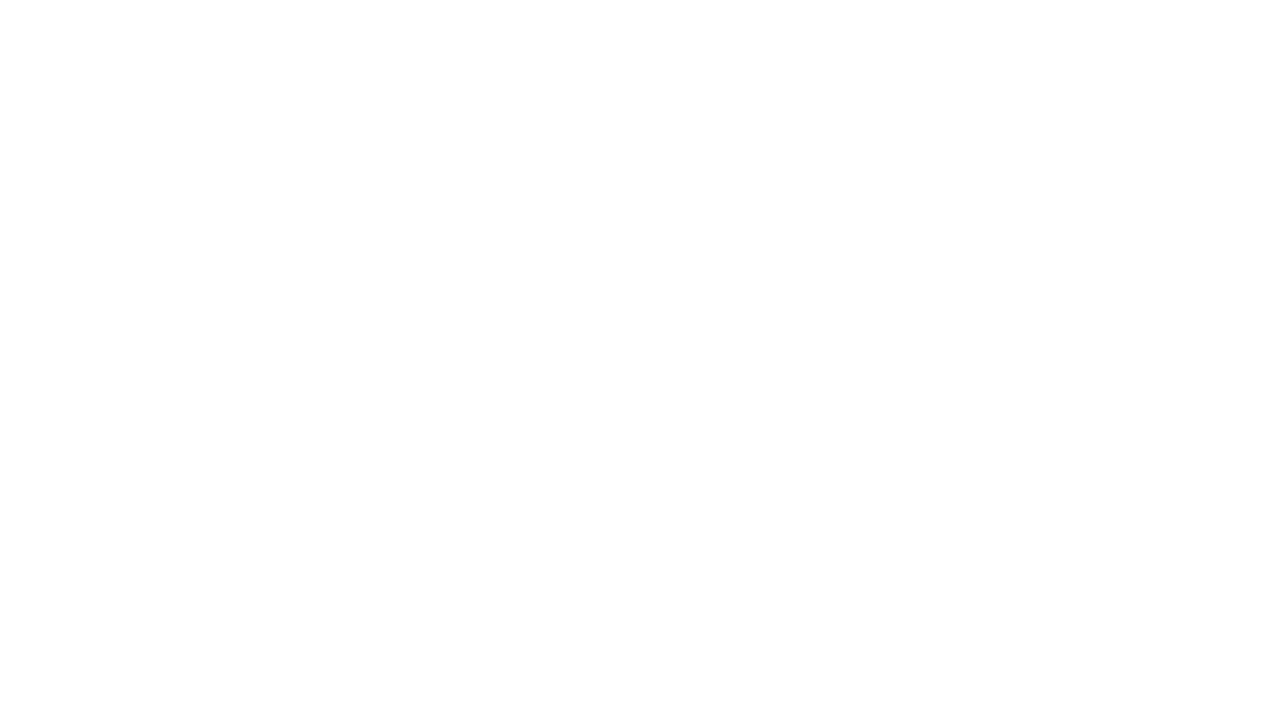

Re-queried links on page (iteration 447)
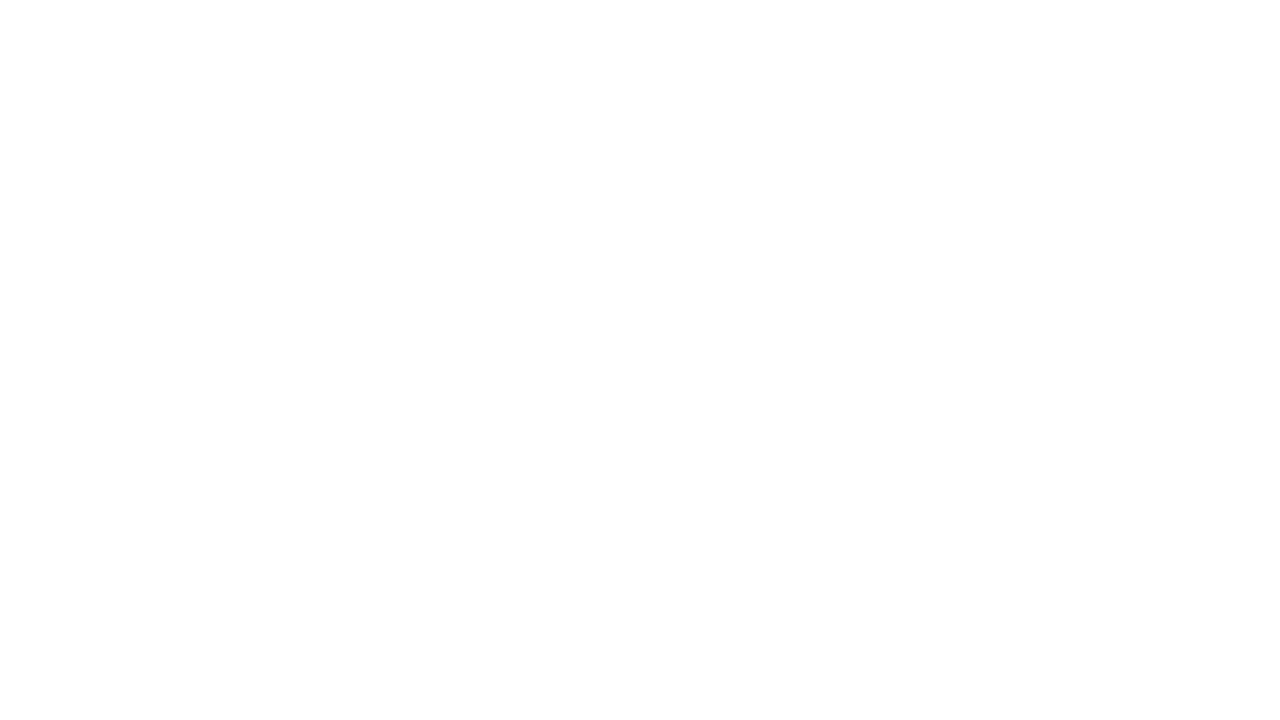

Re-queried links on page (iteration 448)
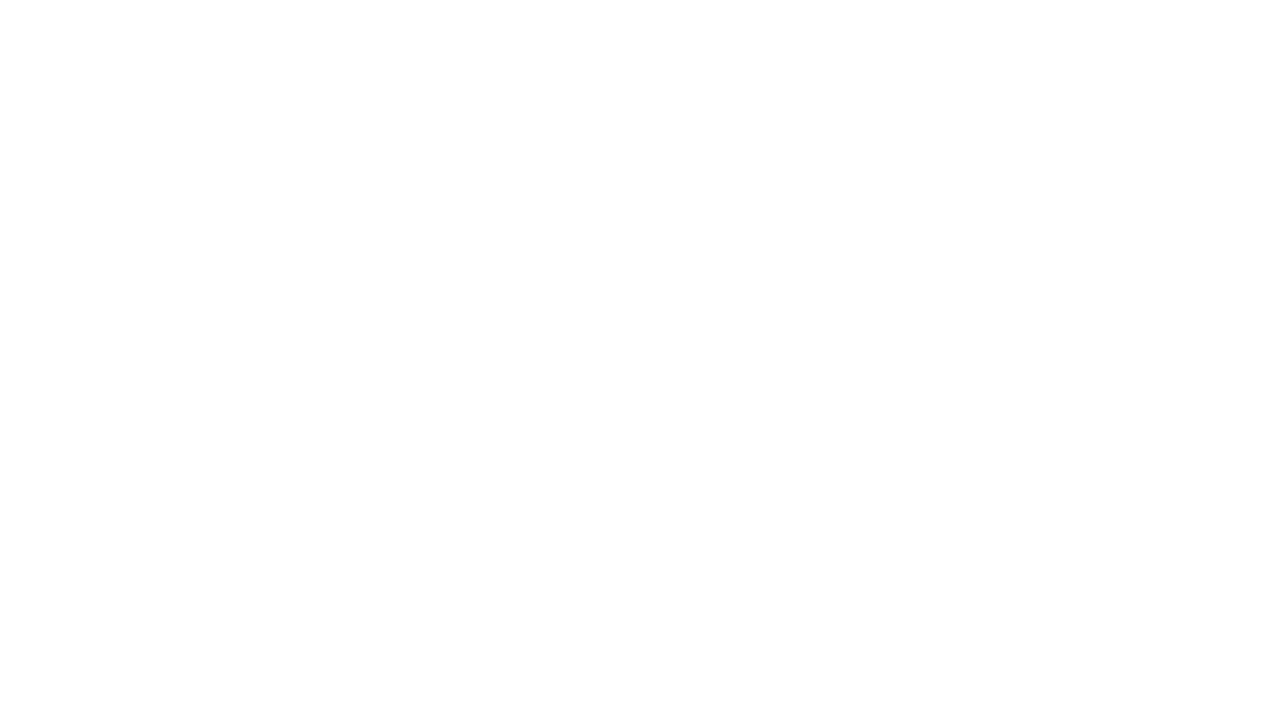

Re-queried links on page (iteration 449)
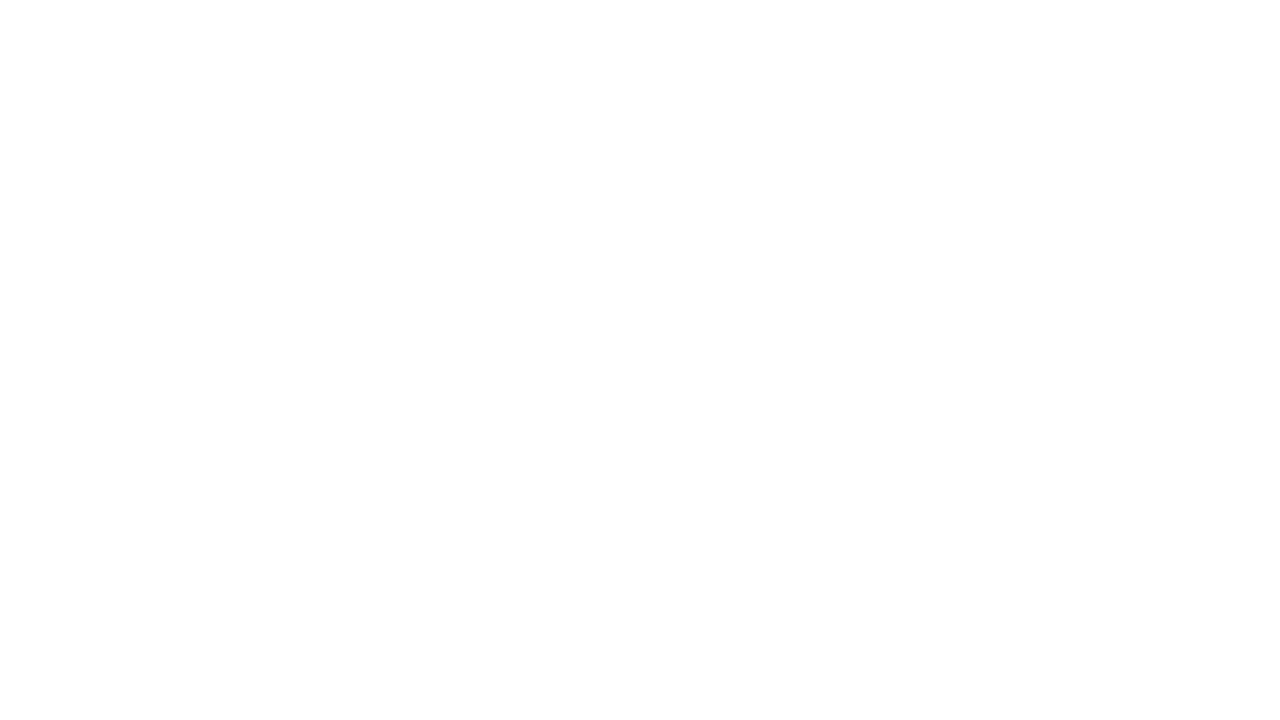

Re-queried links on page (iteration 450)
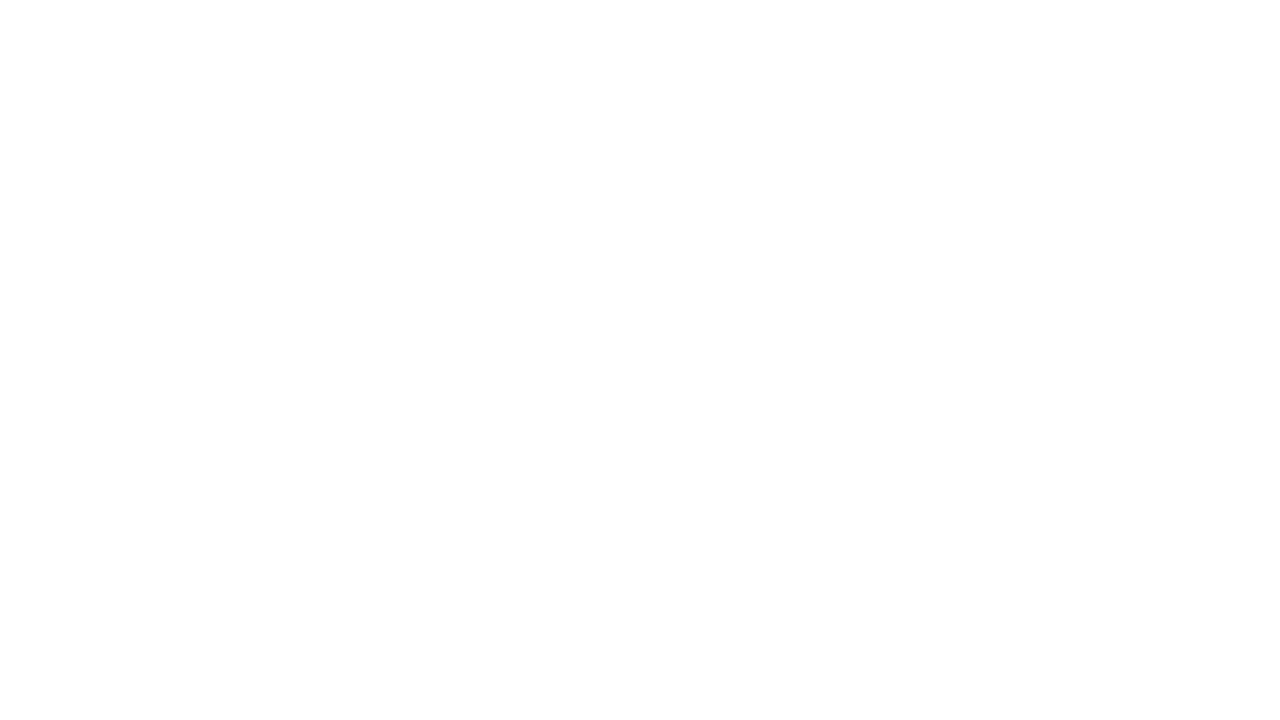

Re-queried links on page (iteration 451)
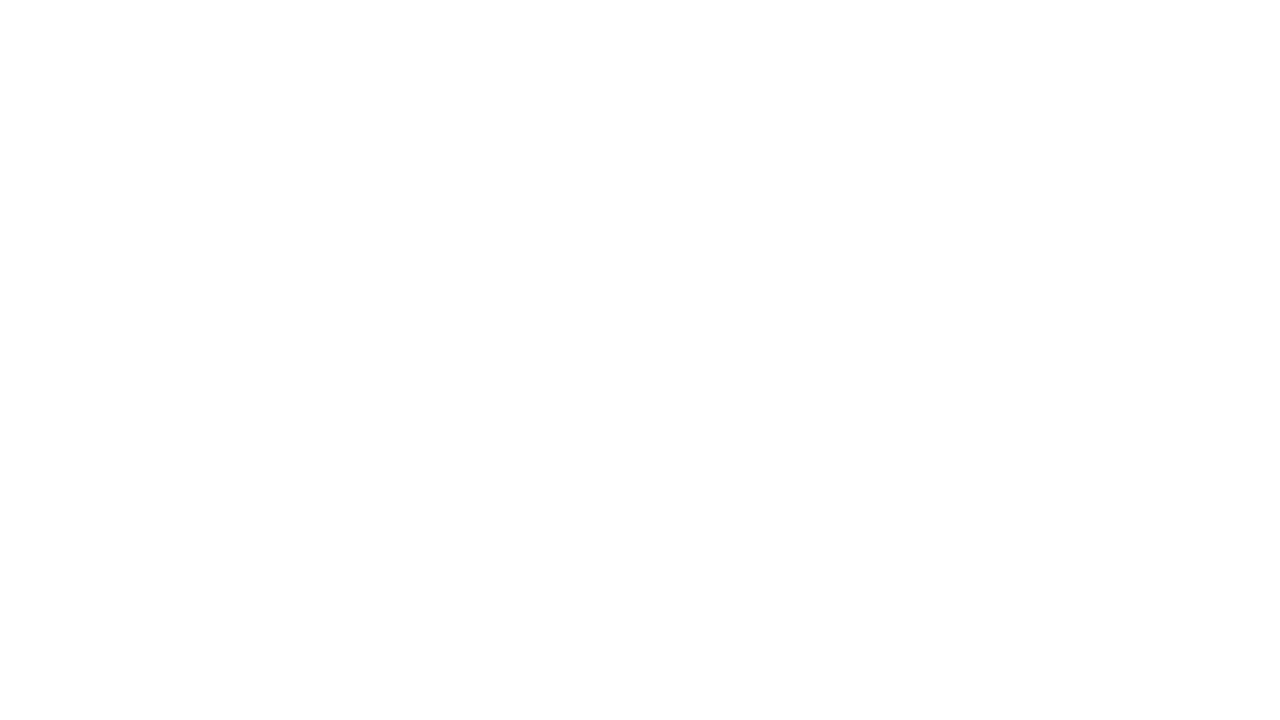

Re-queried links on page (iteration 452)
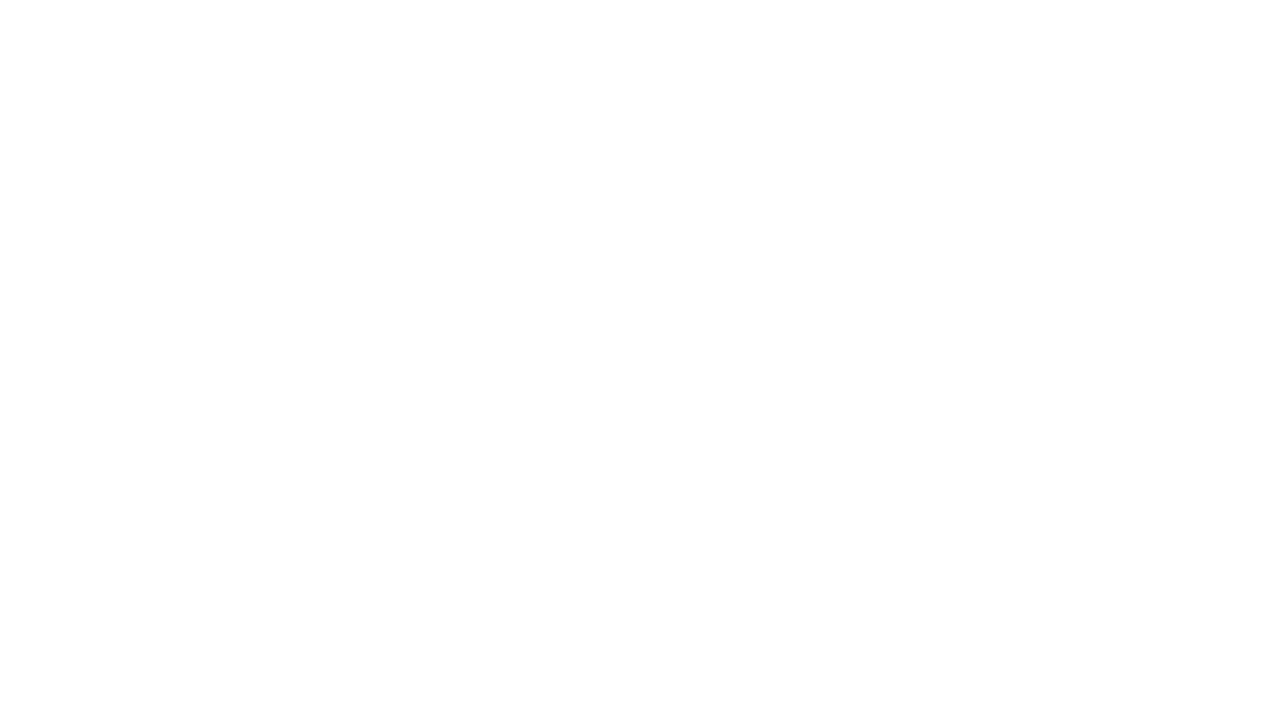

Re-queried links on page (iteration 453)
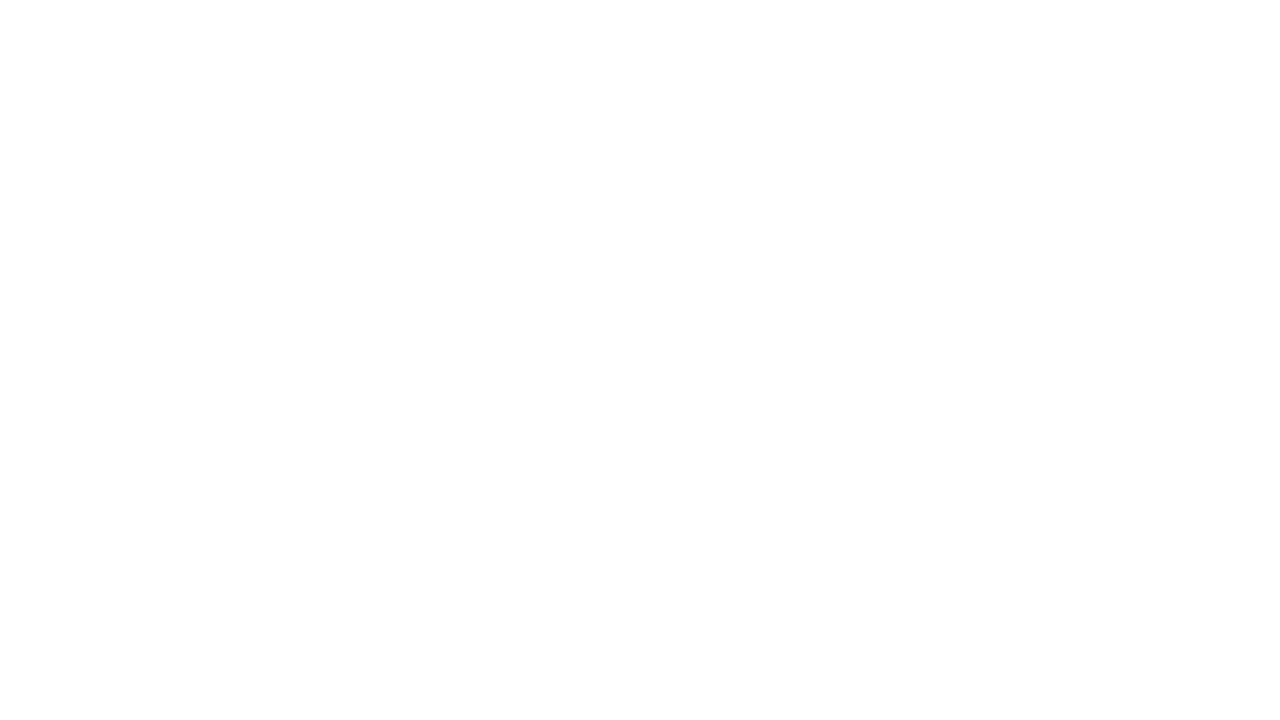

Re-queried links on page (iteration 454)
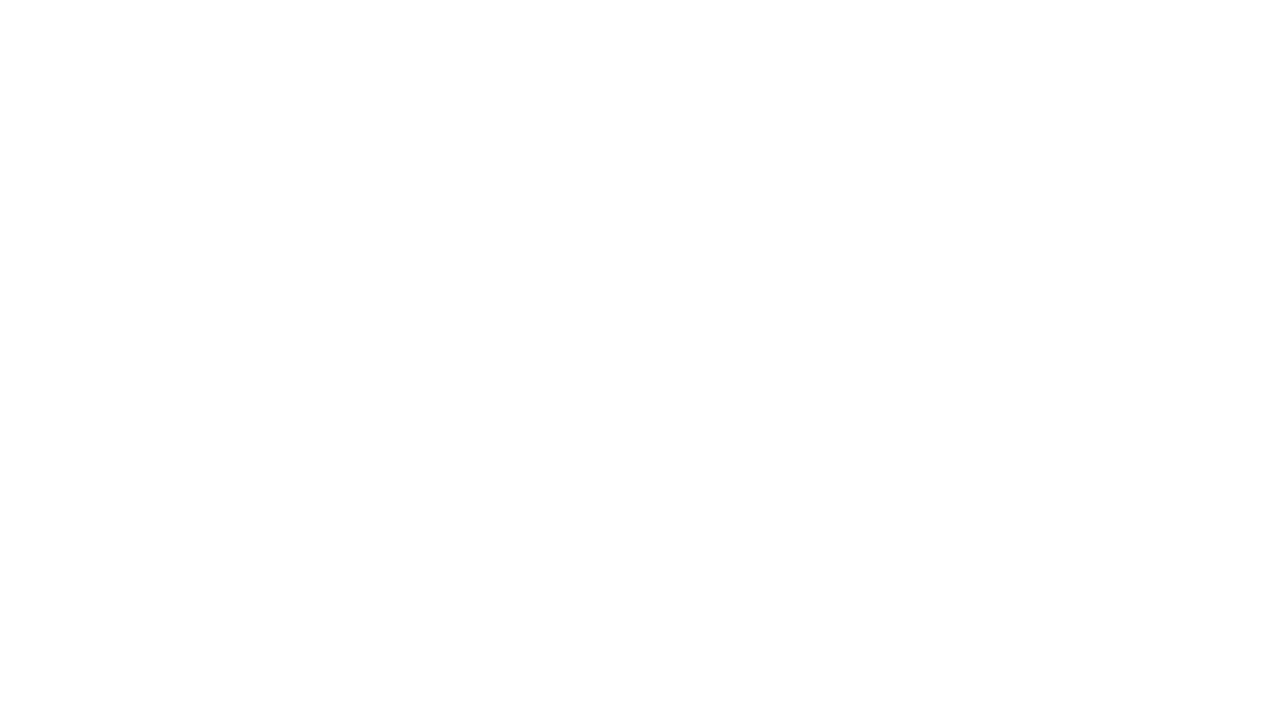

Re-queried links on page (iteration 455)
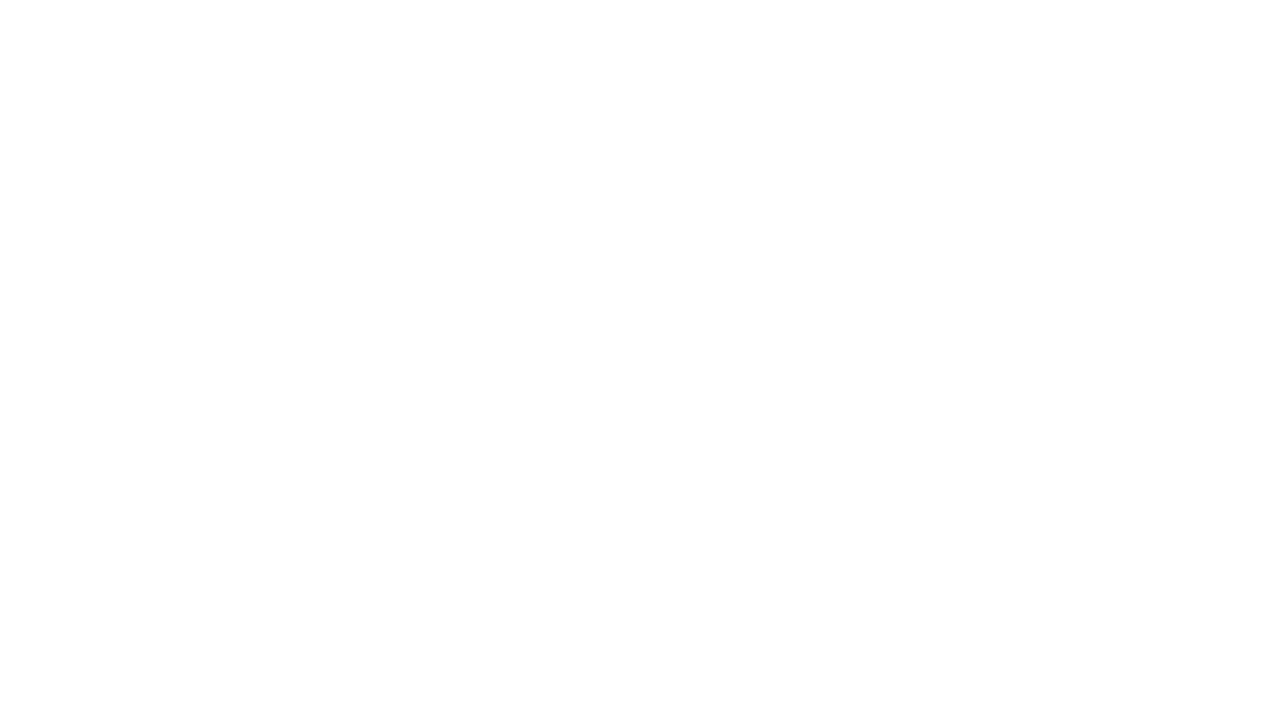

Re-queried links on page (iteration 456)
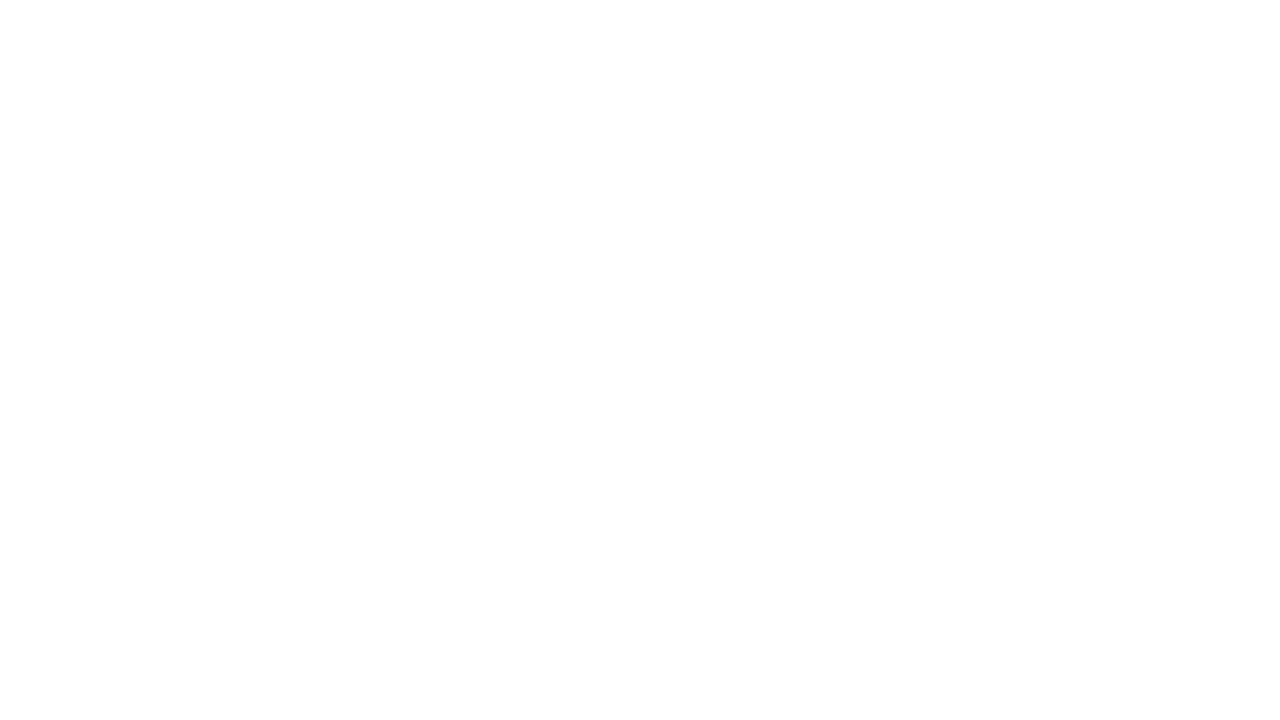

Re-queried links on page (iteration 457)
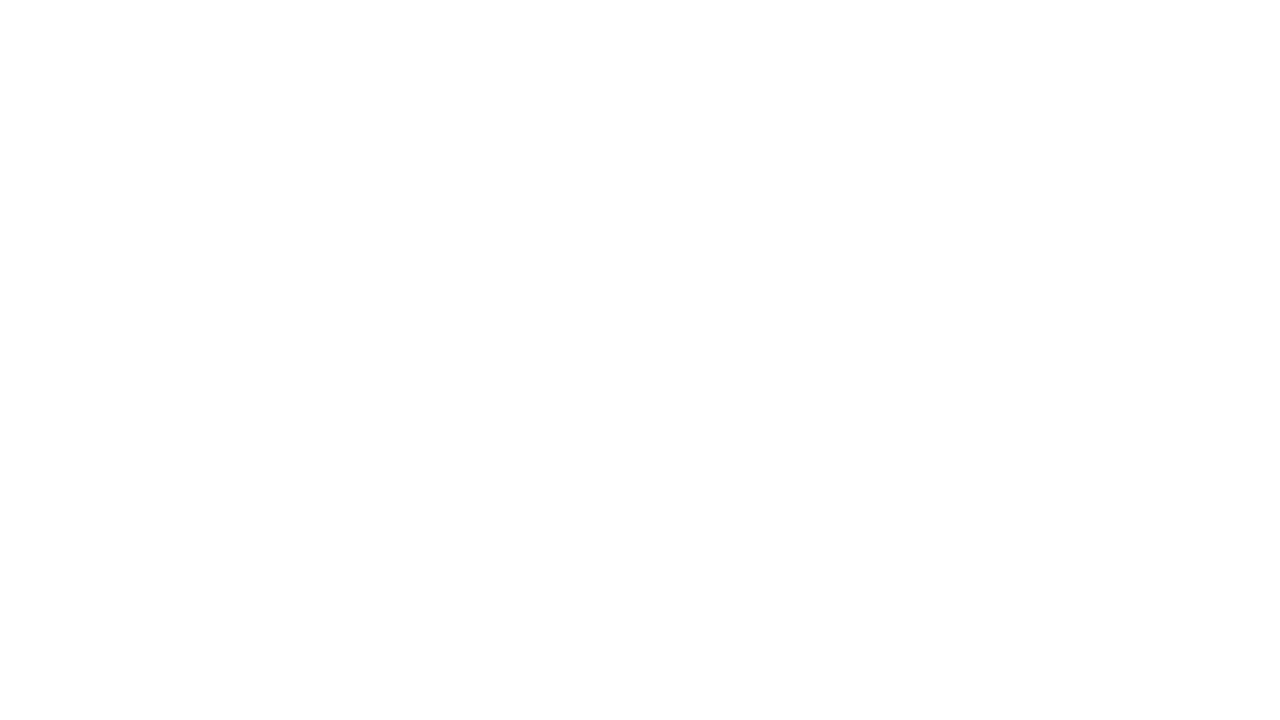

Re-queried links on page (iteration 458)
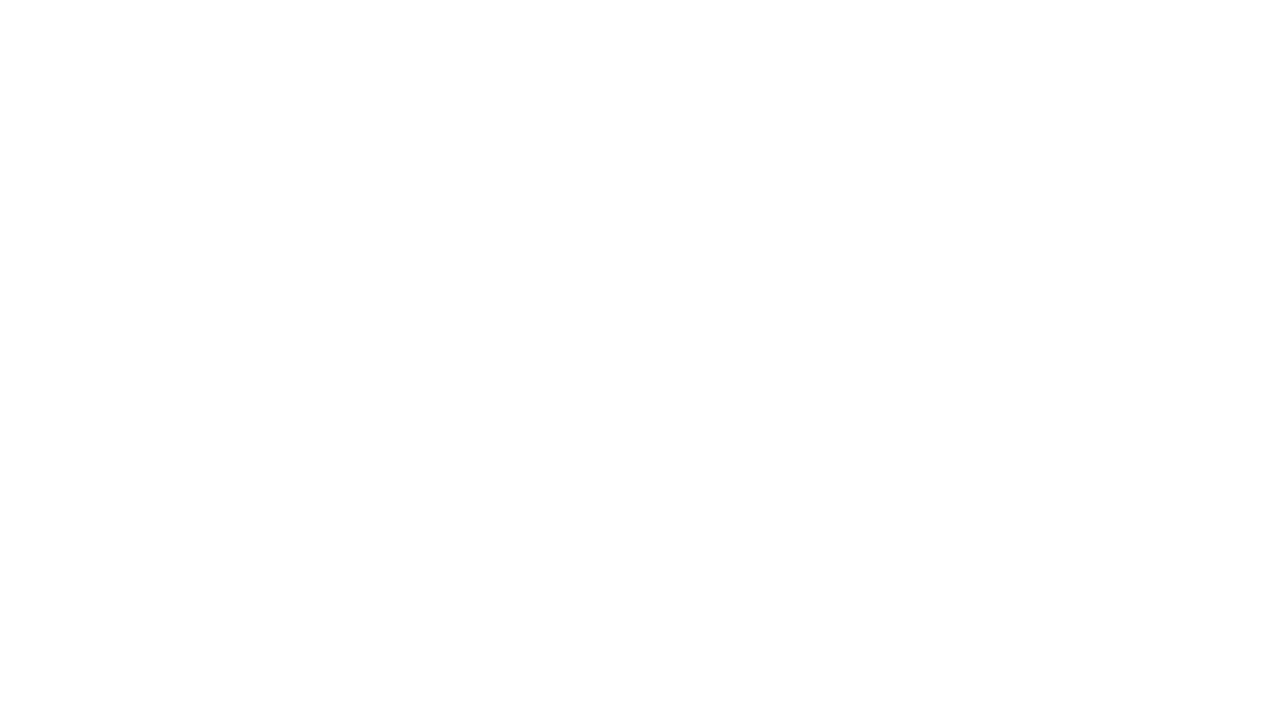

Re-queried links on page (iteration 459)
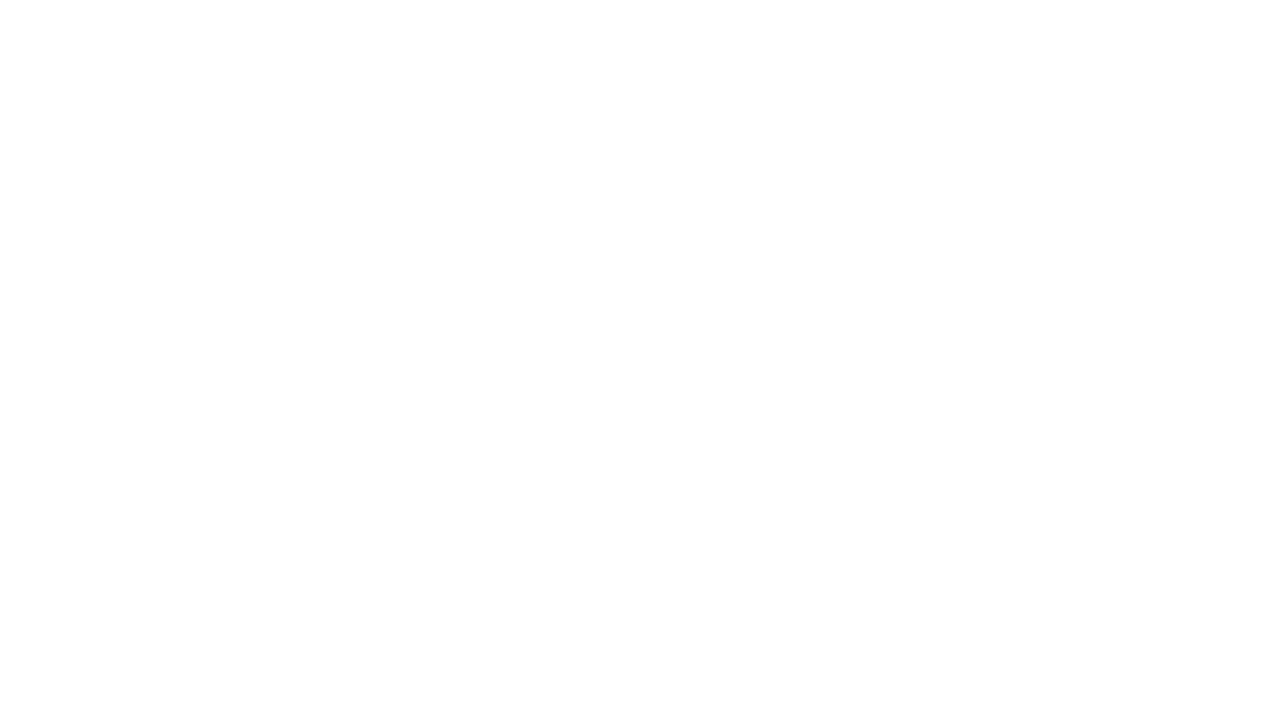

Re-queried links on page (iteration 460)
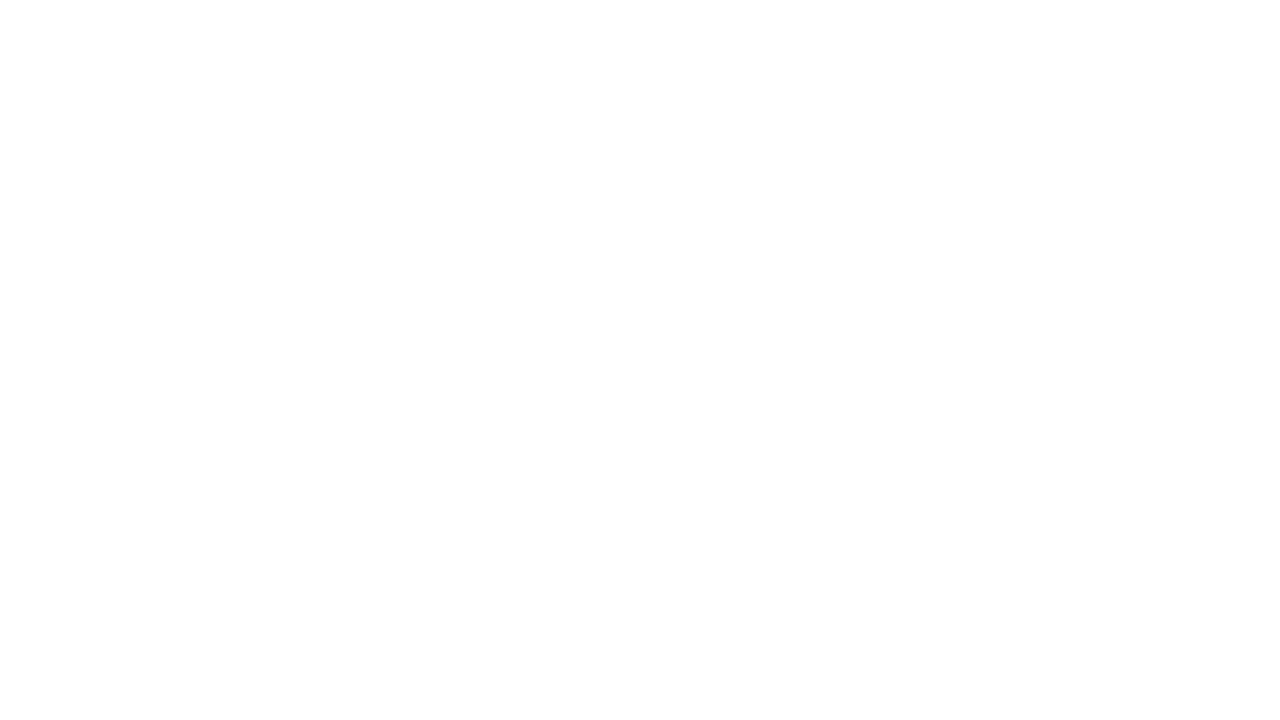

Re-queried links on page (iteration 461)
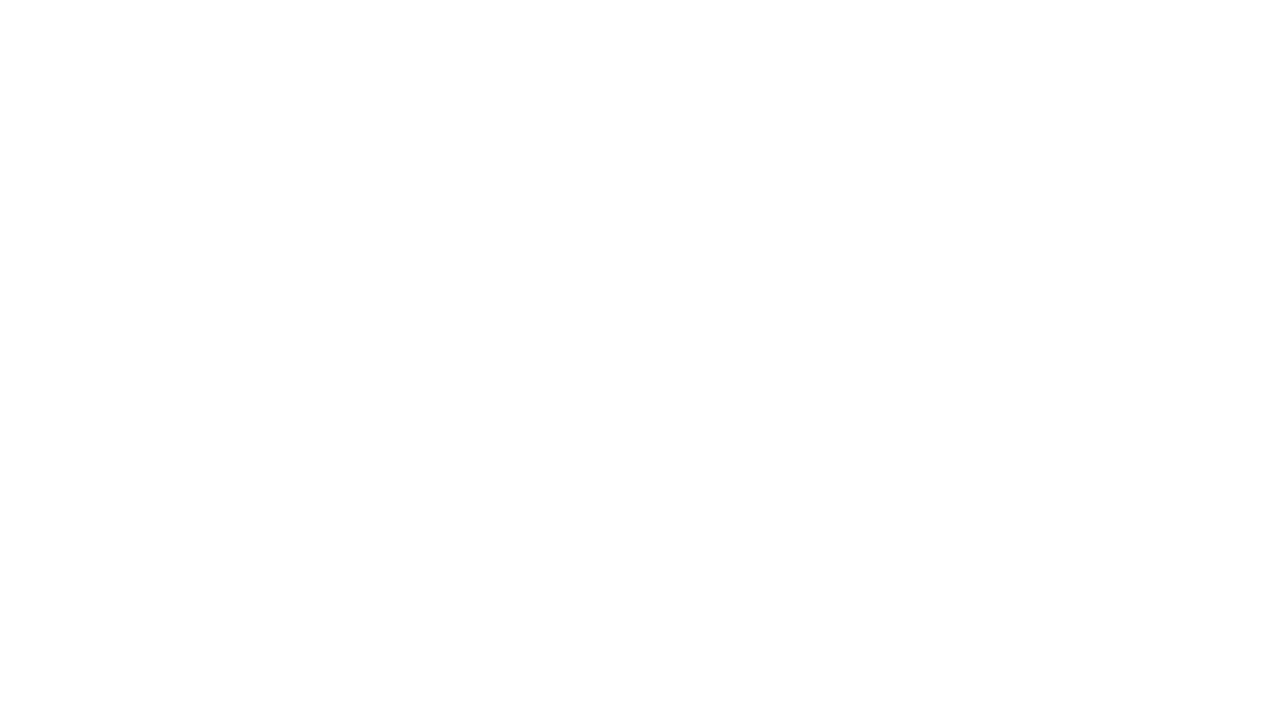

Re-queried links on page (iteration 462)
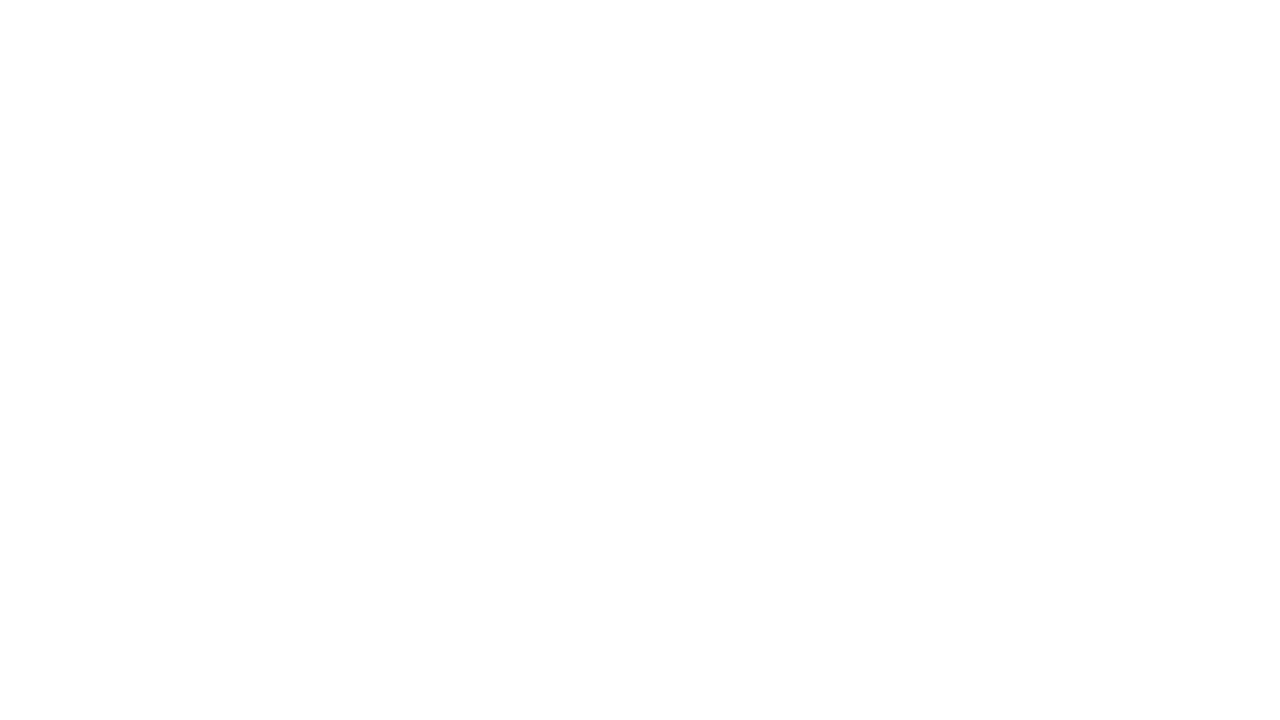

Re-queried links on page (iteration 463)
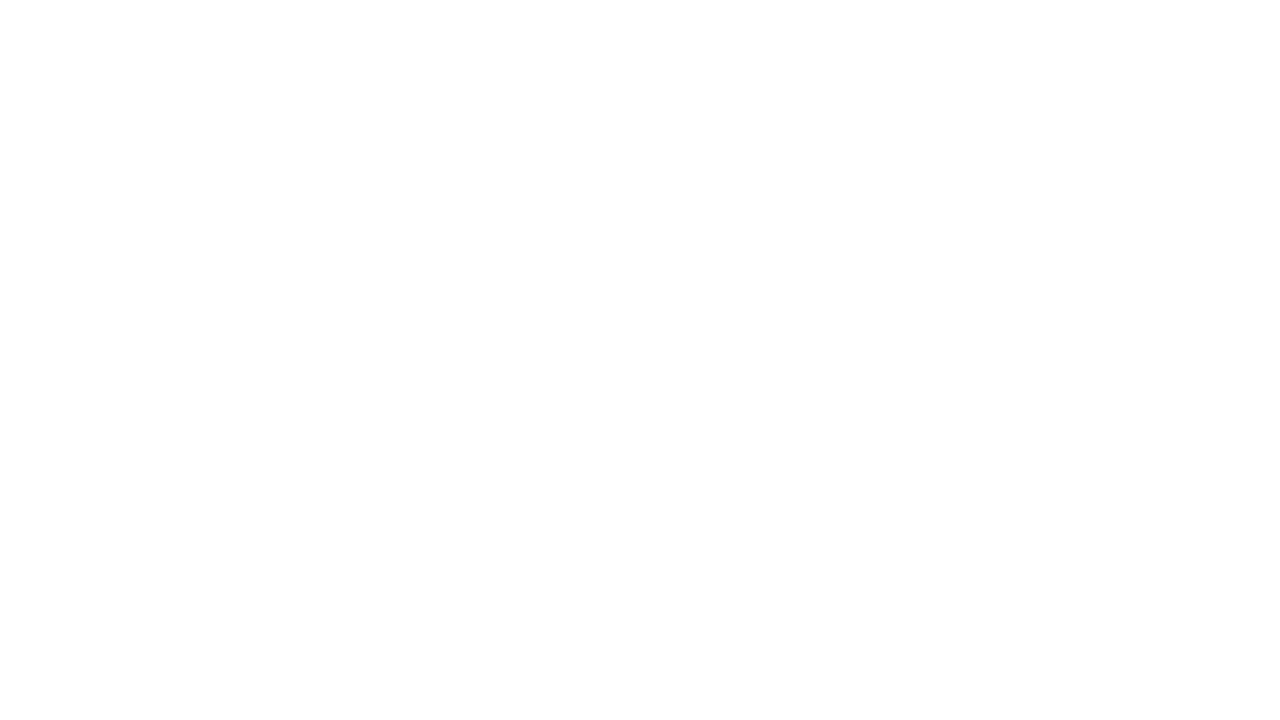

Re-queried links on page (iteration 464)
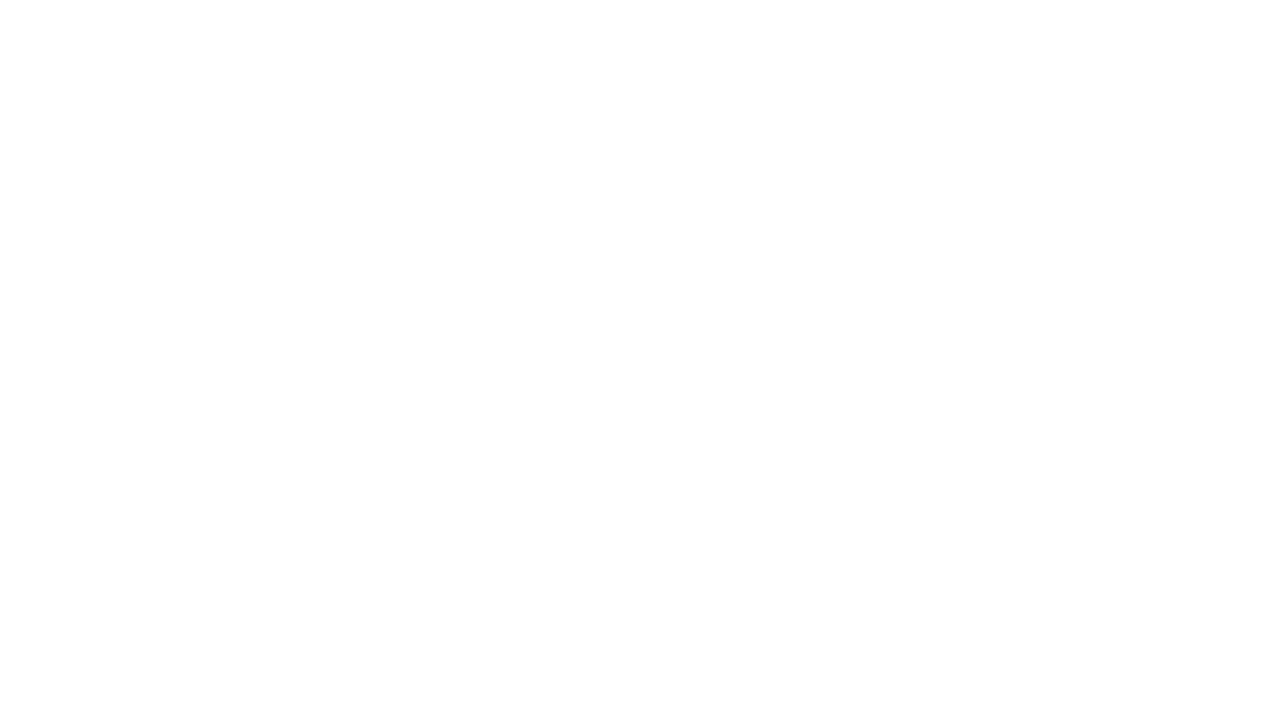

Re-queried links on page (iteration 465)
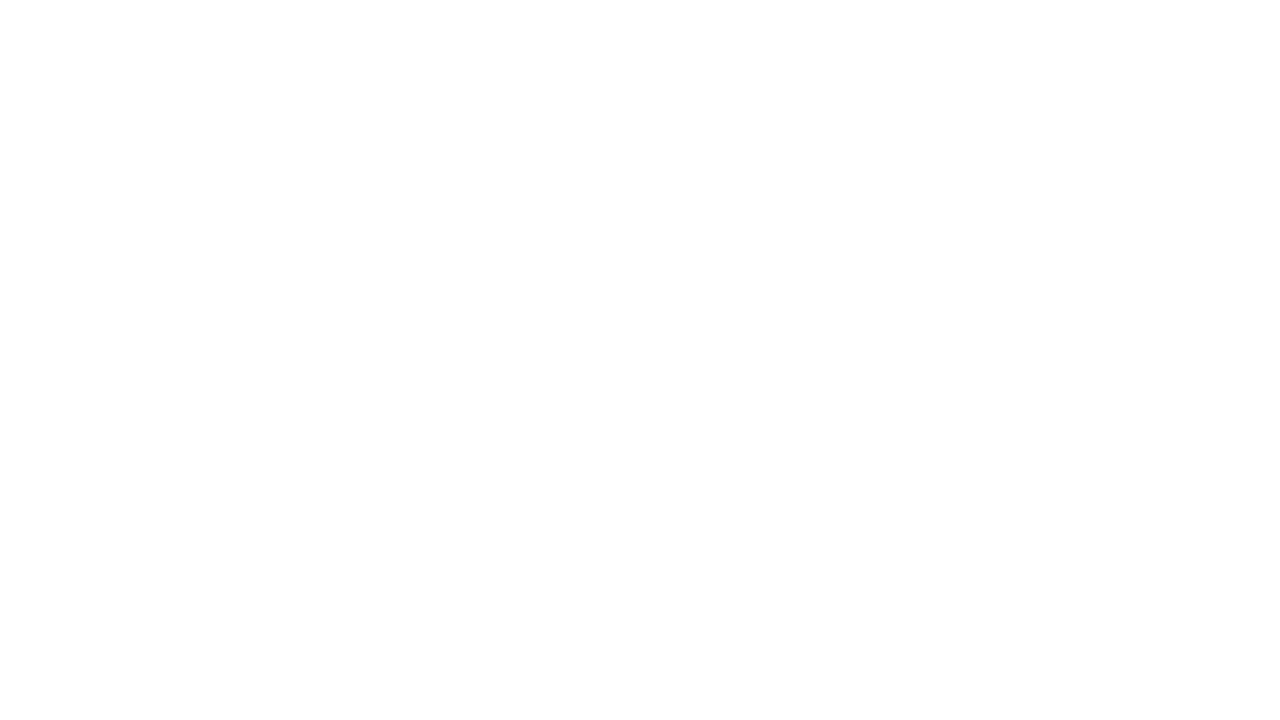

Re-queried links on page (iteration 466)
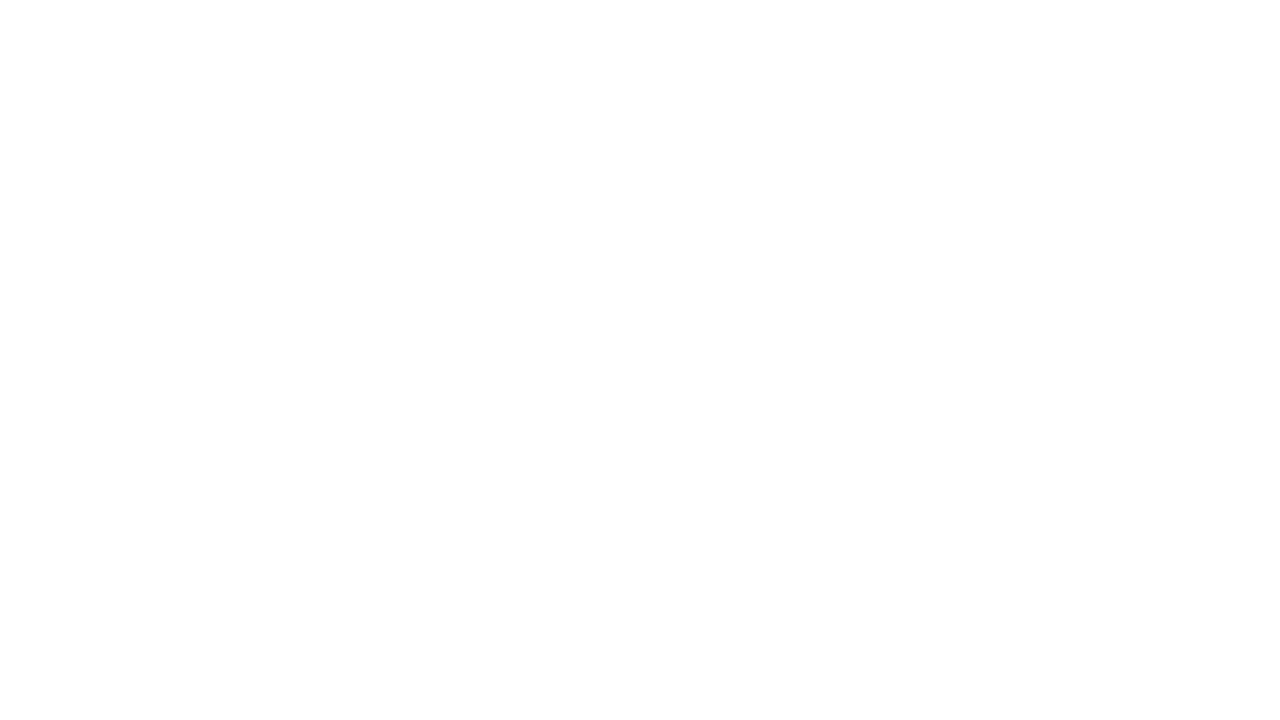

Re-queried links on page (iteration 467)
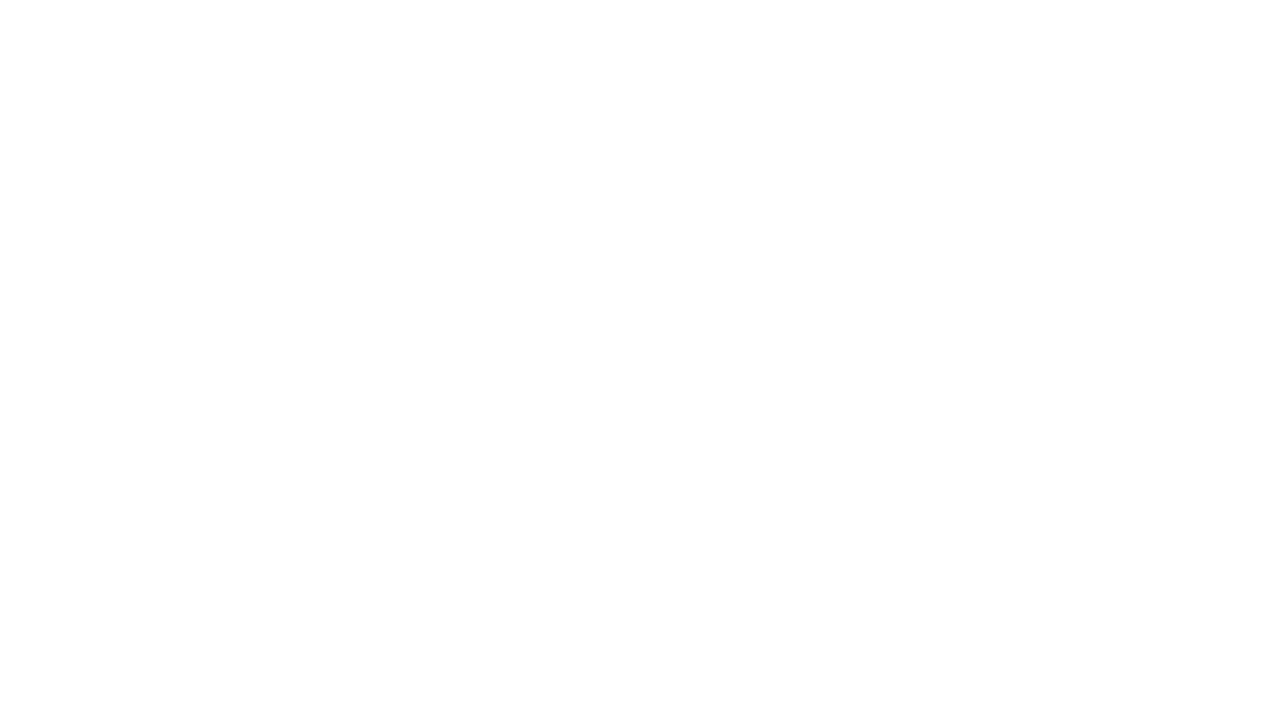

Re-queried links on page (iteration 468)
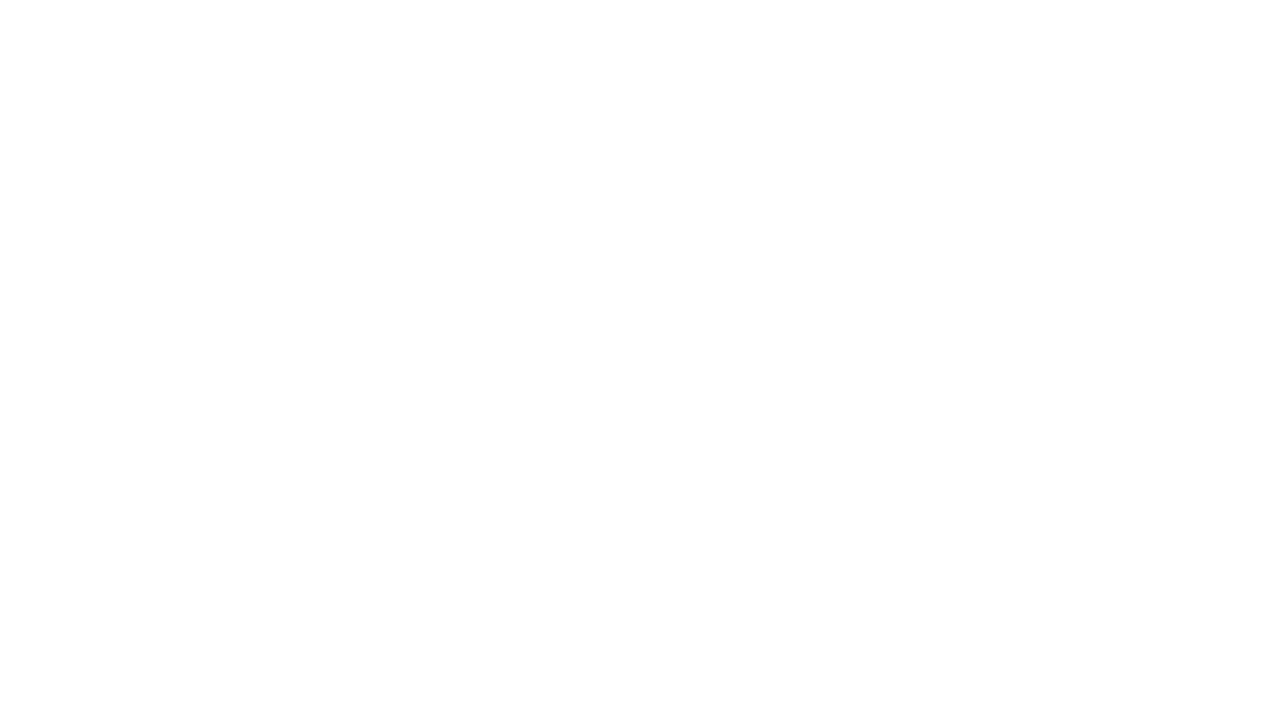

Re-queried links on page (iteration 469)
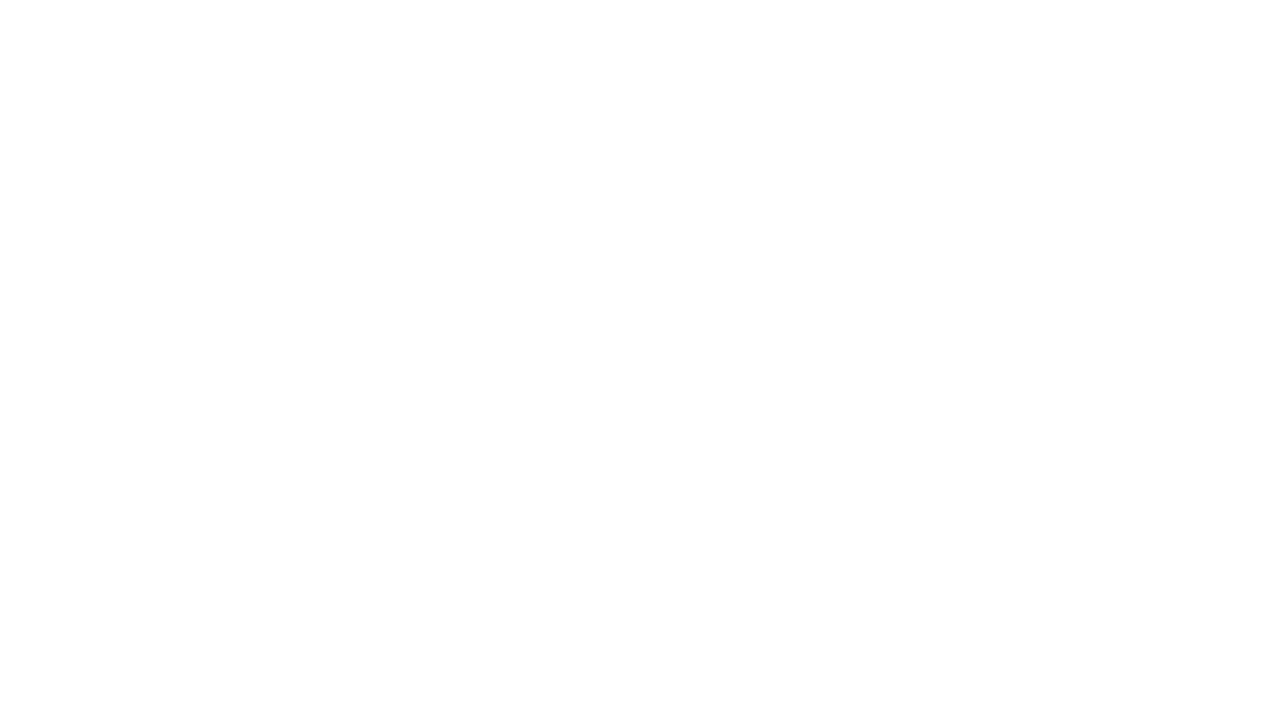

Re-queried links on page (iteration 470)
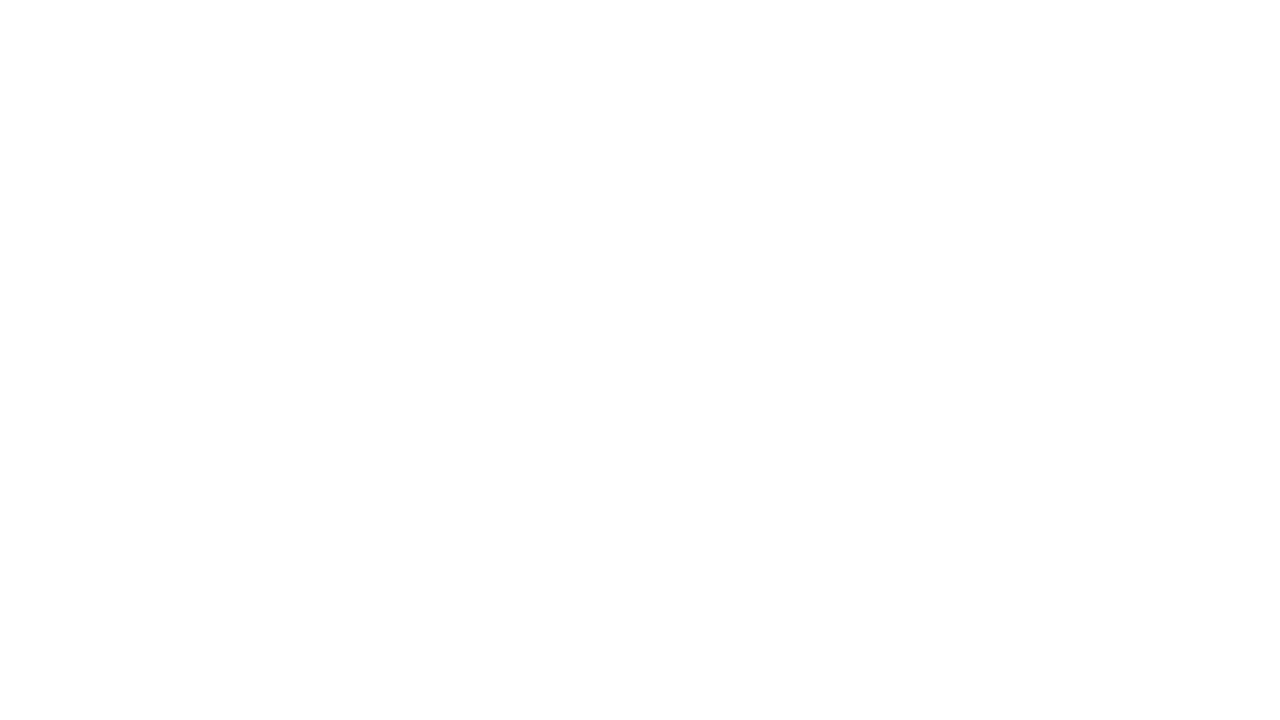

Re-queried links on page (iteration 471)
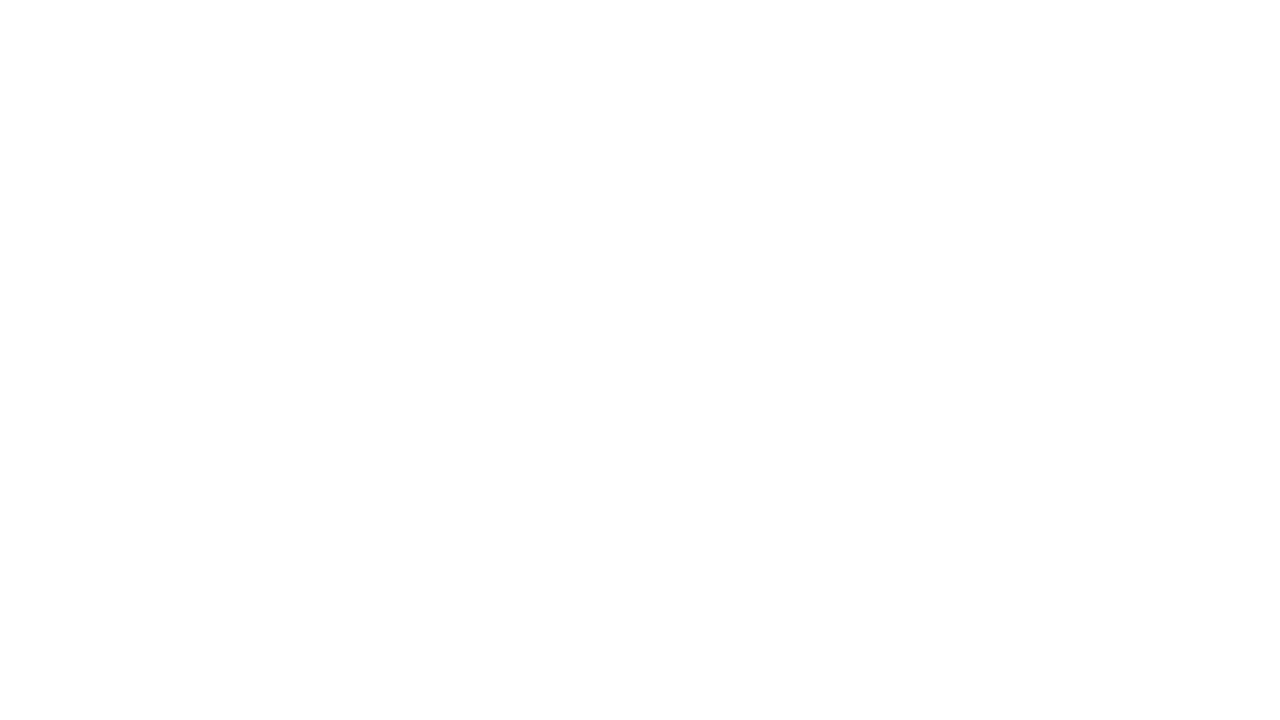

Re-queried links on page (iteration 472)
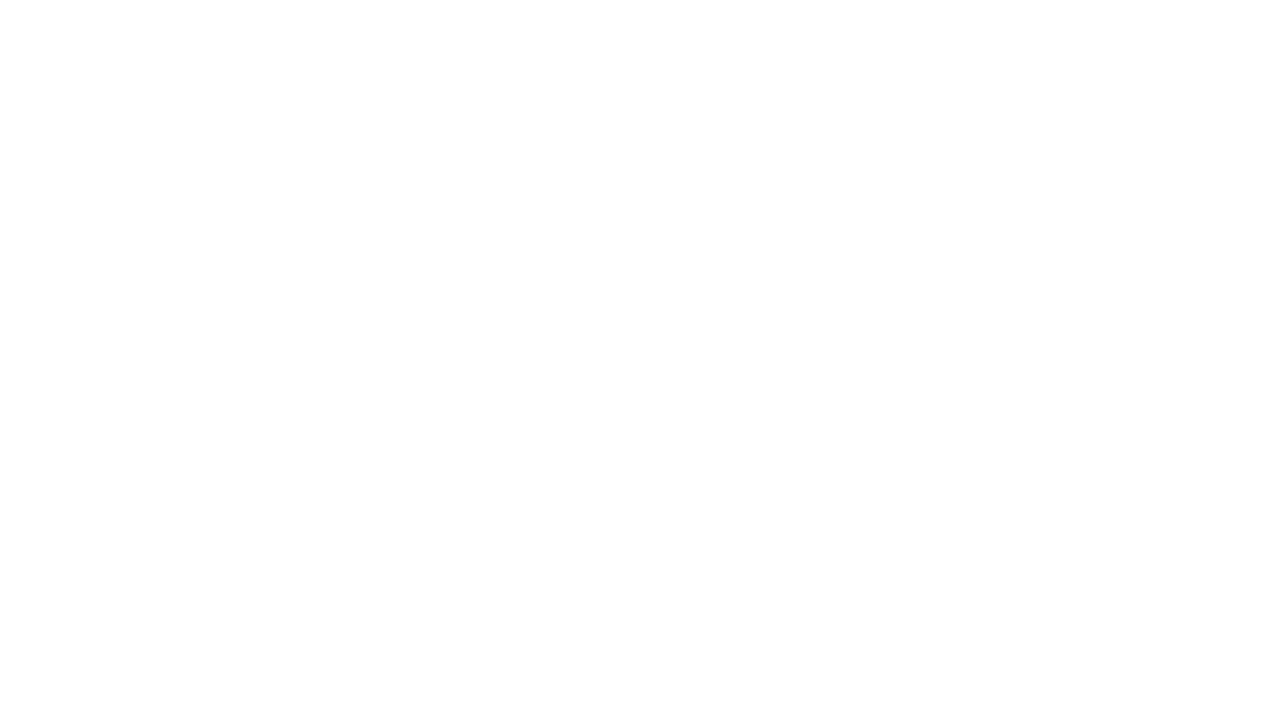

Re-queried links on page (iteration 473)
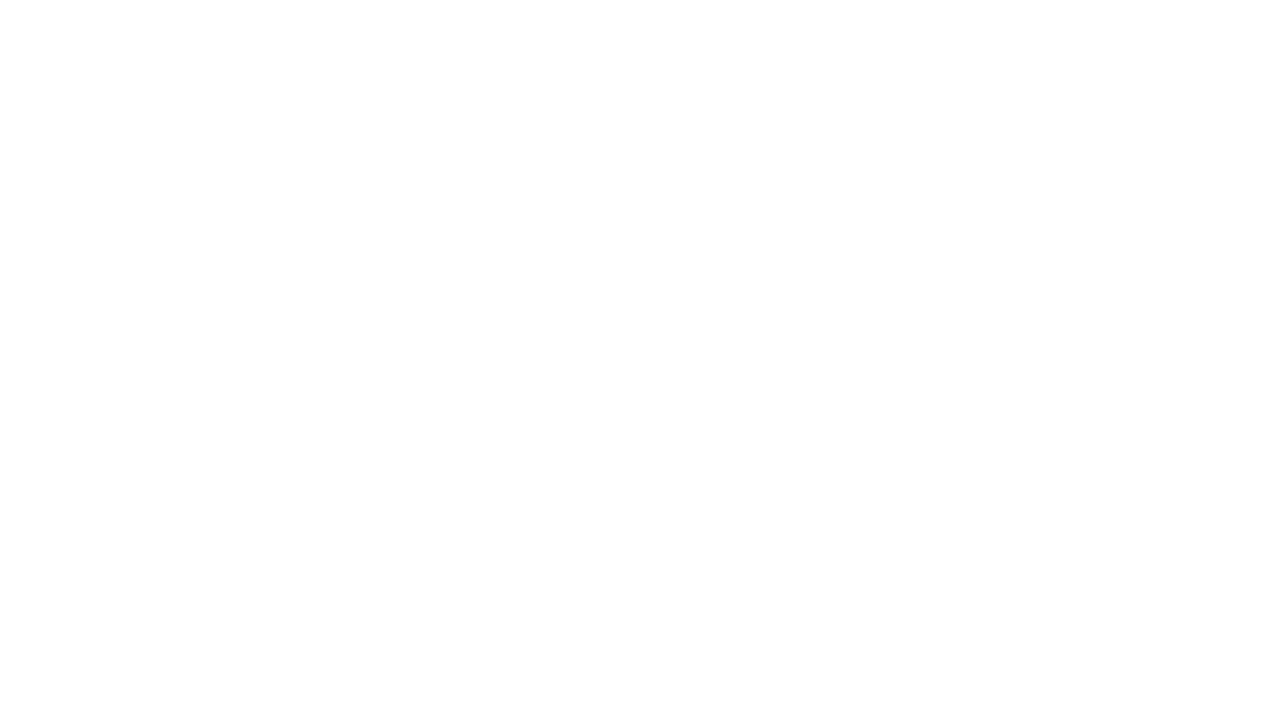

Re-queried links on page (iteration 474)
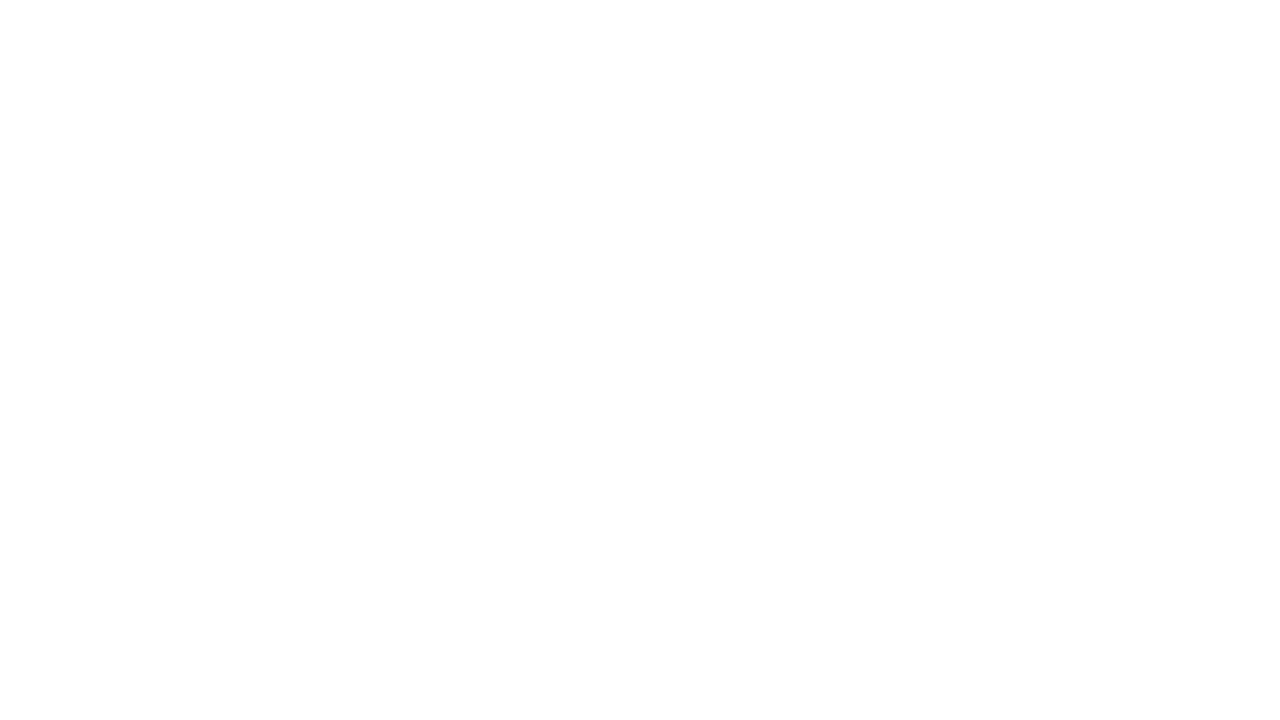

Re-queried links on page (iteration 475)
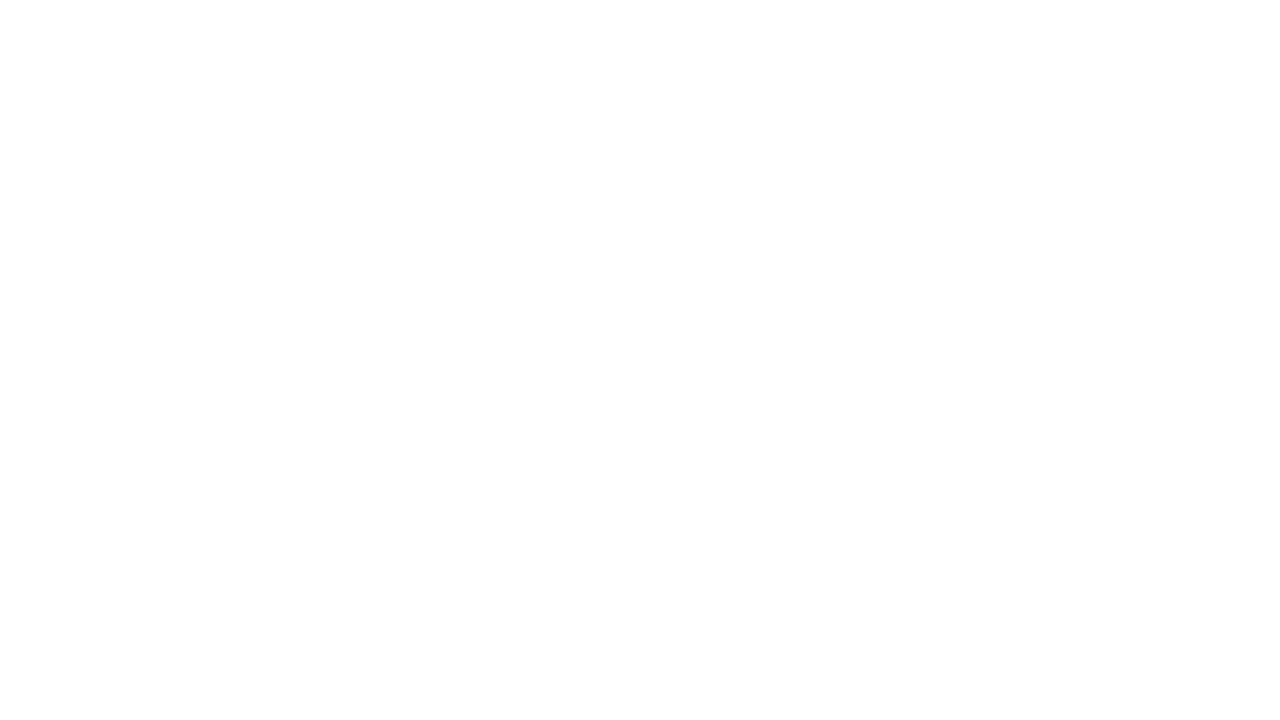

Re-queried links on page (iteration 476)
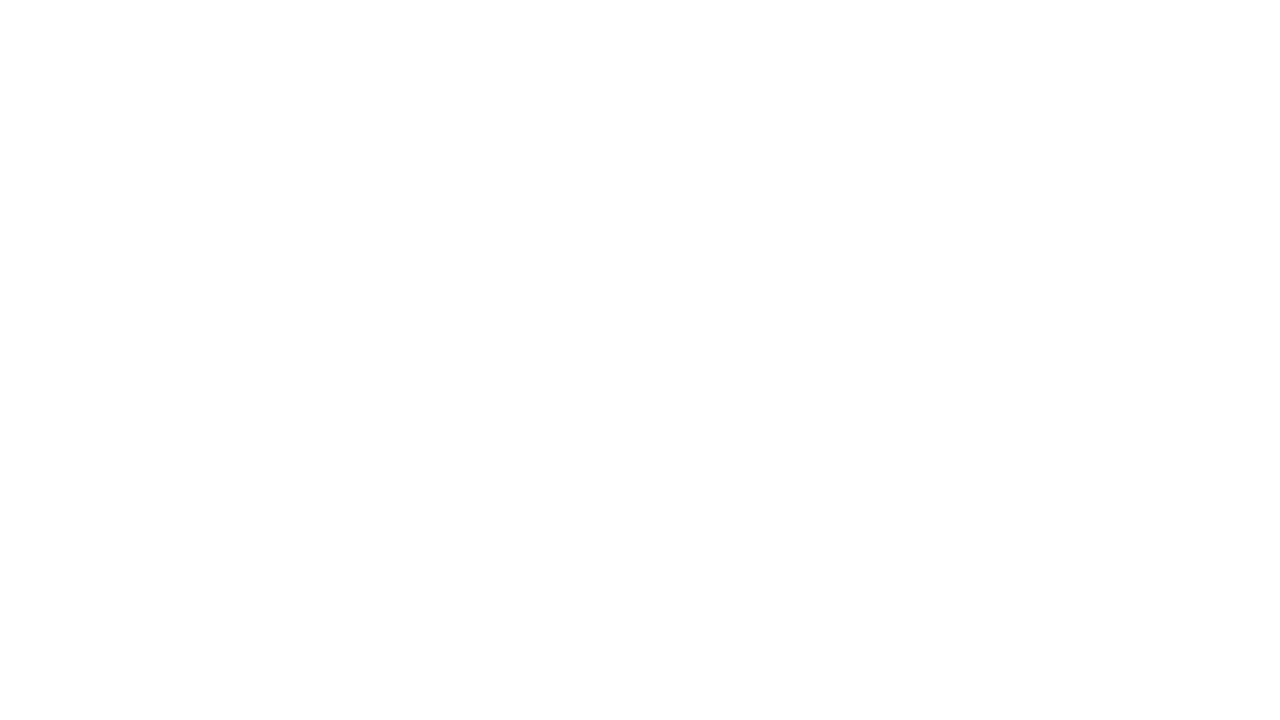

Re-queried links on page (iteration 477)
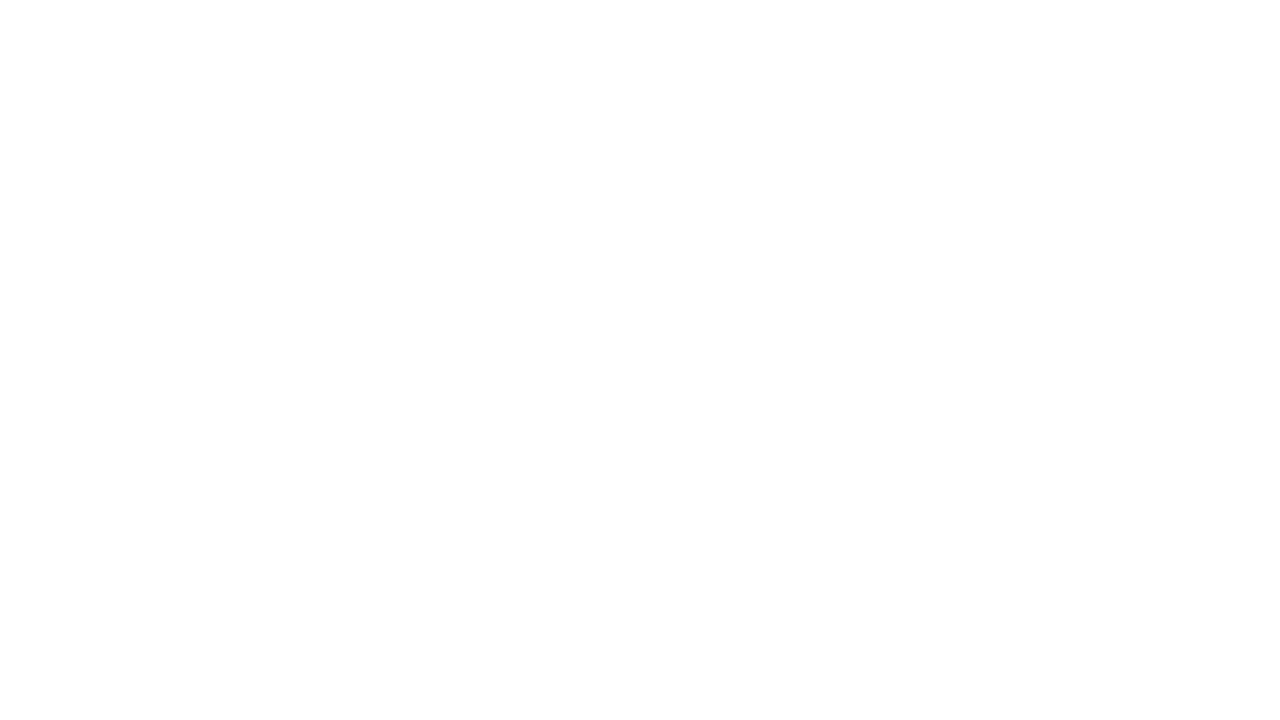

Re-queried links on page (iteration 478)
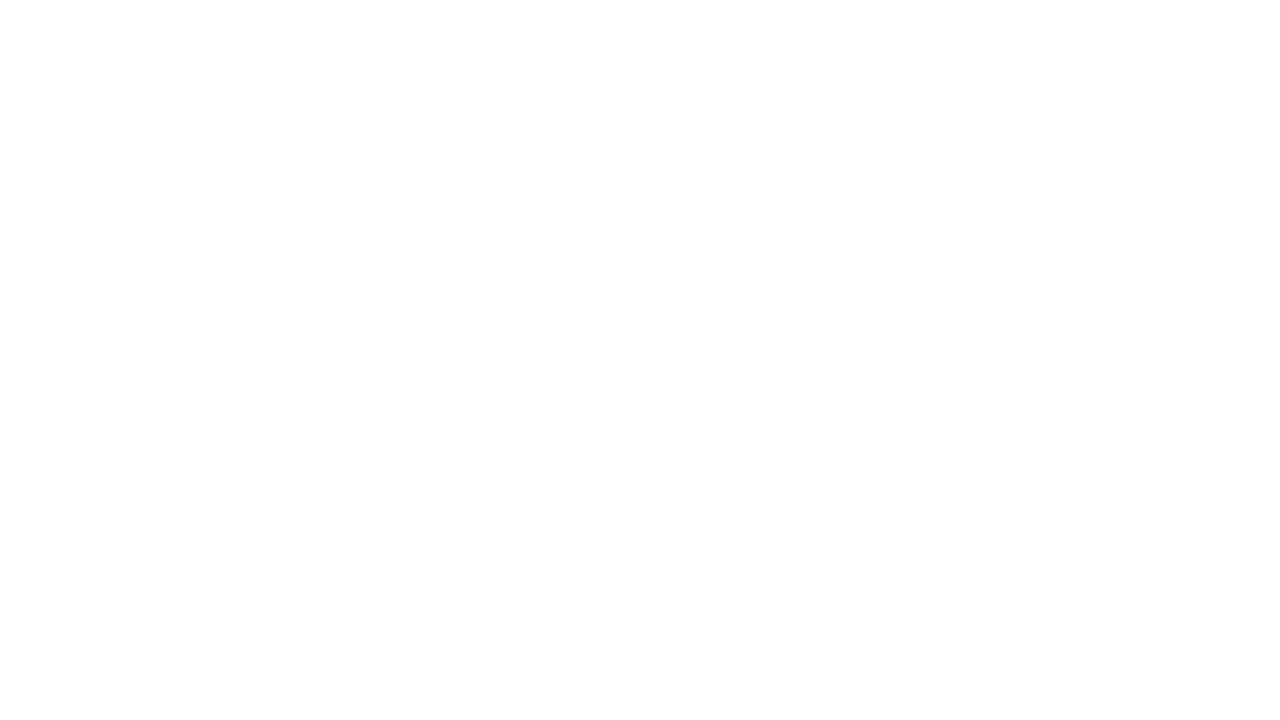

Re-queried links on page (iteration 479)
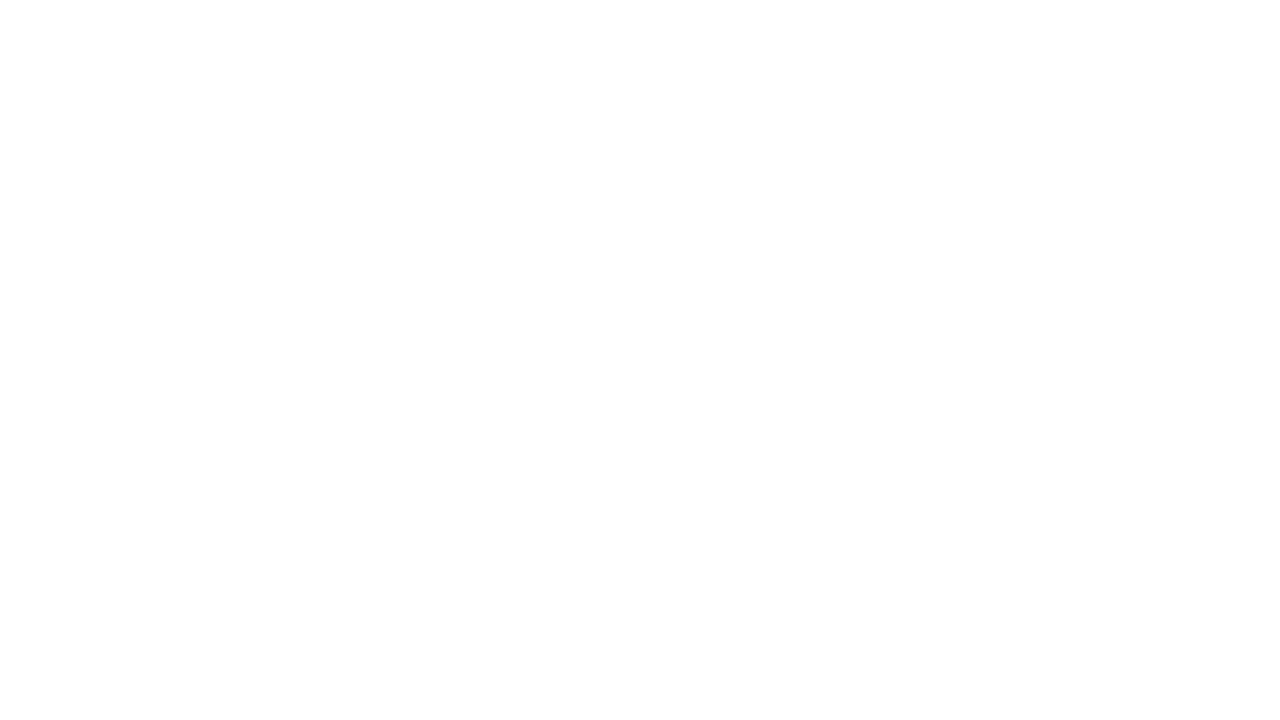

Re-queried links on page (iteration 480)
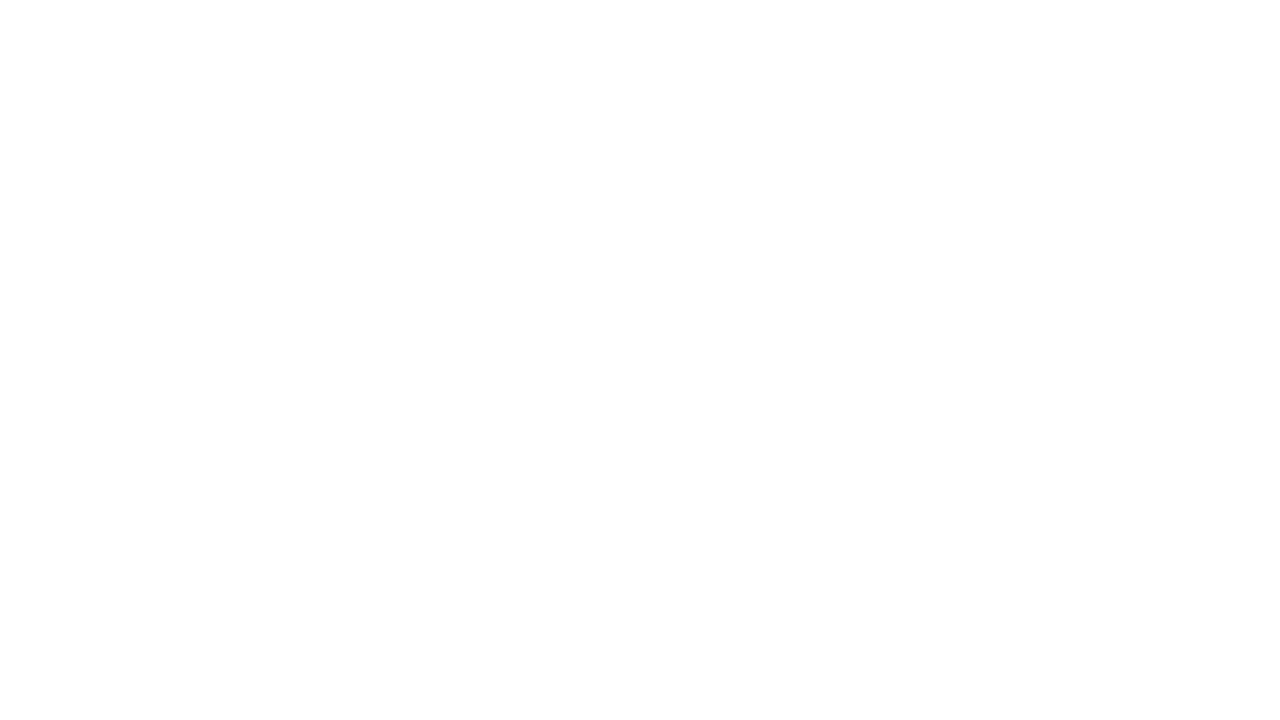

Re-queried links on page (iteration 481)
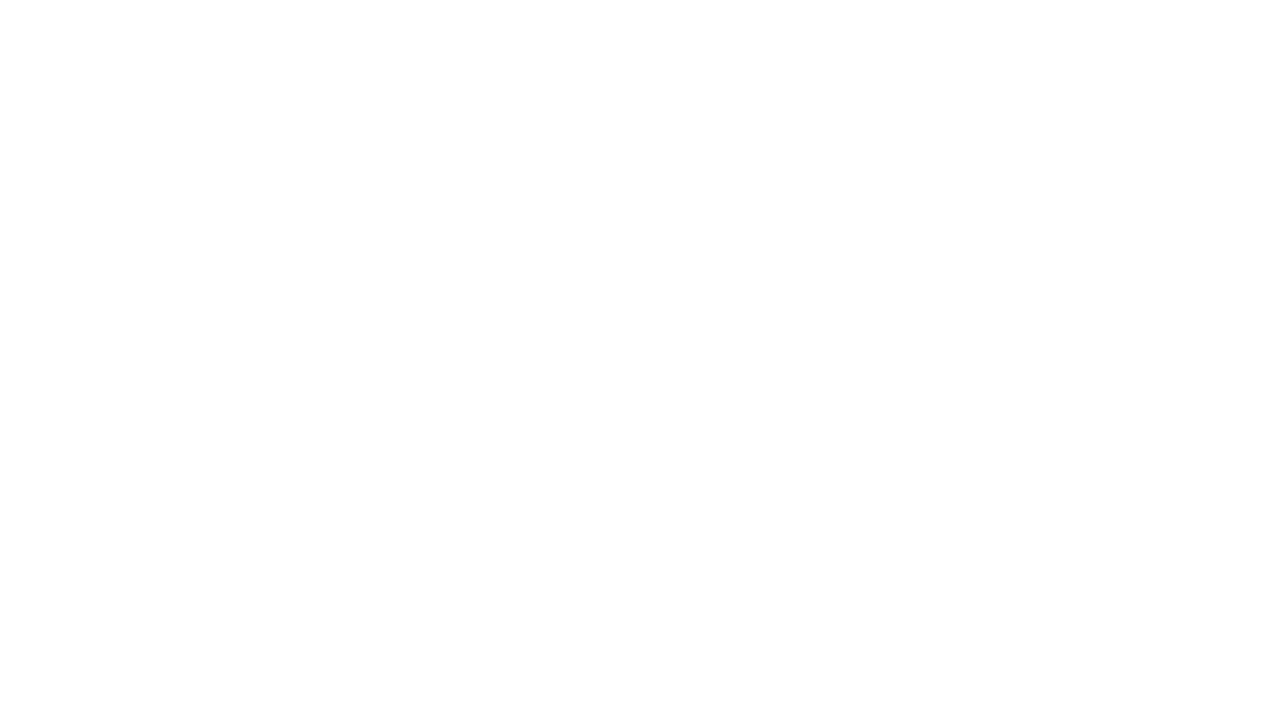

Re-queried links on page (iteration 482)
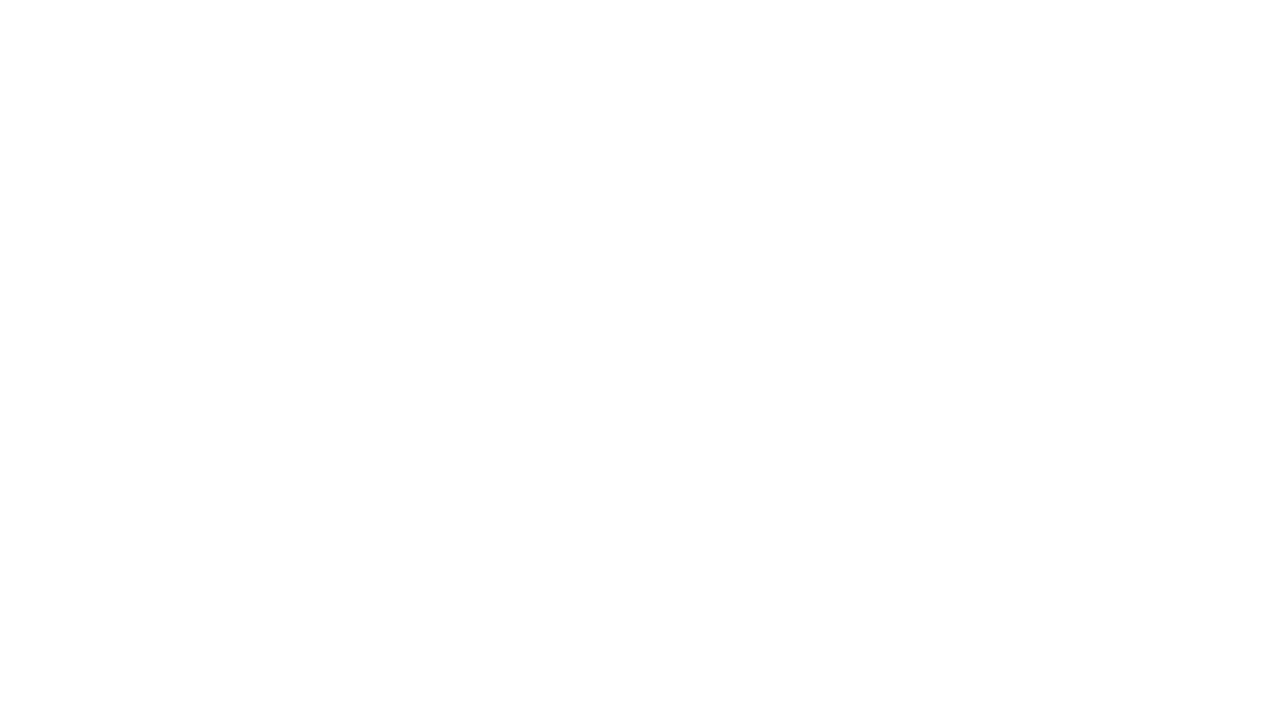

Re-queried links on page (iteration 483)
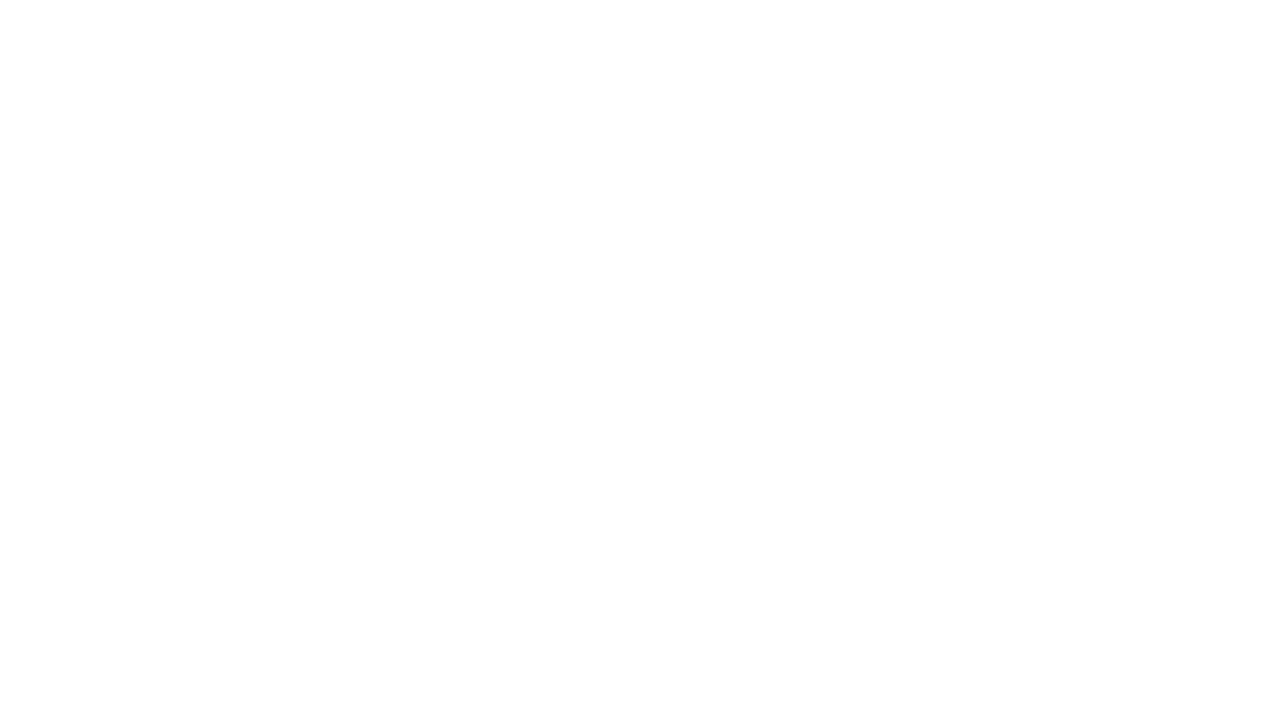

Re-queried links on page (iteration 484)
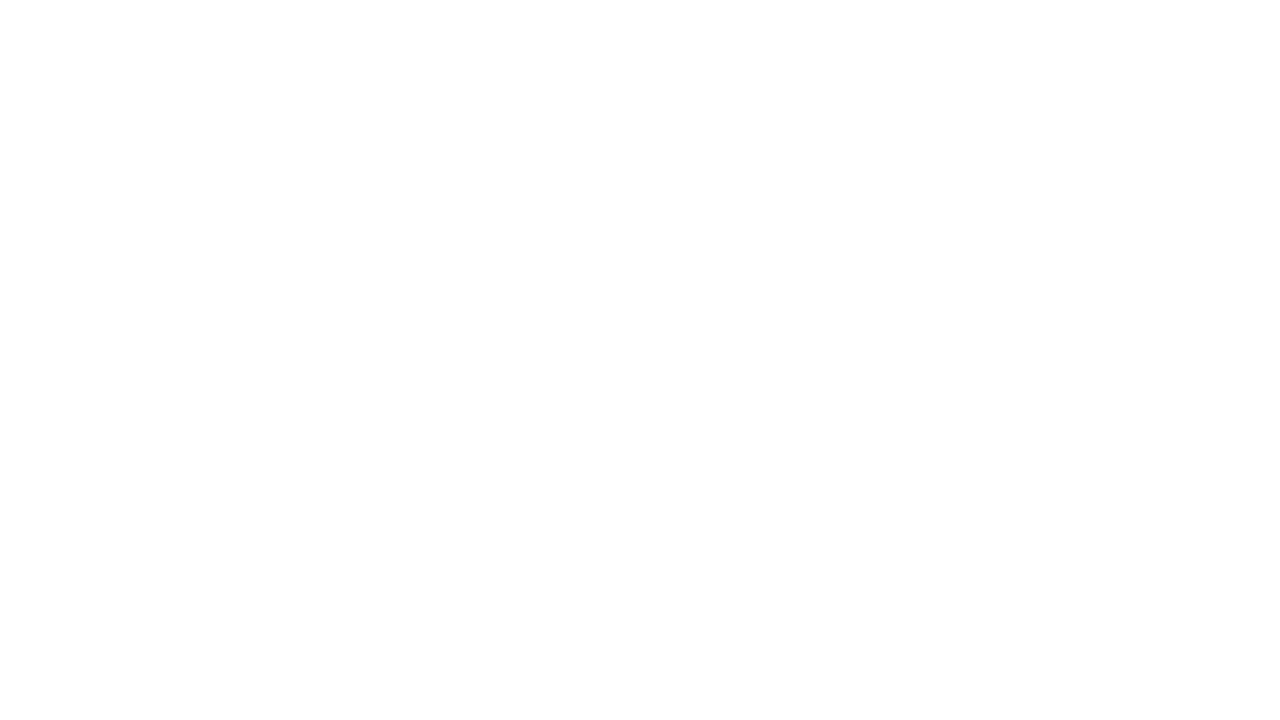

Re-queried links on page (iteration 485)
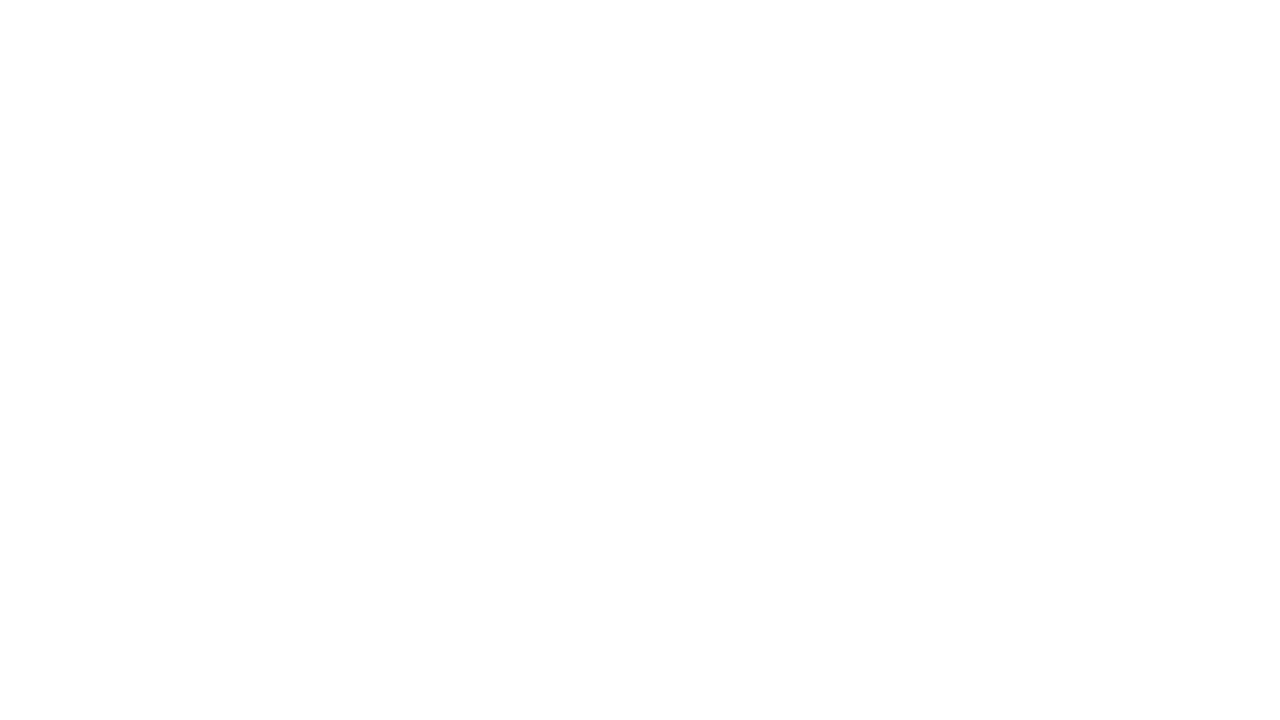

Re-queried links on page (iteration 486)
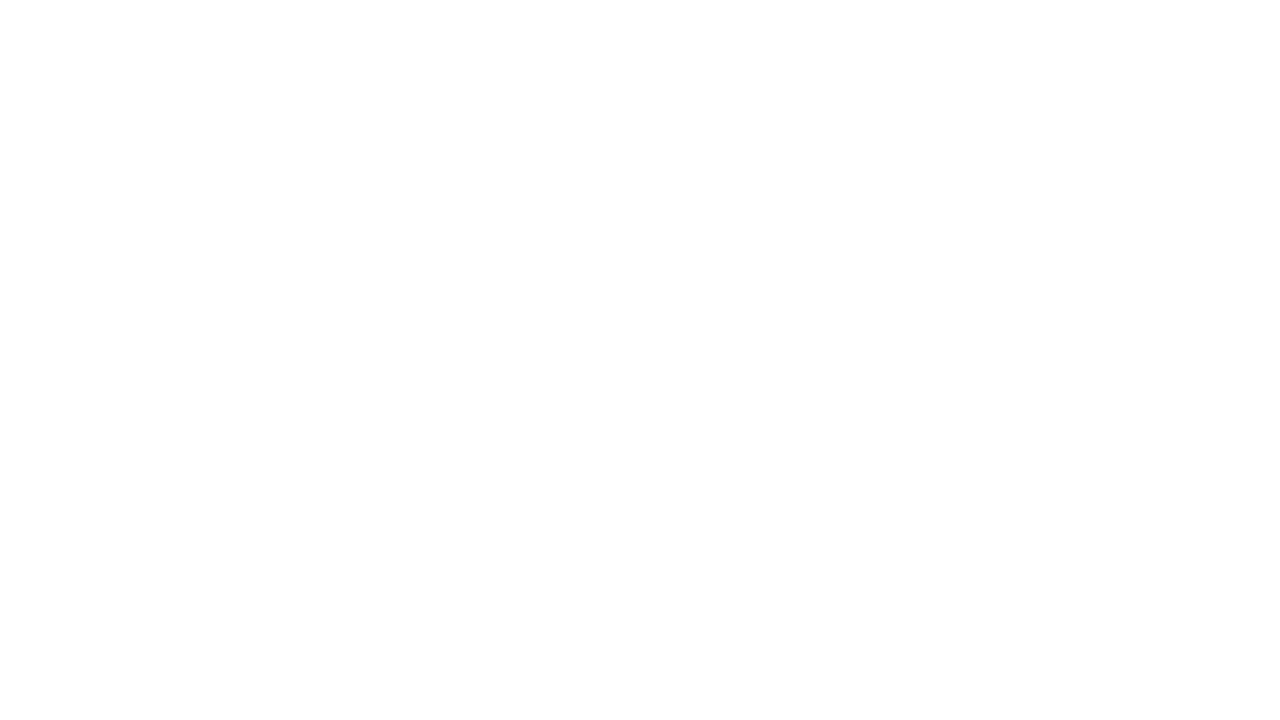

Re-queried links on page (iteration 487)
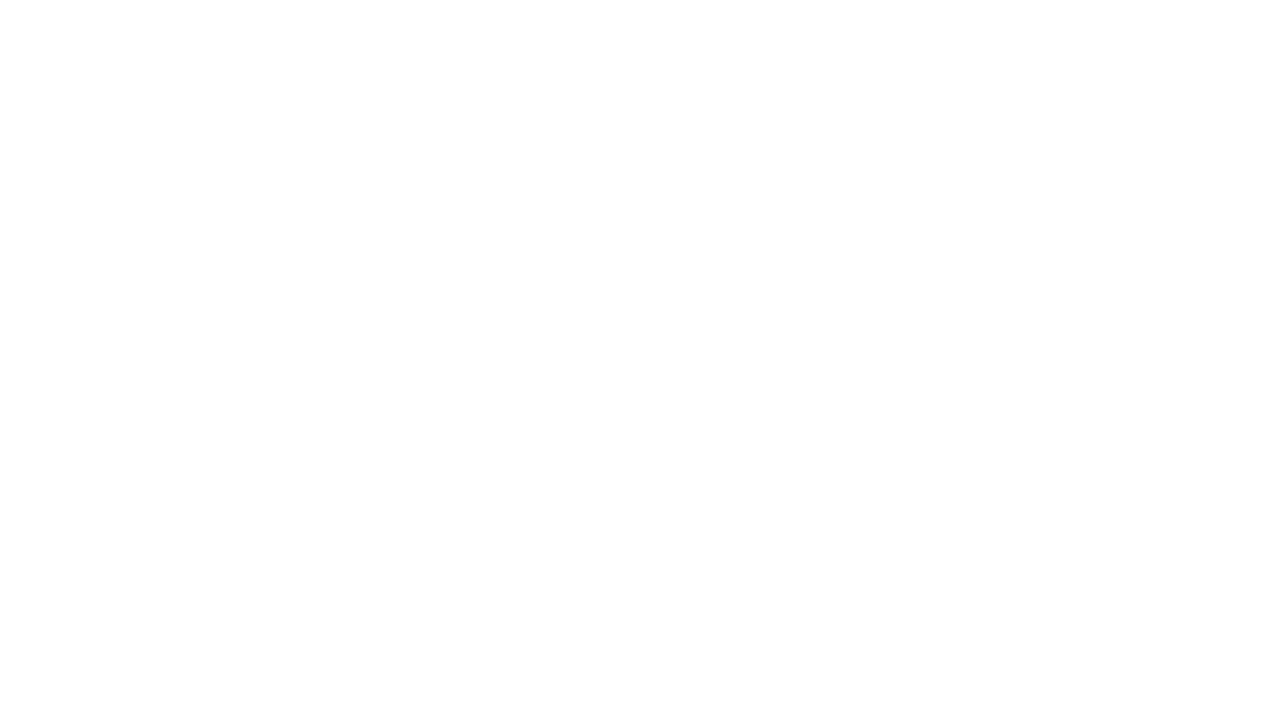

Re-queried links on page (iteration 488)
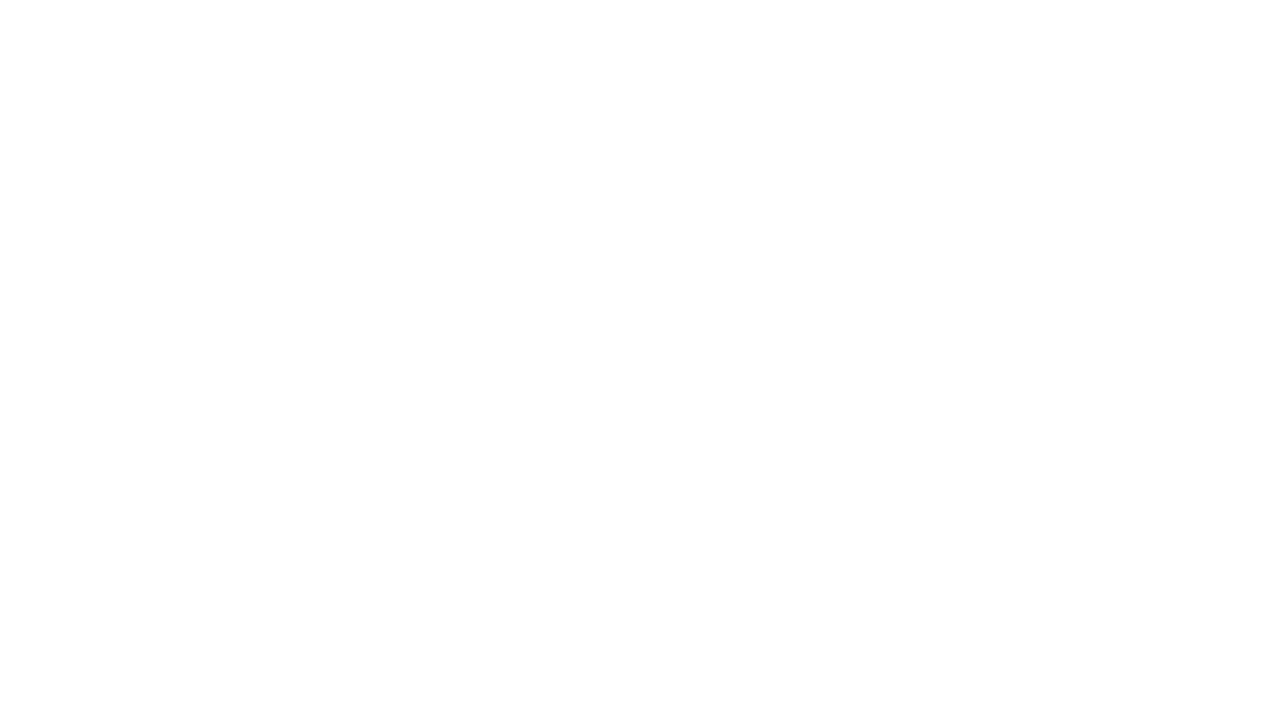

Re-queried links on page (iteration 489)
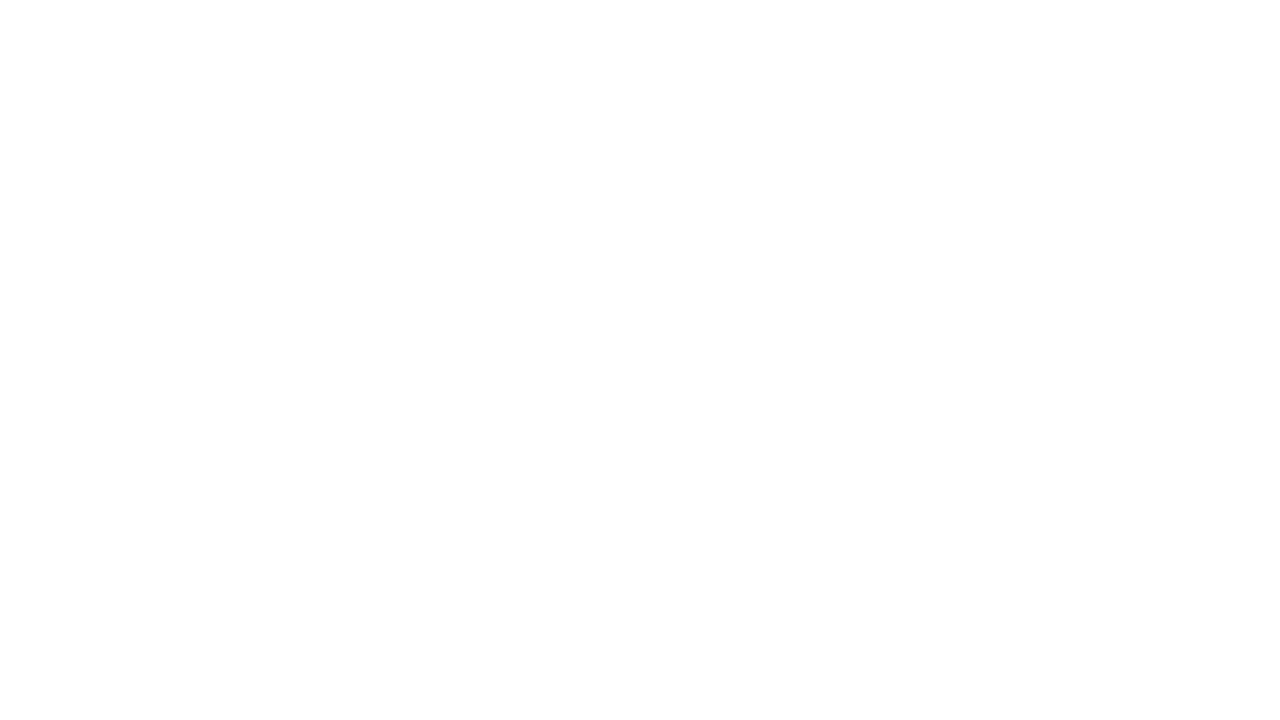

Re-queried links on page (iteration 490)
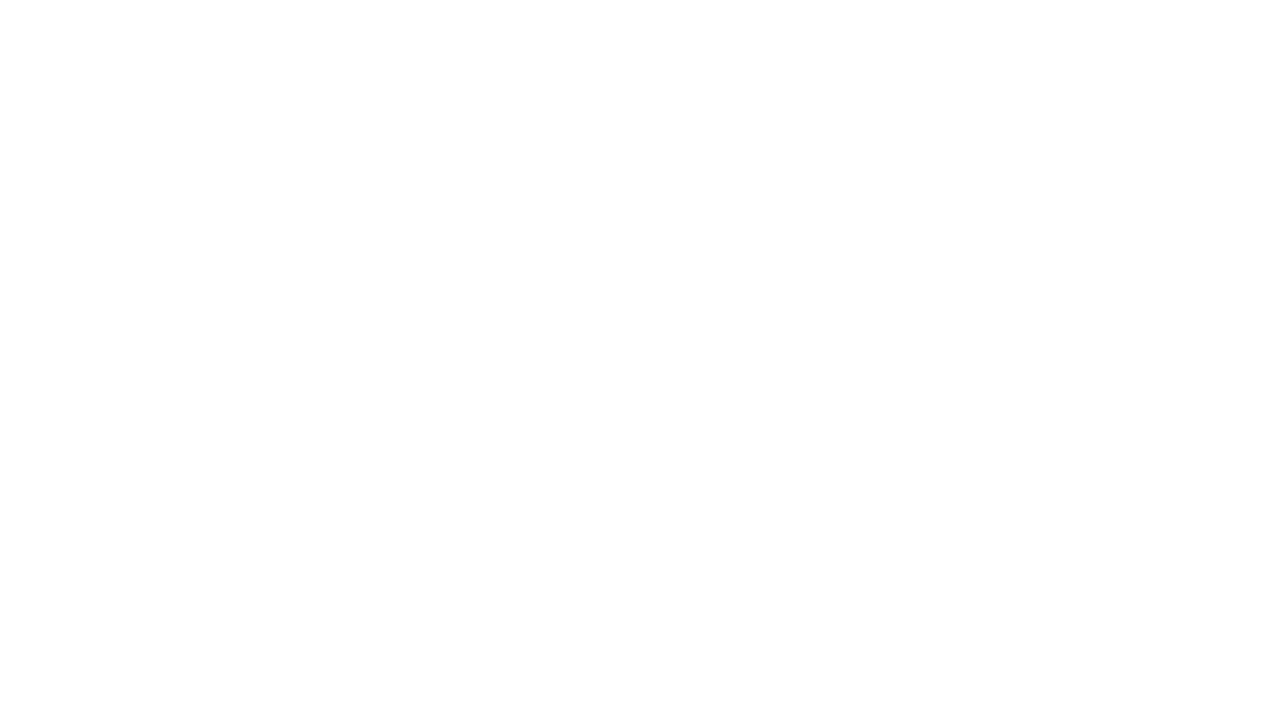

Re-queried links on page (iteration 491)
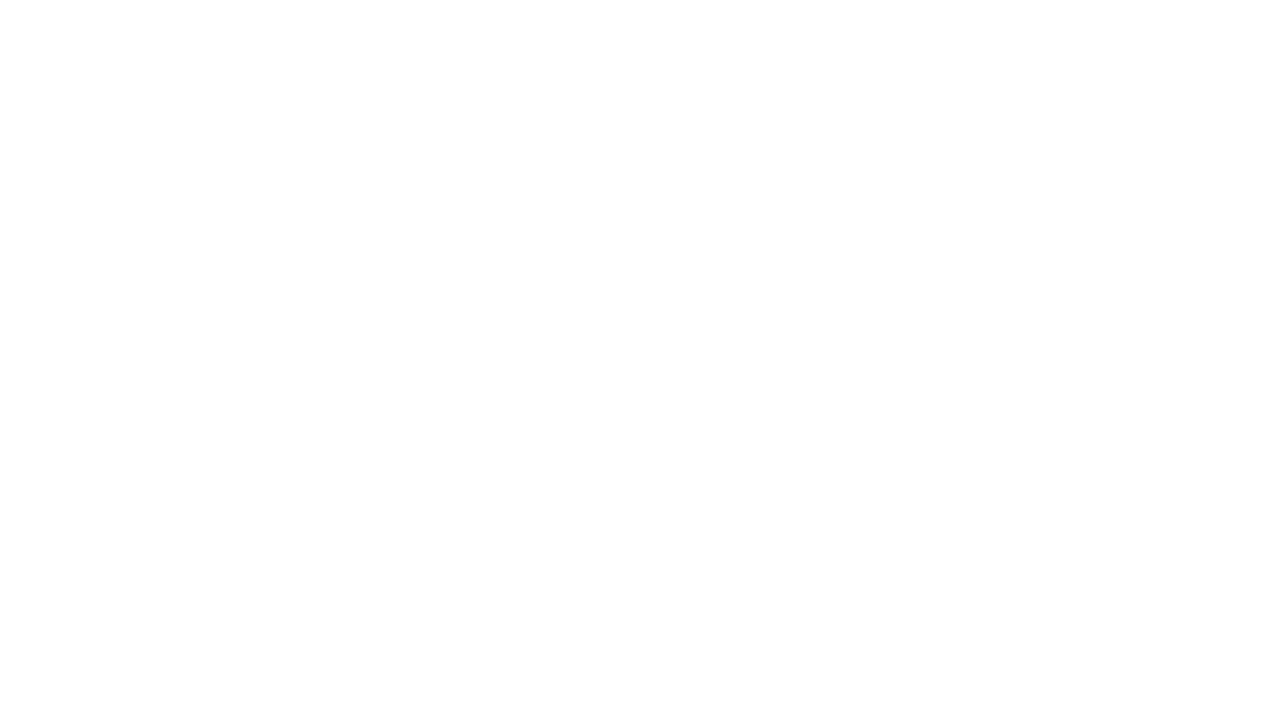

Re-queried links on page (iteration 492)
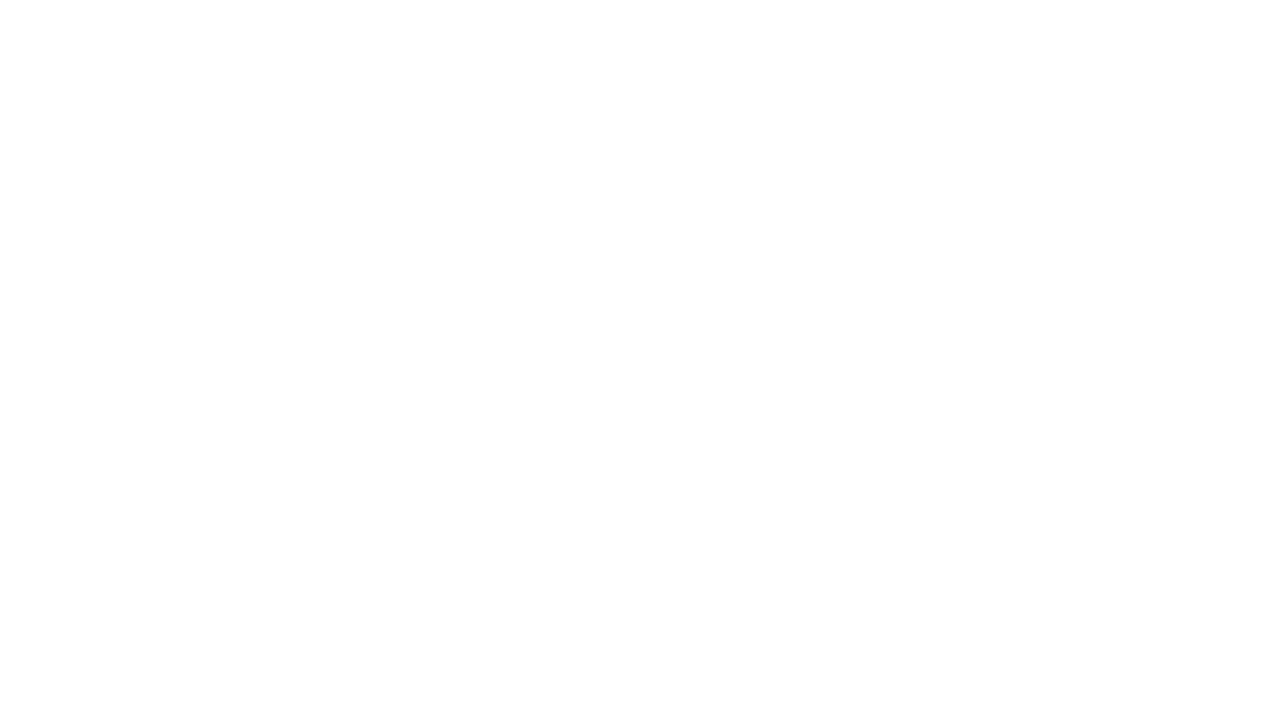

Re-queried links on page (iteration 493)
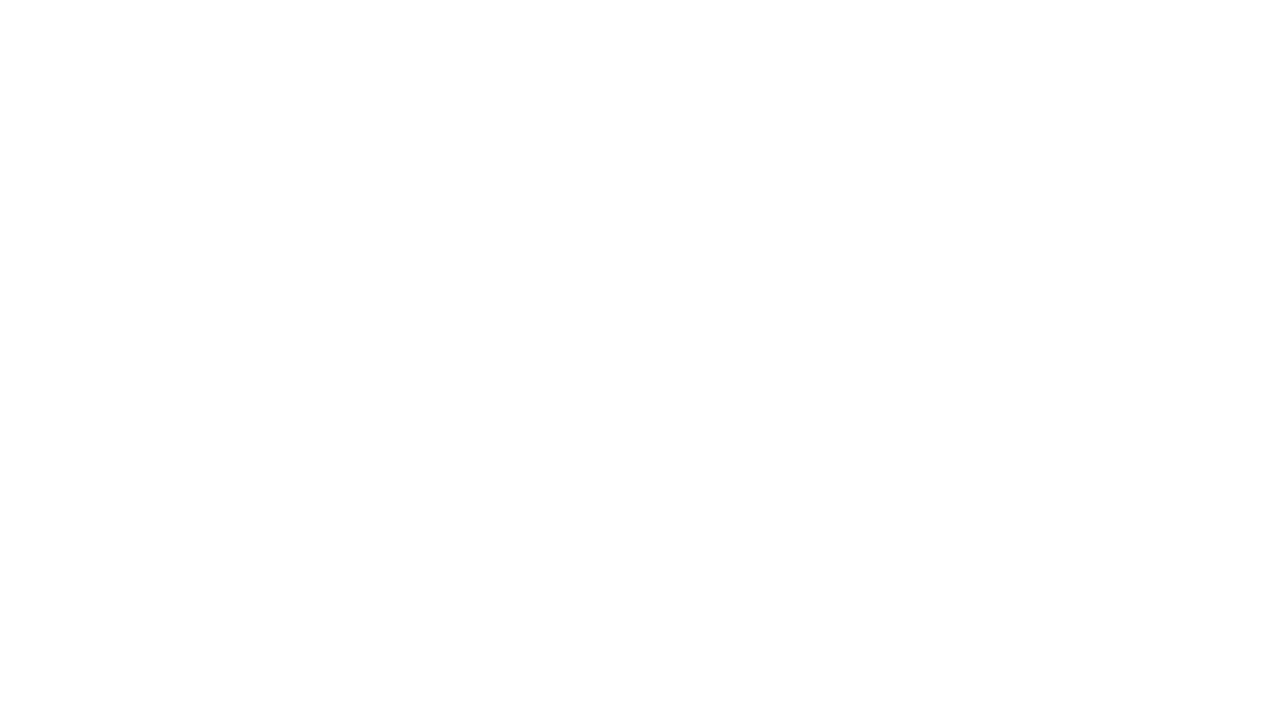

Re-queried links on page (iteration 494)
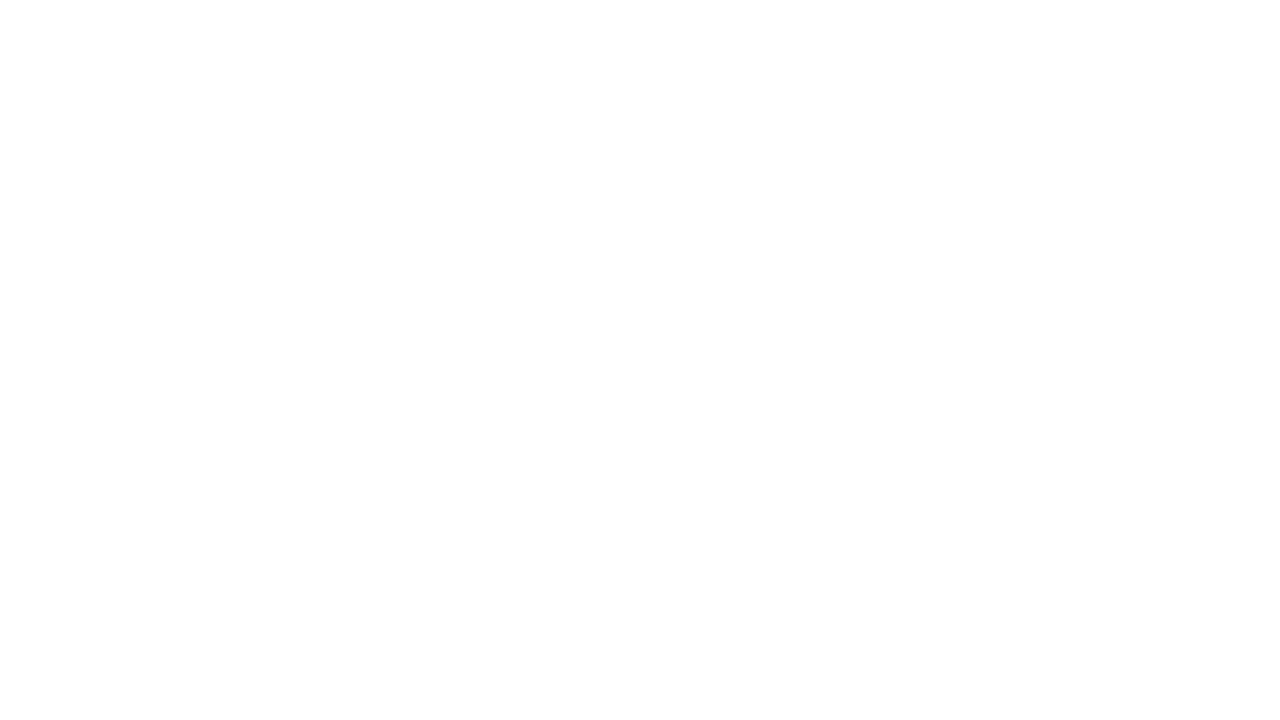

Re-queried links on page (iteration 495)
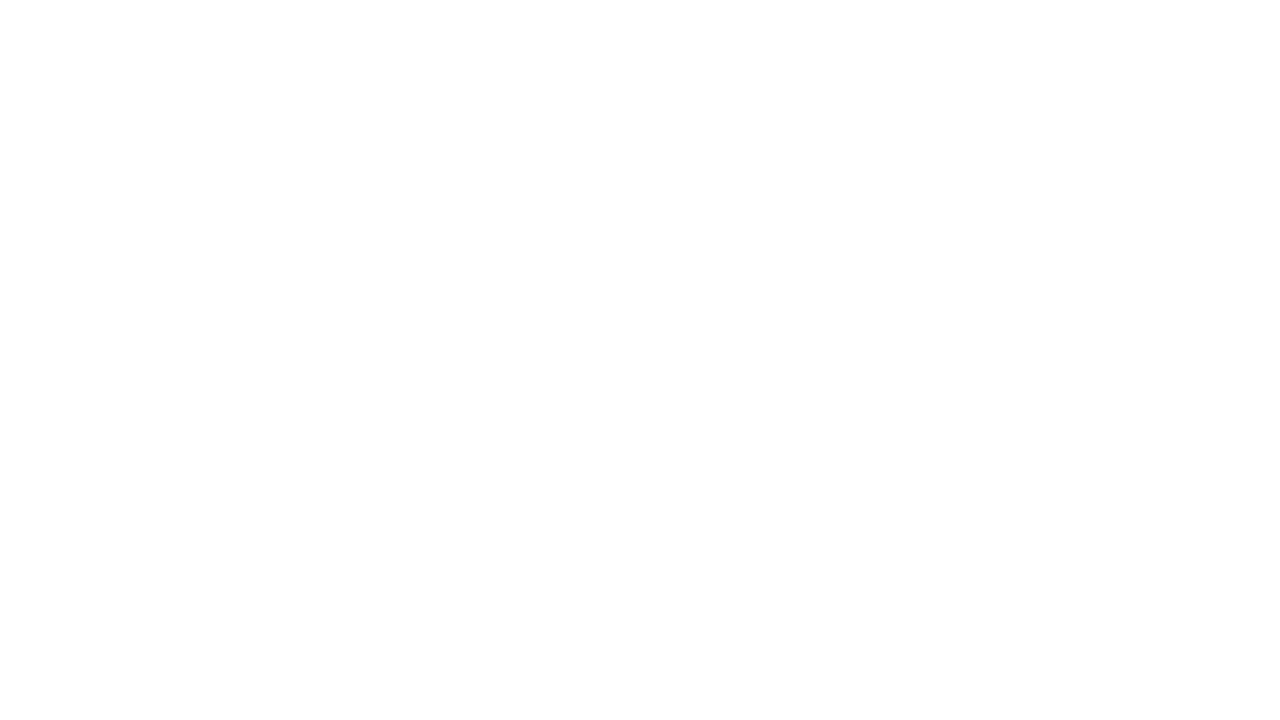

Re-queried links on page (iteration 496)
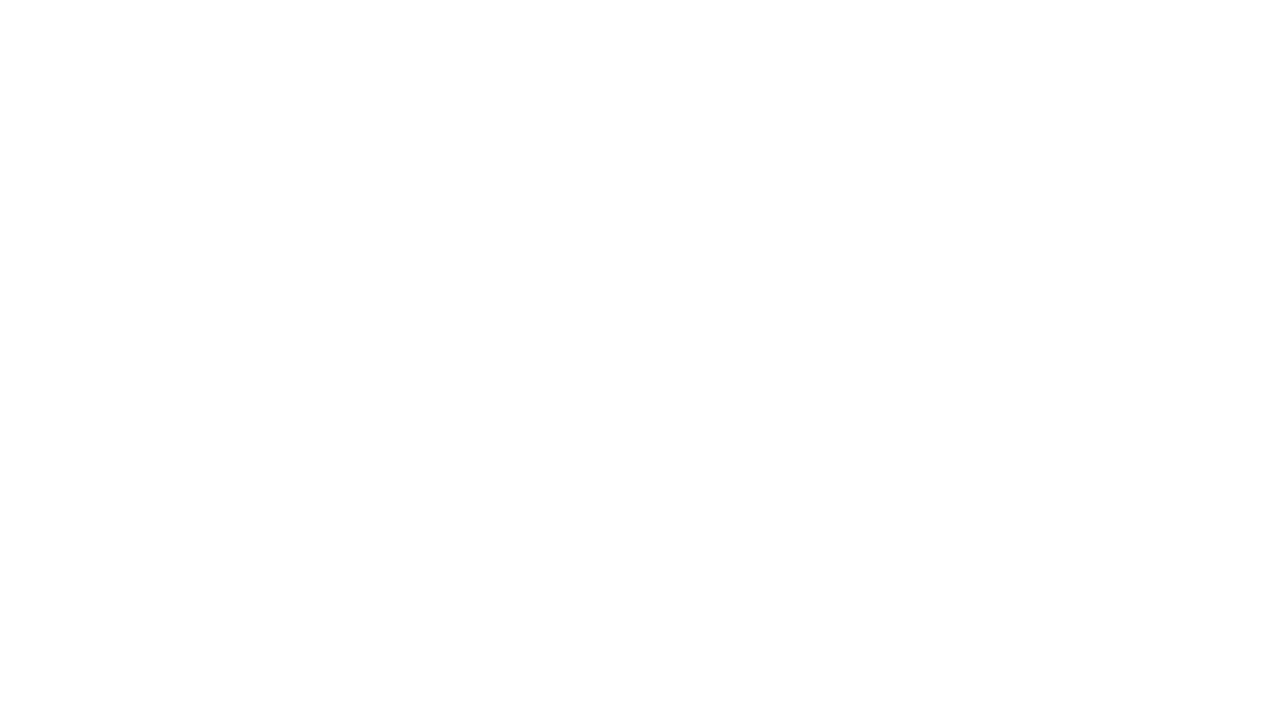

Re-queried links on page (iteration 497)
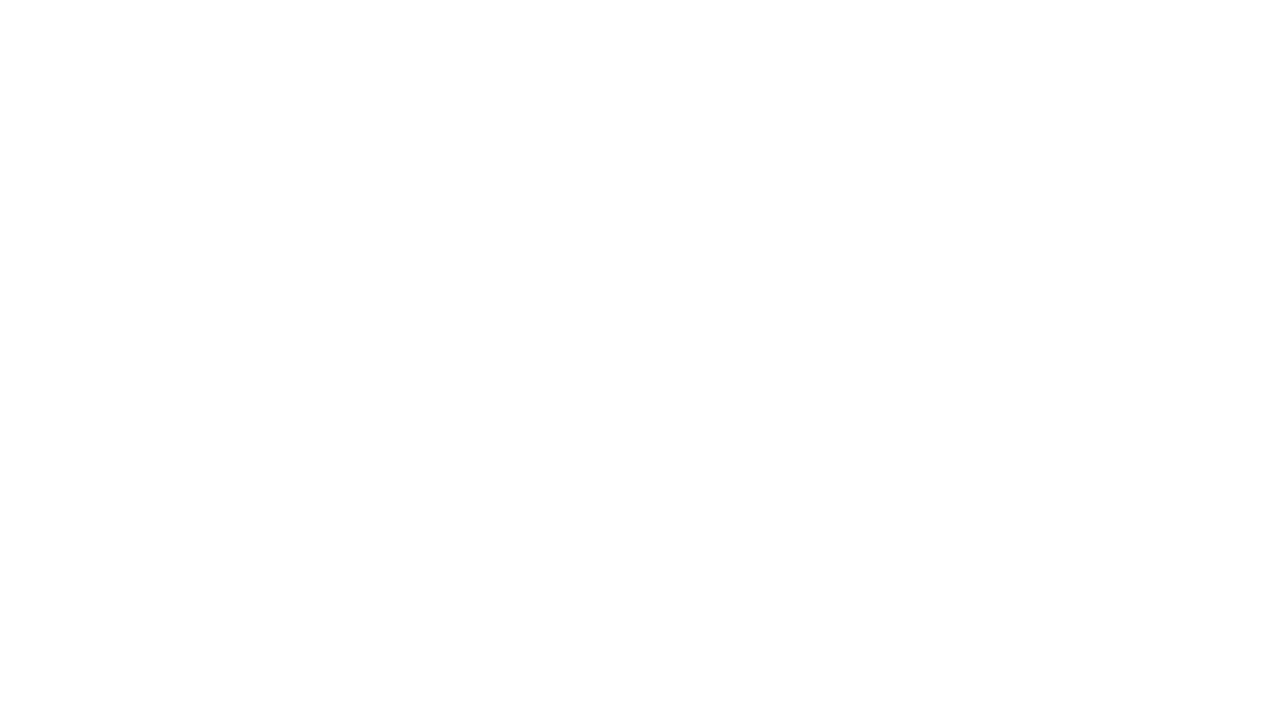

Re-queried links on page (iteration 498)
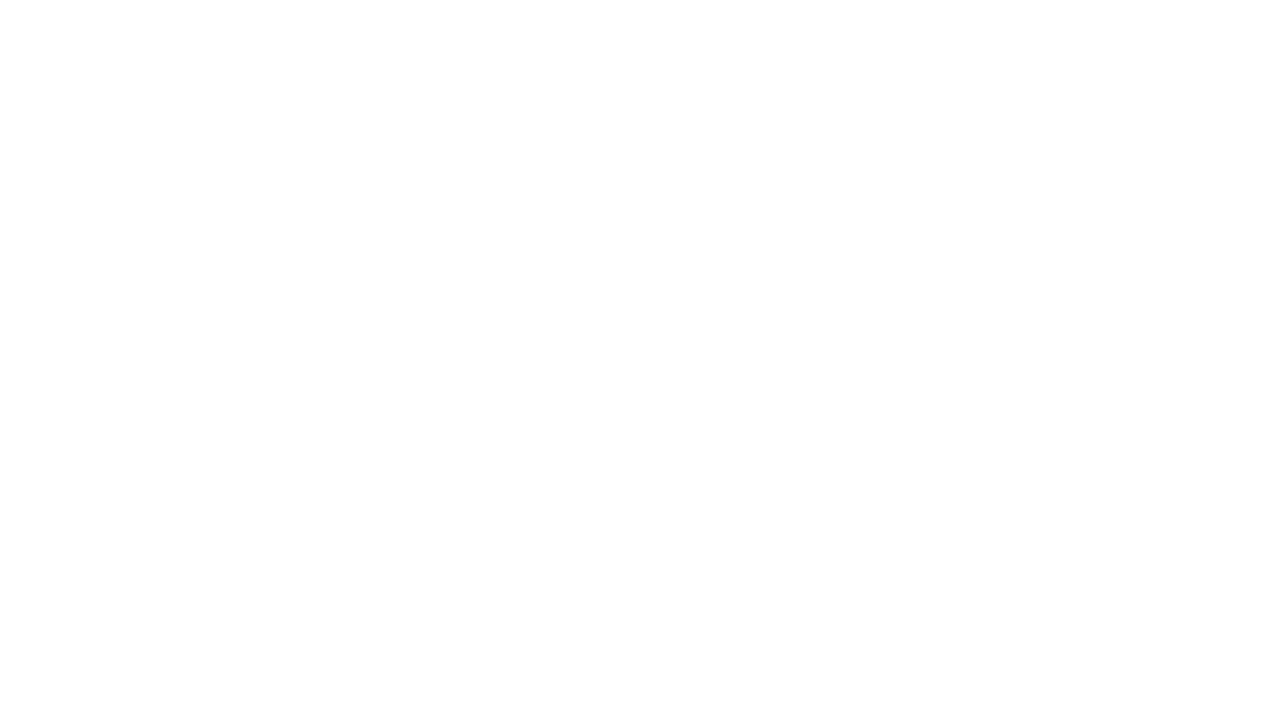

Re-queried links on page (iteration 499)
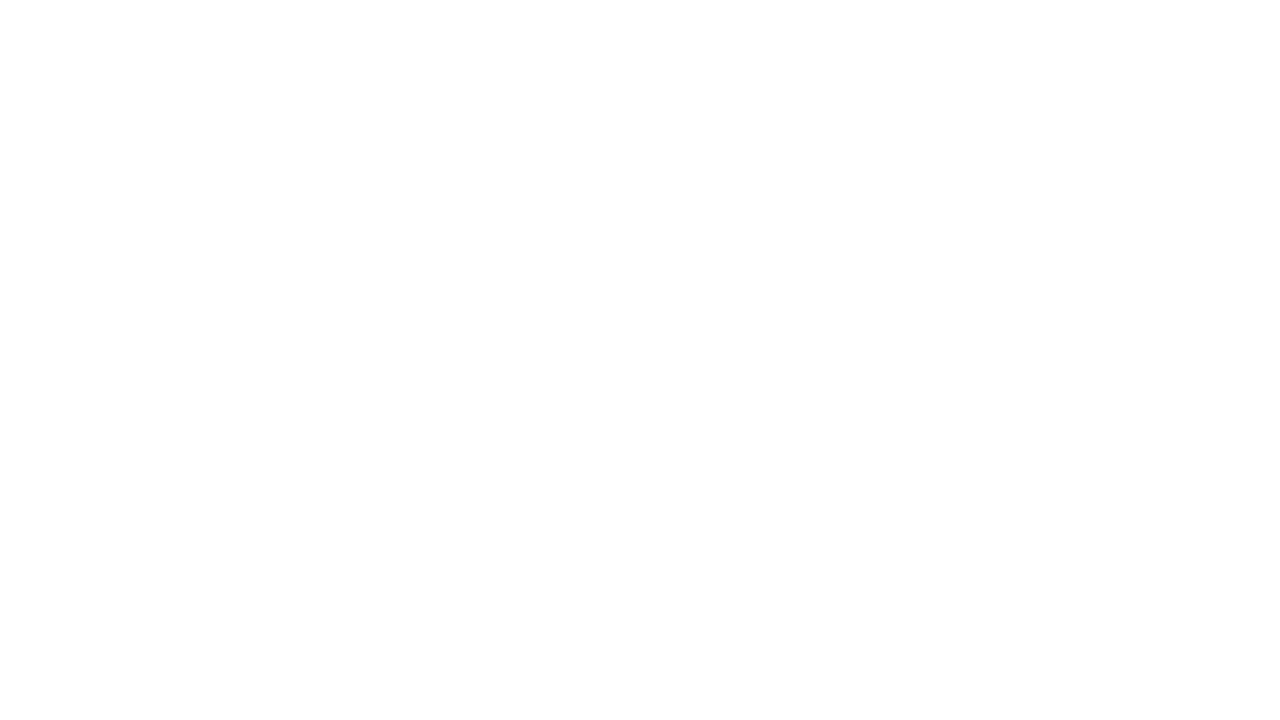

Re-queried links on page (iteration 500)
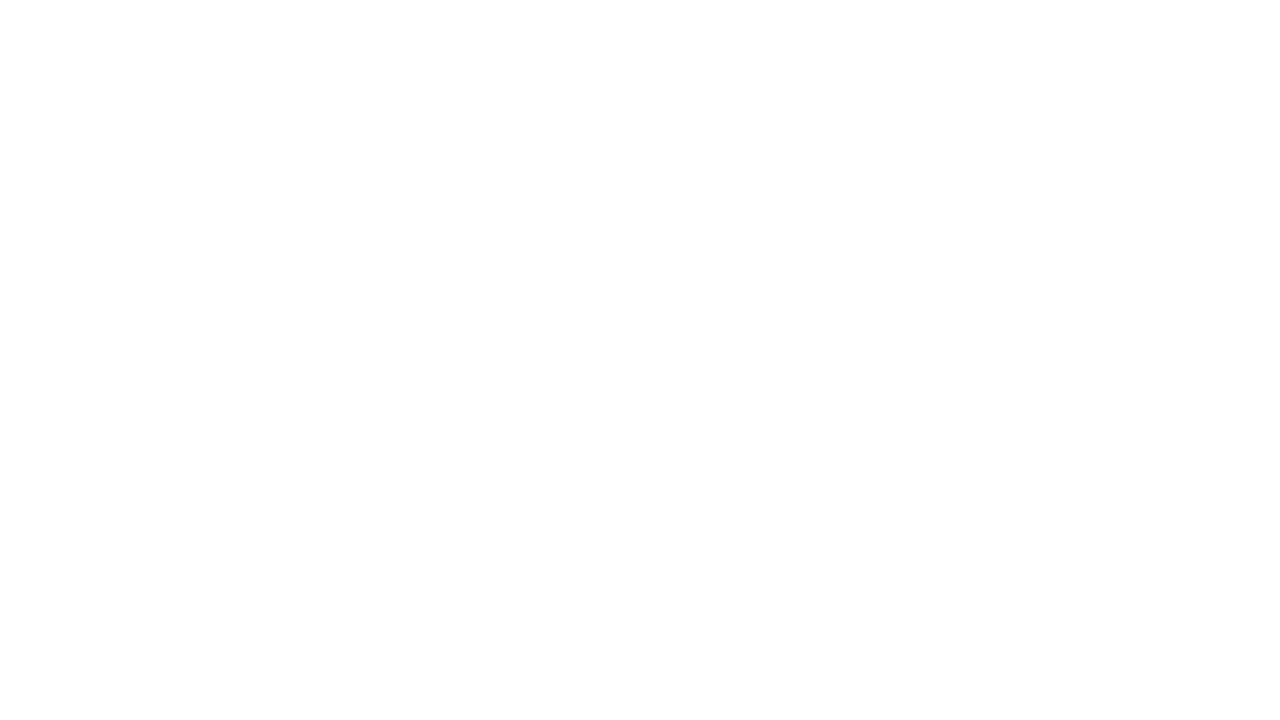

Re-queried links on page (iteration 501)
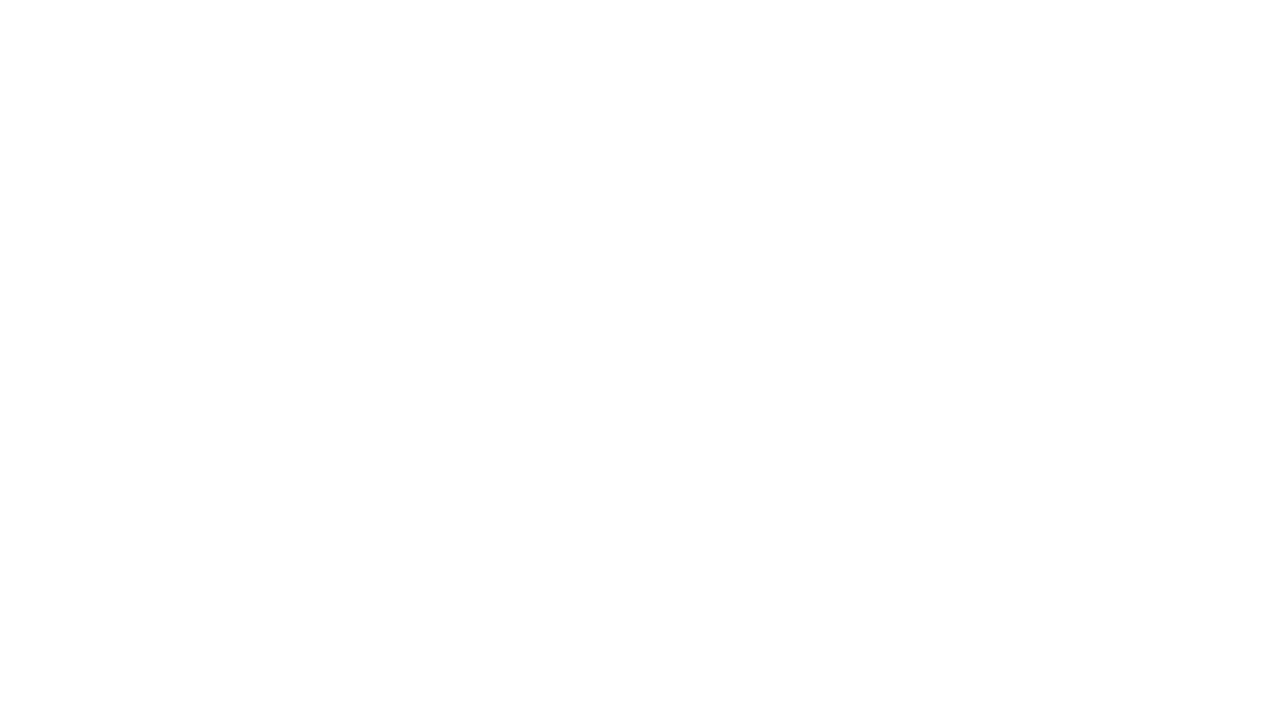

Re-queried links on page (iteration 502)
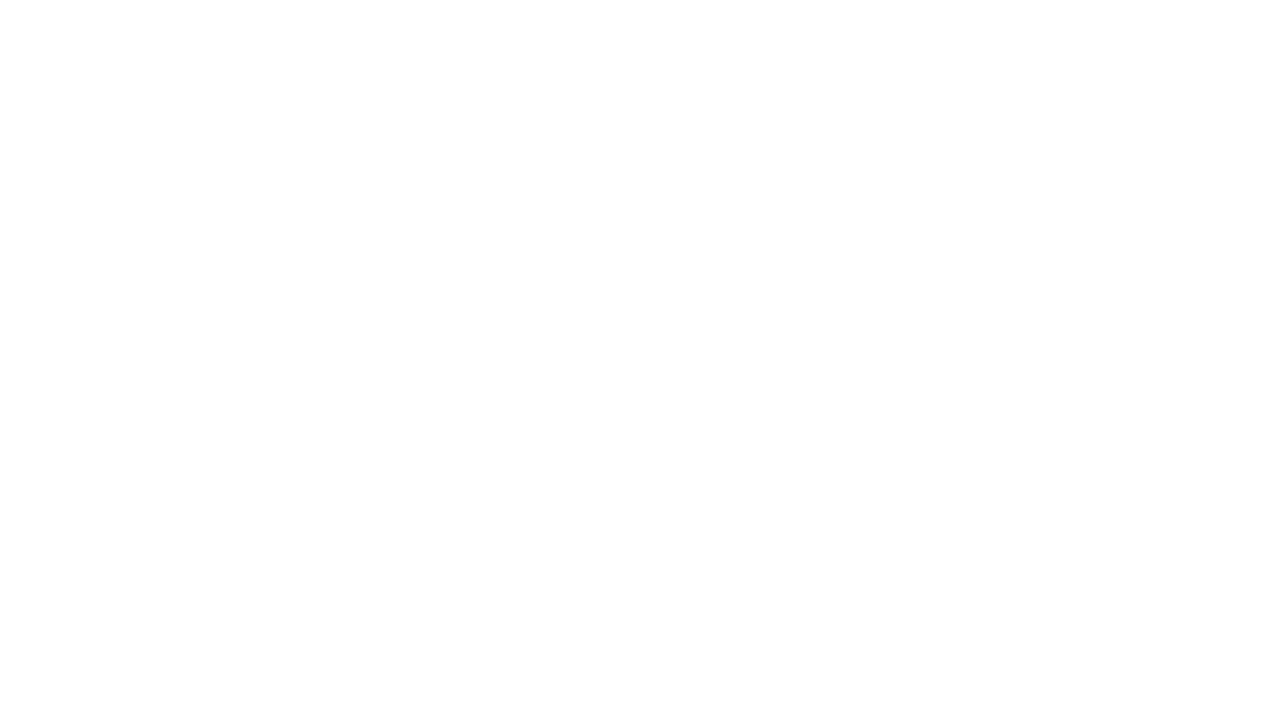

Re-queried links on page (iteration 503)
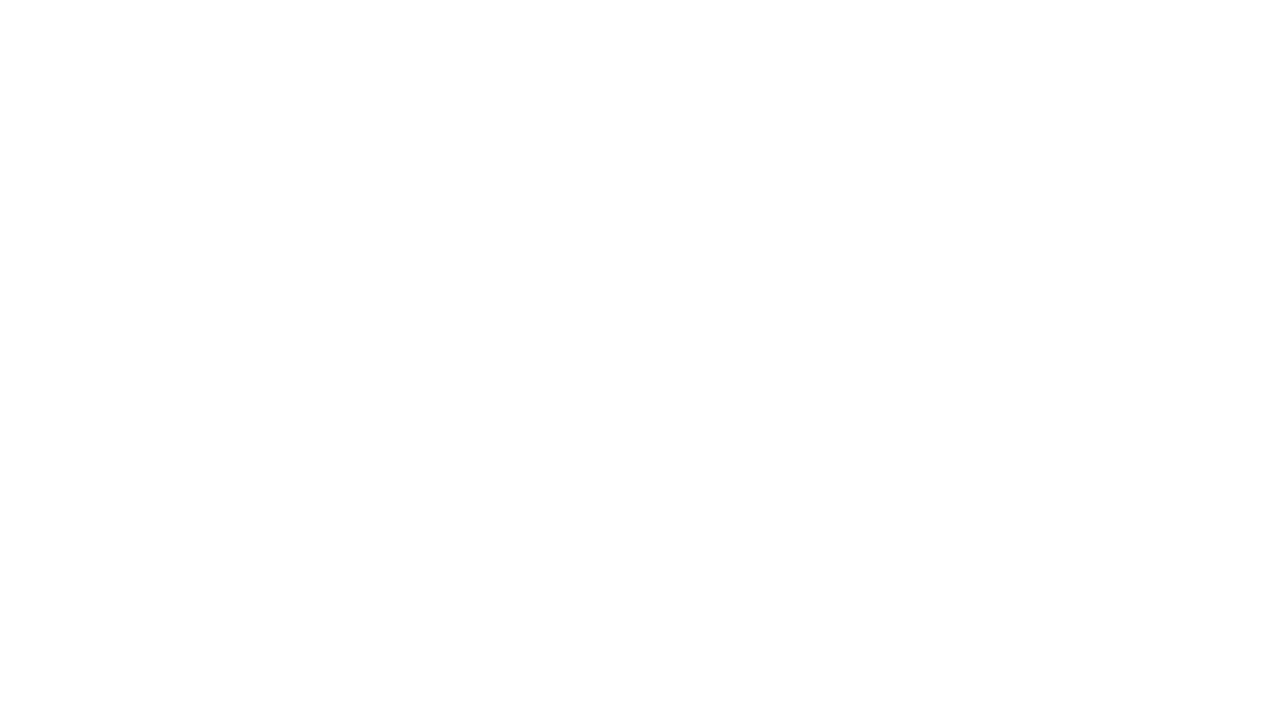

Re-queried links on page (iteration 504)
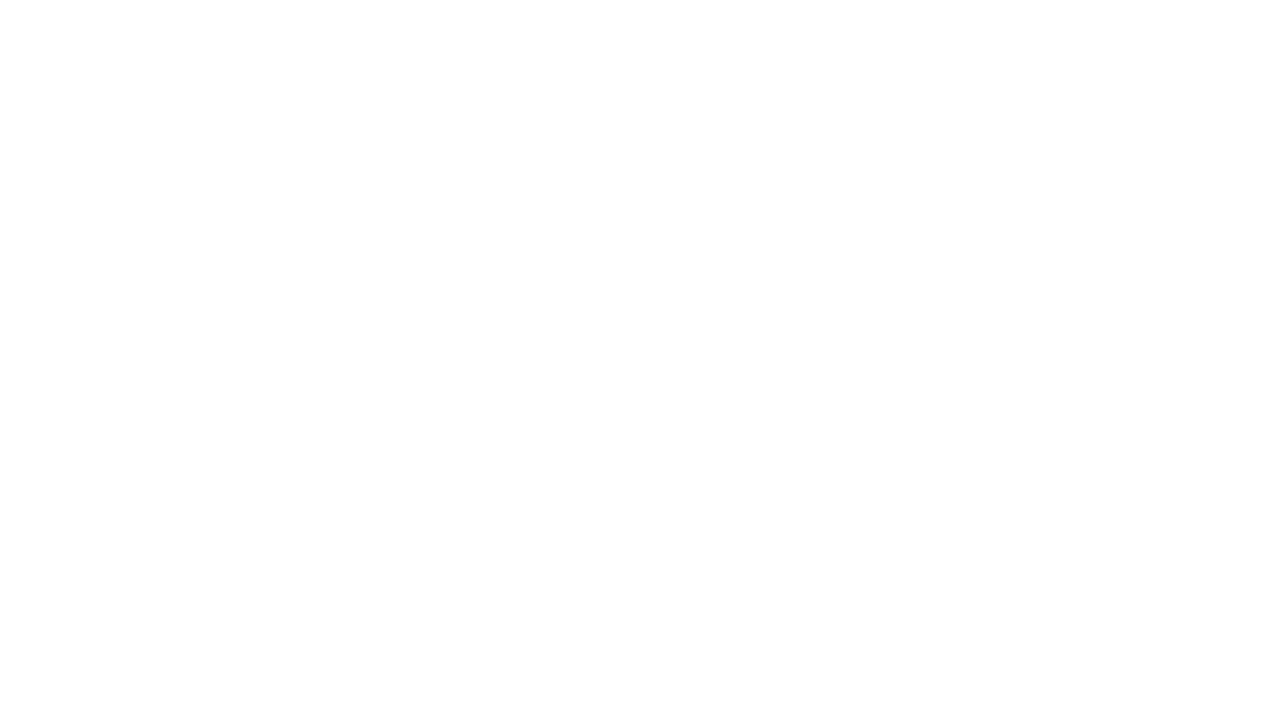

Re-queried links on page (iteration 505)
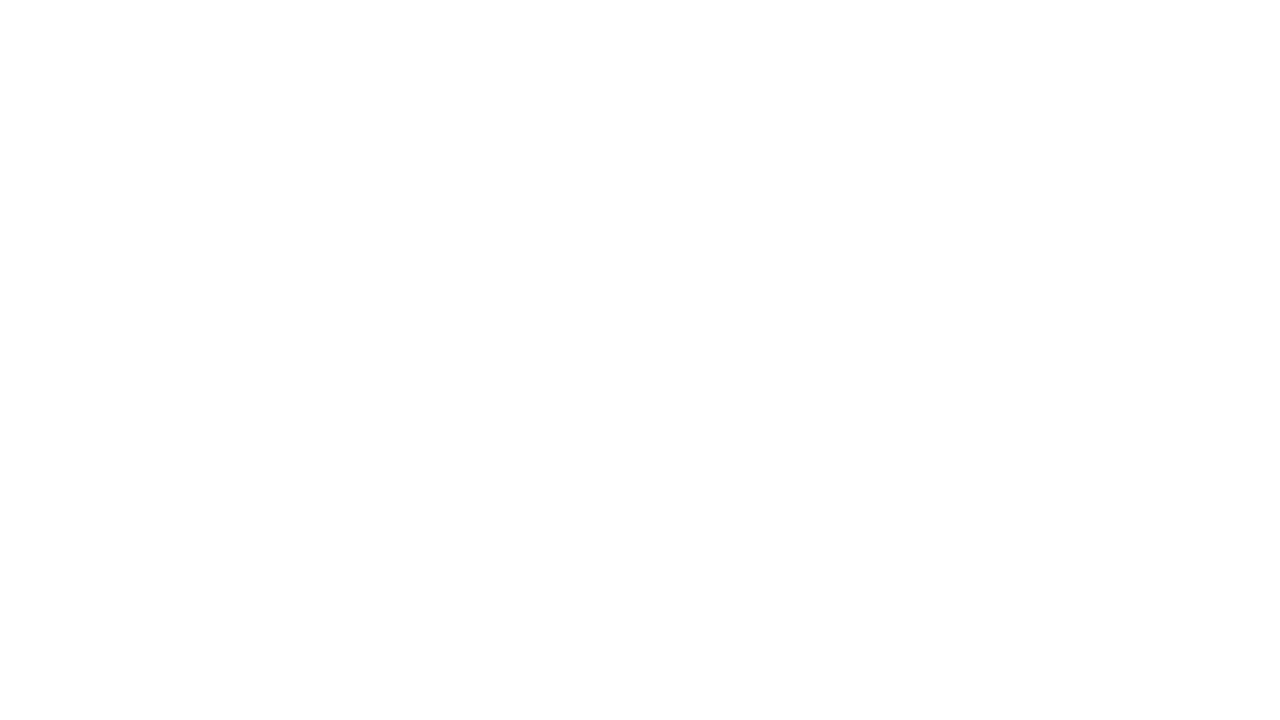

Re-queried links on page (iteration 506)
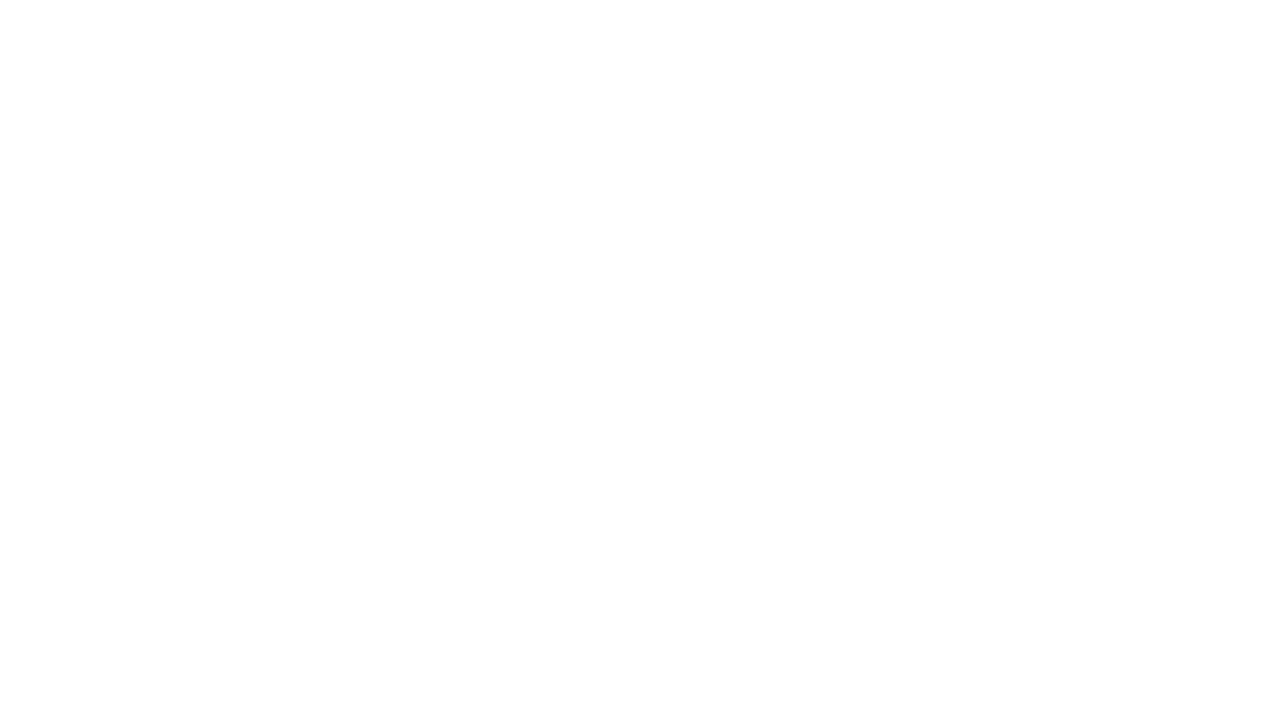

Re-queried links on page (iteration 507)
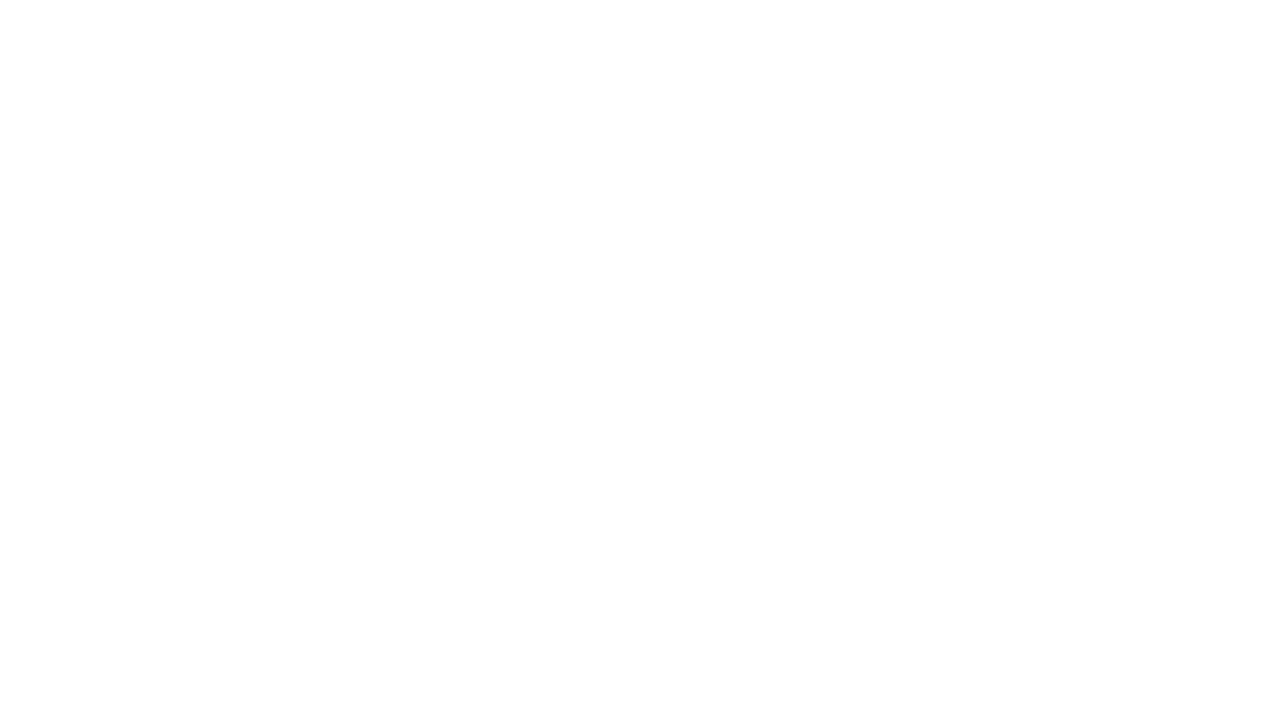

Re-queried links on page (iteration 508)
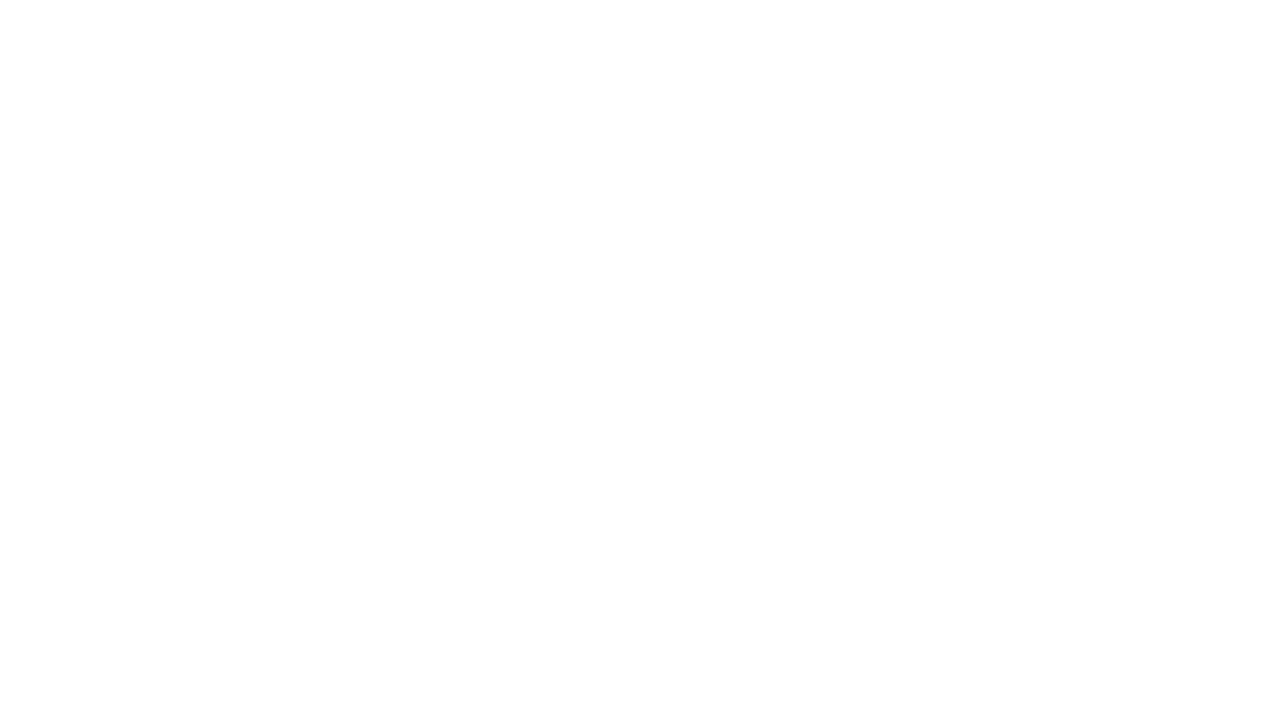

Re-queried links on page (iteration 509)
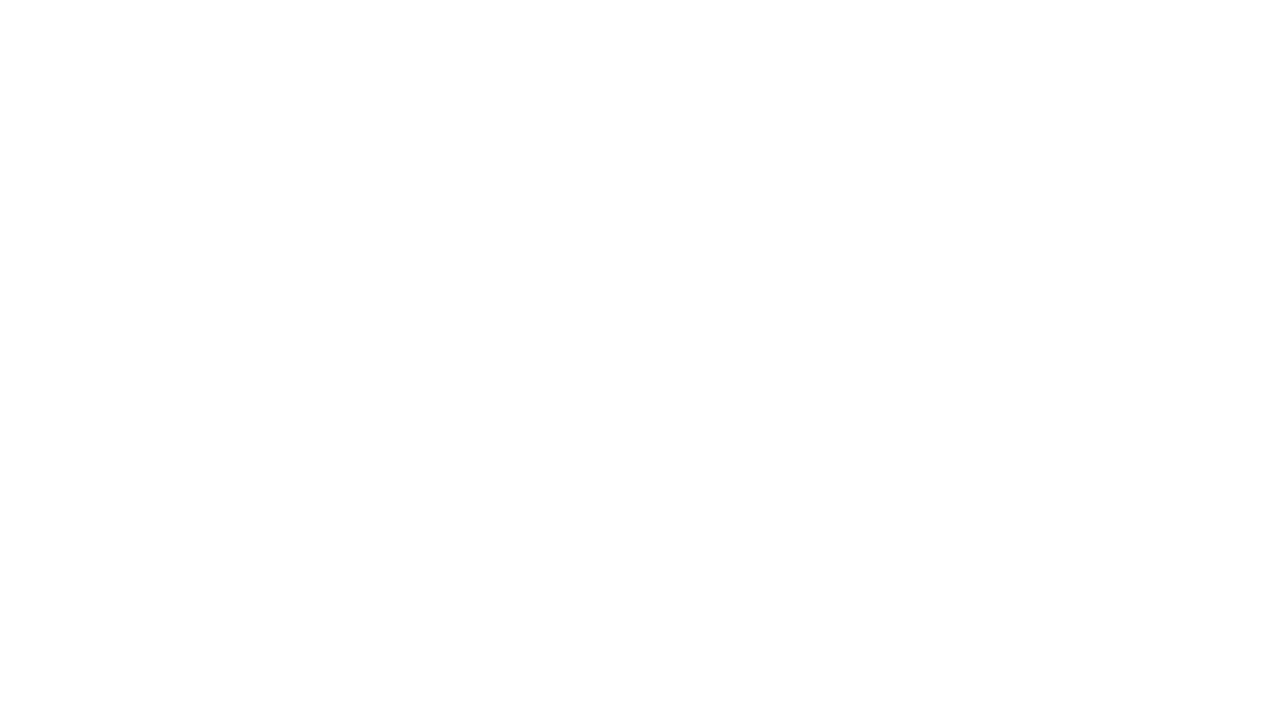

Re-queried links on page (iteration 510)
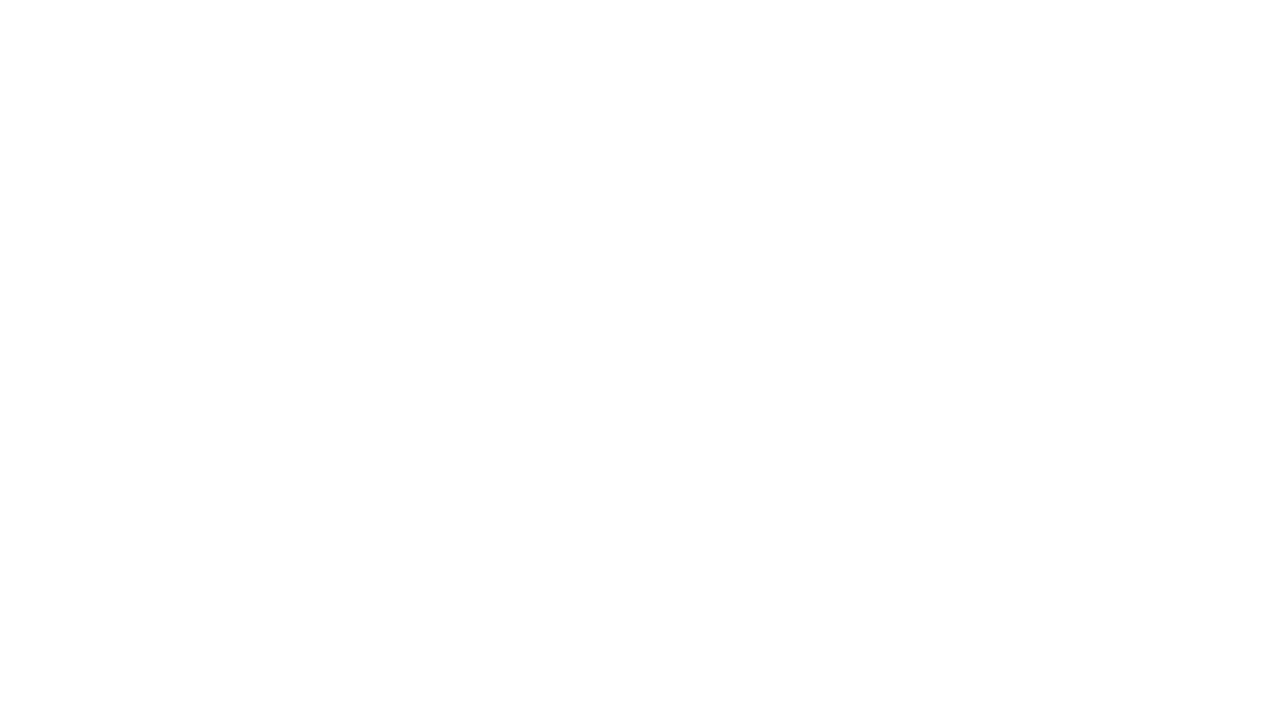

Re-queried links on page (iteration 511)
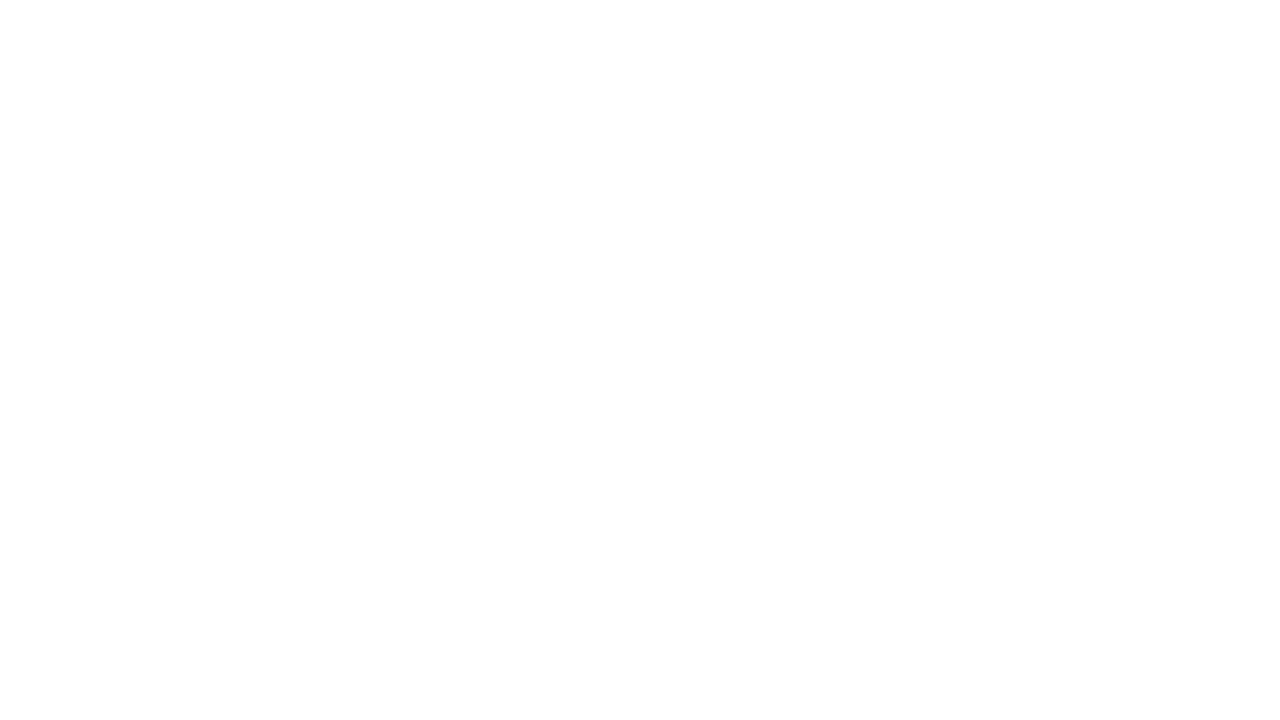

Re-queried links on page (iteration 512)
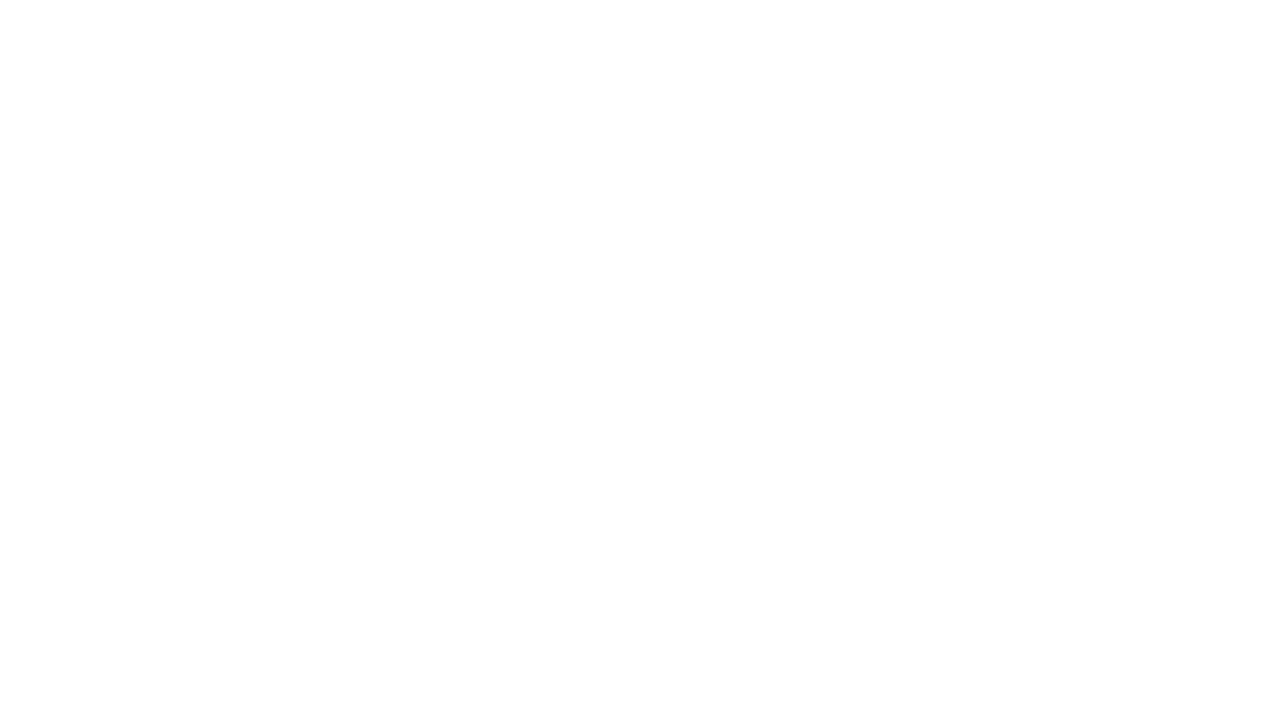

Re-queried links on page (iteration 513)
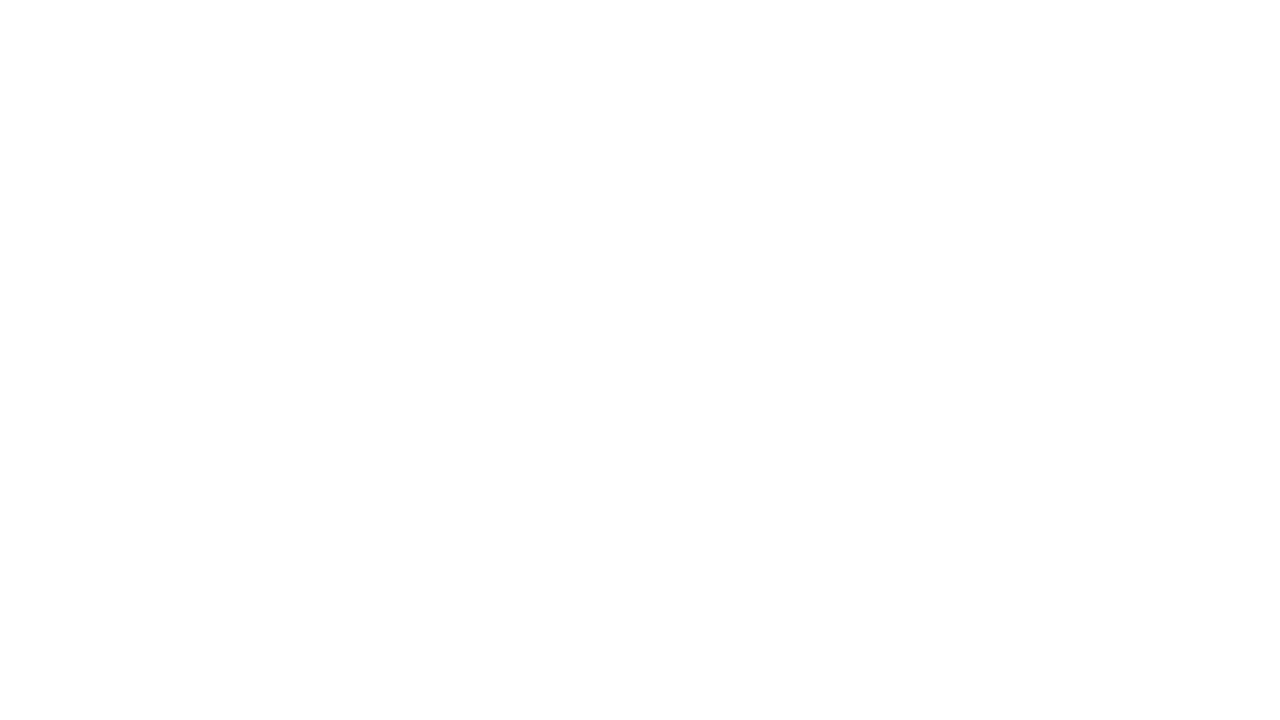

Re-queried links on page (iteration 514)
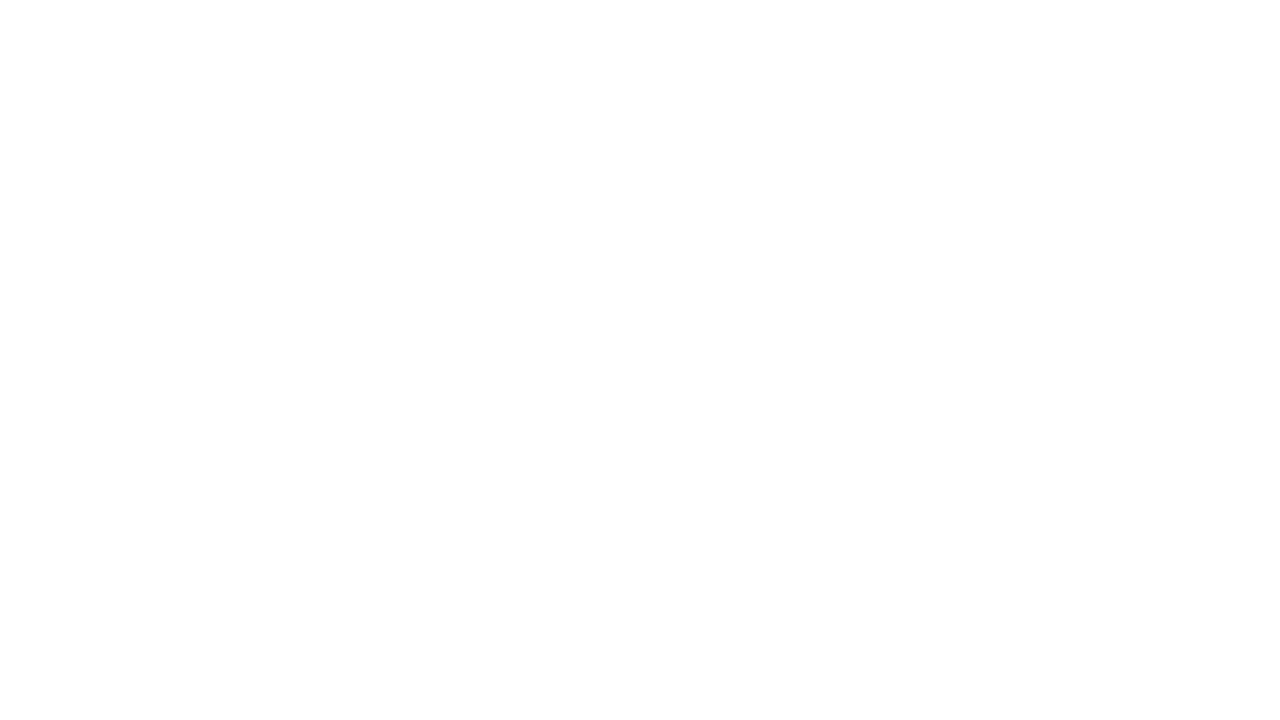

Re-queried links on page (iteration 515)
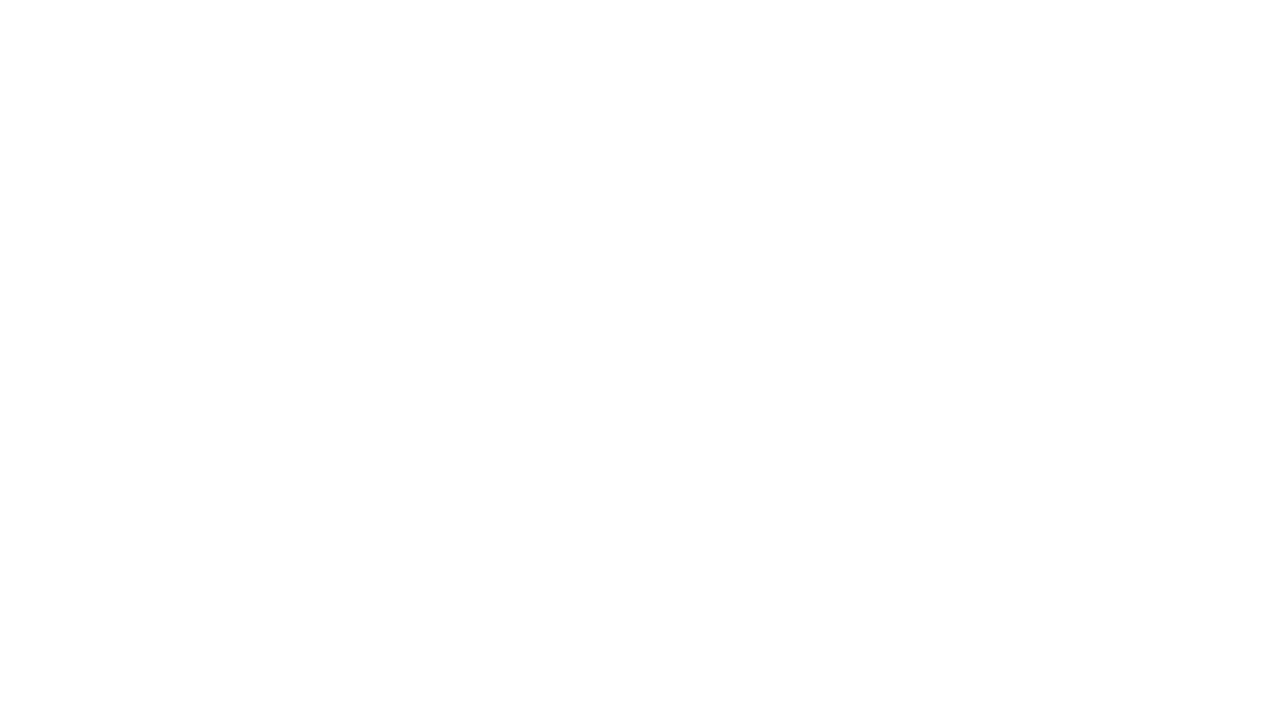

Re-queried links on page (iteration 516)
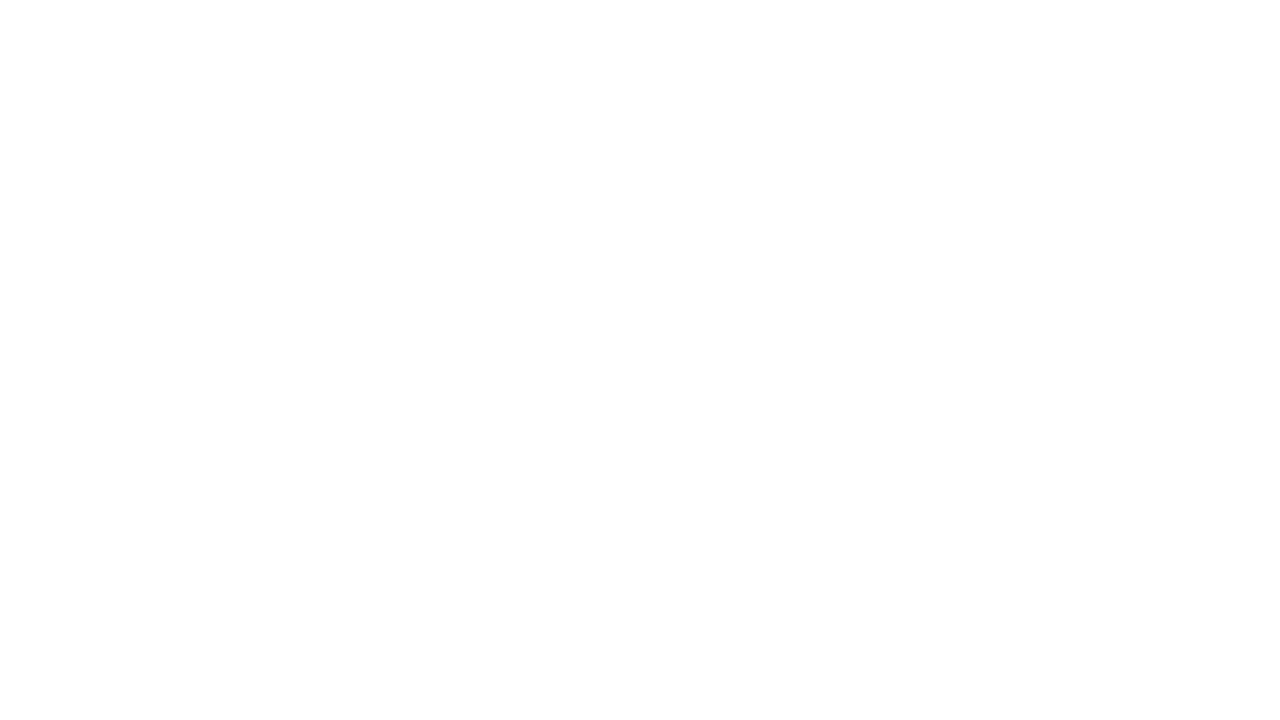

Re-queried links on page (iteration 517)
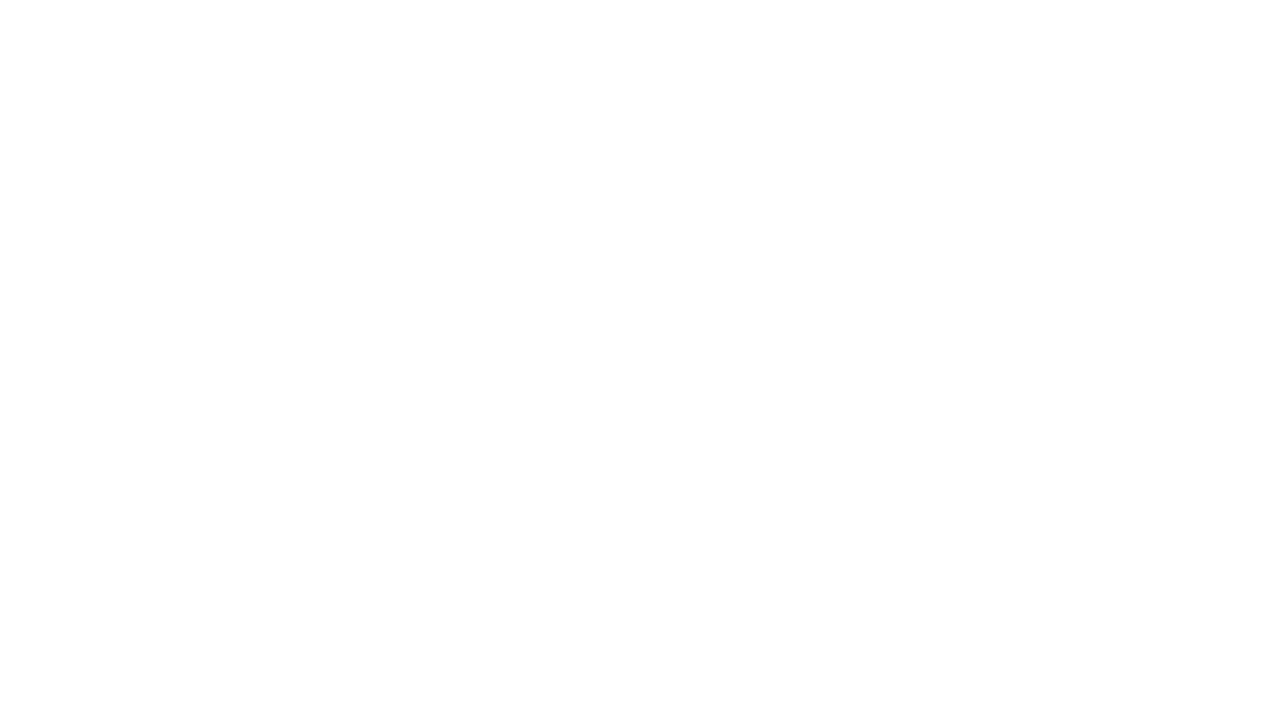

Re-queried links on page (iteration 518)
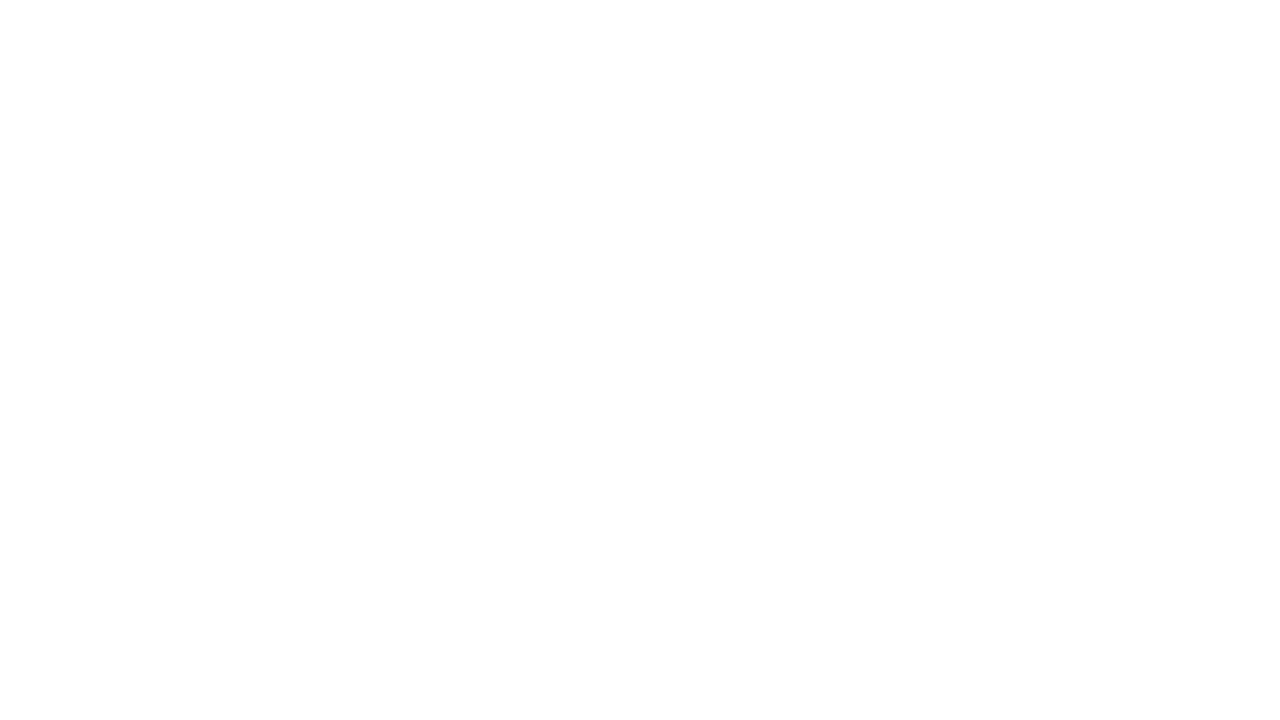

Re-queried links on page (iteration 519)
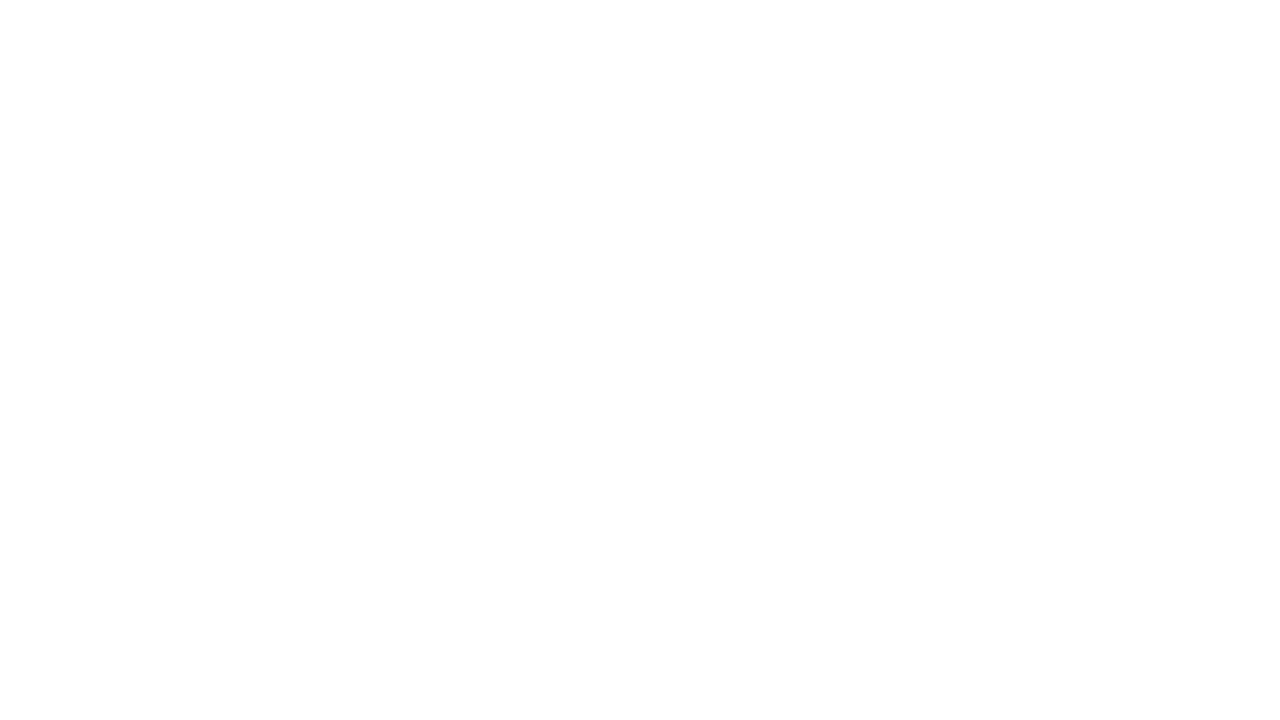

Re-queried links on page (iteration 520)
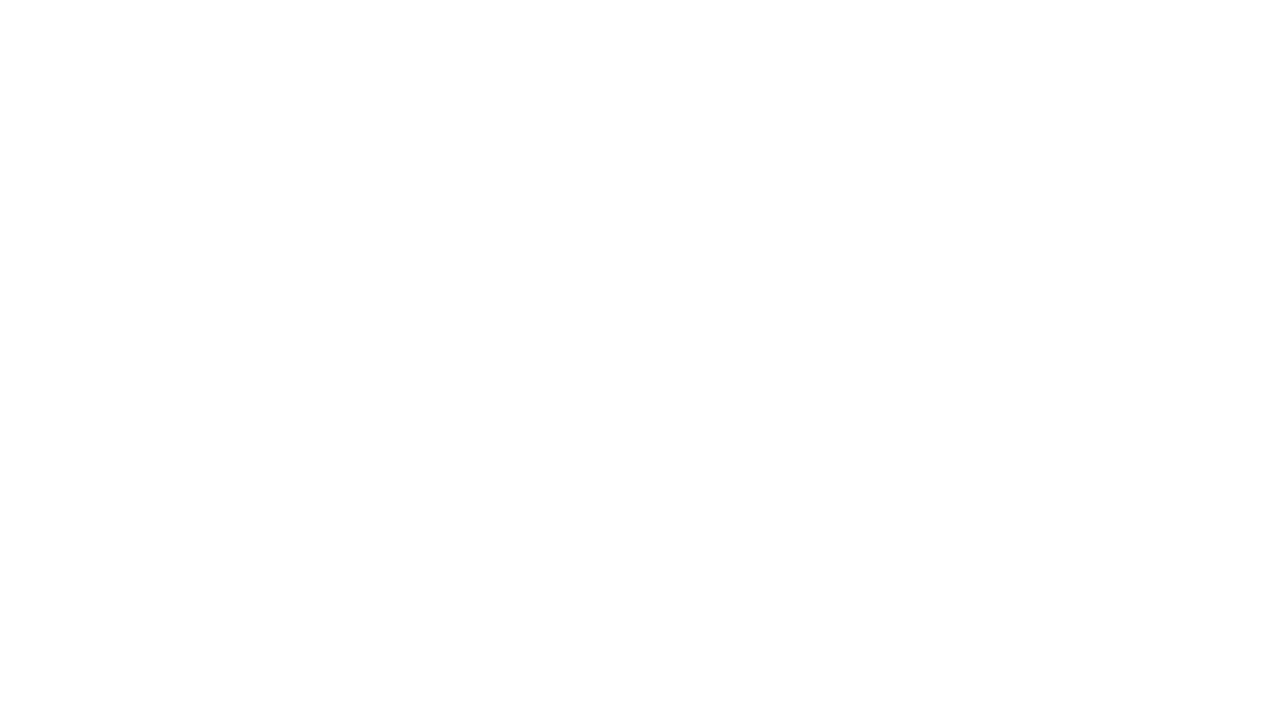

Re-queried links on page (iteration 521)
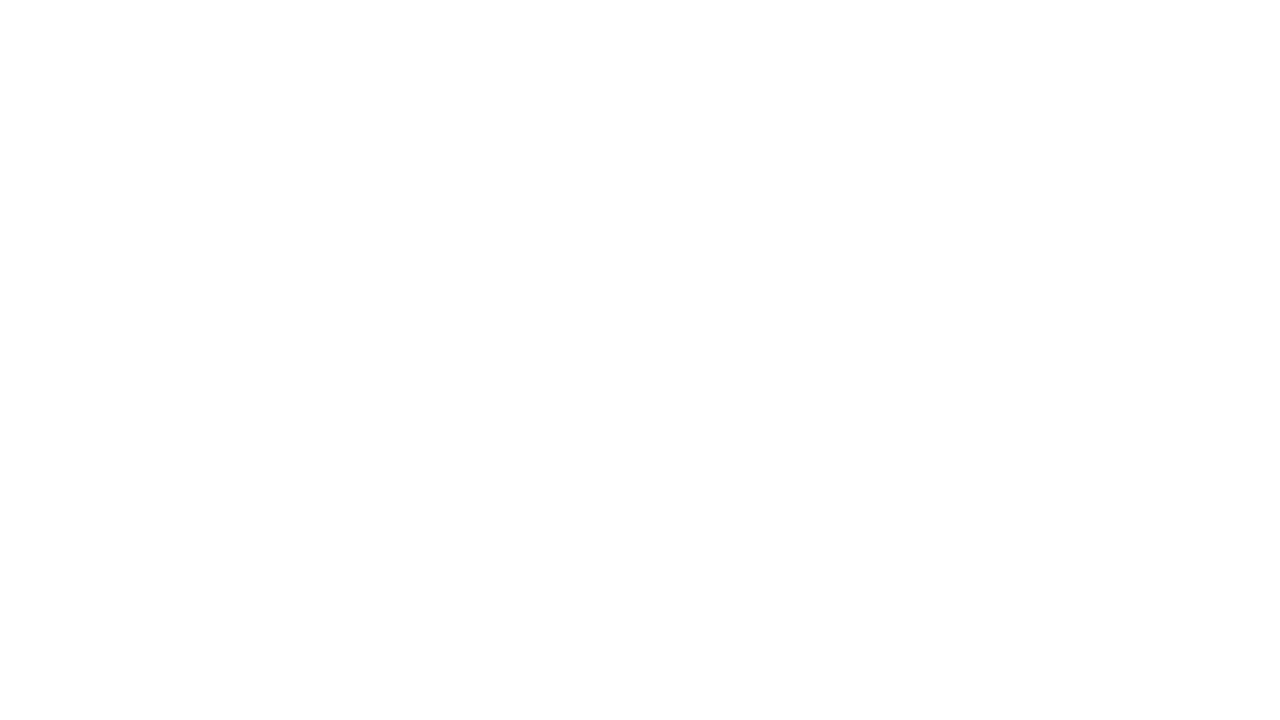

Re-queried links on page (iteration 522)
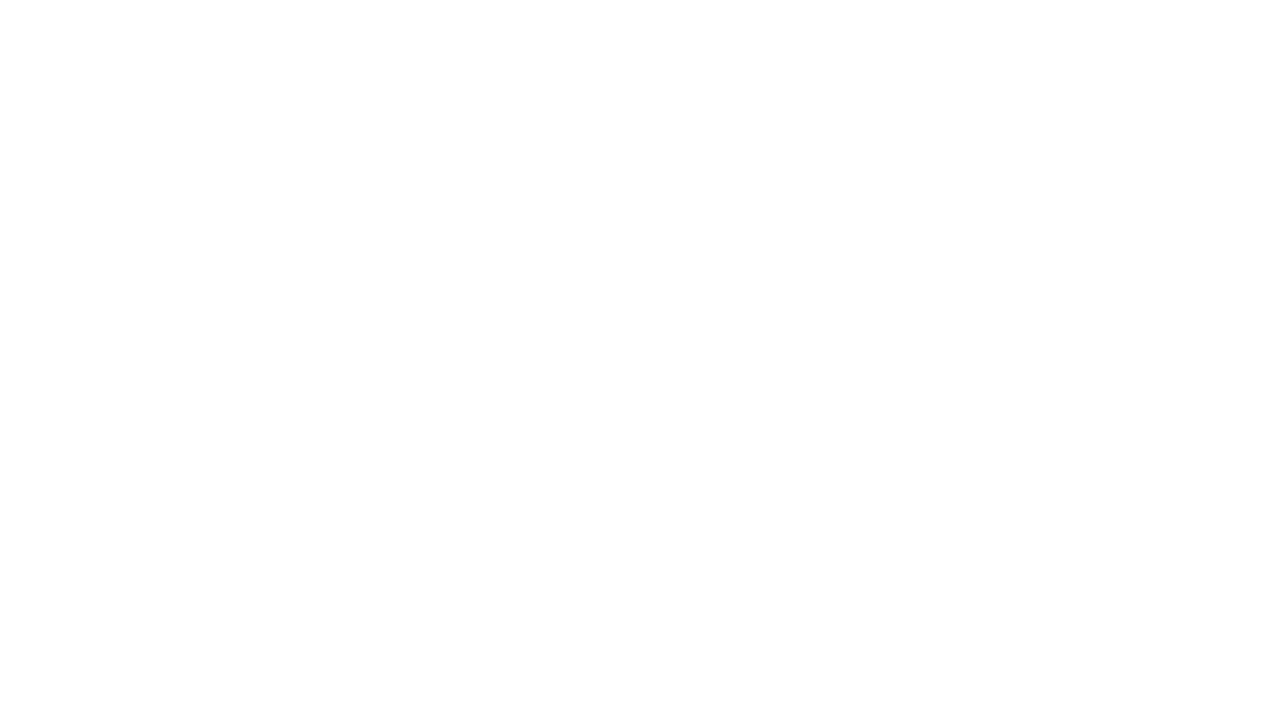

Re-queried links on page (iteration 523)
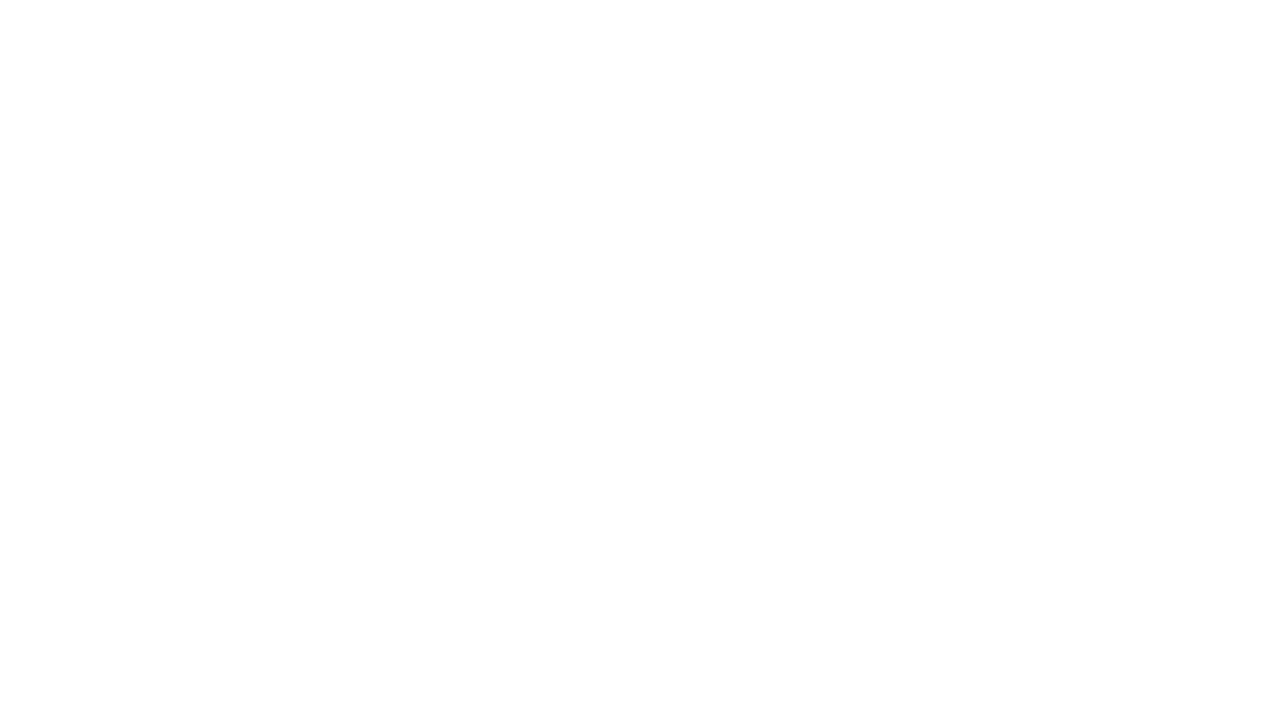

Re-queried links on page (iteration 524)
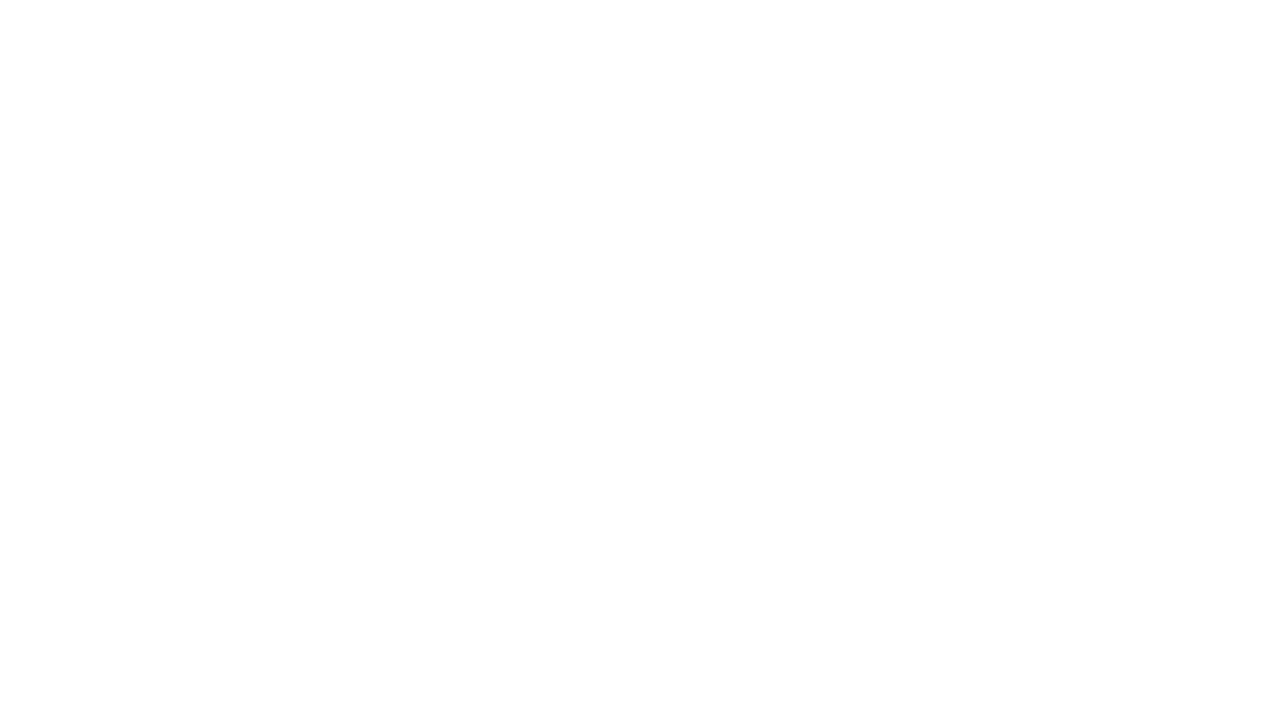

Re-queried links on page (iteration 525)
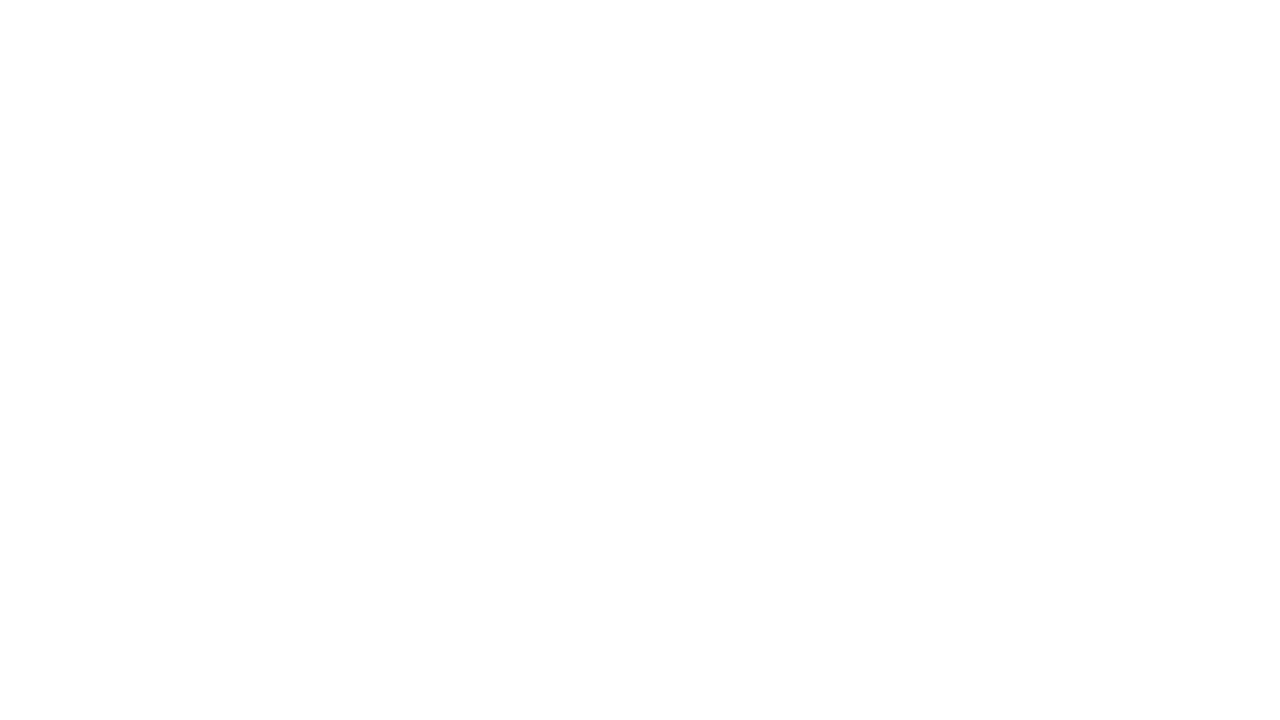

Re-queried links on page (iteration 526)
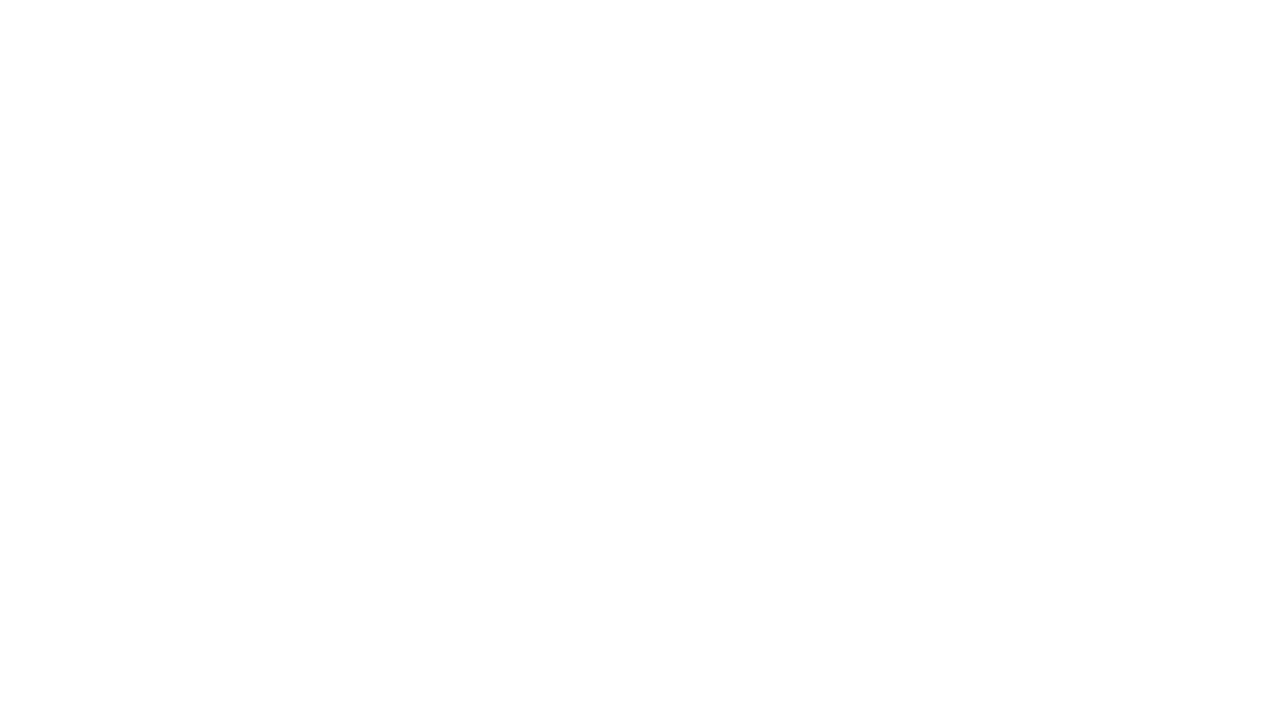

Re-queried links on page (iteration 527)
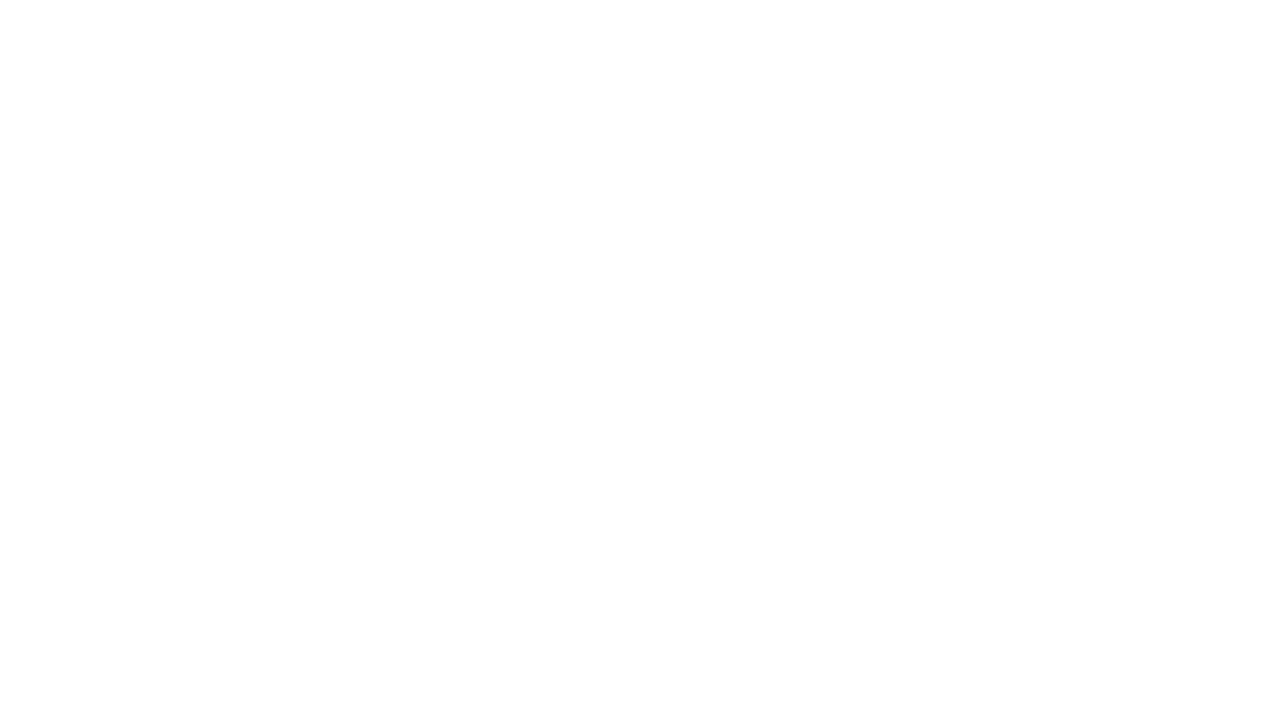

Re-queried links on page (iteration 528)
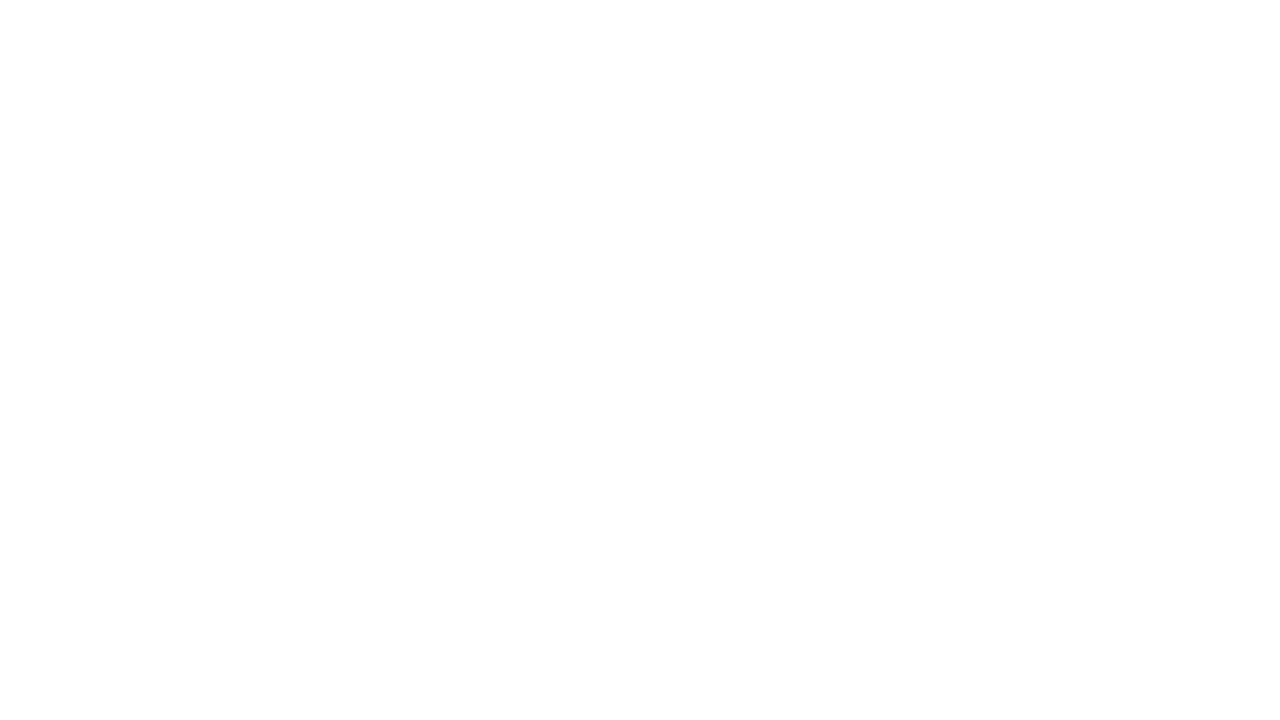

Re-queried links on page (iteration 529)
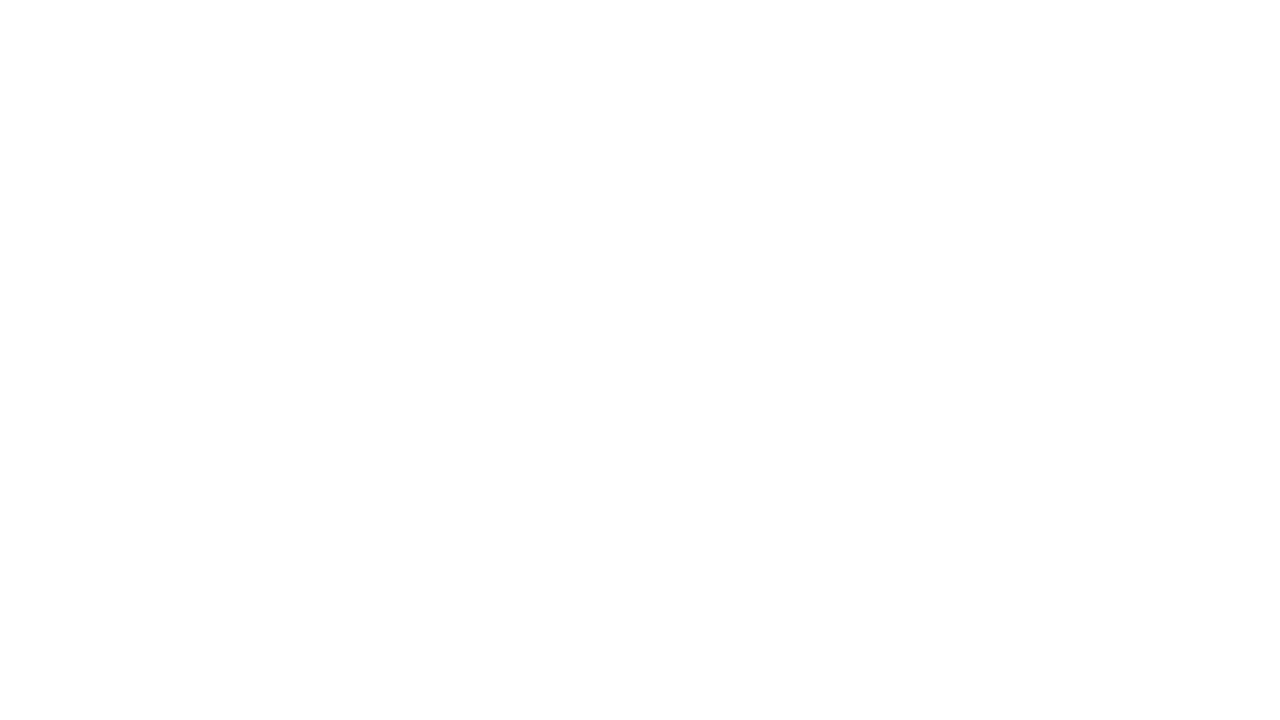

Re-queried links on page (iteration 530)
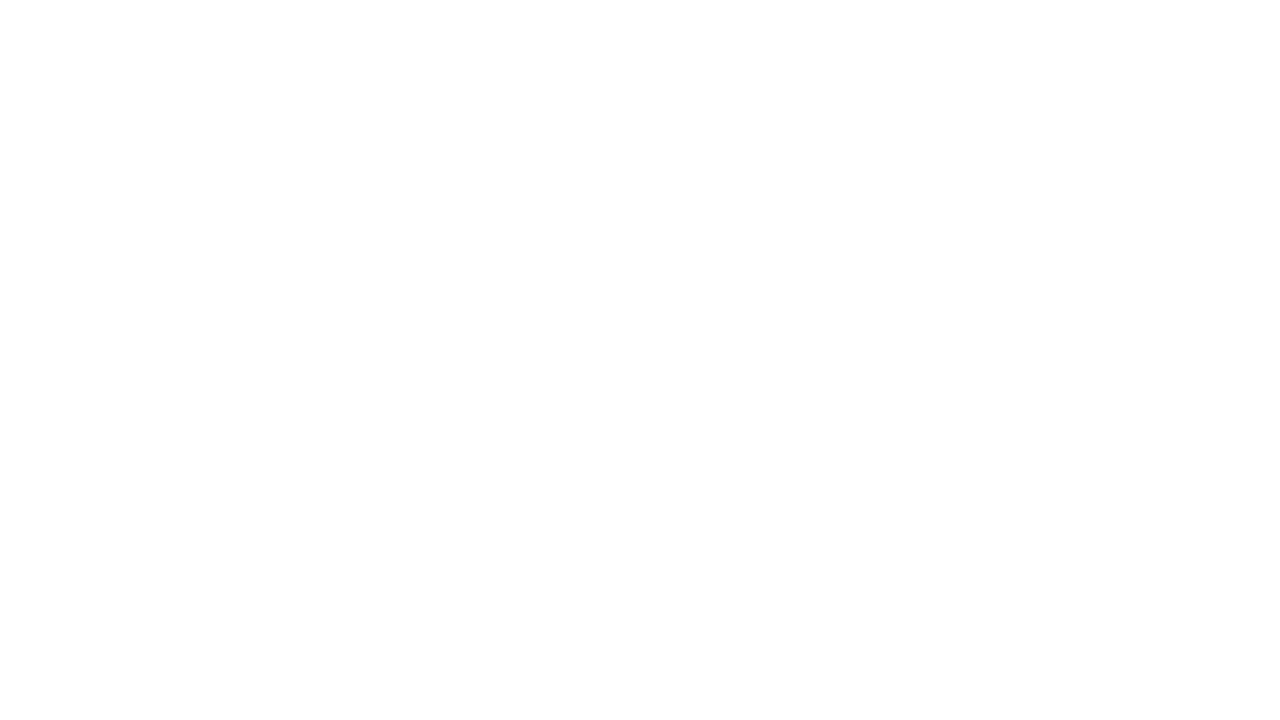

Re-queried links on page (iteration 531)
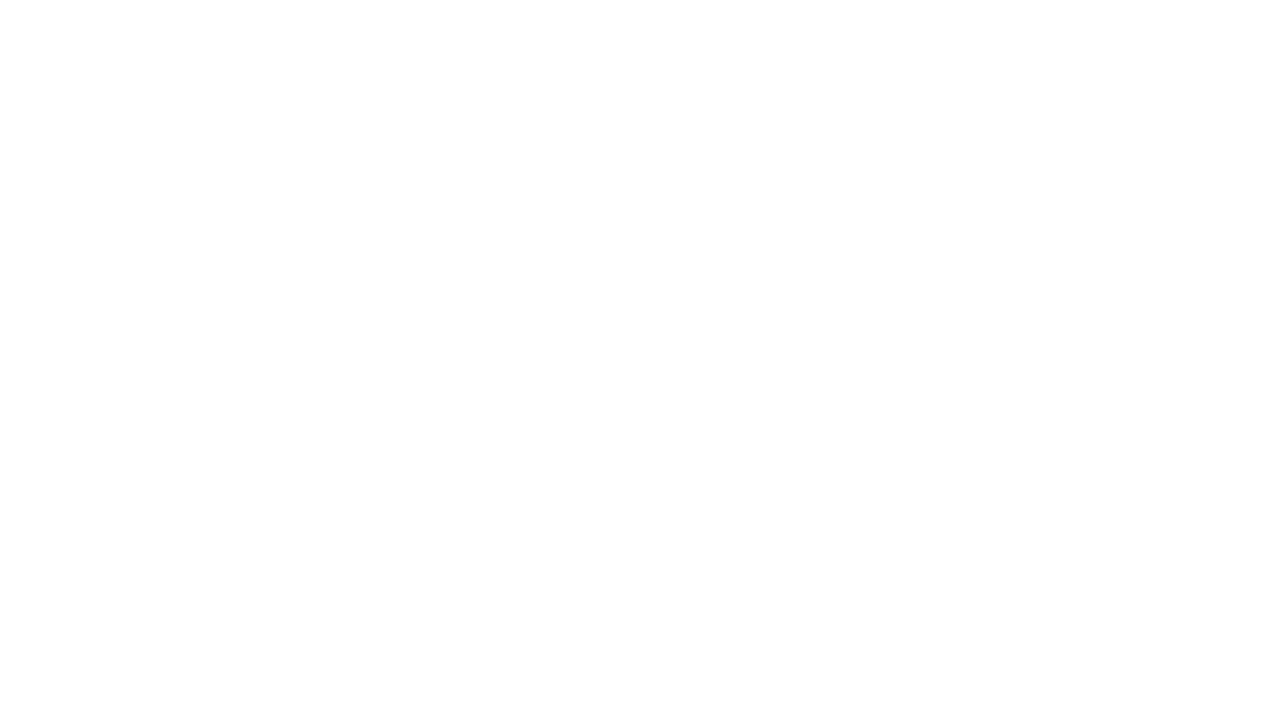

Re-queried links on page (iteration 532)
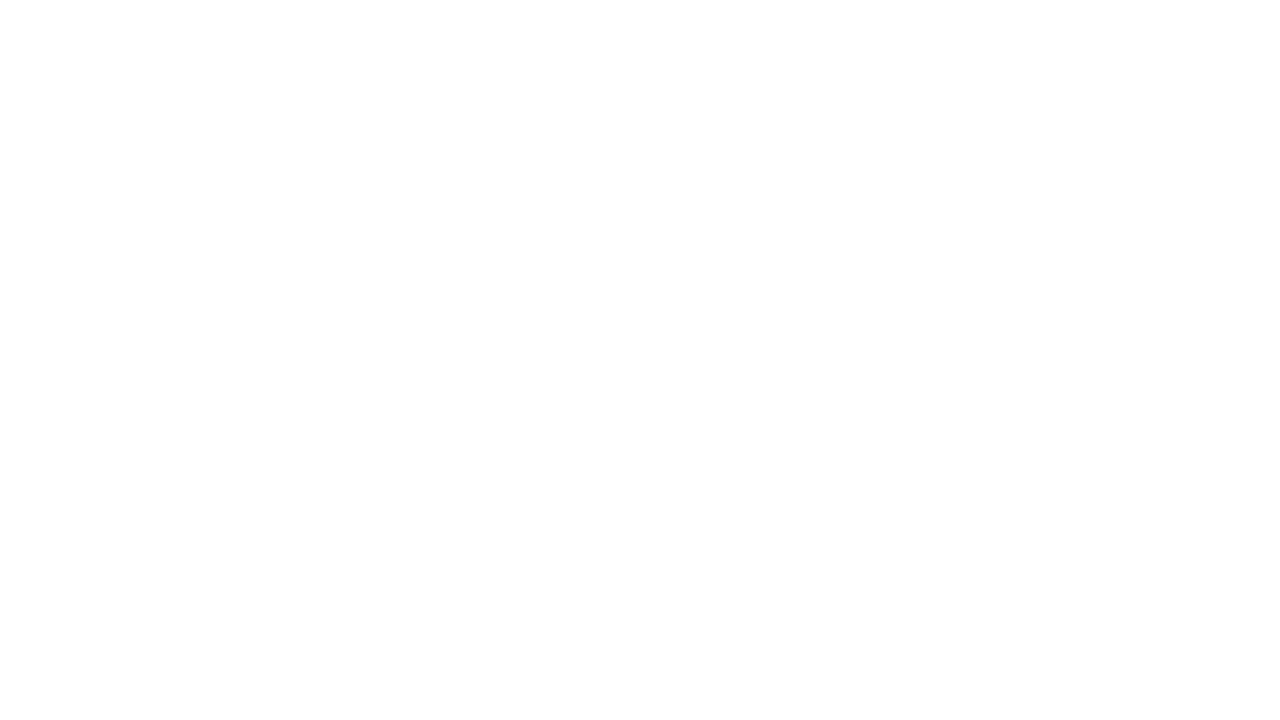

Re-queried links on page (iteration 533)
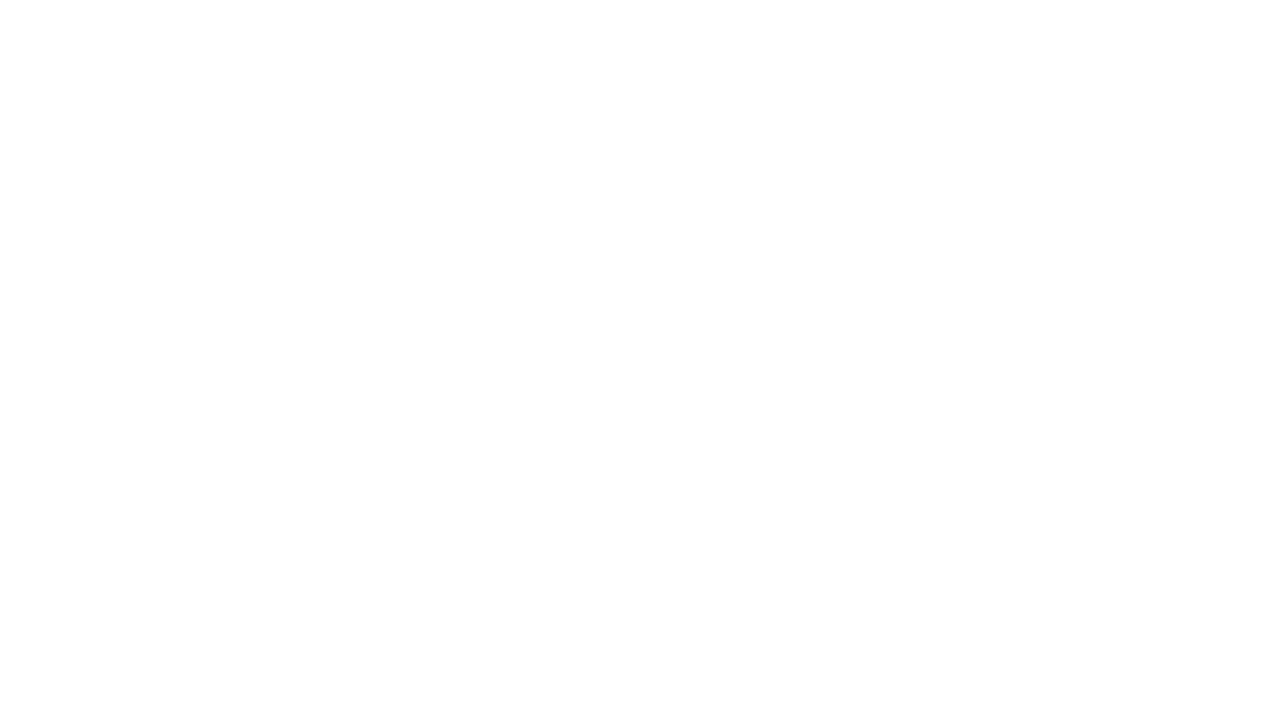

Re-queried links on page (iteration 534)
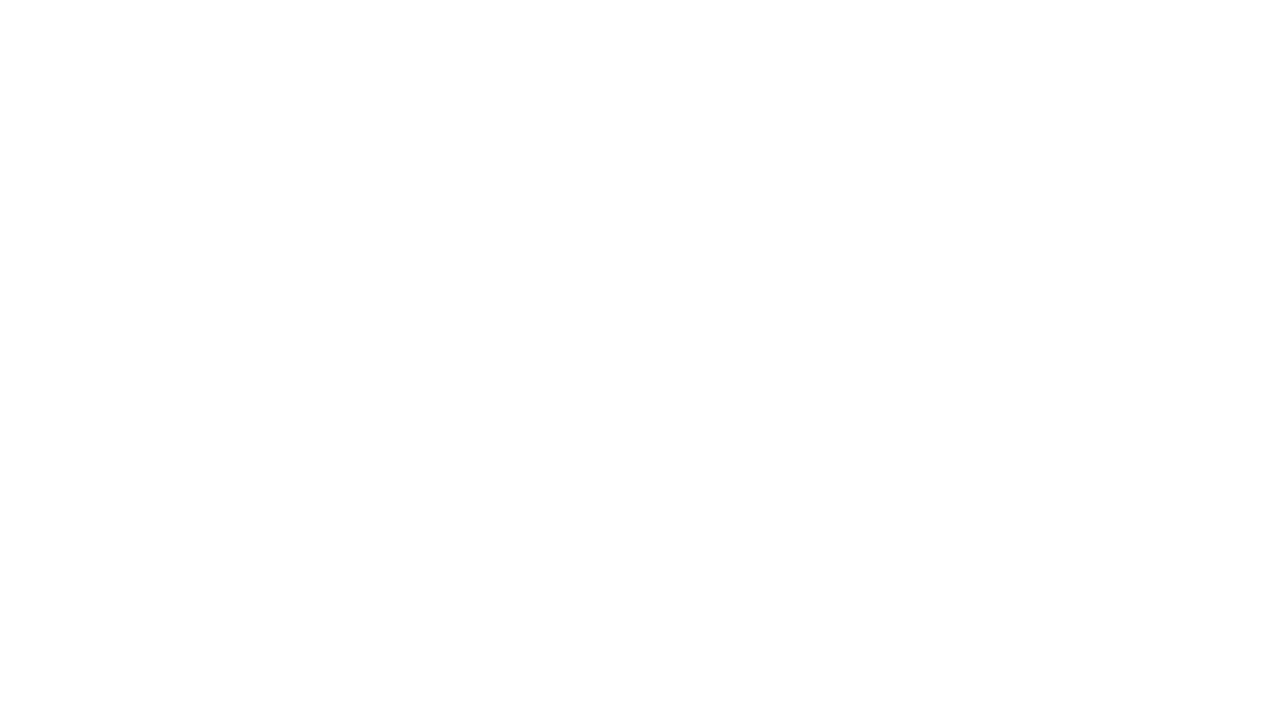

Re-queried links on page (iteration 535)
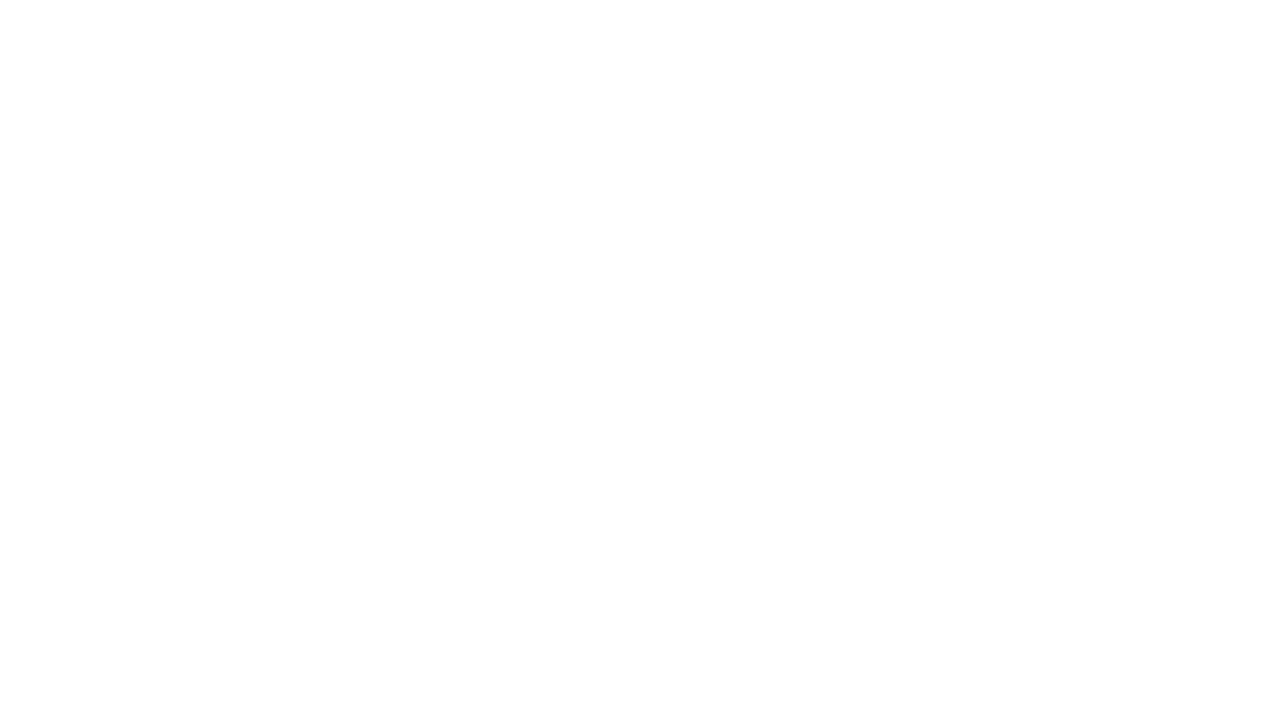

Re-queried links on page (iteration 536)
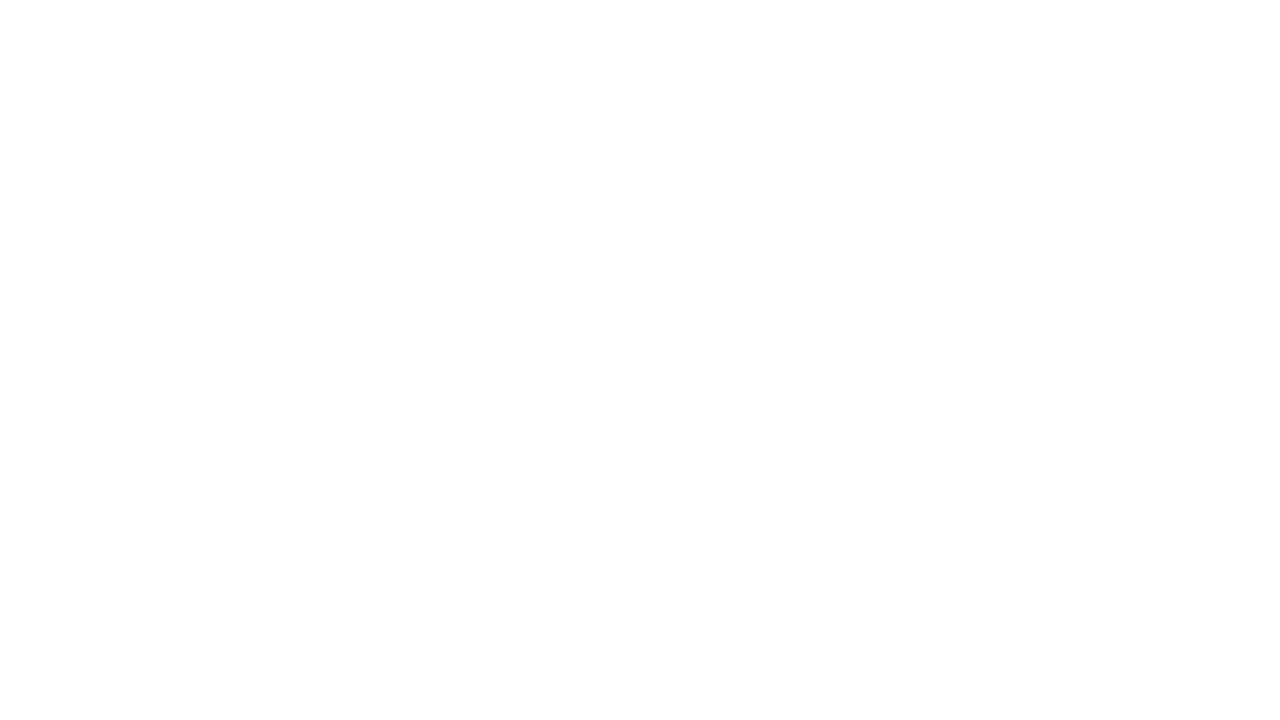

Re-queried links on page (iteration 537)
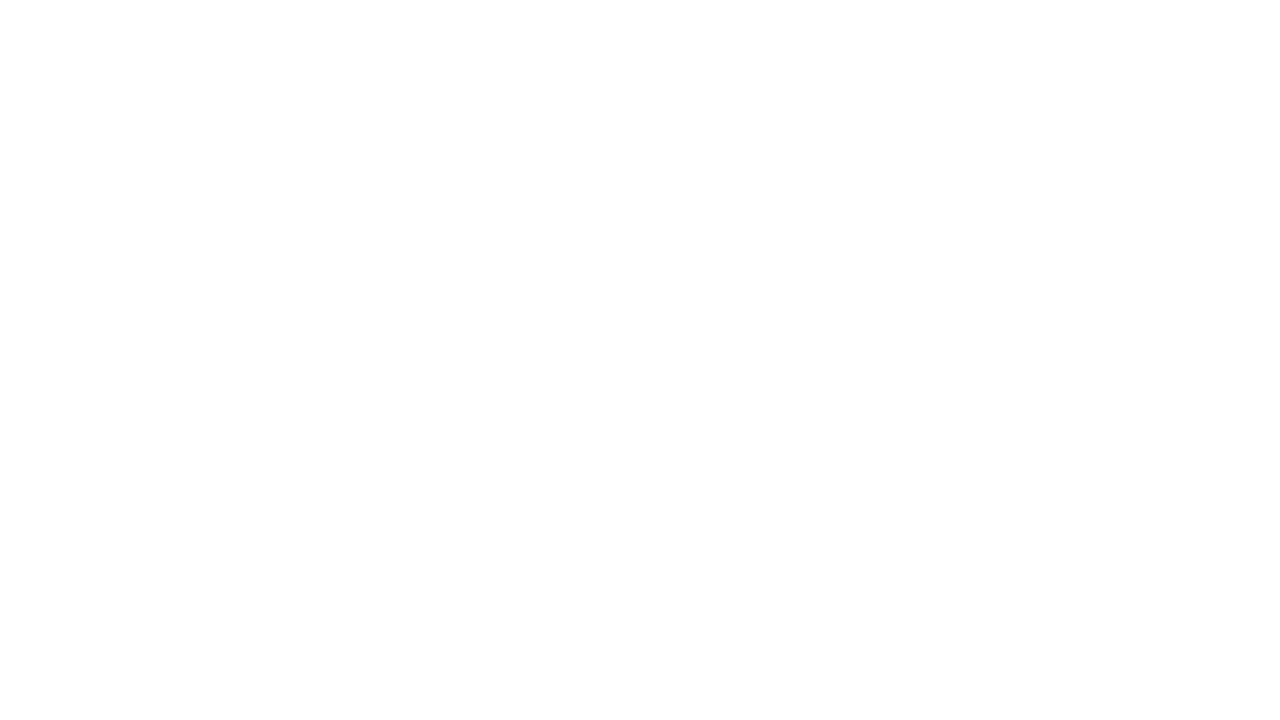

Re-queried links on page (iteration 538)
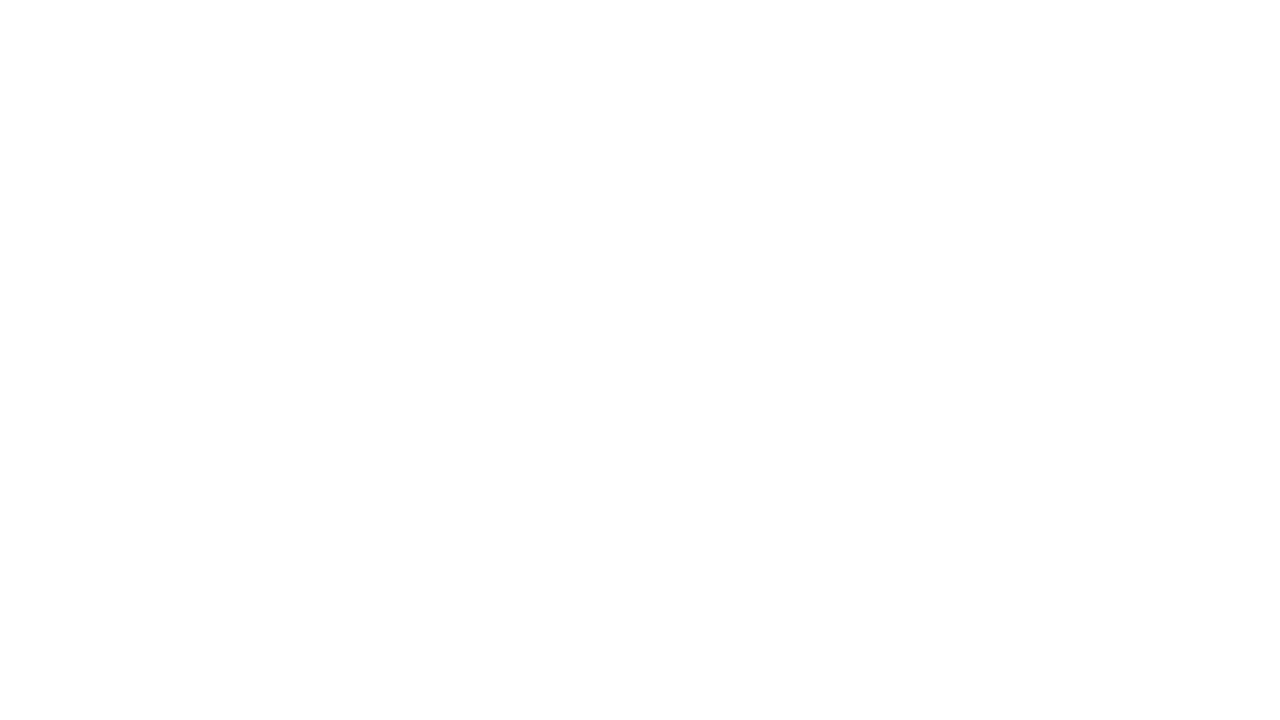

Re-queried links on page (iteration 539)
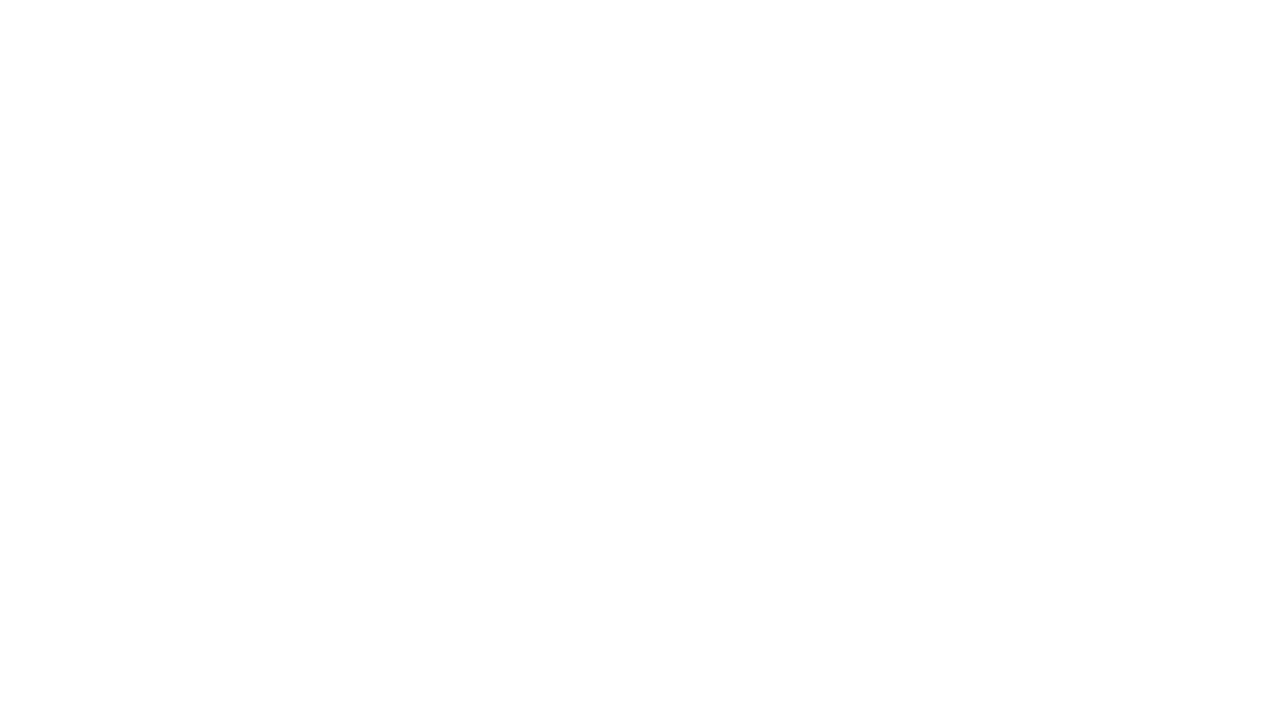

Re-queried links on page (iteration 540)
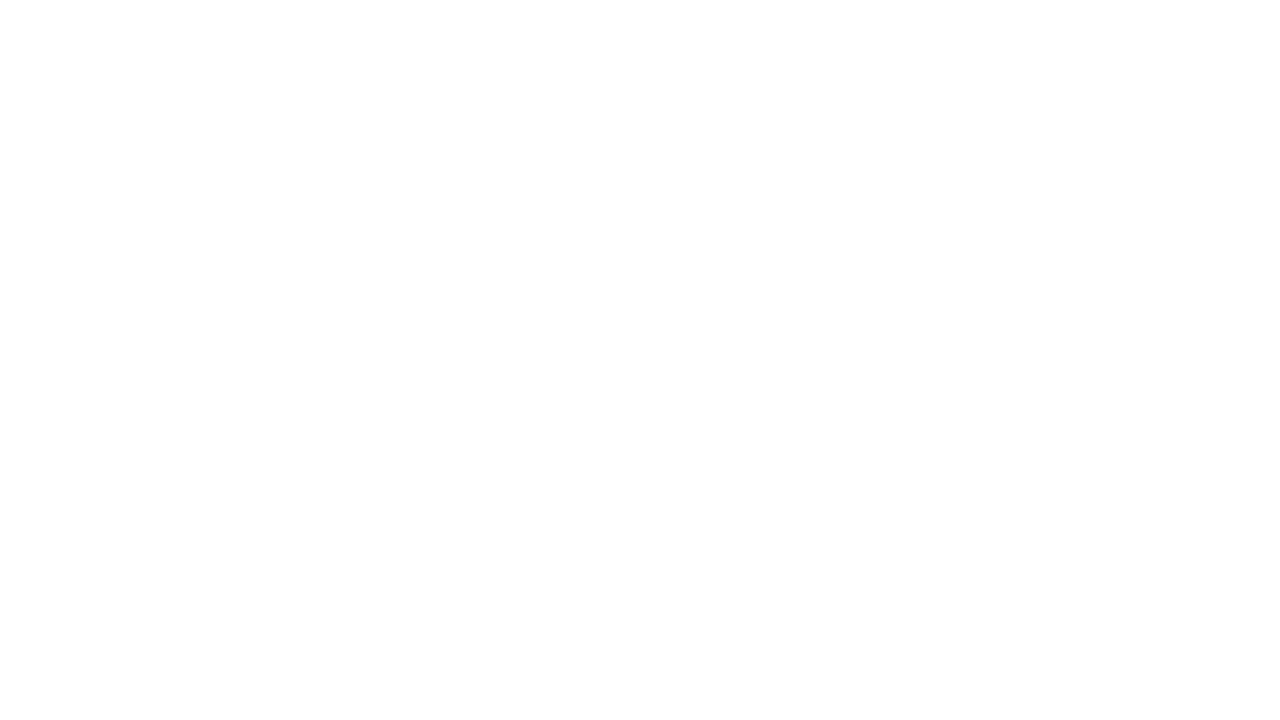

Re-queried links on page (iteration 541)
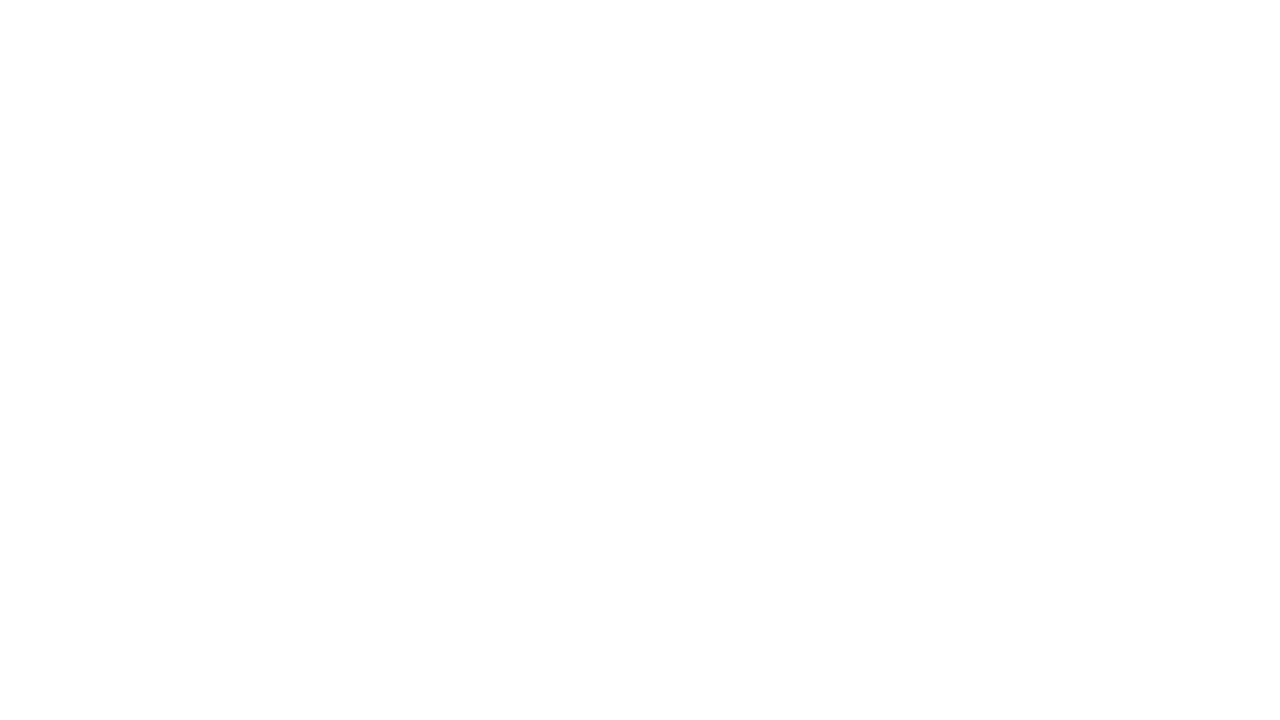

Re-queried links on page (iteration 542)
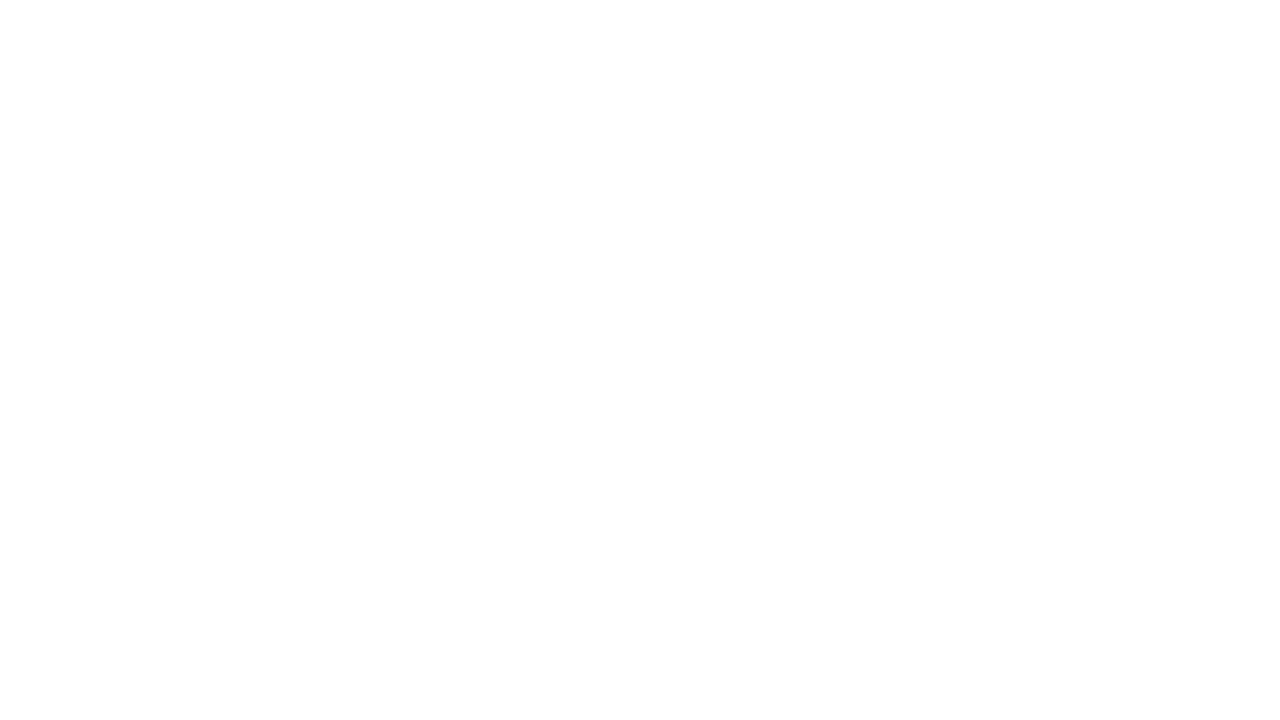

Re-queried links on page (iteration 543)
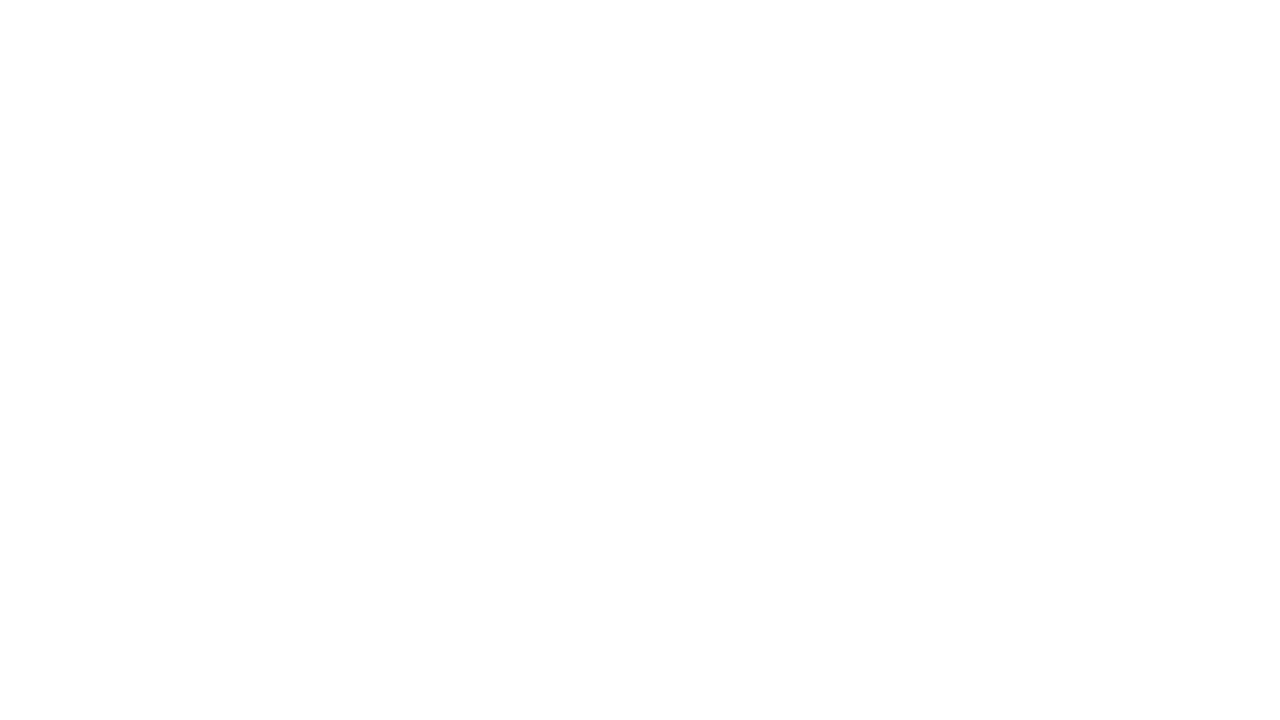

Re-queried links on page (iteration 544)
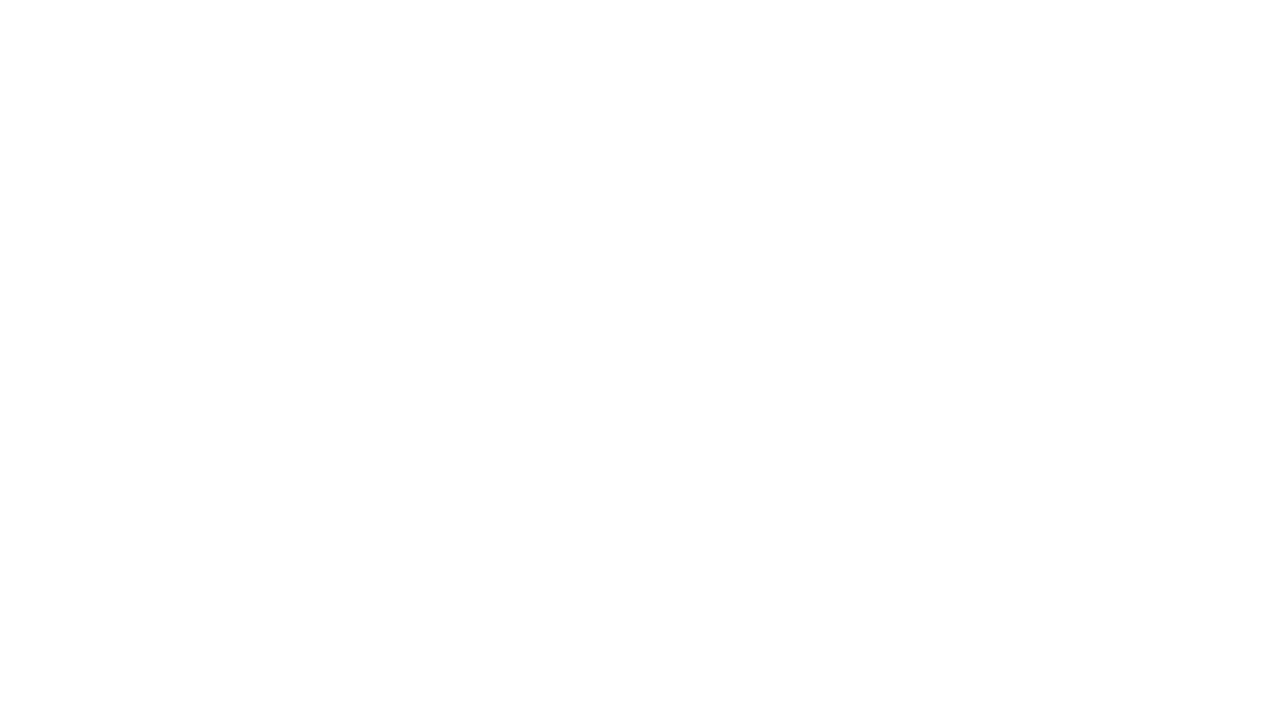

Re-queried links on page (iteration 545)
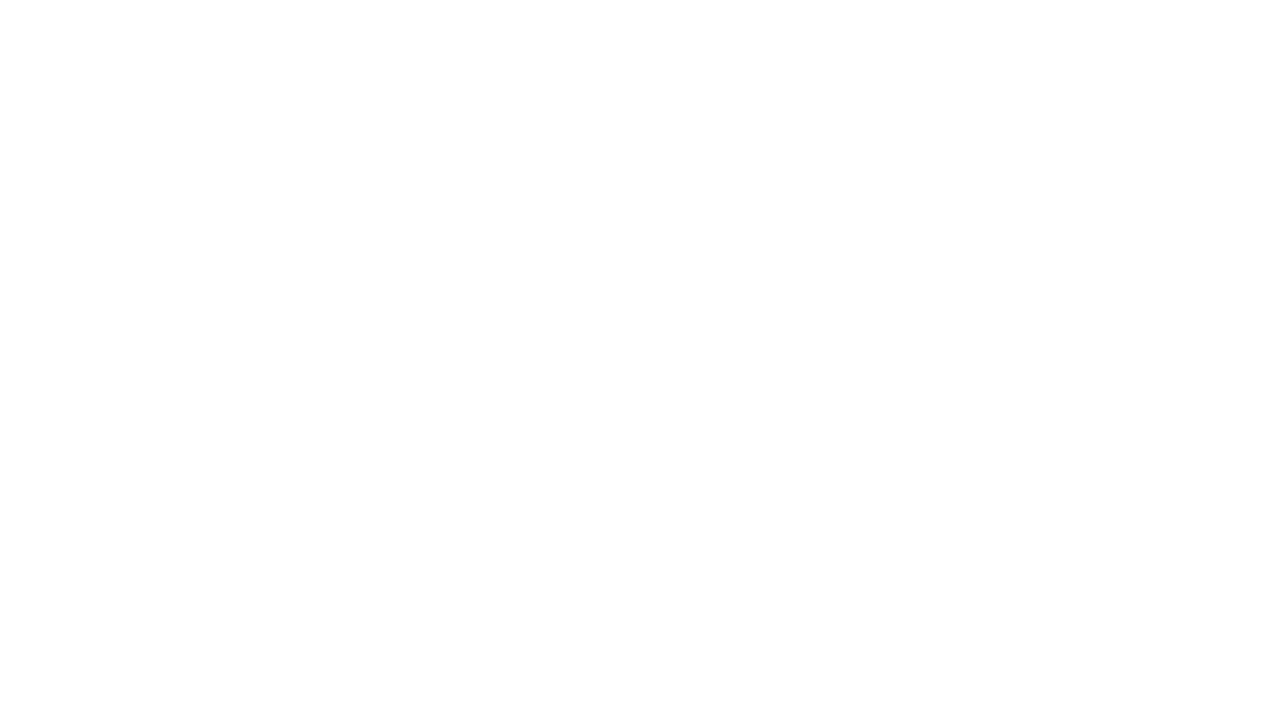

Re-queried links on page (iteration 546)
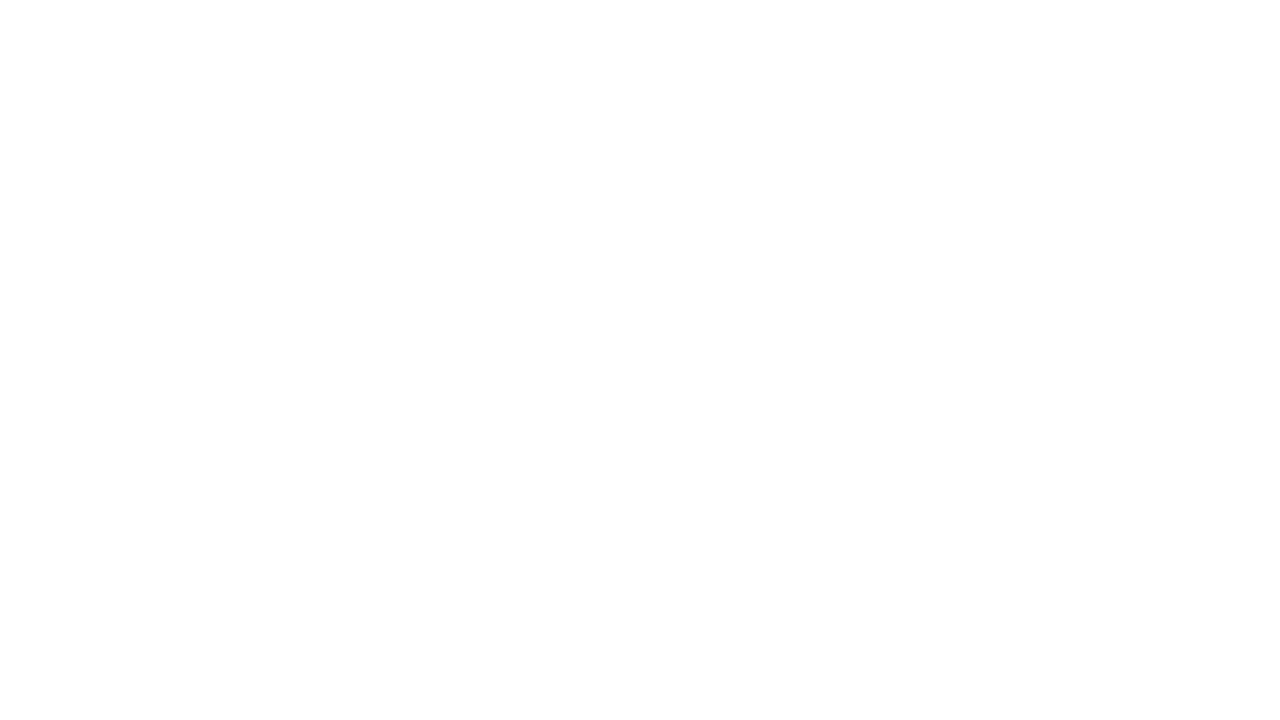

Re-queried links on page (iteration 547)
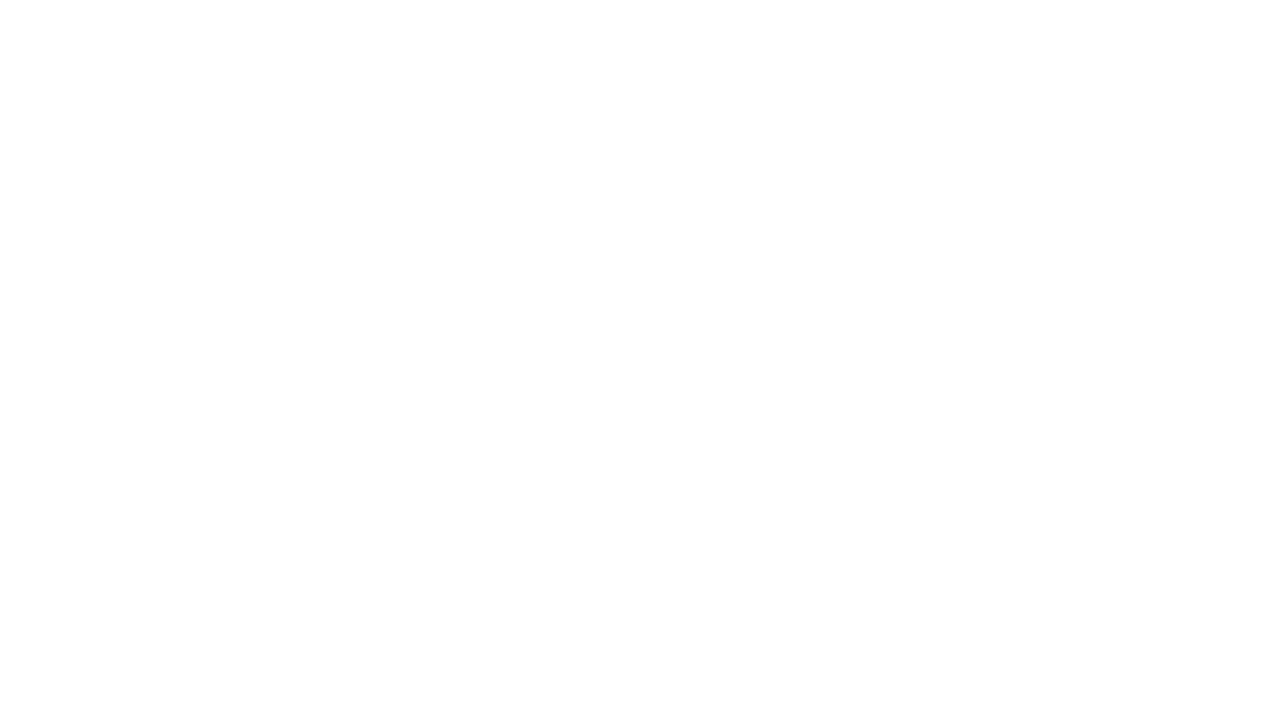

Re-queried links on page (iteration 548)
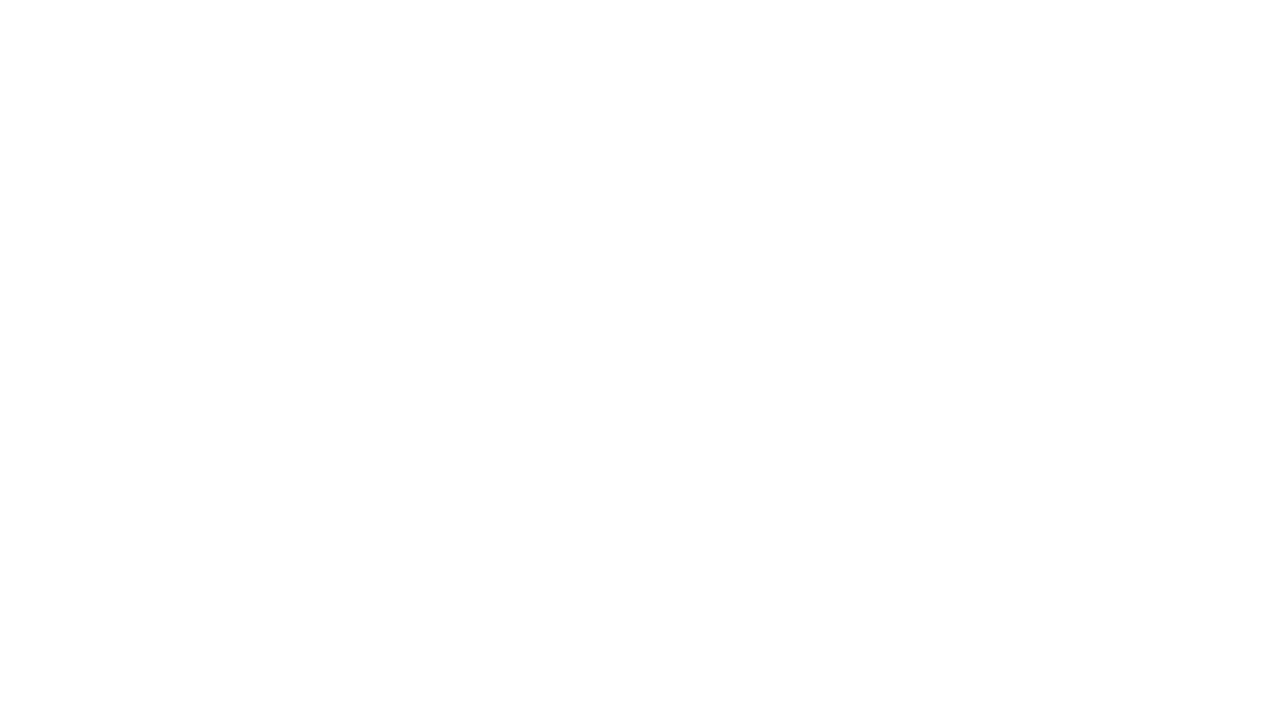

Re-queried links on page (iteration 549)
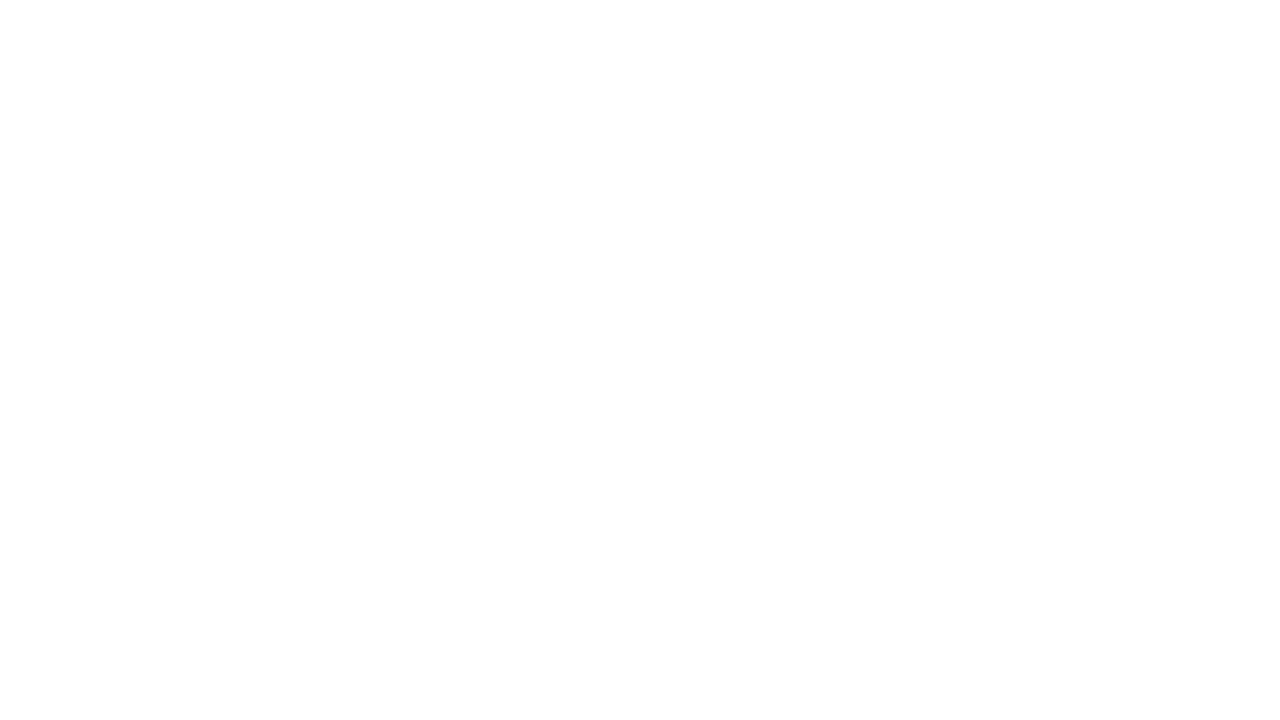

Re-queried links on page (iteration 550)
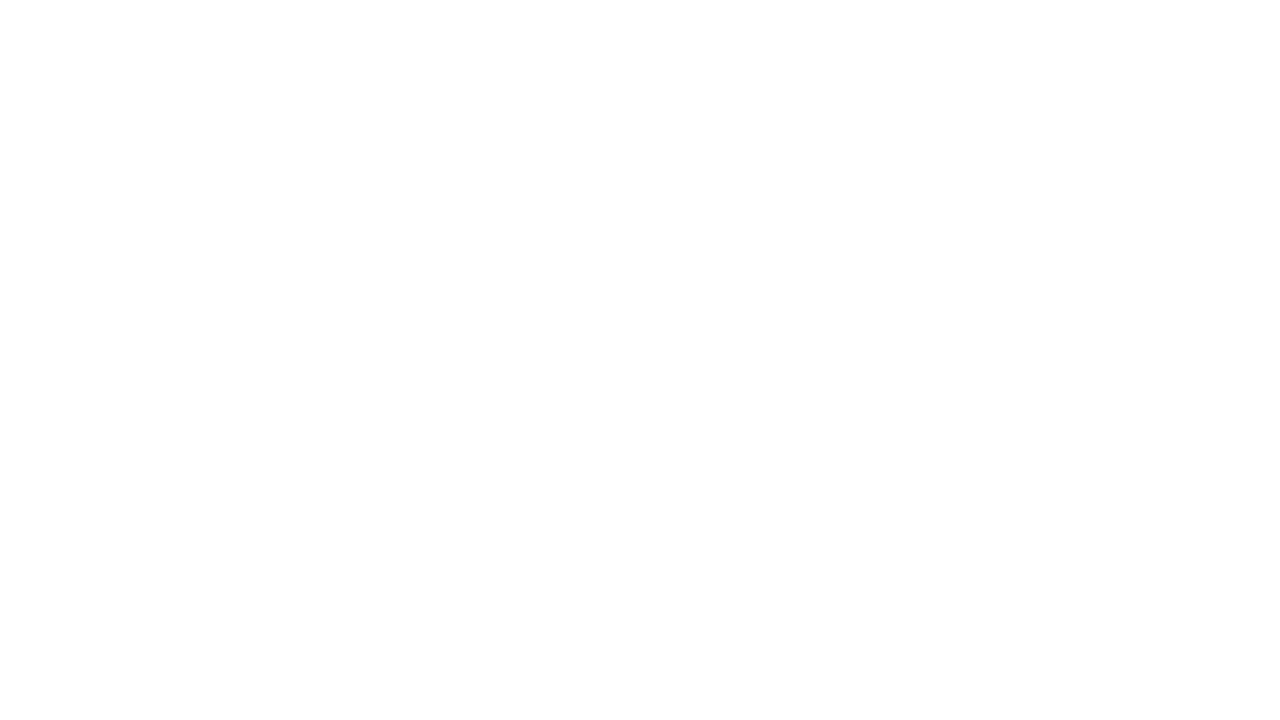

Re-queried links on page (iteration 551)
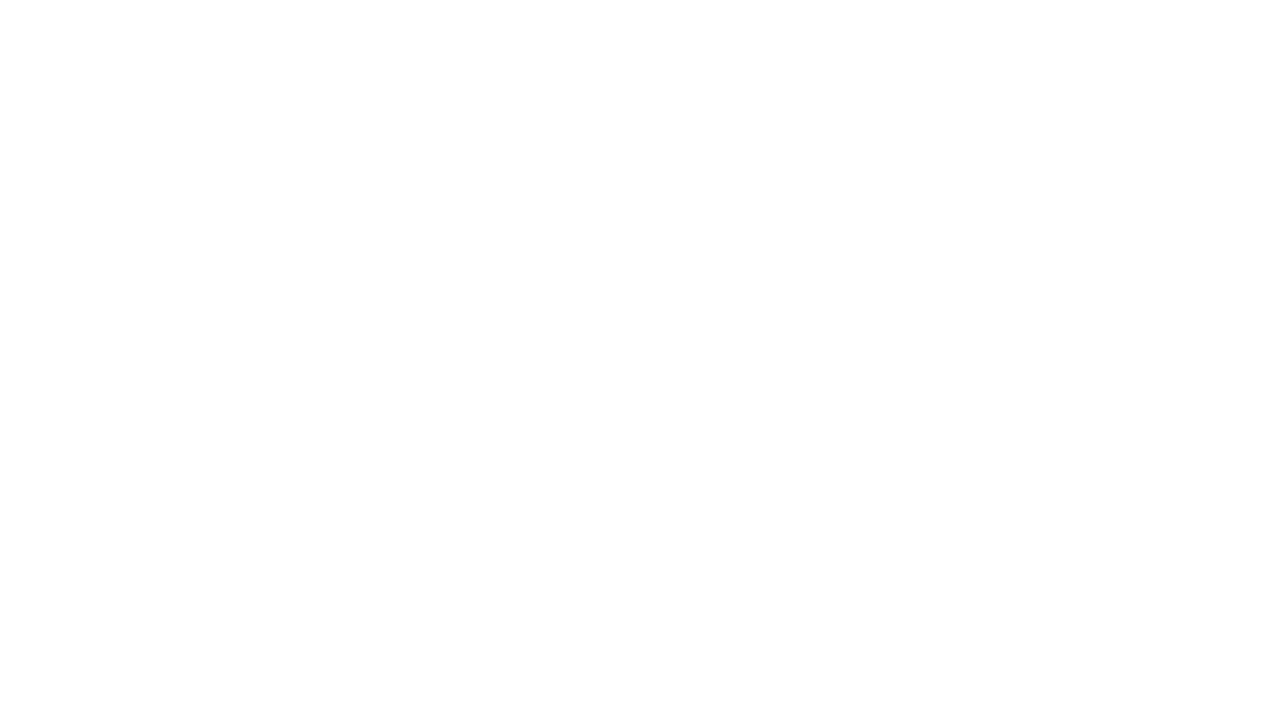

Re-queried links on page (iteration 552)
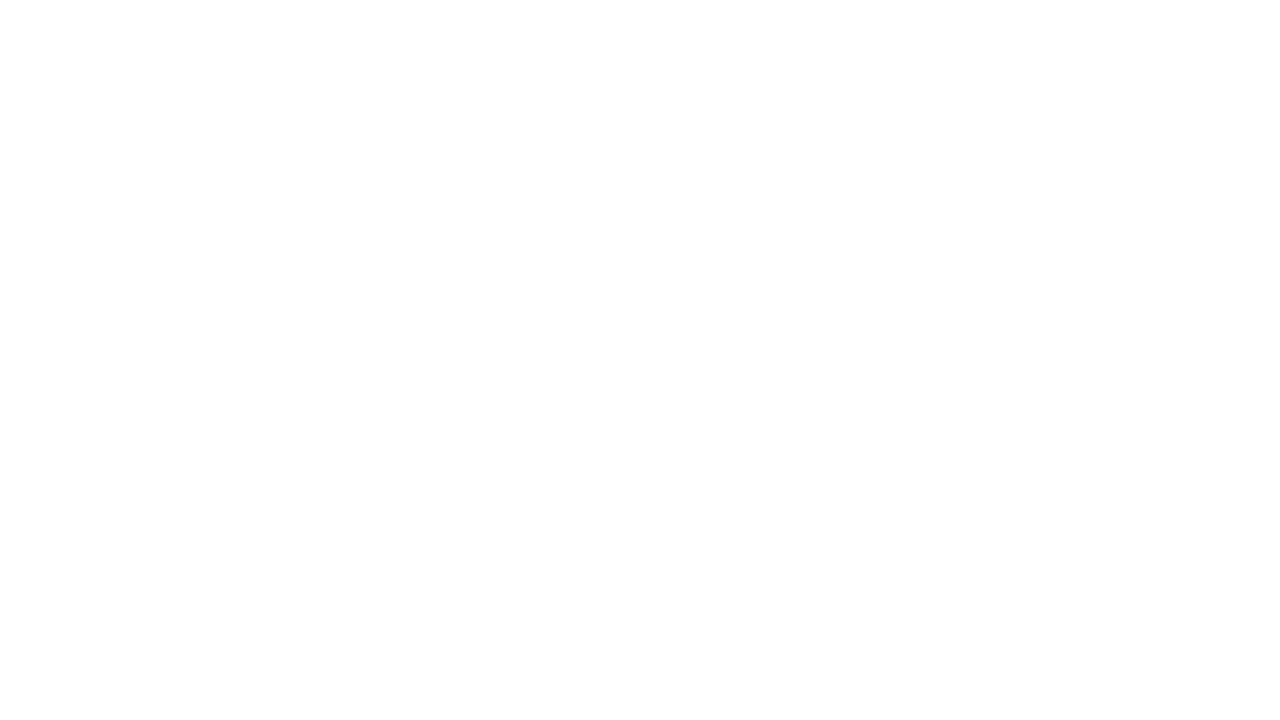

Re-queried links on page (iteration 553)
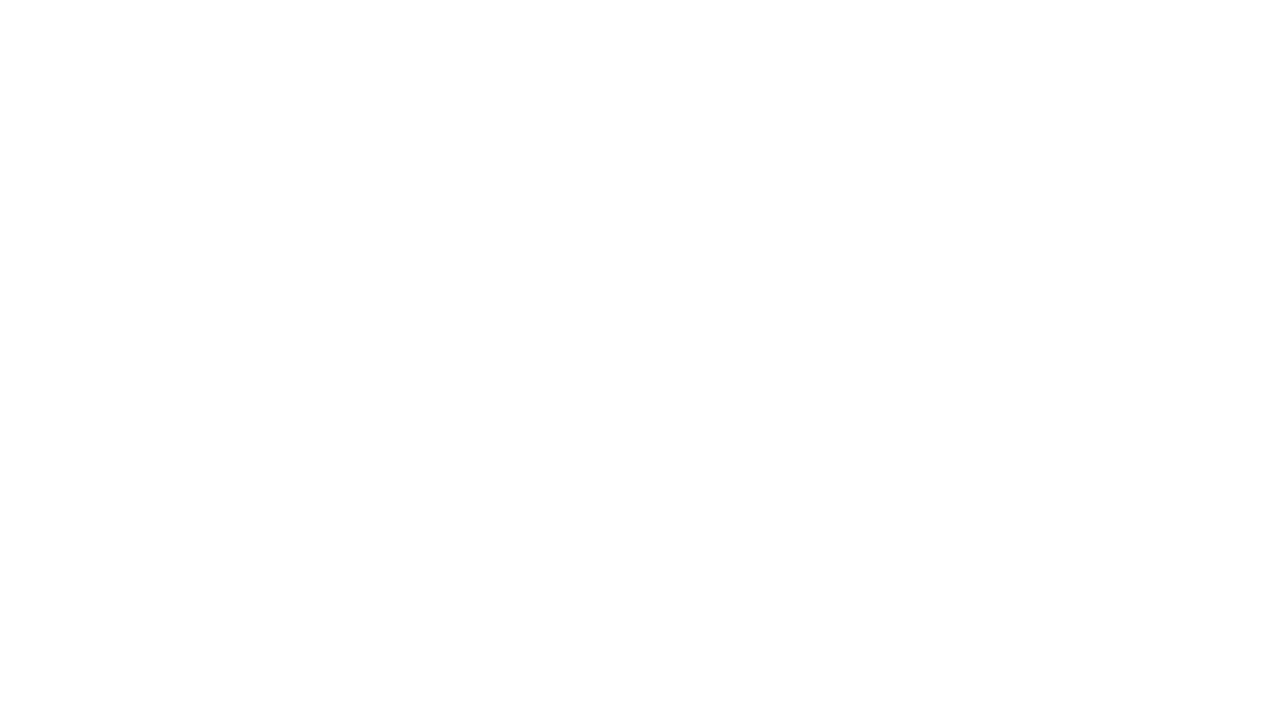

Re-queried links on page (iteration 554)
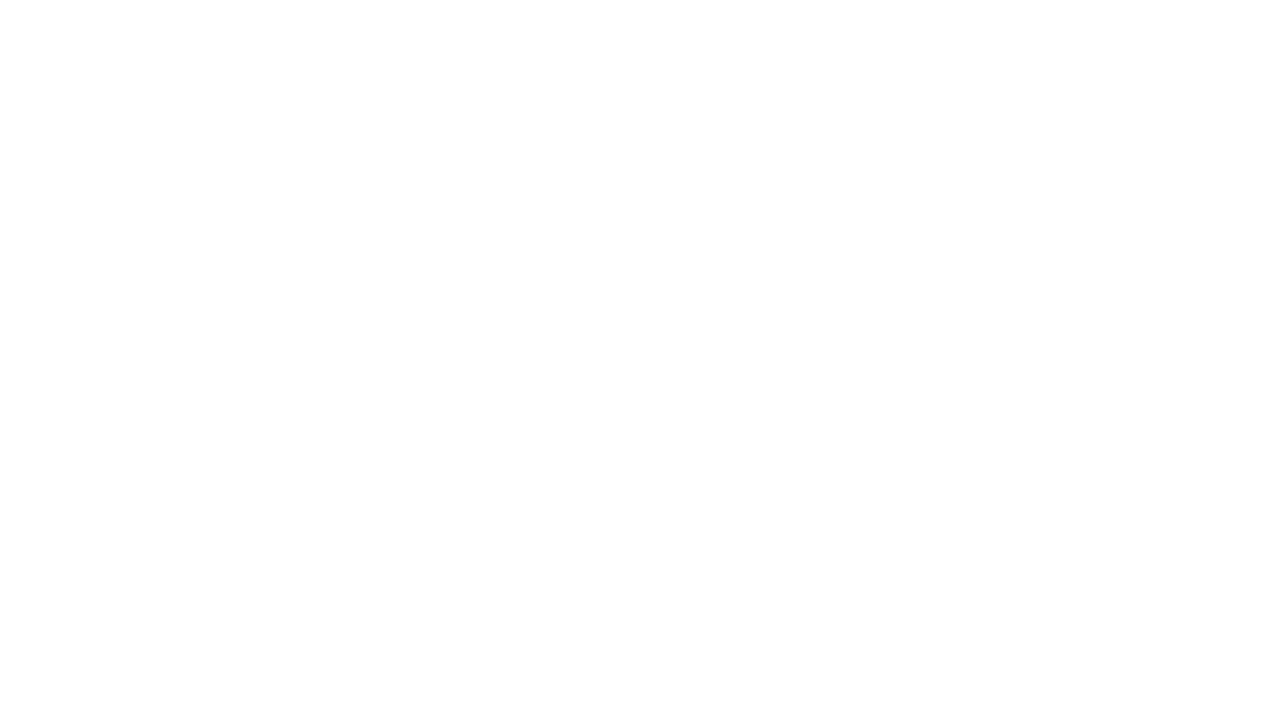

Re-queried links on page (iteration 555)
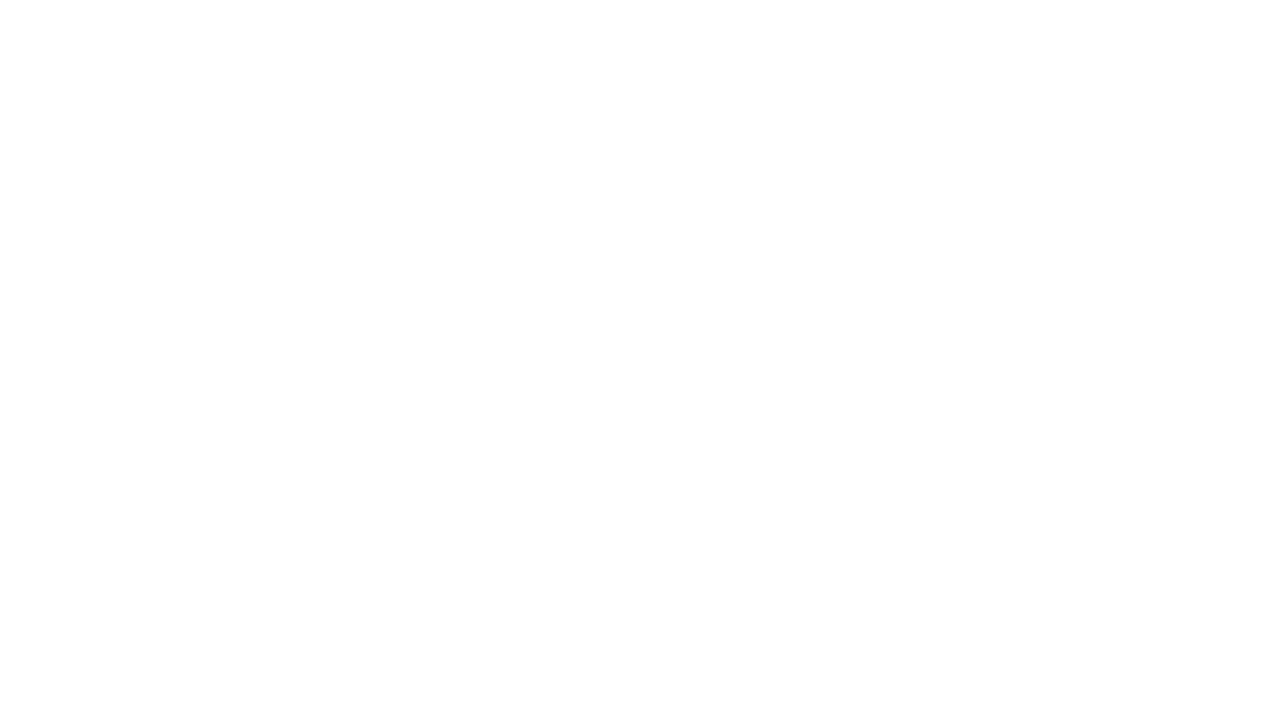

Re-queried links on page (iteration 556)
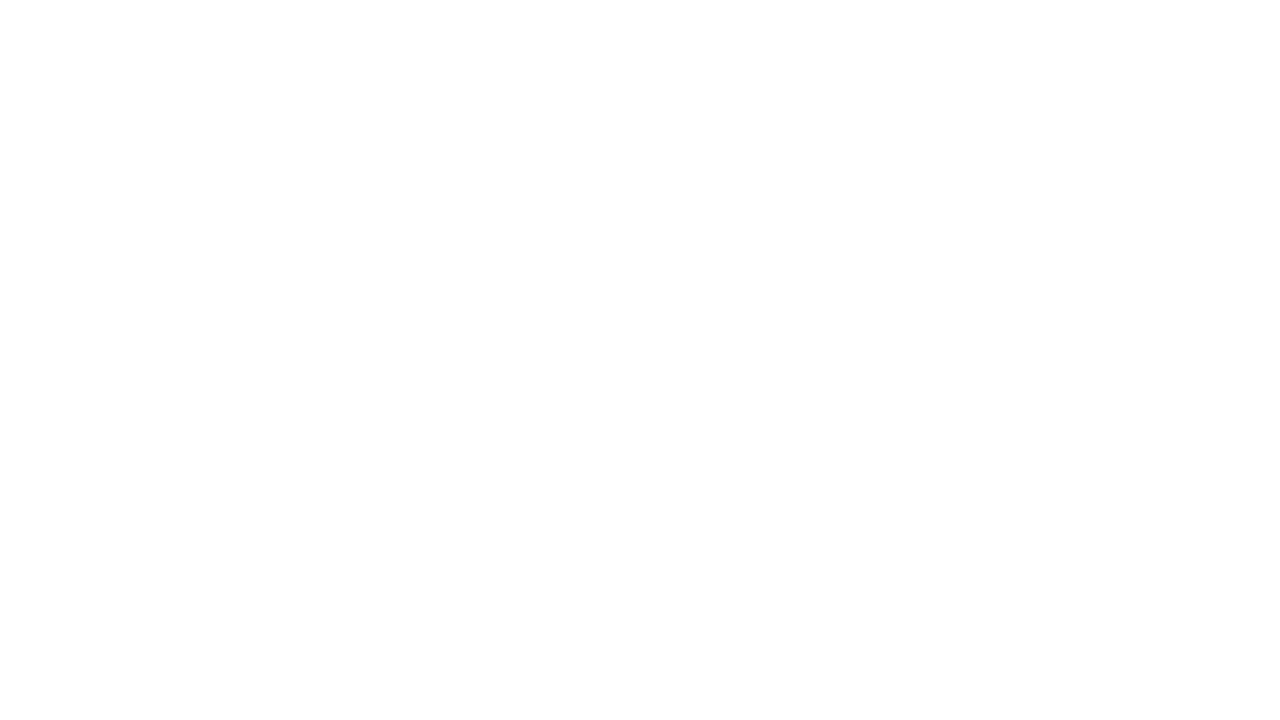

Re-queried links on page (iteration 557)
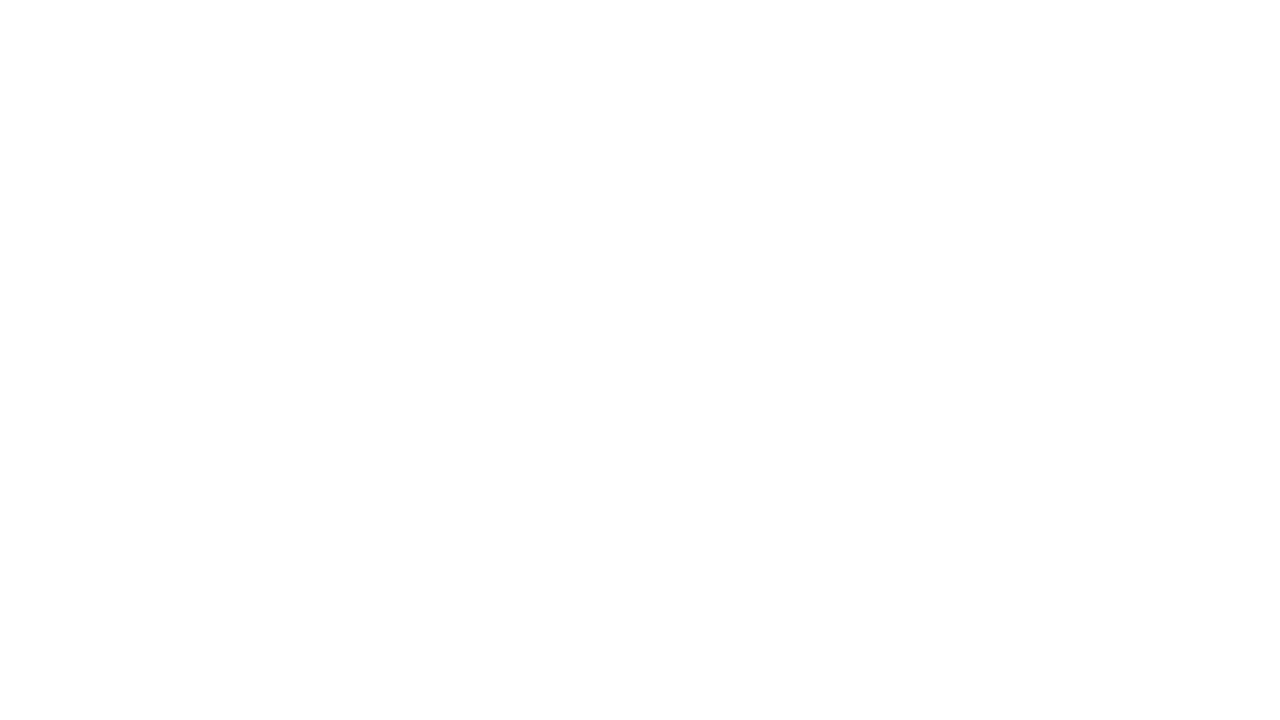

Re-queried links on page (iteration 558)
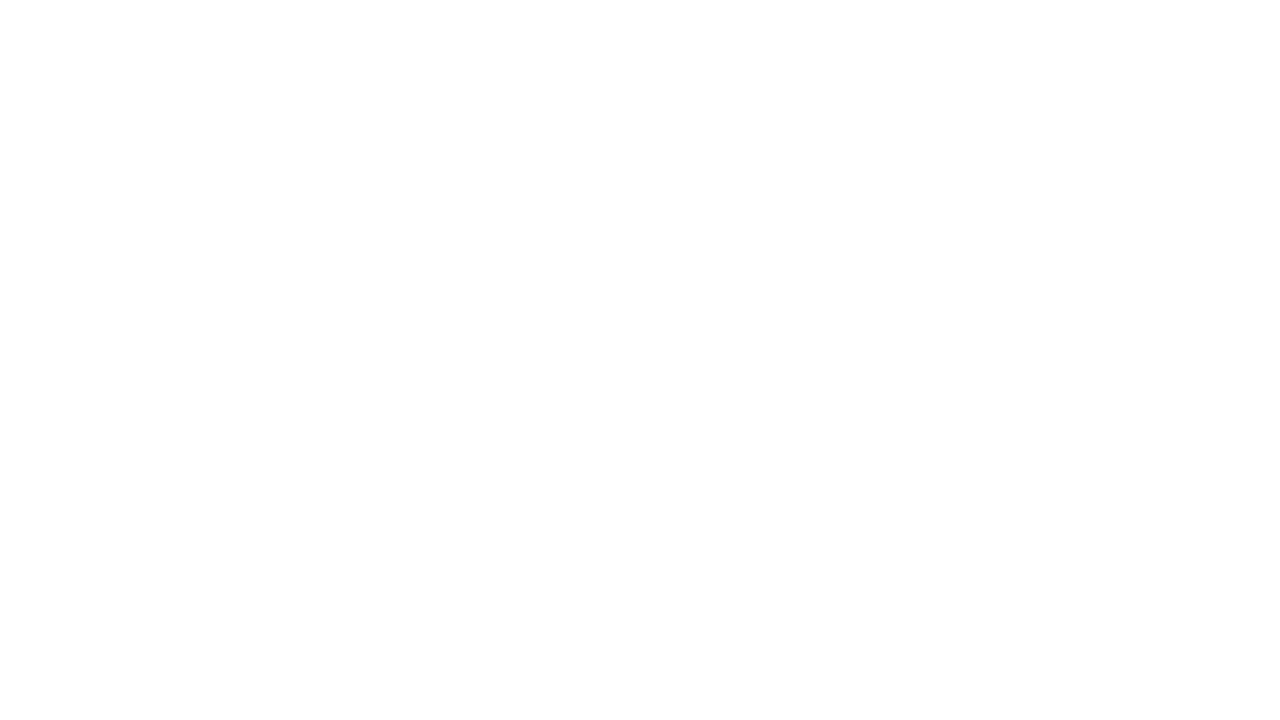

Re-queried links on page (iteration 559)
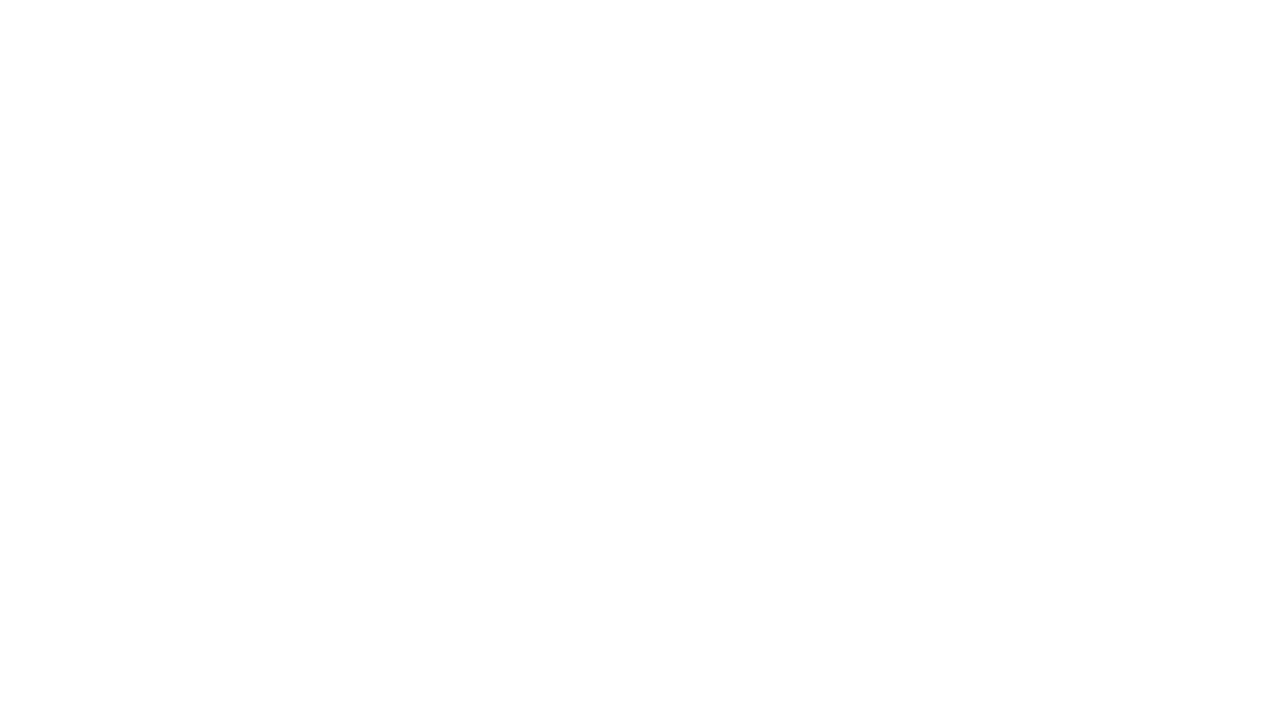

Re-queried links on page (iteration 560)
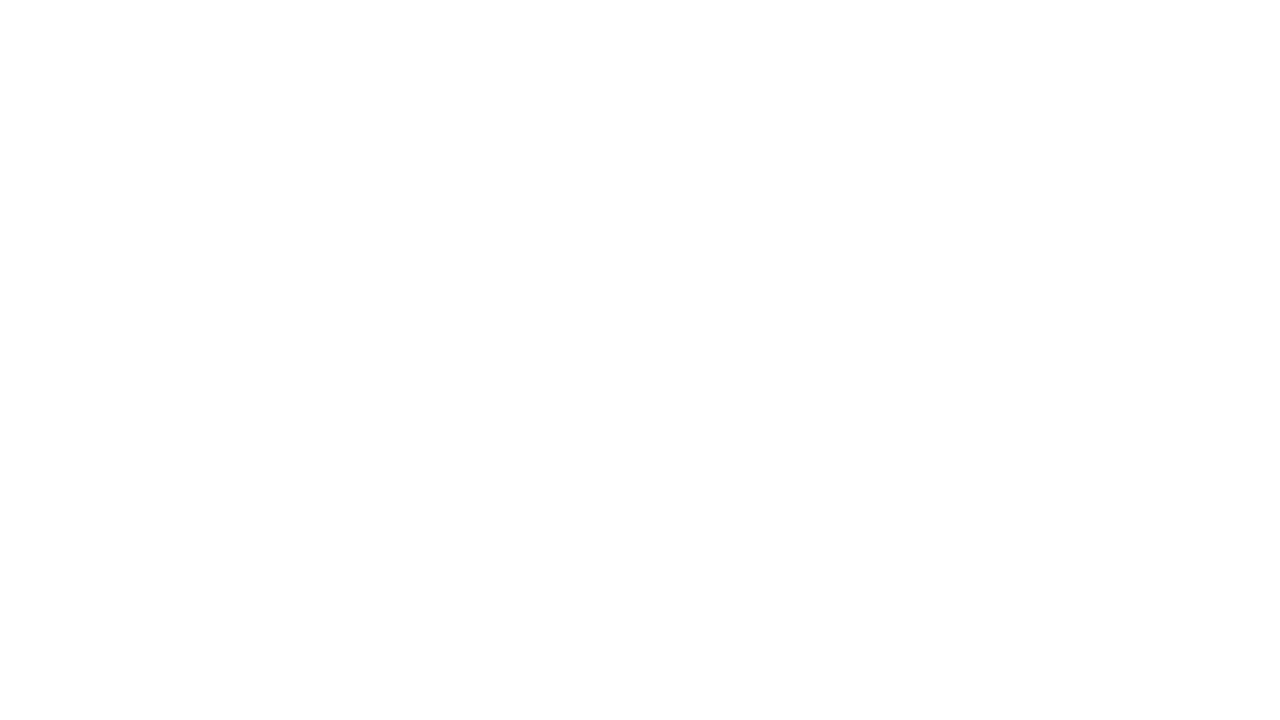

Re-queried links on page (iteration 561)
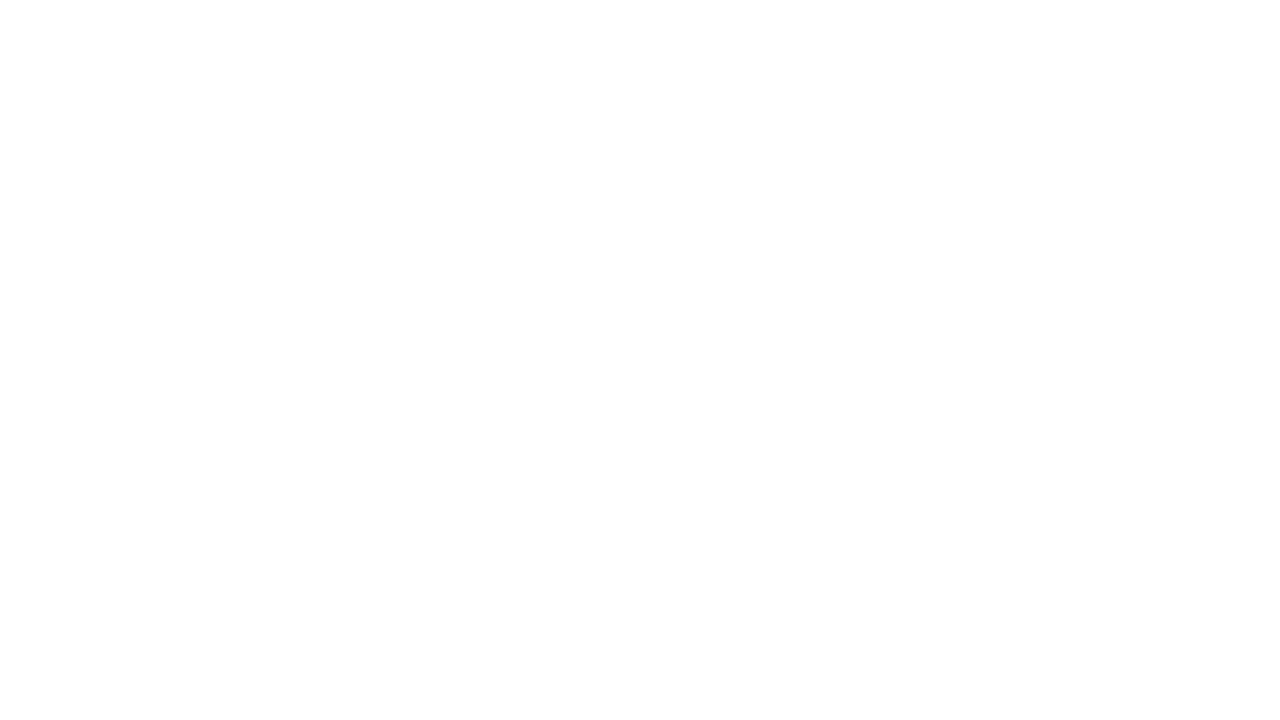

Re-queried links on page (iteration 562)
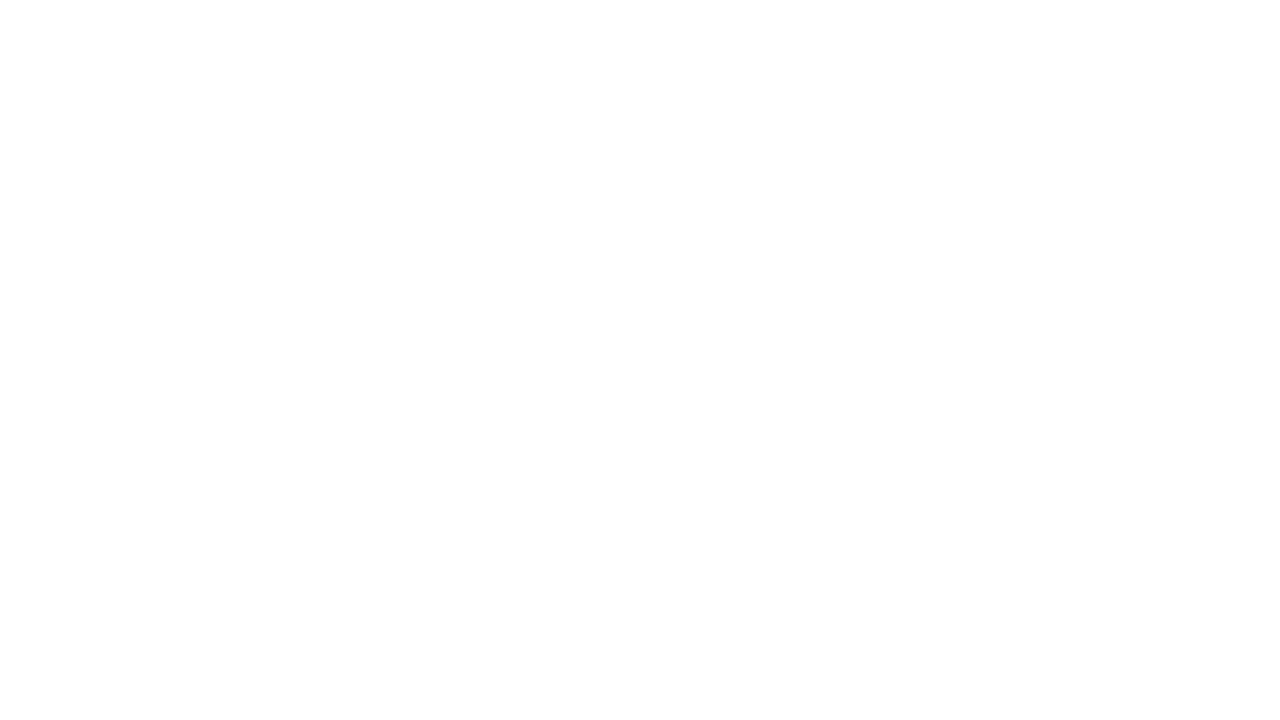

Re-queried links on page (iteration 563)
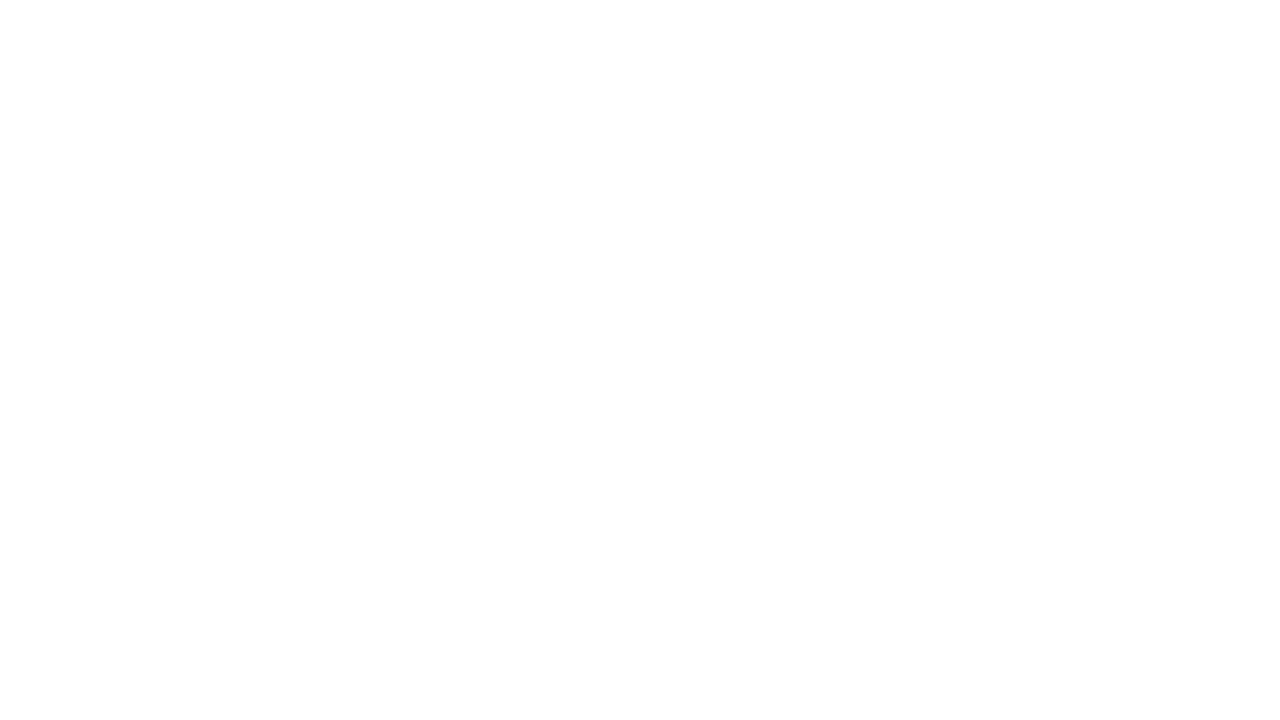

Re-queried links on page (iteration 564)
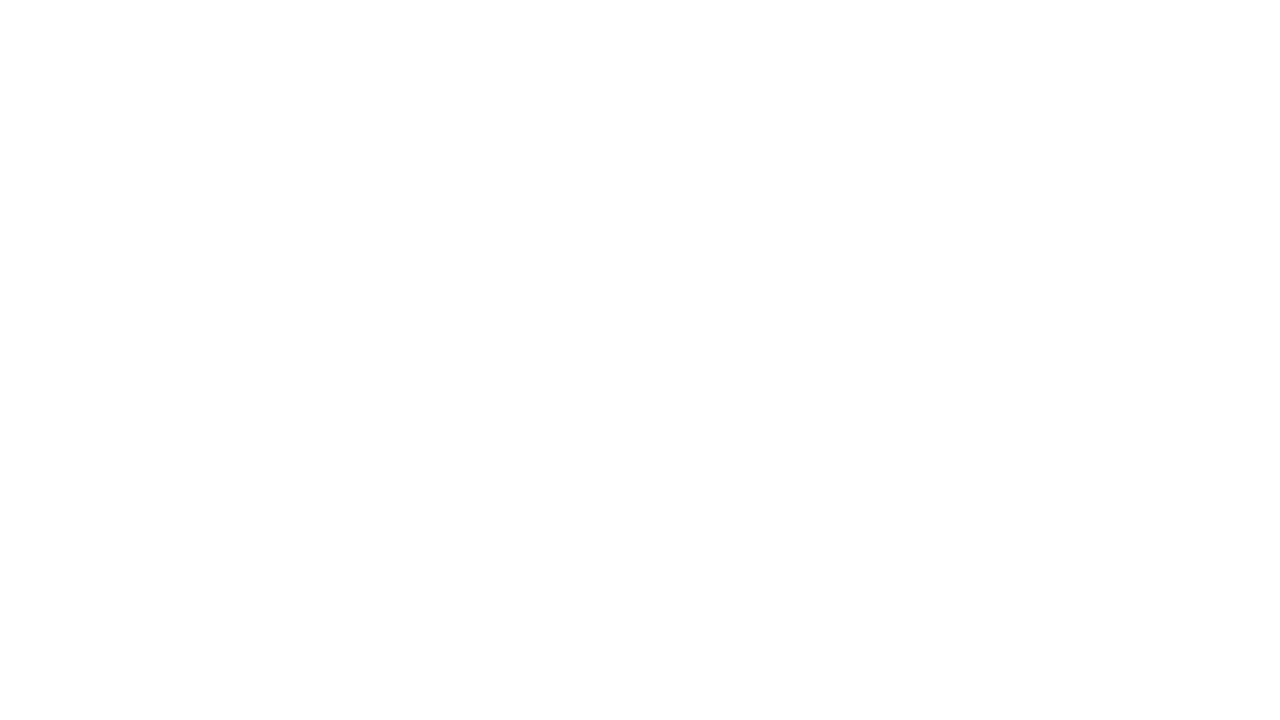

Re-queried links on page (iteration 565)
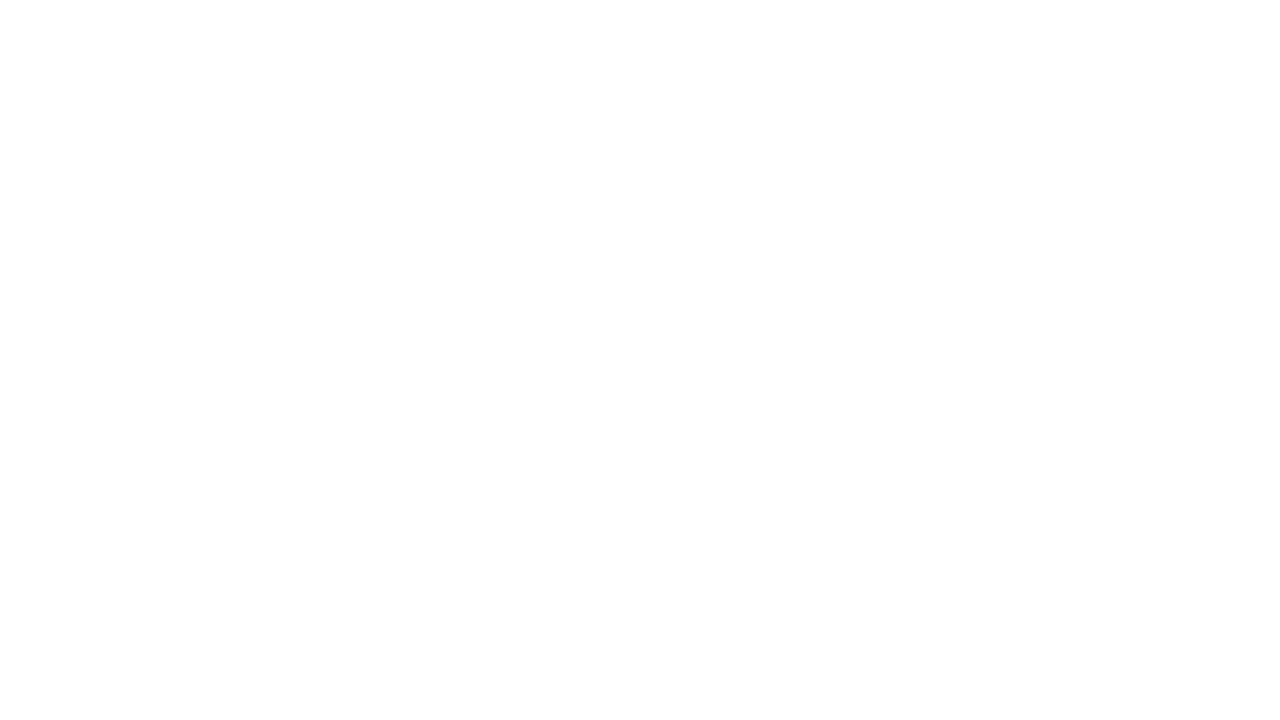

Re-queried links on page (iteration 566)
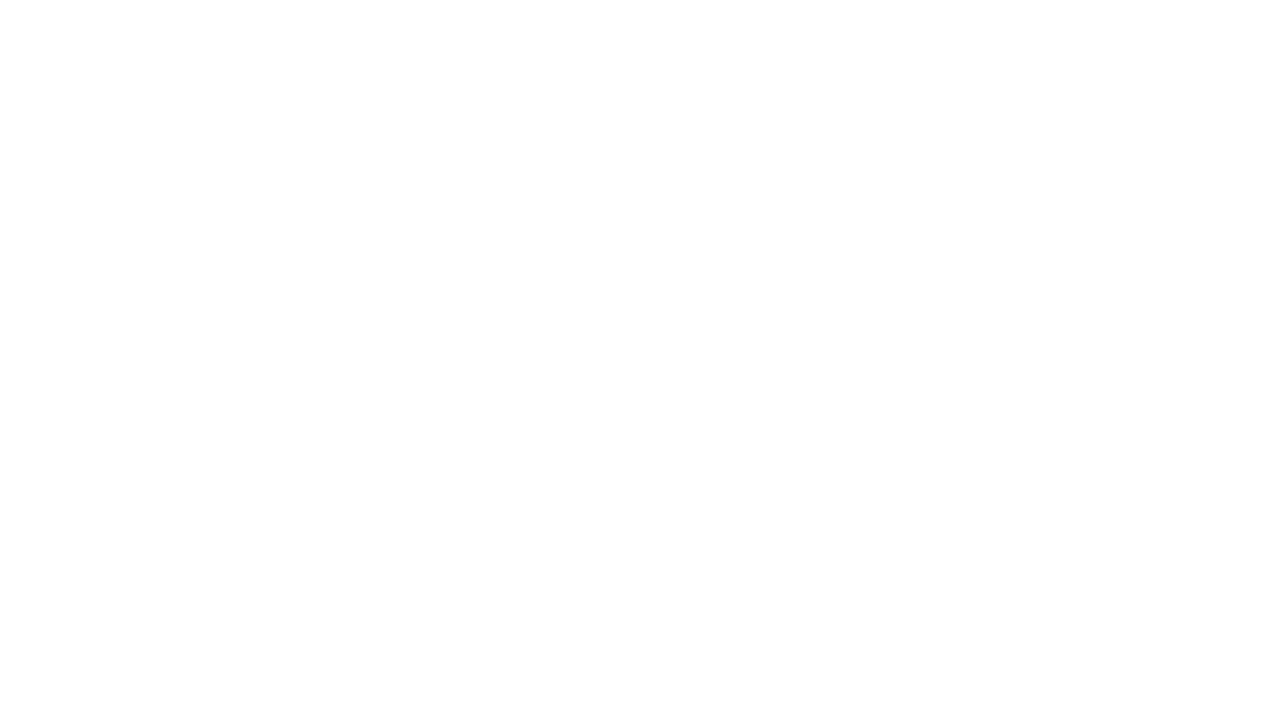

Re-queried links on page (iteration 567)
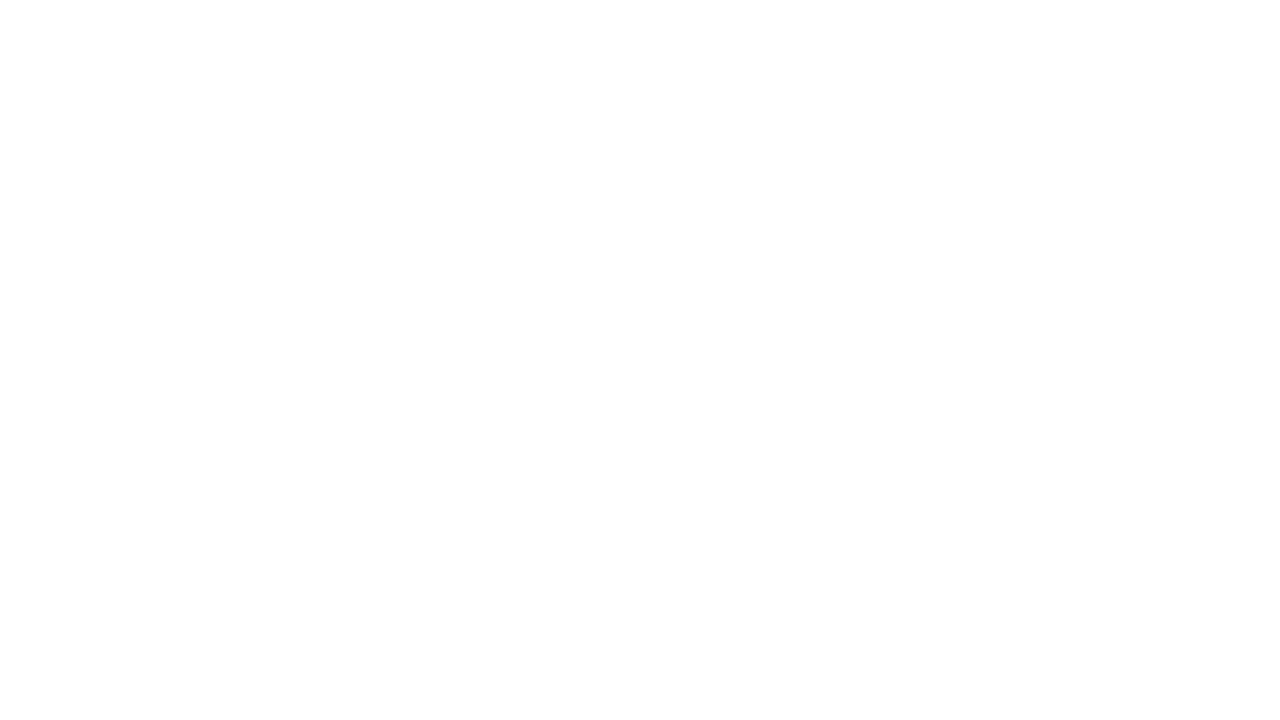

Re-queried links on page (iteration 568)
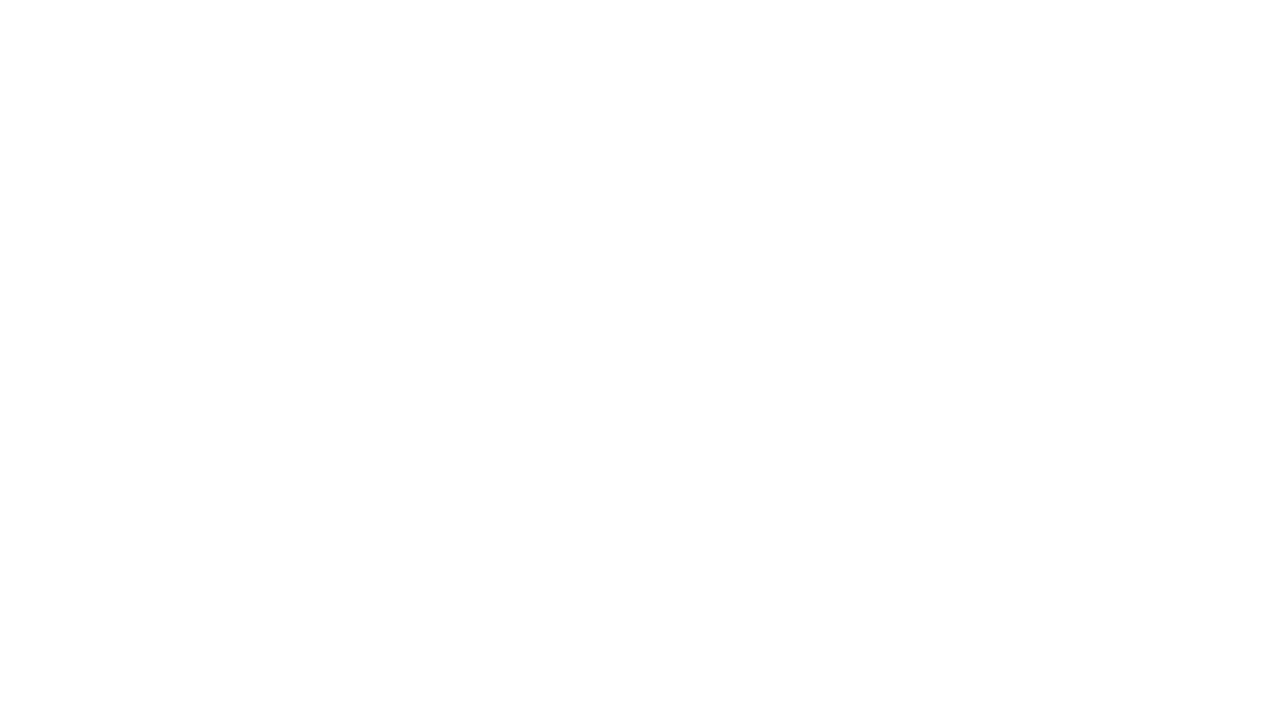

Re-queried links on page (iteration 569)
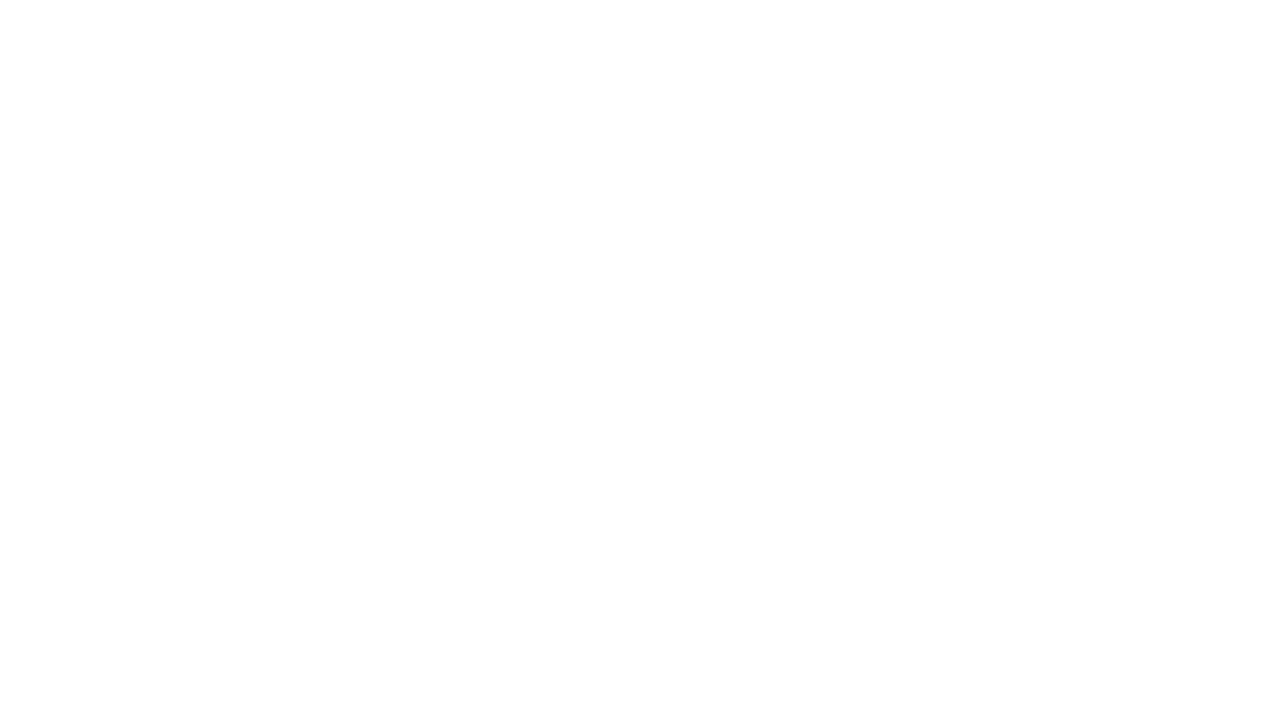

Re-queried links on page (iteration 570)
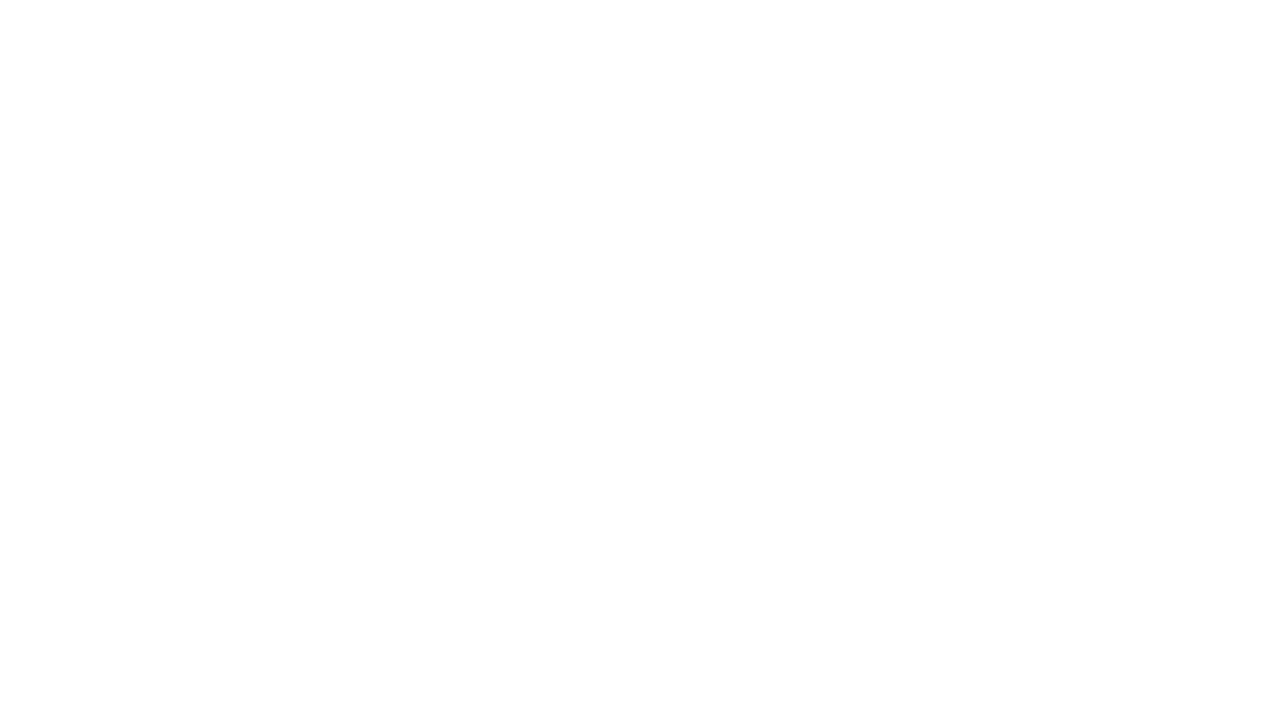

Re-queried links on page (iteration 571)
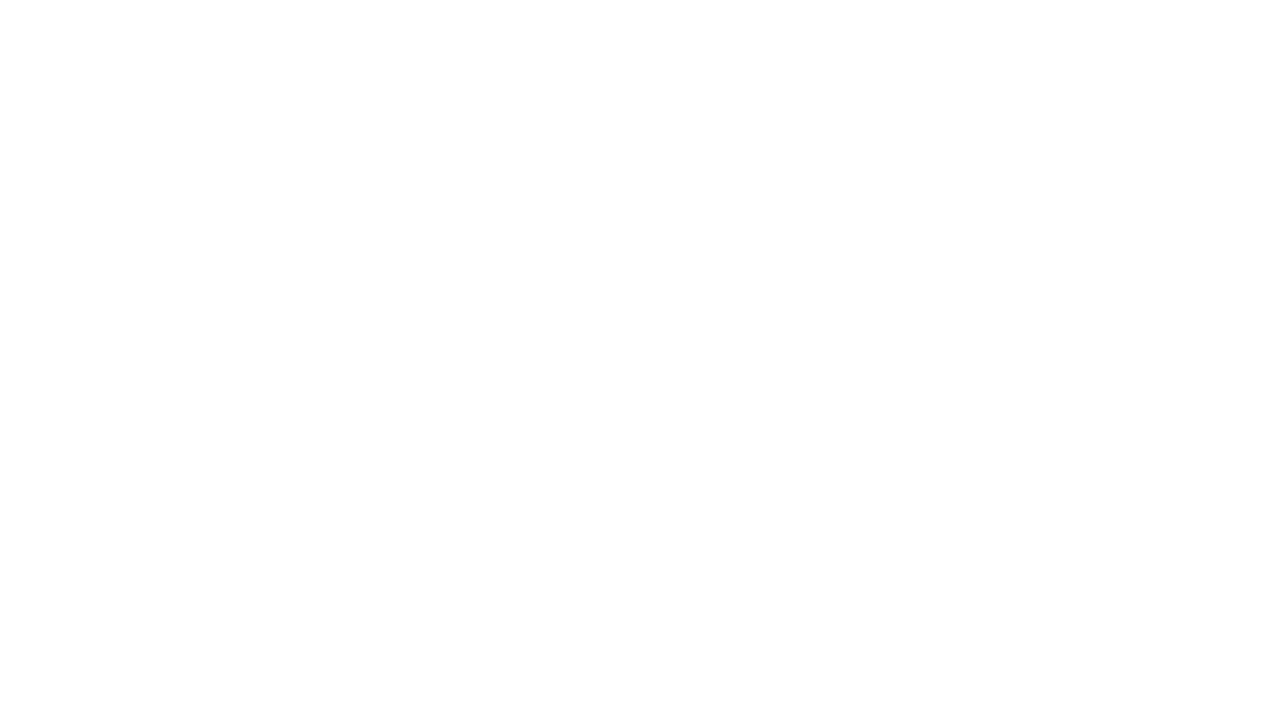

Re-queried links on page (iteration 572)
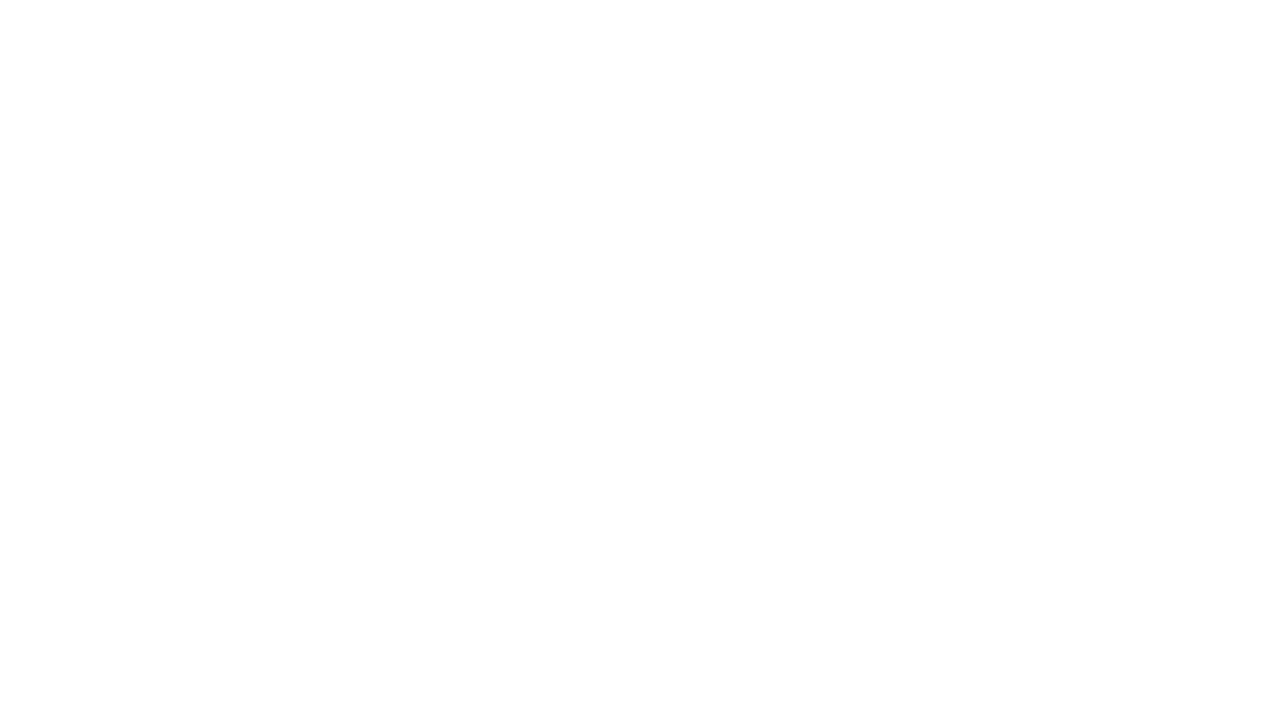

Re-queried links on page (iteration 573)
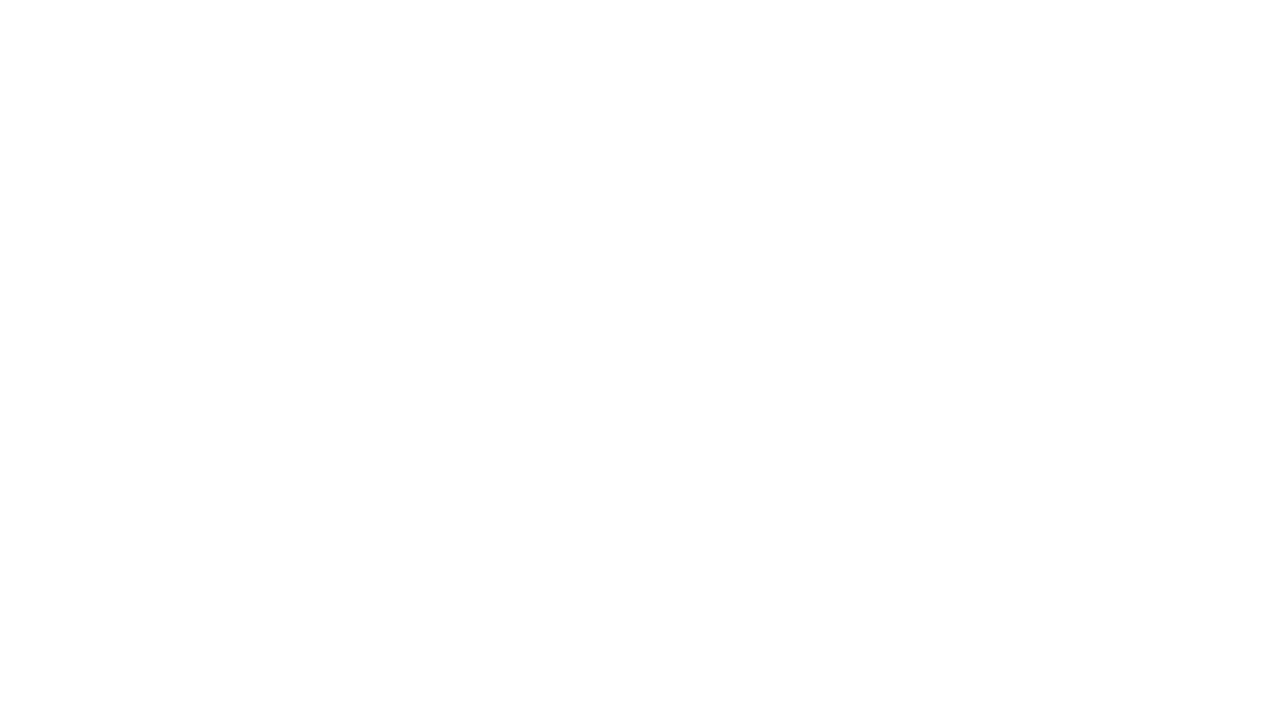

Re-queried links on page (iteration 574)
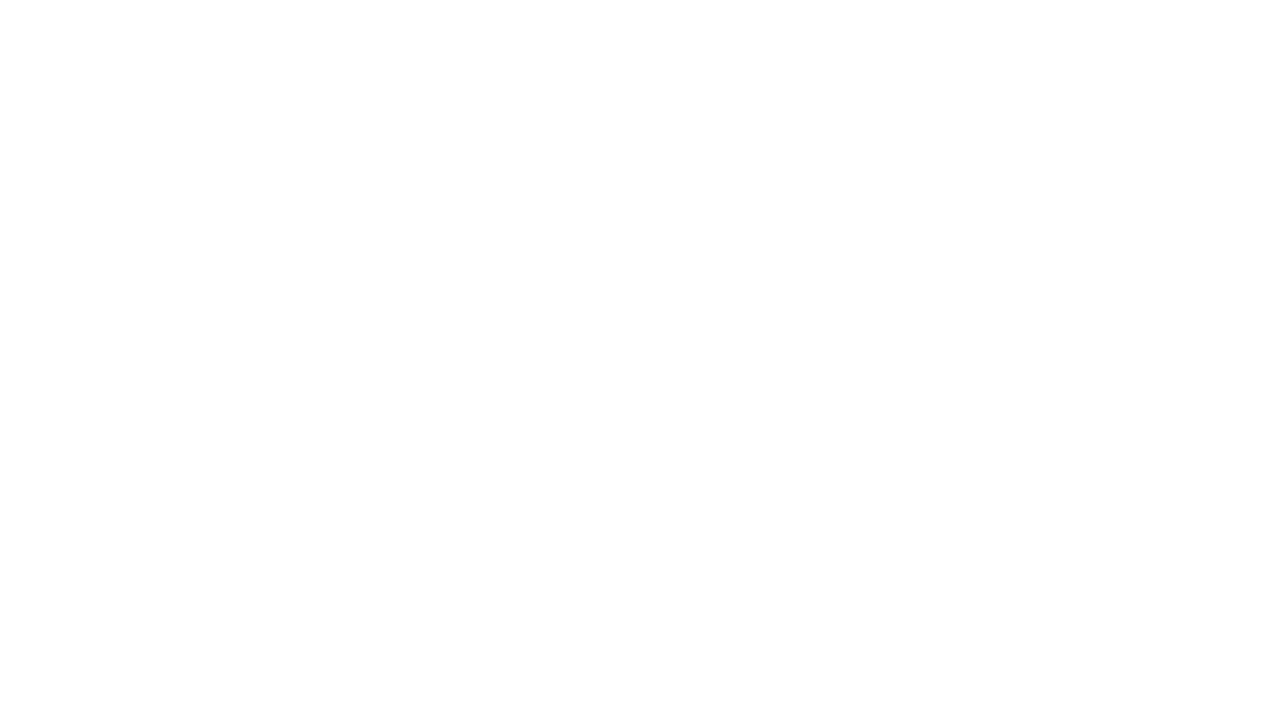

Re-queried links on page (iteration 575)
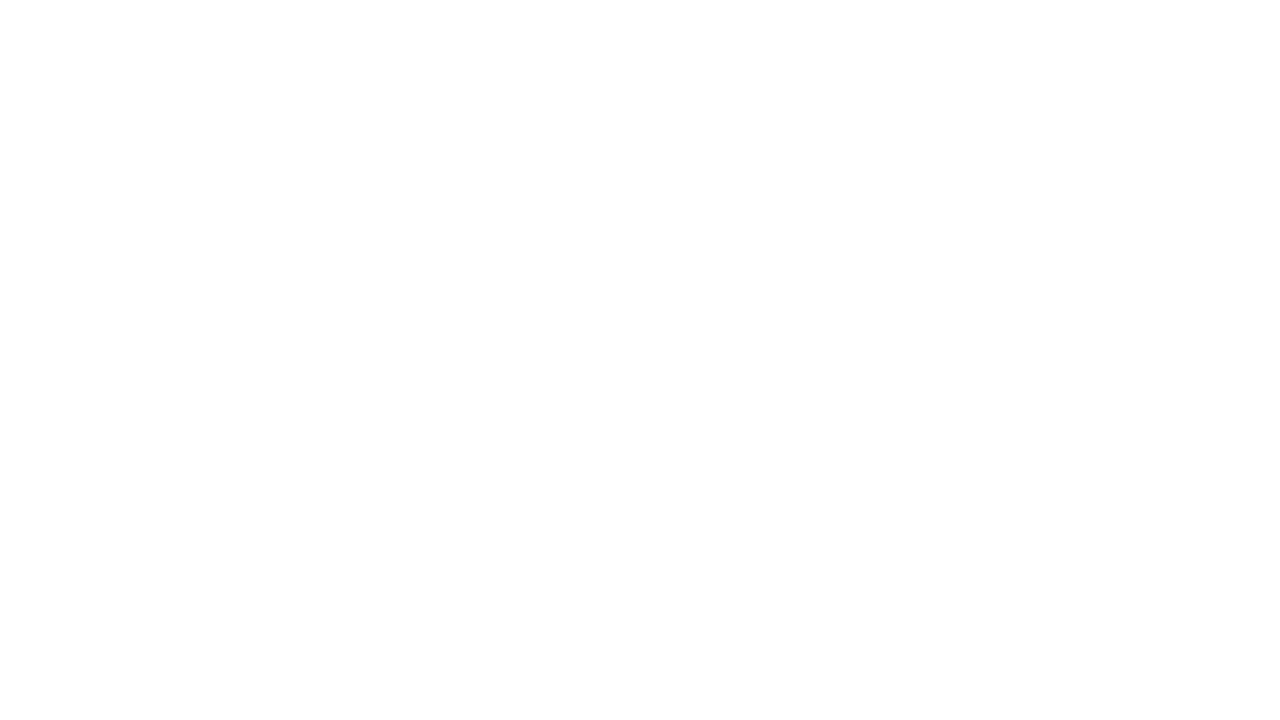

Re-queried links on page (iteration 576)
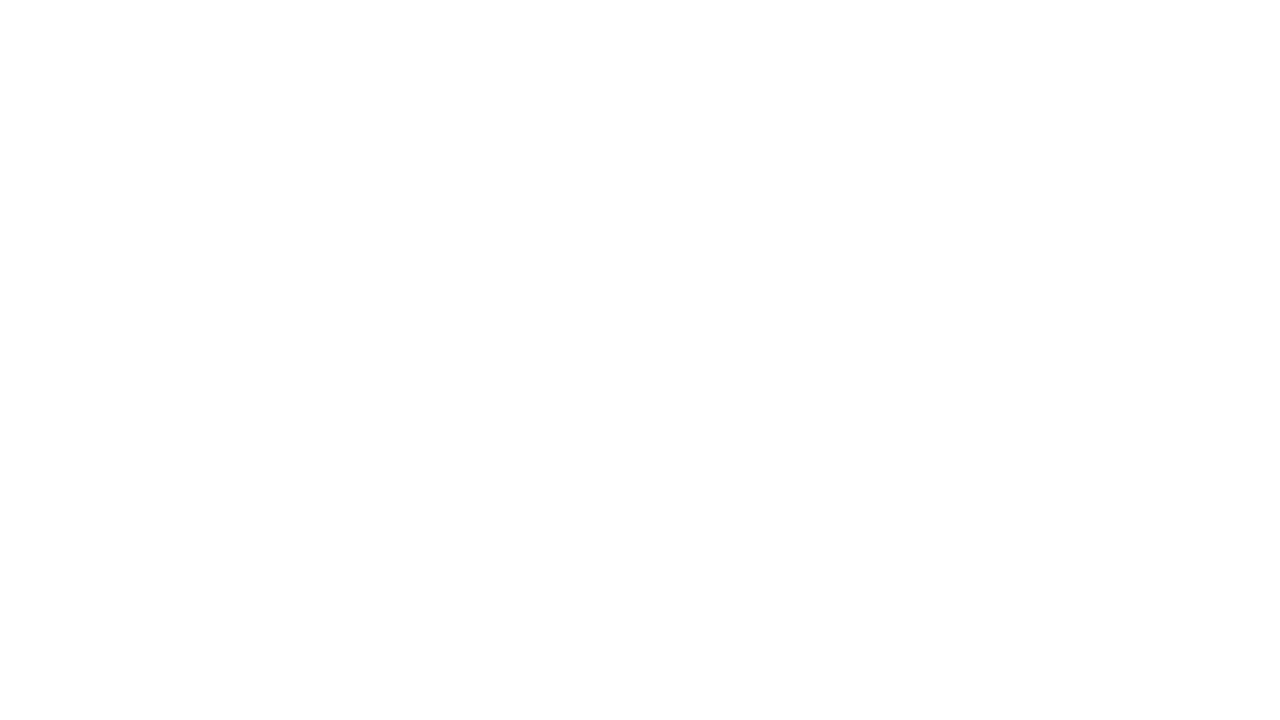

Re-queried links on page (iteration 577)
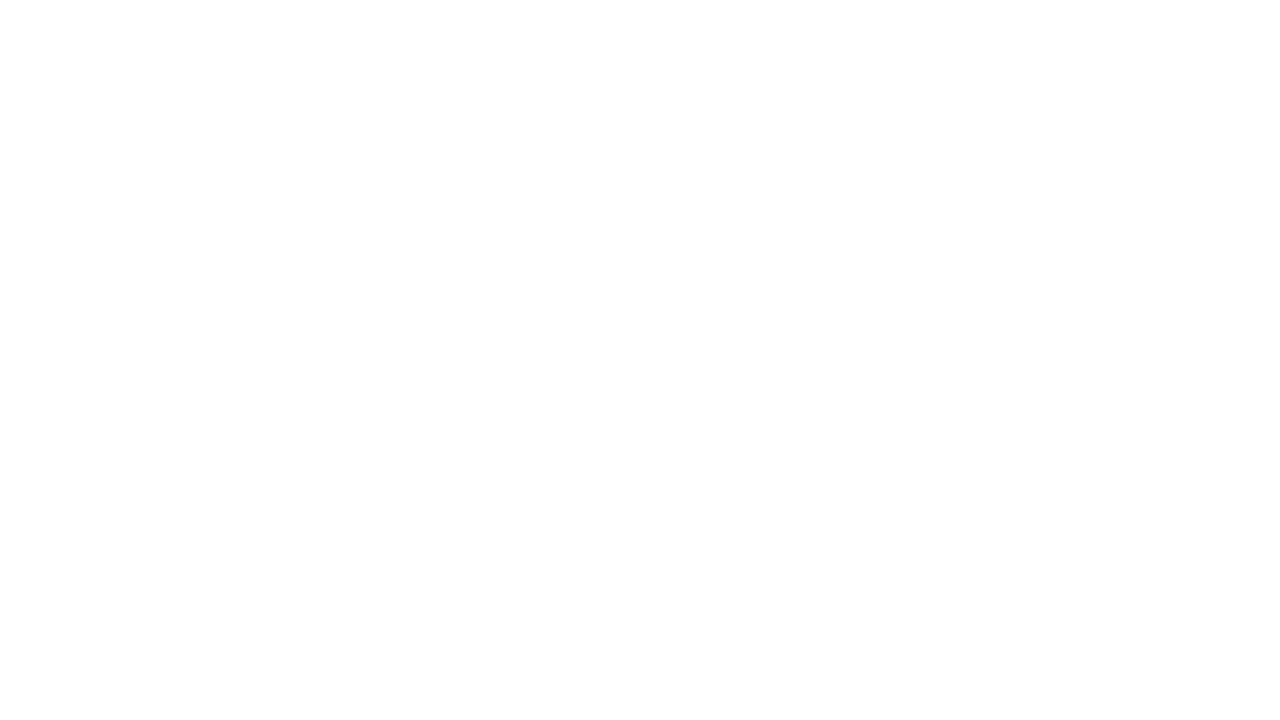

Re-queried links on page (iteration 578)
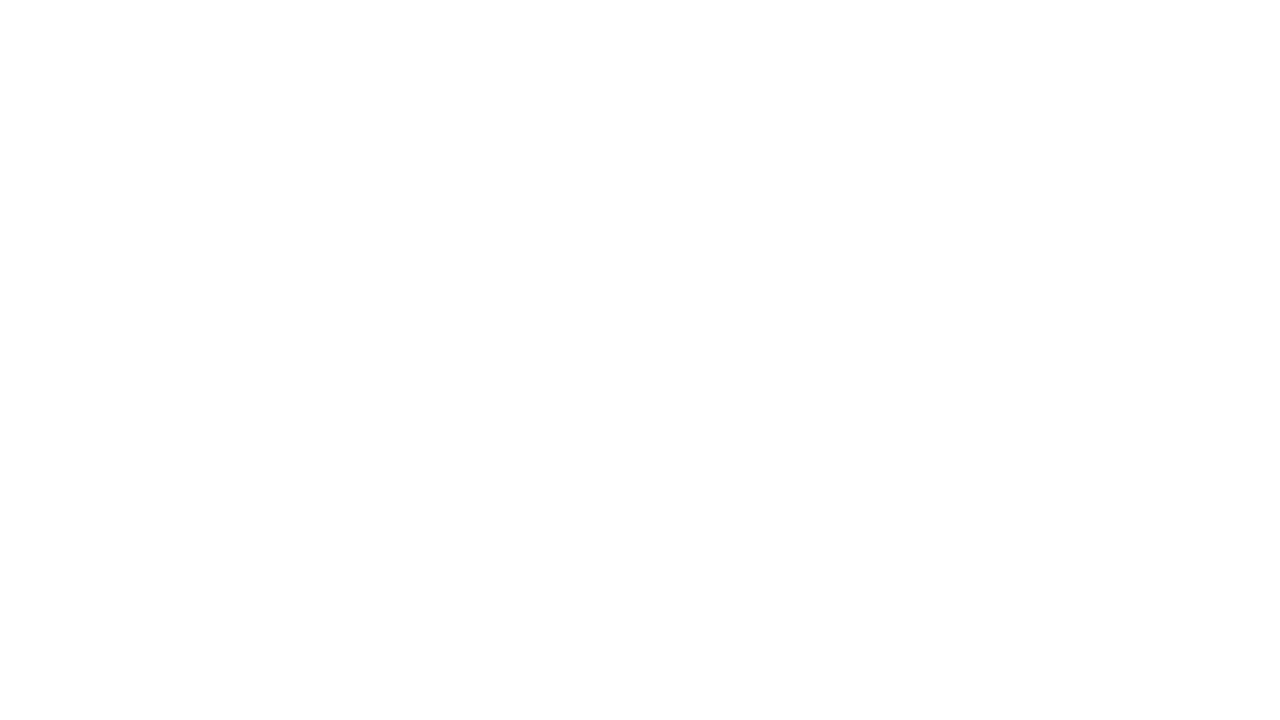

Re-queried links on page (iteration 579)
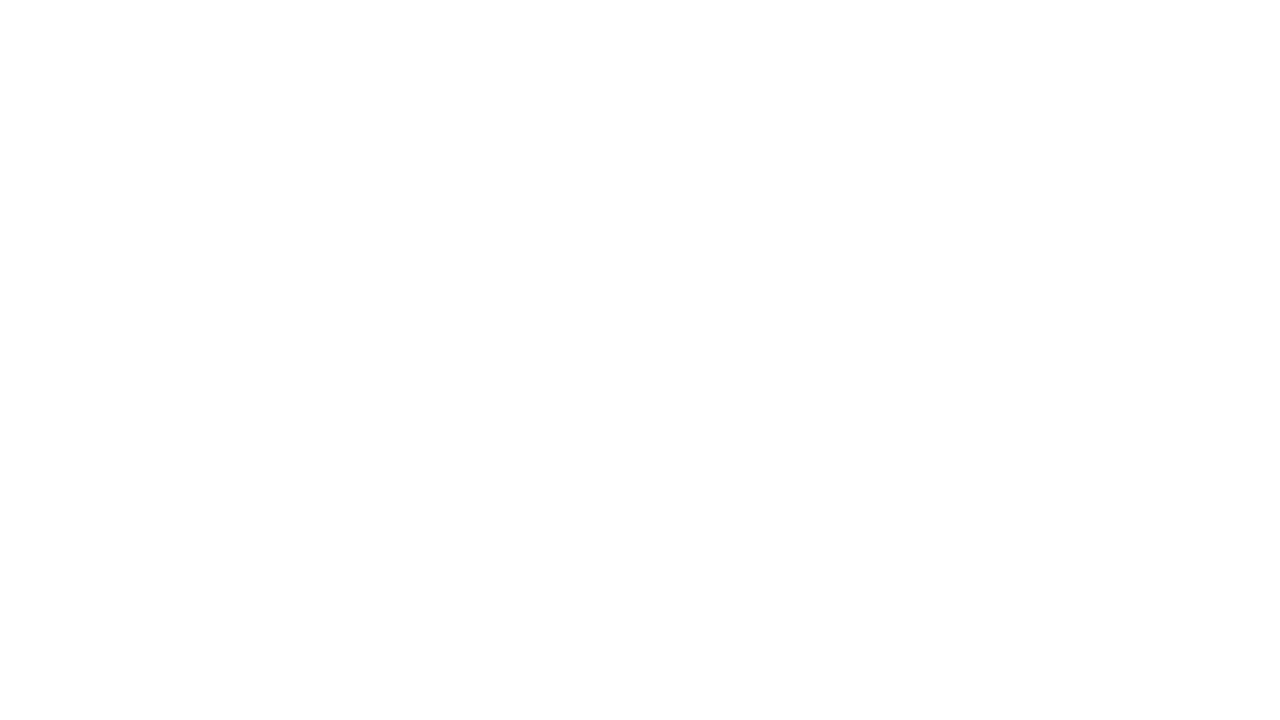

Re-queried links on page (iteration 580)
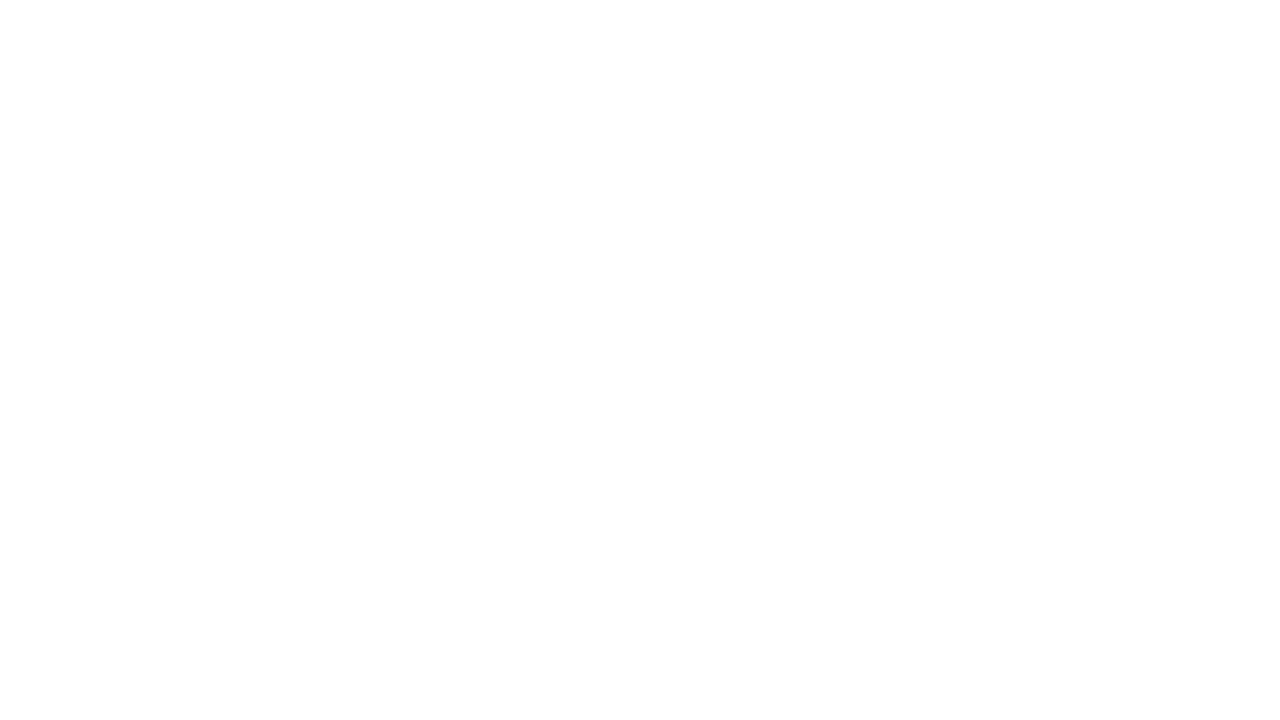

Re-queried links on page (iteration 581)
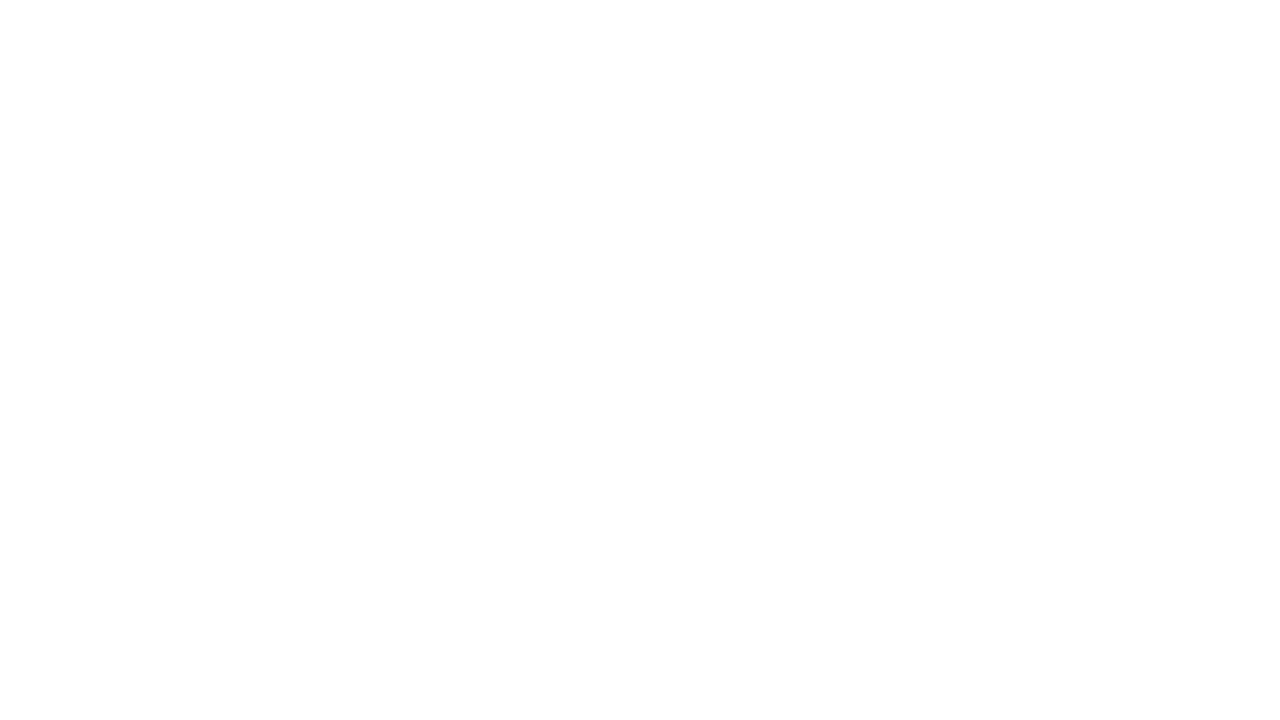

Re-queried links on page (iteration 582)
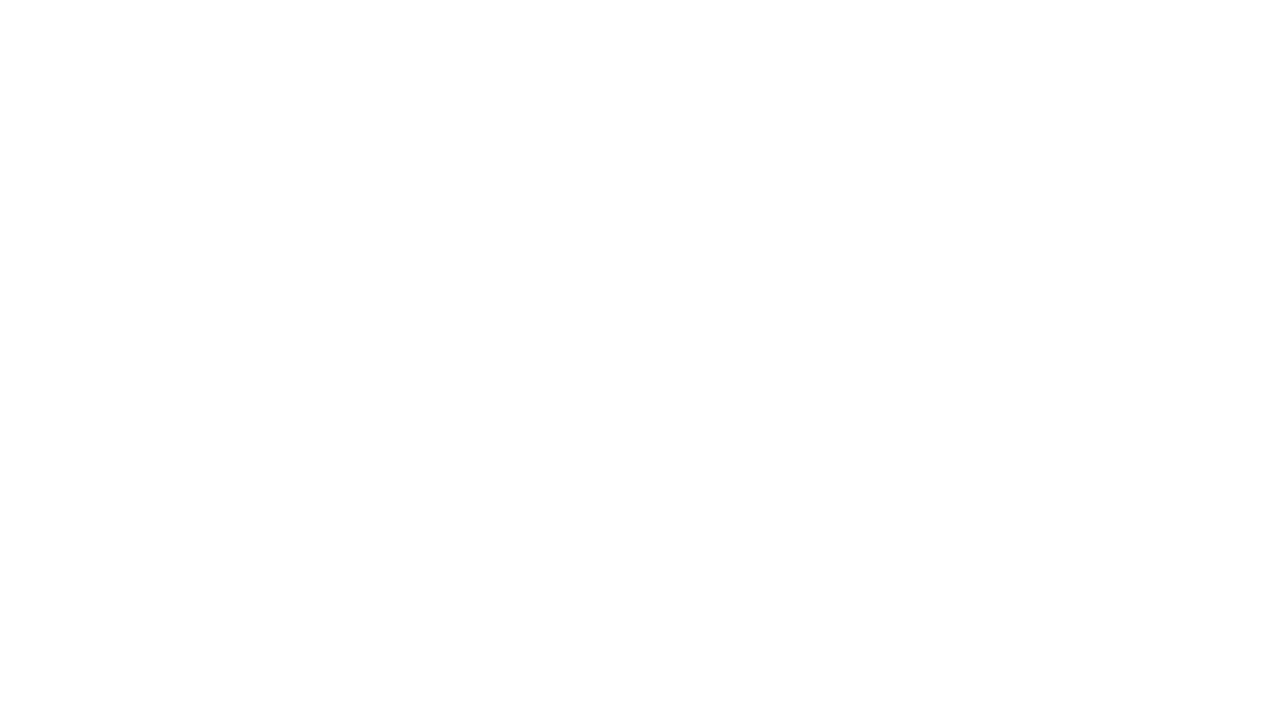

Re-queried links on page (iteration 583)
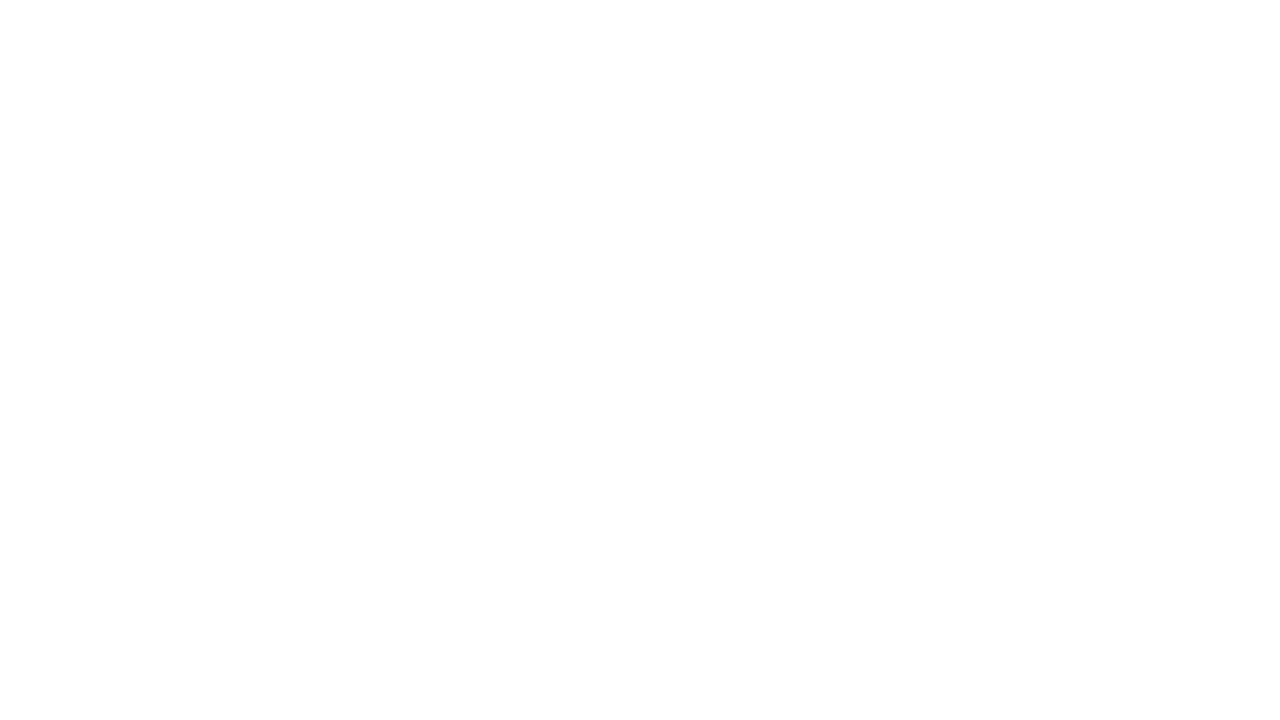

Re-queried links on page (iteration 584)
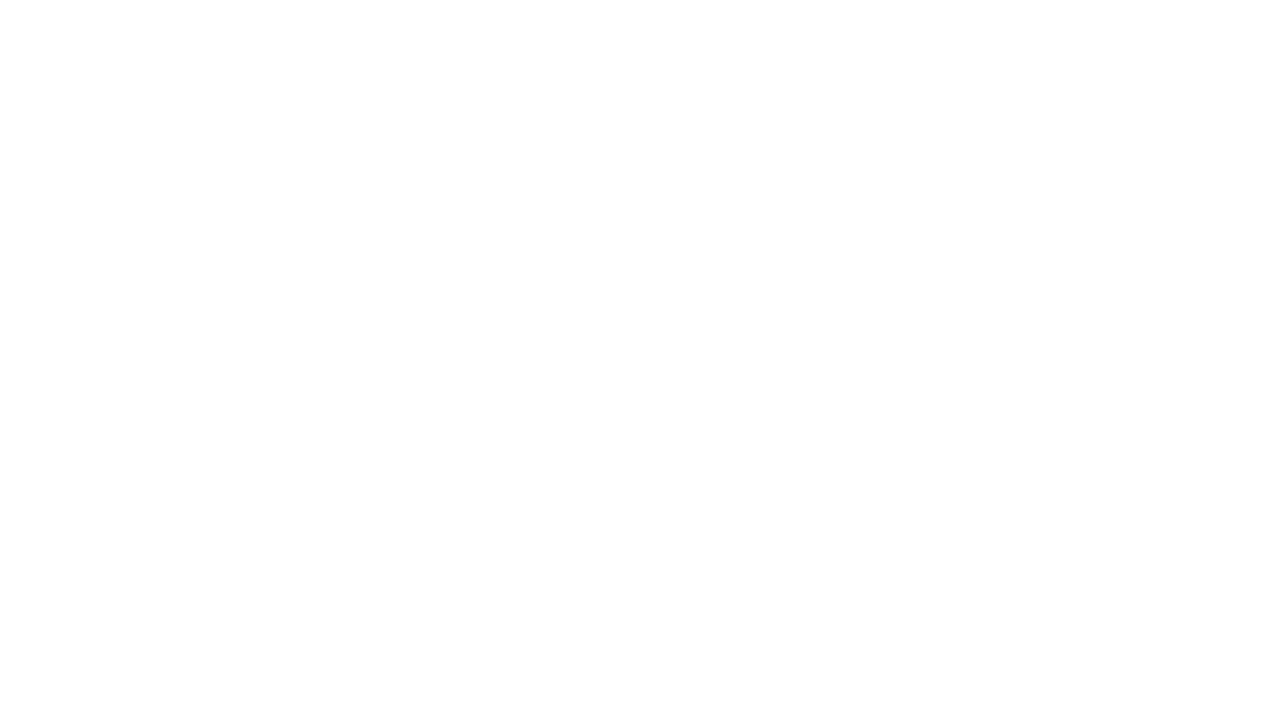

Re-queried links on page (iteration 585)
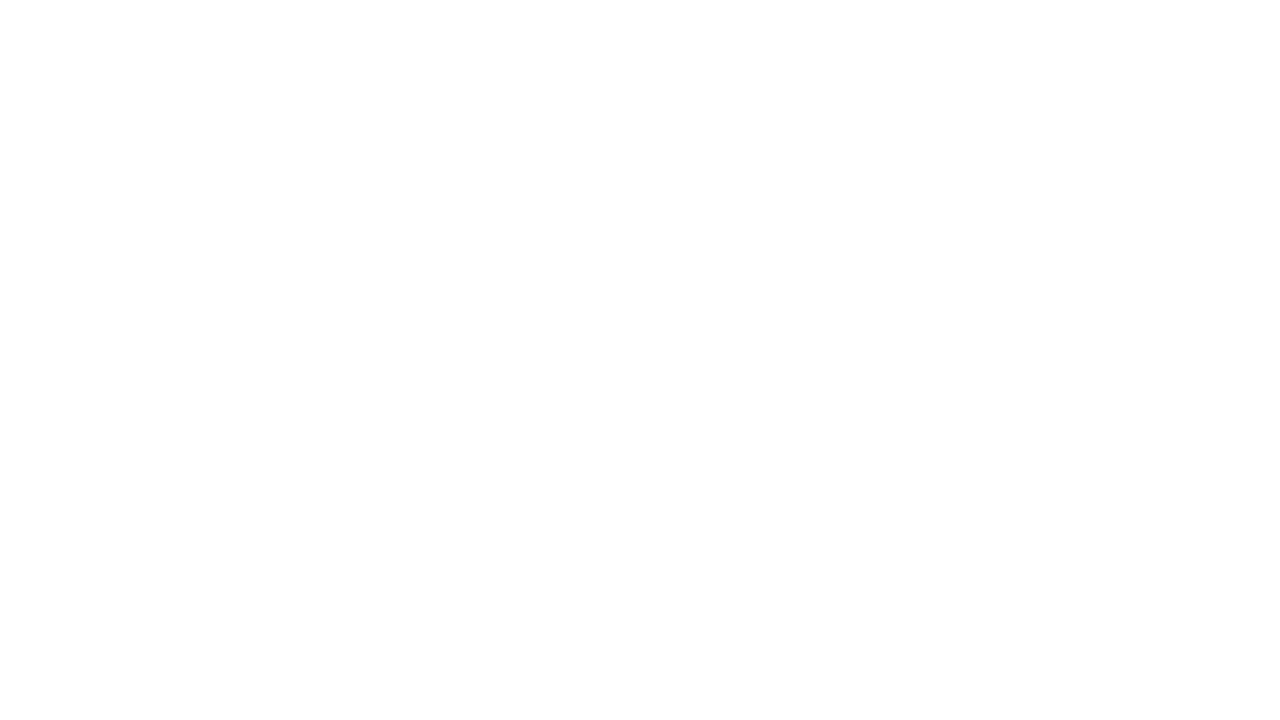

Re-queried links on page (iteration 586)
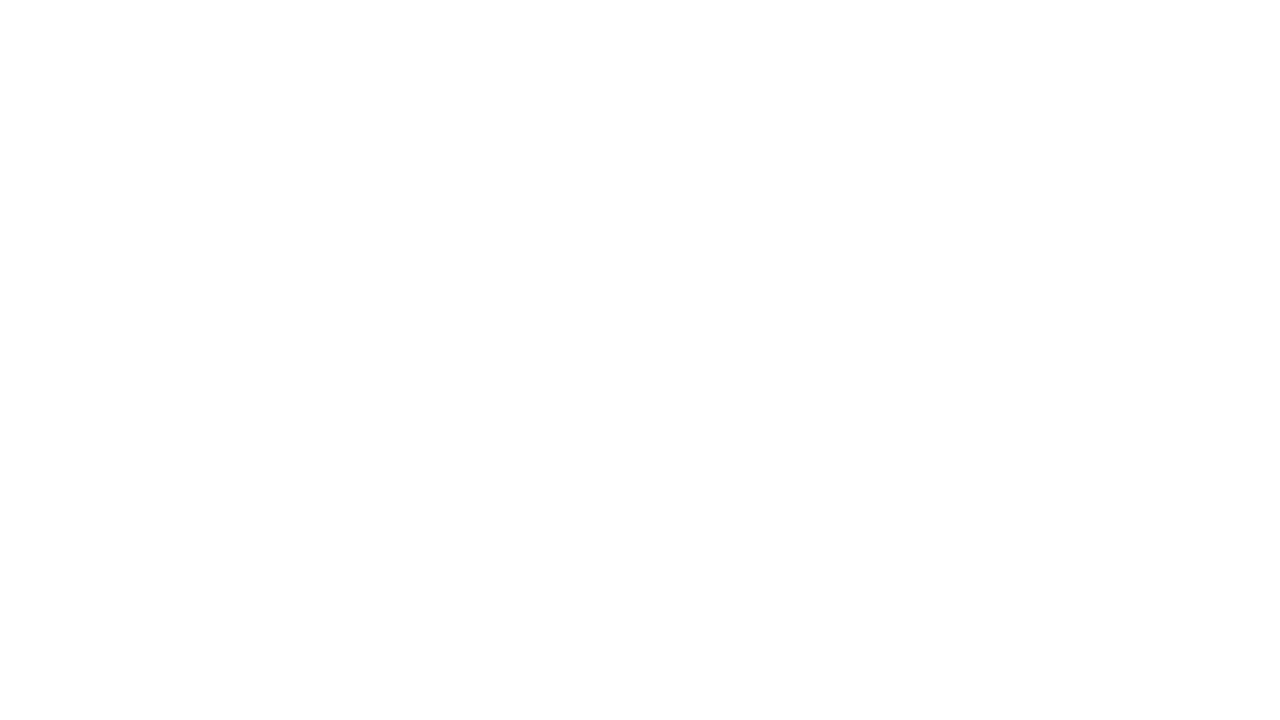

Re-queried links on page (iteration 587)
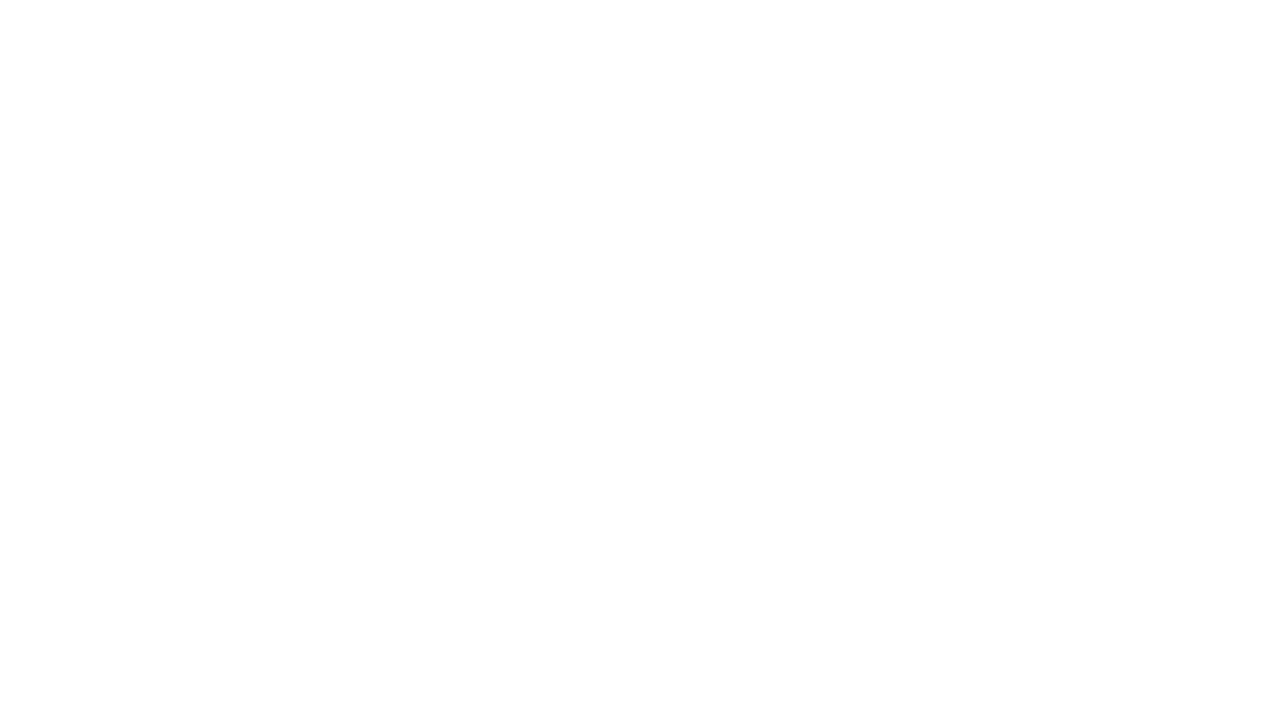

Re-queried links on page (iteration 588)
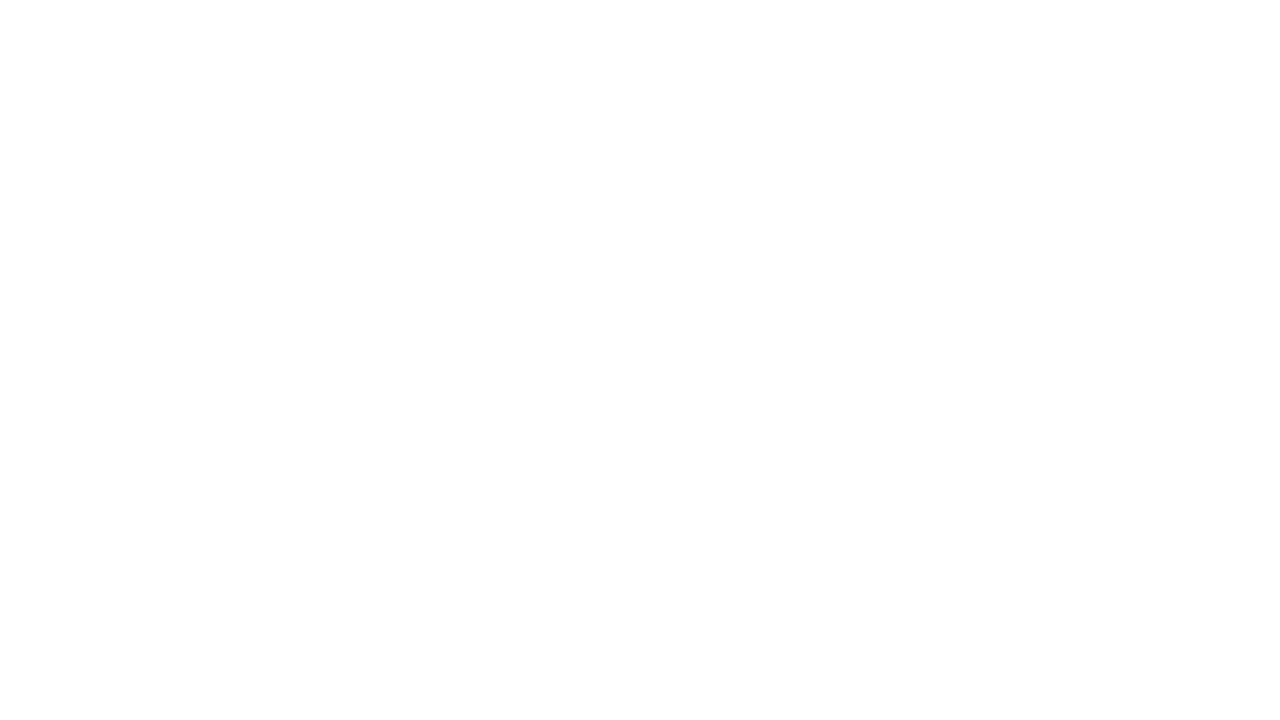

Re-queried links on page (iteration 589)
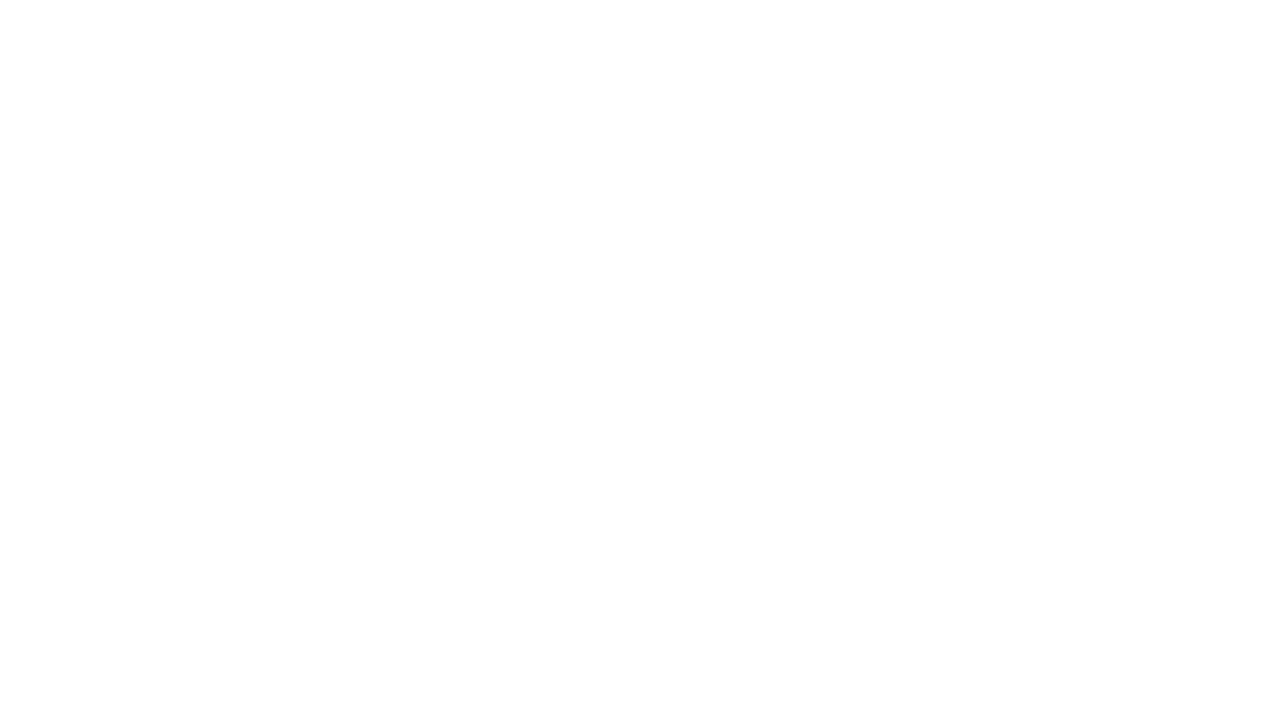

Re-queried links on page (iteration 590)
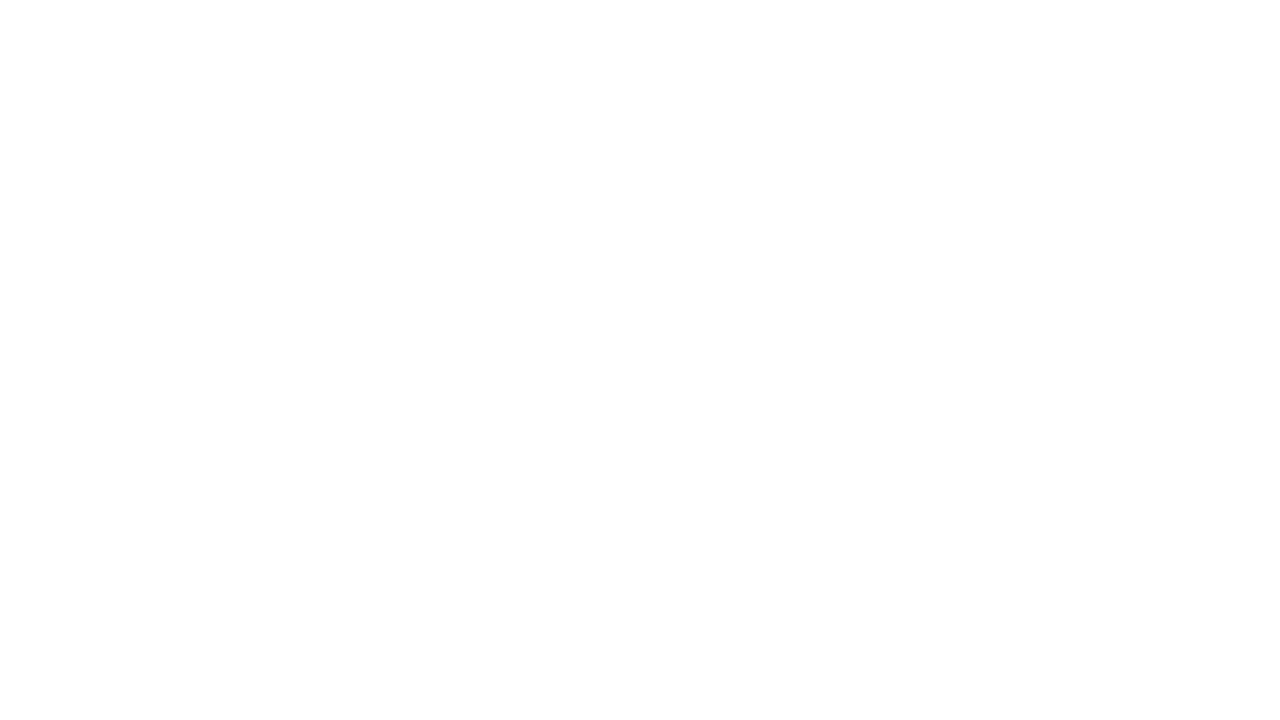

Re-queried links on page (iteration 591)
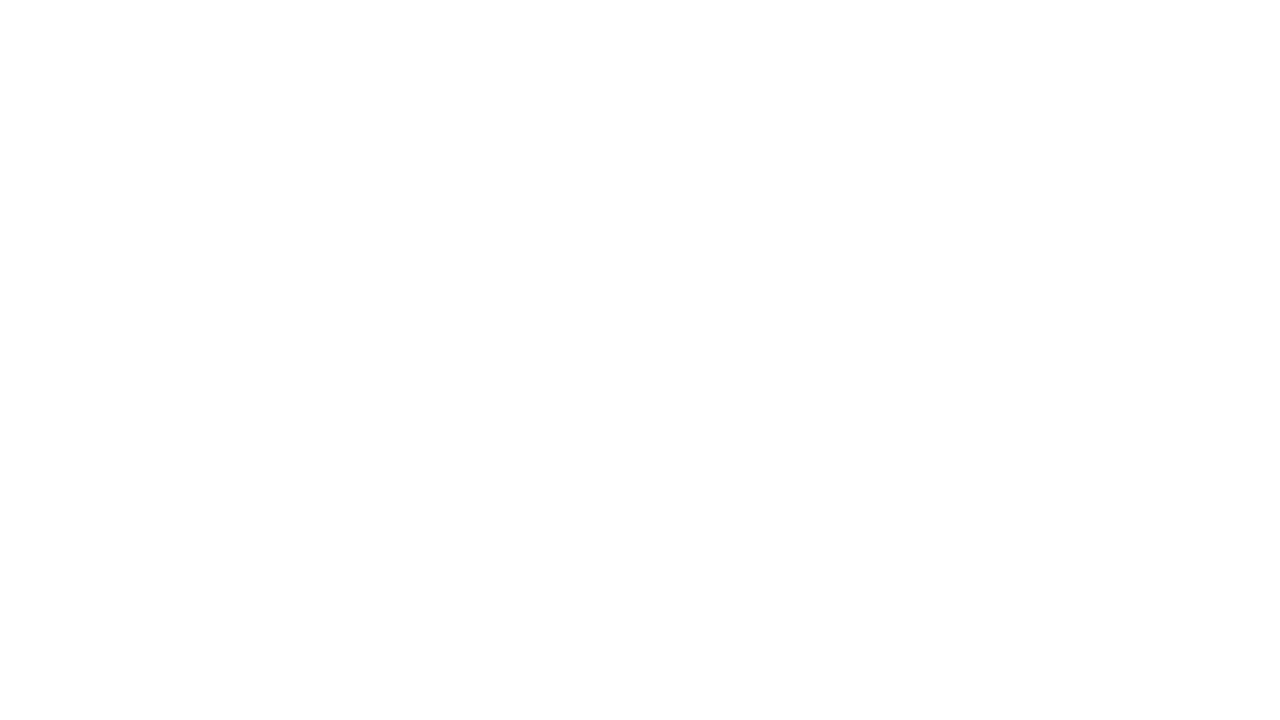

Re-queried links on page (iteration 592)
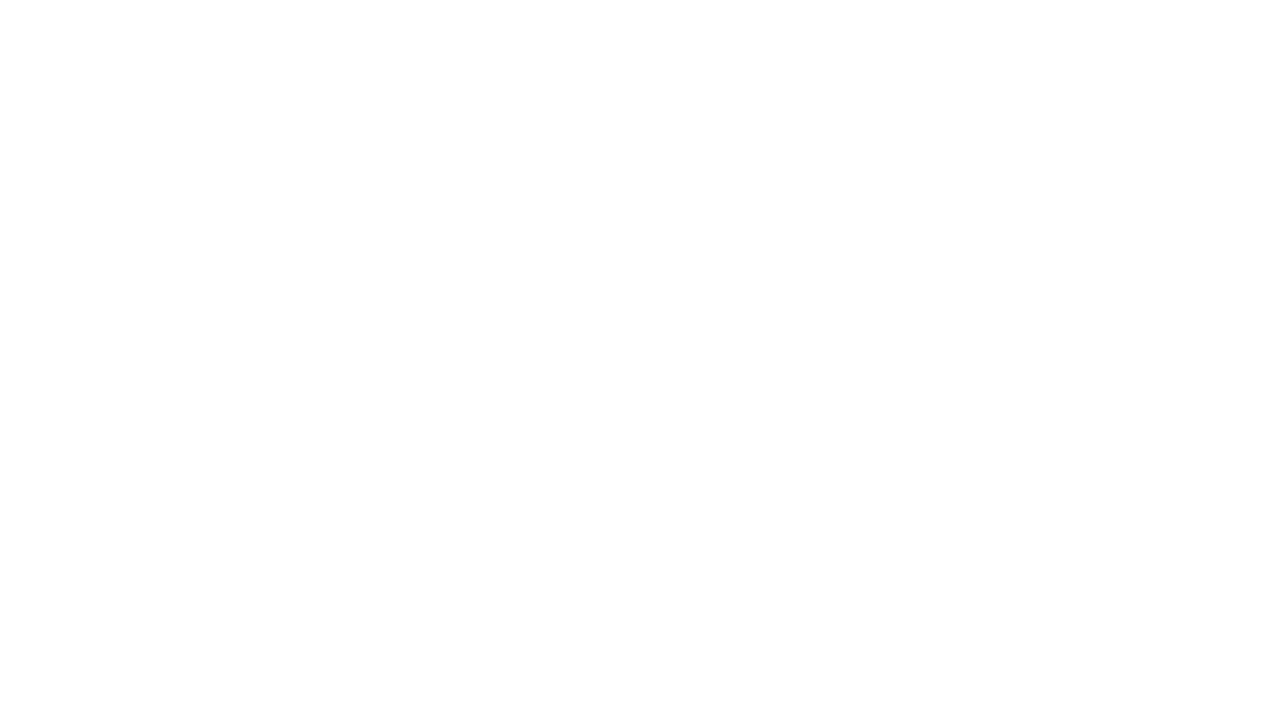

Re-queried links on page (iteration 593)
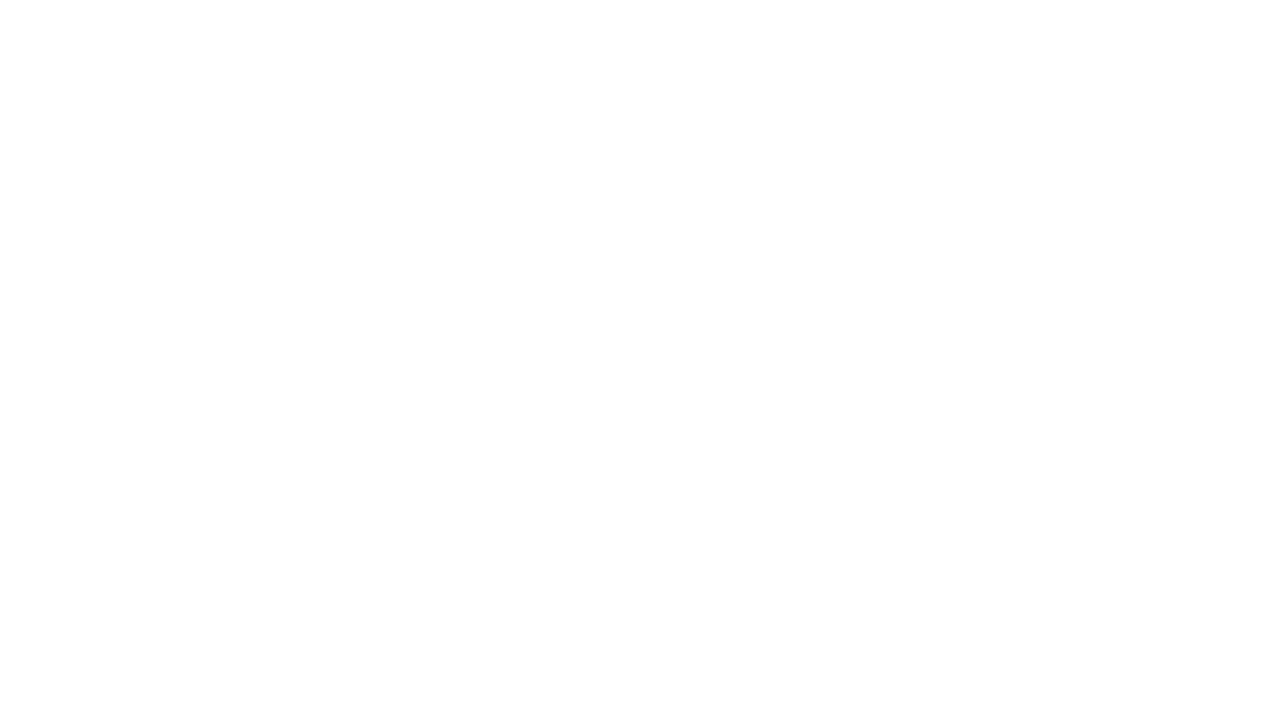

Re-queried links on page (iteration 594)
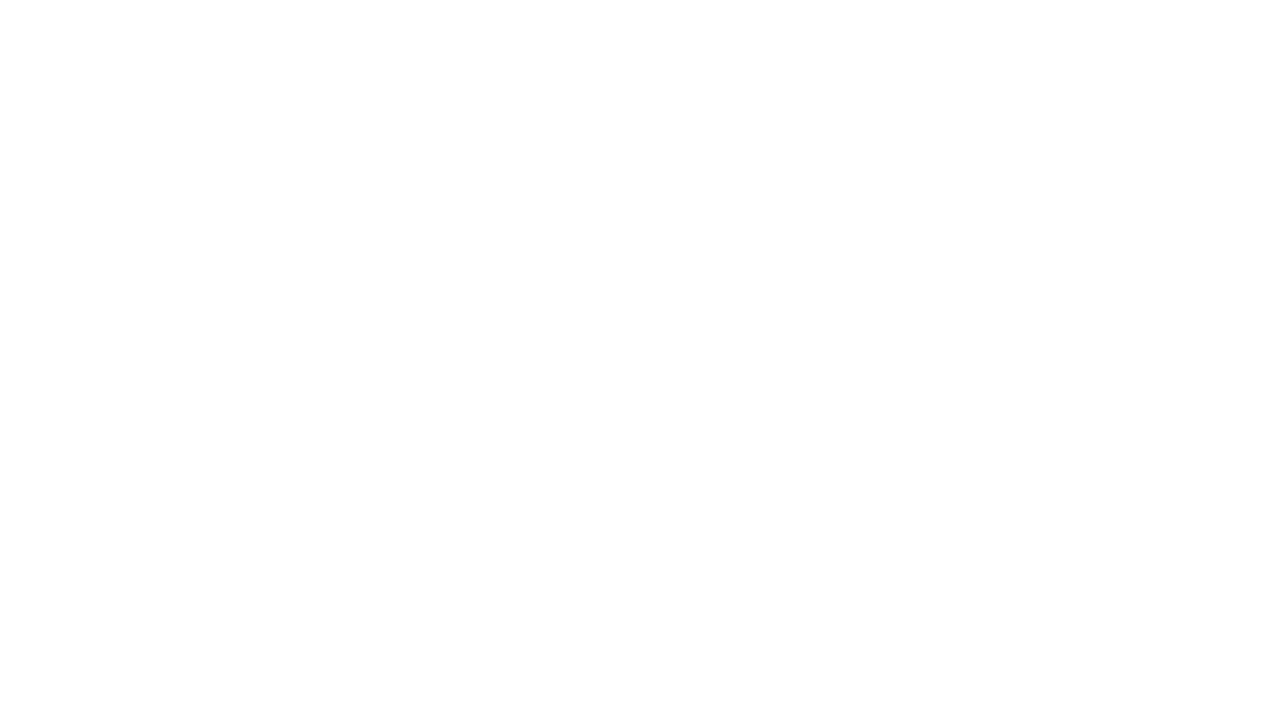

Re-queried links on page (iteration 595)
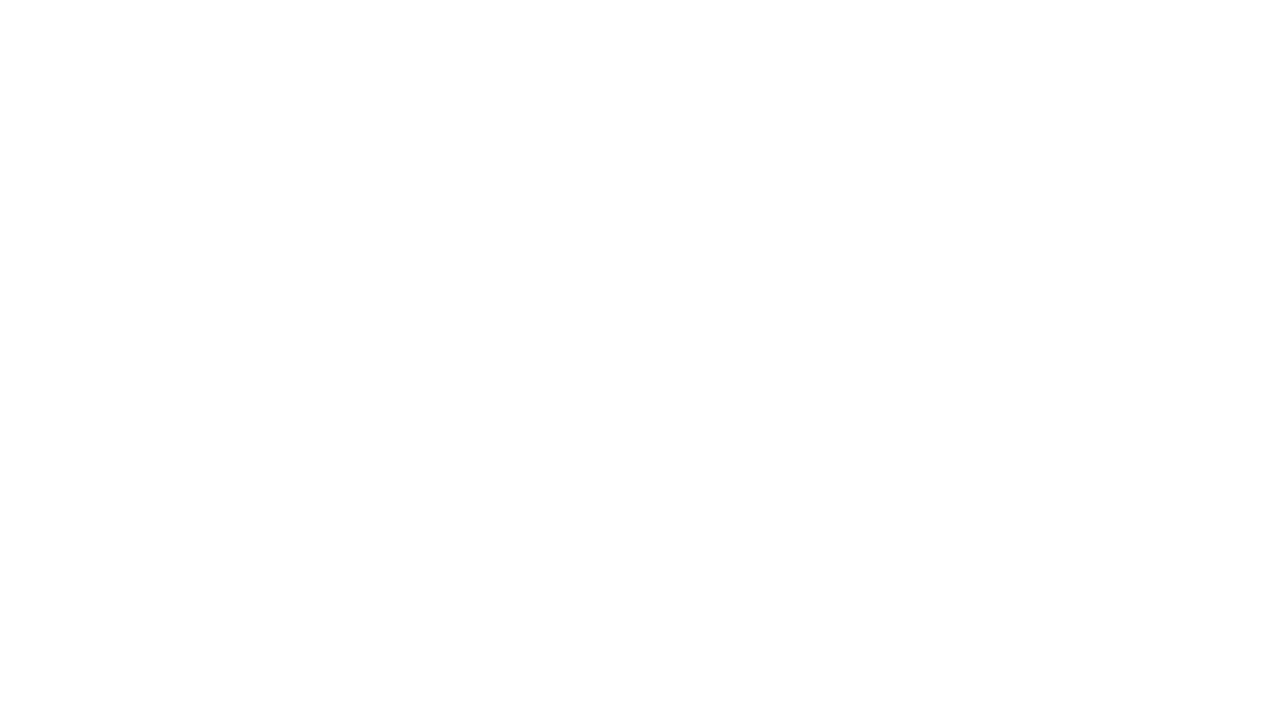

Re-queried links on page (iteration 596)
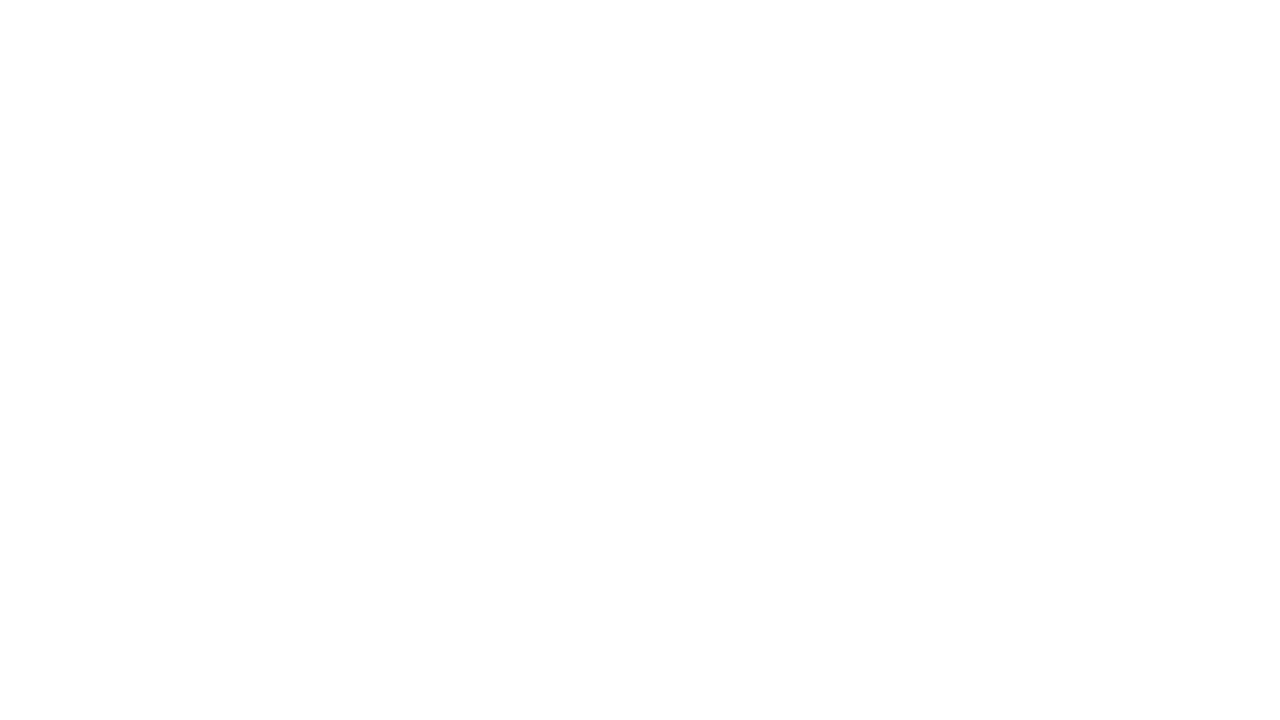

Re-queried links on page (iteration 597)
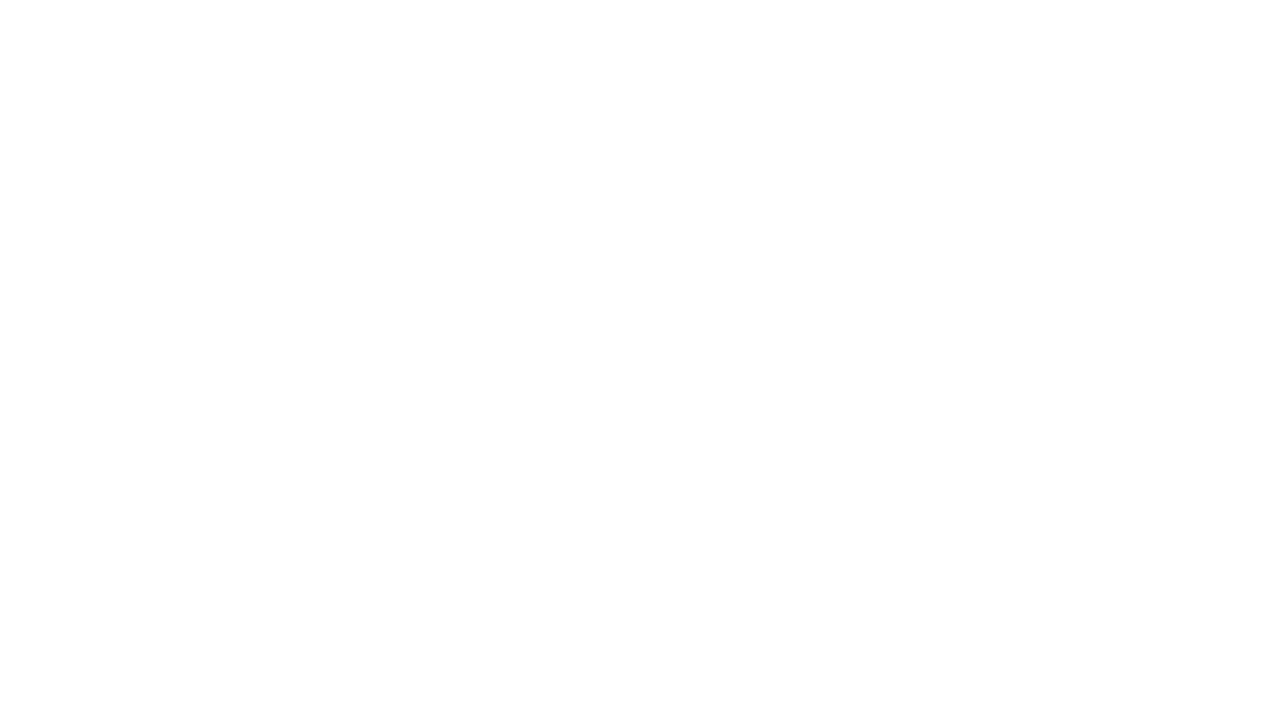

Re-queried links on page (iteration 598)
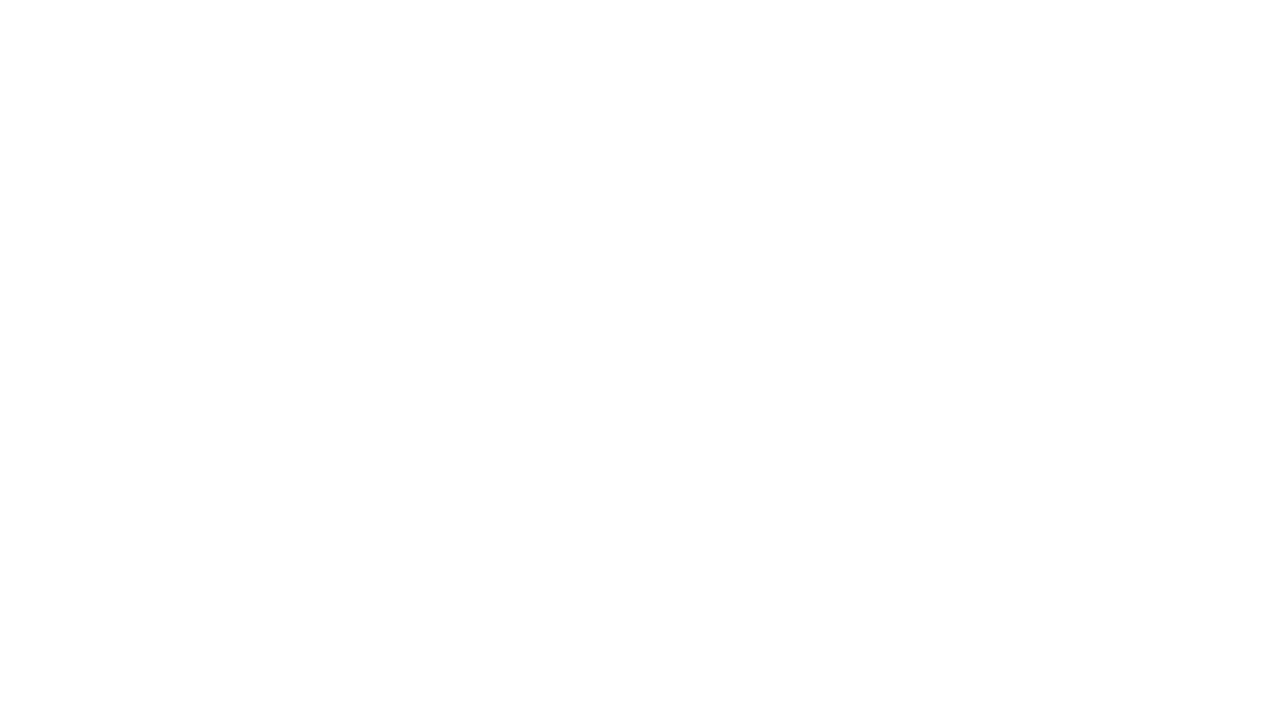

Re-queried links on page (iteration 599)
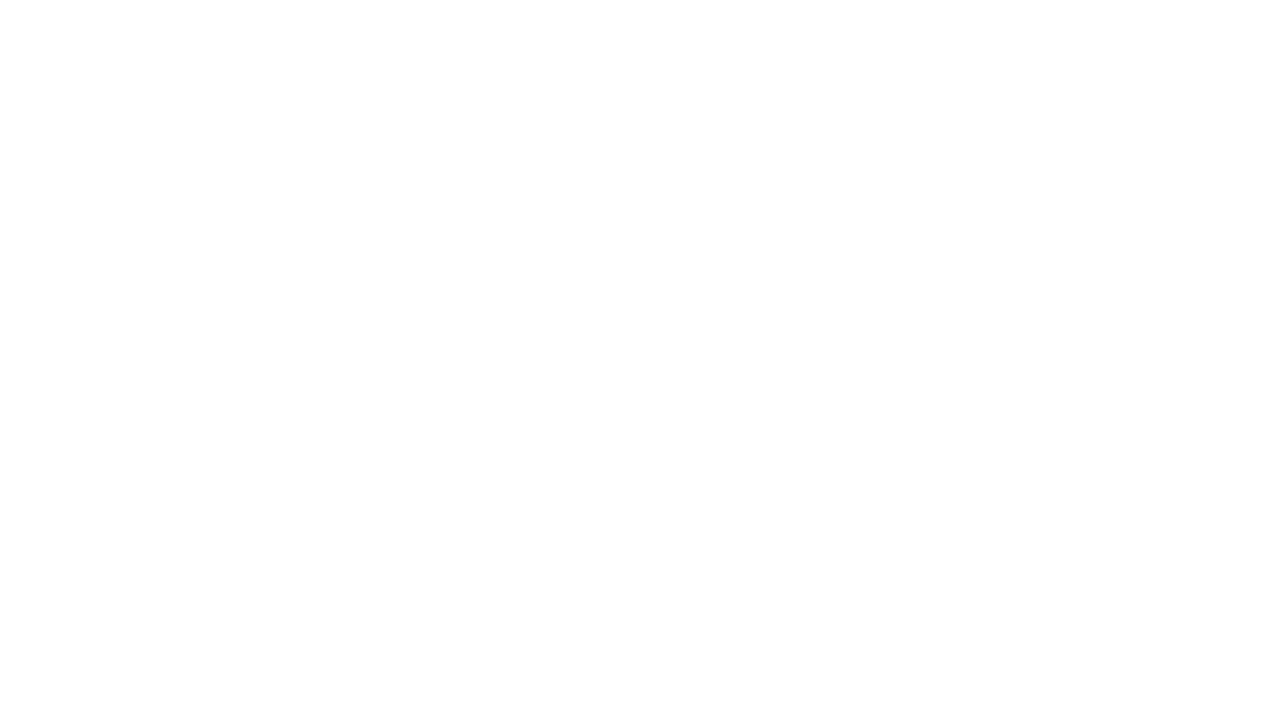

Re-queried links on page (iteration 600)
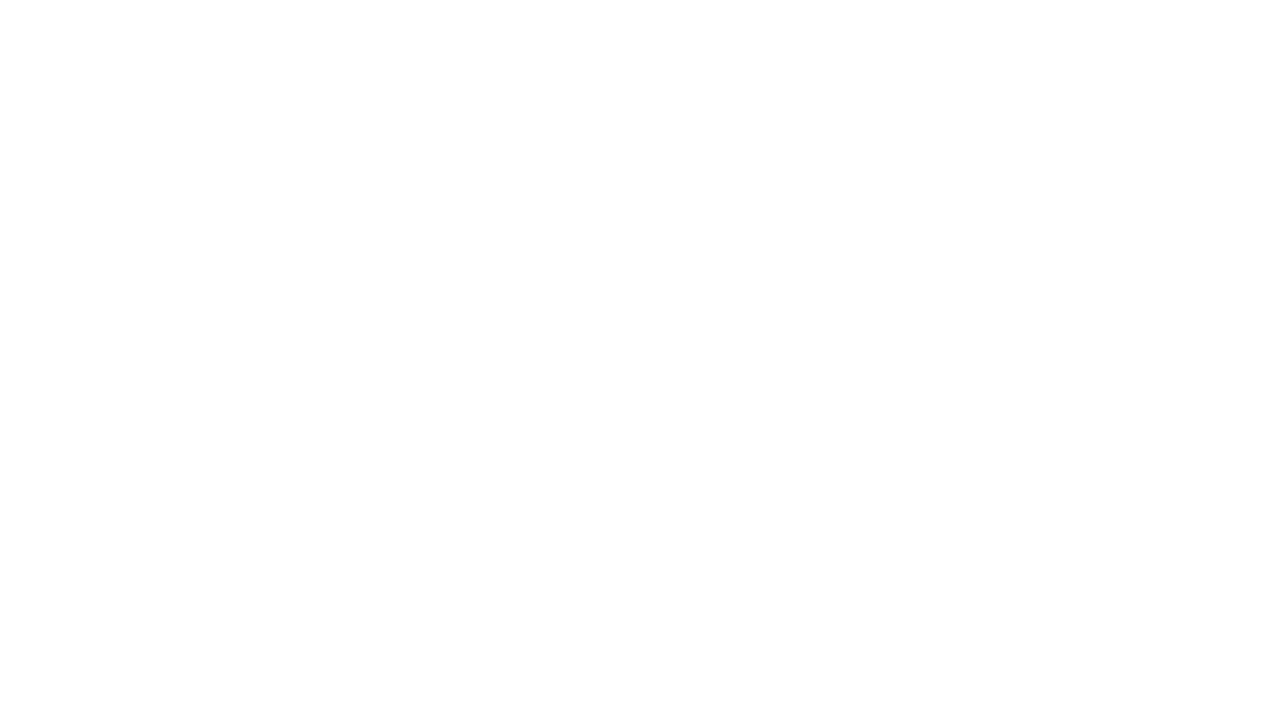

Re-queried links on page (iteration 601)
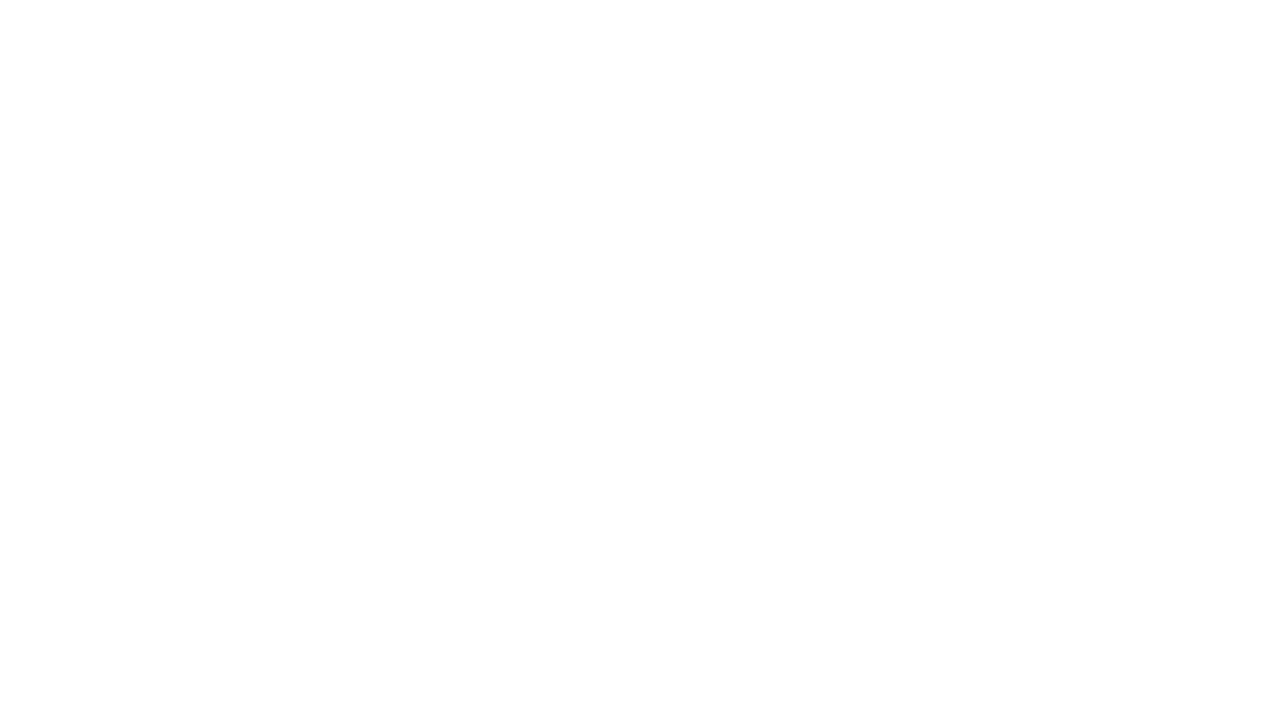

Re-queried links on page (iteration 602)
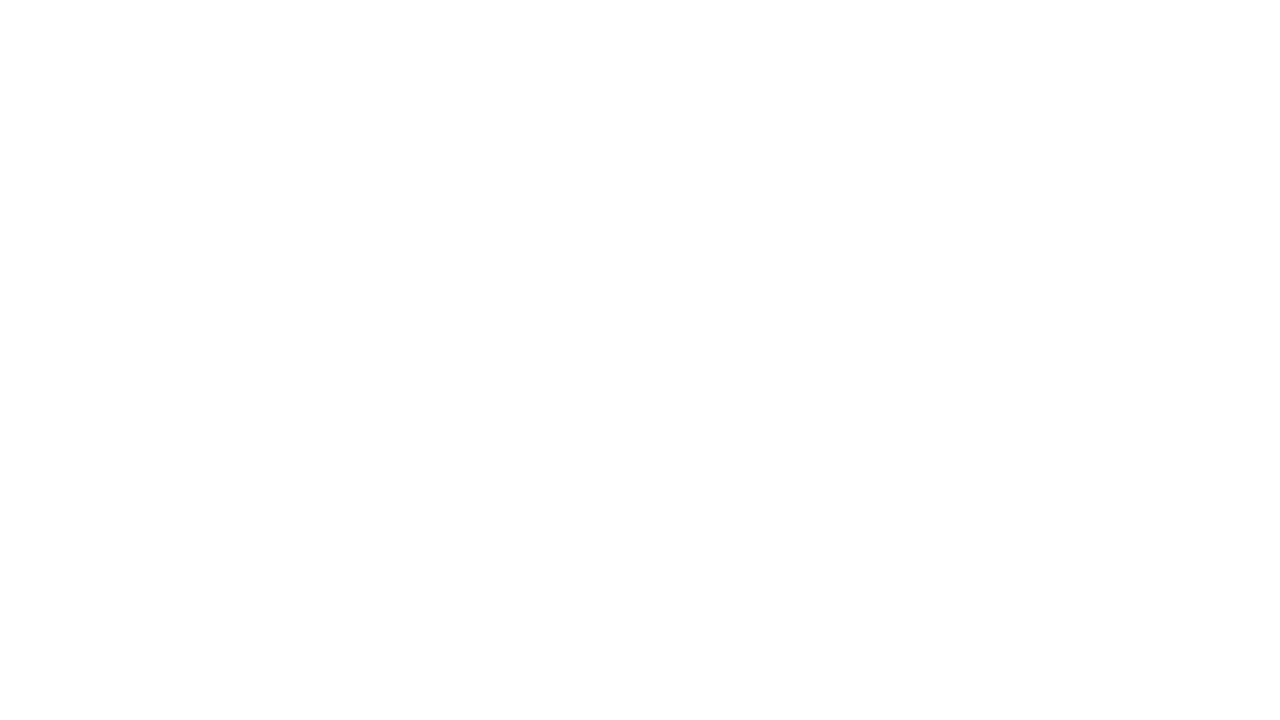

Re-queried links on page (iteration 603)
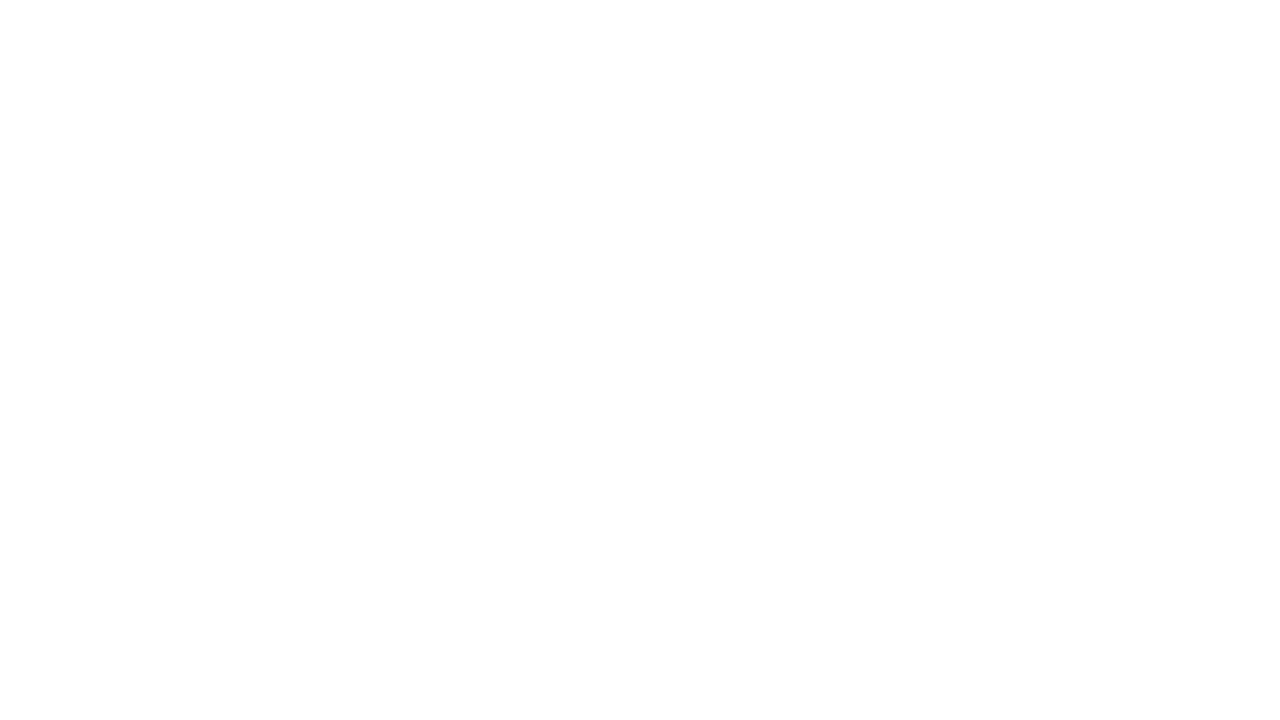

Re-queried links on page (iteration 604)
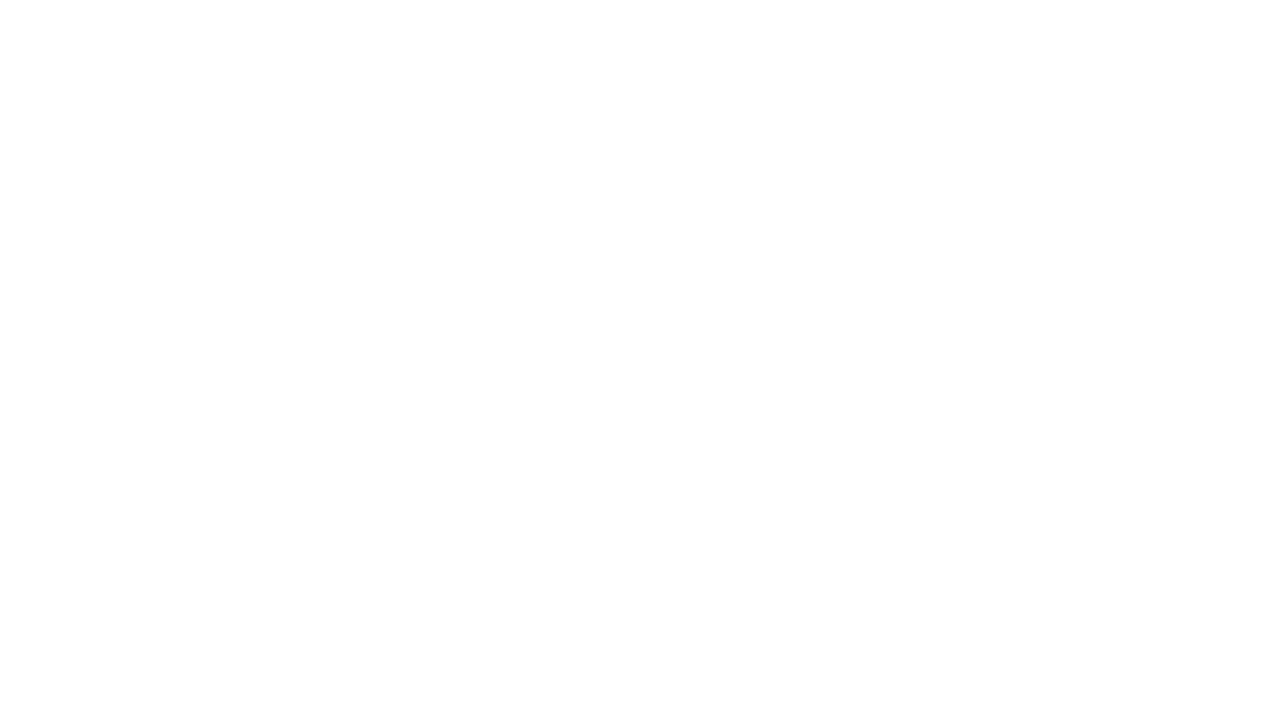

Re-queried links on page (iteration 605)
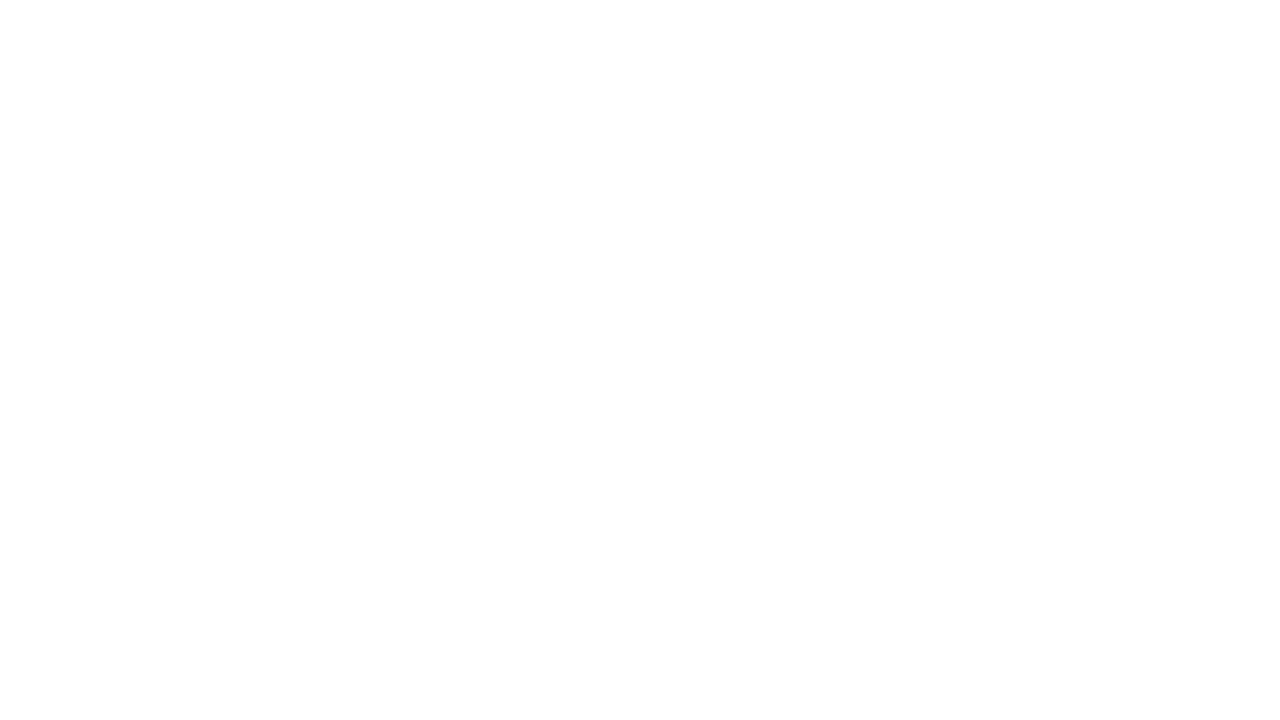

Re-queried links on page (iteration 606)
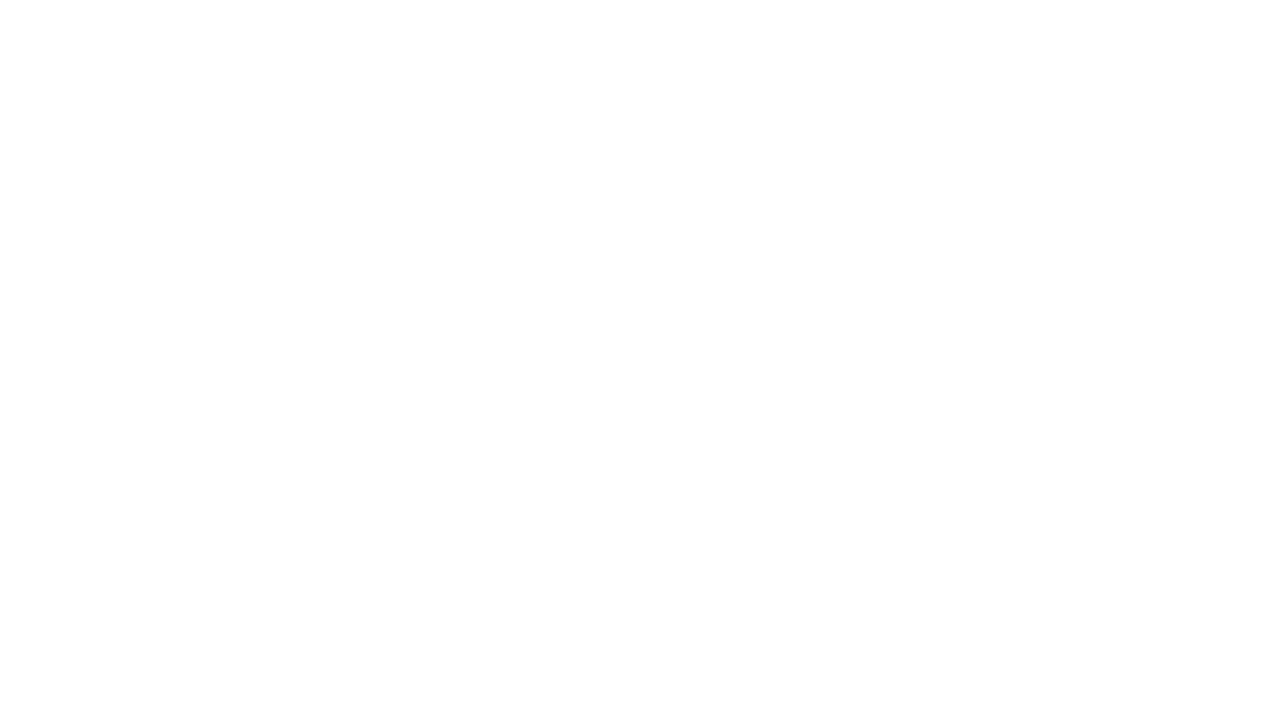

Re-queried links on page (iteration 607)
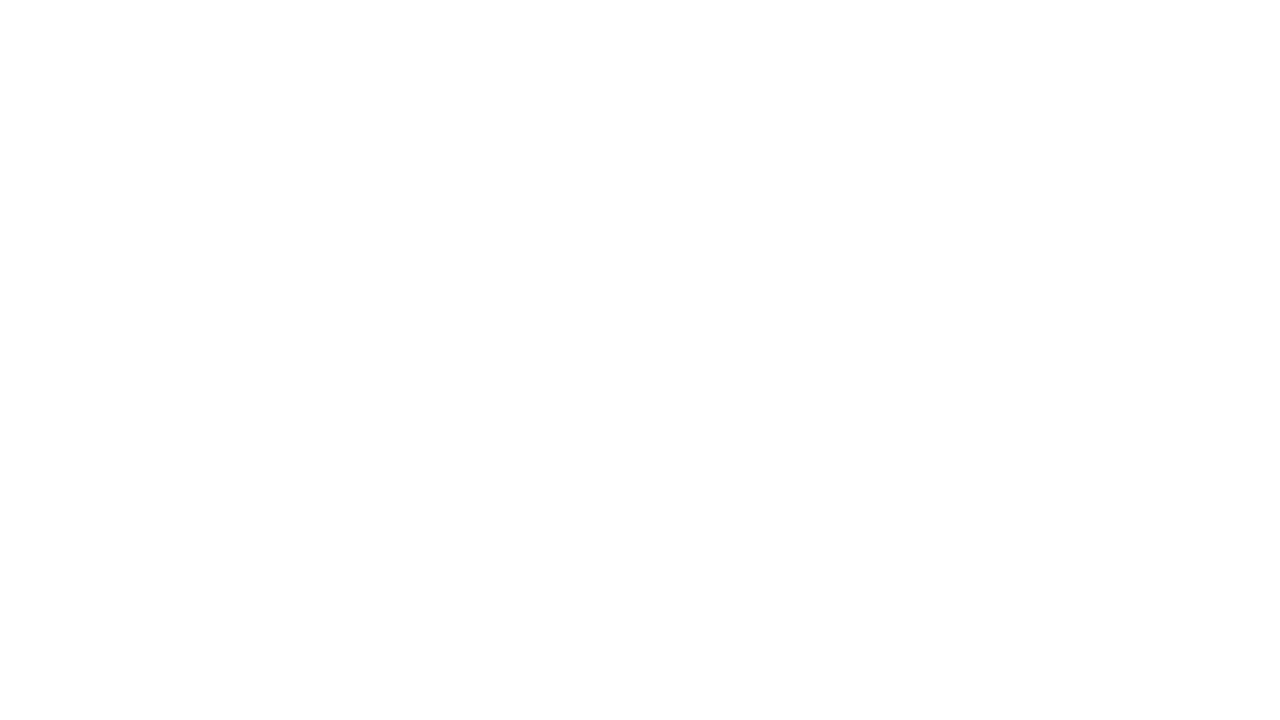

Re-queried links on page (iteration 608)
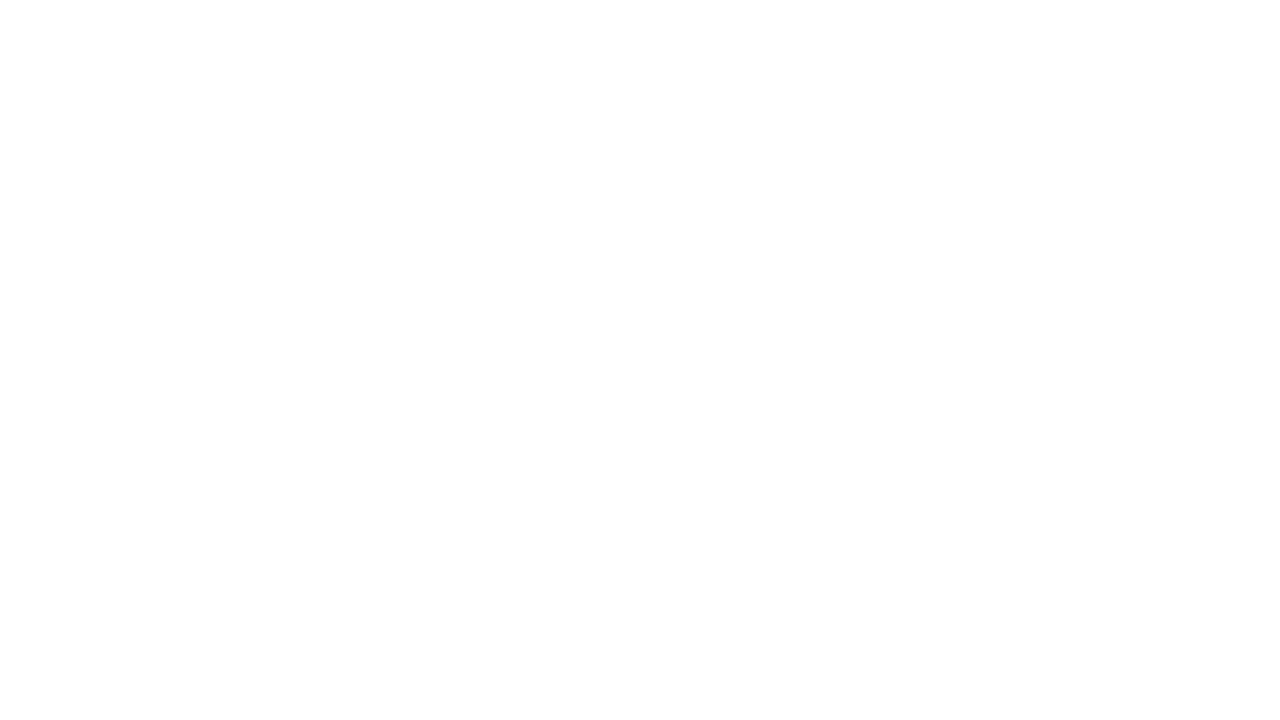

Re-queried links on page (iteration 609)
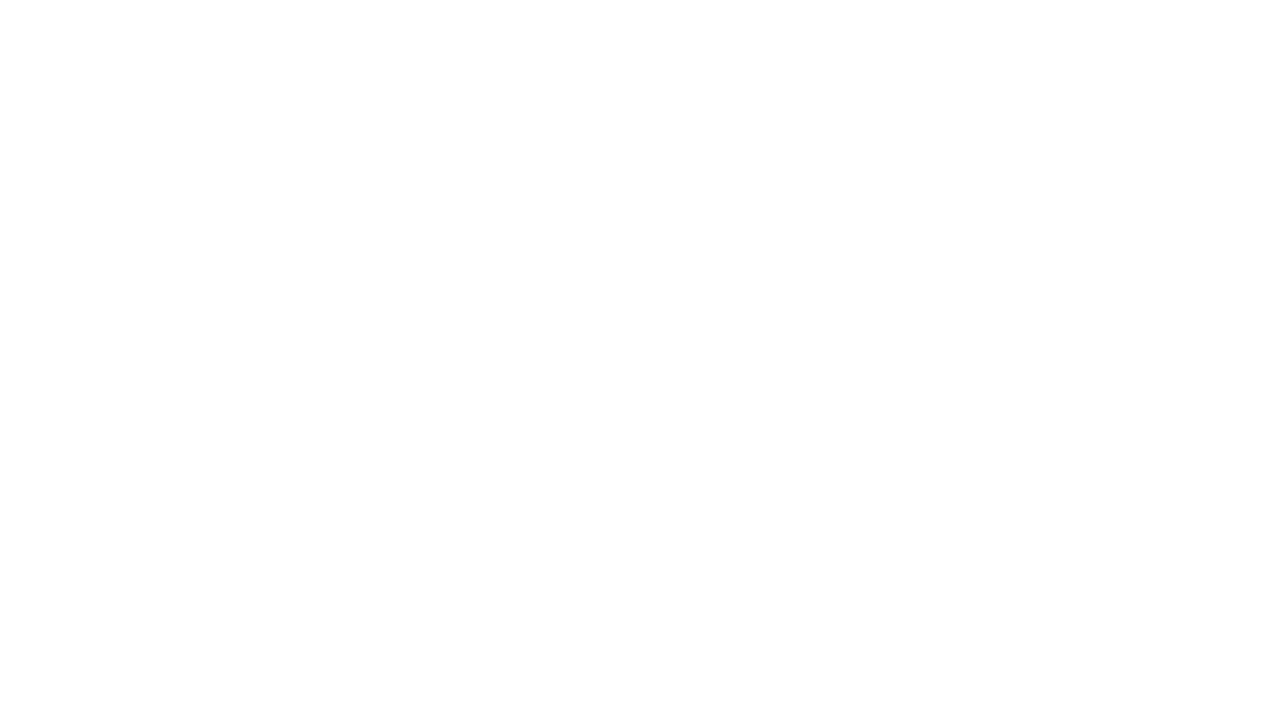

Re-queried links on page (iteration 610)
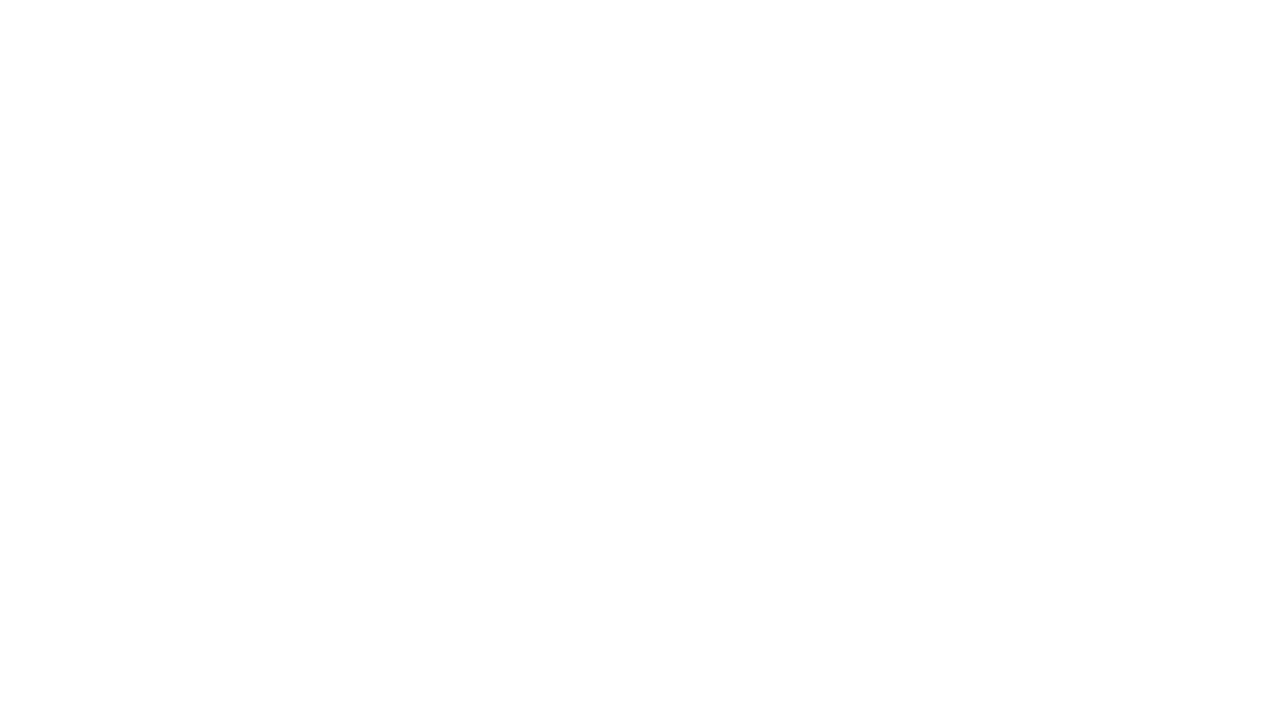

Re-queried links on page (iteration 611)
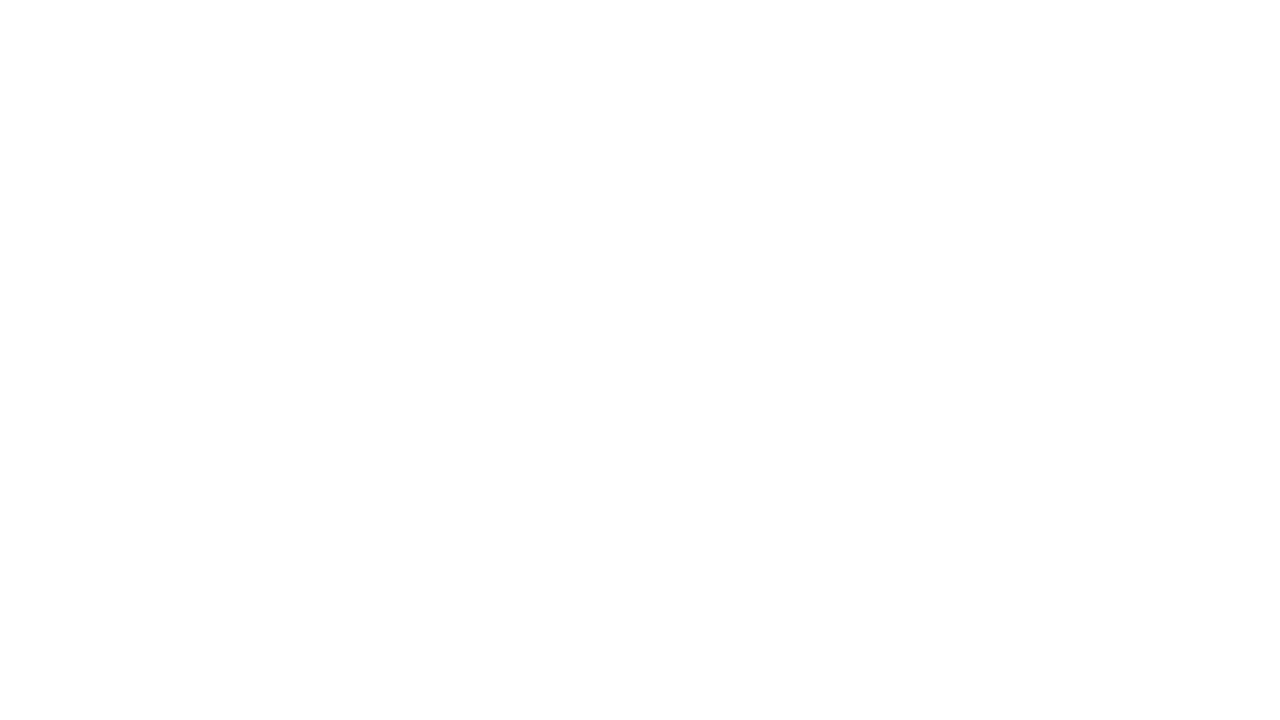

Re-queried links on page (iteration 612)
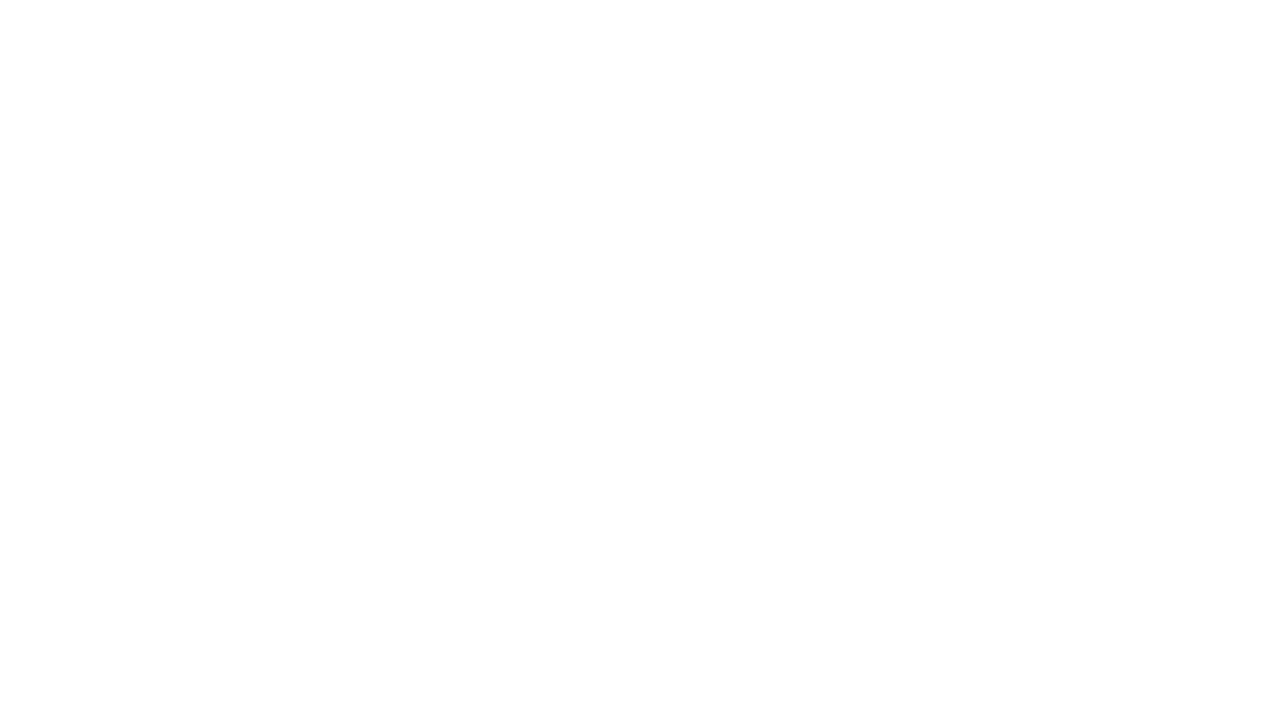

Re-queried links on page (iteration 613)
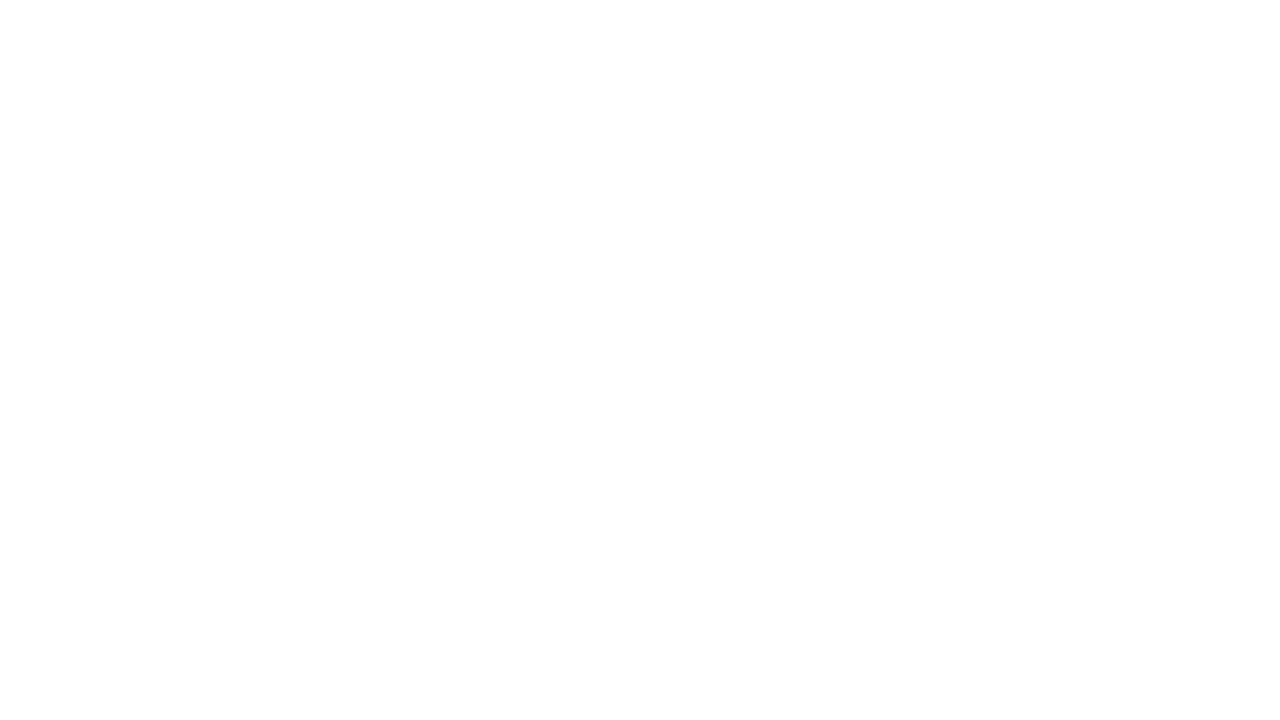

Re-queried links on page (iteration 614)
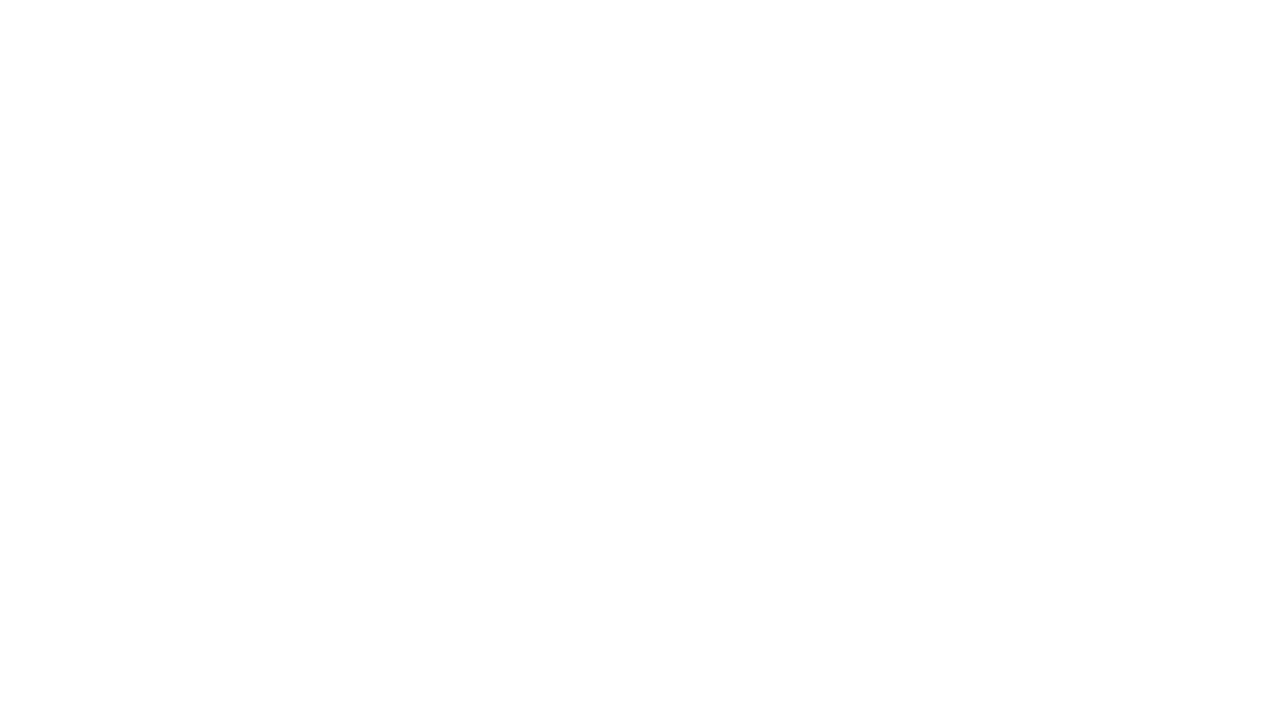

Re-queried links on page (iteration 615)
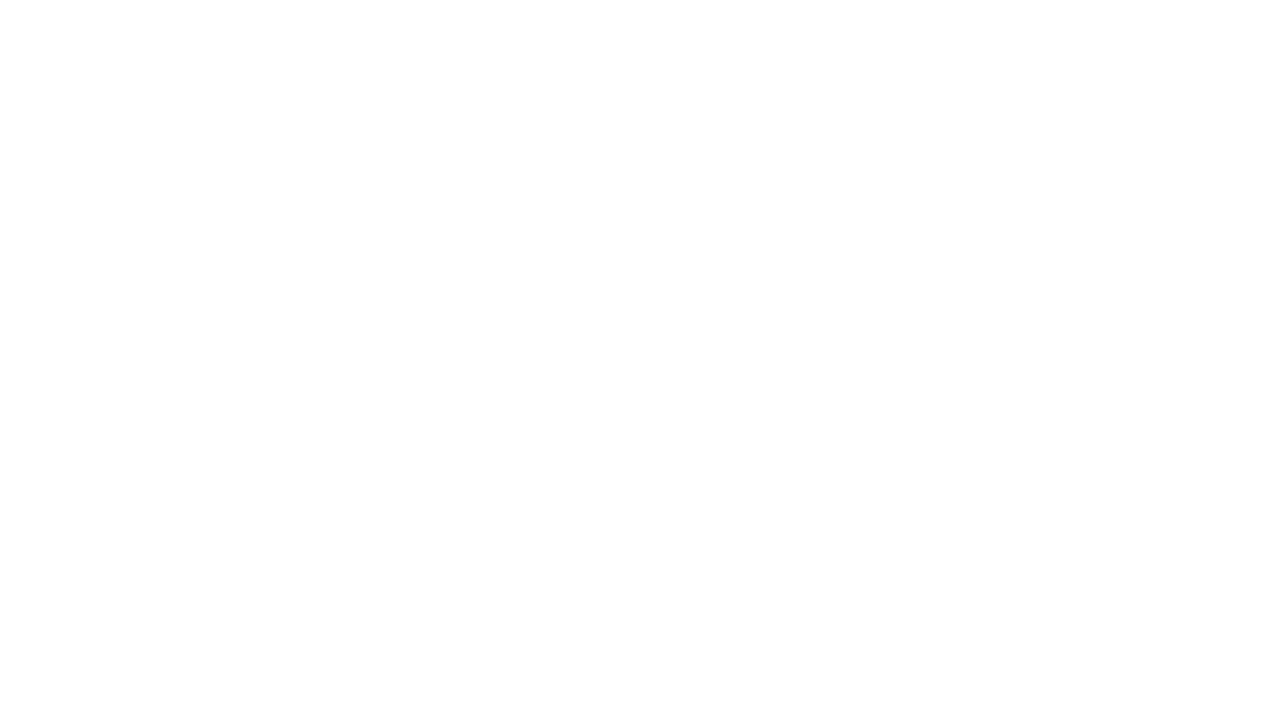

Re-queried links on page (iteration 616)
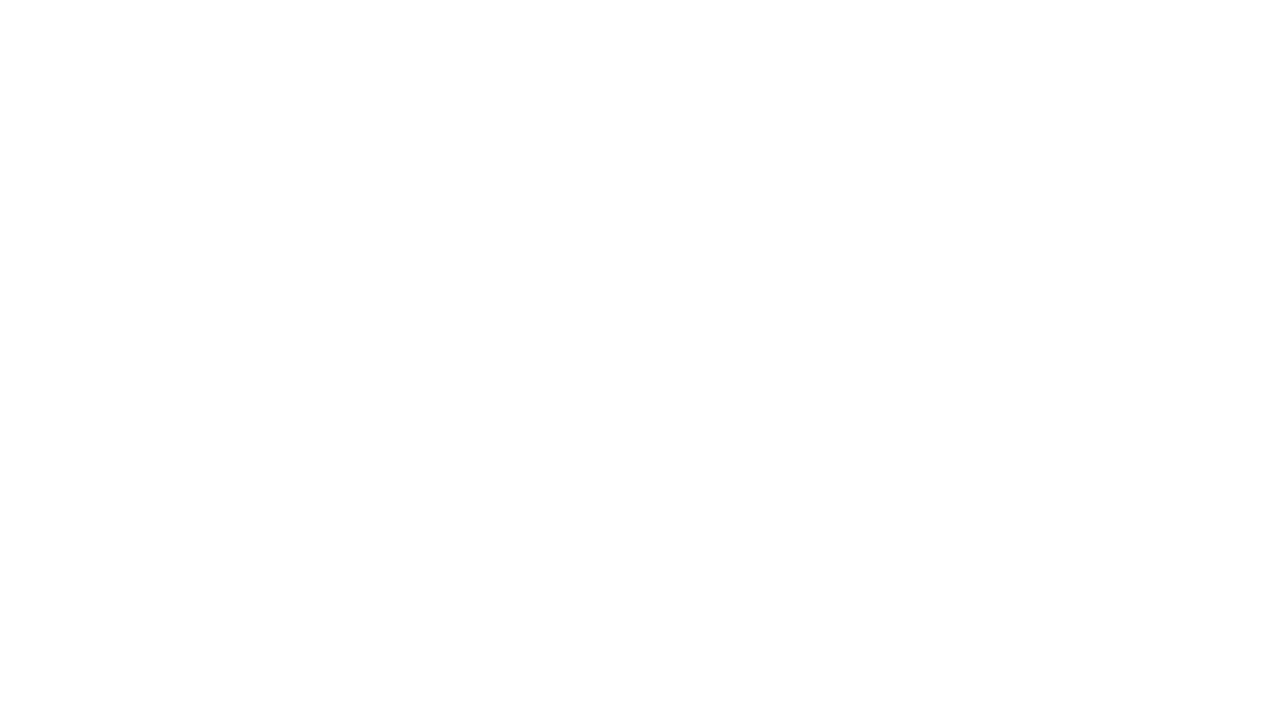

Re-queried links on page (iteration 617)
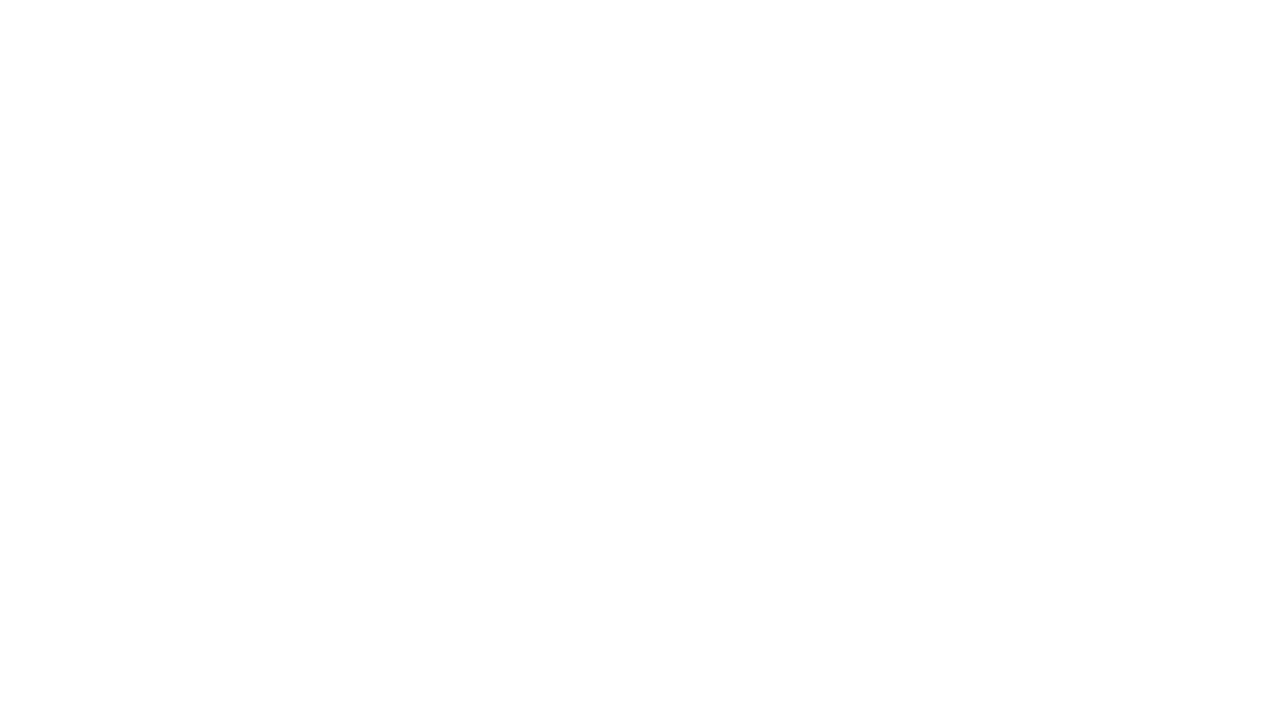

Re-queried links on page (iteration 618)
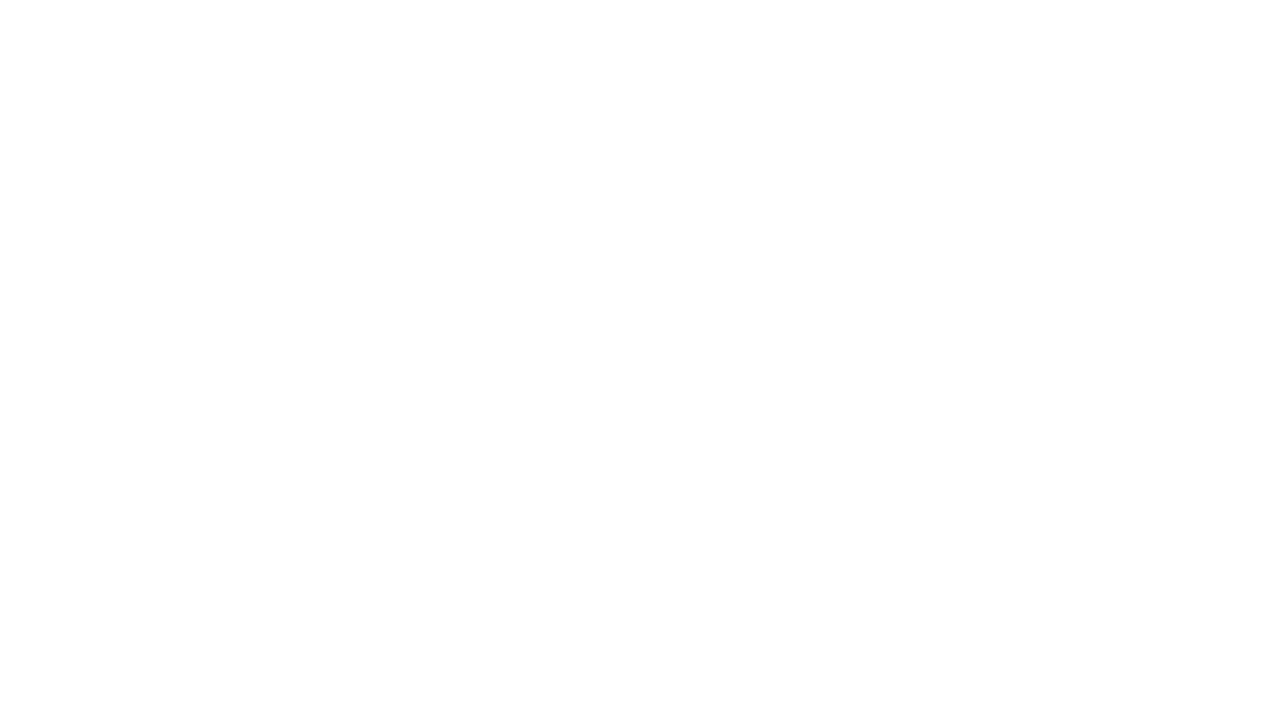

Re-queried links on page (iteration 619)
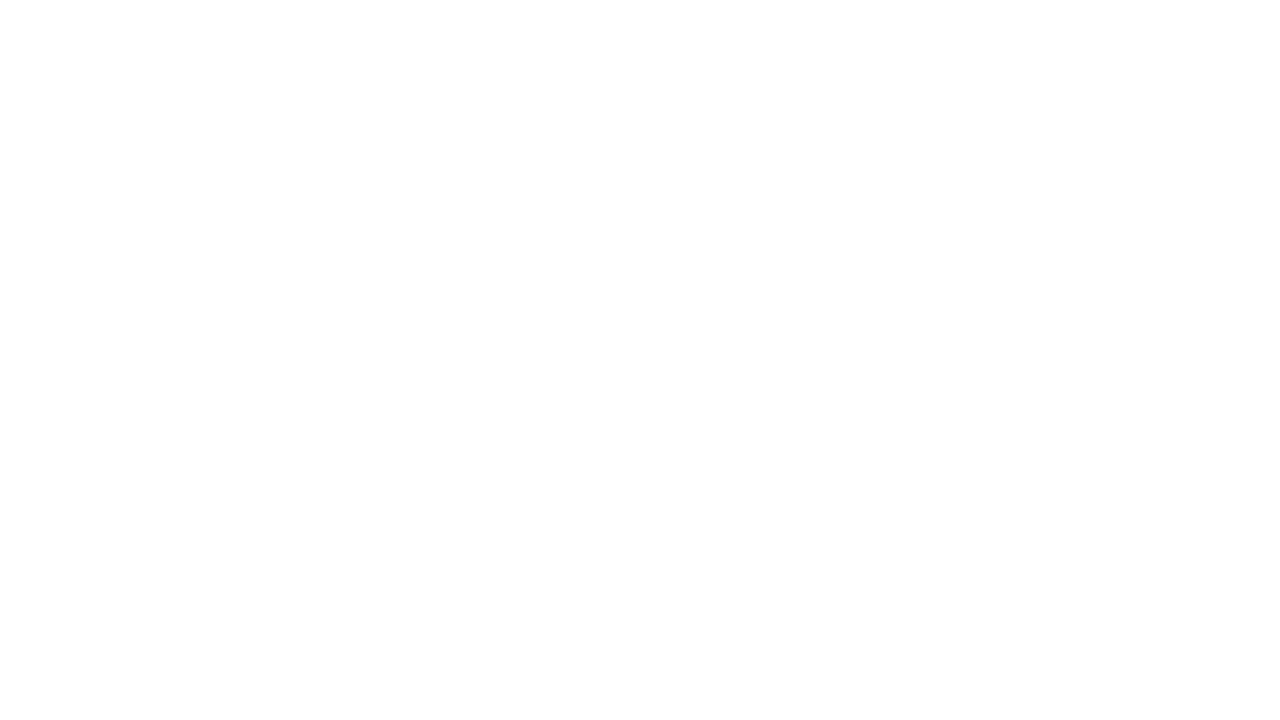

Re-queried links on page (iteration 620)
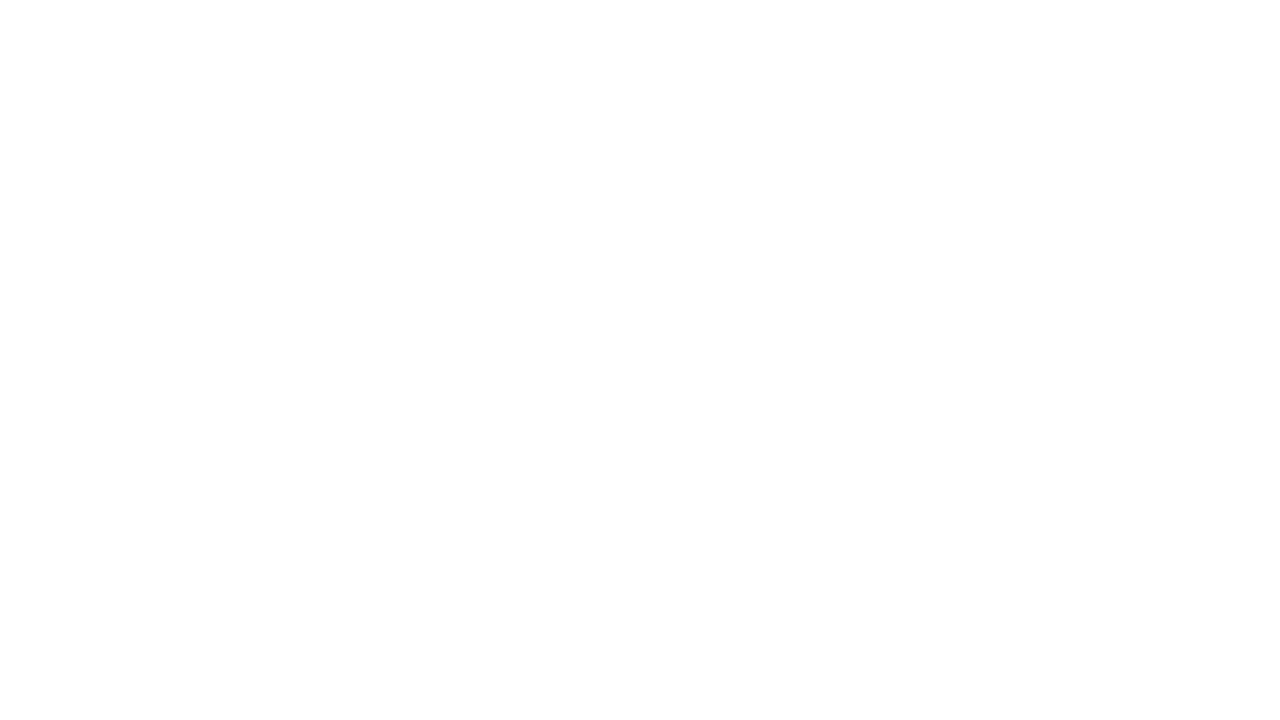

Re-queried links on page (iteration 621)
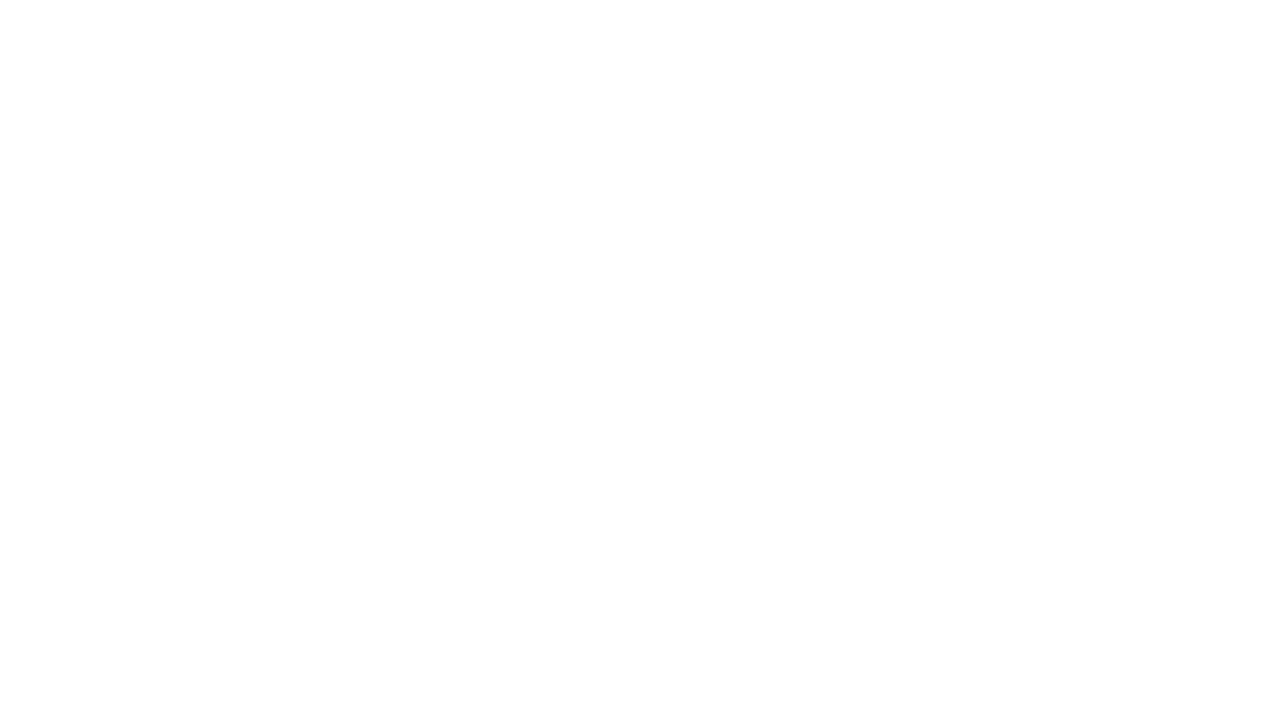

Re-queried links on page (iteration 622)
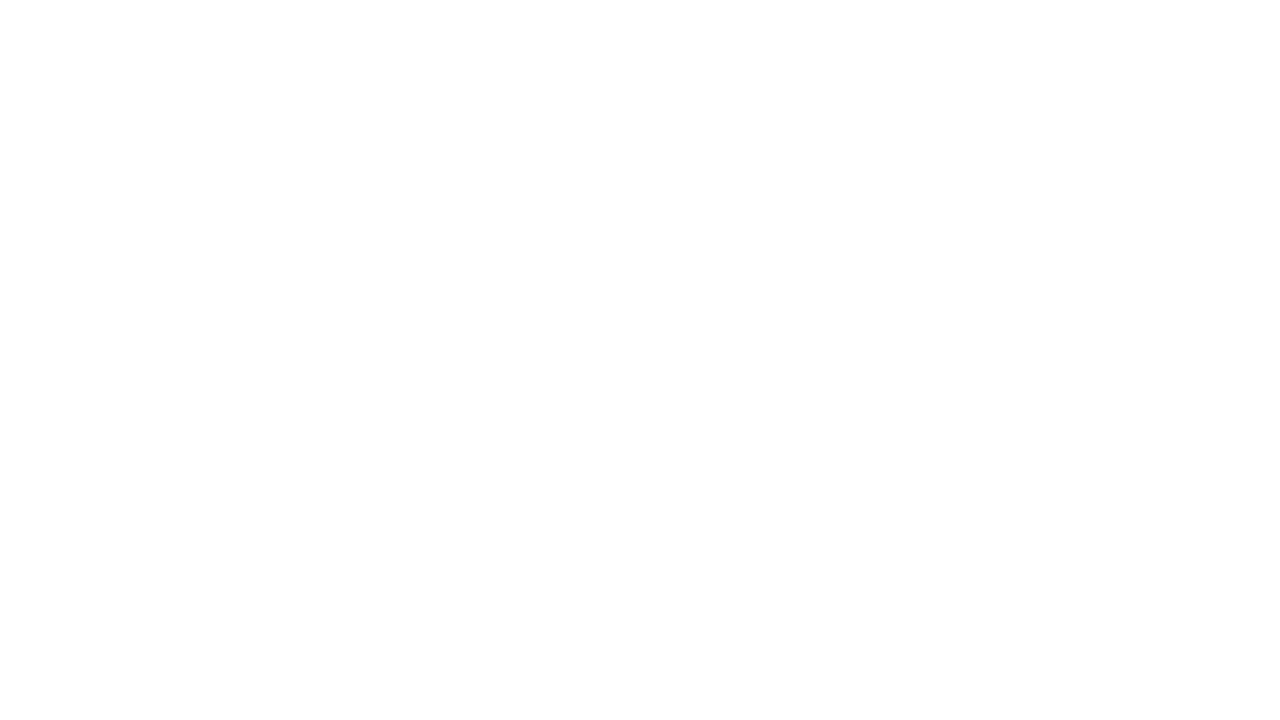

Re-queried links on page (iteration 623)
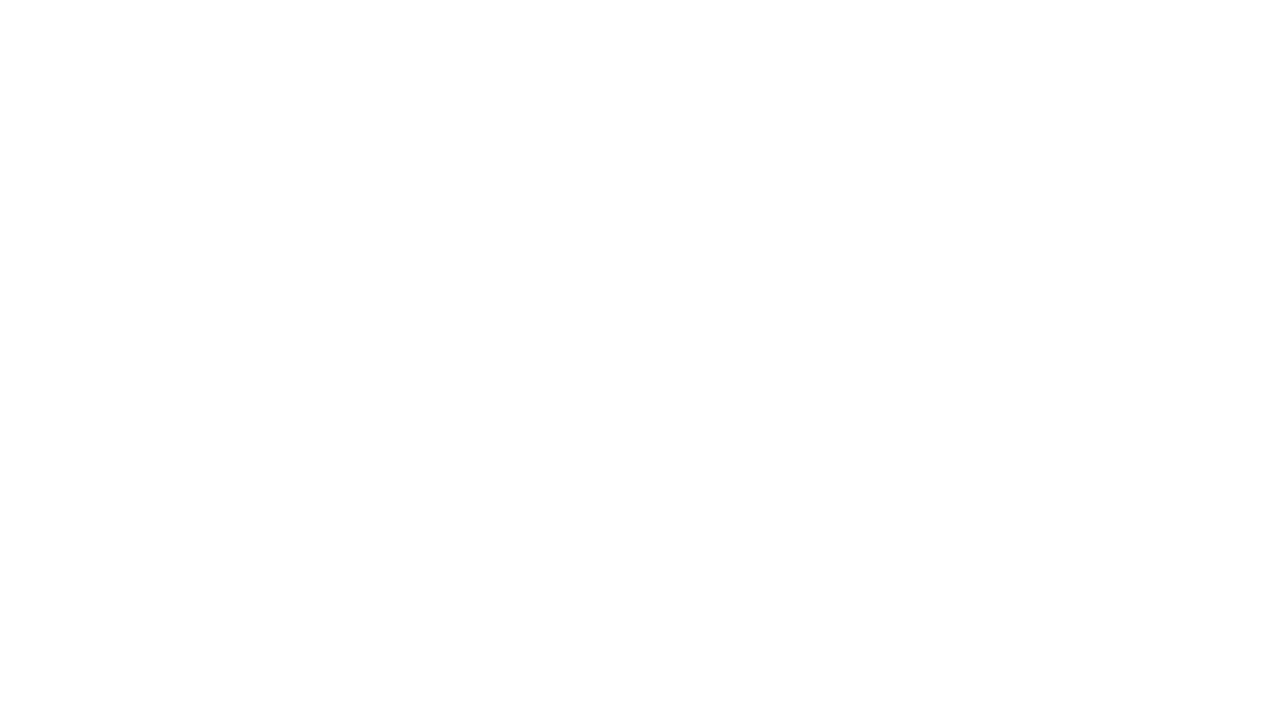

Re-queried links on page (iteration 624)
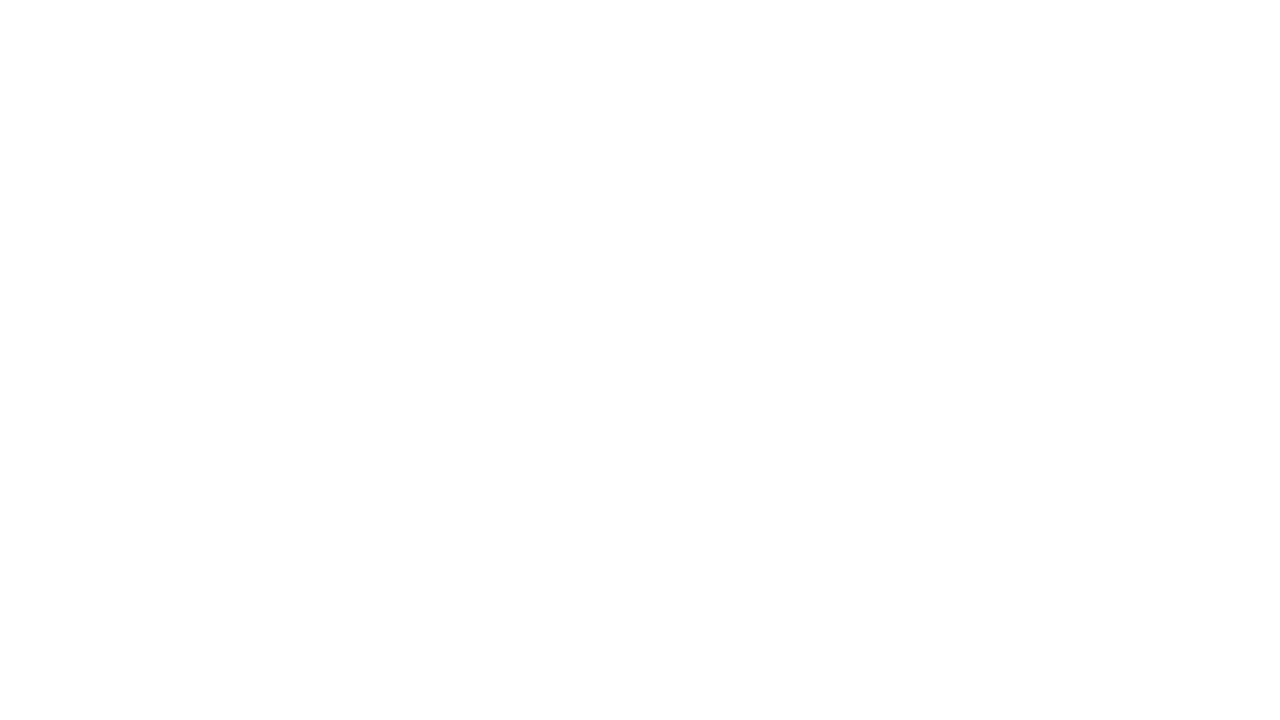

Re-queried links on page (iteration 625)
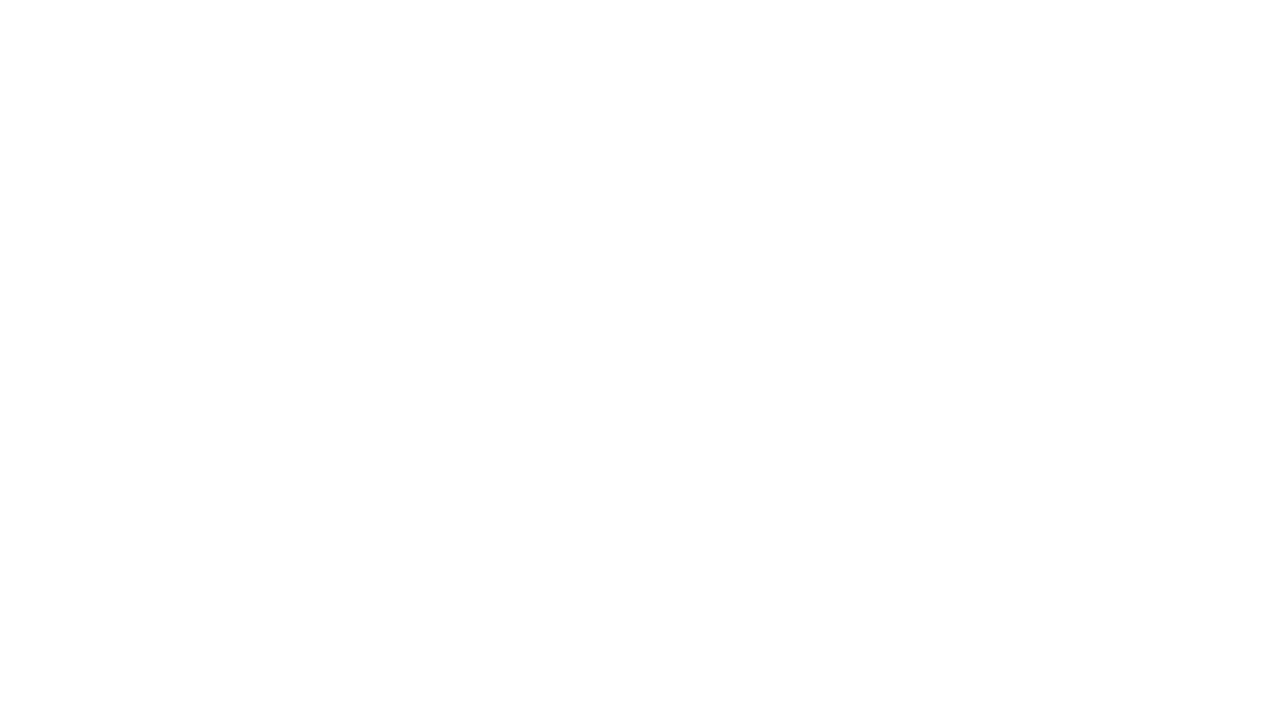

Re-queried links on page (iteration 626)
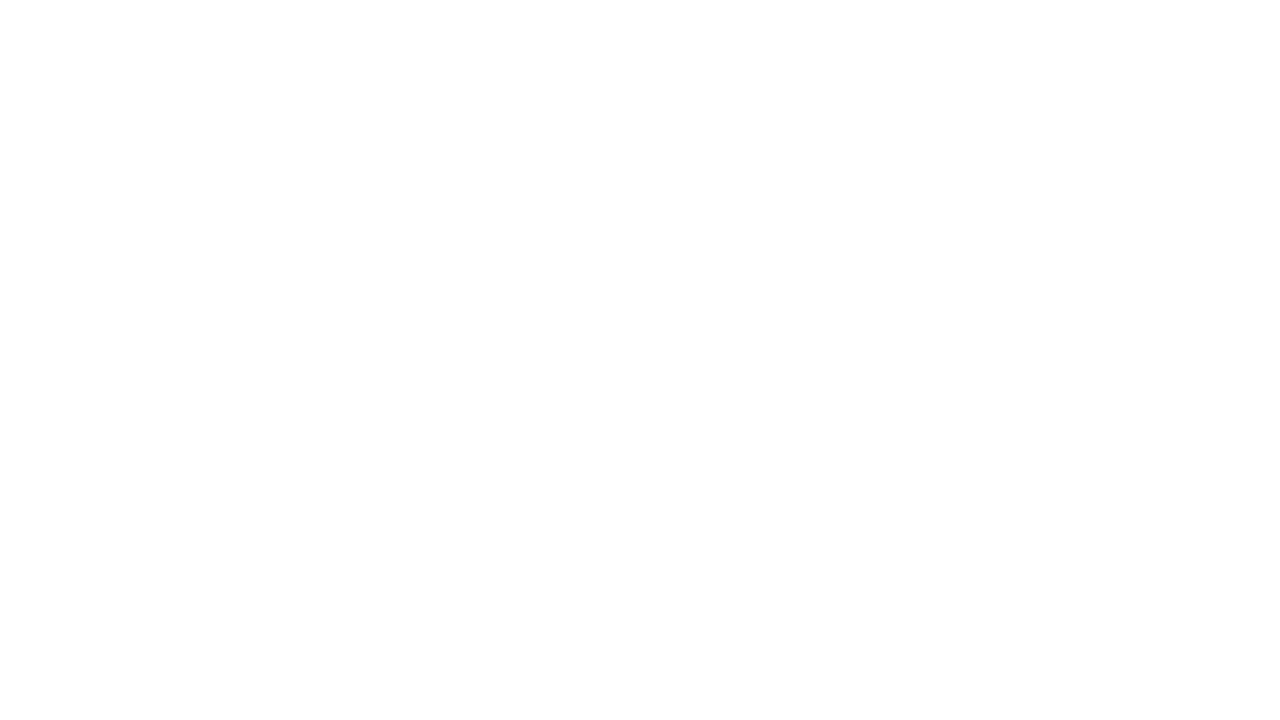

Re-queried links on page (iteration 627)
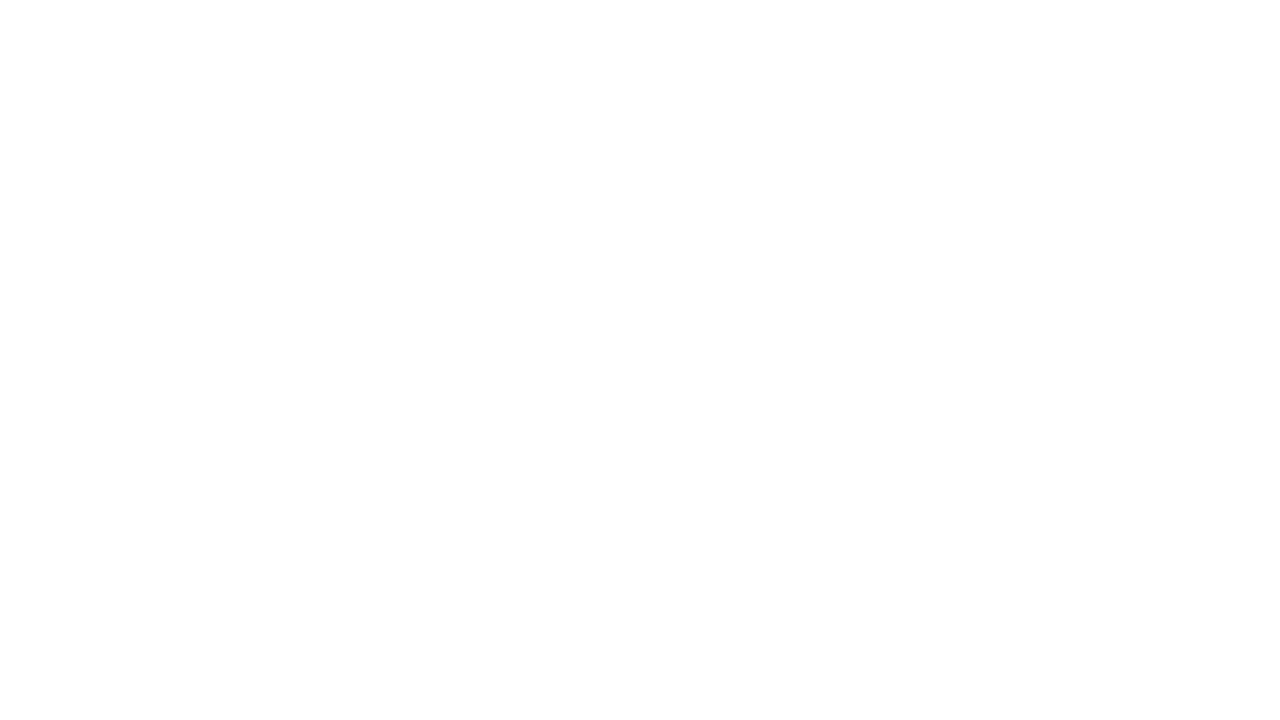

Re-queried links on page (iteration 628)
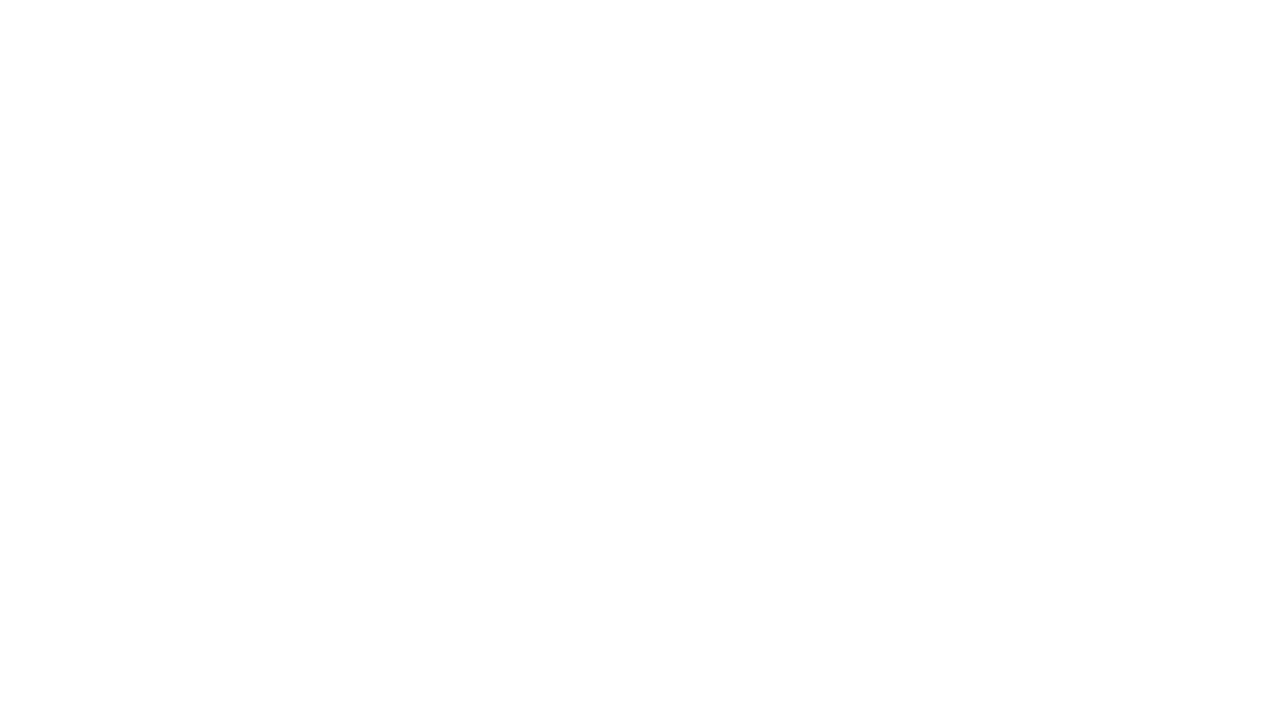

Re-queried links on page (iteration 629)
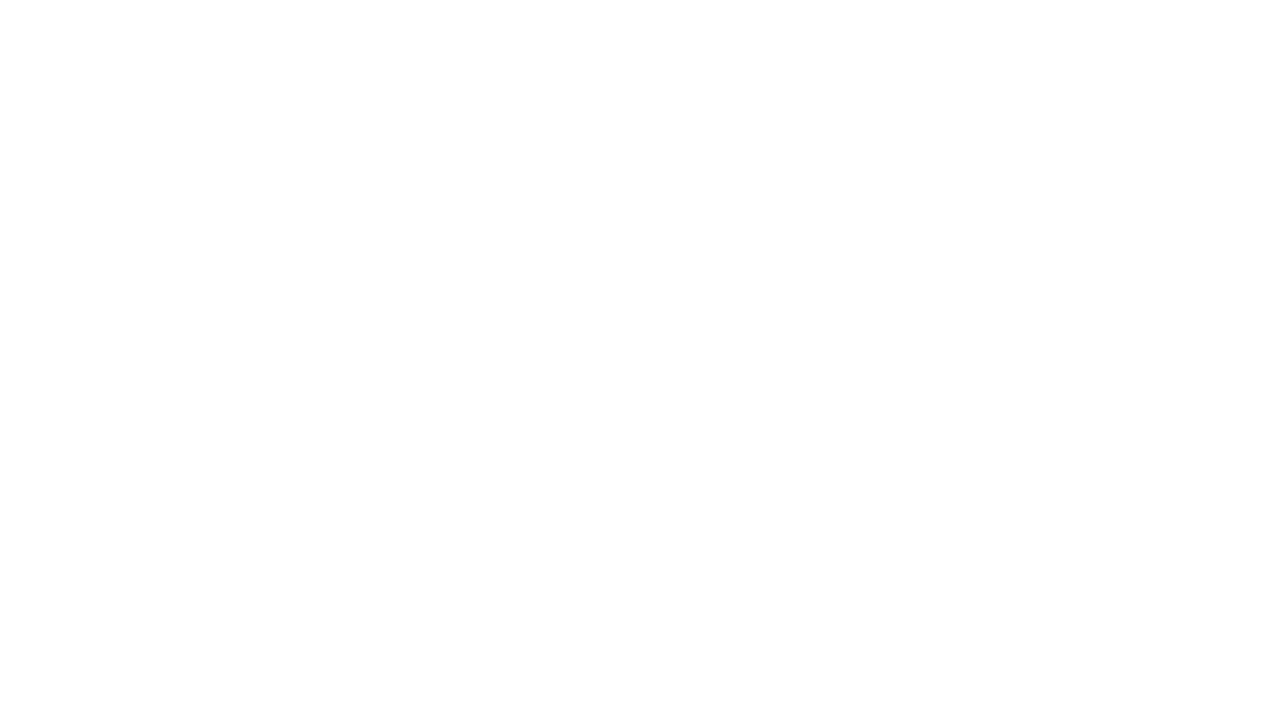

Re-queried links on page (iteration 630)
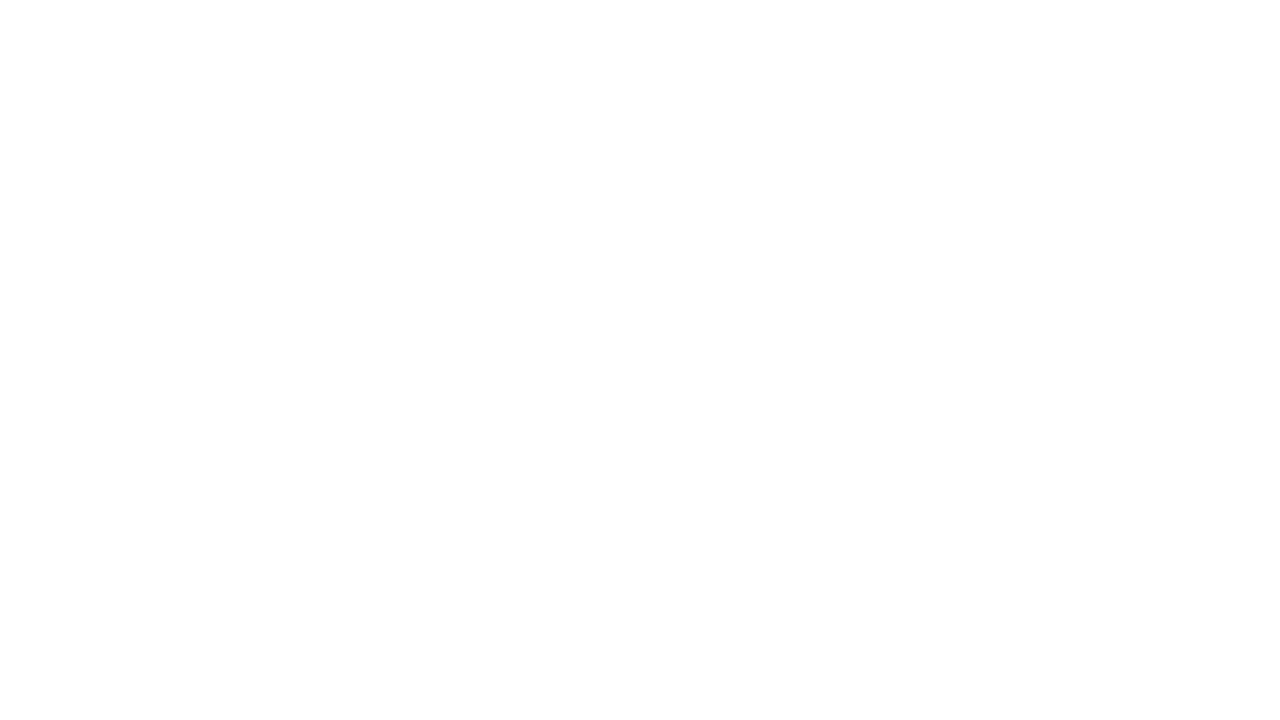

Re-queried links on page (iteration 631)
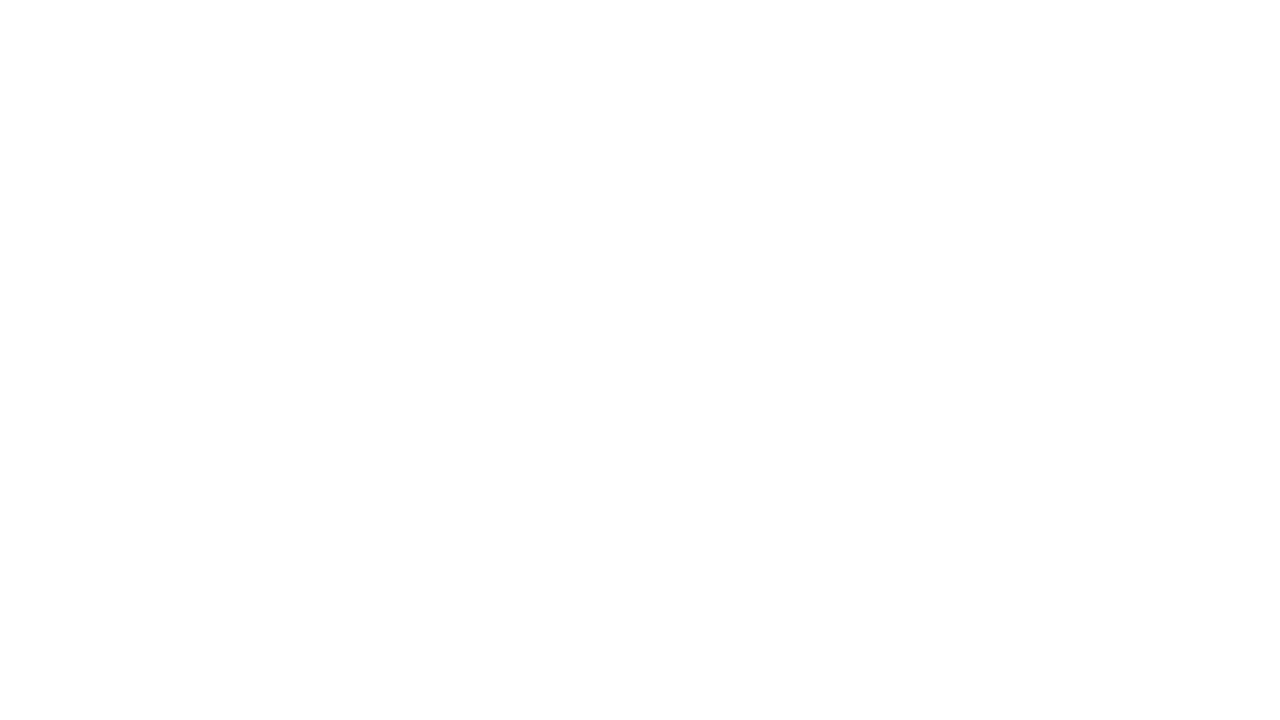

Re-queried links on page (iteration 632)
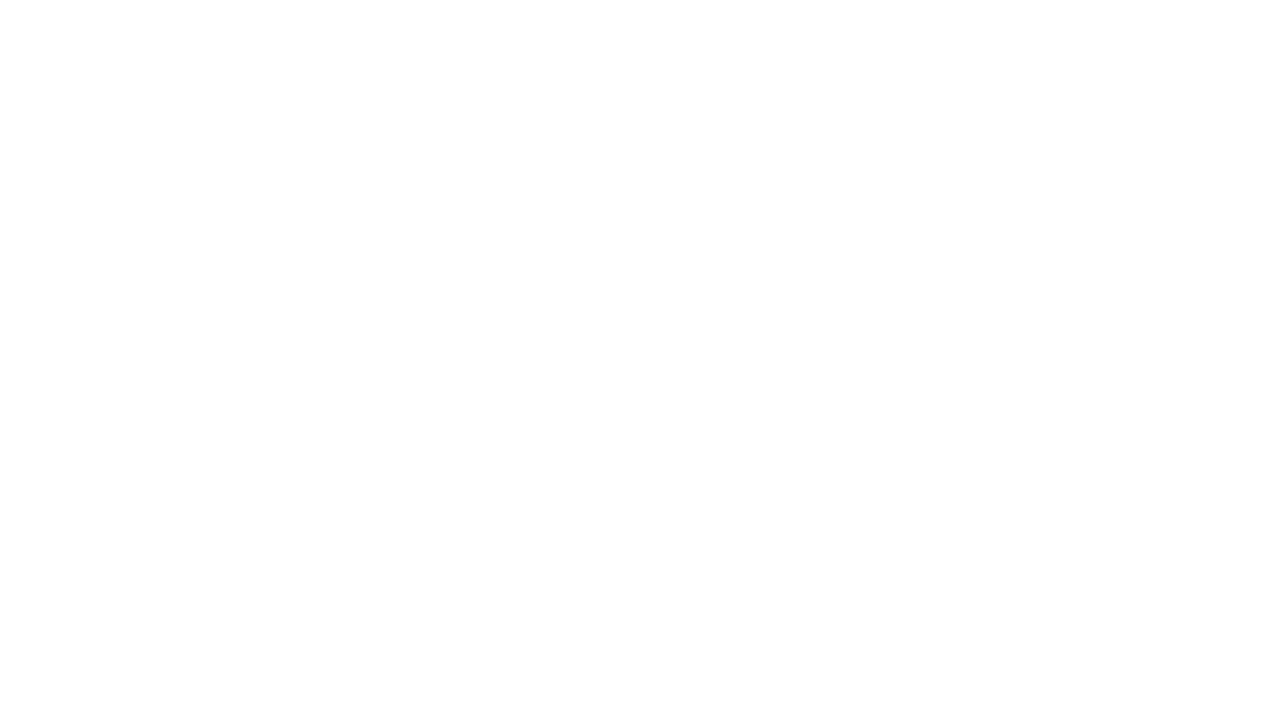

Re-queried links on page (iteration 633)
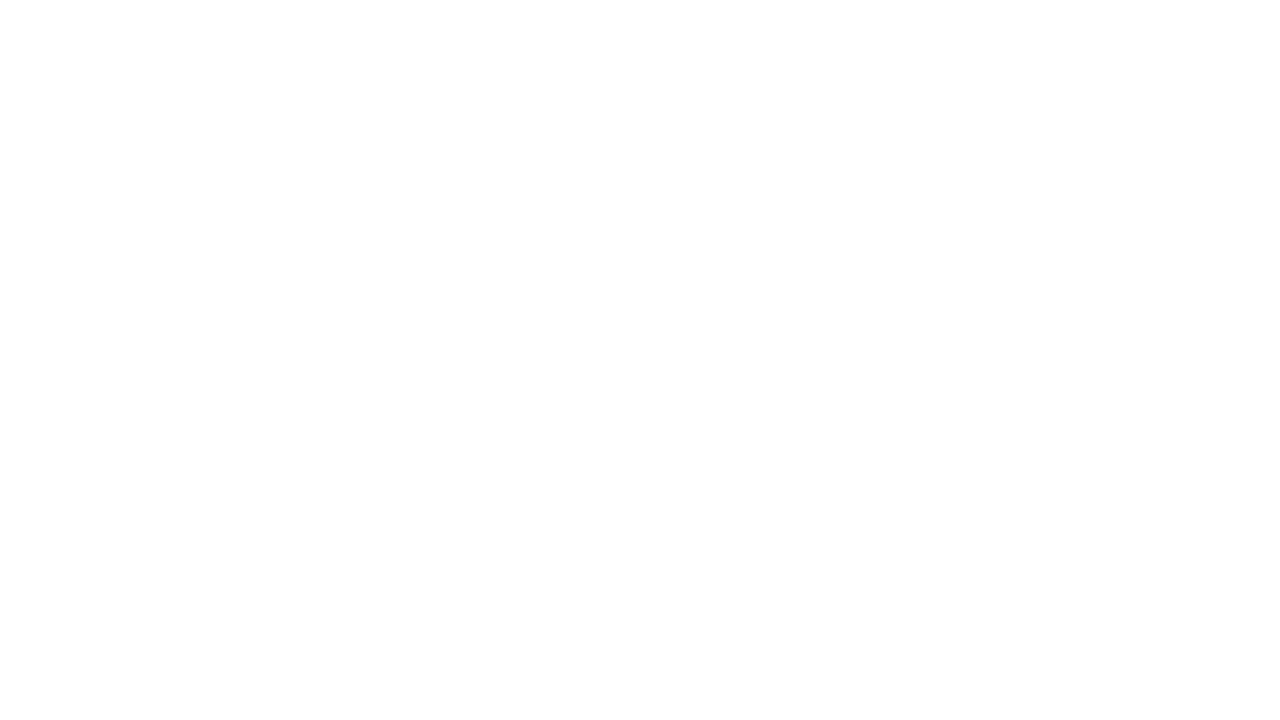

Re-queried links on page (iteration 634)
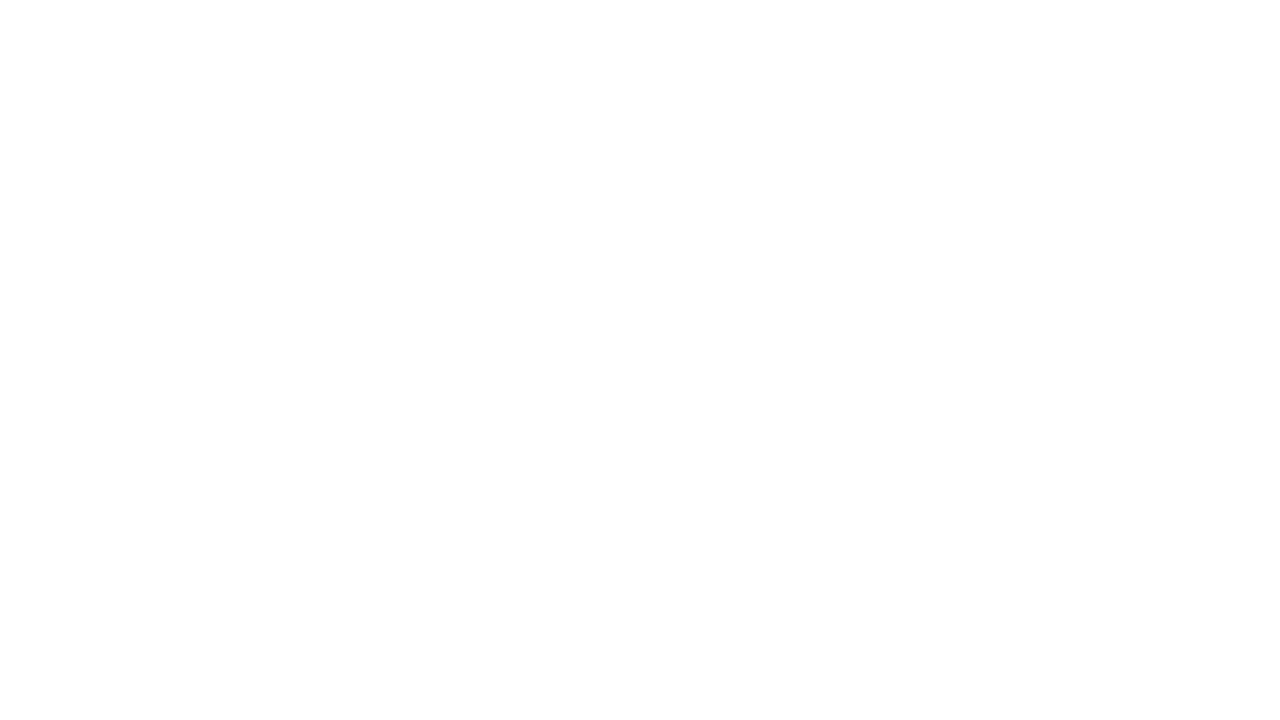

Re-queried links on page (iteration 635)
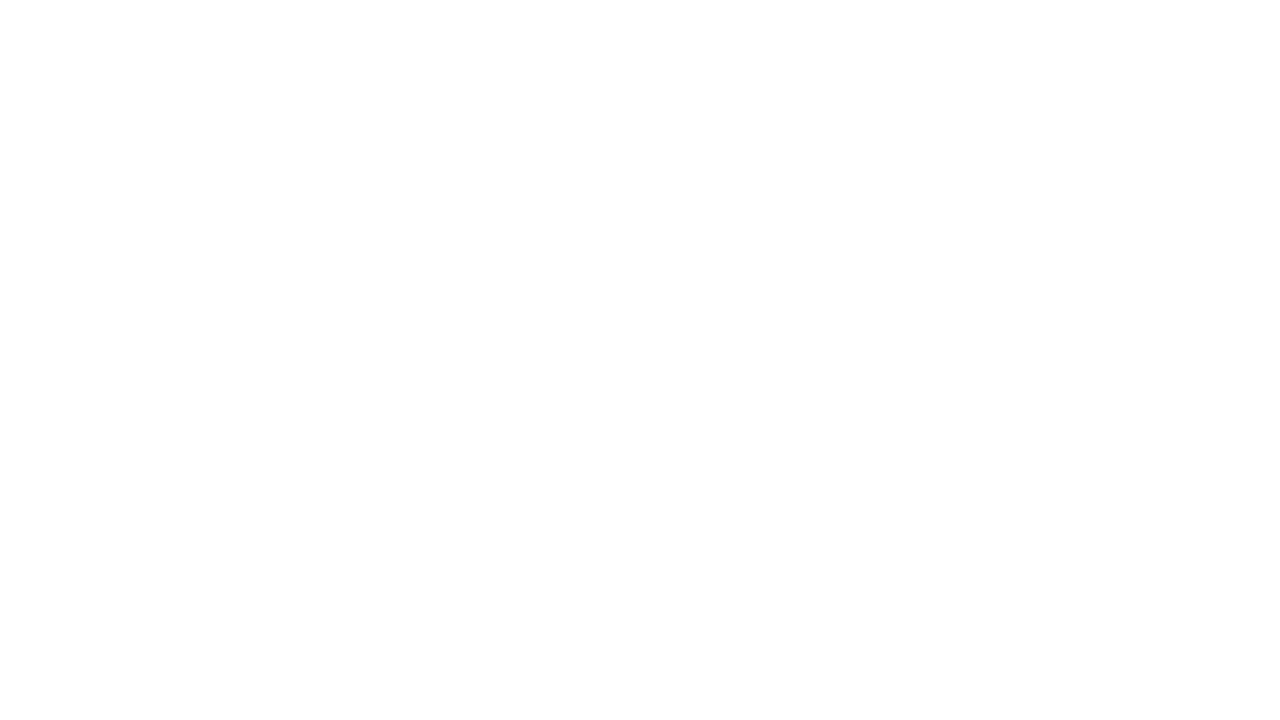

Re-queried links on page (iteration 636)
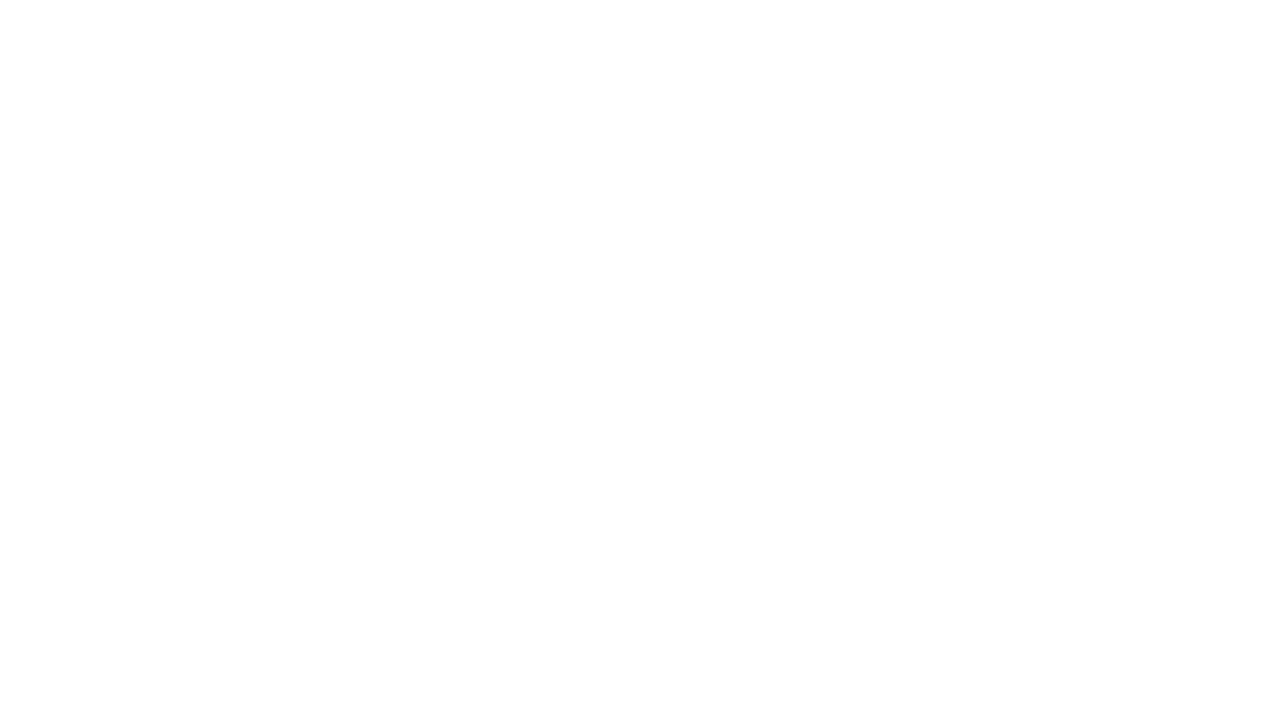

Re-queried links on page (iteration 637)
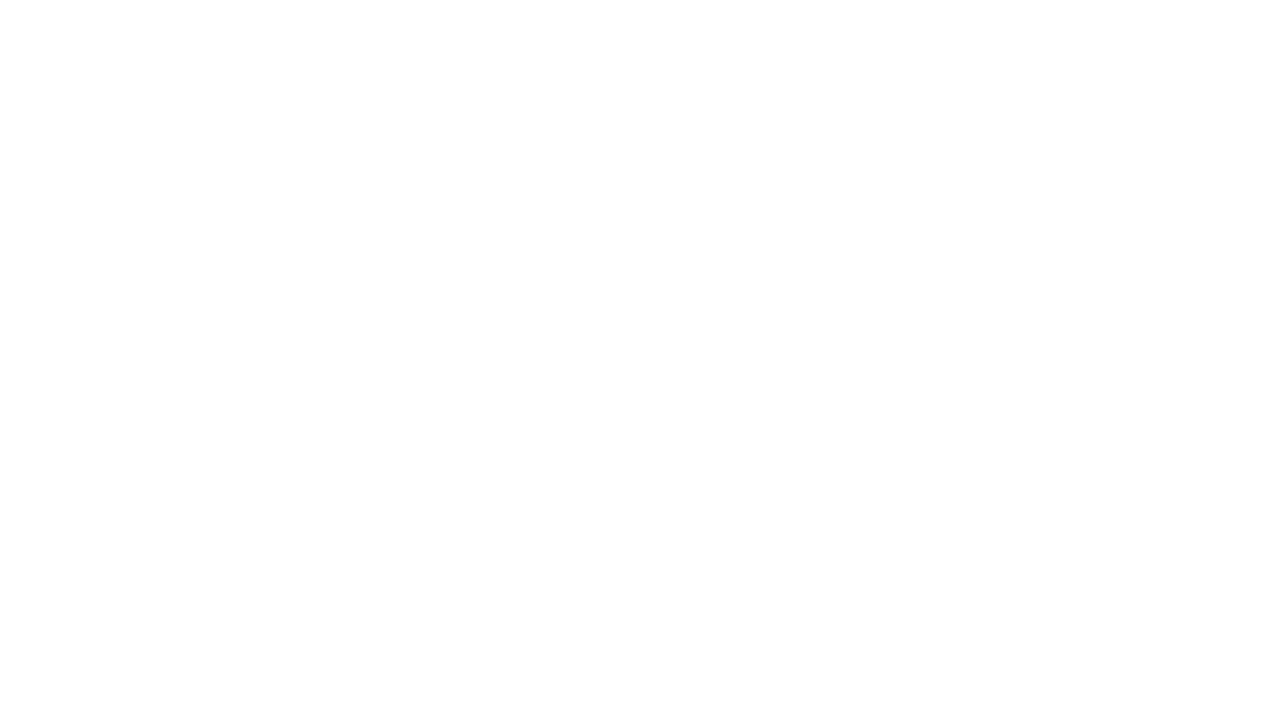

Re-queried links on page (iteration 638)
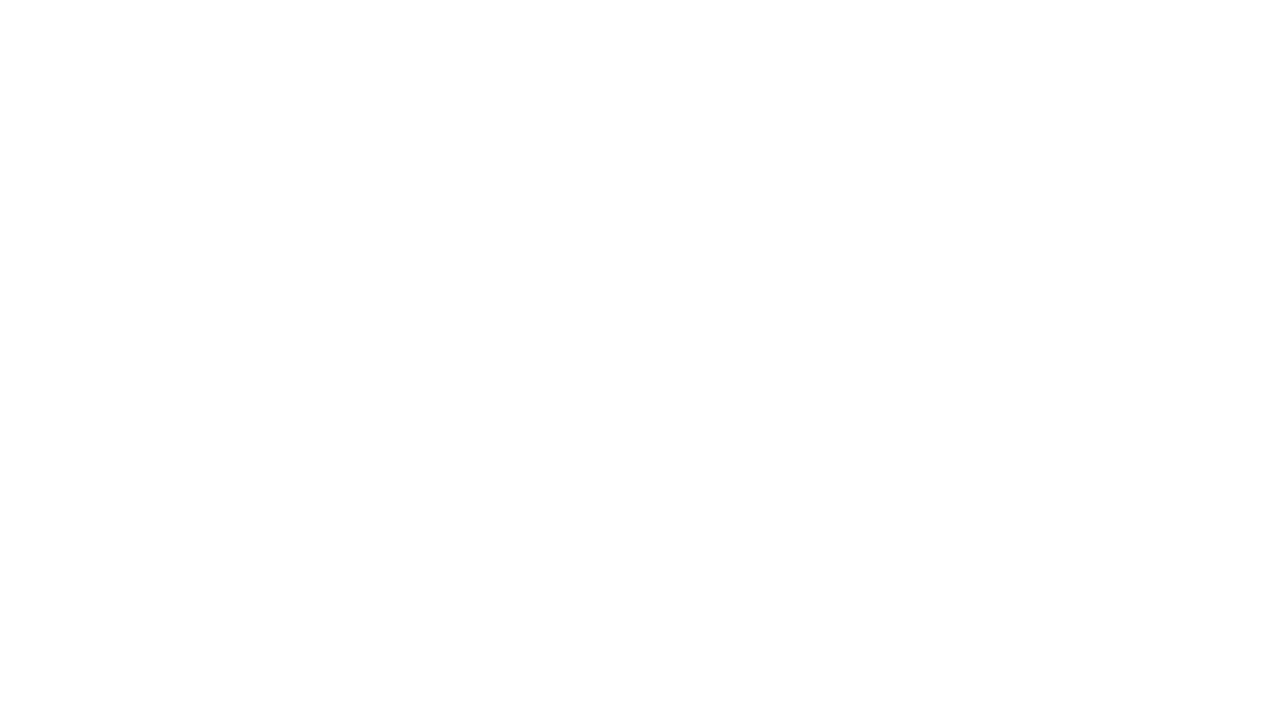

Re-queried links on page (iteration 639)
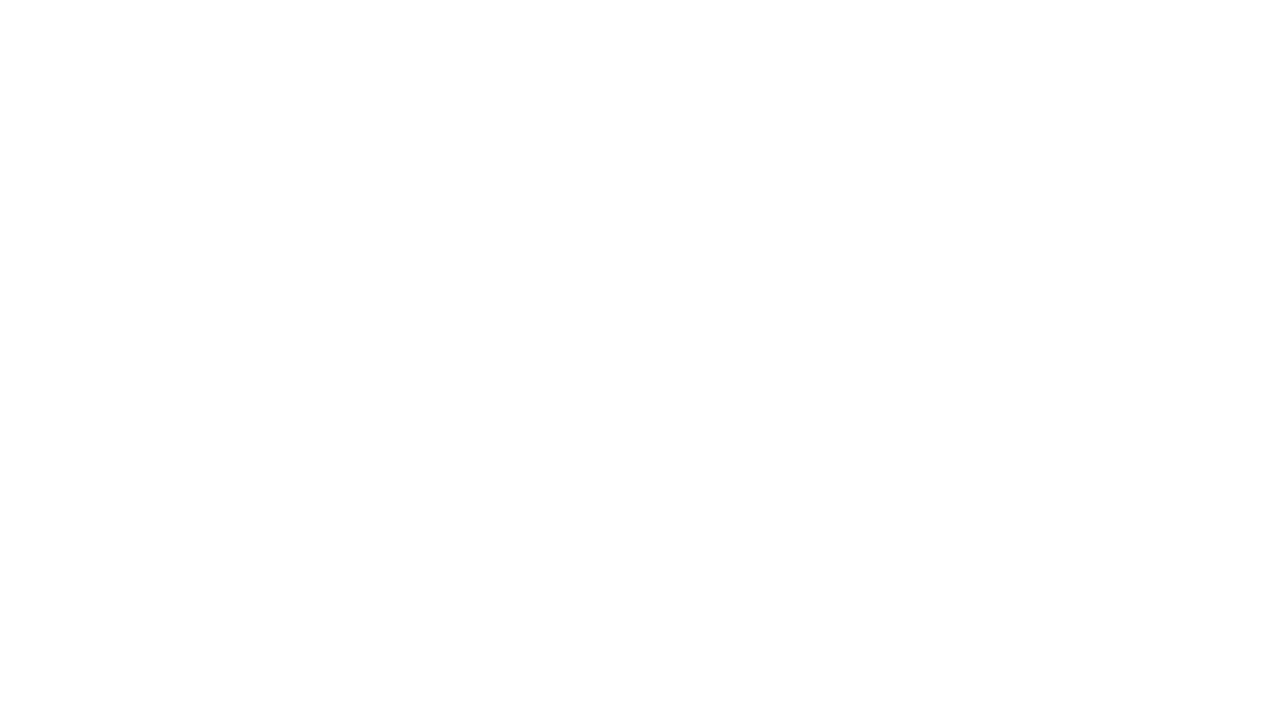

Re-queried links on page (iteration 640)
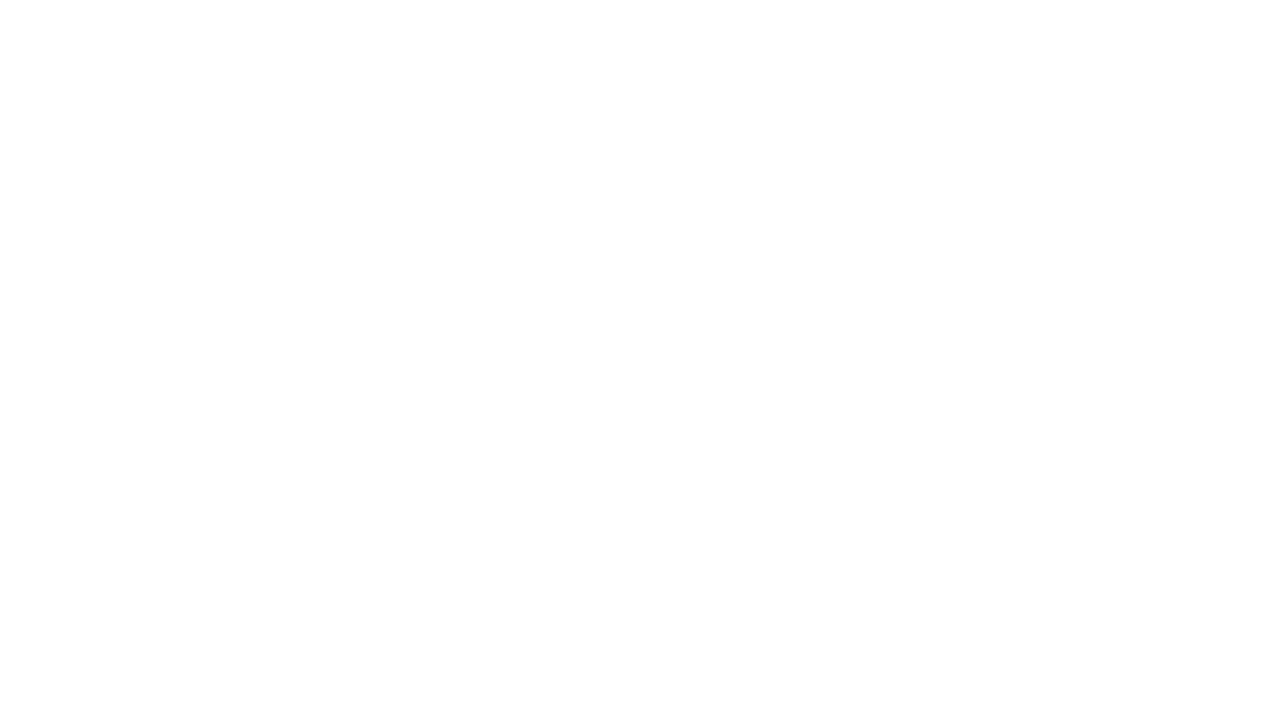

Re-queried links on page (iteration 641)
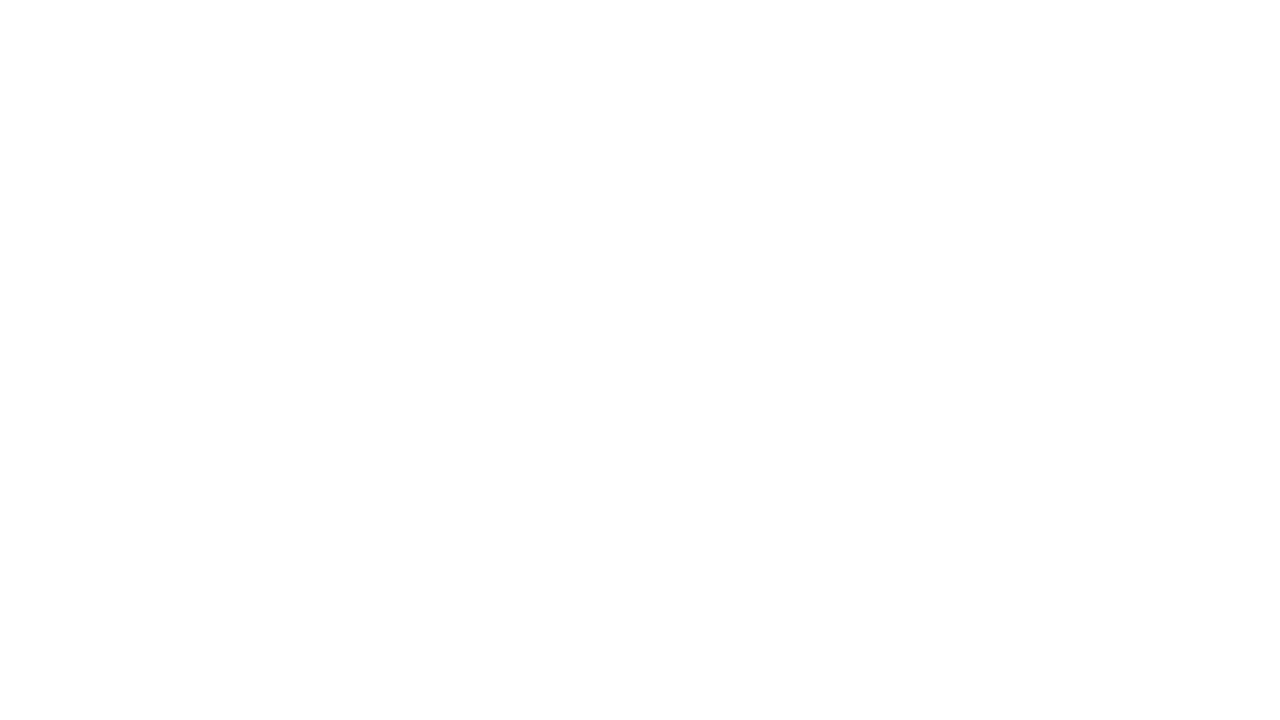

Re-queried links on page (iteration 642)
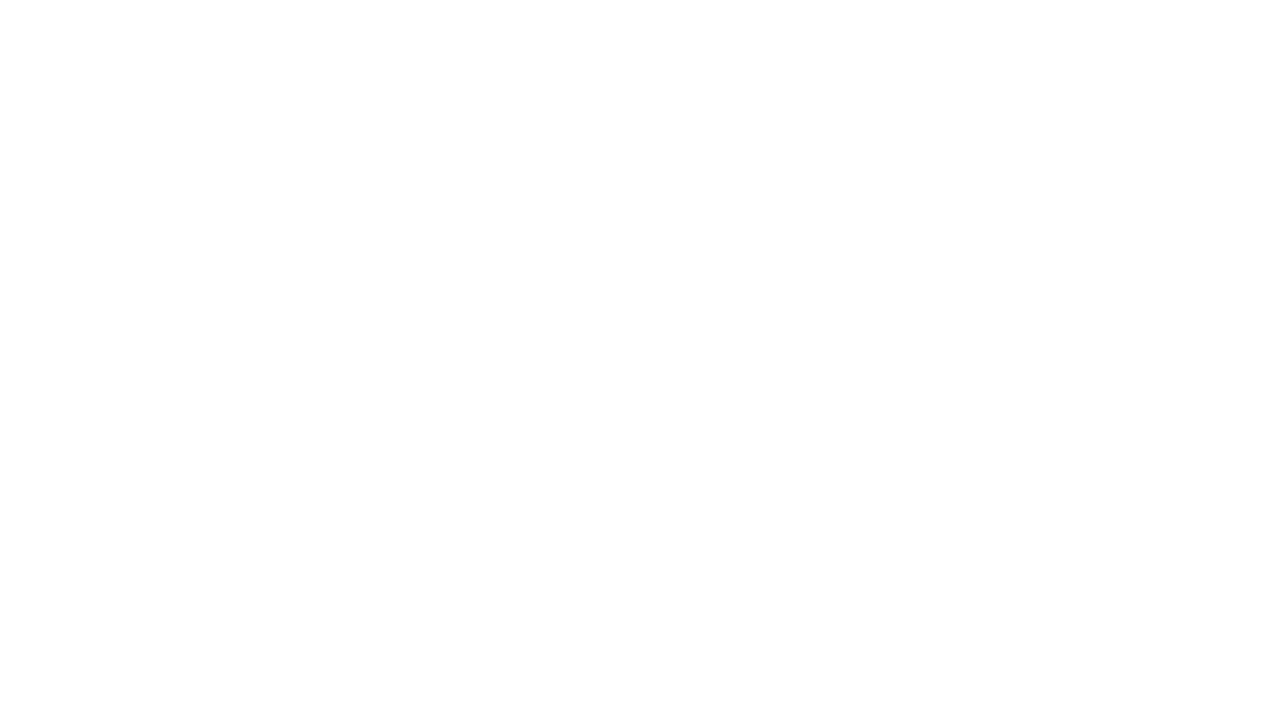

Re-queried links on page (iteration 643)
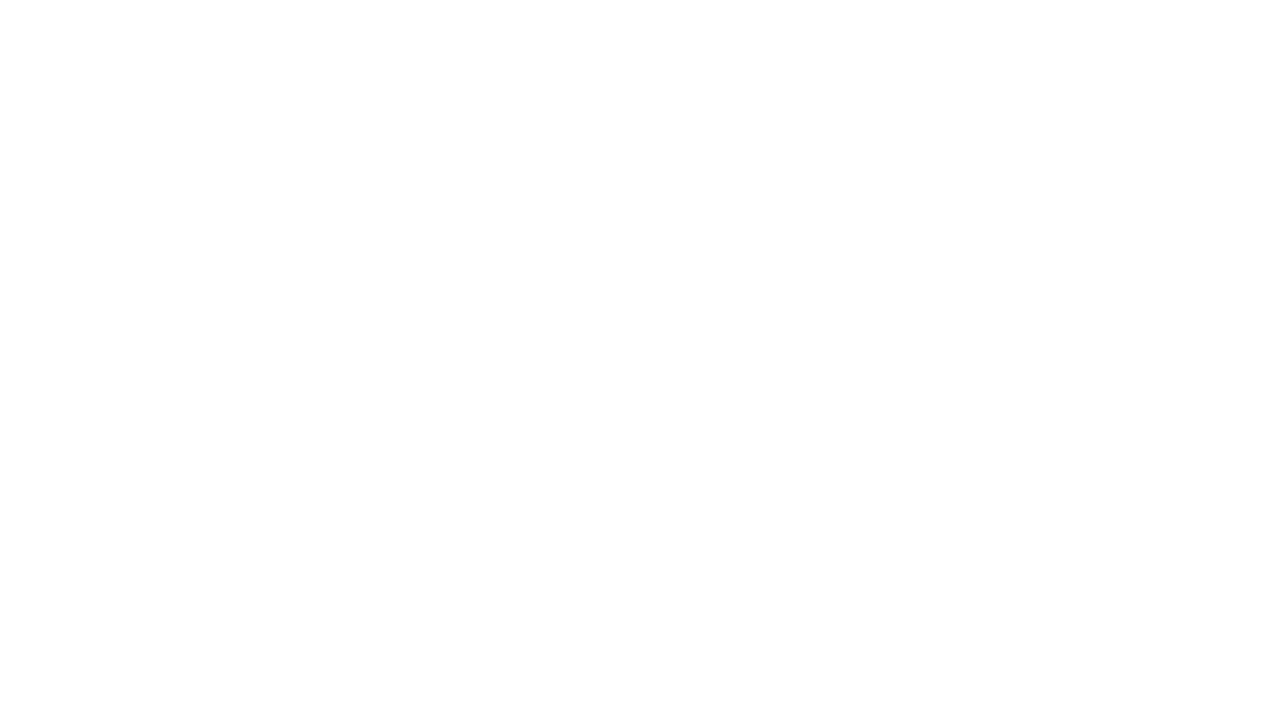

Re-queried links on page (iteration 644)
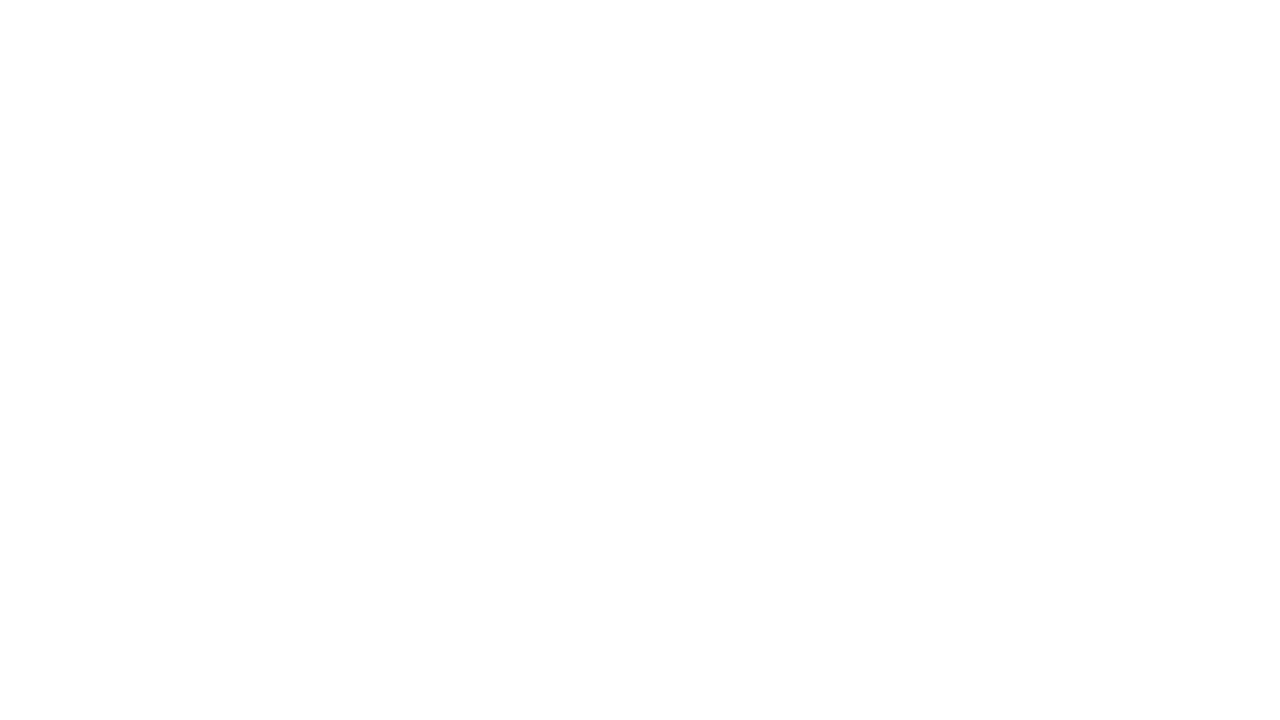

Re-queried links on page (iteration 645)
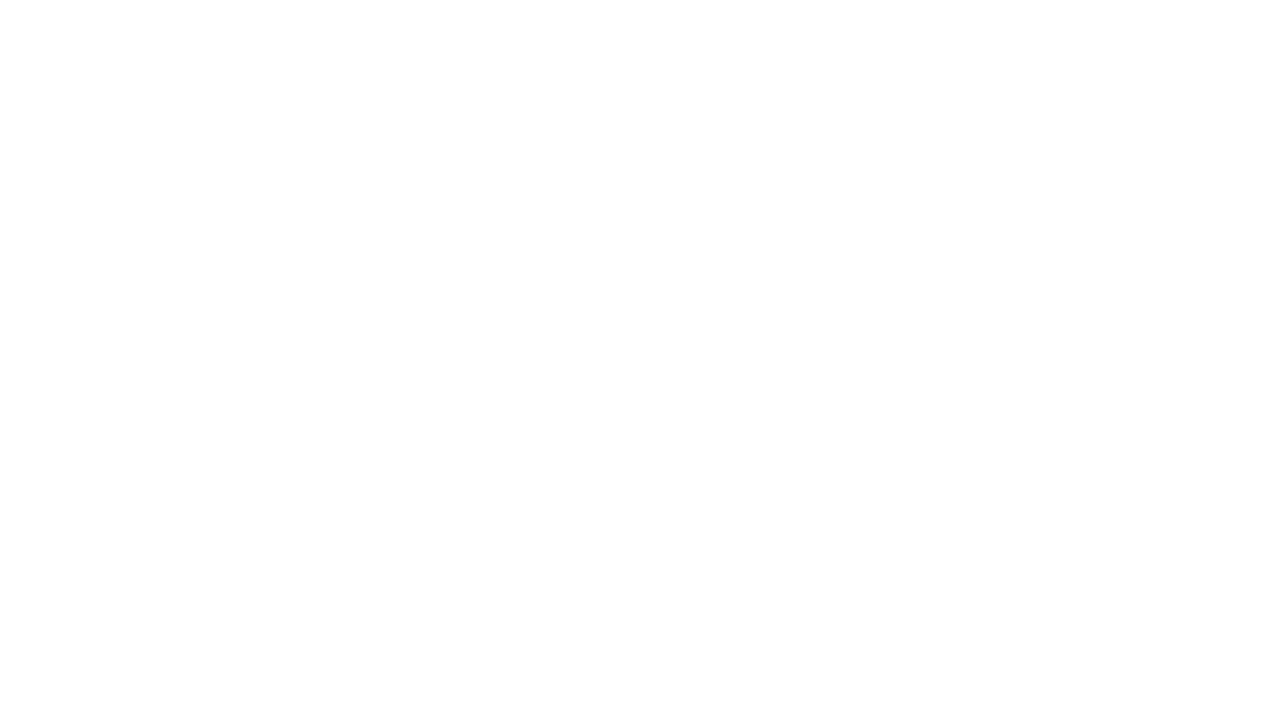

Re-queried links on page (iteration 646)
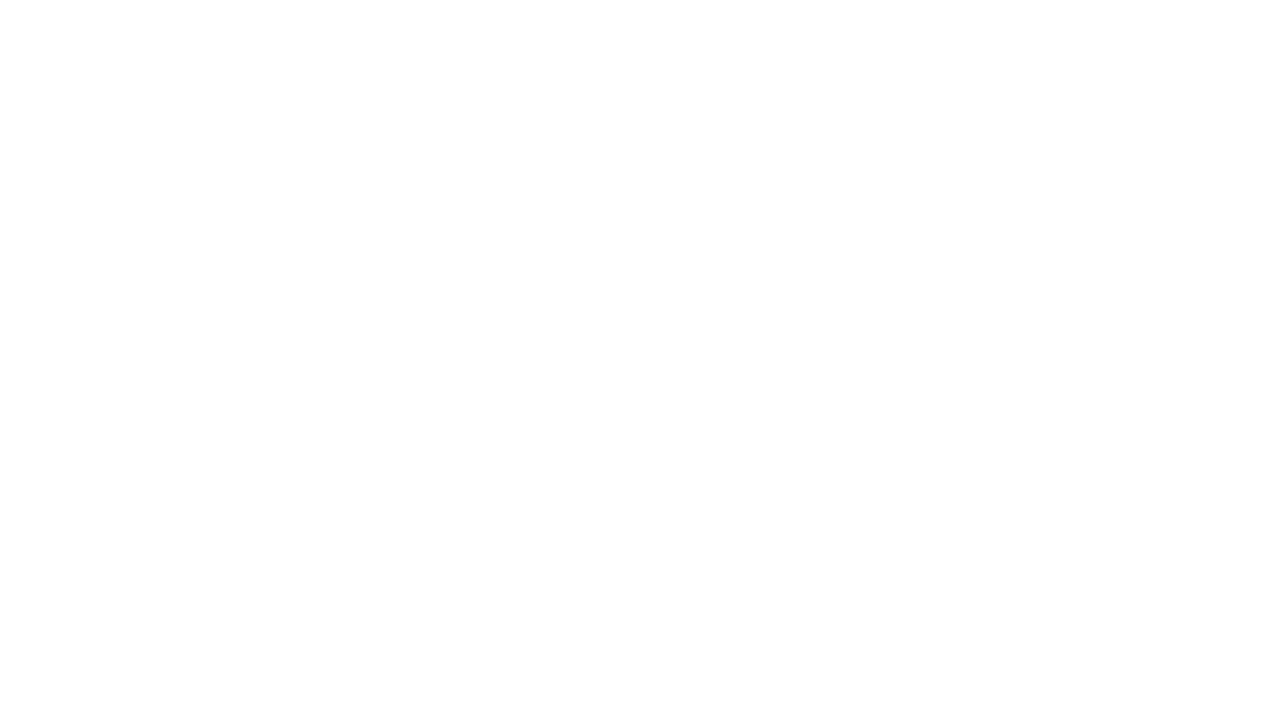

Re-queried links on page (iteration 647)
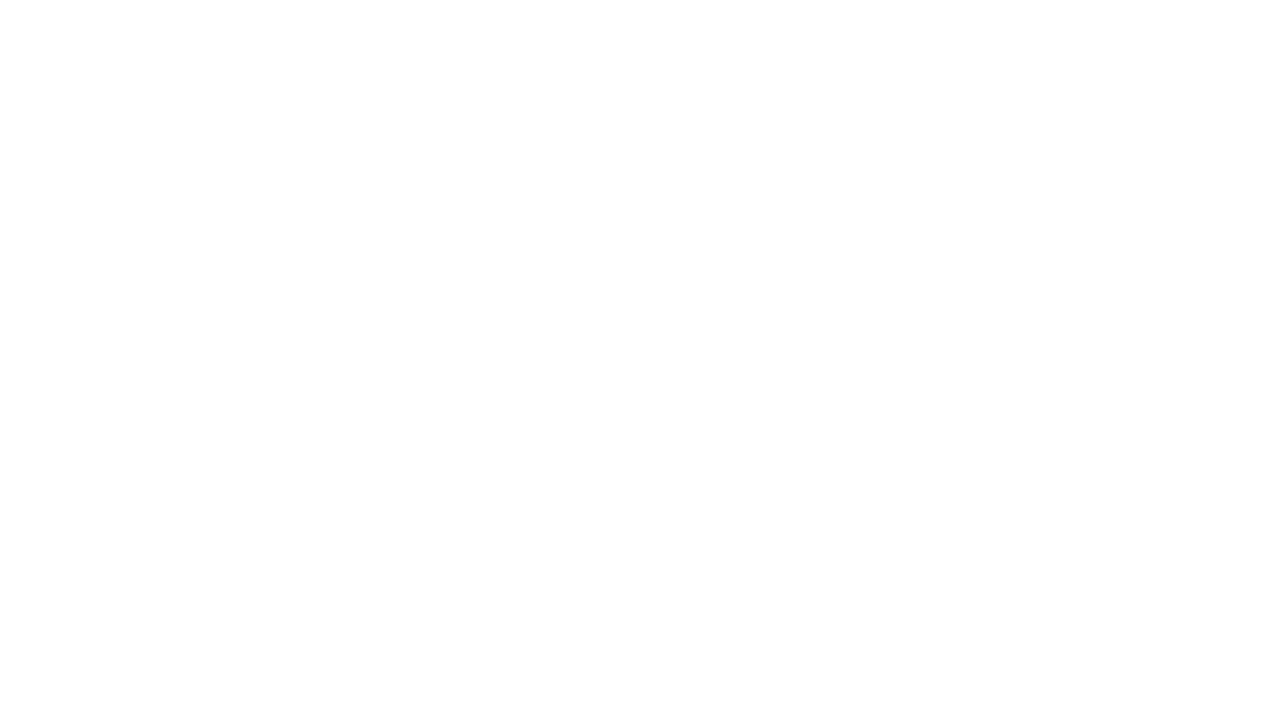

Re-queried links on page (iteration 648)
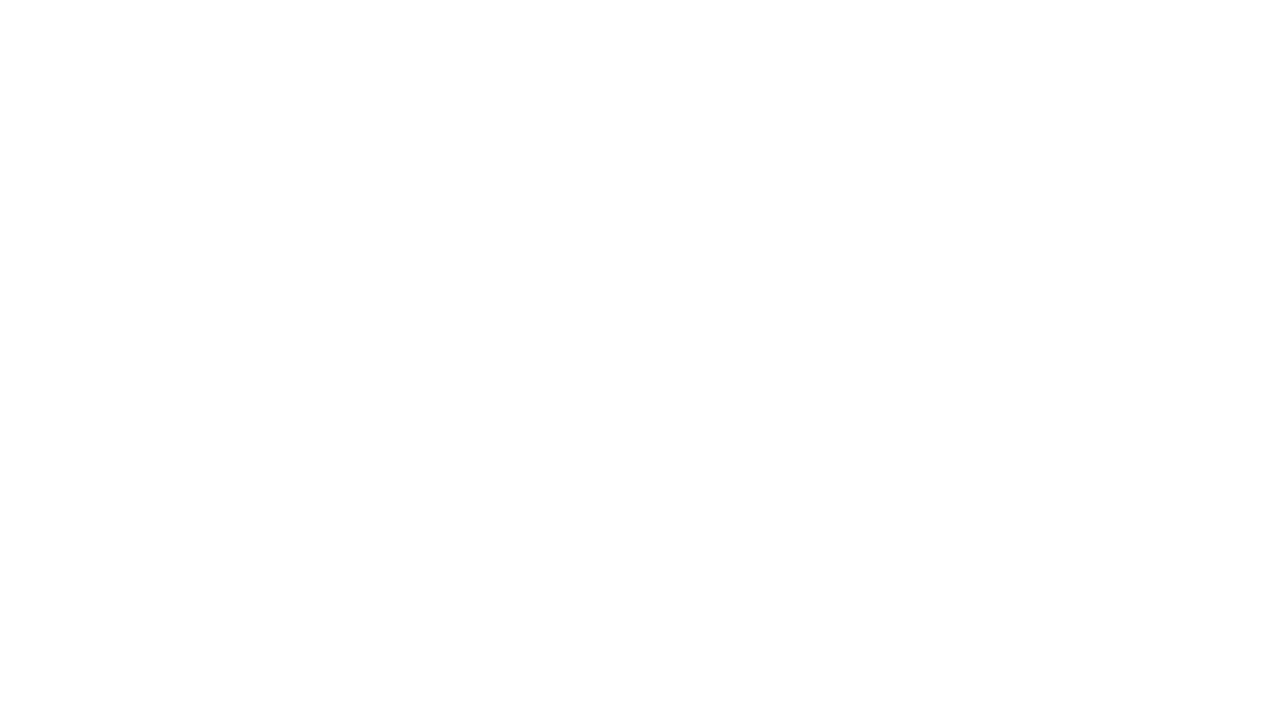

Re-queried links on page (iteration 649)
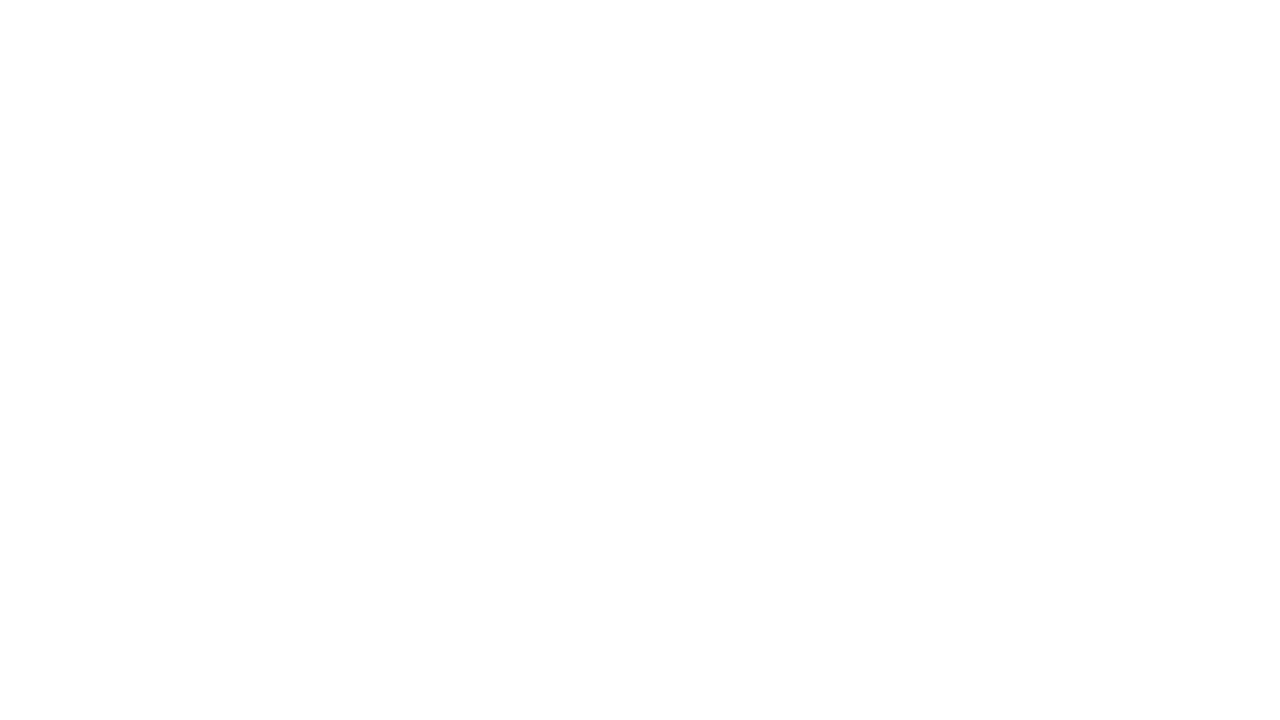

Re-queried links on page (iteration 650)
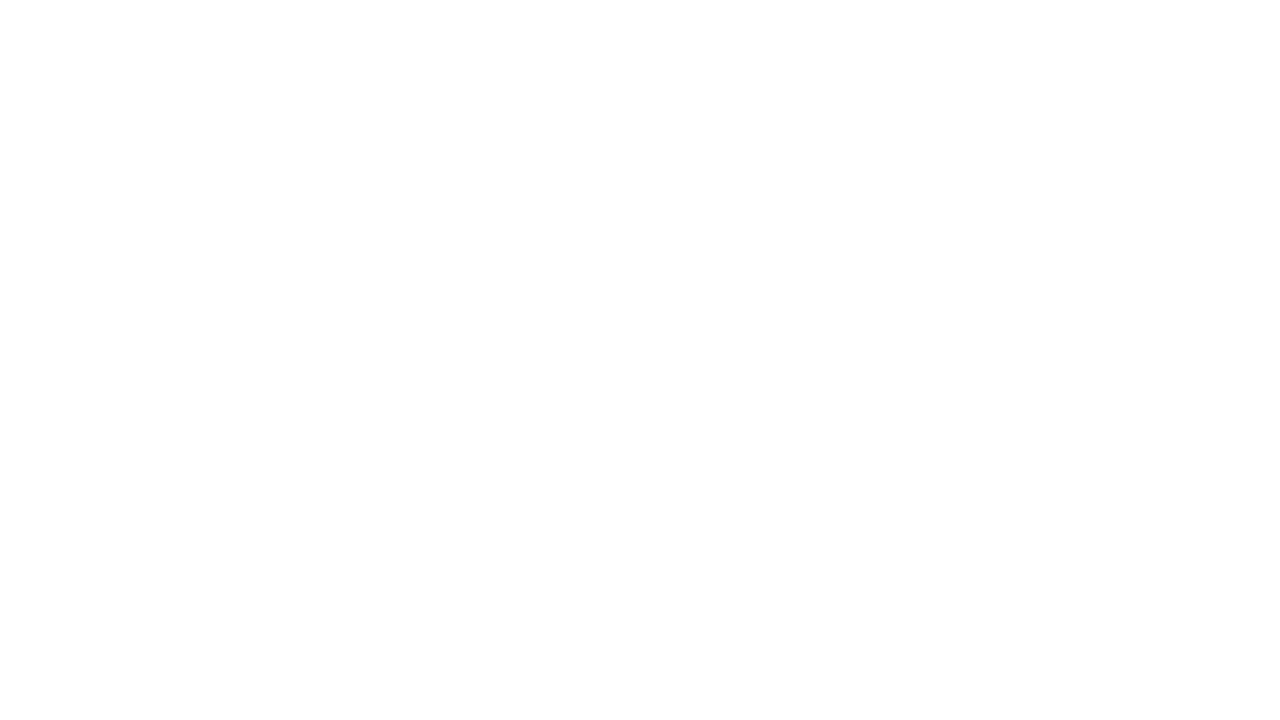

Re-queried links on page (iteration 651)
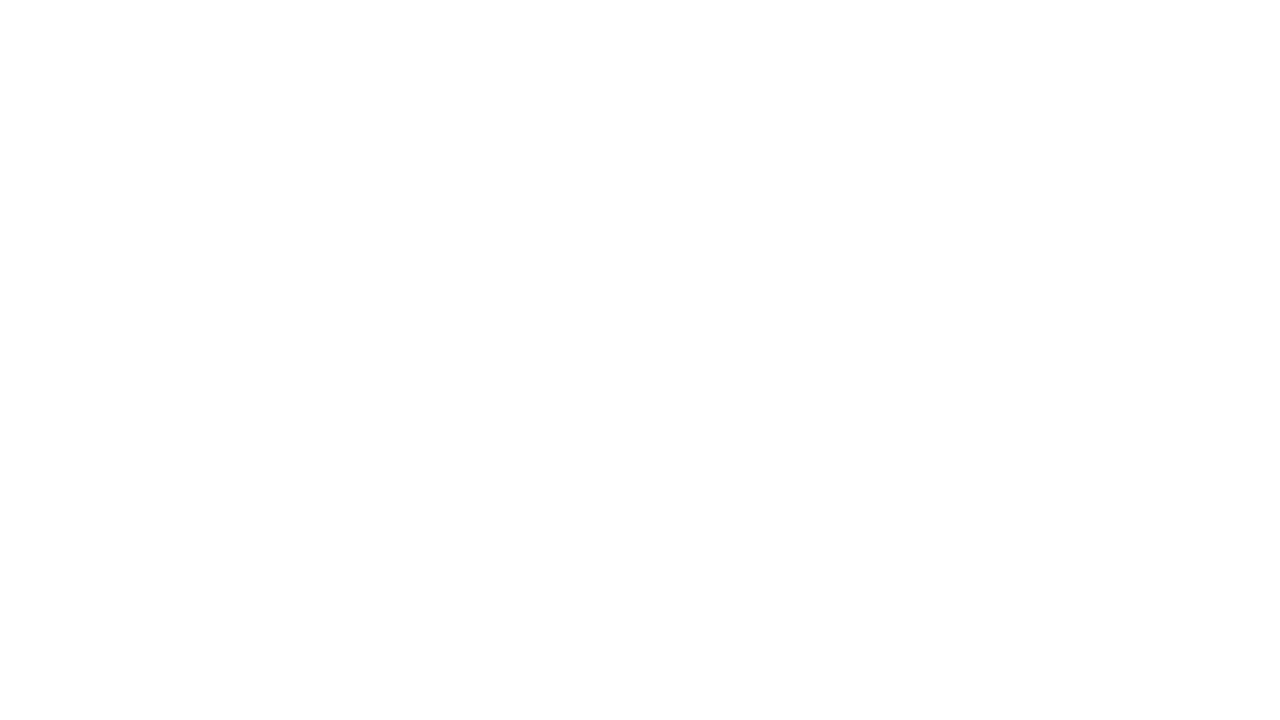

Re-queried links on page (iteration 652)
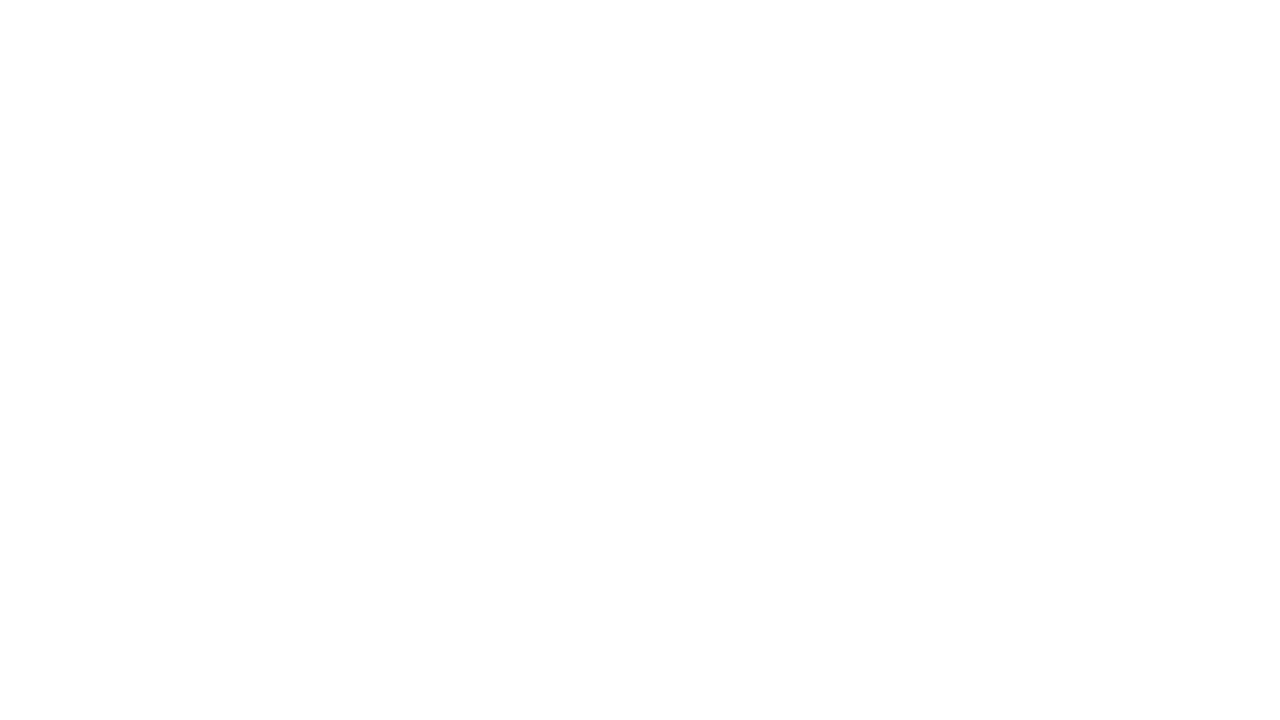

Re-queried links on page (iteration 653)
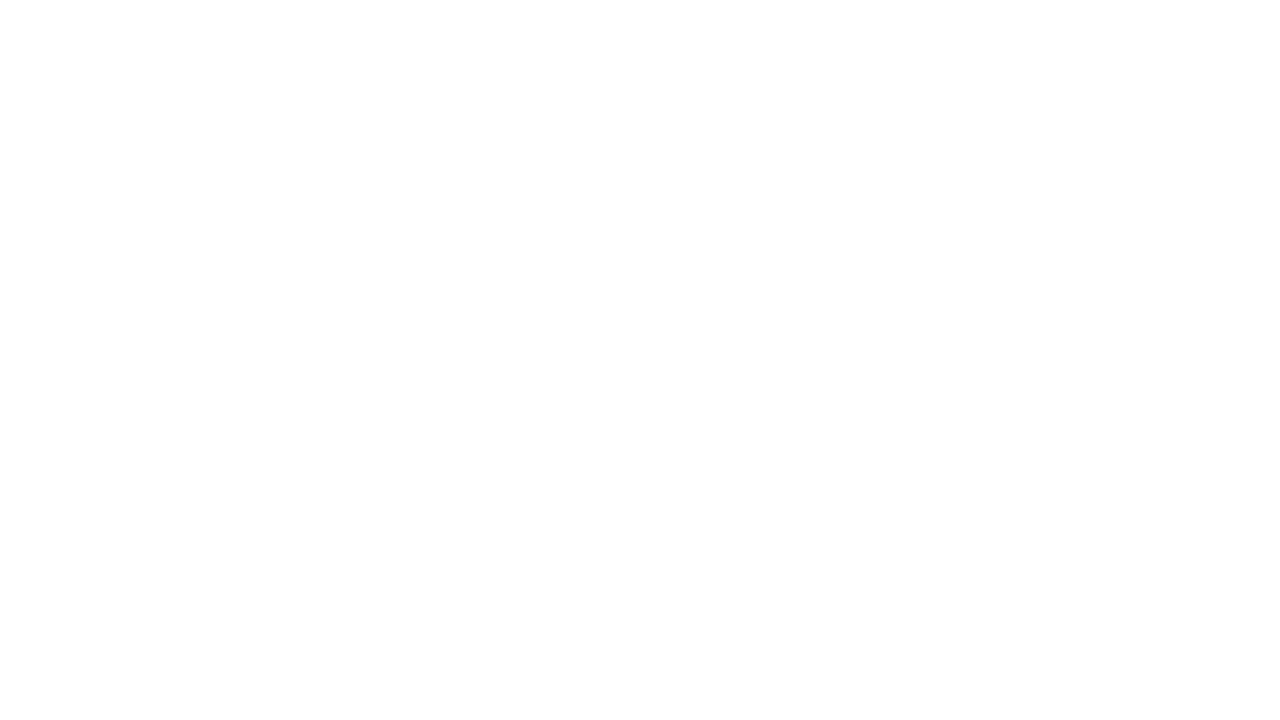

Re-queried links on page (iteration 654)
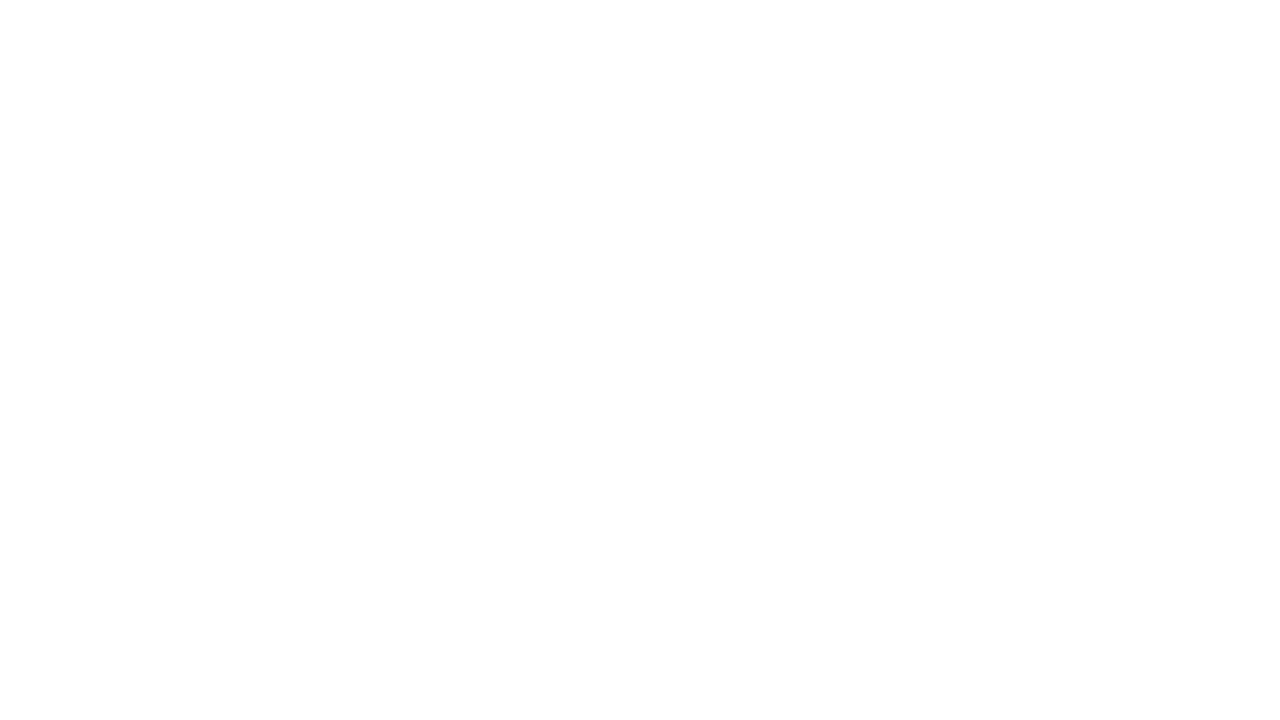

Re-queried links on page (iteration 655)
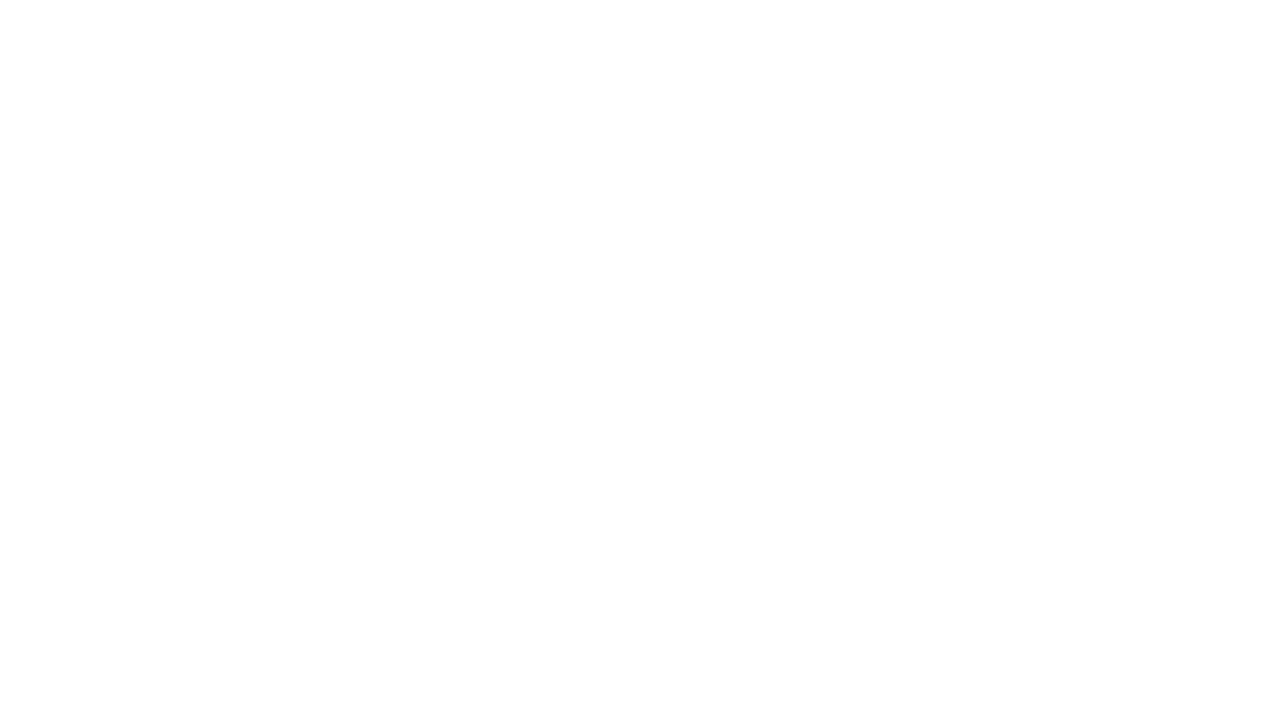

Re-queried links on page (iteration 656)
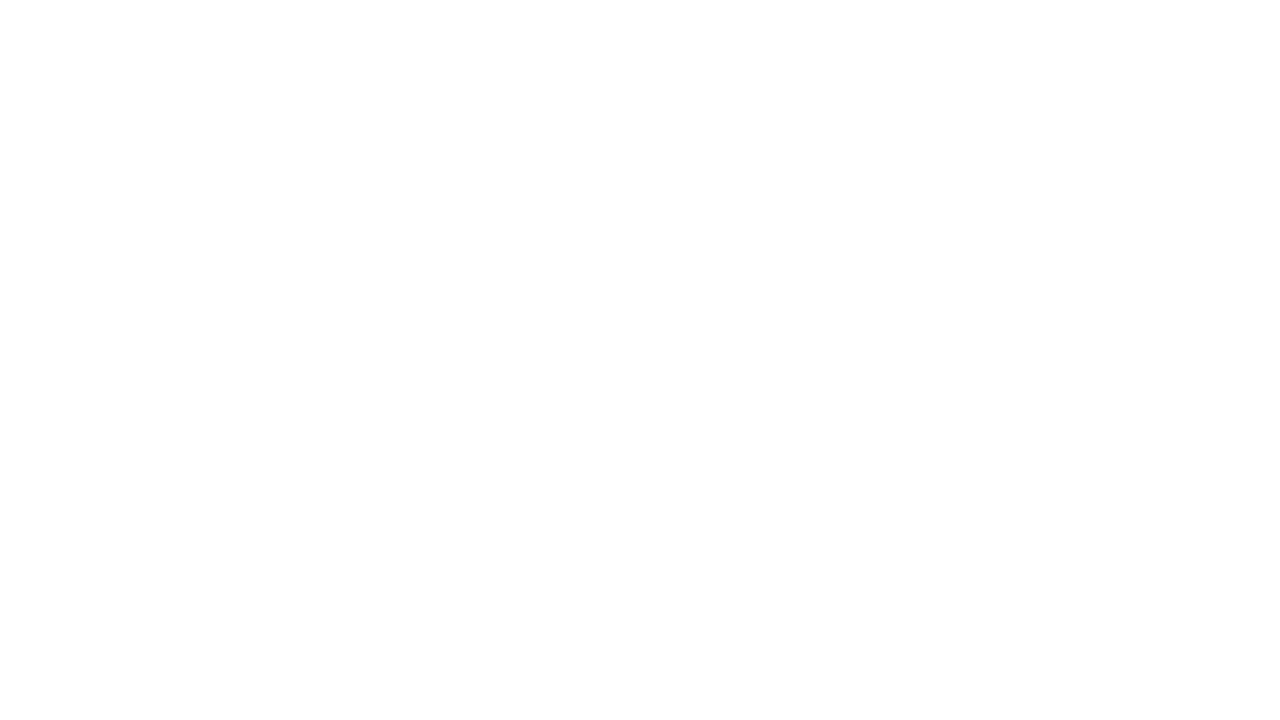

Re-queried links on page (iteration 657)
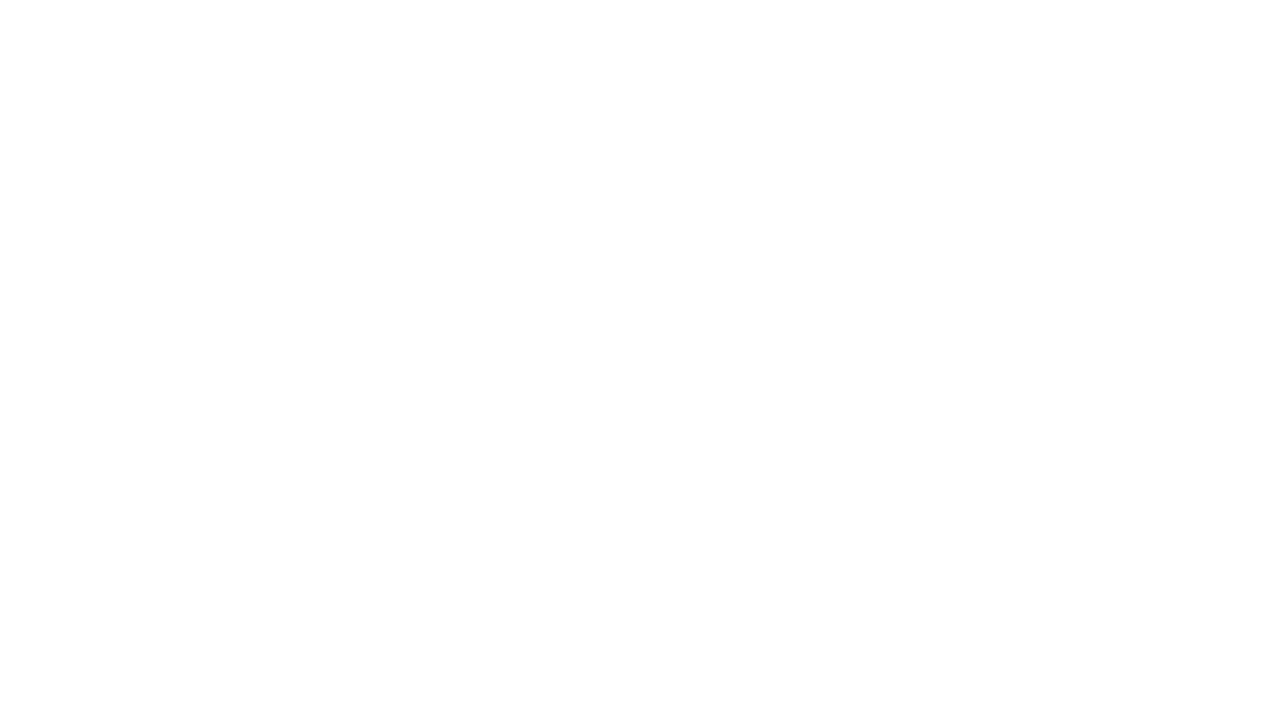

Re-queried links on page (iteration 658)
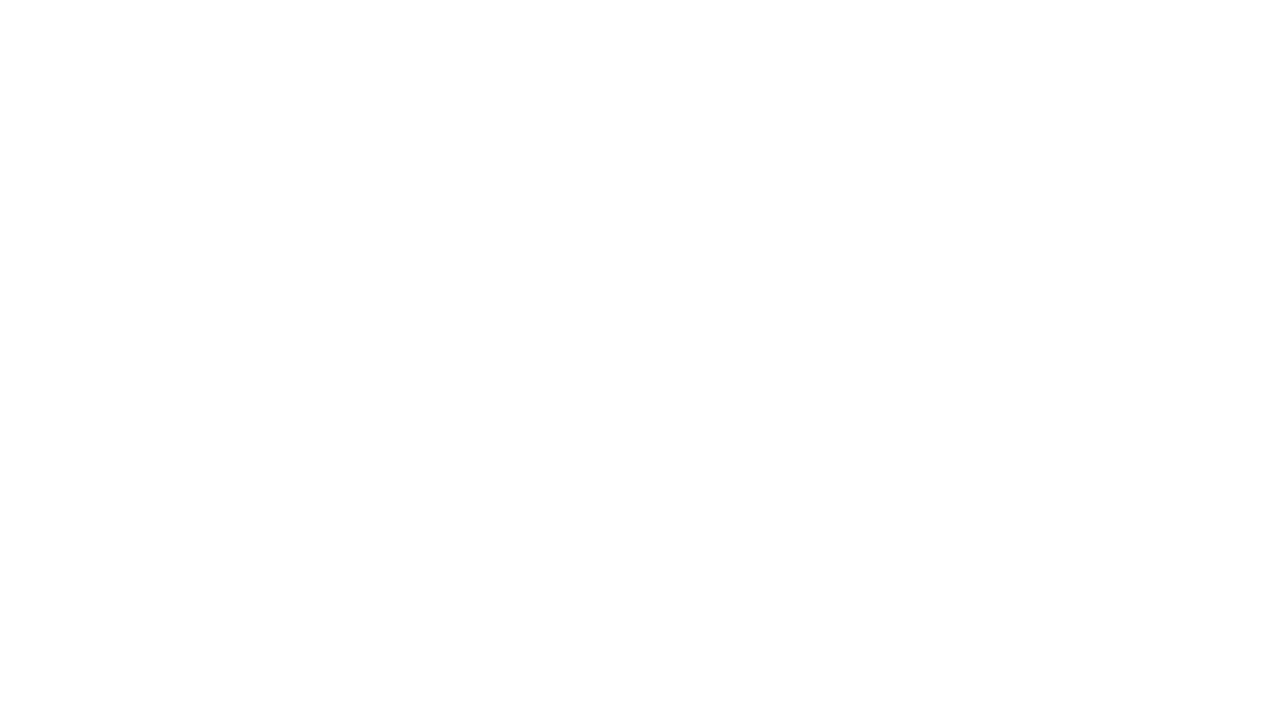

Re-queried links on page (iteration 659)
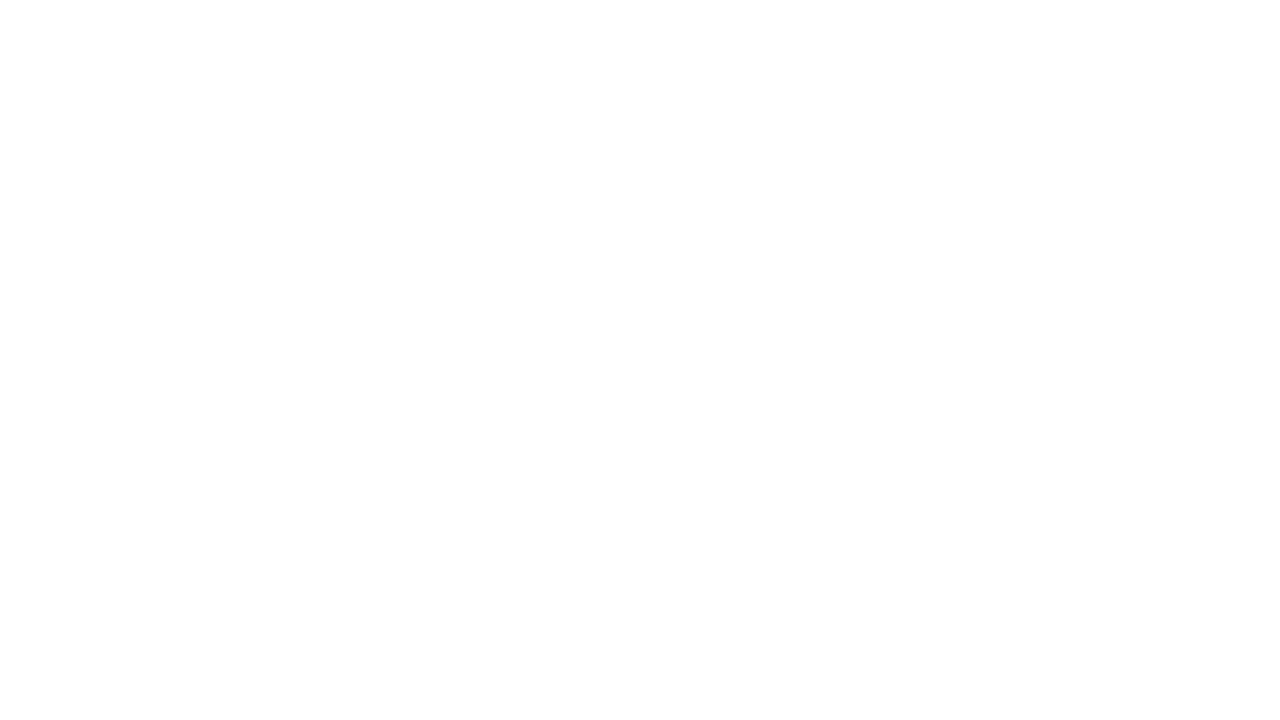

Re-queried links on page (iteration 660)
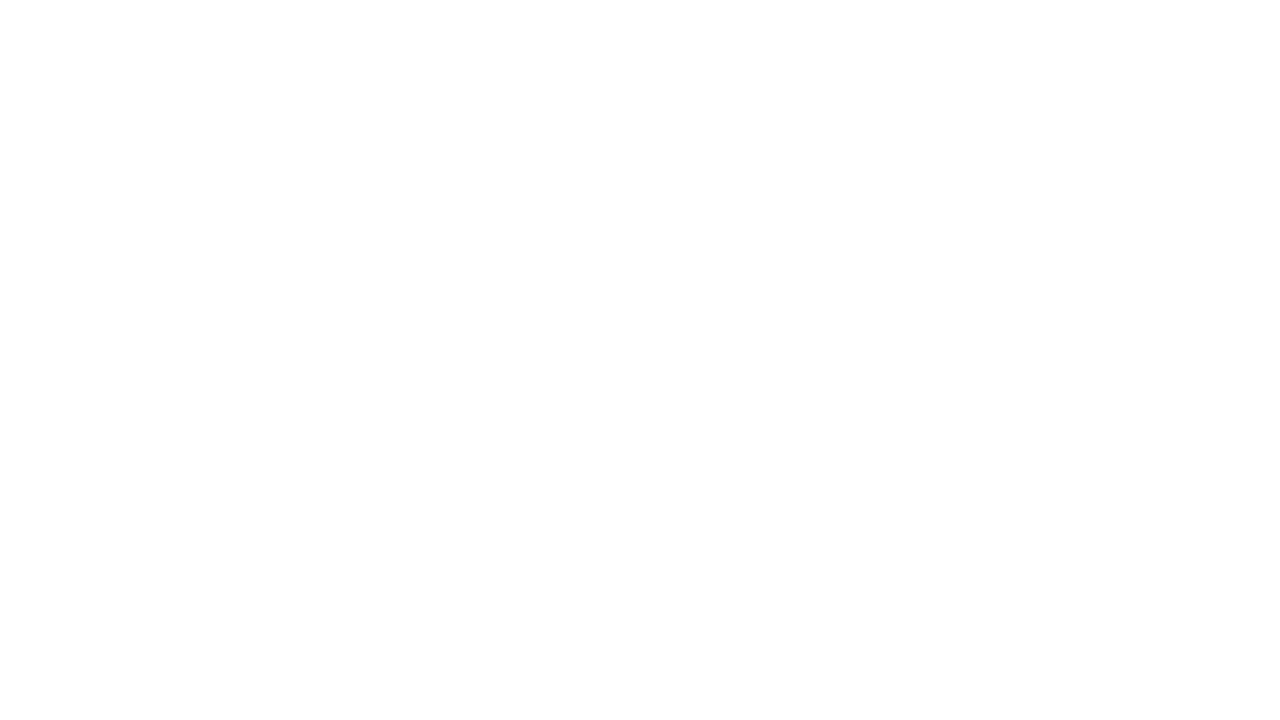

Re-queried links on page (iteration 661)
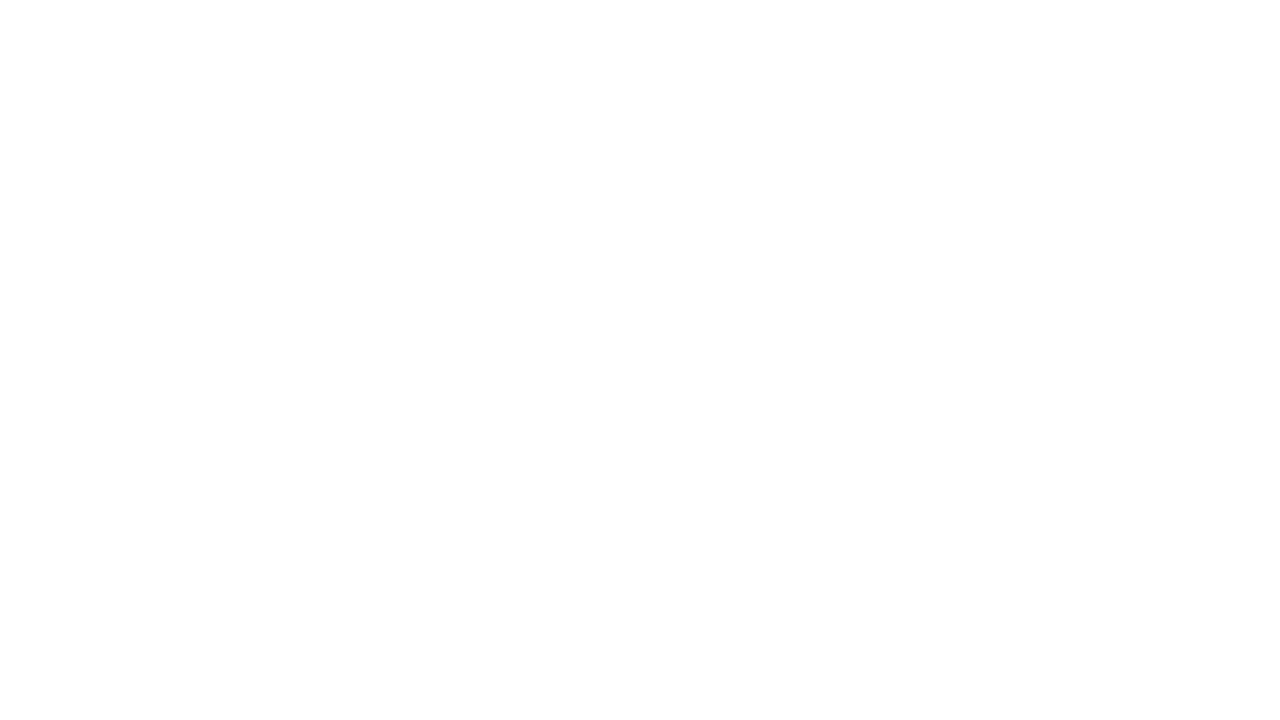

Re-queried links on page (iteration 662)
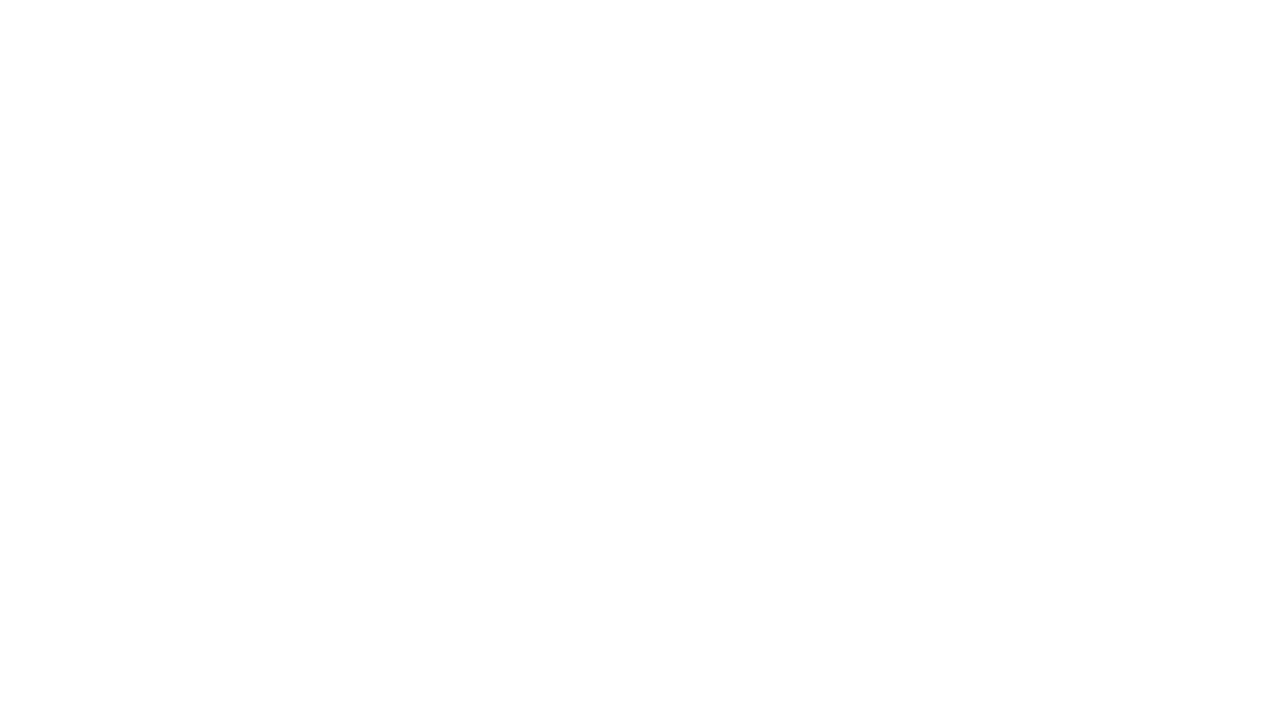

Re-queried links on page (iteration 663)
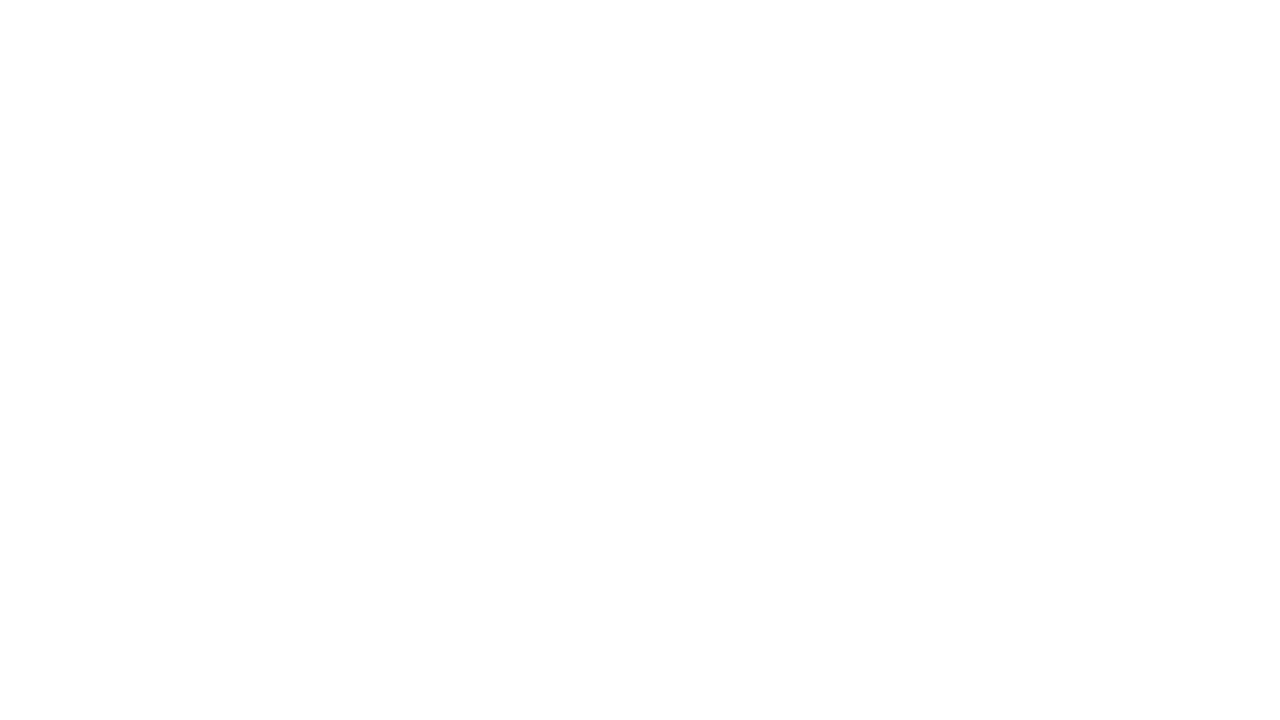

Re-queried links on page (iteration 664)
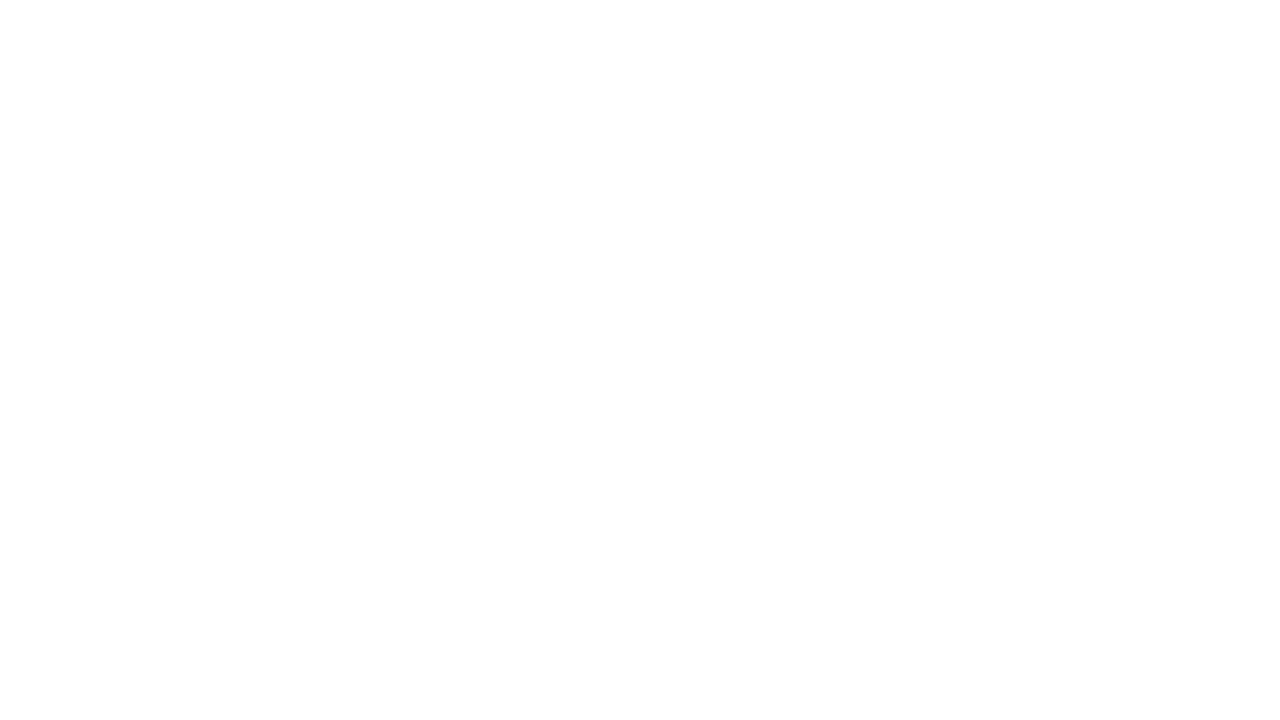

Re-queried links on page (iteration 665)
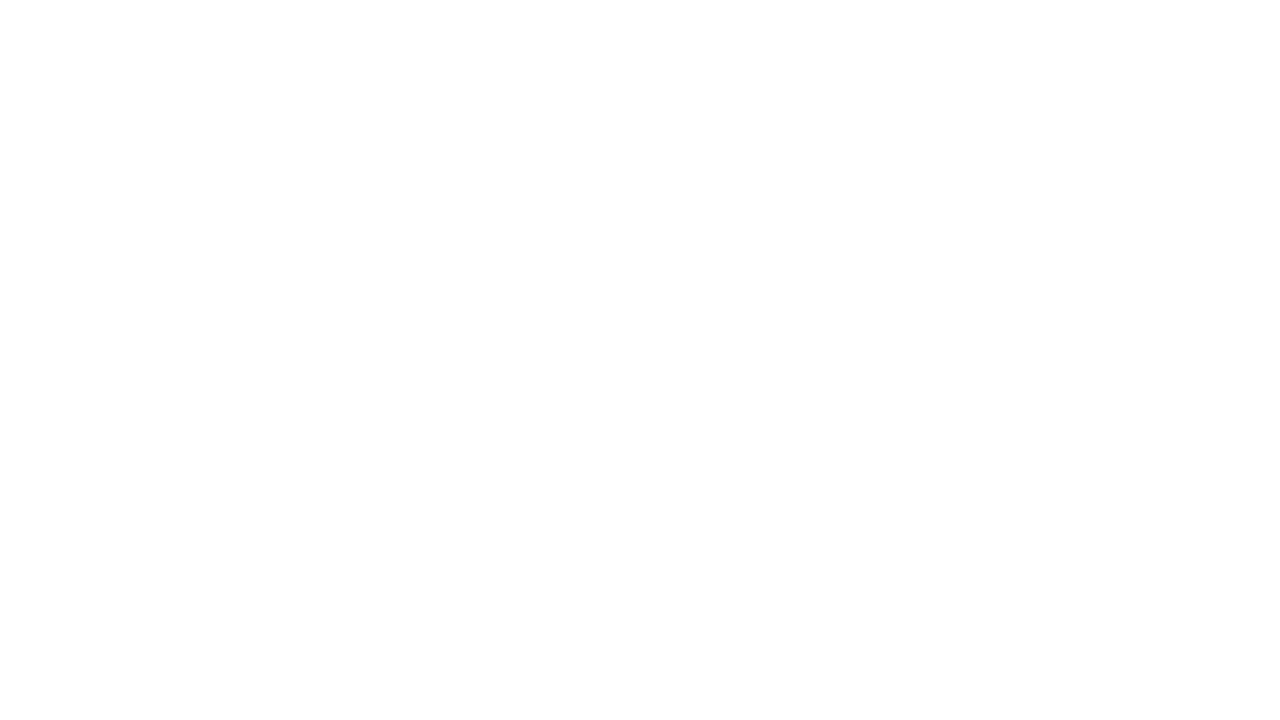

Re-queried links on page (iteration 666)
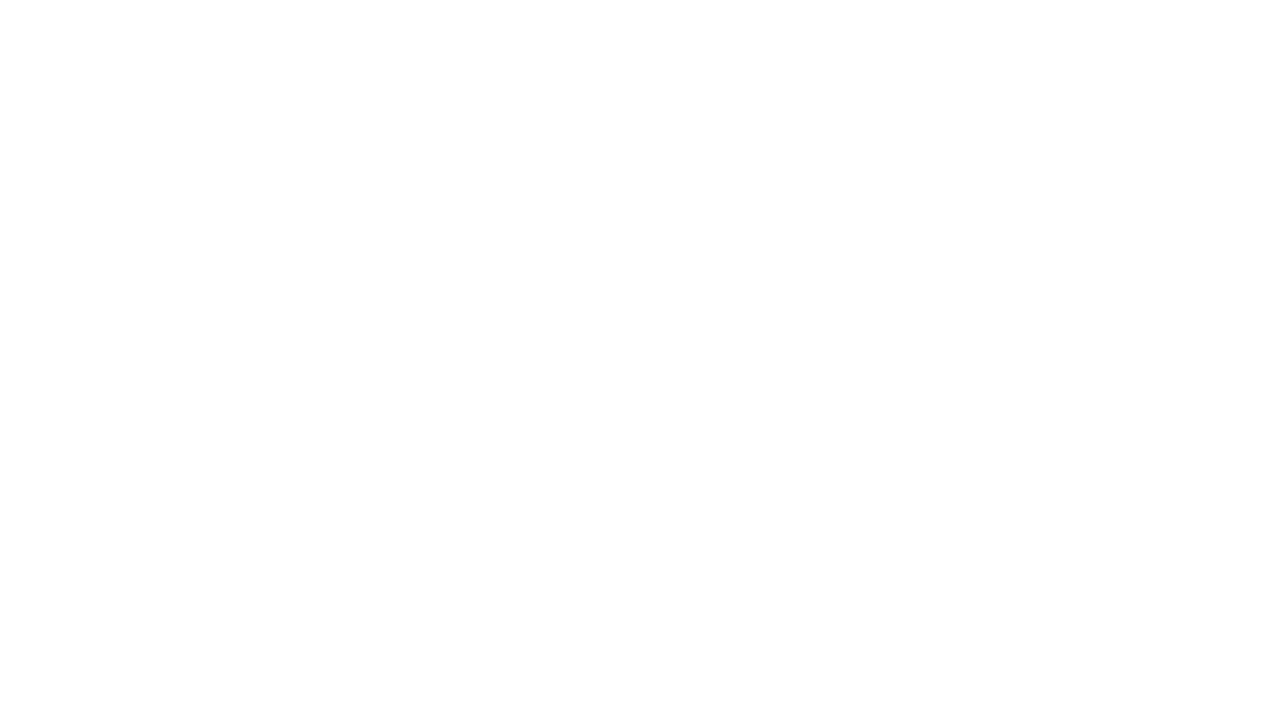

Re-queried links on page (iteration 667)
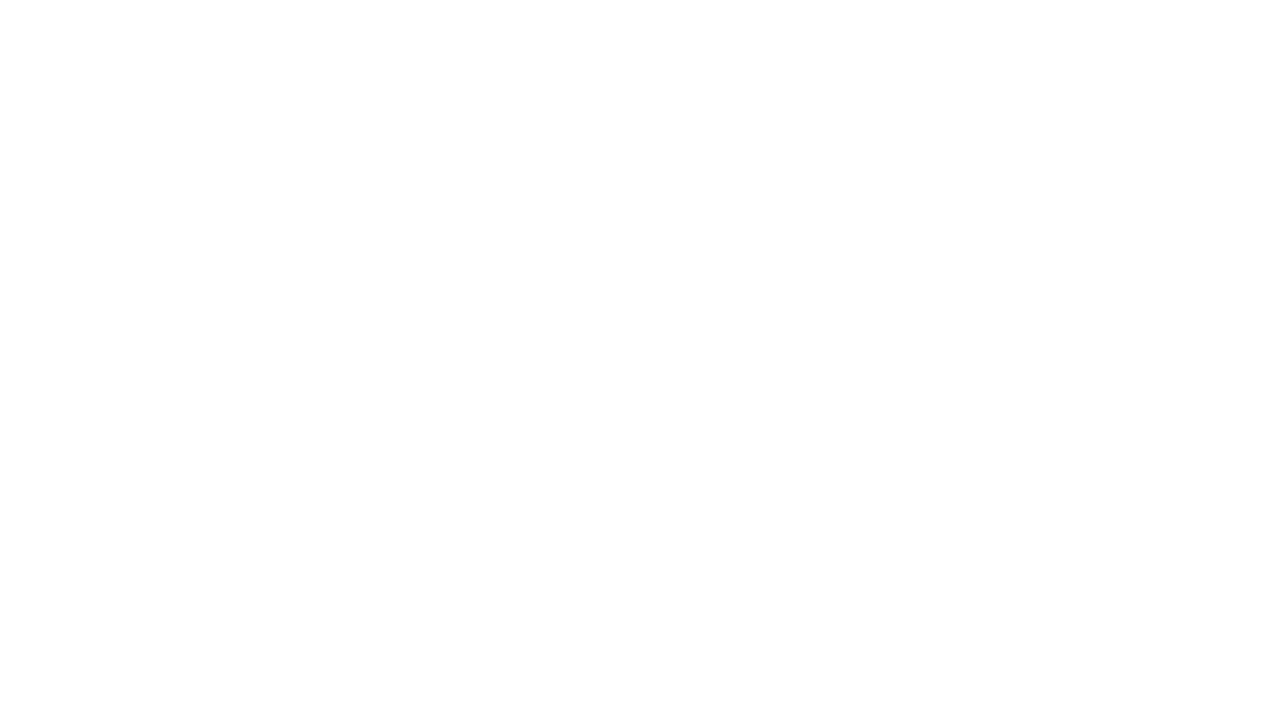

Re-queried links on page (iteration 668)
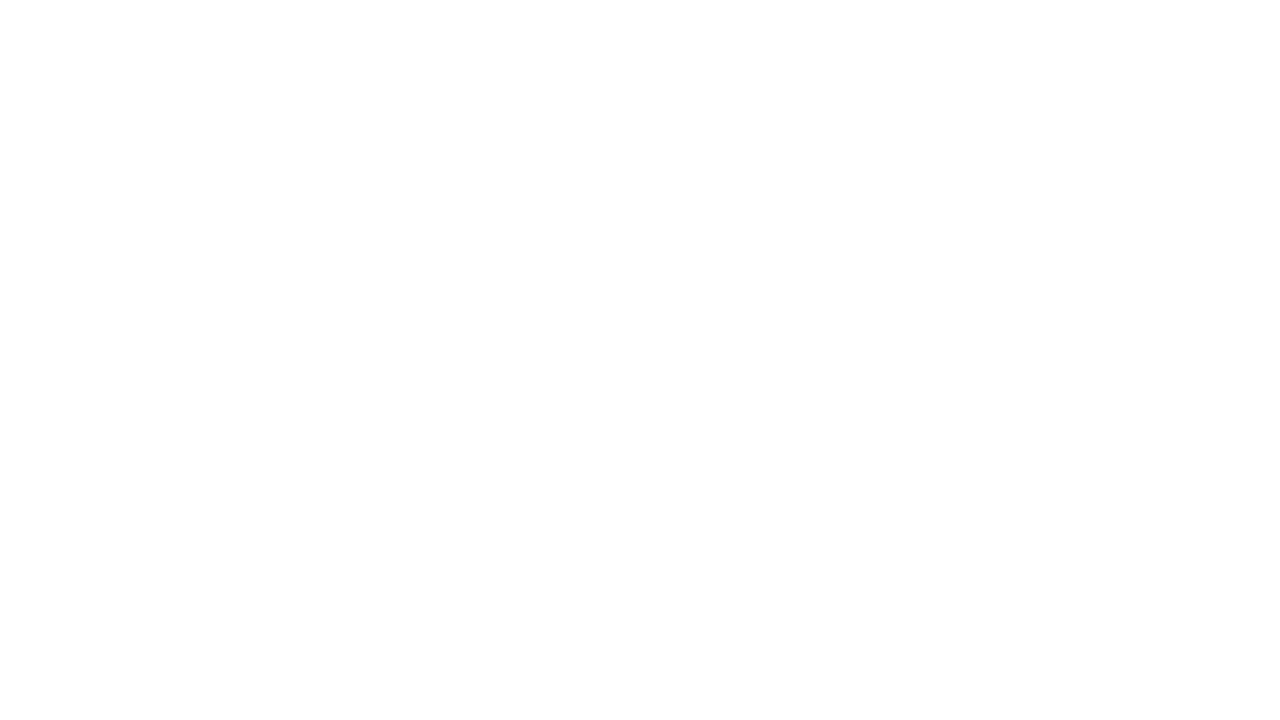

Re-queried links on page (iteration 669)
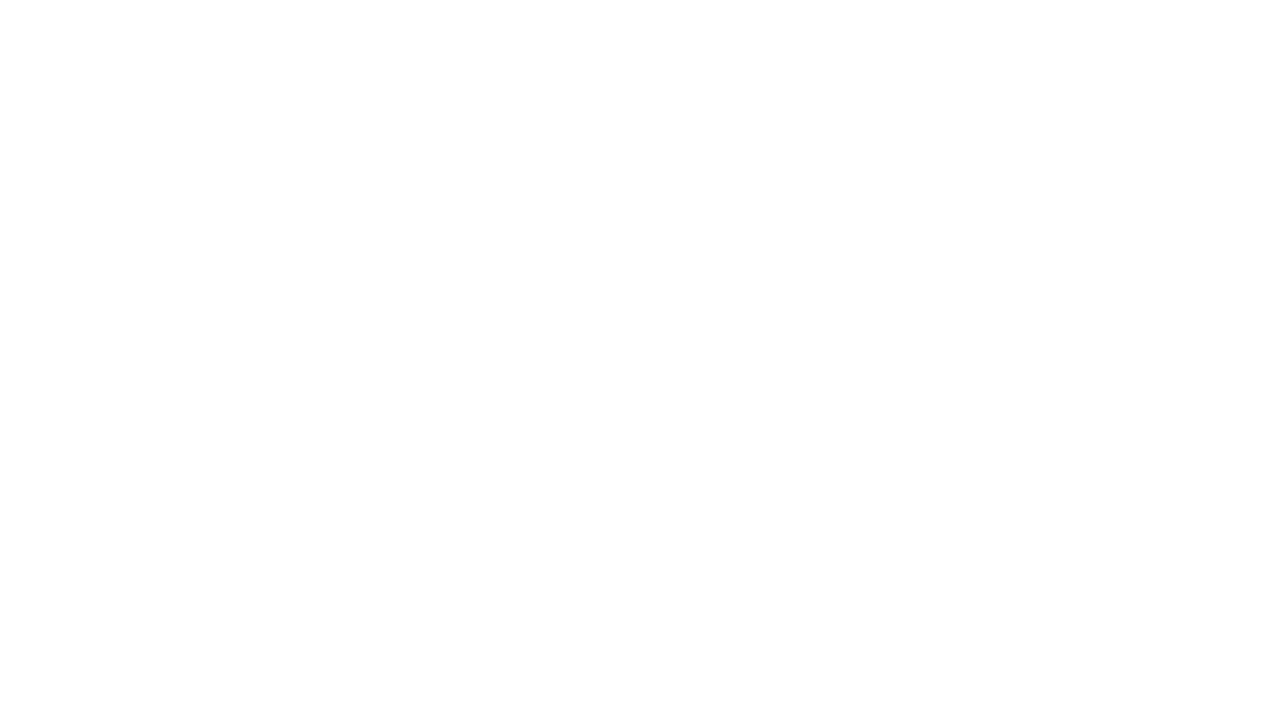

Re-queried links on page (iteration 670)
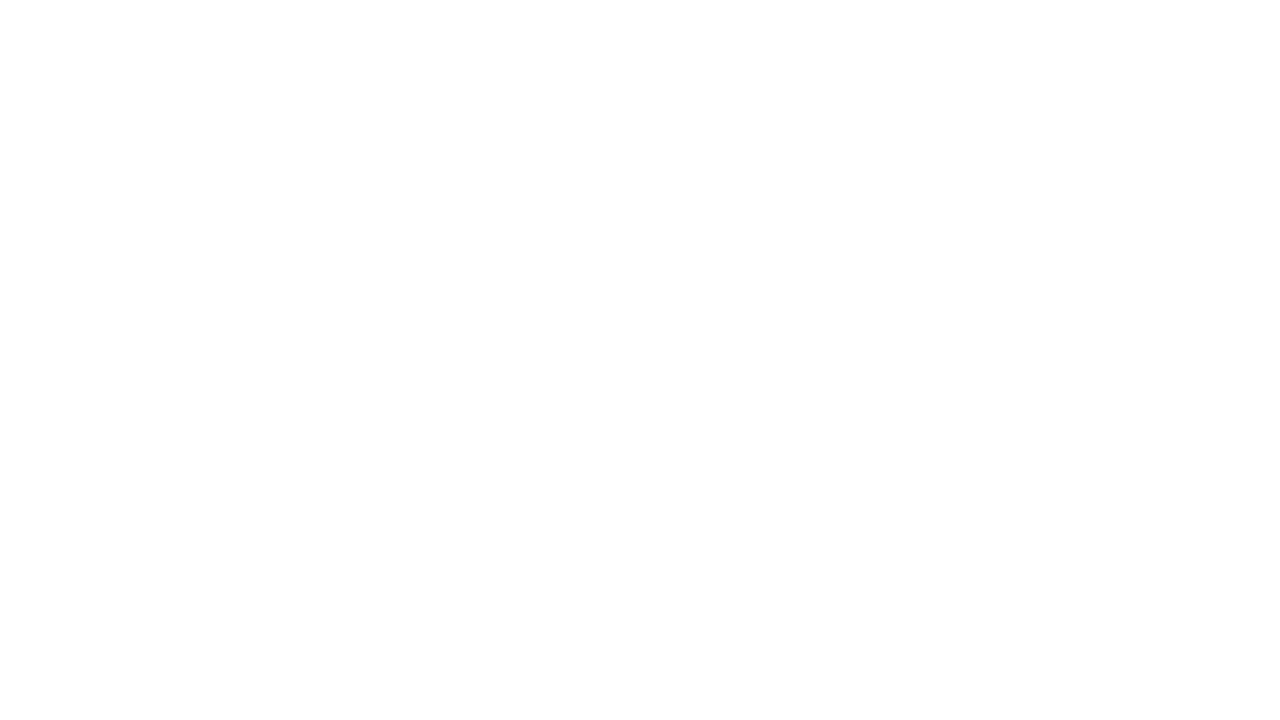

Re-queried links on page (iteration 671)
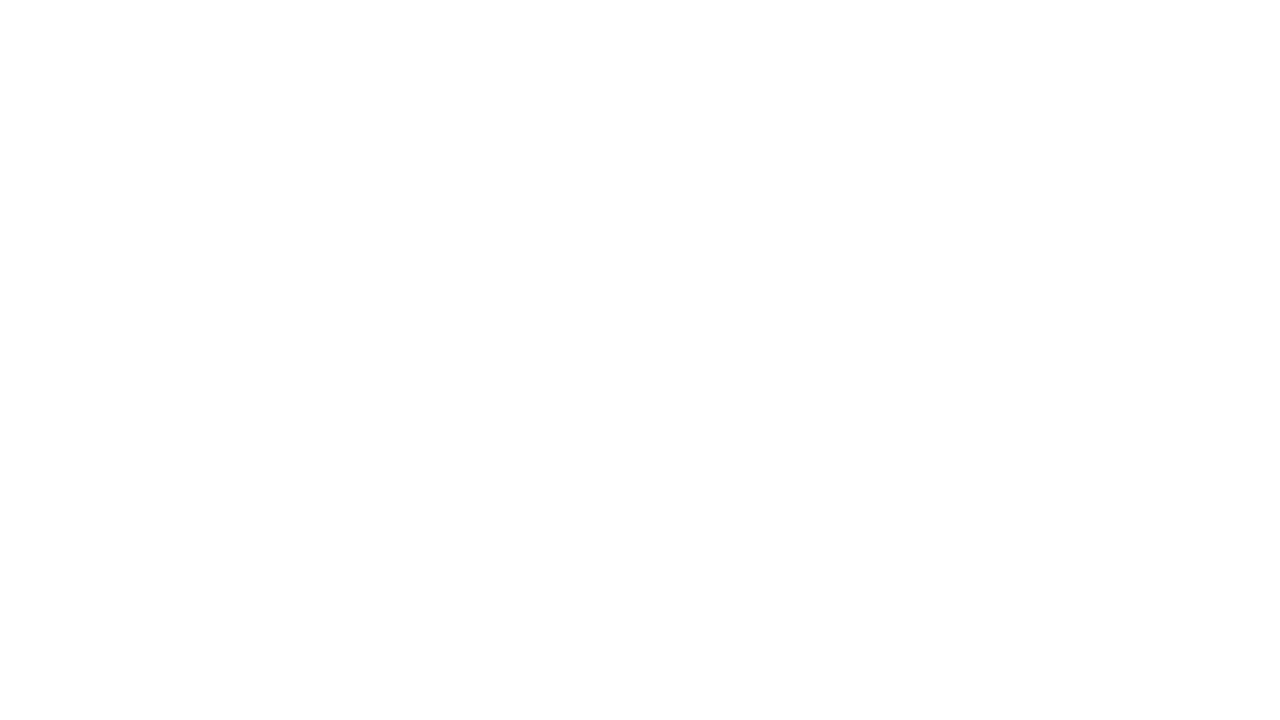

Re-queried links on page (iteration 672)
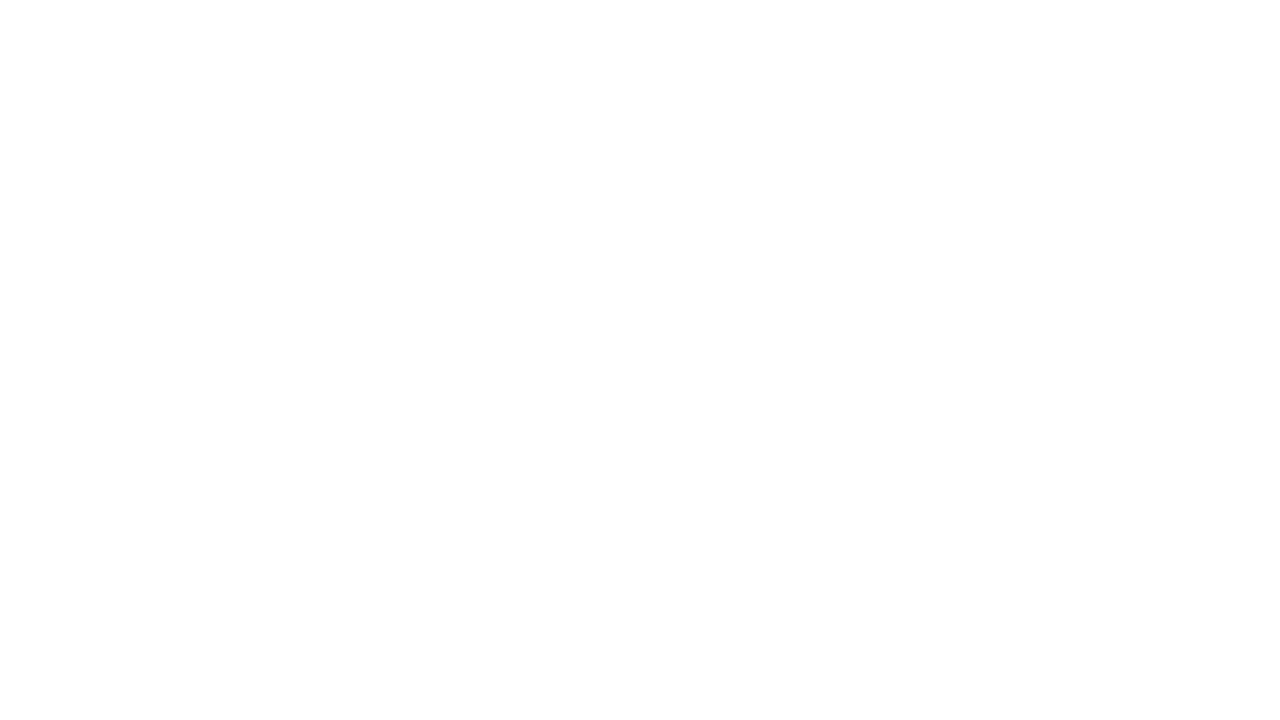

Re-queried links on page (iteration 673)
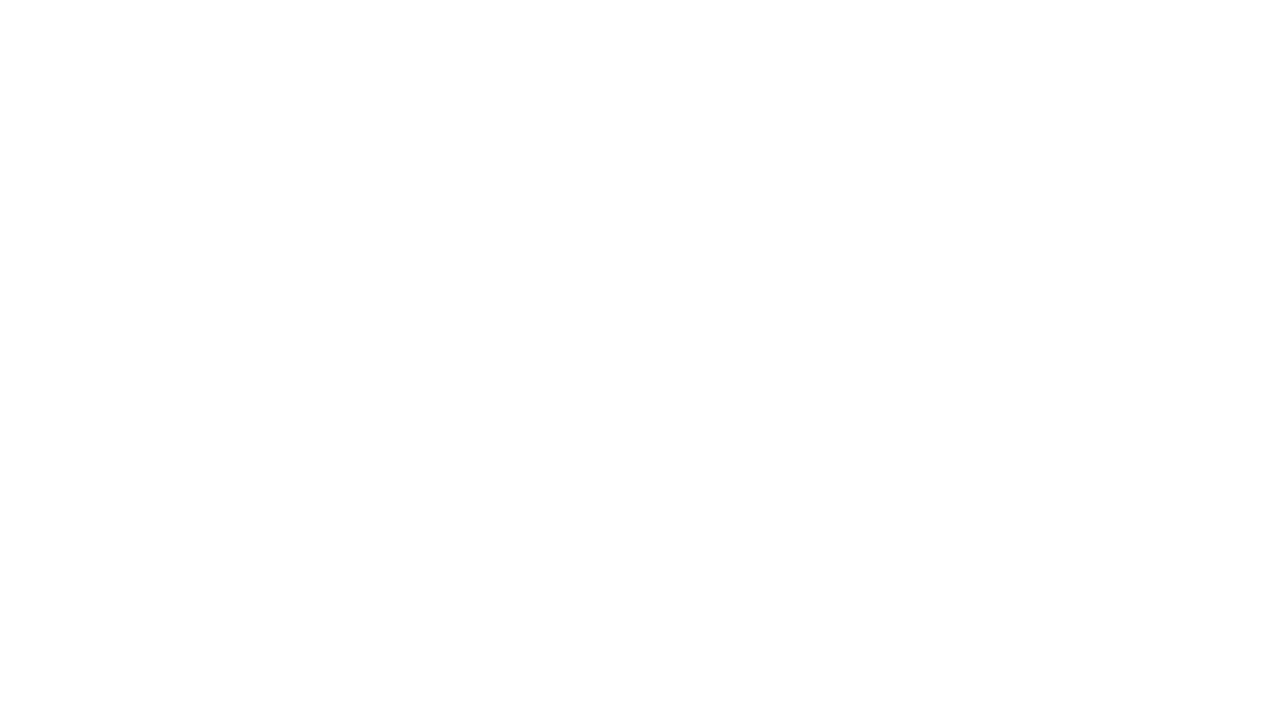

Re-queried links on page (iteration 674)
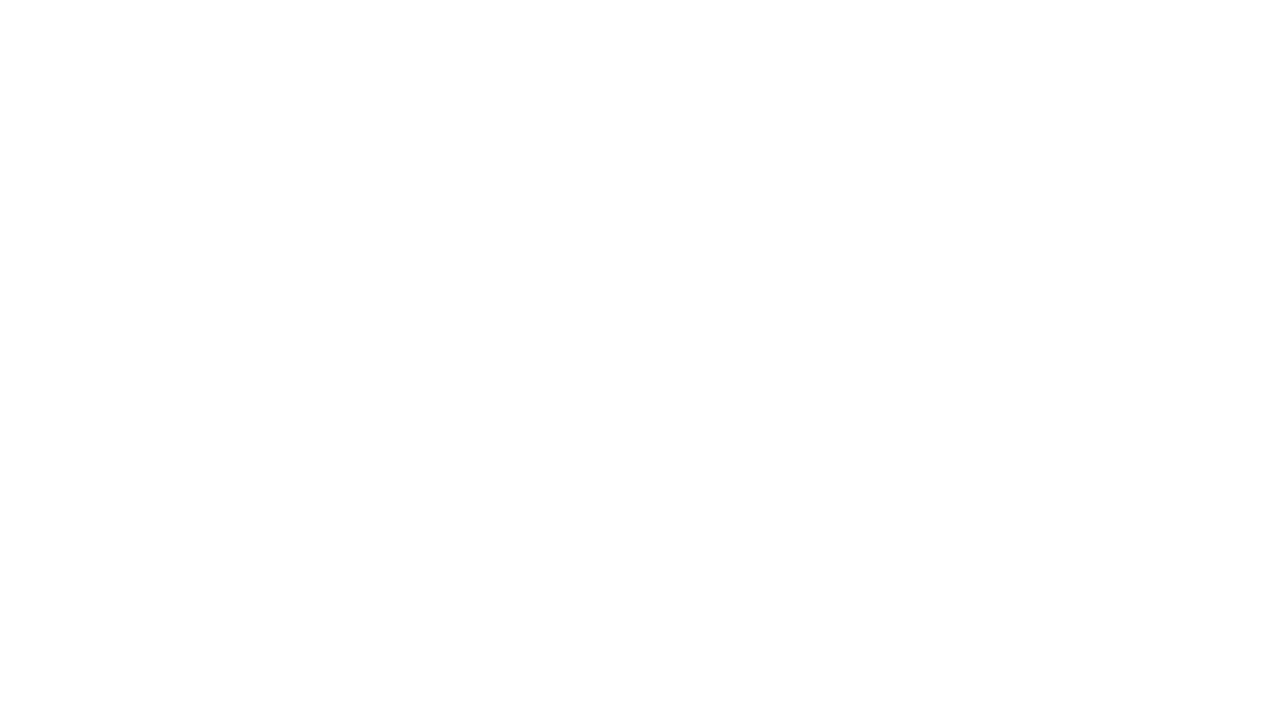

Re-queried links on page (iteration 675)
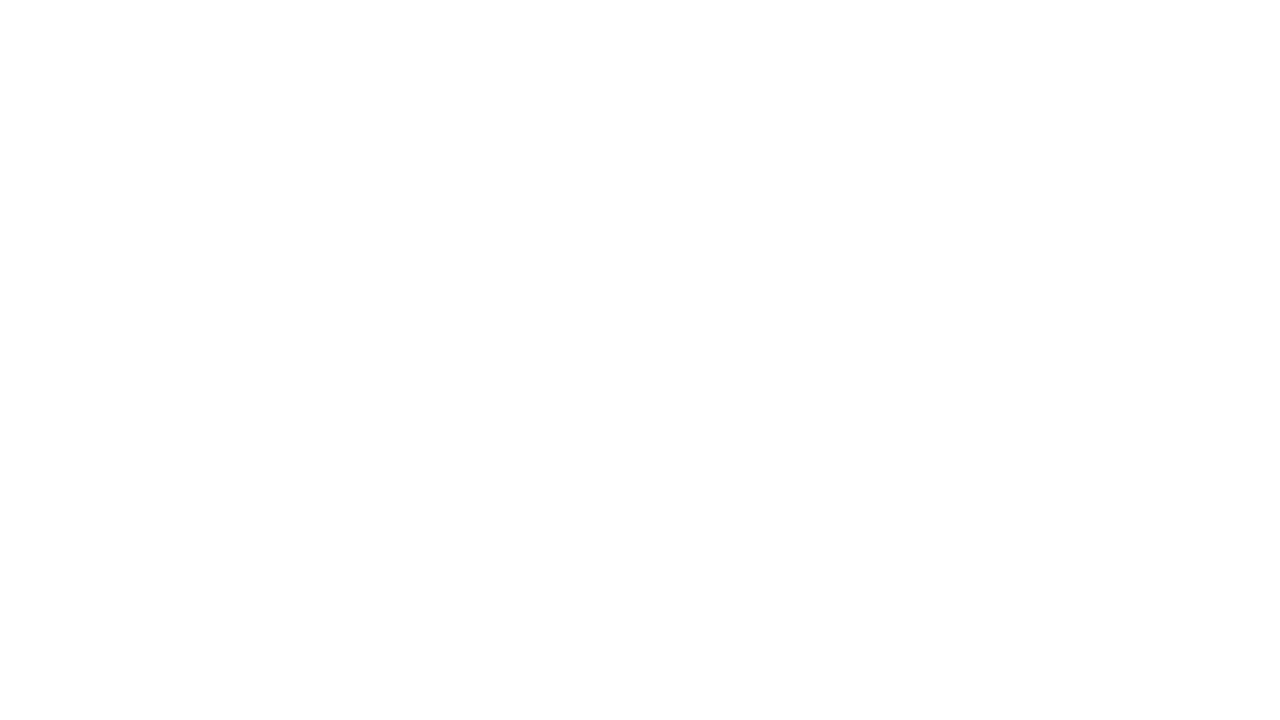

Re-queried links on page (iteration 676)
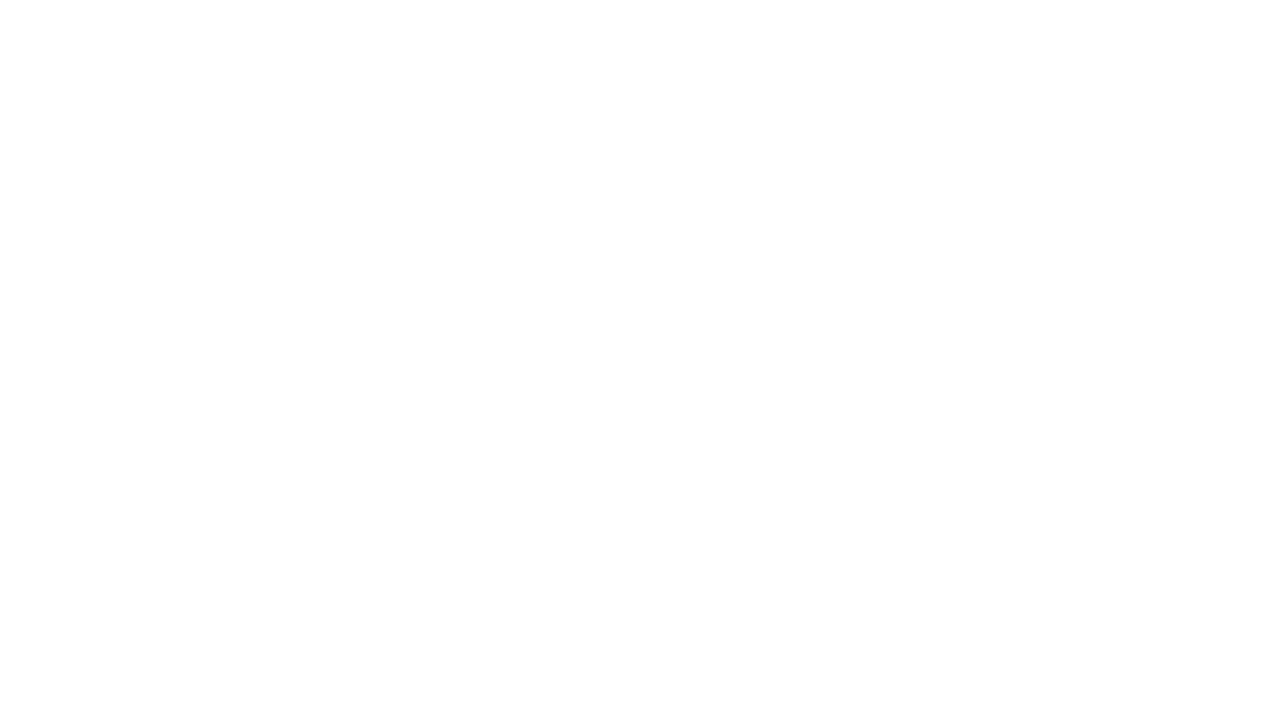

Re-queried links on page (iteration 677)
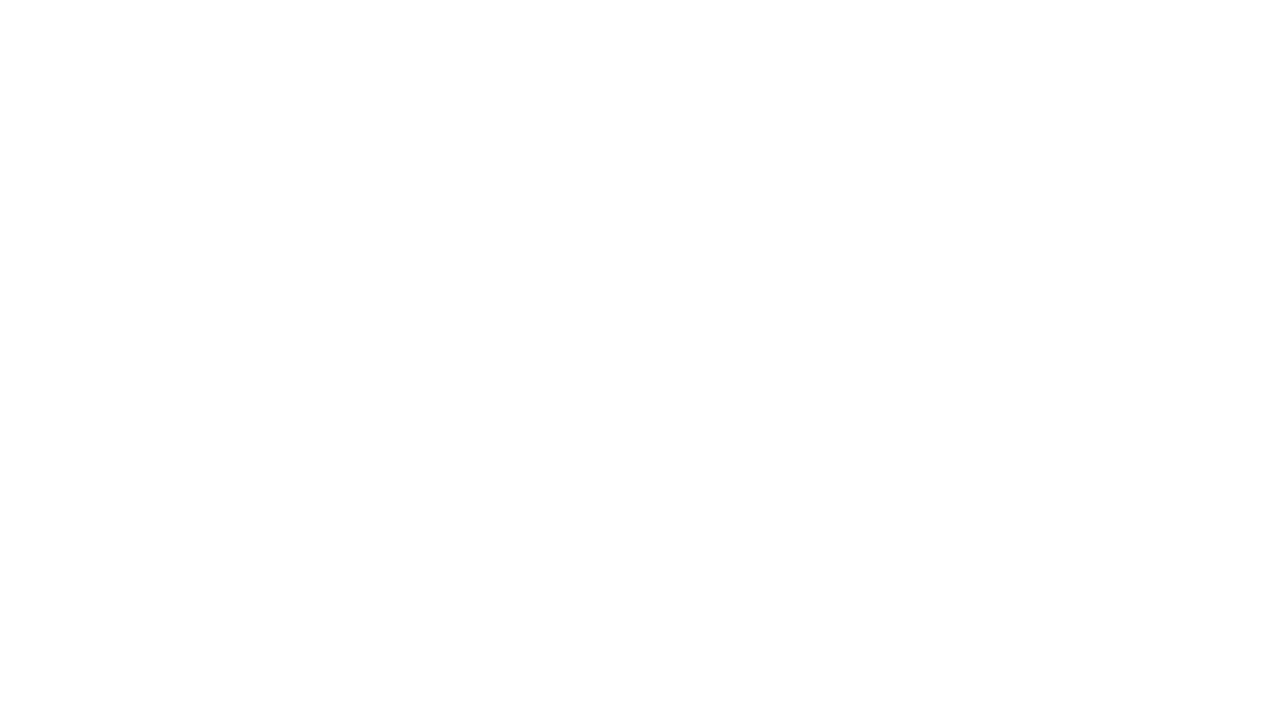

Re-queried links on page (iteration 678)
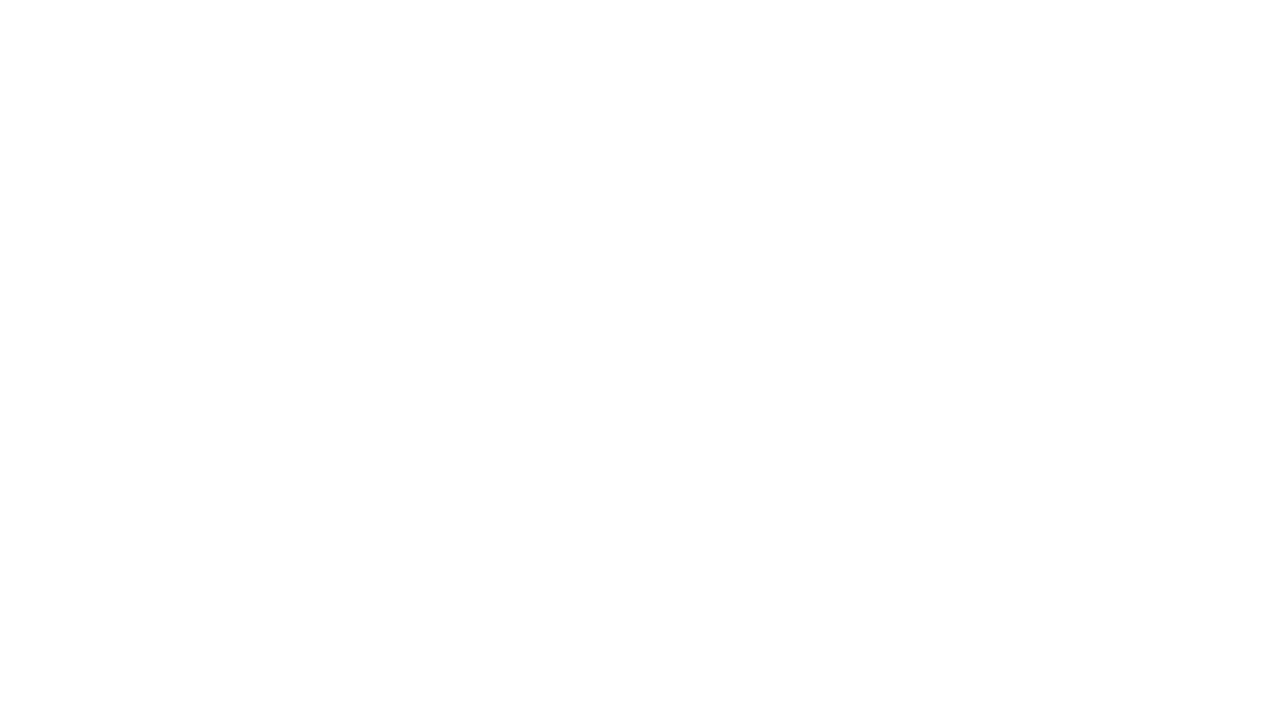

Re-queried links on page (iteration 679)
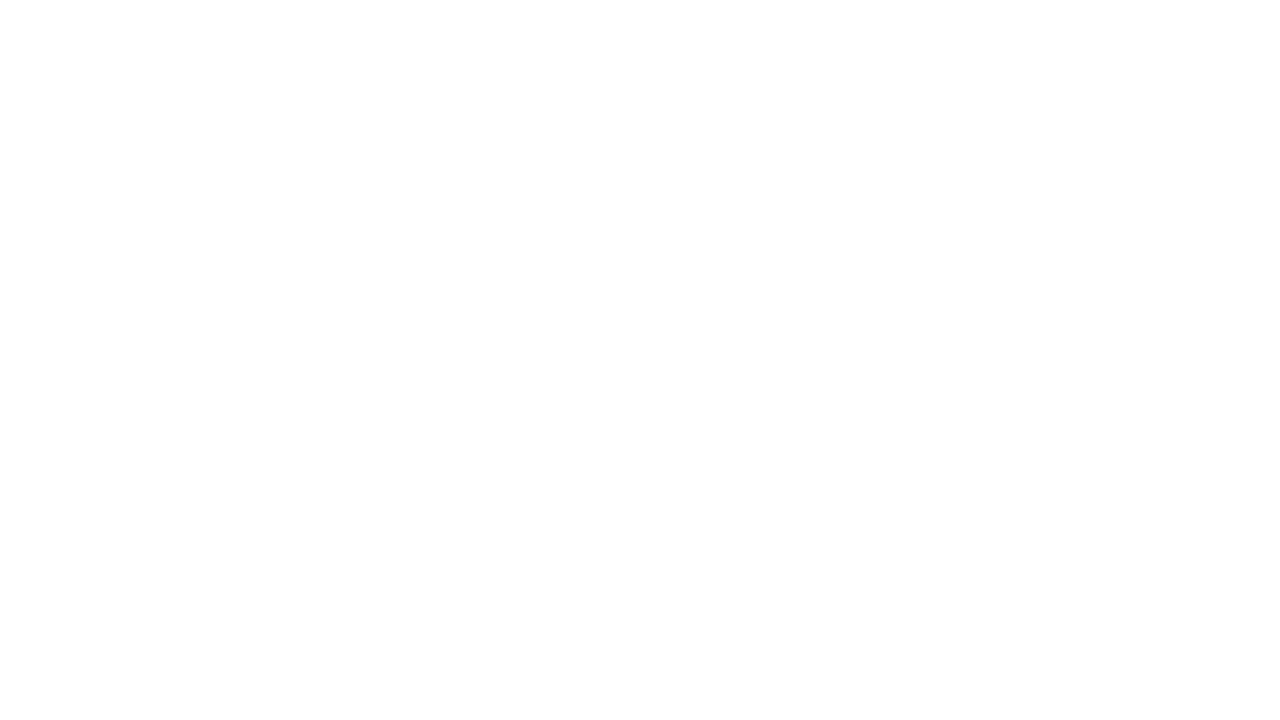

Re-queried links on page (iteration 680)
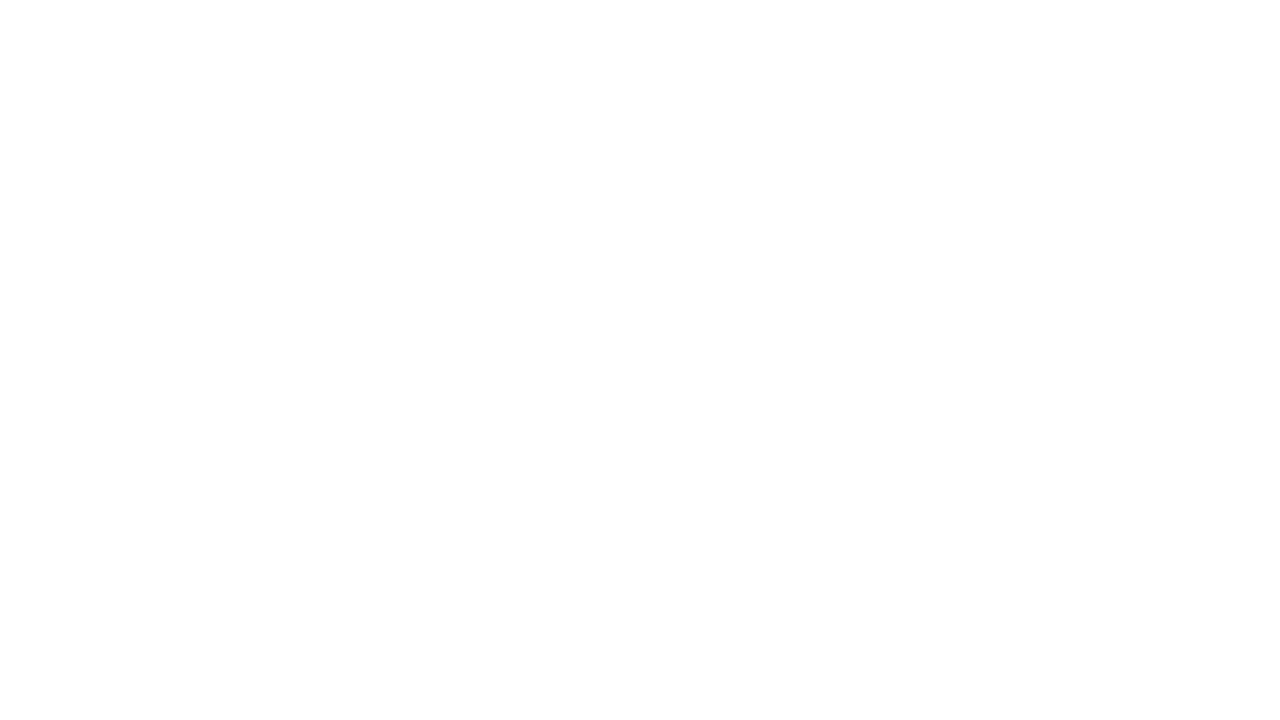

Re-queried links on page (iteration 681)
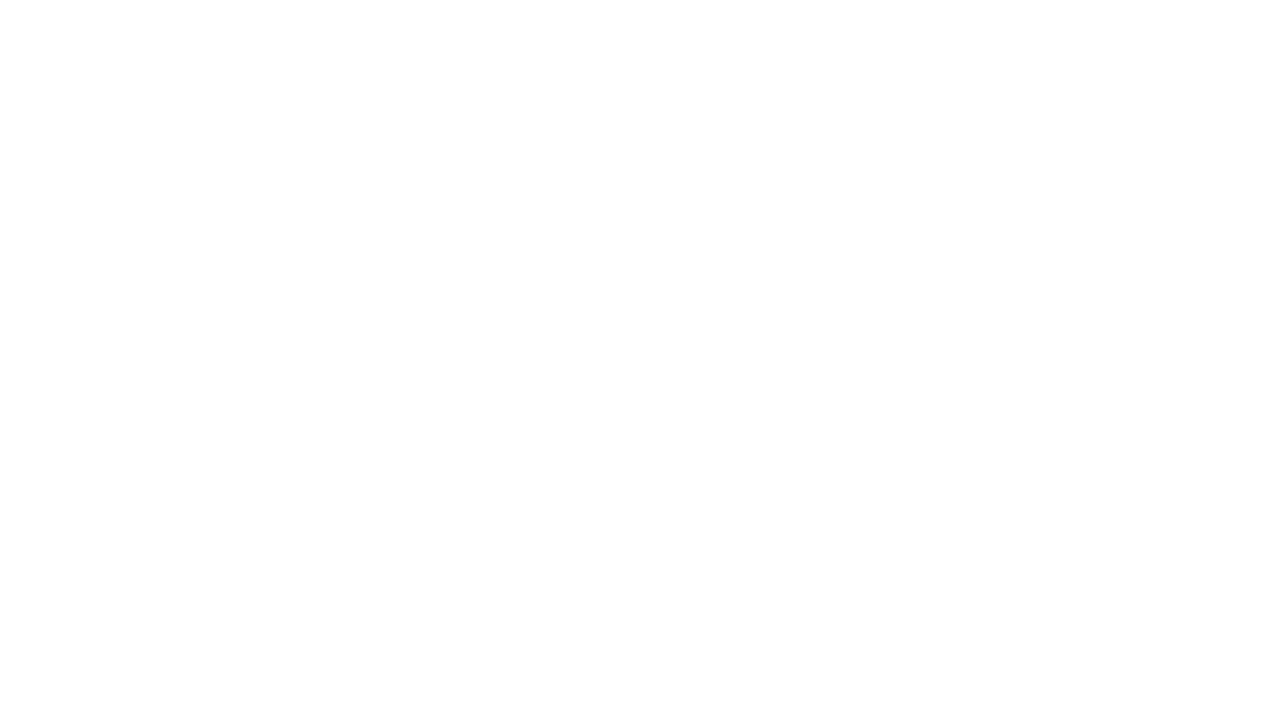

Re-queried links on page (iteration 682)
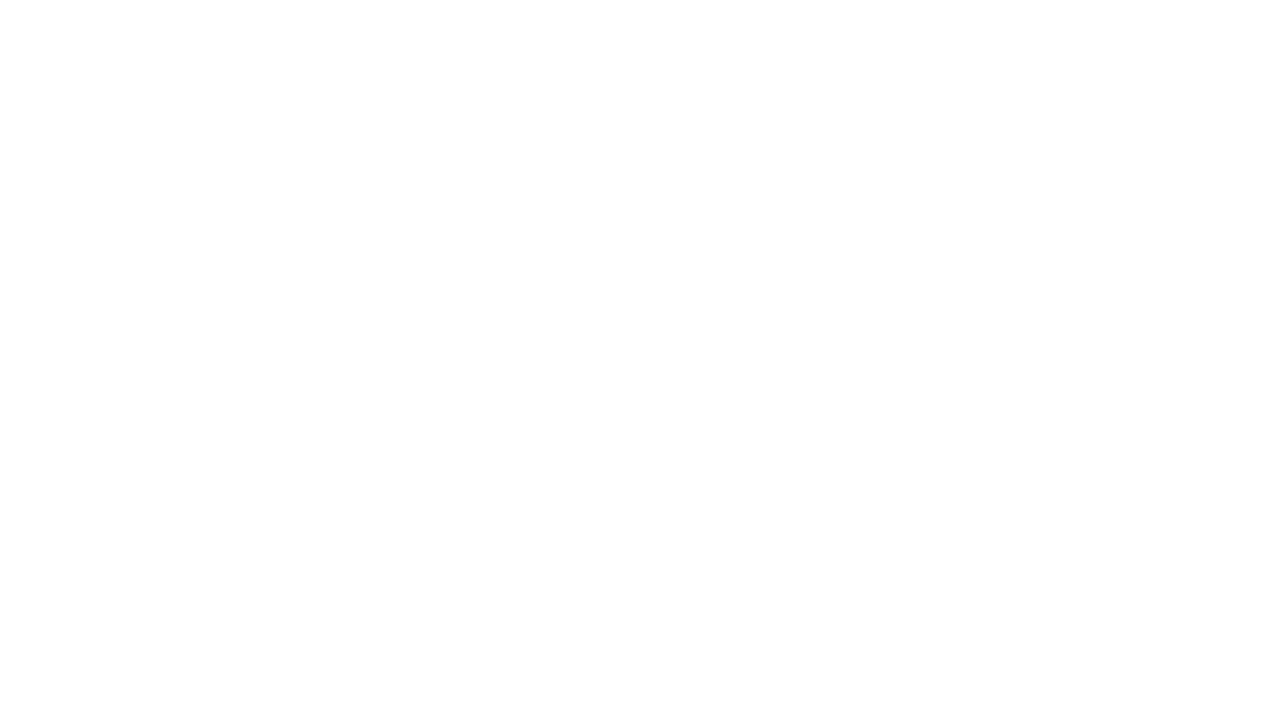

Re-queried links on page (iteration 683)
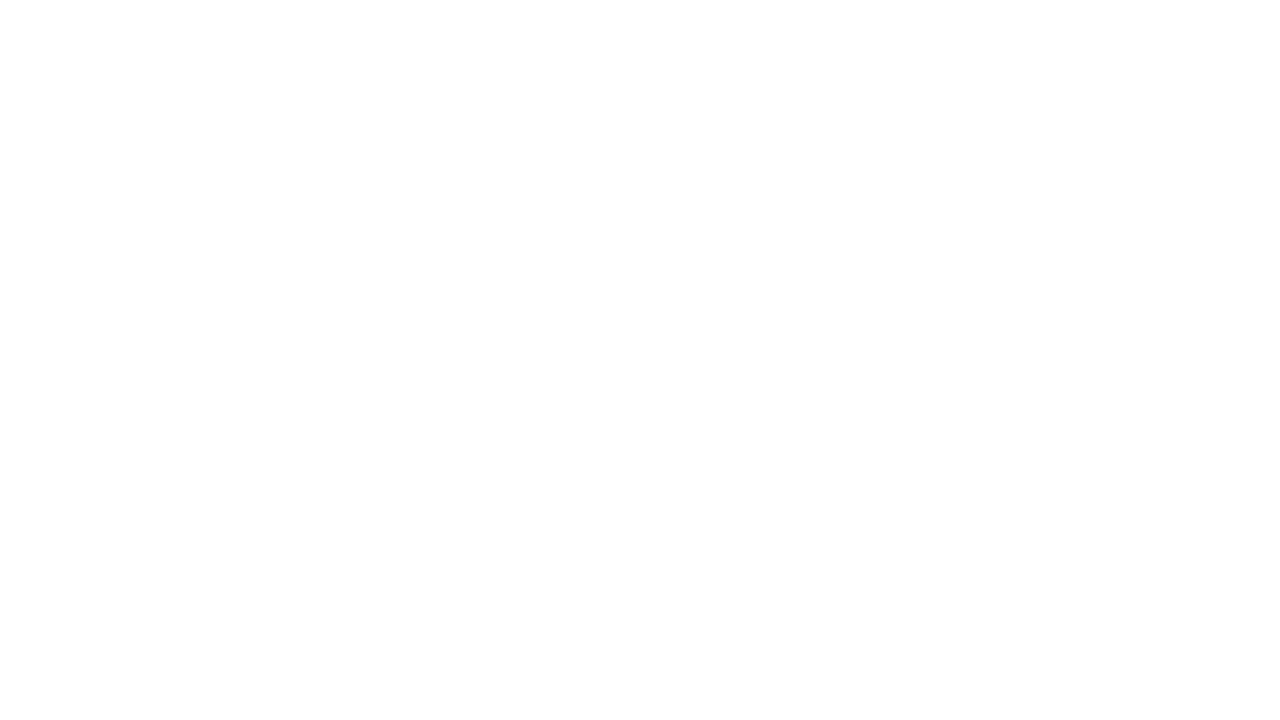

Re-queried links on page (iteration 684)
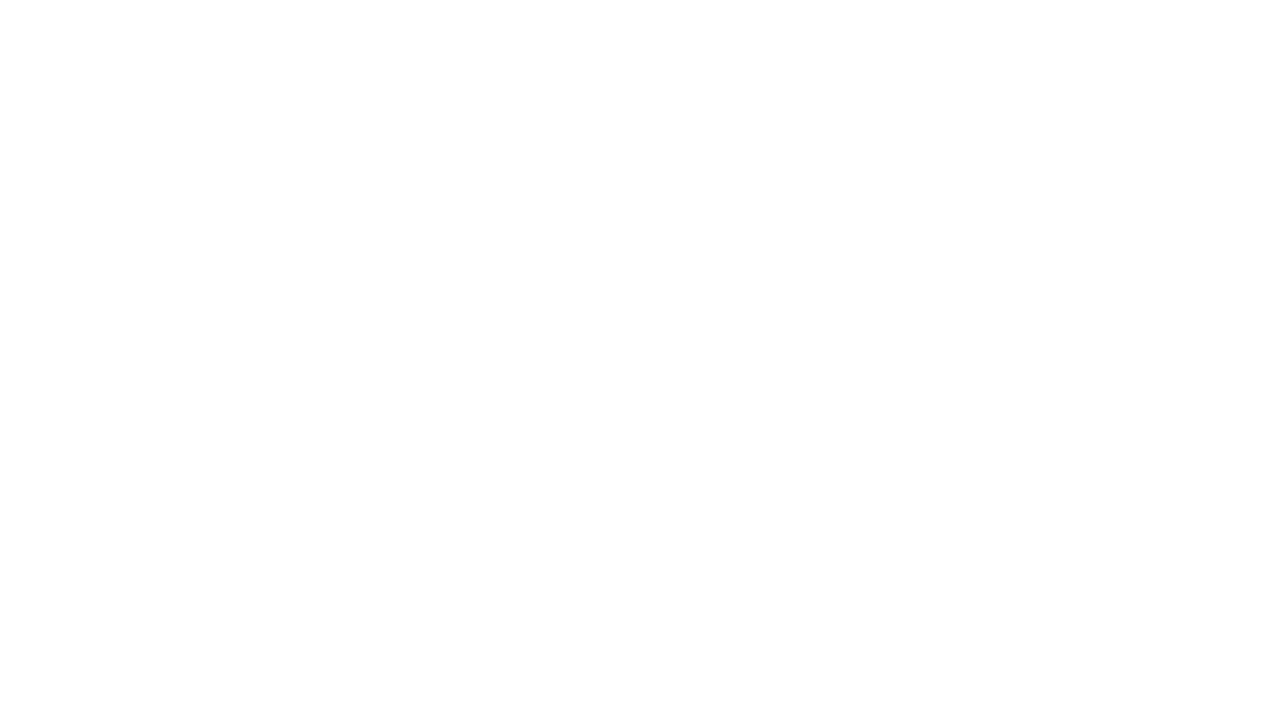

Re-queried links on page (iteration 685)
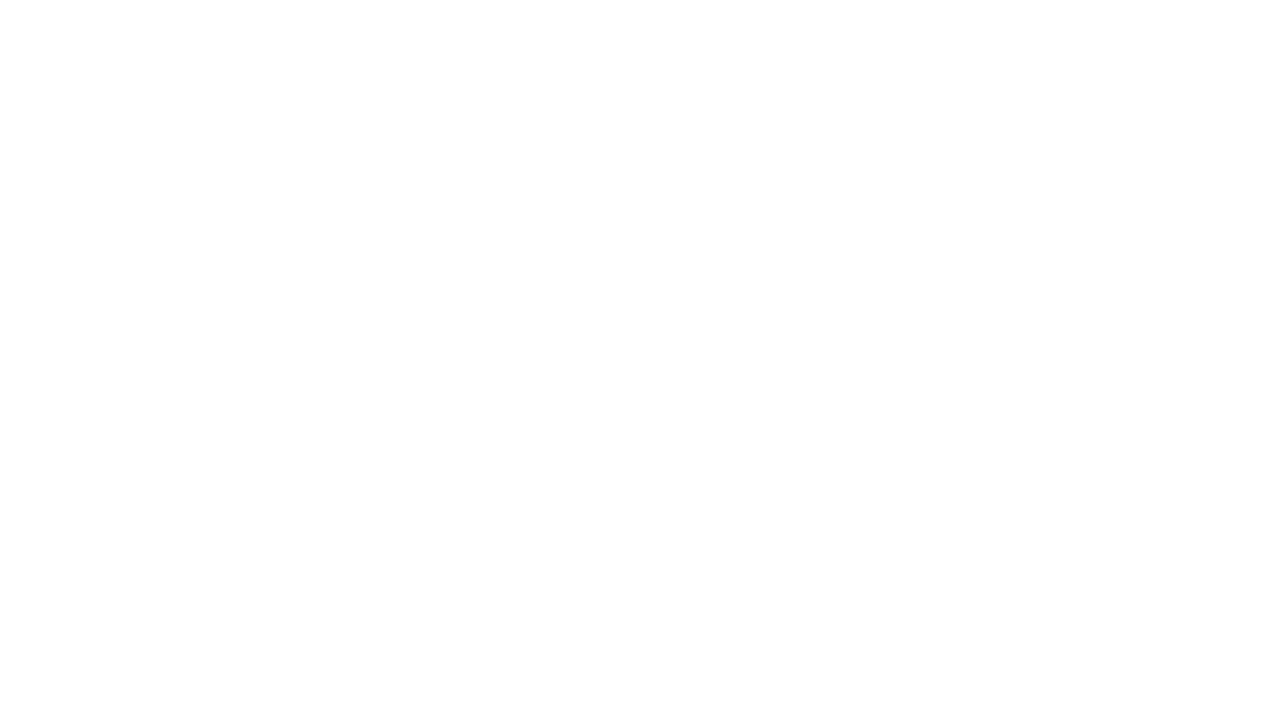

Re-queried links on page (iteration 686)
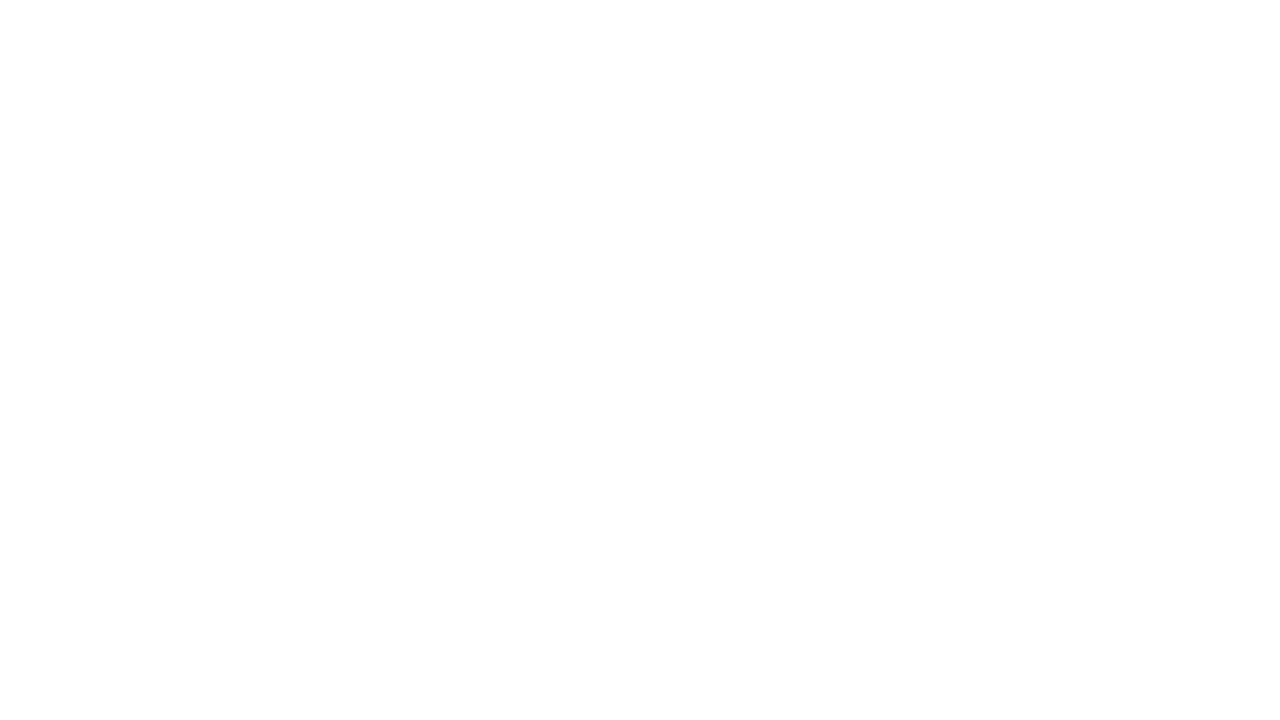

Re-queried links on page (iteration 687)
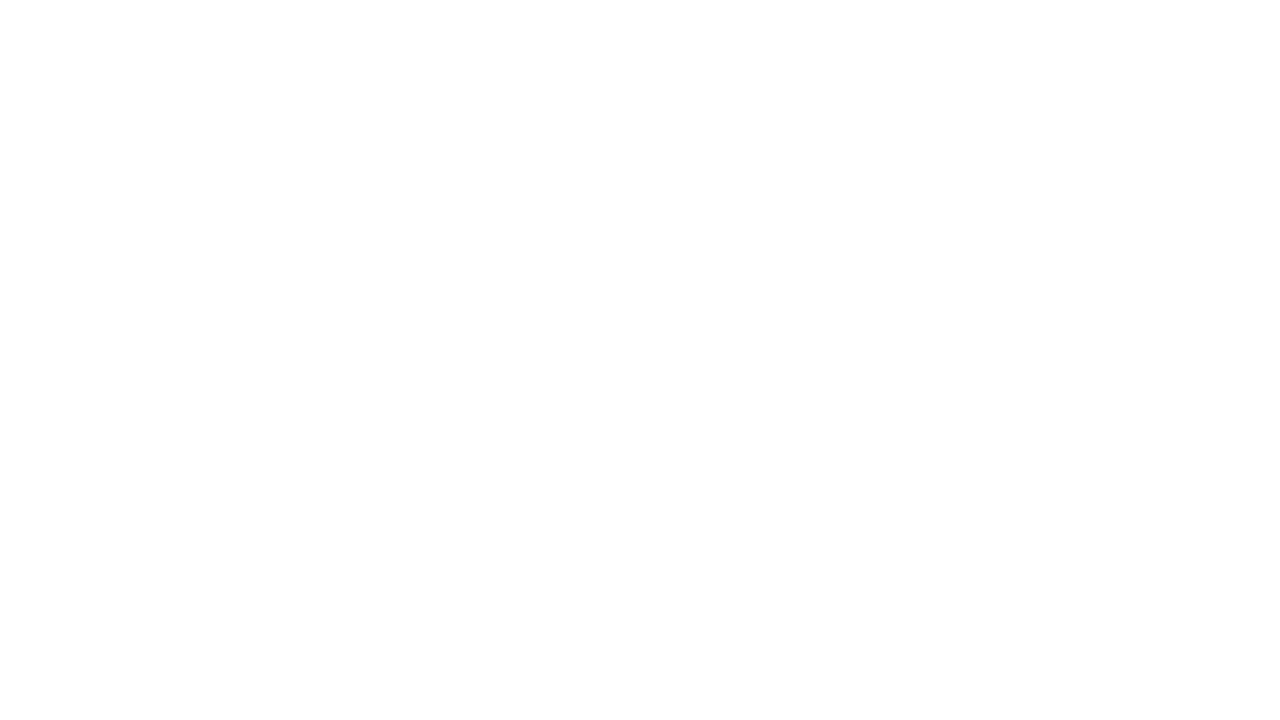

Re-queried links on page (iteration 688)
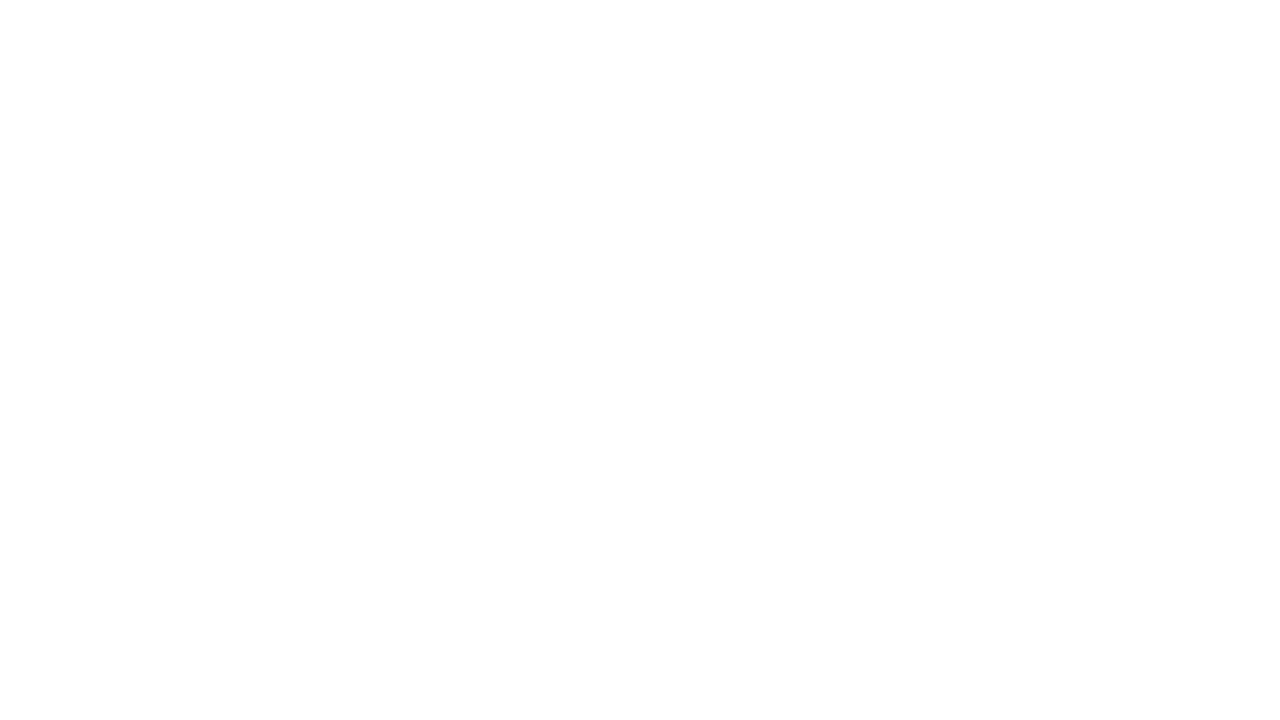

Re-queried links on page (iteration 689)
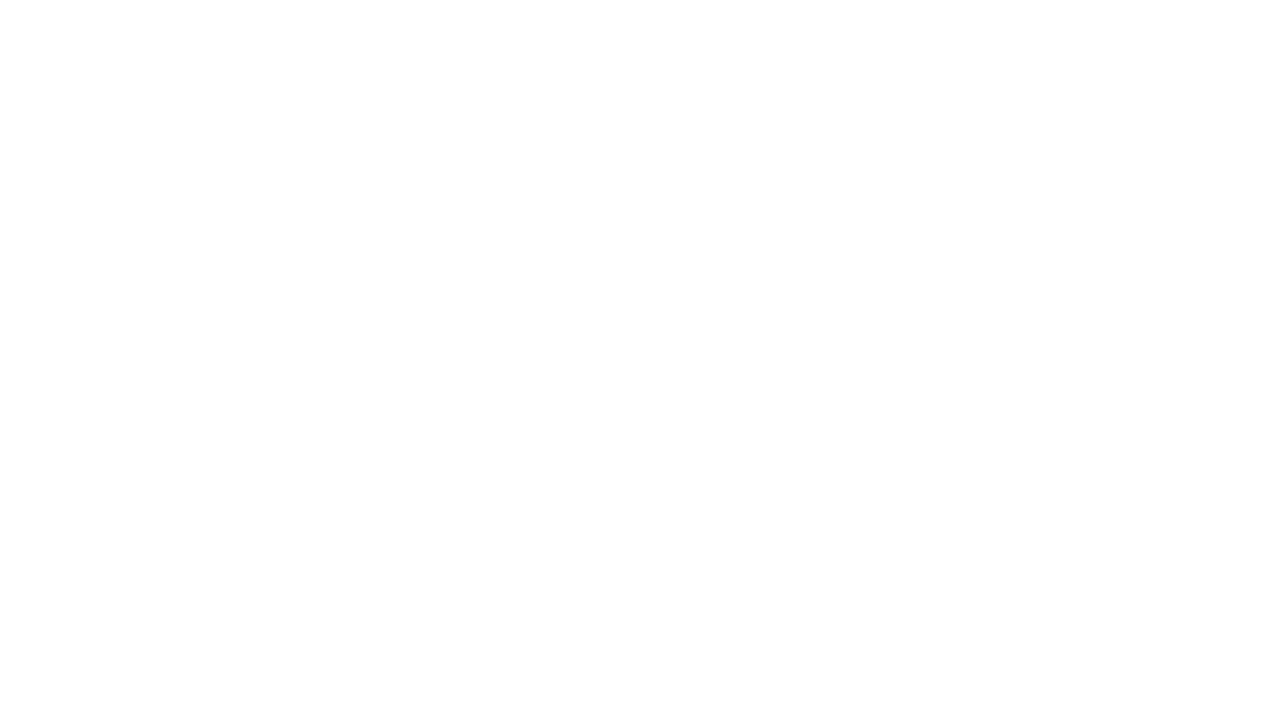

Re-queried links on page (iteration 690)
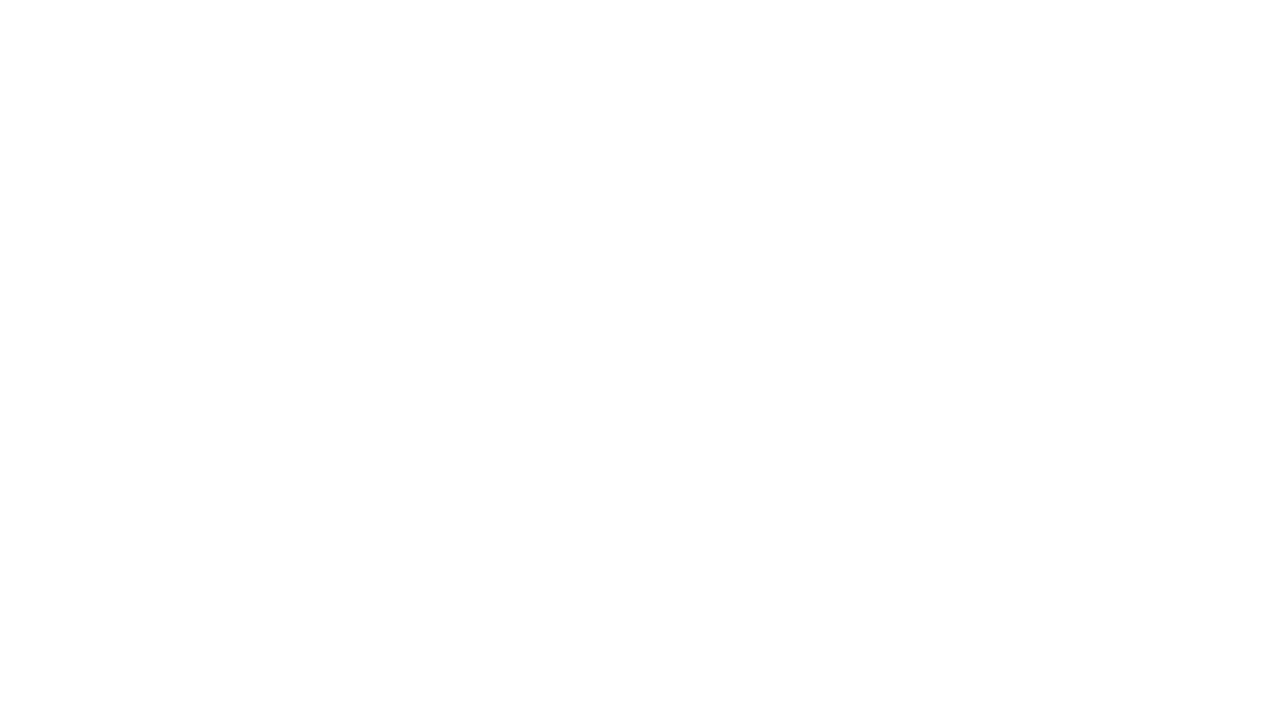

Re-queried links on page (iteration 691)
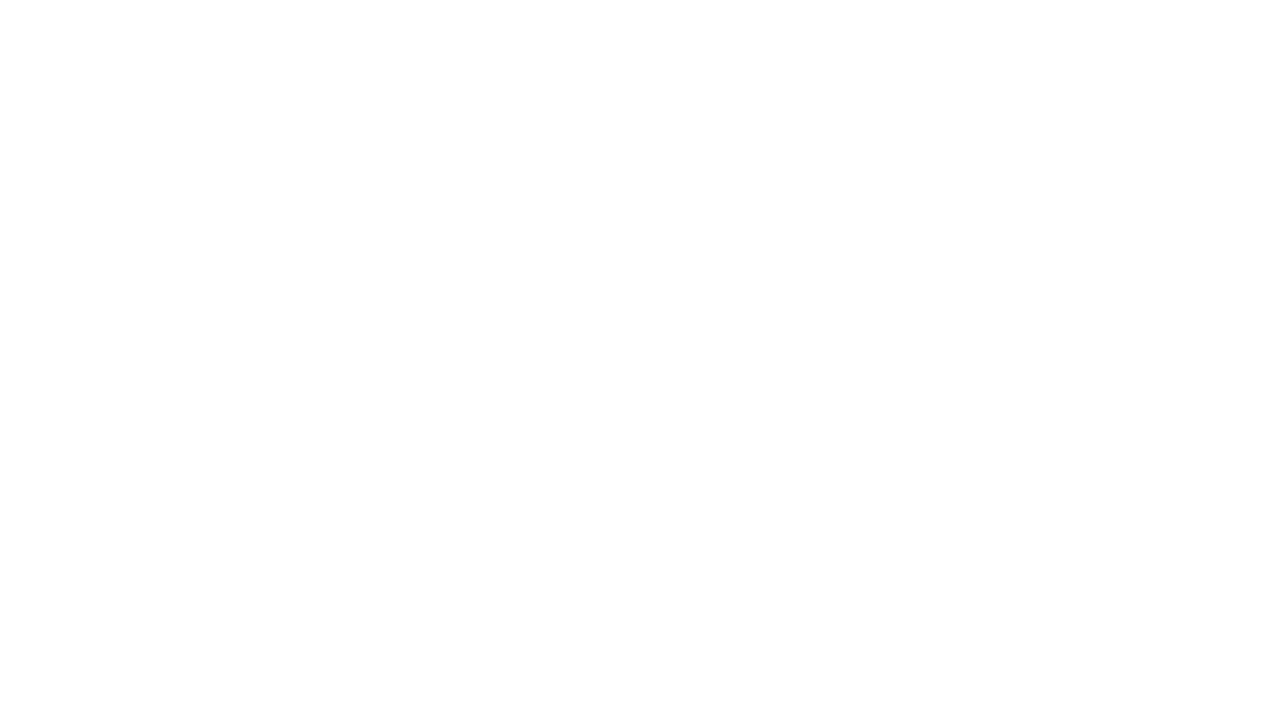

Re-queried links on page (iteration 692)
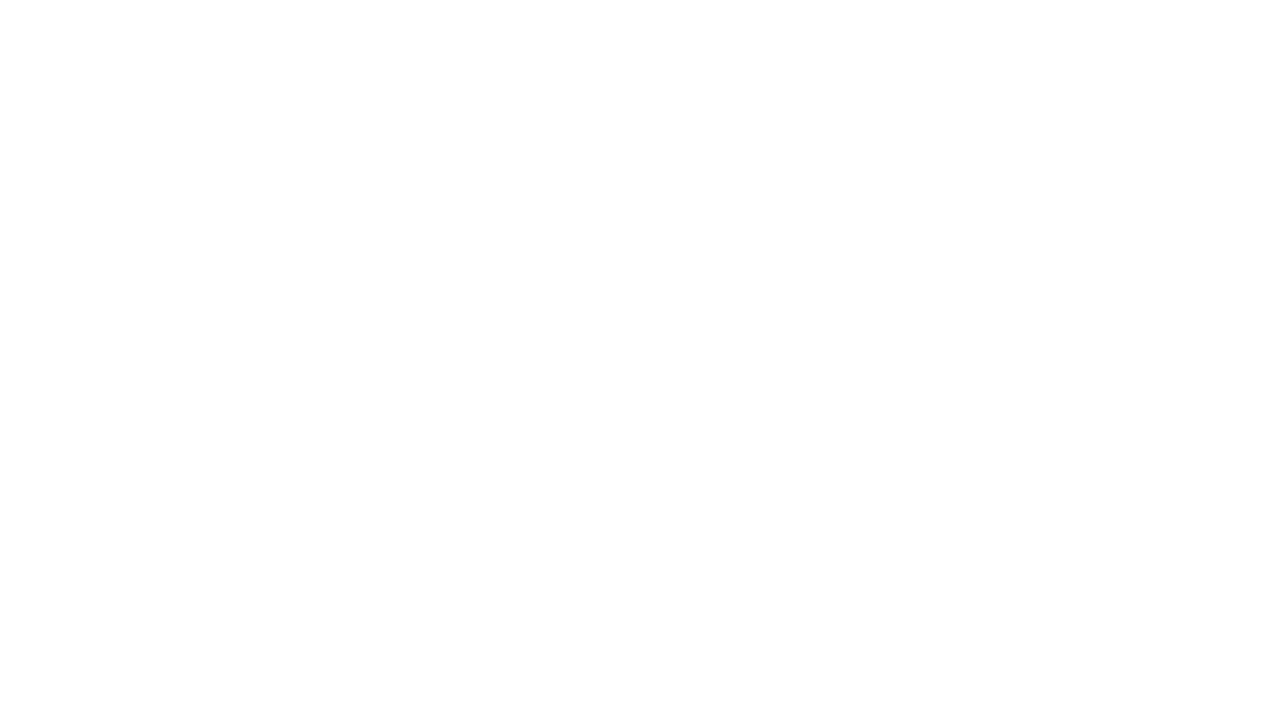

Re-queried links on page (iteration 693)
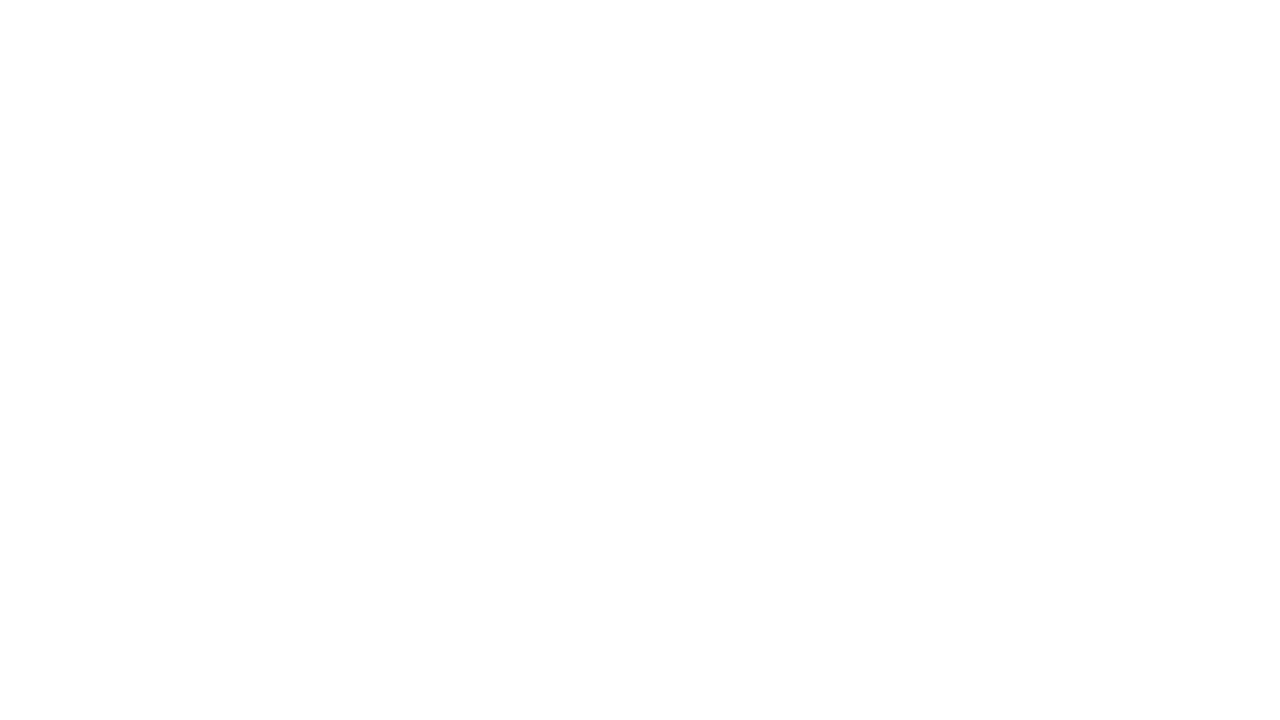

Re-queried links on page (iteration 694)
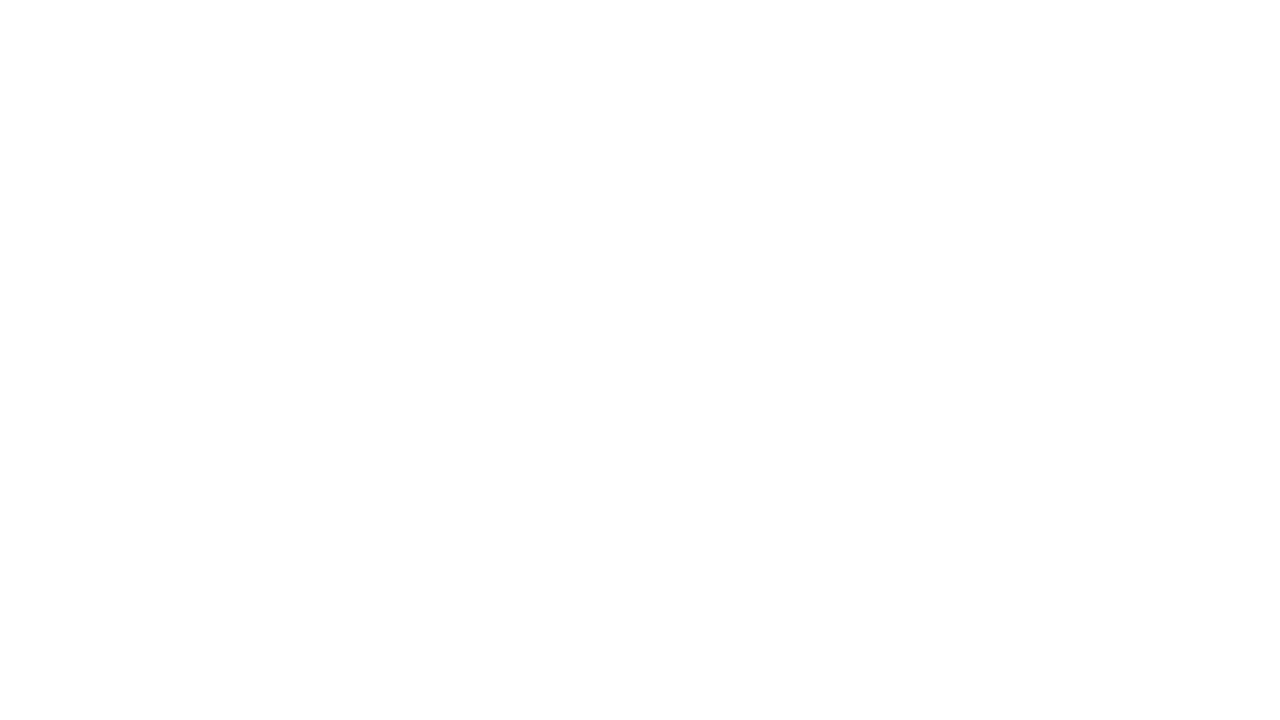

Re-queried links on page (iteration 695)
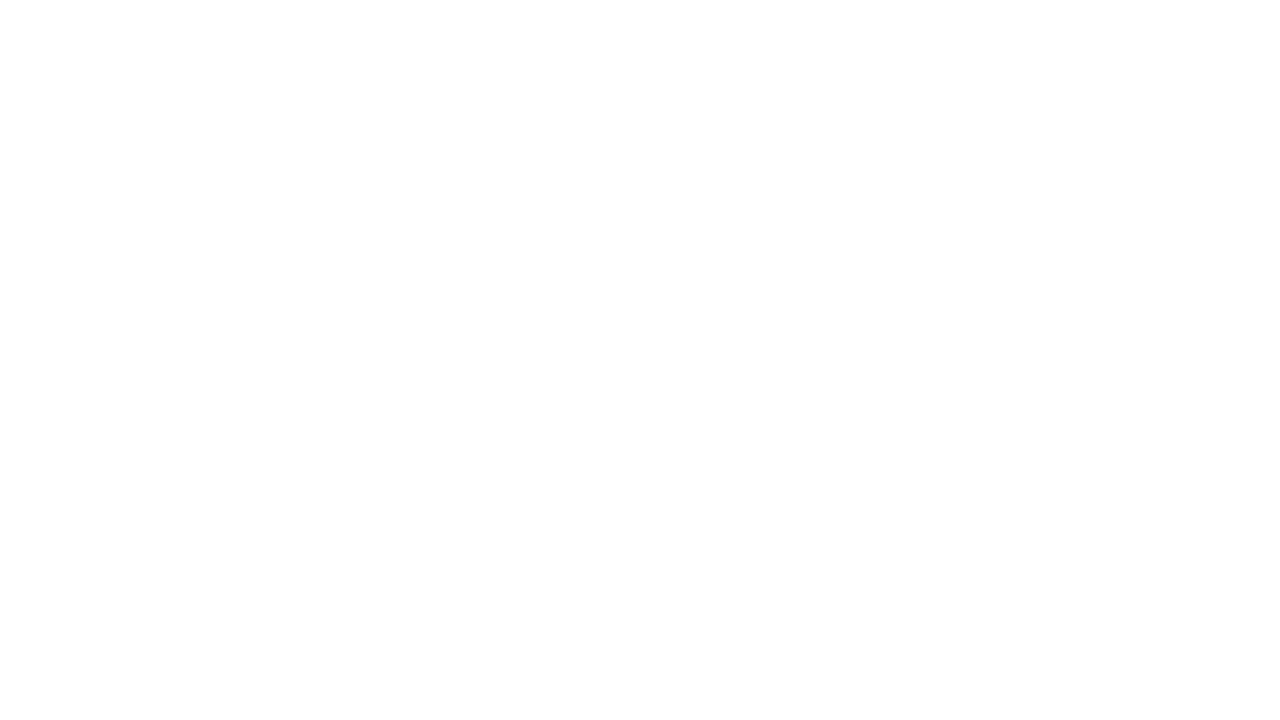

Re-queried links on page (iteration 696)
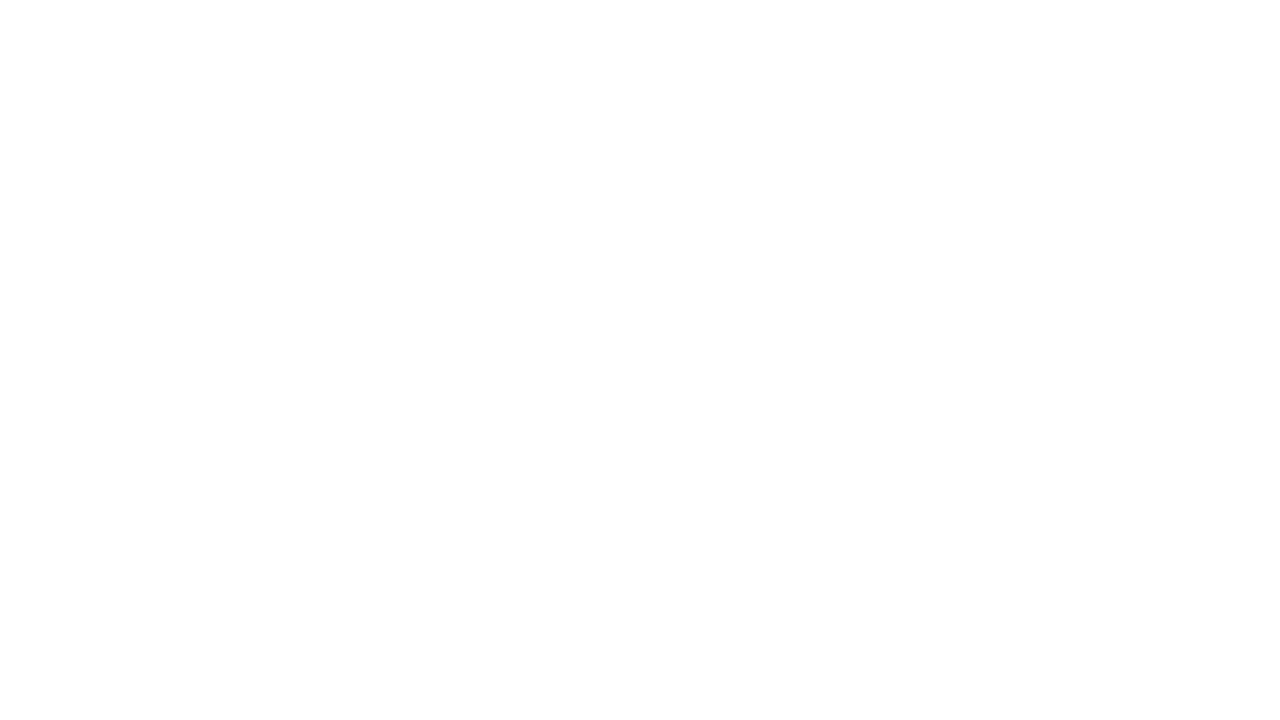

Re-queried links on page (iteration 697)
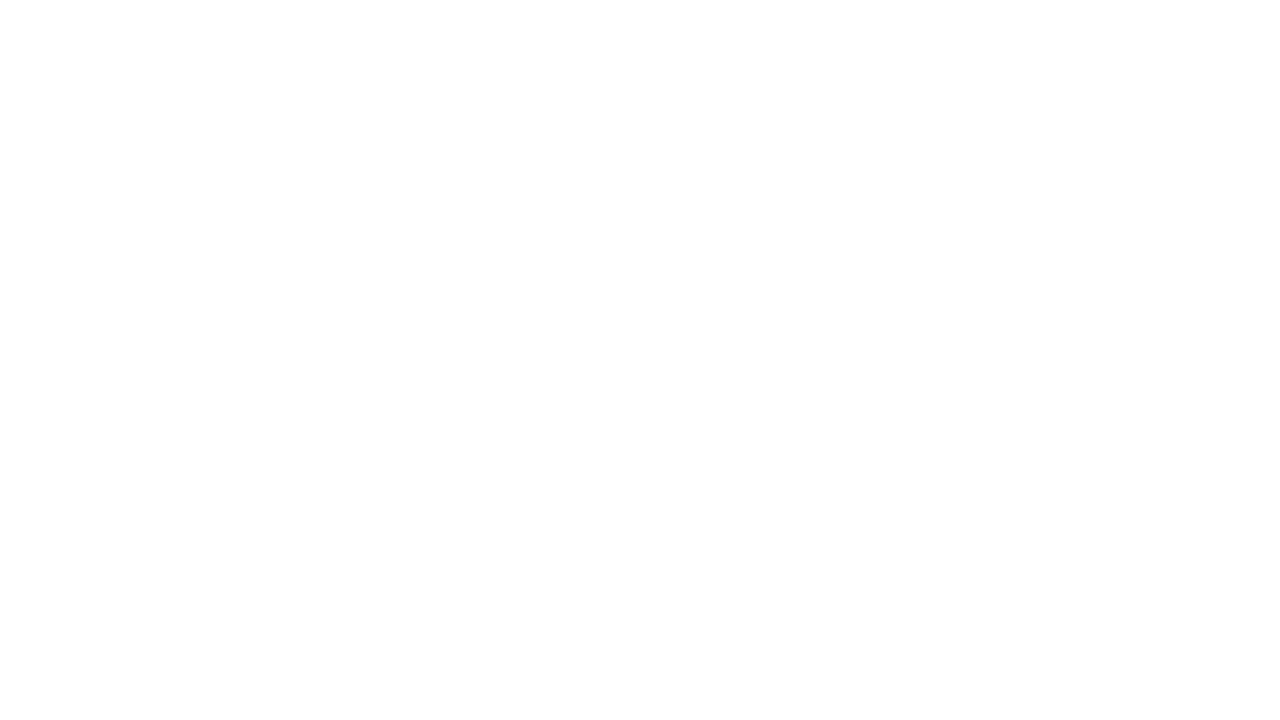

Re-queried links on page (iteration 698)
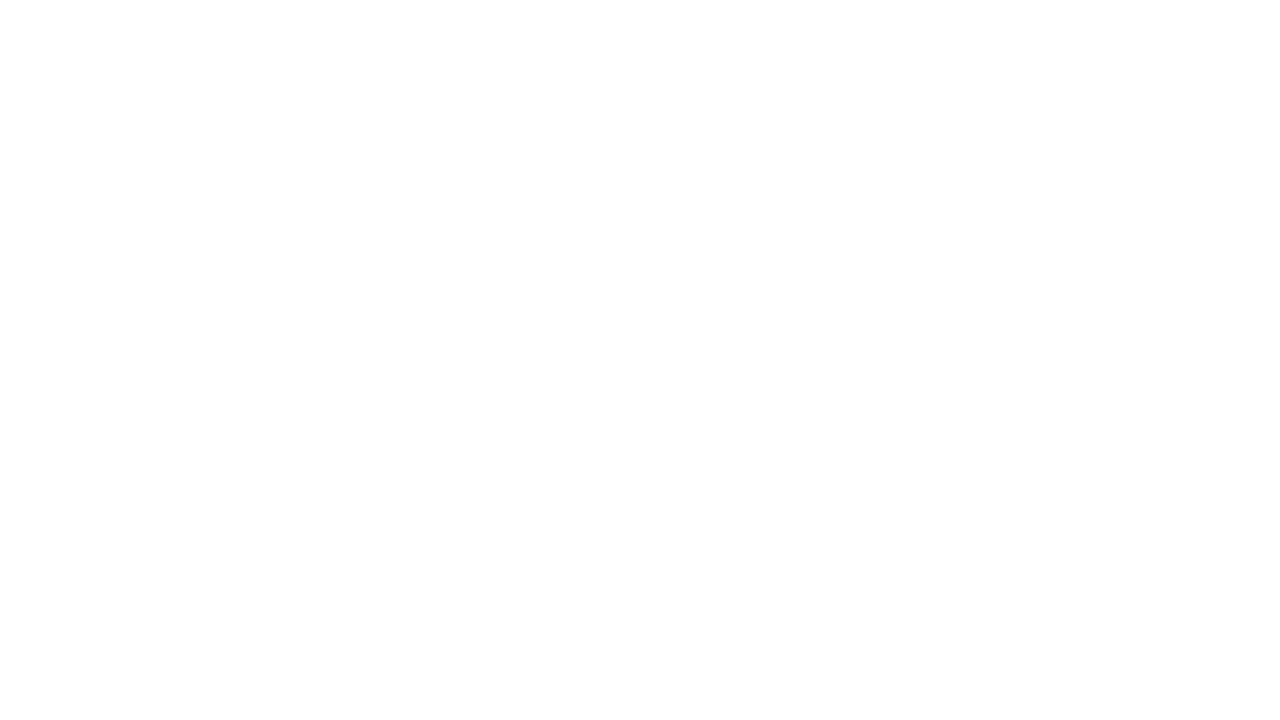

Re-queried links on page (iteration 699)
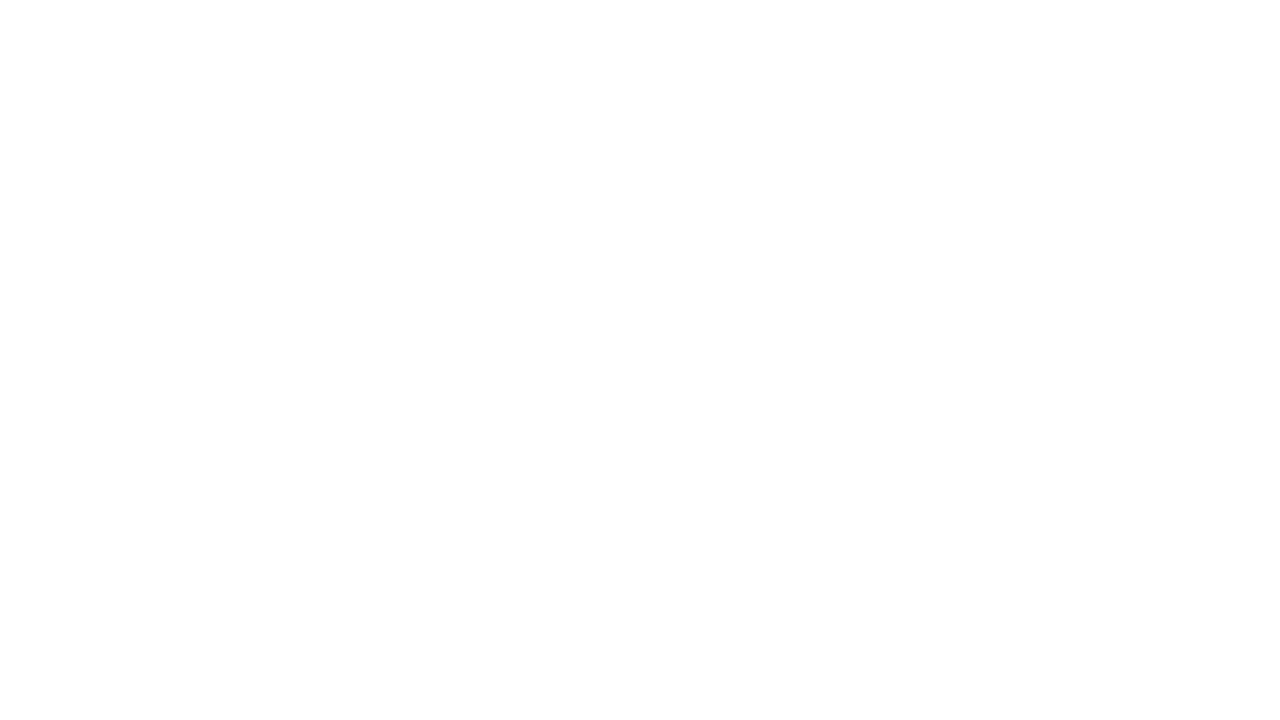

Re-queried links on page (iteration 700)
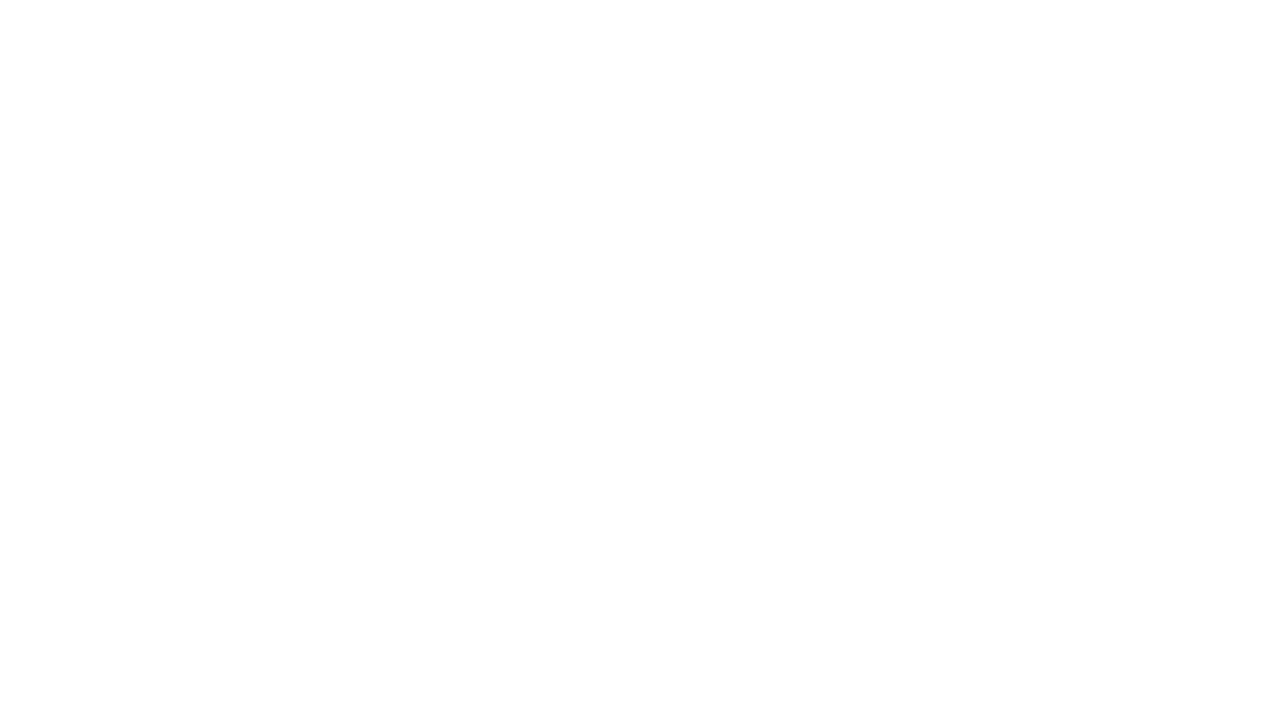

Re-queried links on page (iteration 701)
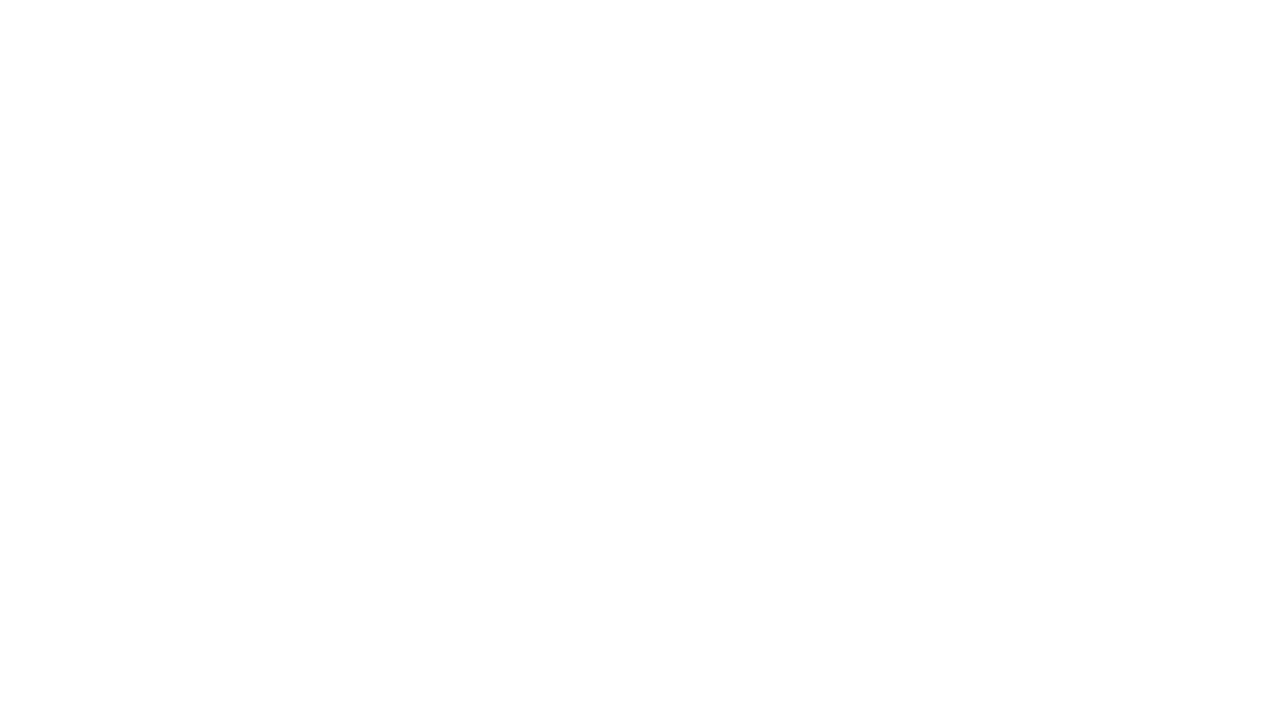

Re-queried links on page (iteration 702)
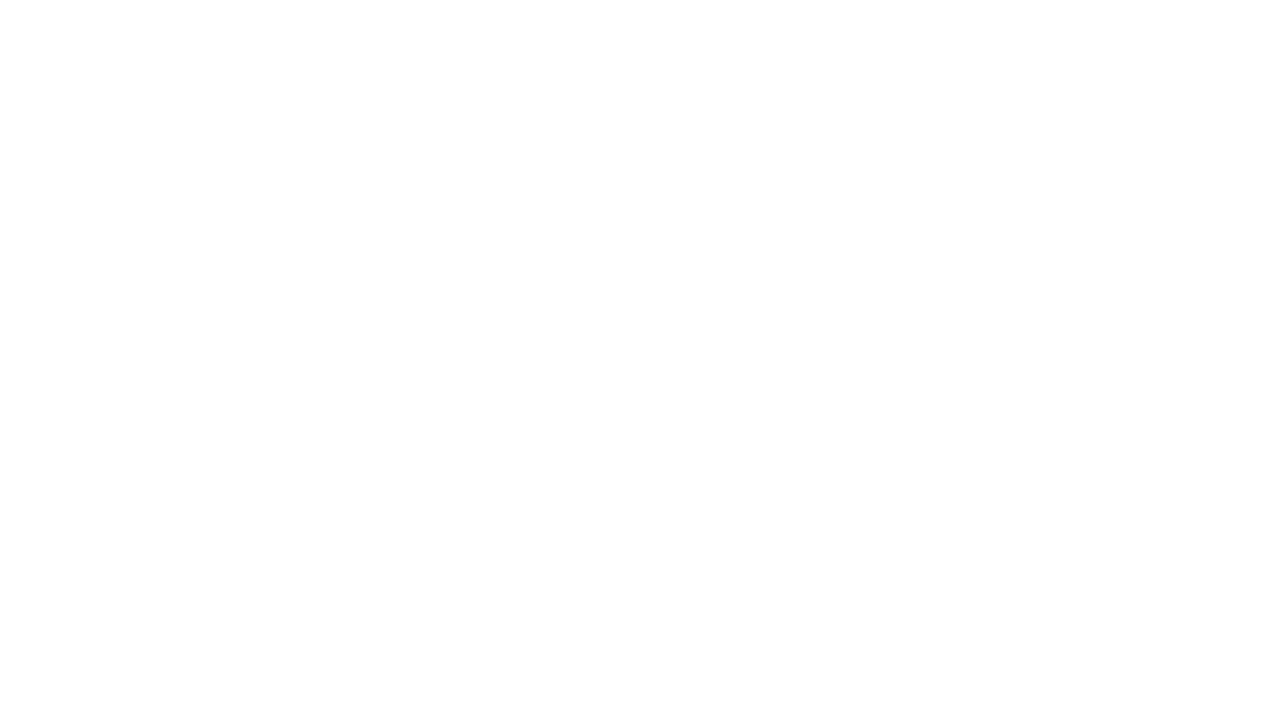

Re-queried links on page (iteration 703)
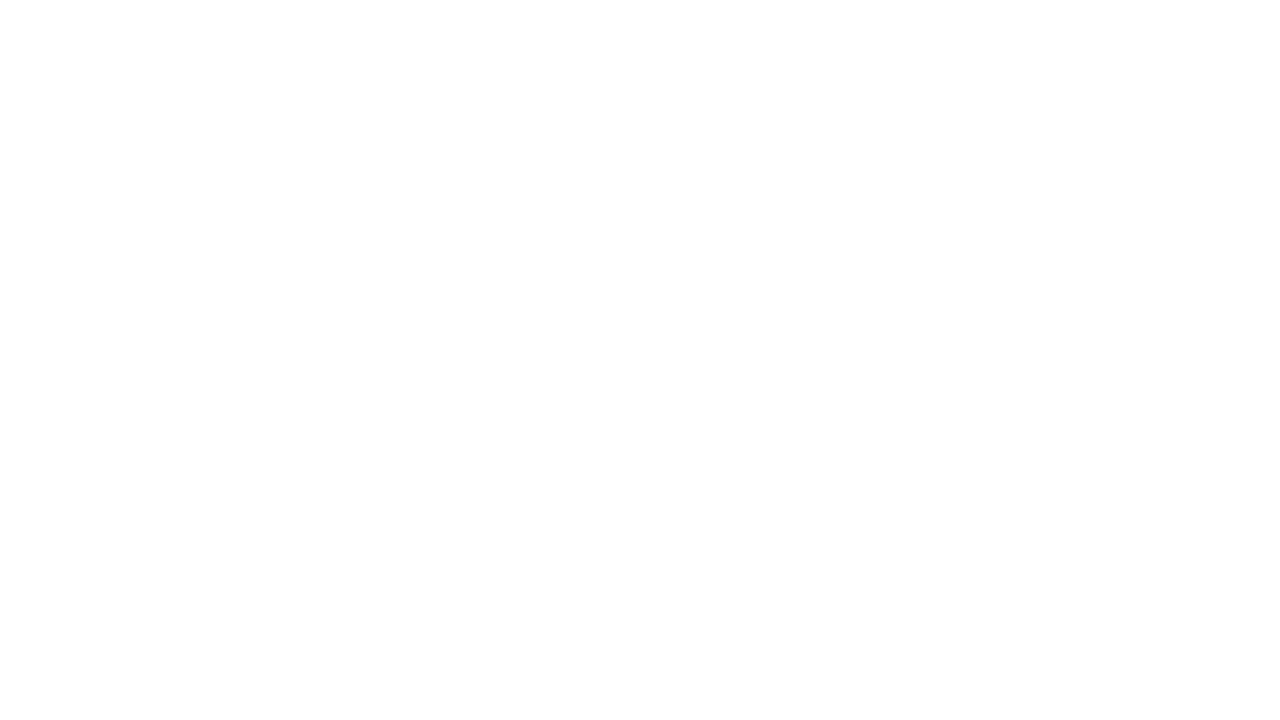

Re-queried links on page (iteration 704)
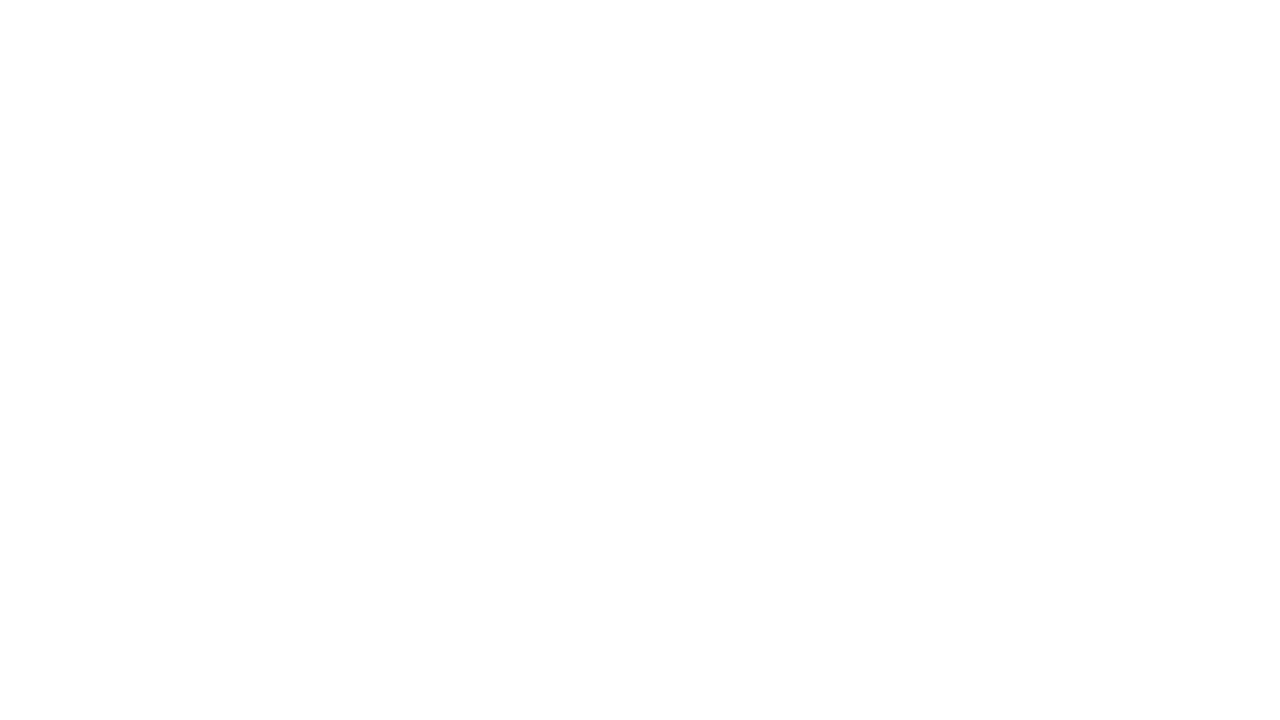

Re-queried links on page (iteration 705)
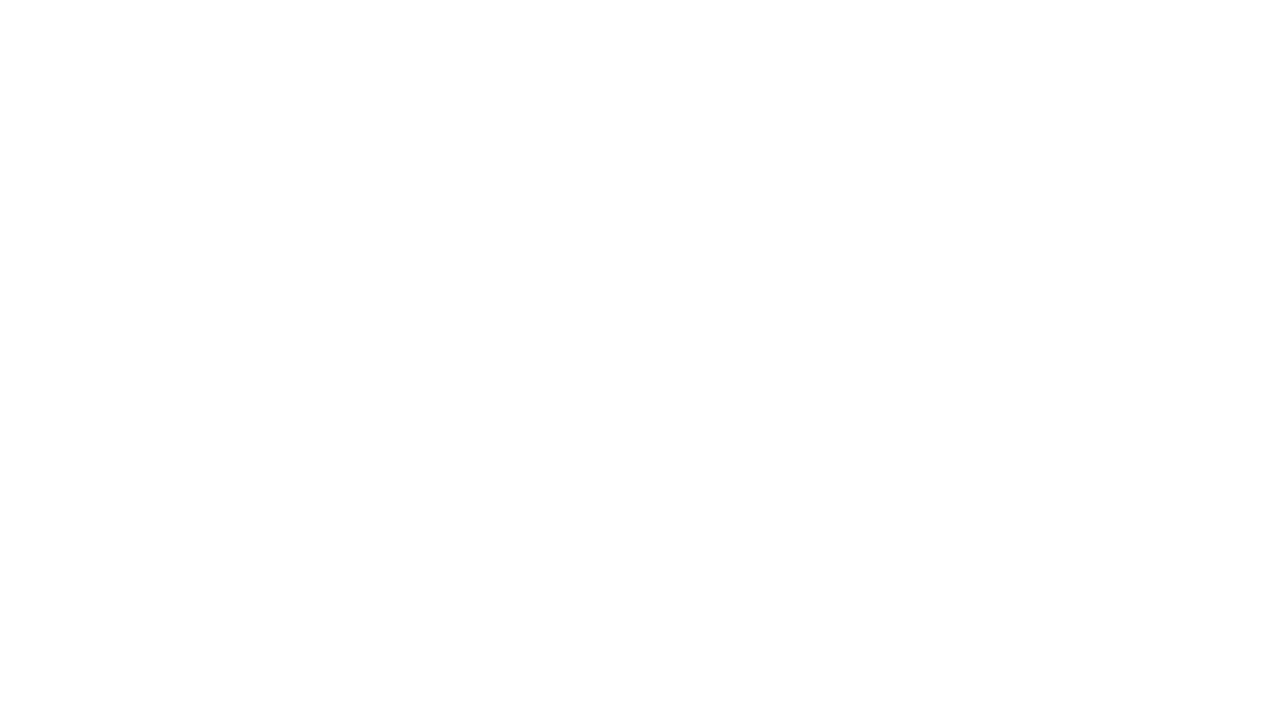

Re-queried links on page (iteration 706)
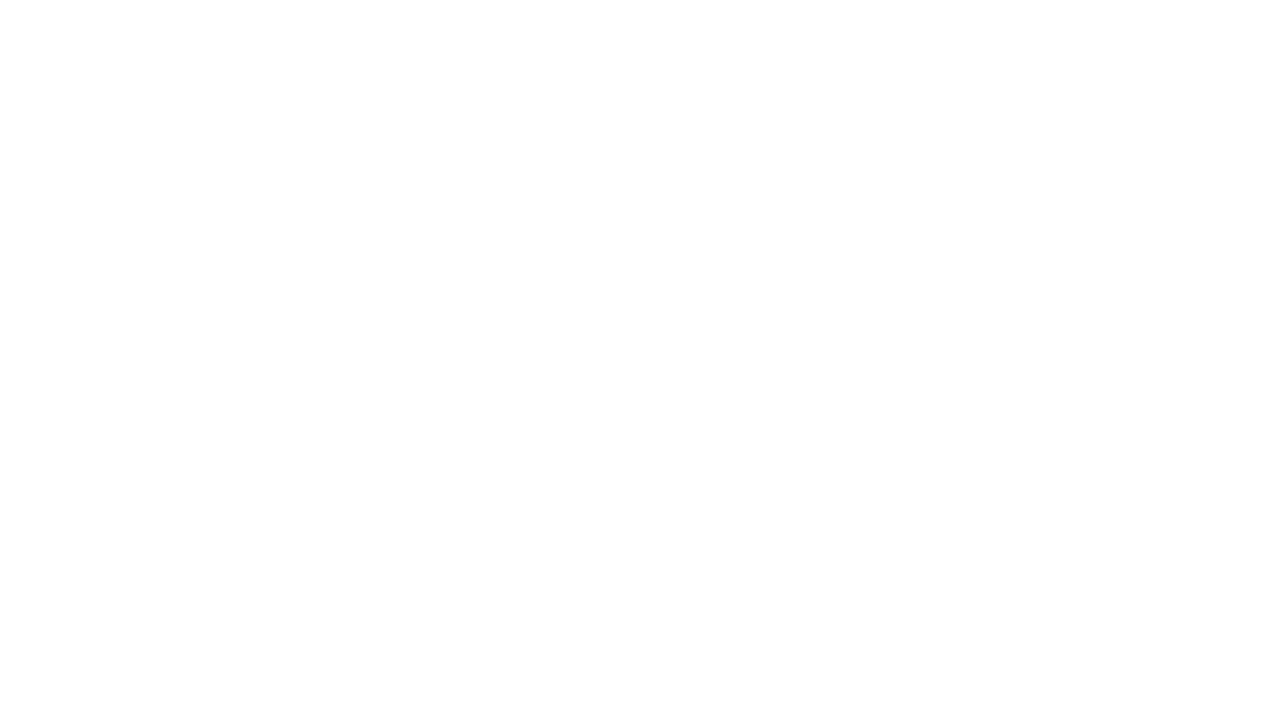

Re-queried links on page (iteration 707)
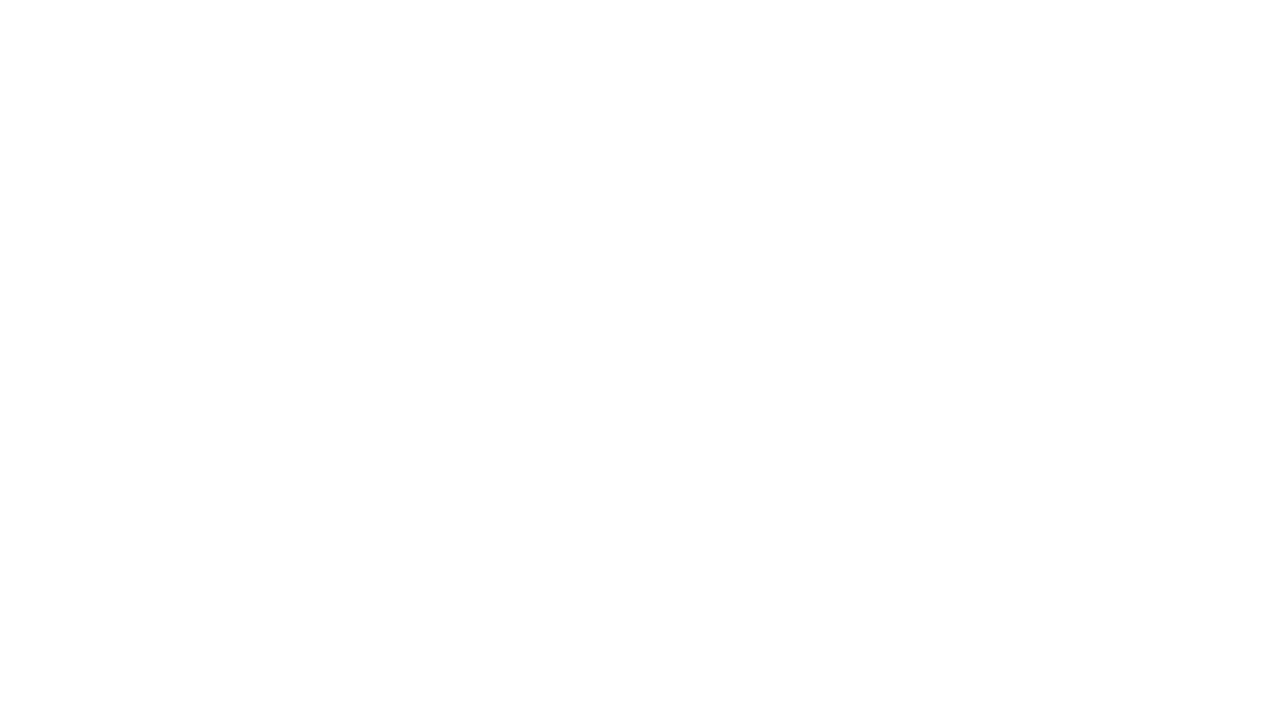

Re-queried links on page (iteration 708)
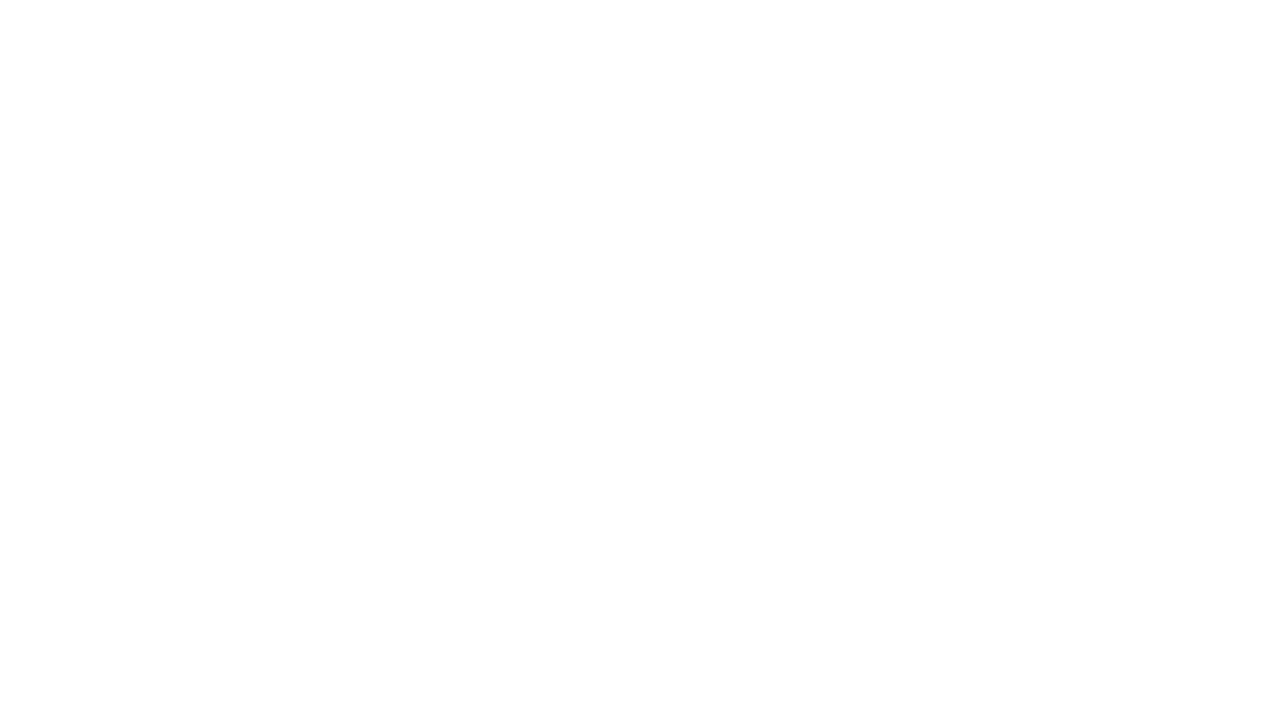

Re-queried links on page (iteration 709)
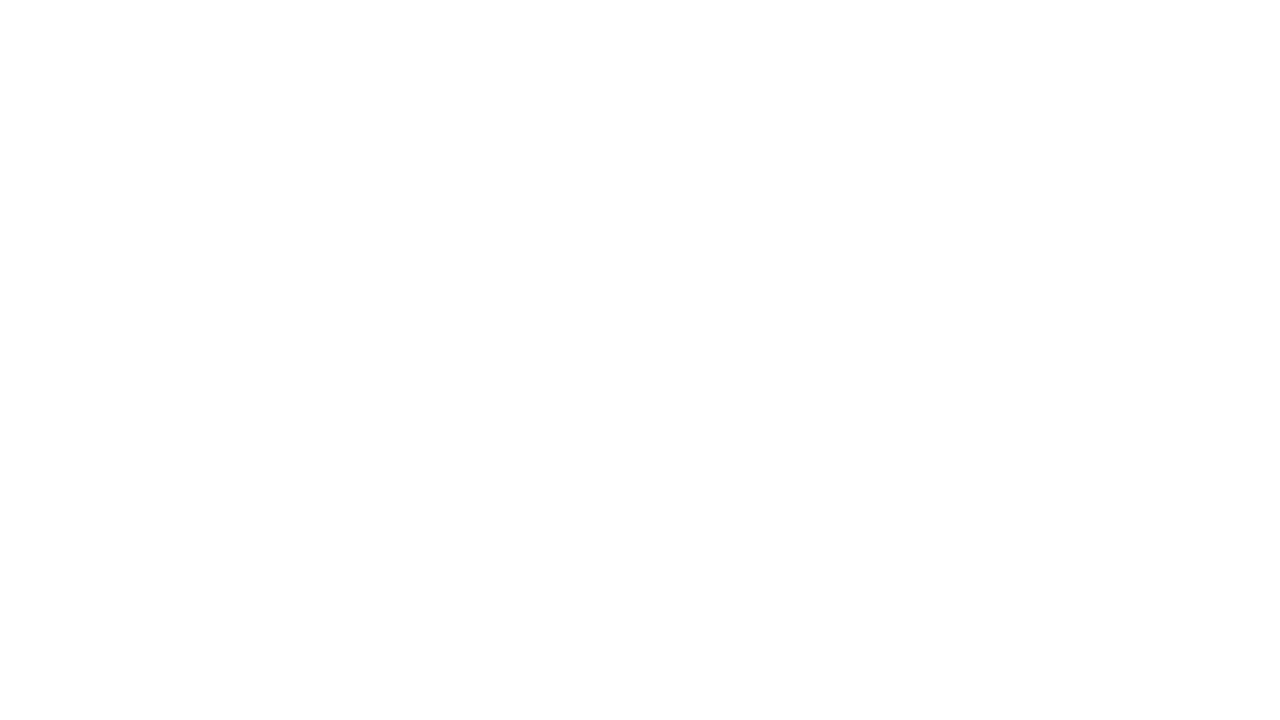

Re-queried links on page (iteration 710)
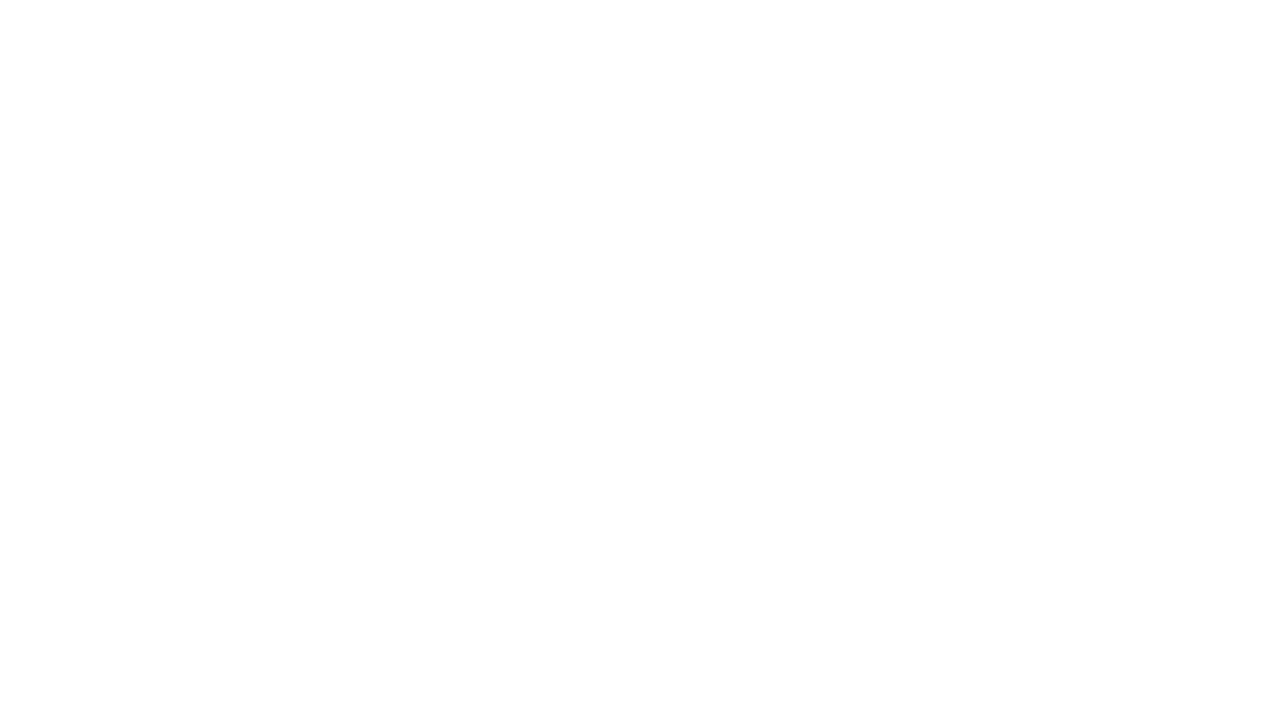

Re-queried links on page (iteration 711)
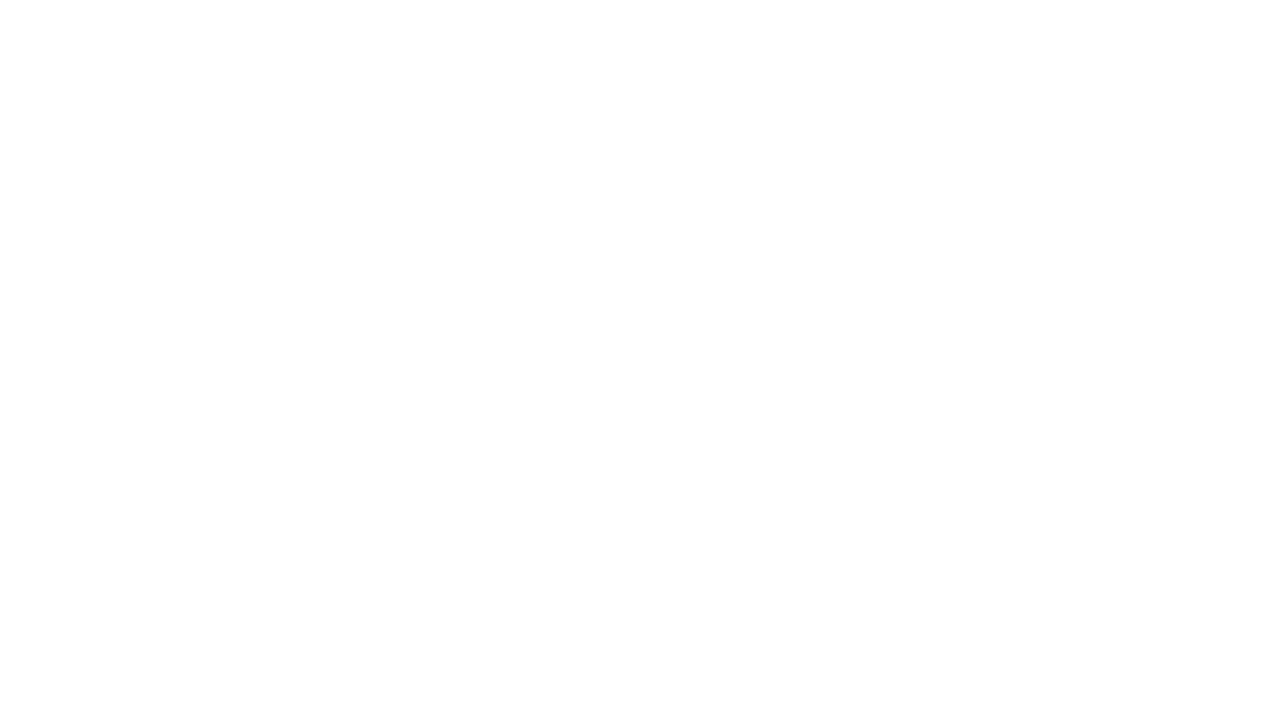

Re-queried links on page (iteration 712)
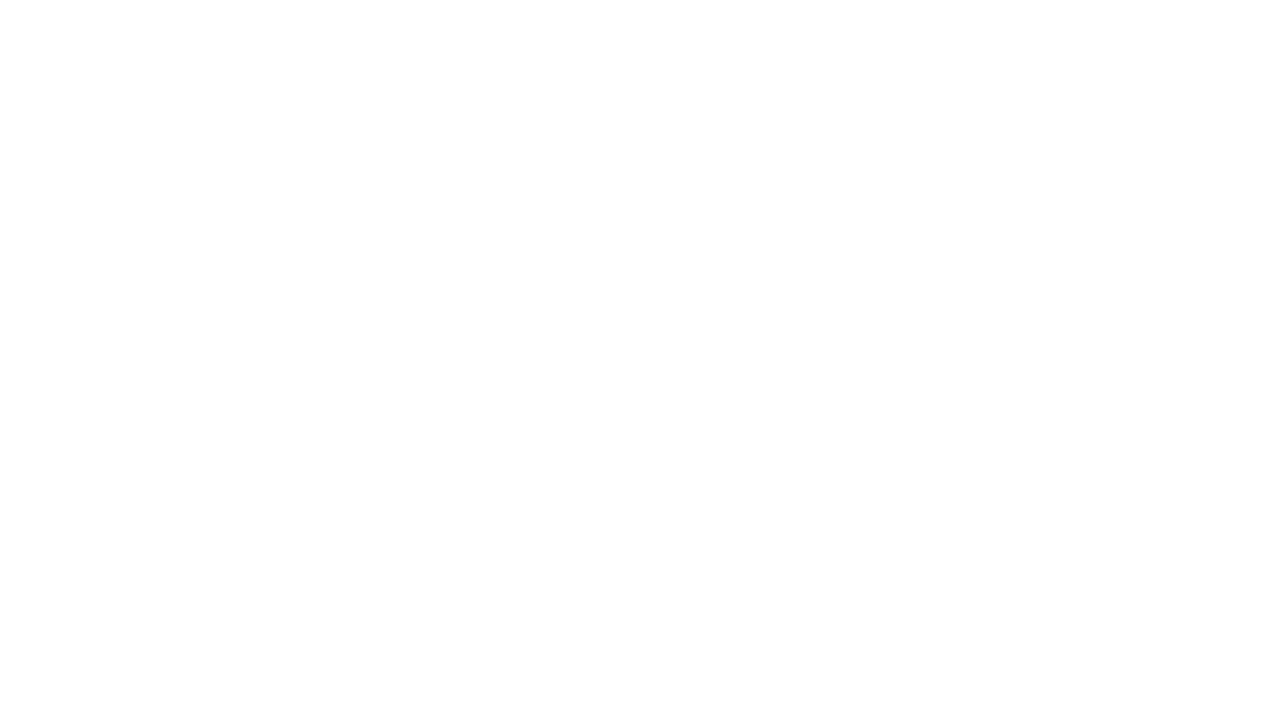

Re-queried links on page (iteration 713)
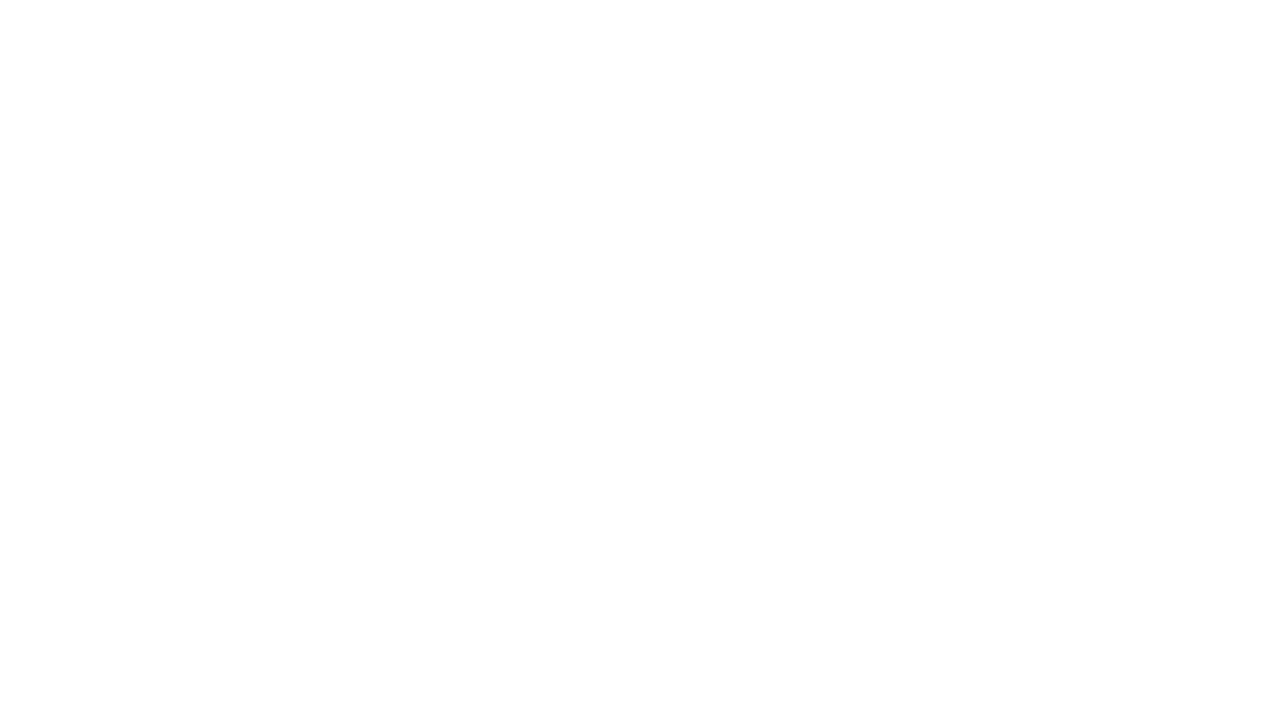

Re-queried links on page (iteration 714)
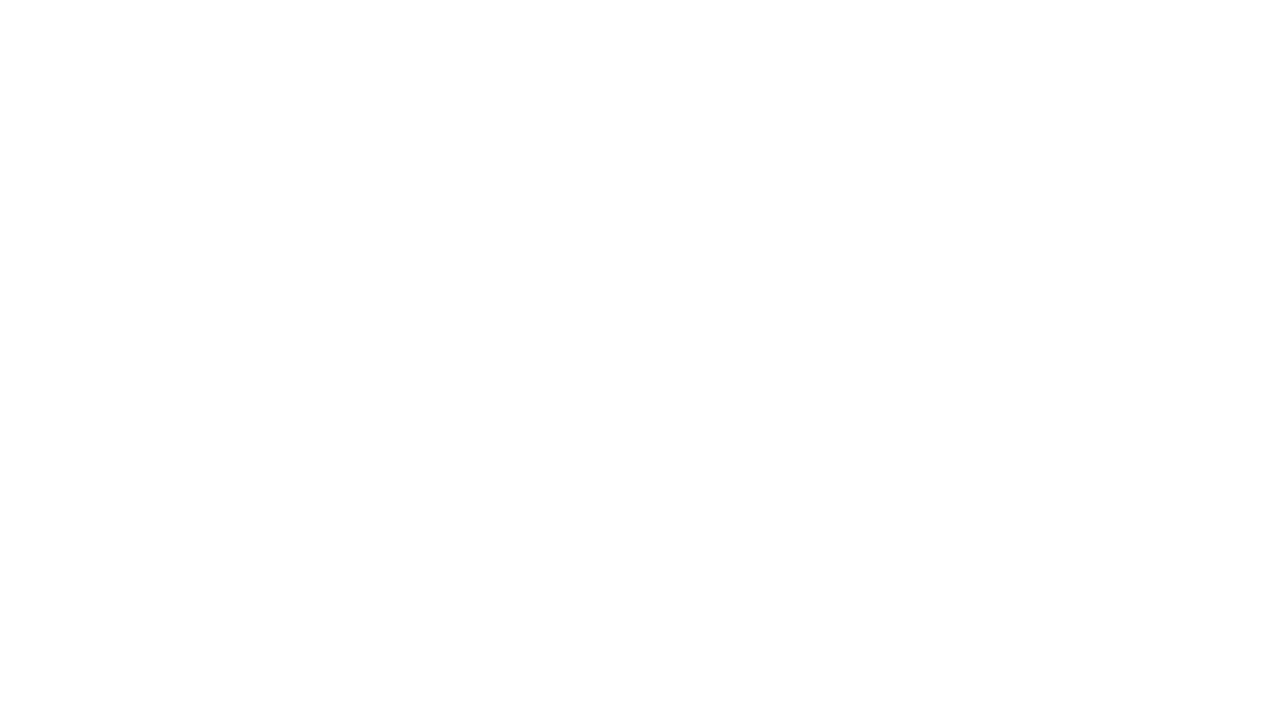

Re-queried links on page (iteration 715)
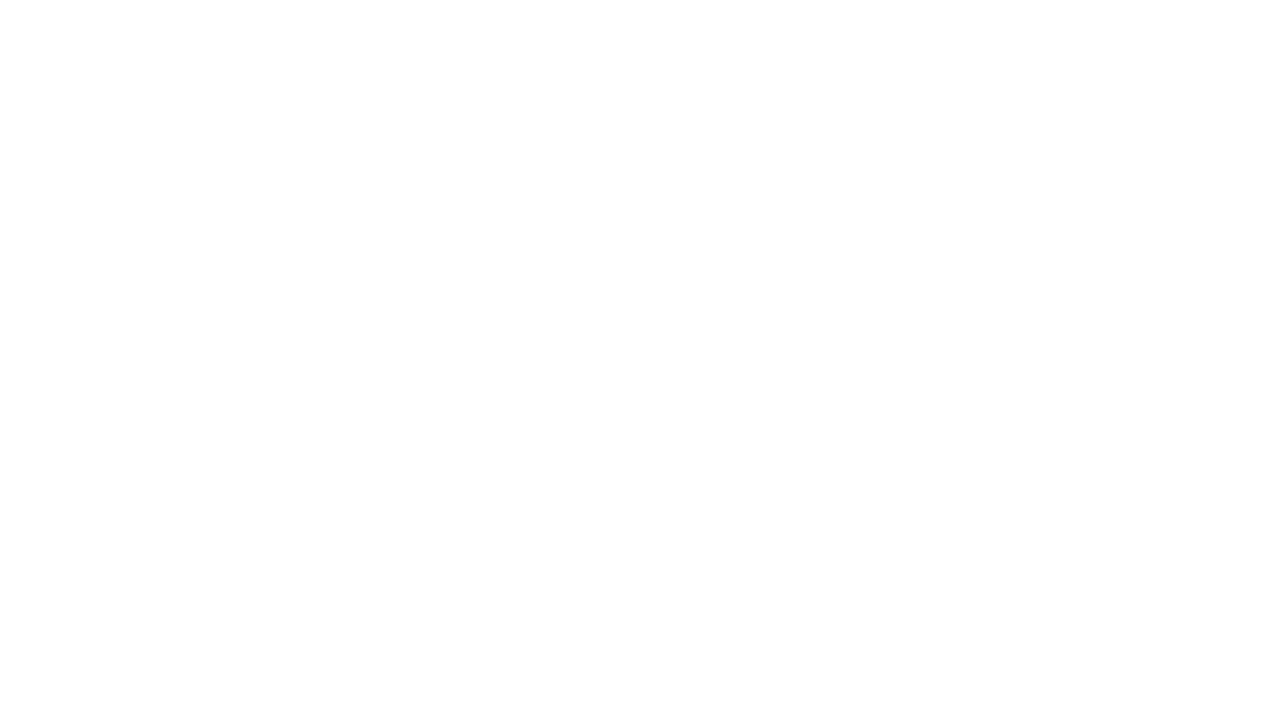

Re-queried links on page (iteration 716)
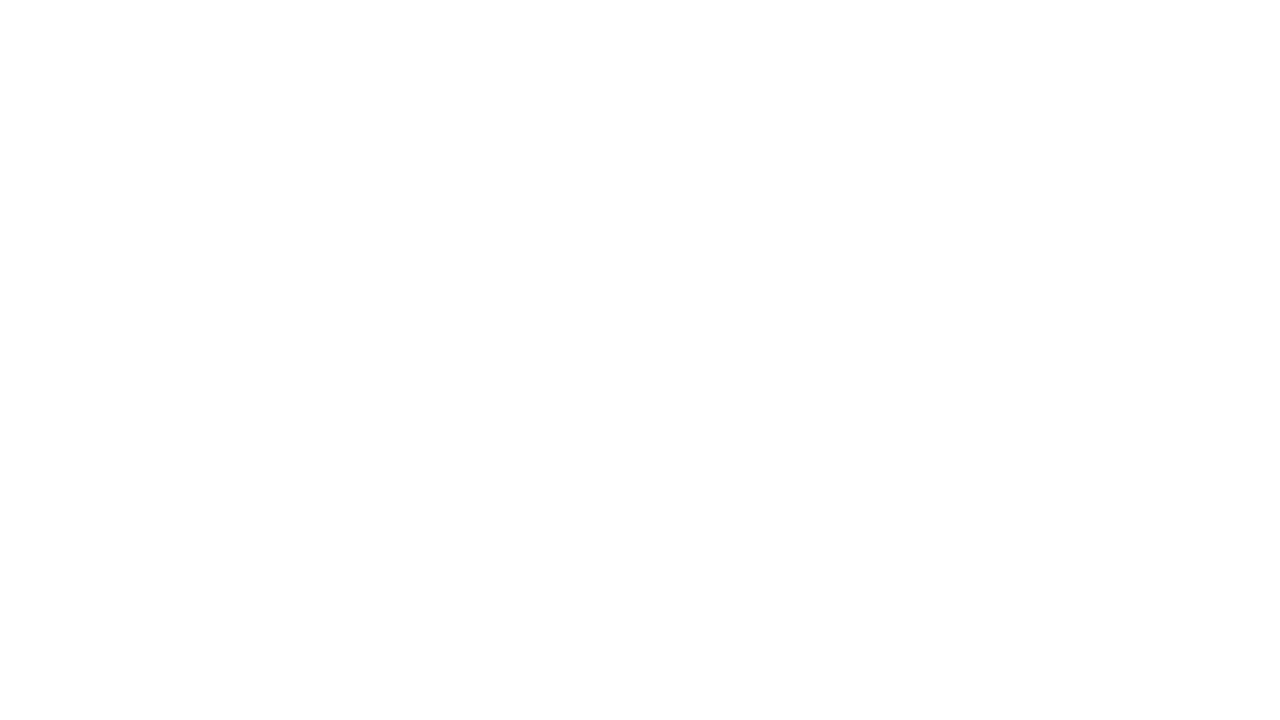

Re-queried links on page (iteration 717)
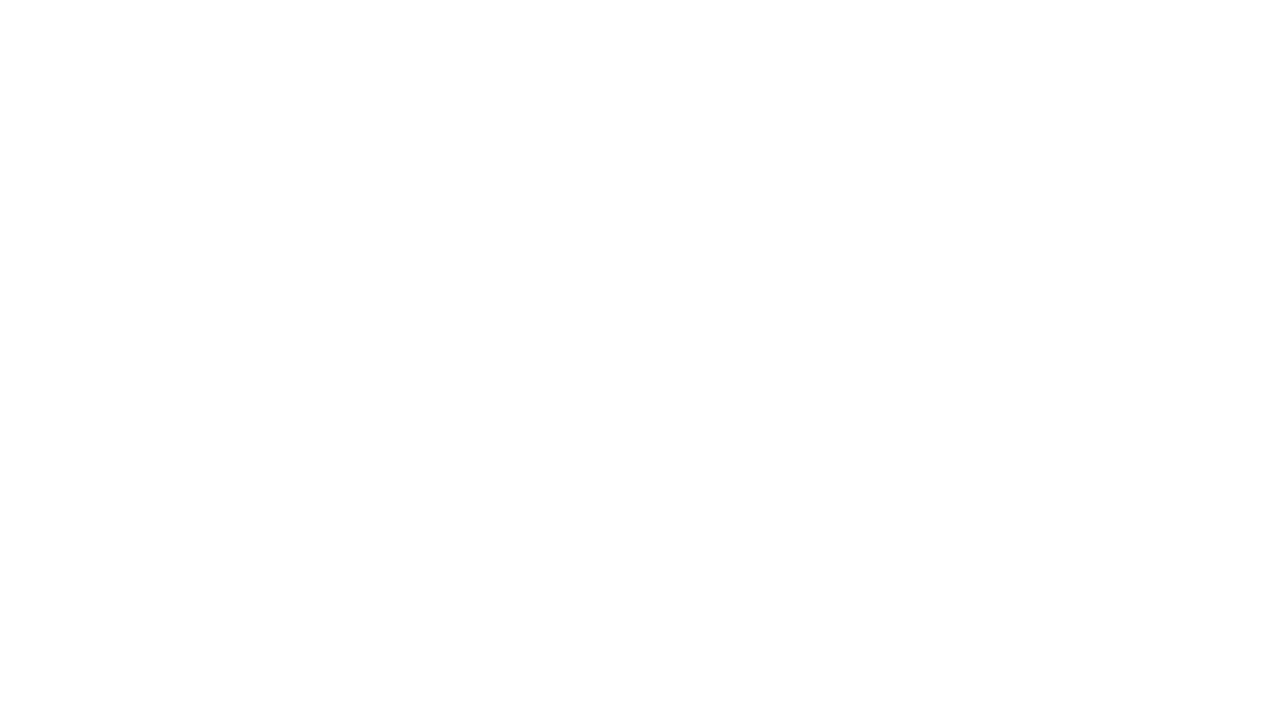

Re-queried links on page (iteration 718)
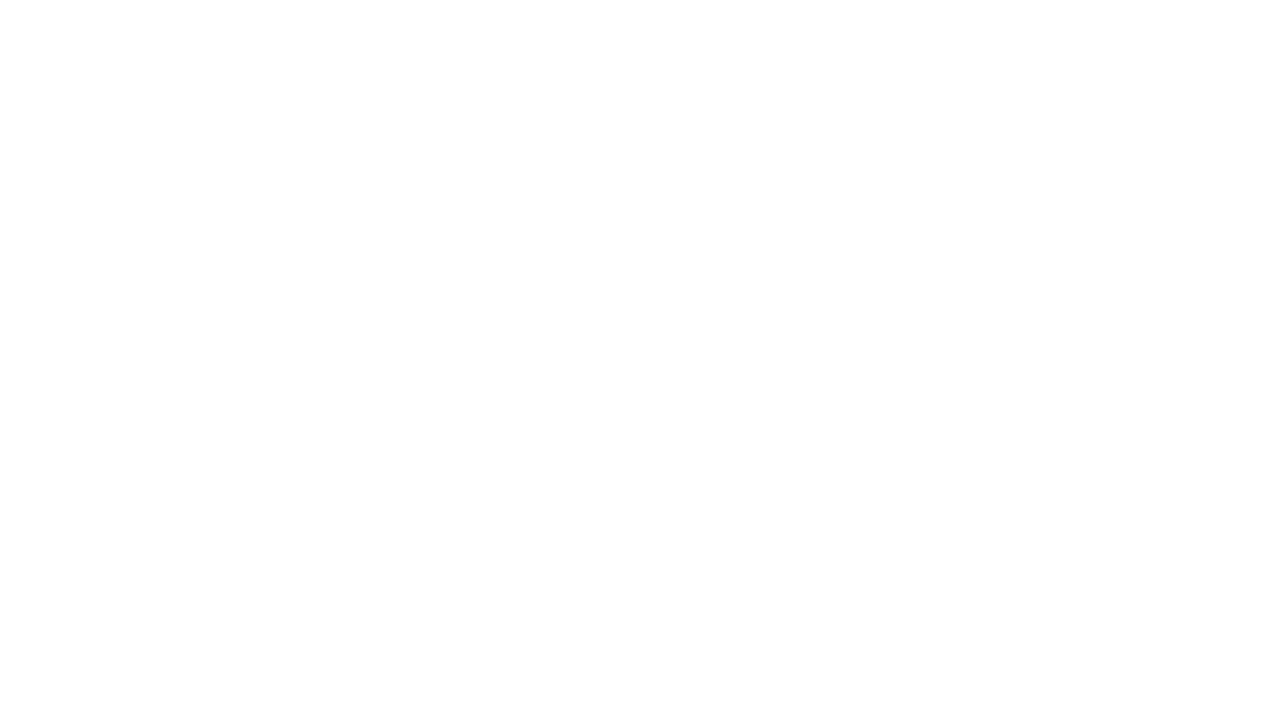

Re-queried links on page (iteration 719)
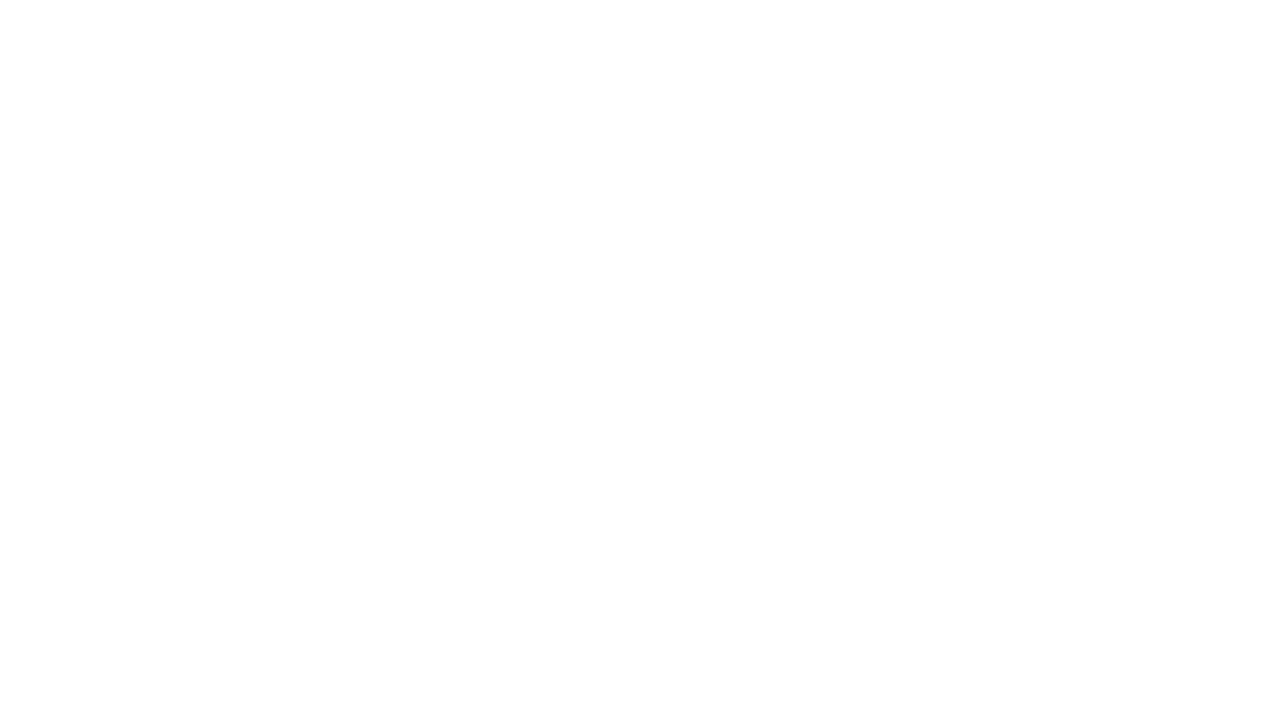

Re-queried links on page (iteration 720)
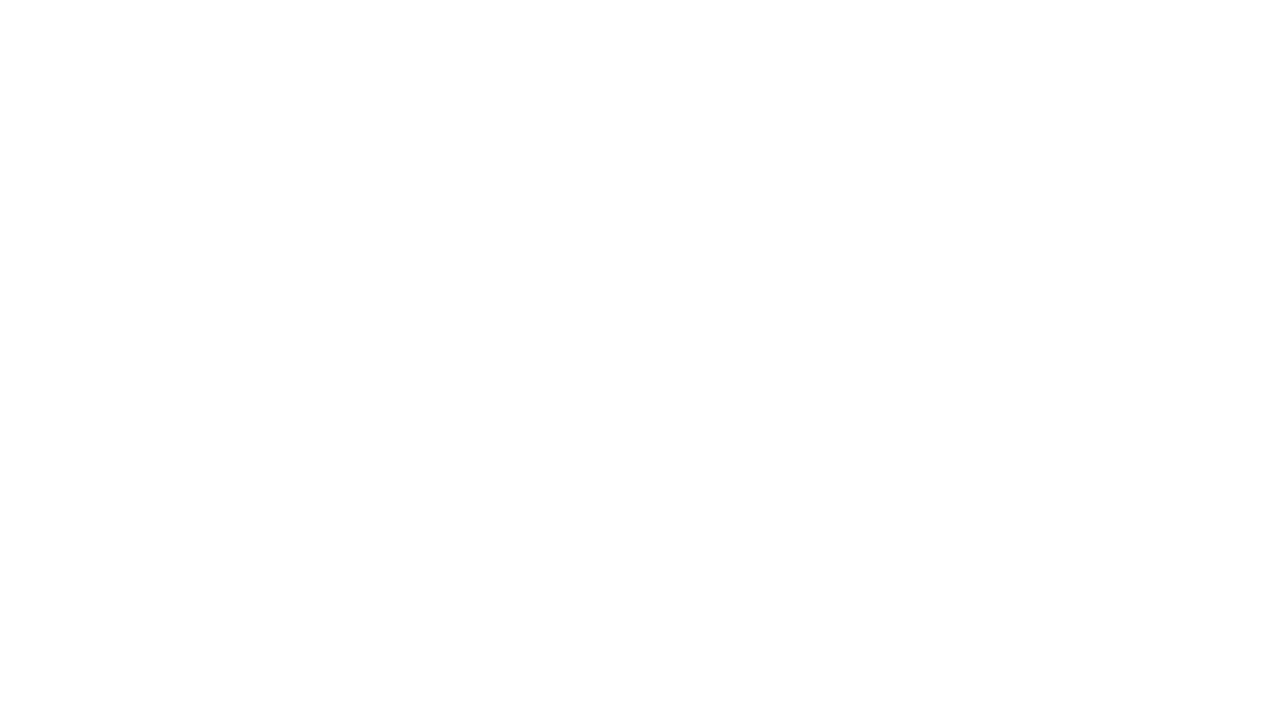

Re-queried links on page (iteration 721)
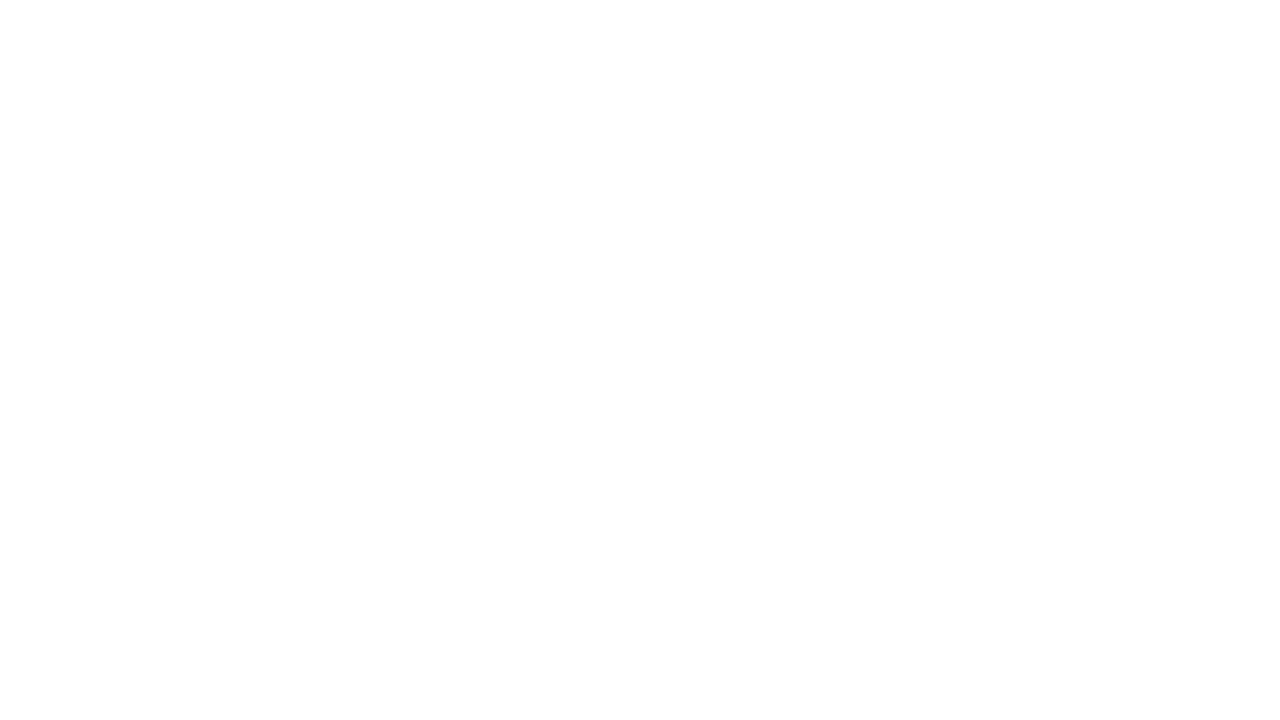

Re-queried links on page (iteration 722)
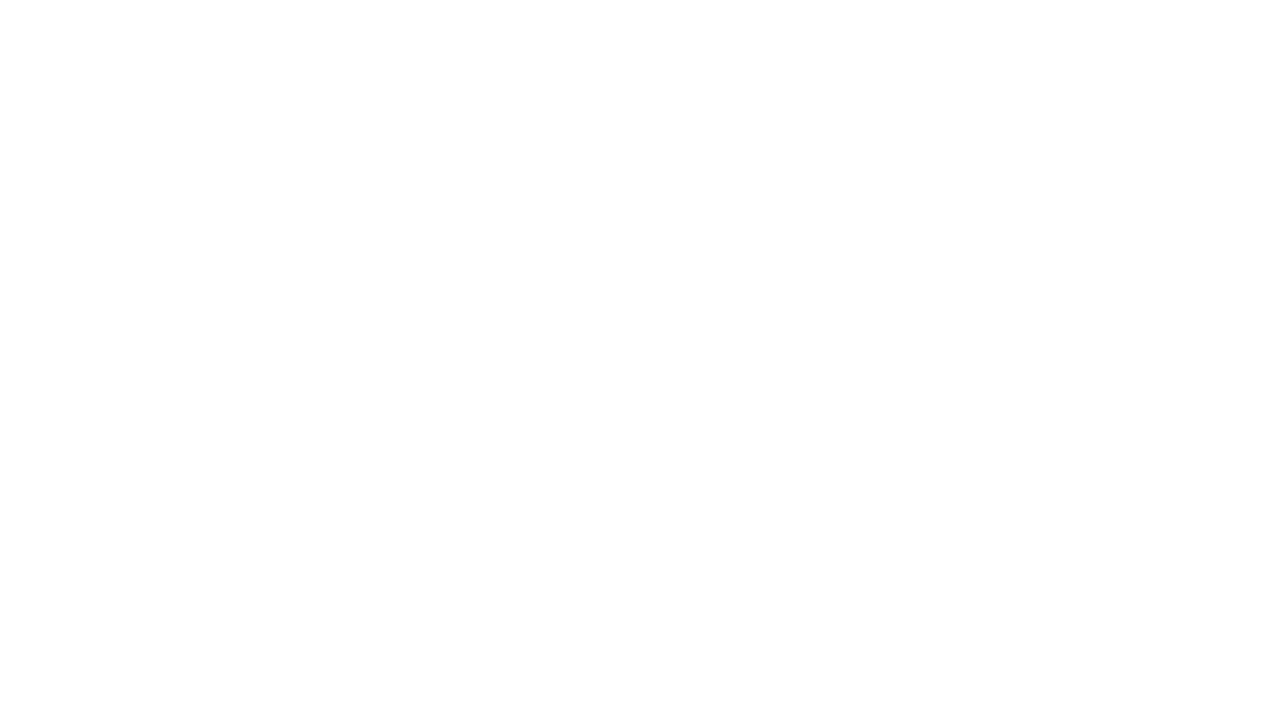

Re-queried links on page (iteration 723)
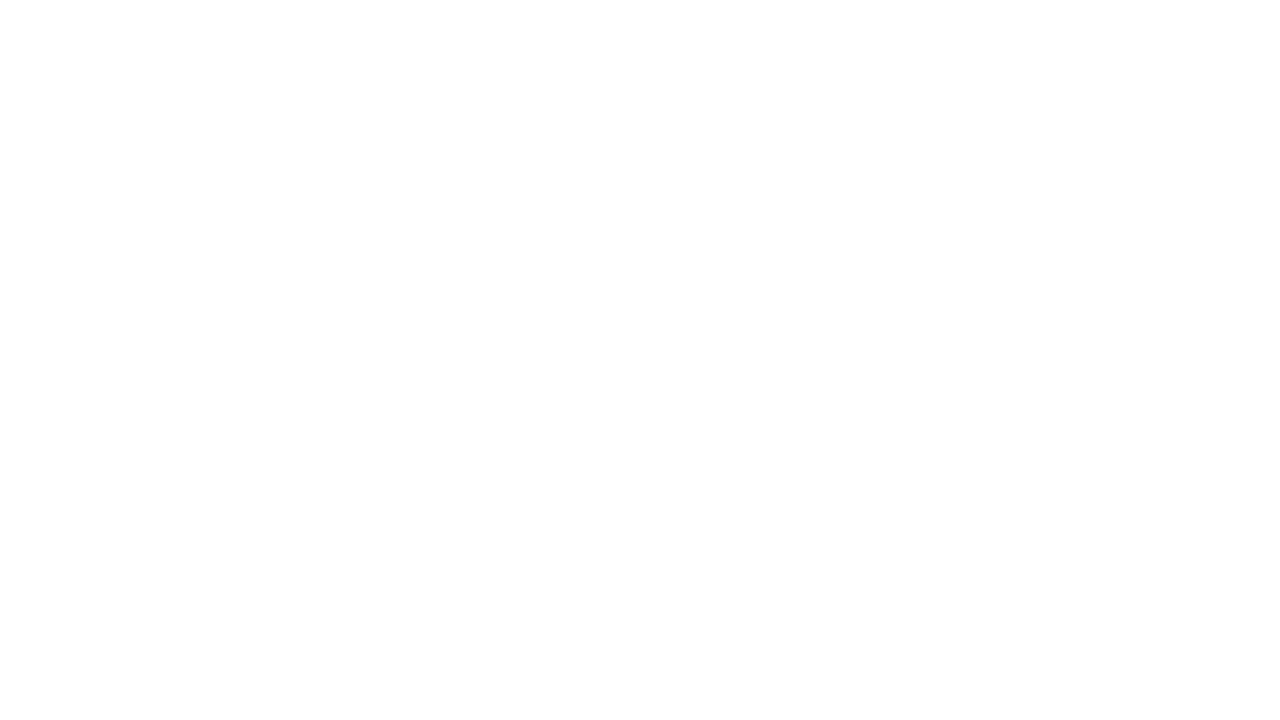

Re-queried links on page (iteration 724)
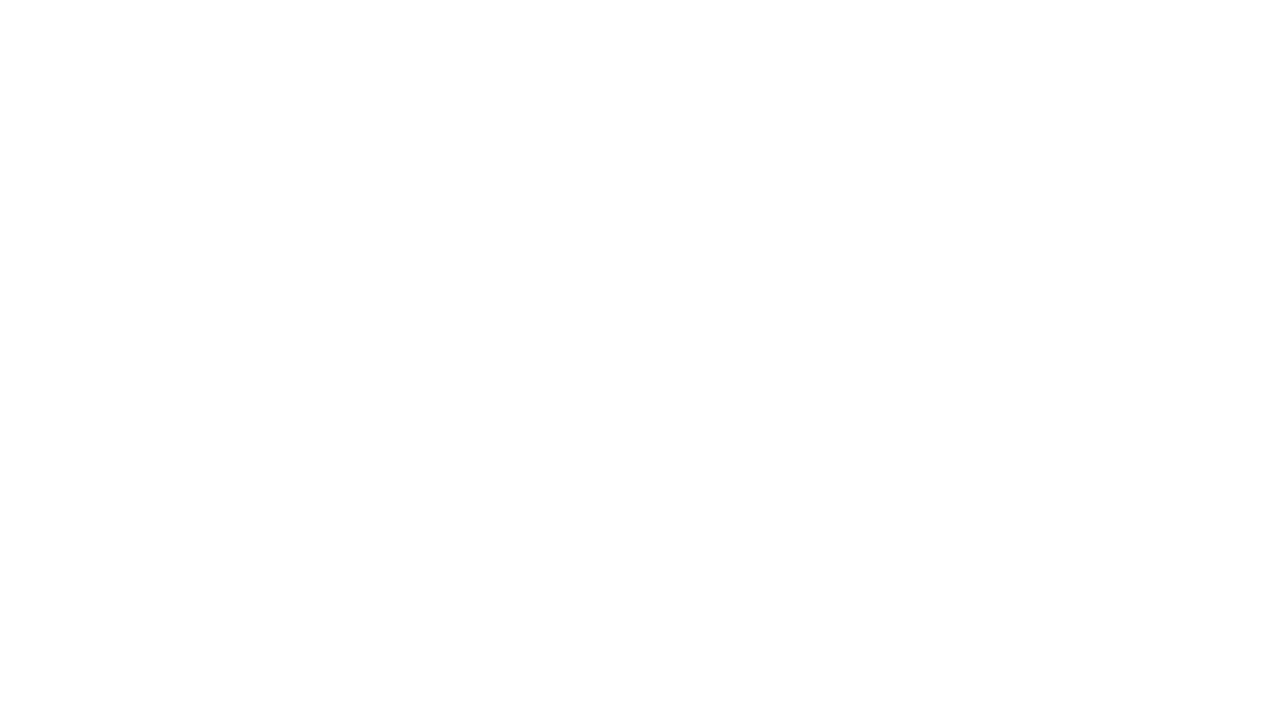

Re-queried links on page (iteration 725)
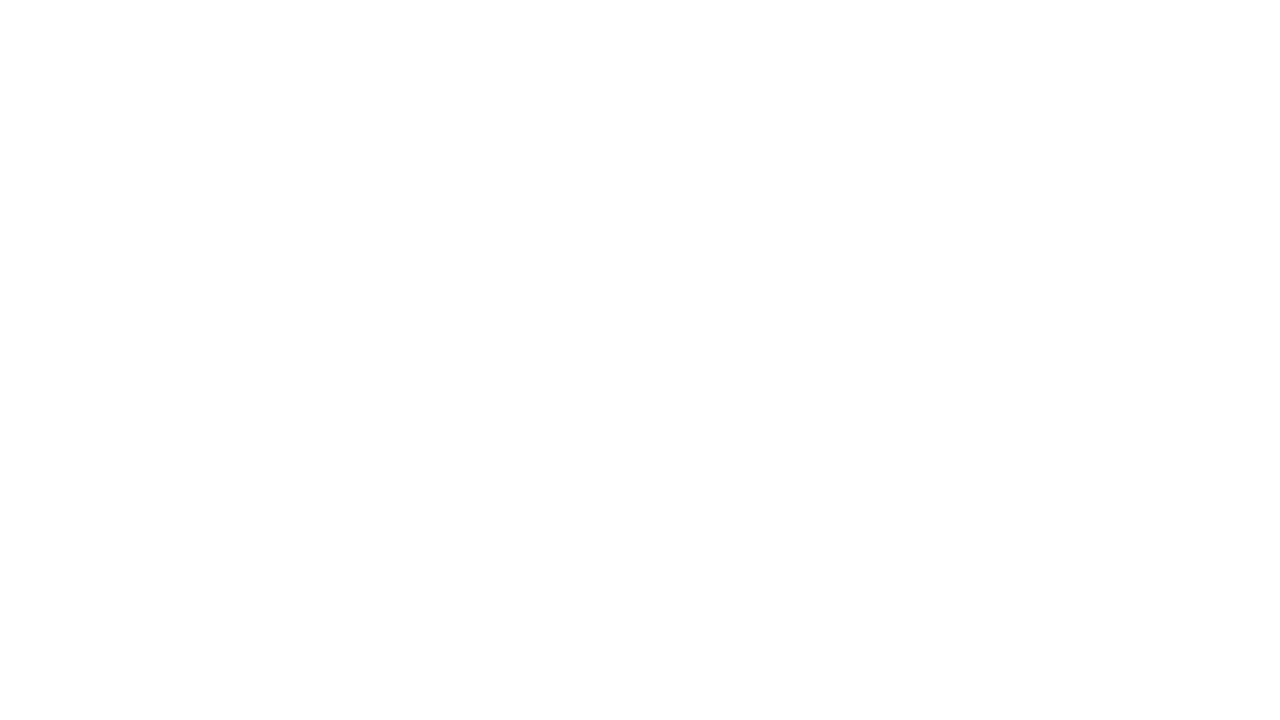

Re-queried links on page (iteration 726)
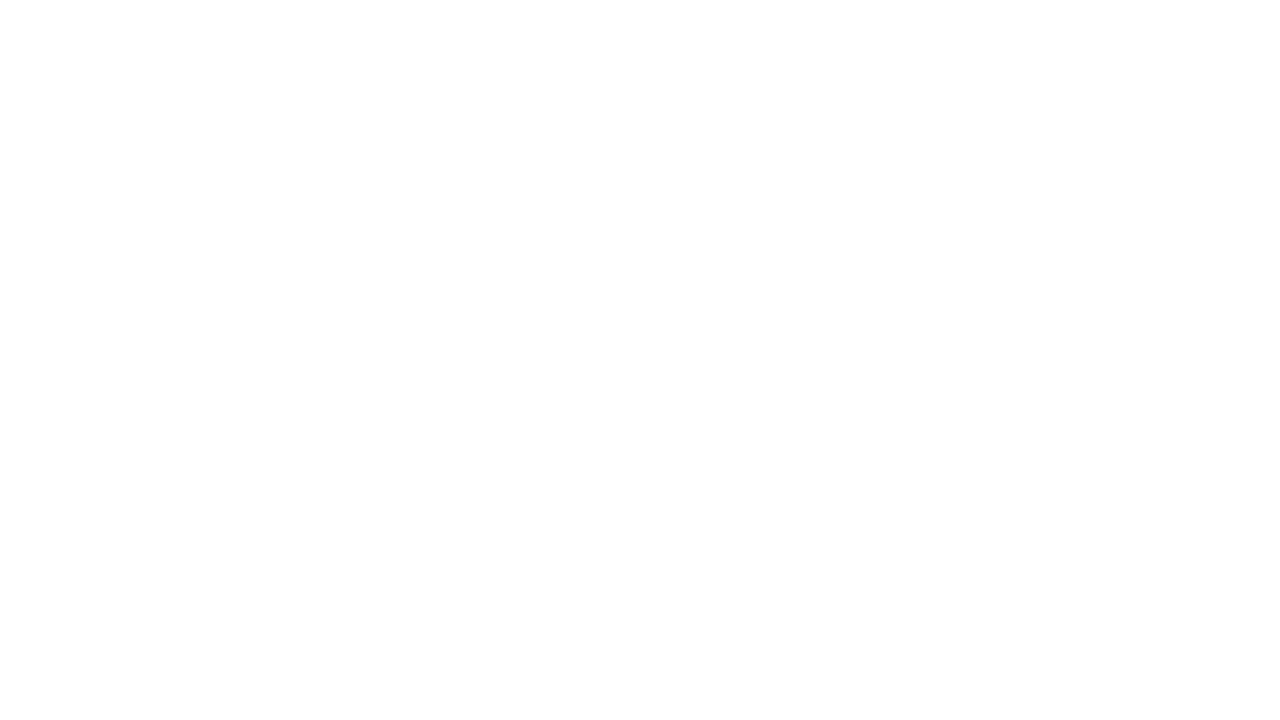

Re-queried links on page (iteration 727)
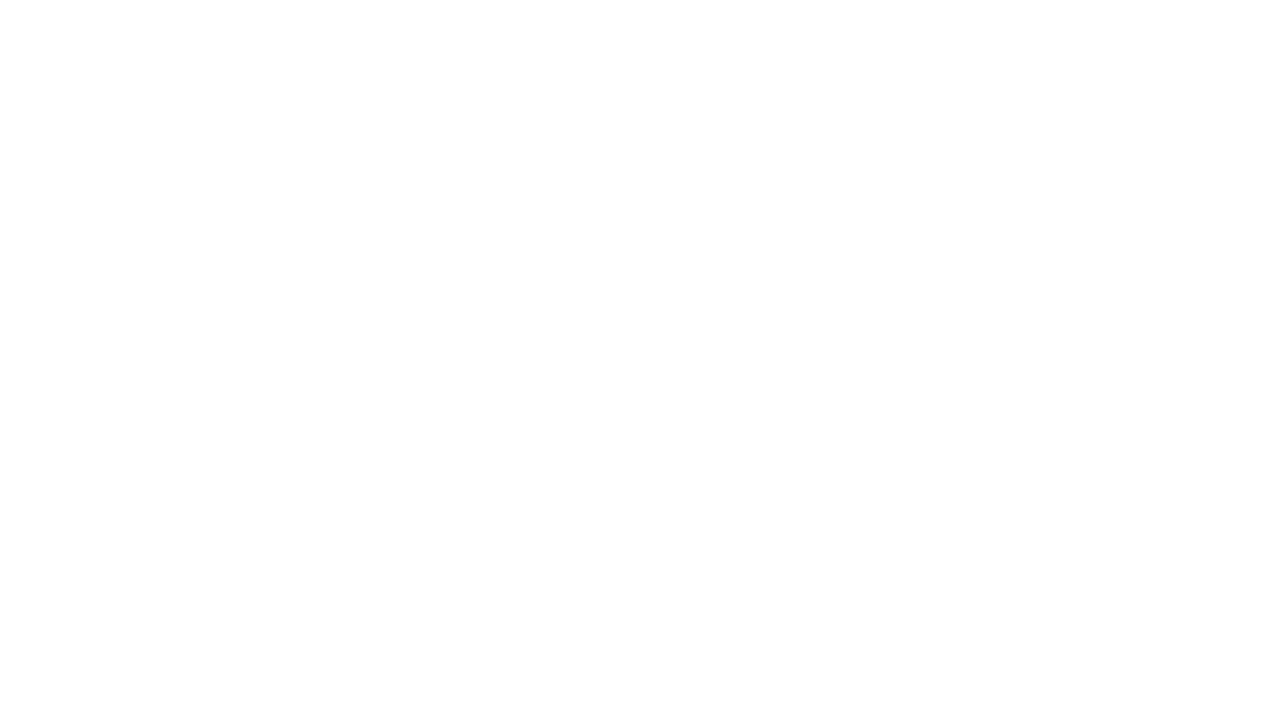

Re-queried links on page (iteration 728)
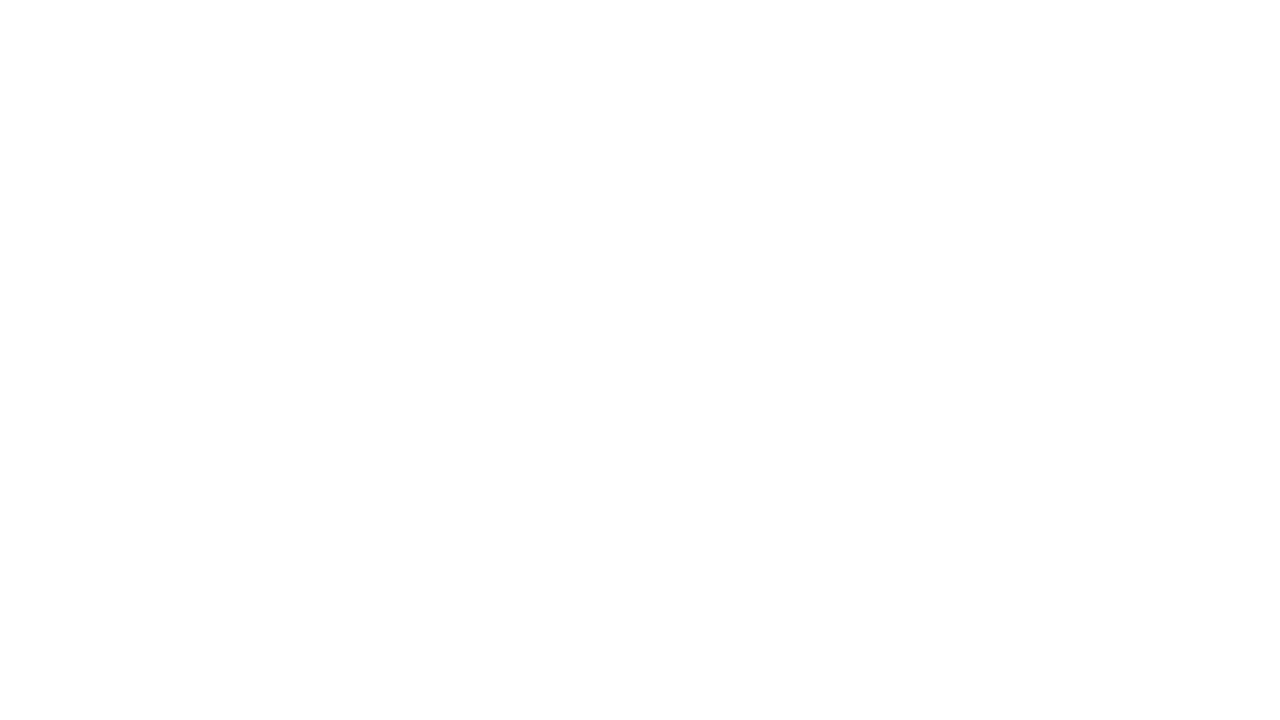

Re-queried links on page (iteration 729)
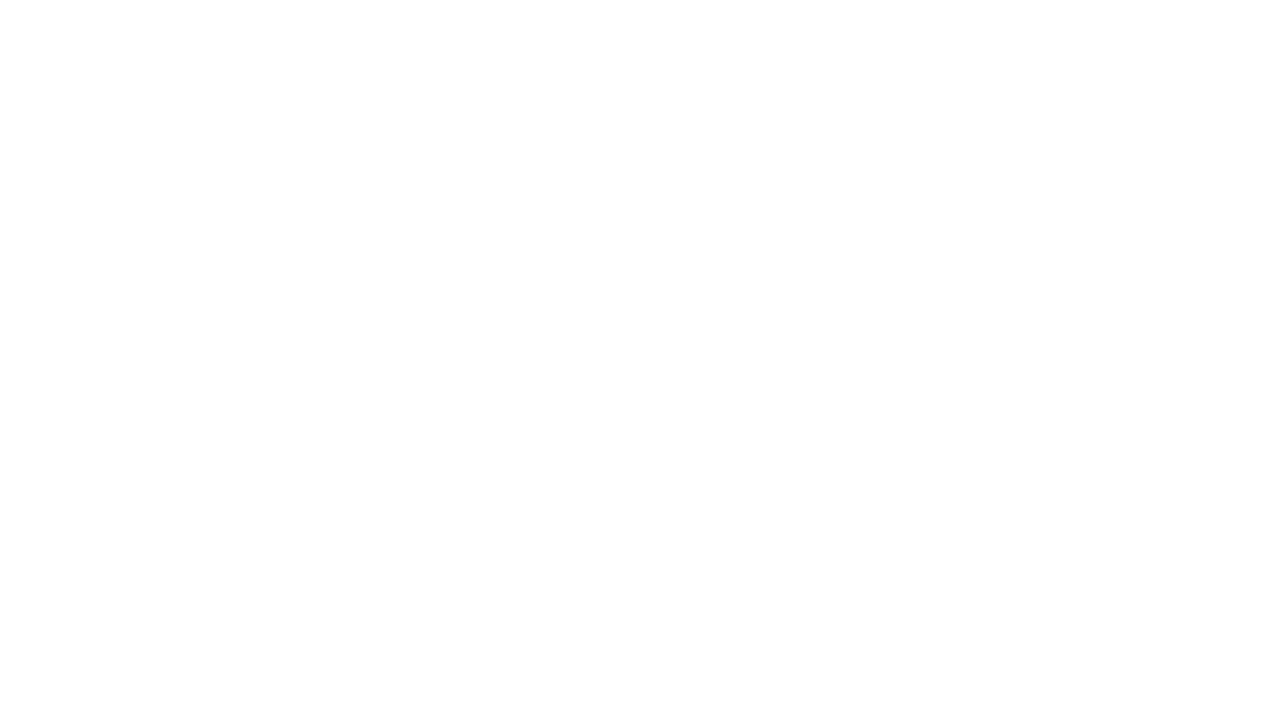

Re-queried links on page (iteration 730)
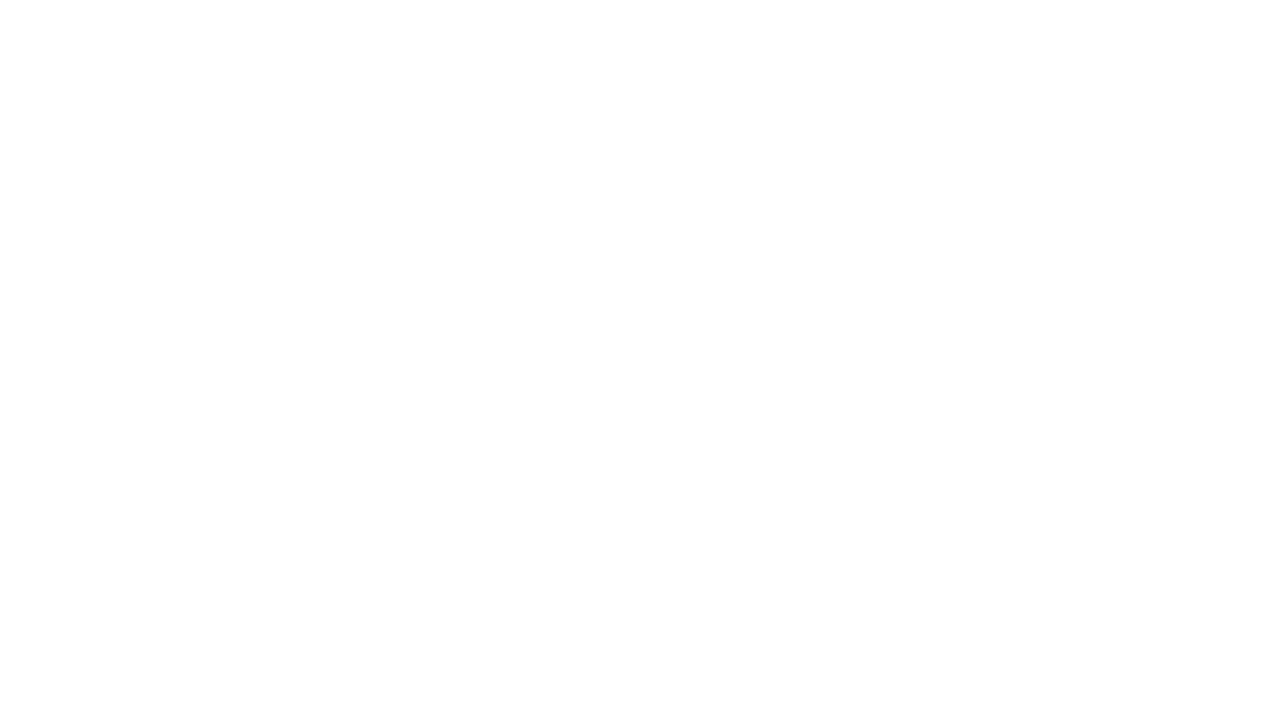

Re-queried links on page (iteration 731)
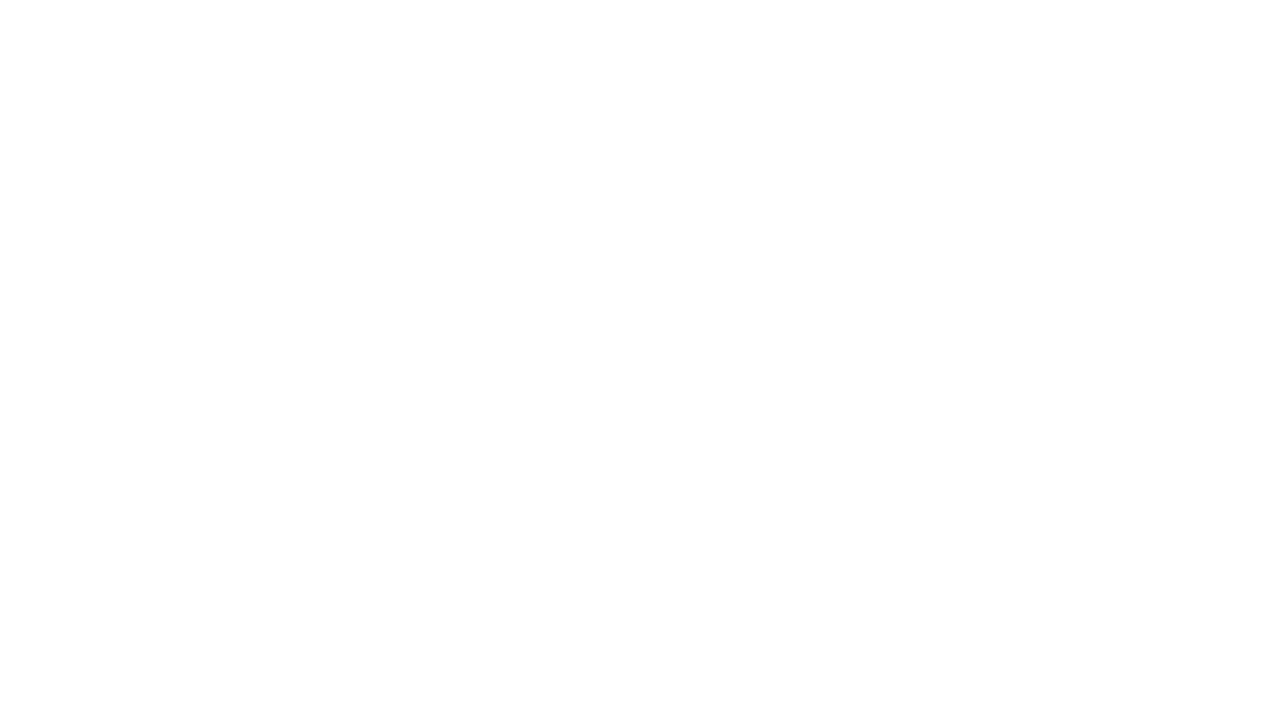

Re-queried links on page (iteration 732)
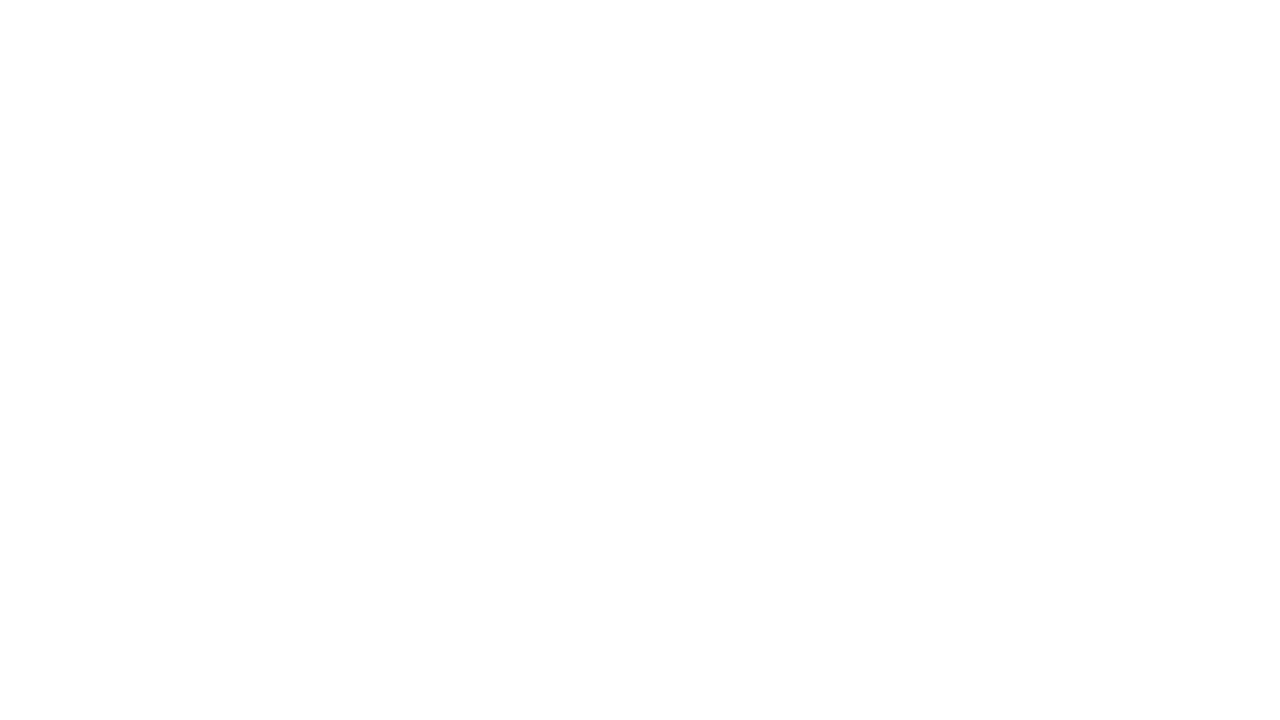

Re-queried links on page (iteration 733)
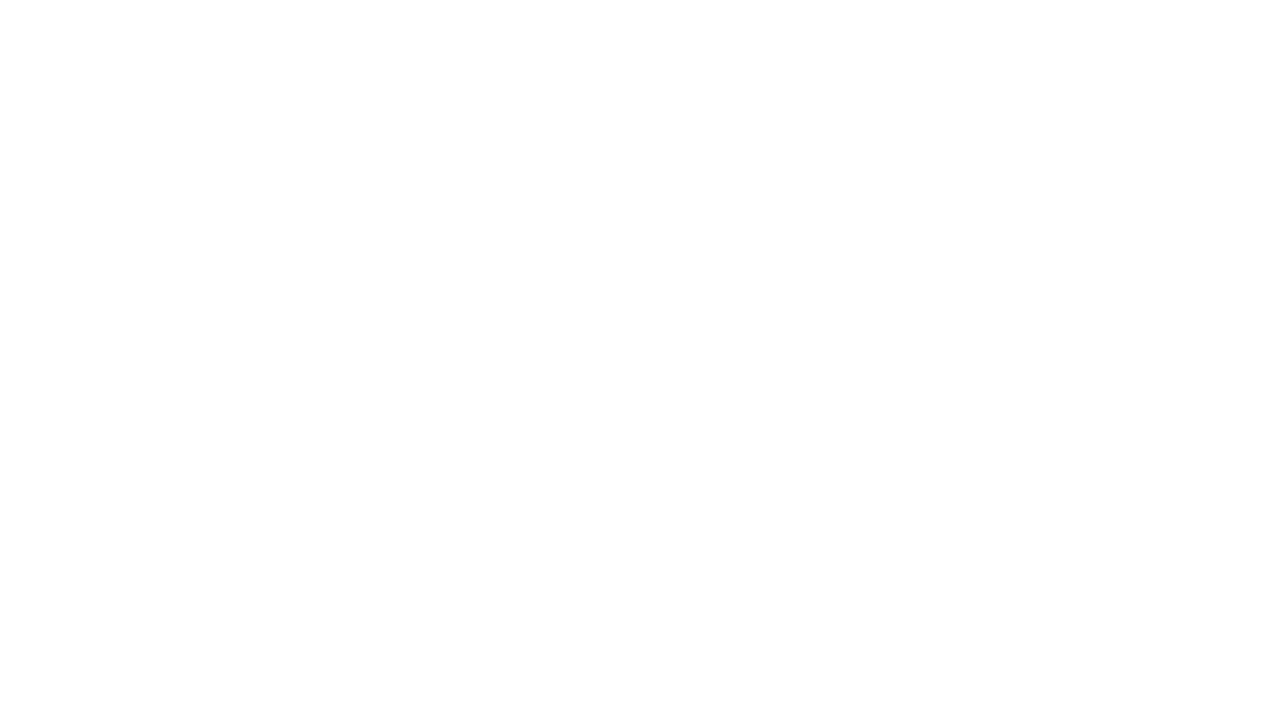

Re-queried links on page (iteration 734)
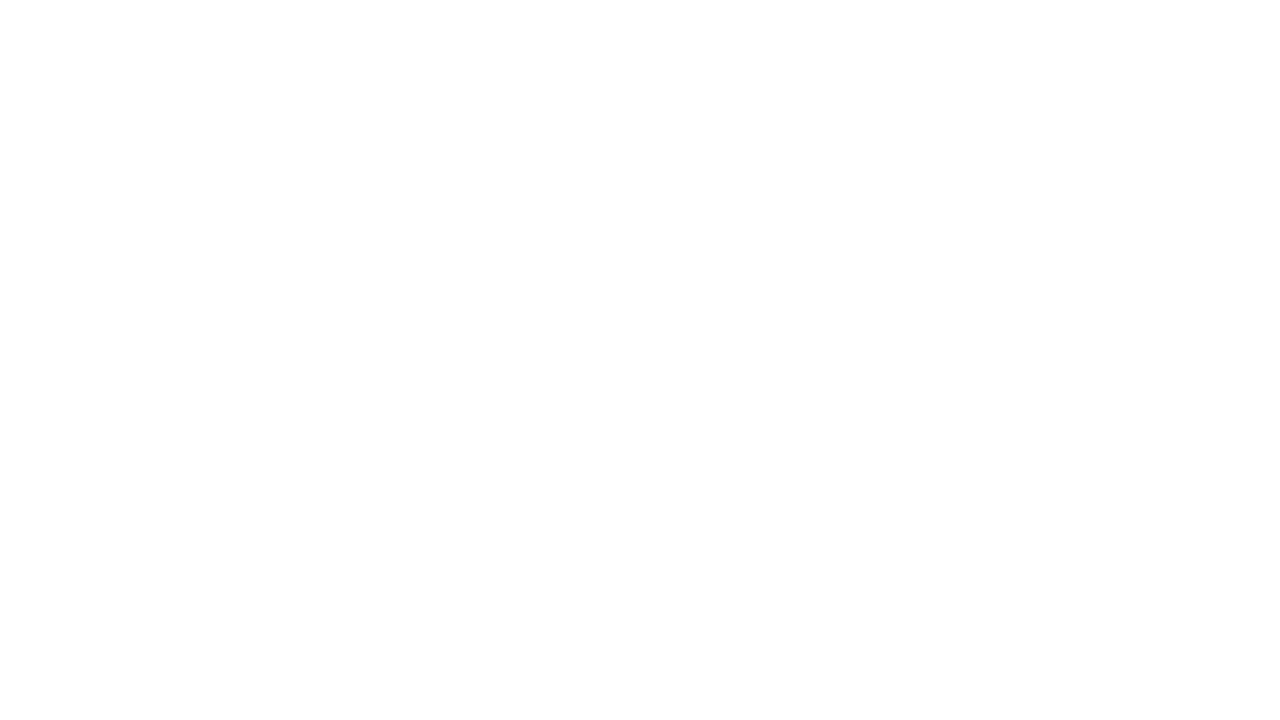

Re-queried links on page (iteration 735)
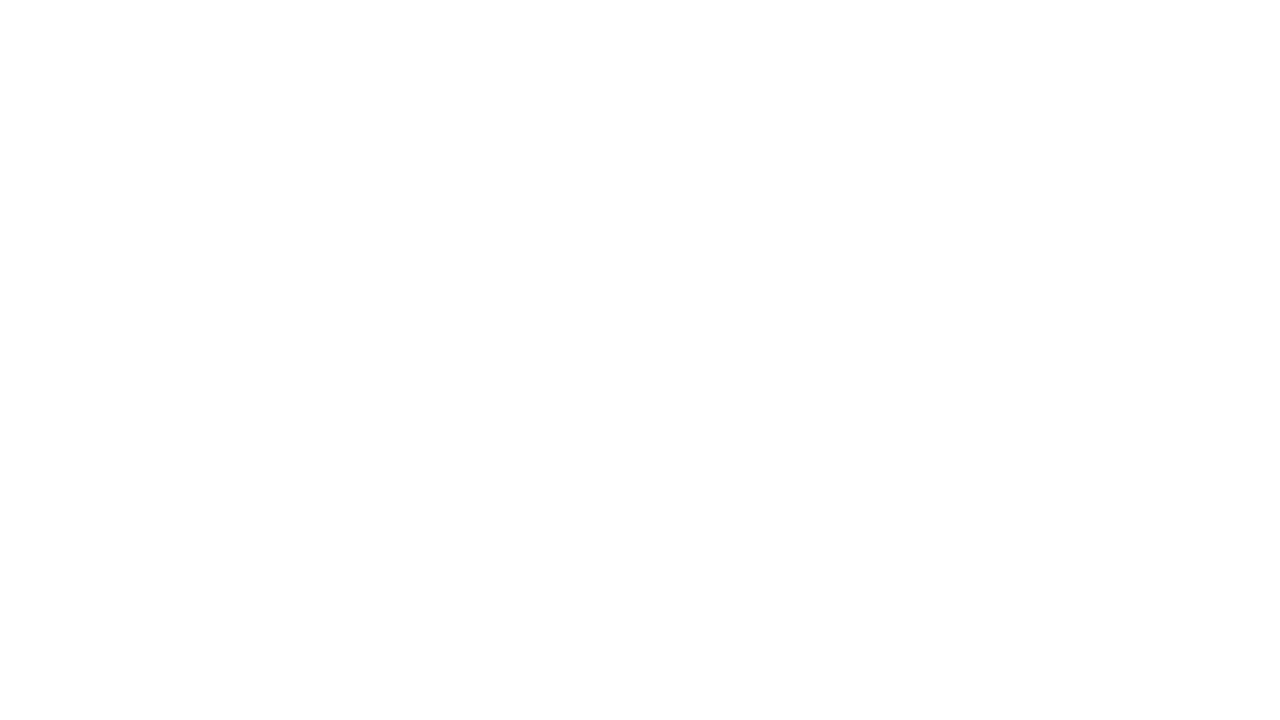

Re-queried links on page (iteration 736)
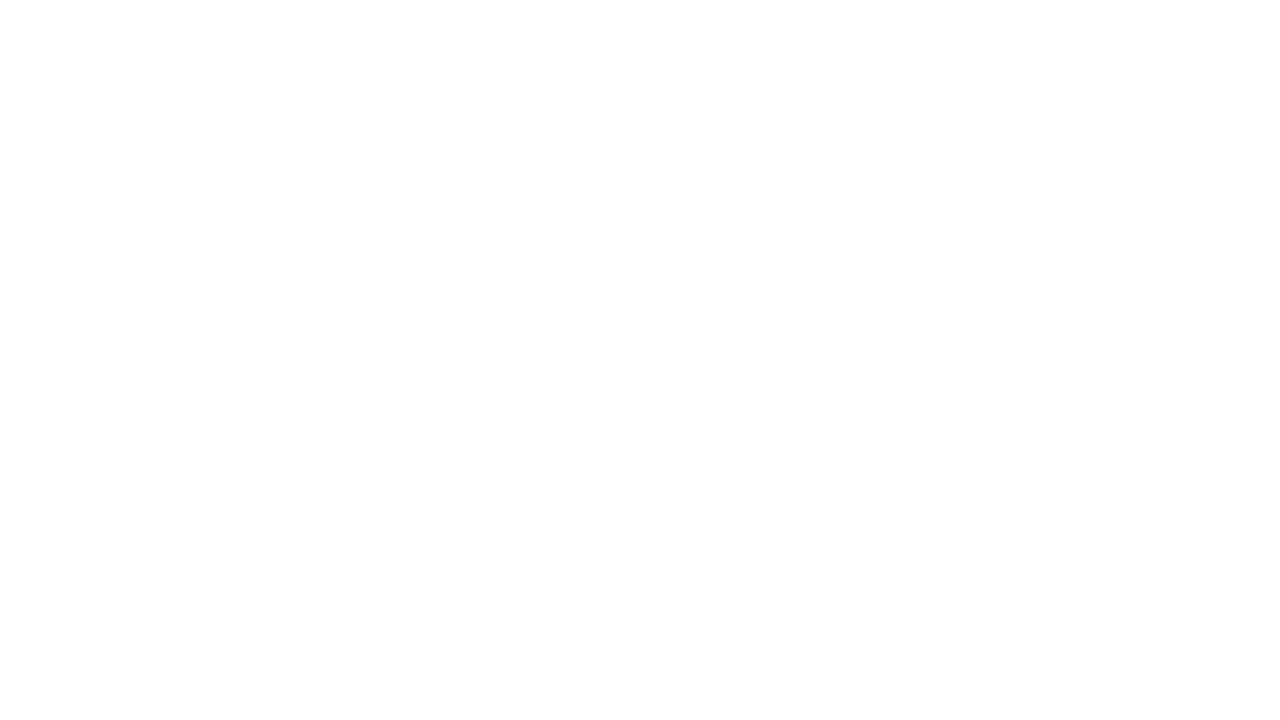

Re-queried links on page (iteration 737)
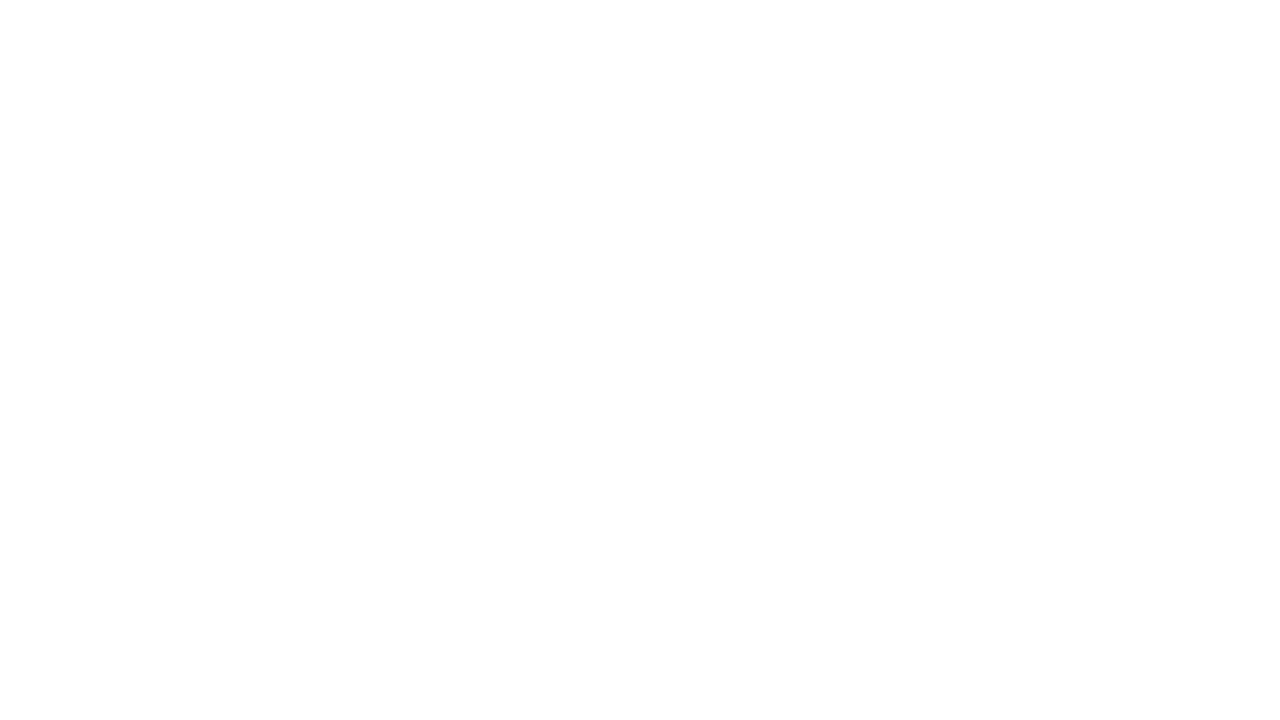

Re-queried links on page (iteration 738)
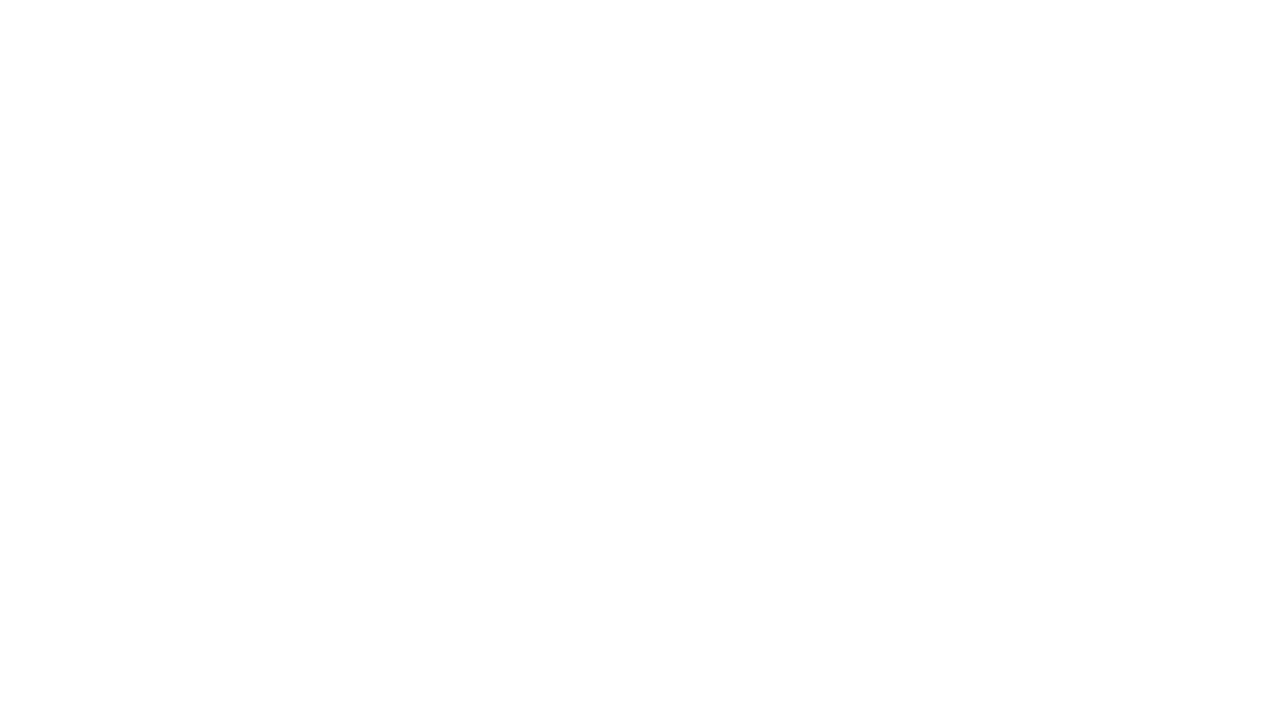

Re-queried links on page (iteration 739)
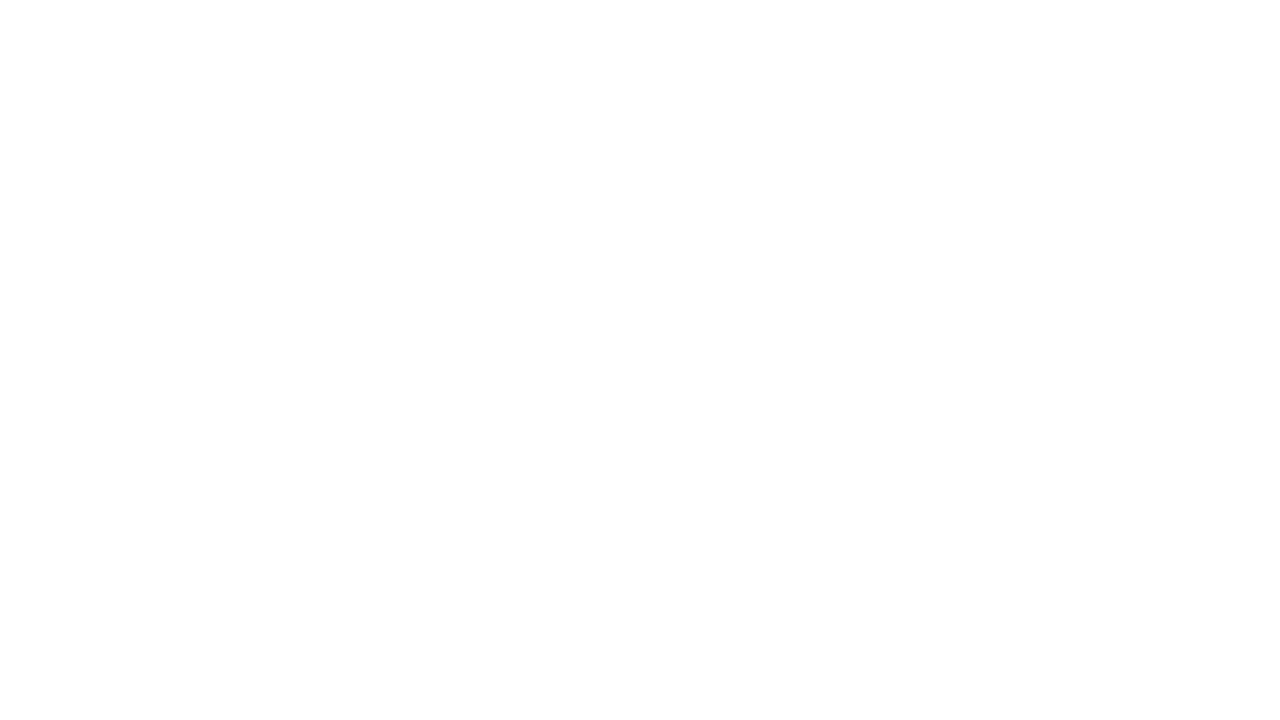

Re-queried links on page (iteration 740)
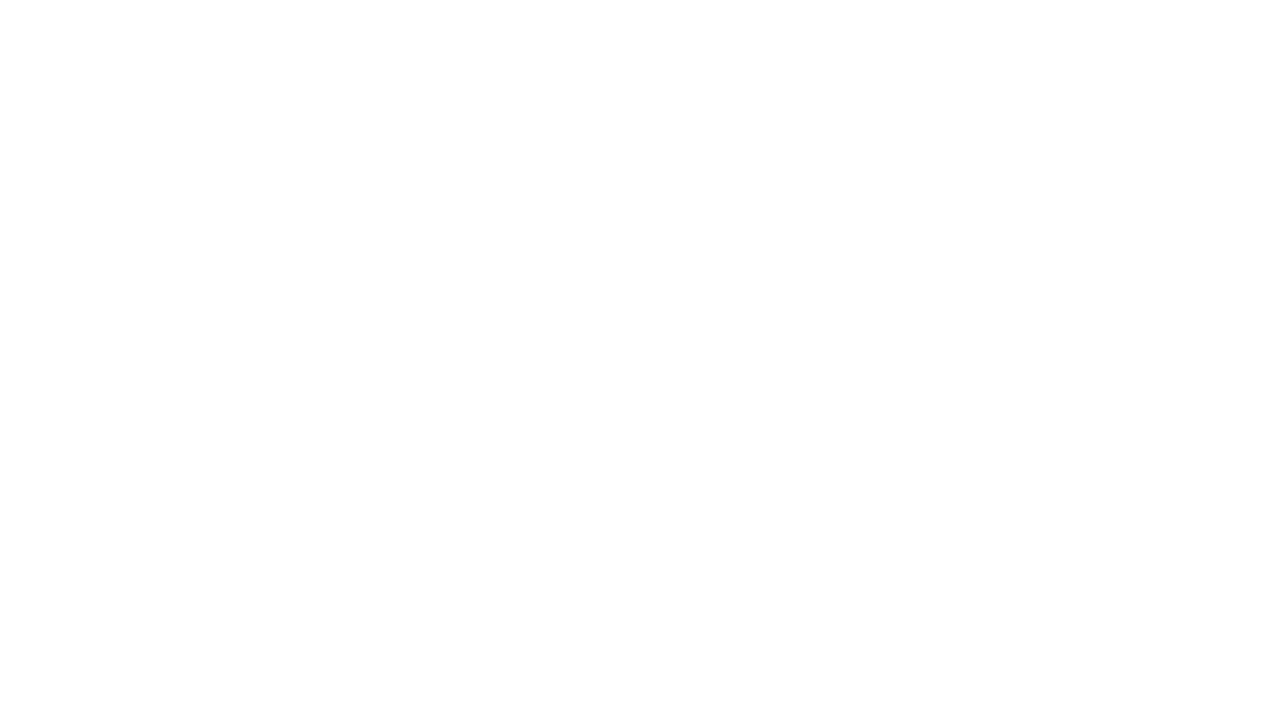

Re-queried links on page (iteration 741)
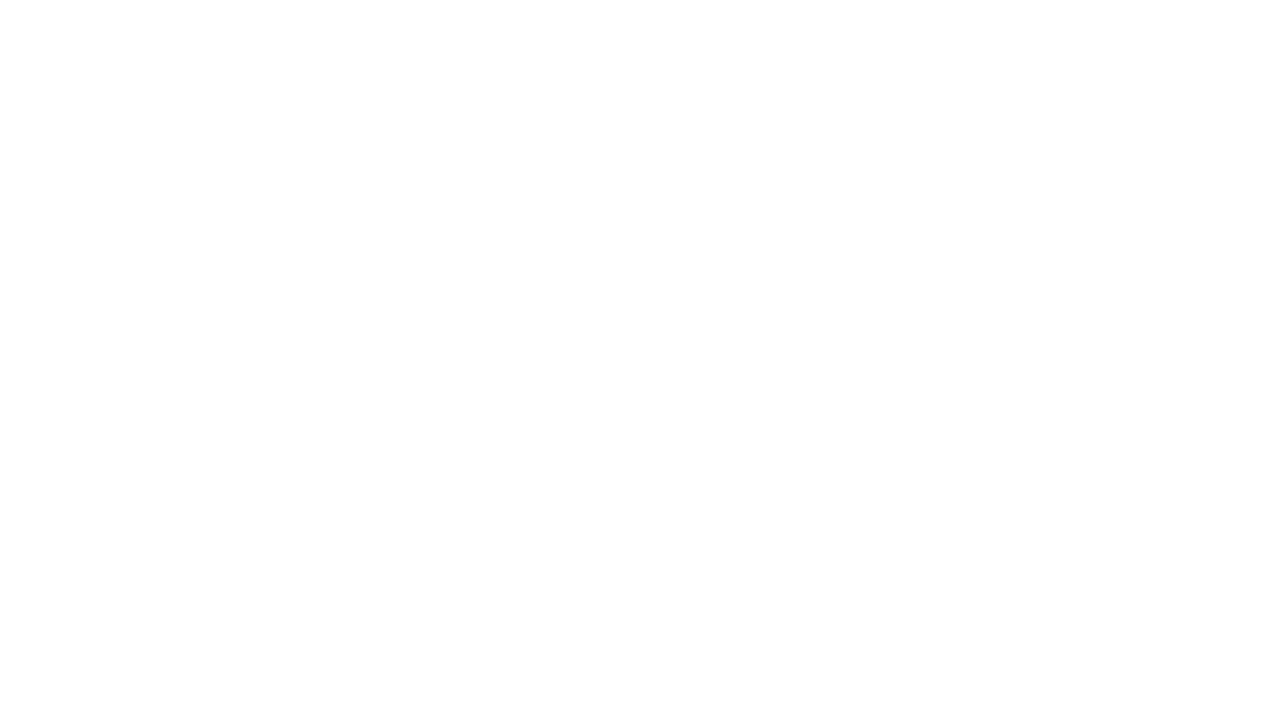

Re-queried links on page (iteration 742)
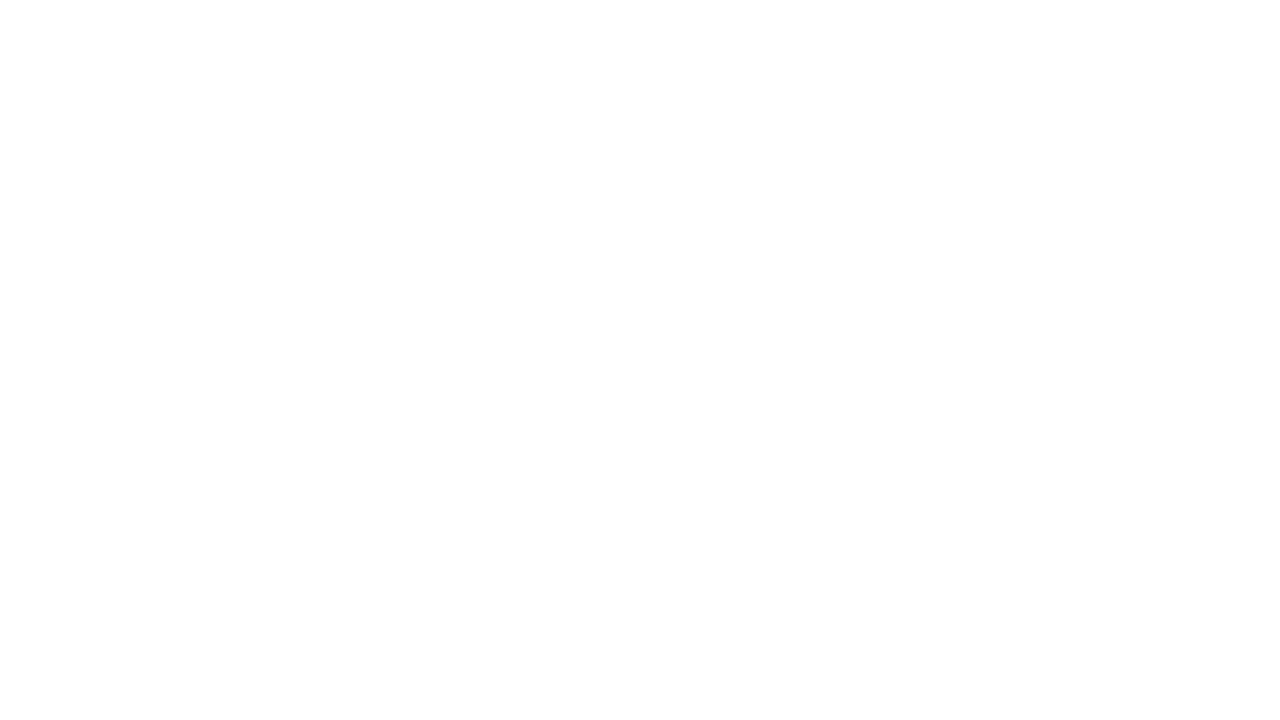

Re-queried links on page (iteration 743)
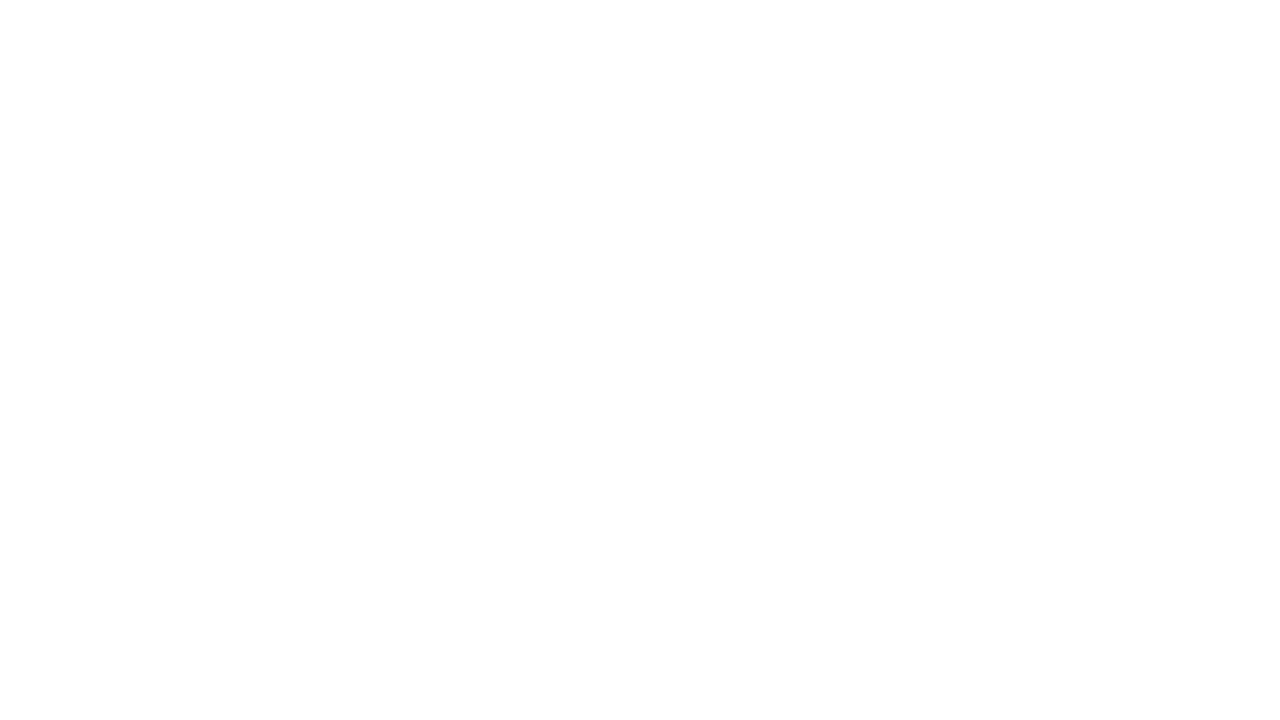

Re-queried links on page (iteration 744)
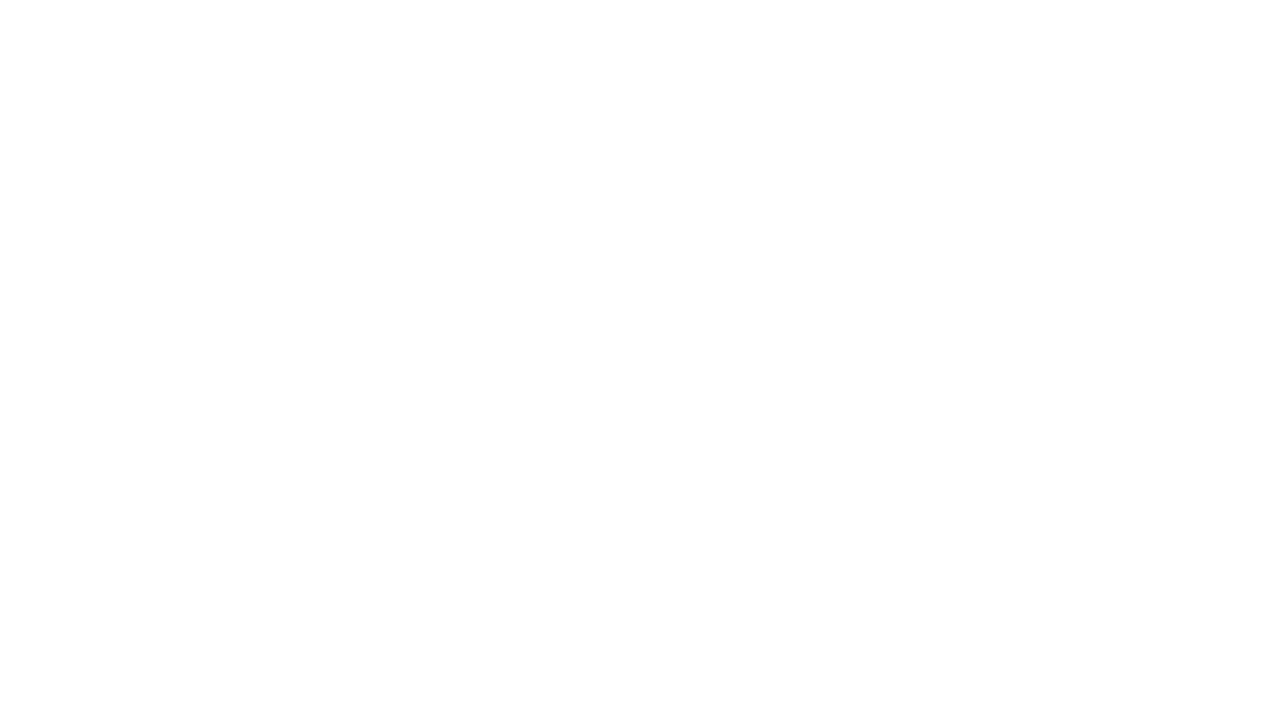

Re-queried links on page (iteration 745)
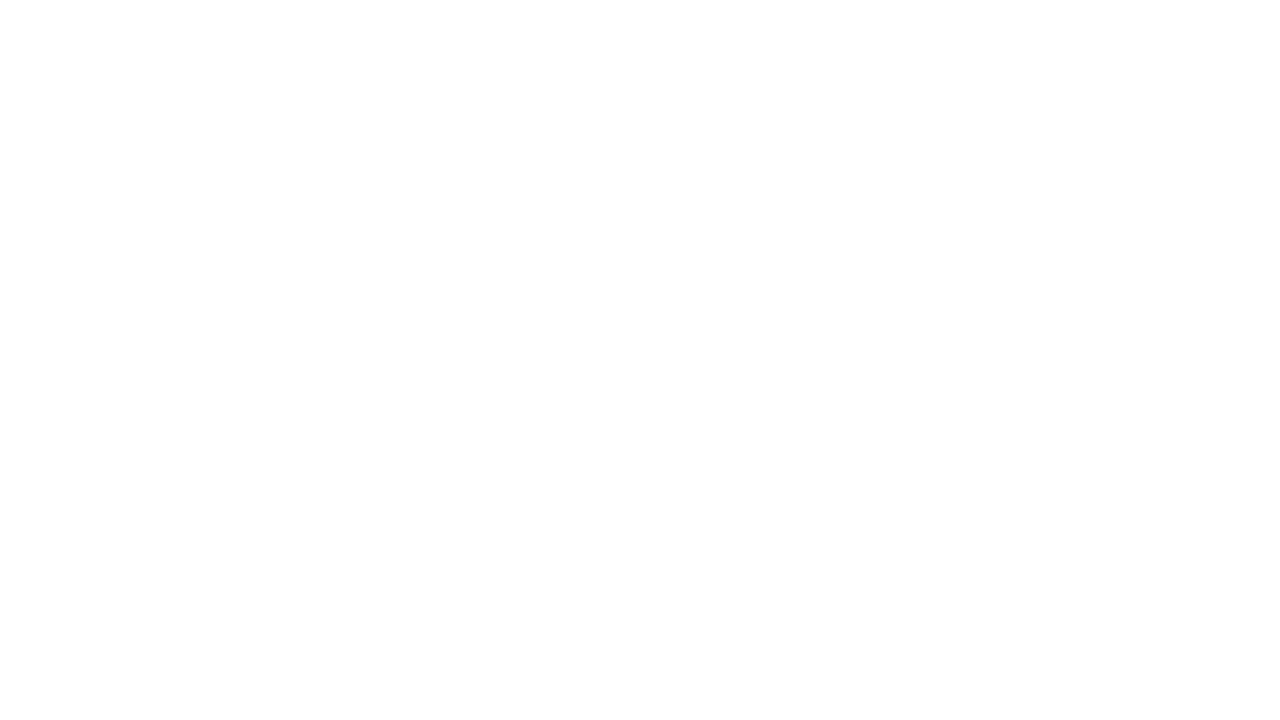

Re-queried links on page (iteration 746)
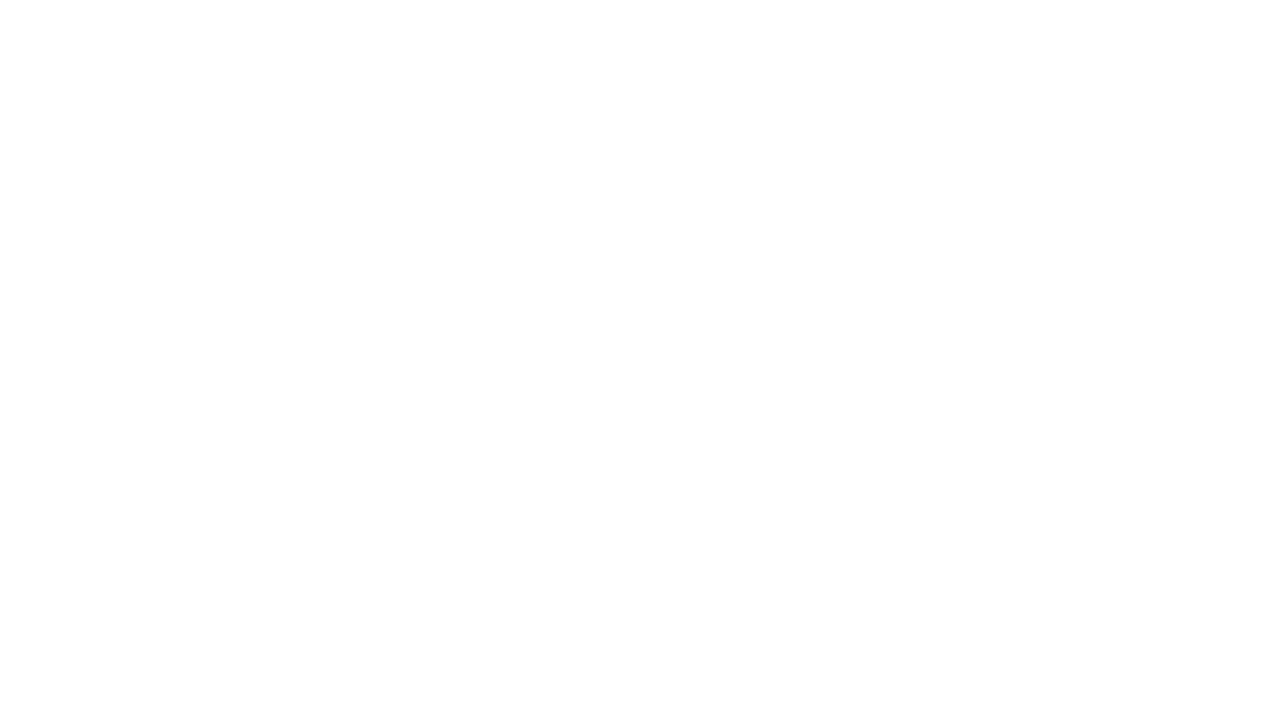

Re-queried links on page (iteration 747)
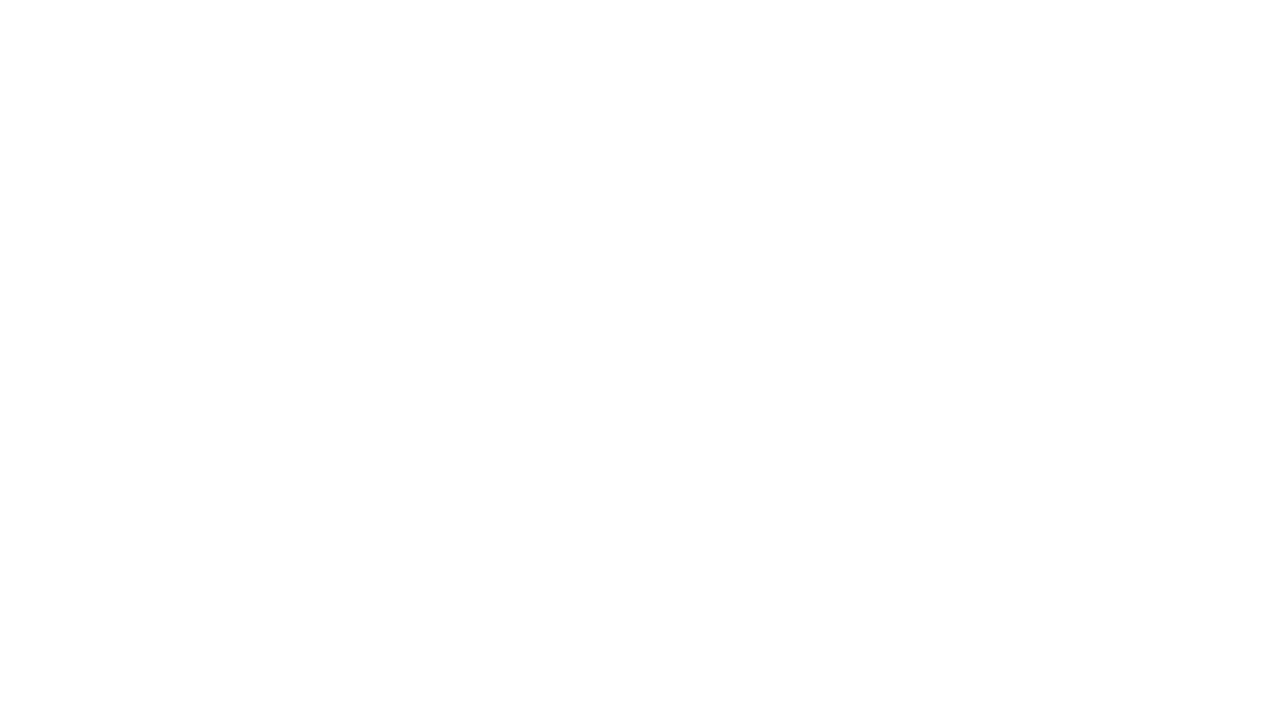

Re-queried links on page (iteration 748)
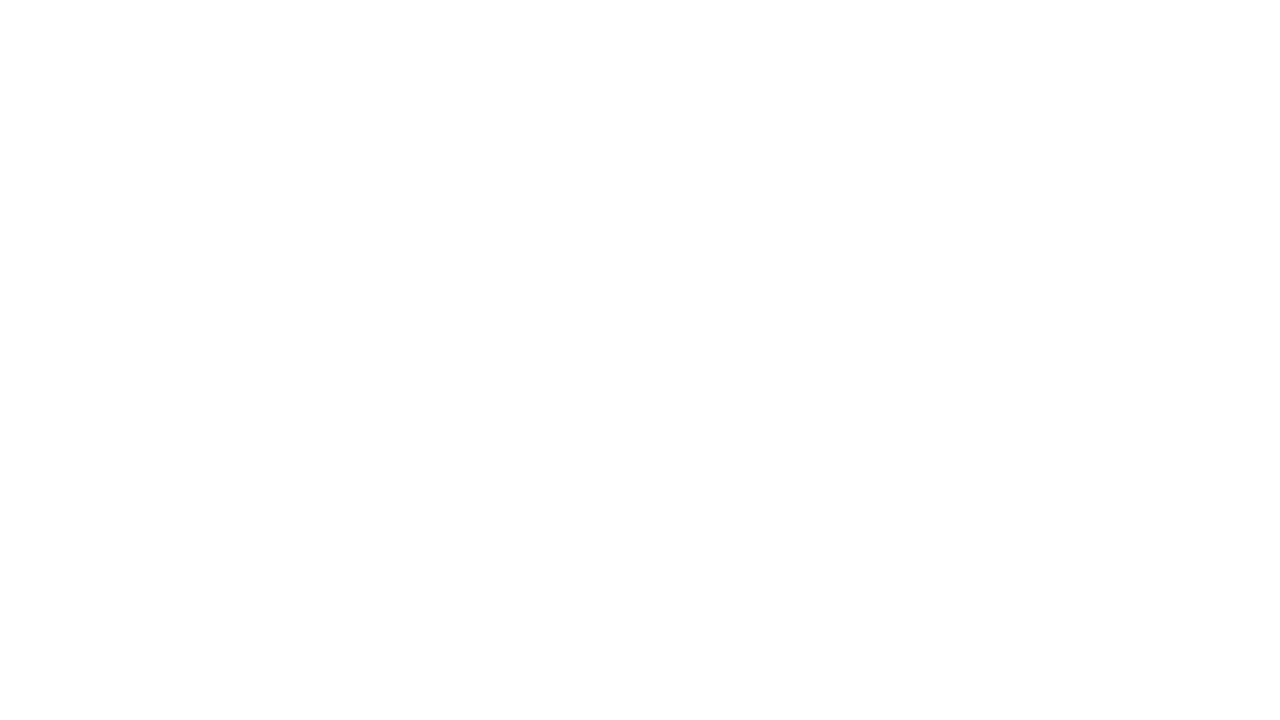

Re-queried links on page (iteration 749)
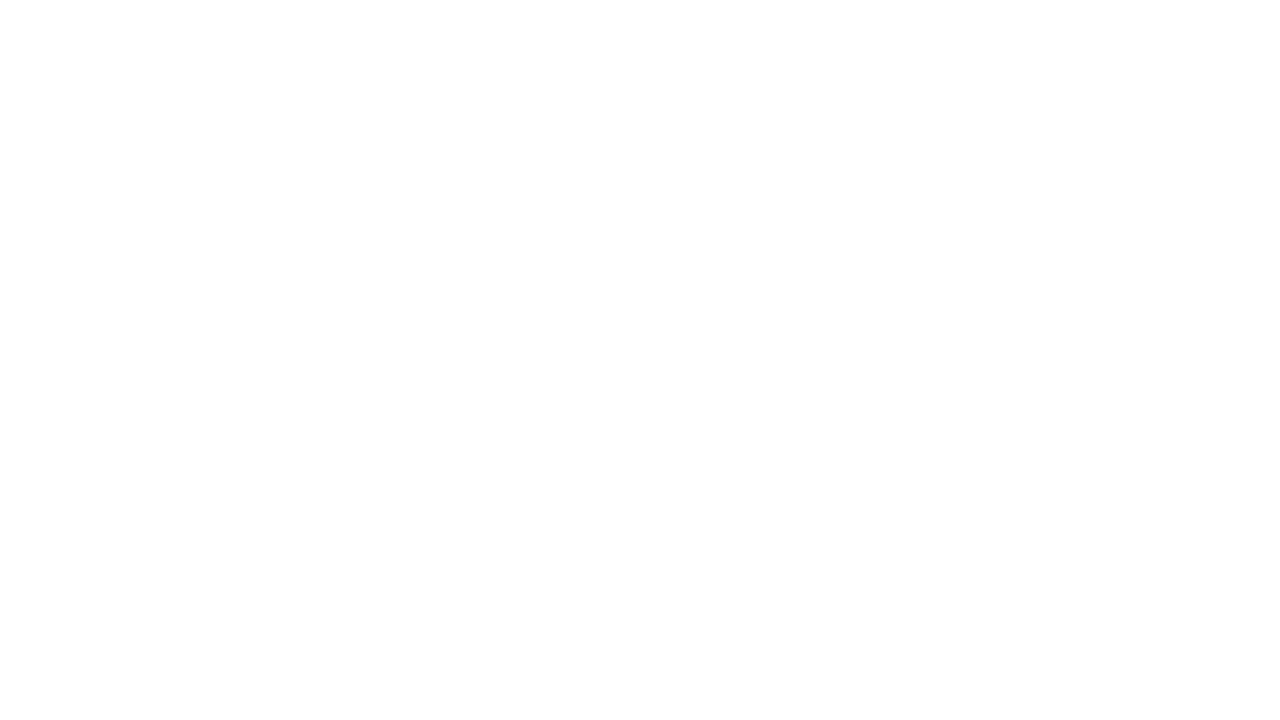

Re-queried links on page (iteration 750)
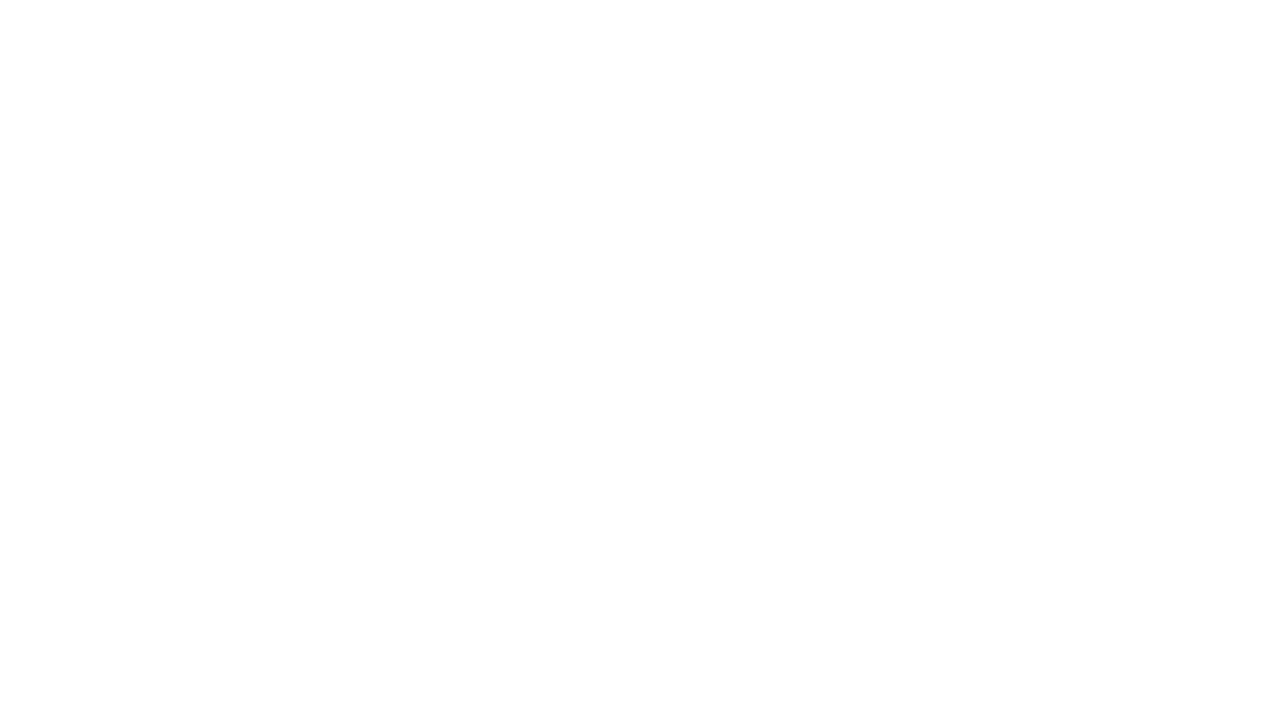

Re-queried links on page (iteration 751)
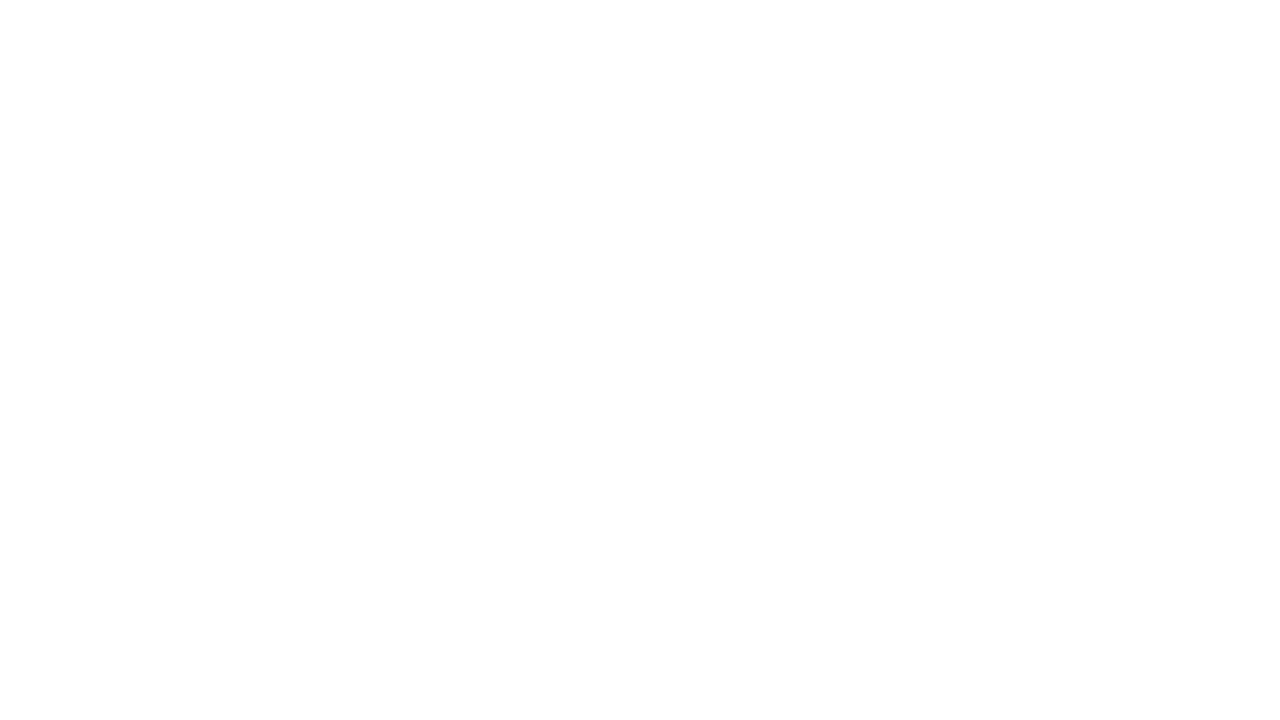

Re-queried links on page (iteration 752)
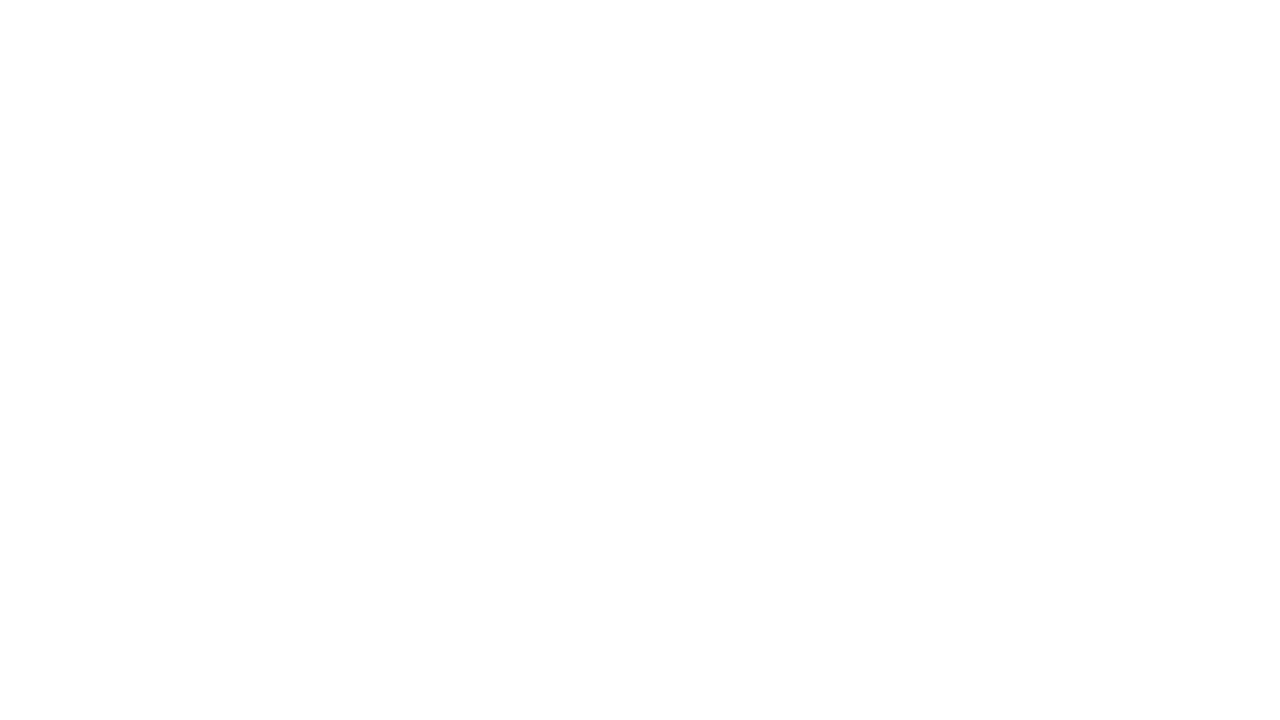

Re-queried links on page (iteration 753)
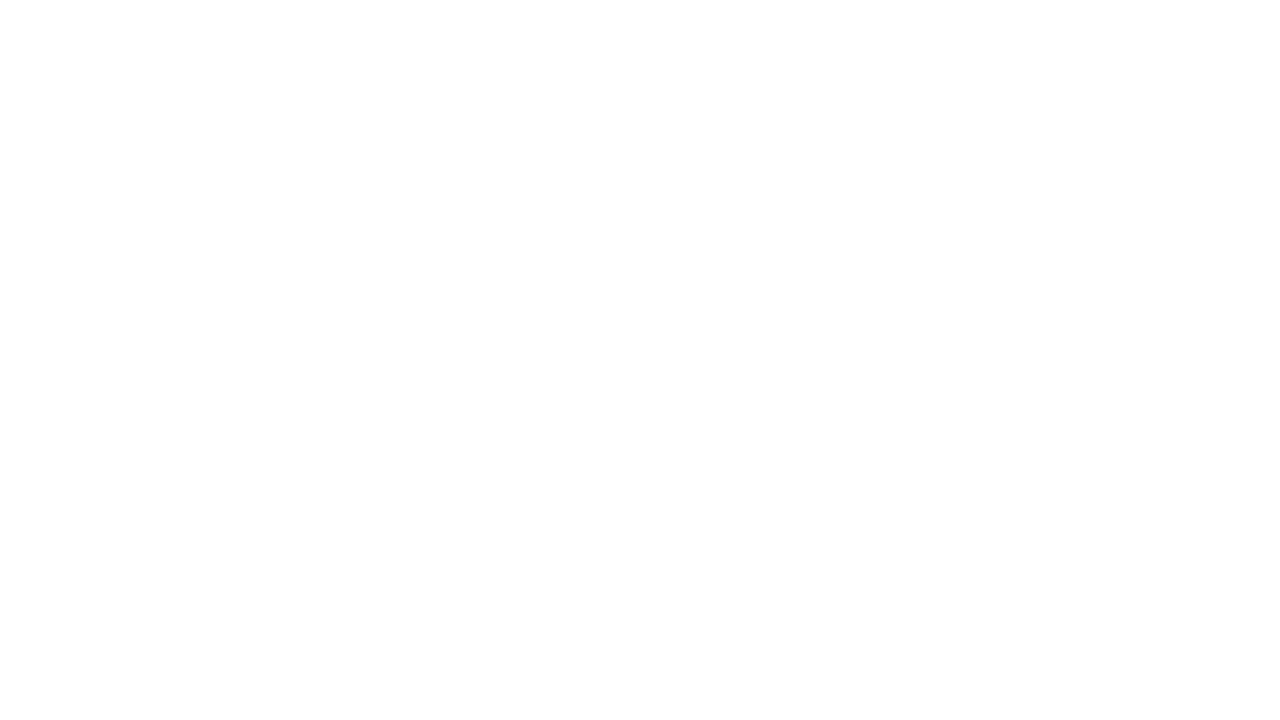

Re-queried links on page (iteration 754)
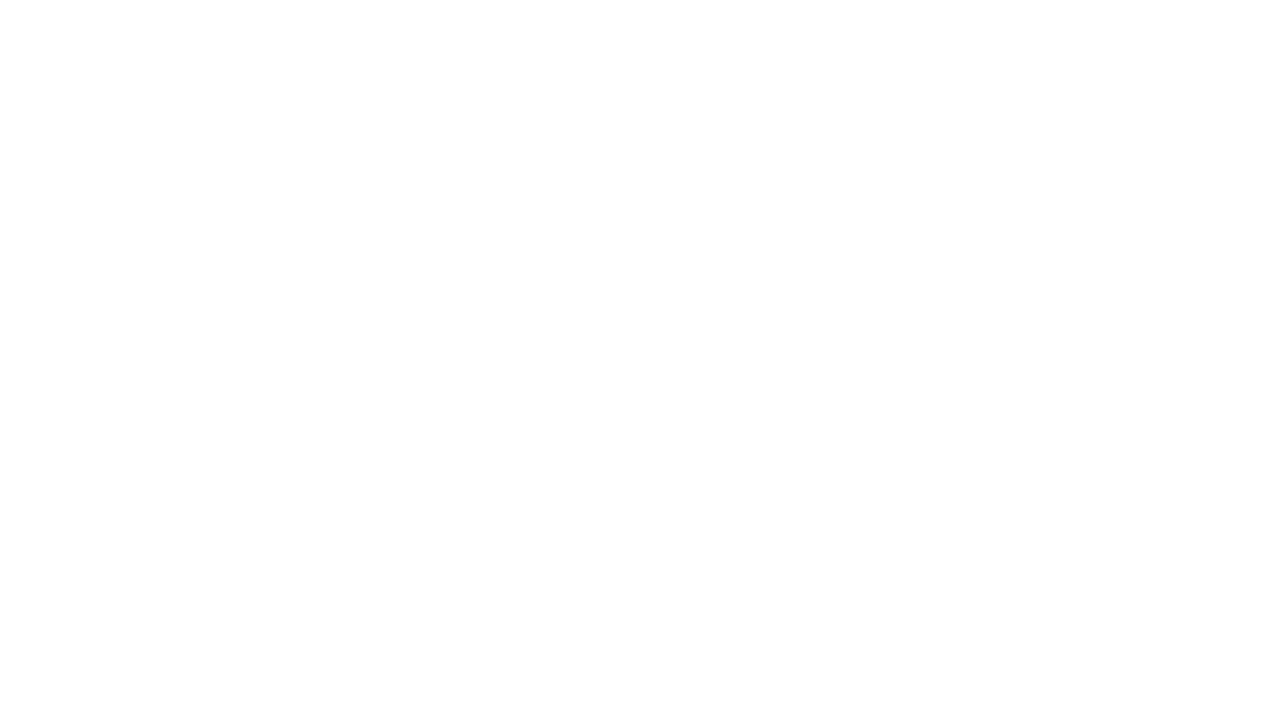

Re-queried links on page (iteration 755)
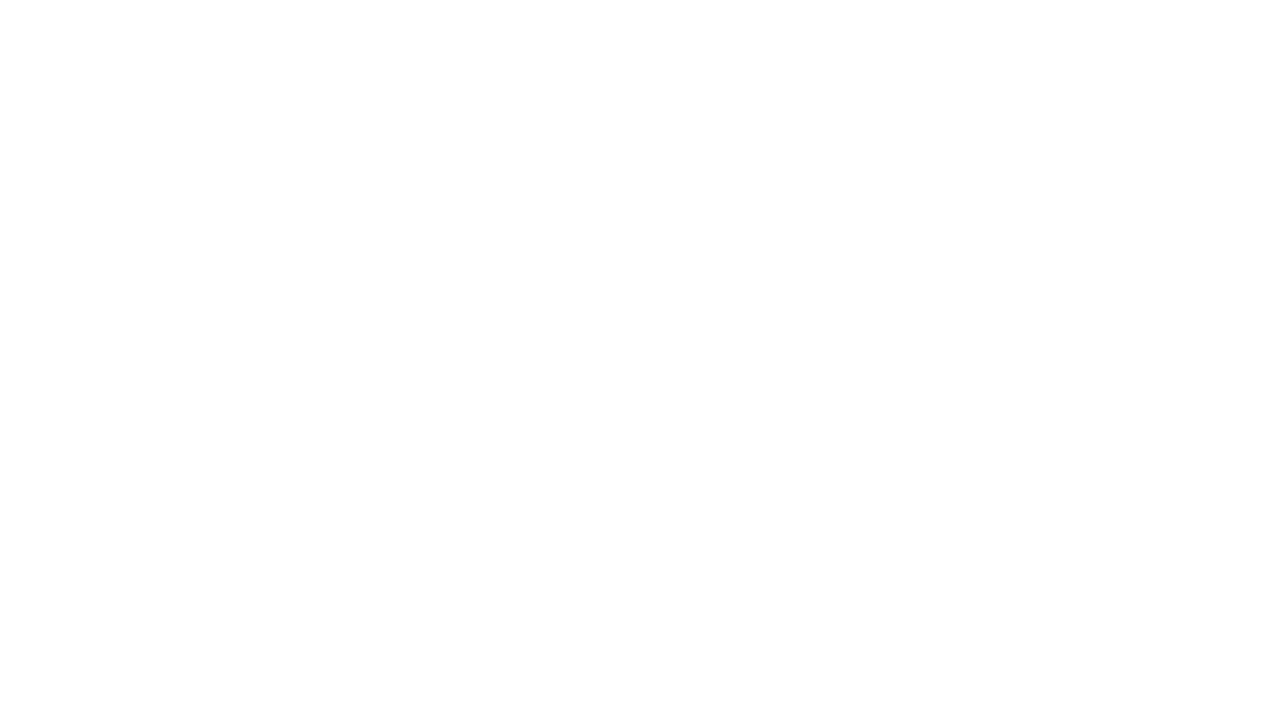

Re-queried links on page (iteration 756)
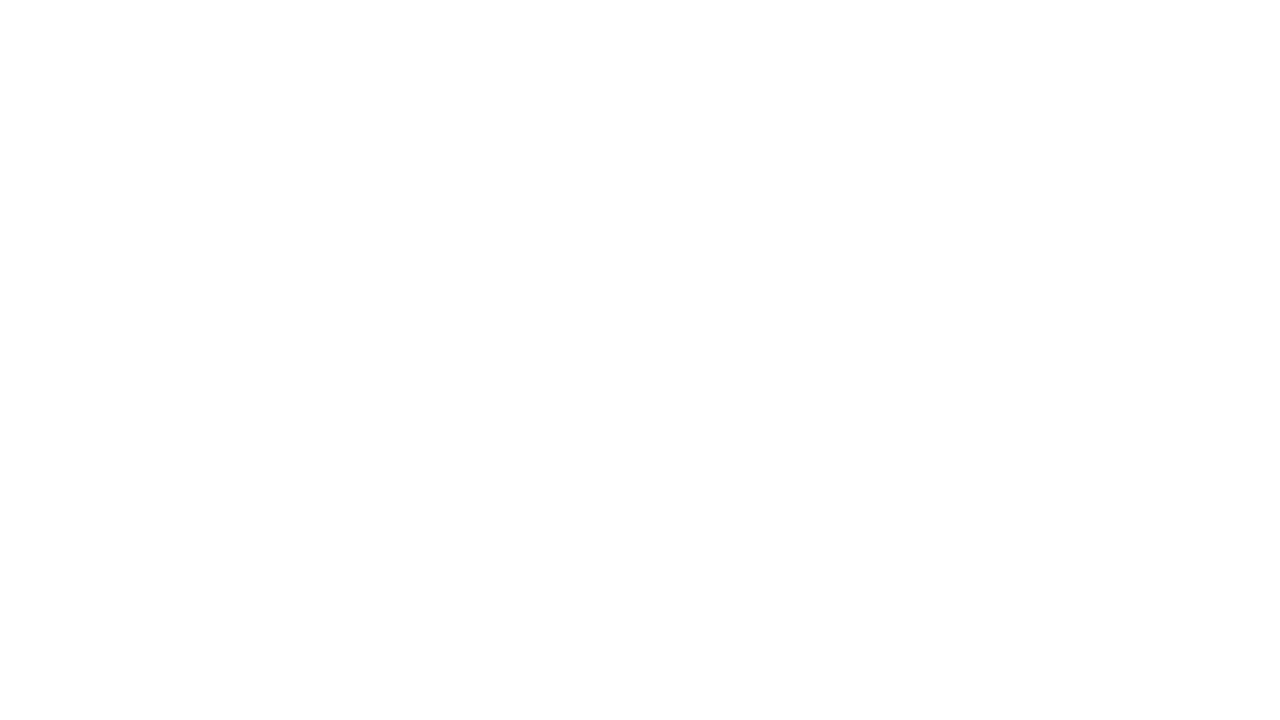

Re-queried links on page (iteration 757)
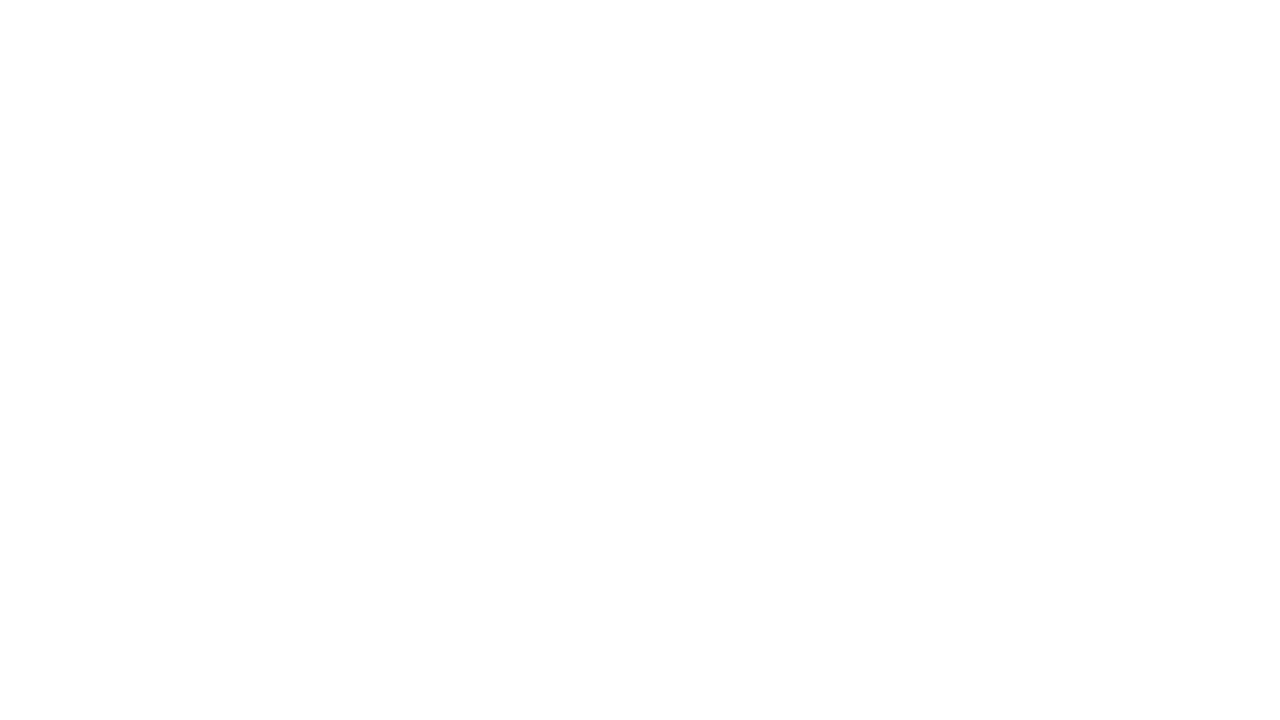

Re-queried links on page (iteration 758)
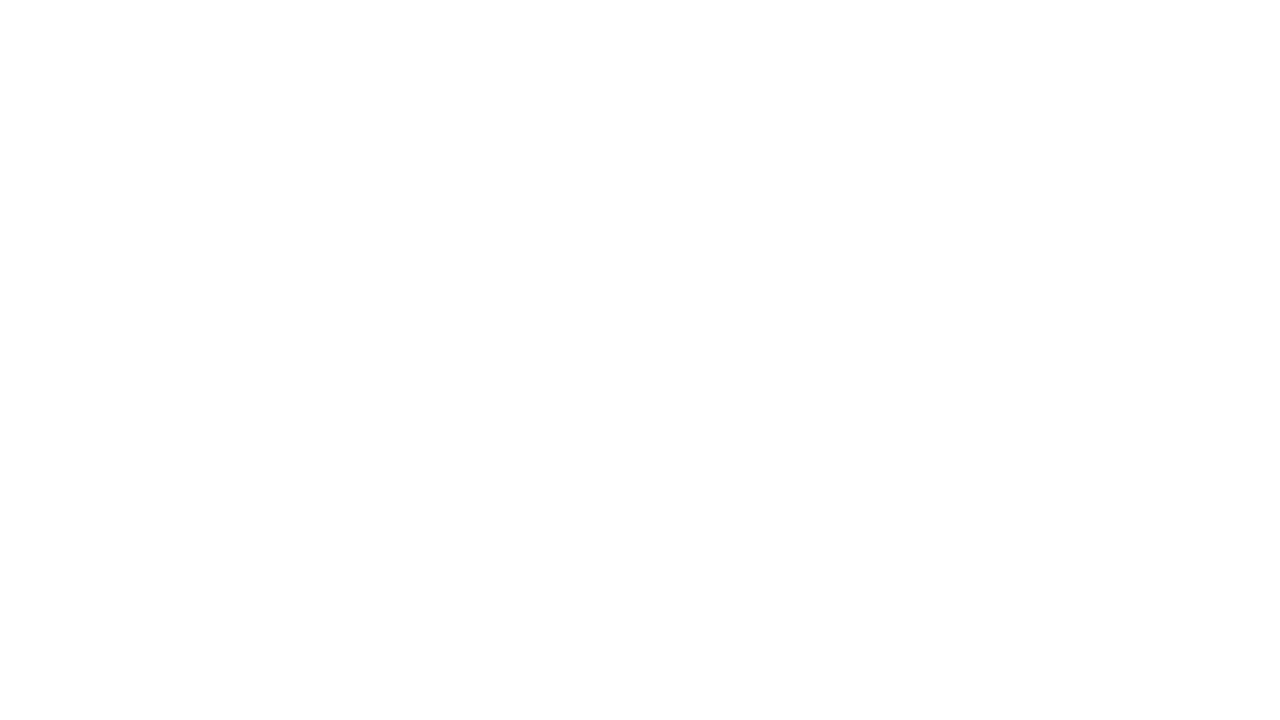

Re-queried links on page (iteration 759)
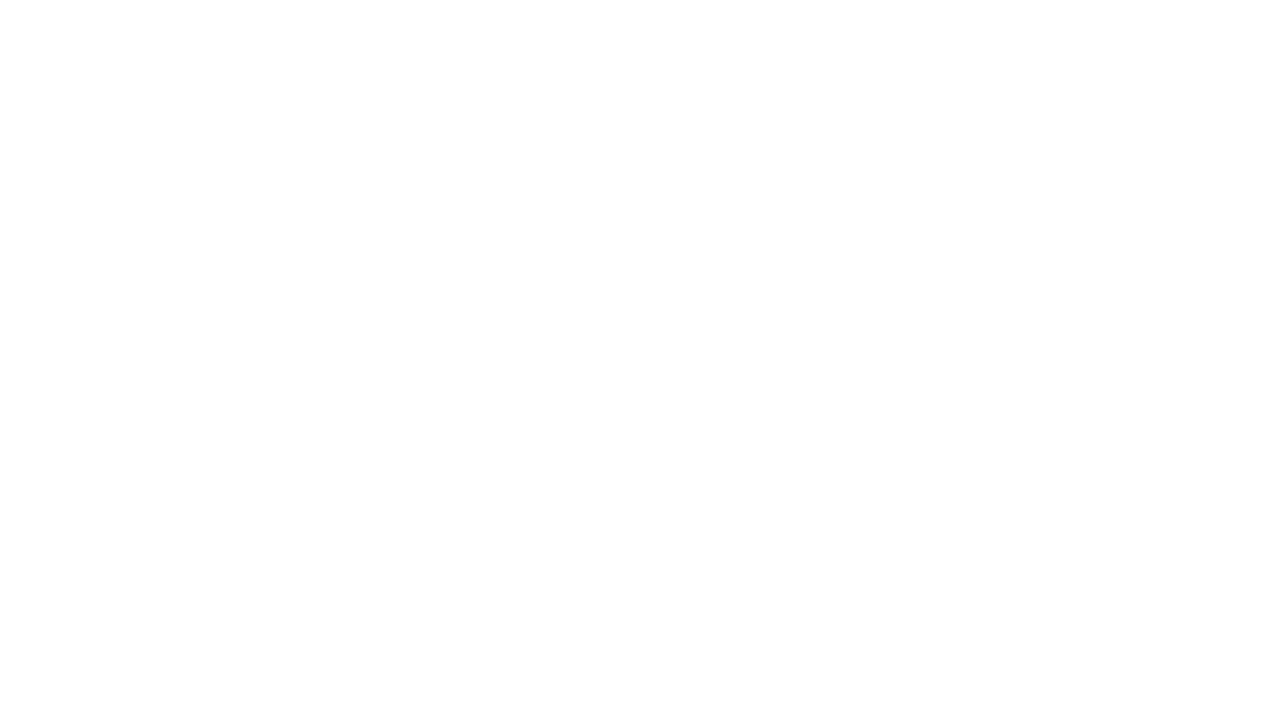

Re-queried links on page (iteration 760)
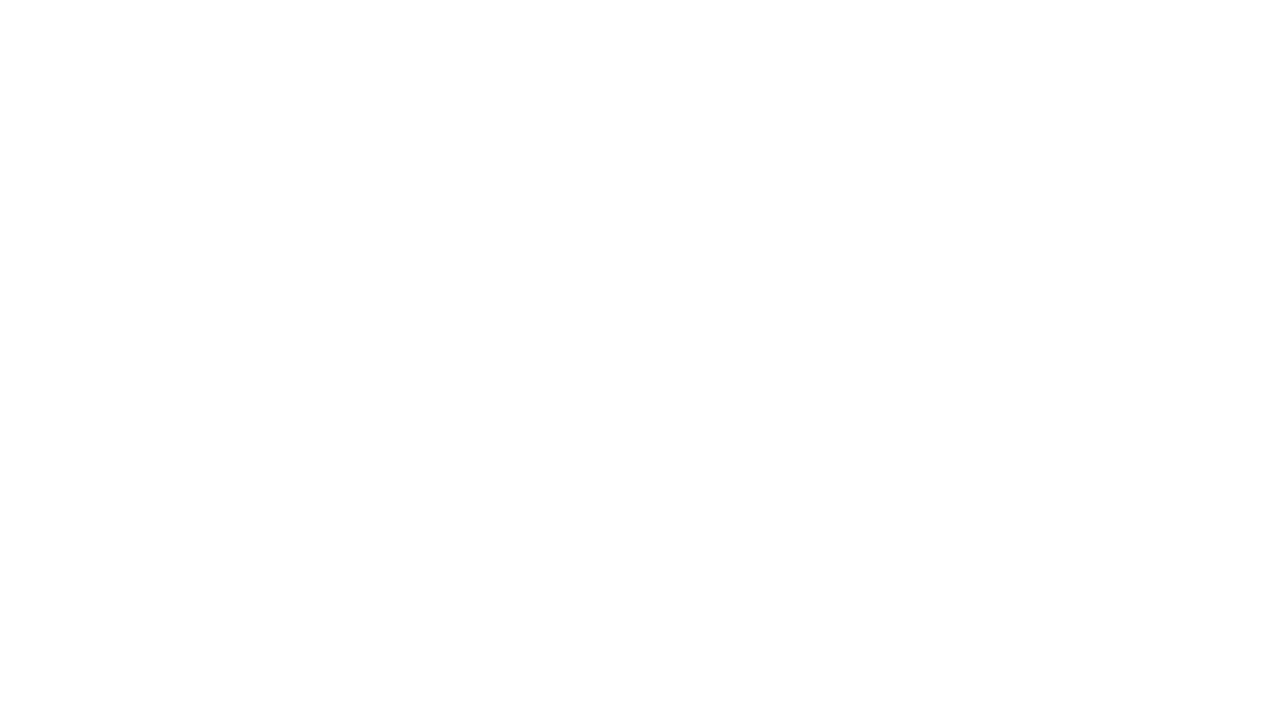

Re-queried links on page (iteration 761)
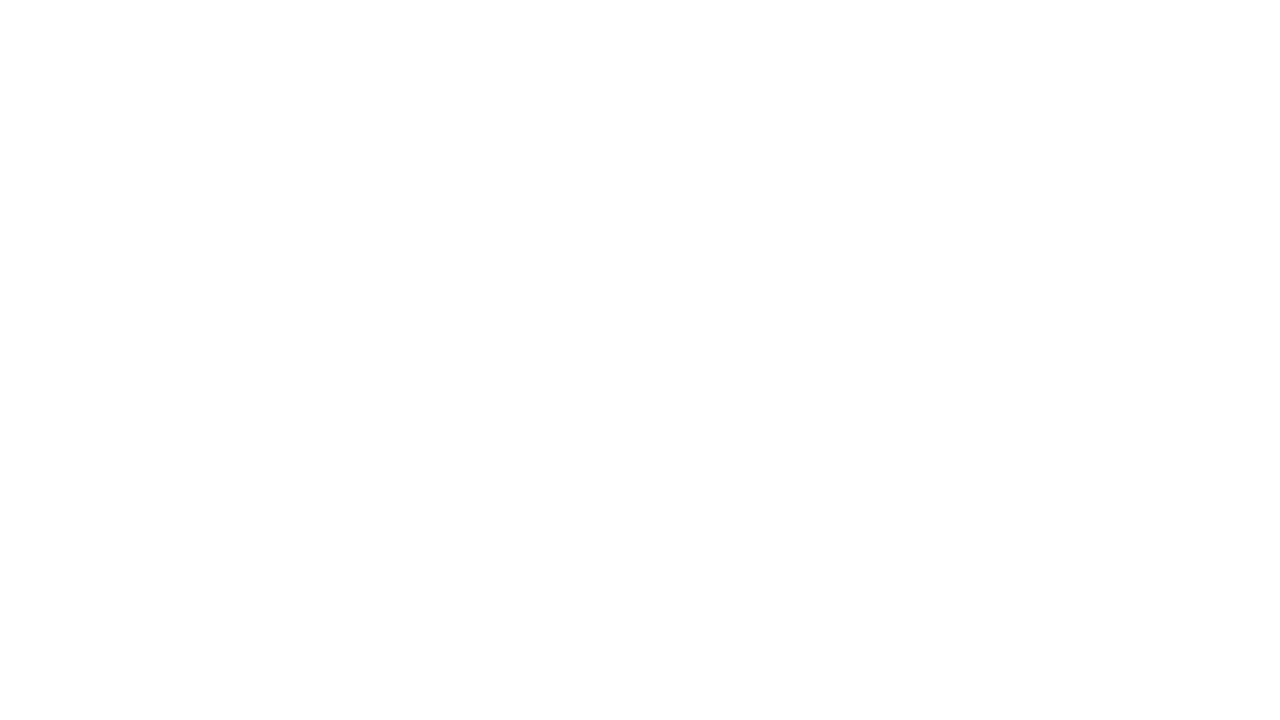

Re-queried links on page (iteration 762)
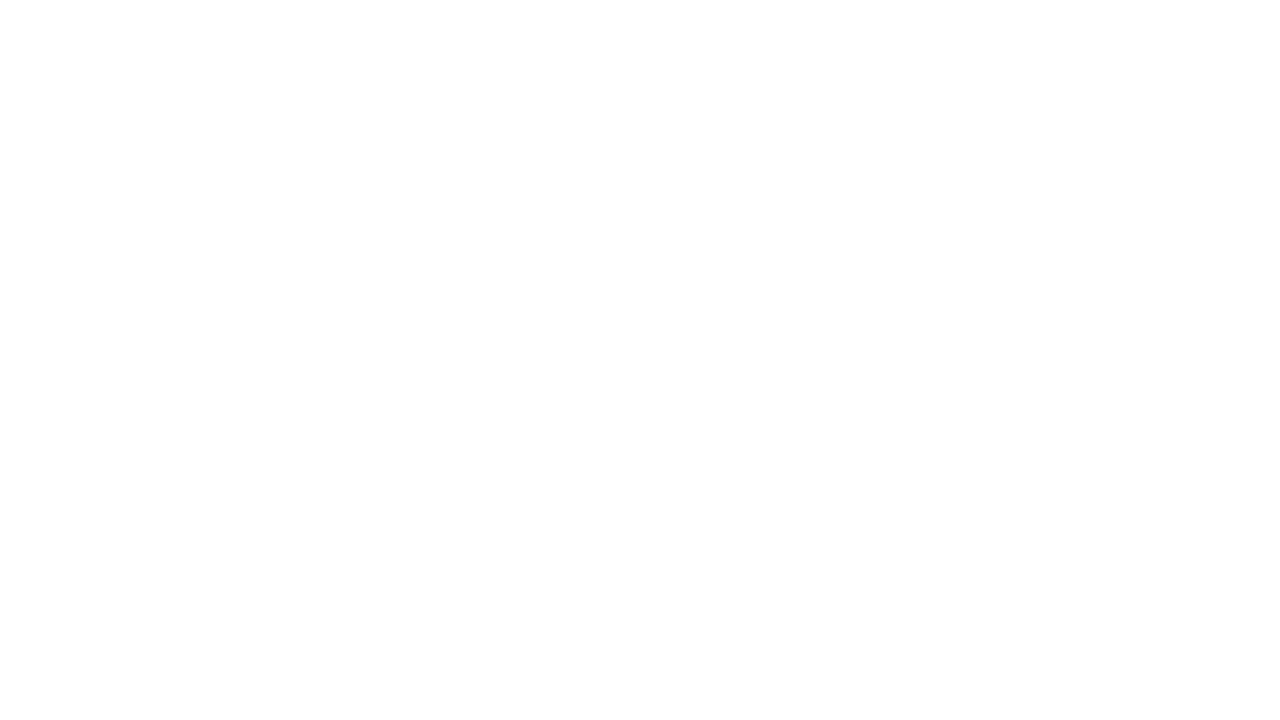

Re-queried links on page (iteration 763)
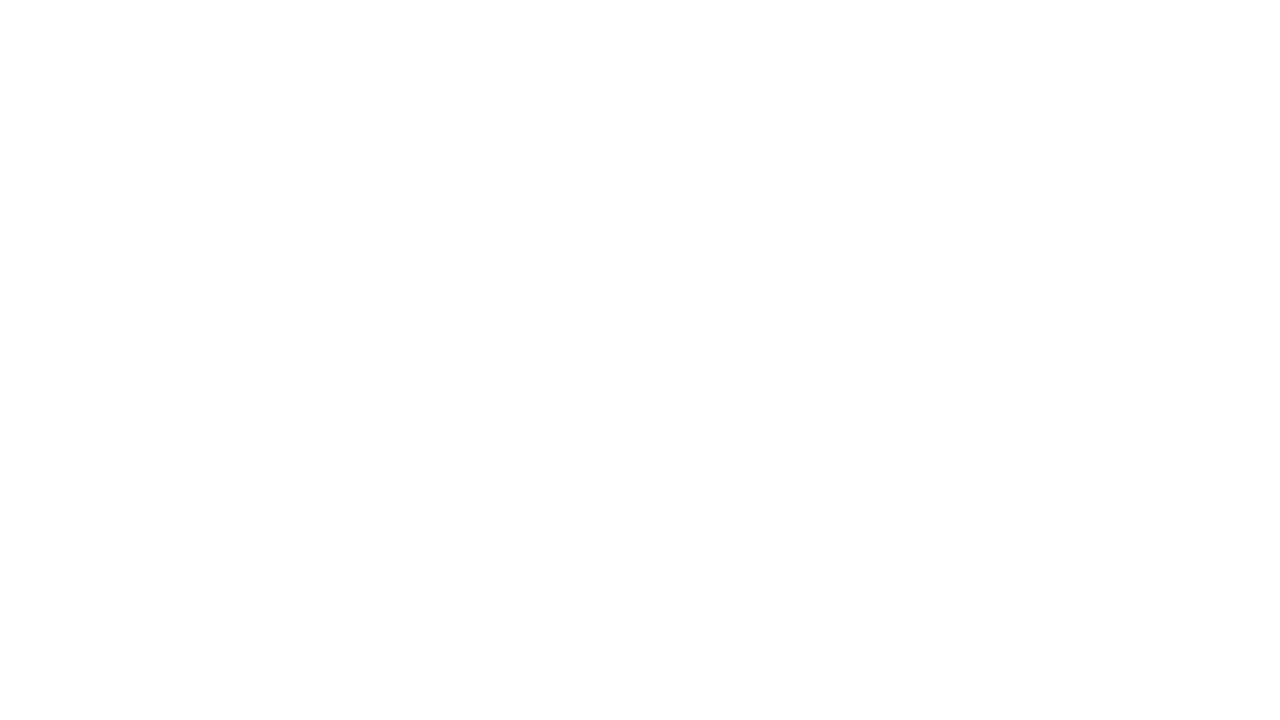

Re-queried links on page (iteration 764)
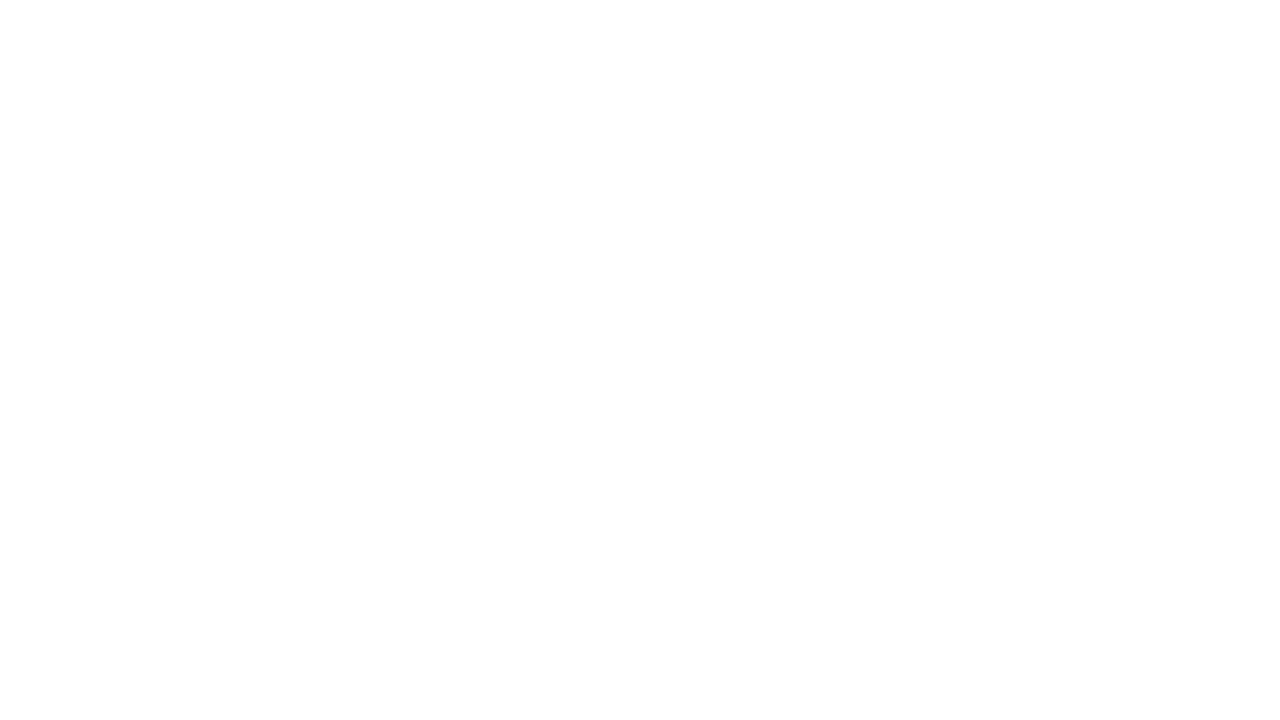

Re-queried links on page (iteration 765)
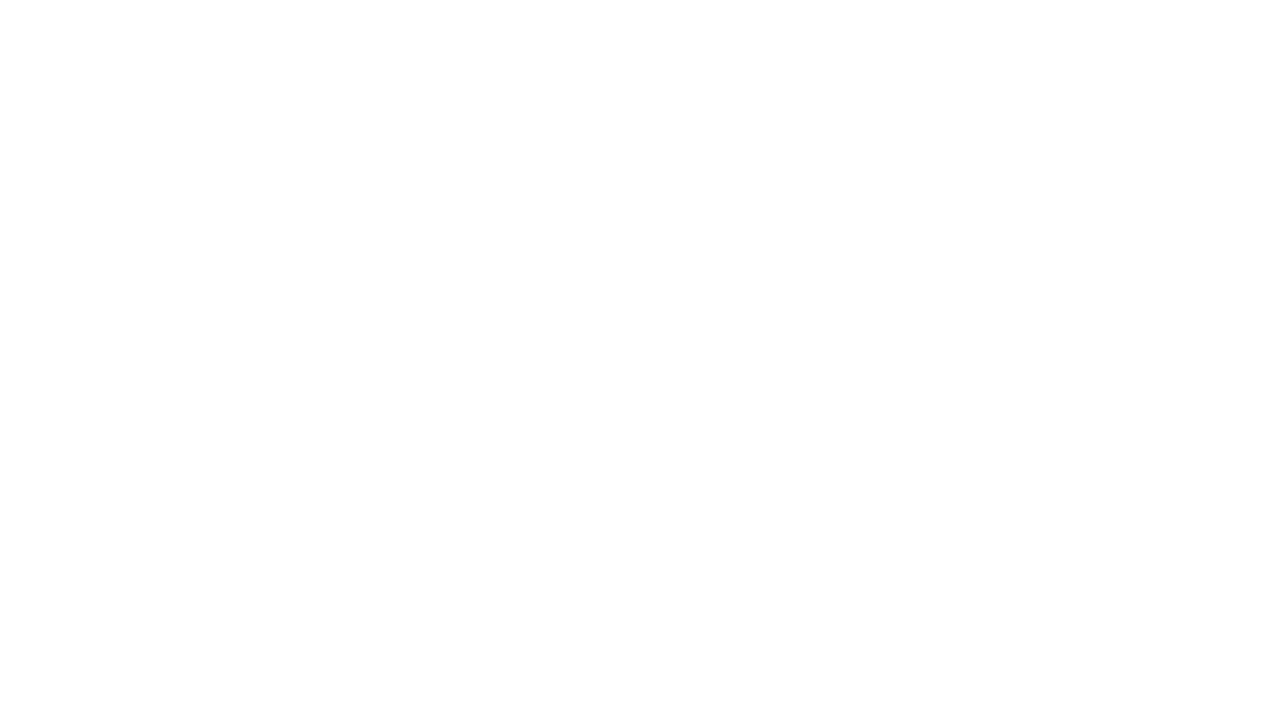

Re-queried links on page (iteration 766)
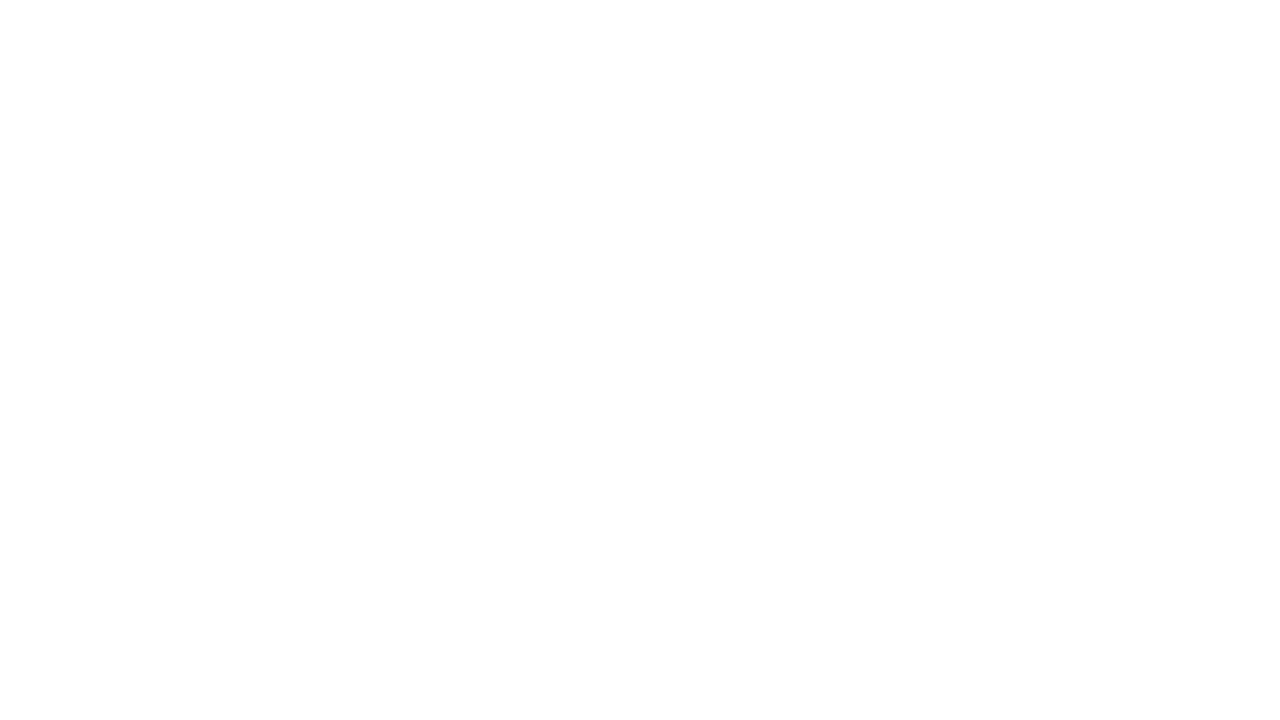

Re-queried links on page (iteration 767)
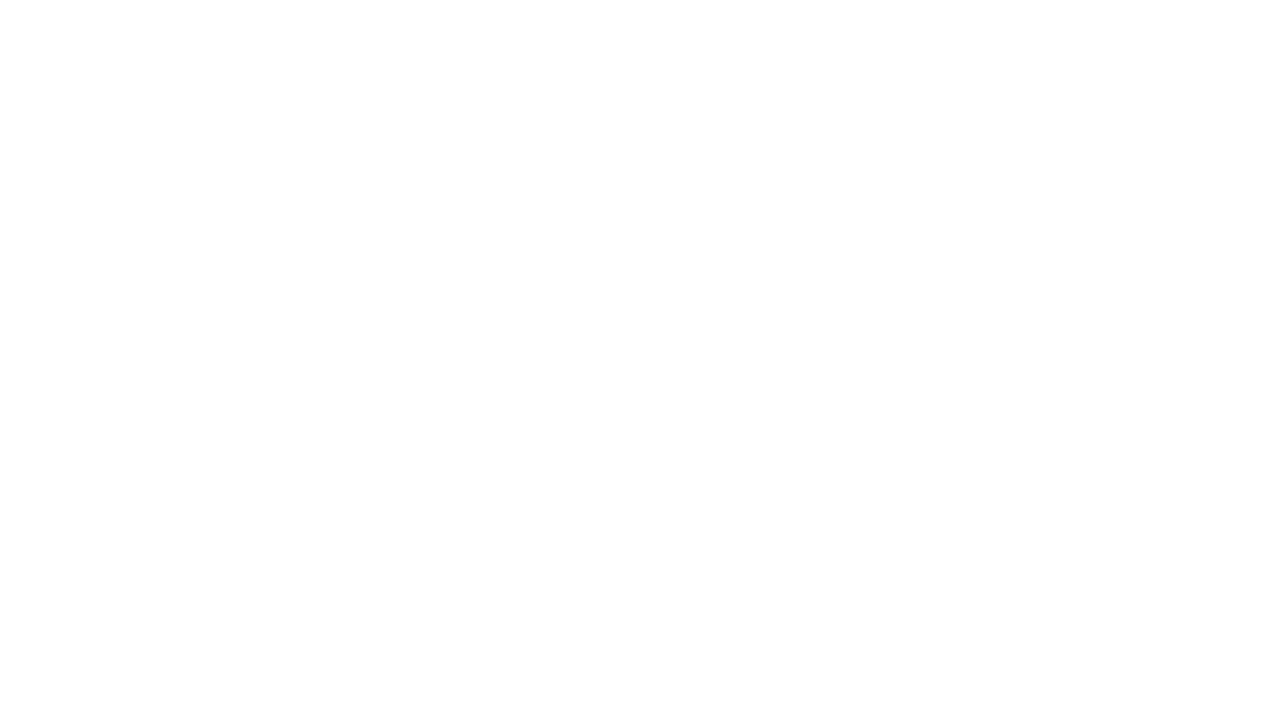

Re-queried links on page (iteration 768)
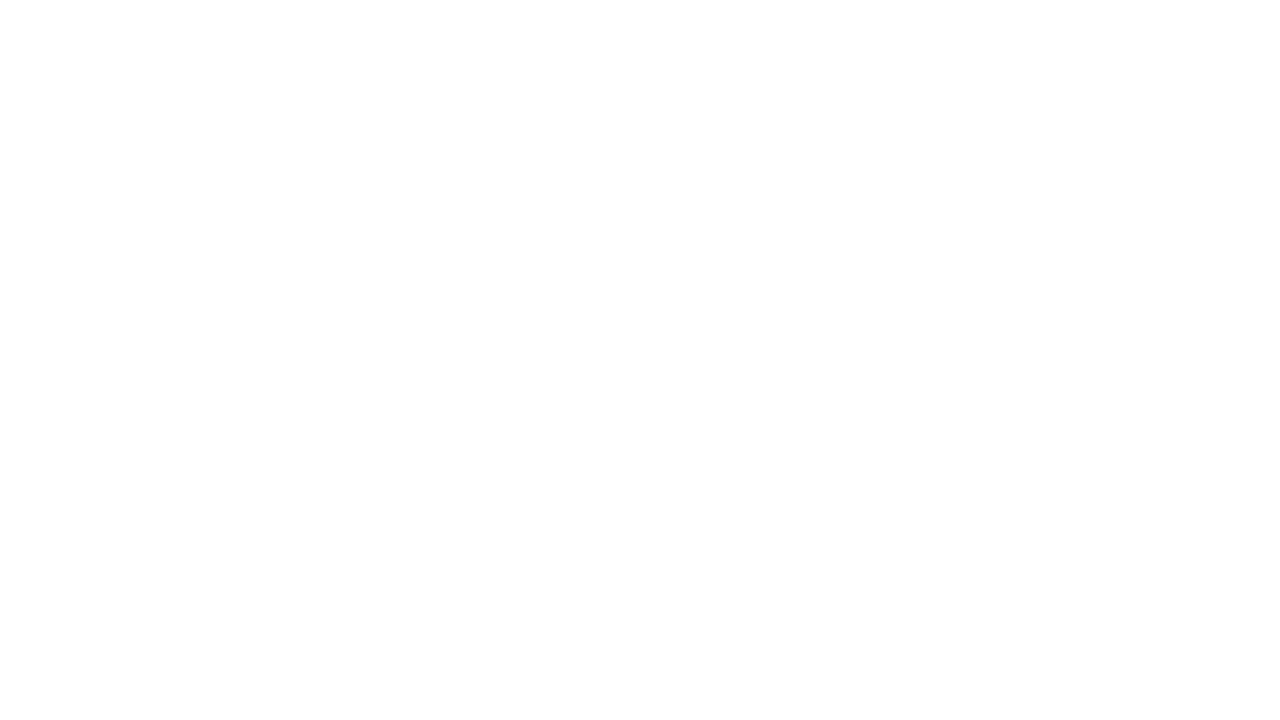

Re-queried links on page (iteration 769)
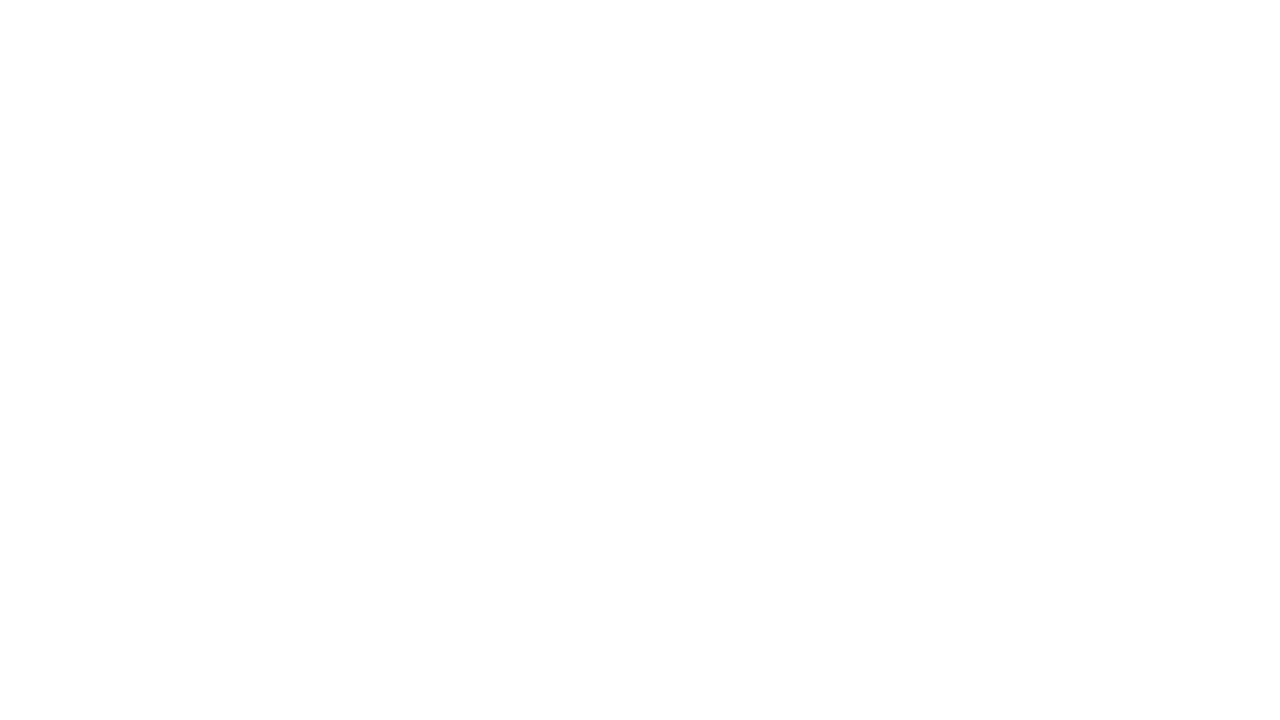

Re-queried links on page (iteration 770)
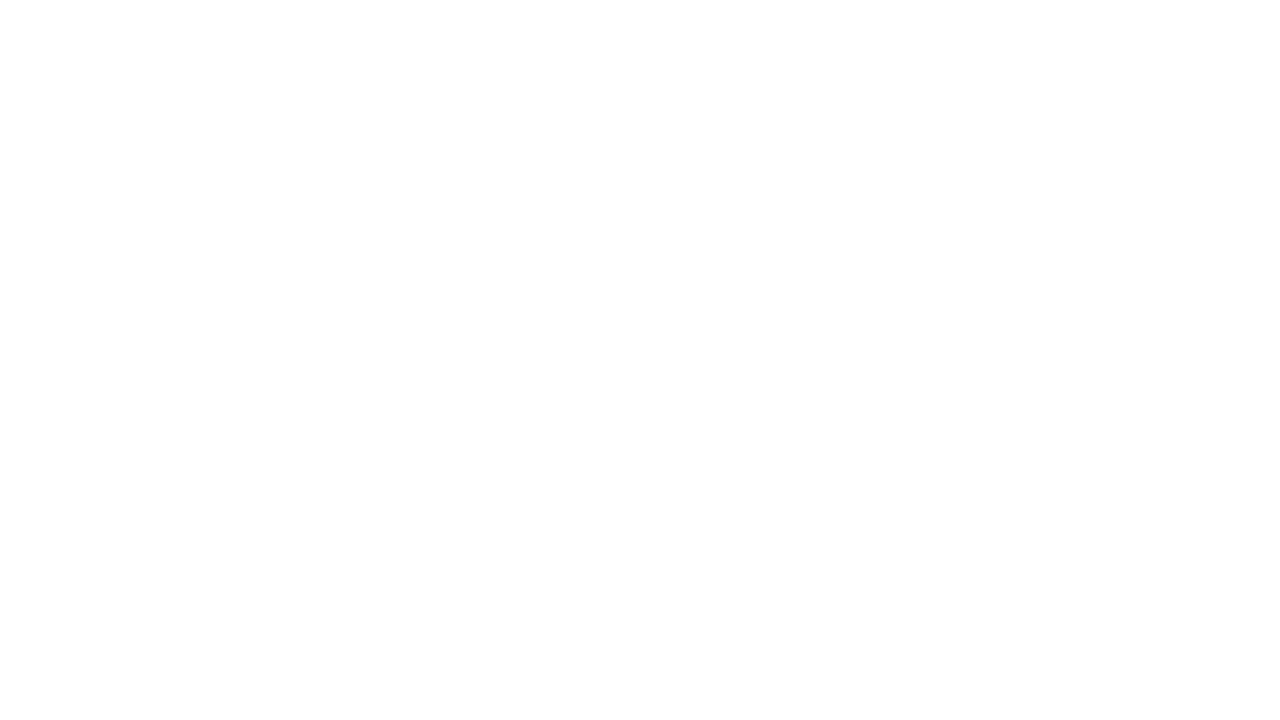

Re-queried links on page (iteration 771)
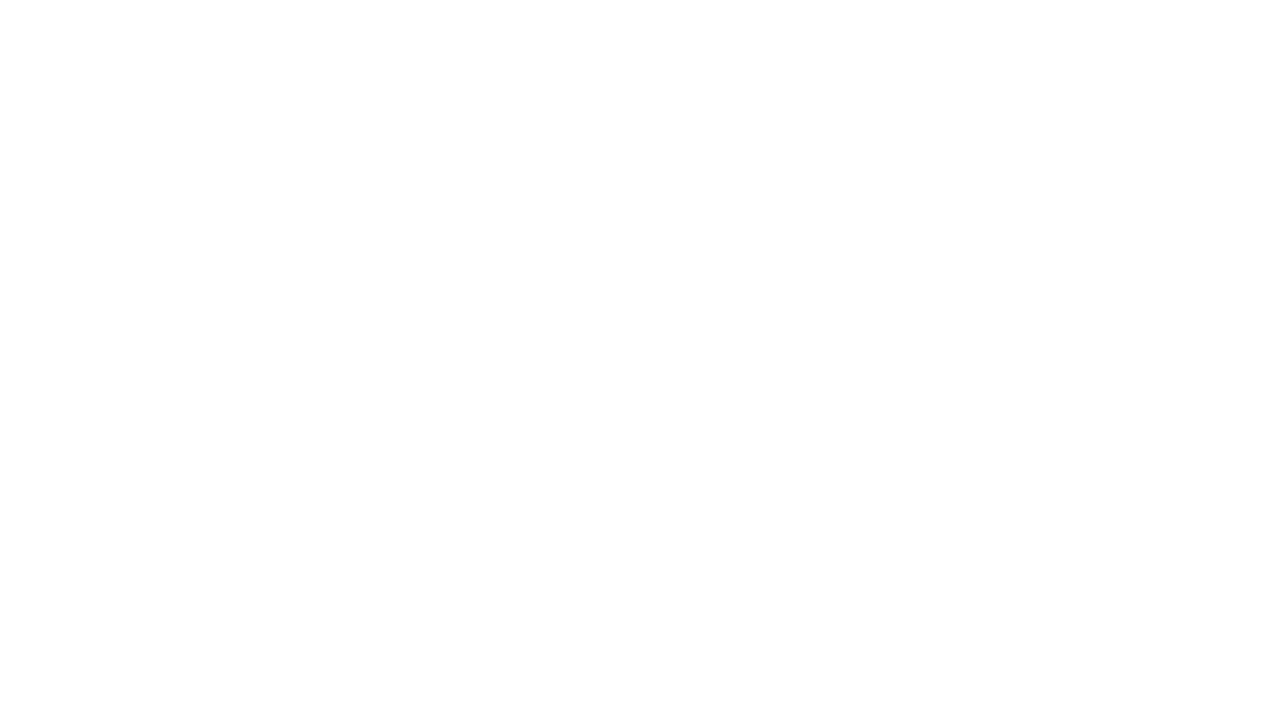

Re-queried links on page (iteration 772)
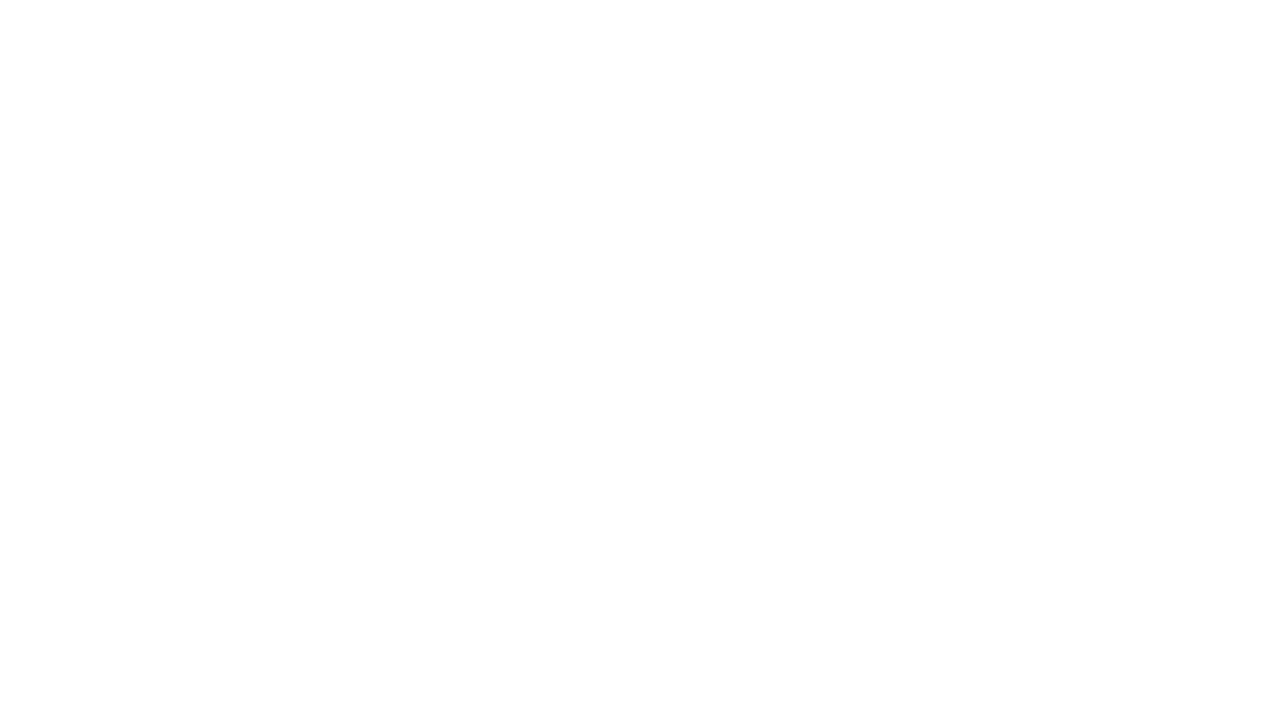

Re-queried links on page (iteration 773)
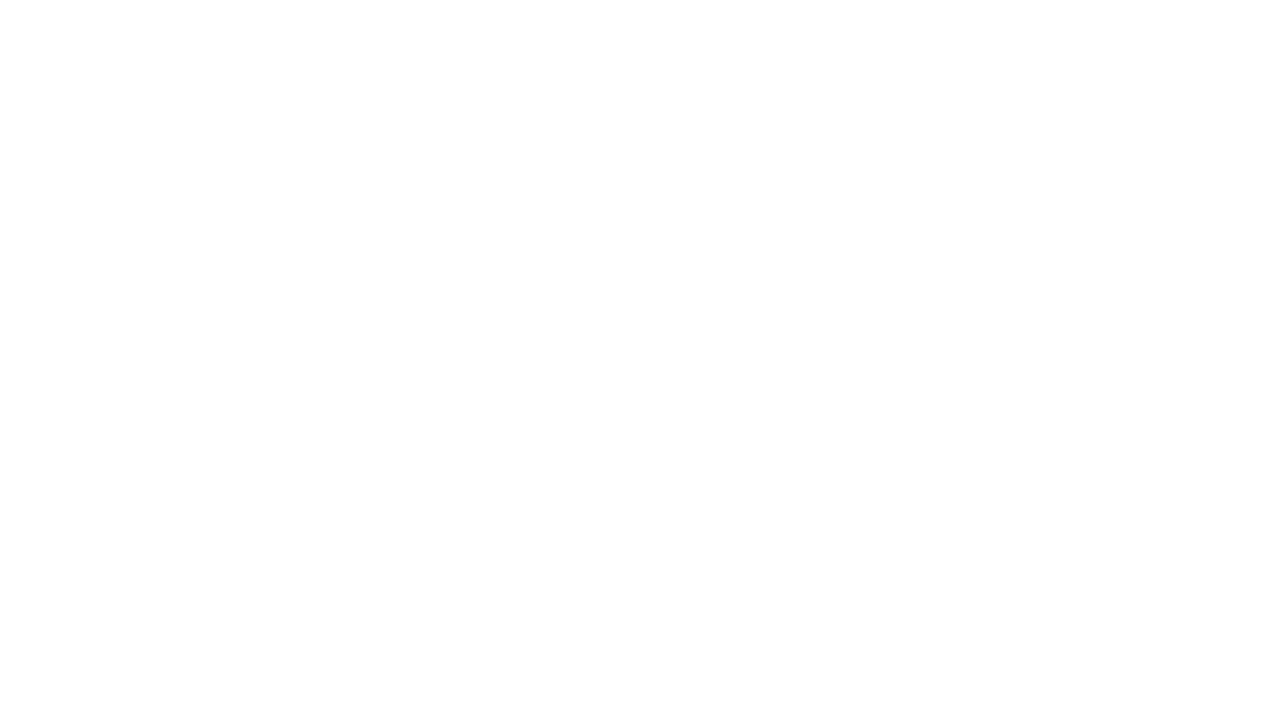

Re-queried links on page (iteration 774)
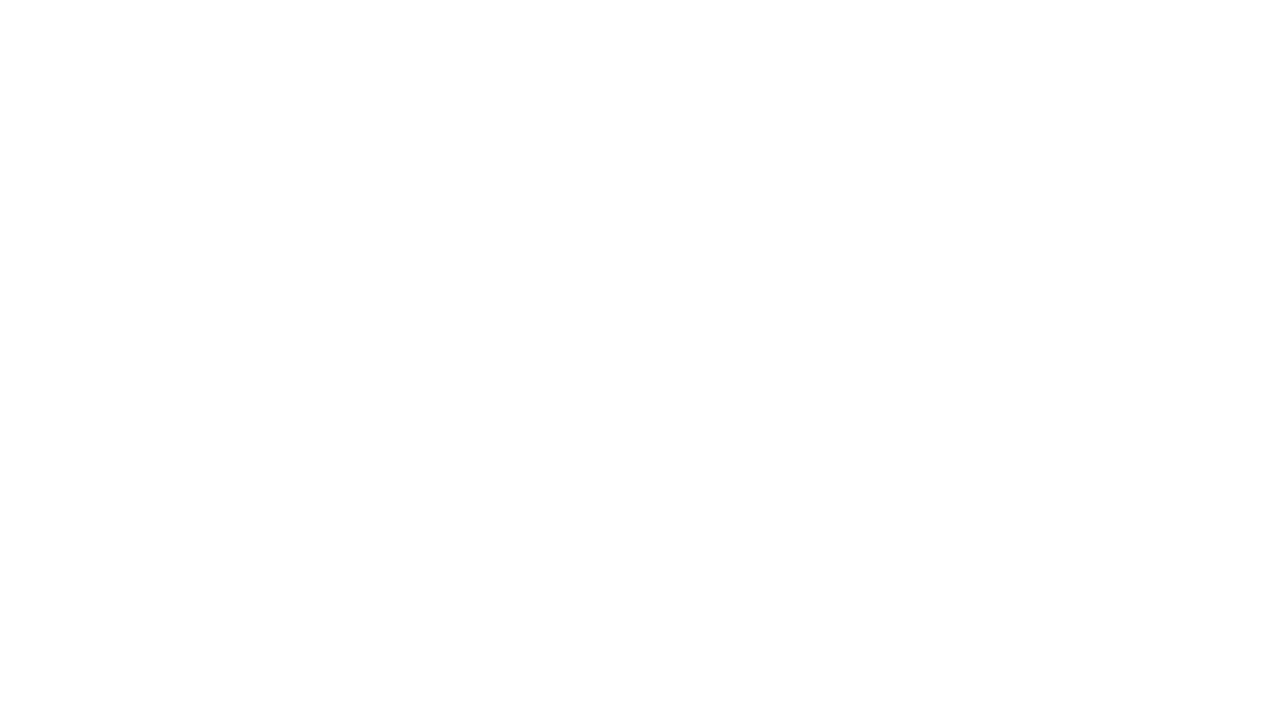

Re-queried links on page (iteration 775)
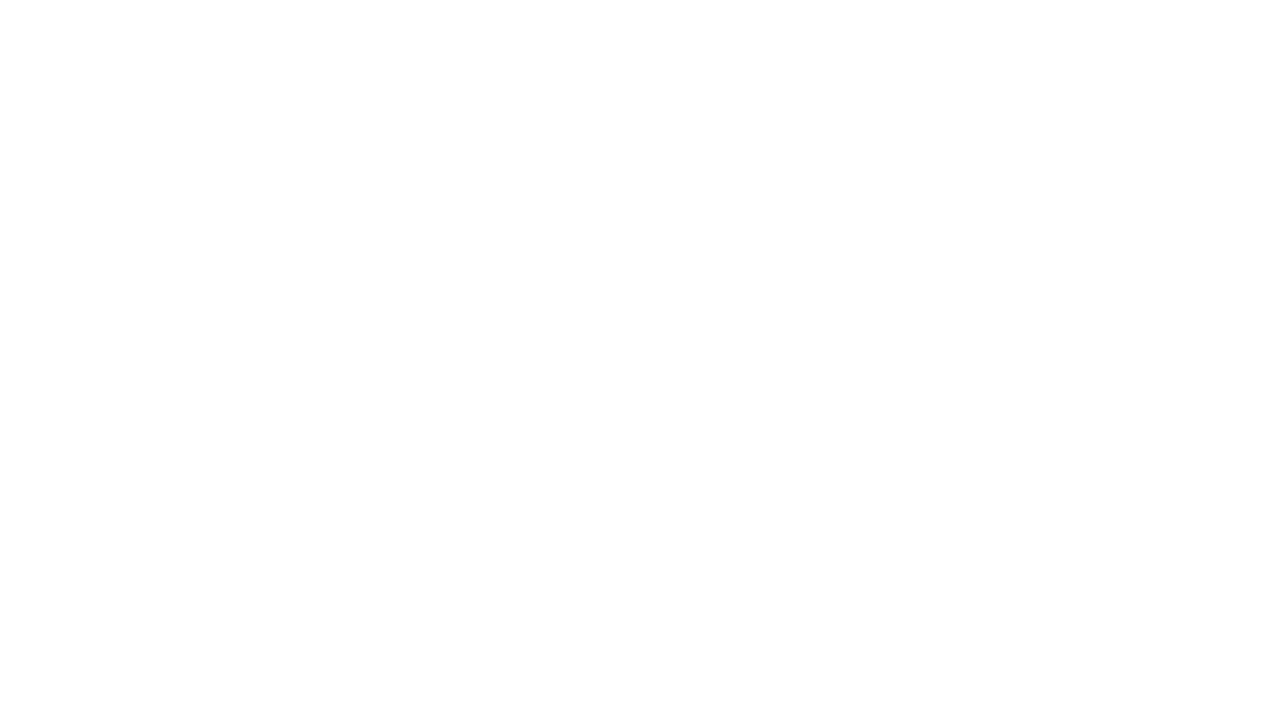

Re-queried links on page (iteration 776)
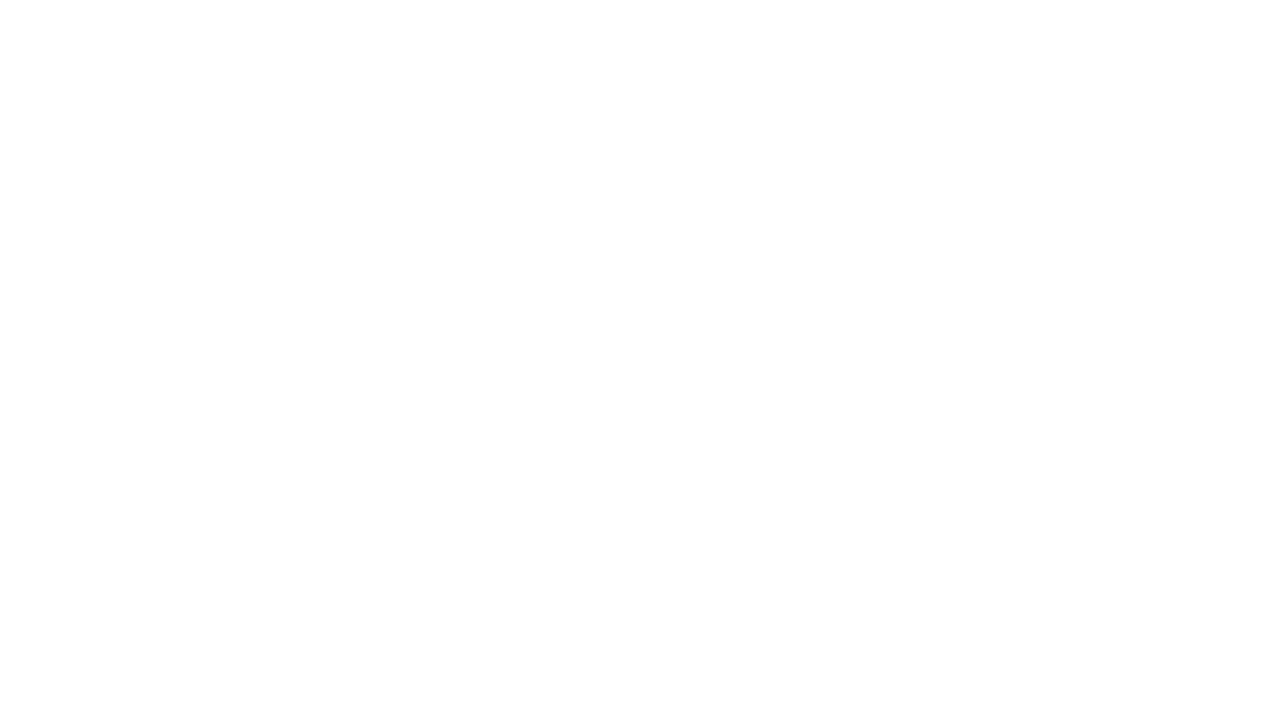

Re-queried links on page (iteration 777)
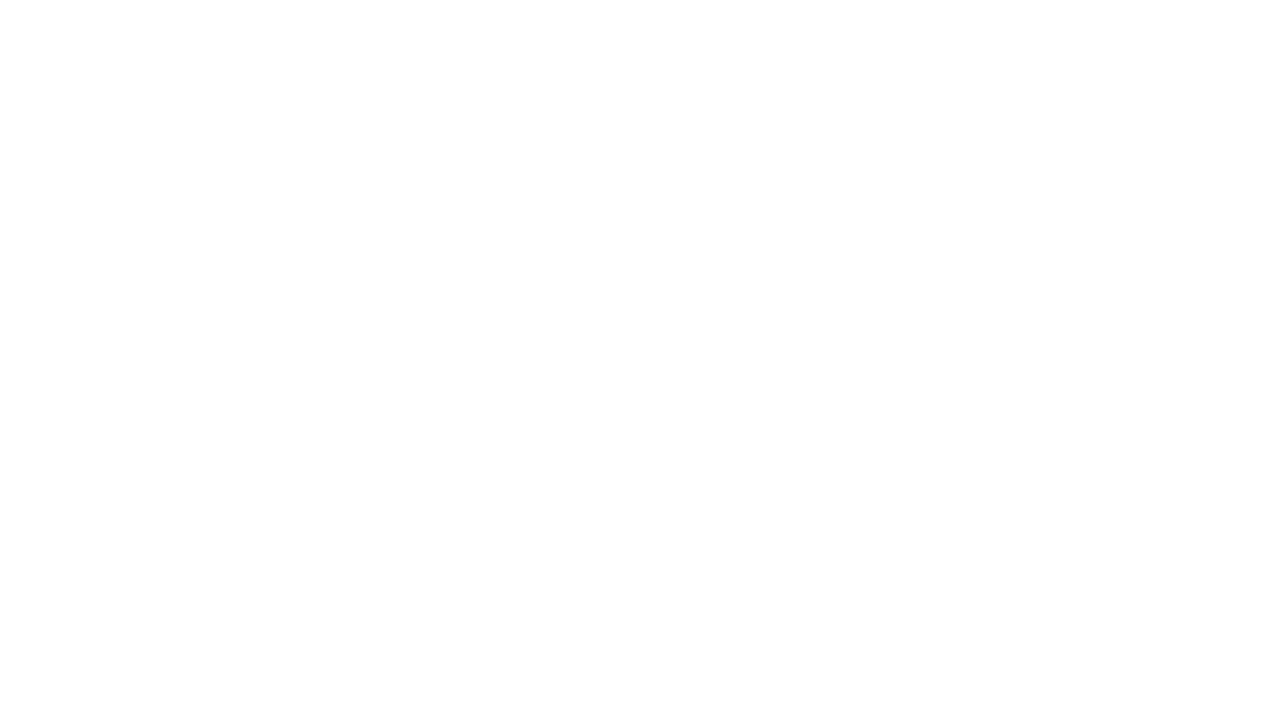

Re-queried links on page (iteration 778)
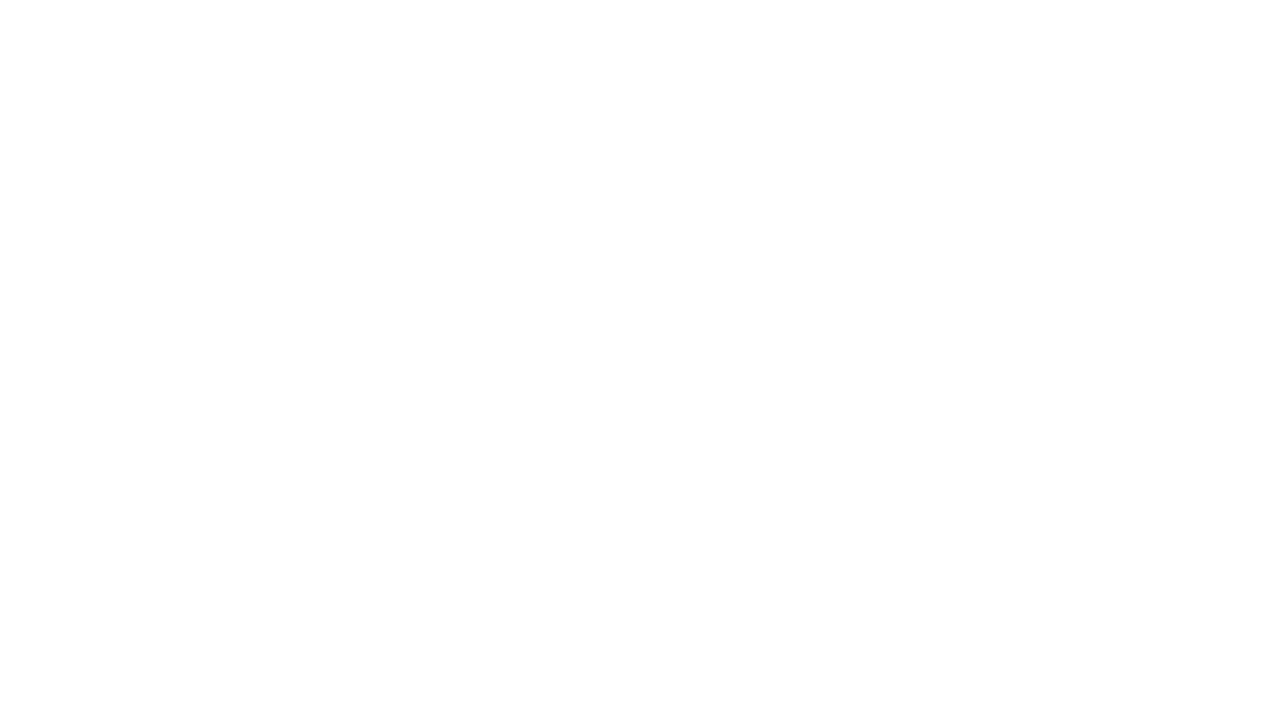

Re-queried links on page (iteration 779)
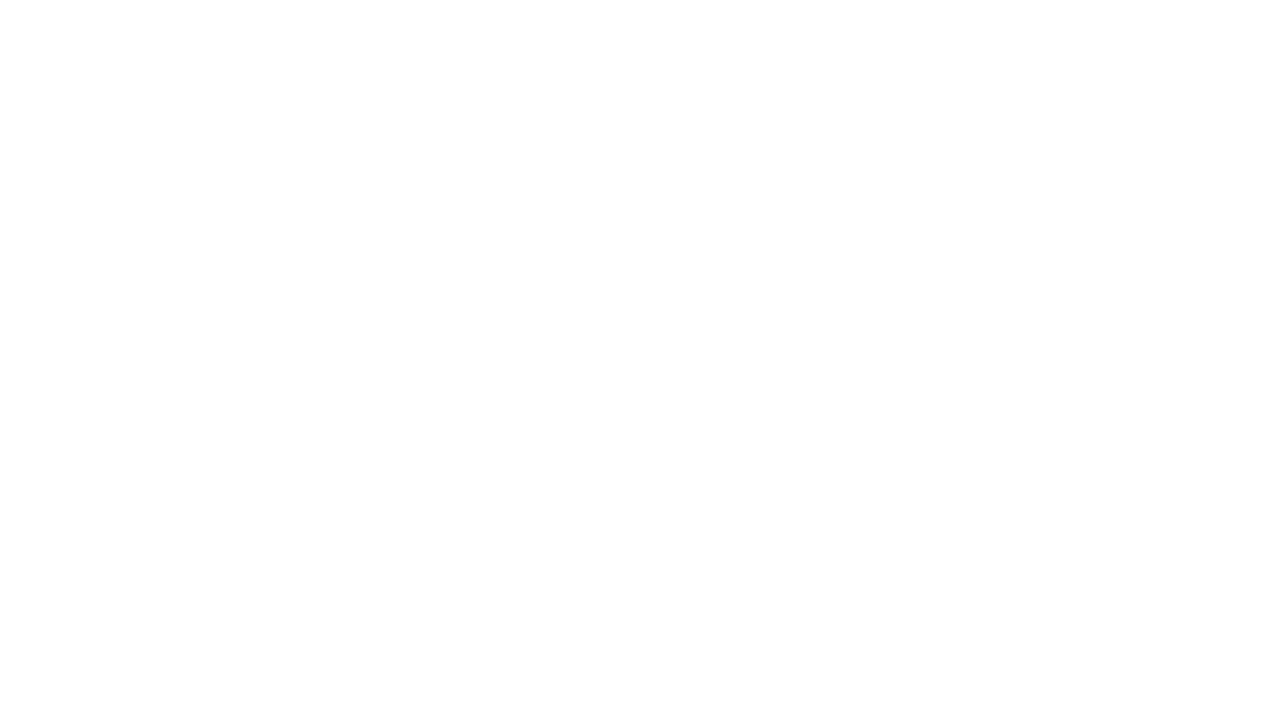

Re-queried links on page (iteration 780)
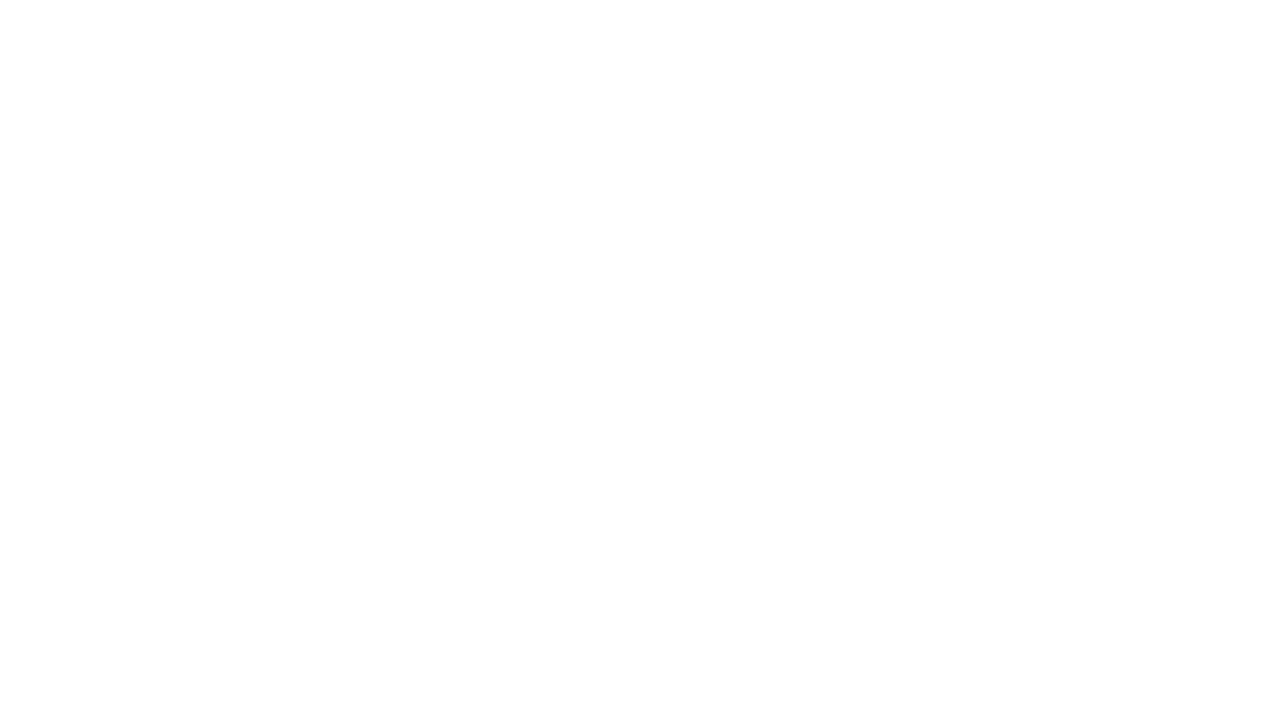

Re-queried links on page (iteration 781)
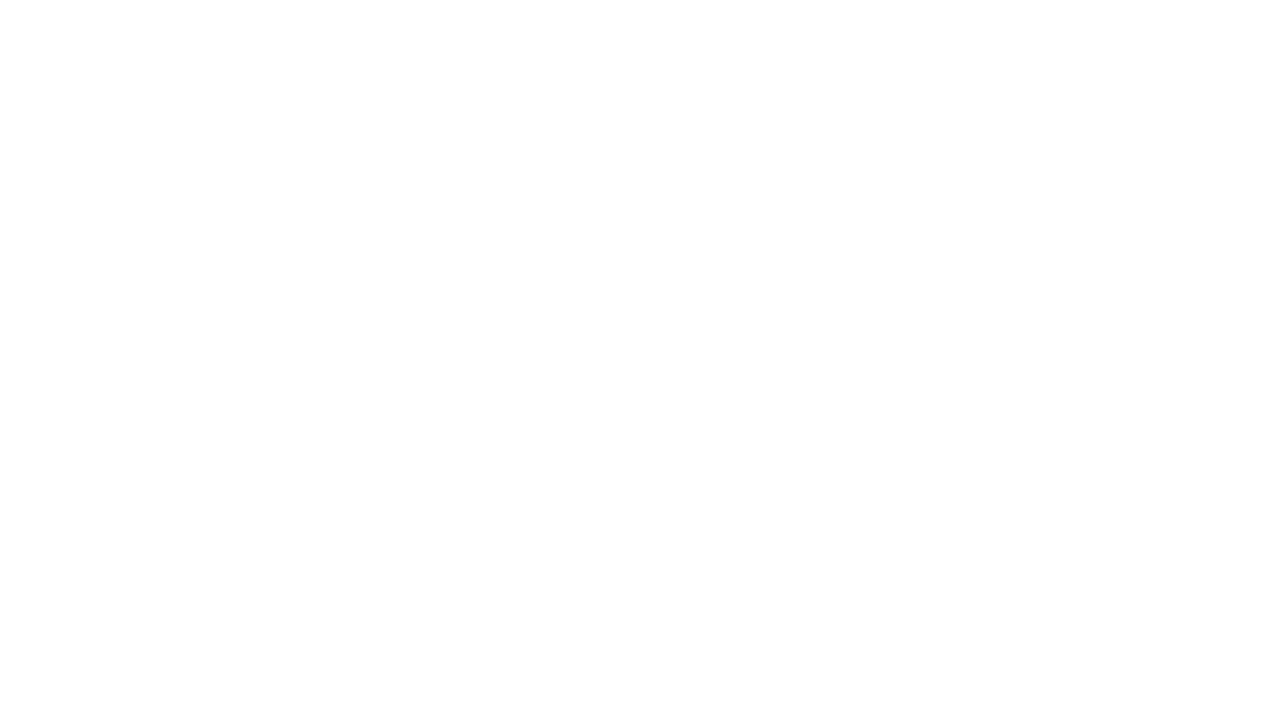

Re-queried links on page (iteration 782)
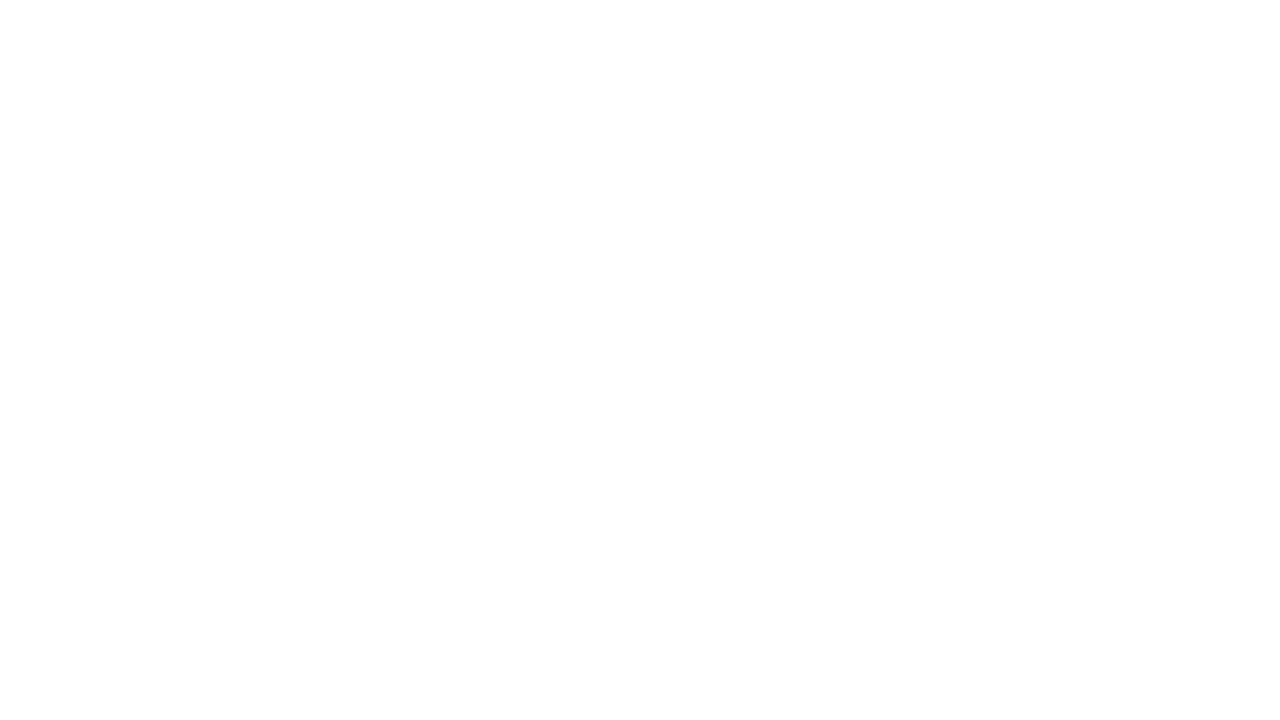

Re-queried links on page (iteration 783)
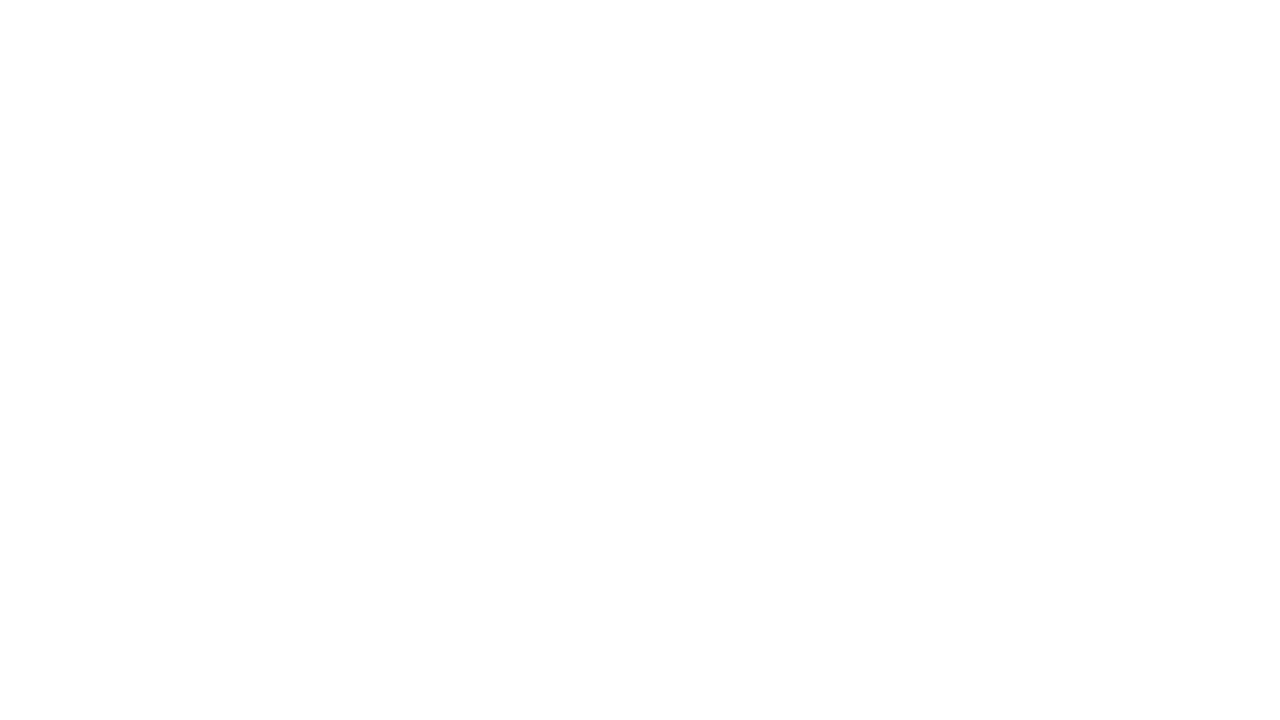

Re-queried links on page (iteration 784)
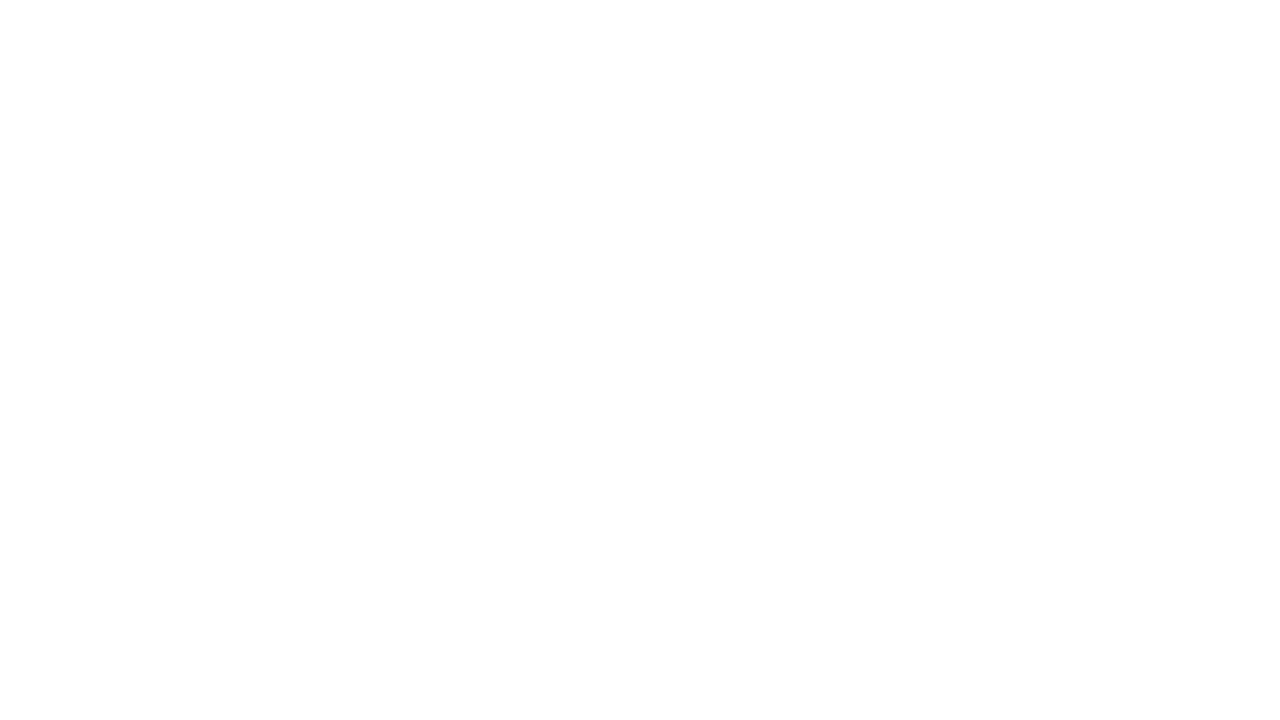

Re-queried links on page (iteration 785)
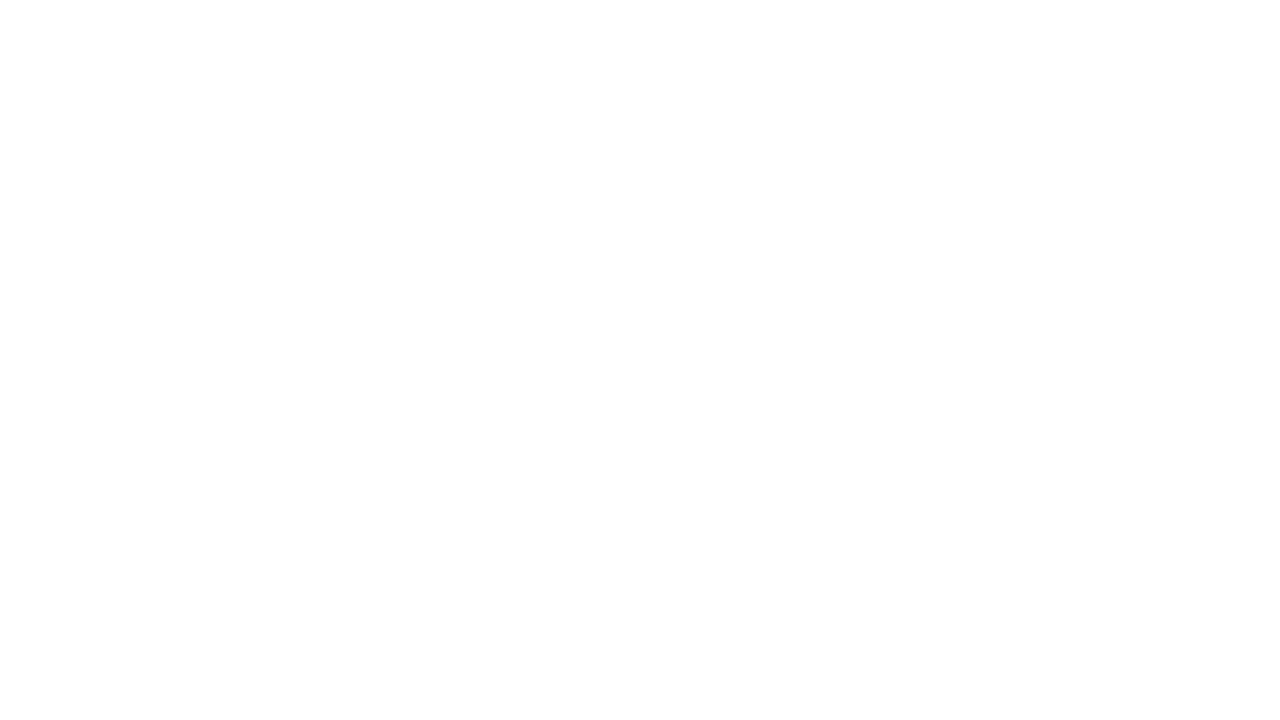

Re-queried links on page (iteration 786)
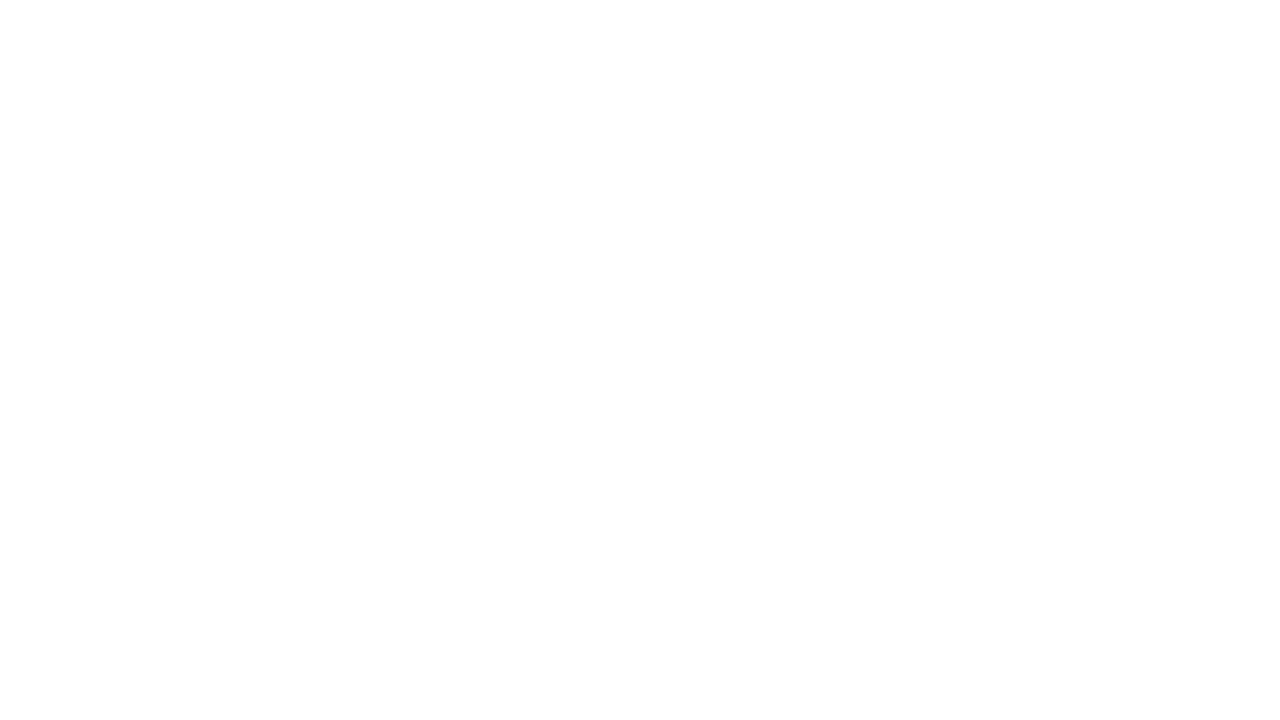

Re-queried links on page (iteration 787)
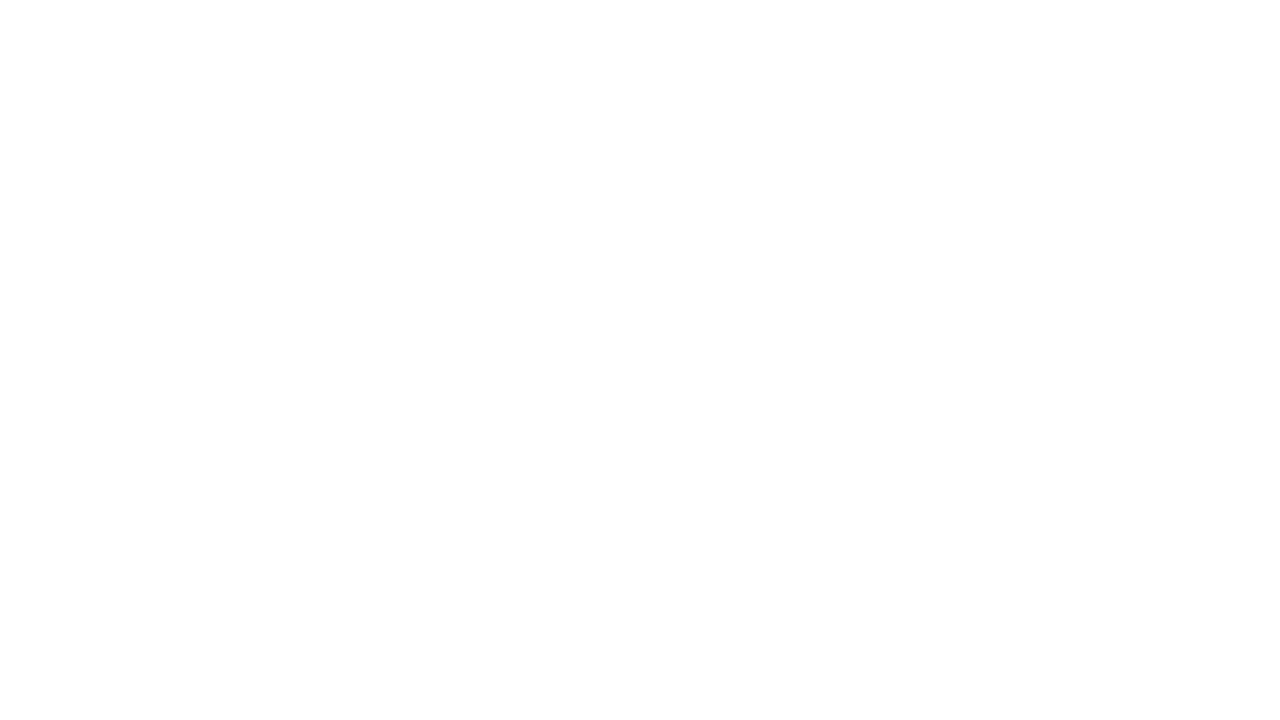

Re-queried links on page (iteration 788)
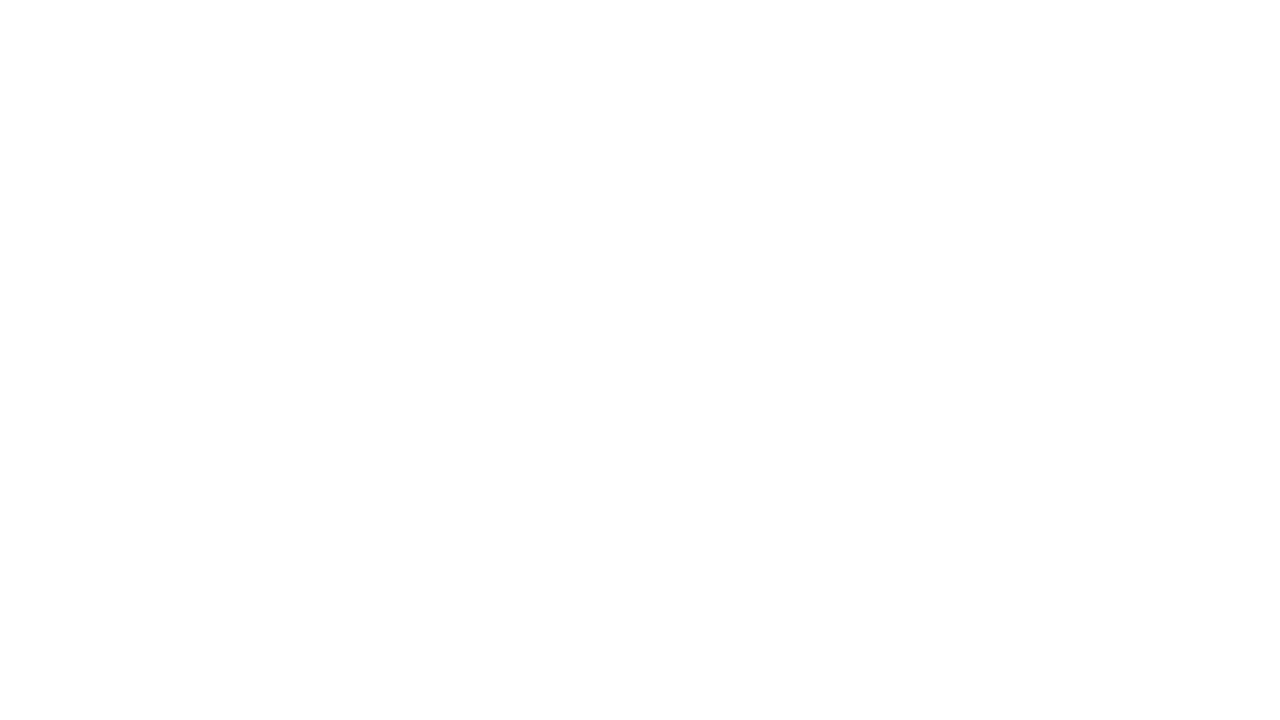

Re-queried links on page (iteration 789)
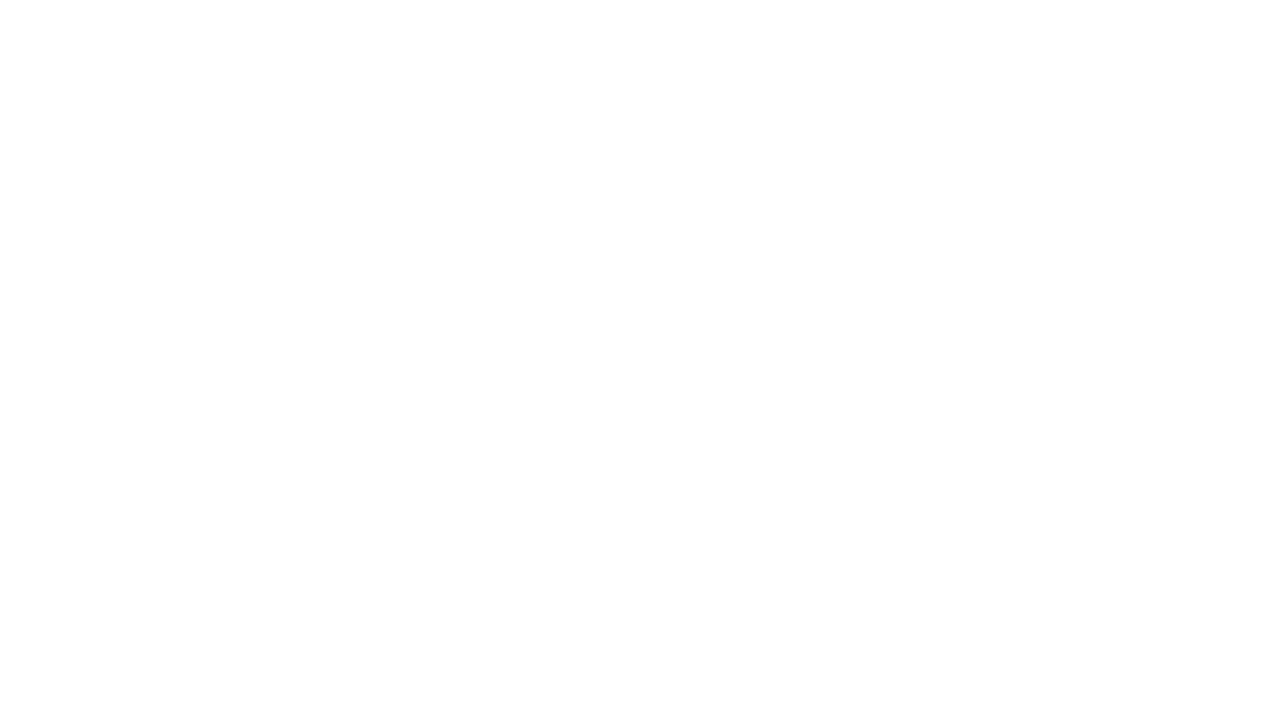

Re-queried links on page (iteration 790)
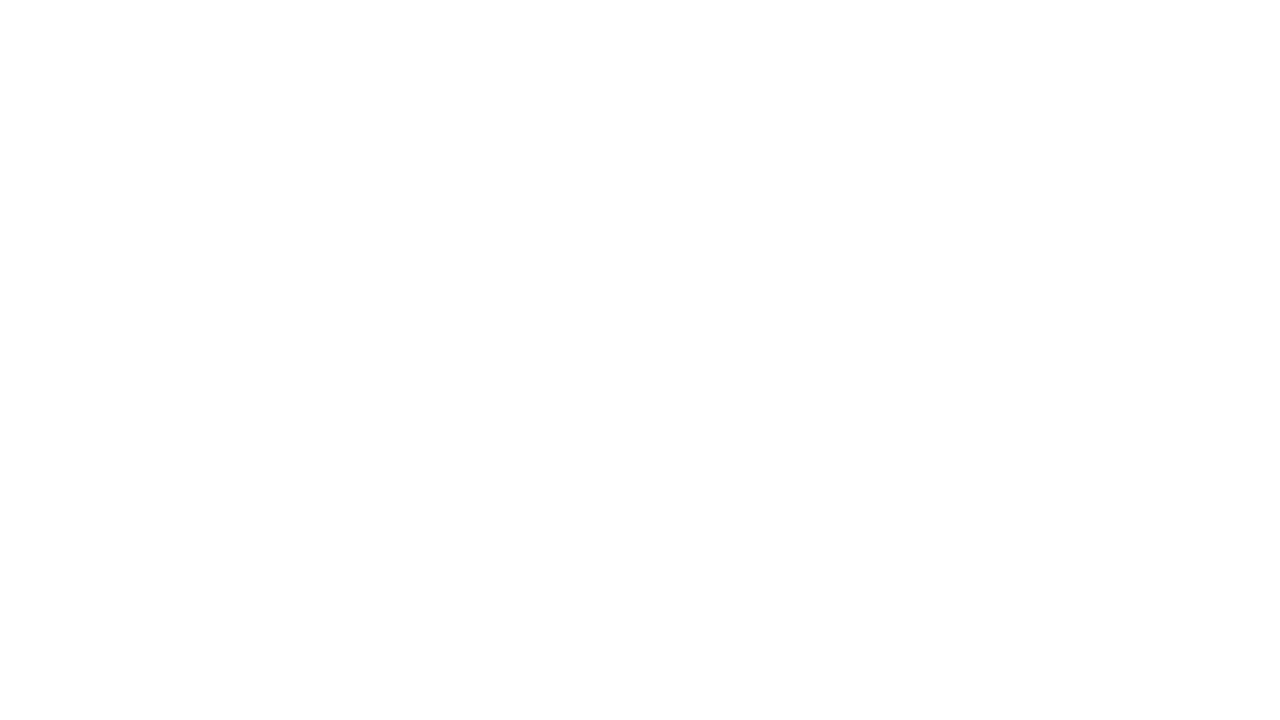

Re-queried links on page (iteration 791)
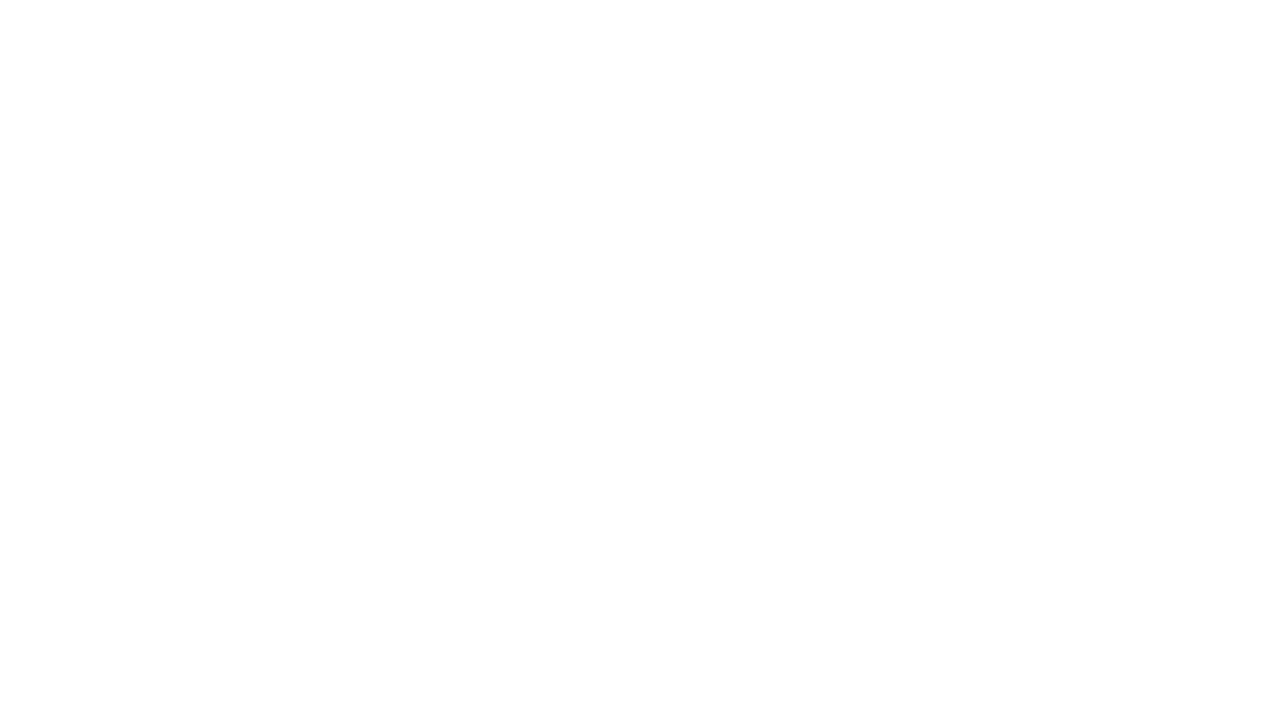

Re-queried links on page (iteration 792)
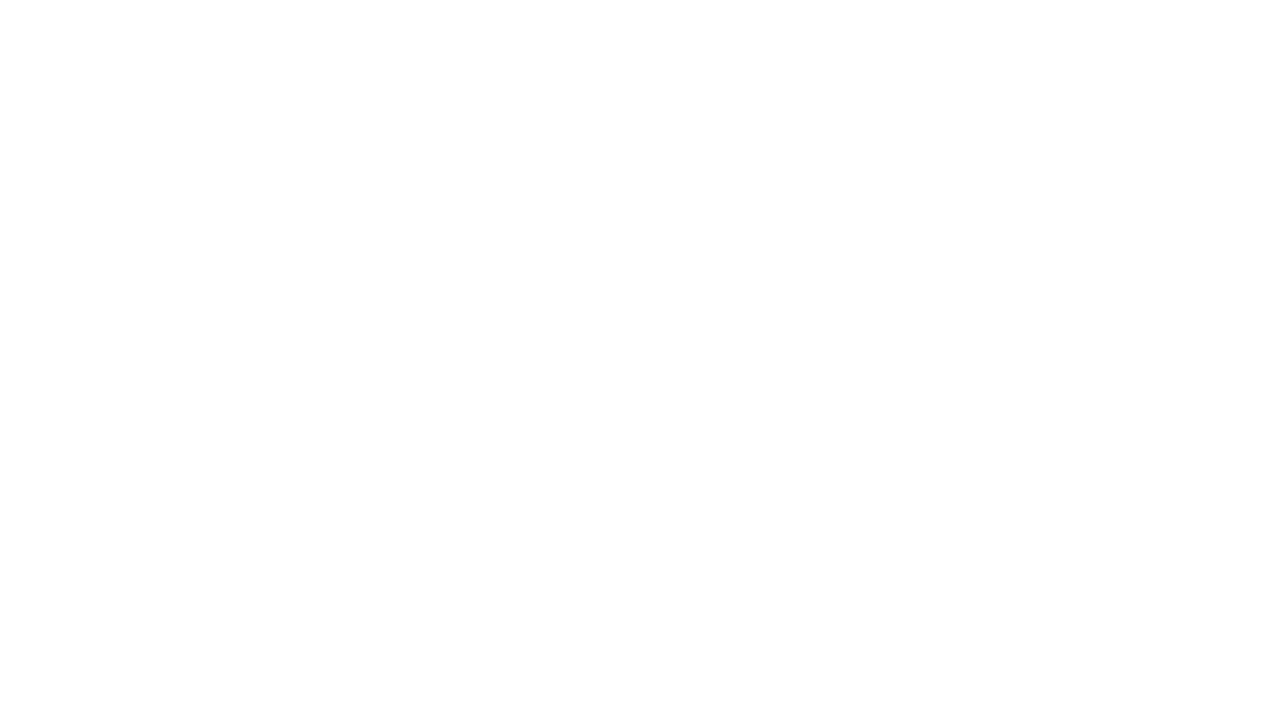

Re-queried links on page (iteration 793)
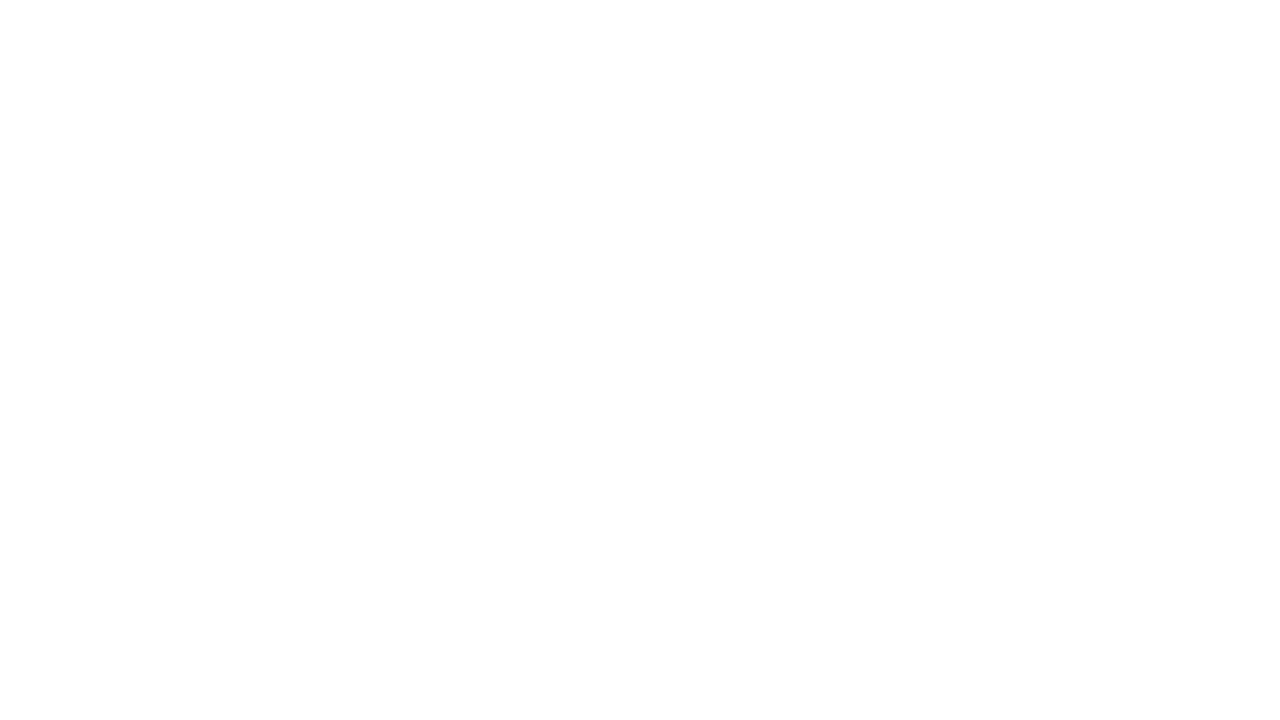

Re-queried links on page (iteration 794)
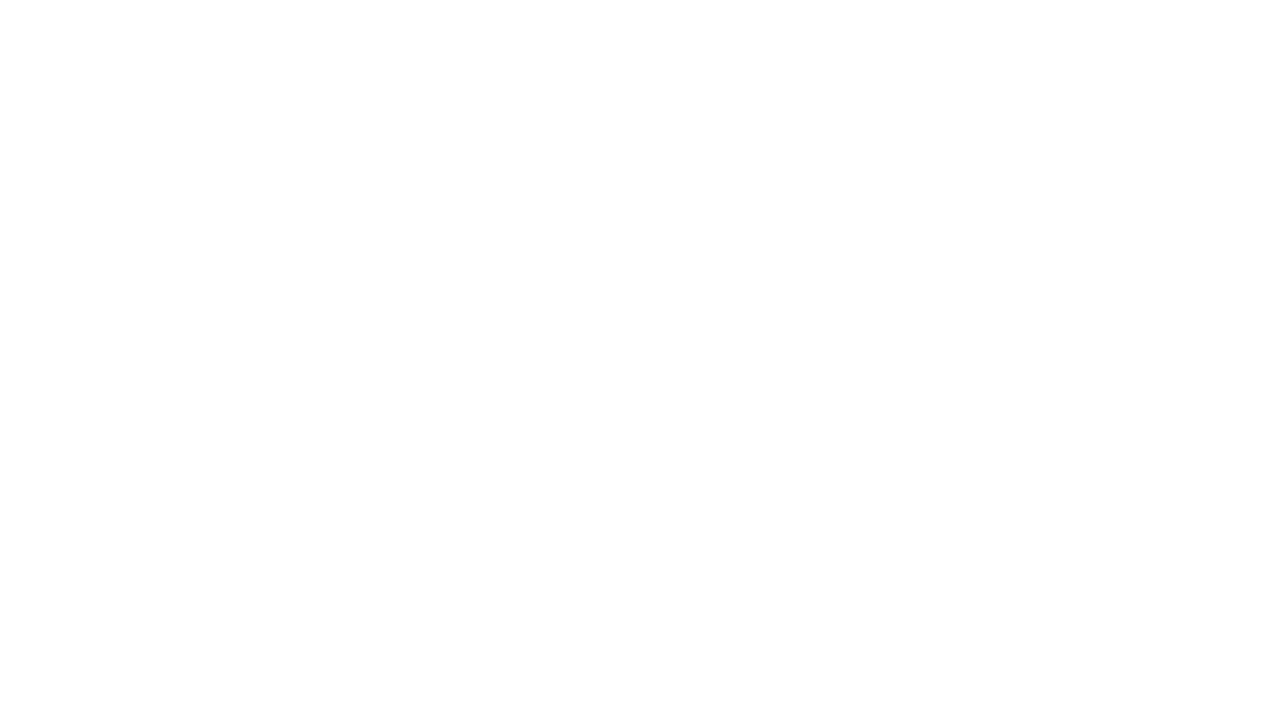

Re-queried links on page (iteration 795)
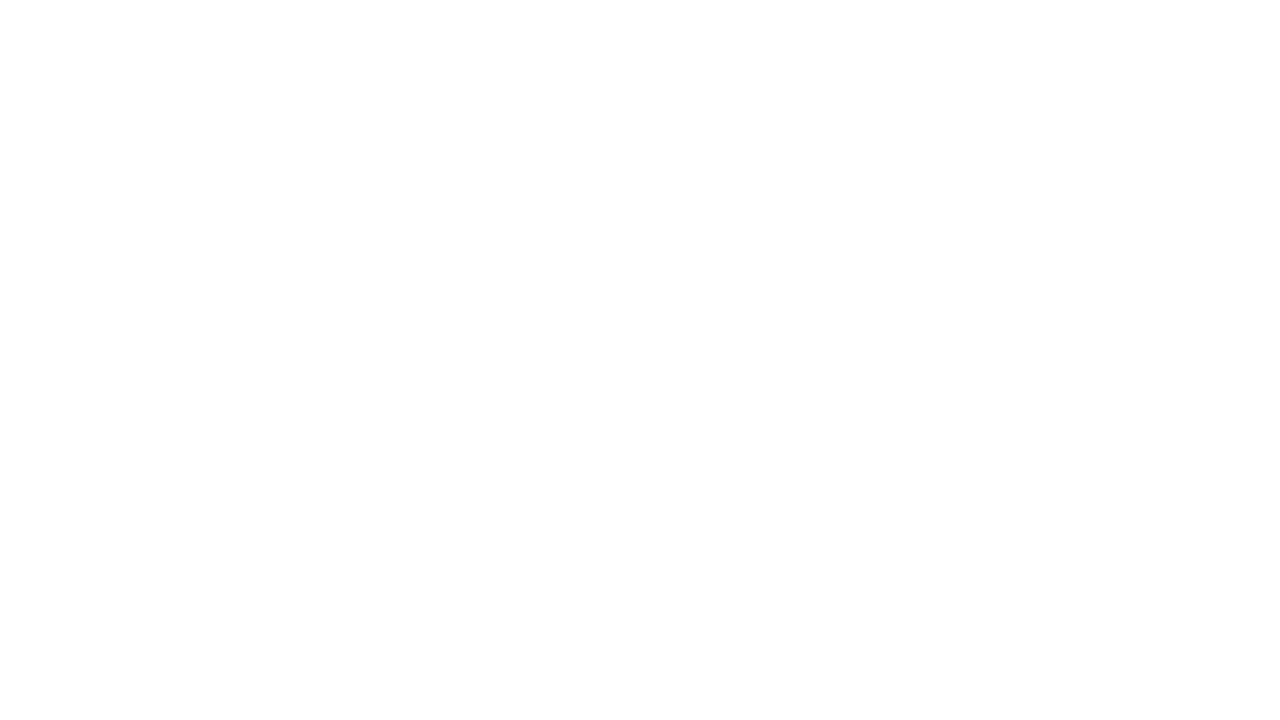

Re-queried links on page (iteration 796)
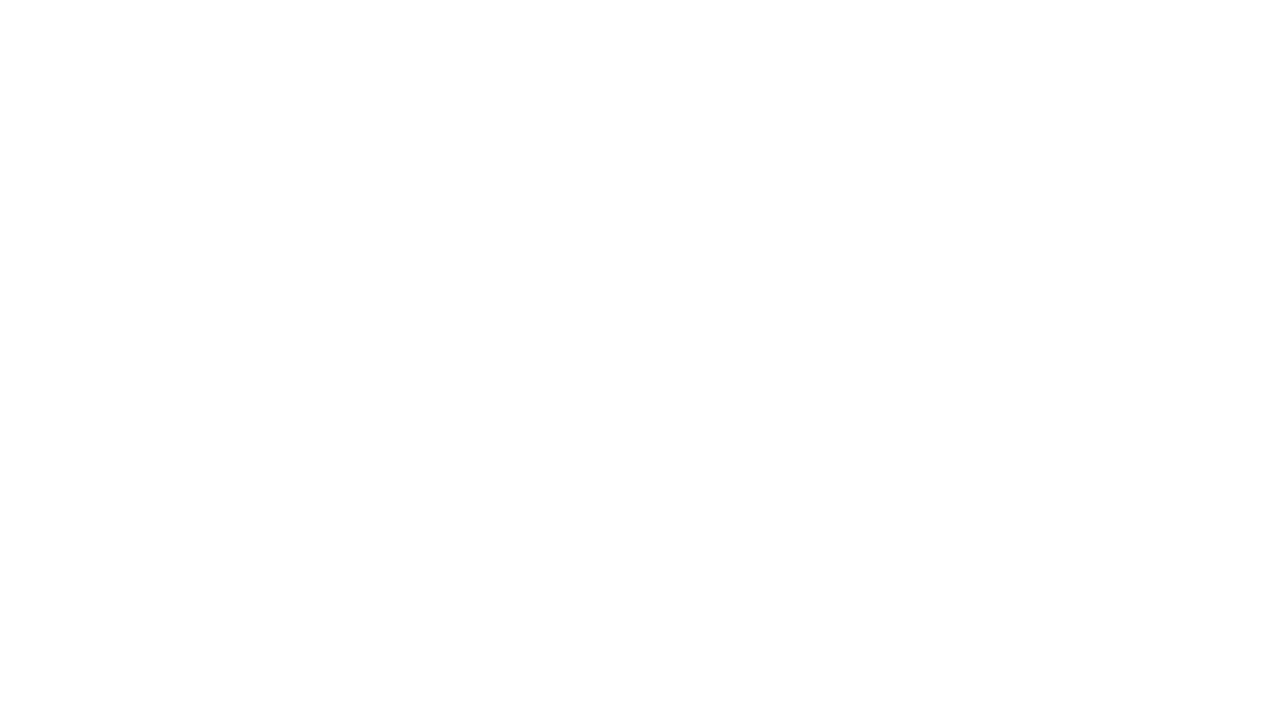

Re-queried links on page (iteration 797)
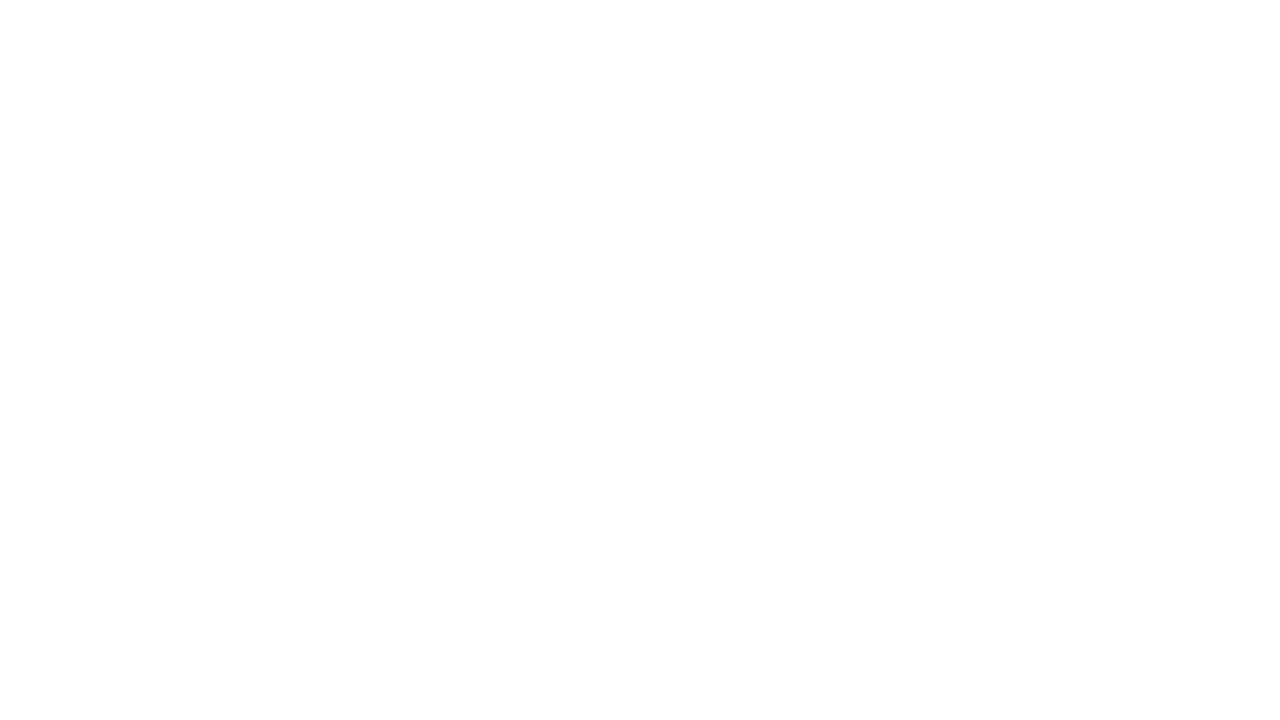

Re-queried links on page (iteration 798)
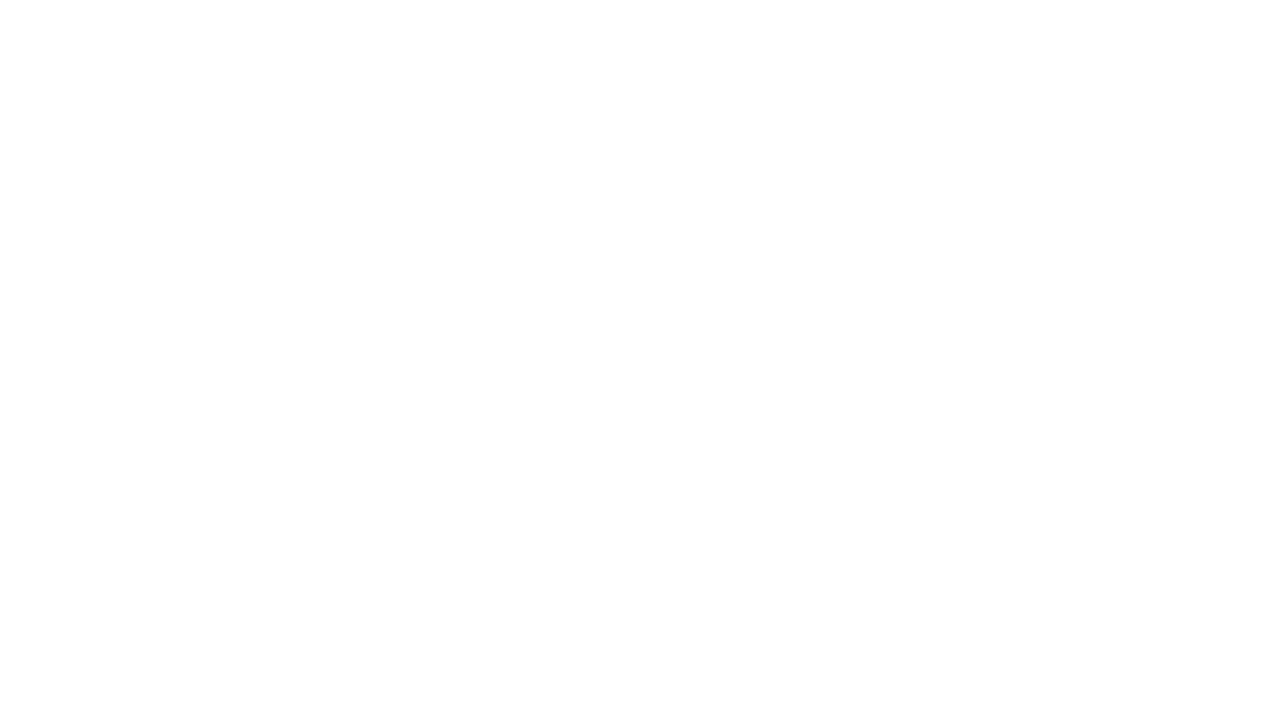

Re-queried links on page (iteration 799)
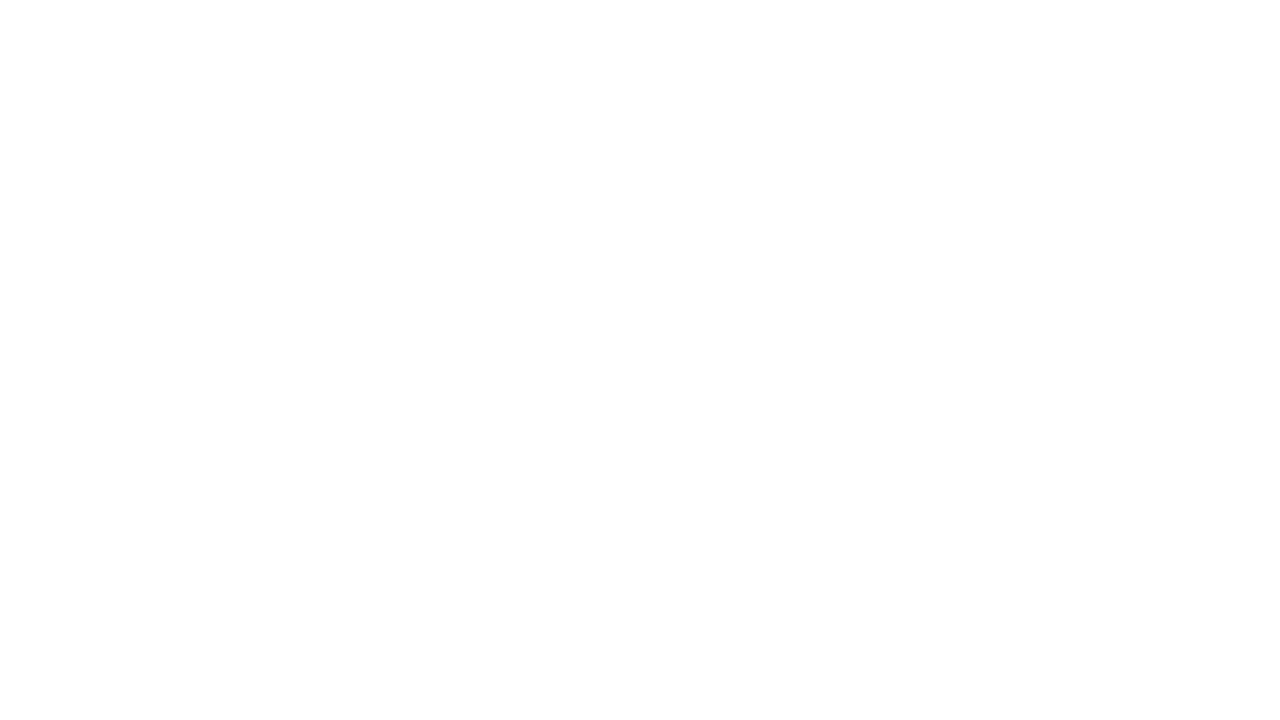

Re-queried links on page (iteration 800)
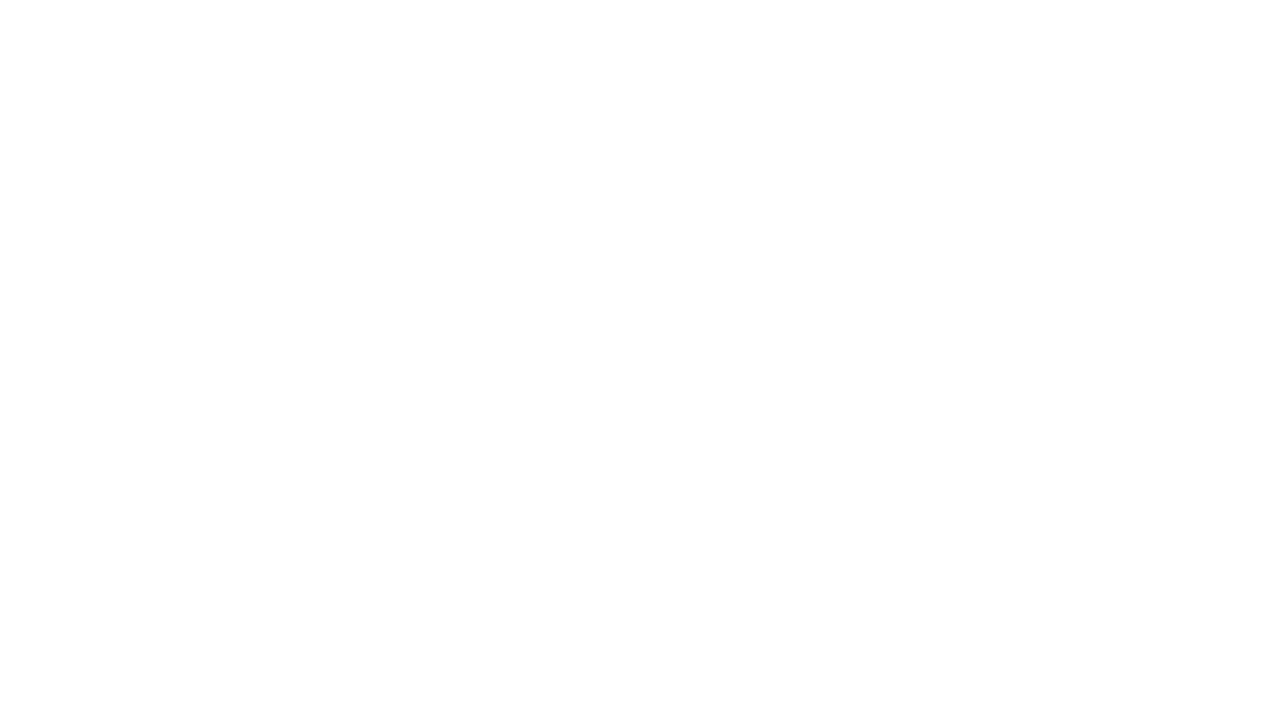

Re-queried links on page (iteration 801)
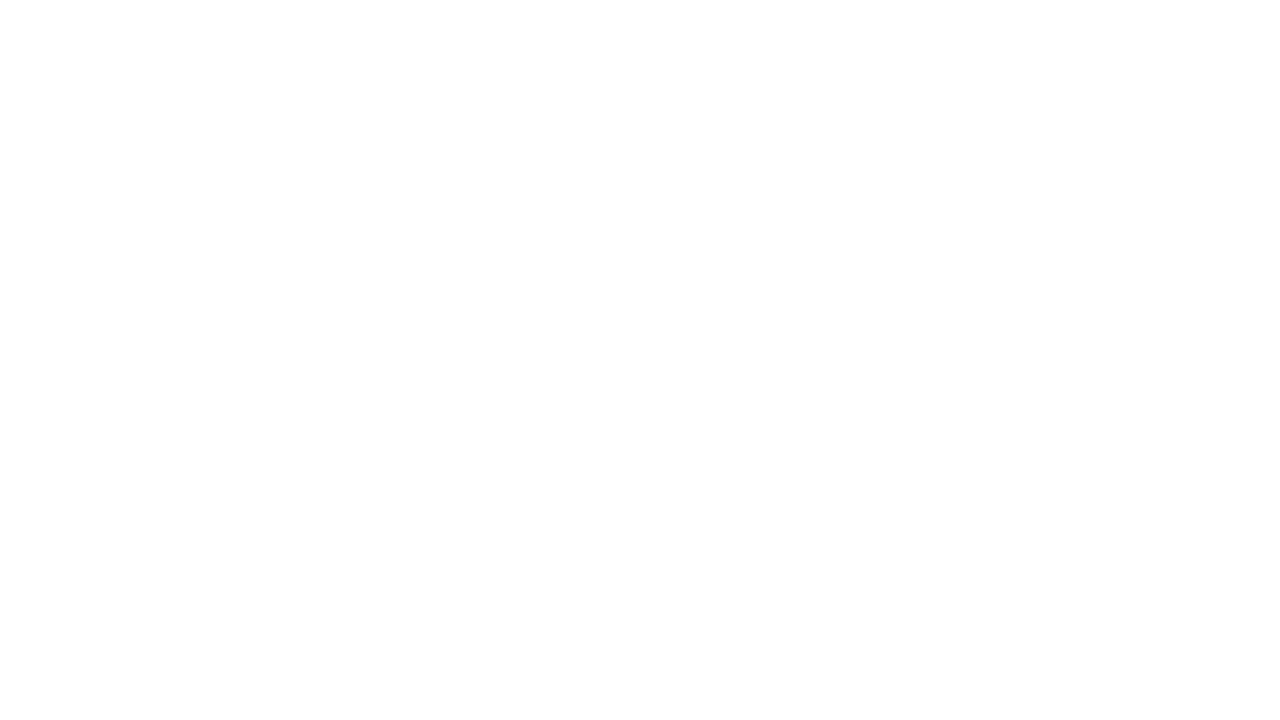

Re-queried links on page (iteration 802)
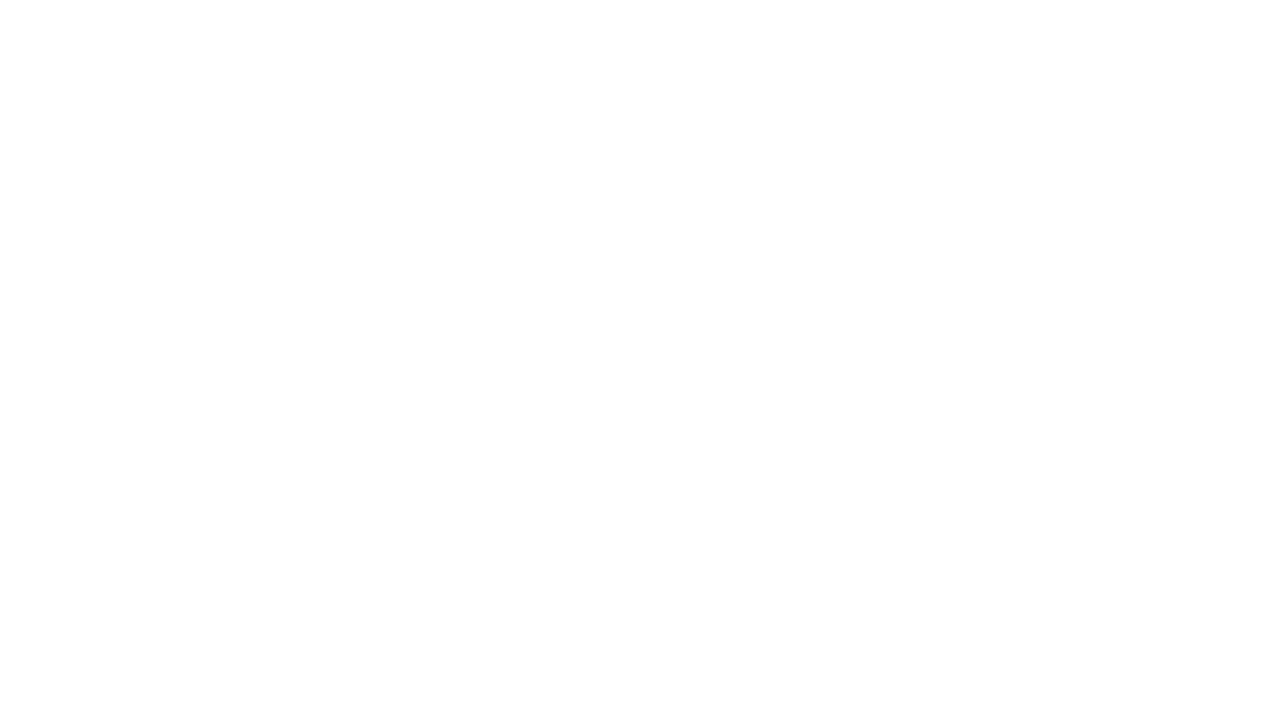

Re-queried links on page (iteration 803)
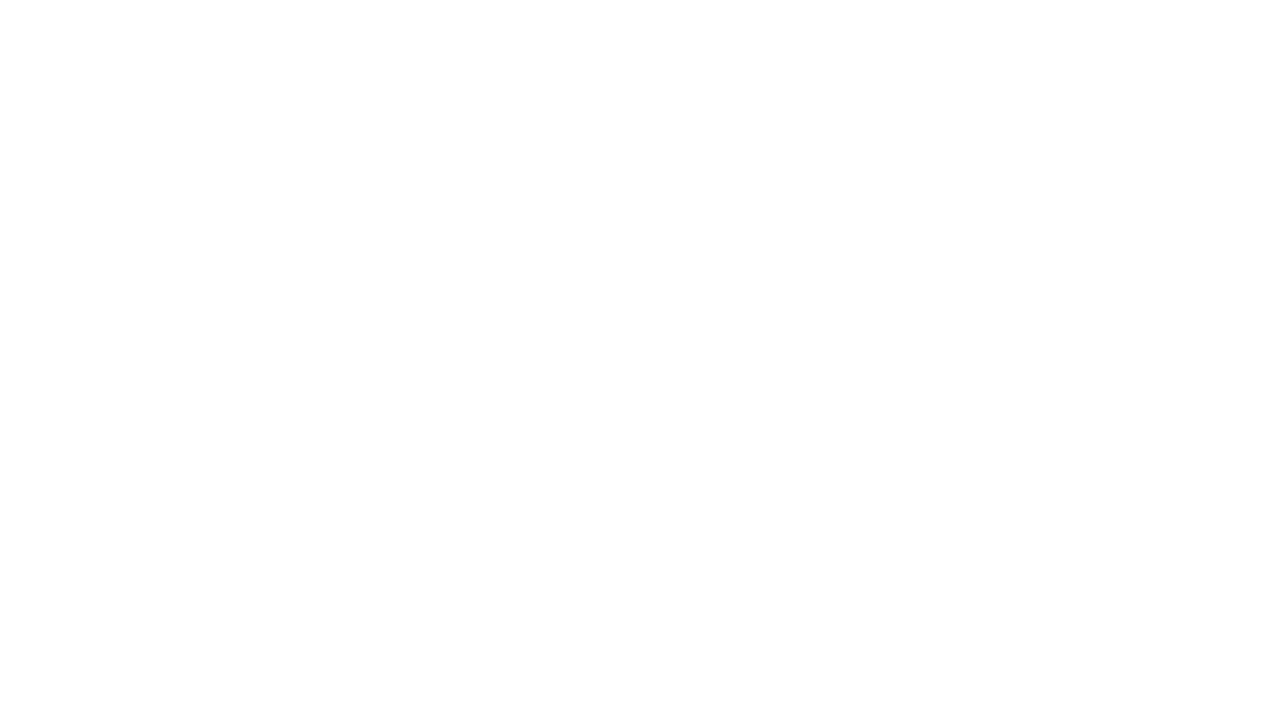

Re-queried links on page (iteration 804)
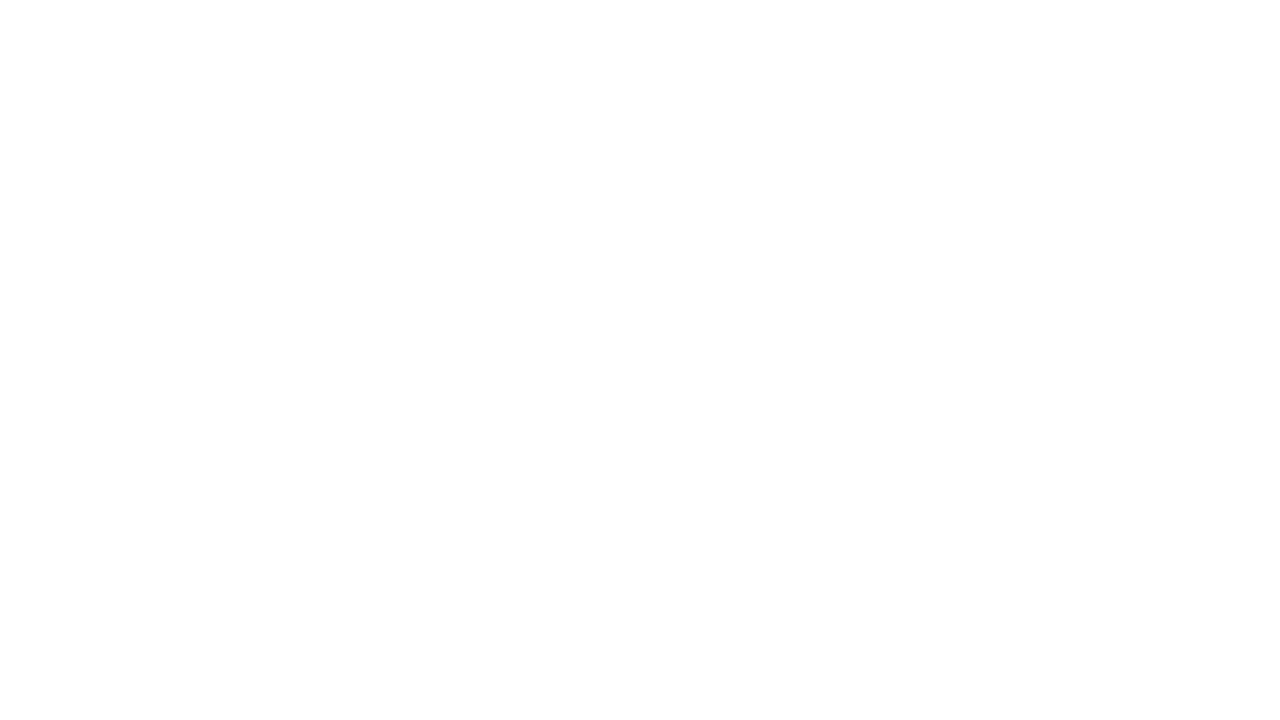

Re-queried links on page (iteration 805)
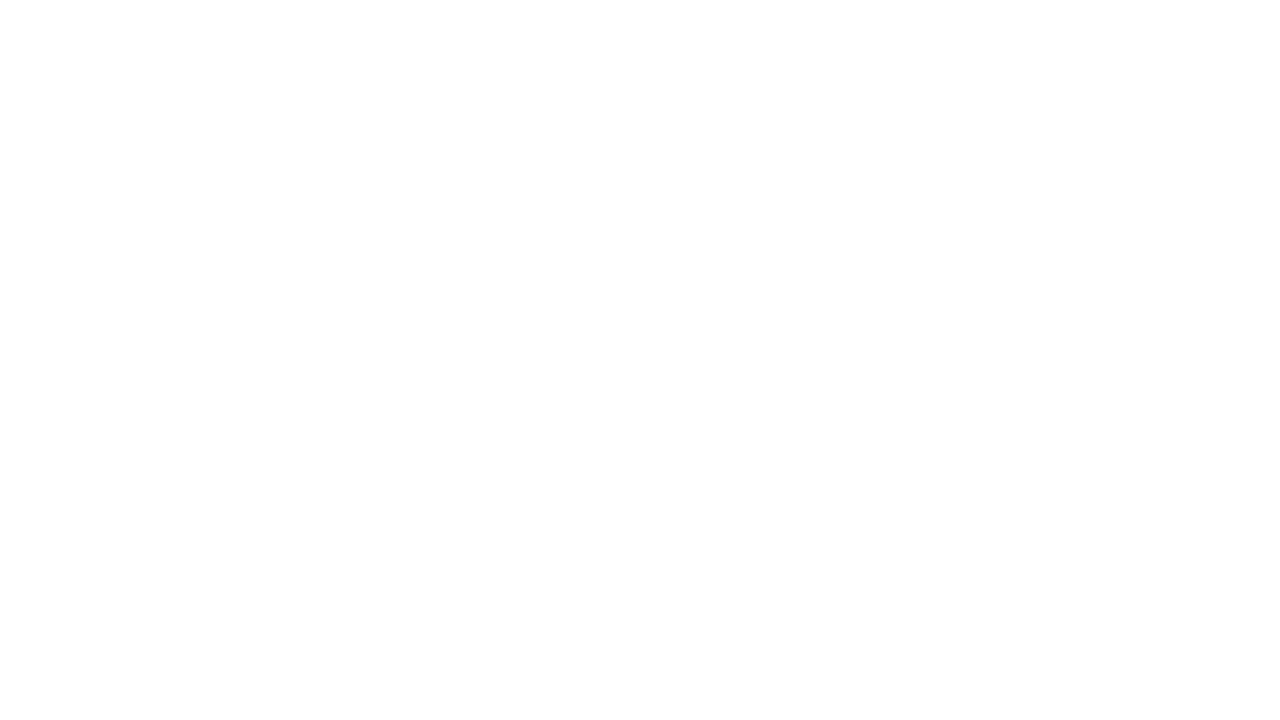

Re-queried links on page (iteration 806)
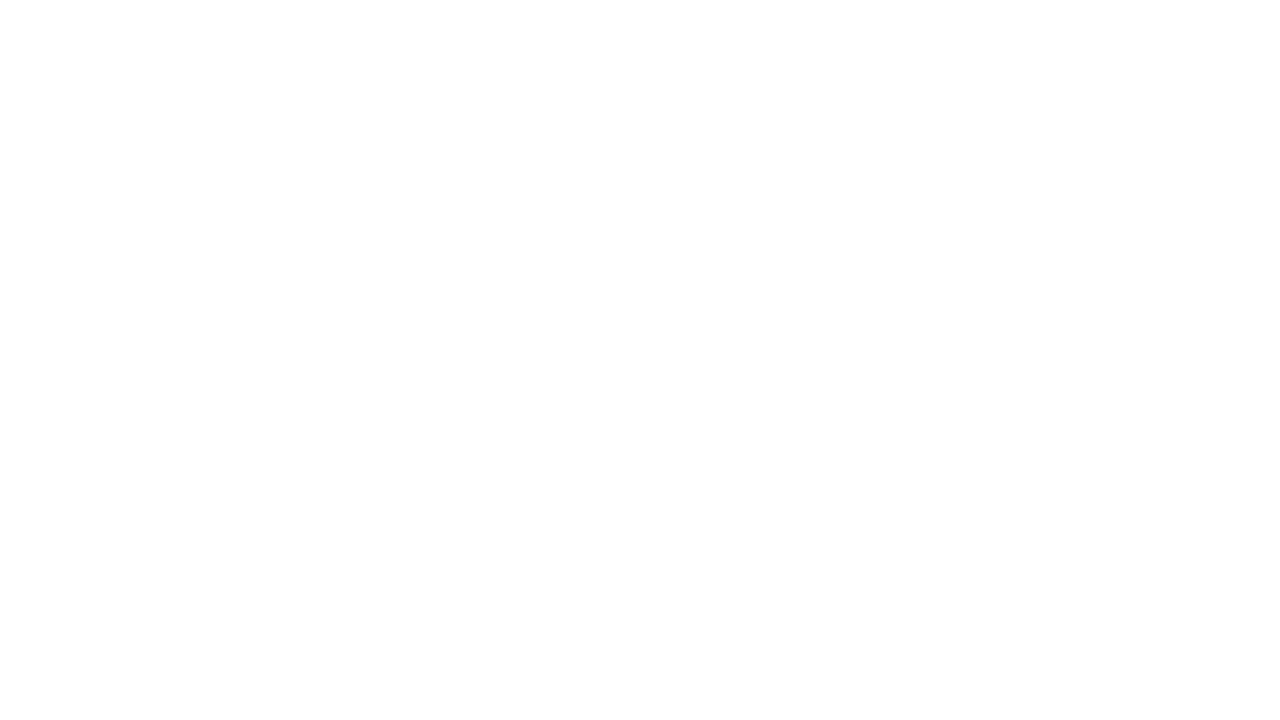

Re-queried links on page (iteration 807)
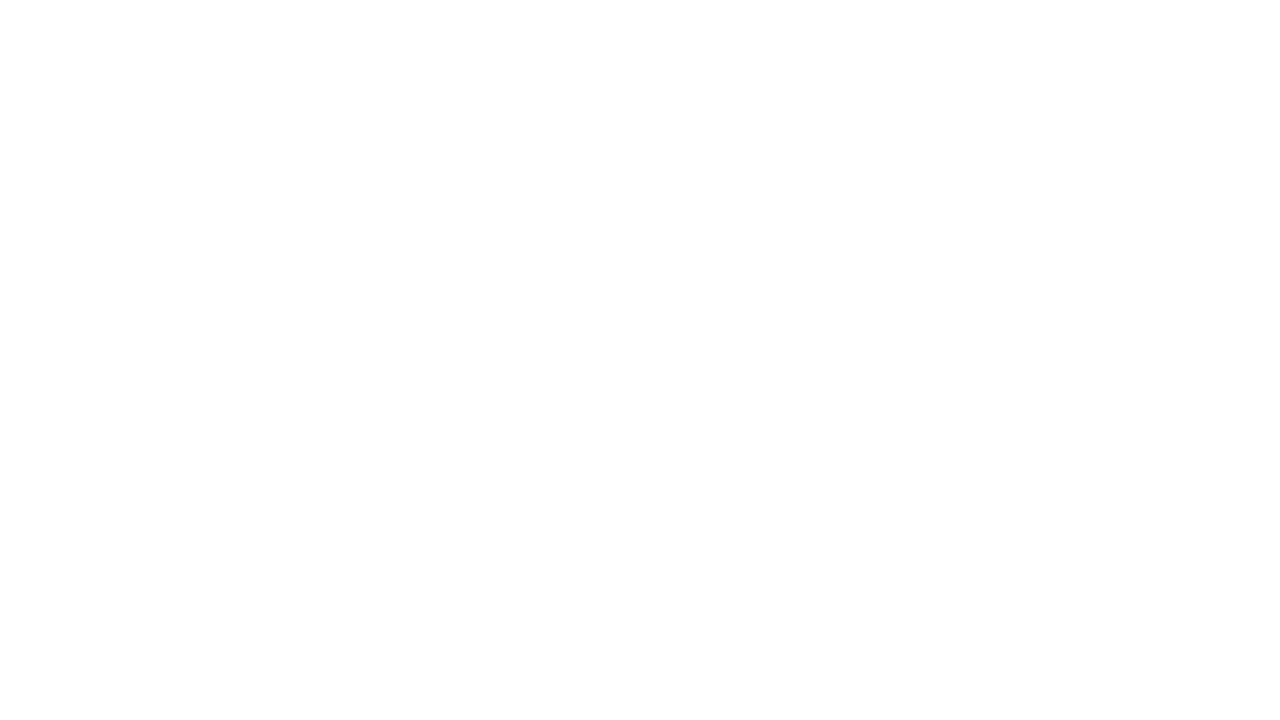

Re-queried links on page (iteration 808)
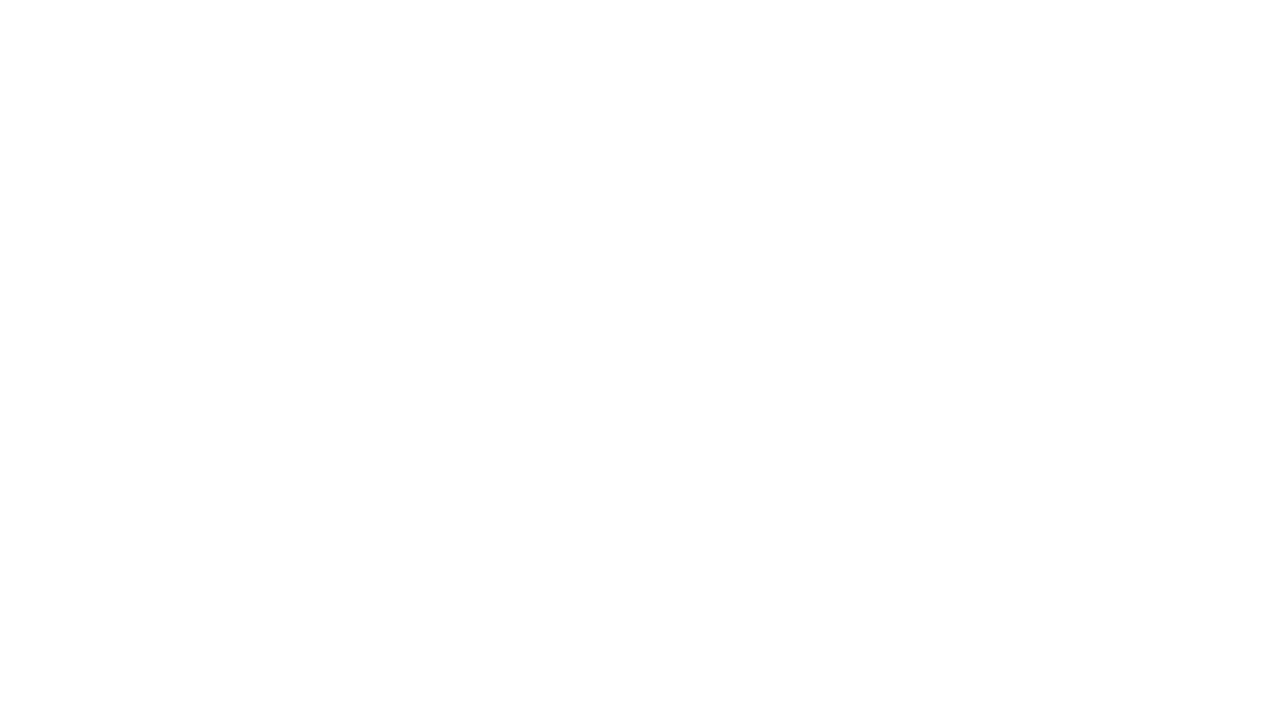

Re-queried links on page (iteration 809)
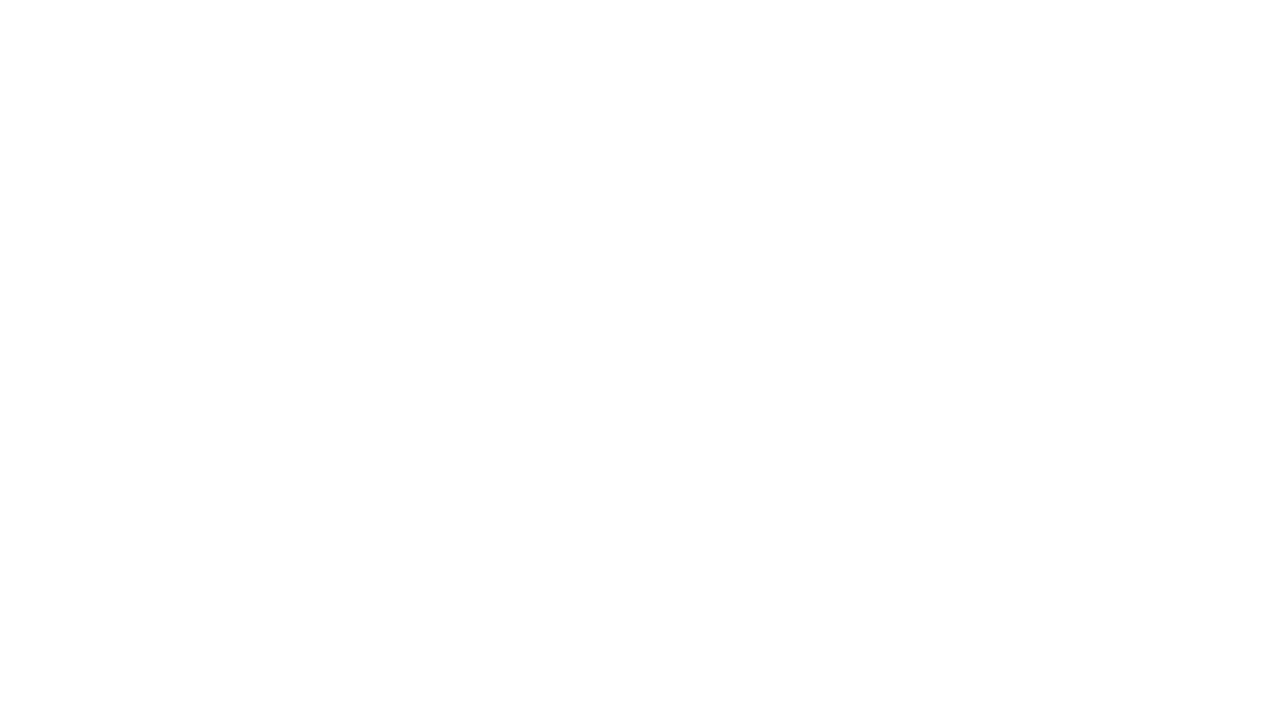

Re-queried links on page (iteration 810)
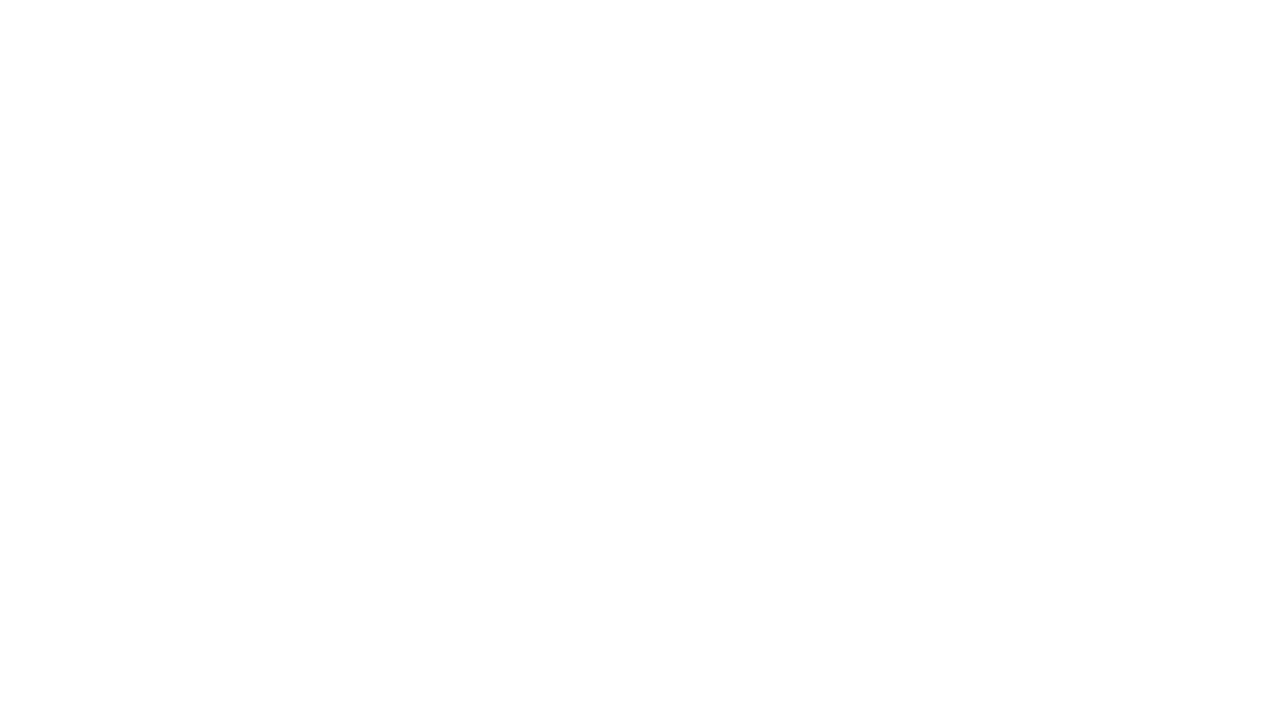

Re-queried links on page (iteration 811)
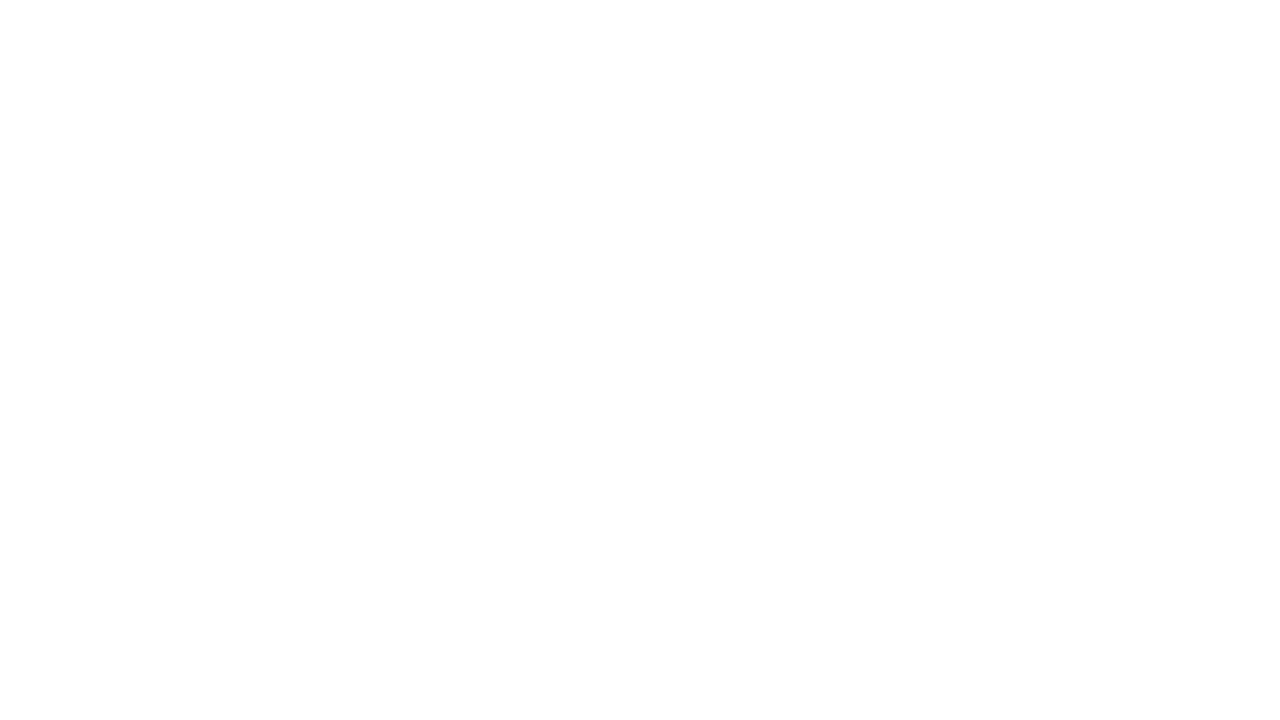

Re-queried links on page (iteration 812)
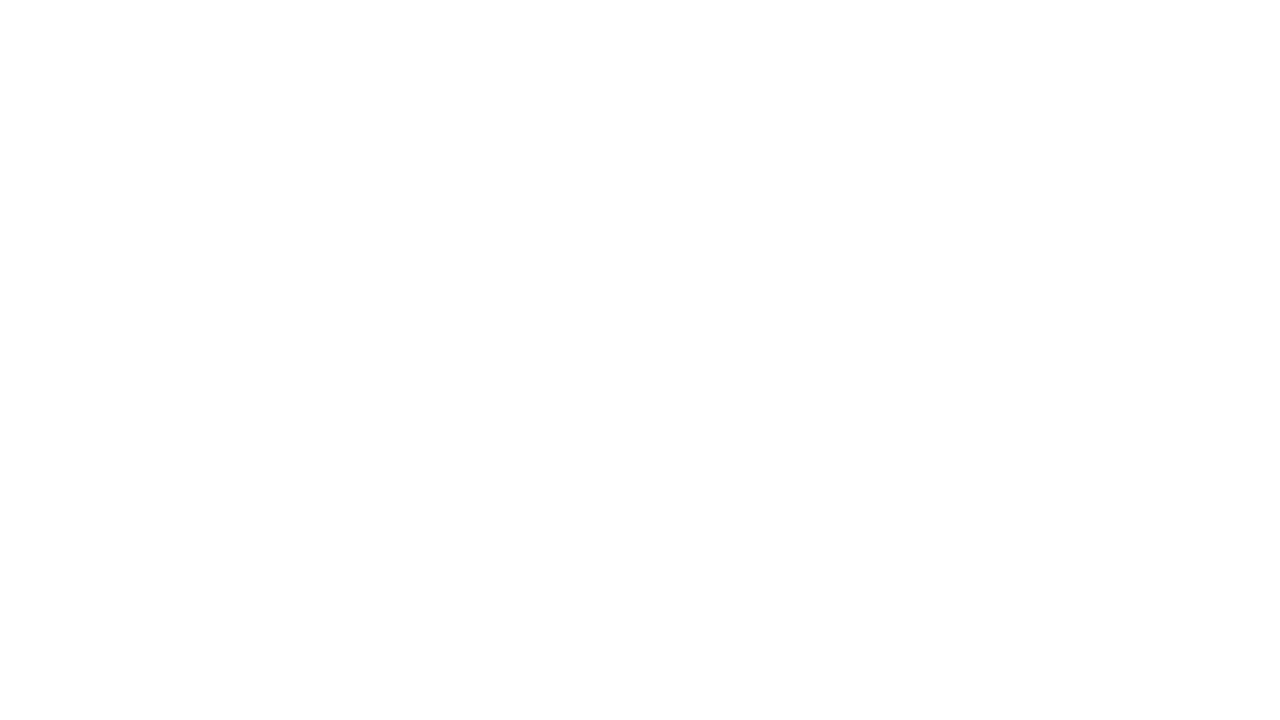

Re-queried links on page (iteration 813)
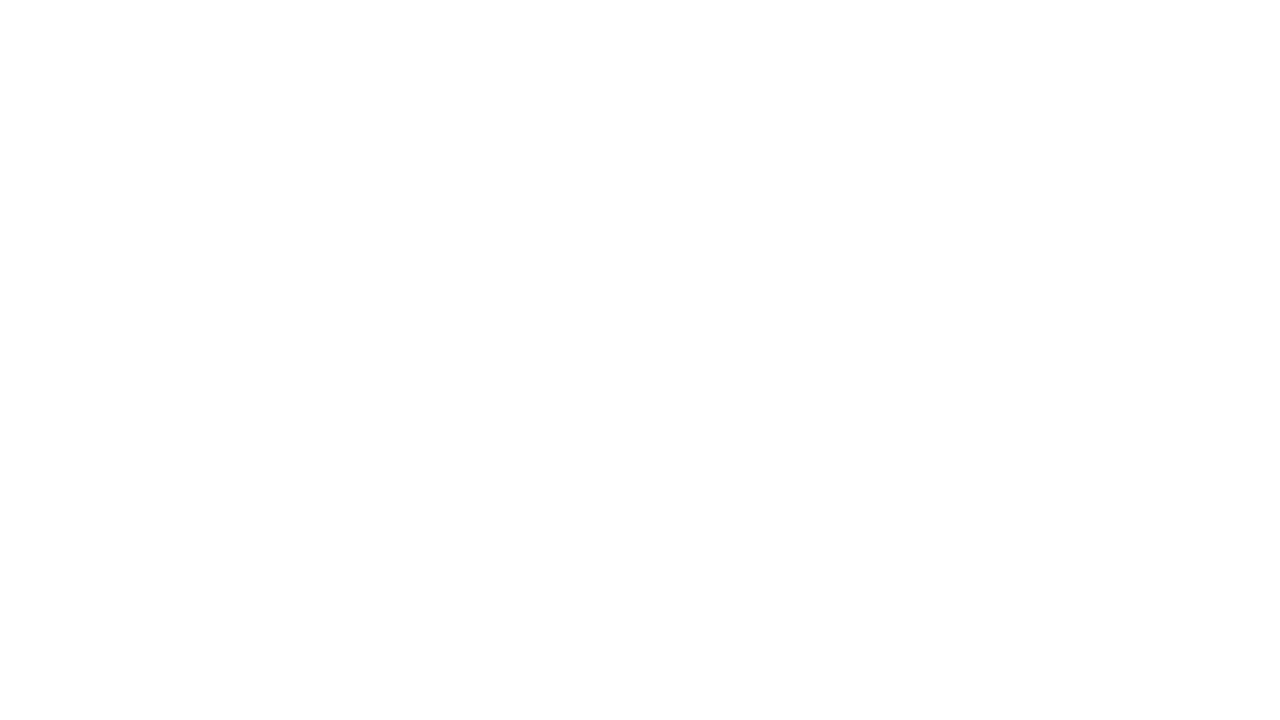

Re-queried links on page (iteration 814)
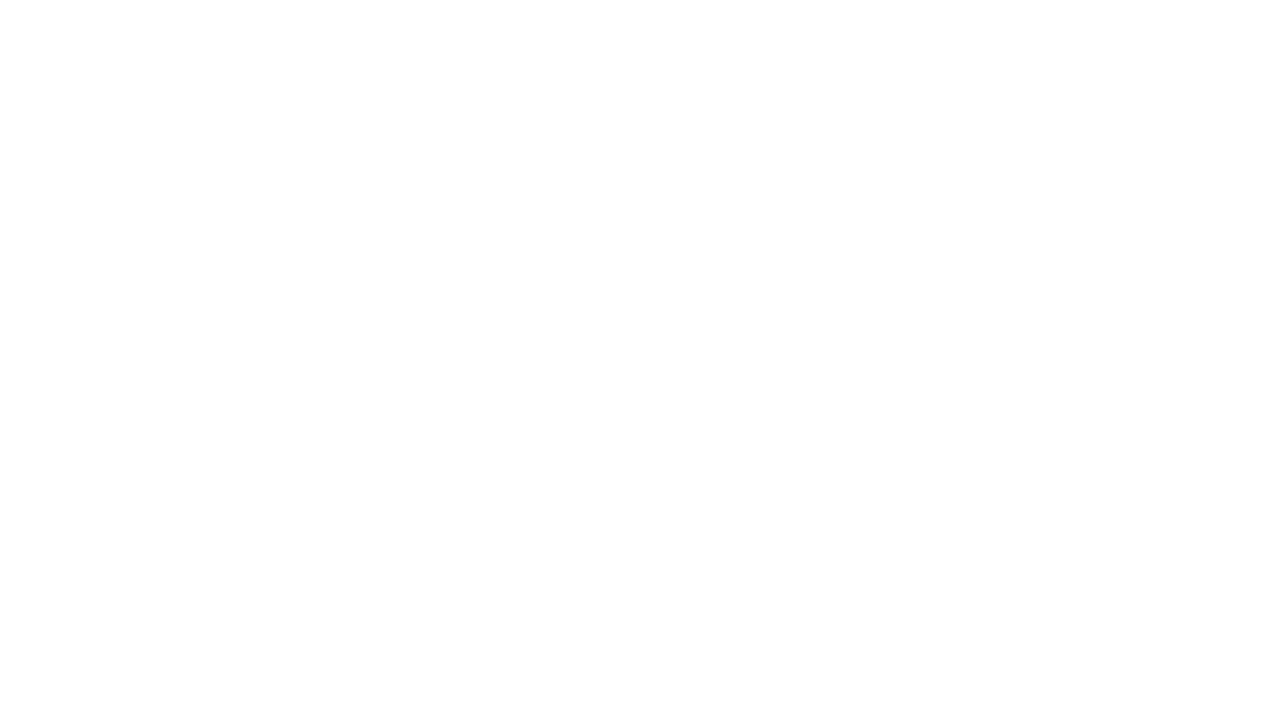

Re-queried links on page (iteration 815)
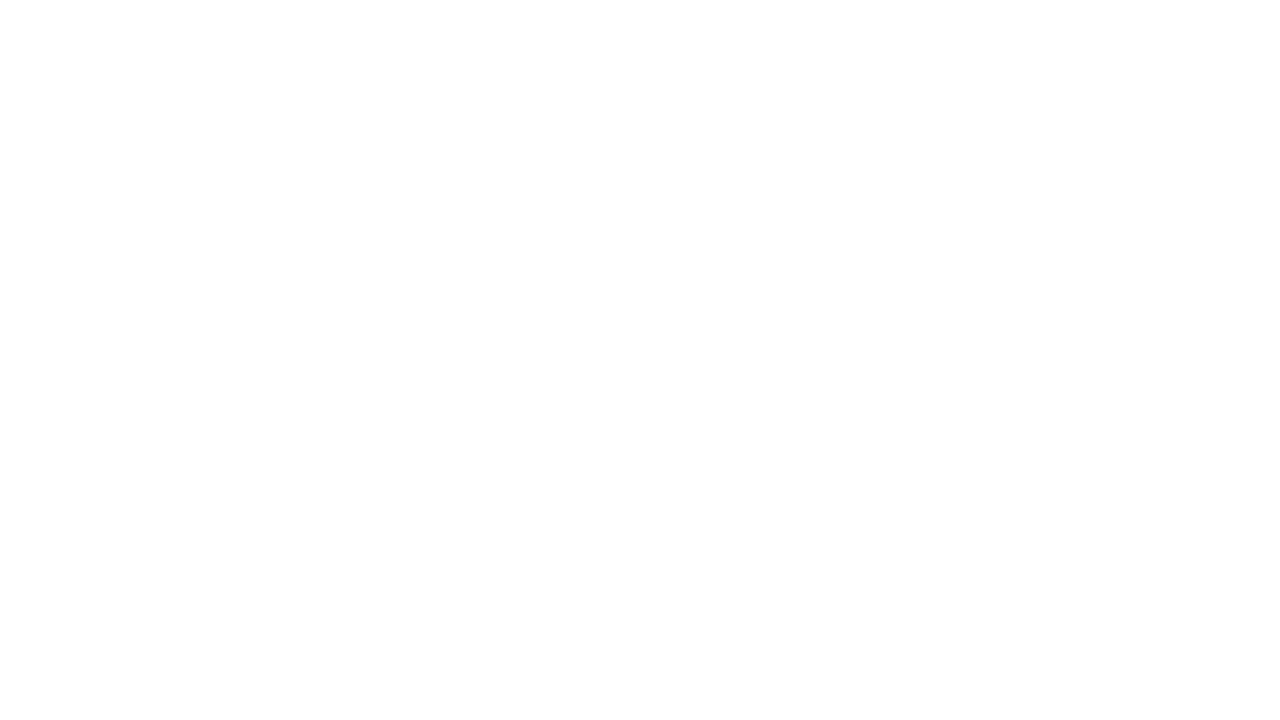

Re-queried links on page (iteration 816)
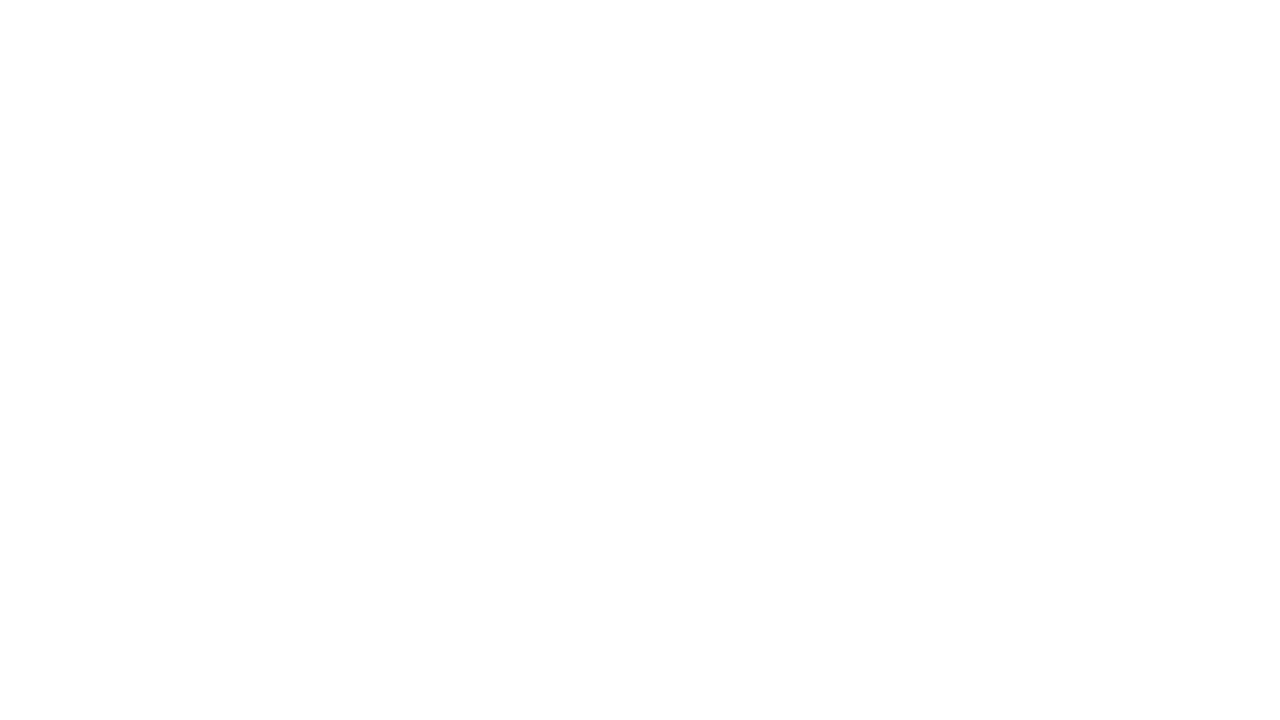

Re-queried links on page (iteration 817)
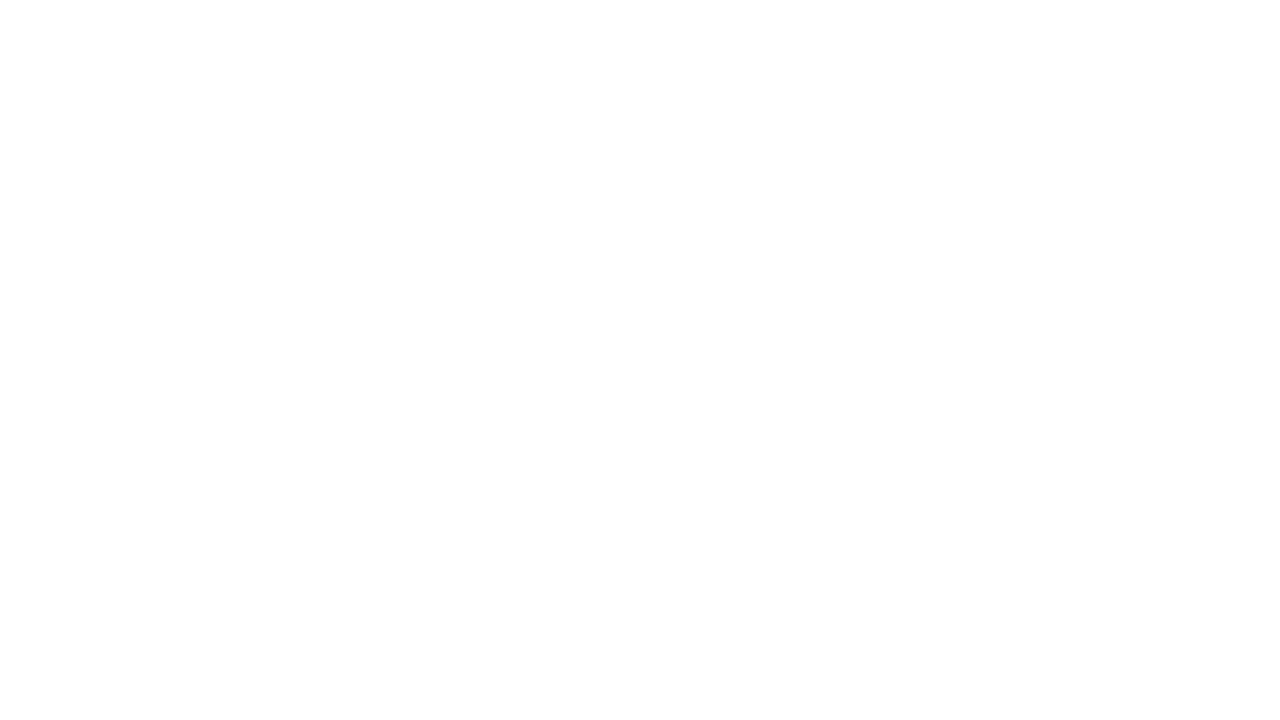

Re-queried links on page (iteration 818)
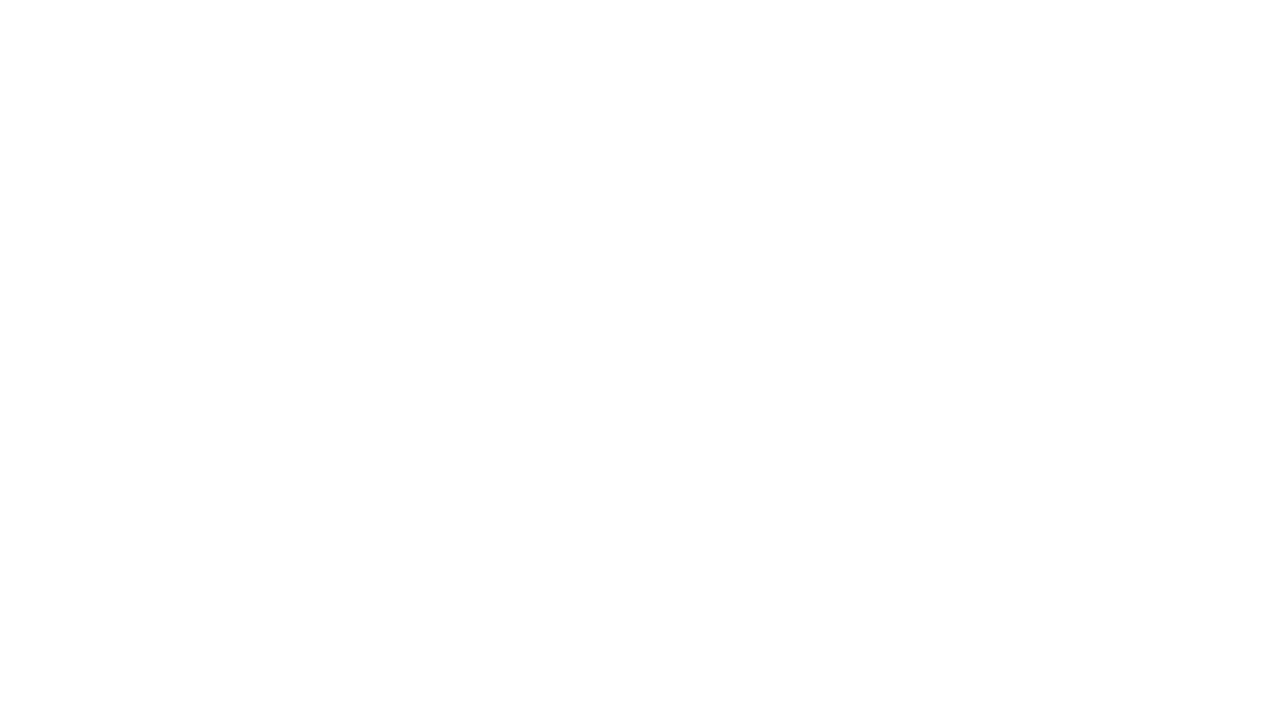

Re-queried links on page (iteration 819)
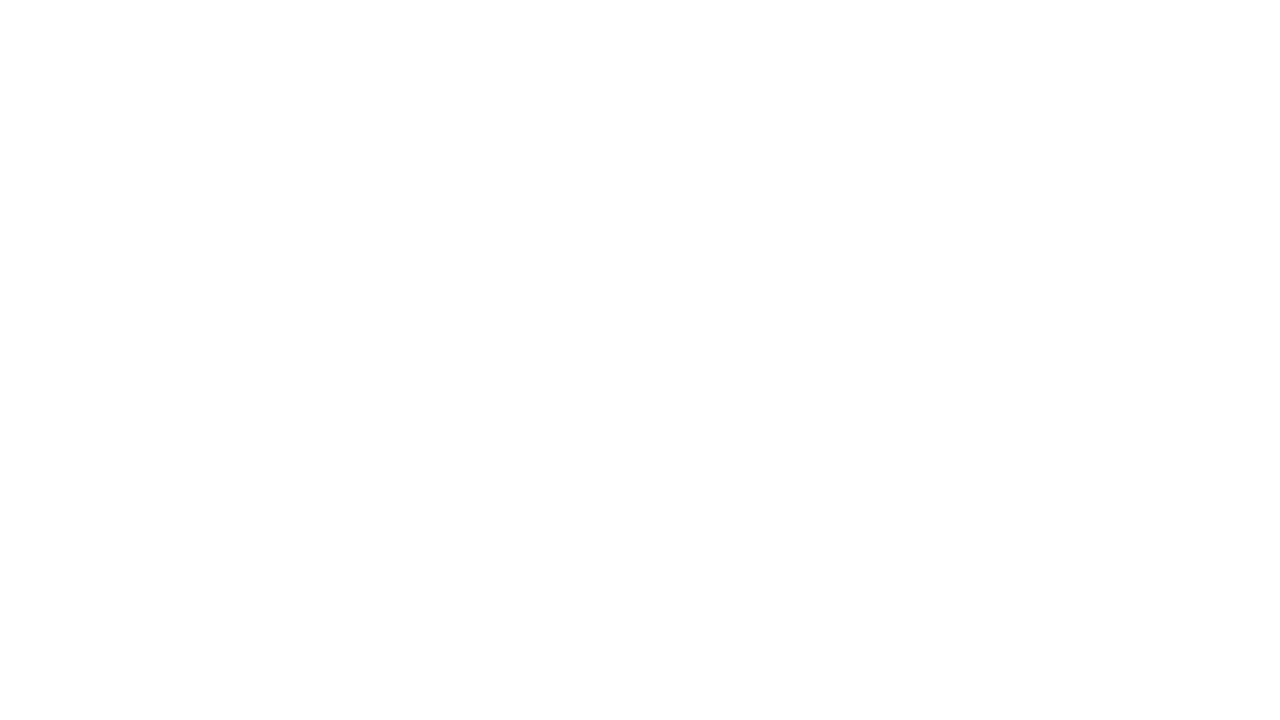

Re-queried links on page (iteration 820)
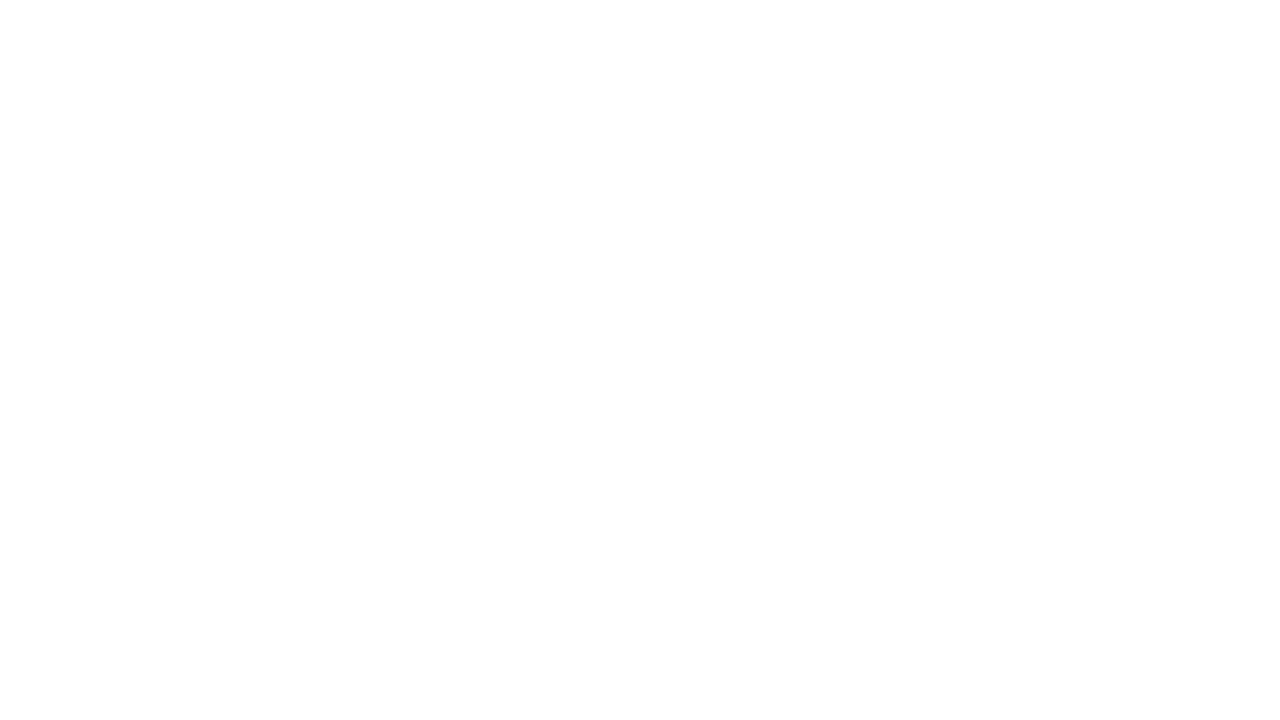

Re-queried links on page (iteration 821)
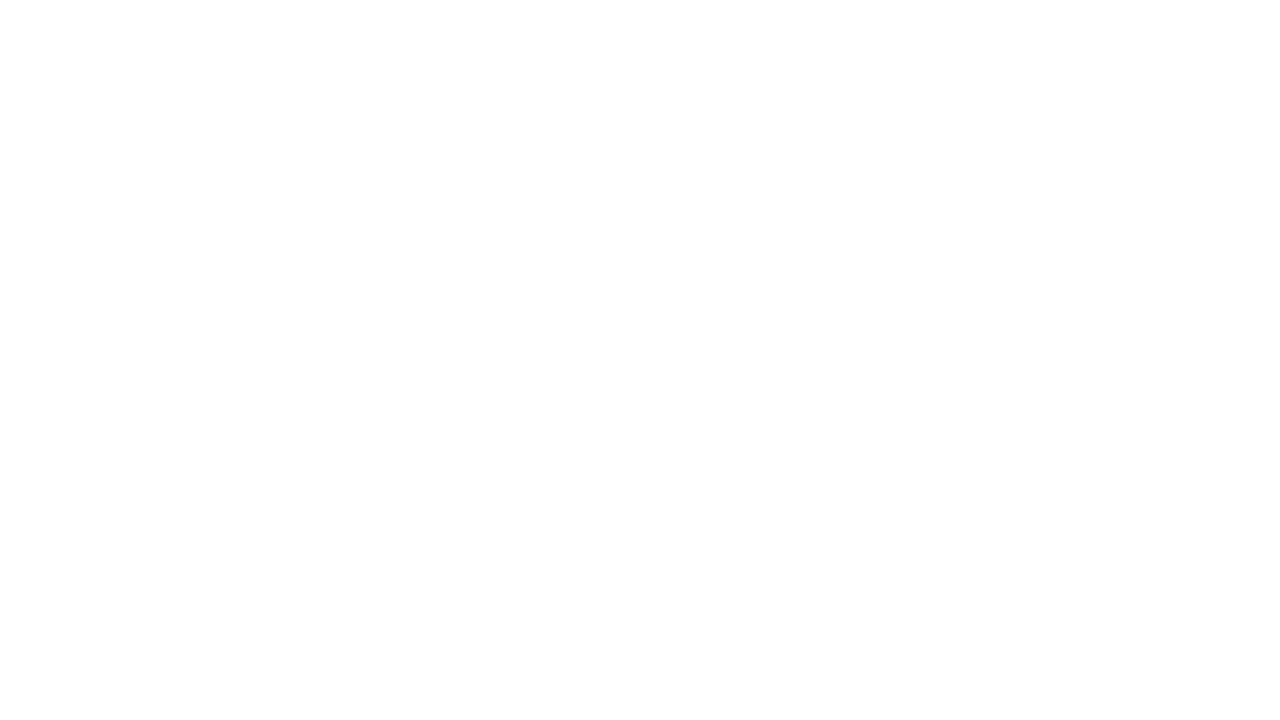

Re-queried links on page (iteration 822)
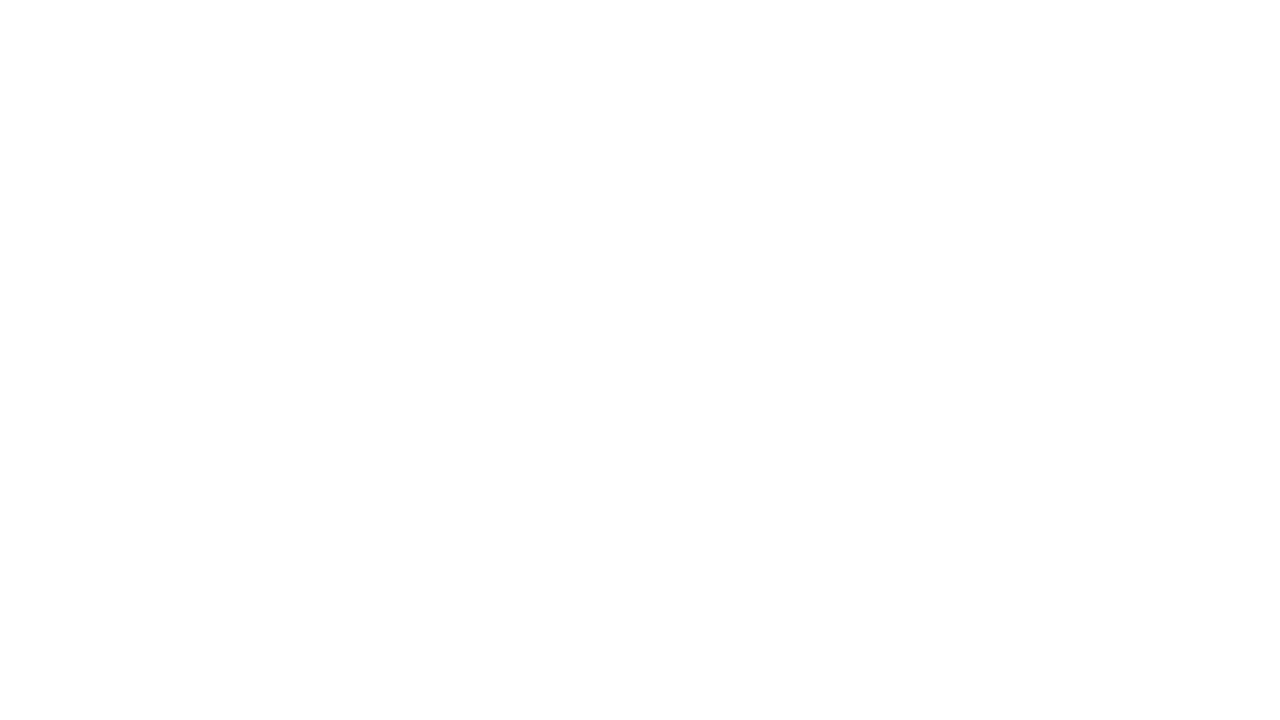

Re-queried links on page (iteration 823)
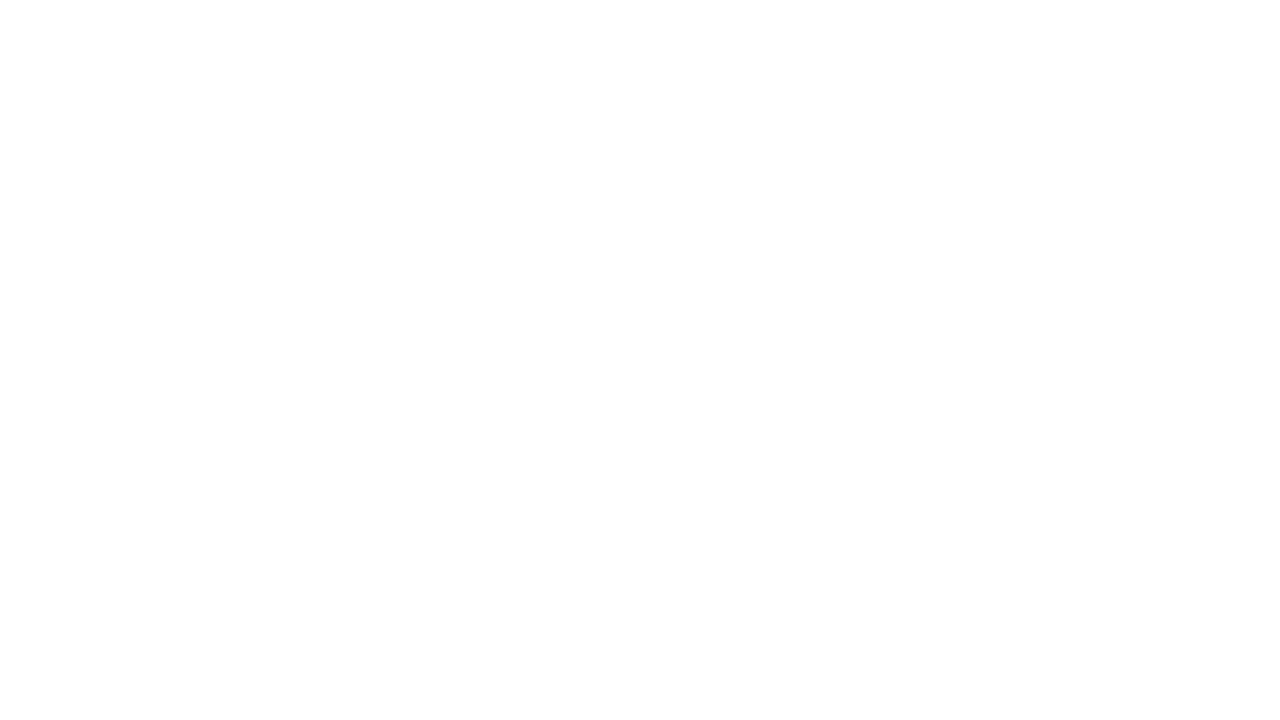

Re-queried links on page (iteration 824)
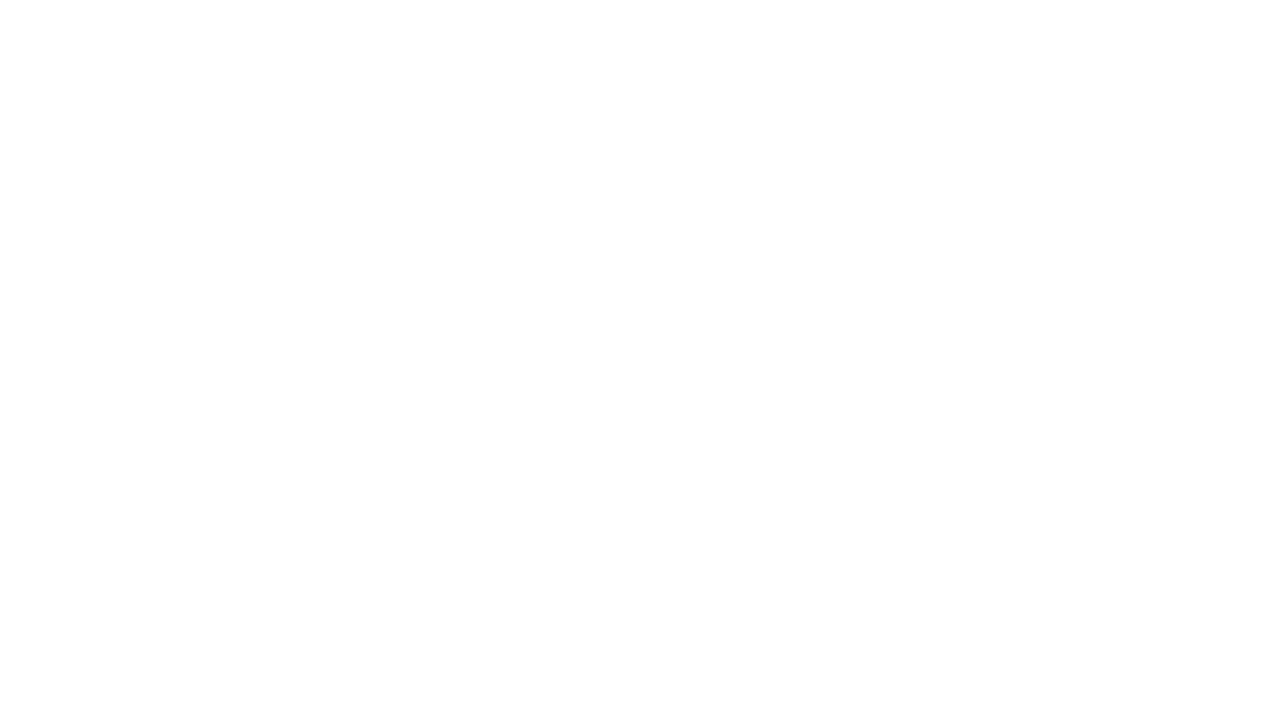

Re-queried links on page (iteration 825)
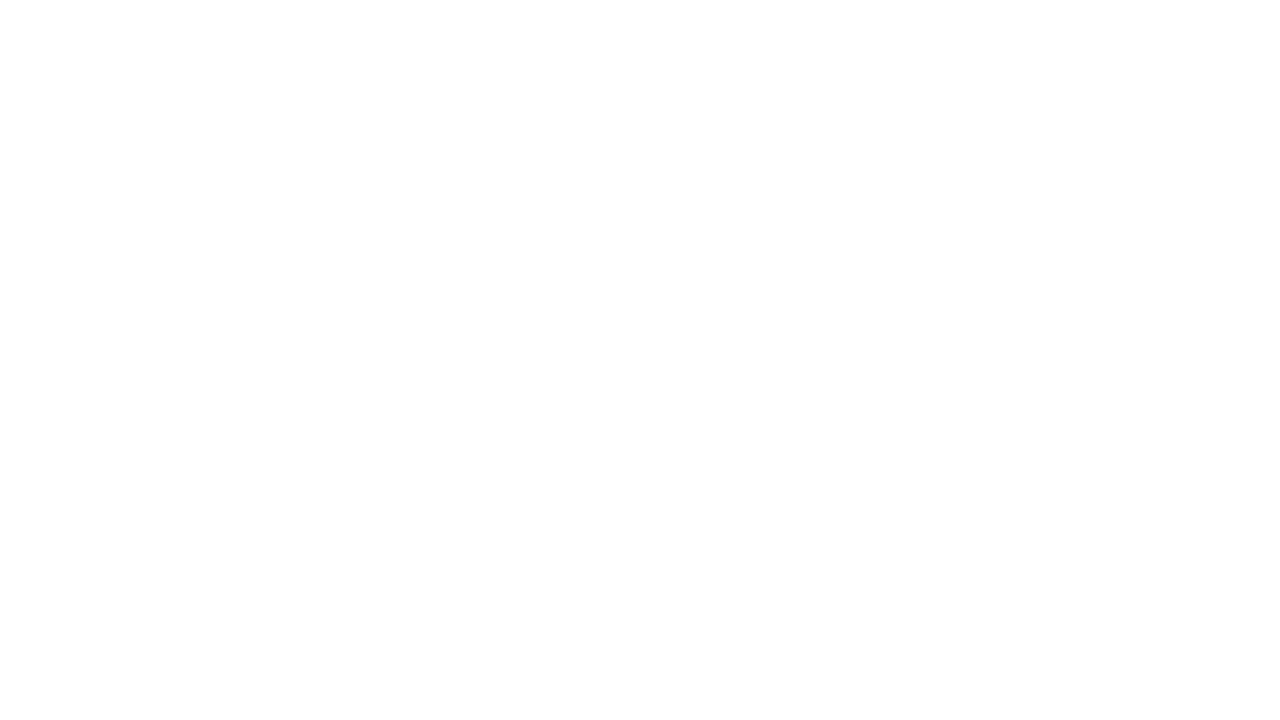

Re-queried links on page (iteration 826)
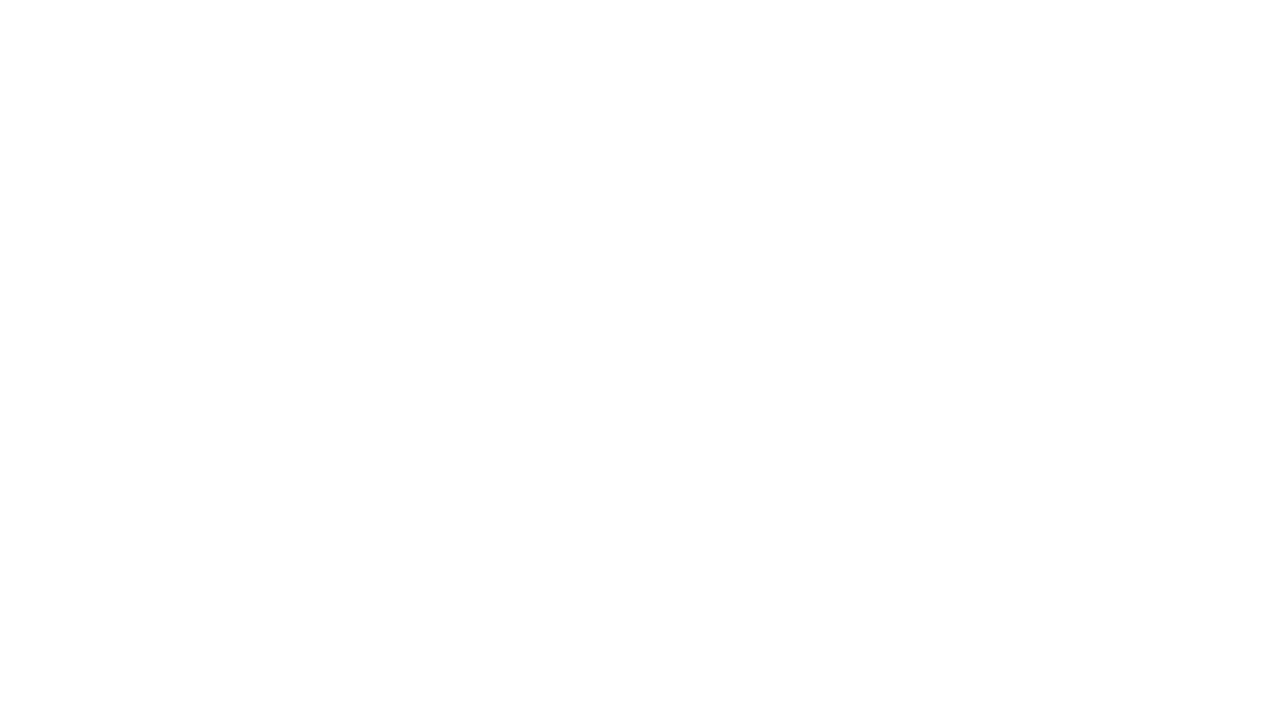

Re-queried links on page (iteration 827)
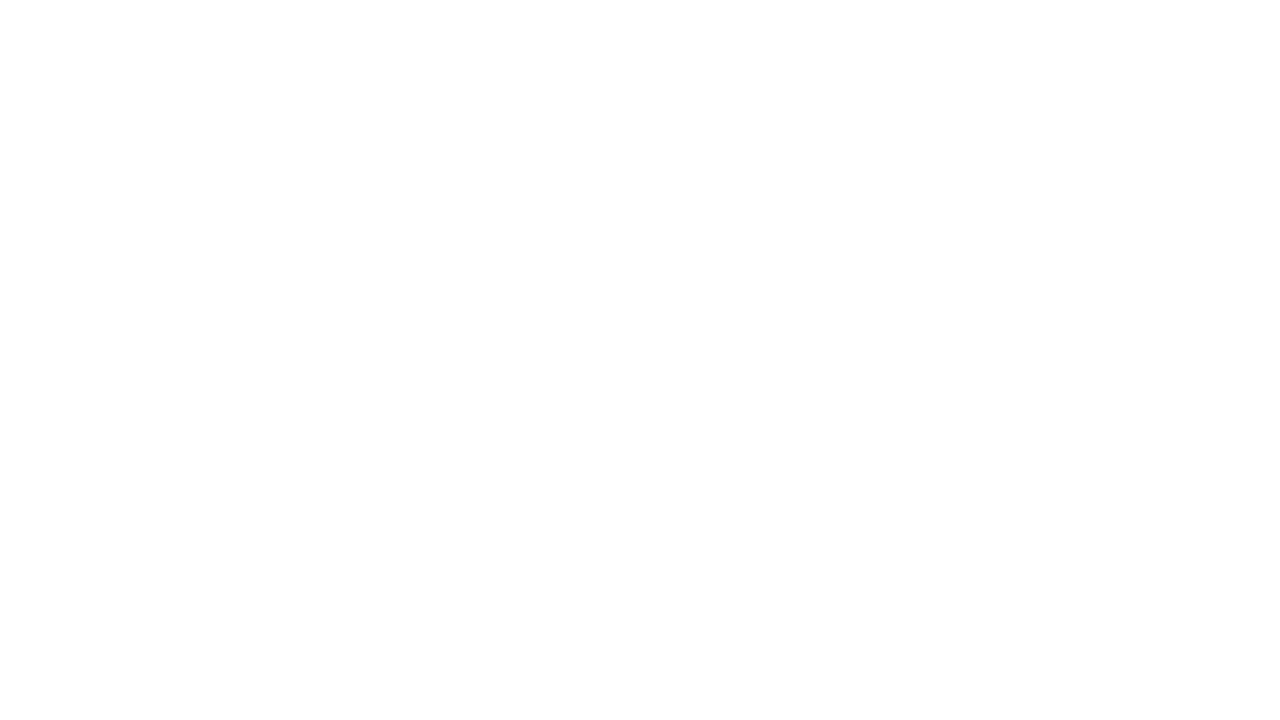

Re-queried links on page (iteration 828)
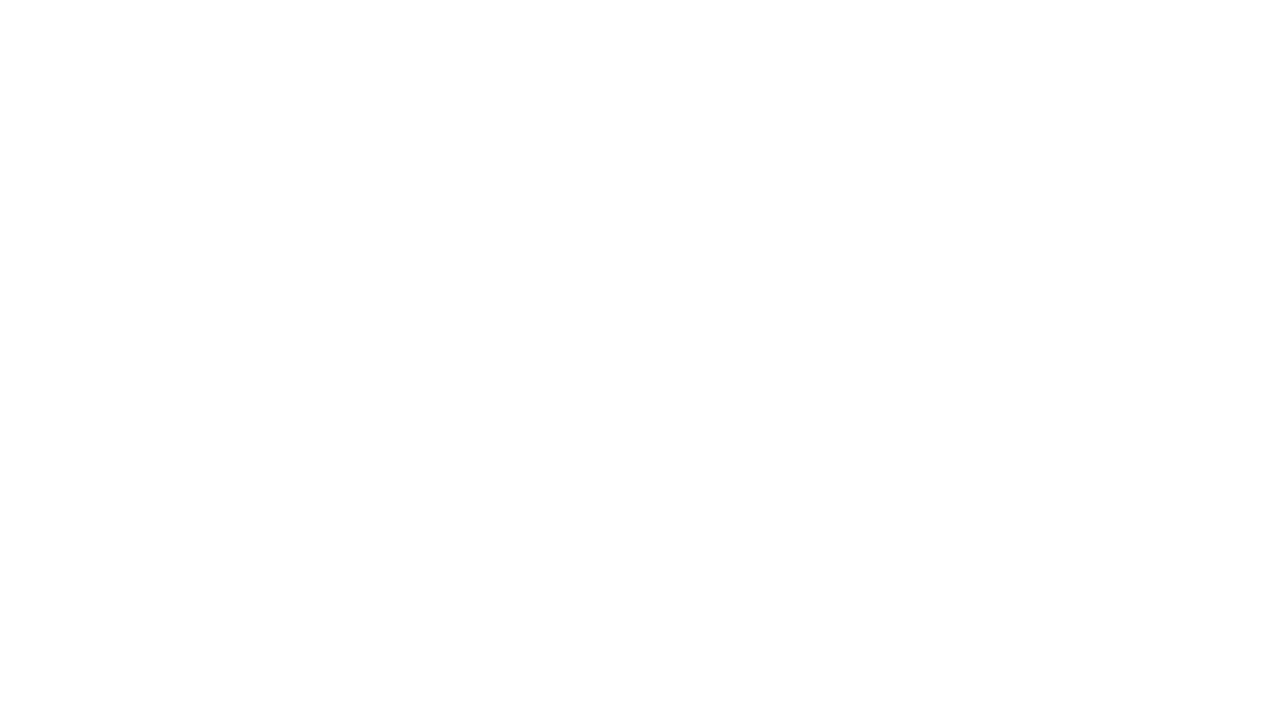

Re-queried links on page (iteration 829)
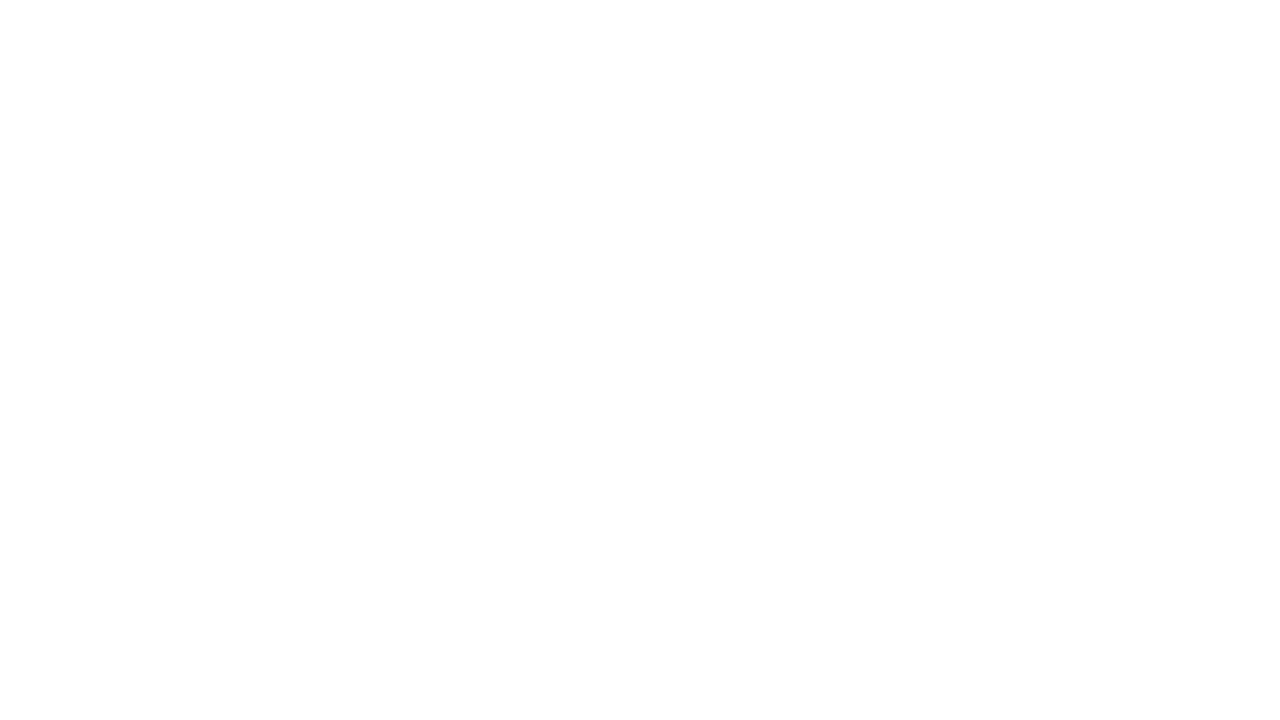

Re-queried links on page (iteration 830)
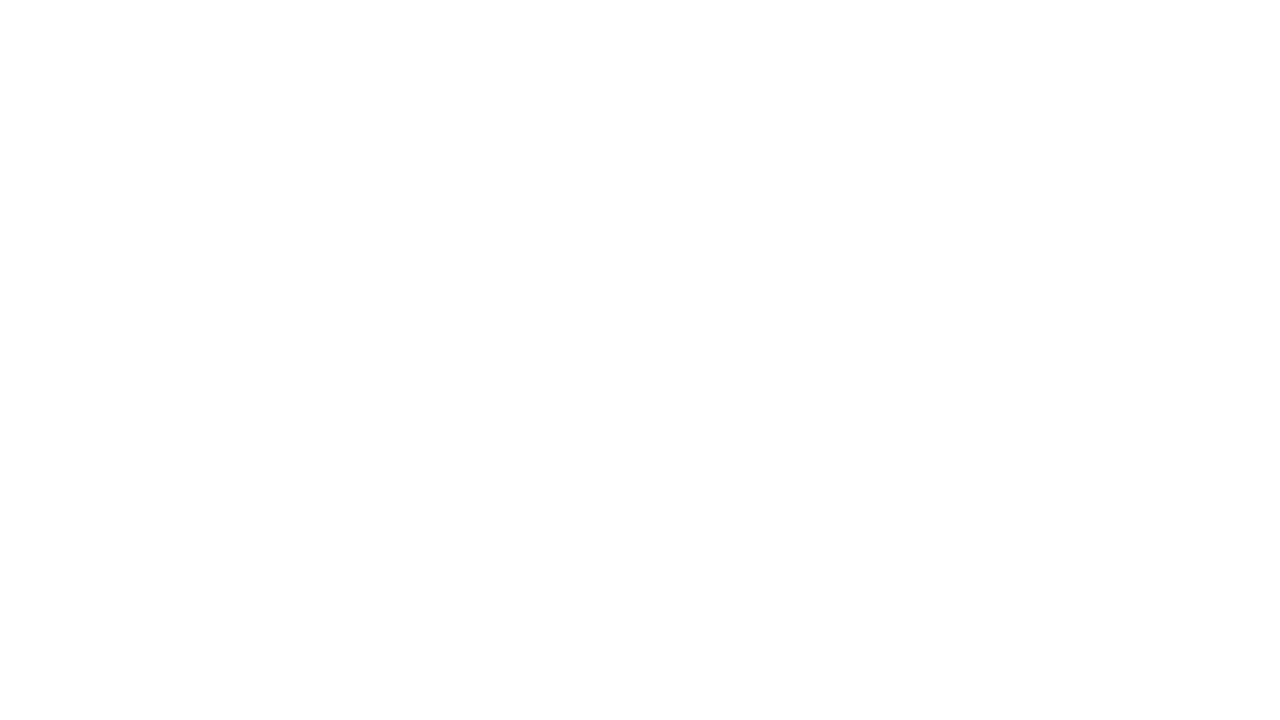

Re-queried links on page (iteration 831)
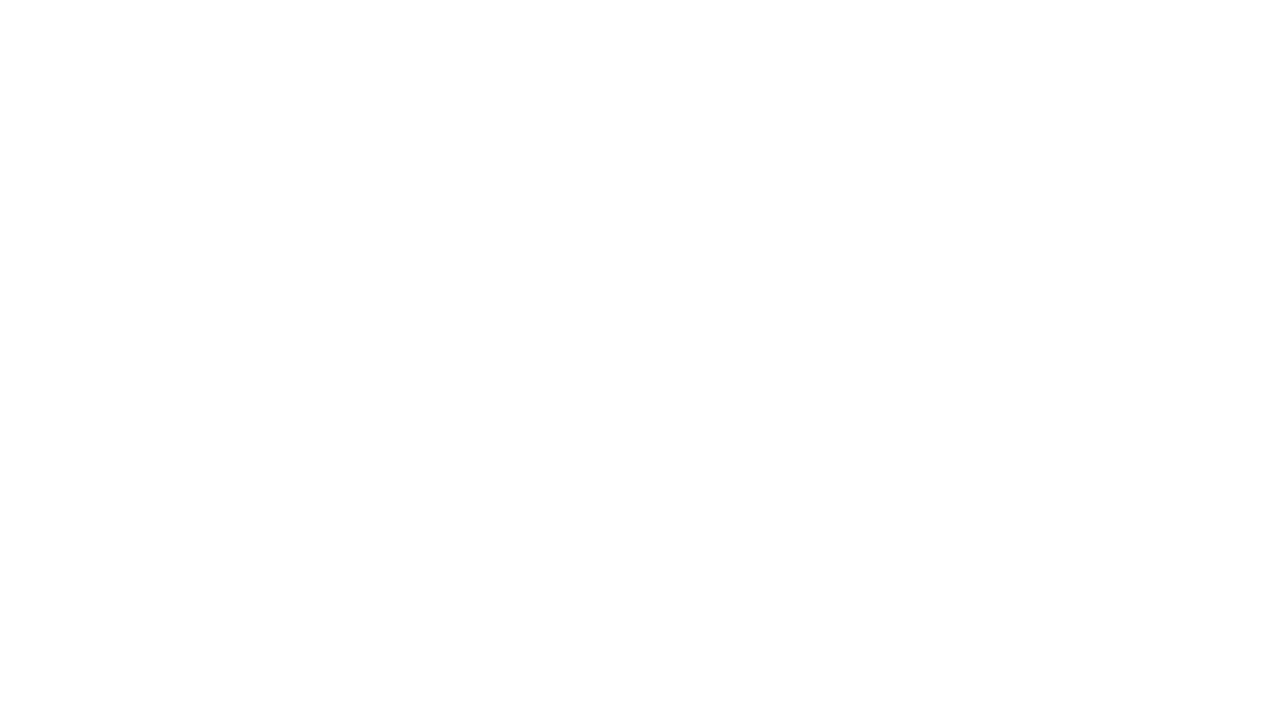

Re-queried links on page (iteration 832)
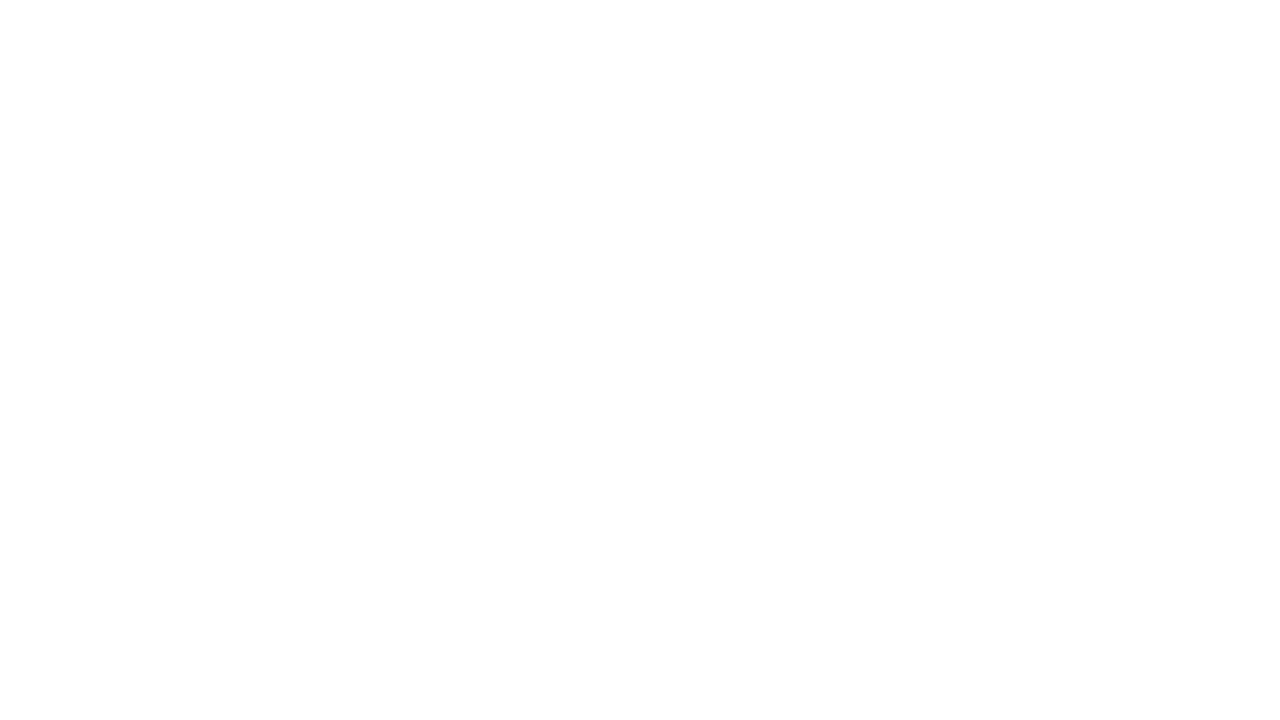

Re-queried links on page (iteration 833)
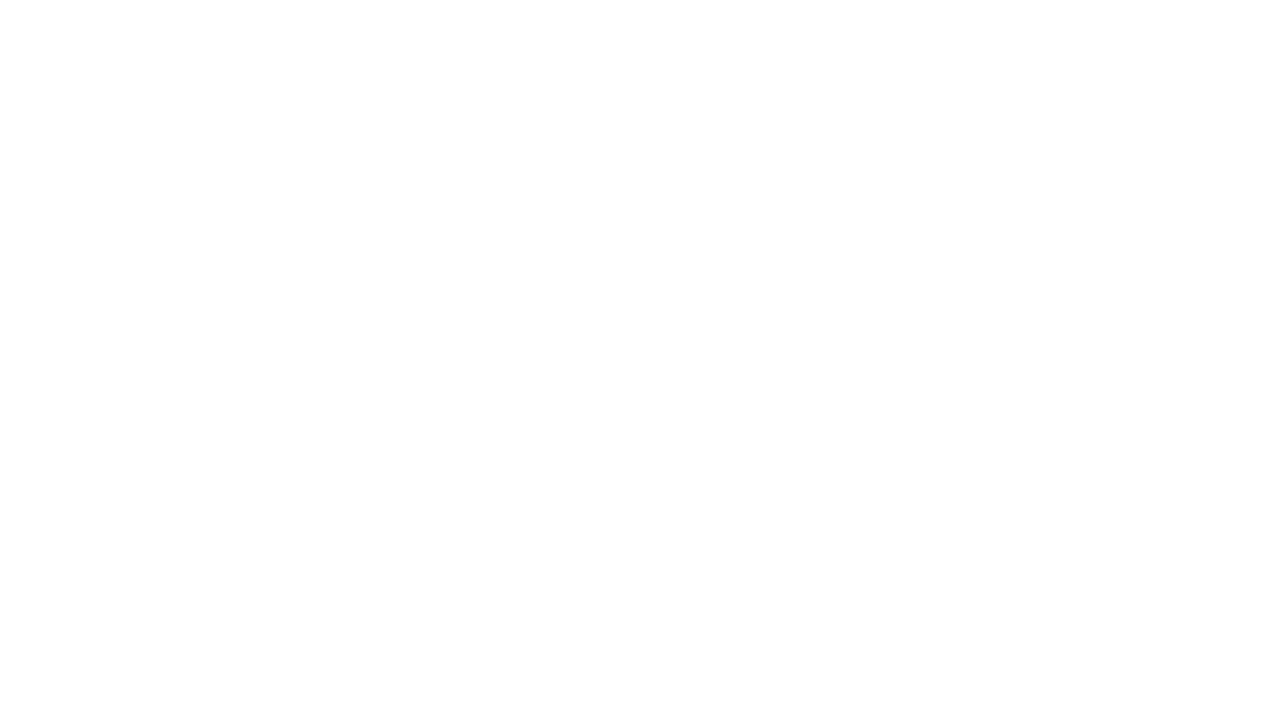

Re-queried links on page (iteration 834)
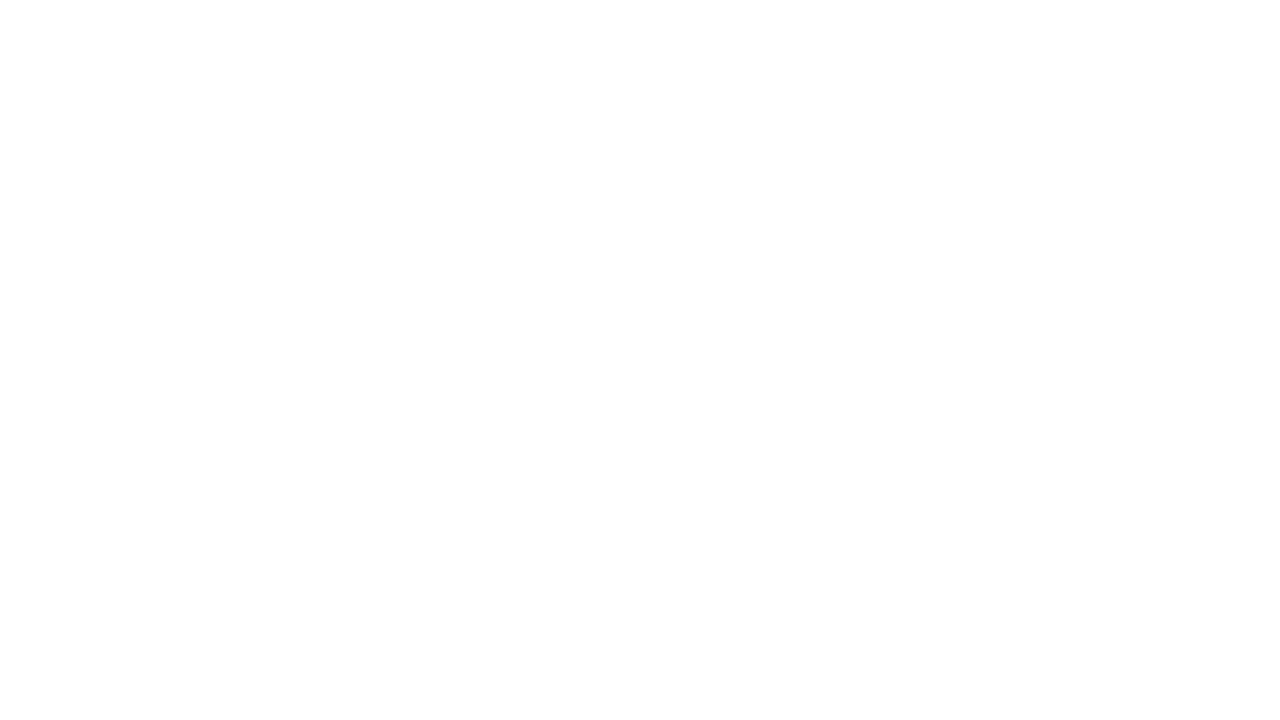

Re-queried links on page (iteration 835)
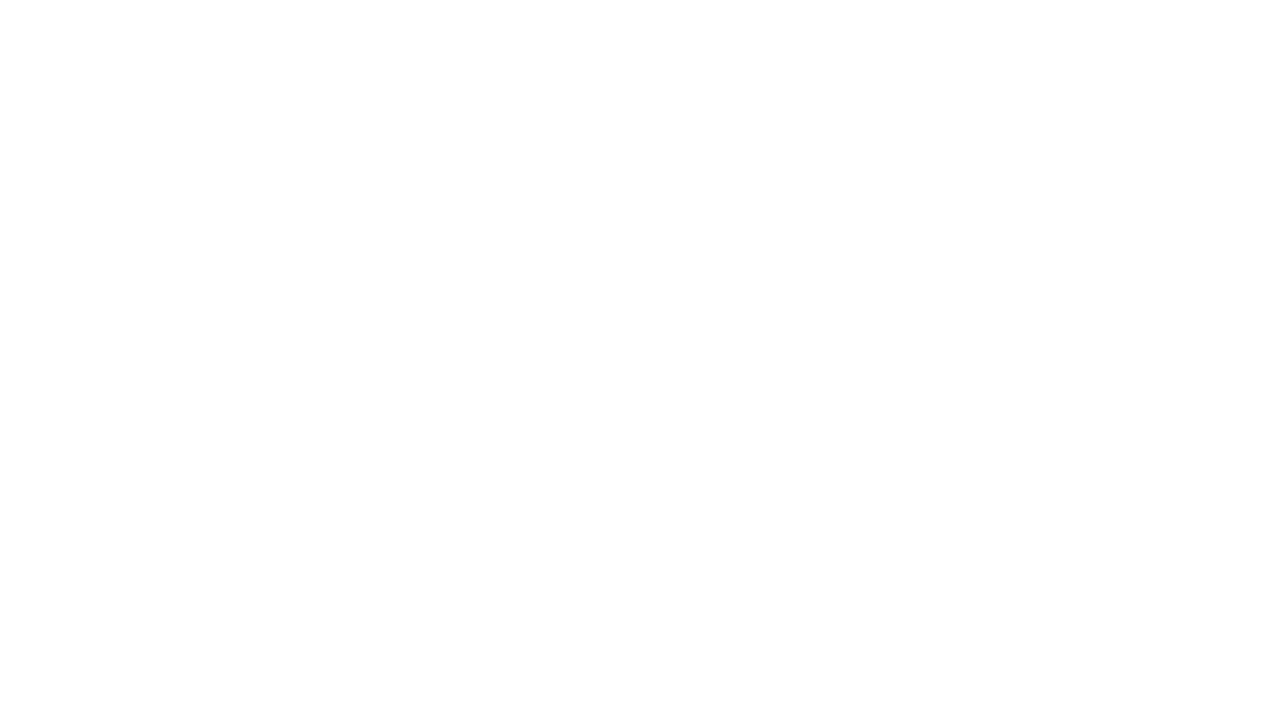

Re-queried links on page (iteration 836)
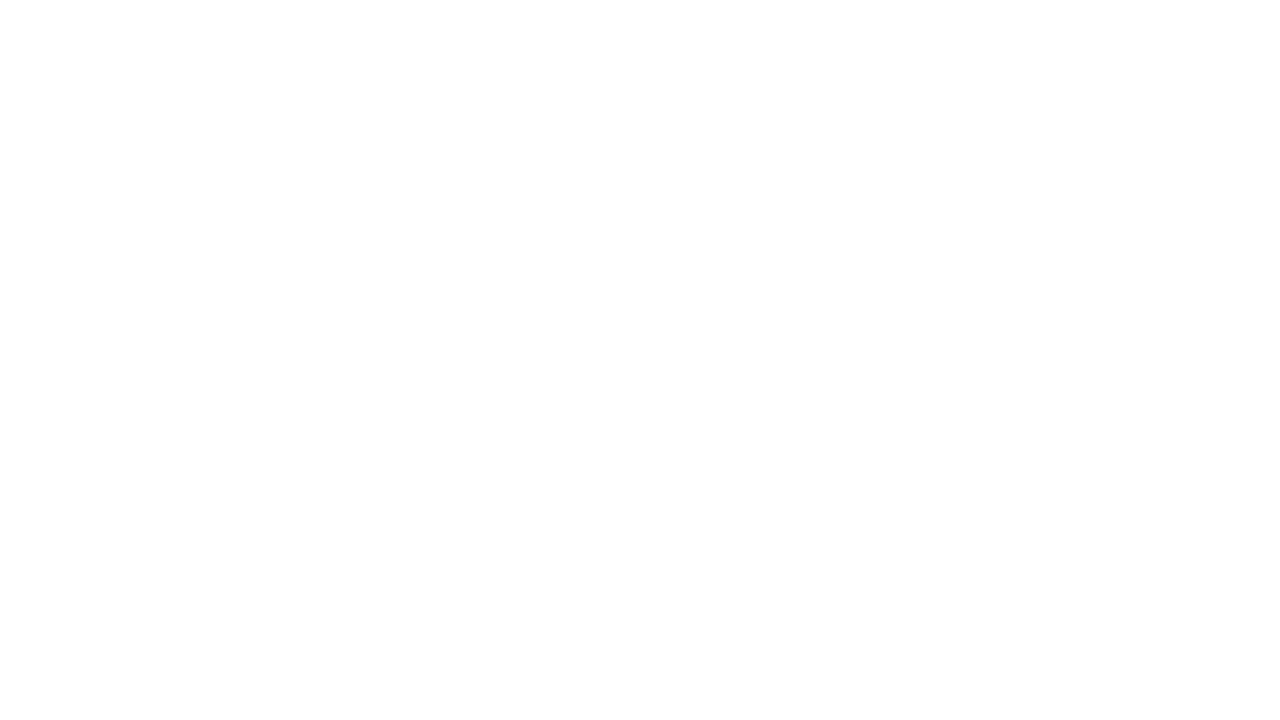

Re-queried links on page (iteration 837)
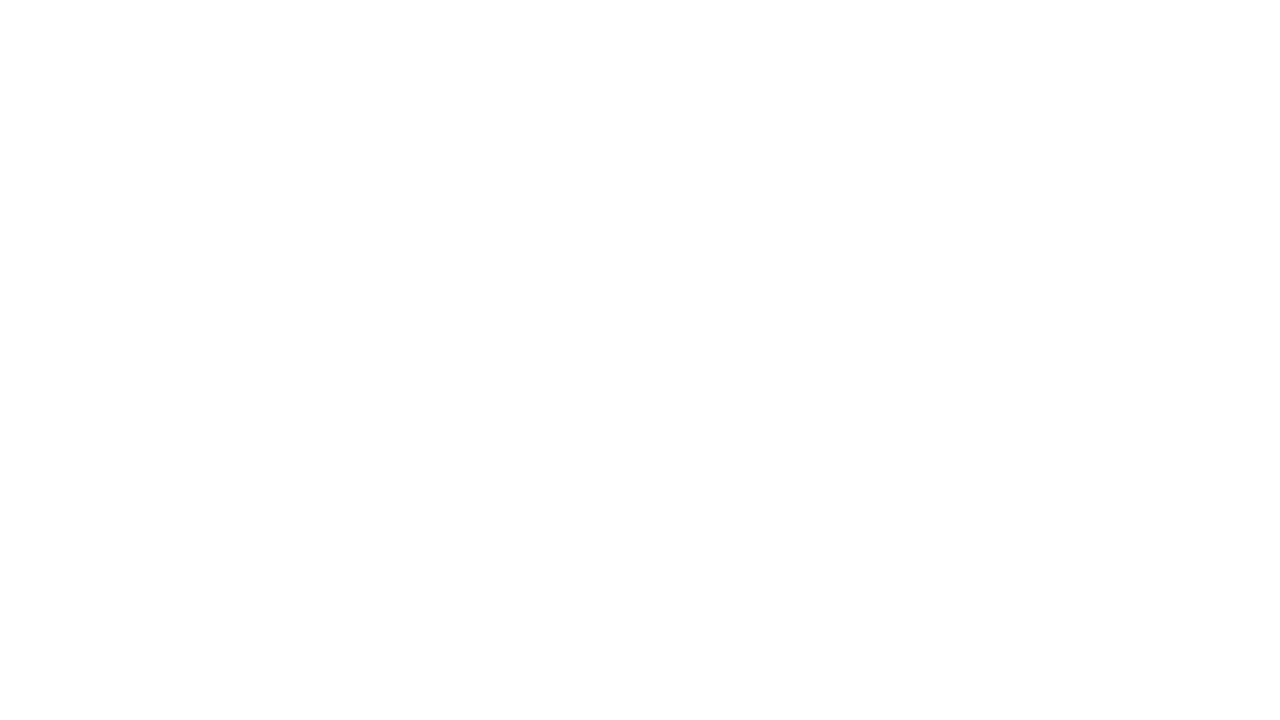

Re-queried links on page (iteration 838)
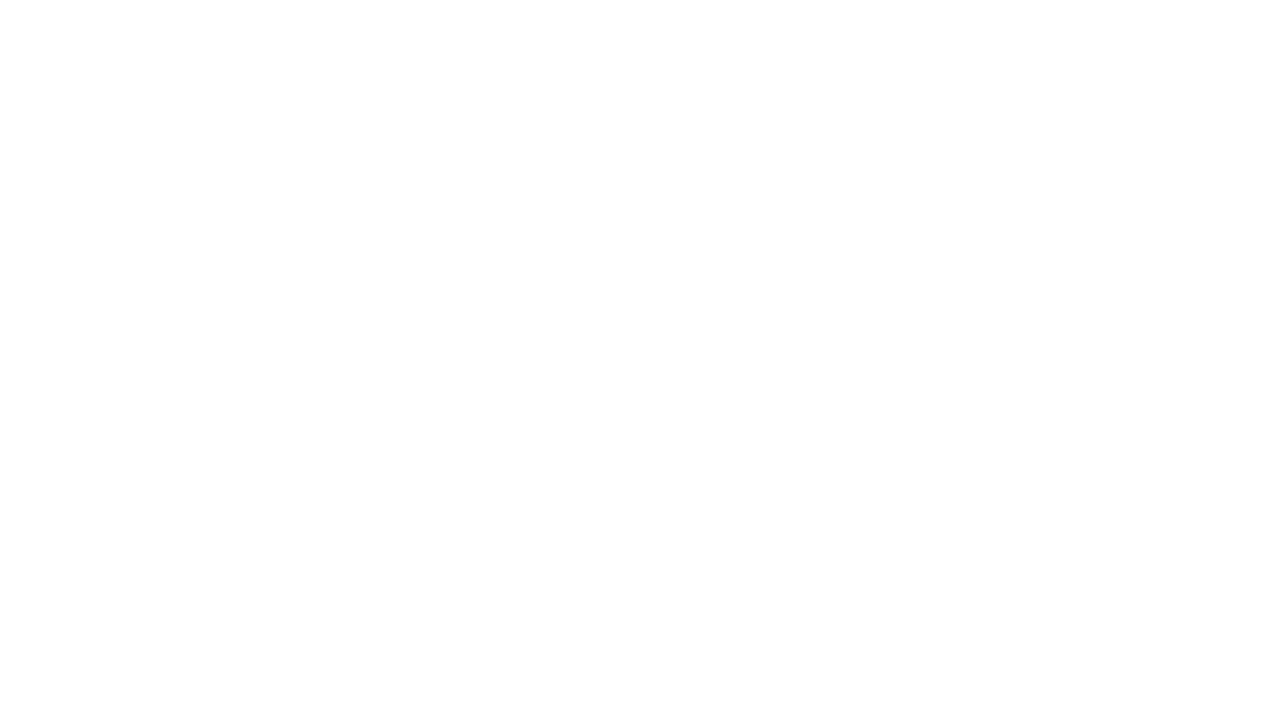

Re-queried links on page (iteration 839)
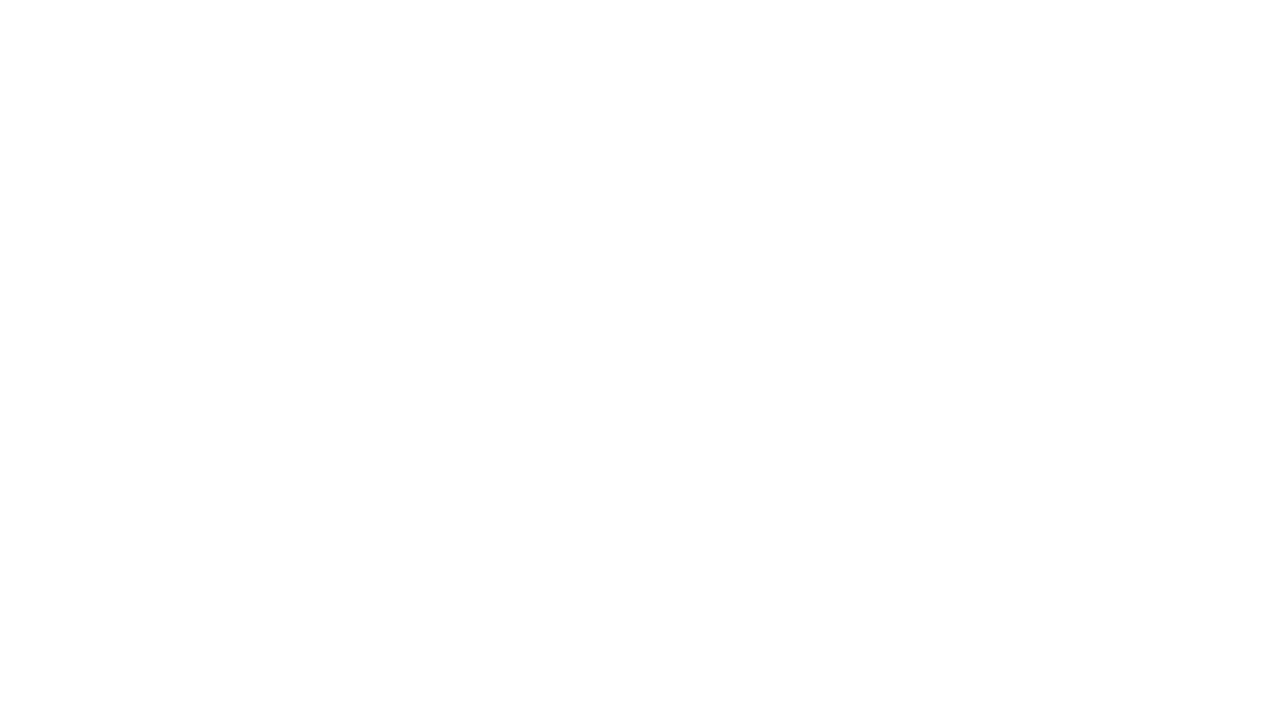

Re-queried links on page (iteration 840)
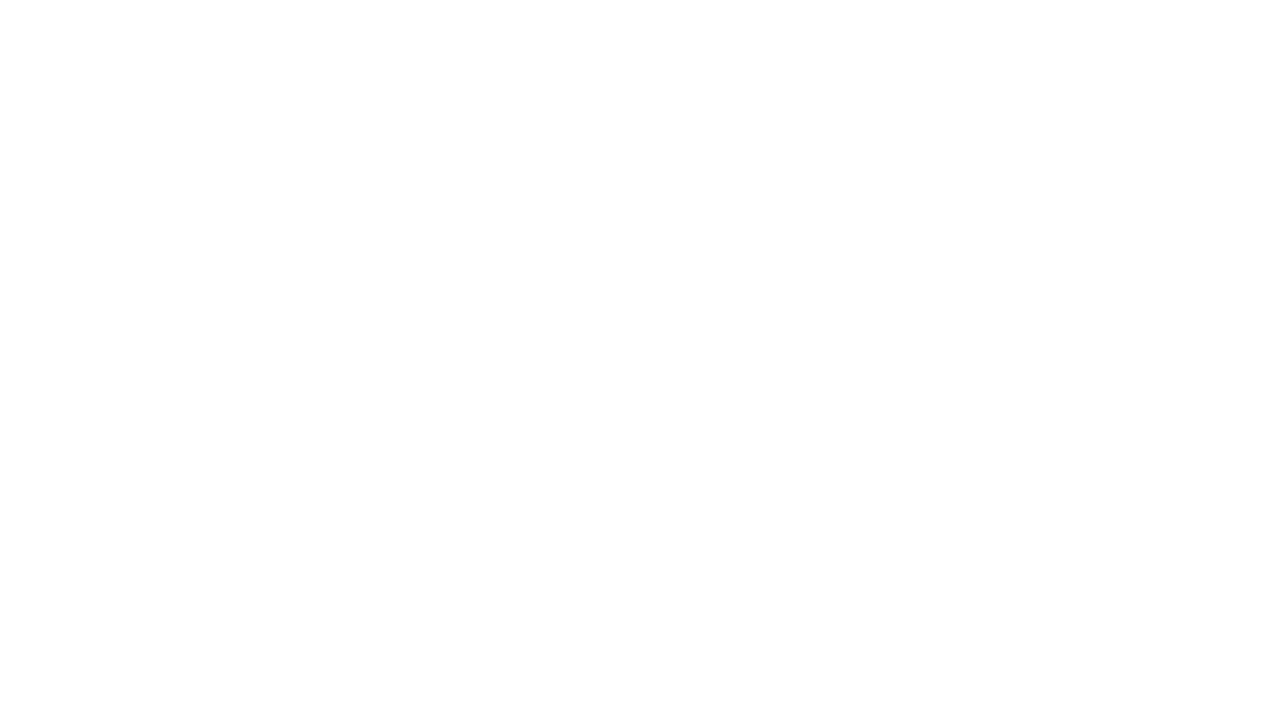

Re-queried links on page (iteration 841)
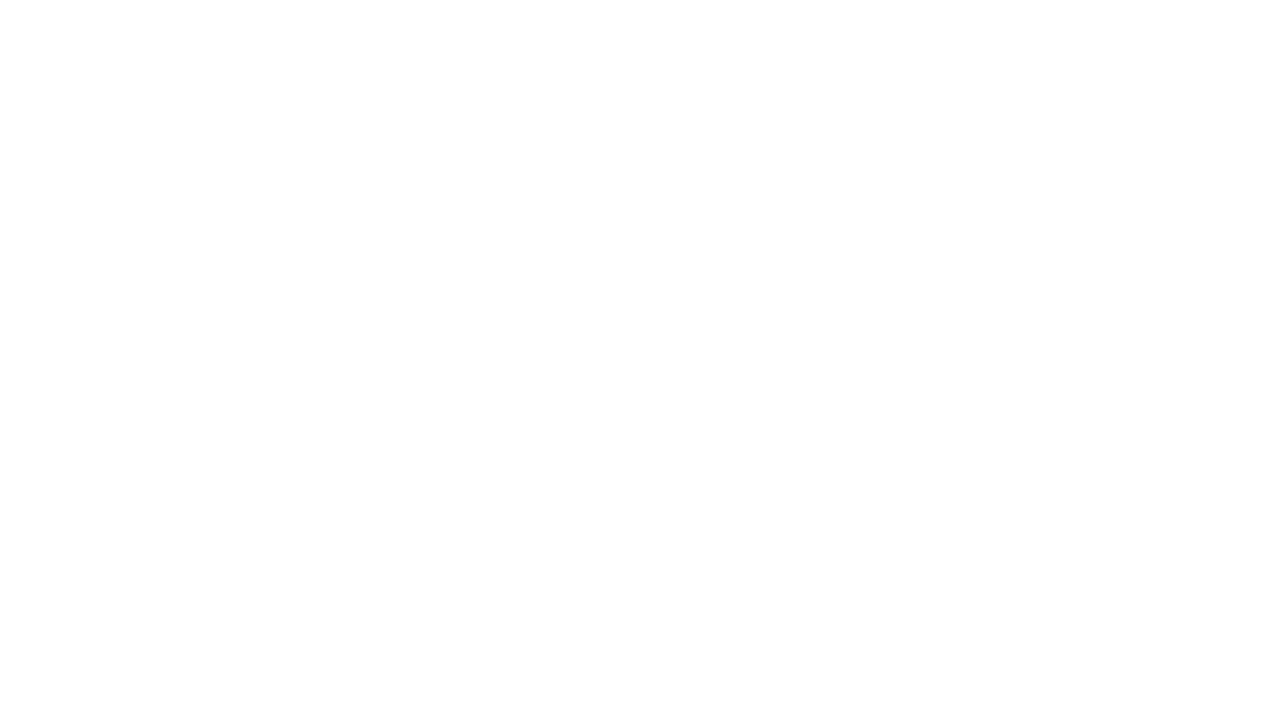

Re-queried links on page (iteration 842)
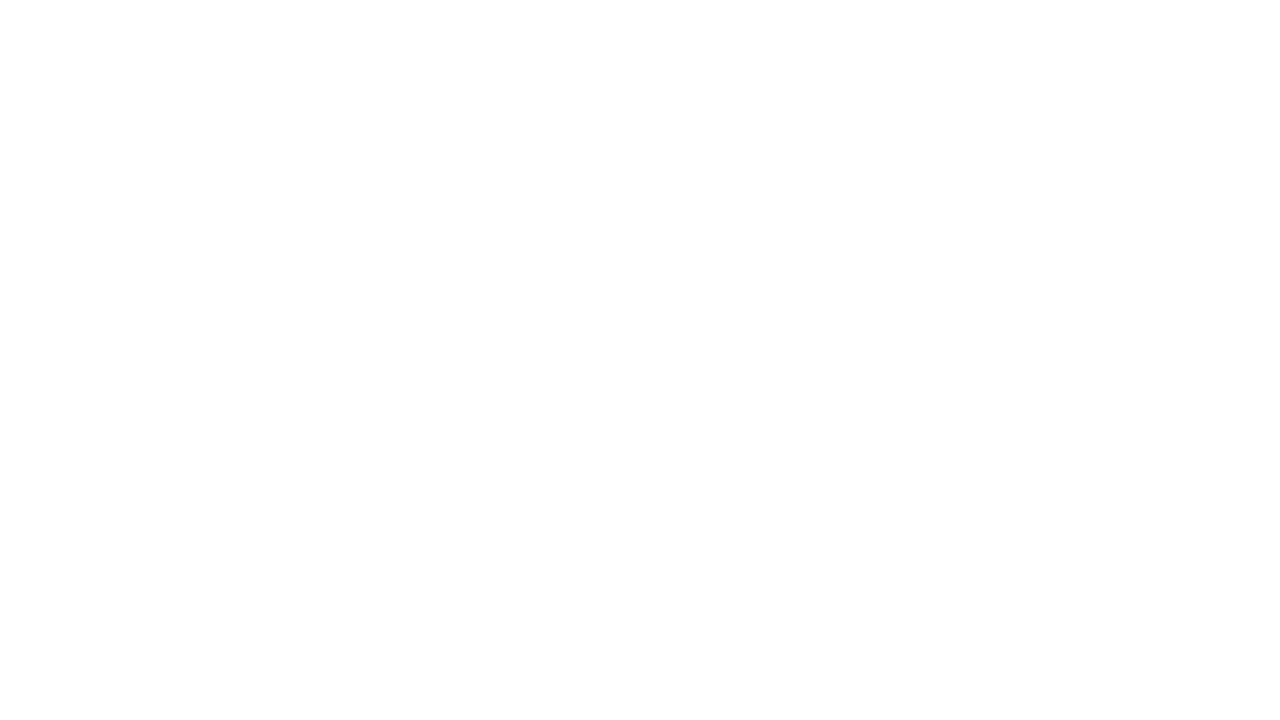

Re-queried links on page (iteration 843)
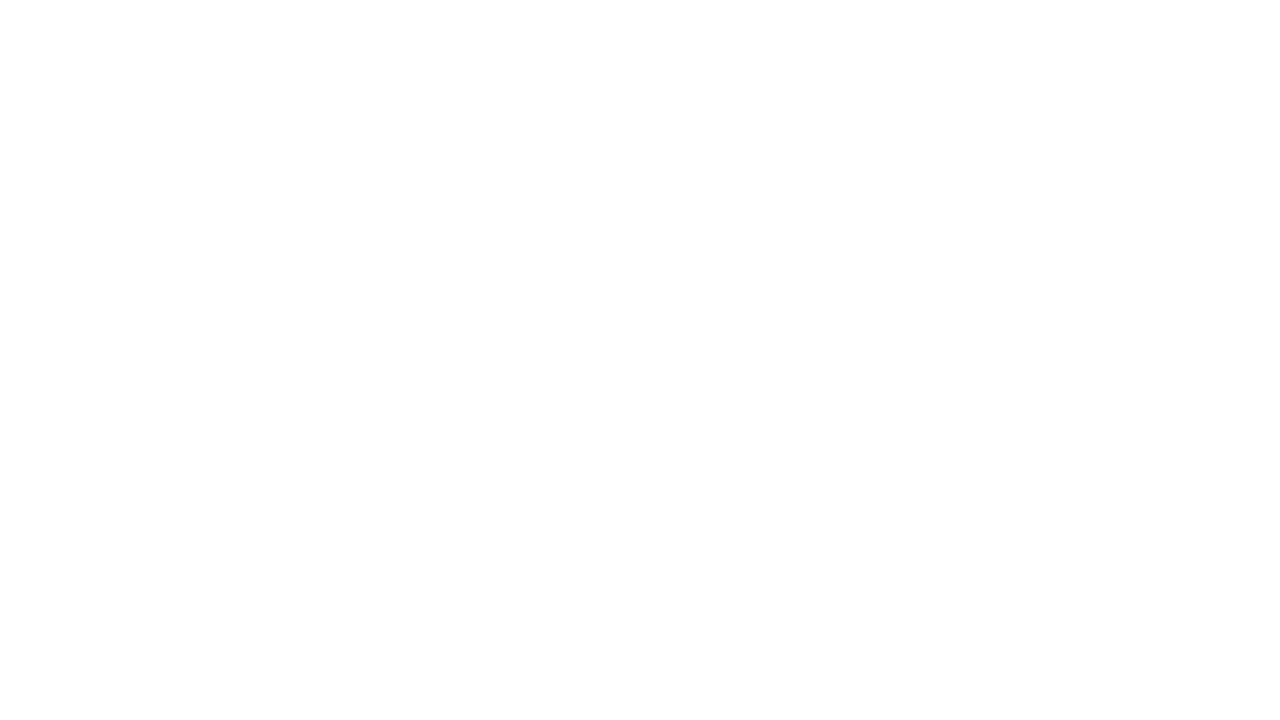

Re-queried links on page (iteration 844)
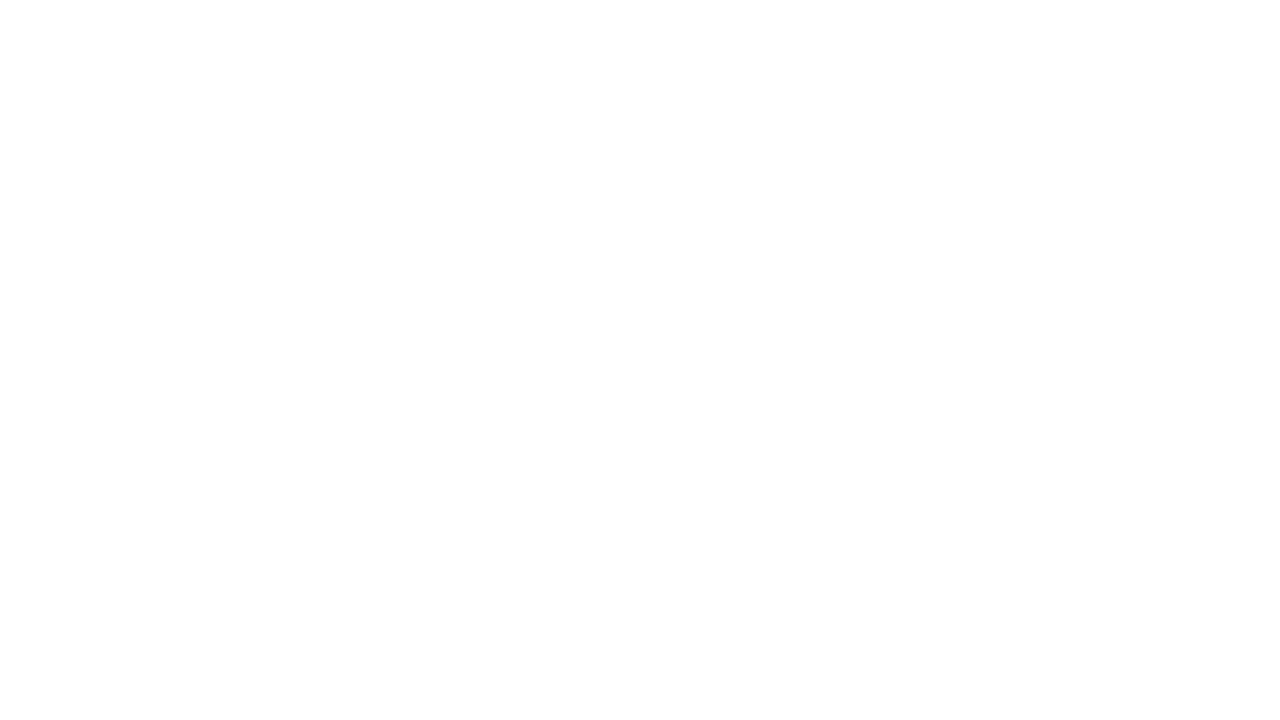

Re-queried links on page (iteration 845)
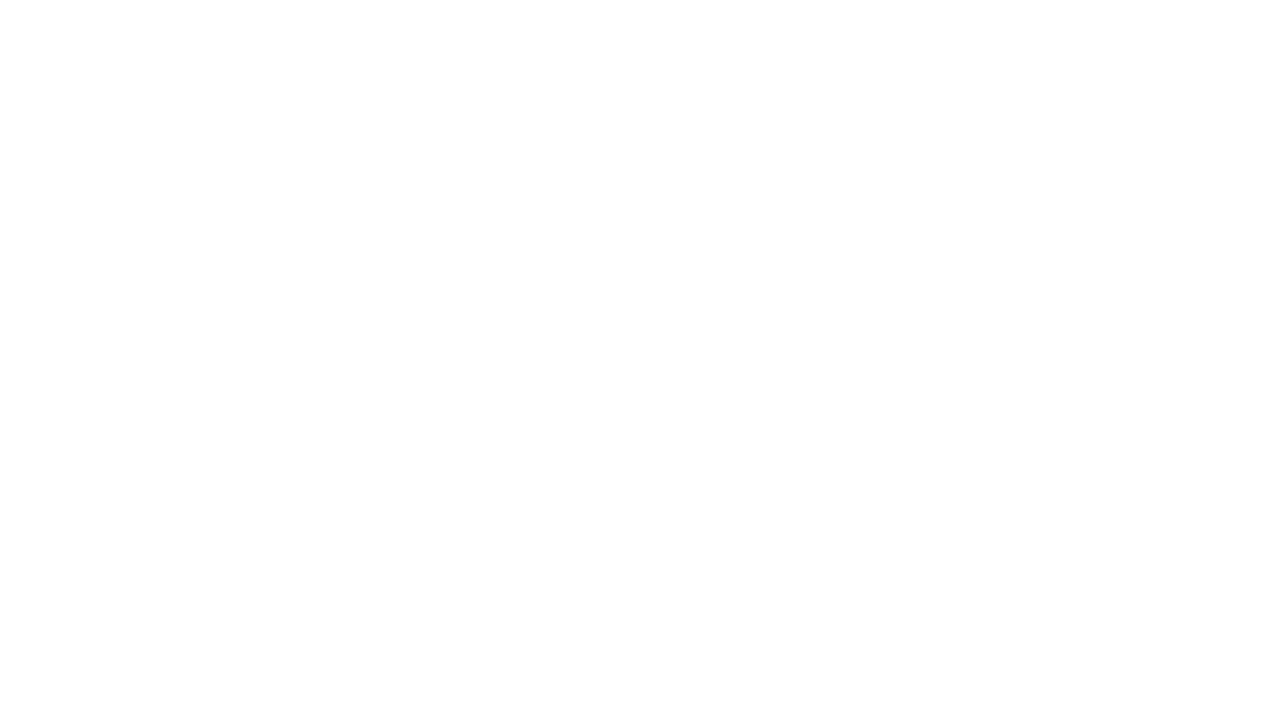

Re-queried links on page (iteration 846)
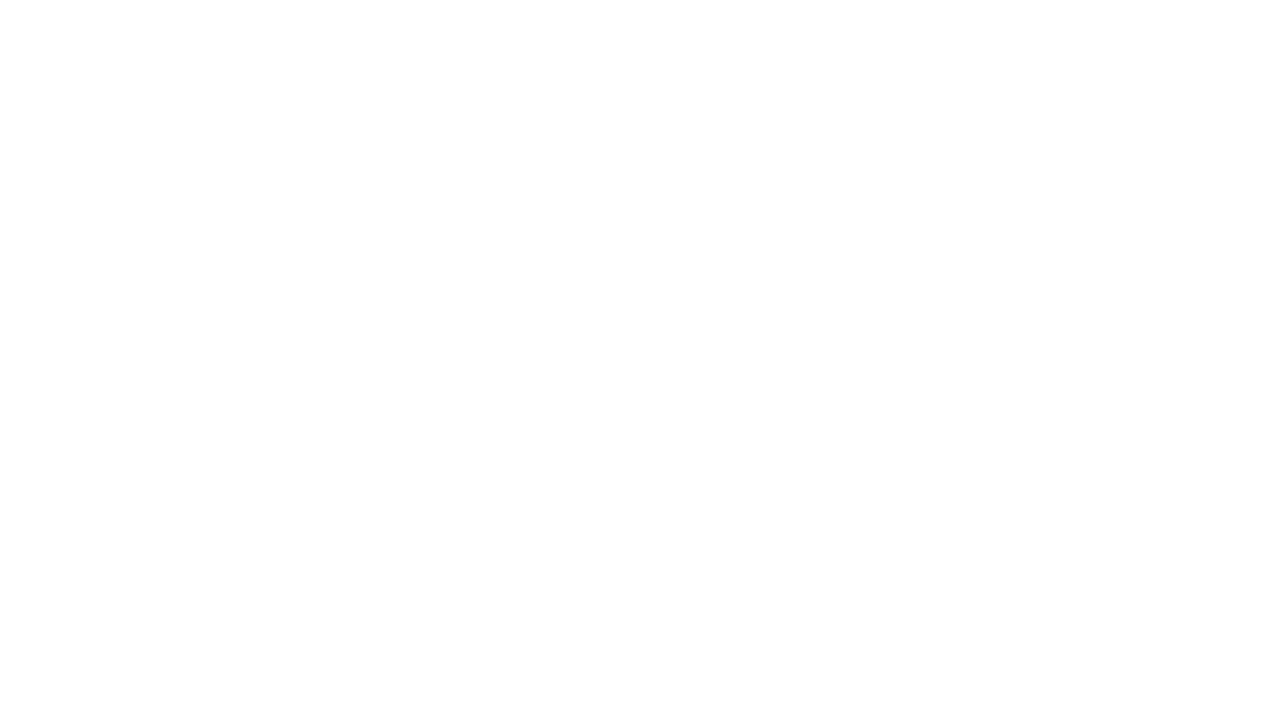

Re-queried links on page (iteration 847)
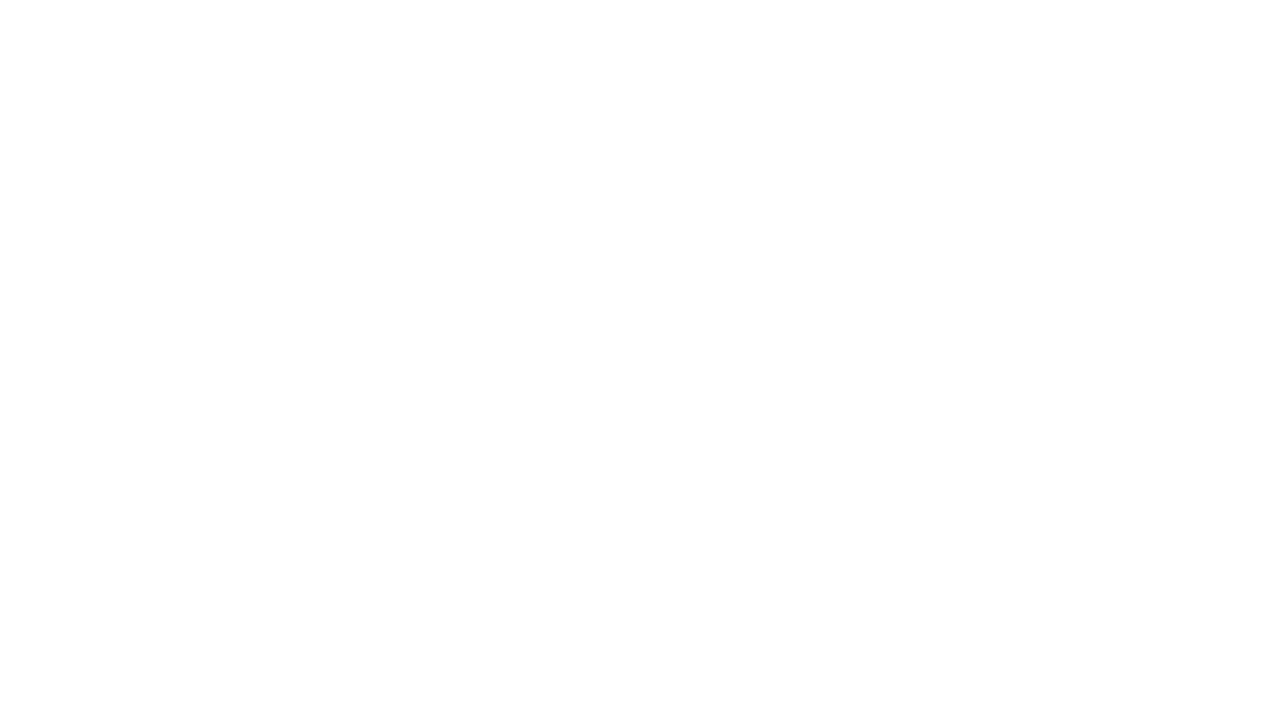

Re-queried links on page (iteration 848)
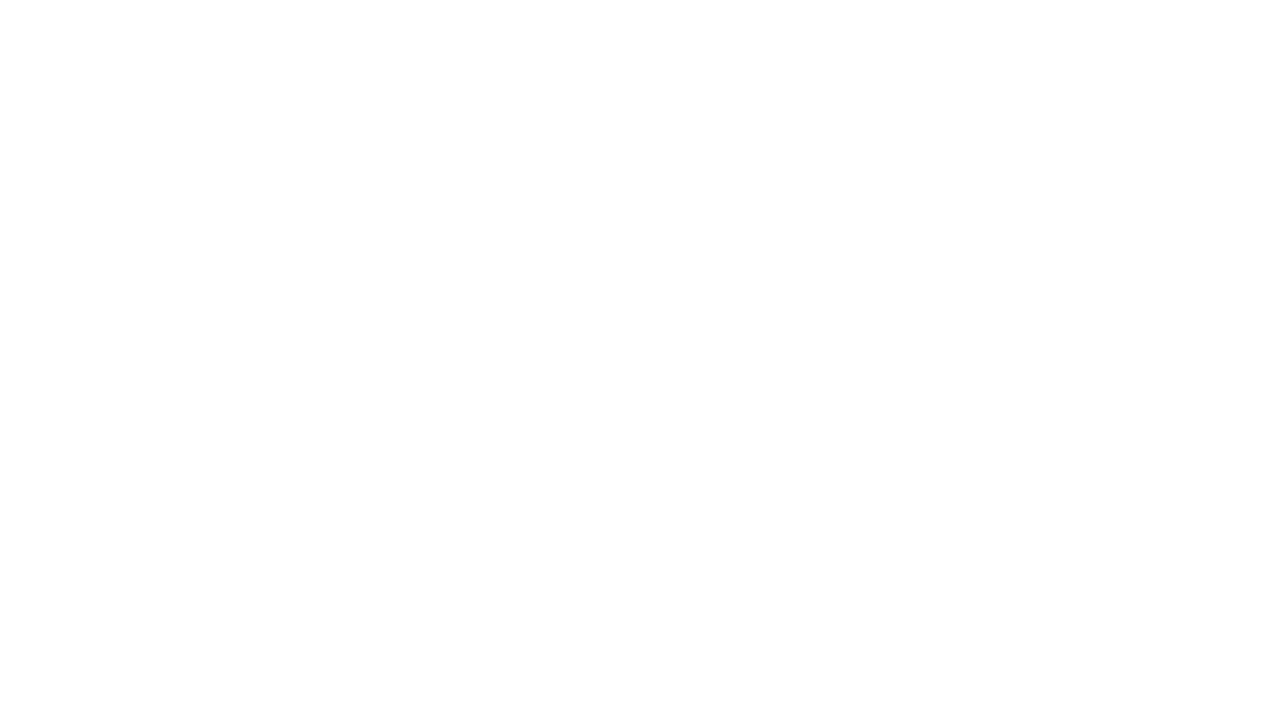

Re-queried links on page (iteration 849)
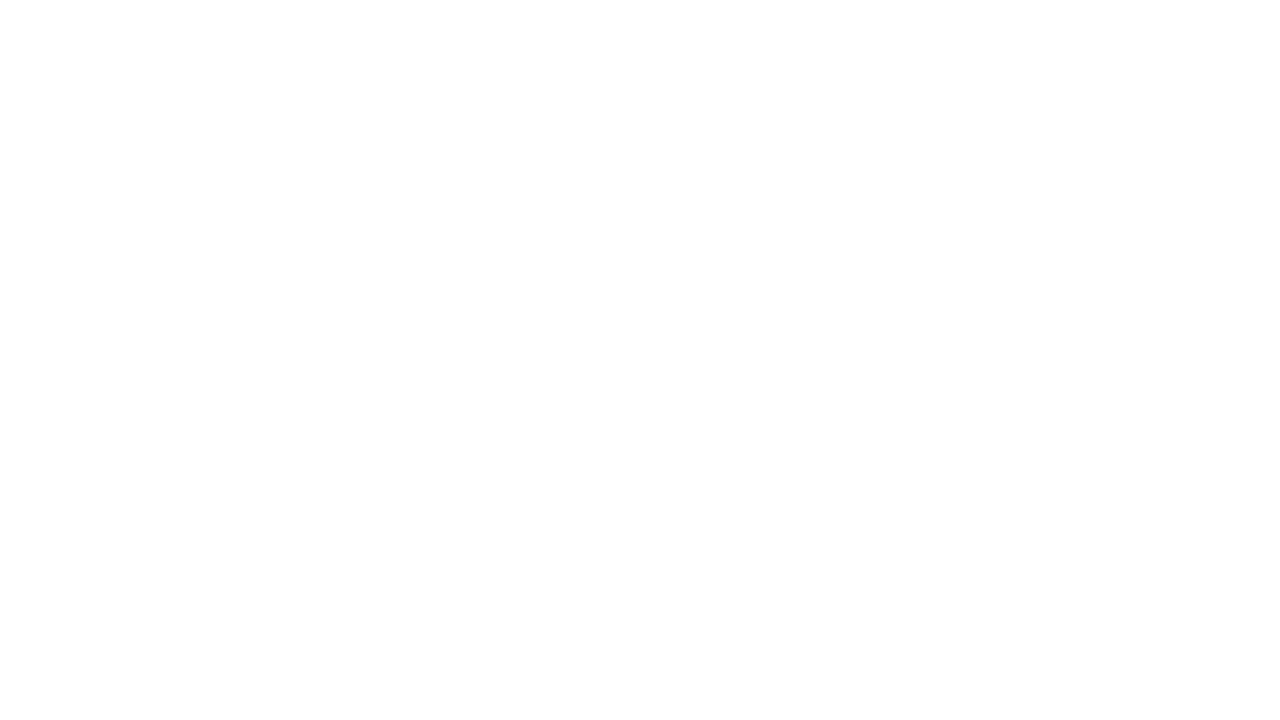

Re-queried links on page (iteration 850)
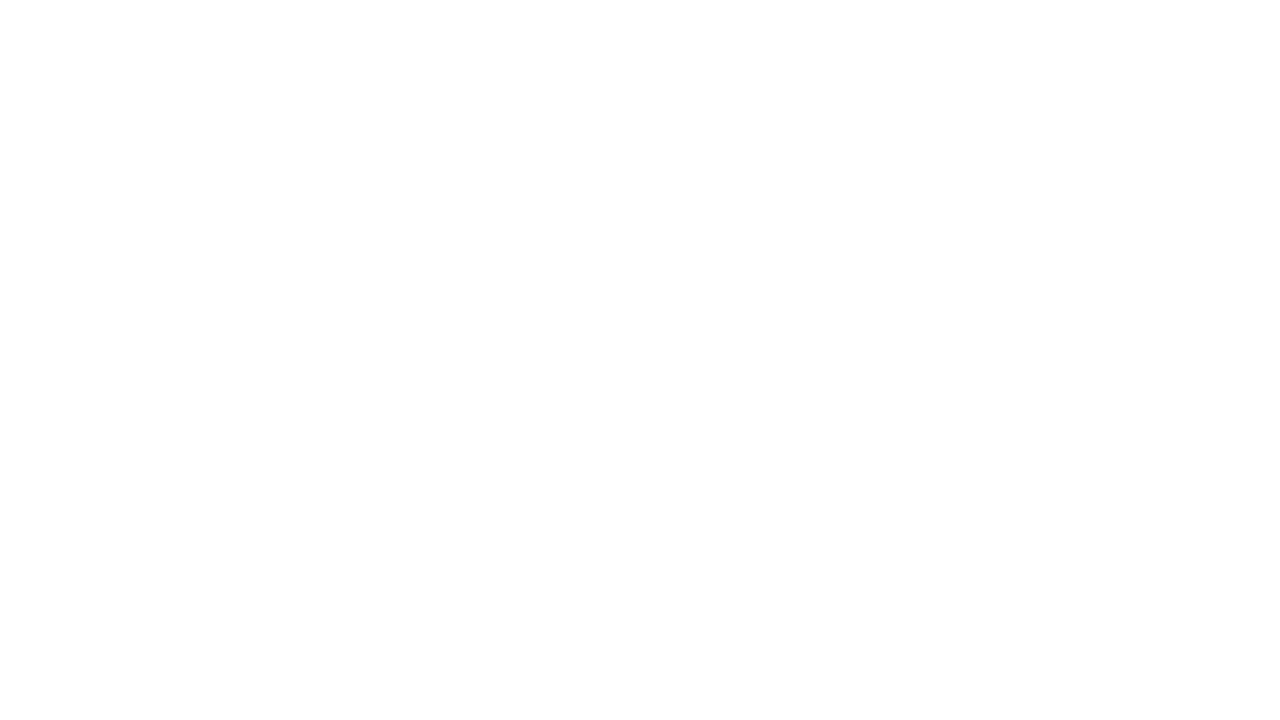

Re-queried links on page (iteration 851)
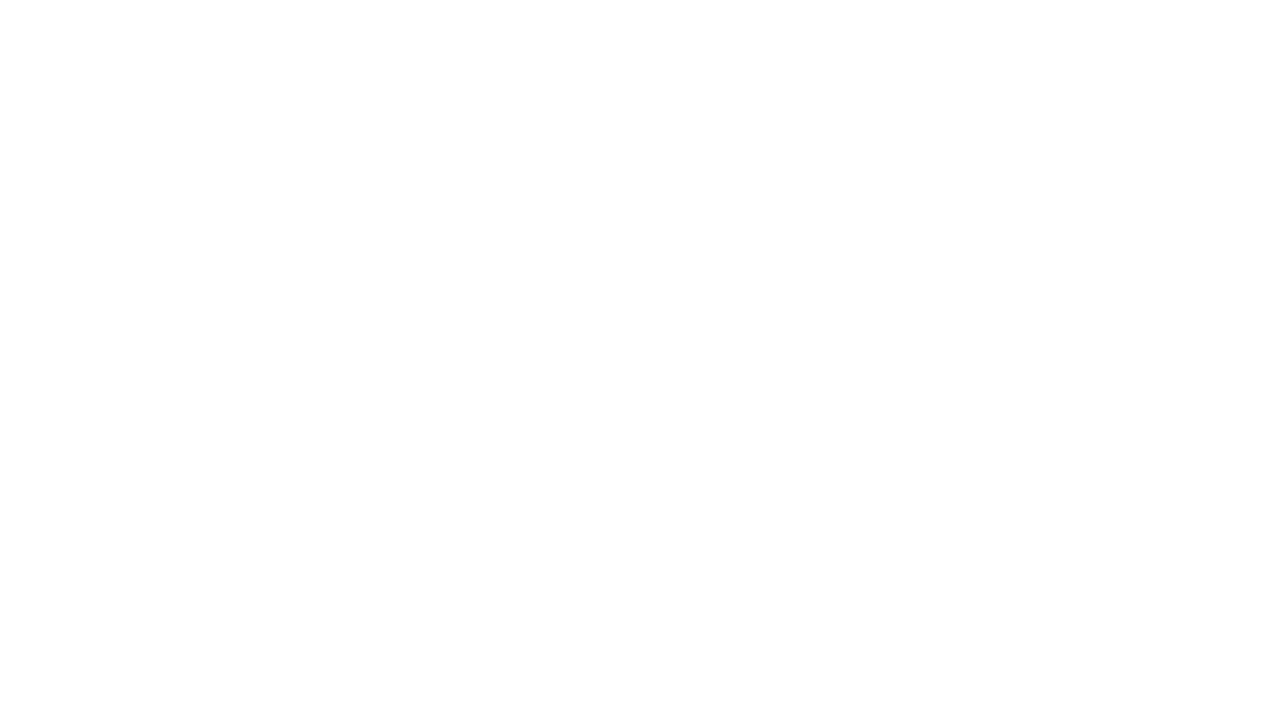

Re-queried links on page (iteration 852)
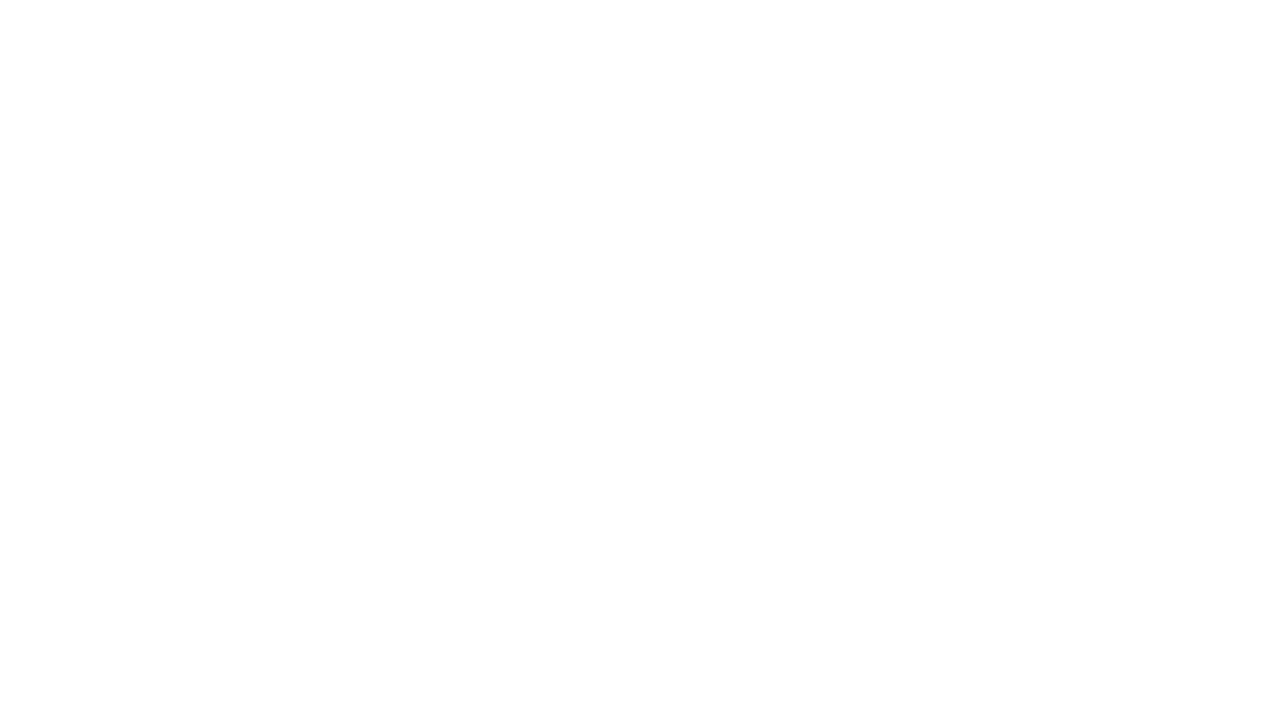

Re-queried links on page (iteration 853)
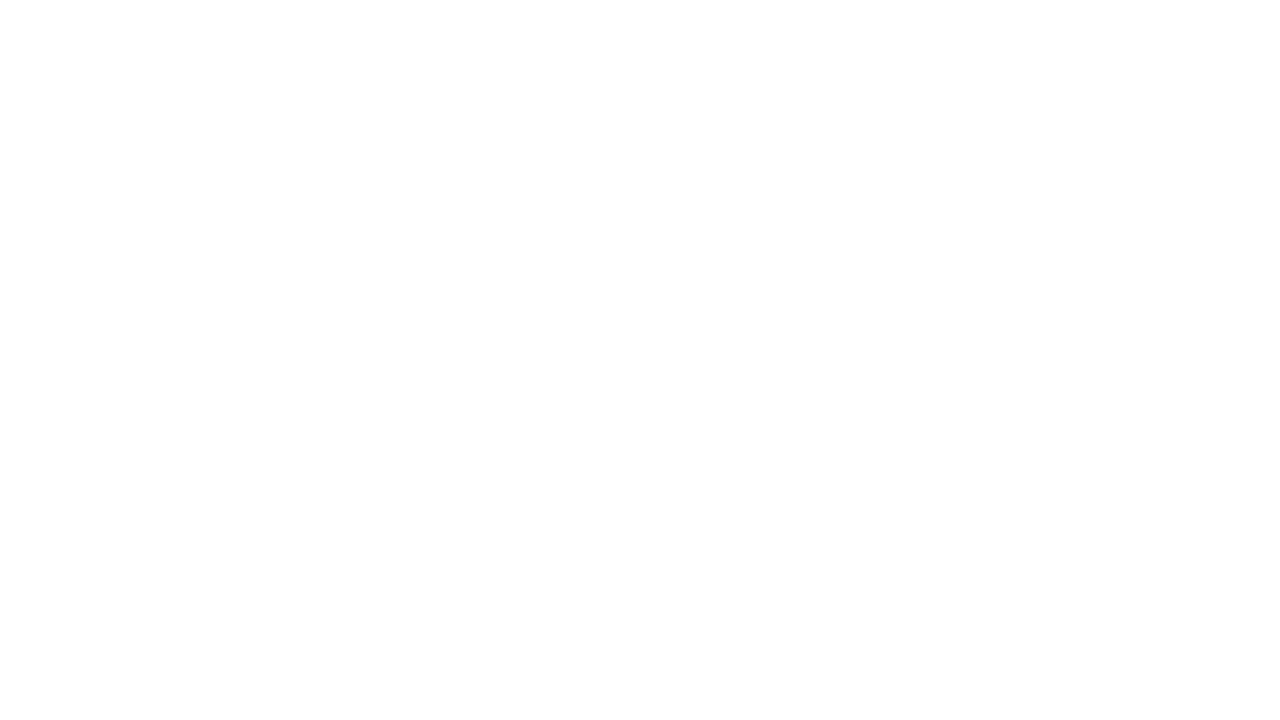

Re-queried links on page (iteration 854)
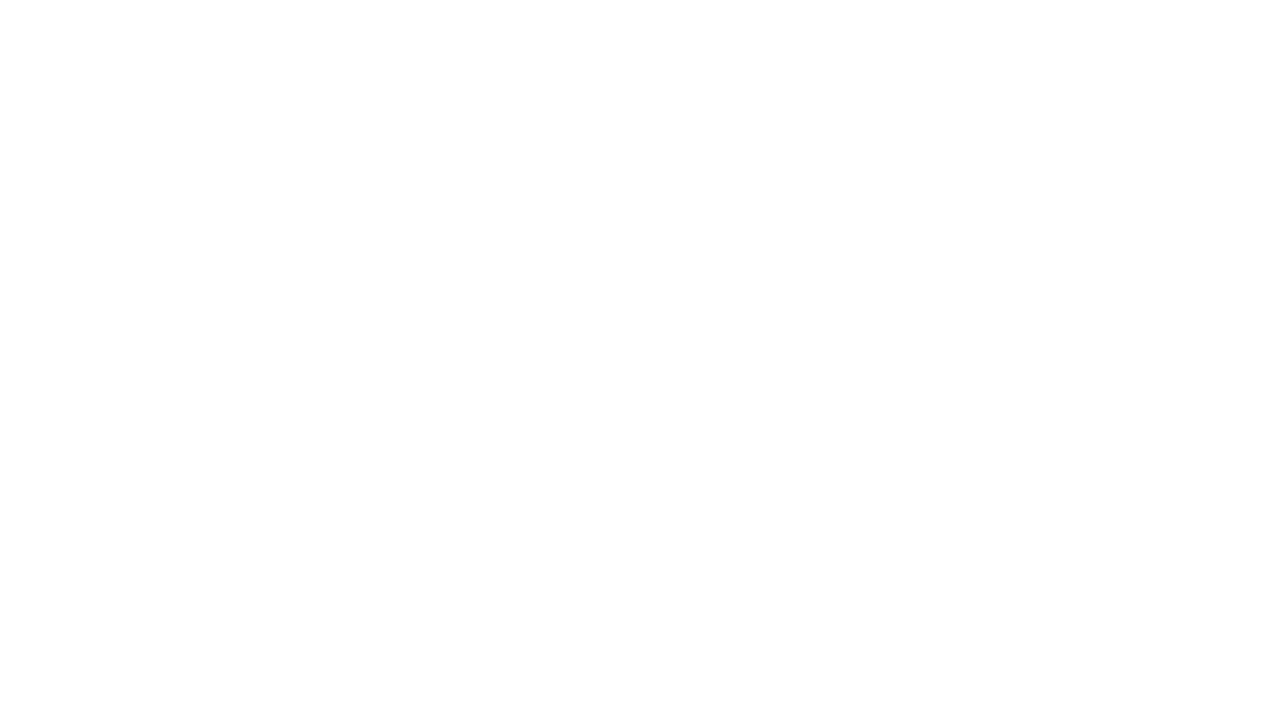

Re-queried links on page (iteration 855)
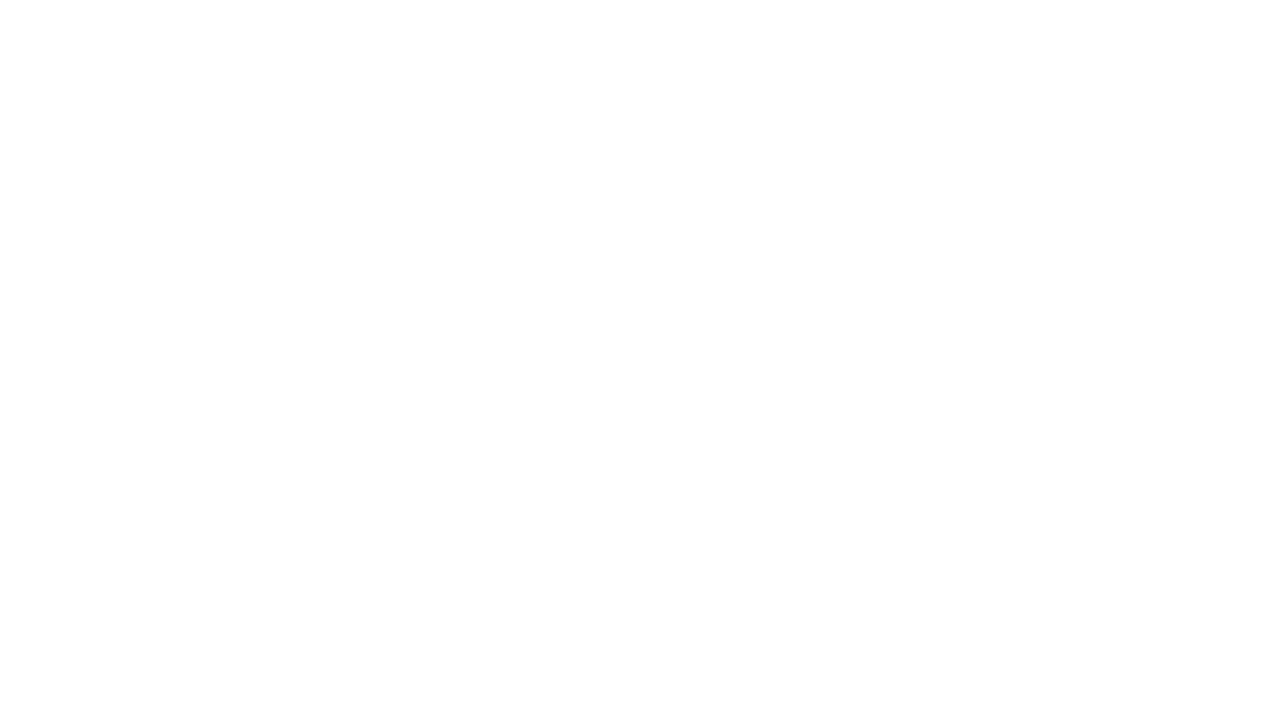

Re-queried links on page (iteration 856)
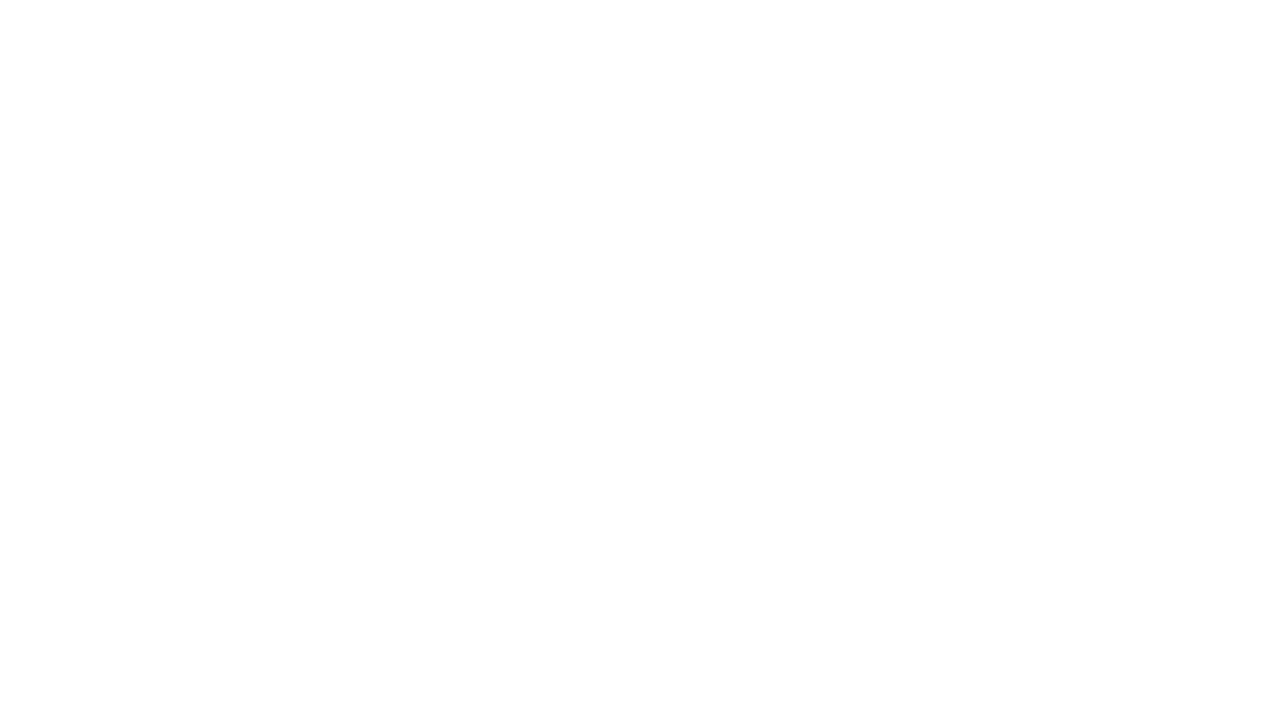

Re-queried links on page (iteration 857)
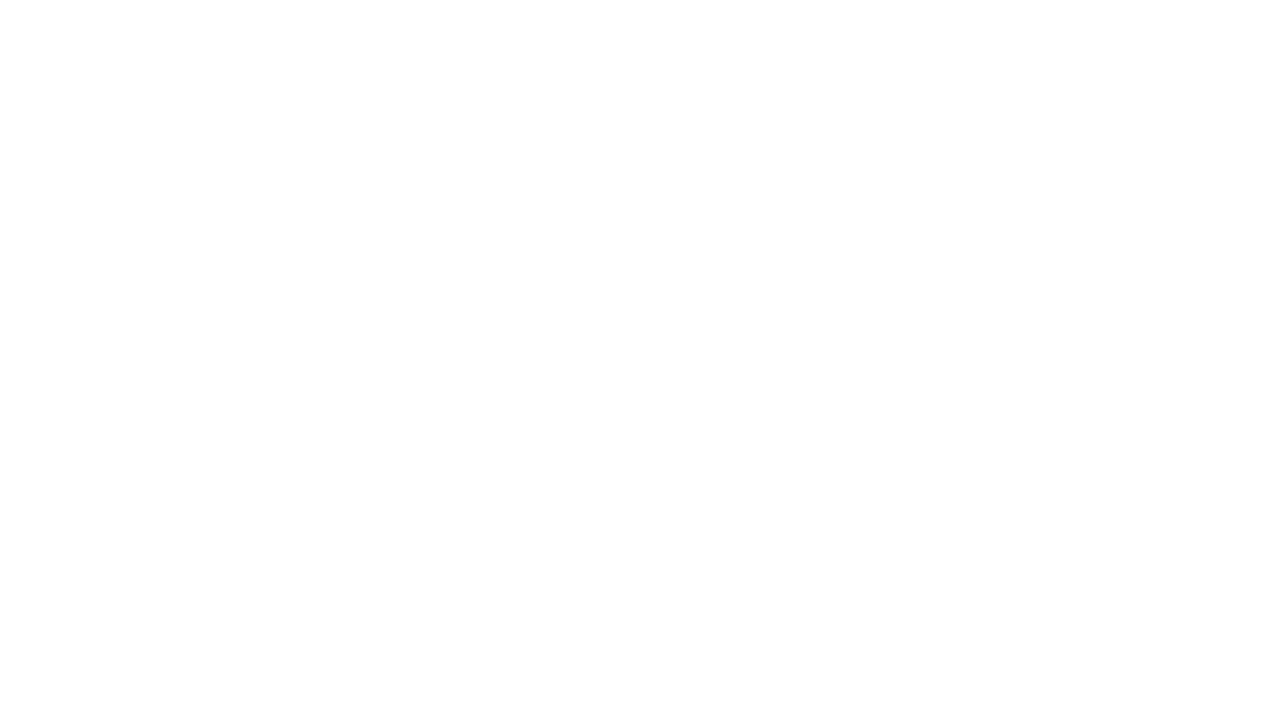

Re-queried links on page (iteration 858)
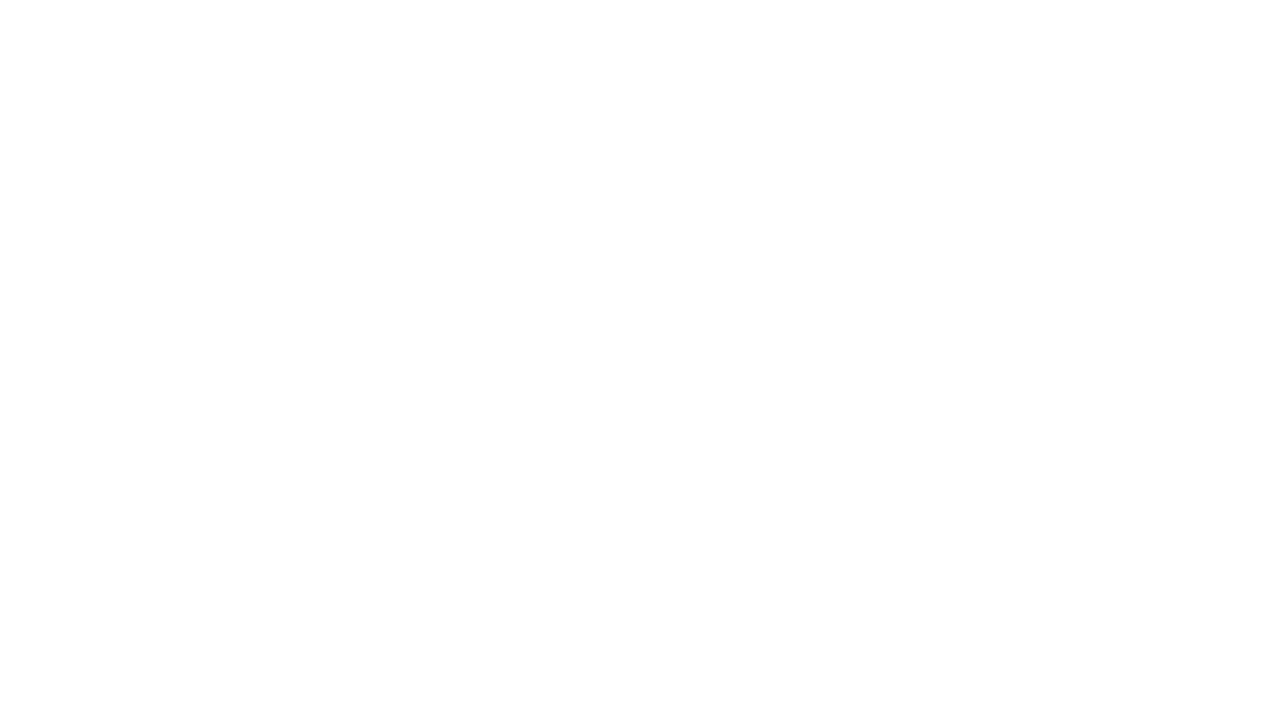

Re-queried links on page (iteration 859)
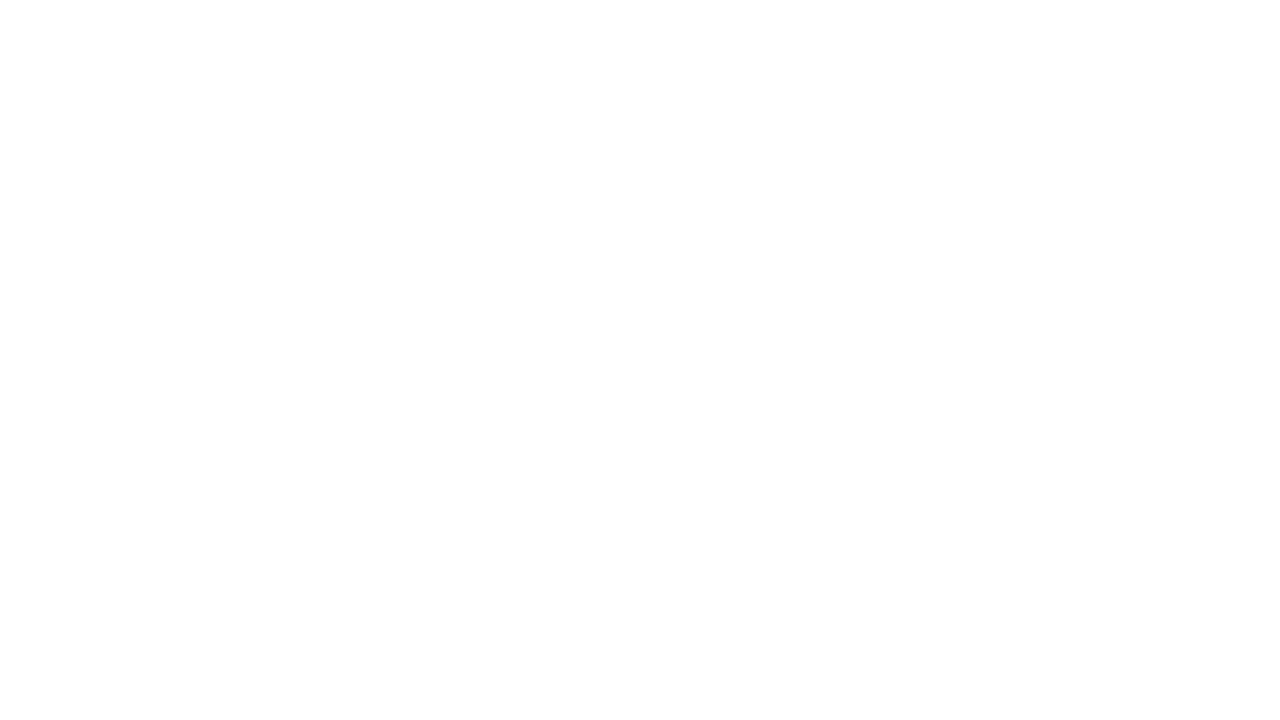

Re-queried links on page (iteration 860)
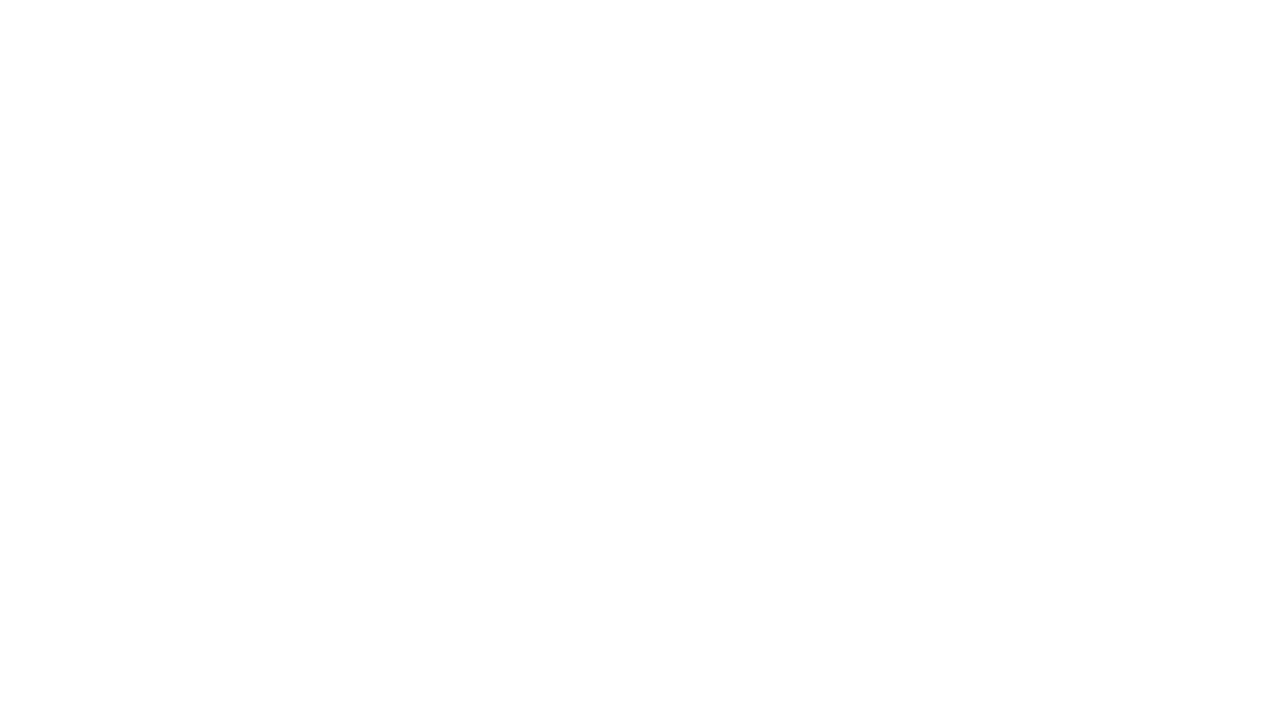

Re-queried links on page (iteration 861)
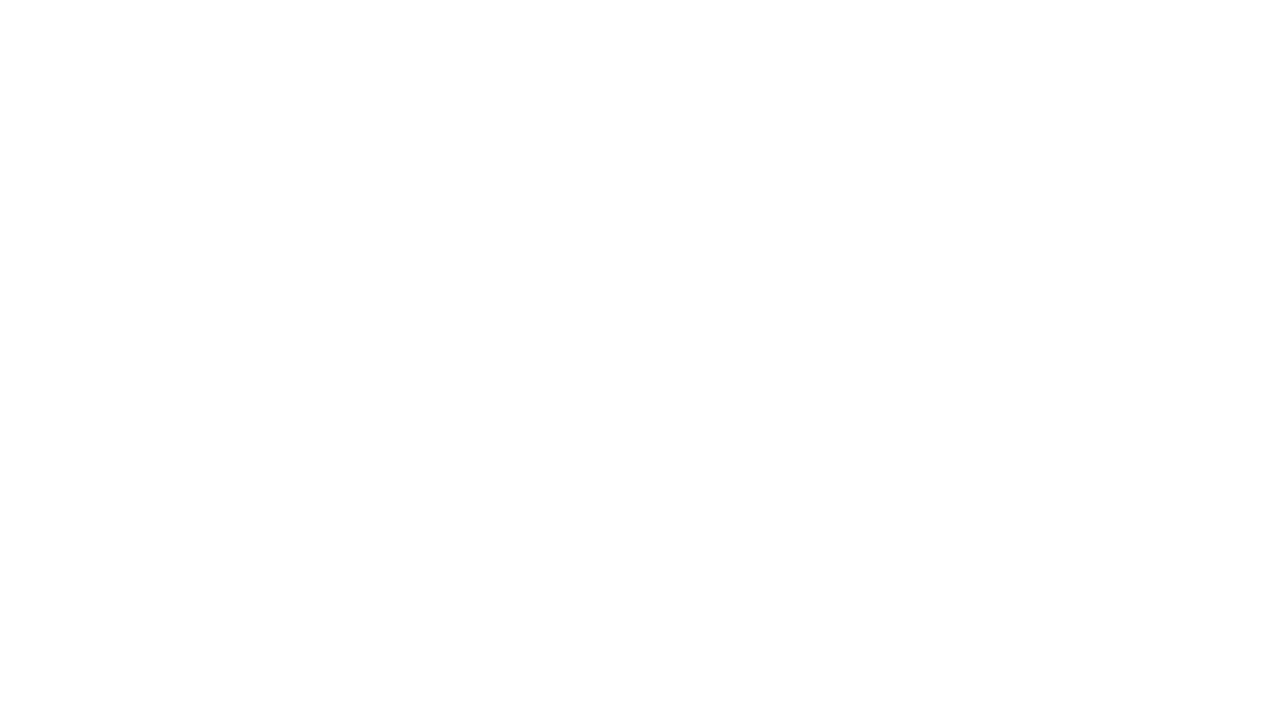

Re-queried links on page (iteration 862)
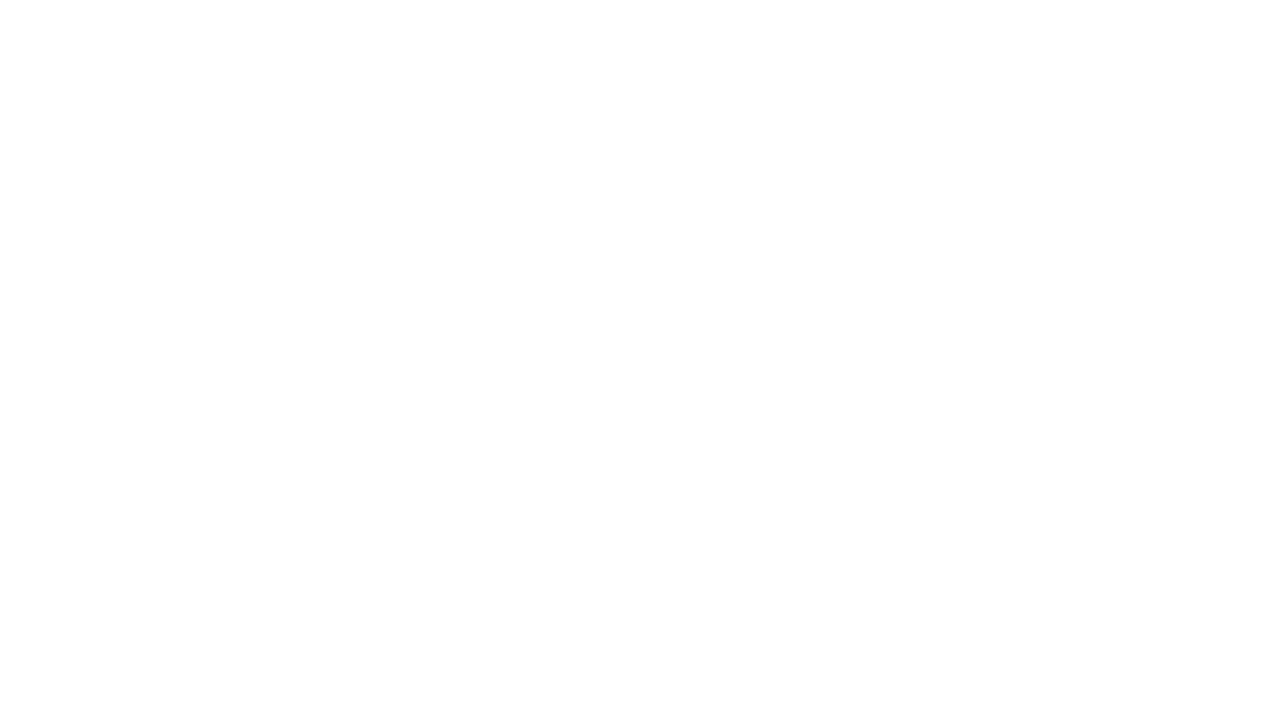

Re-queried links on page (iteration 863)
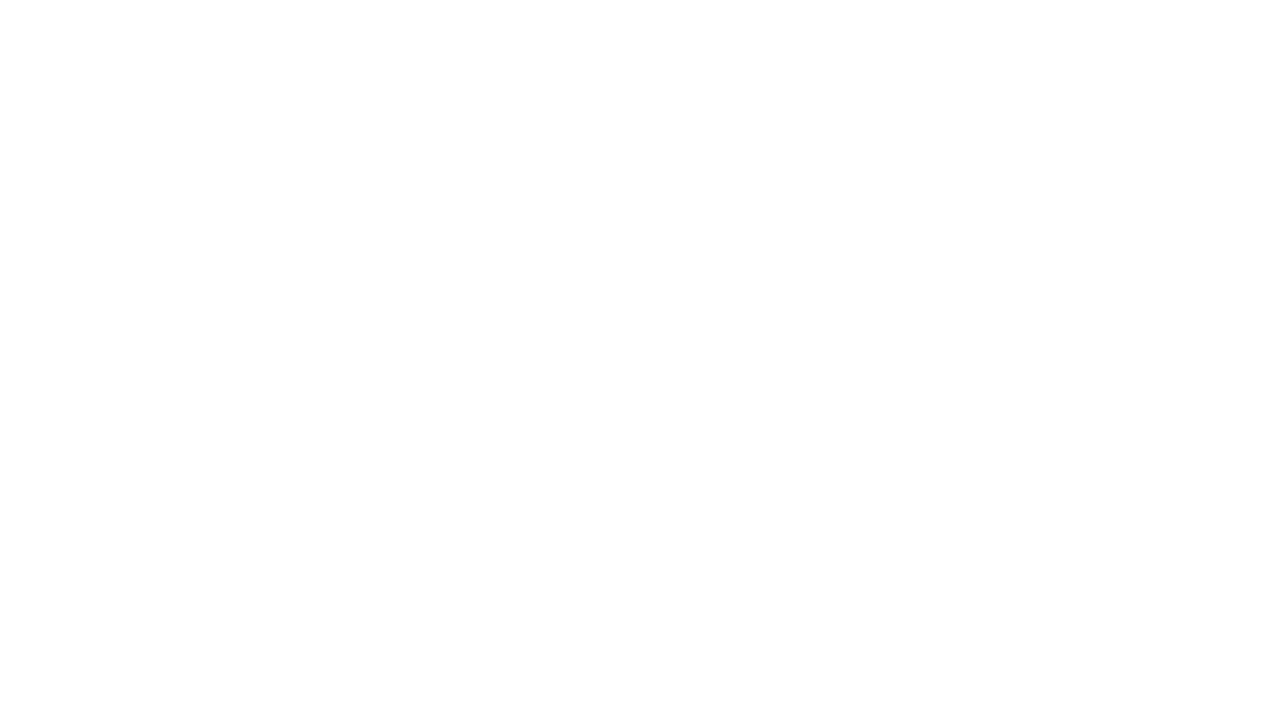

Re-queried links on page (iteration 864)
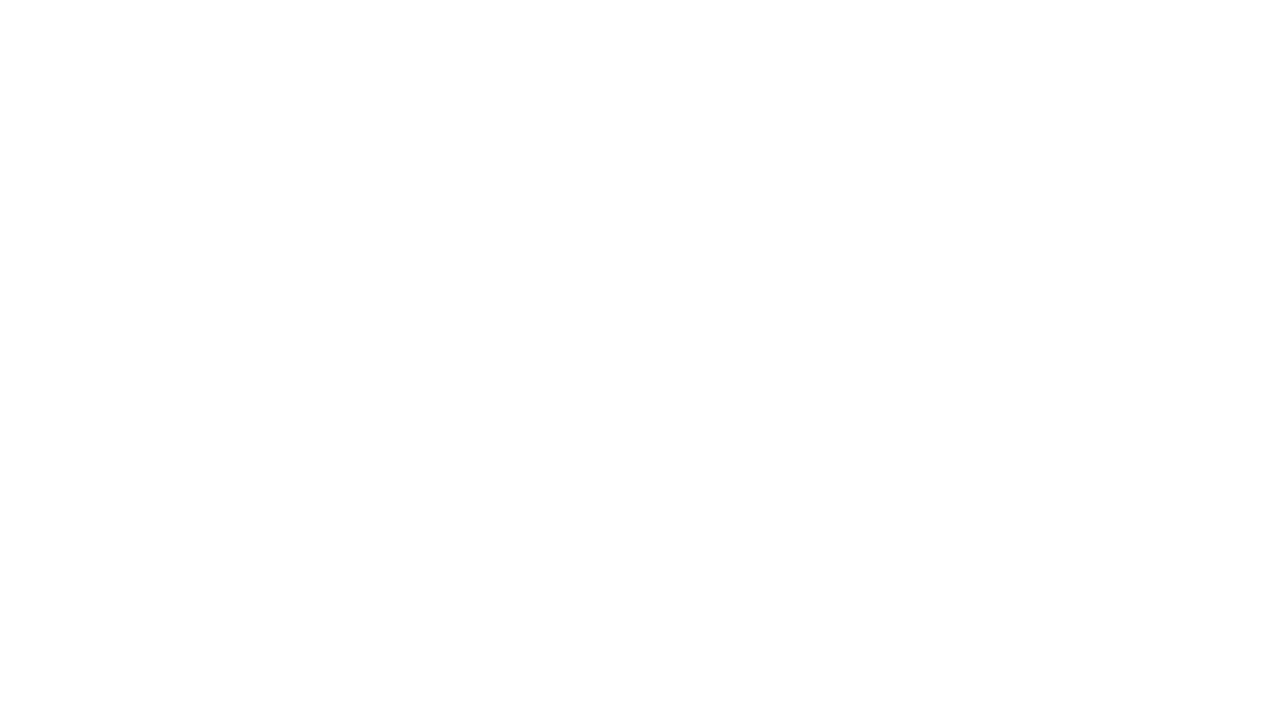

Re-queried links on page (iteration 865)
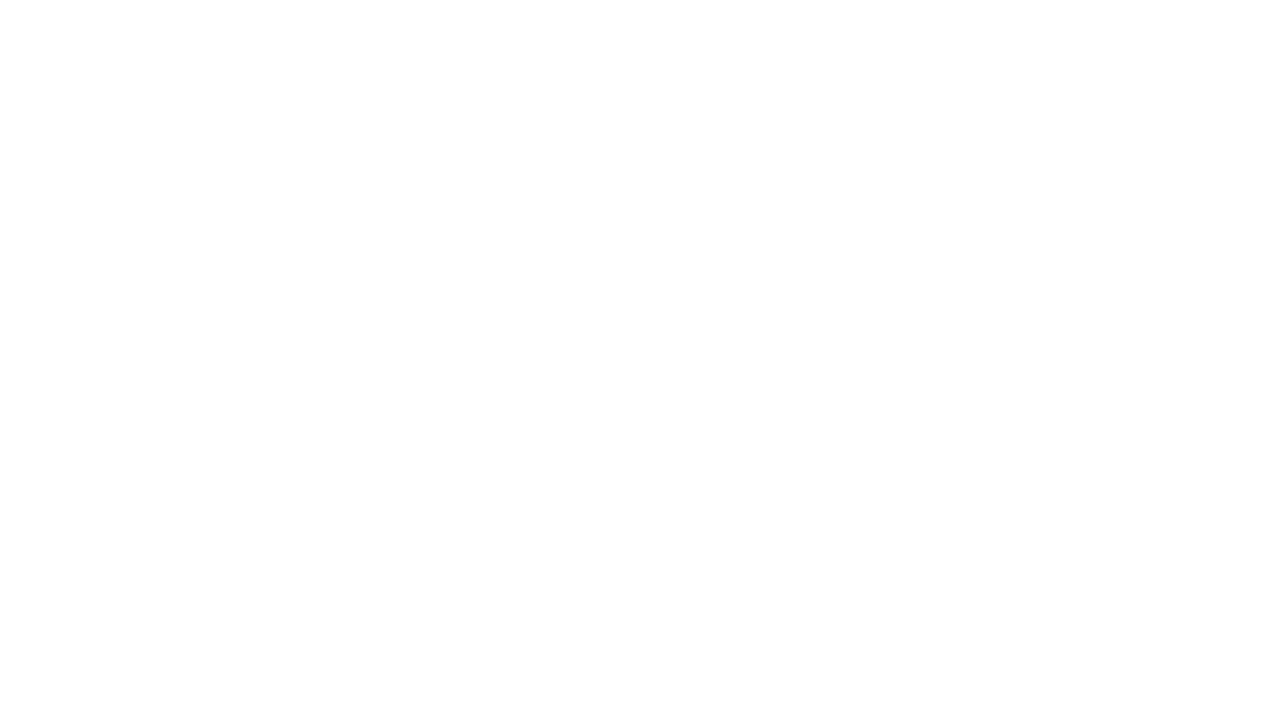

Re-queried links on page (iteration 866)
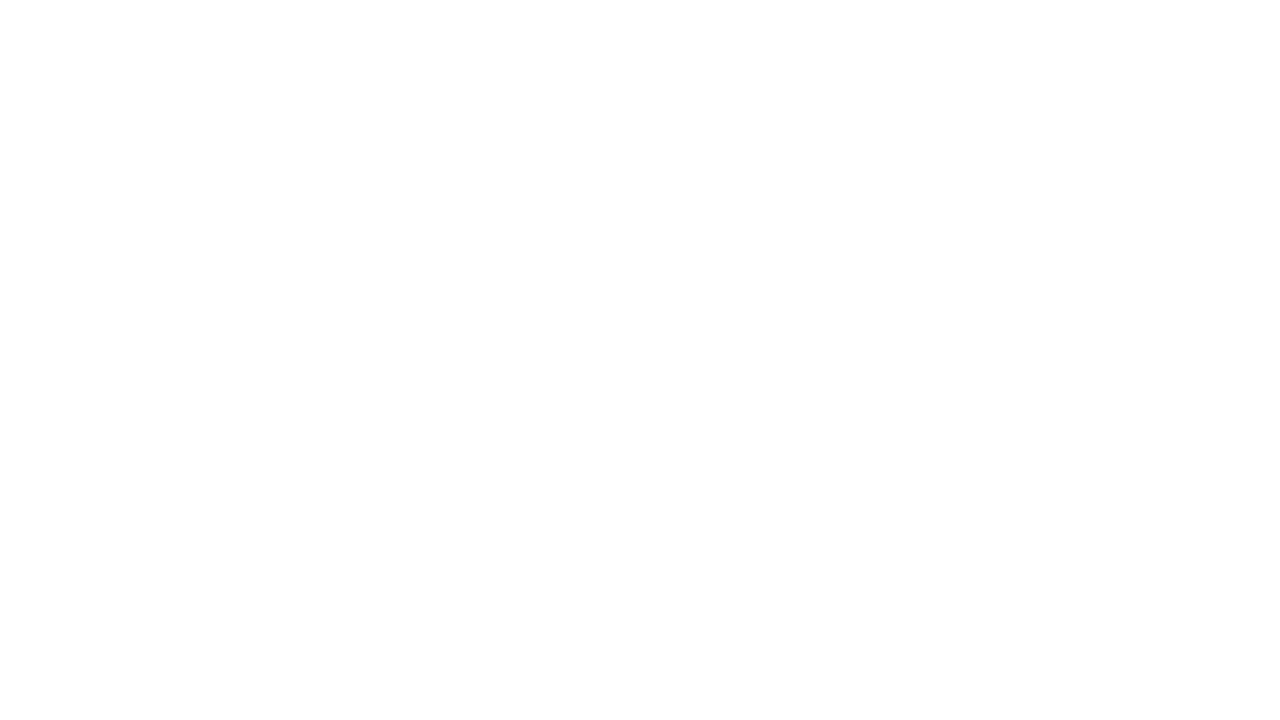

Re-queried links on page (iteration 867)
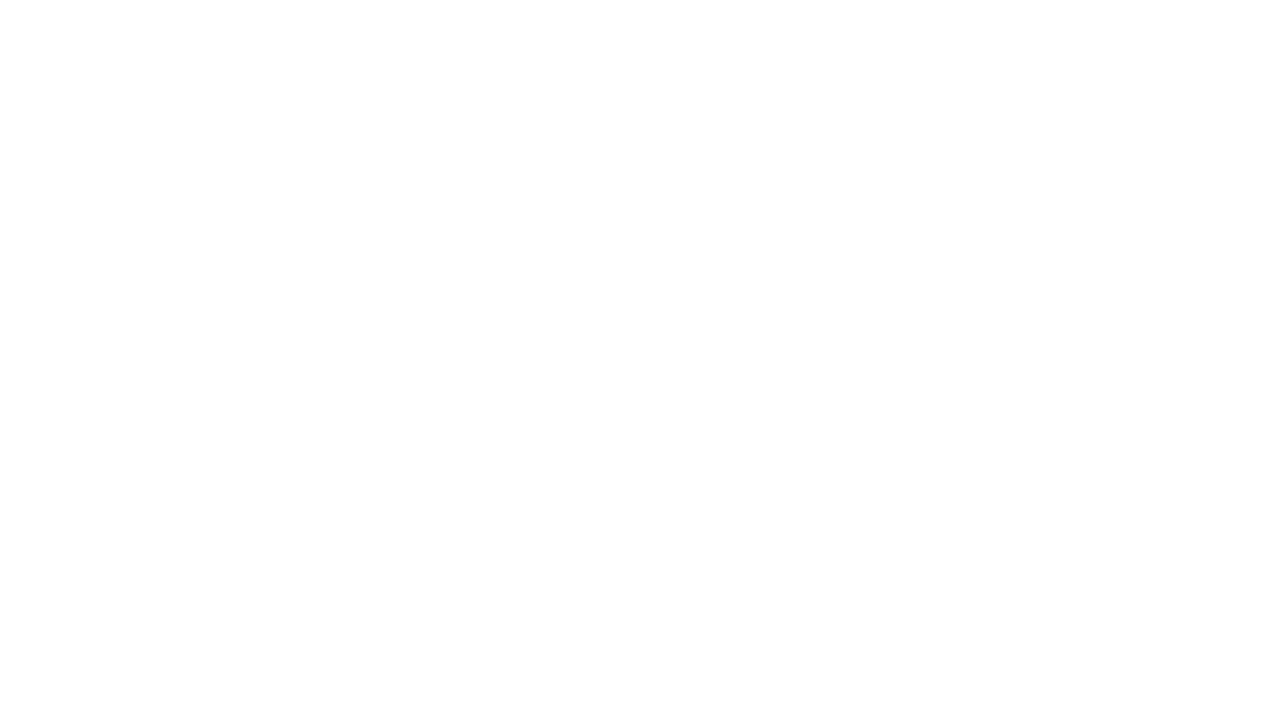

Re-queried links on page (iteration 868)
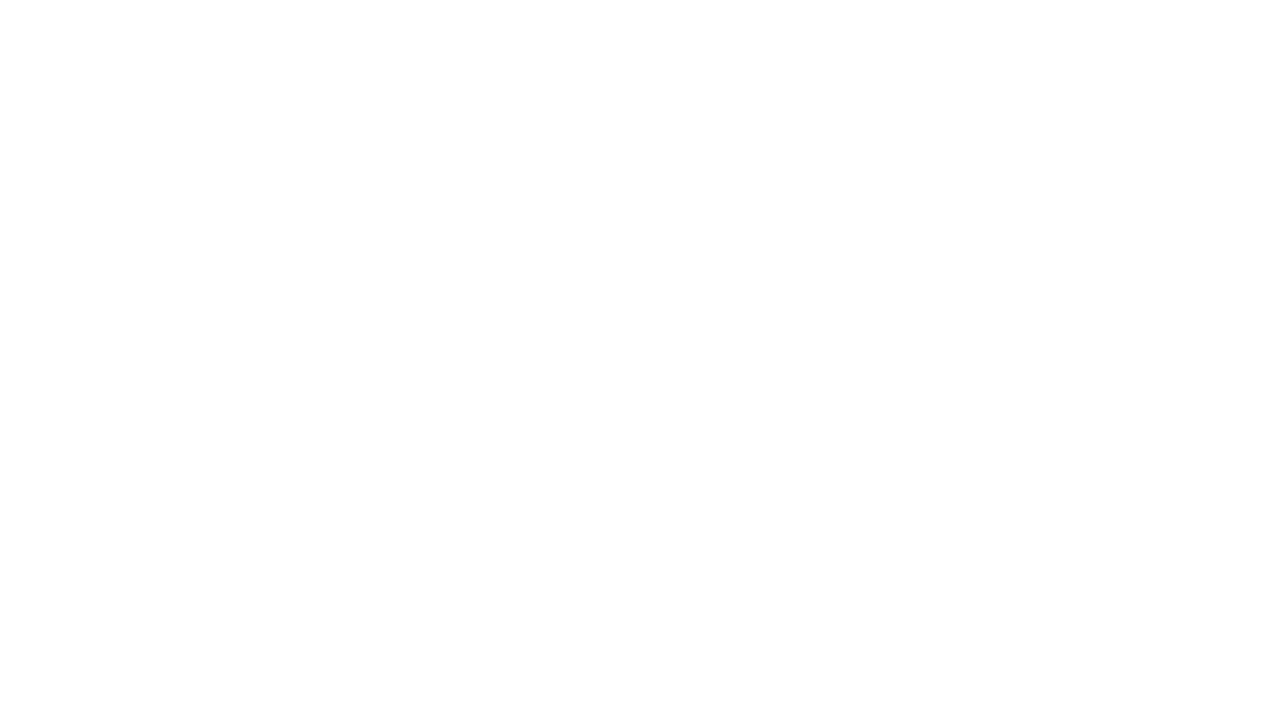

Re-queried links on page (iteration 869)
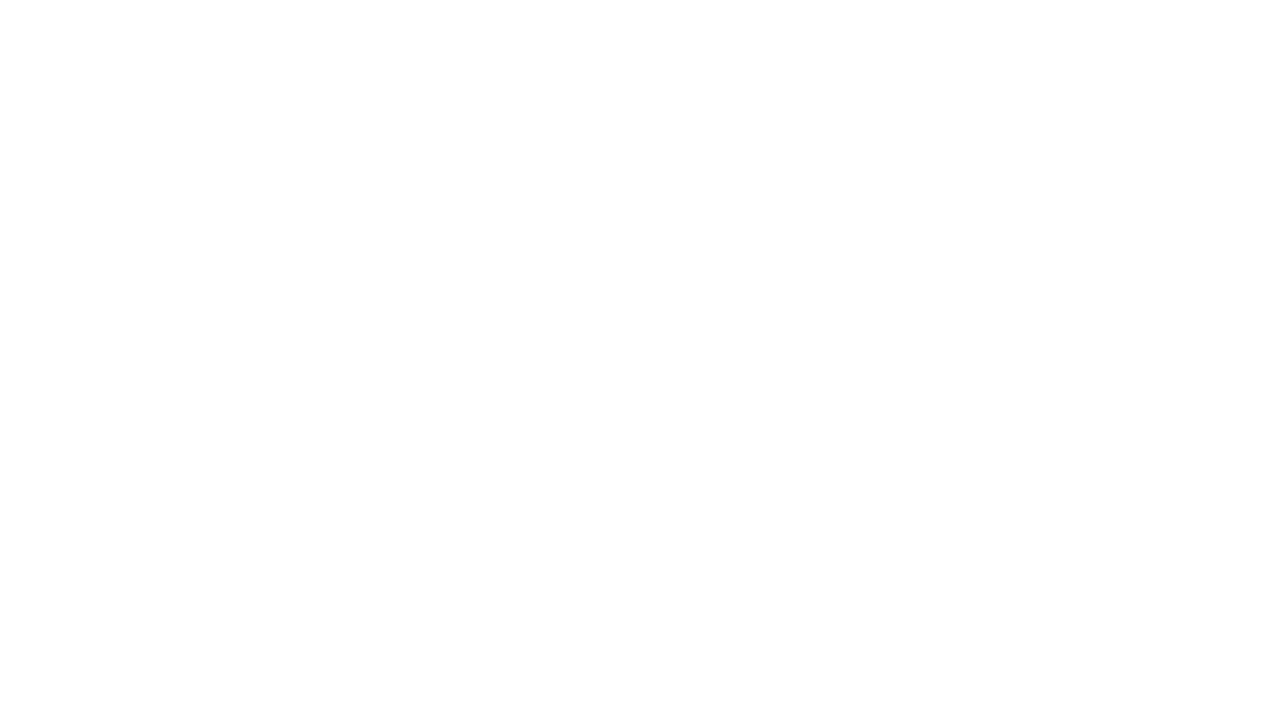

Re-queried links on page (iteration 870)
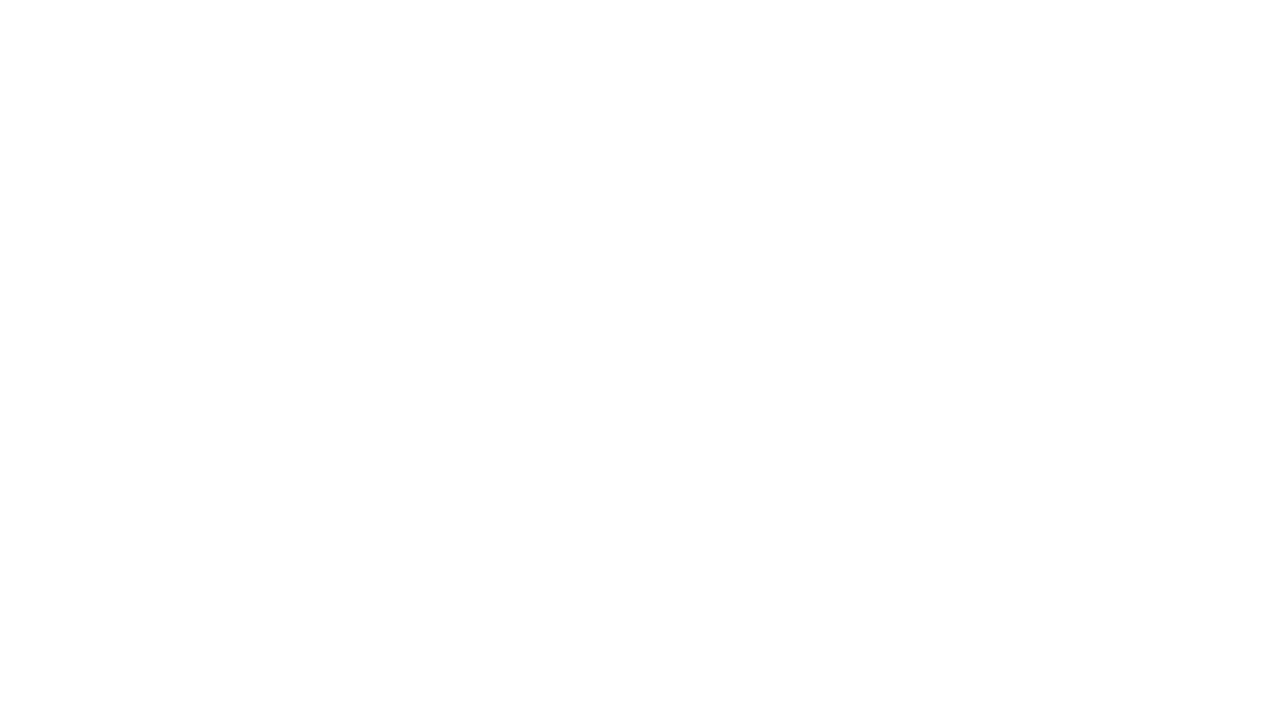

Re-queried links on page (iteration 871)
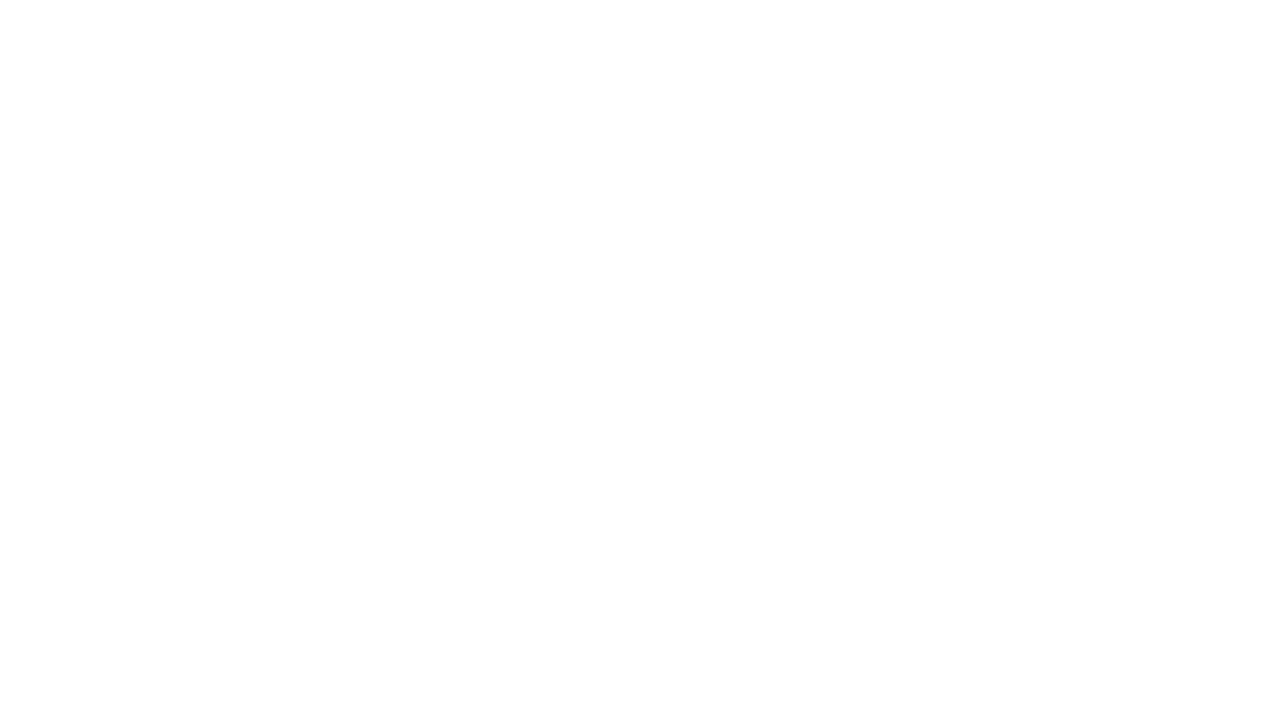

Re-queried links on page (iteration 872)
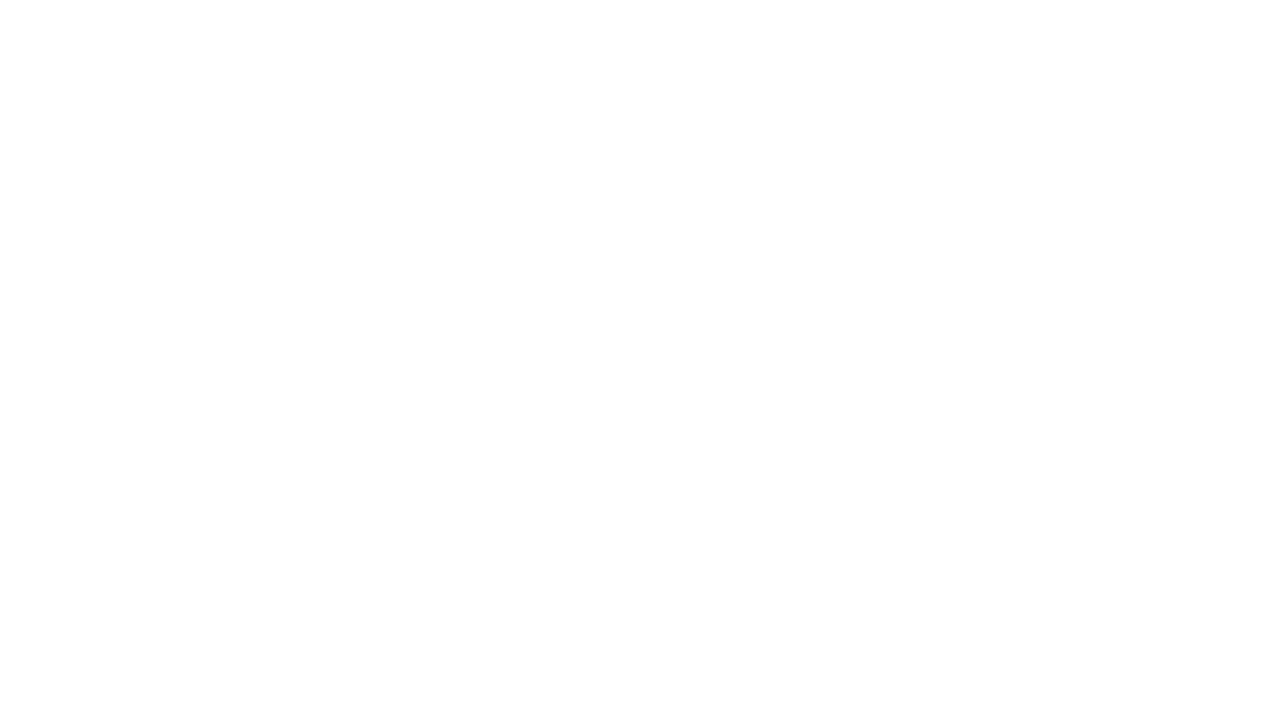

Re-queried links on page (iteration 873)
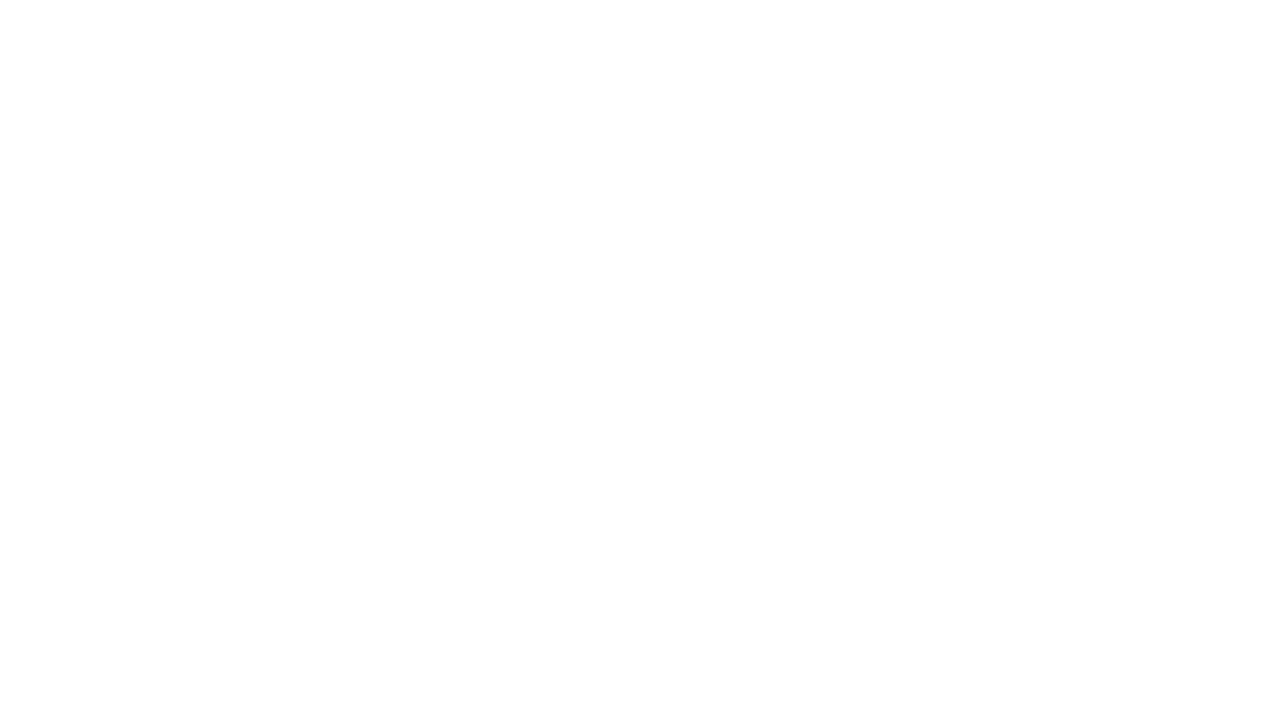

Re-queried links on page (iteration 874)
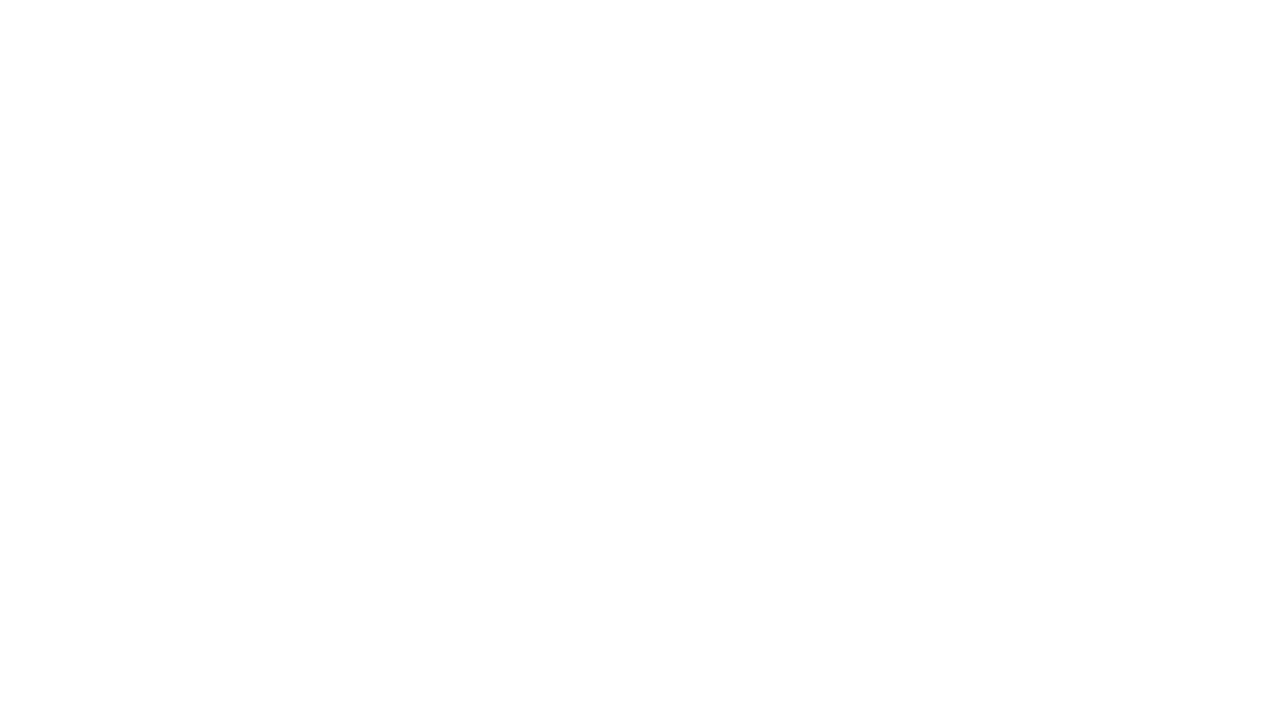

Re-queried links on page (iteration 875)
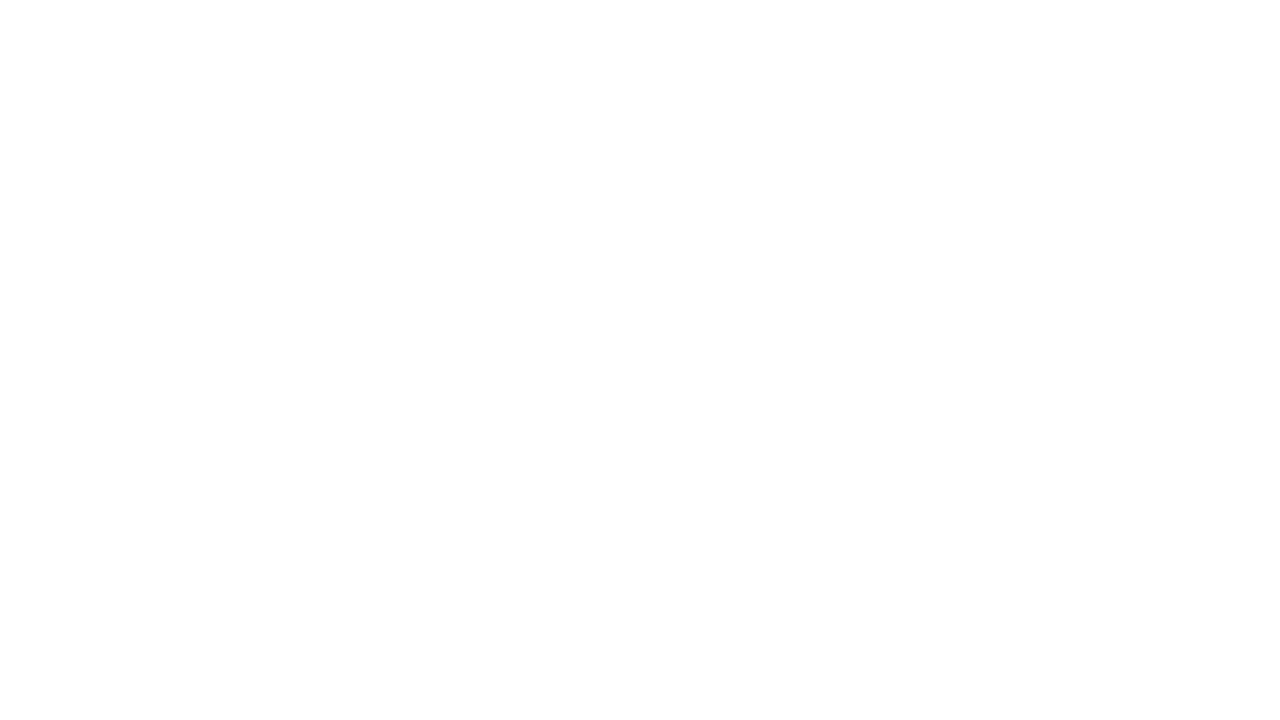

Re-queried links on page (iteration 876)
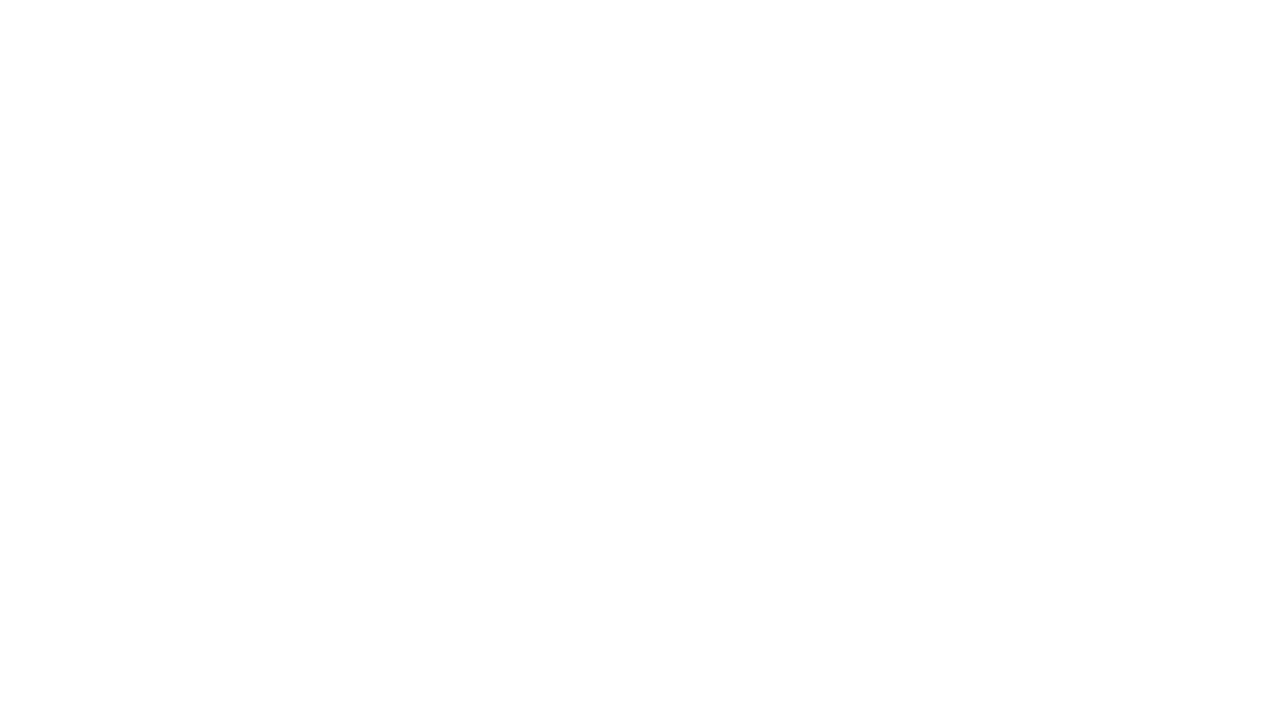

Re-queried links on page (iteration 877)
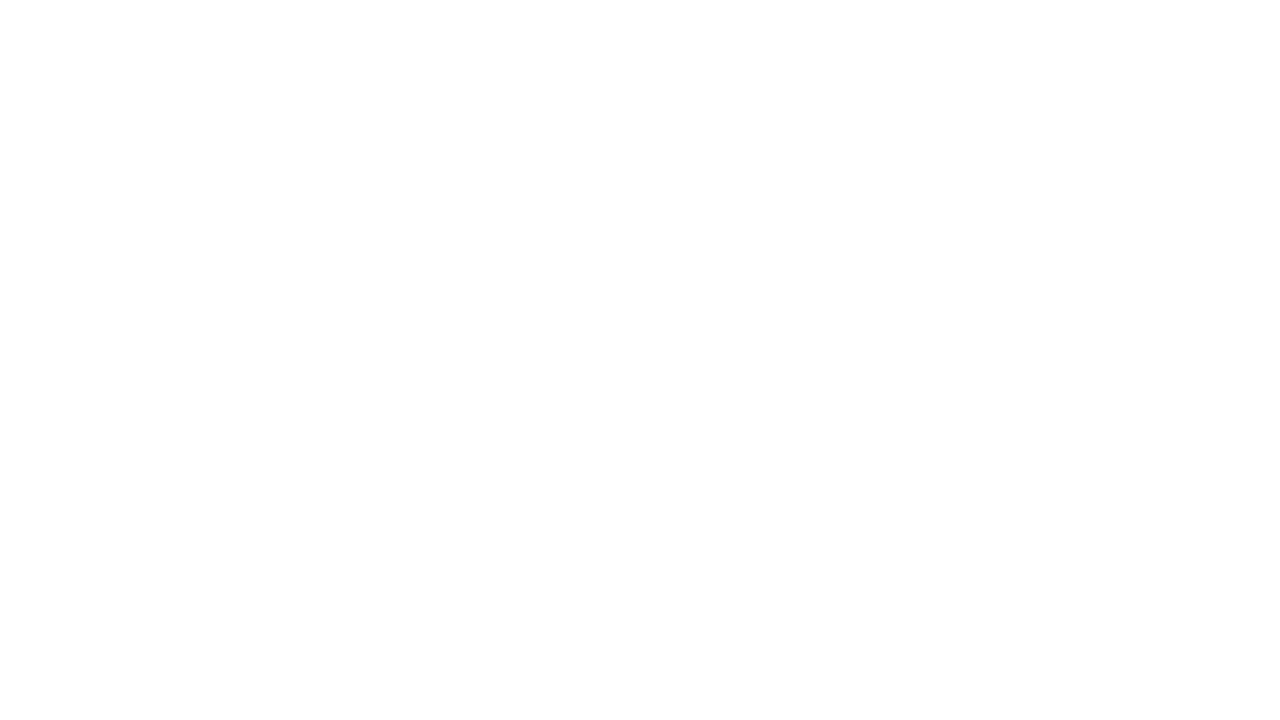

Re-queried links on page (iteration 878)
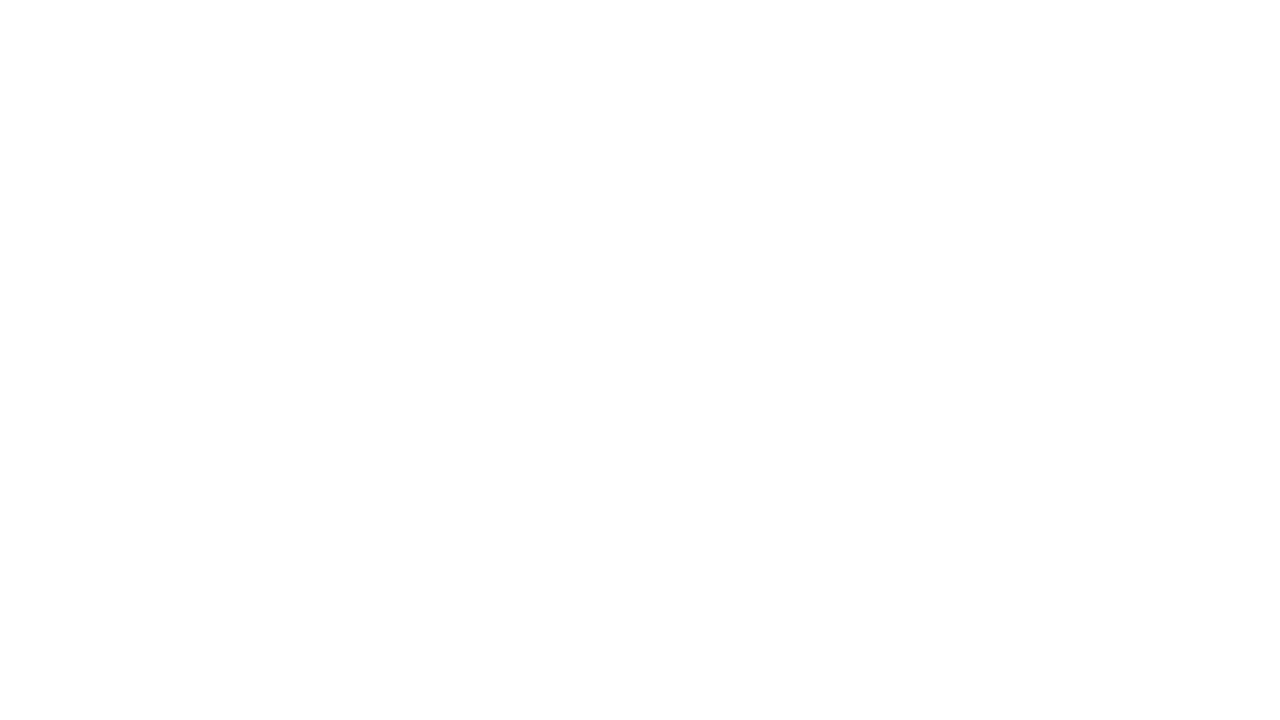

Re-queried links on page (iteration 879)
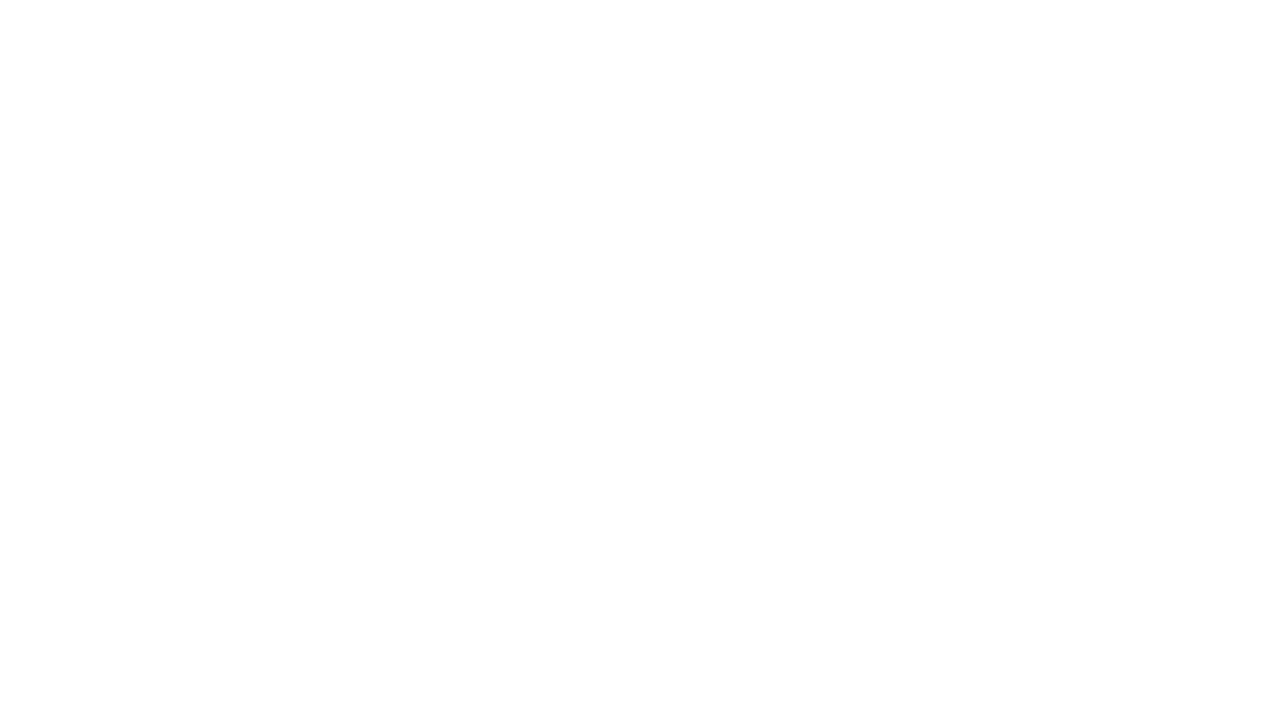

Re-queried links on page (iteration 880)
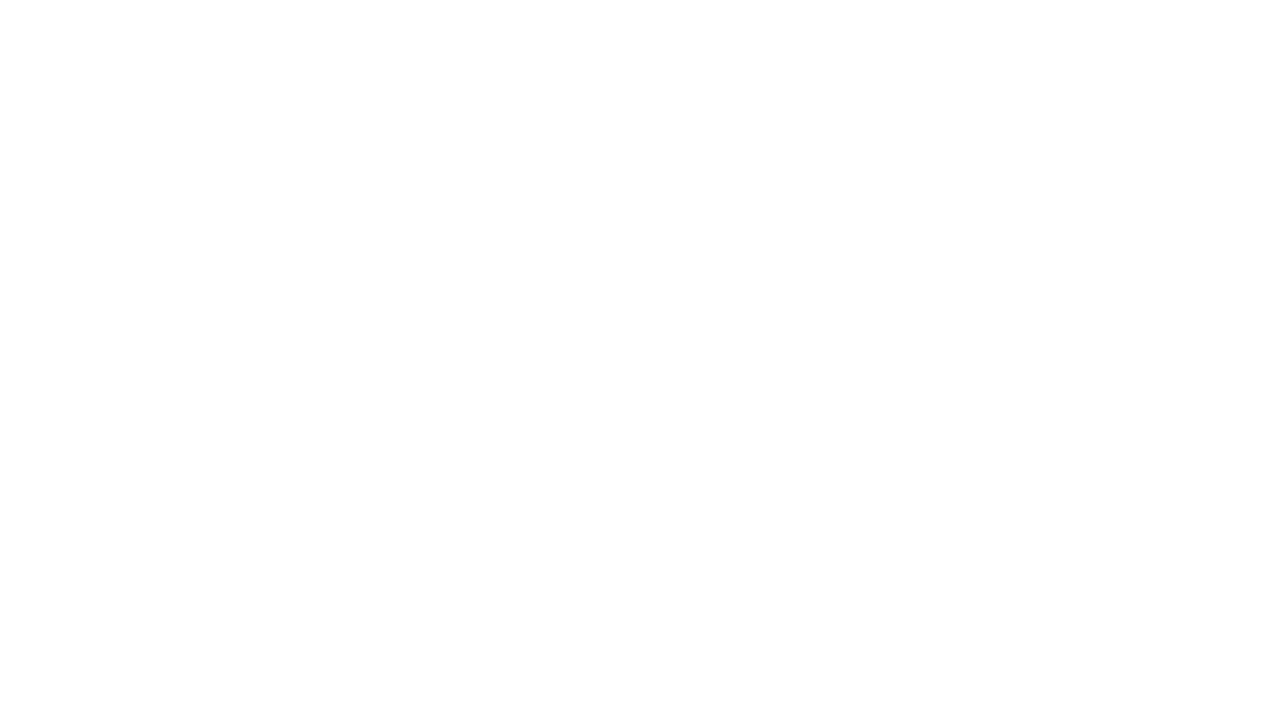

Re-queried links on page (iteration 881)
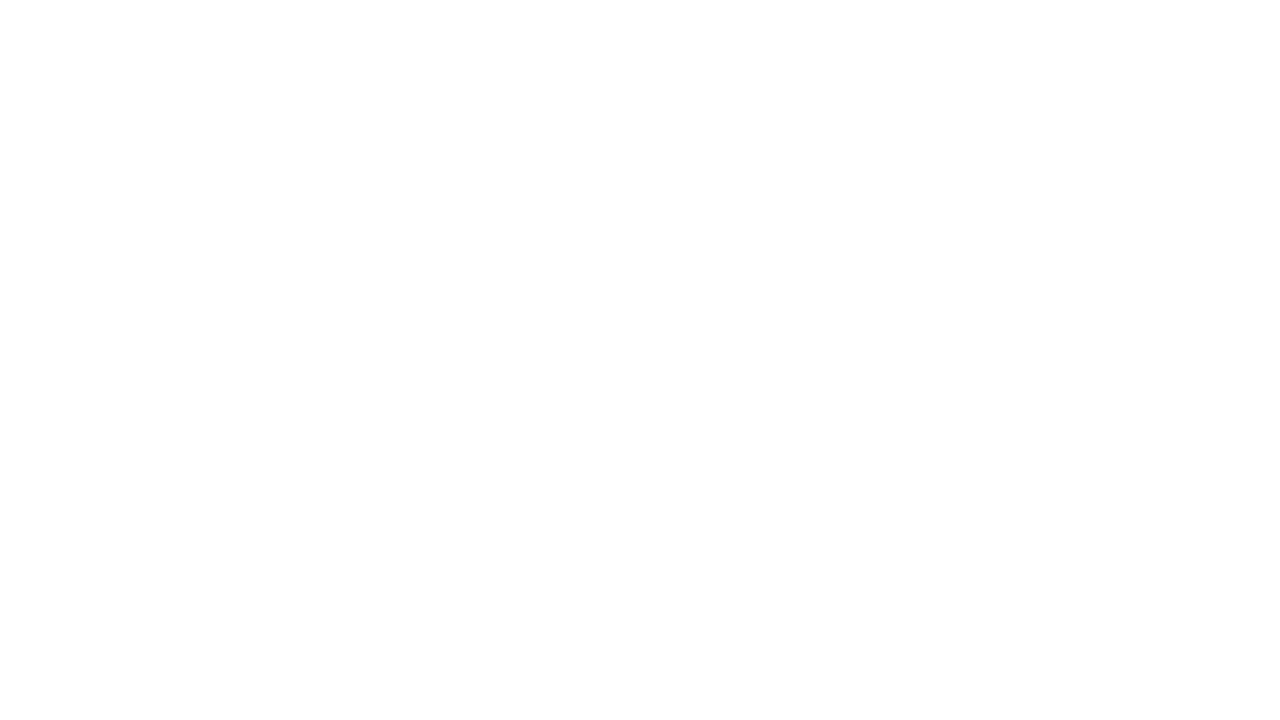

Re-queried links on page (iteration 882)
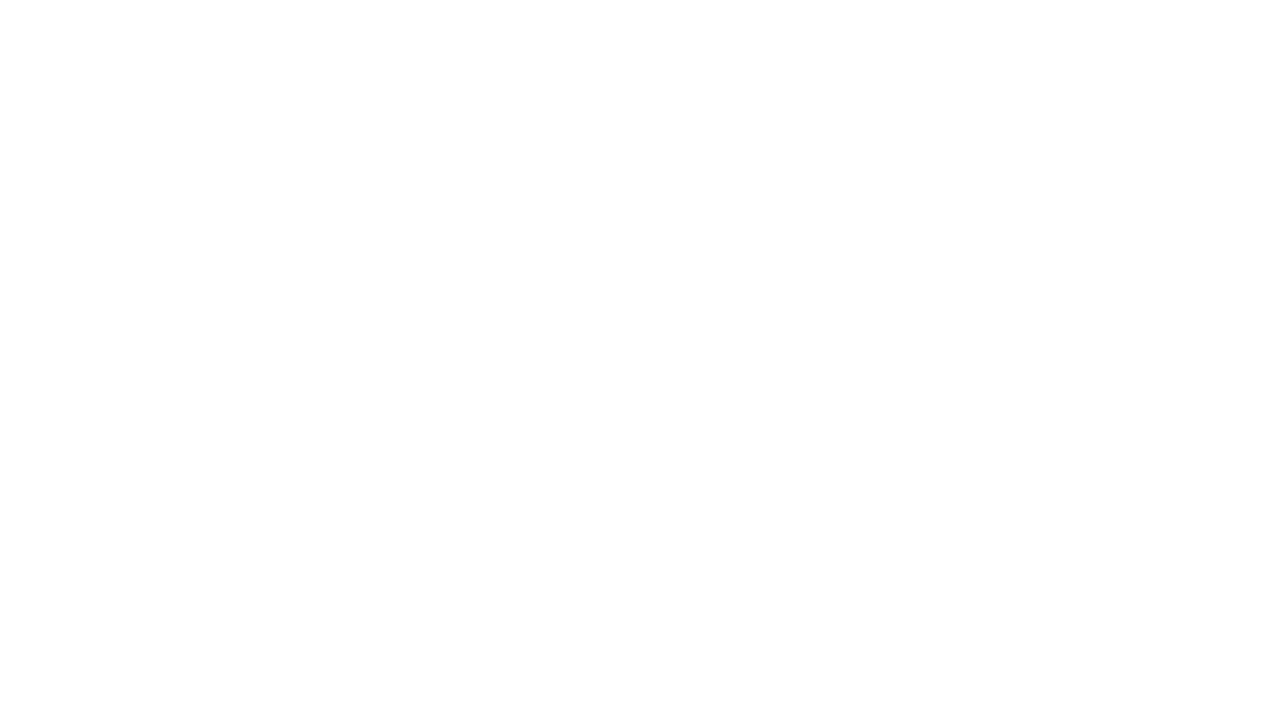

Re-queried links on page (iteration 883)
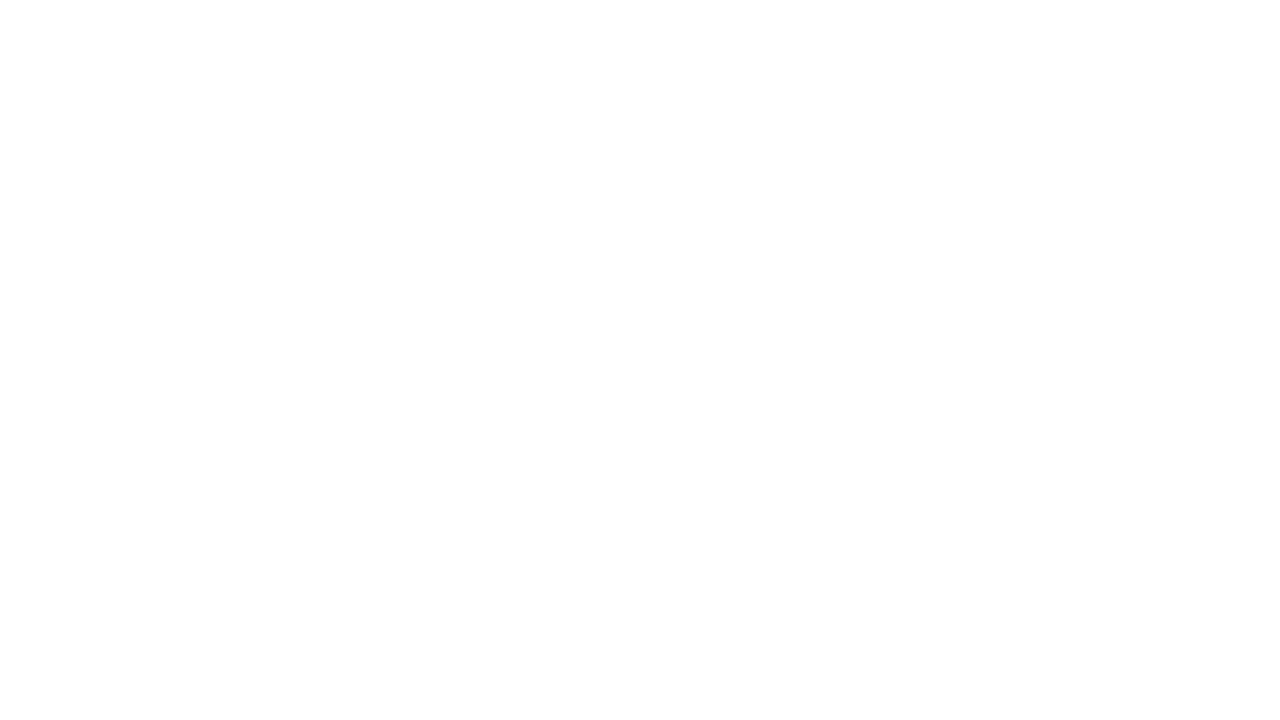

Re-queried links on page (iteration 884)
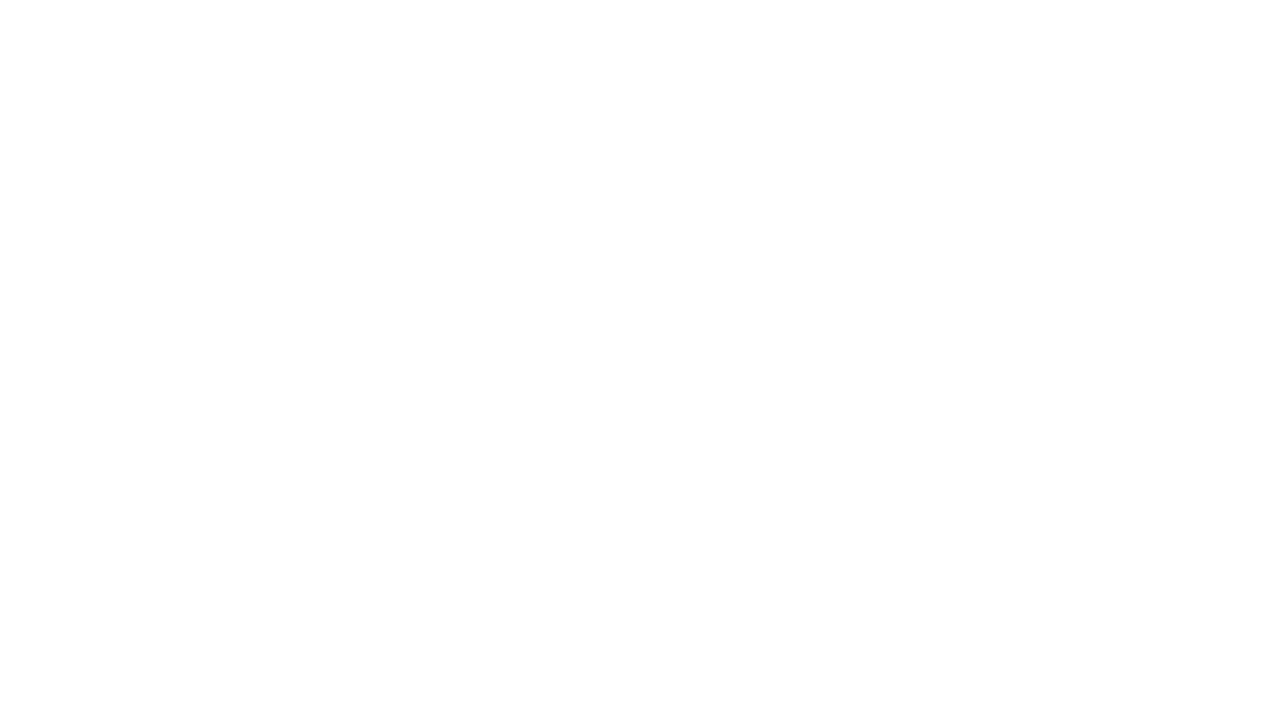

Re-queried links on page (iteration 885)
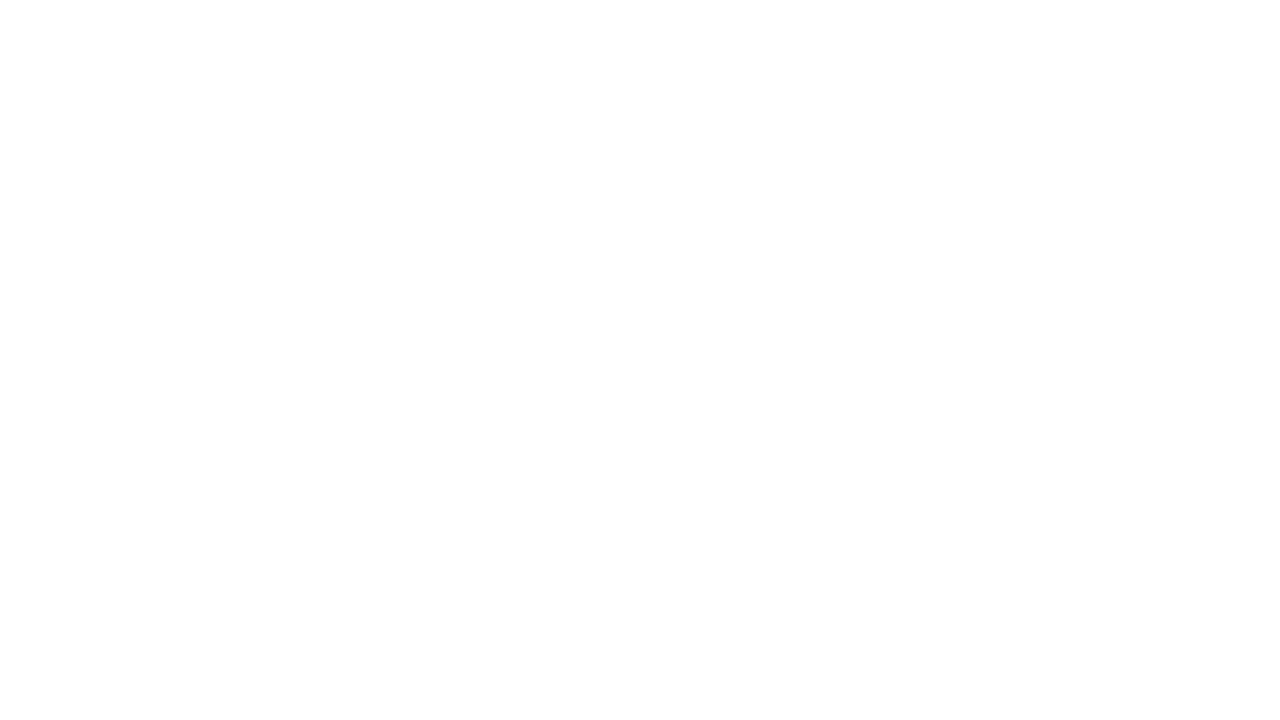

Re-queried links on page (iteration 886)
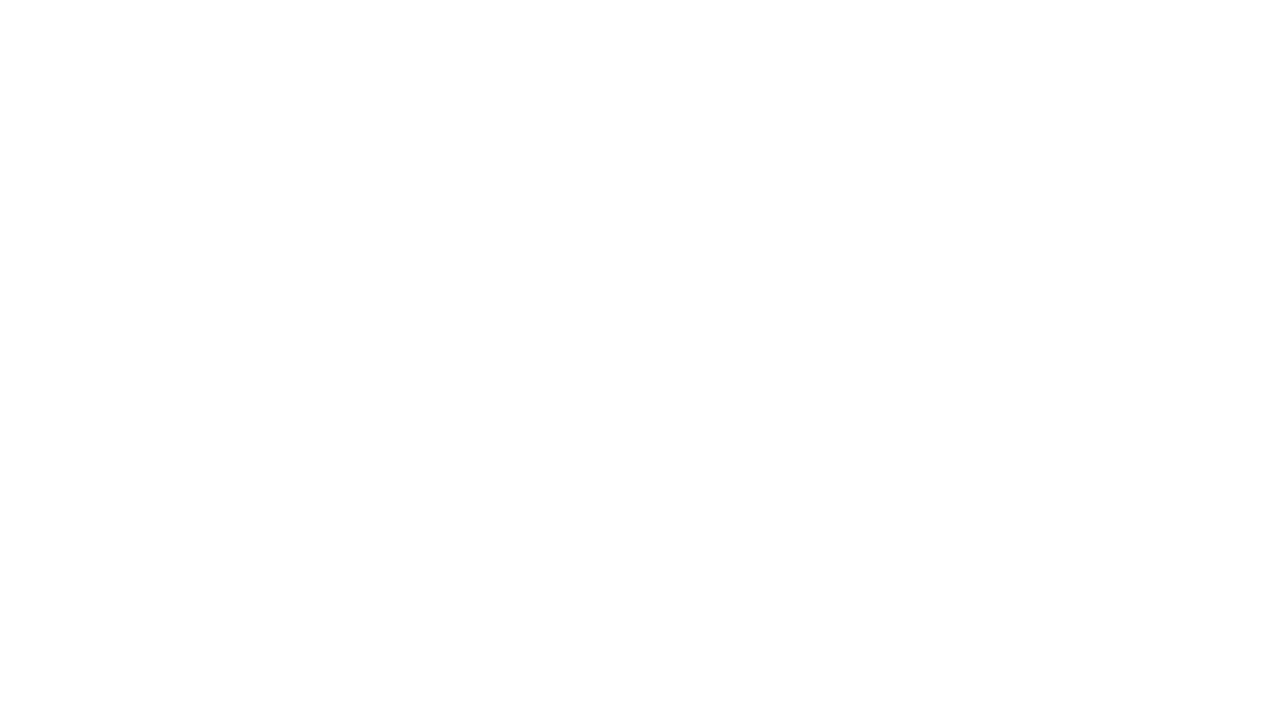

Re-queried links on page (iteration 887)
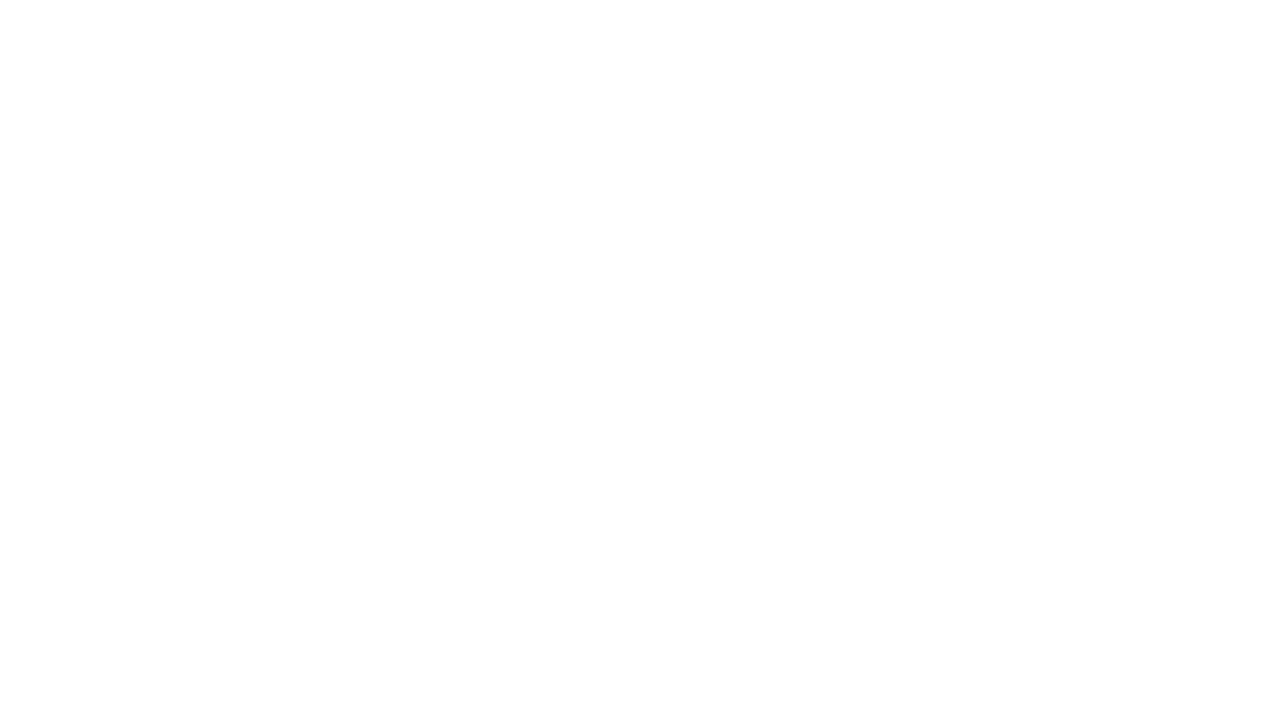

Re-queried links on page (iteration 888)
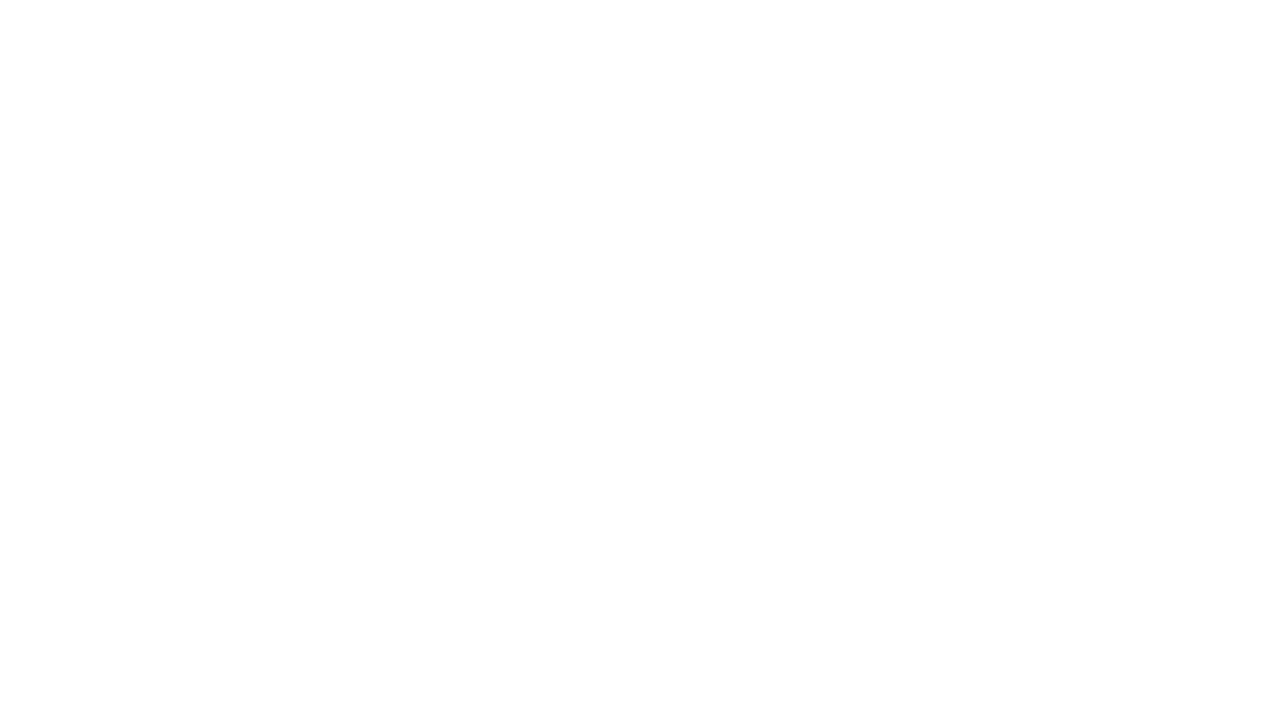

Re-queried links on page (iteration 889)
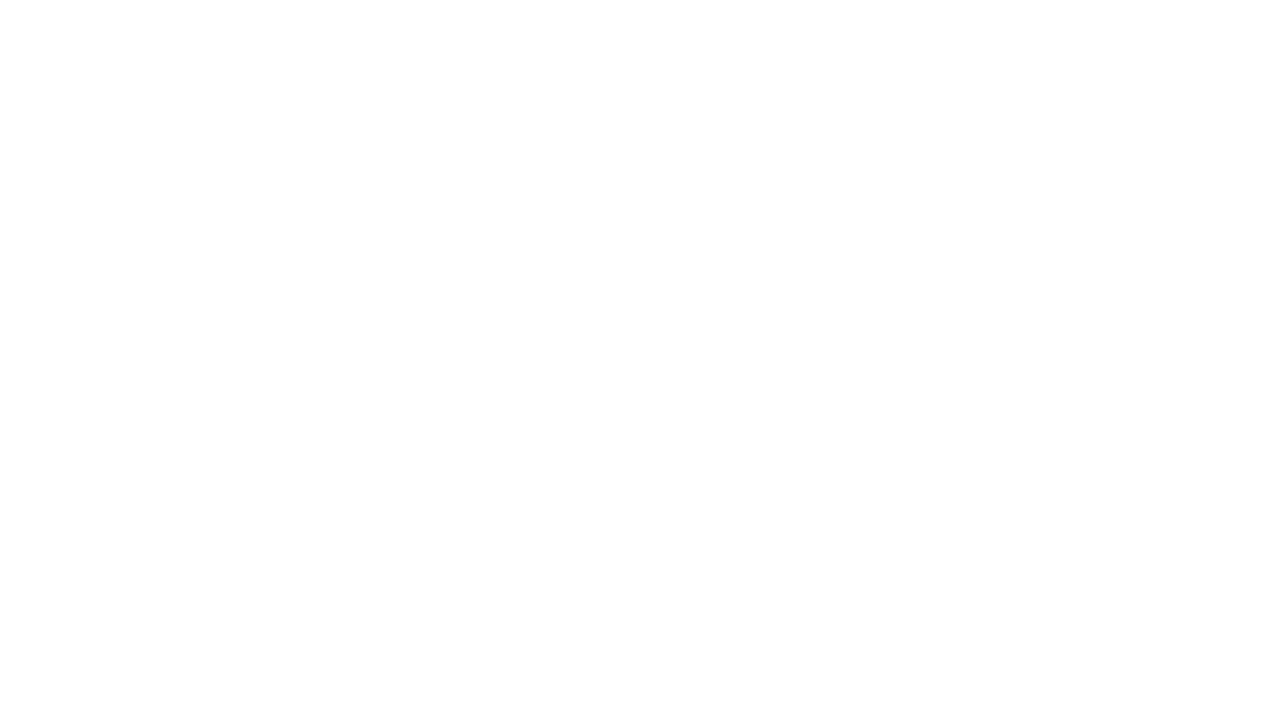

Re-queried links on page (iteration 890)
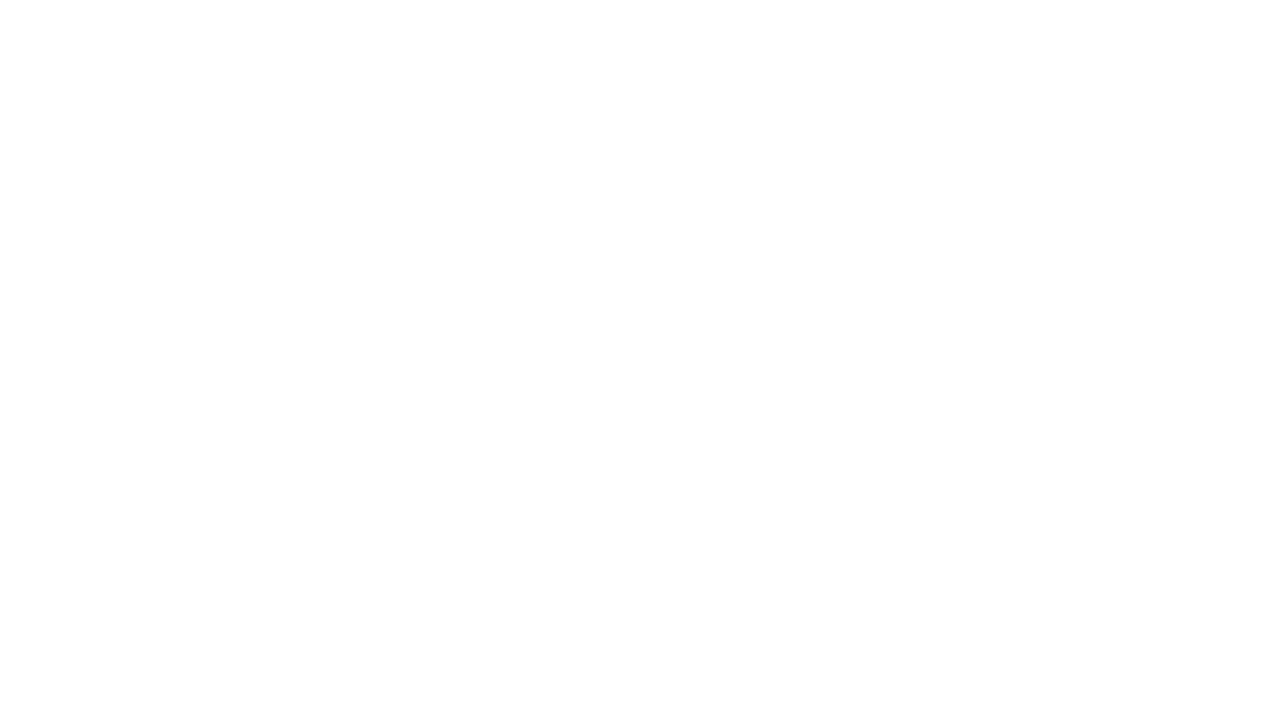

Re-queried links on page (iteration 891)
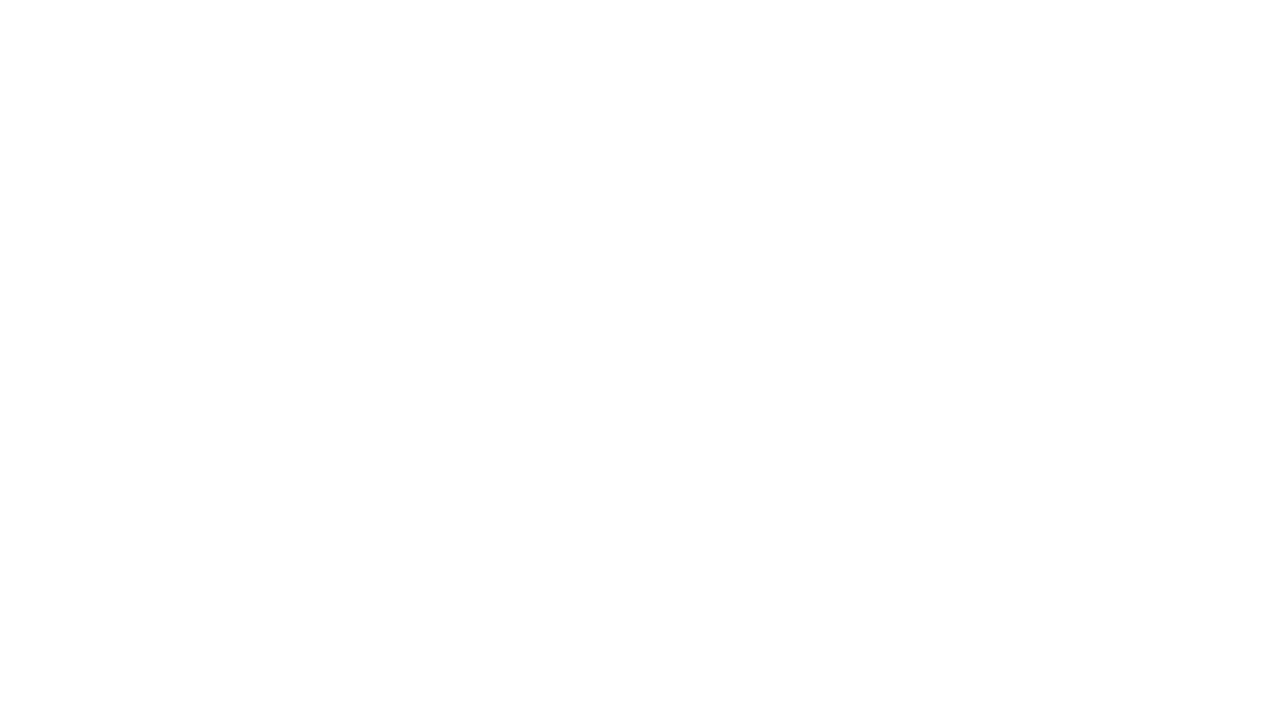

Re-queried links on page (iteration 892)
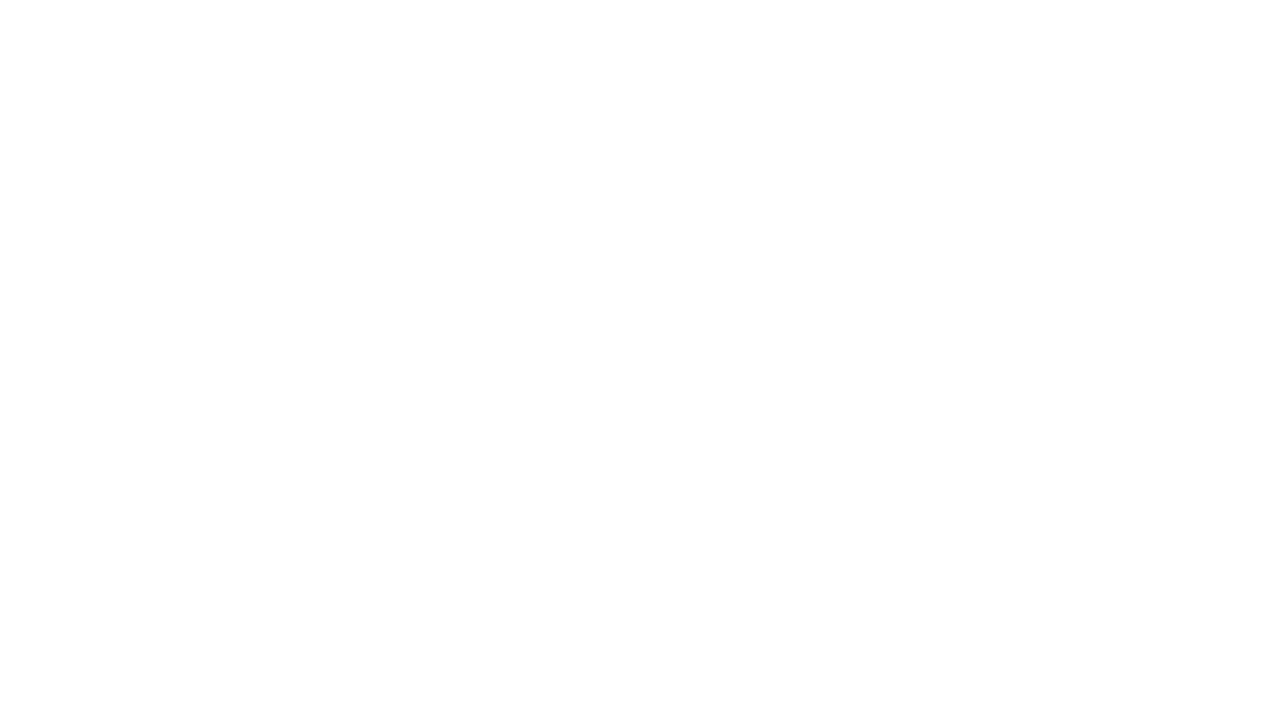

Re-queried links on page (iteration 893)
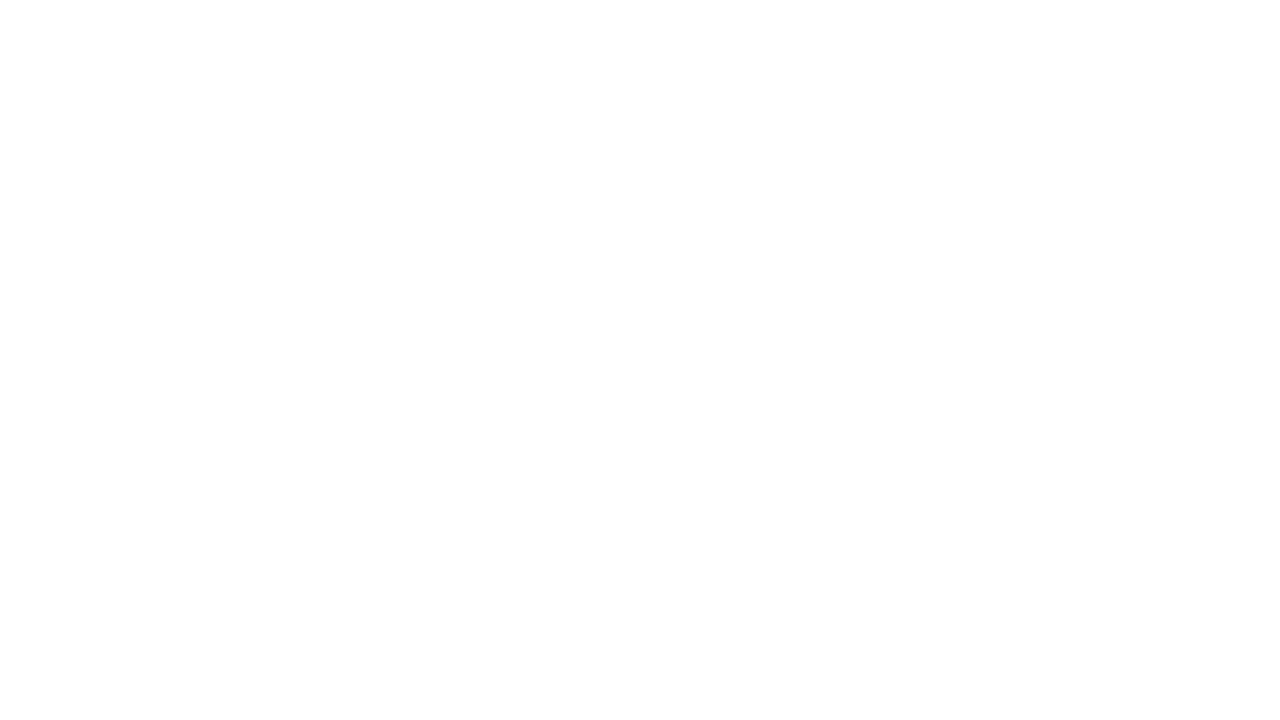

Re-queried links on page (iteration 894)
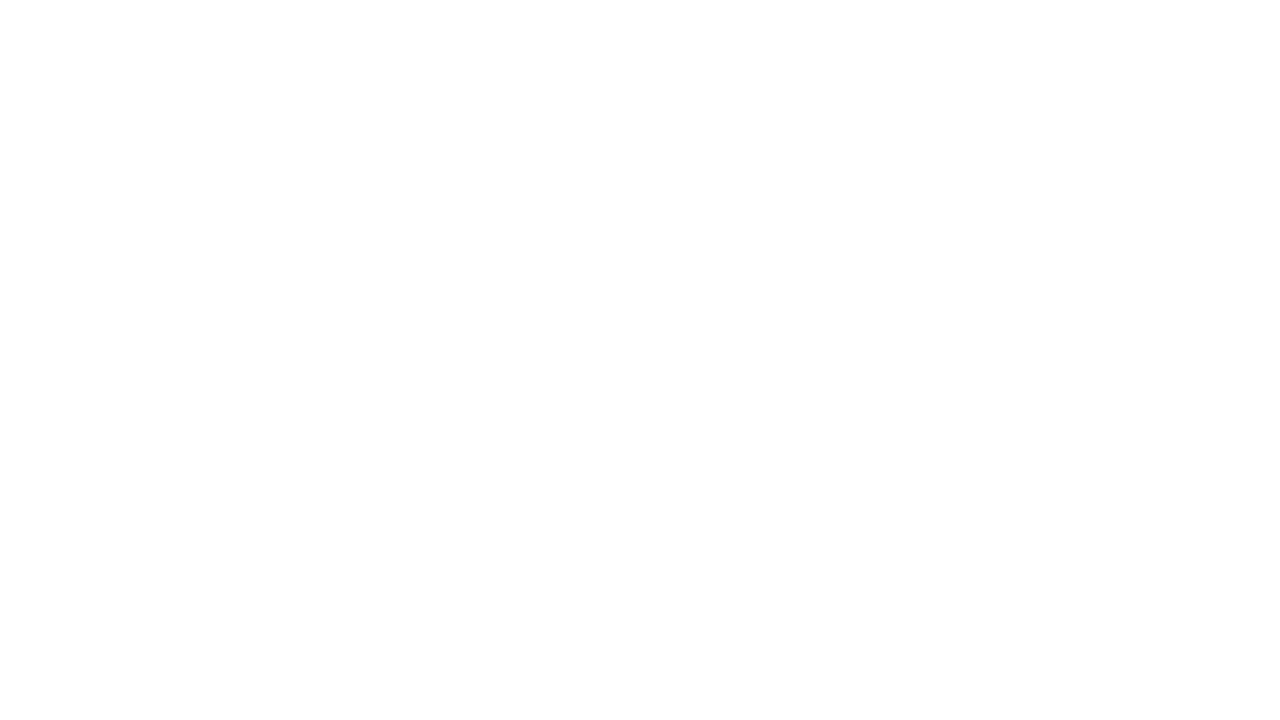

Re-queried links on page (iteration 895)
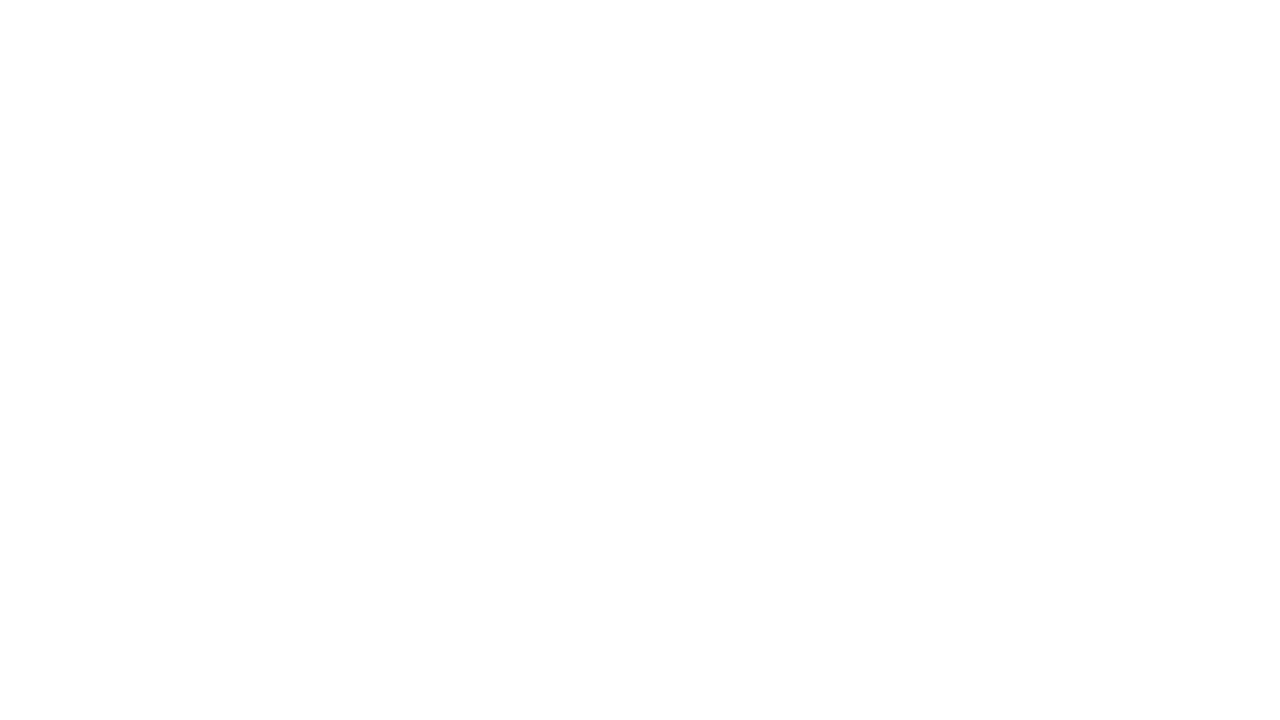

Re-queried links on page (iteration 896)
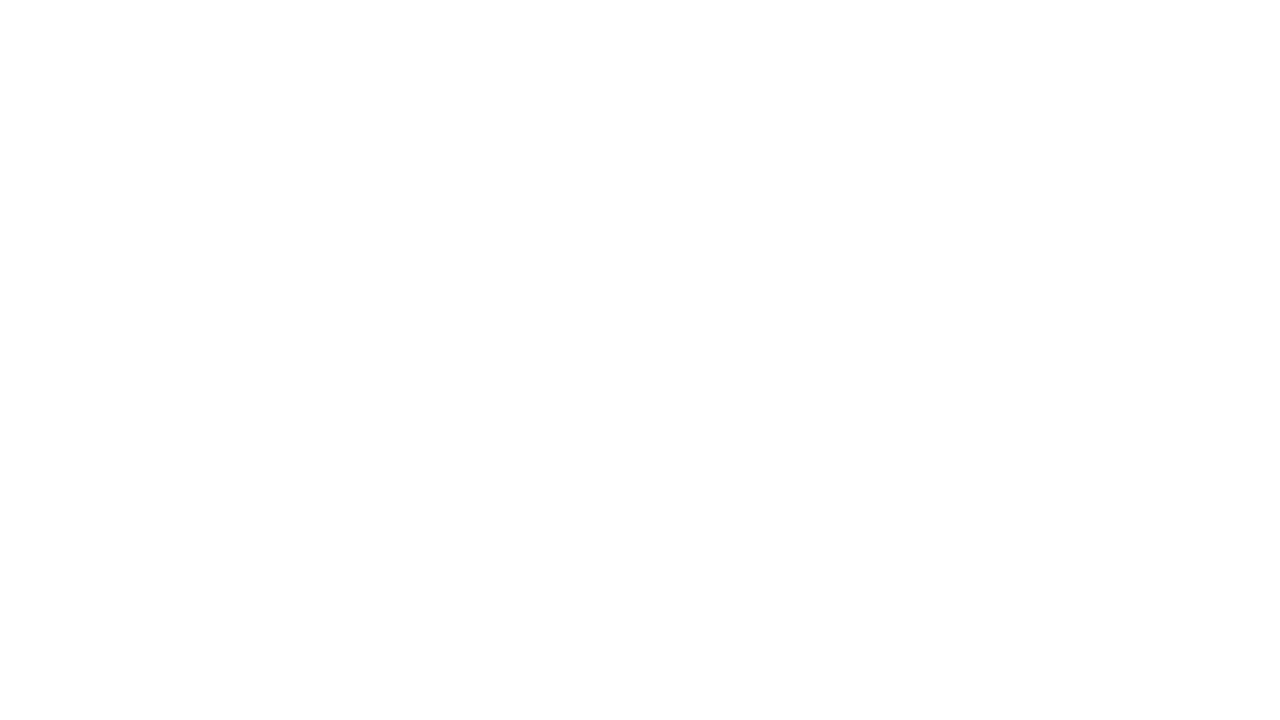

Re-queried links on page (iteration 897)
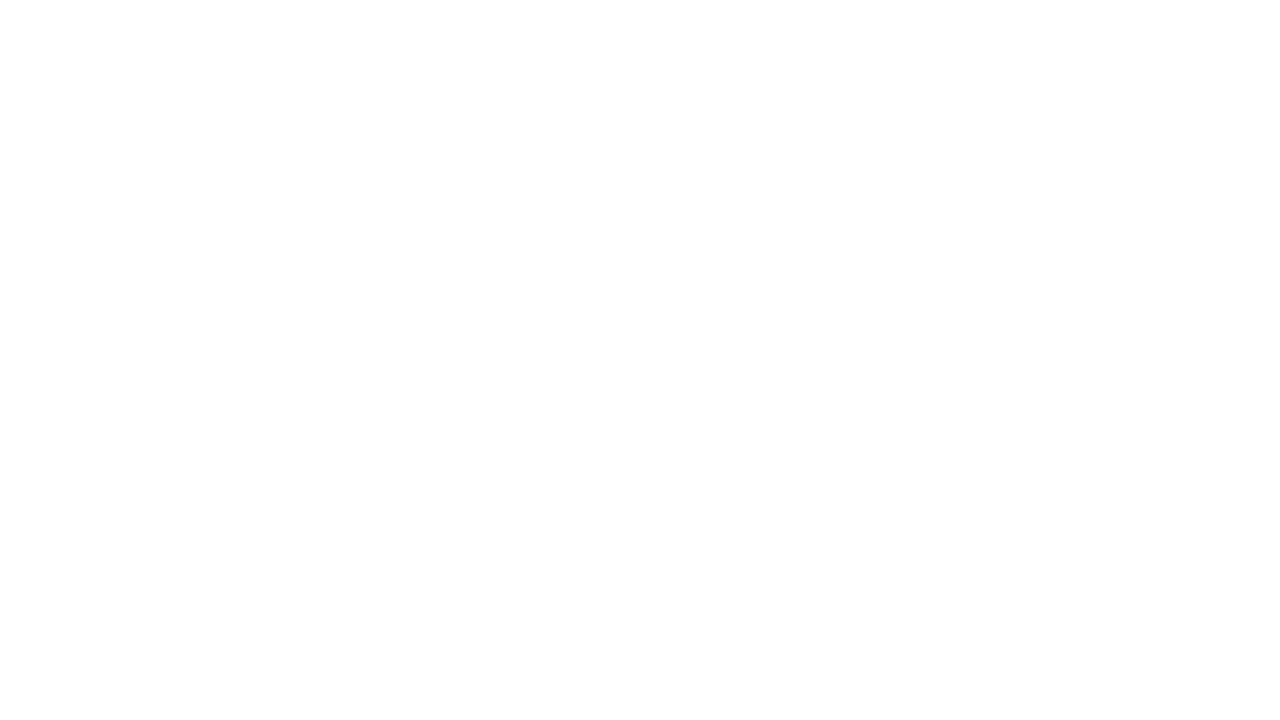

Re-queried links on page (iteration 898)
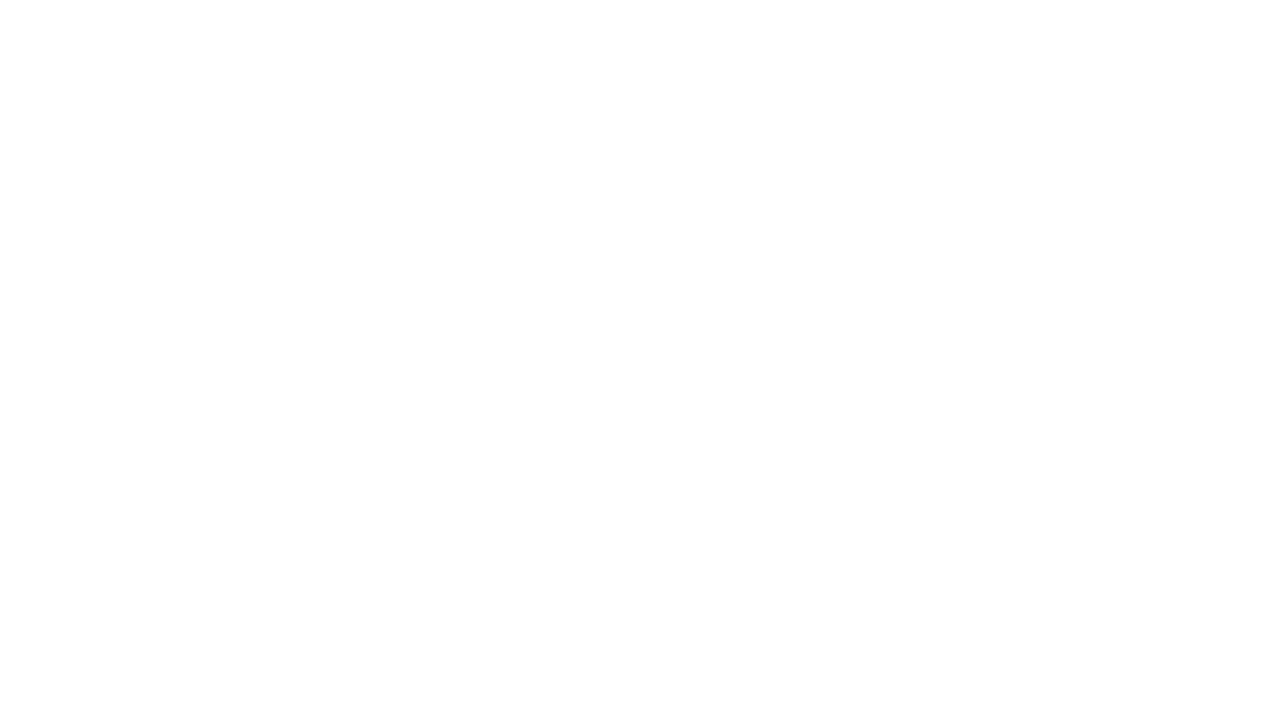

Re-queried links on page (iteration 899)
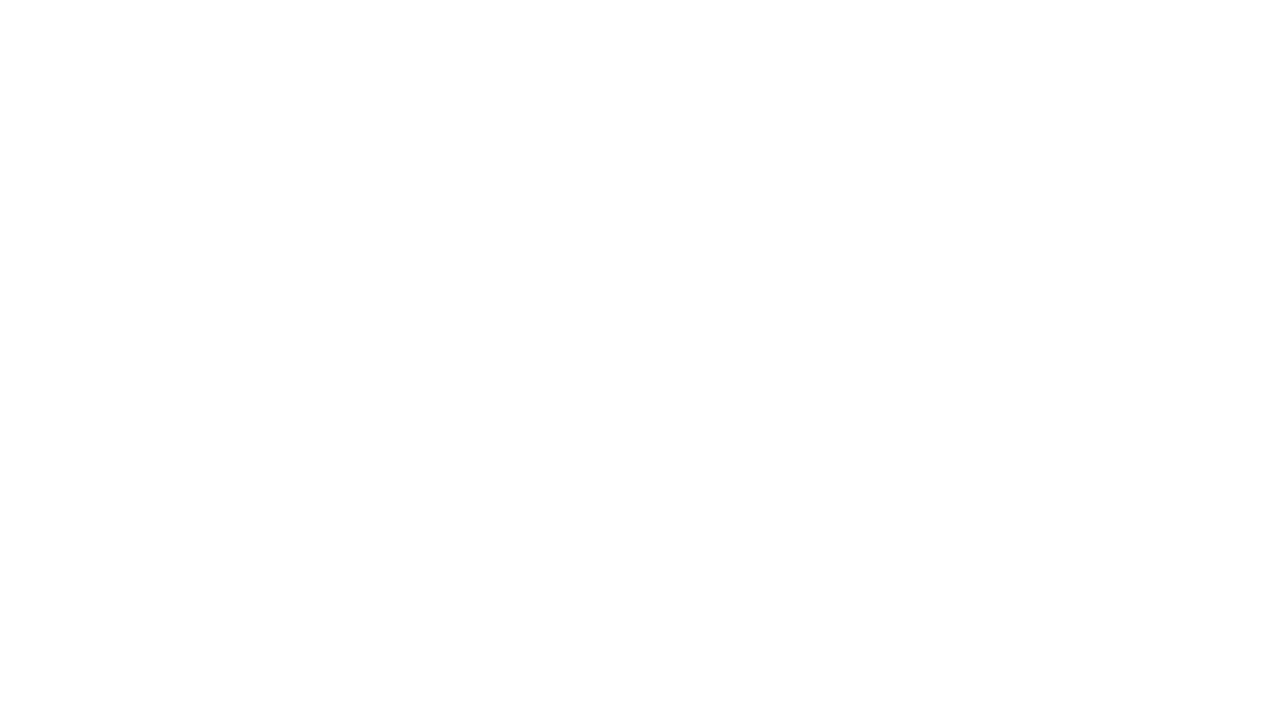

Re-queried links on page (iteration 900)
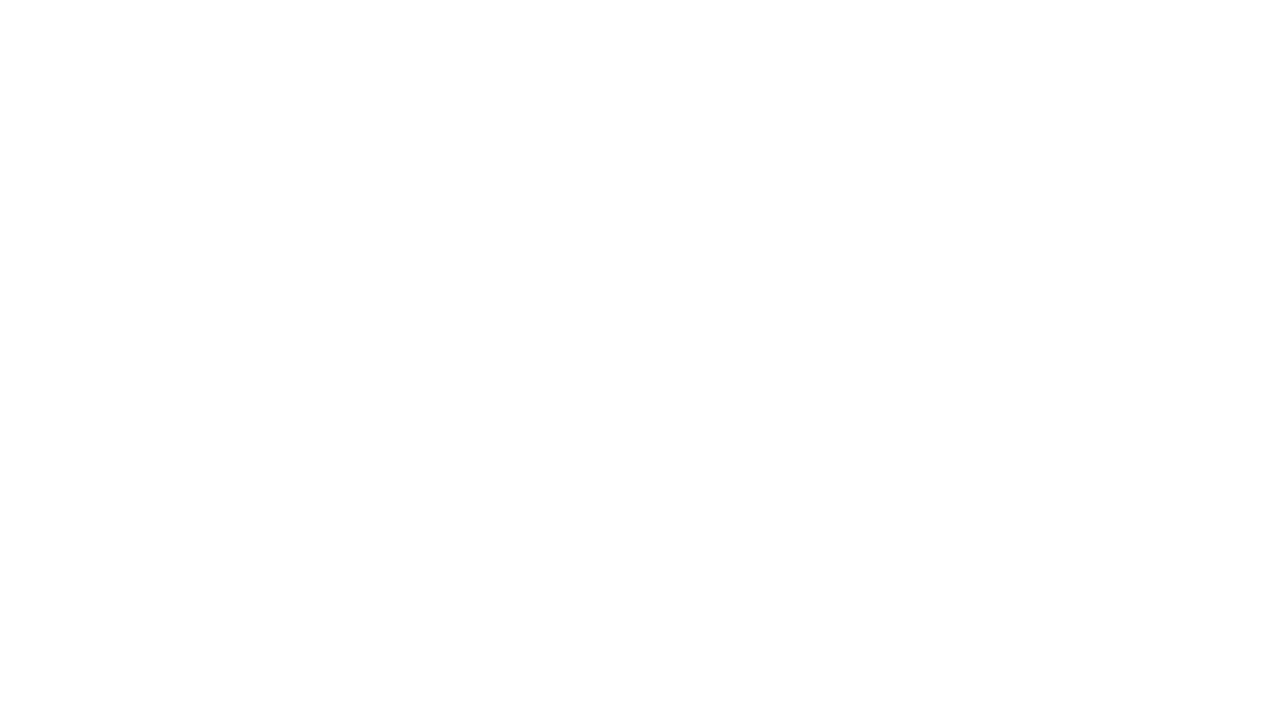

Re-queried links on page (iteration 901)
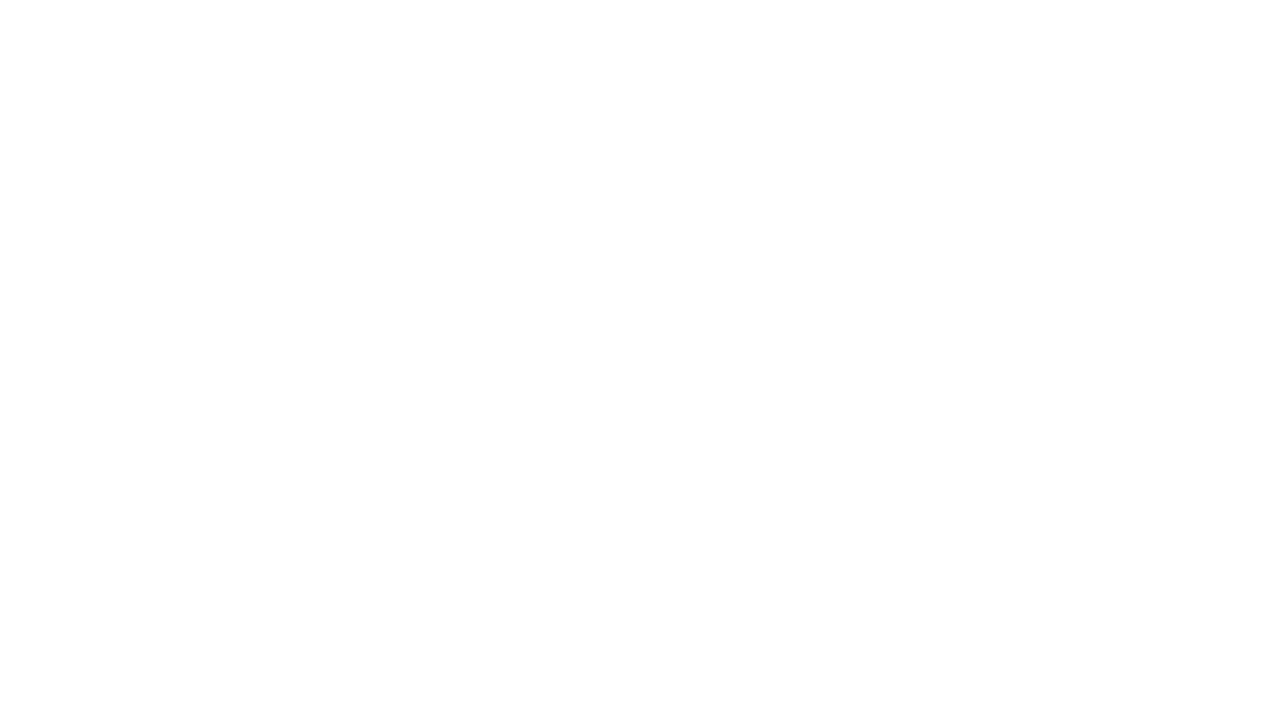

Re-queried links on page (iteration 902)
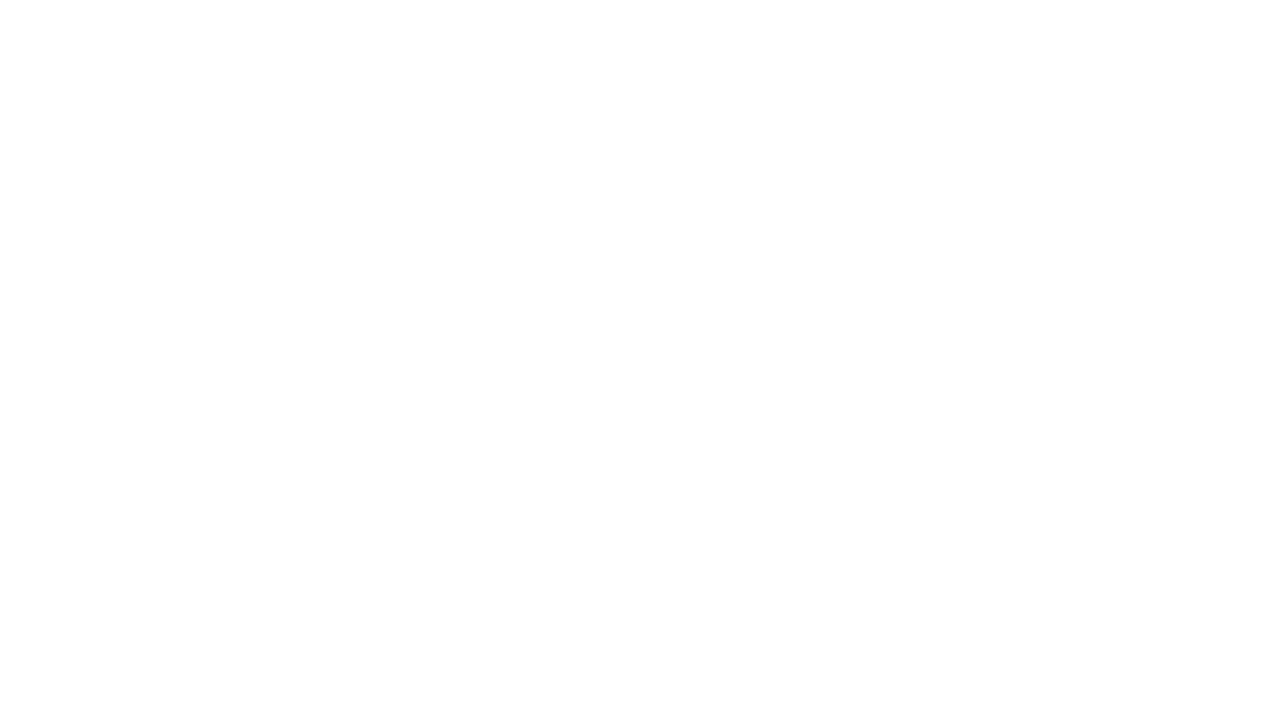

Re-queried links on page (iteration 903)
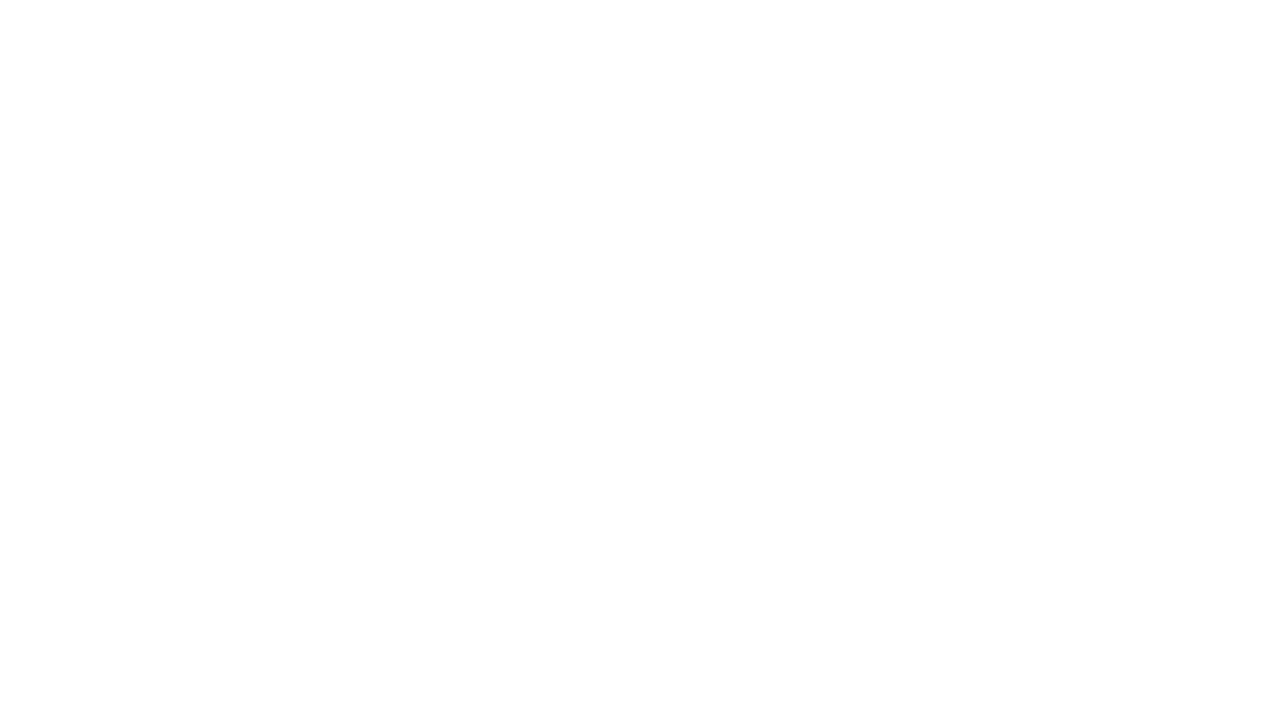

Re-queried links on page (iteration 904)
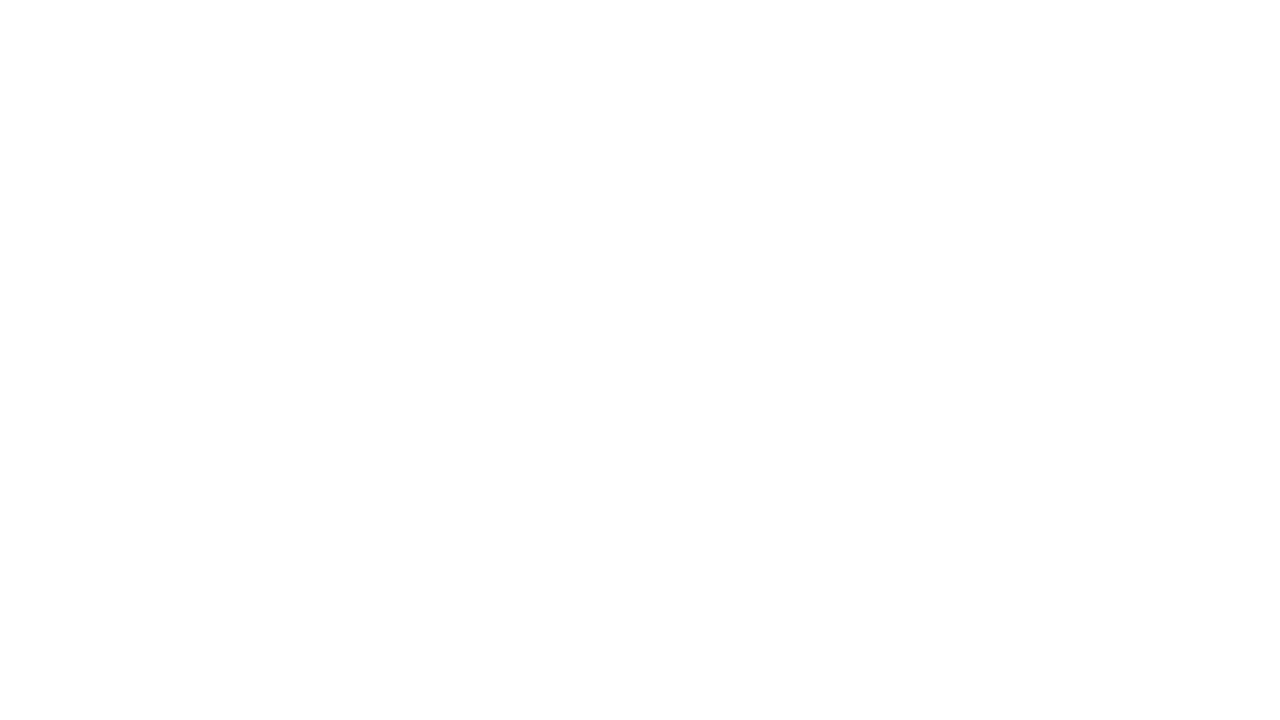

Re-queried links on page (iteration 905)
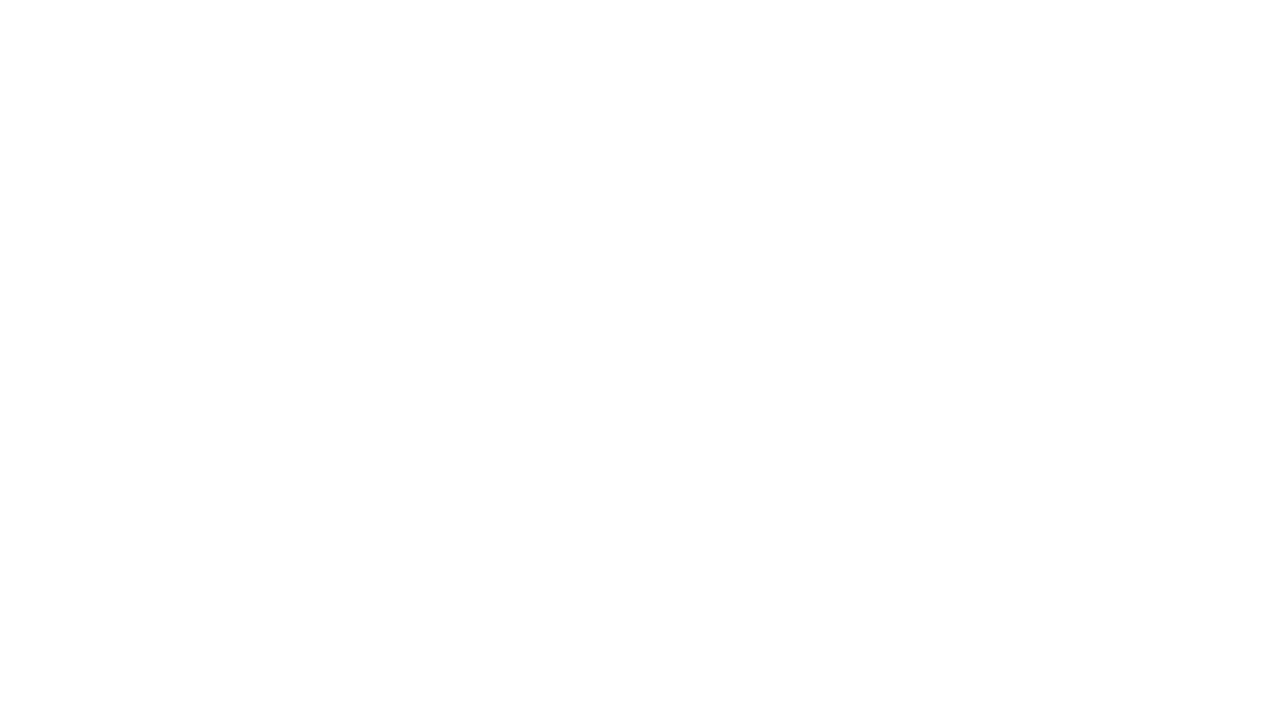

Re-queried links on page (iteration 906)
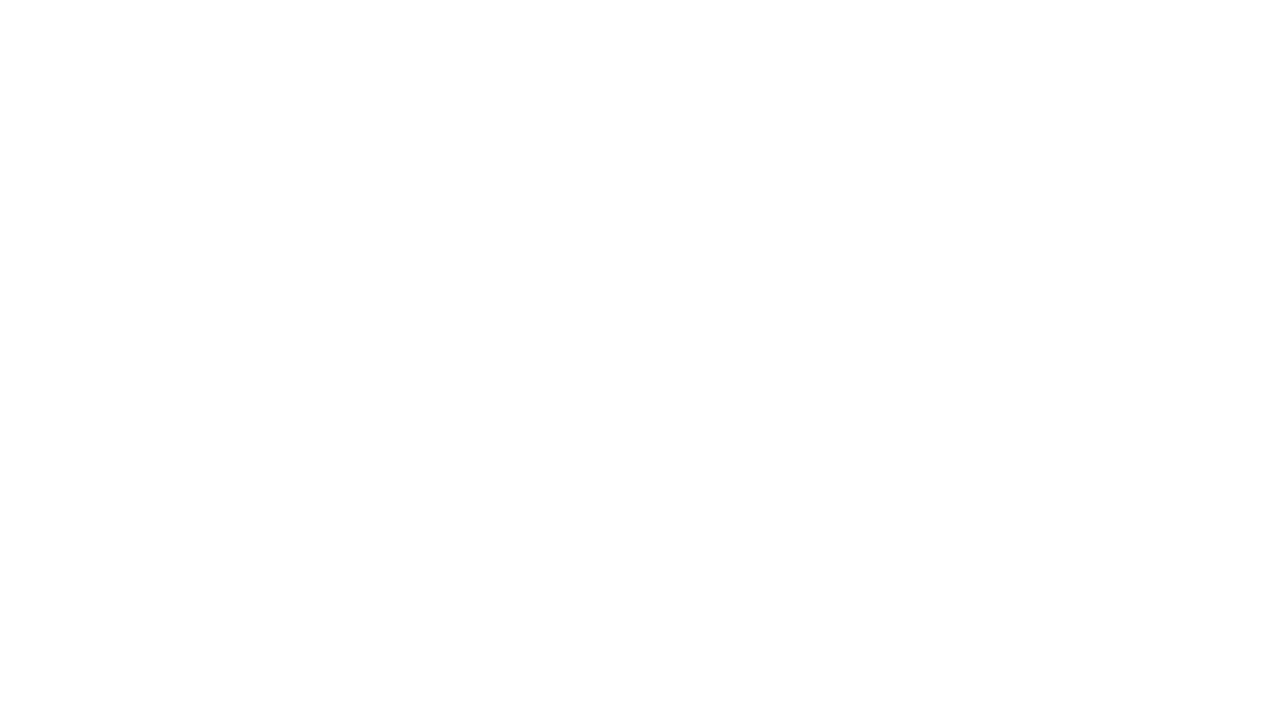

Re-queried links on page (iteration 907)
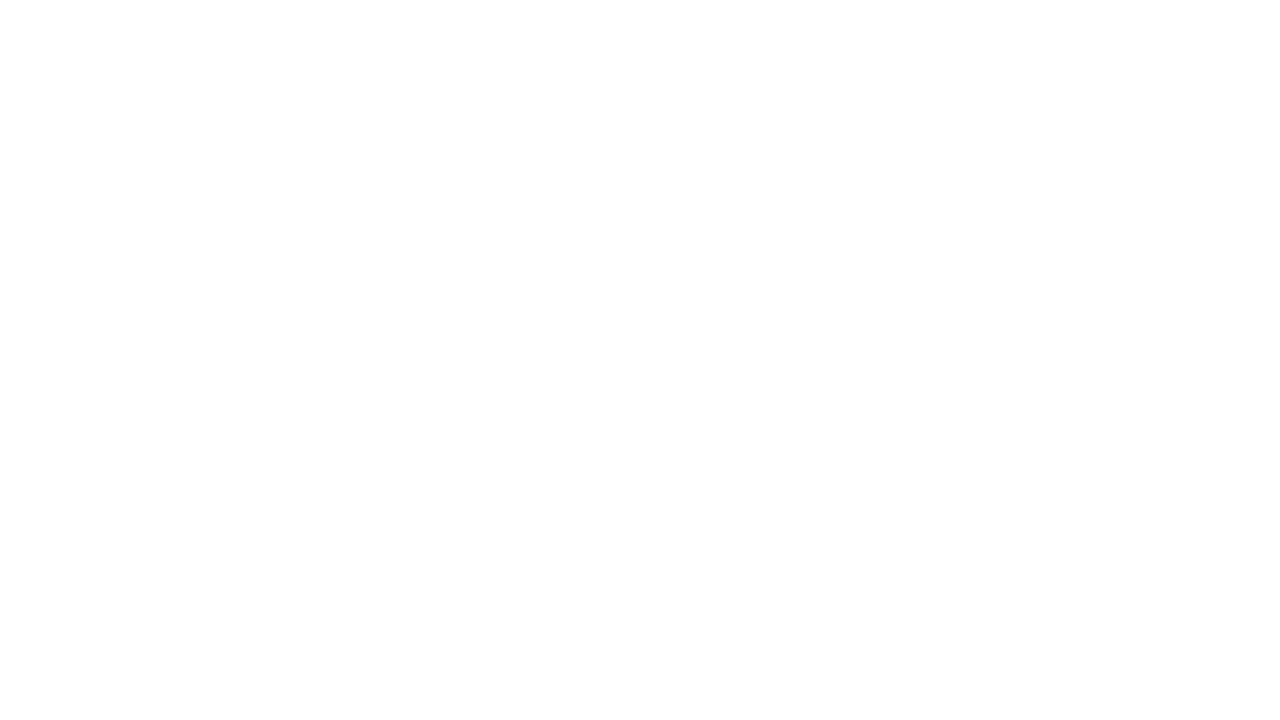

Re-queried links on page (iteration 908)
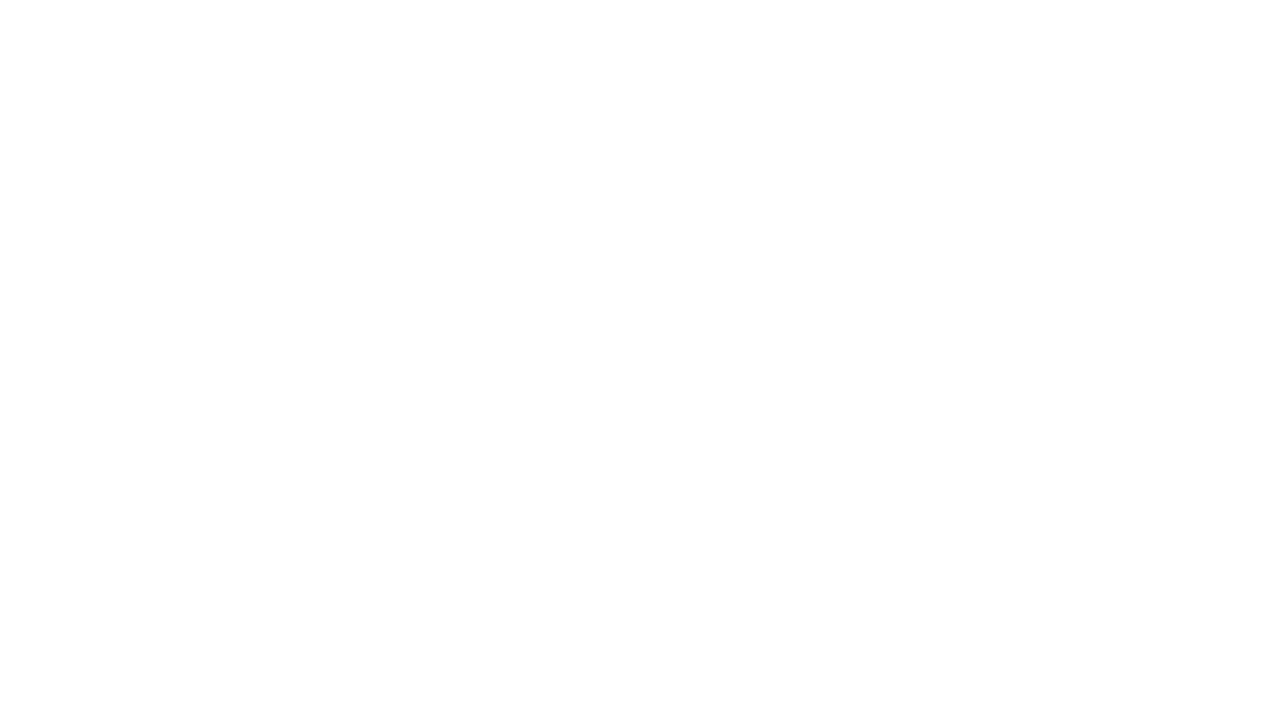

Re-queried links on page (iteration 909)
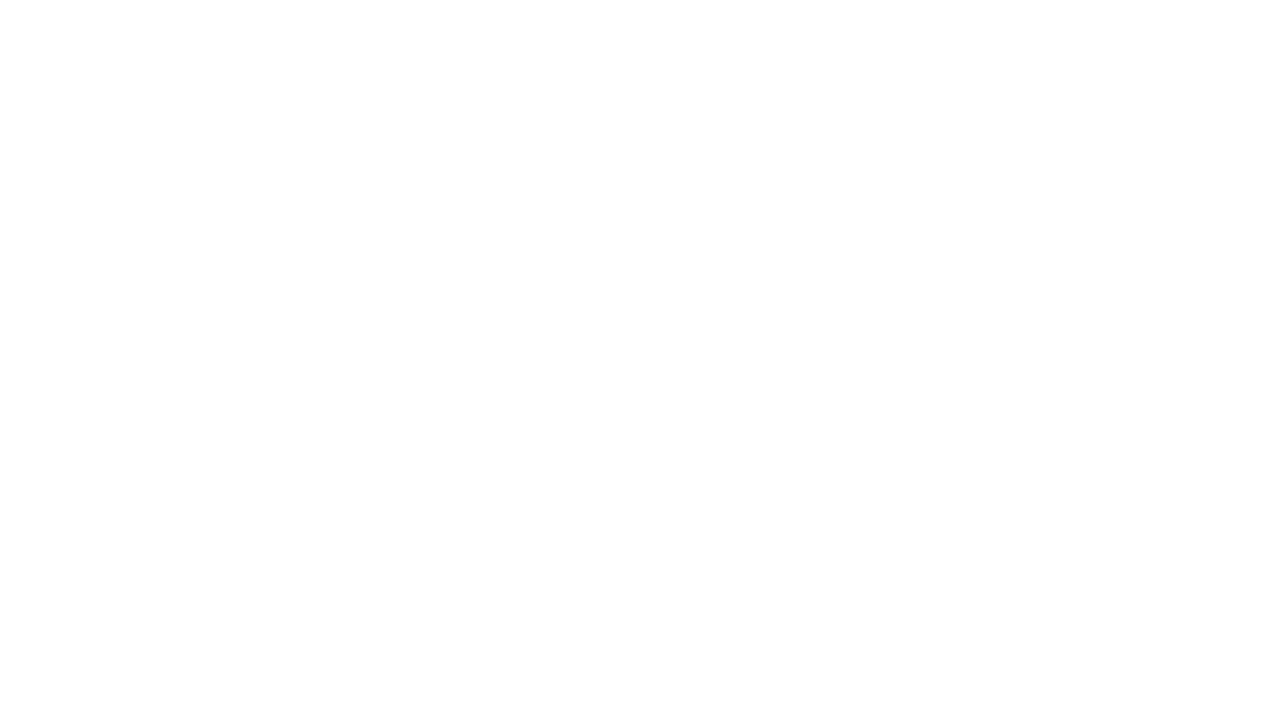

Re-queried links on page (iteration 910)
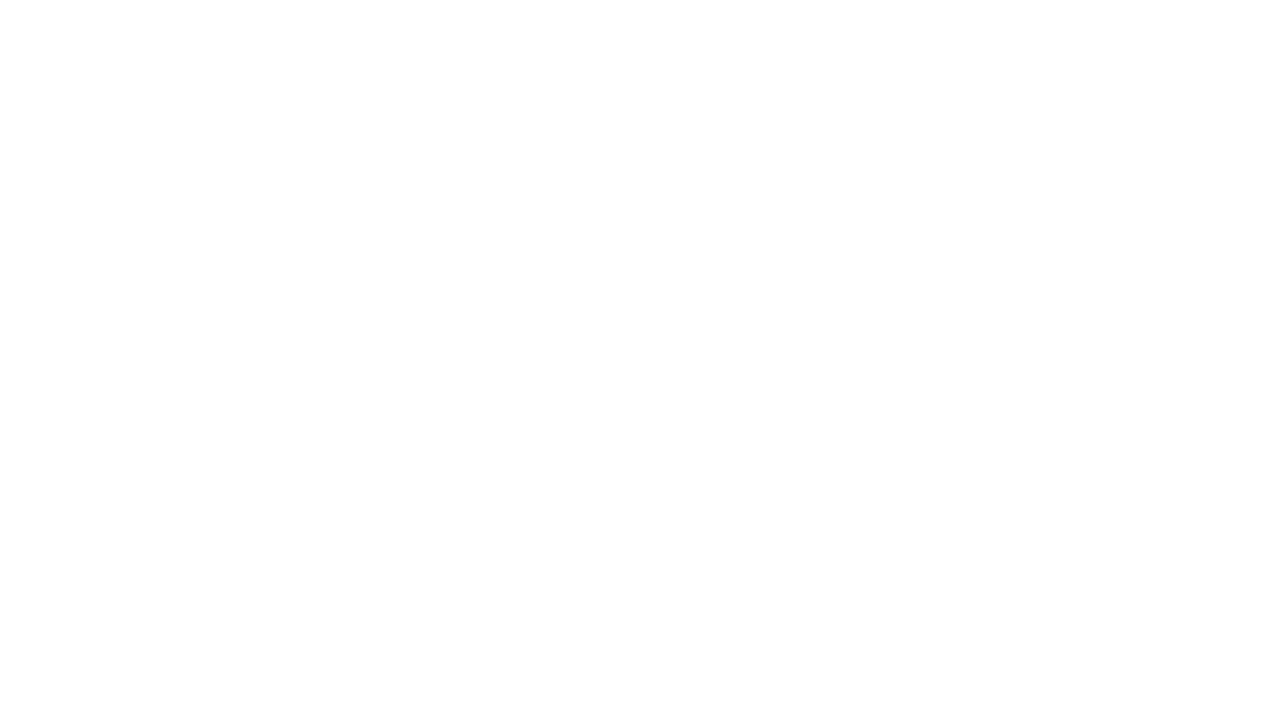

Re-queried links on page (iteration 911)
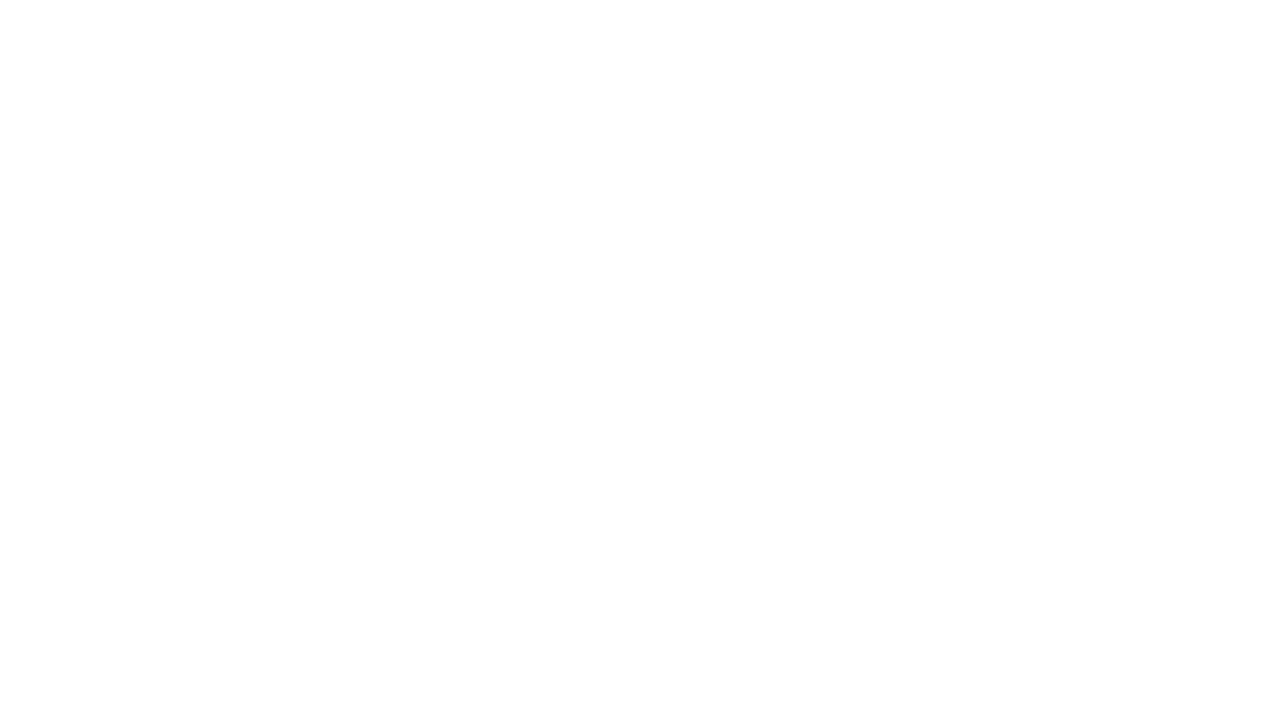

Re-queried links on page (iteration 912)
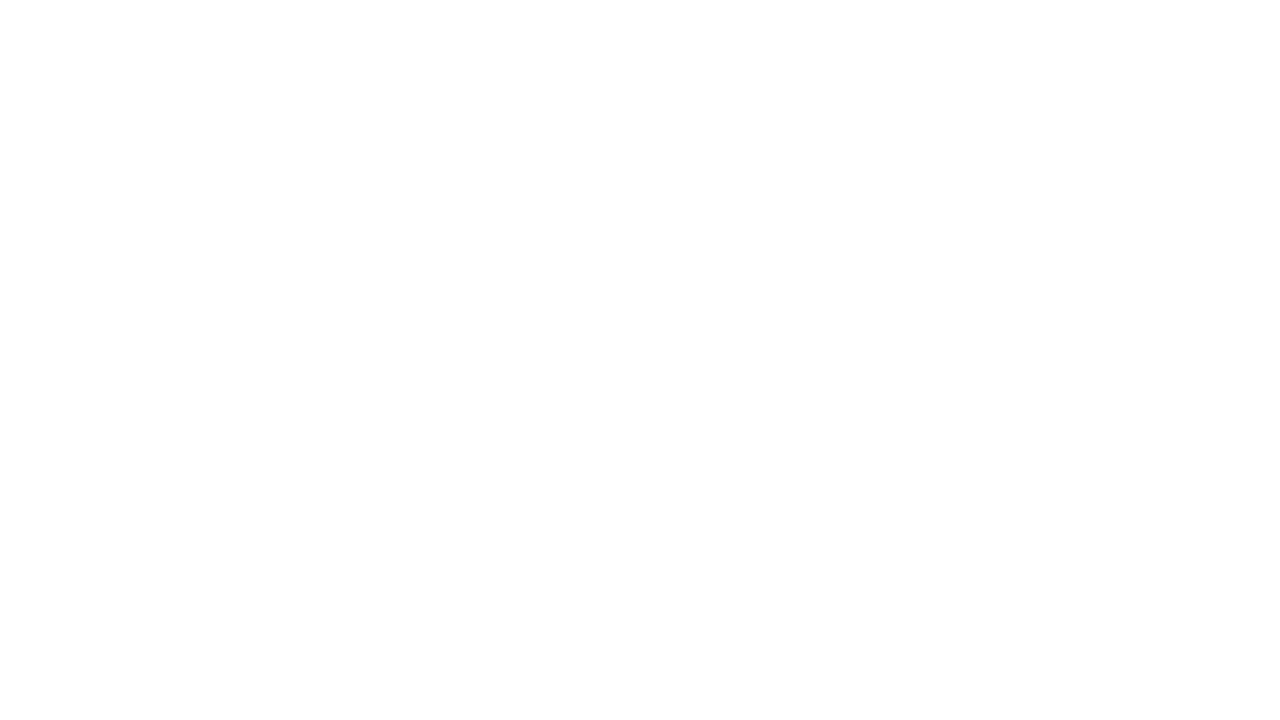

Re-queried links on page (iteration 913)
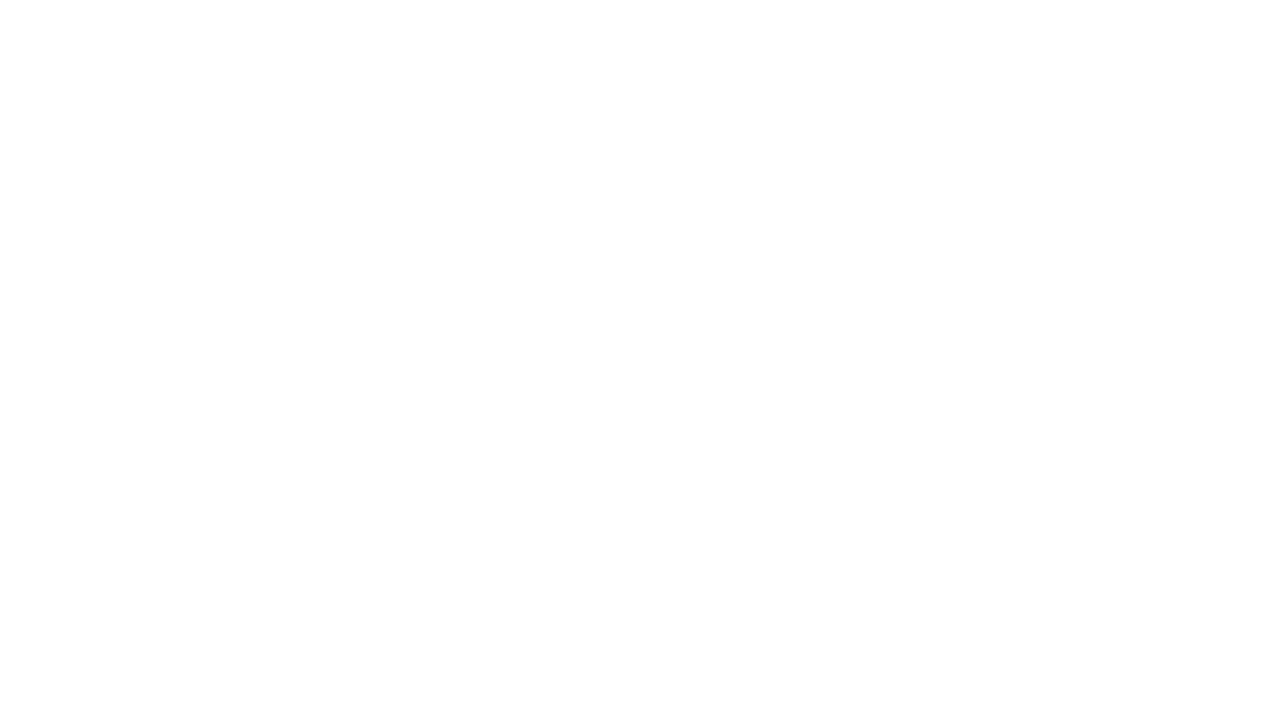

Re-queried links on page (iteration 914)
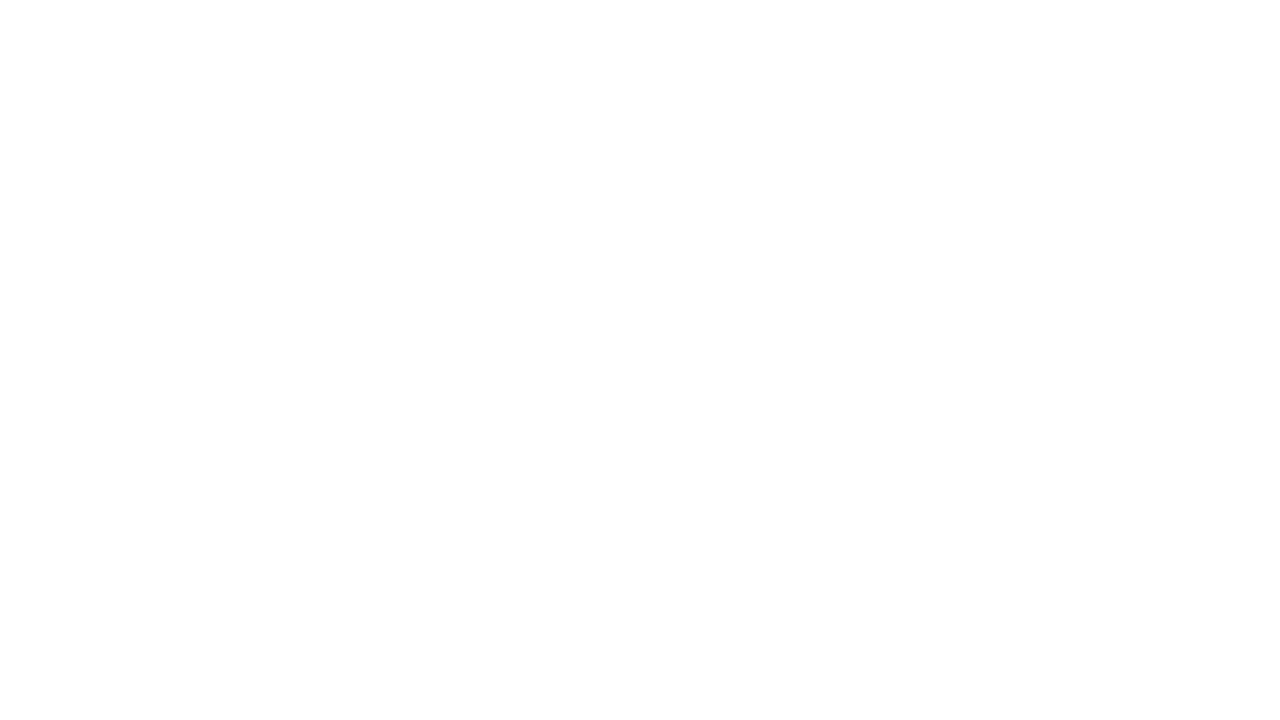

Re-queried links on page (iteration 915)
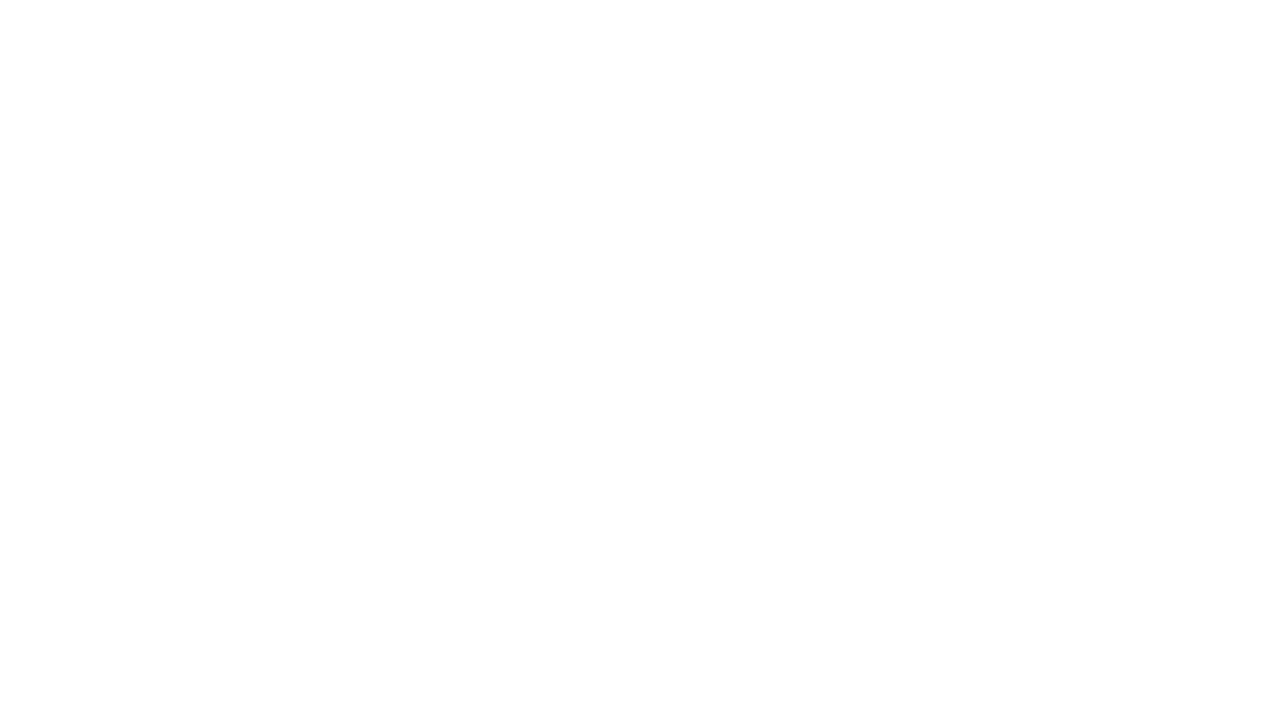

Re-queried links on page (iteration 916)
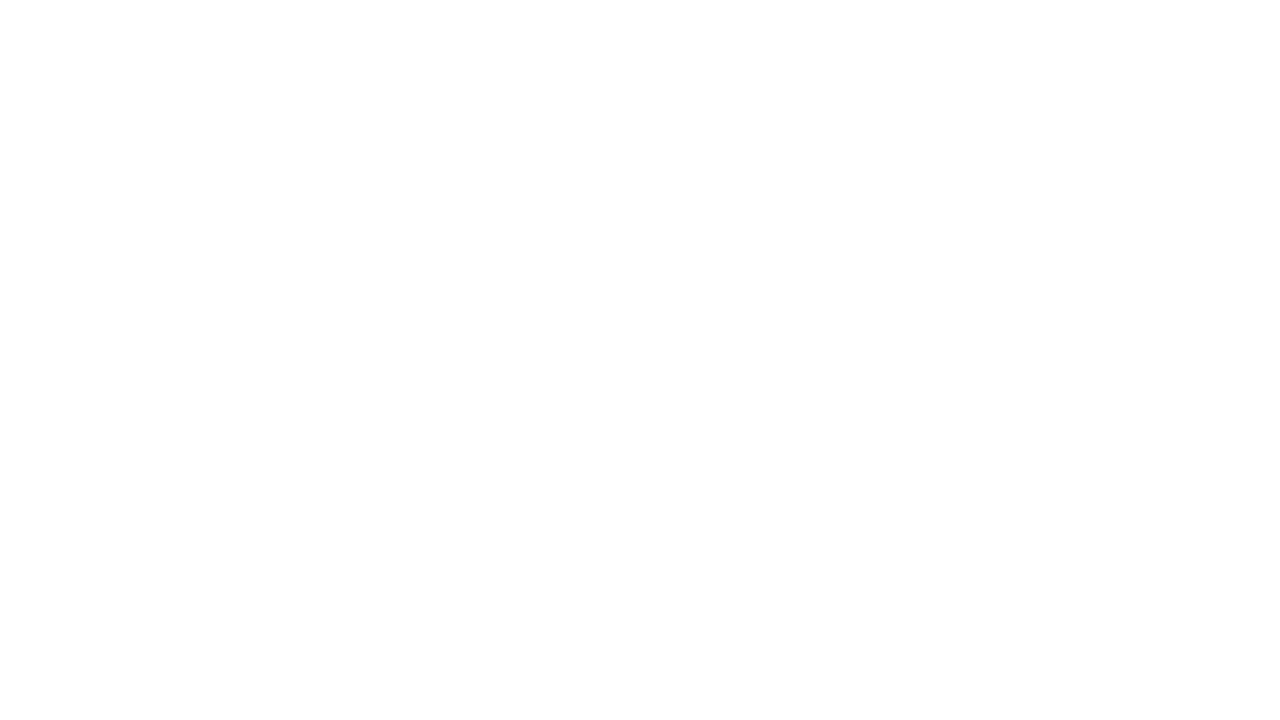

Re-queried links on page (iteration 917)
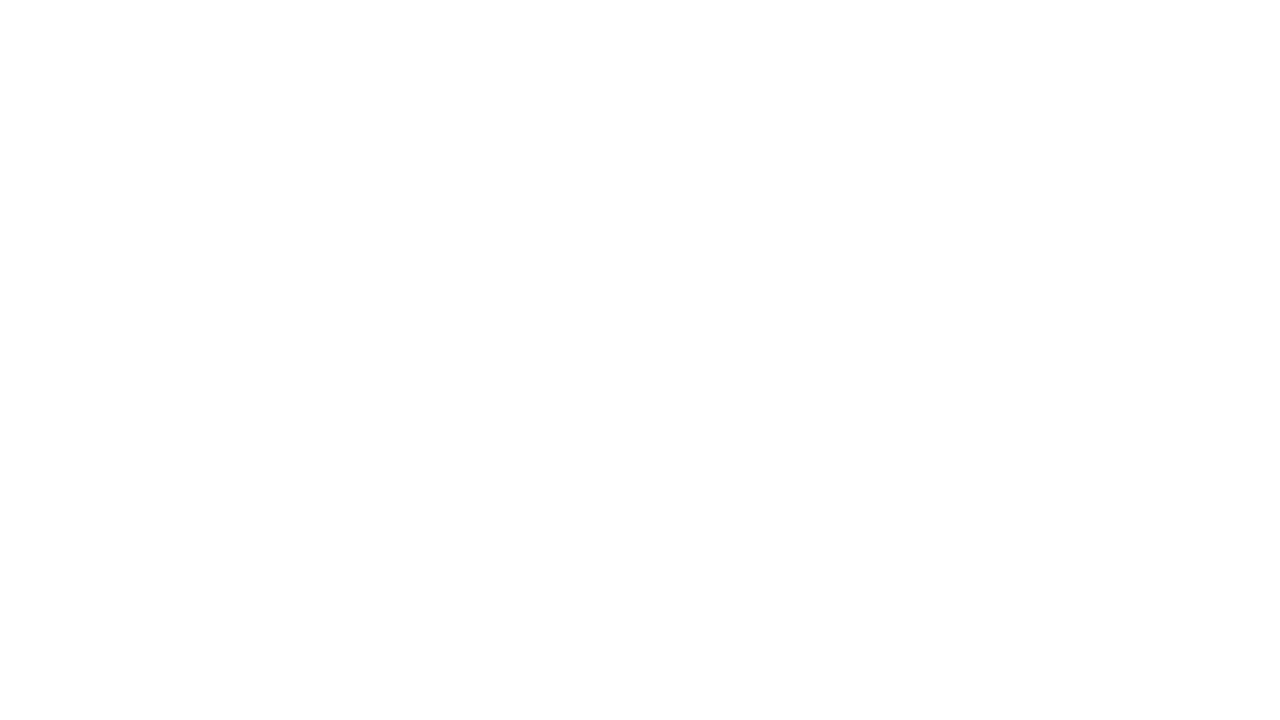

Re-queried links on page (iteration 918)
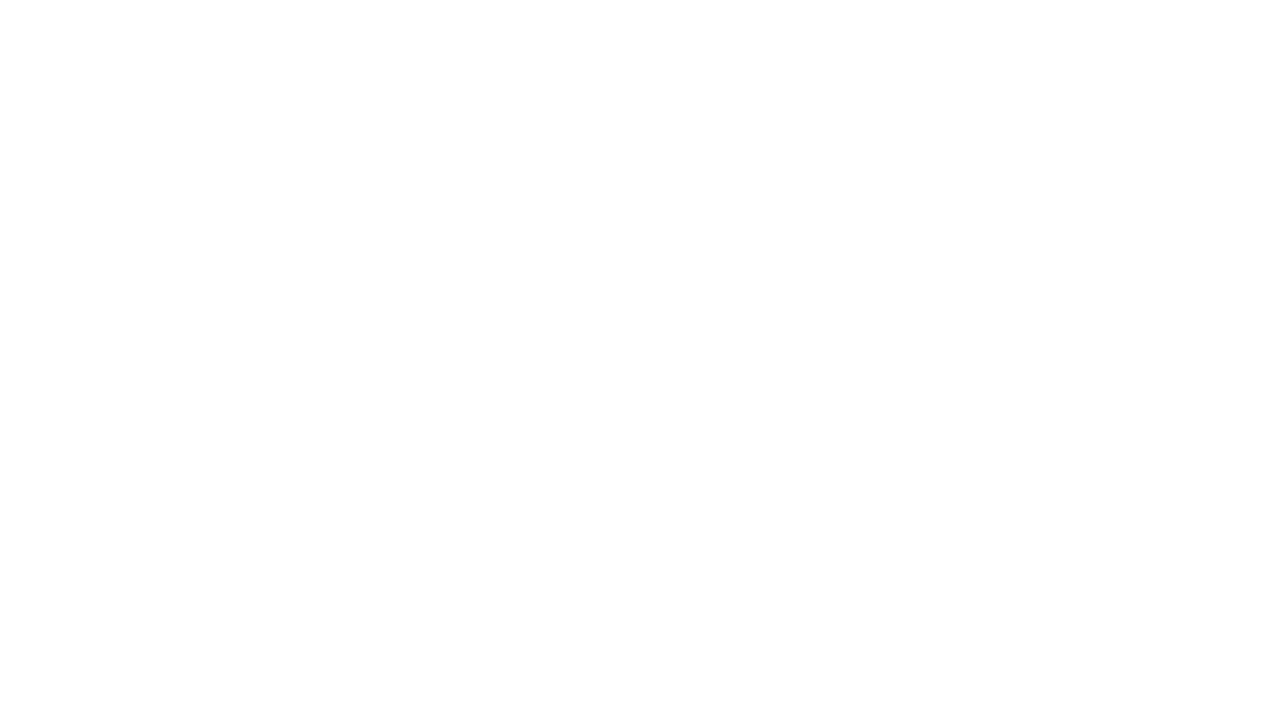

Re-queried links on page (iteration 919)
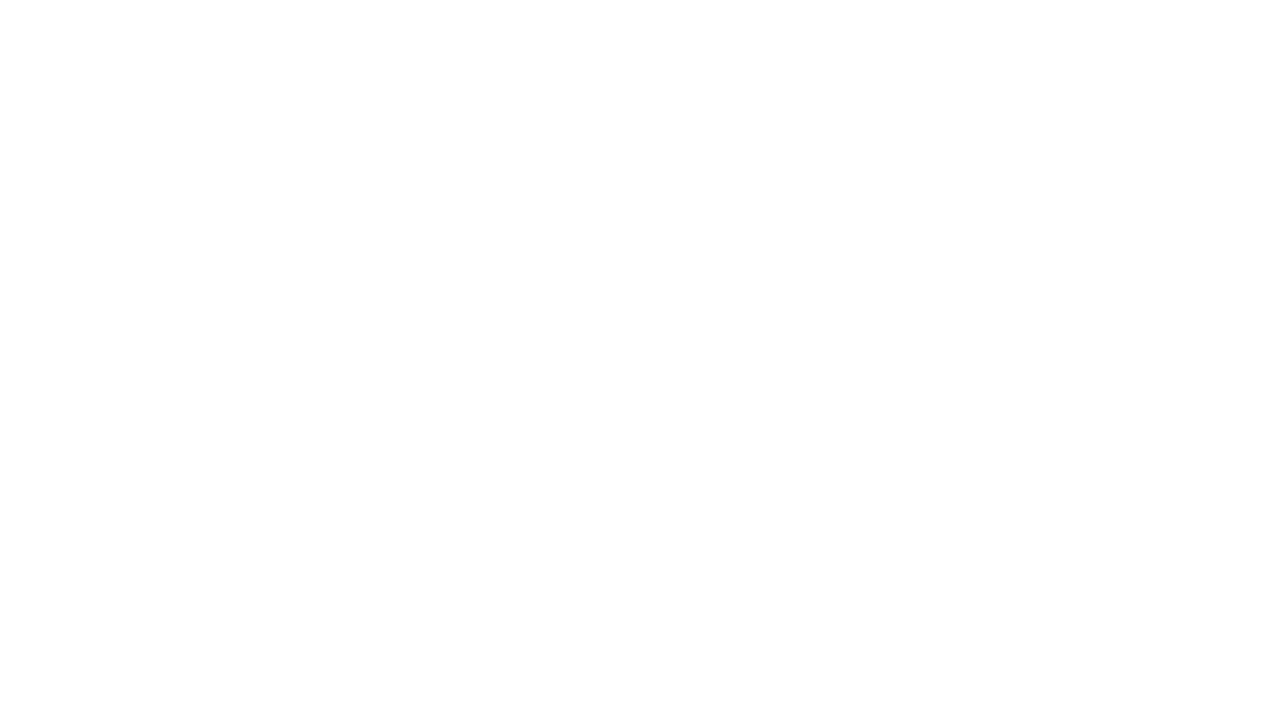

Re-queried links on page (iteration 920)
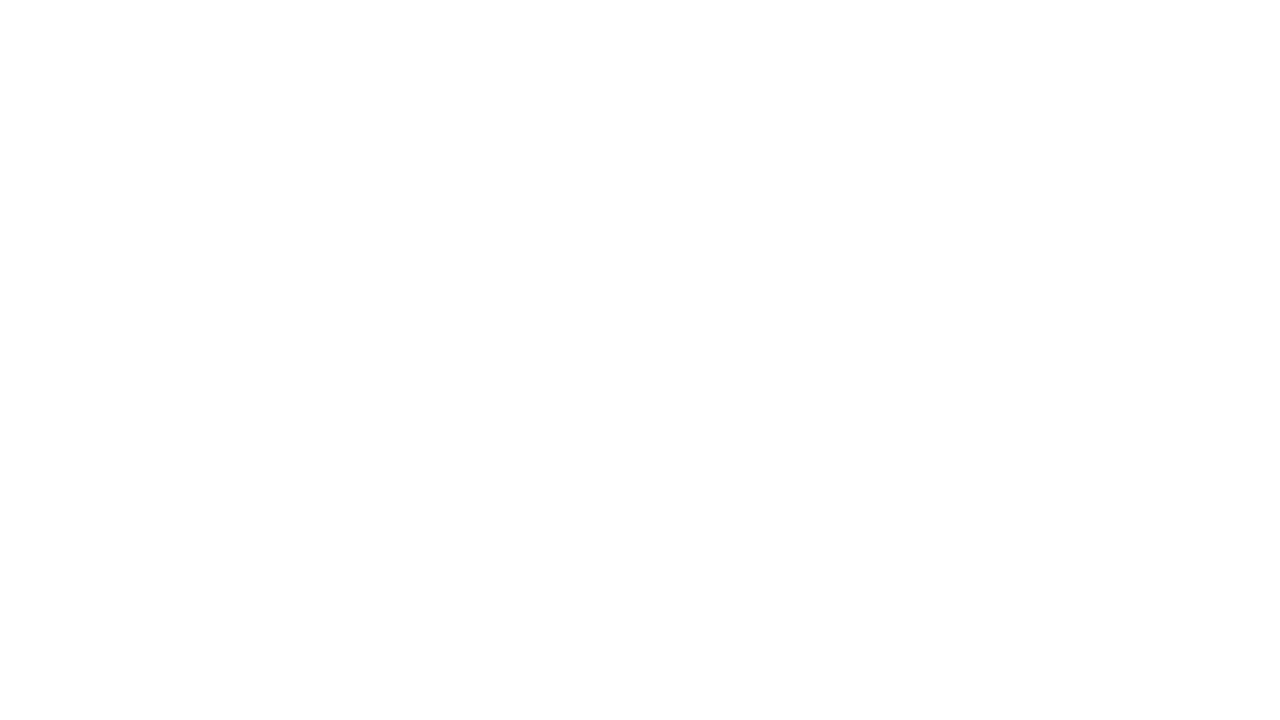

Re-queried links on page (iteration 921)
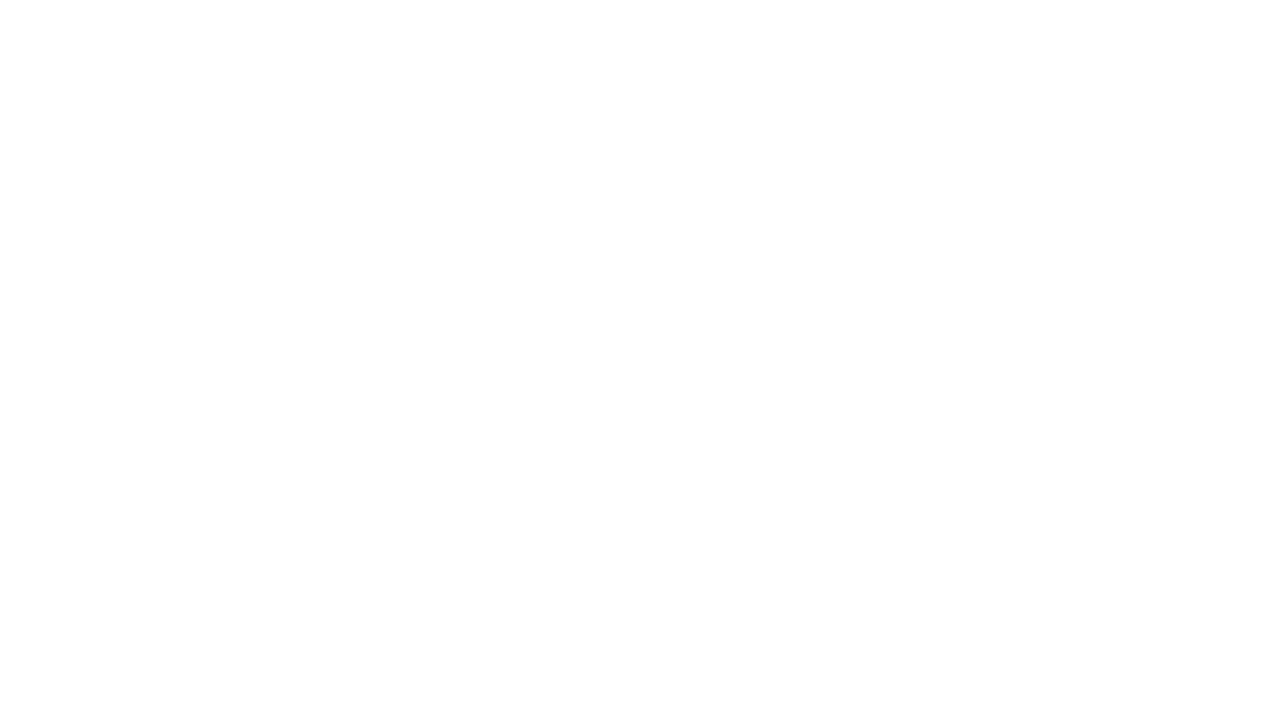

Re-queried links on page (iteration 922)
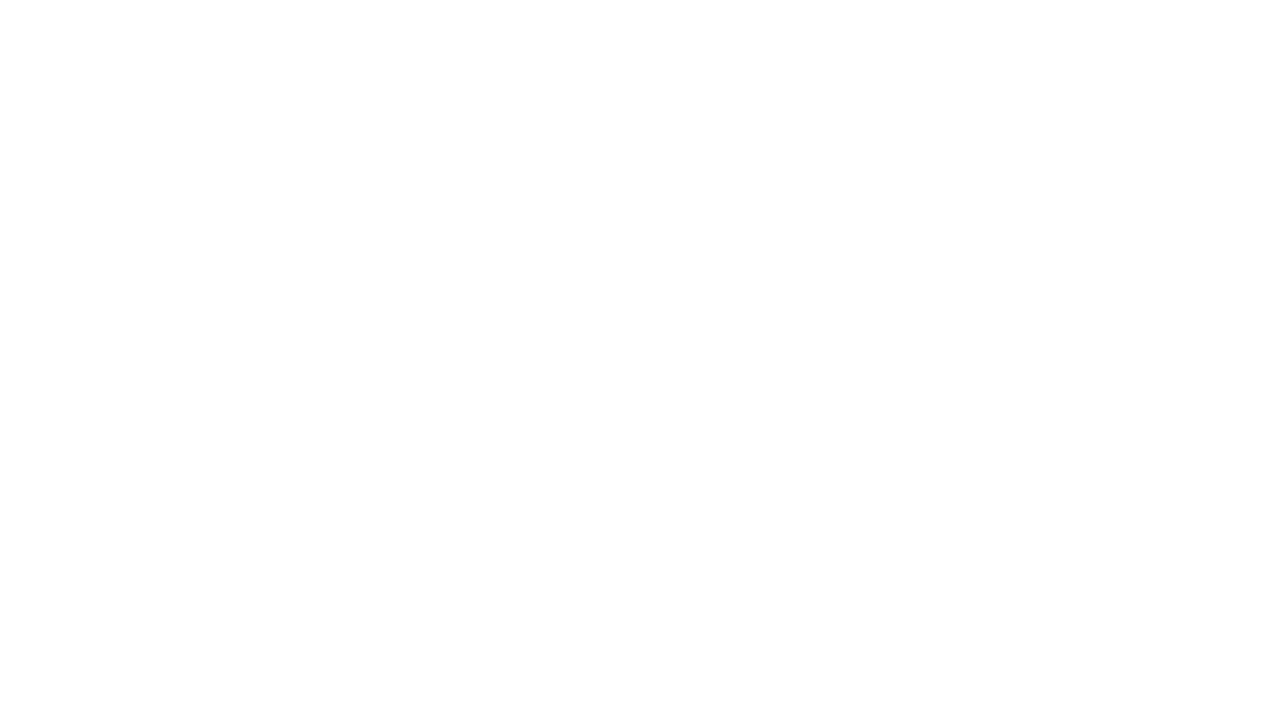

Re-queried links on page (iteration 923)
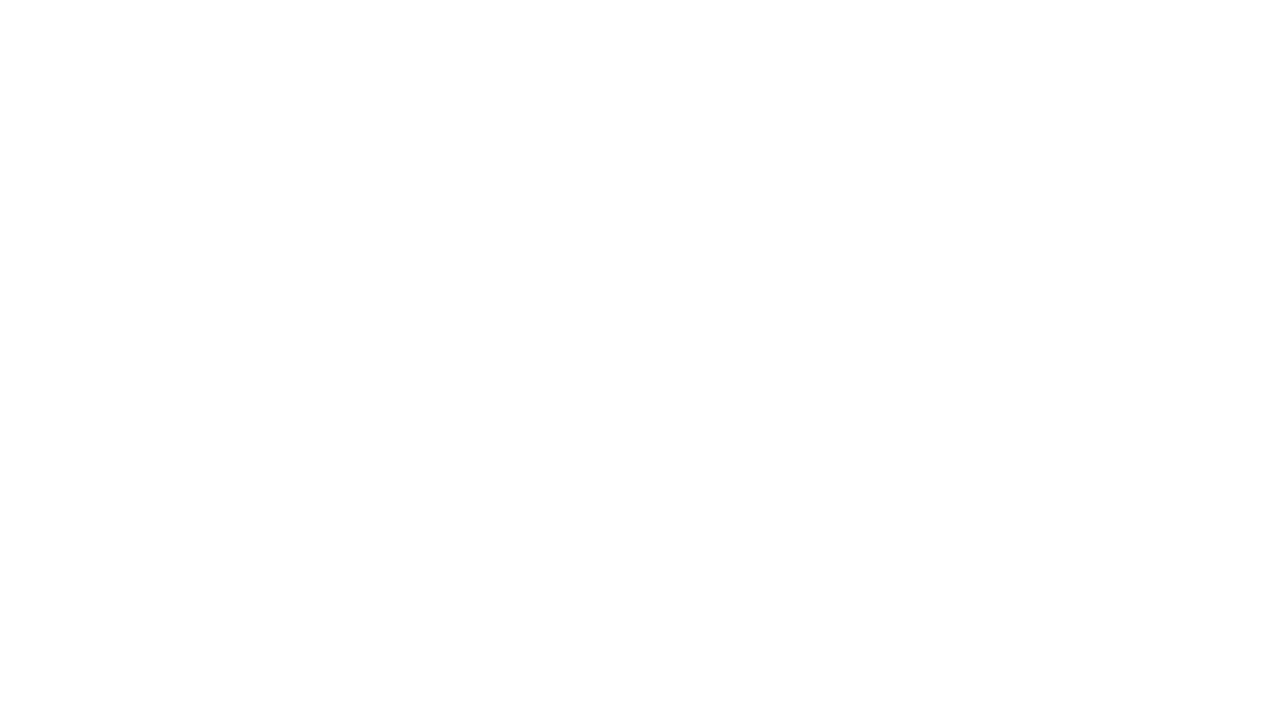

Re-queried links on page (iteration 924)
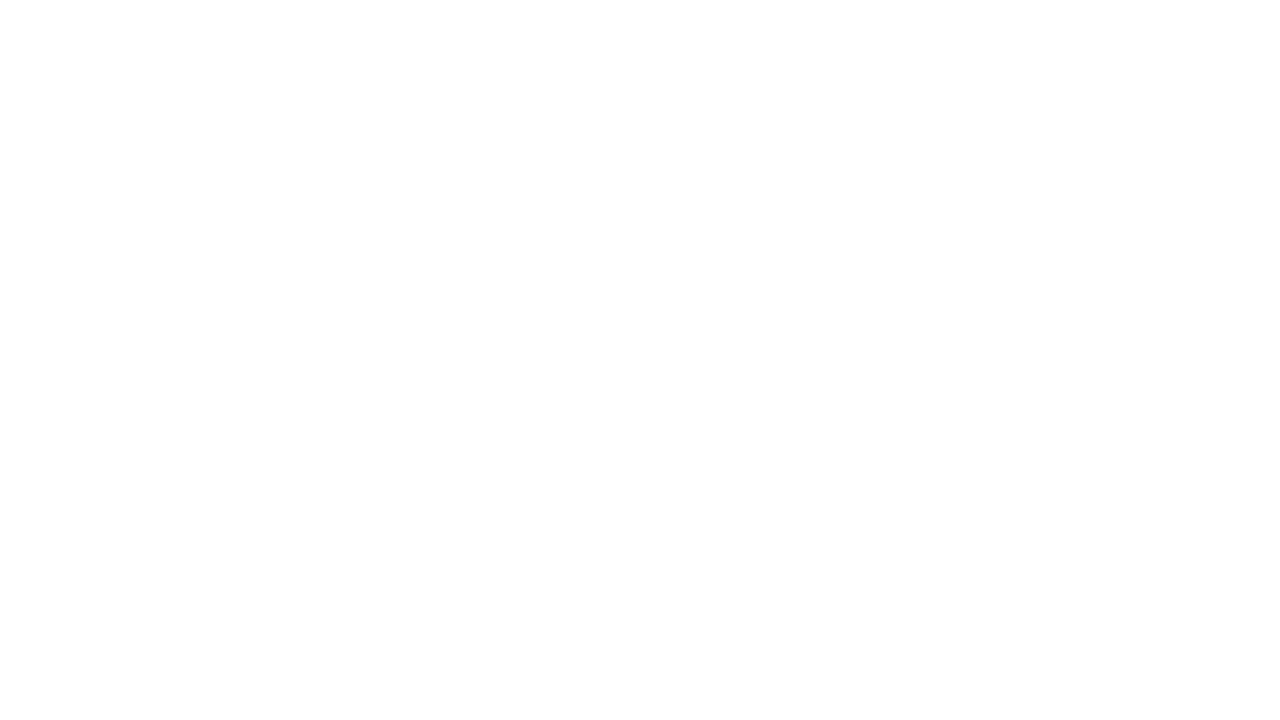

Re-queried links on page (iteration 925)
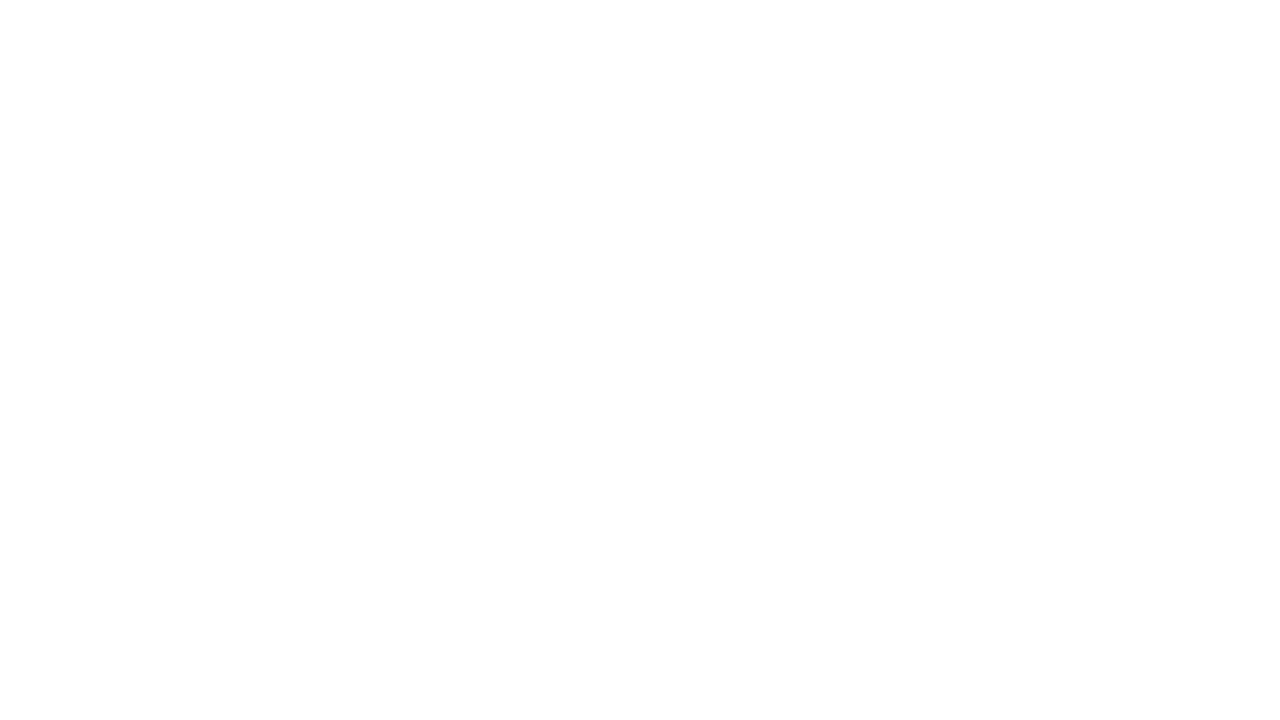

Re-queried links on page (iteration 926)
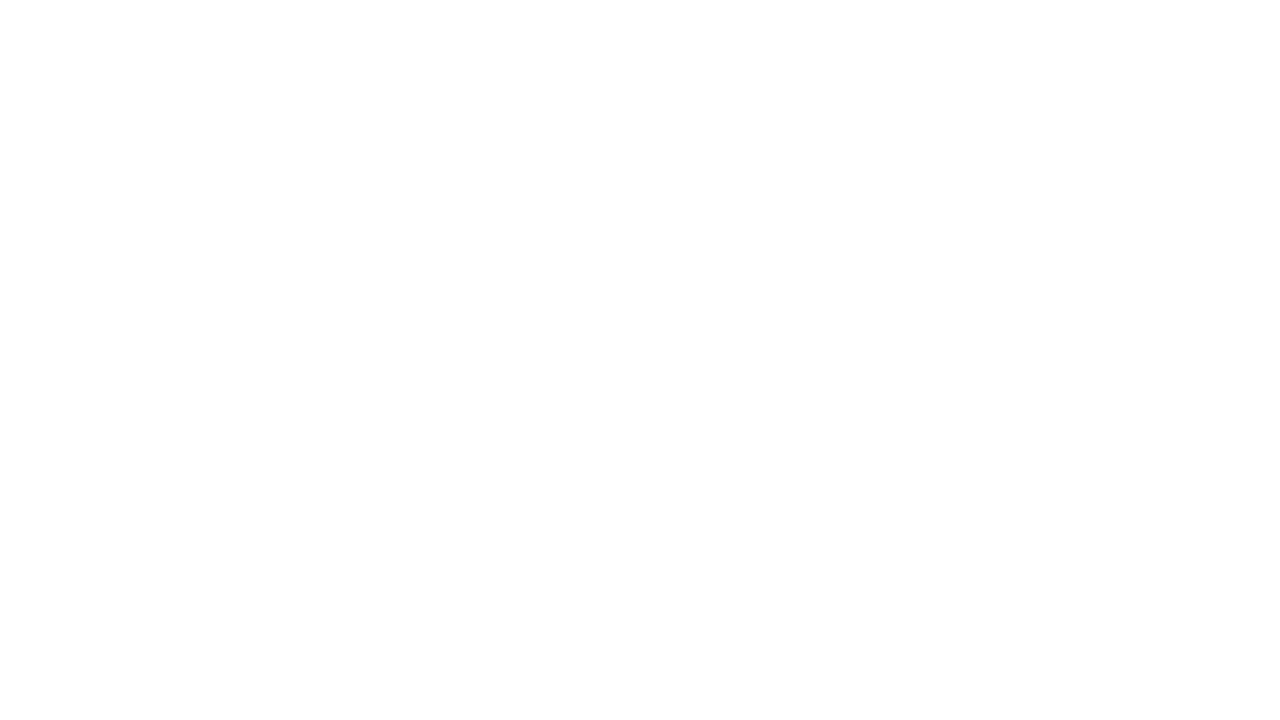

Re-queried links on page (iteration 927)
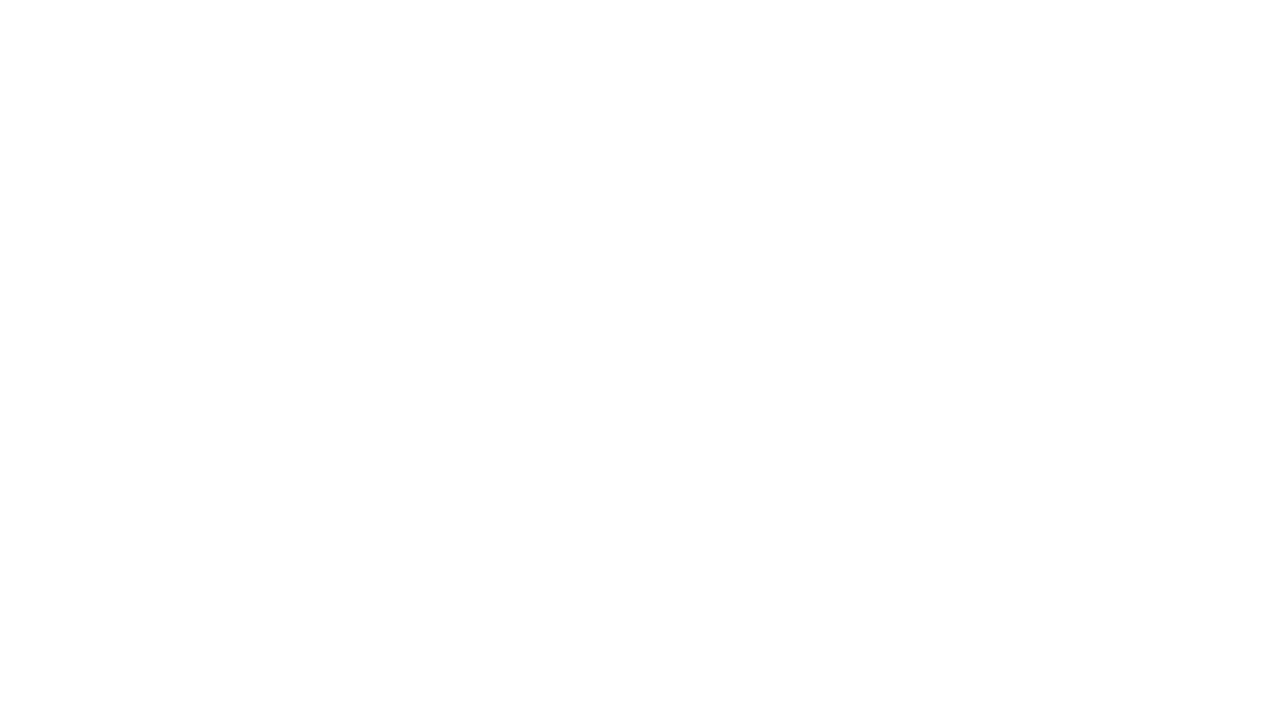

Re-queried links on page (iteration 928)
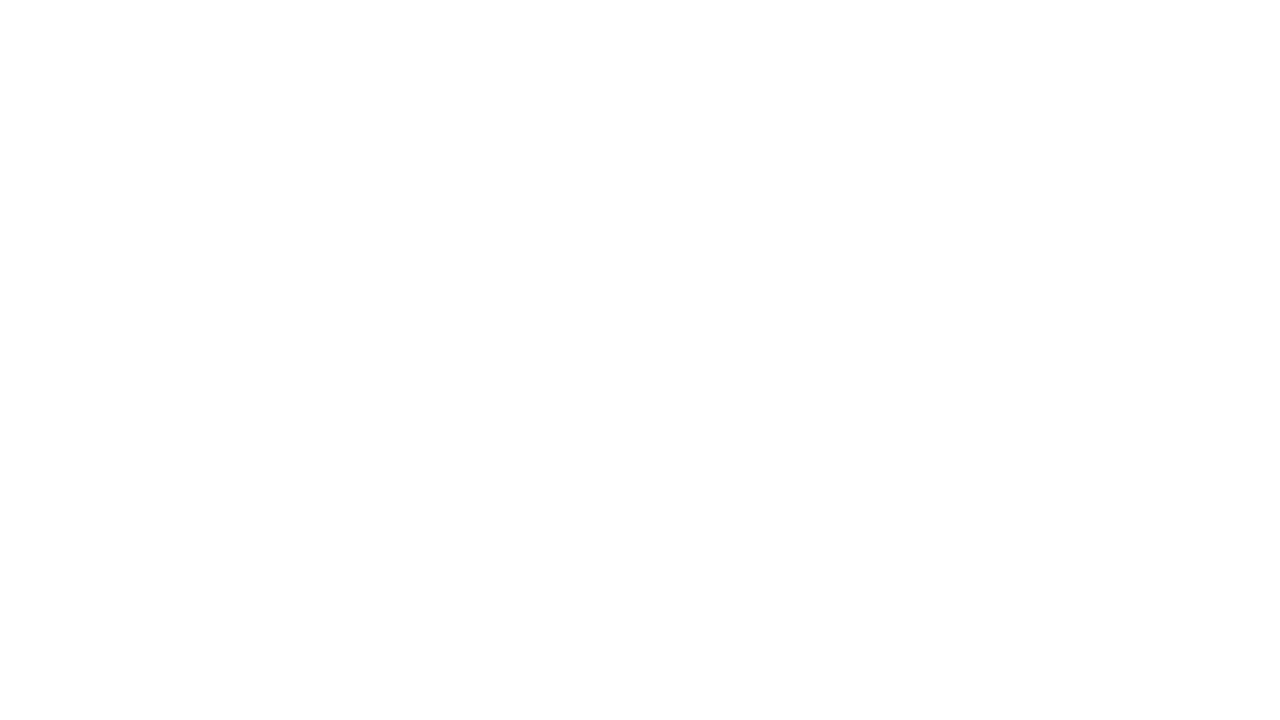

Re-queried links on page (iteration 929)
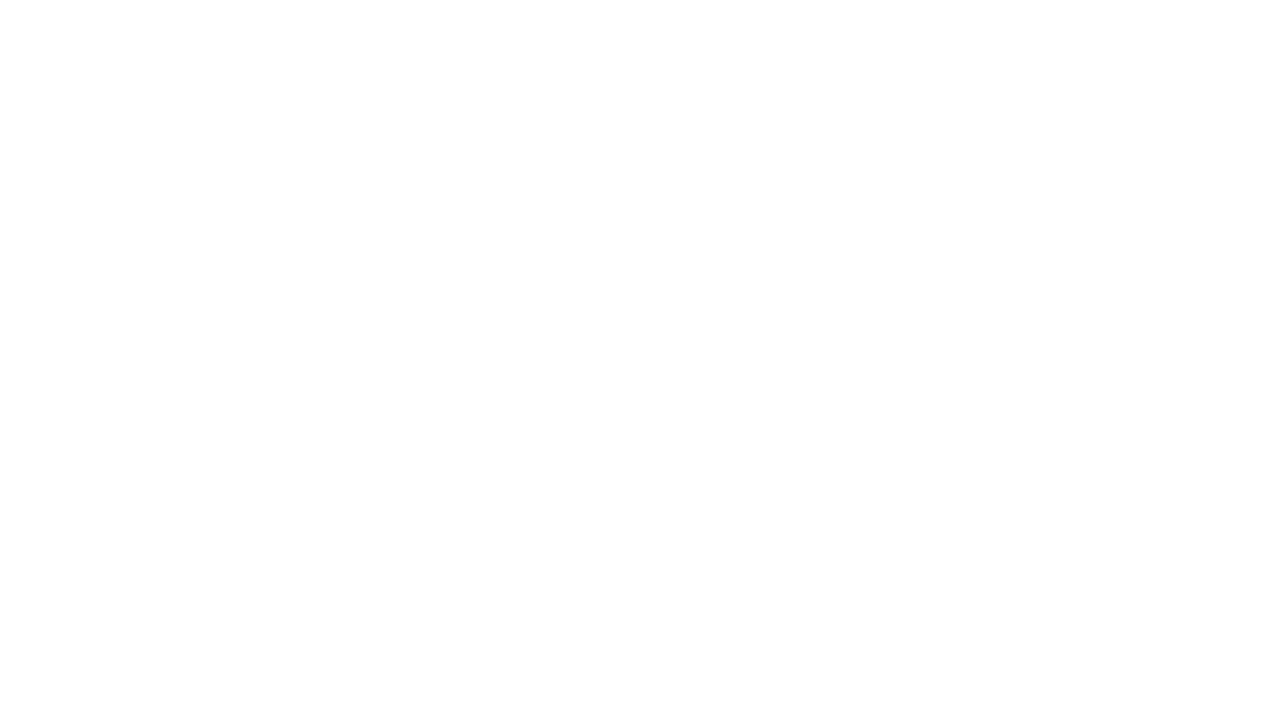

Re-queried links on page (iteration 930)
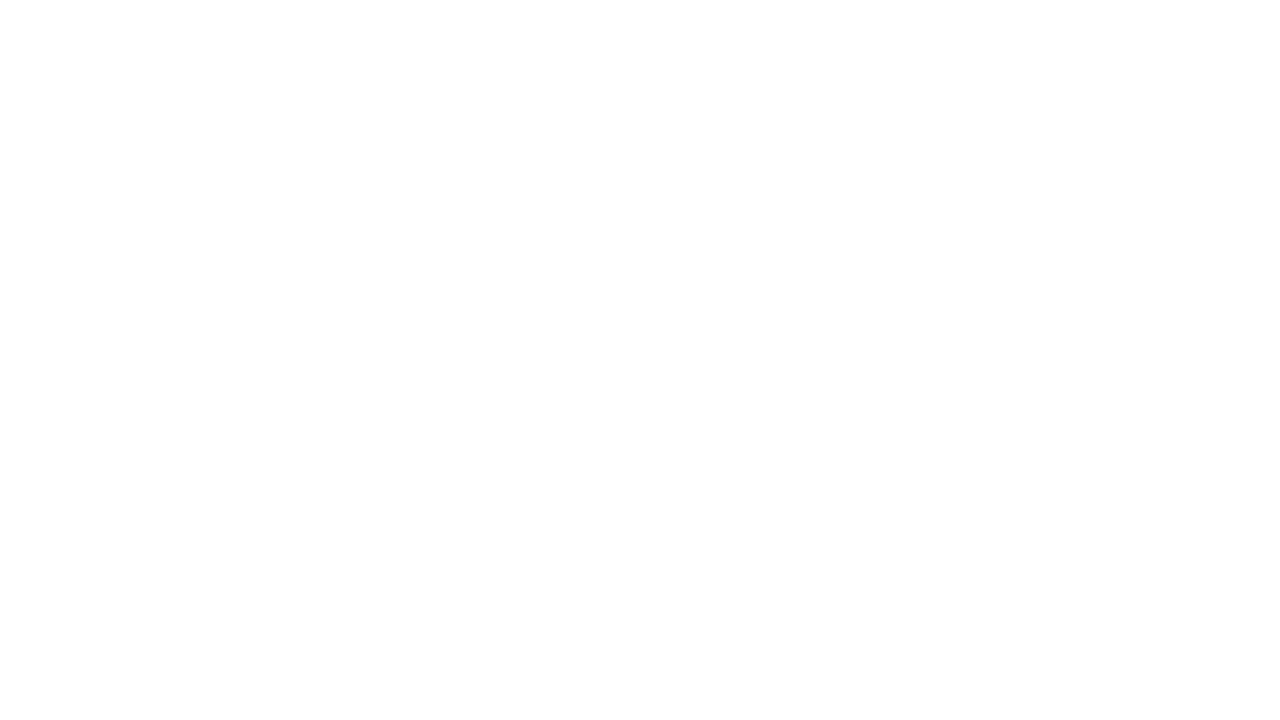

Re-queried links on page (iteration 931)
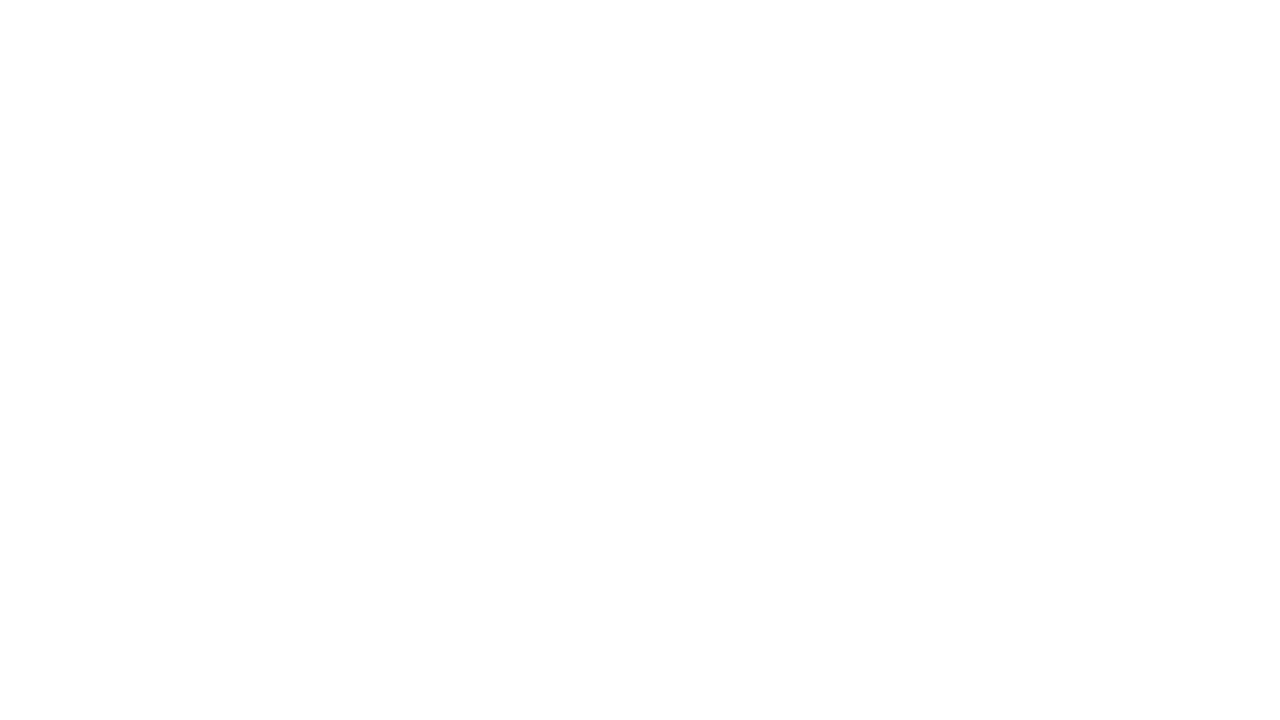

Re-queried links on page (iteration 932)
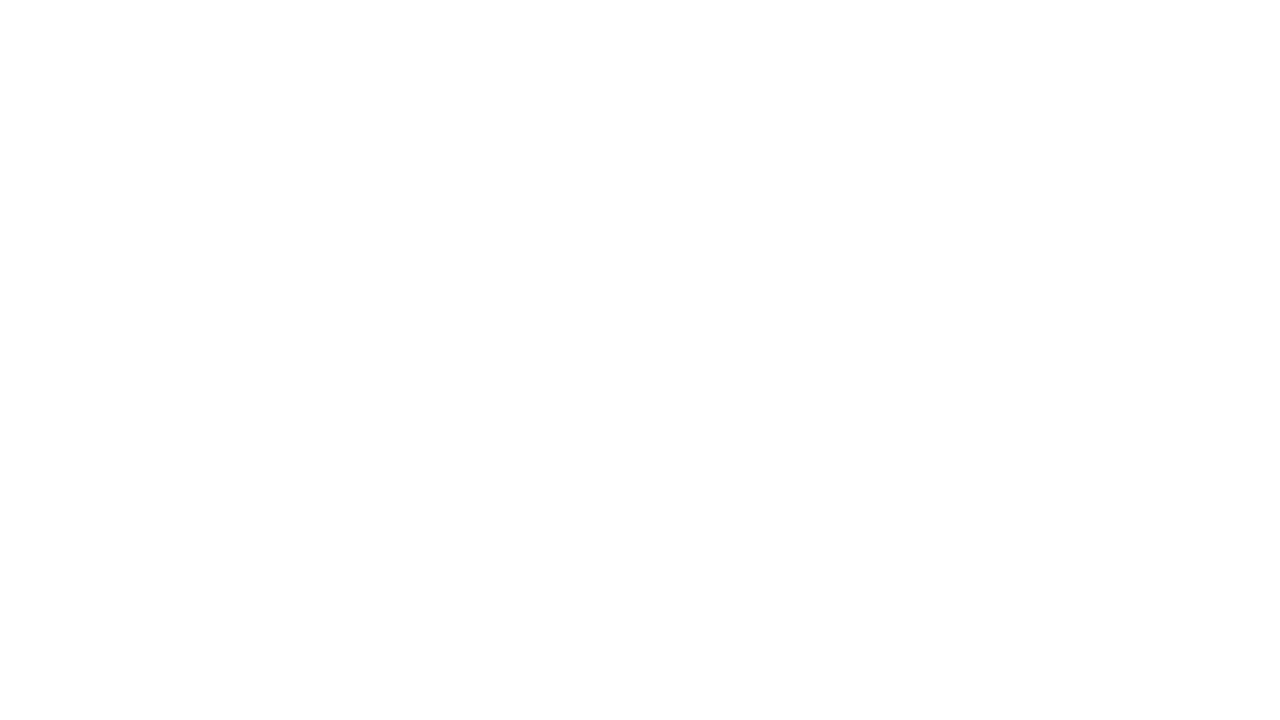

Re-queried links on page (iteration 933)
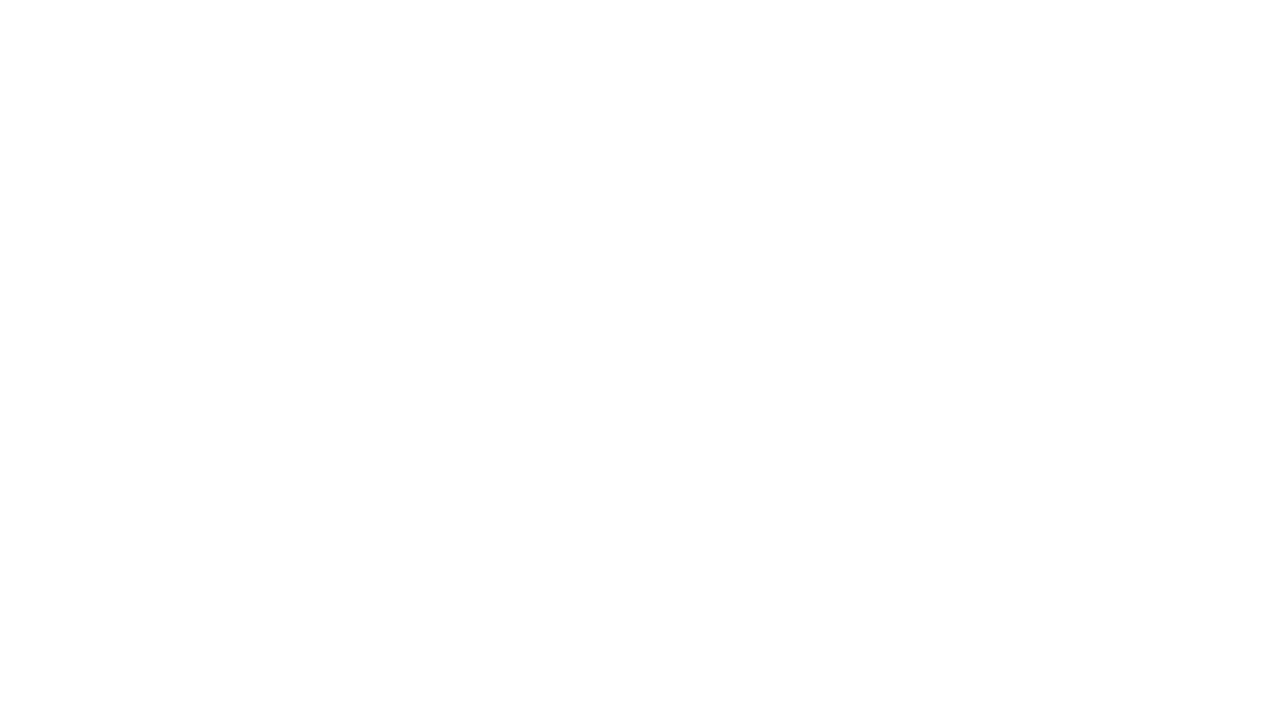

Re-queried links on page (iteration 934)
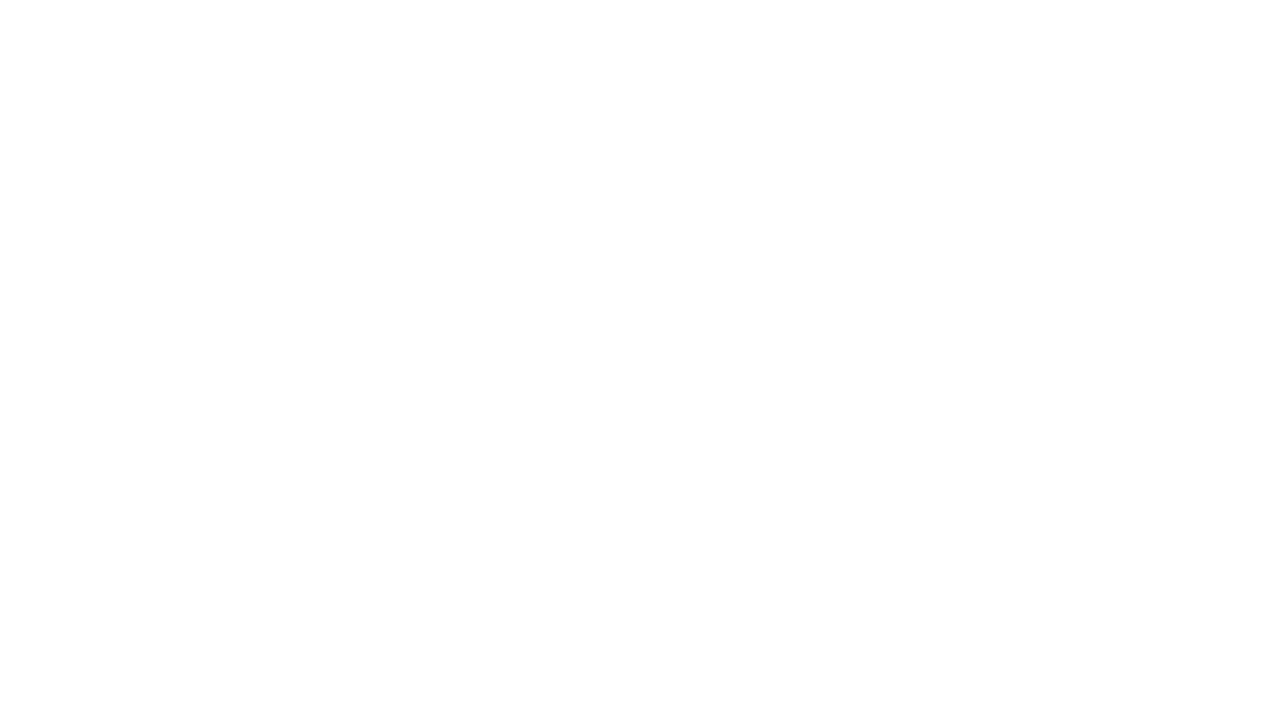

Re-queried links on page (iteration 935)
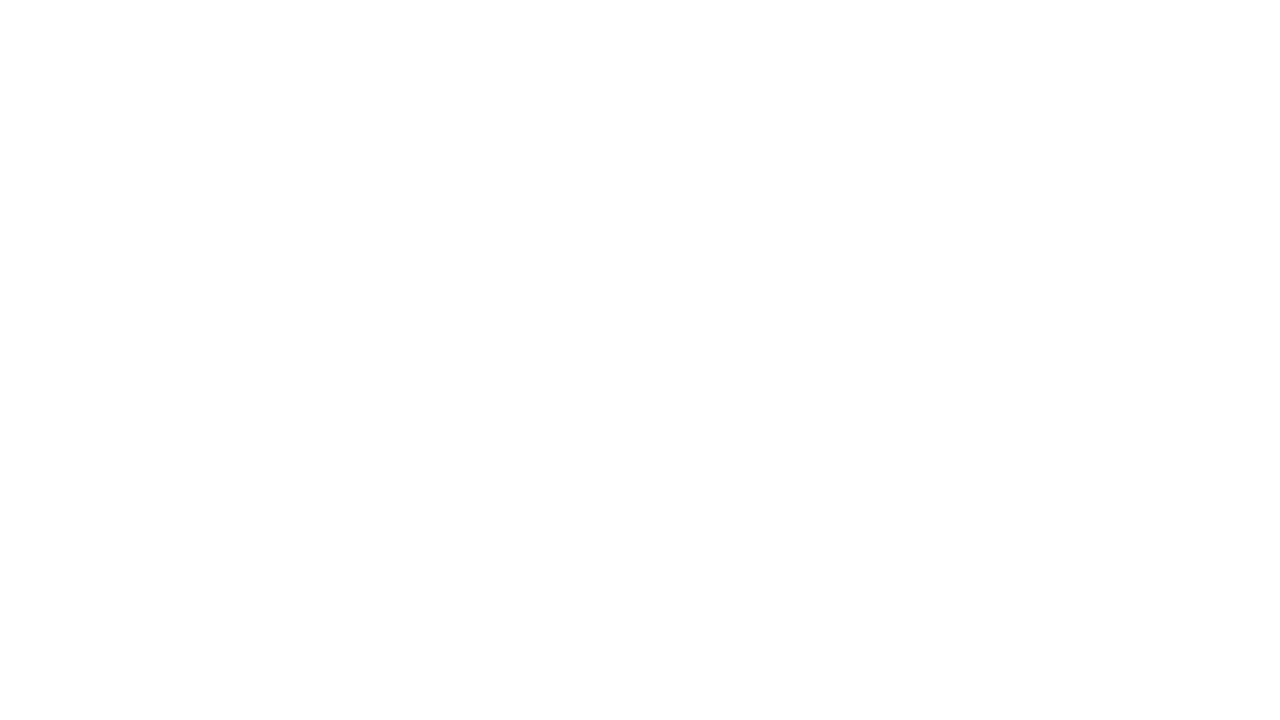

Re-queried links on page (iteration 936)
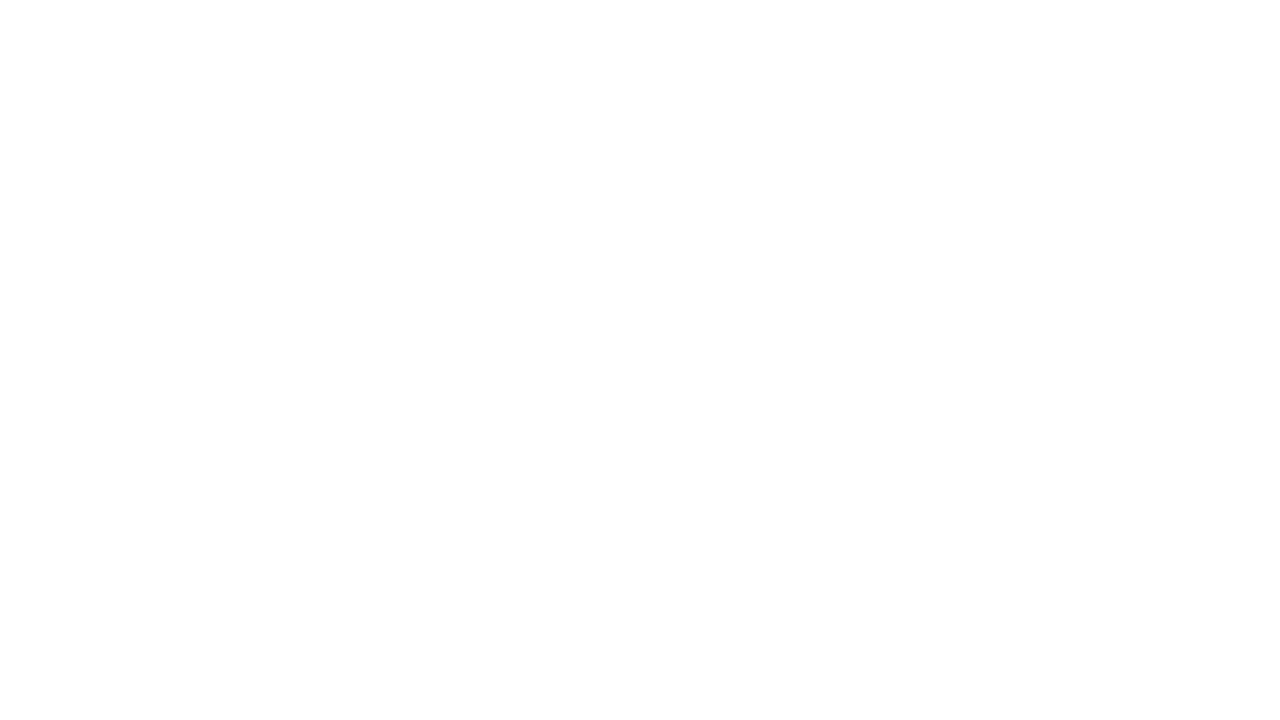

Re-queried links on page (iteration 937)
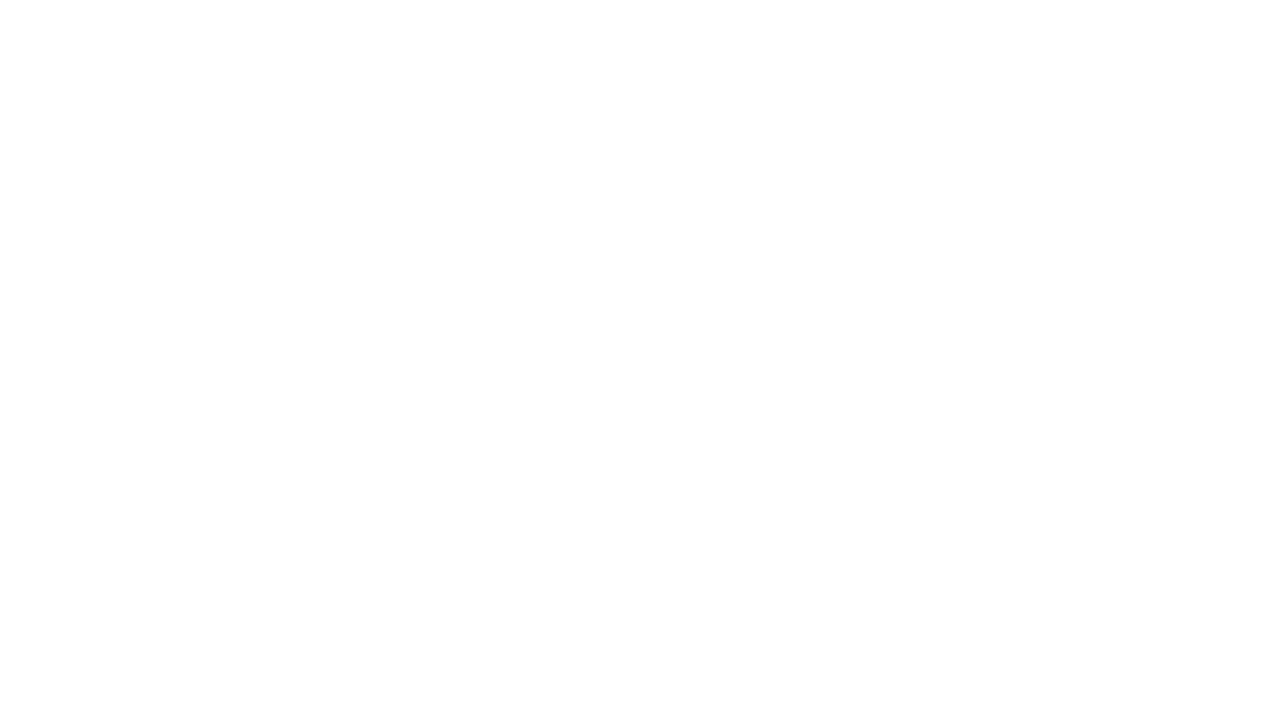

Re-queried links on page (iteration 938)
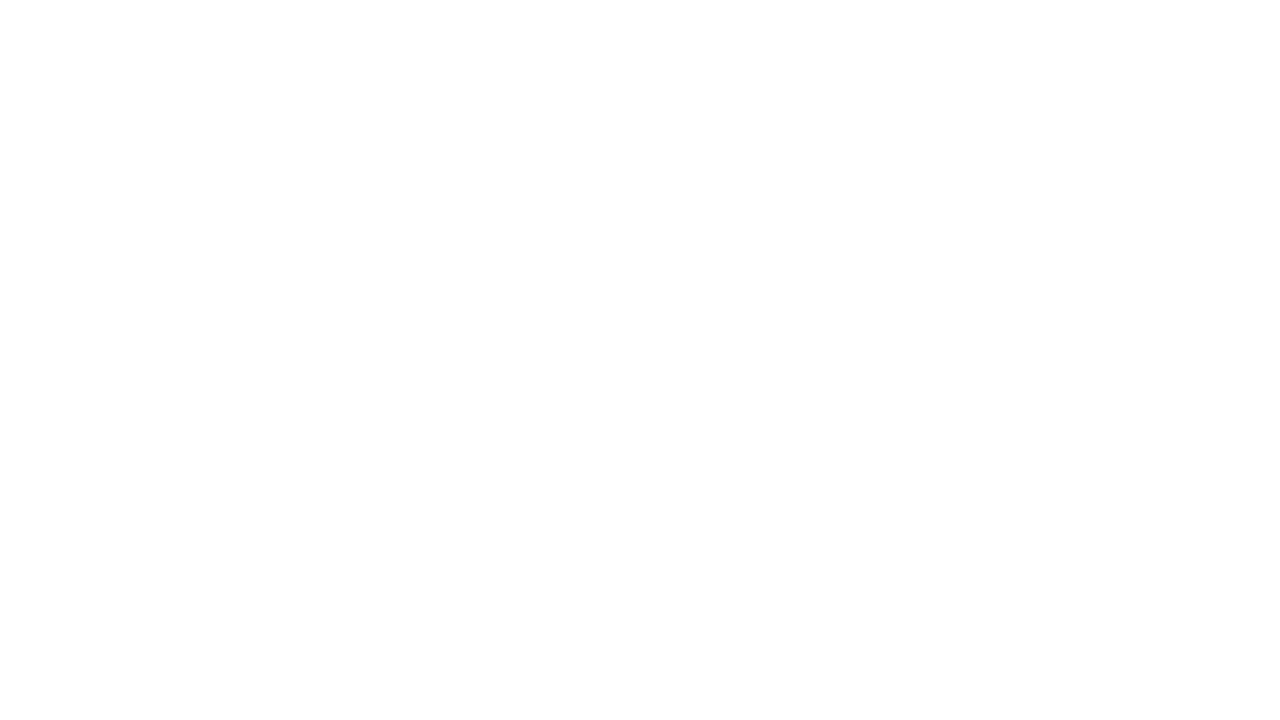

Re-queried links on page (iteration 939)
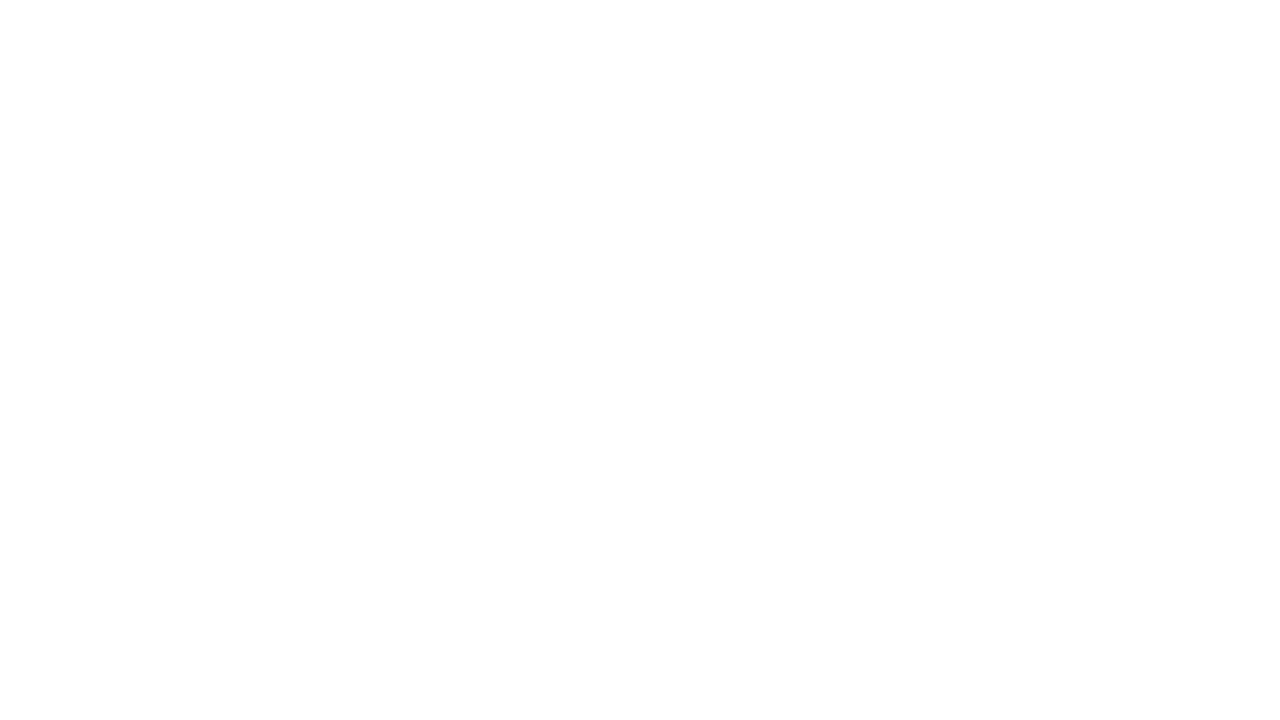

Re-queried links on page (iteration 940)
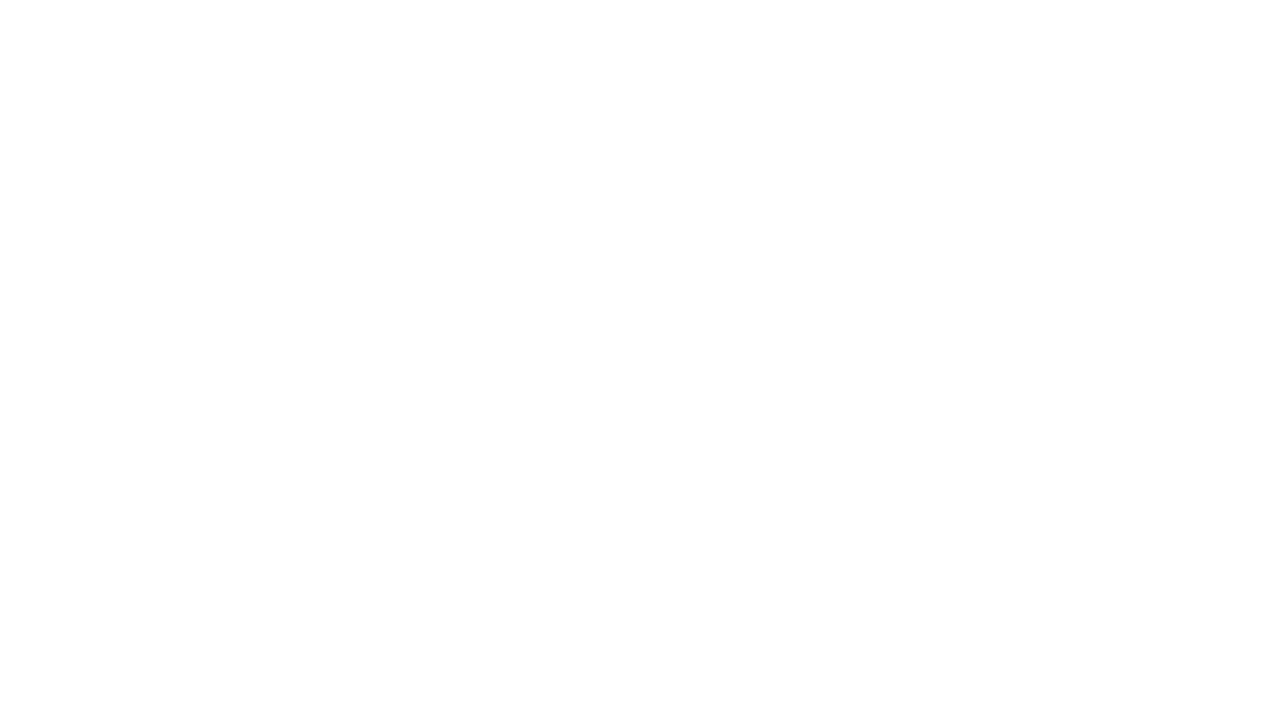

Re-queried links on page (iteration 941)
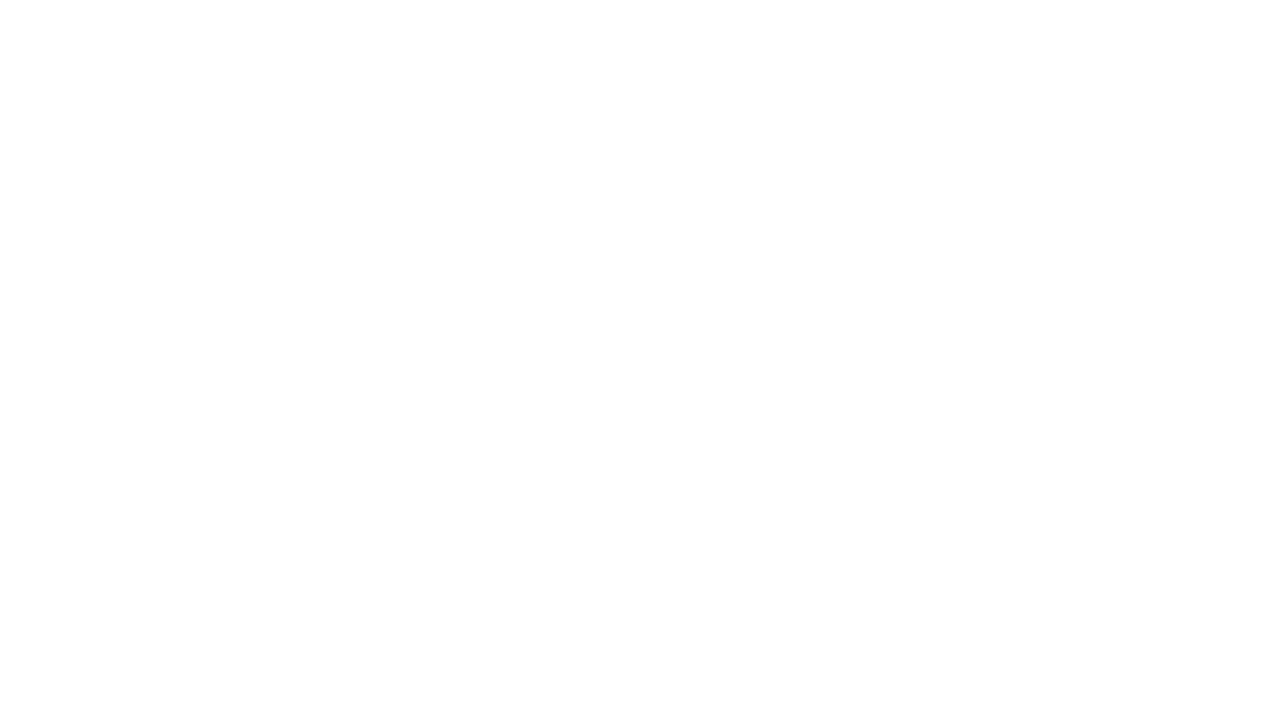

Re-queried links on page (iteration 942)
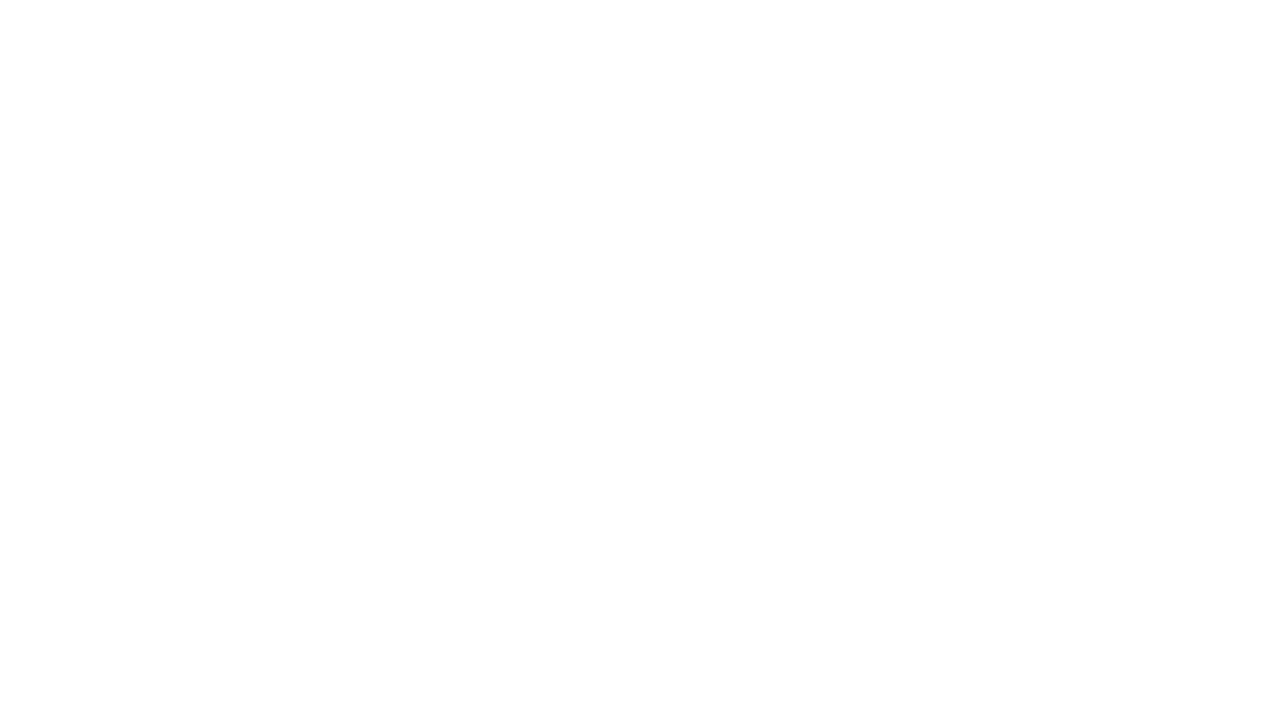

Re-queried links on page (iteration 943)
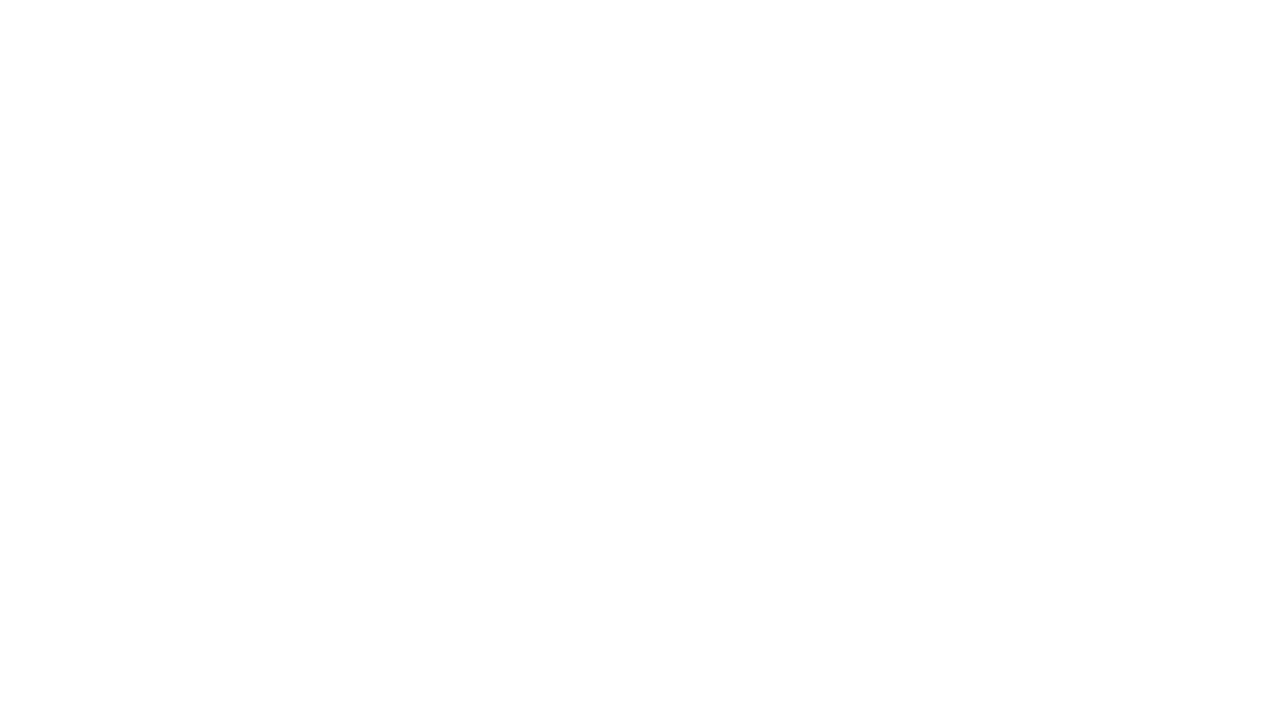

Re-queried links on page (iteration 944)
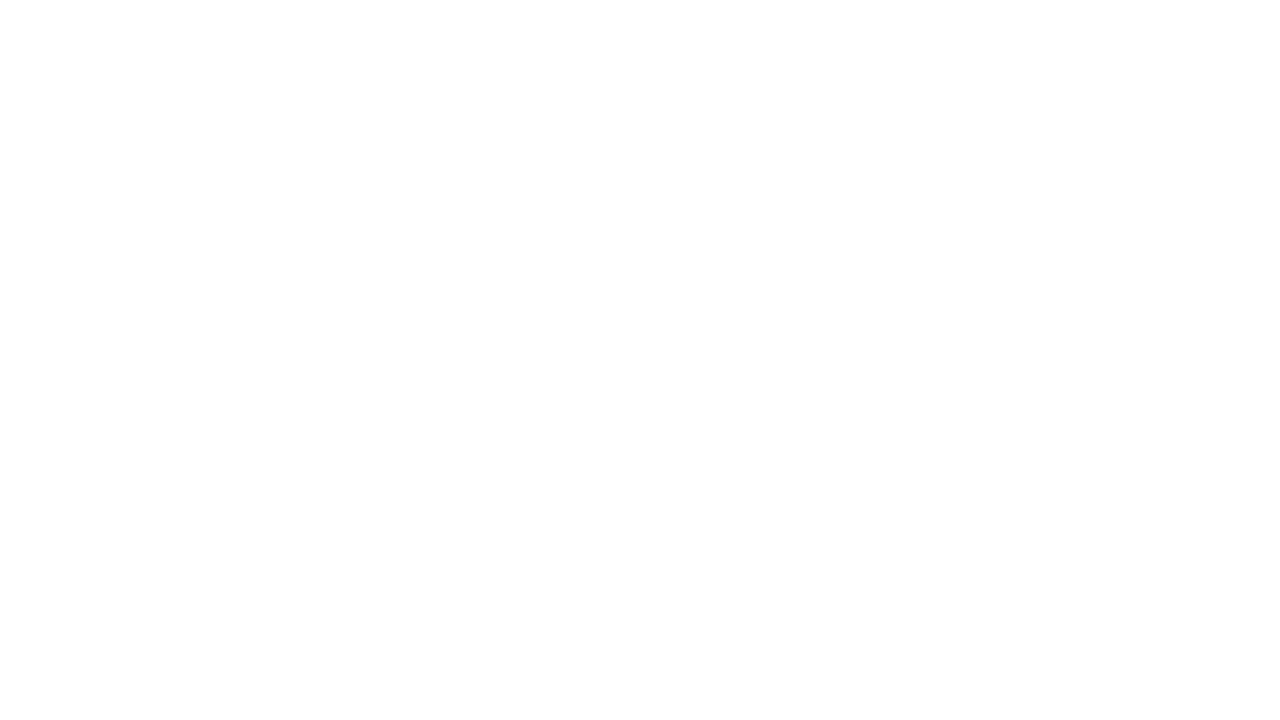

Re-queried links on page (iteration 945)
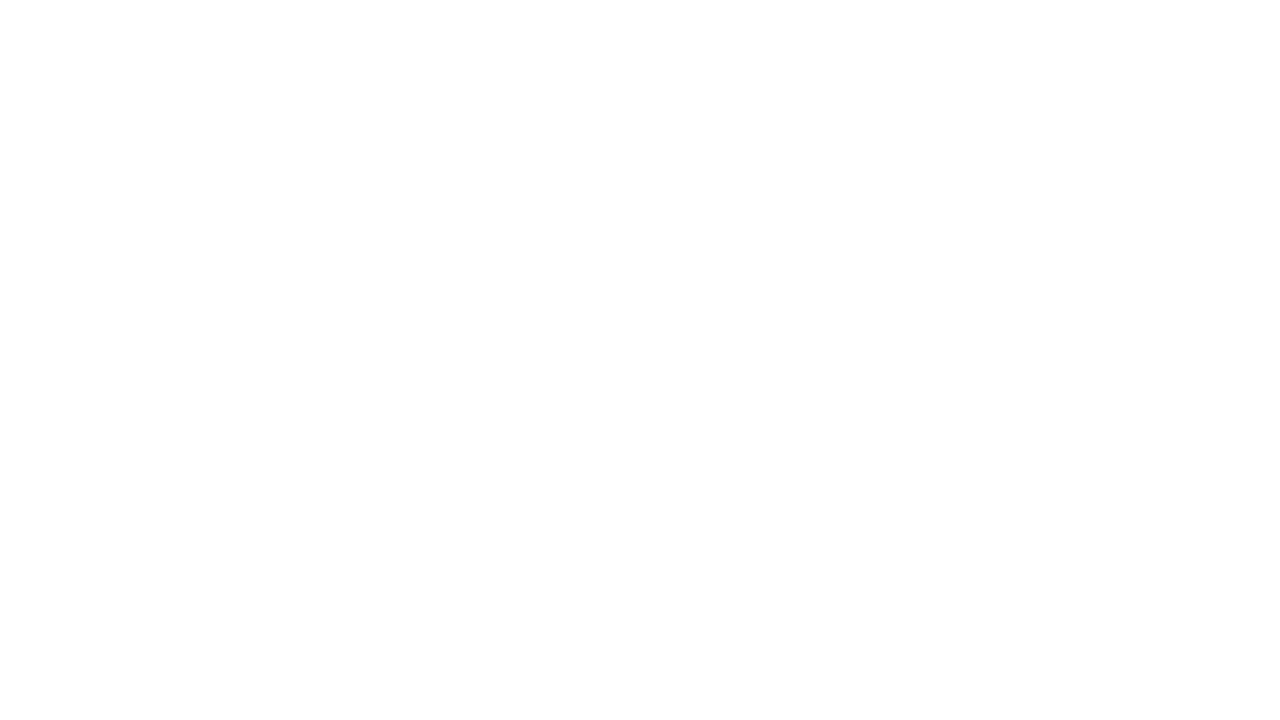

Re-queried links on page (iteration 946)
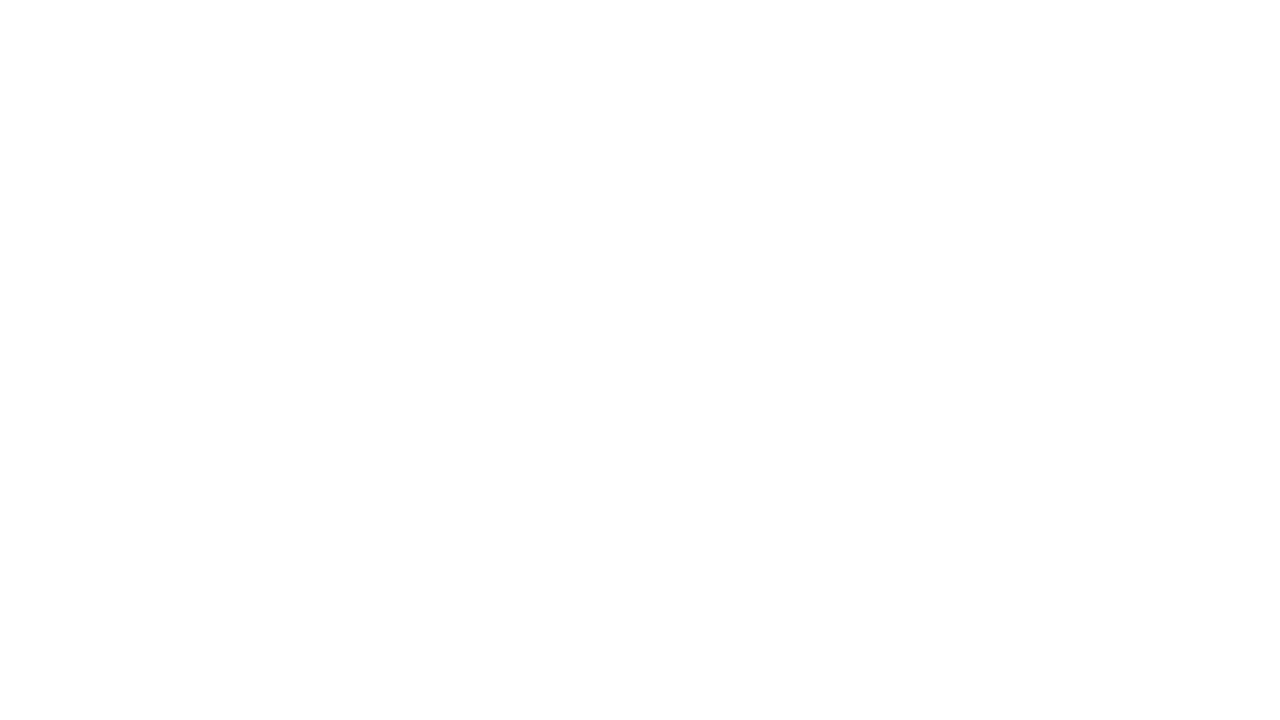

Re-queried links on page (iteration 947)
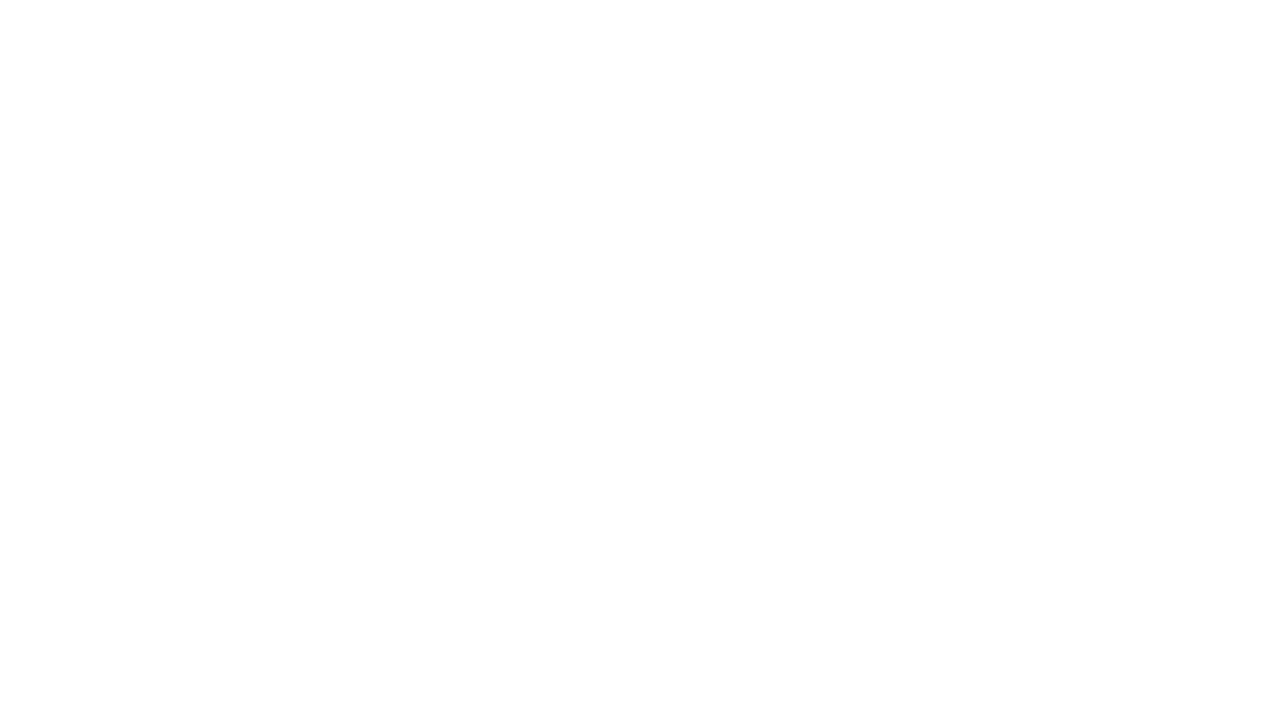

Re-queried links on page (iteration 948)
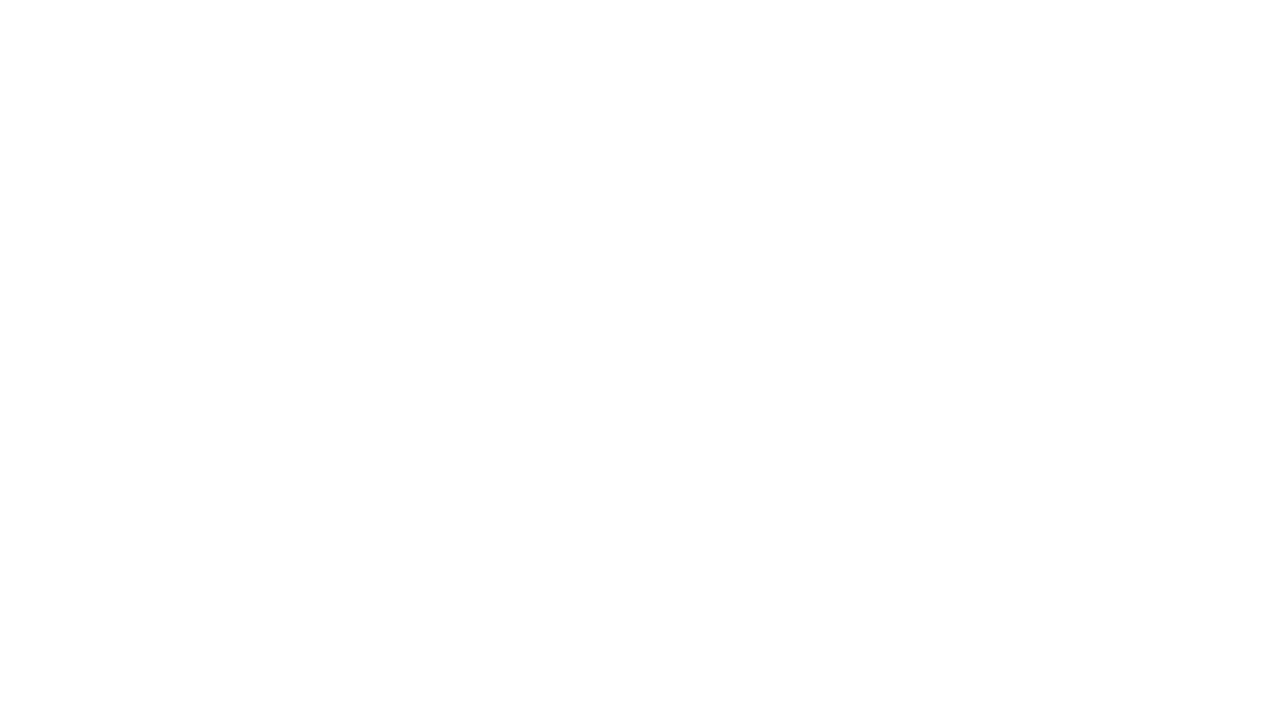

Re-queried links on page (iteration 949)
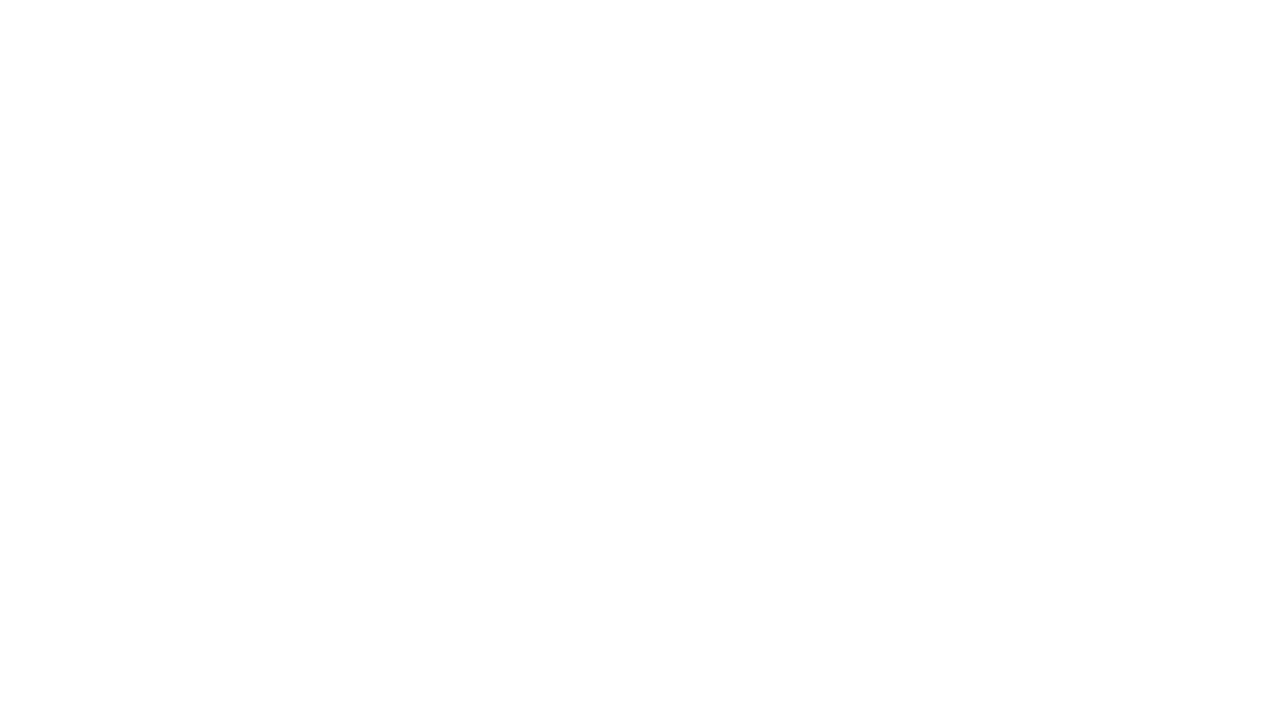

Re-queried links on page (iteration 950)
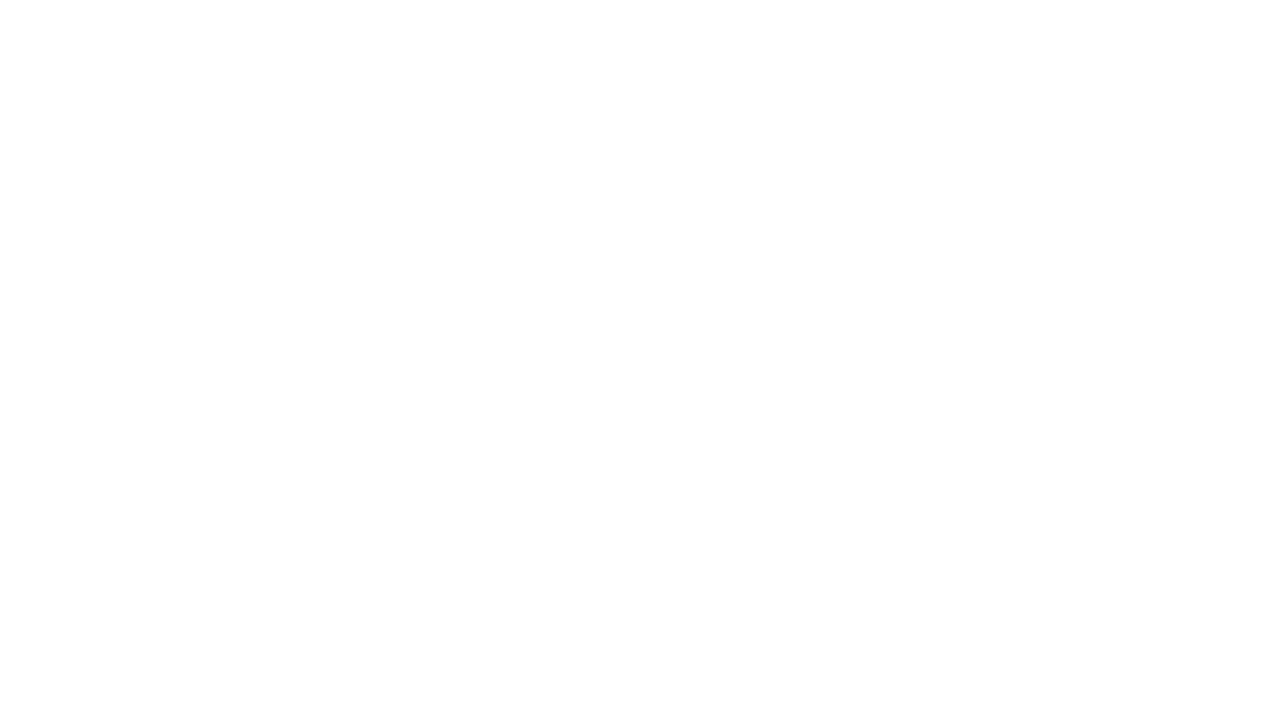

Re-queried links on page (iteration 951)
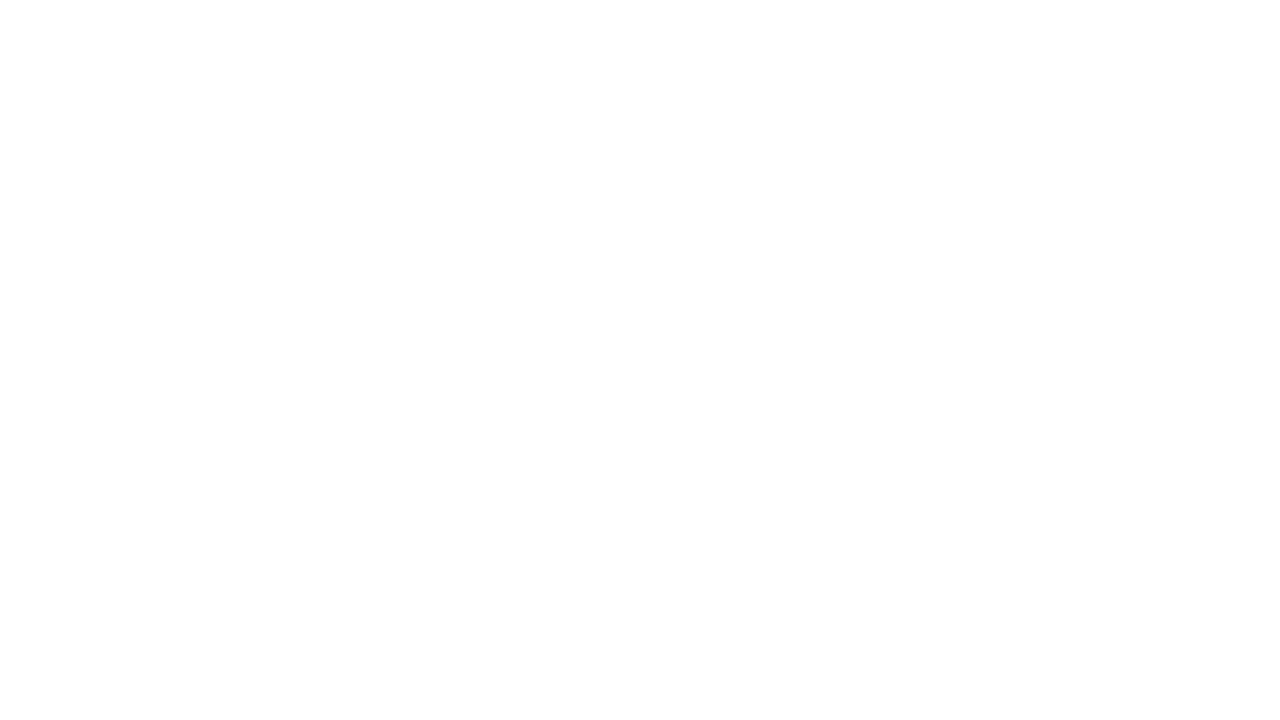

Re-queried links on page (iteration 952)
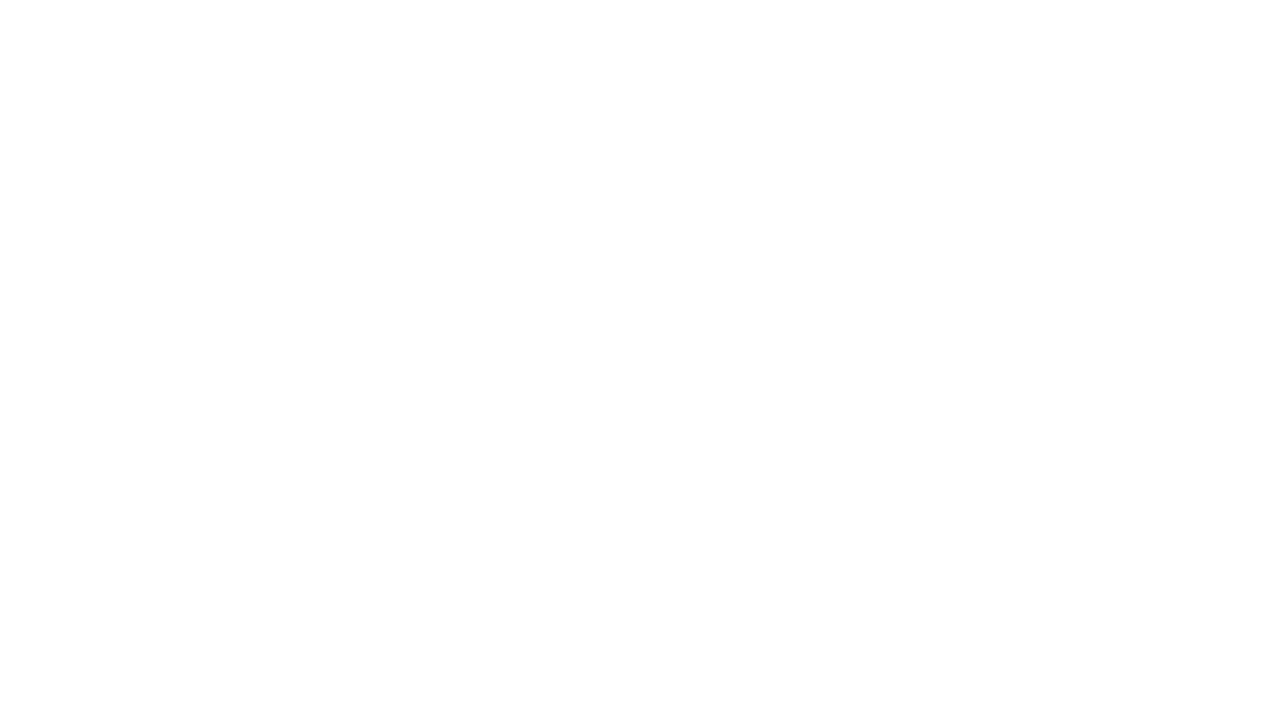

Re-queried links on page (iteration 953)
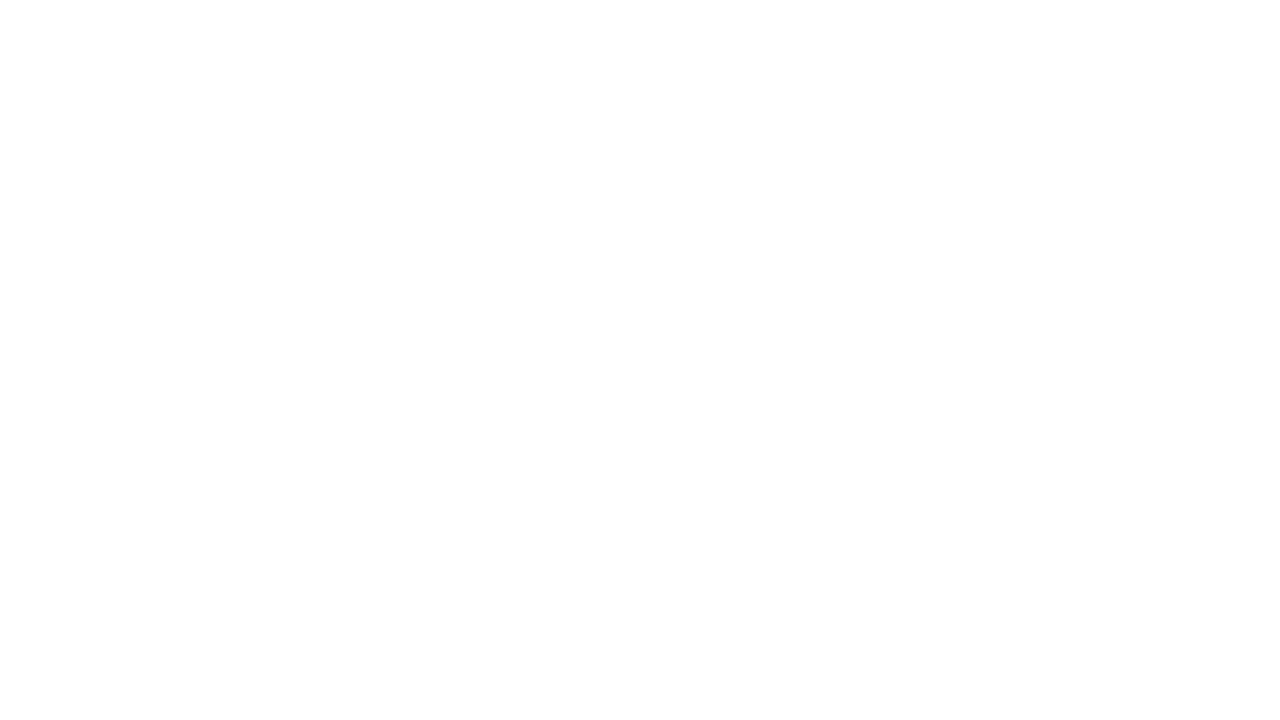

Re-queried links on page (iteration 954)
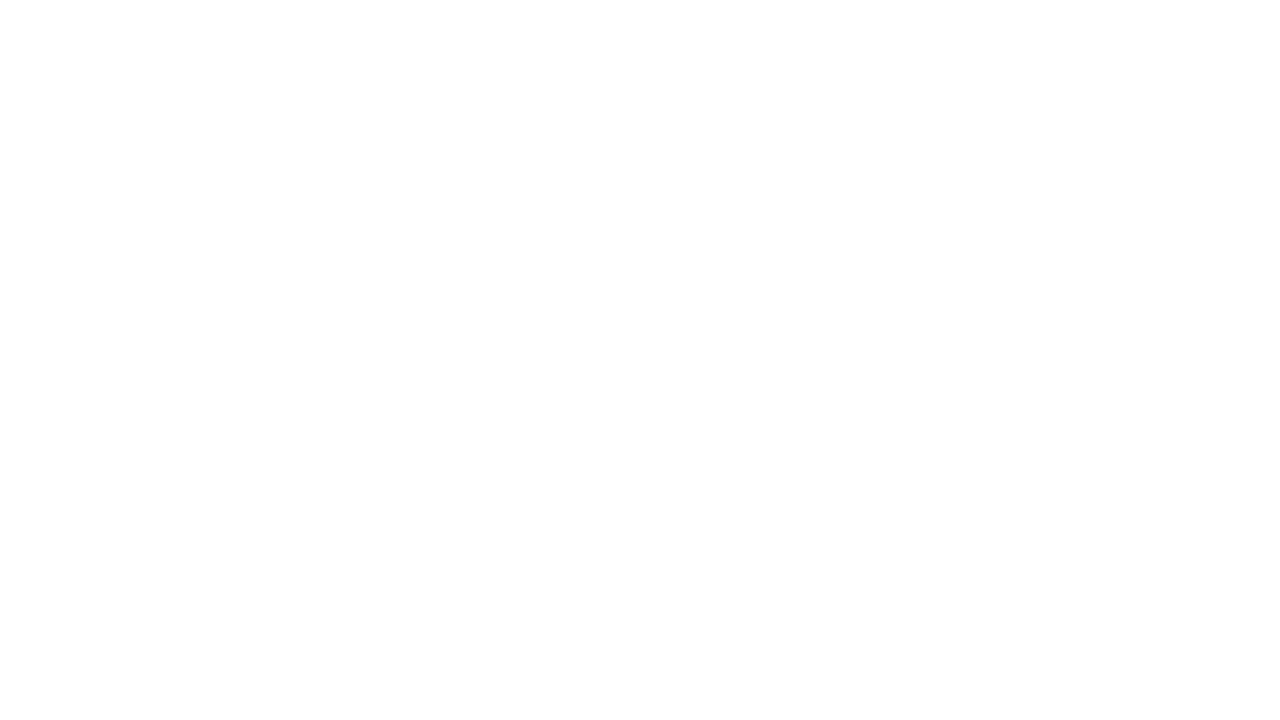

Re-queried links on page (iteration 955)
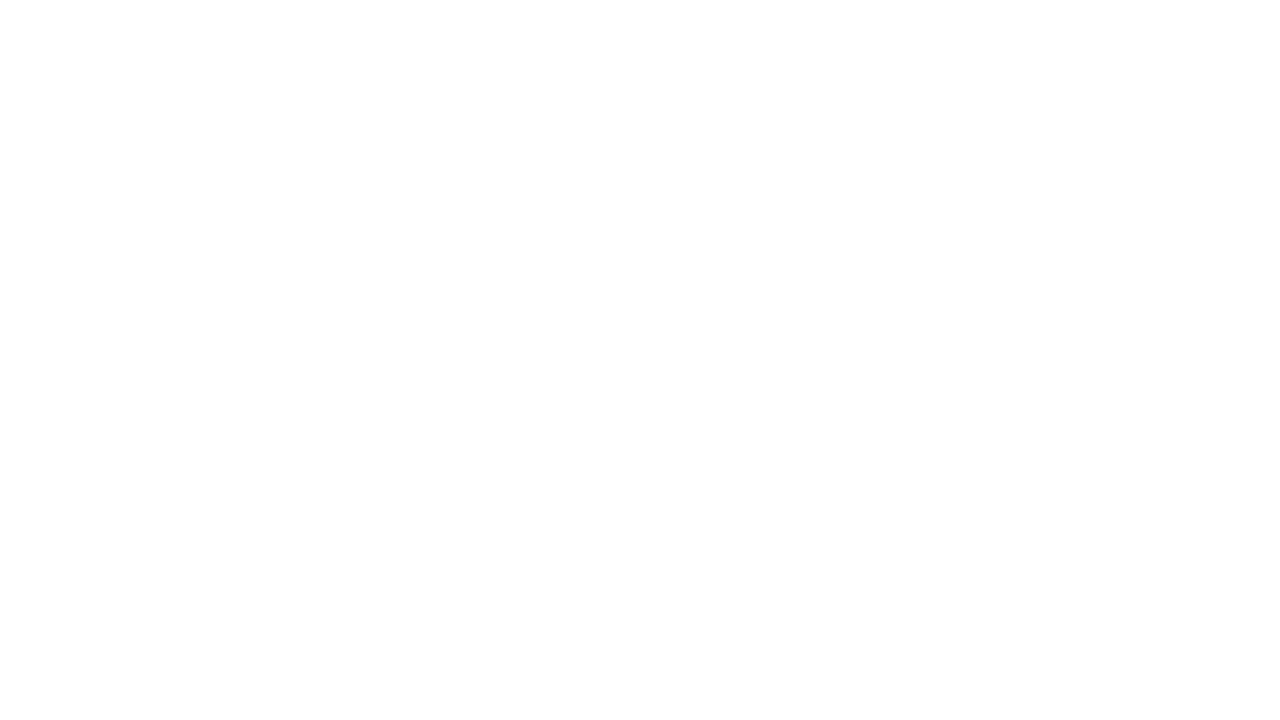

Re-queried links on page (iteration 956)
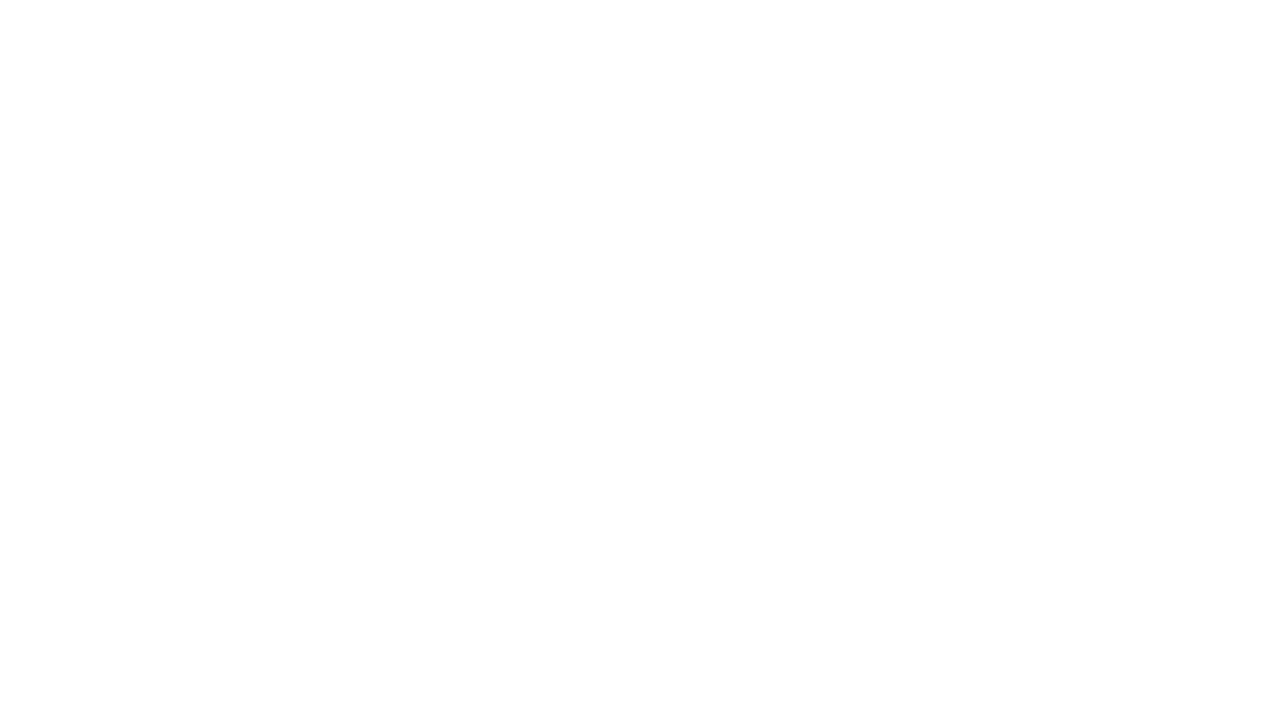

Re-queried links on page (iteration 957)
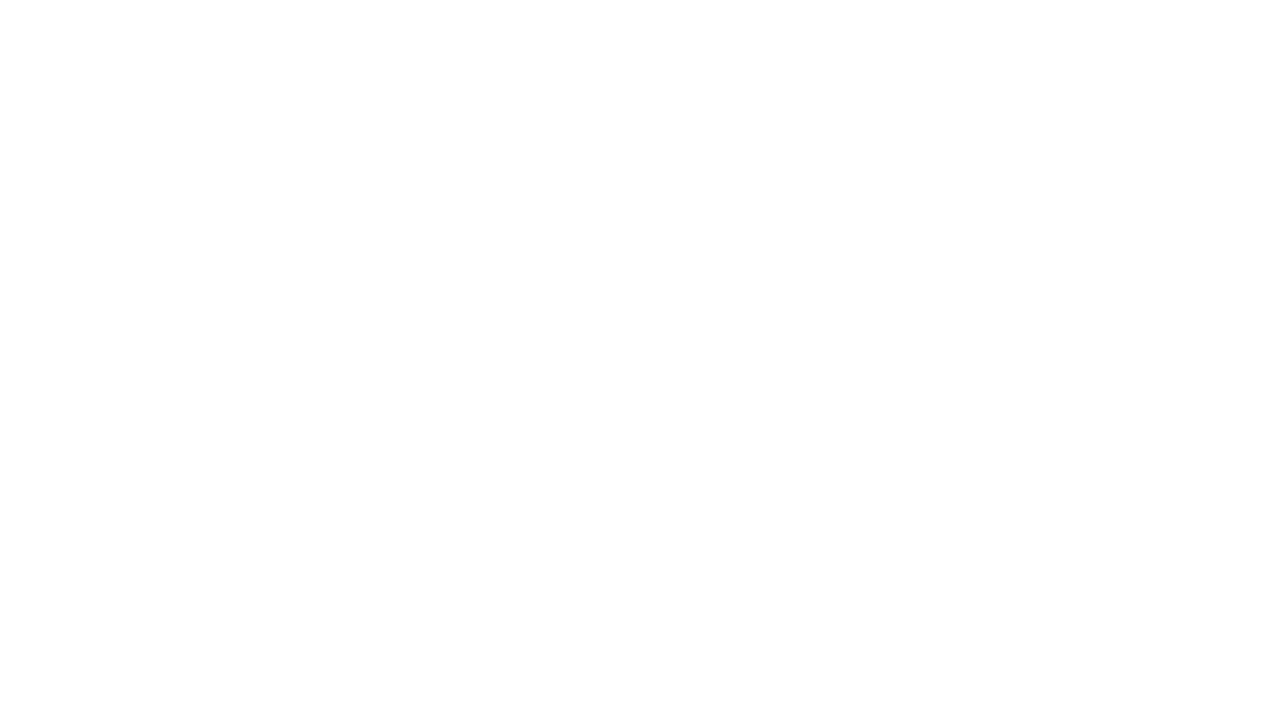

Re-queried links on page (iteration 958)
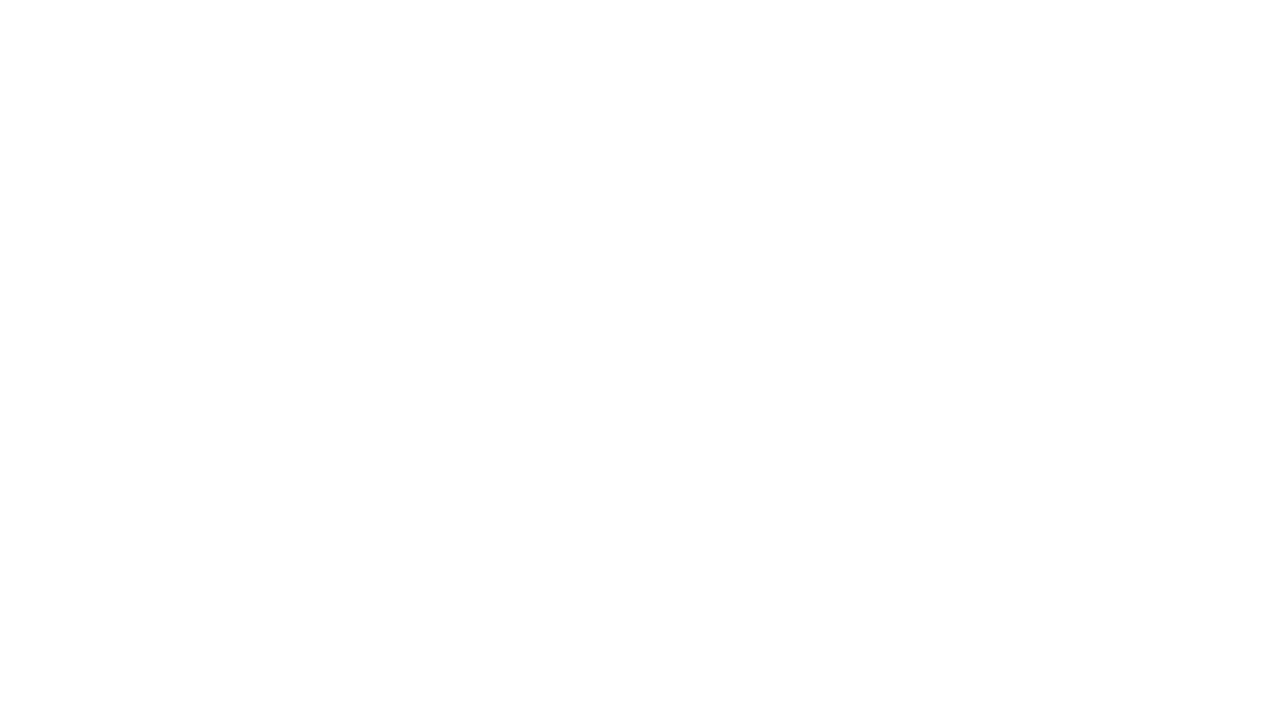

Re-queried links on page (iteration 959)
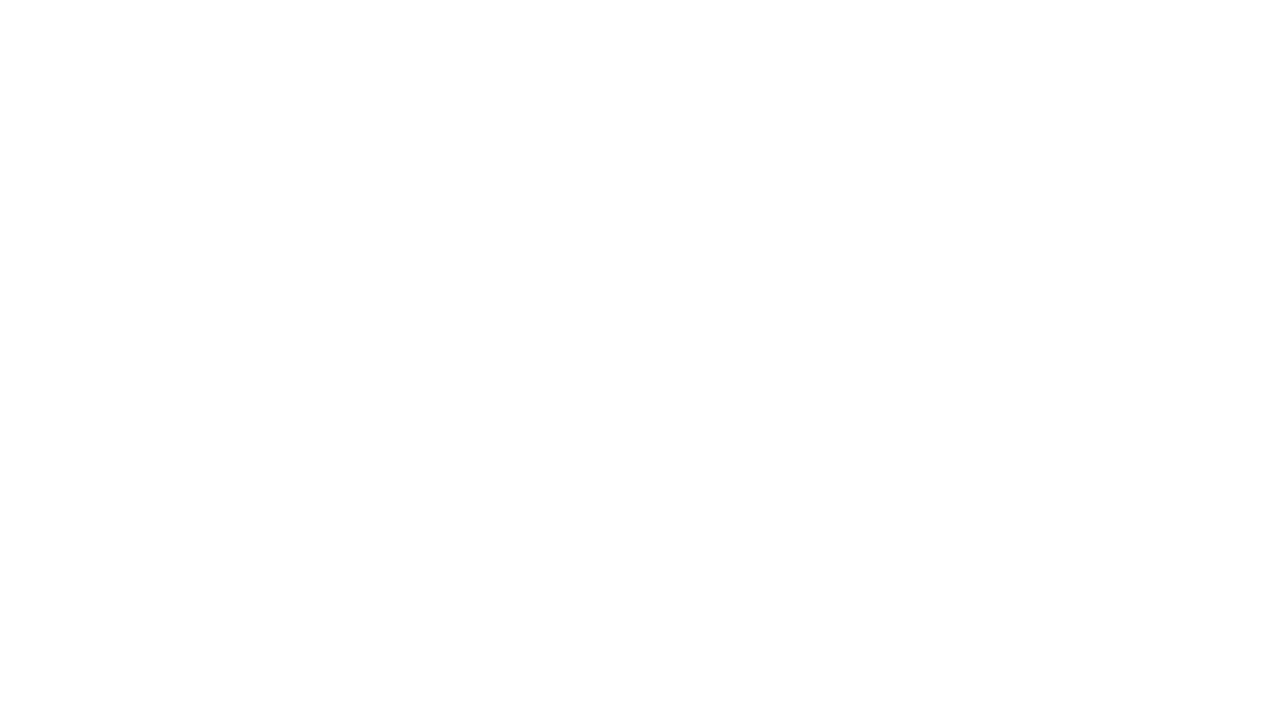

Re-queried links on page (iteration 960)
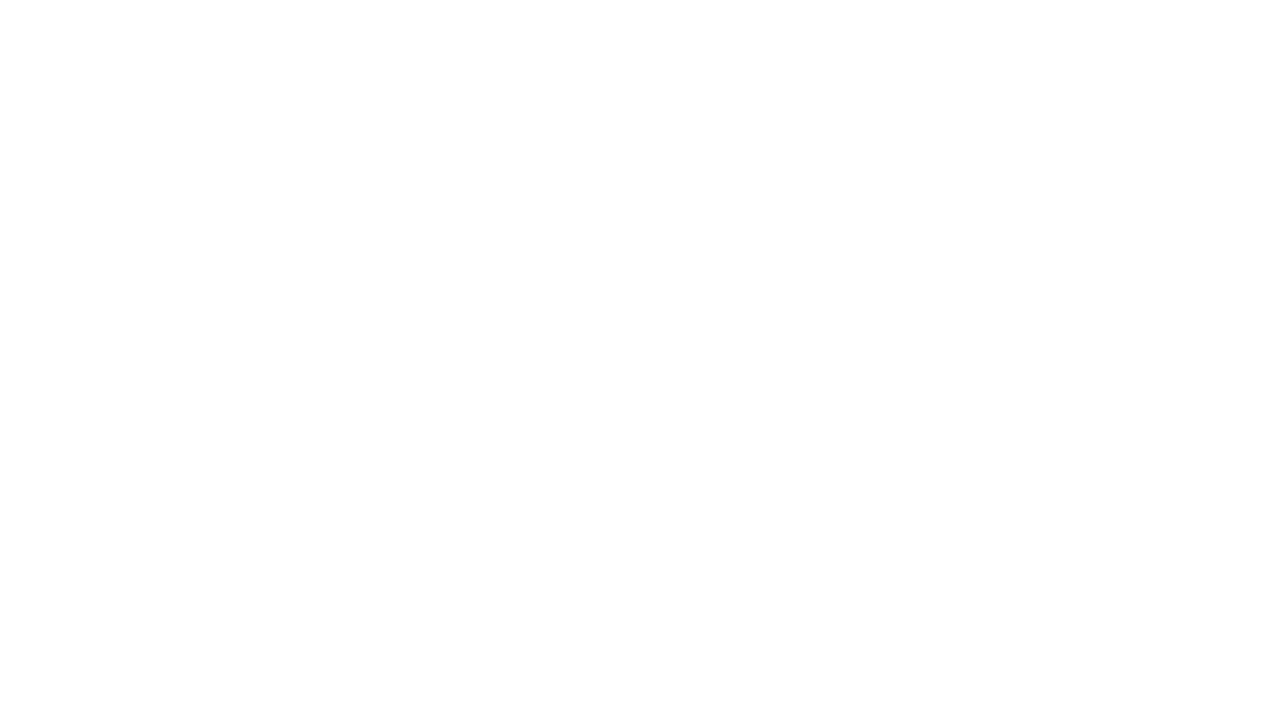

Re-queried links on page (iteration 961)
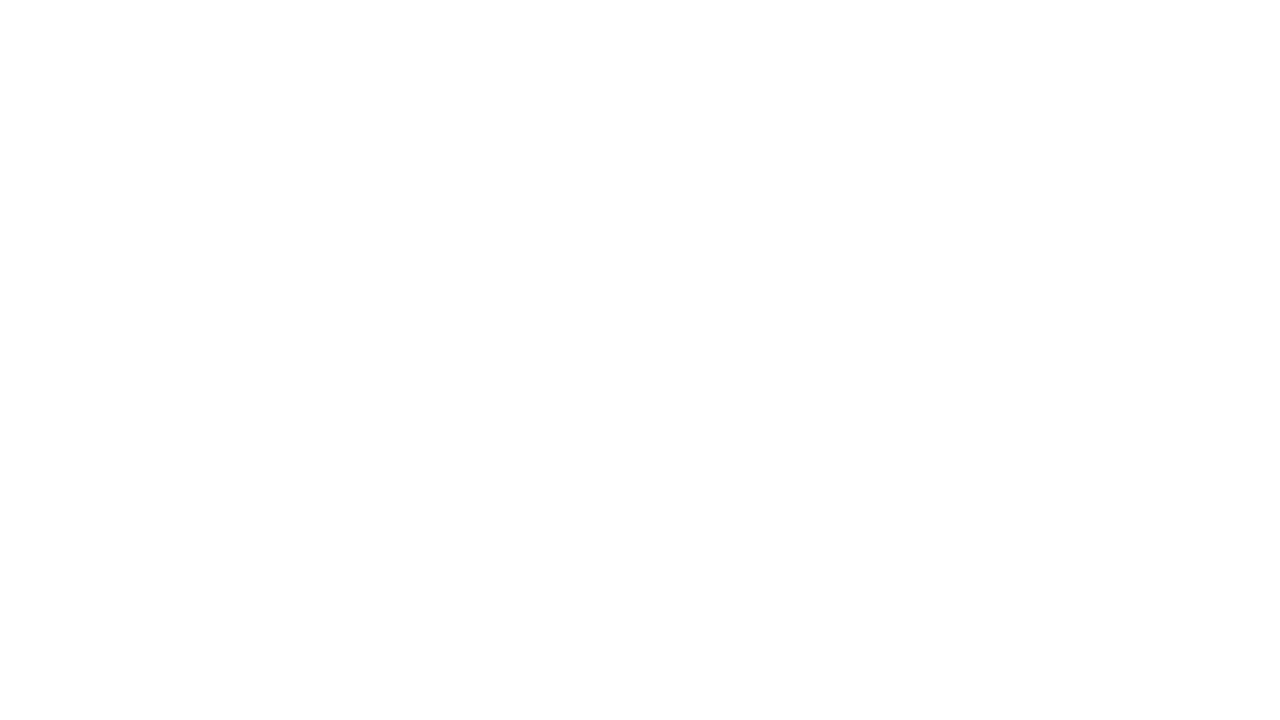

Re-queried links on page (iteration 962)
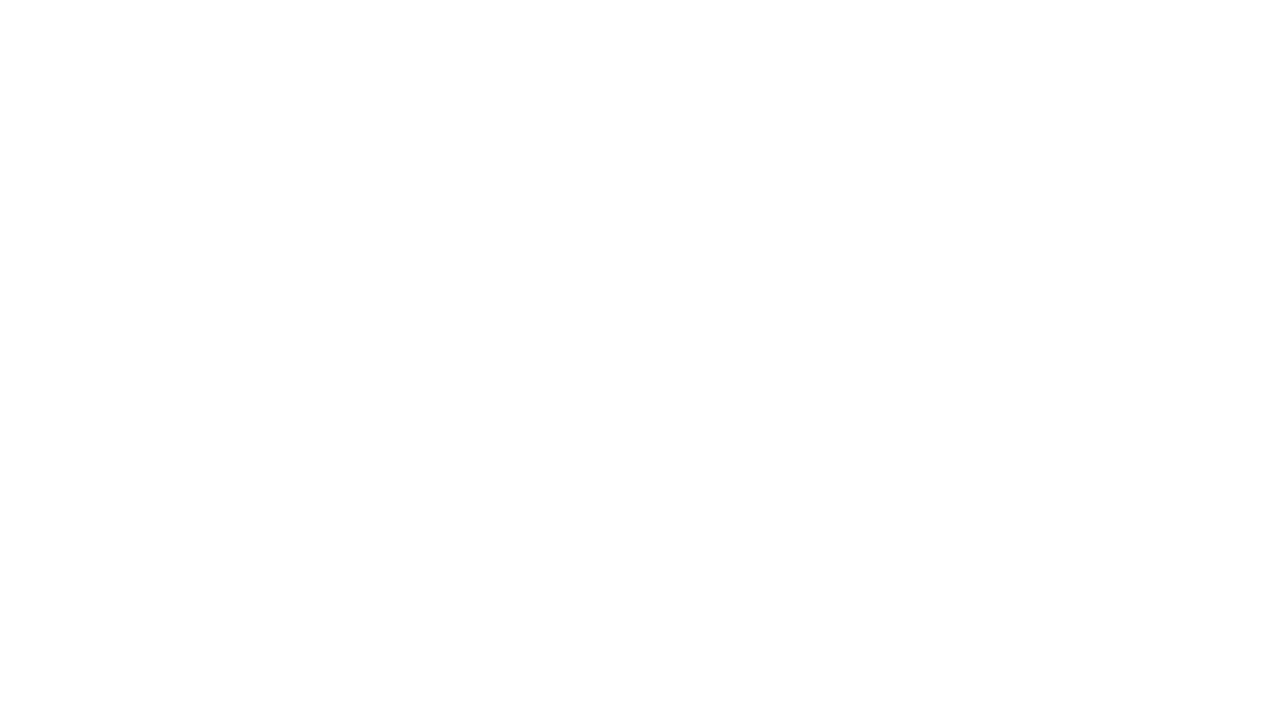

Re-queried links on page (iteration 963)
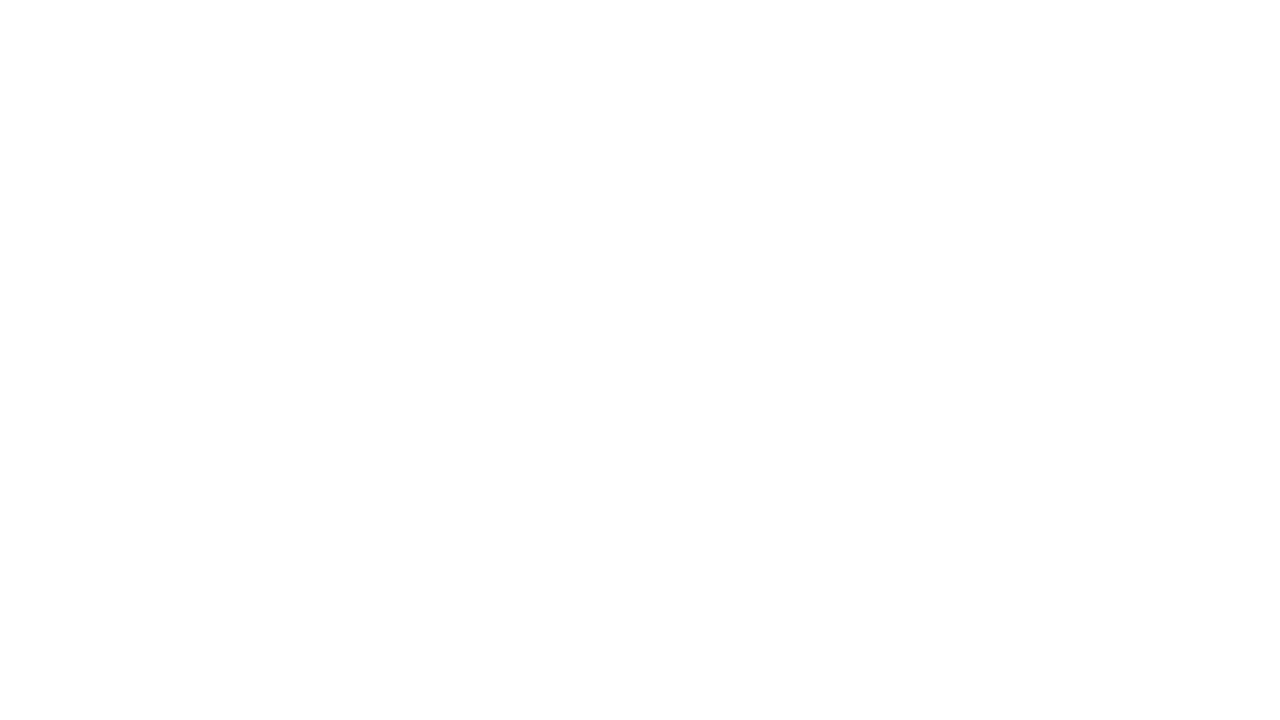

Re-queried links on page (iteration 964)
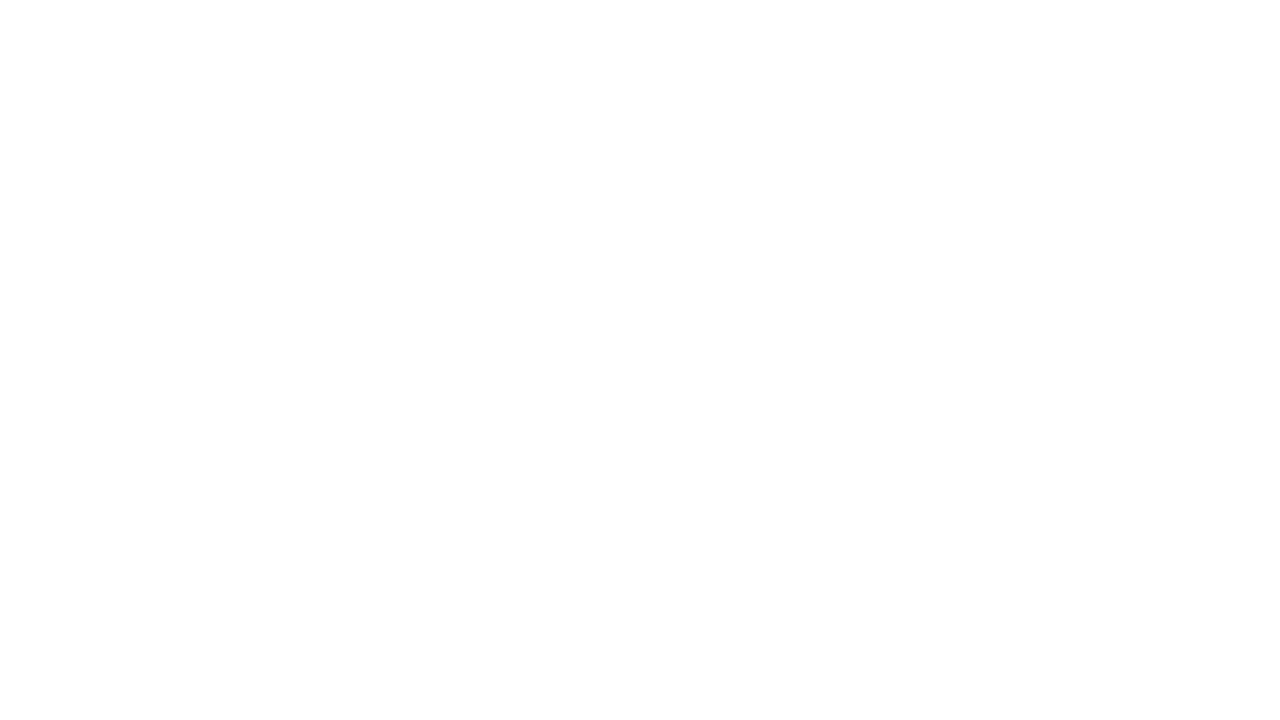

Re-queried links on page (iteration 965)
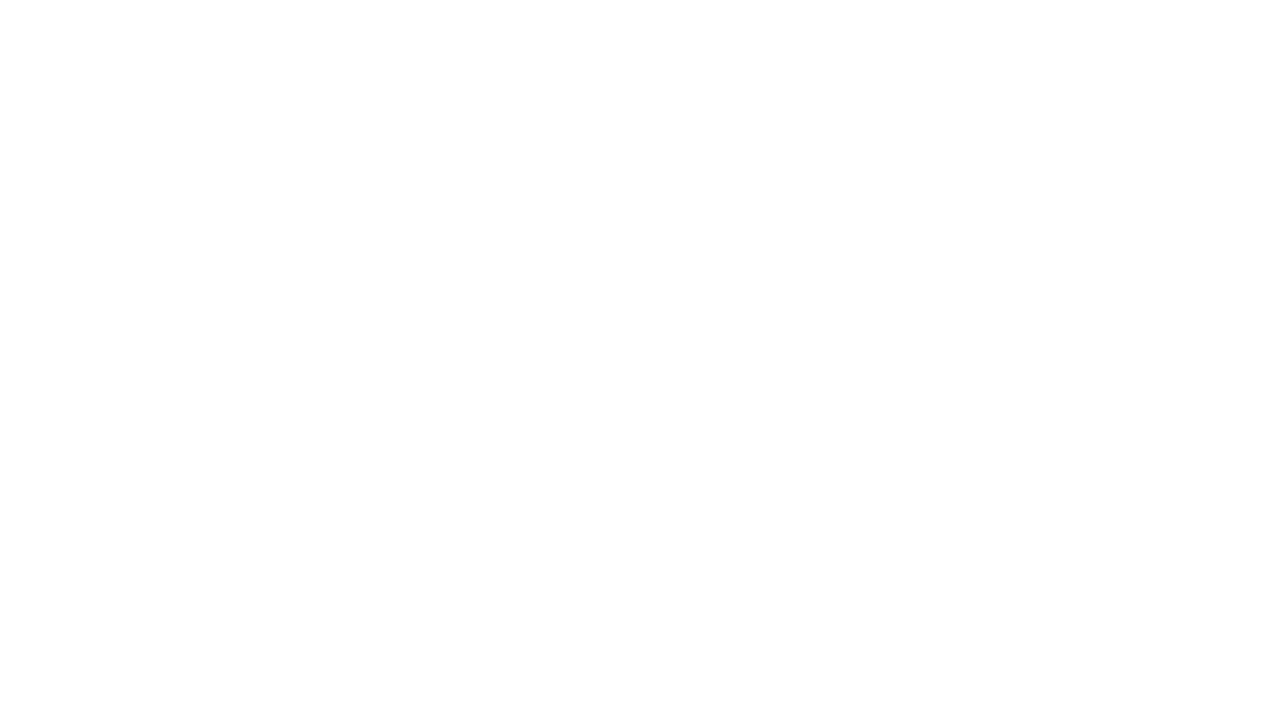

Re-queried links on page (iteration 966)
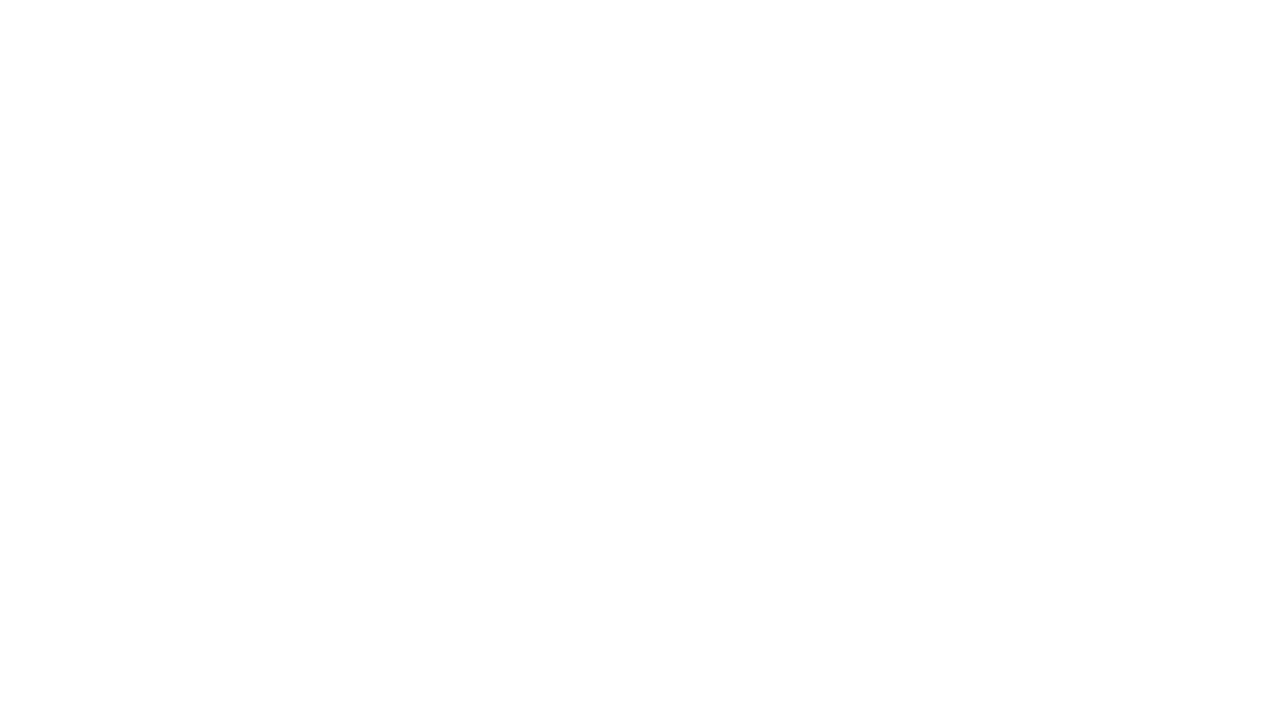

Re-queried links on page (iteration 967)
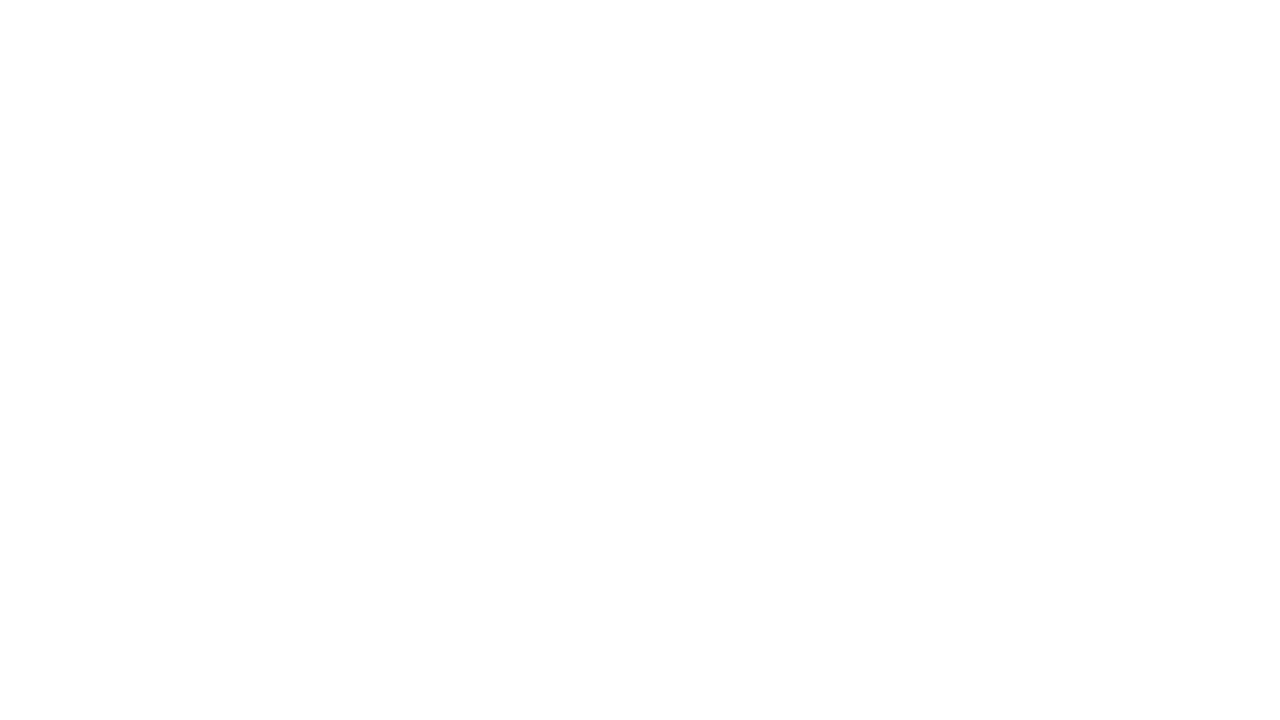

Re-queried links on page (iteration 968)
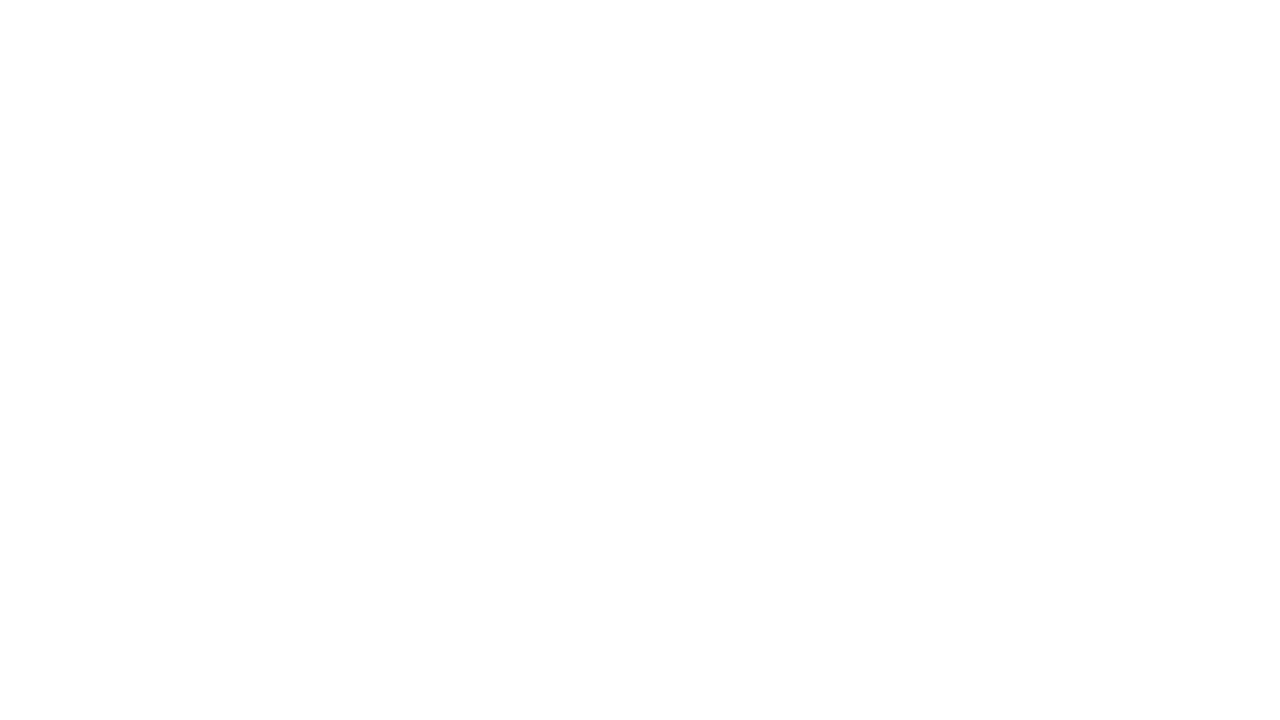

Re-queried links on page (iteration 969)
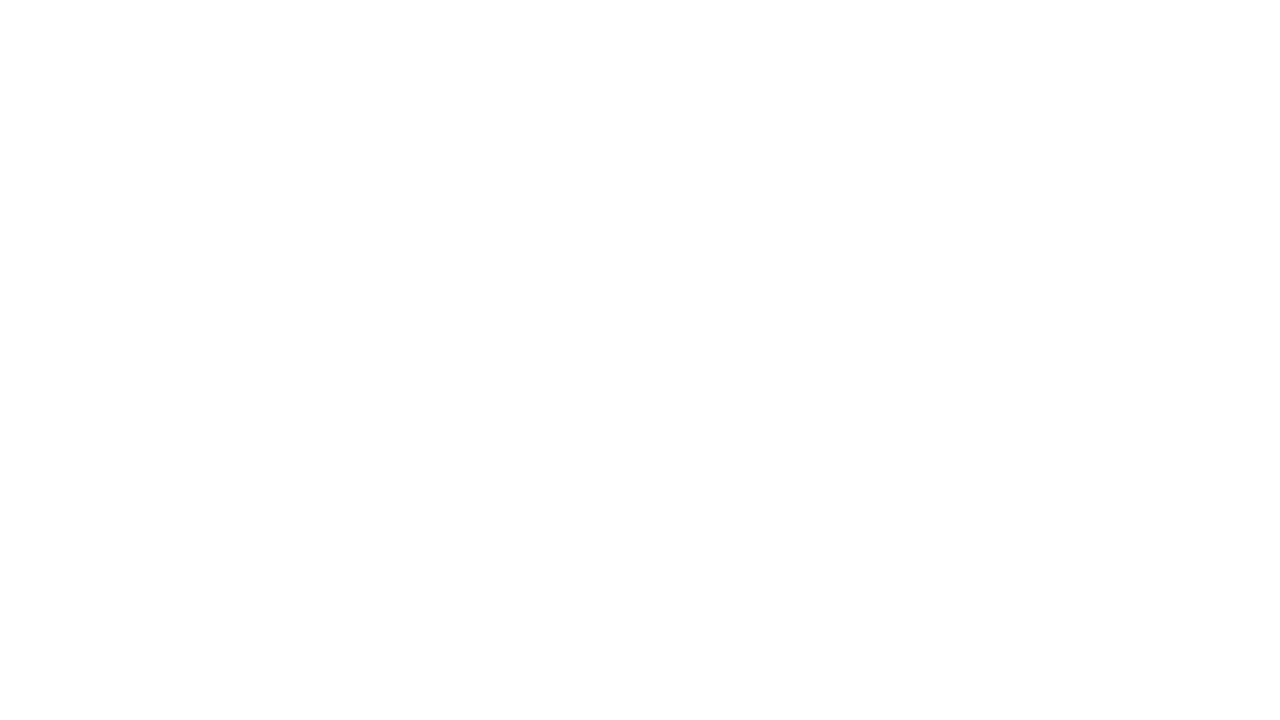

Re-queried links on page (iteration 970)
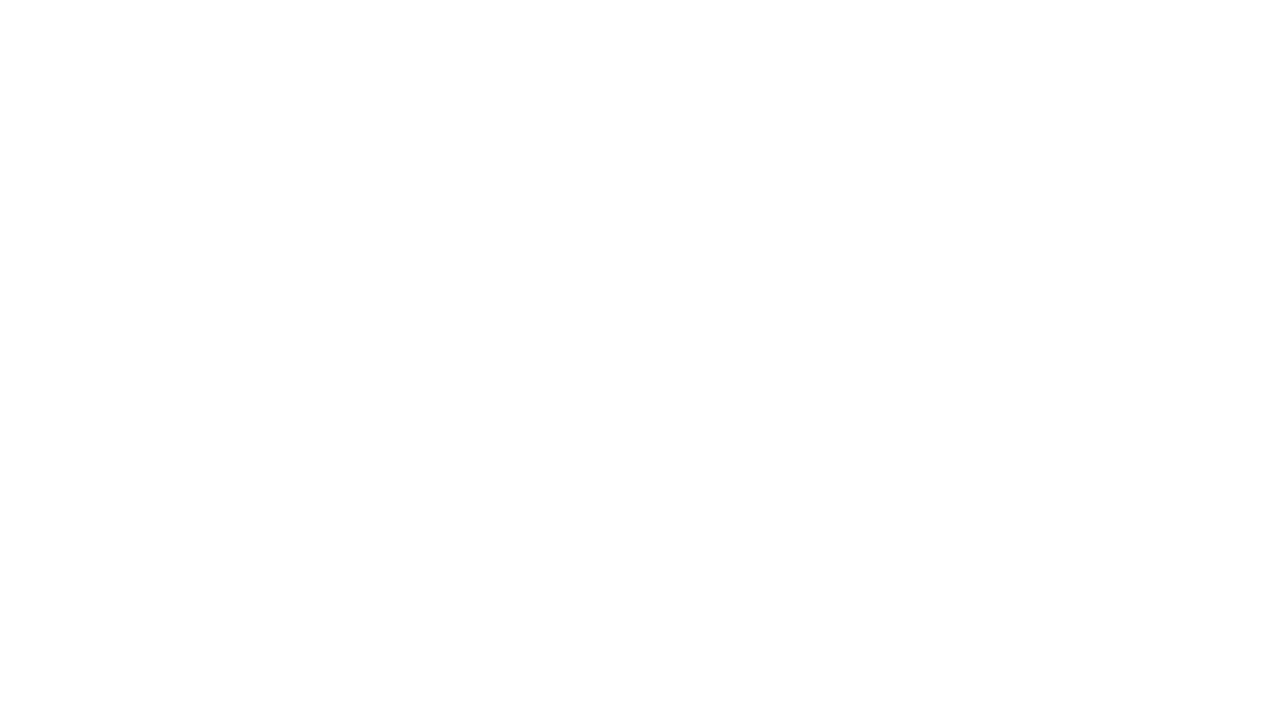

Re-queried links on page (iteration 971)
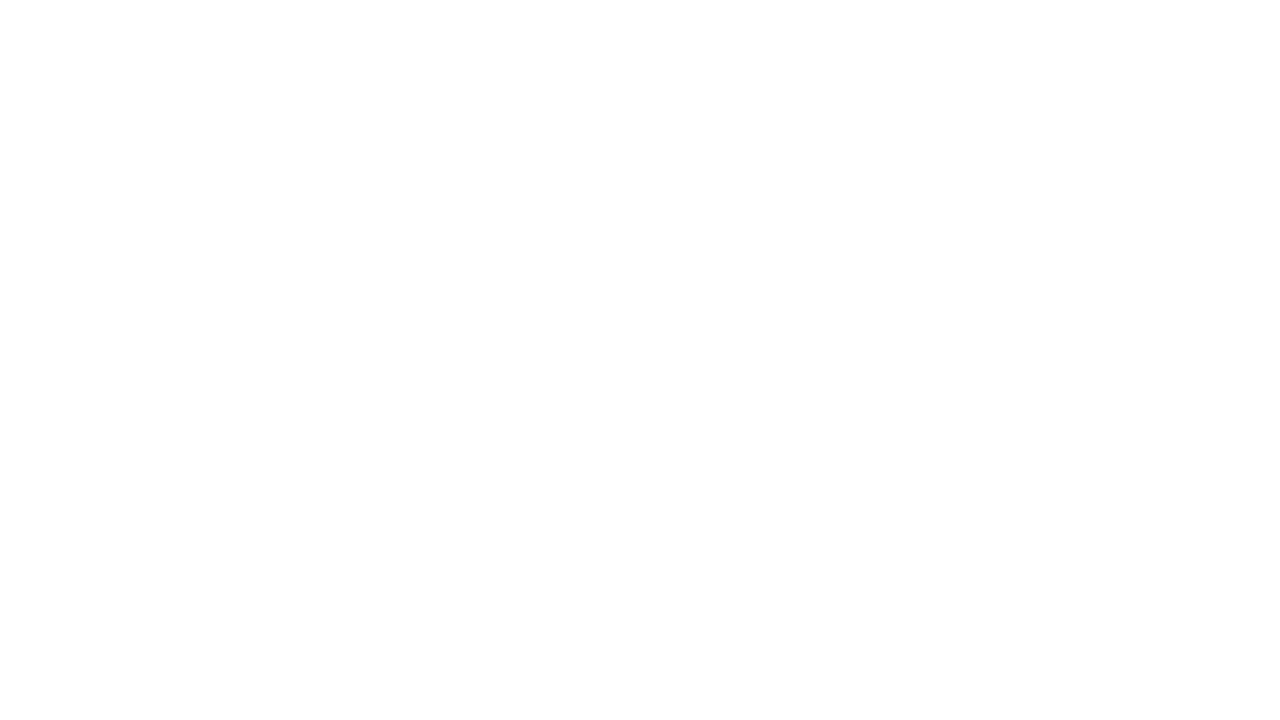

Re-queried links on page (iteration 972)
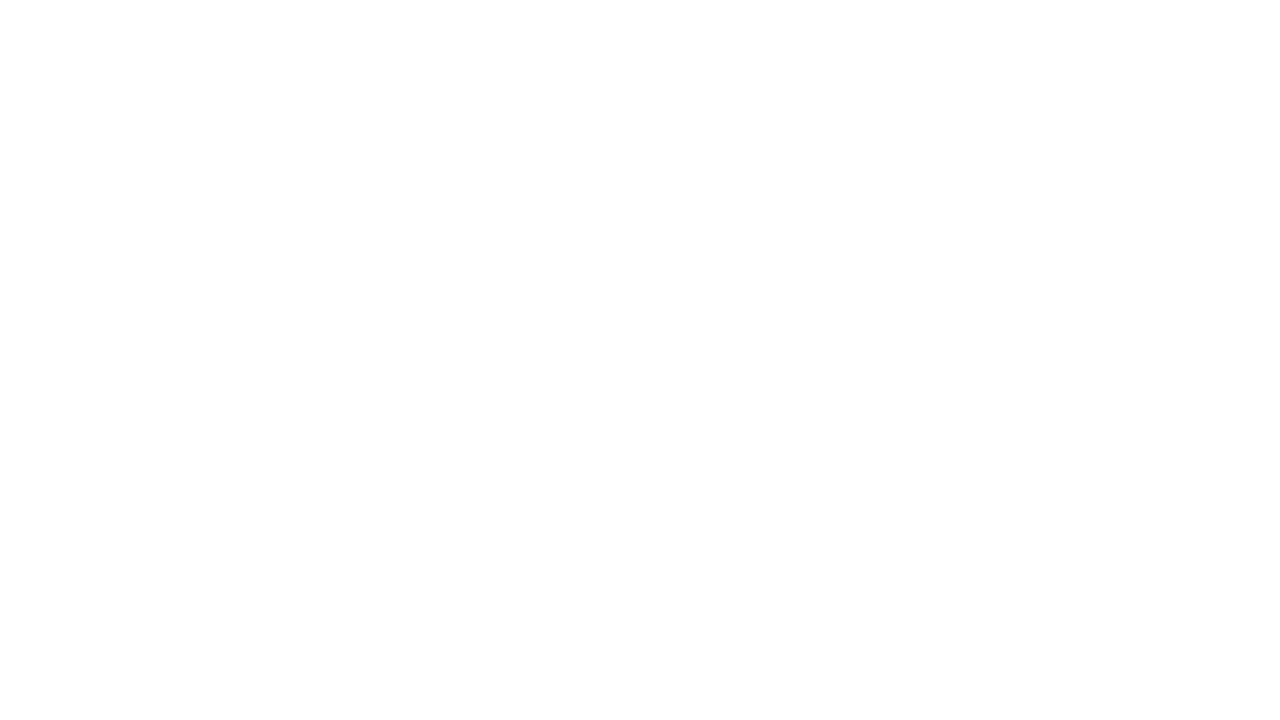

Re-queried links on page (iteration 973)
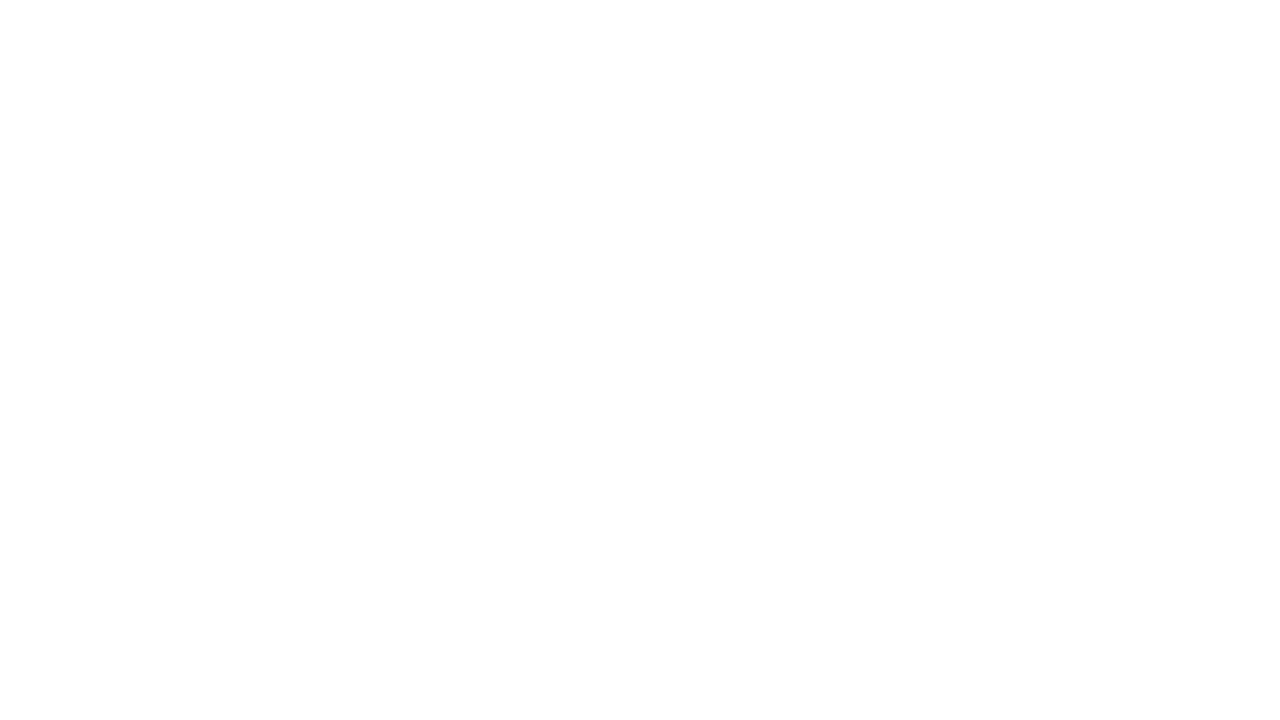

Re-queried links on page (iteration 974)
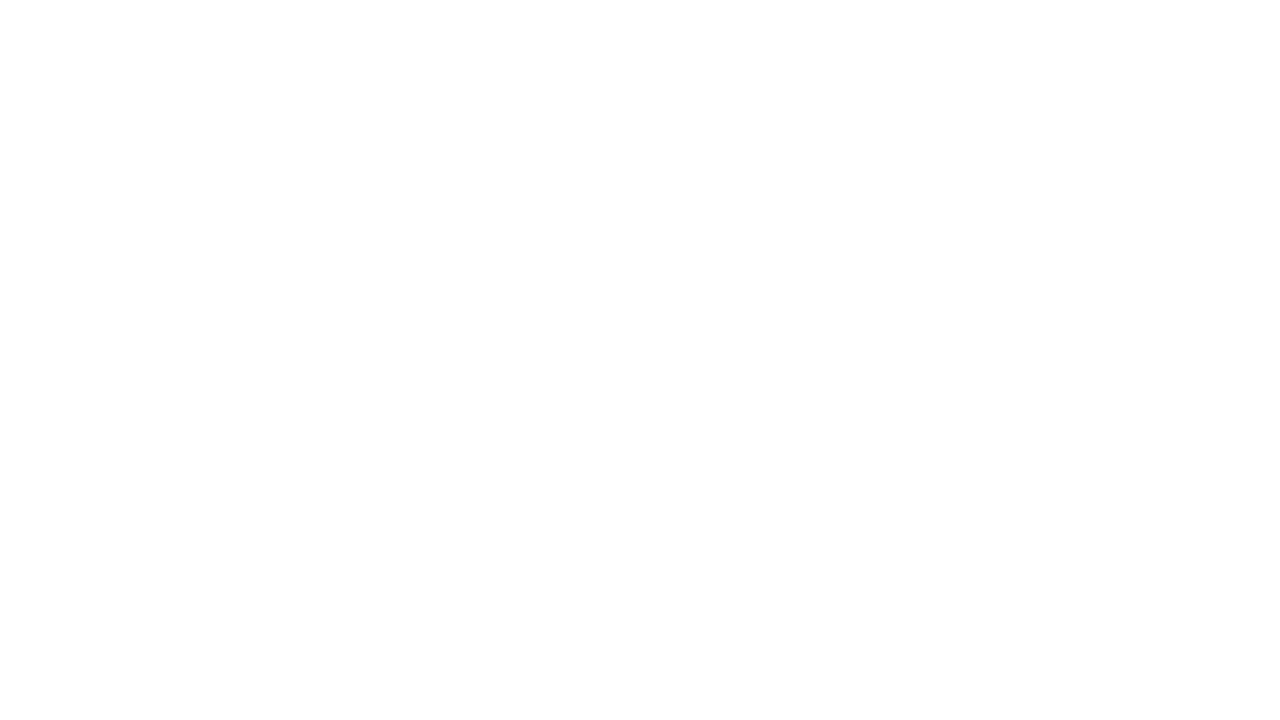

Re-queried links on page (iteration 975)
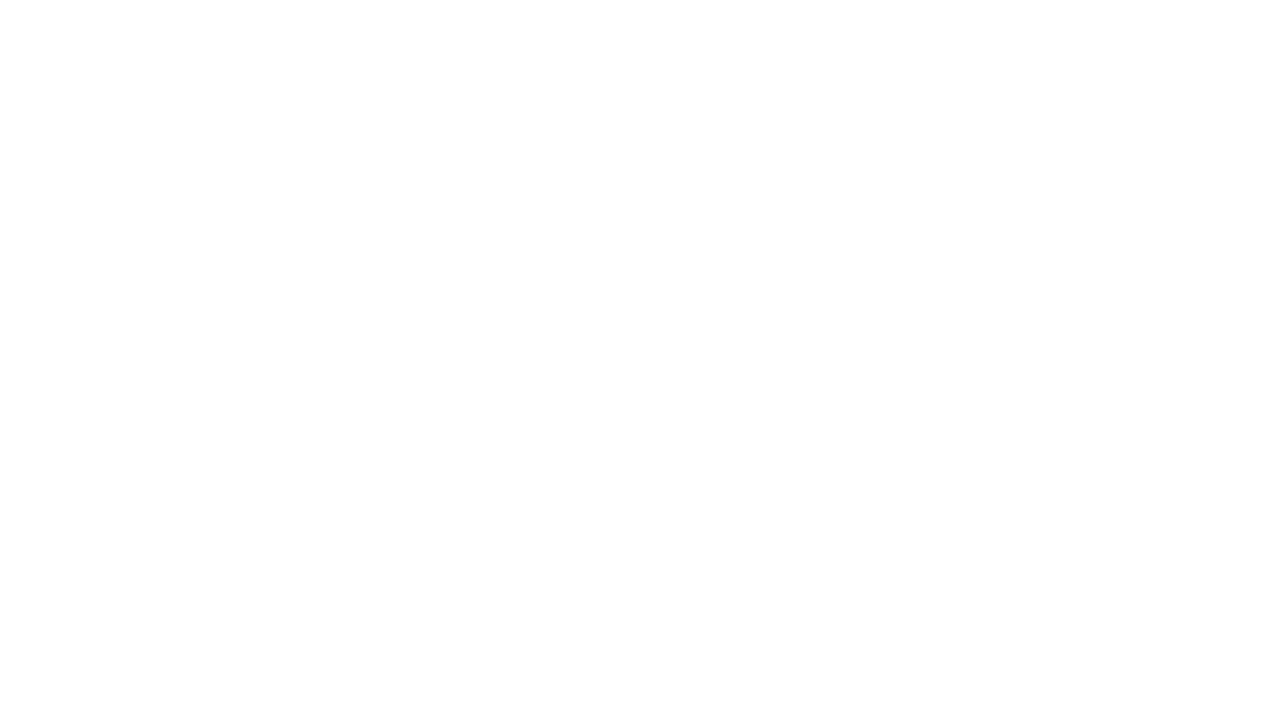

Re-queried links on page (iteration 976)
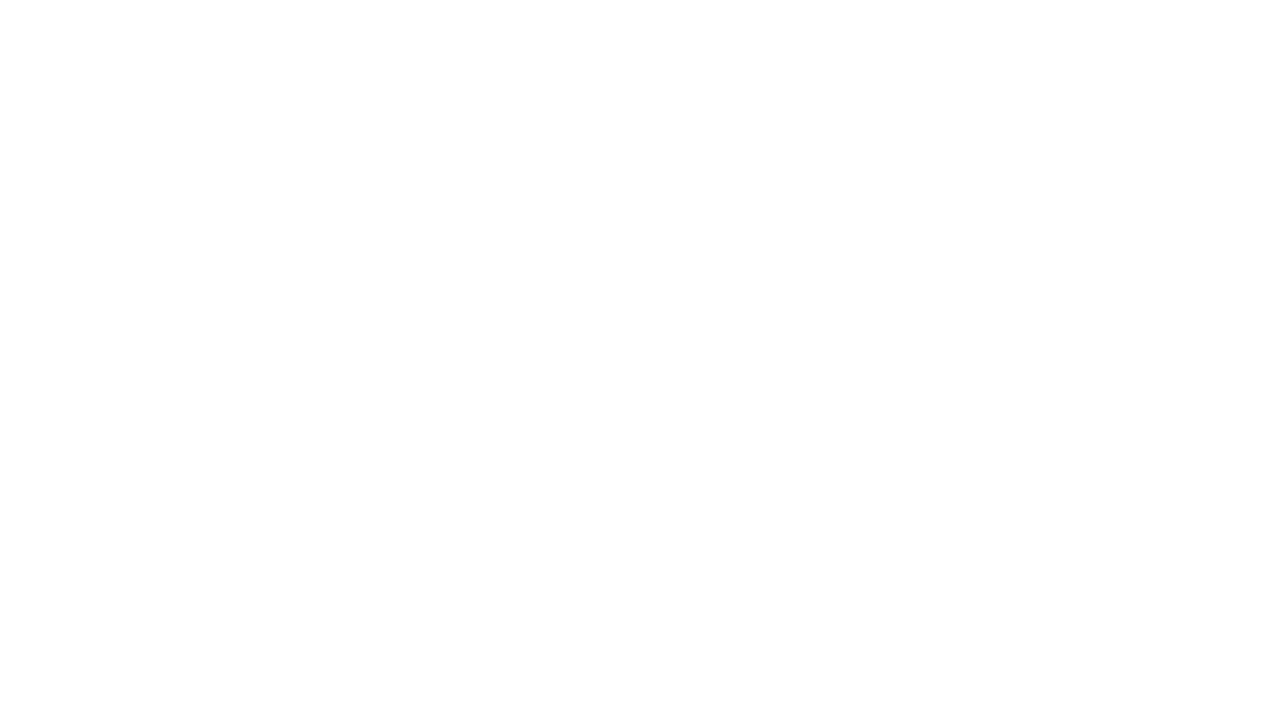

Re-queried links on page (iteration 977)
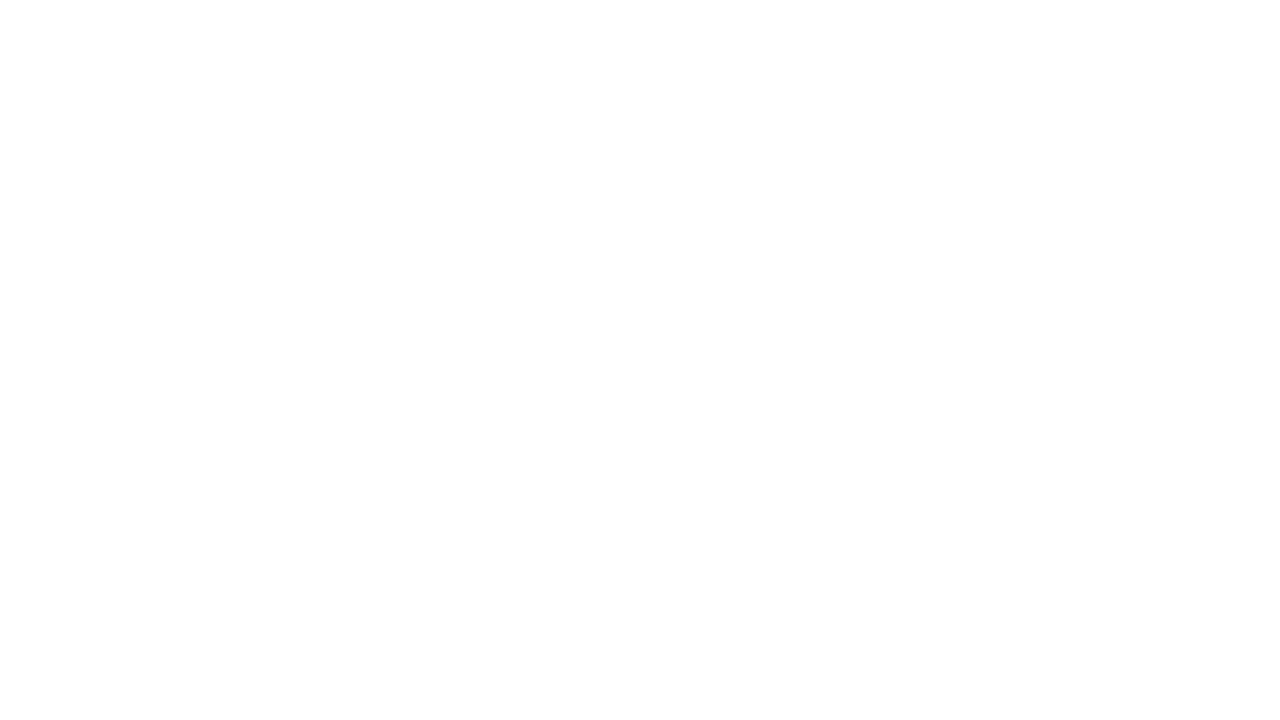

Re-queried links on page (iteration 978)
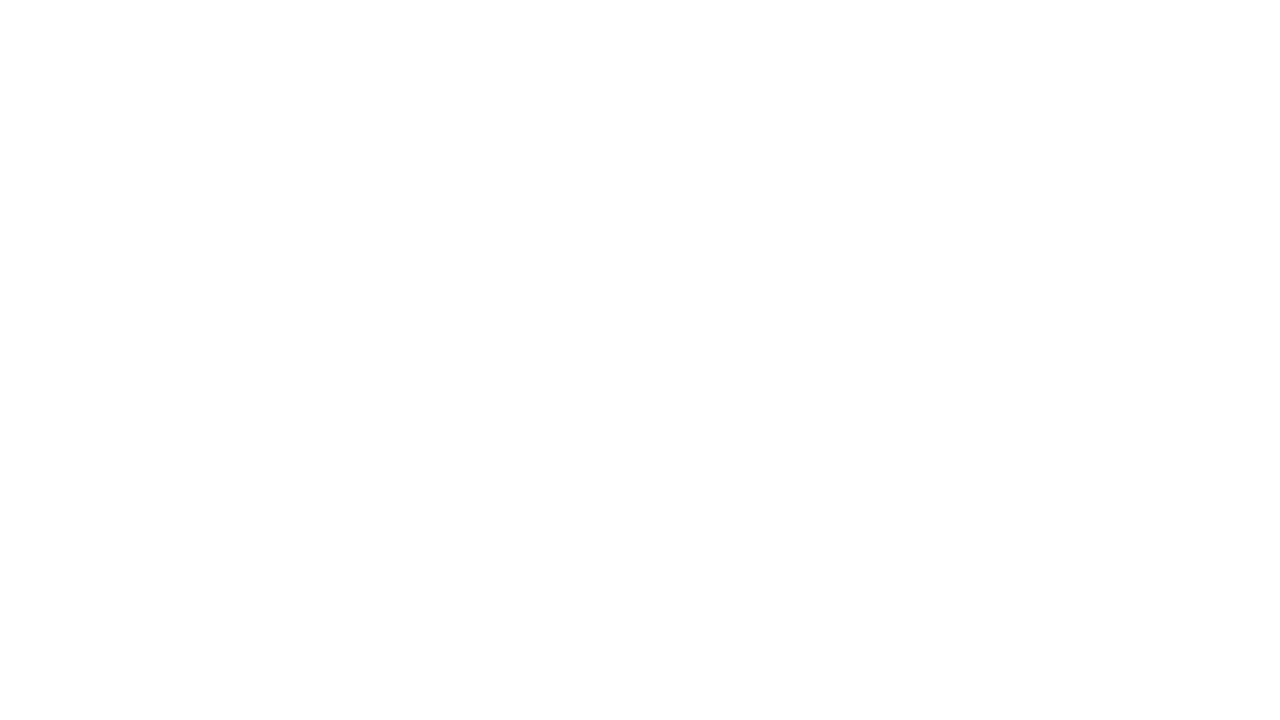

Re-queried links on page (iteration 979)
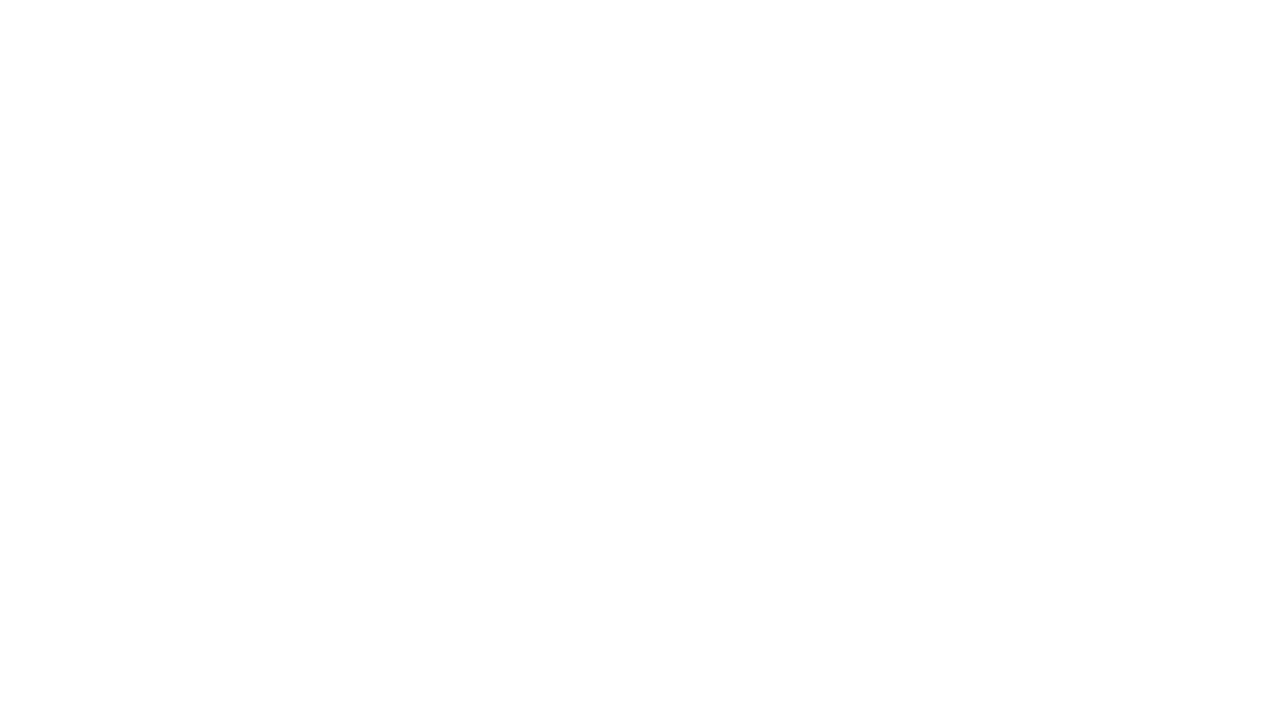

Re-queried links on page (iteration 980)
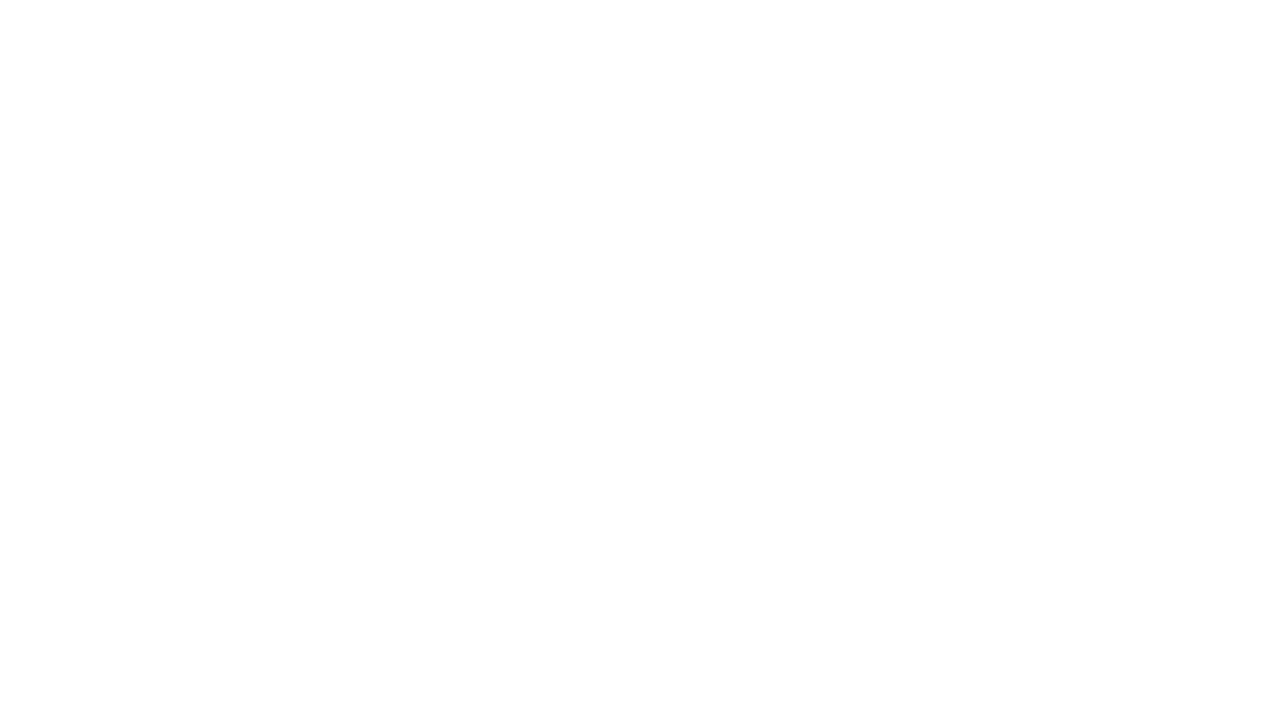

Re-queried links on page (iteration 981)
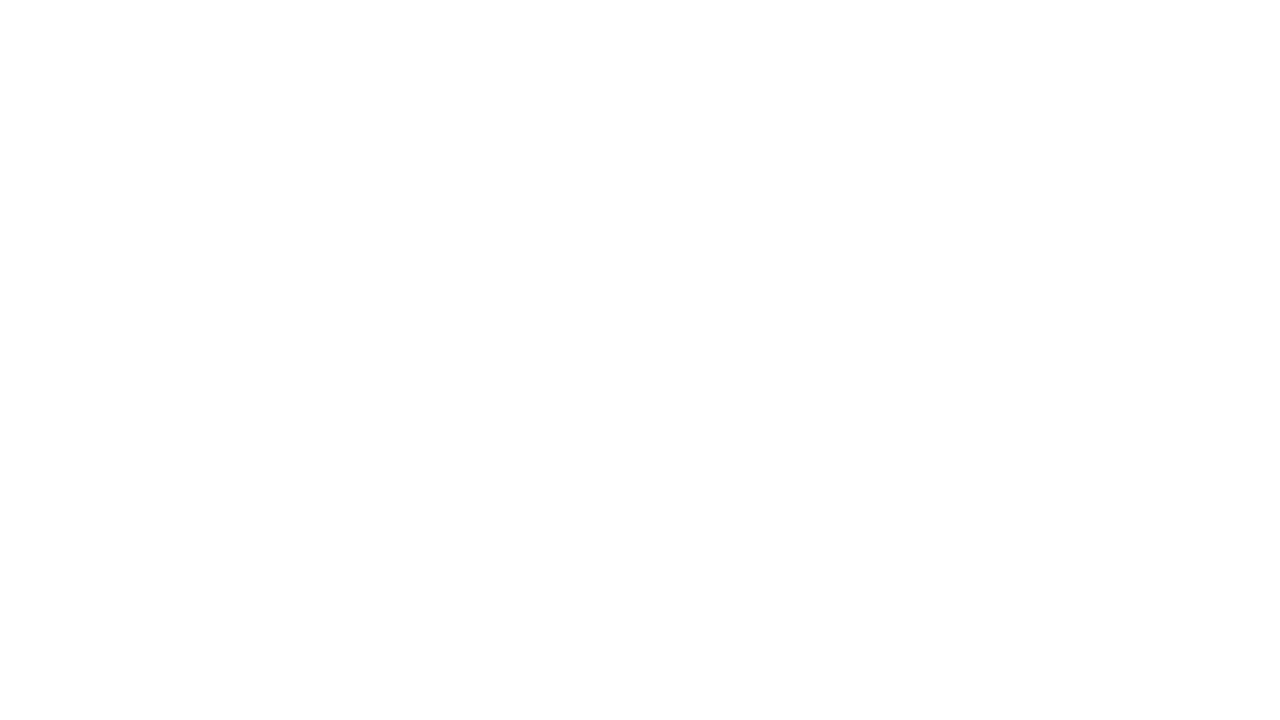

Re-queried links on page (iteration 982)
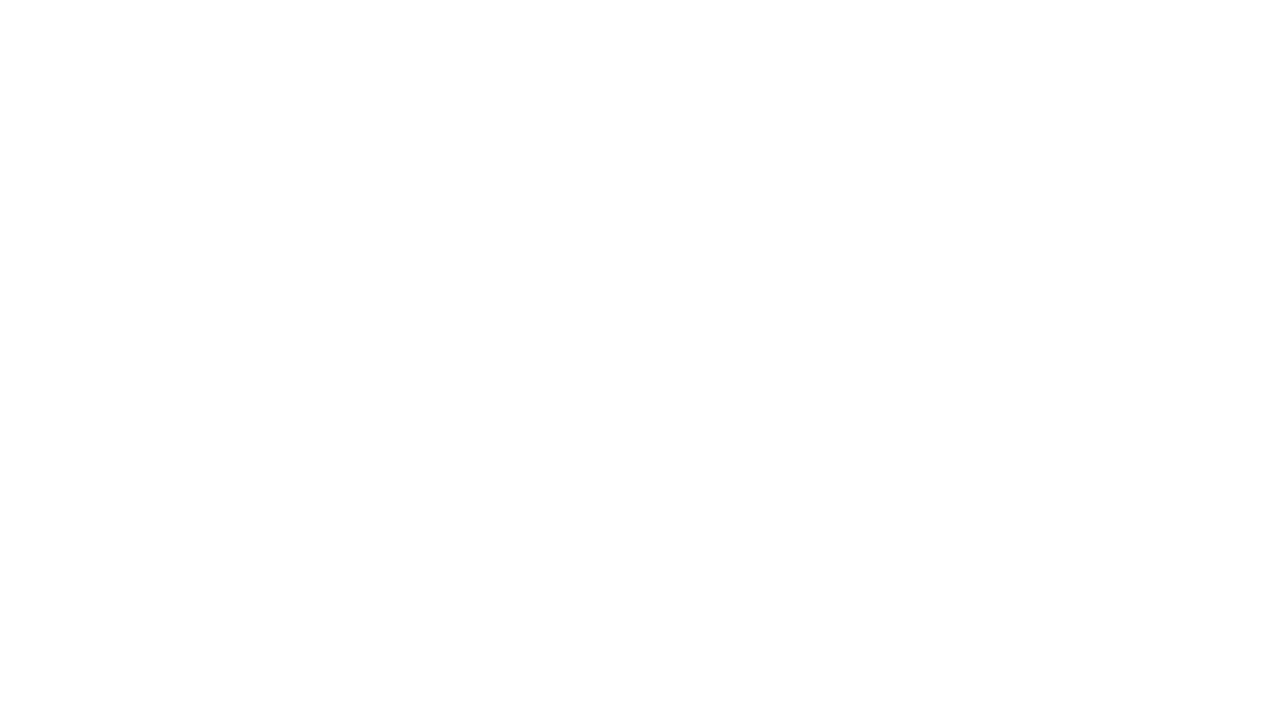

Re-queried links on page (iteration 983)
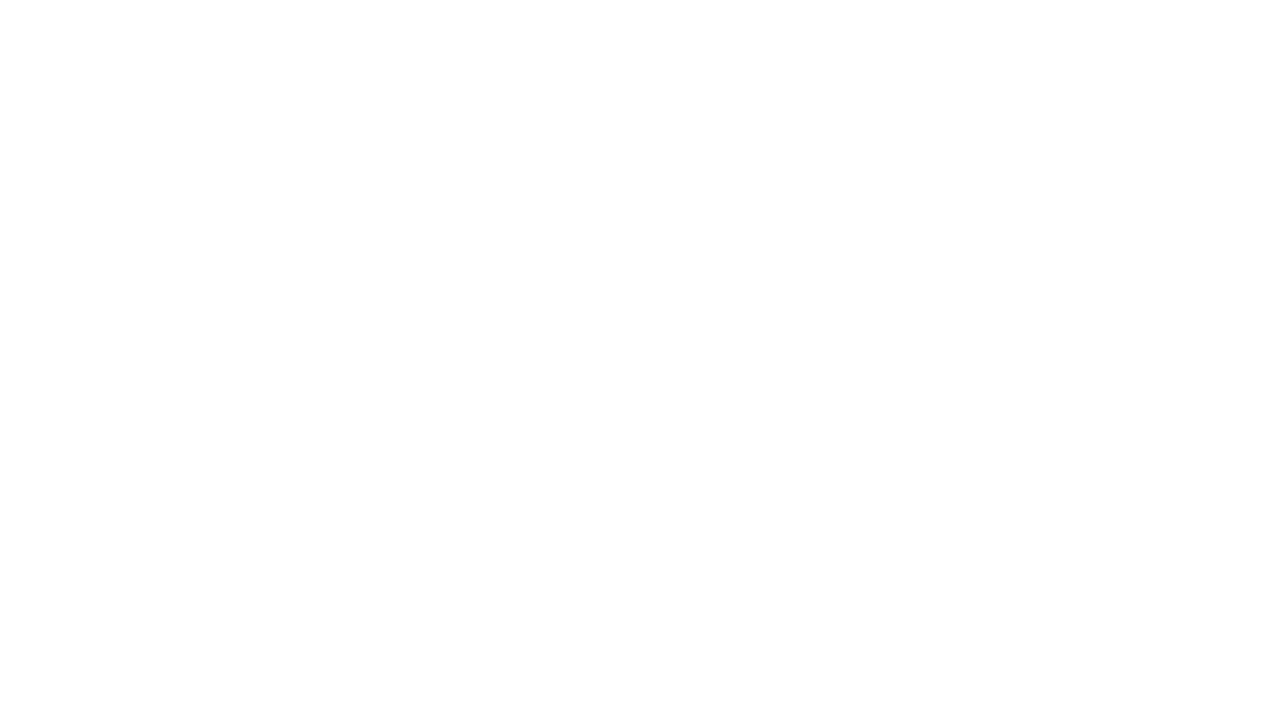

Re-queried links on page (iteration 984)
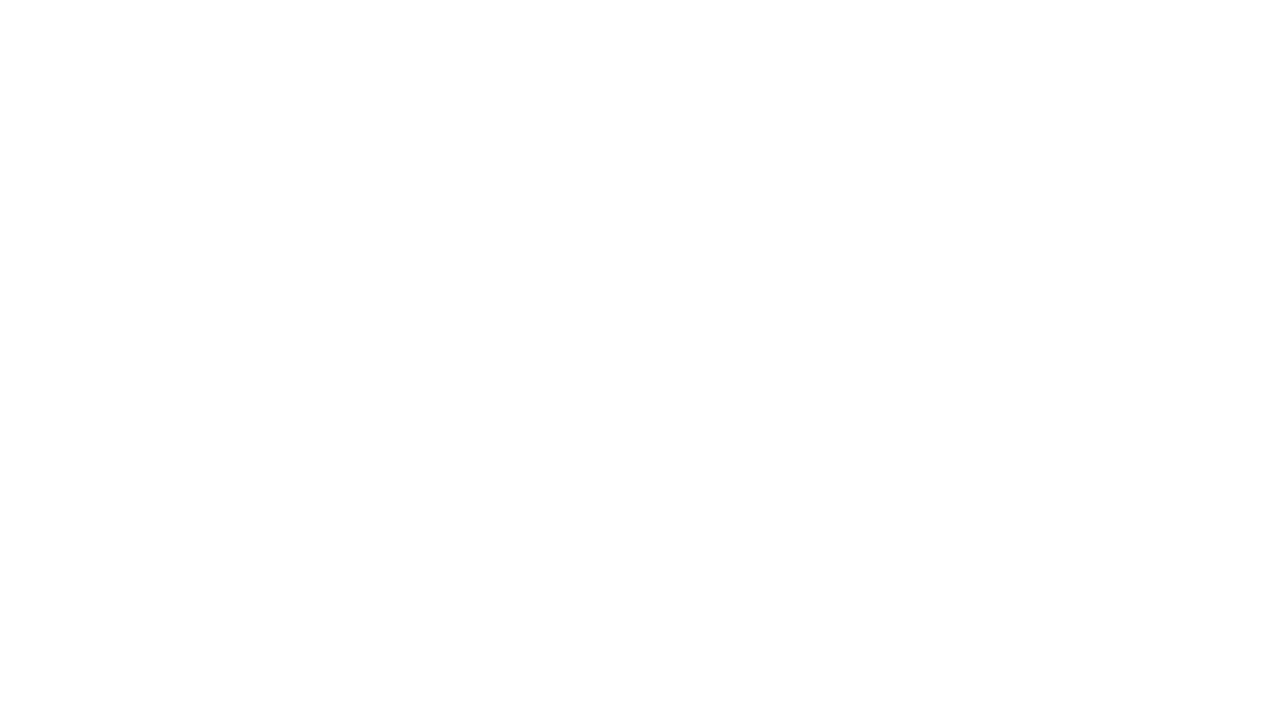

Re-queried links on page (iteration 985)
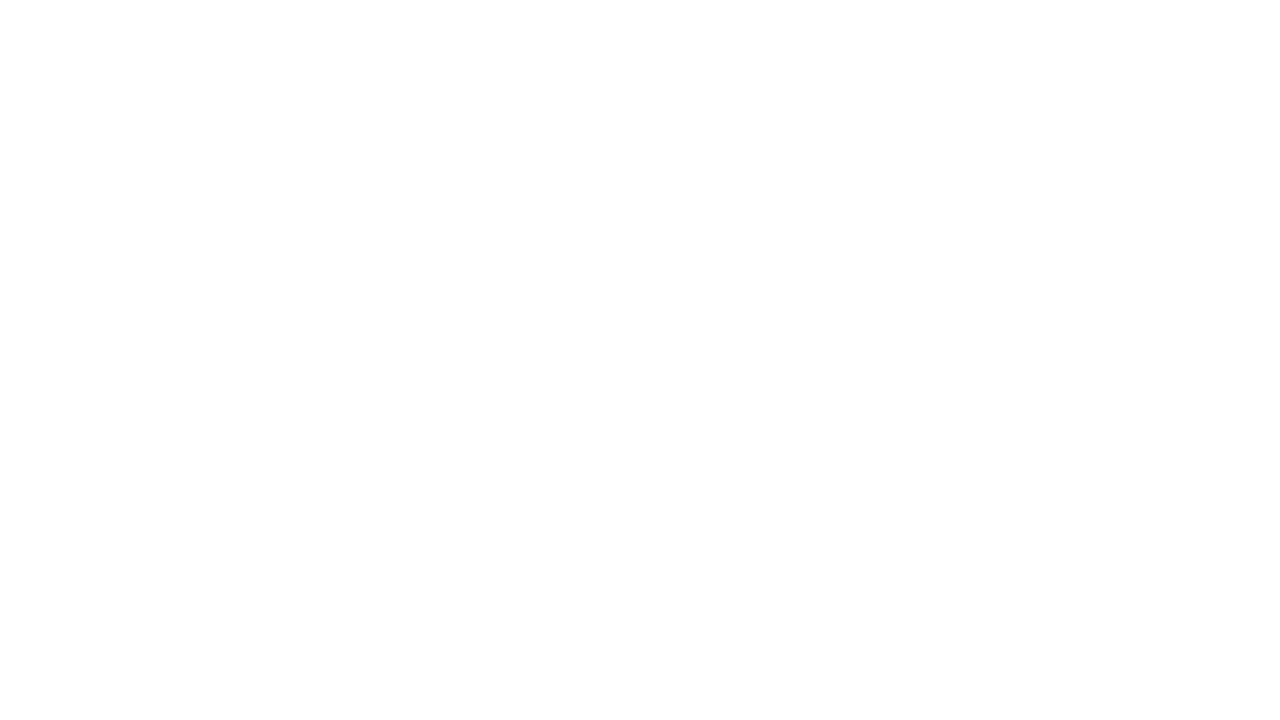

Re-queried links on page (iteration 986)
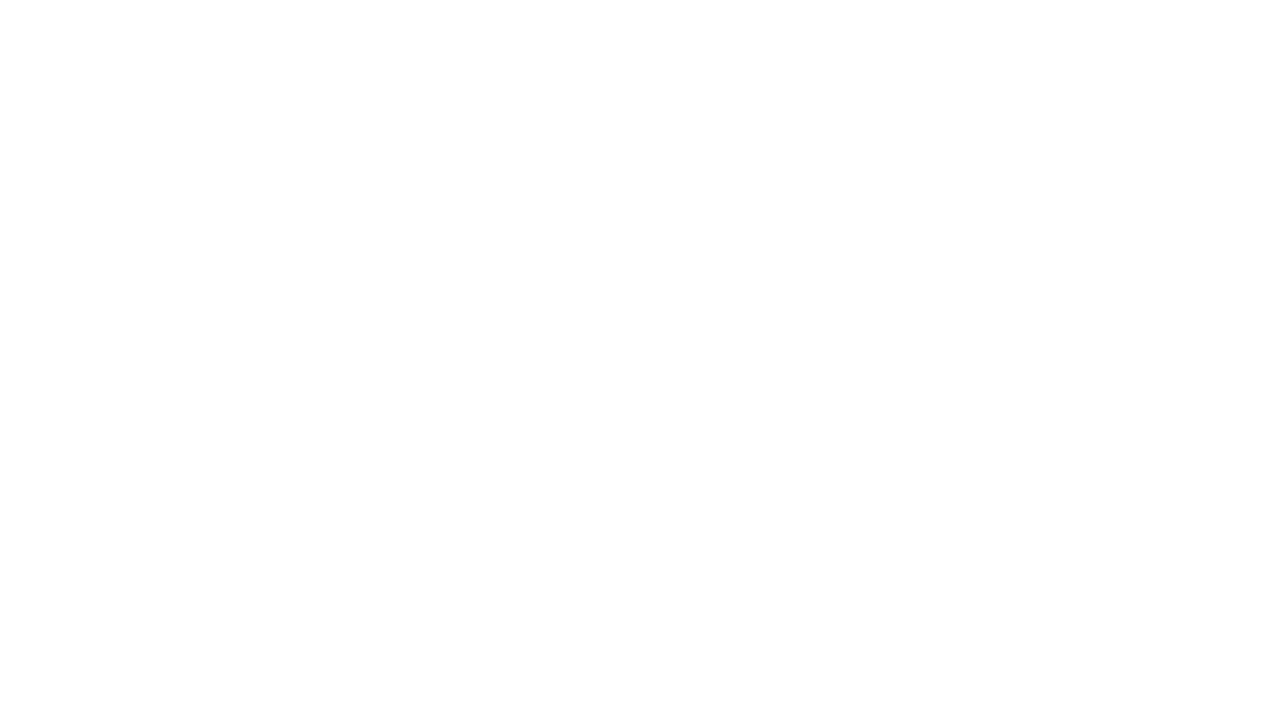

Re-queried links on page (iteration 987)
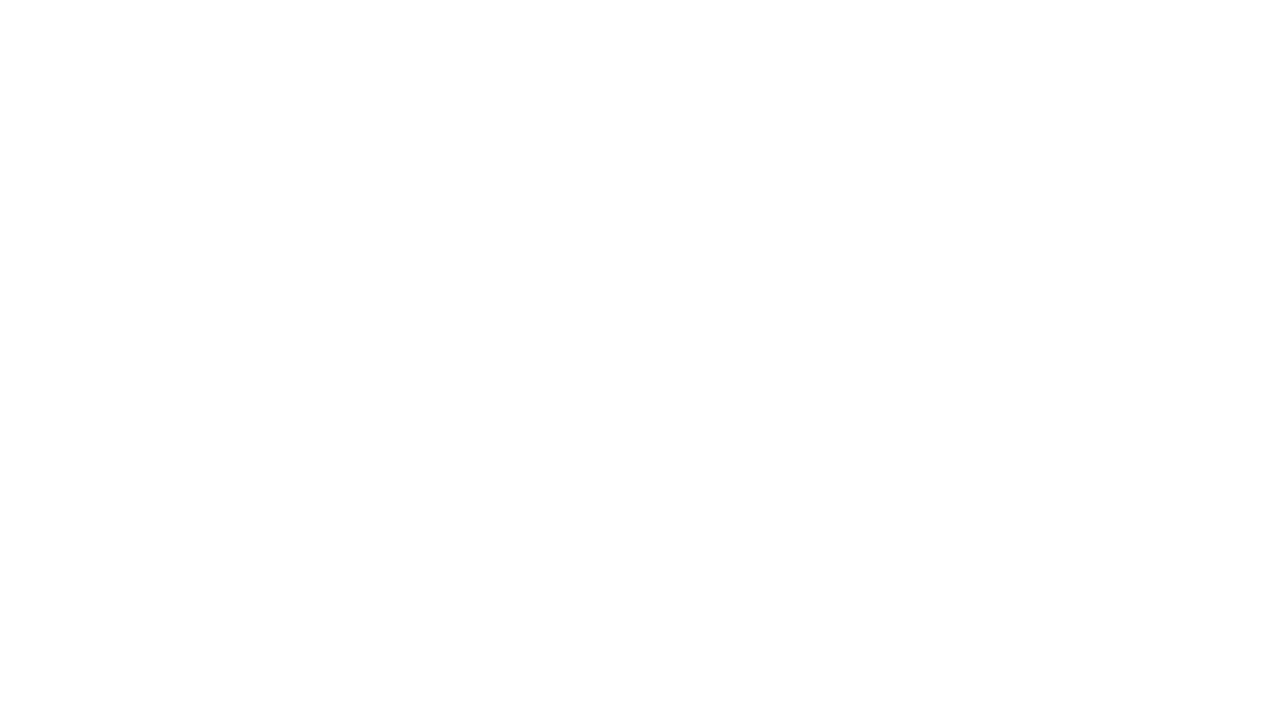

Re-queried links on page (iteration 988)
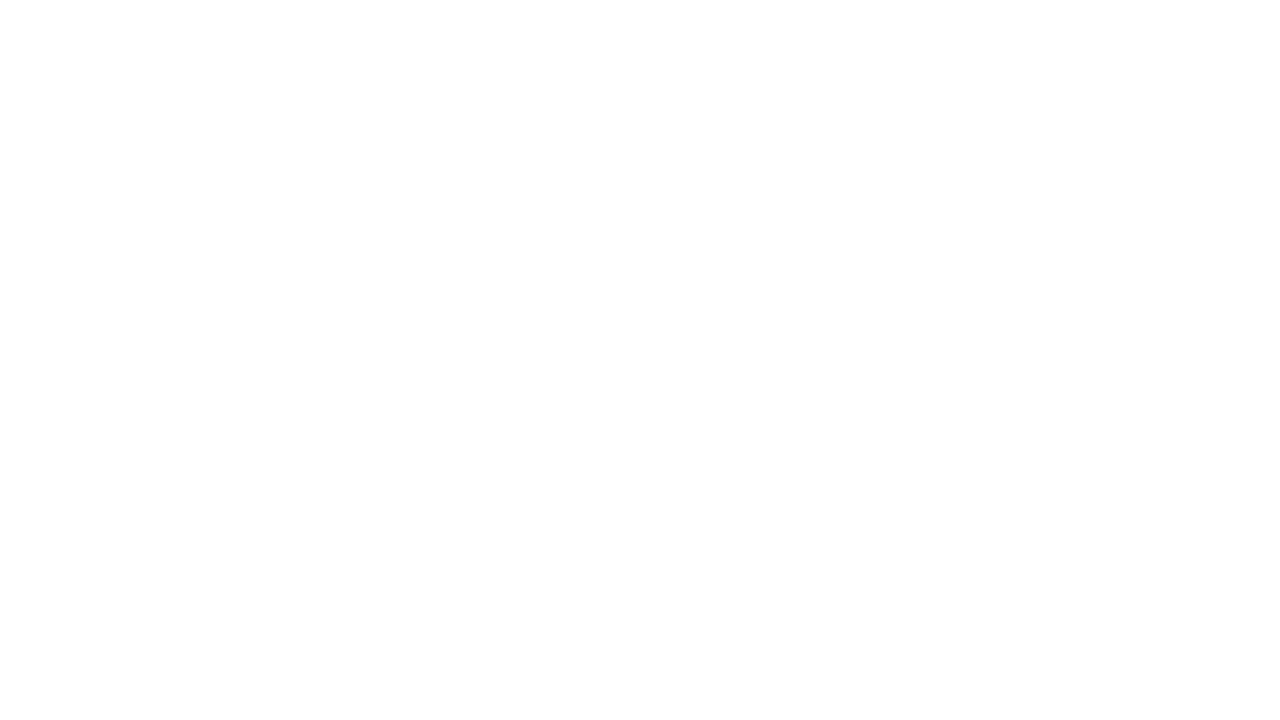

Re-queried links on page (iteration 989)
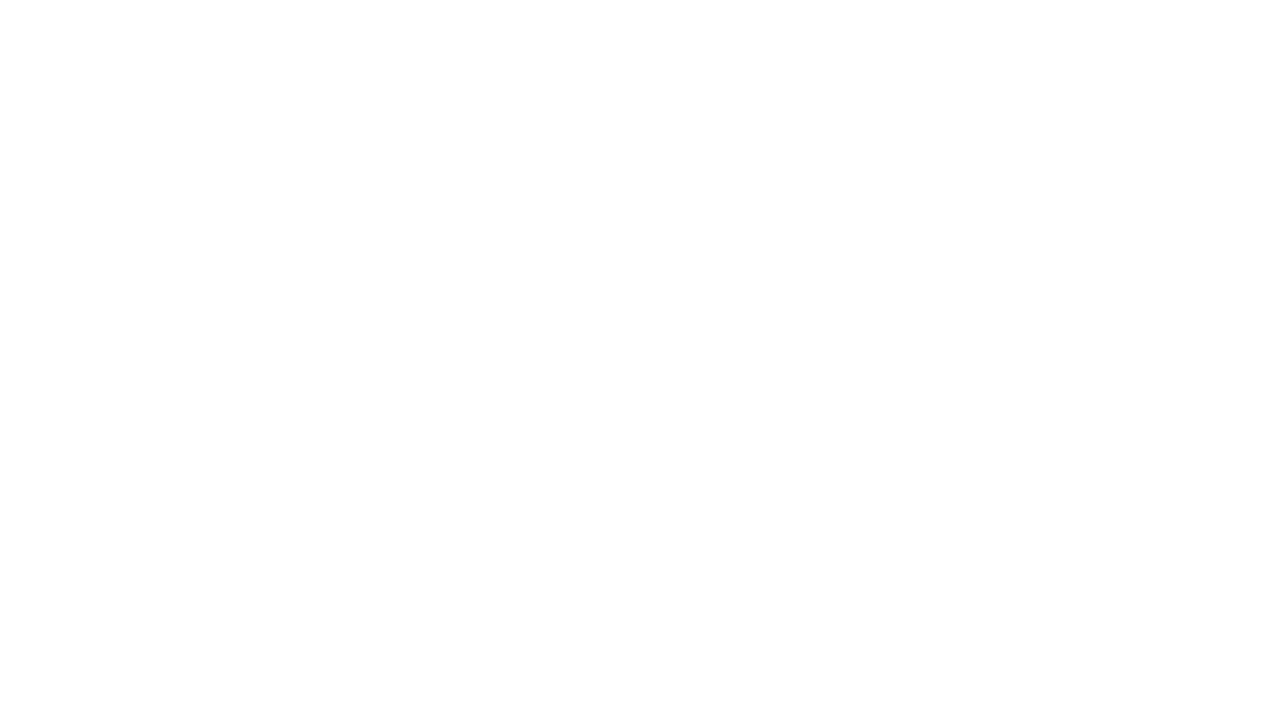

Re-queried links on page (iteration 990)
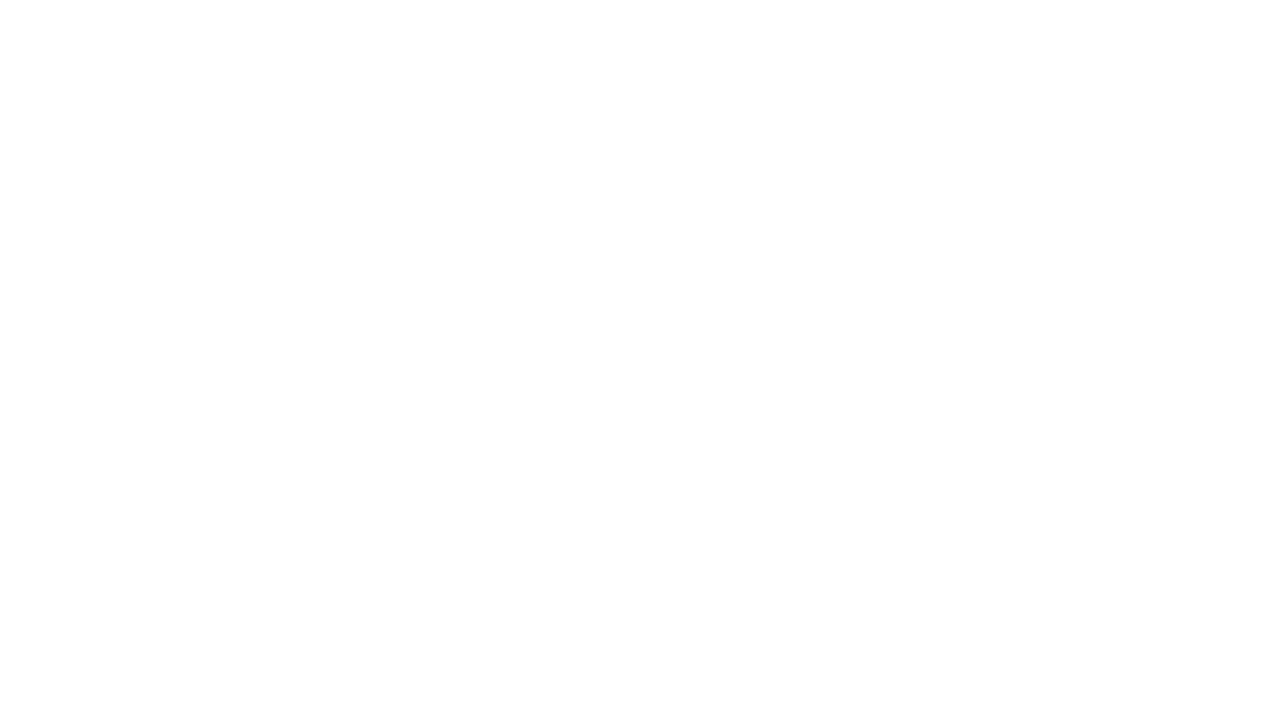

Re-queried links on page (iteration 991)
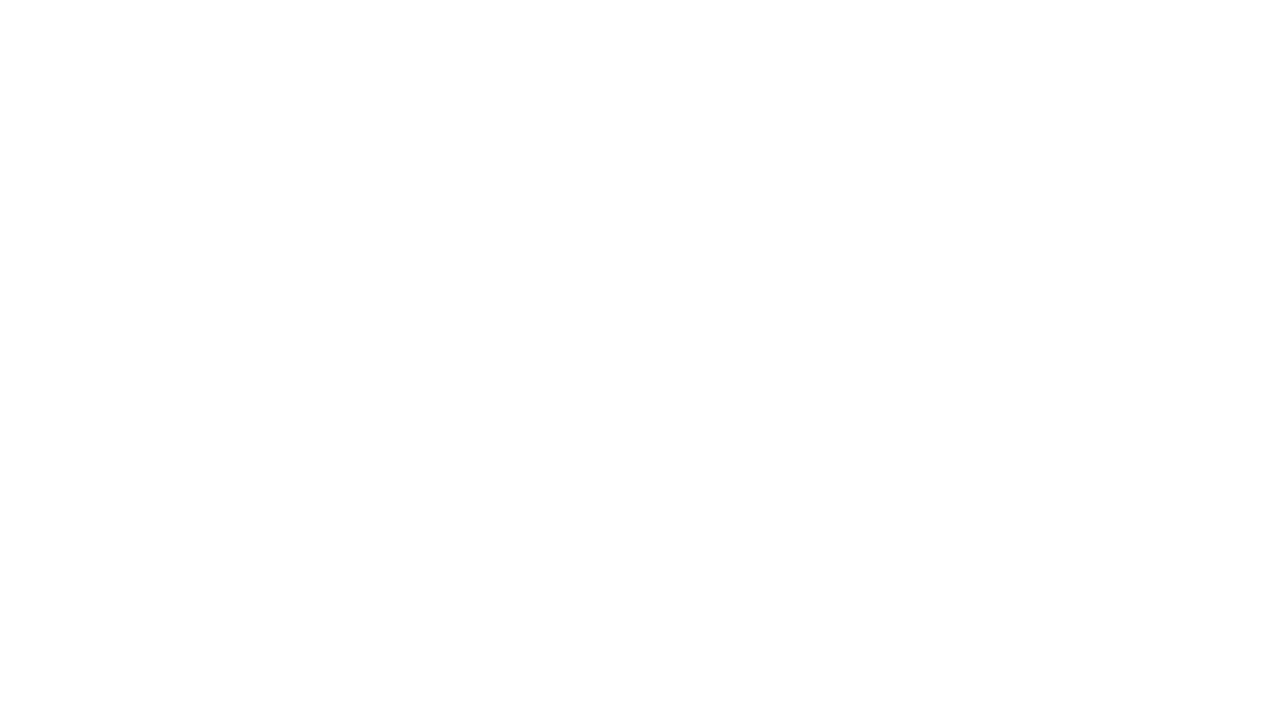

Re-queried links on page (iteration 992)
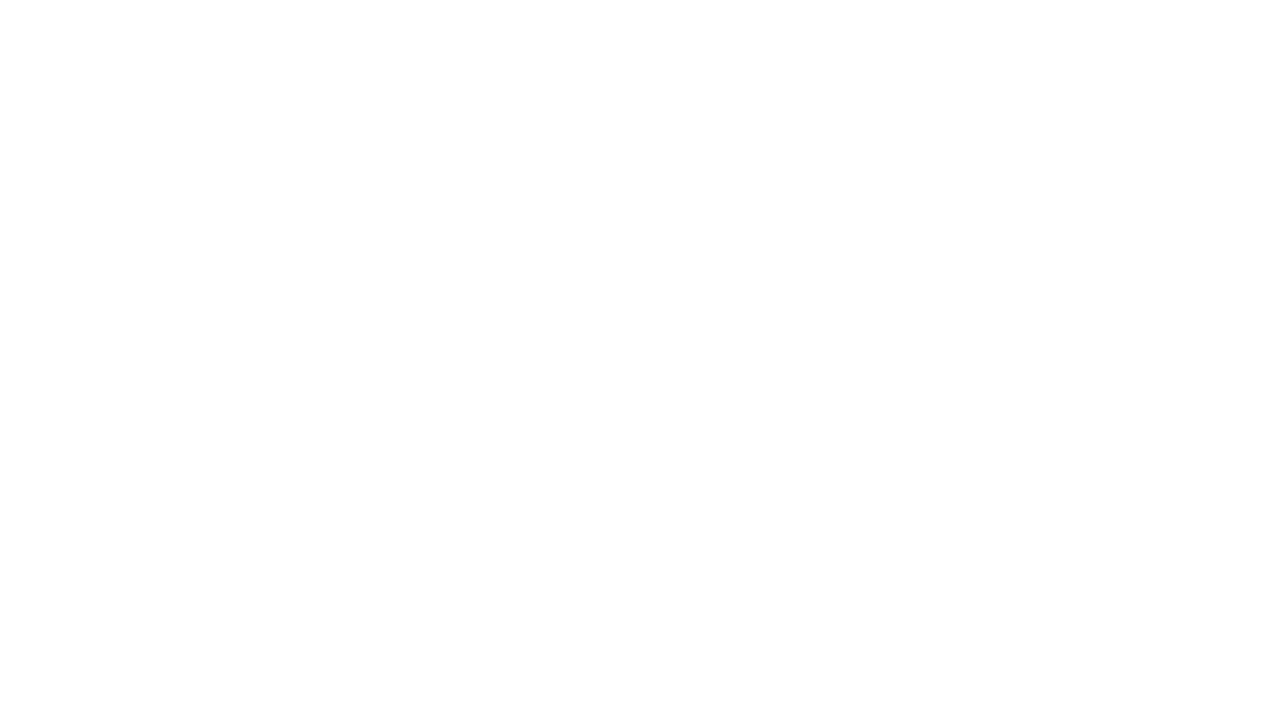

Re-queried links on page (iteration 993)
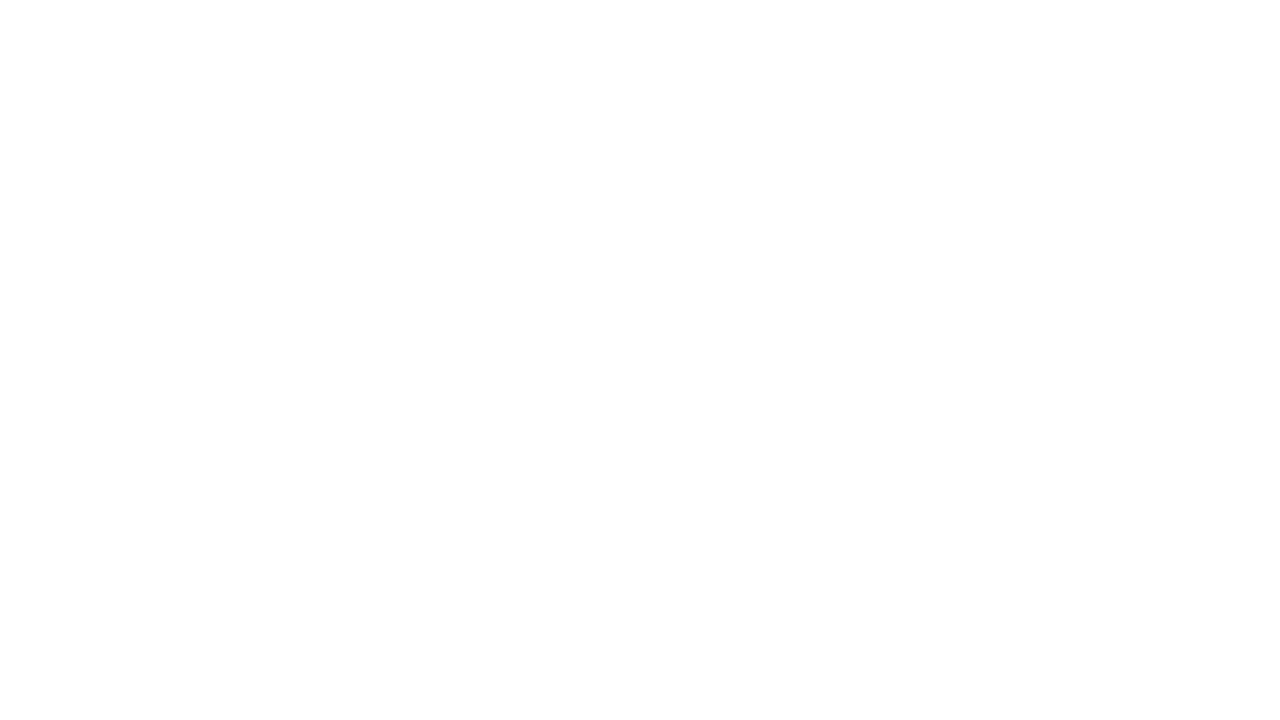

Re-queried links on page (iteration 994)
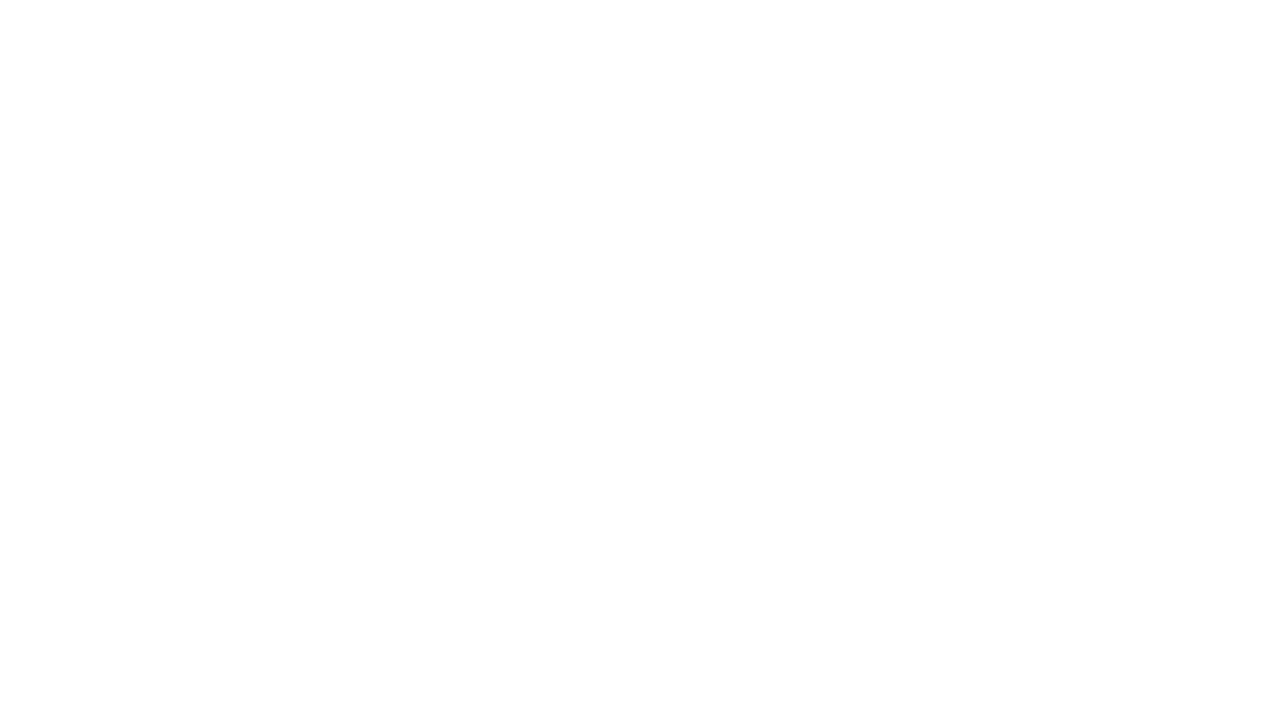

Re-queried links on page (iteration 995)
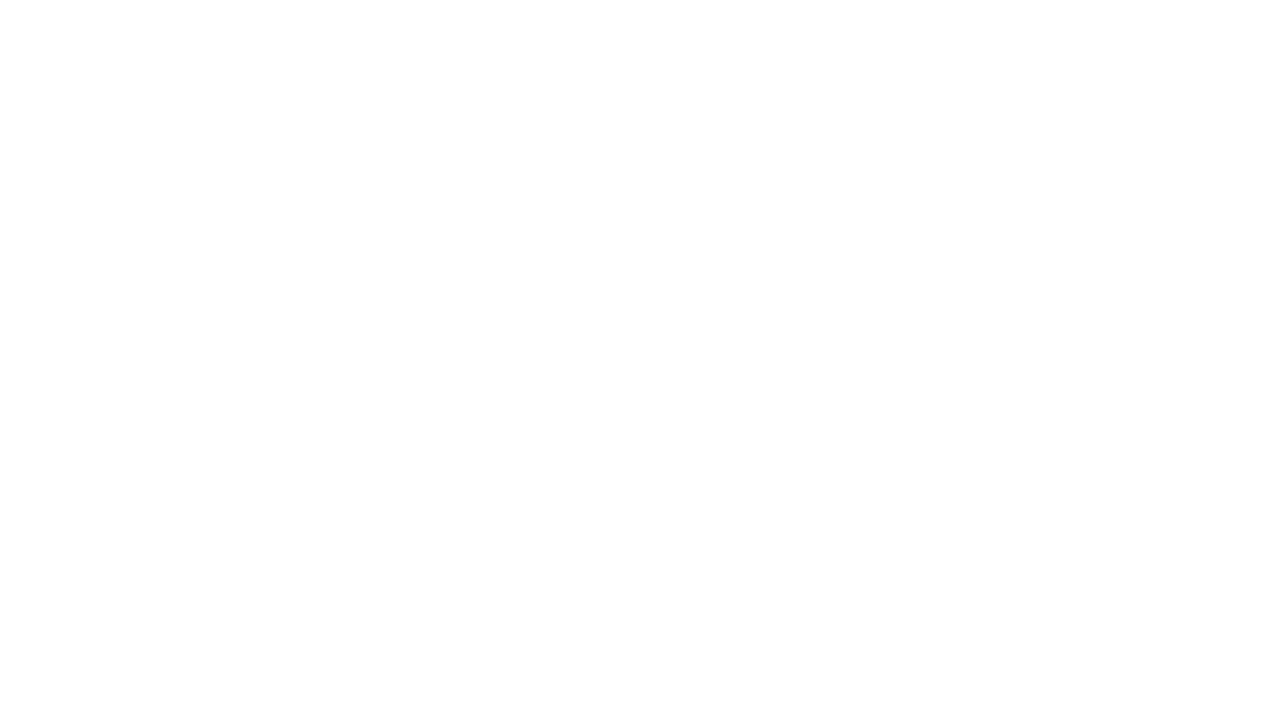

Re-queried links on page (iteration 996)
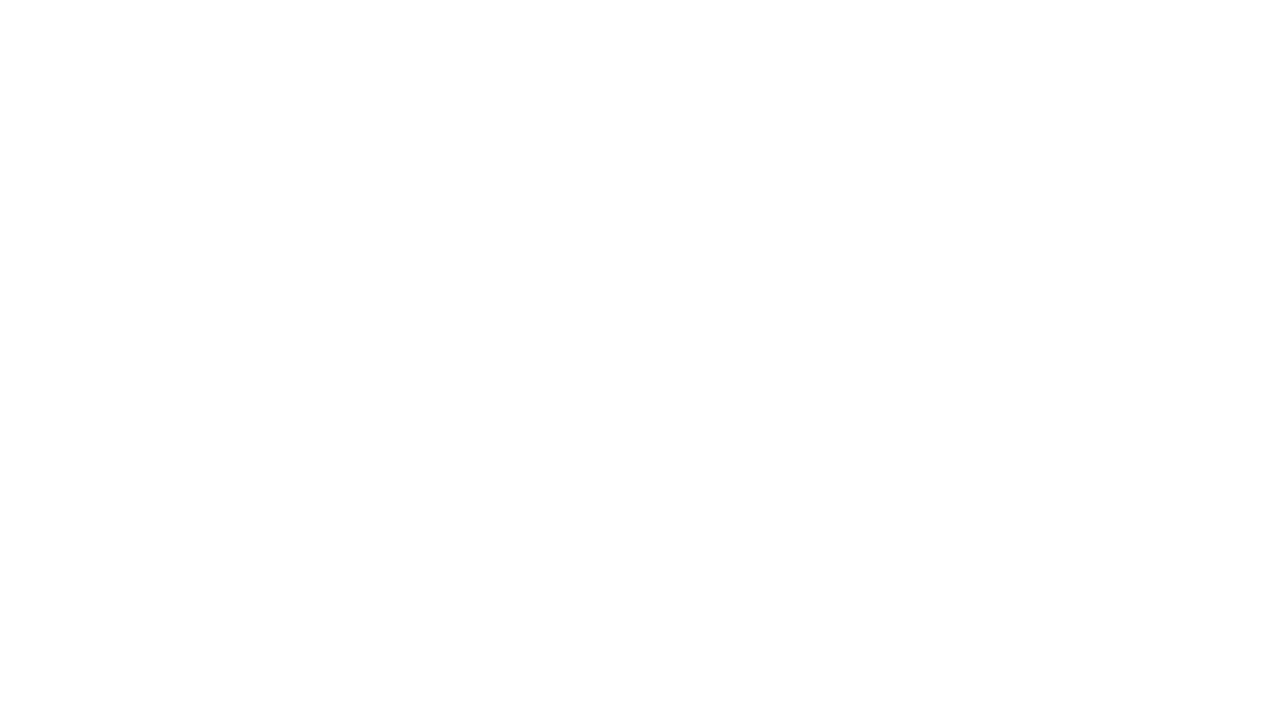

Re-queried links on page (iteration 997)
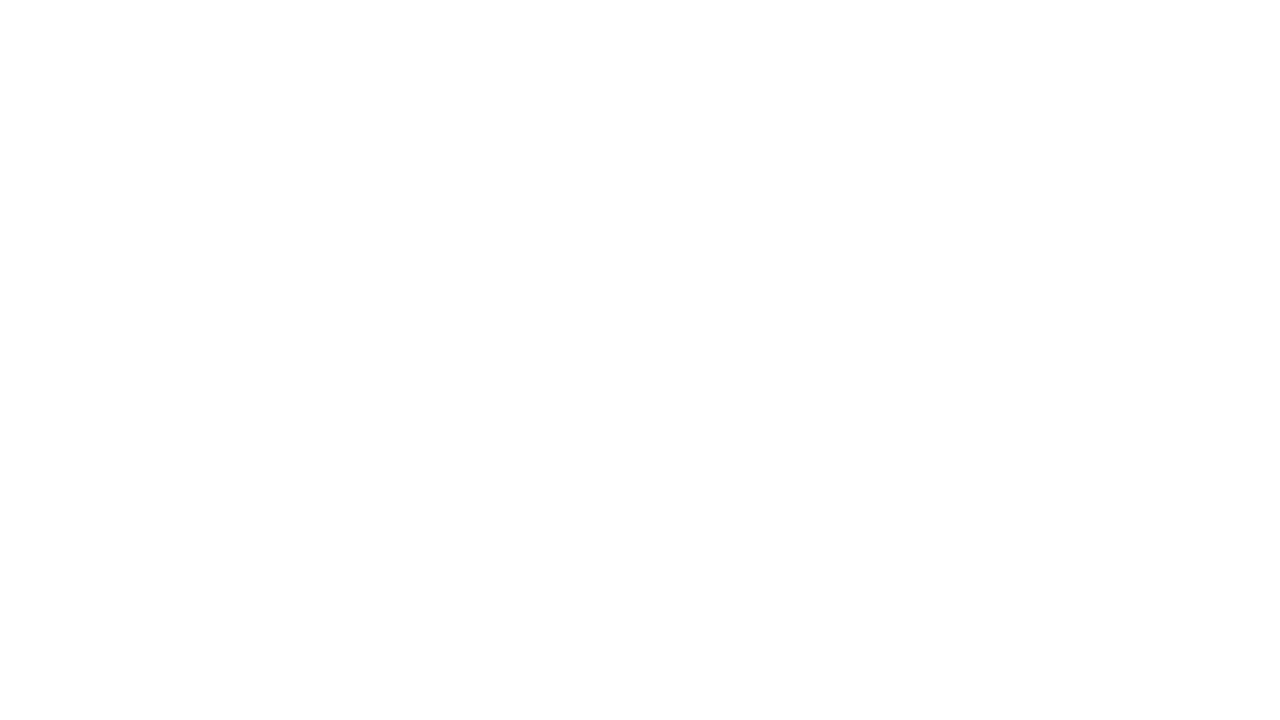

Re-queried links on page (iteration 998)
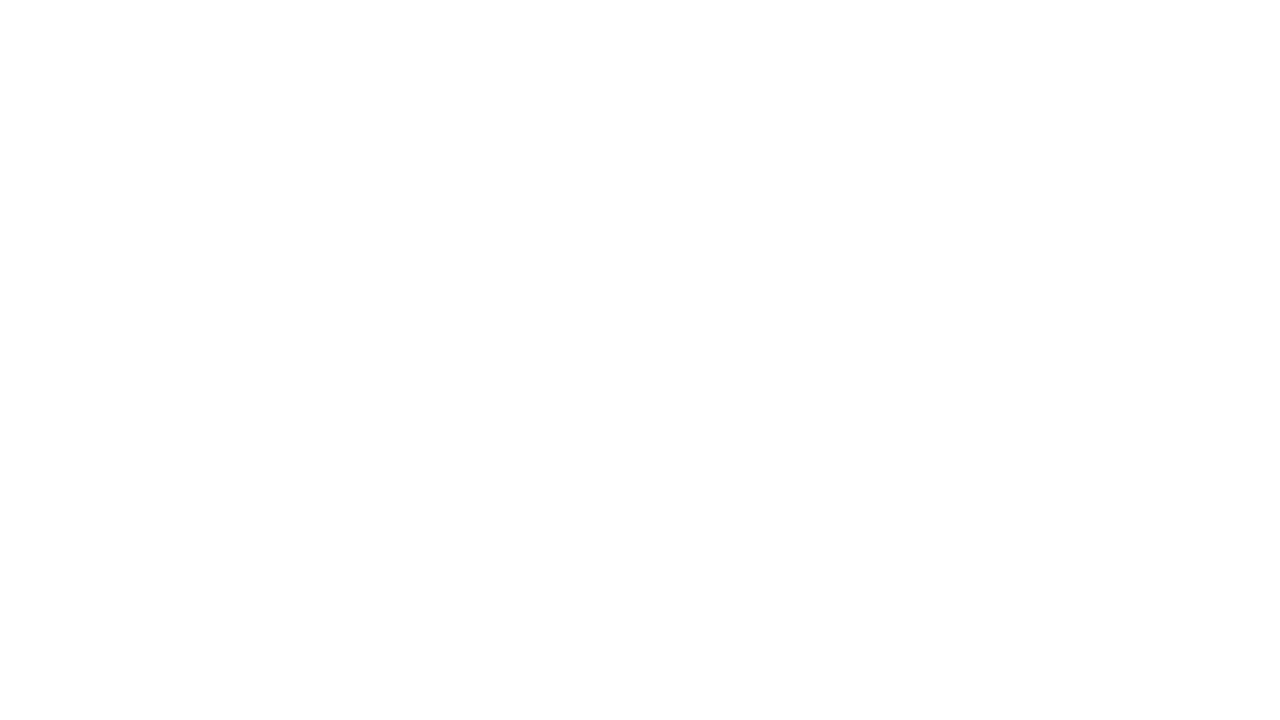

Re-queried links on page (iteration 999)
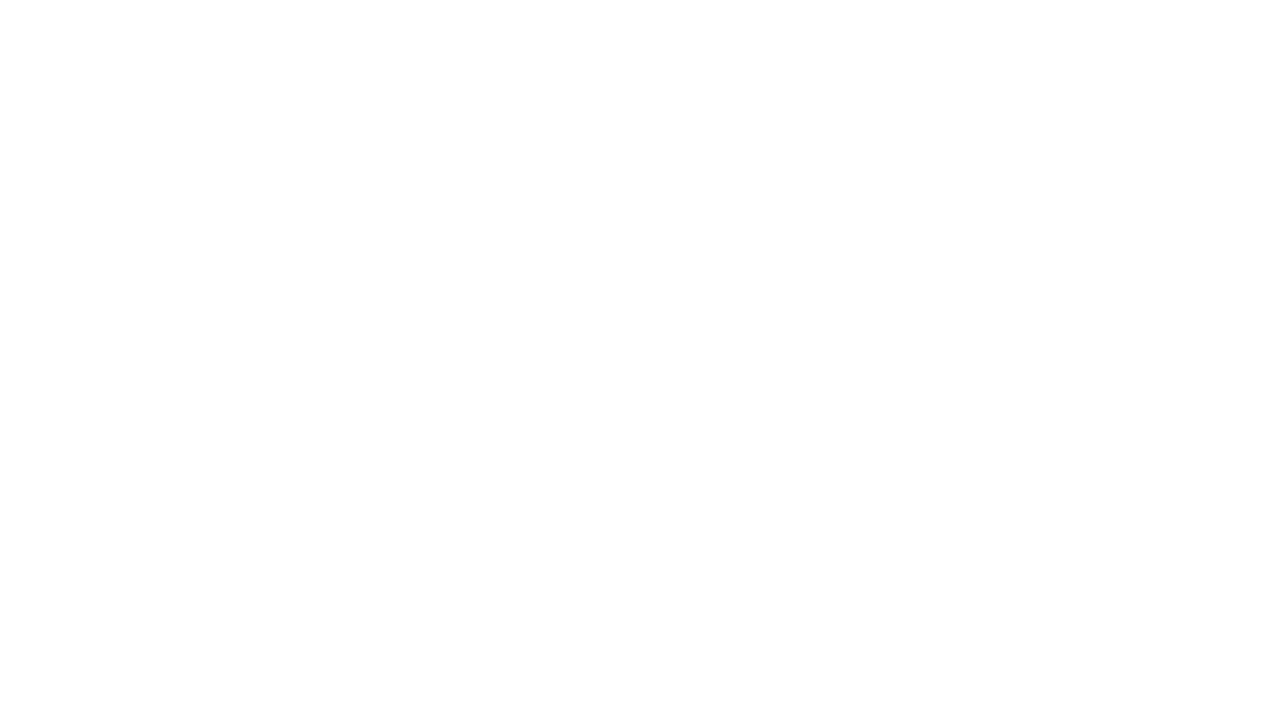

Re-queried links on page (iteration 1000)
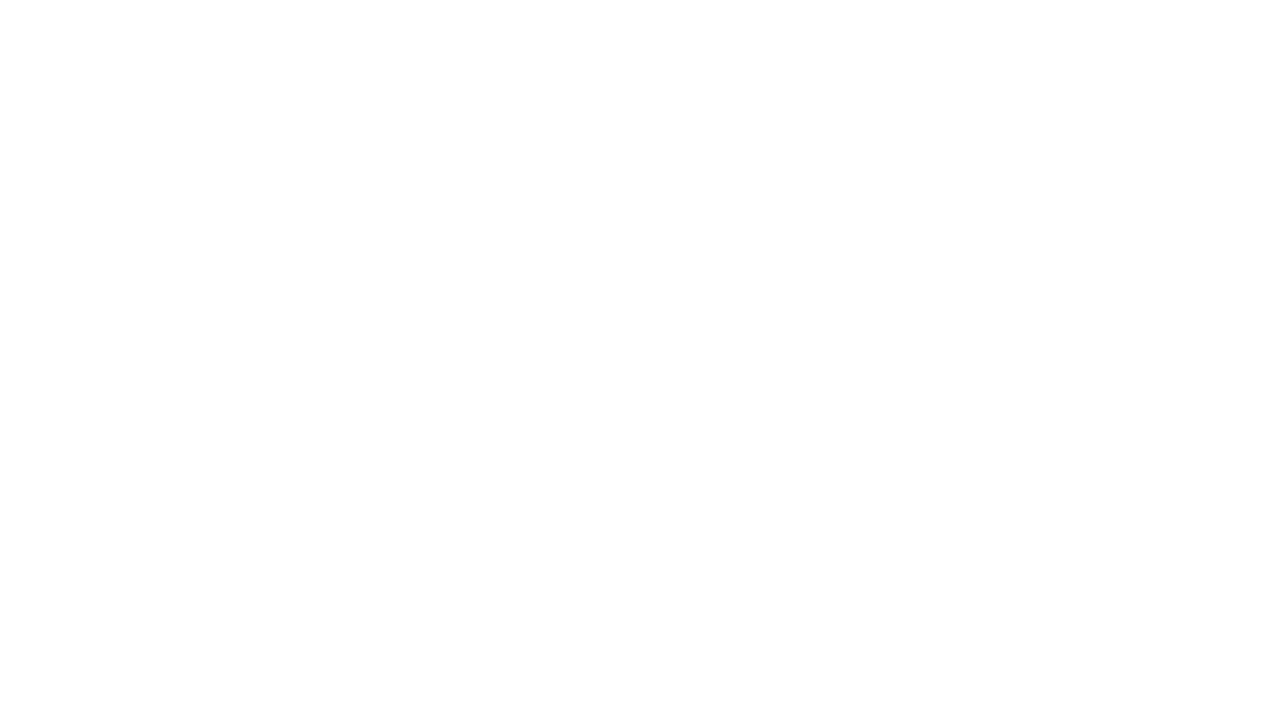

Re-queried links on page (iteration 1001)
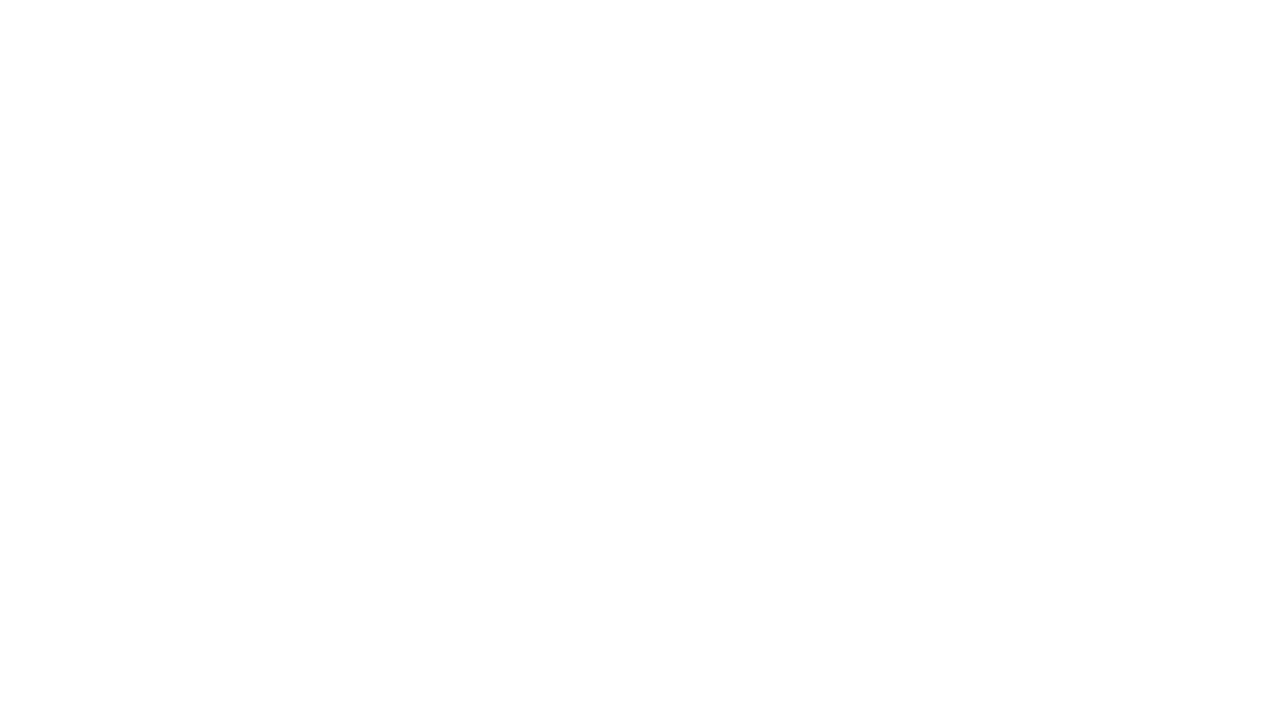

Re-queried links on page (iteration 1002)
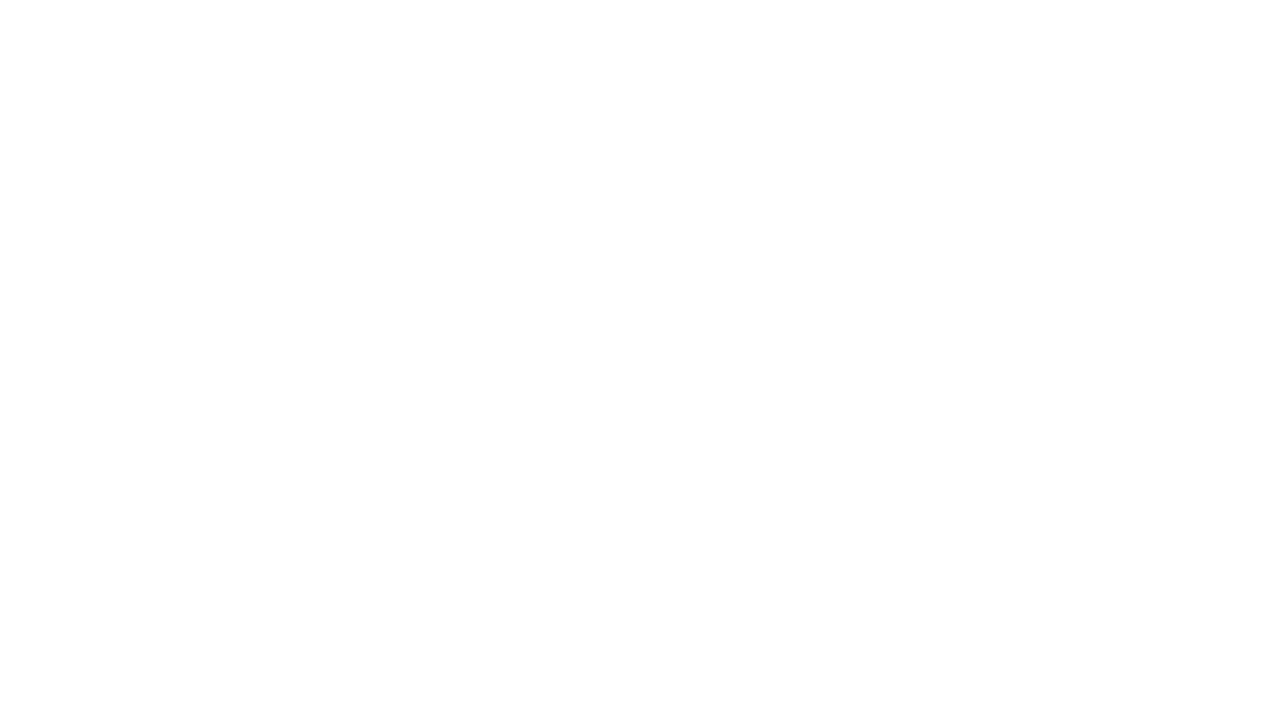

Re-queried links on page (iteration 1003)
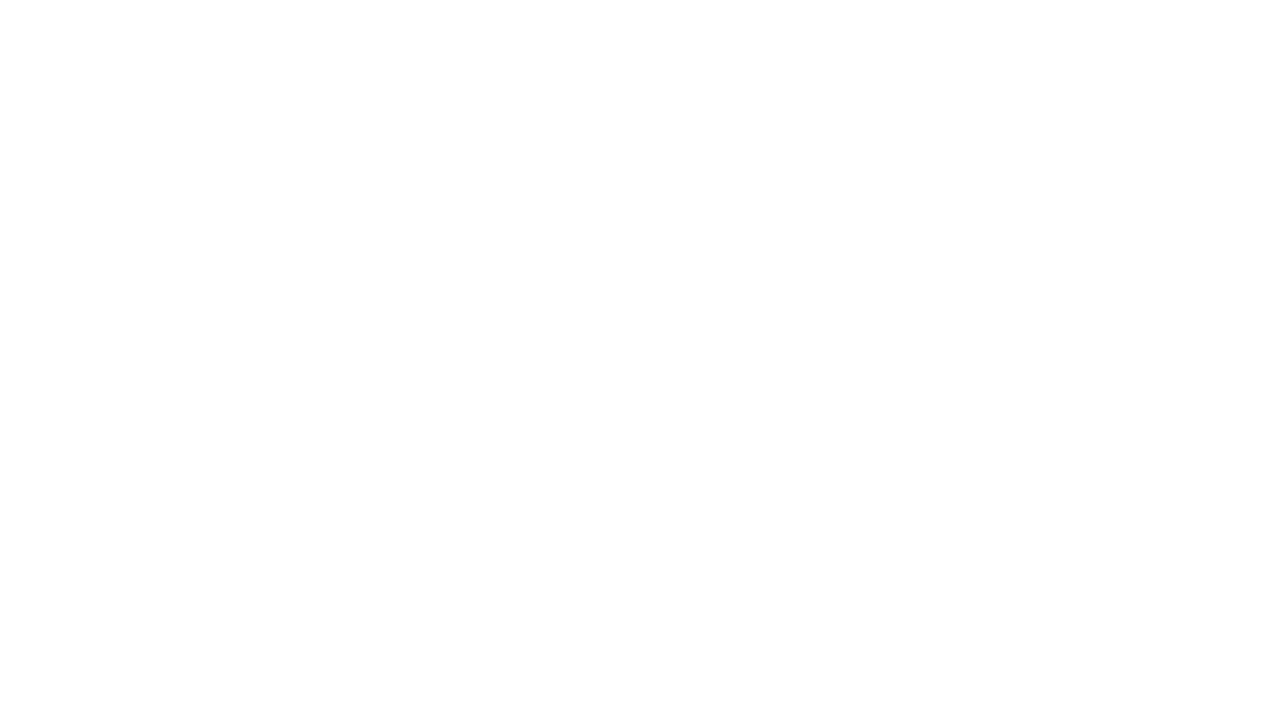

Re-queried links on page (iteration 1004)
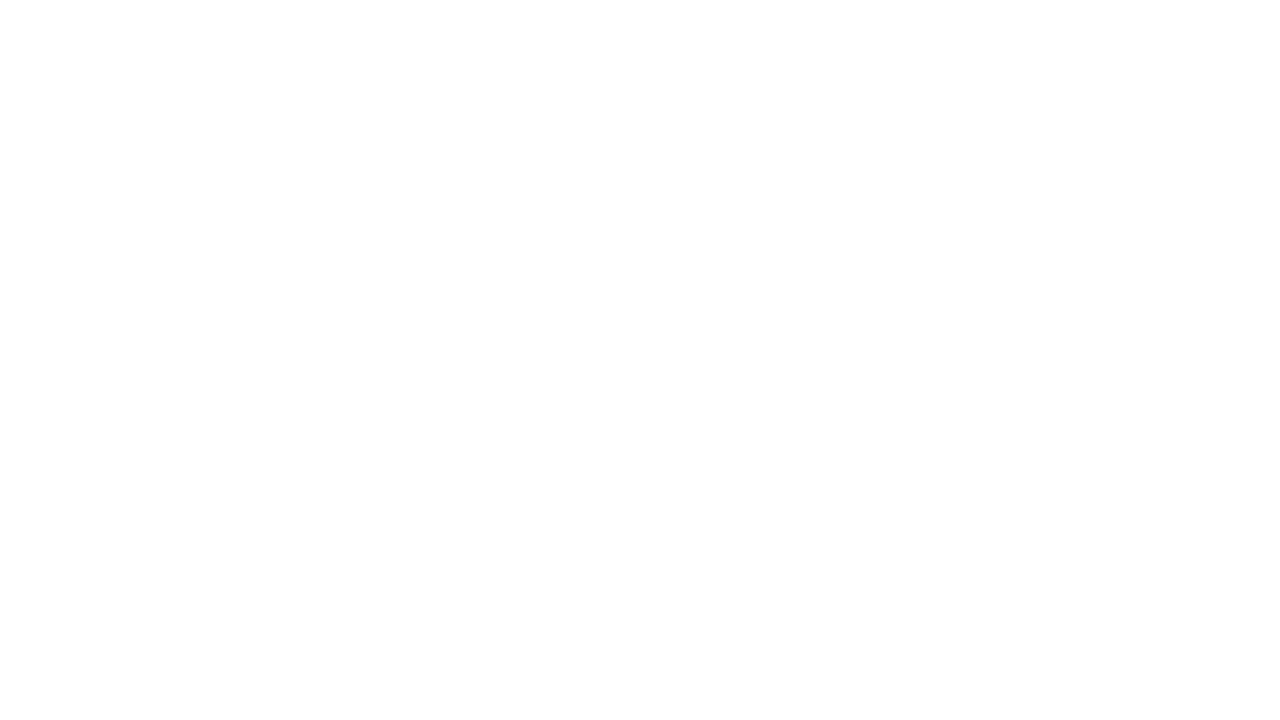

Re-queried links on page (iteration 1005)
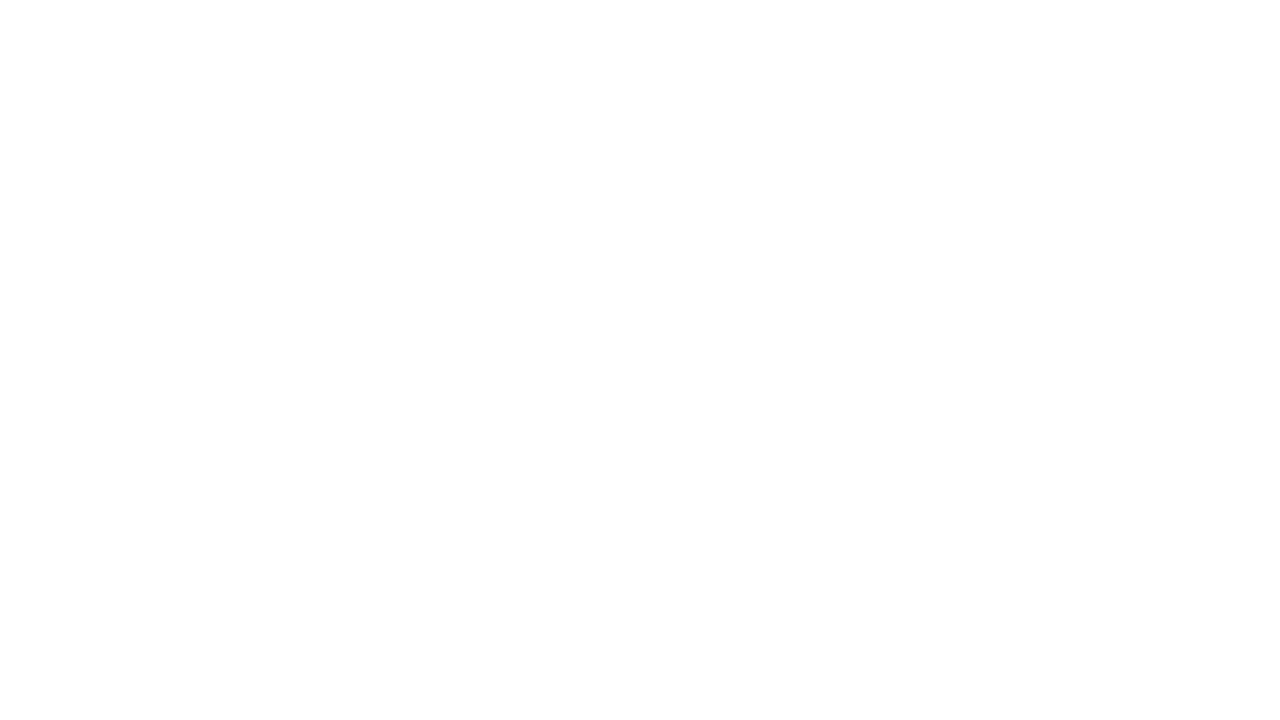

Re-queried links on page (iteration 1006)
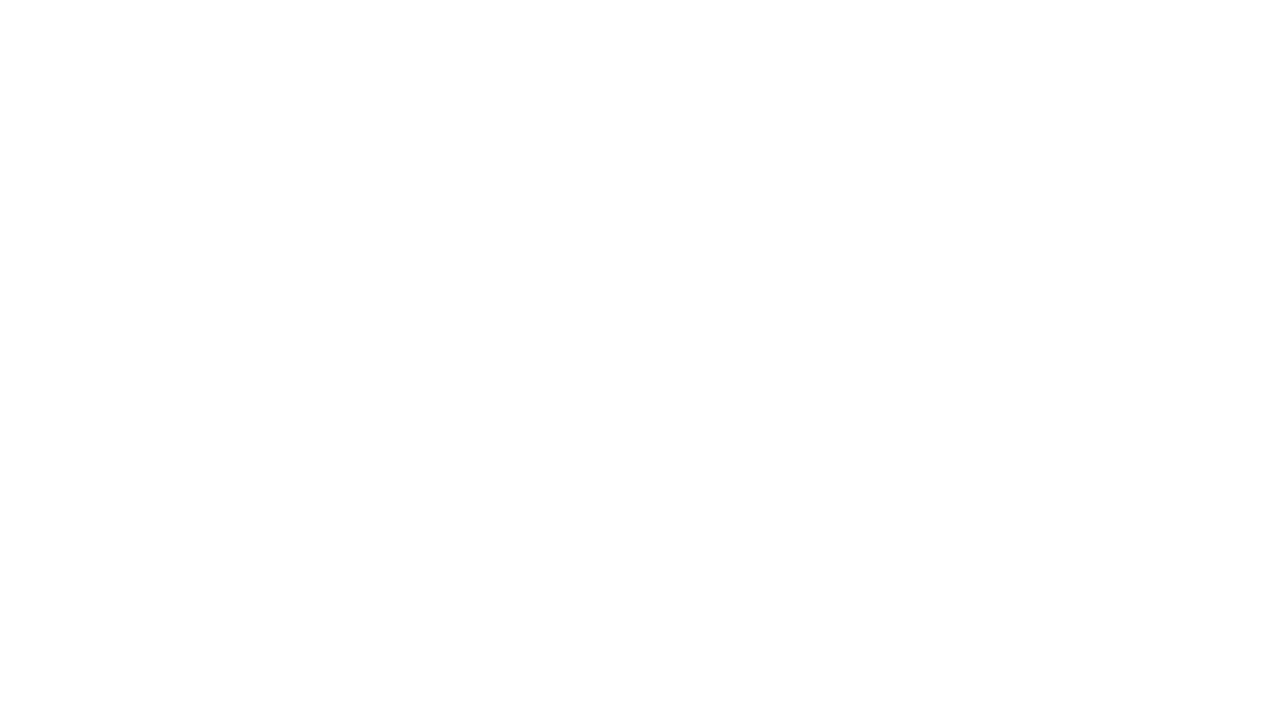

Re-queried links on page (iteration 1007)
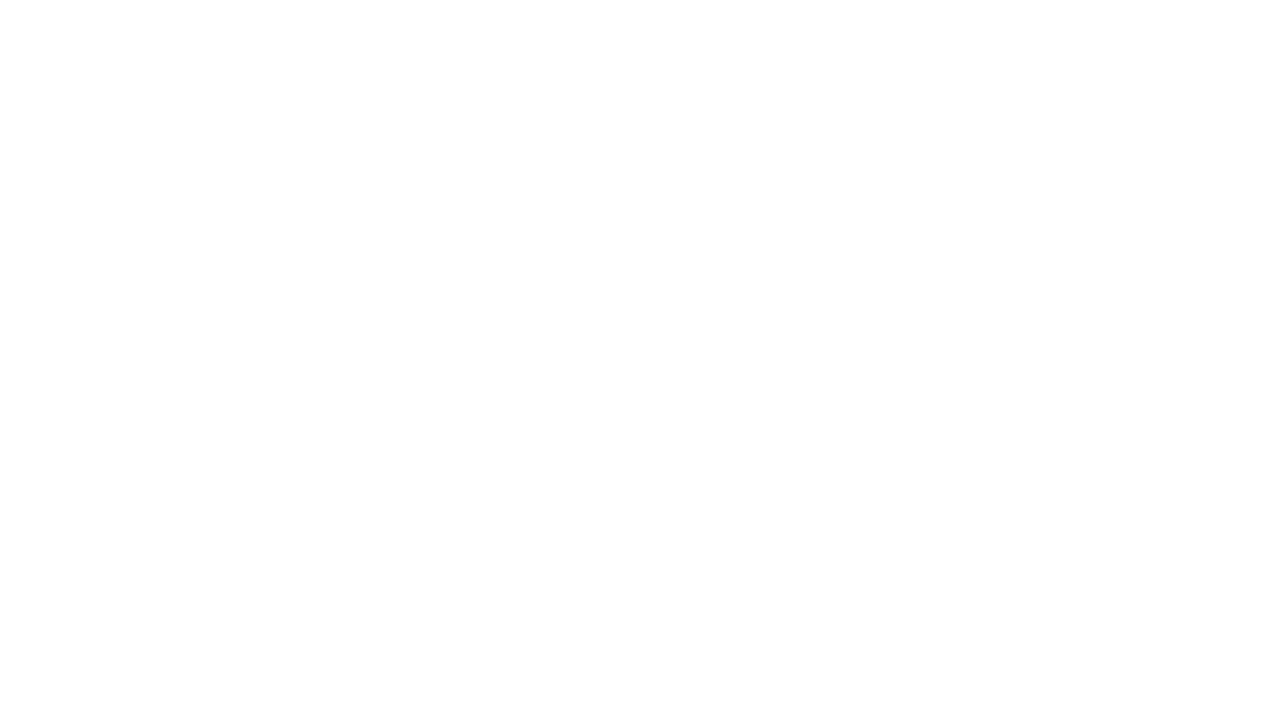

Re-queried links on page (iteration 1008)
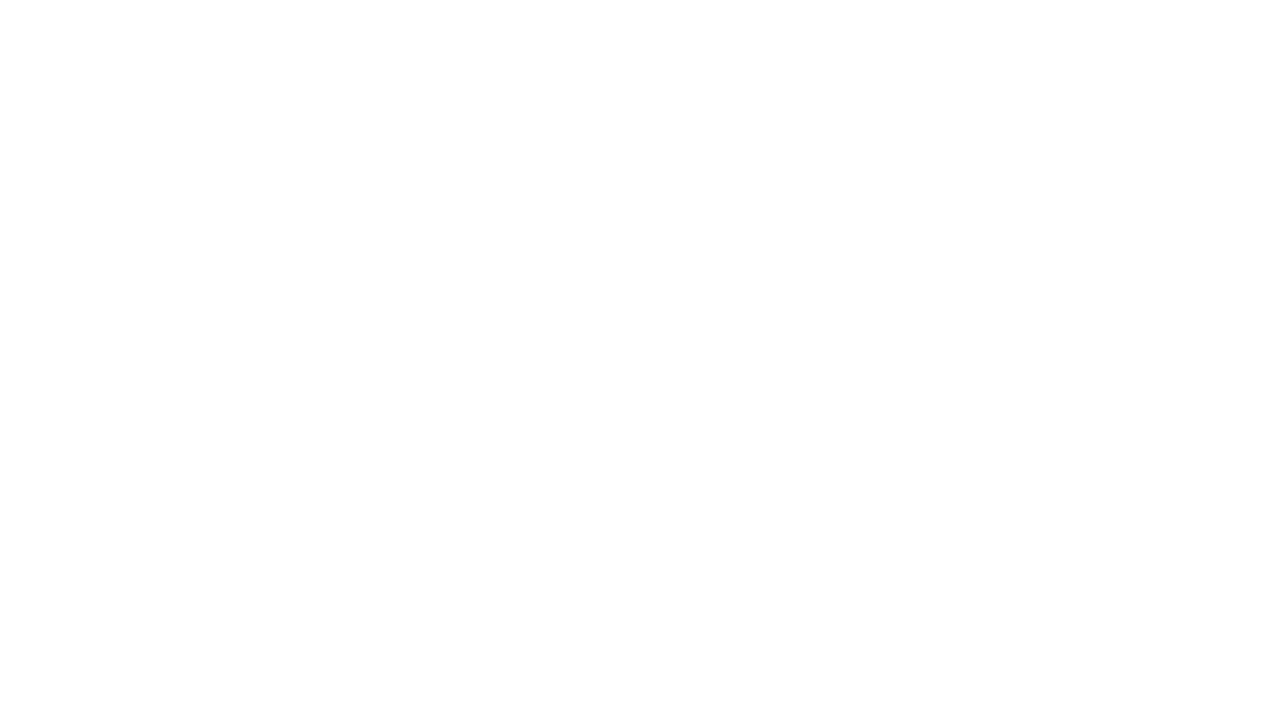

Re-queried links on page (iteration 1009)
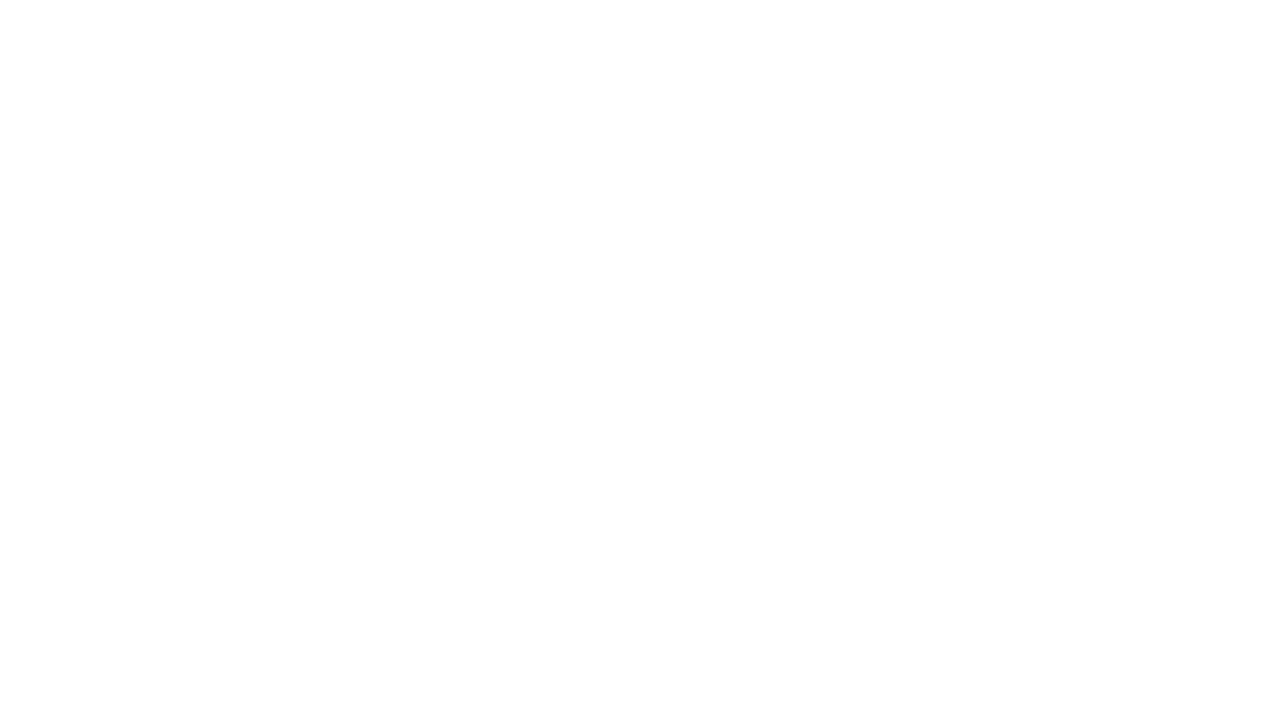

Re-queried links on page (iteration 1010)
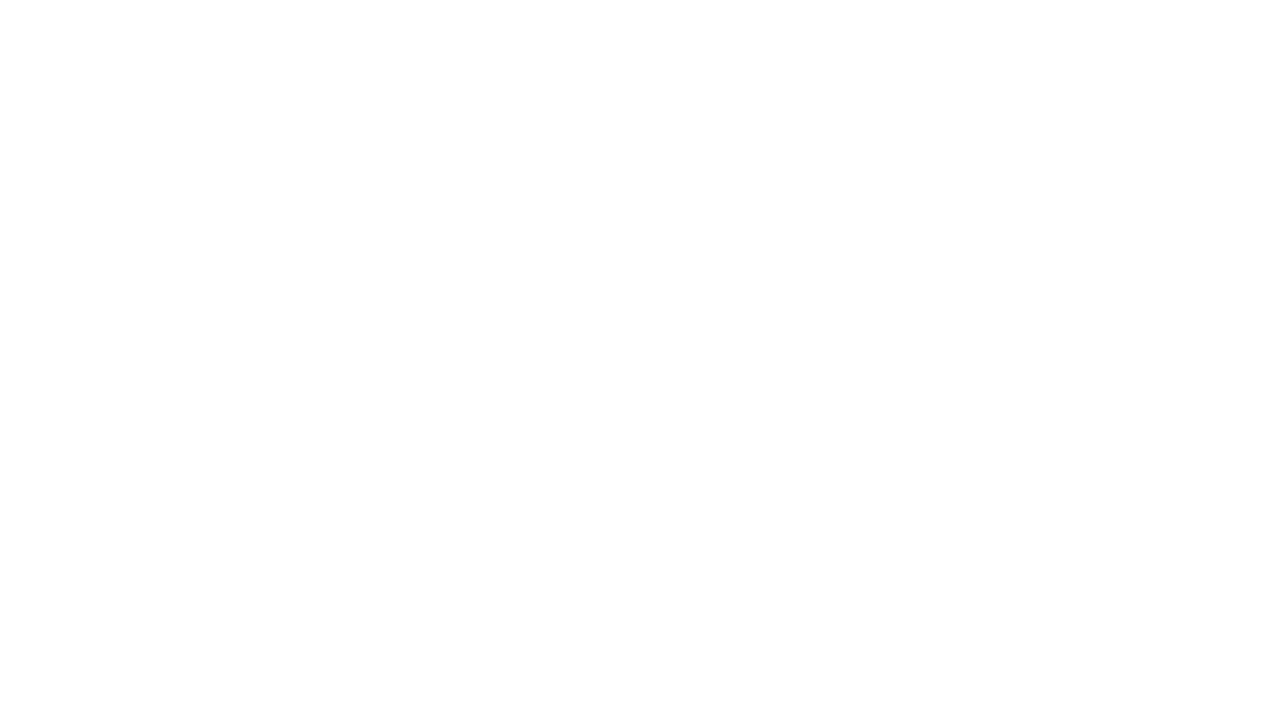

Re-queried links on page (iteration 1011)
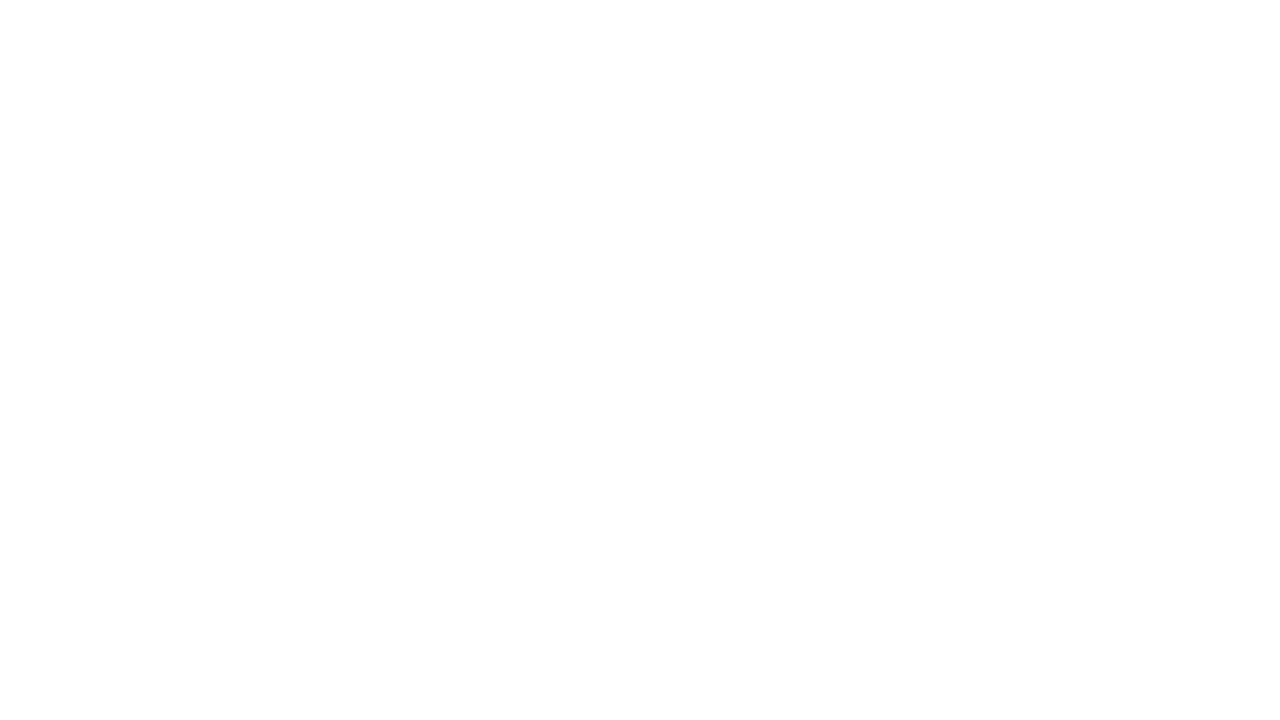

Re-queried links on page (iteration 1012)
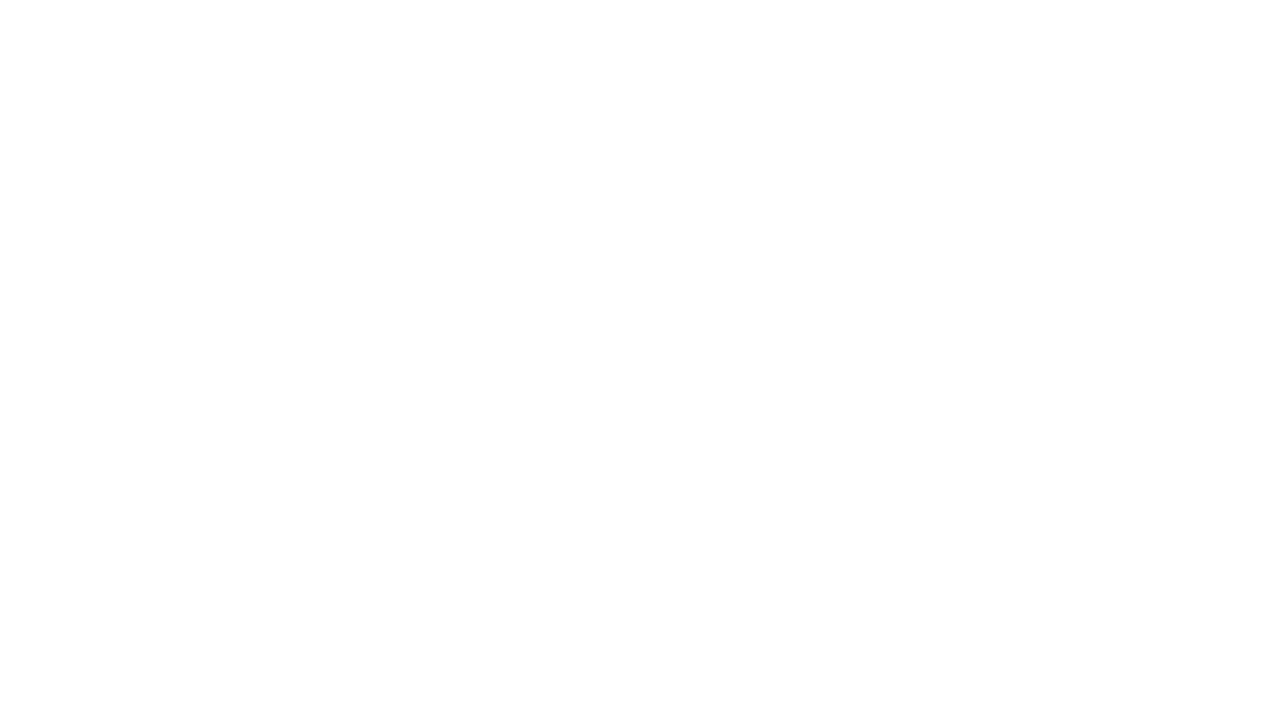

Re-queried links on page (iteration 1013)
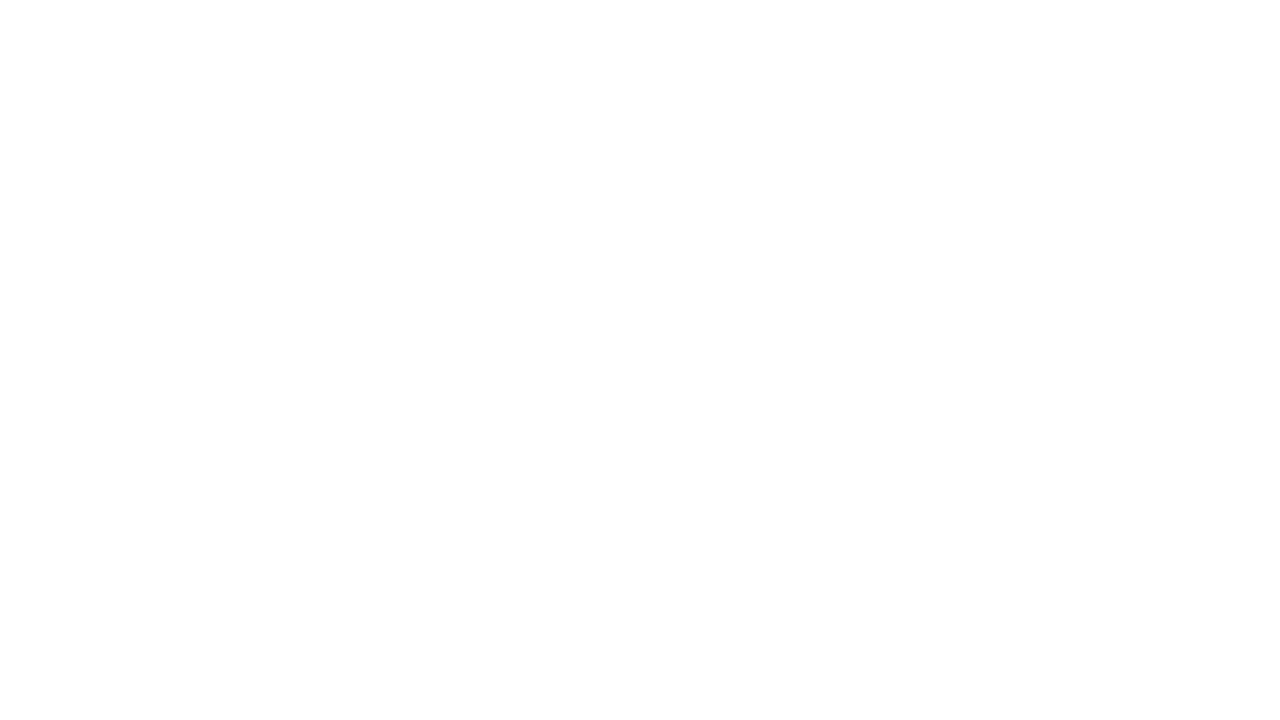

Re-queried links on page (iteration 1014)
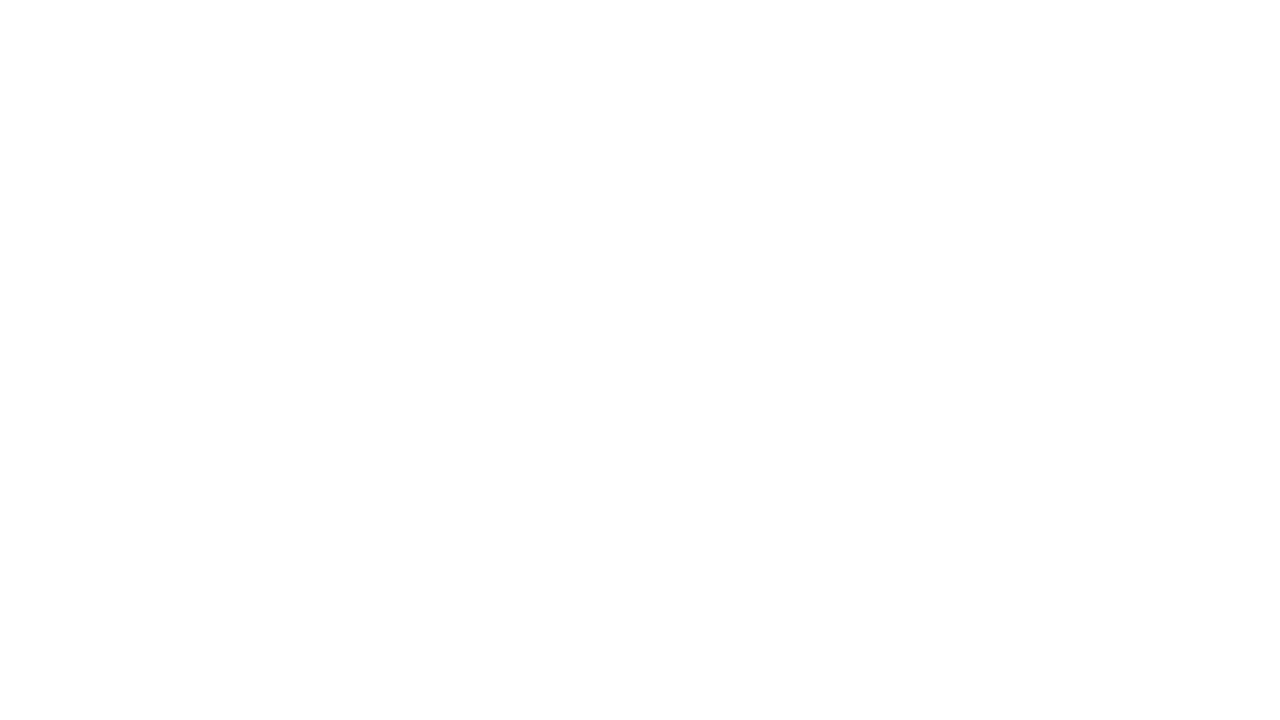

Re-queried links on page (iteration 1015)
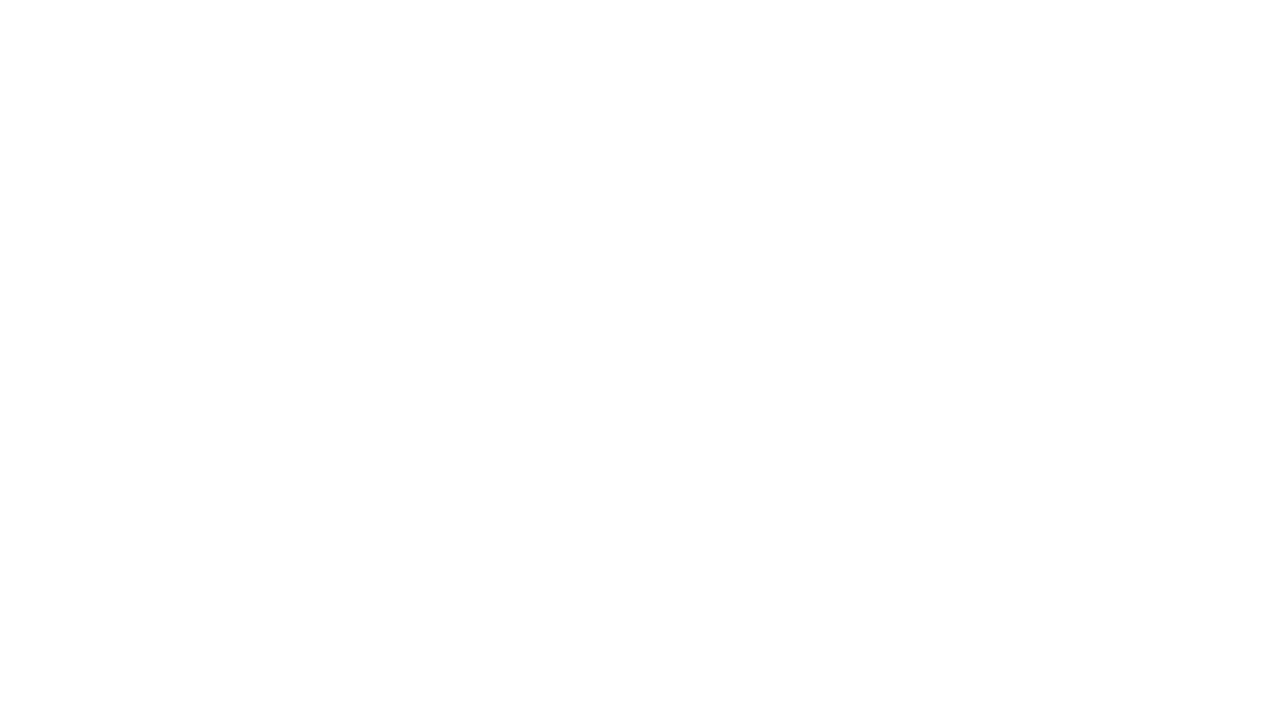

Re-queried links on page (iteration 1016)
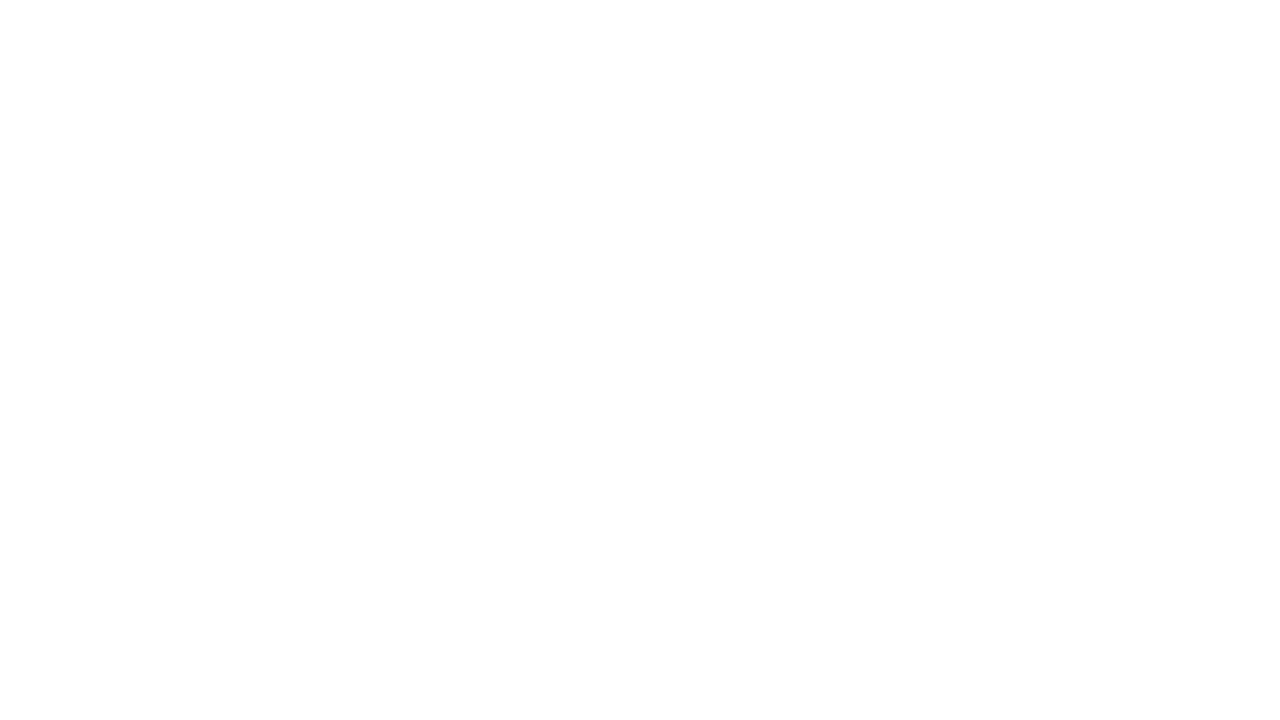

Re-queried links on page (iteration 1017)
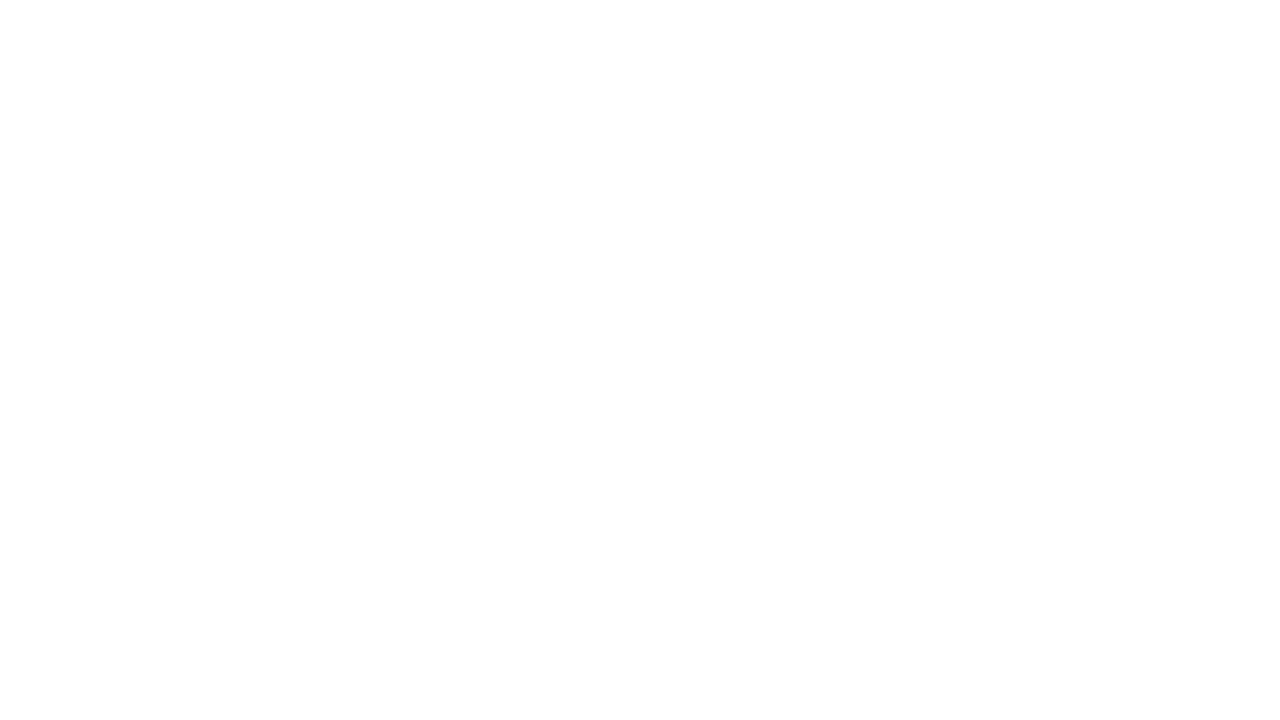

Re-queried links on page (iteration 1018)
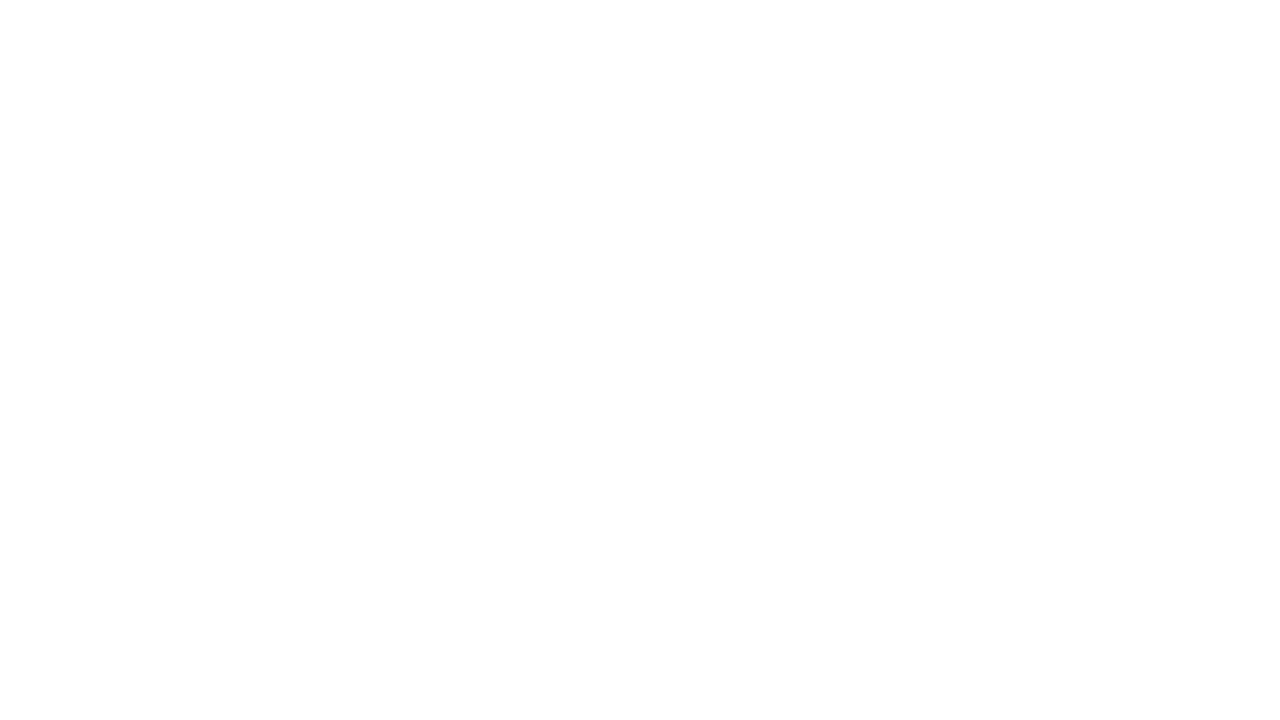

Re-queried links on page (iteration 1019)
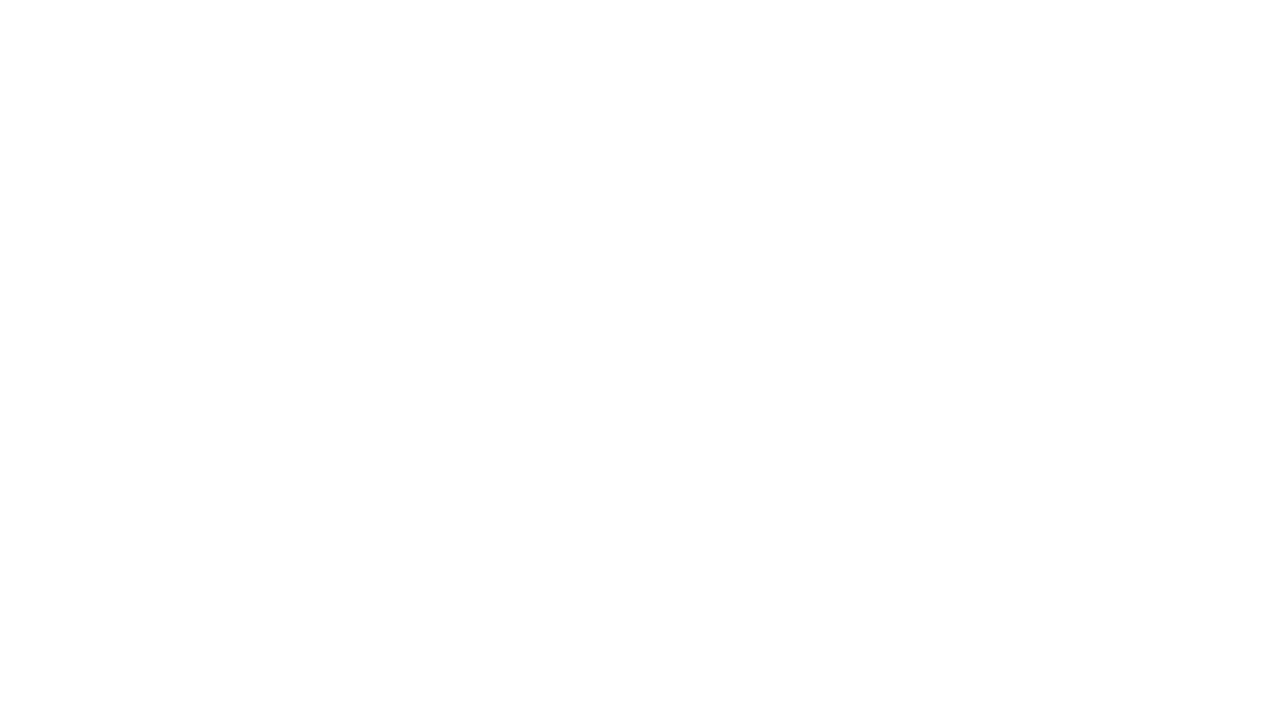

Re-queried links on page (iteration 1020)
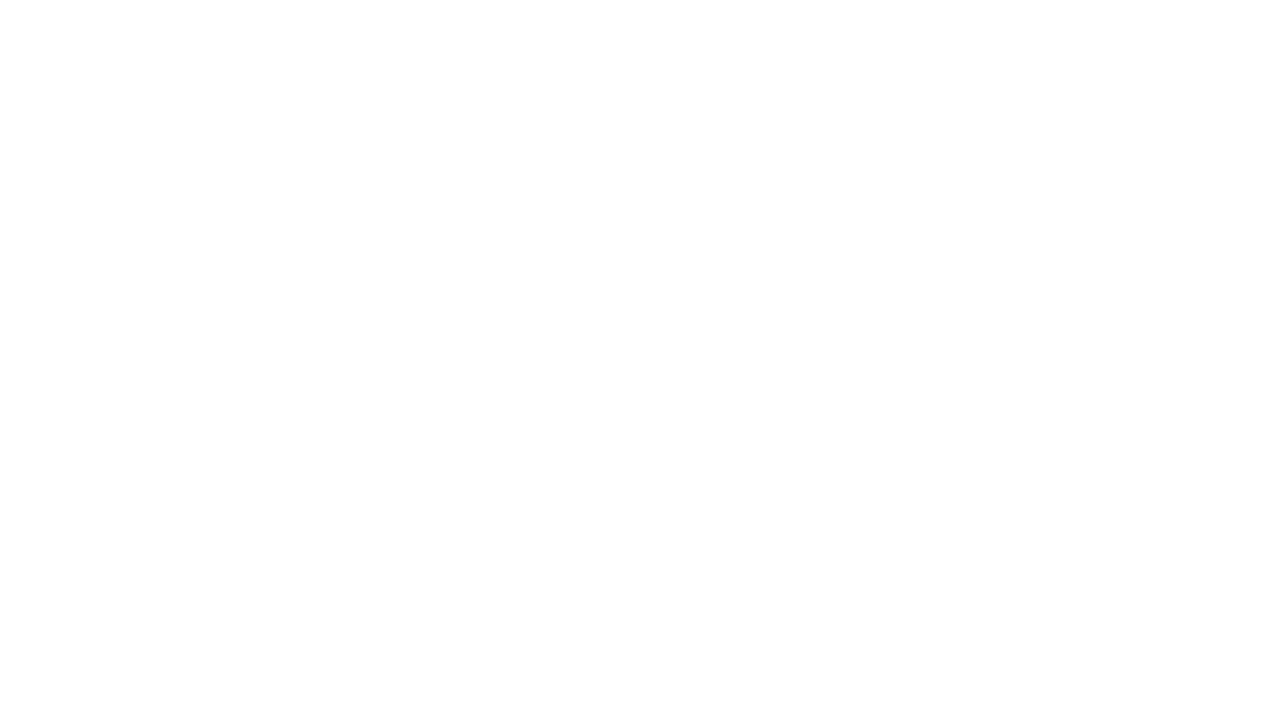

Re-queried links on page (iteration 1021)
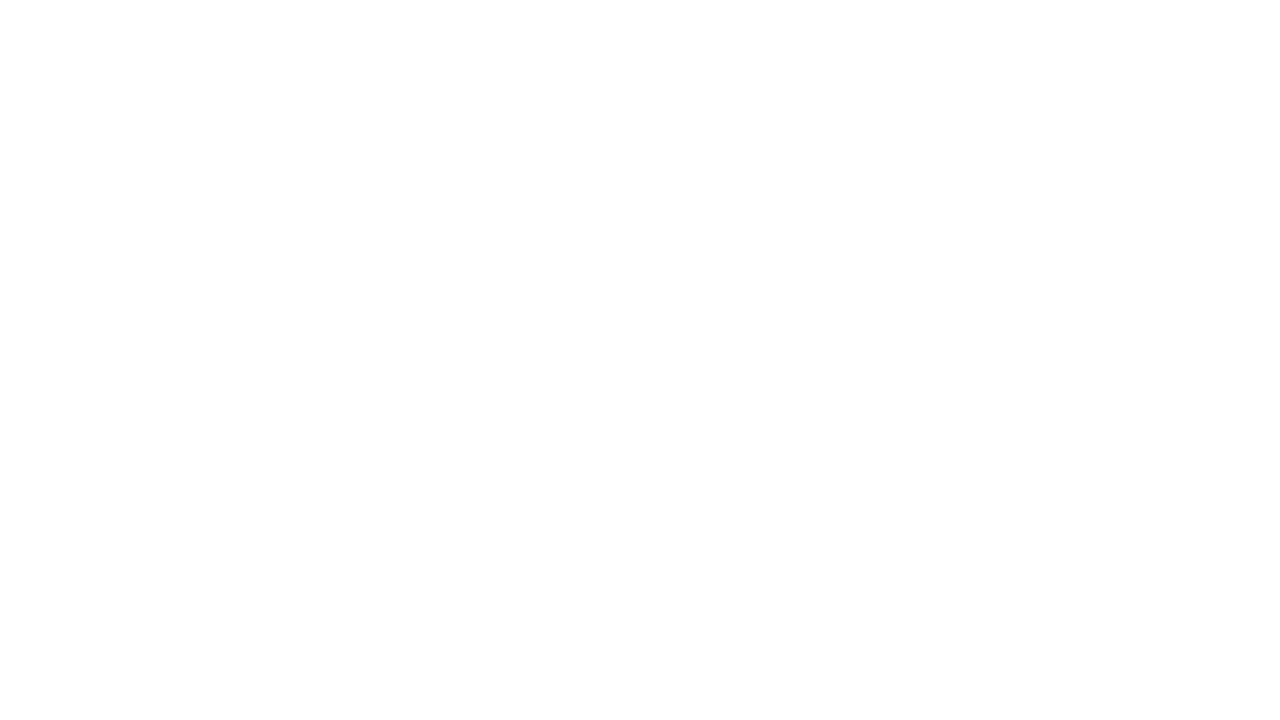

Re-queried links on page (iteration 1022)
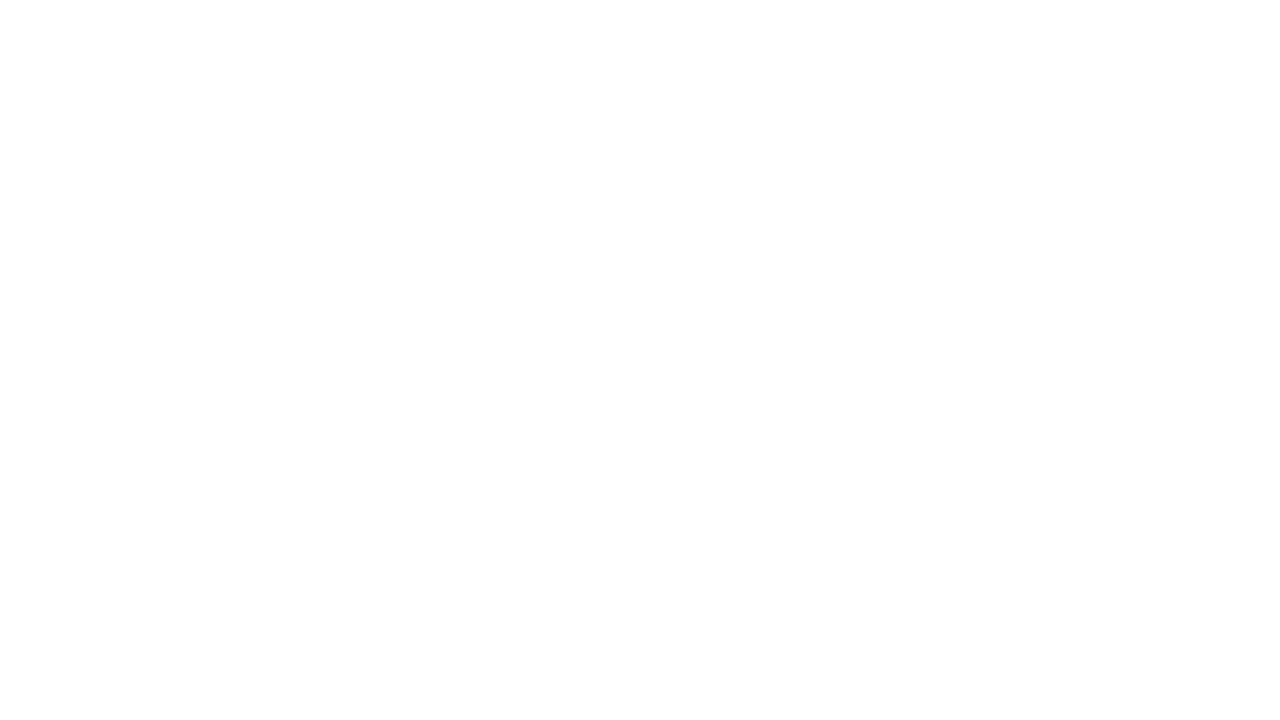

Re-queried links on page (iteration 1023)
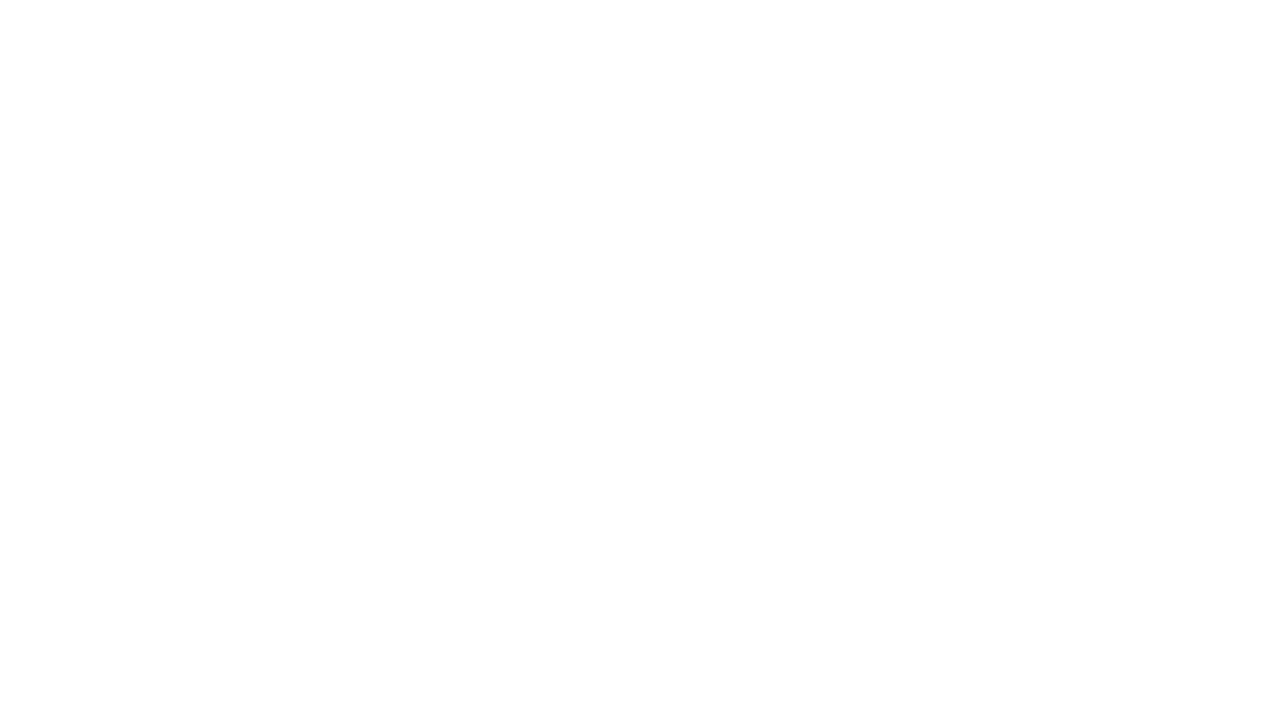

Re-queried links on page (iteration 1024)
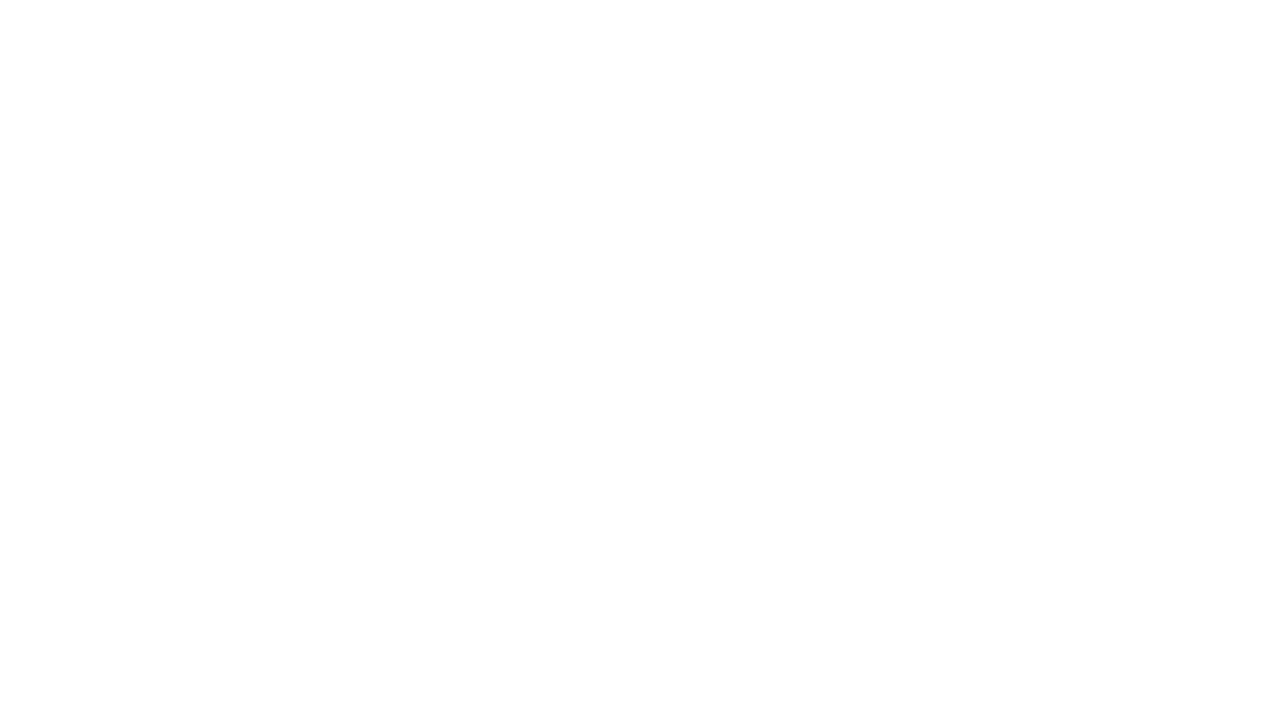

Re-queried links on page (iteration 1025)
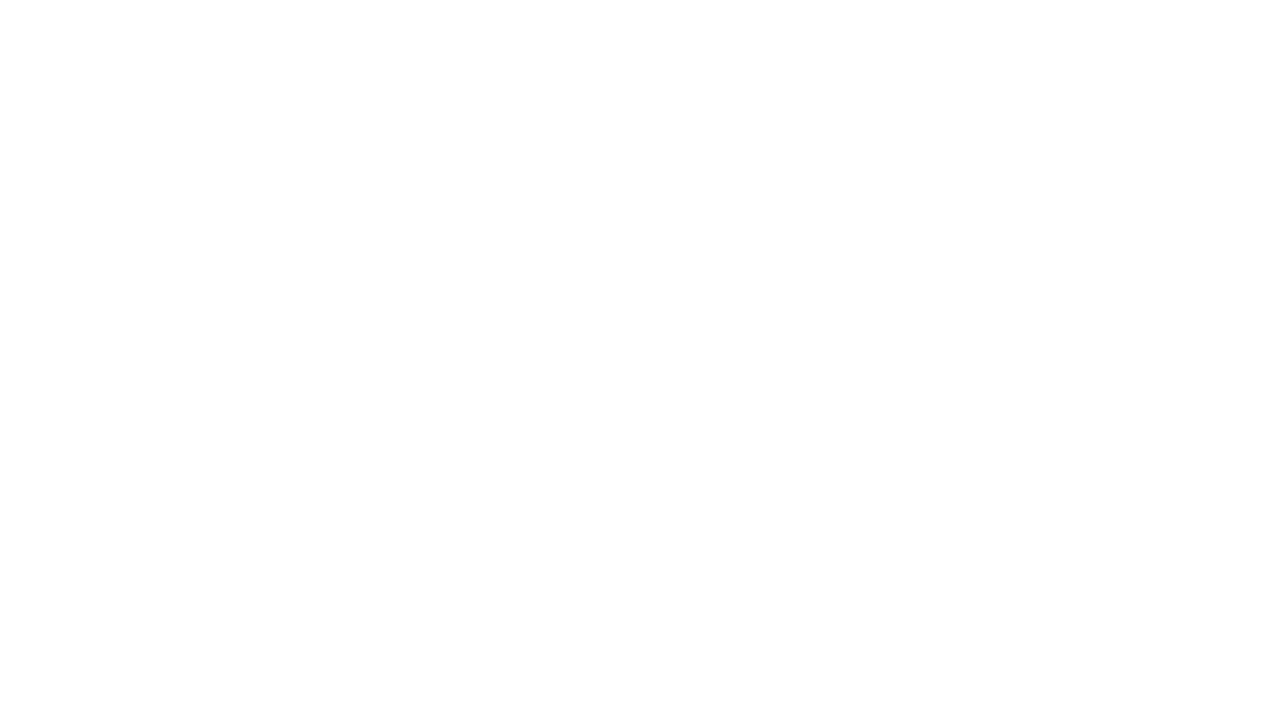

Re-queried links on page (iteration 1026)
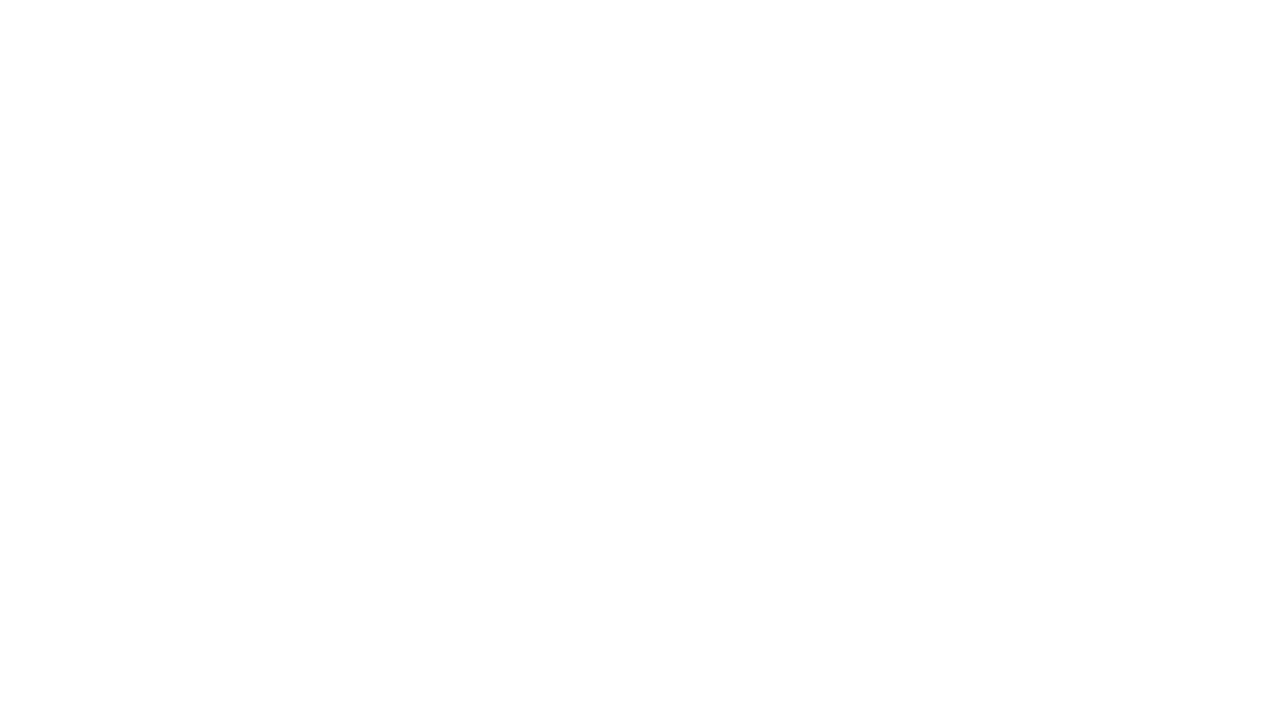

Re-queried links on page (iteration 1027)
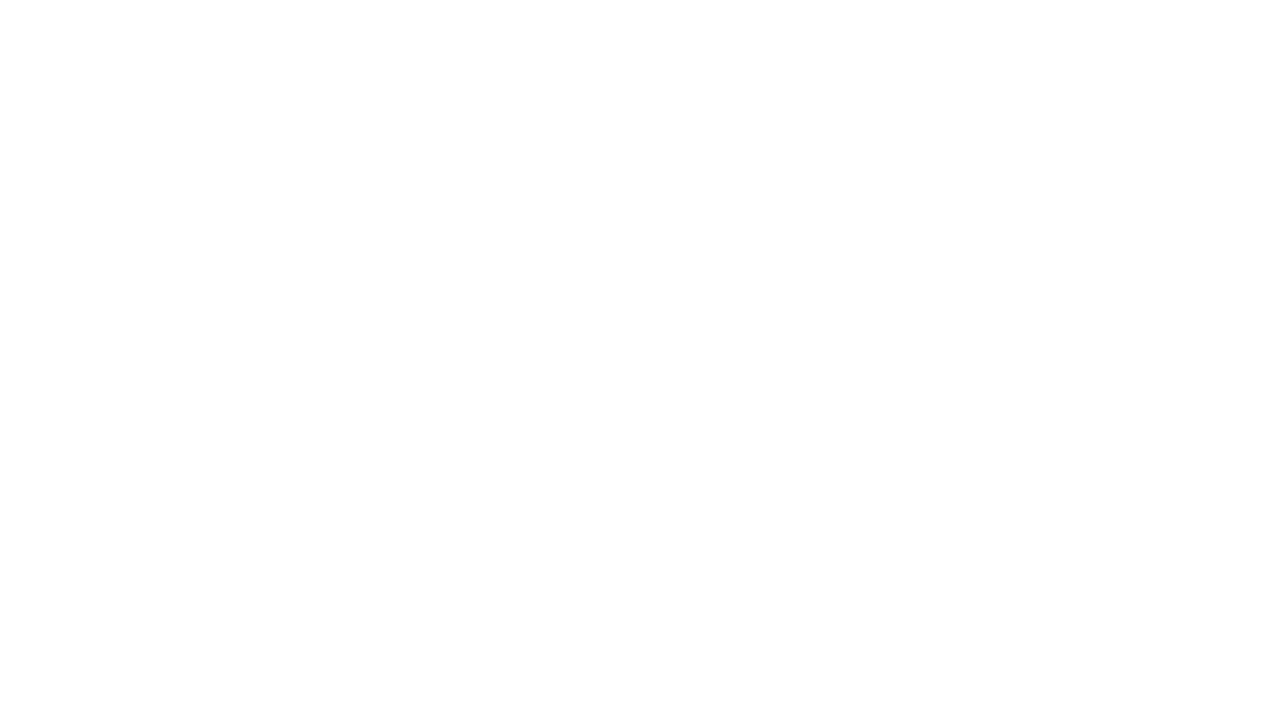

Re-queried links on page (iteration 1028)
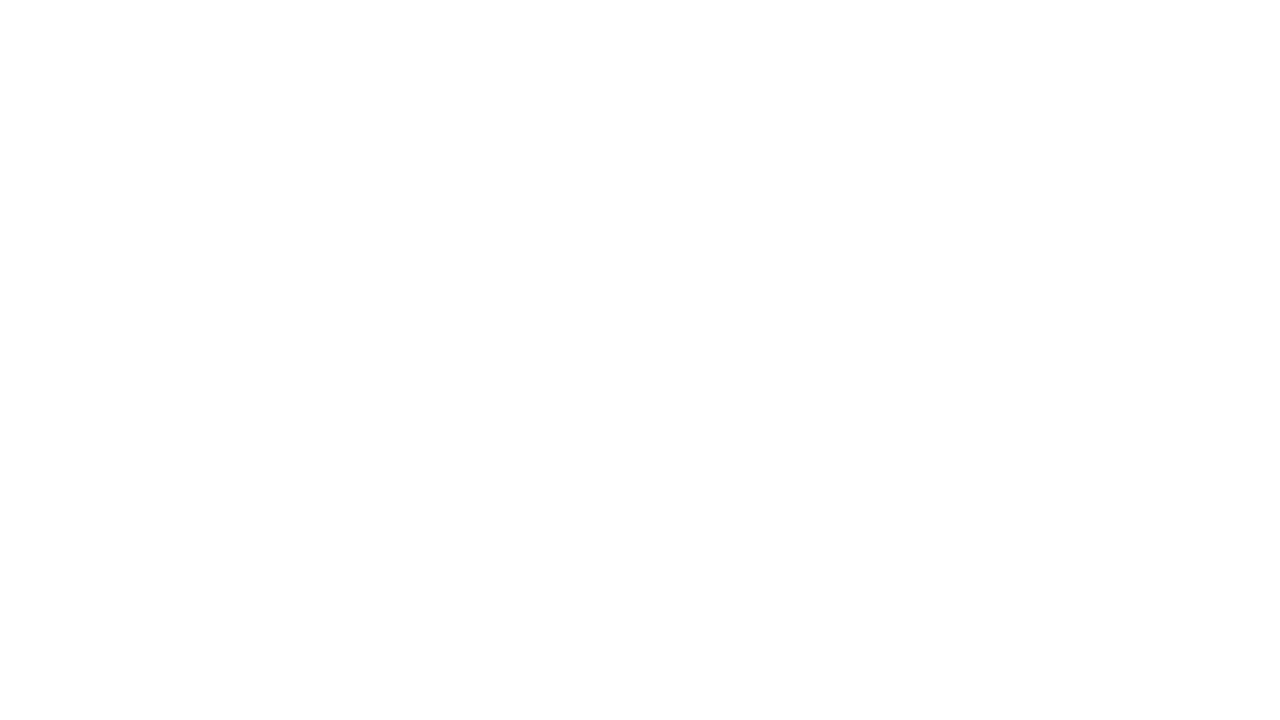

Re-queried links on page (iteration 1029)
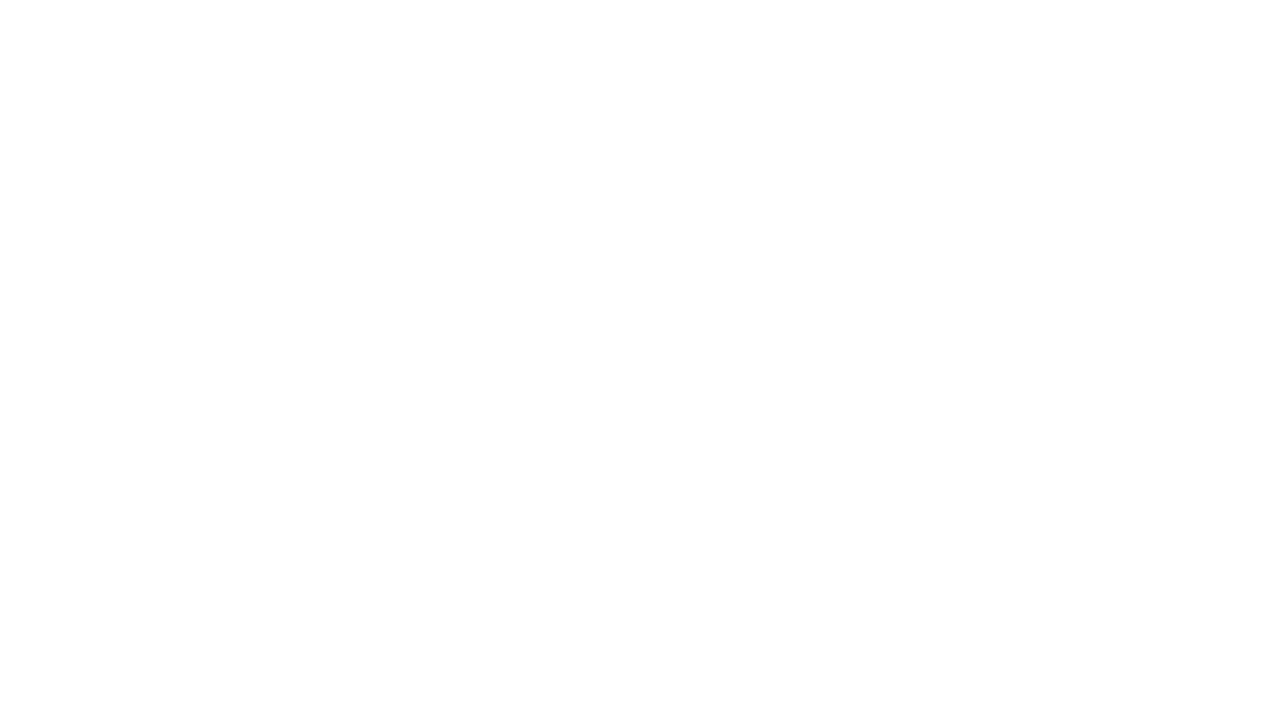

Re-queried links on page (iteration 1030)
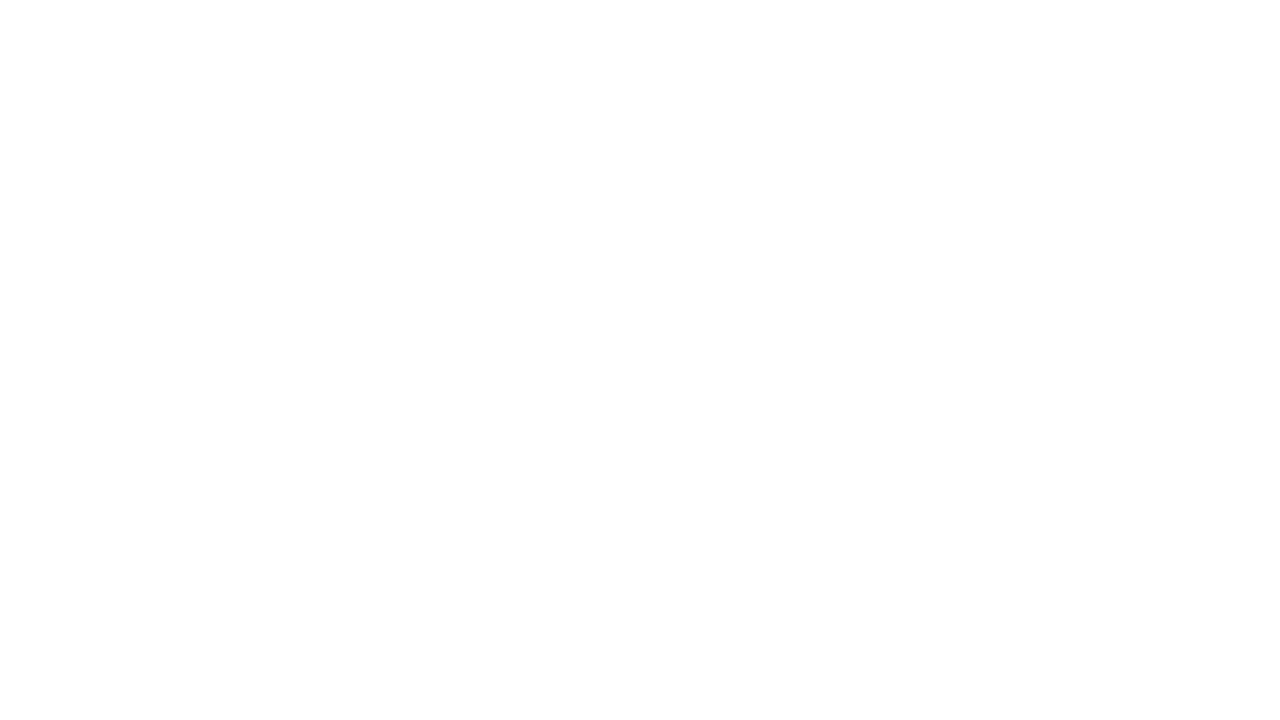

Re-queried links on page (iteration 1031)
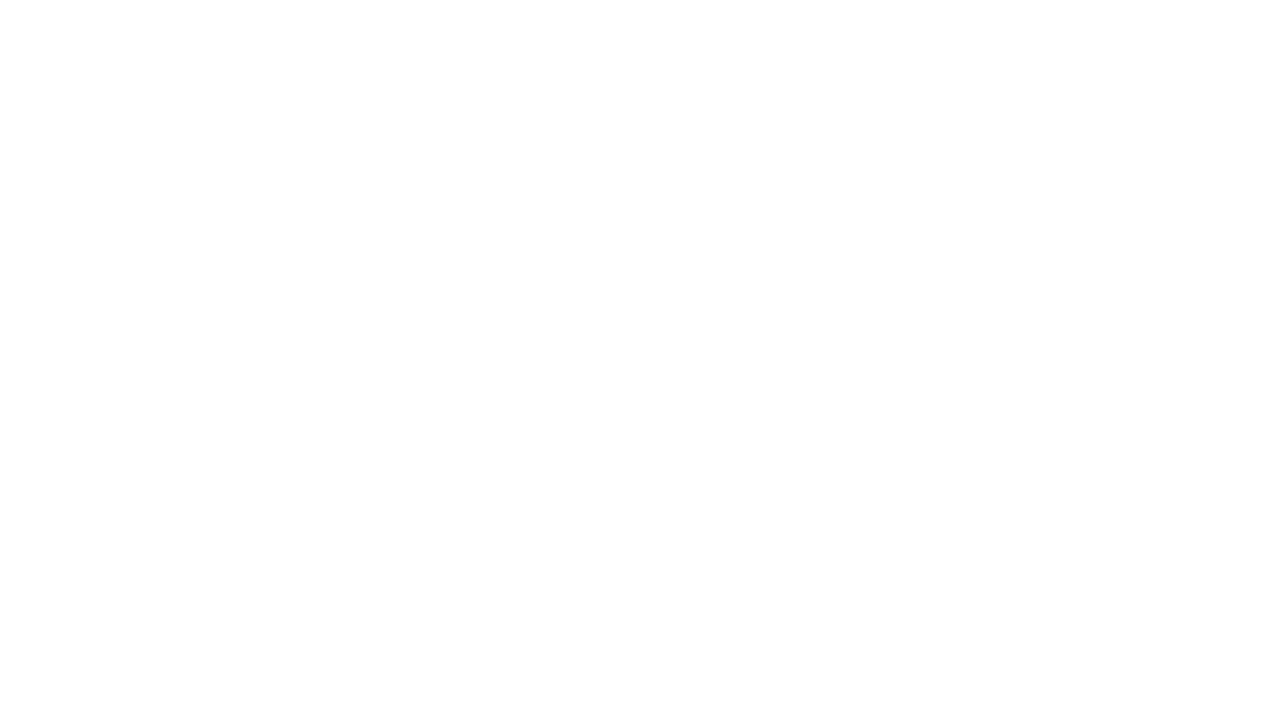

Re-queried links on page (iteration 1032)
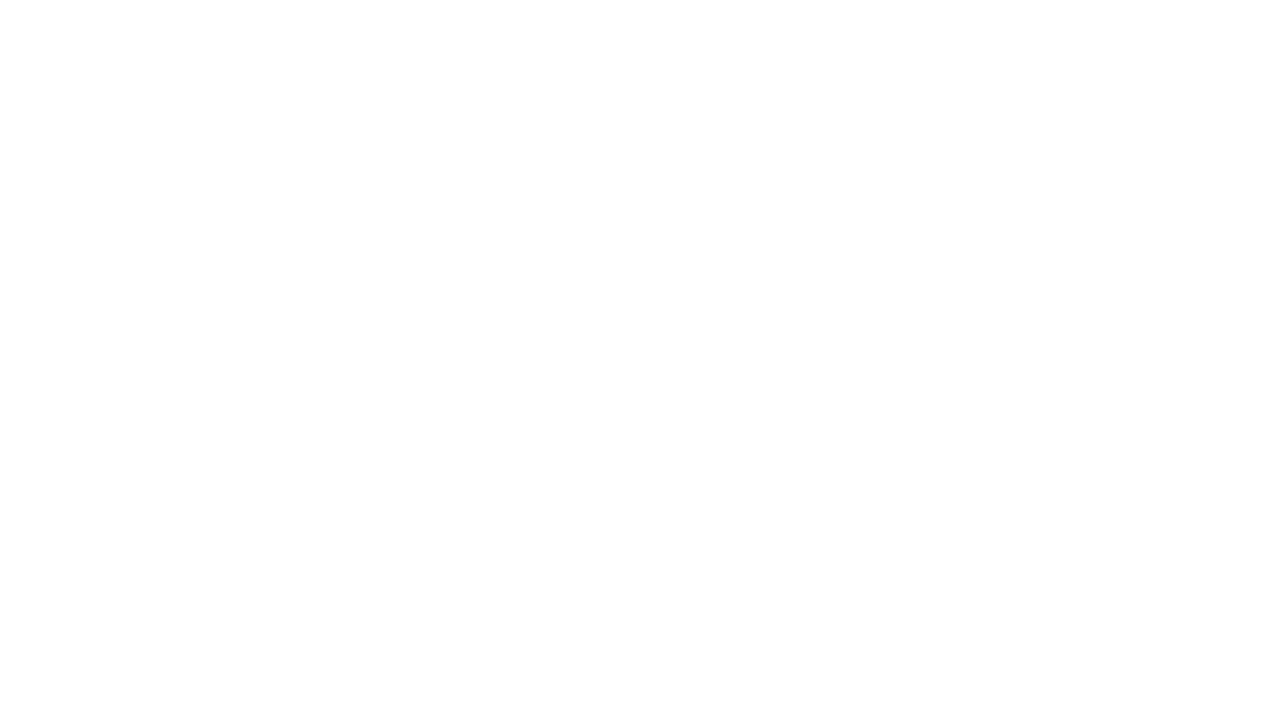

Re-queried links on page (iteration 1033)
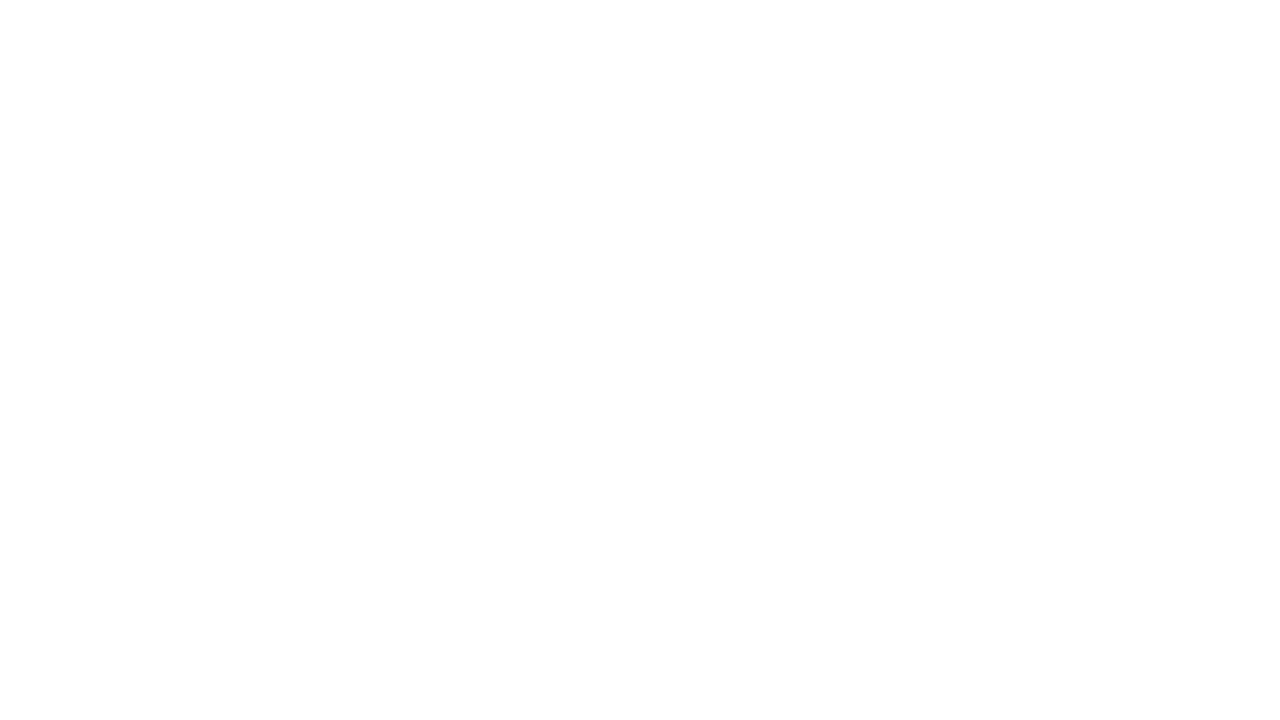

Re-queried links on page (iteration 1034)
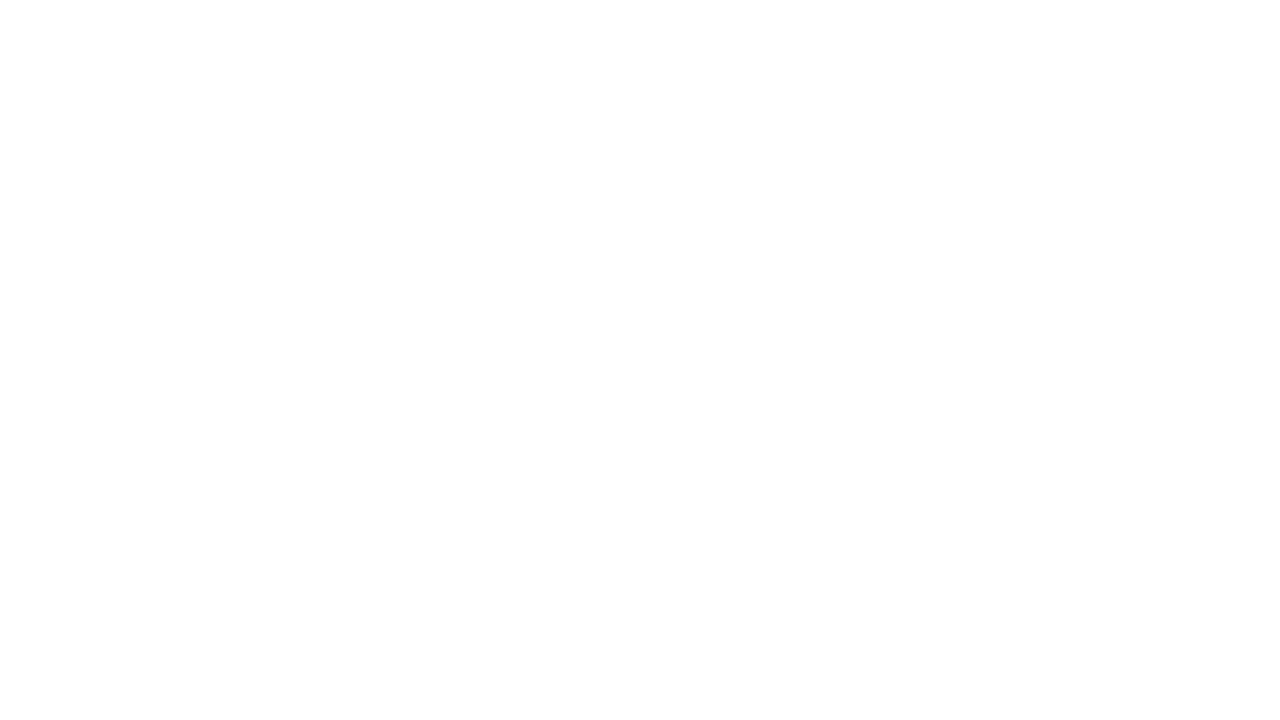

Re-queried links on page (iteration 1035)
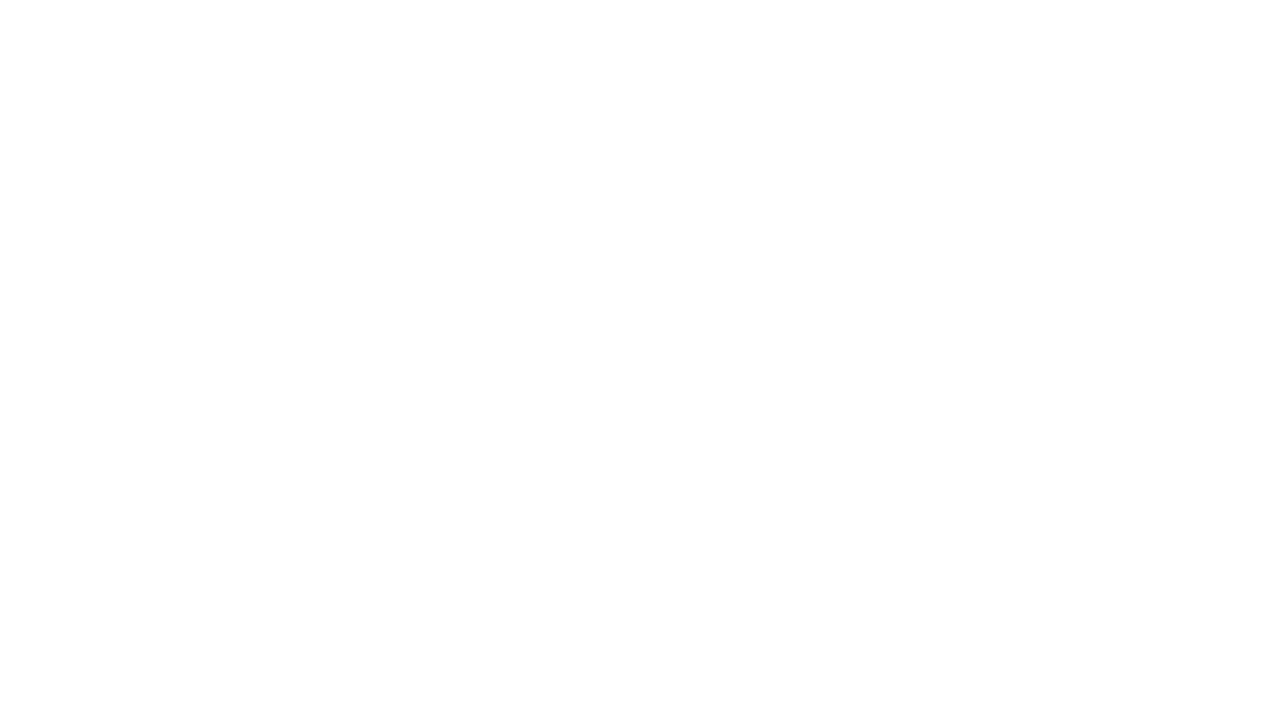

Re-queried links on page (iteration 1036)
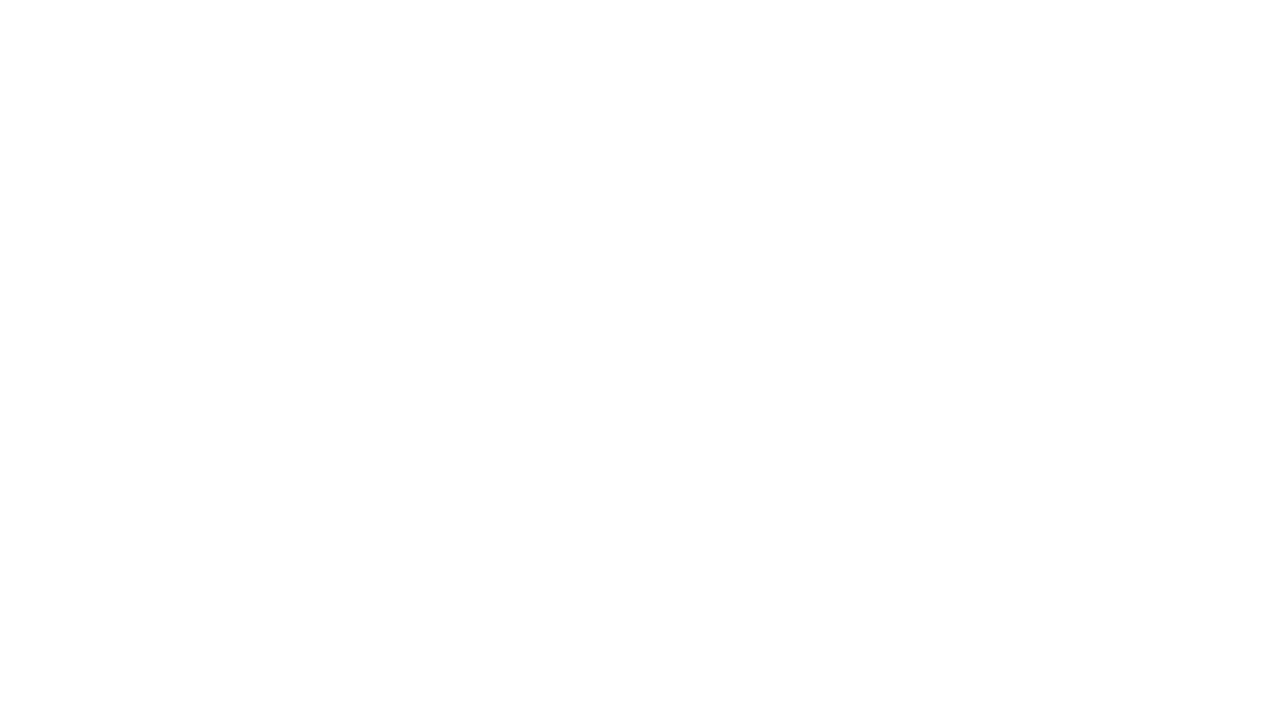

Re-queried links on page (iteration 1037)
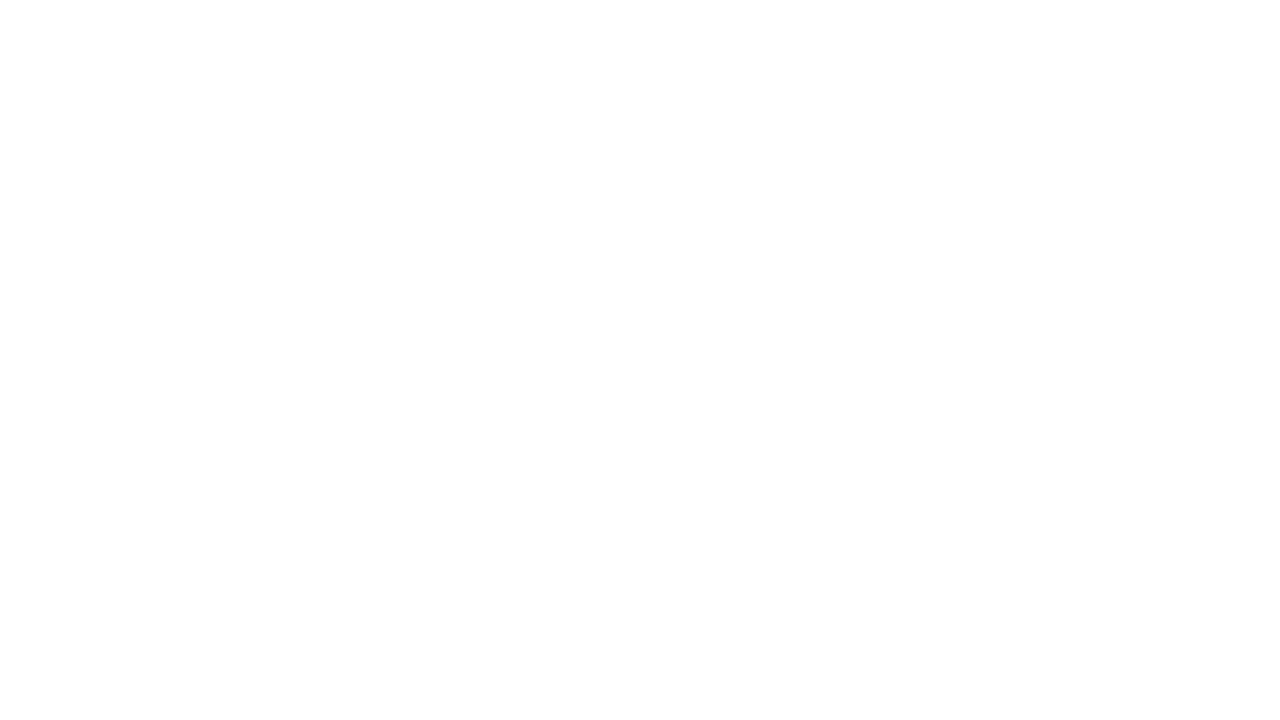

Re-queried links on page (iteration 1038)
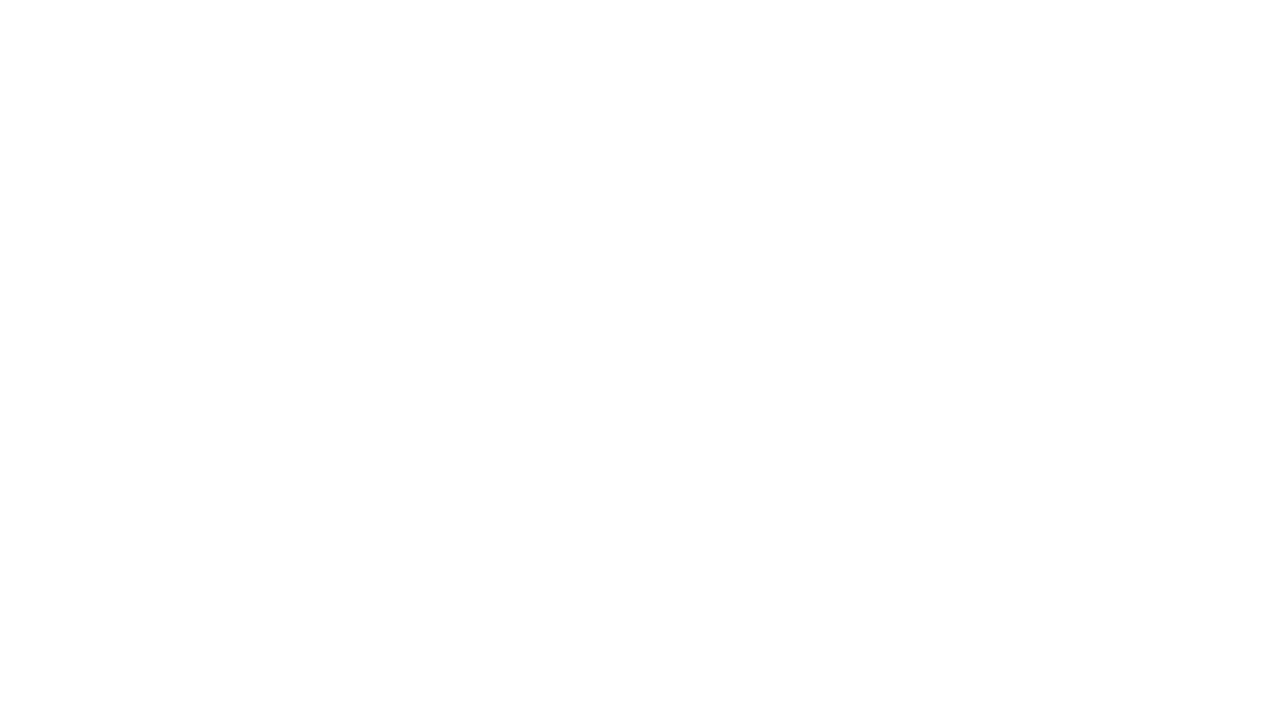

Re-queried links on page (iteration 1039)
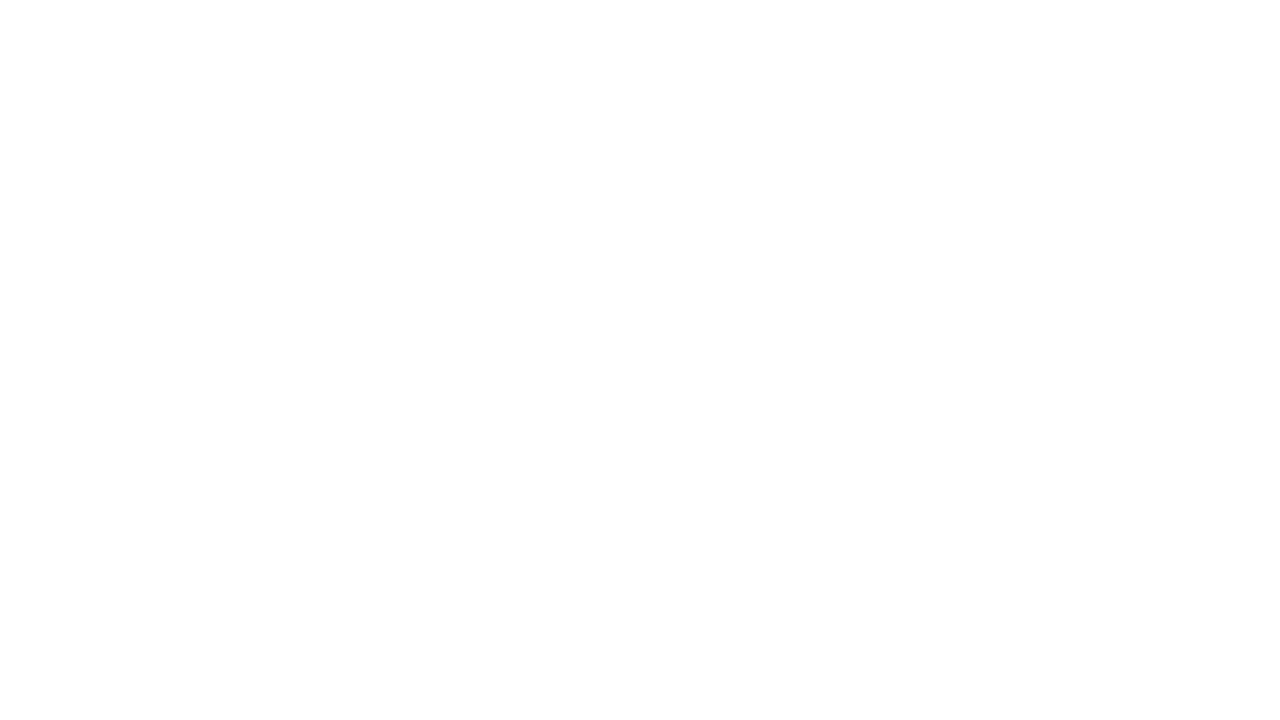

Re-queried links on page (iteration 1040)
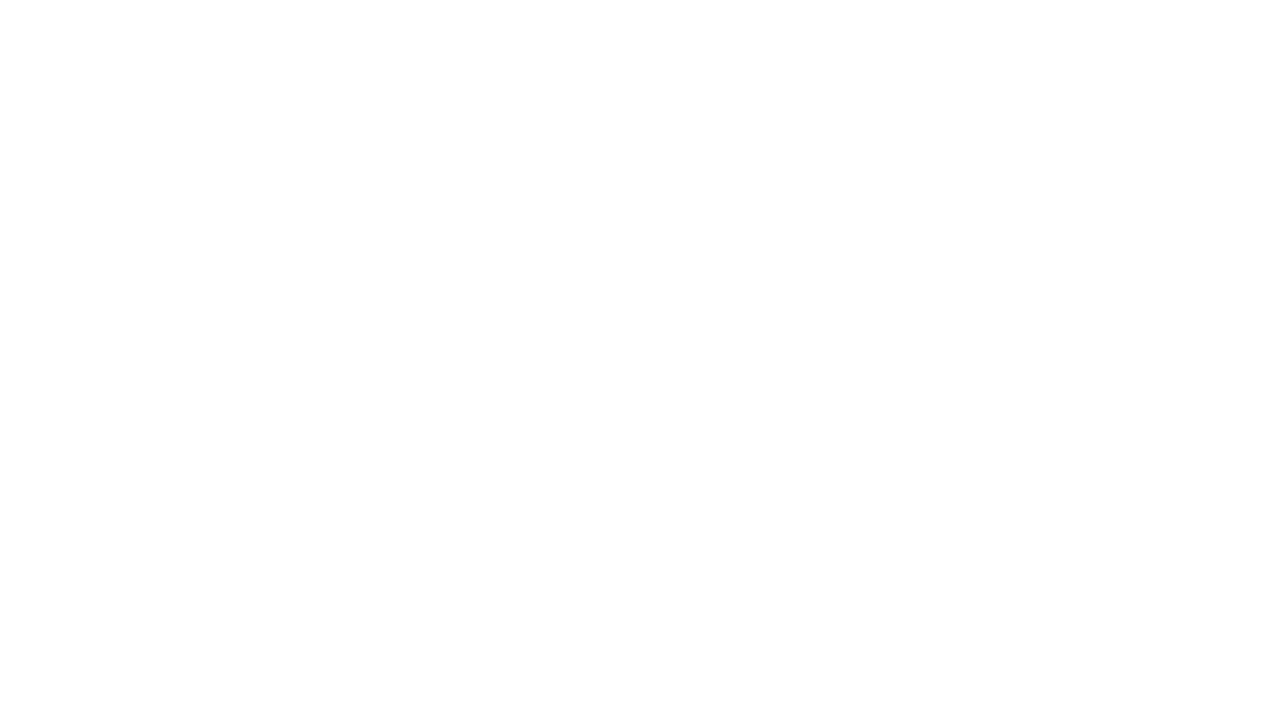

Re-queried links on page (iteration 1041)
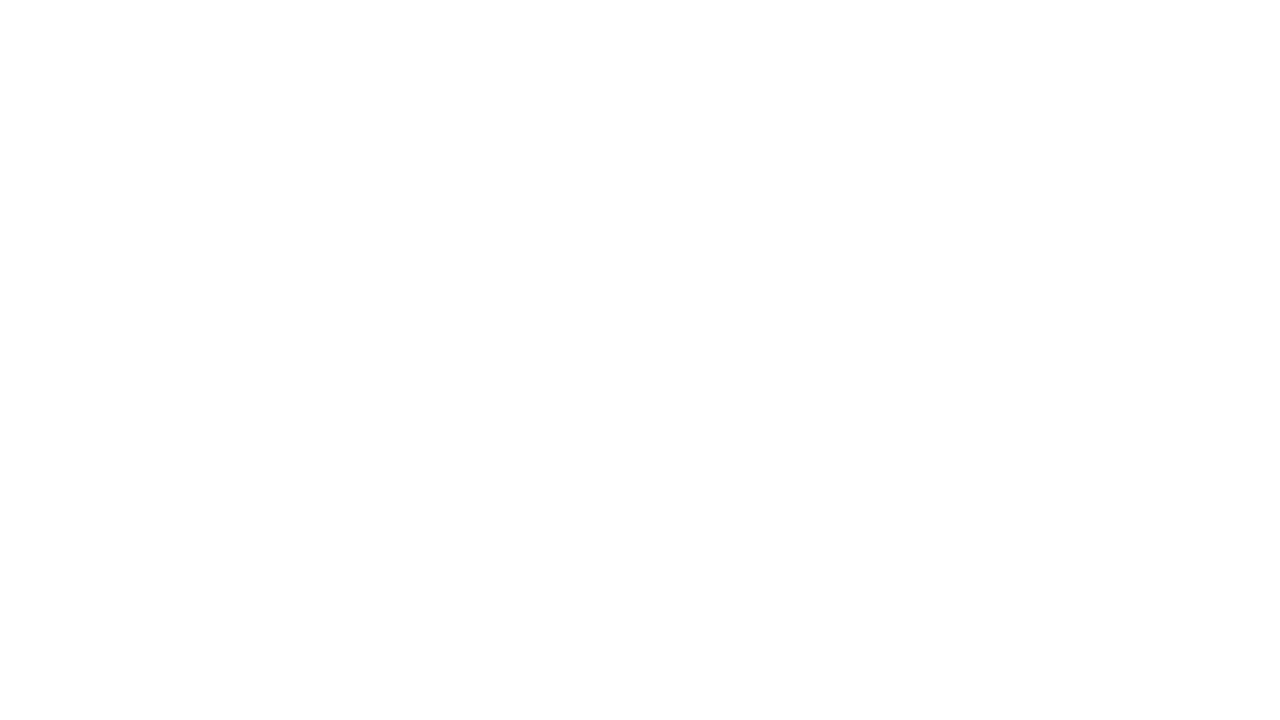

Re-queried links on page (iteration 1042)
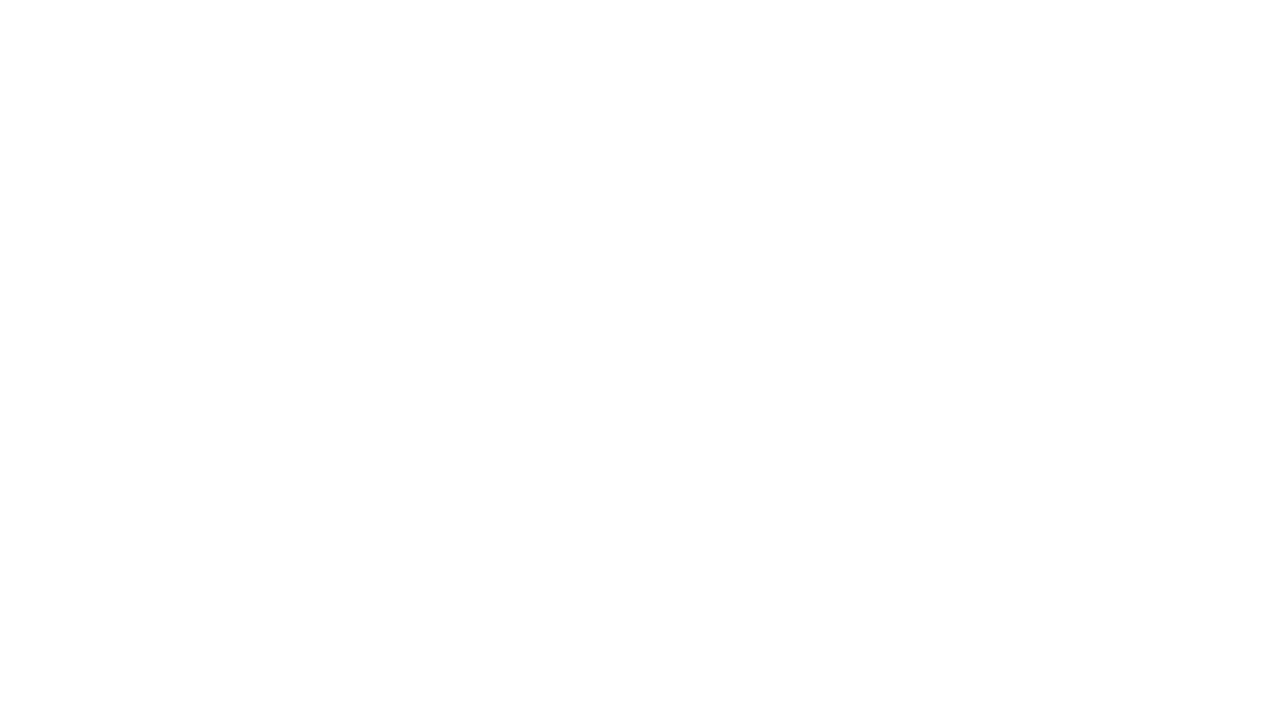

Re-queried links on page (iteration 1043)
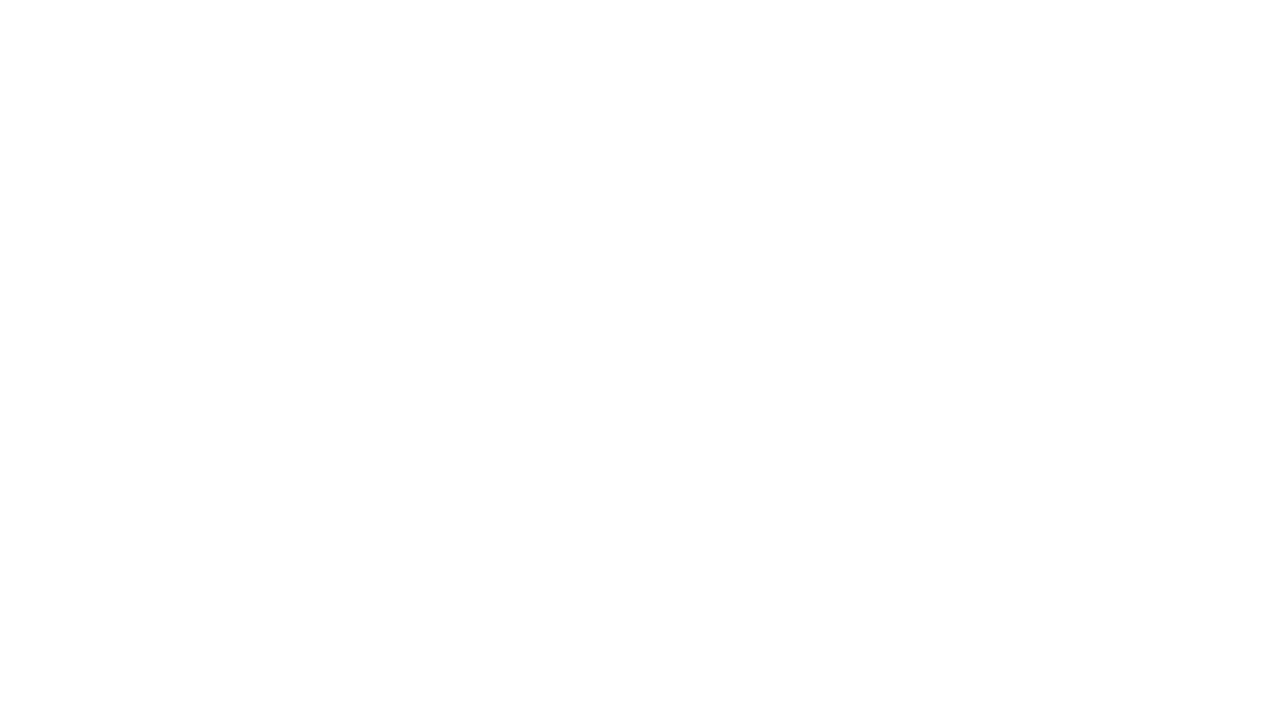

Re-queried links on page (iteration 1044)
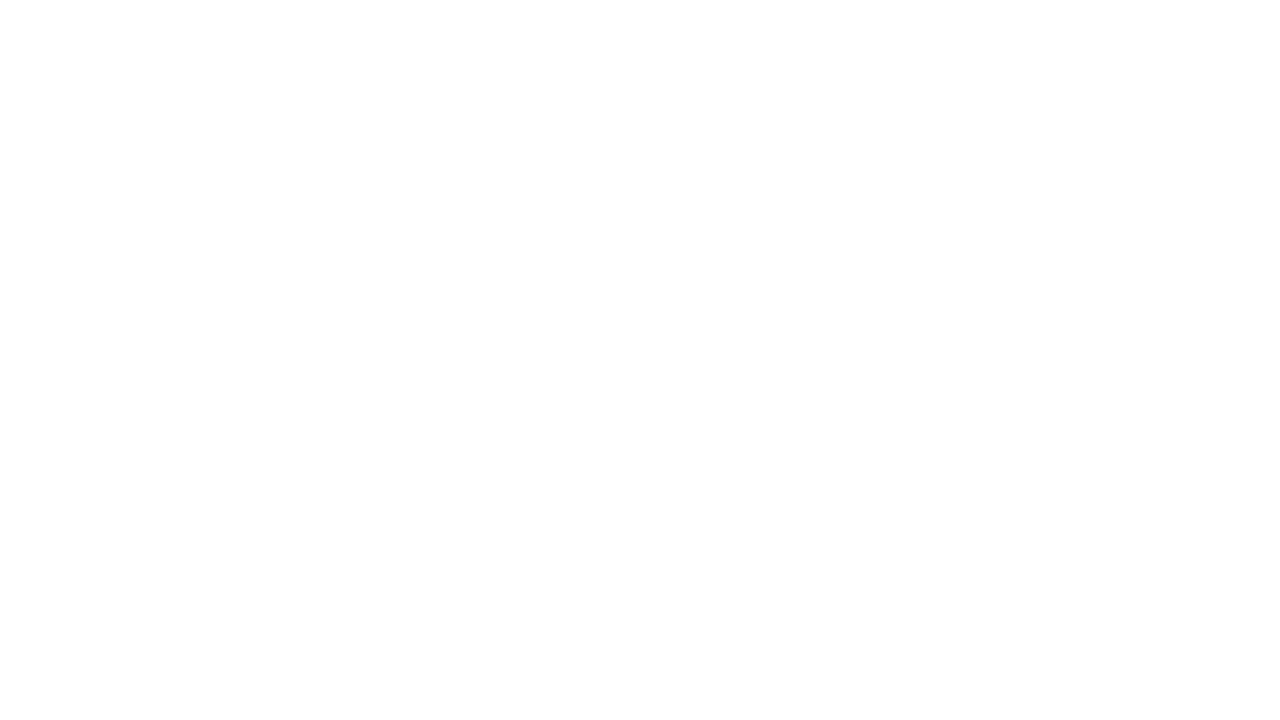

Re-queried links on page (iteration 1045)
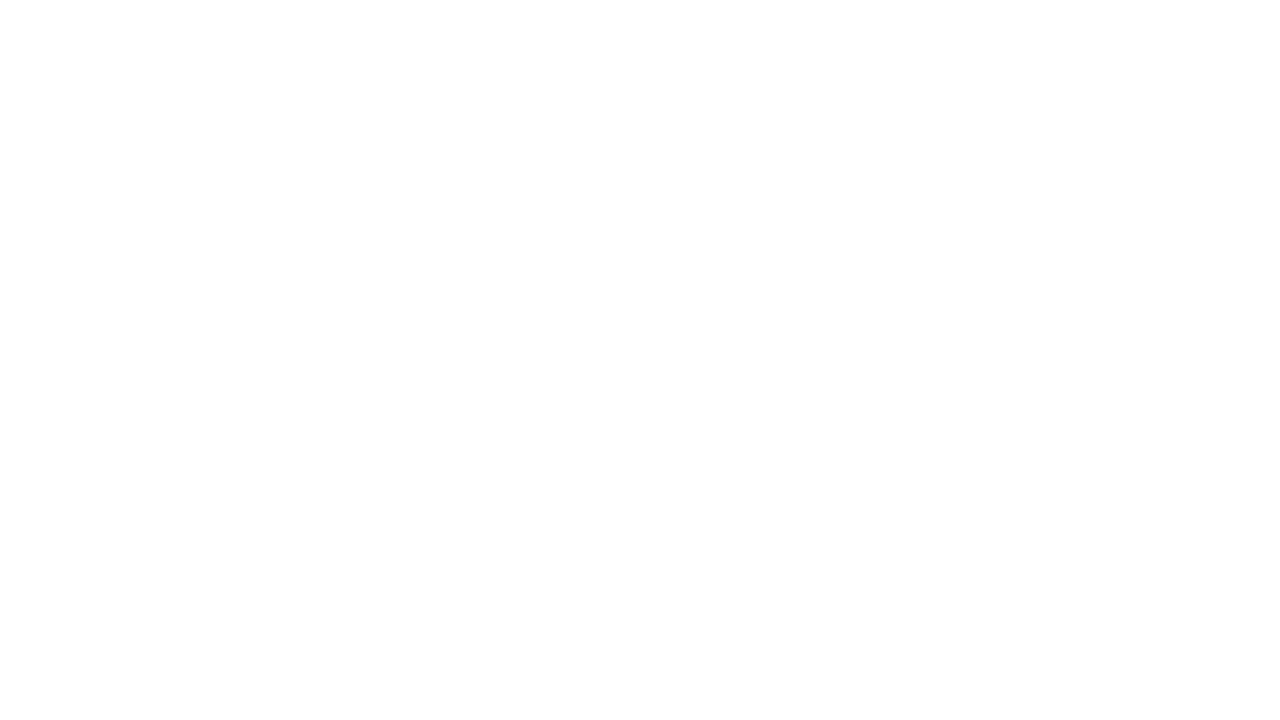

Re-queried links on page (iteration 1046)
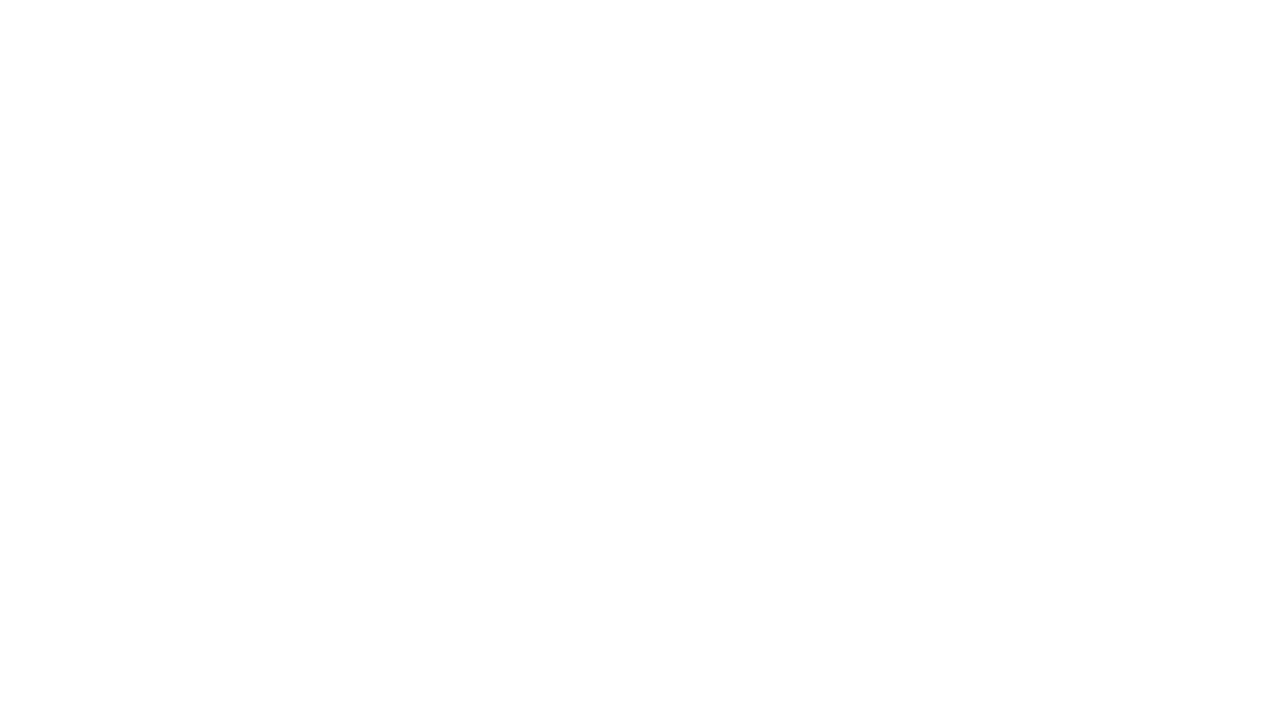

Re-queried links on page (iteration 1047)
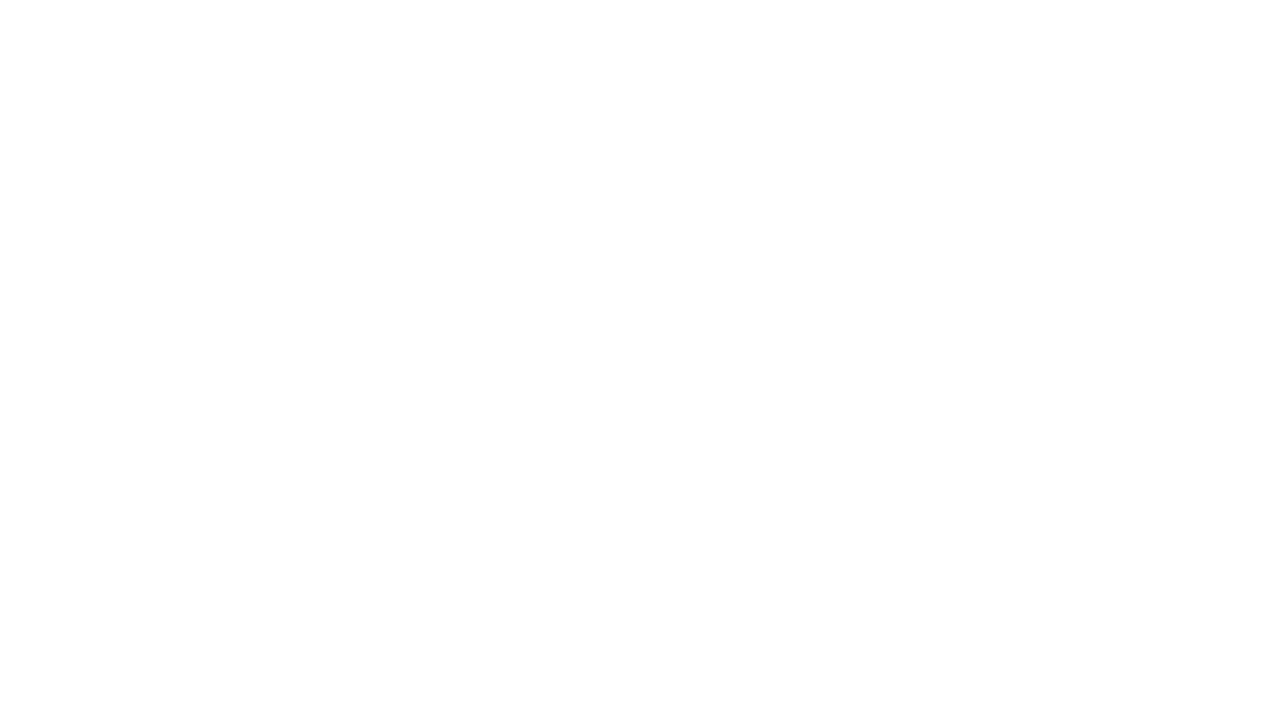

Re-queried links on page (iteration 1048)
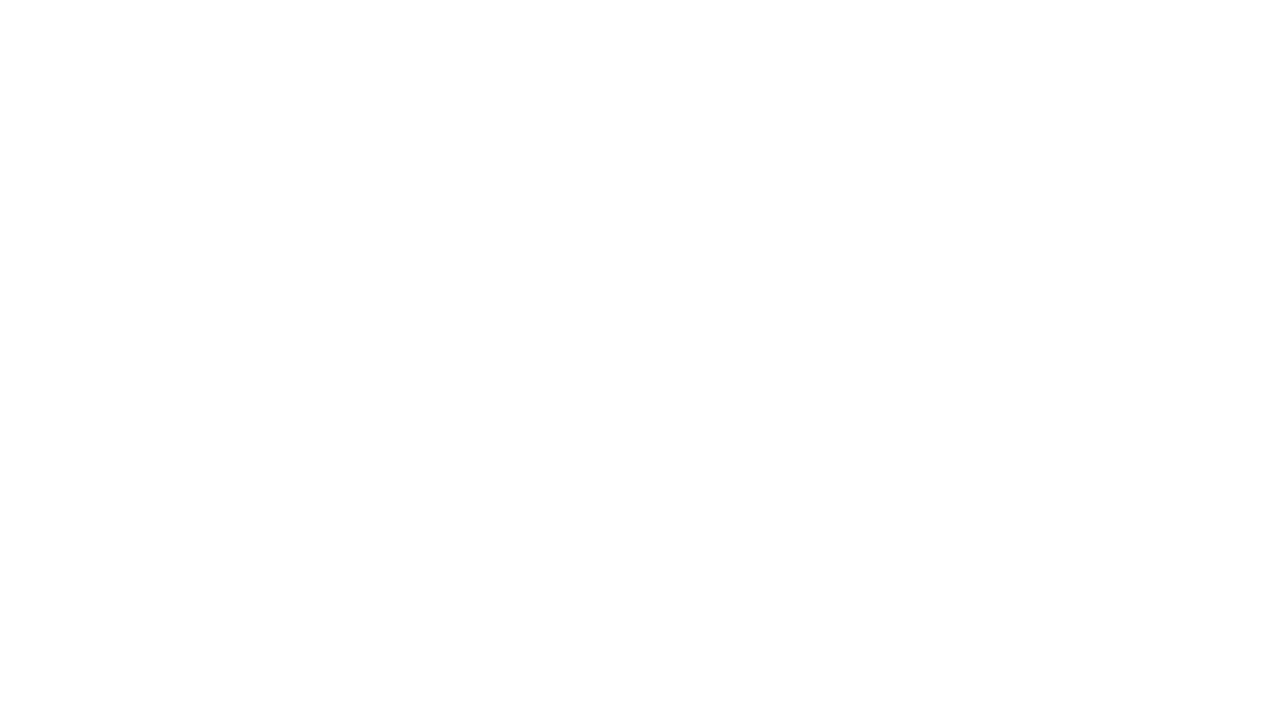

Re-queried links on page (iteration 1049)
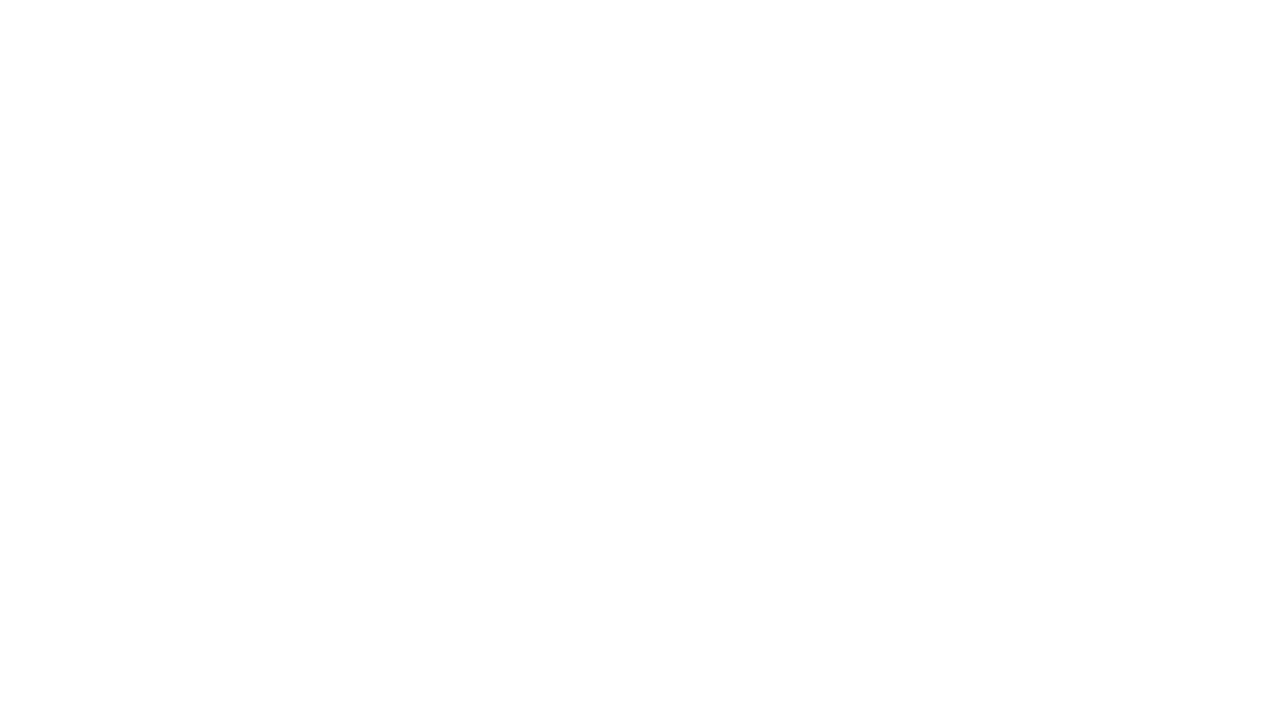

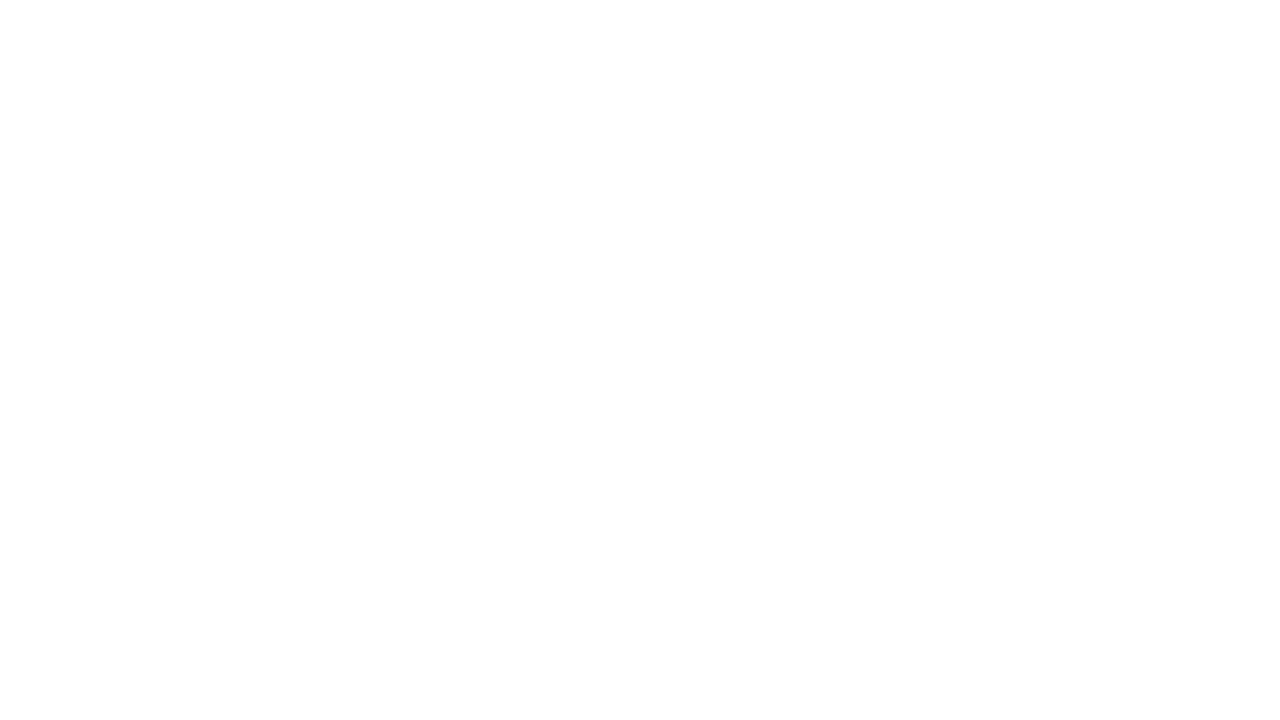